Navigates through all pages of a book listing website, interacting with pagination controls and verifying that book elements are present on each page

Starting URL: http://books.toscrape.com

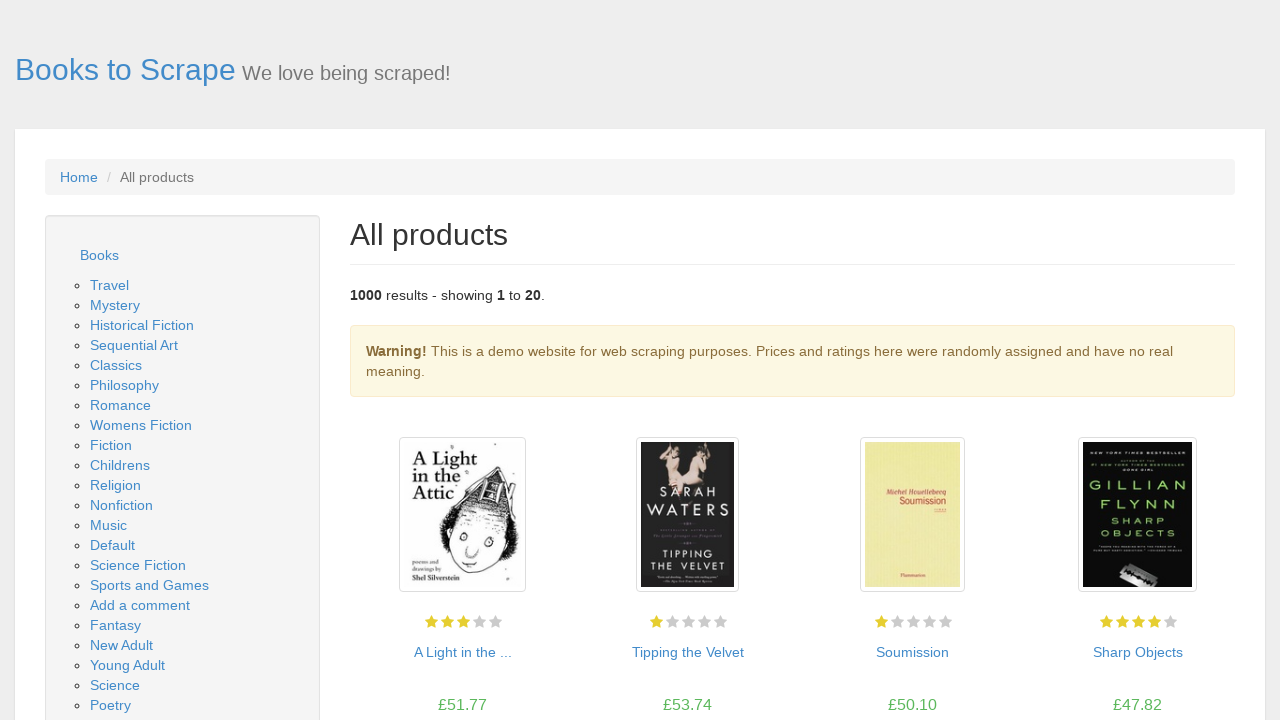

Waited for book listing section to load
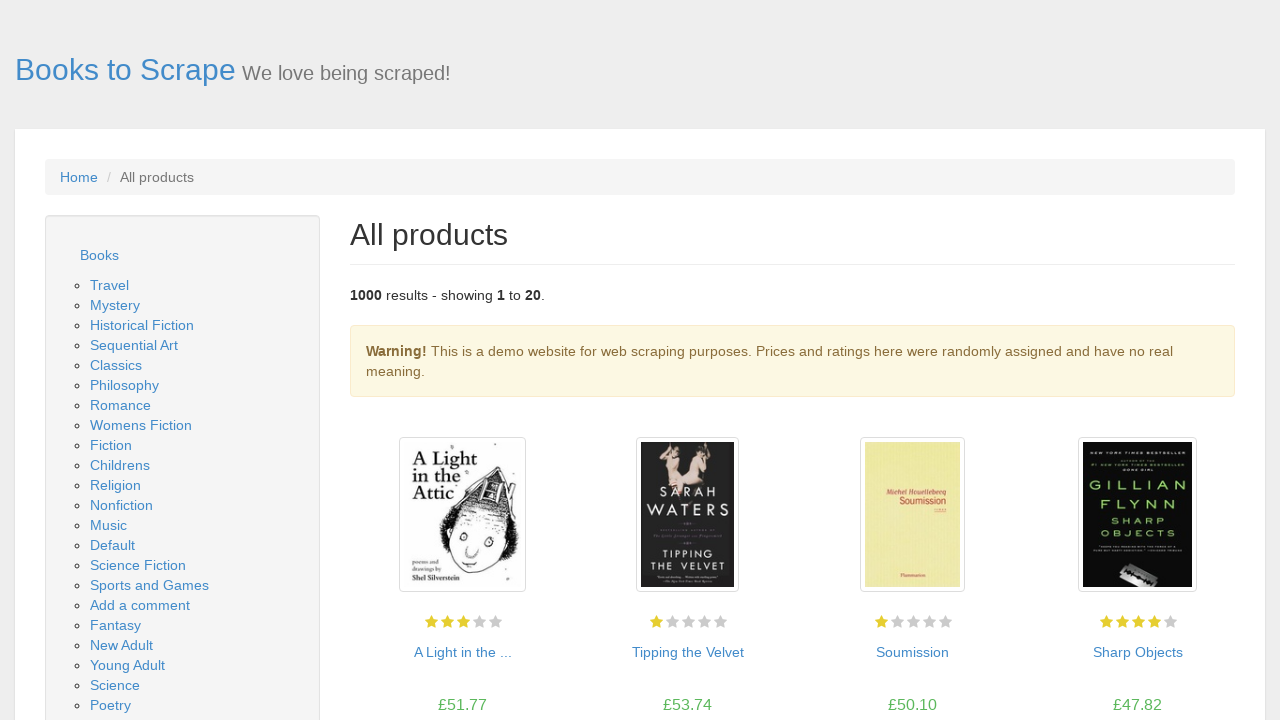

Located book listing section
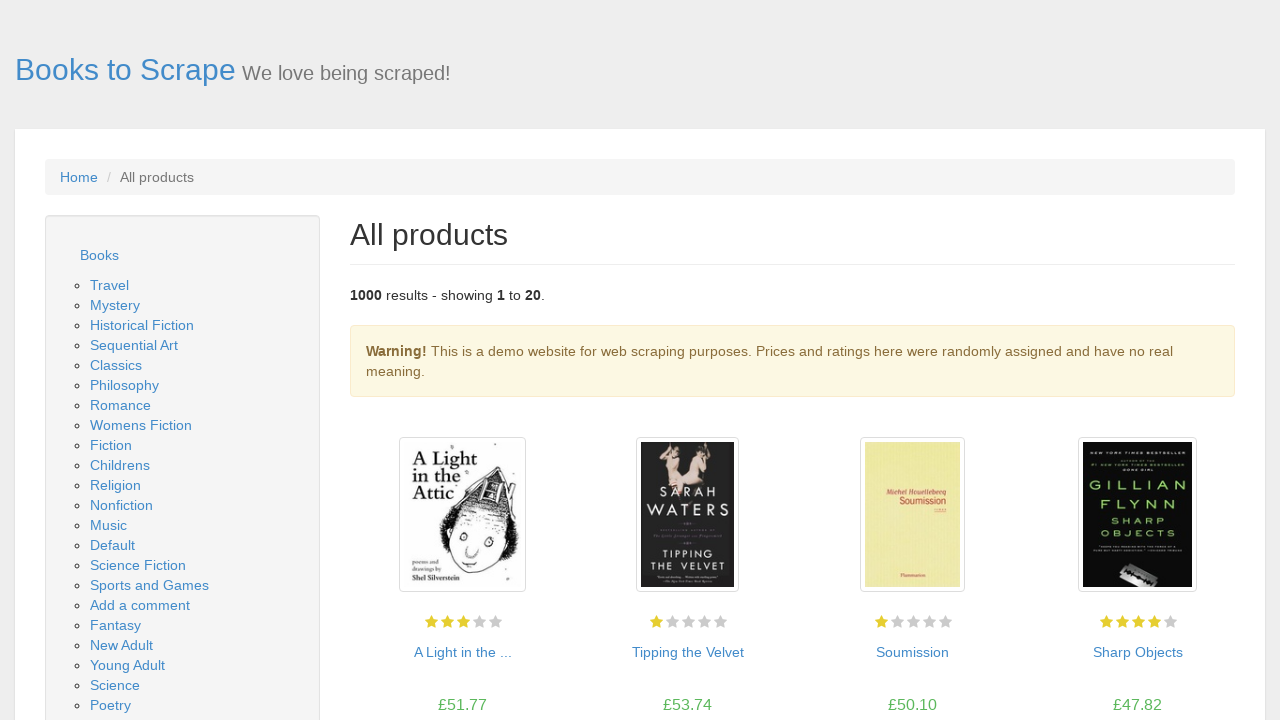

Located all book items in section
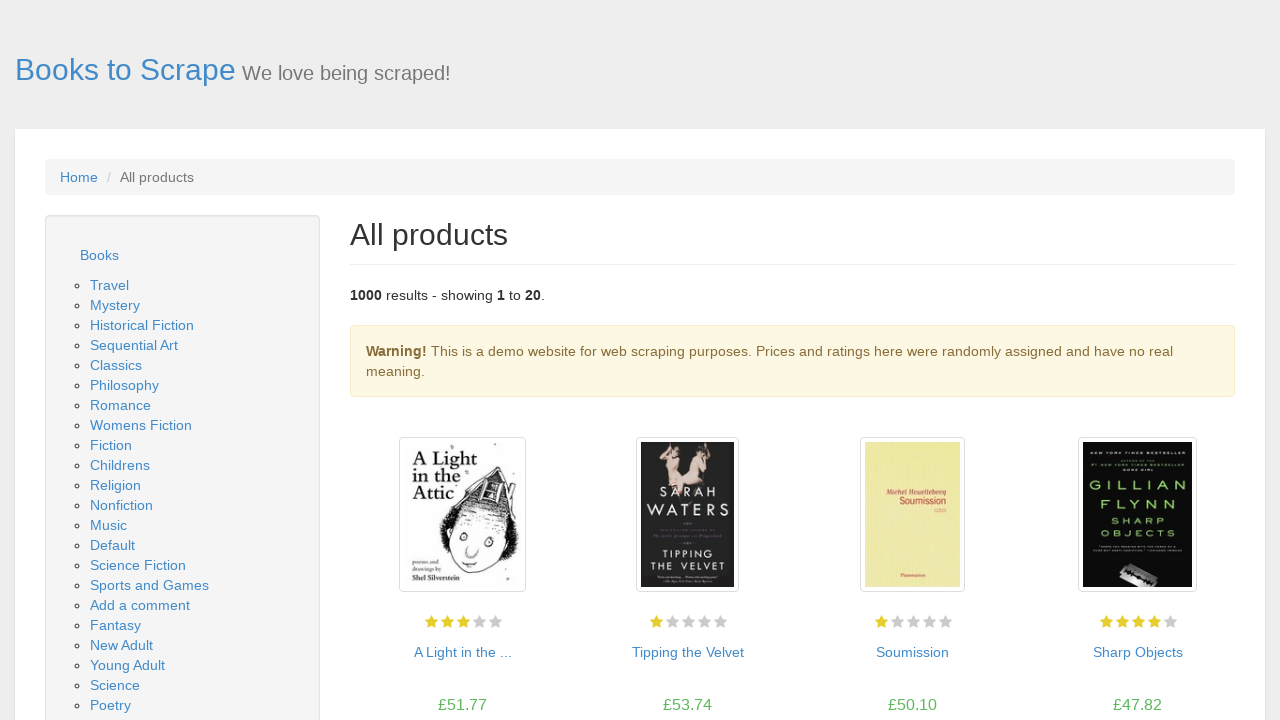

Verified 20 book items are present on page 1
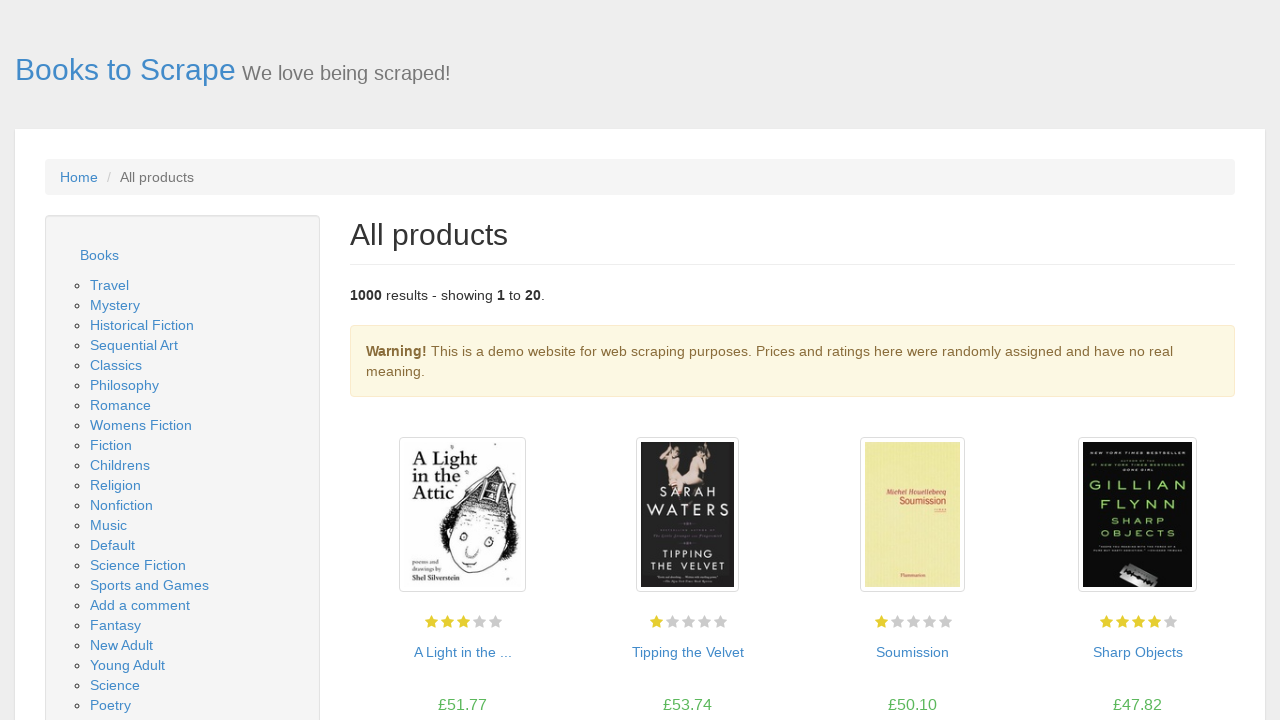

Located first book item
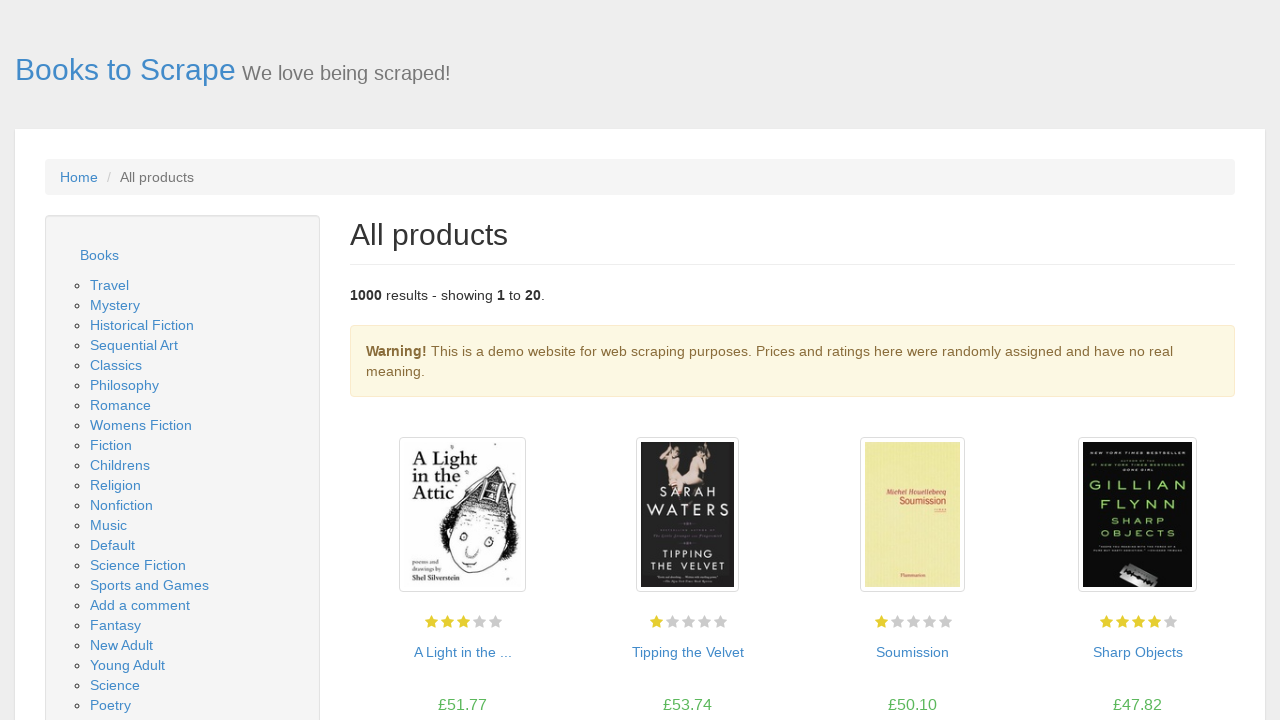

Verified image container element exists
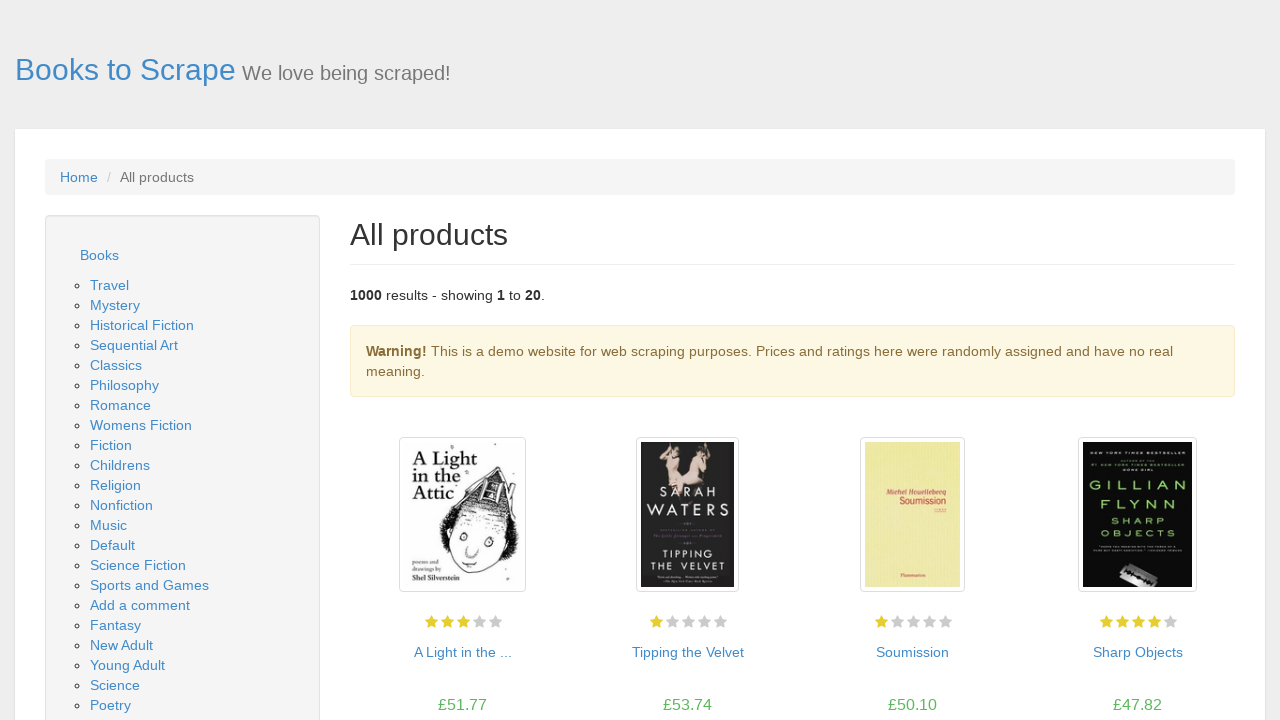

Verified book title link element exists
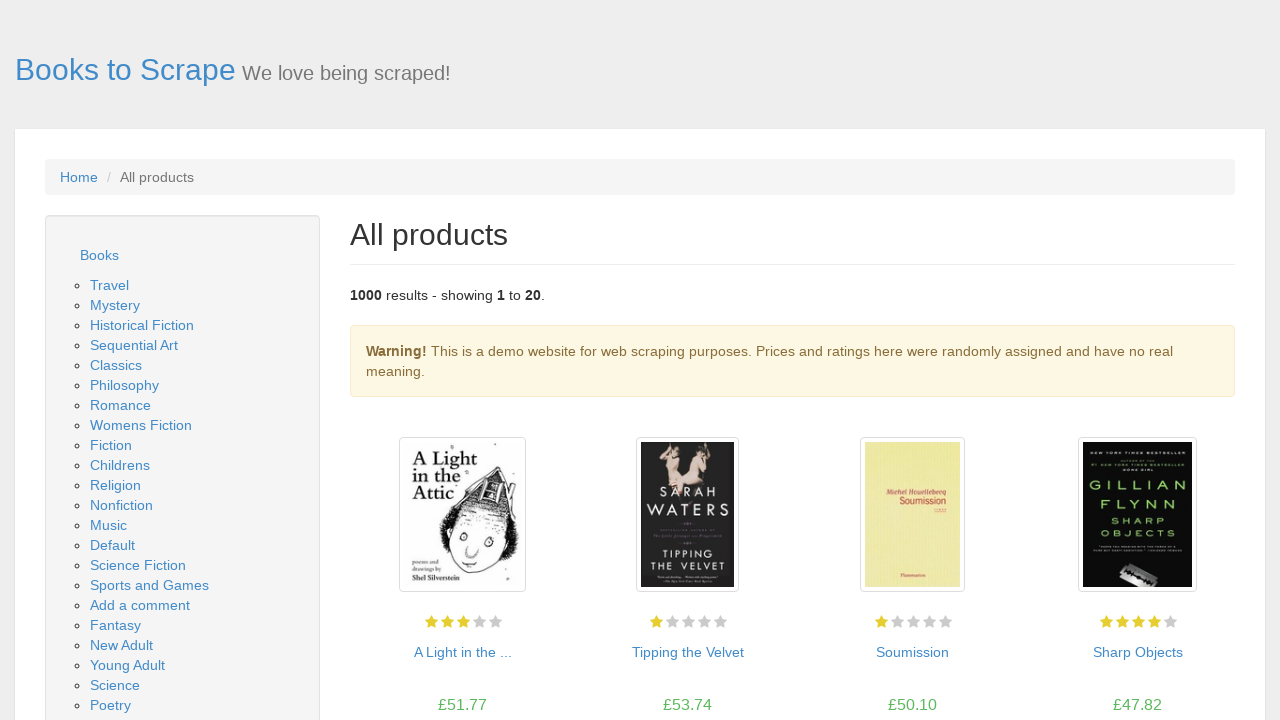

Verified price element exists
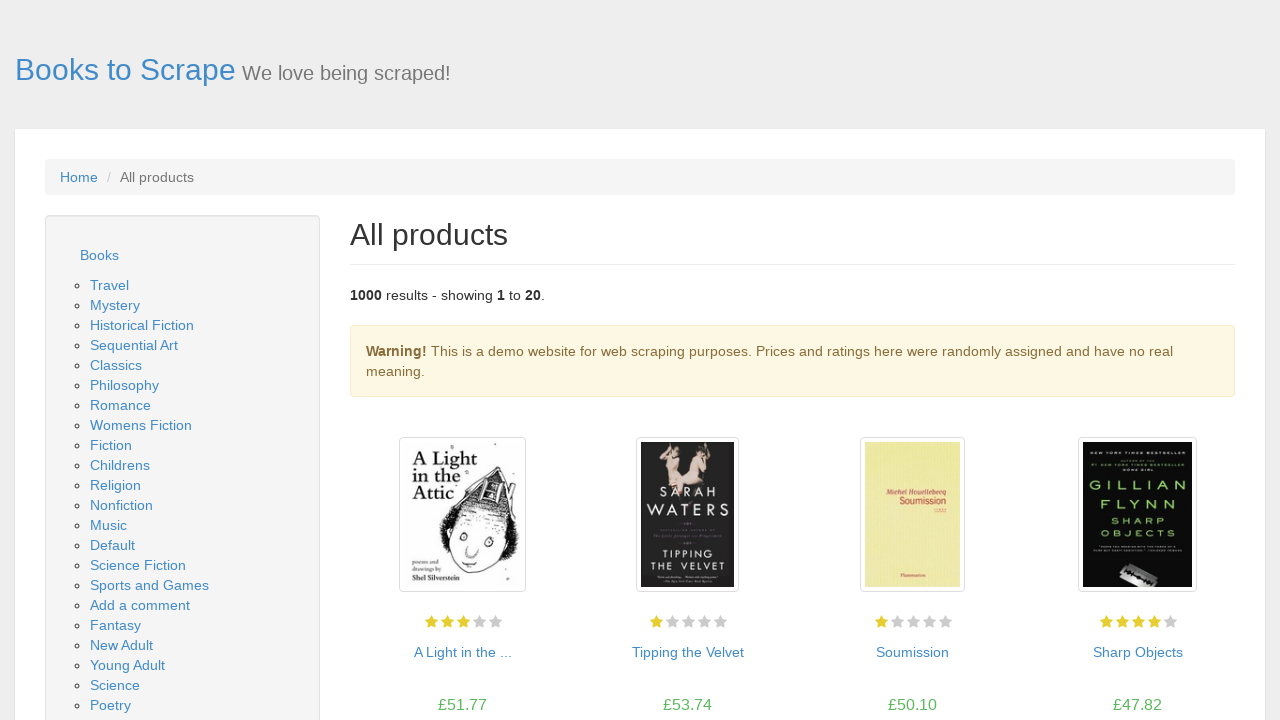

Verified availability element exists
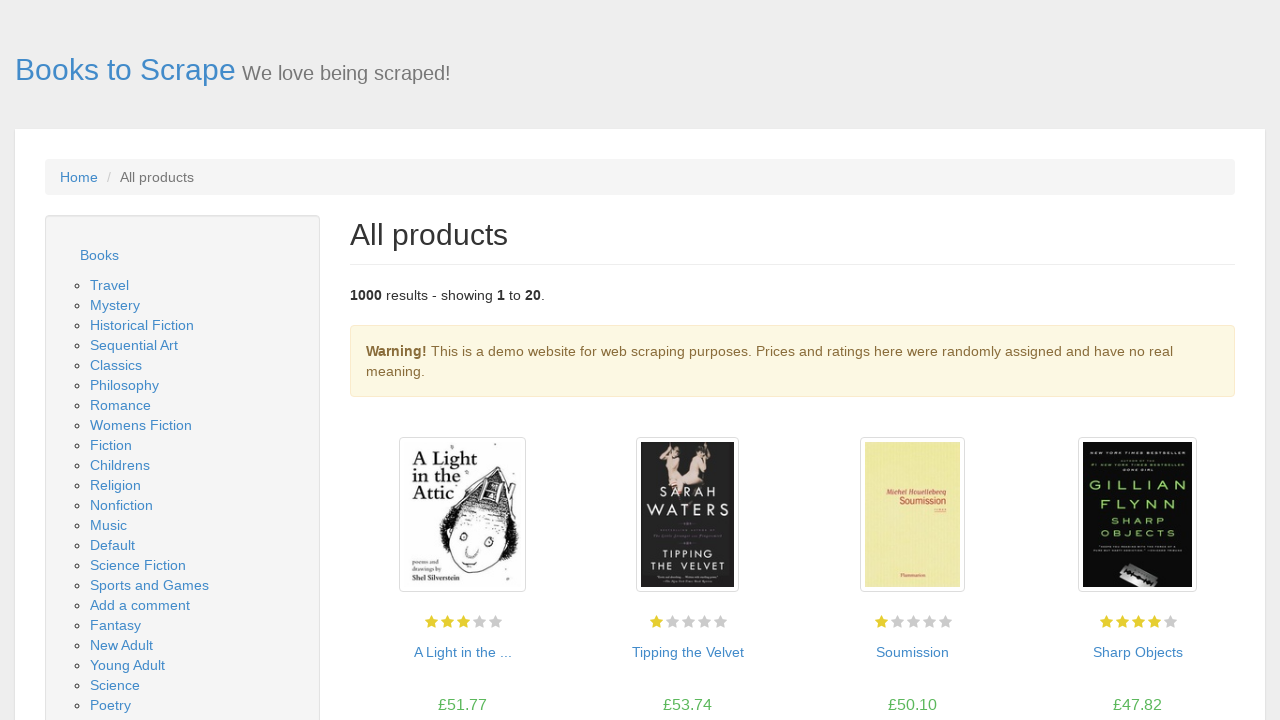

Located next page button
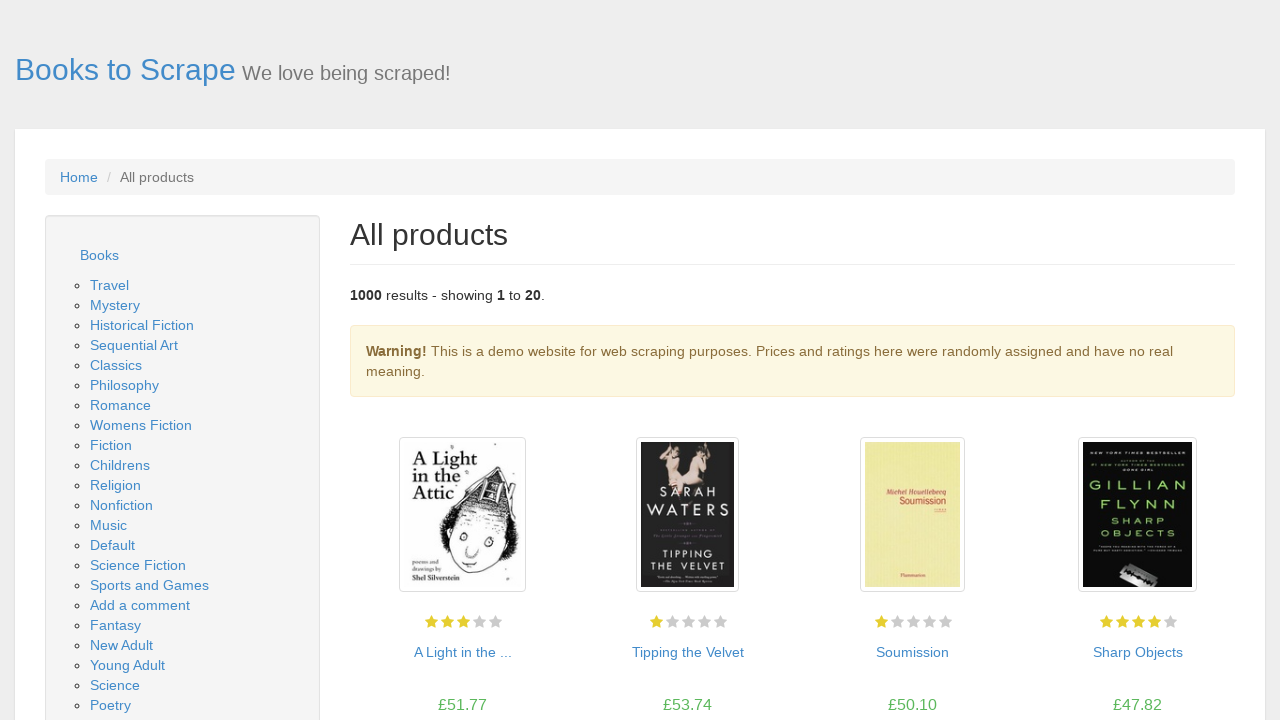

Next page button is visible on page 1
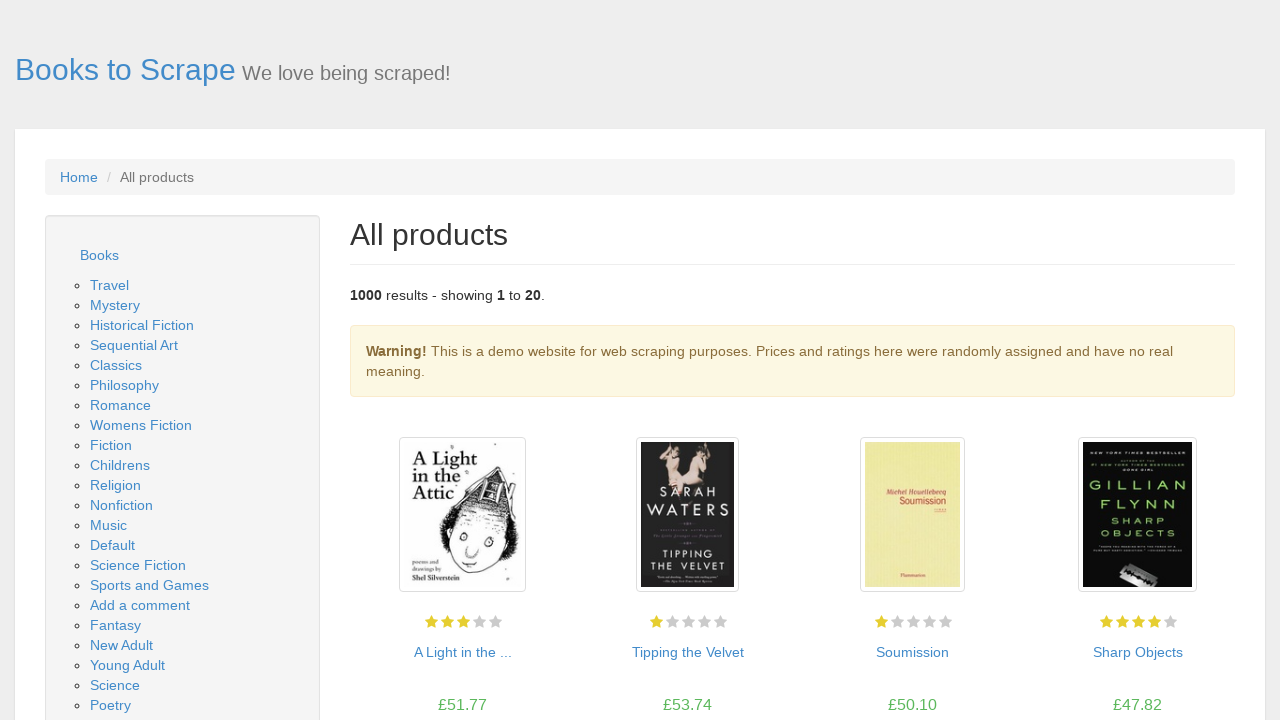

Clicked next page button to navigate from page 1 to 2 at (1206, 654) on .next a
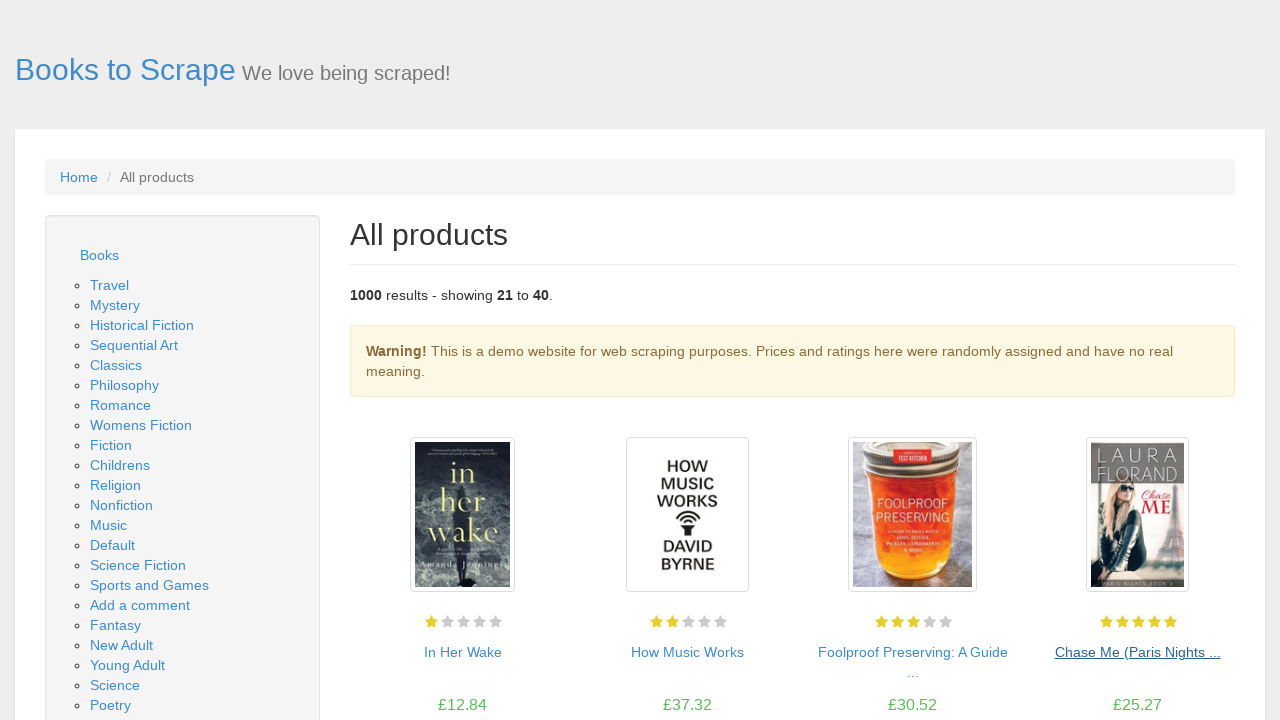

New page 2 loaded successfully
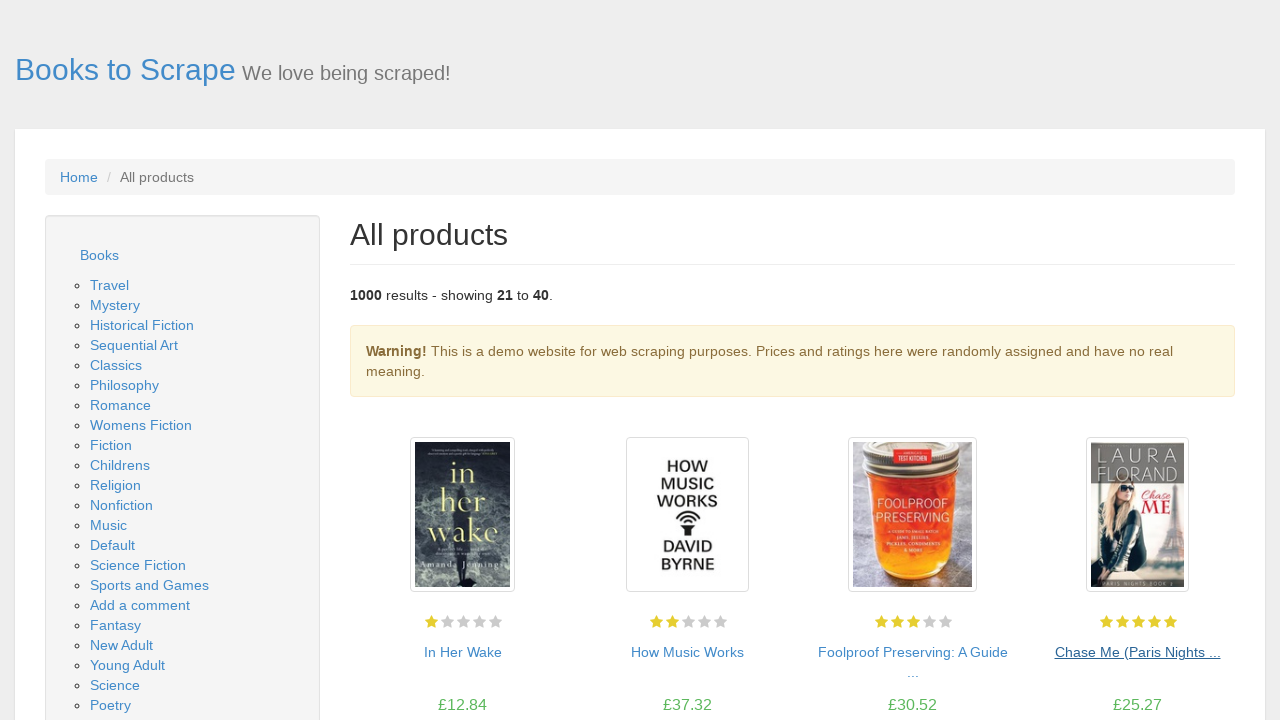

Waited for book listing section to load
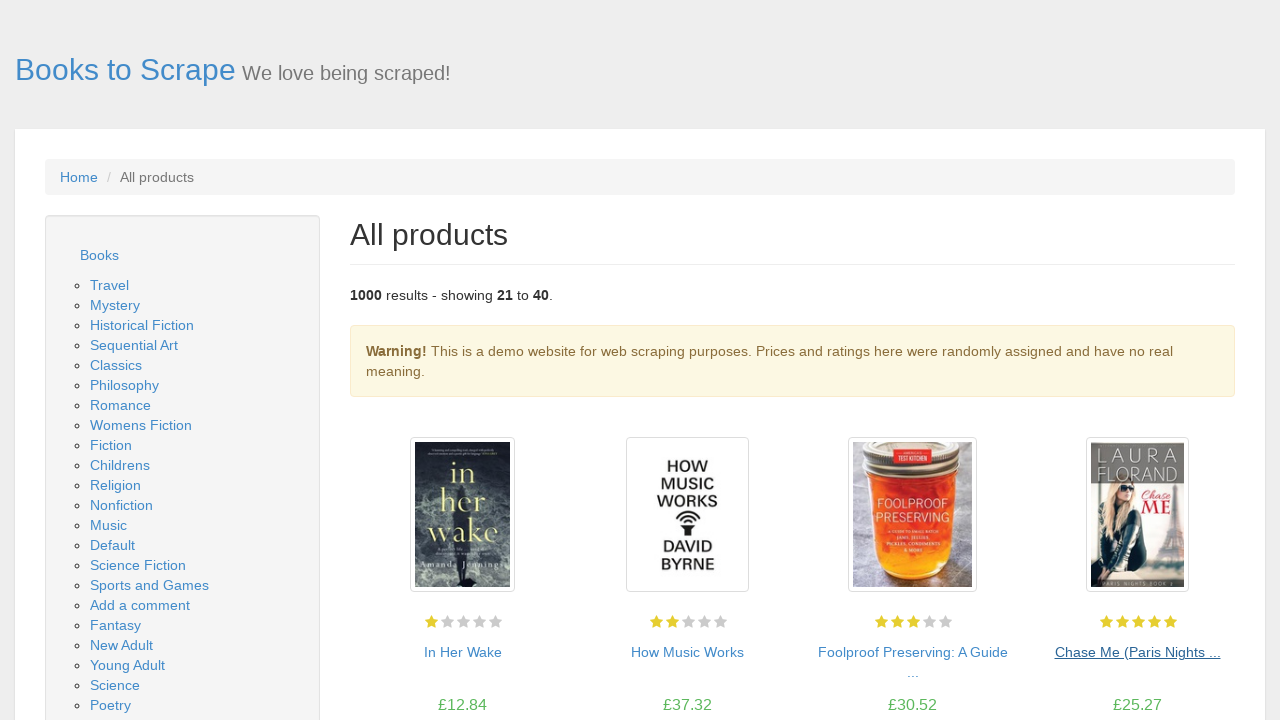

Located book listing section
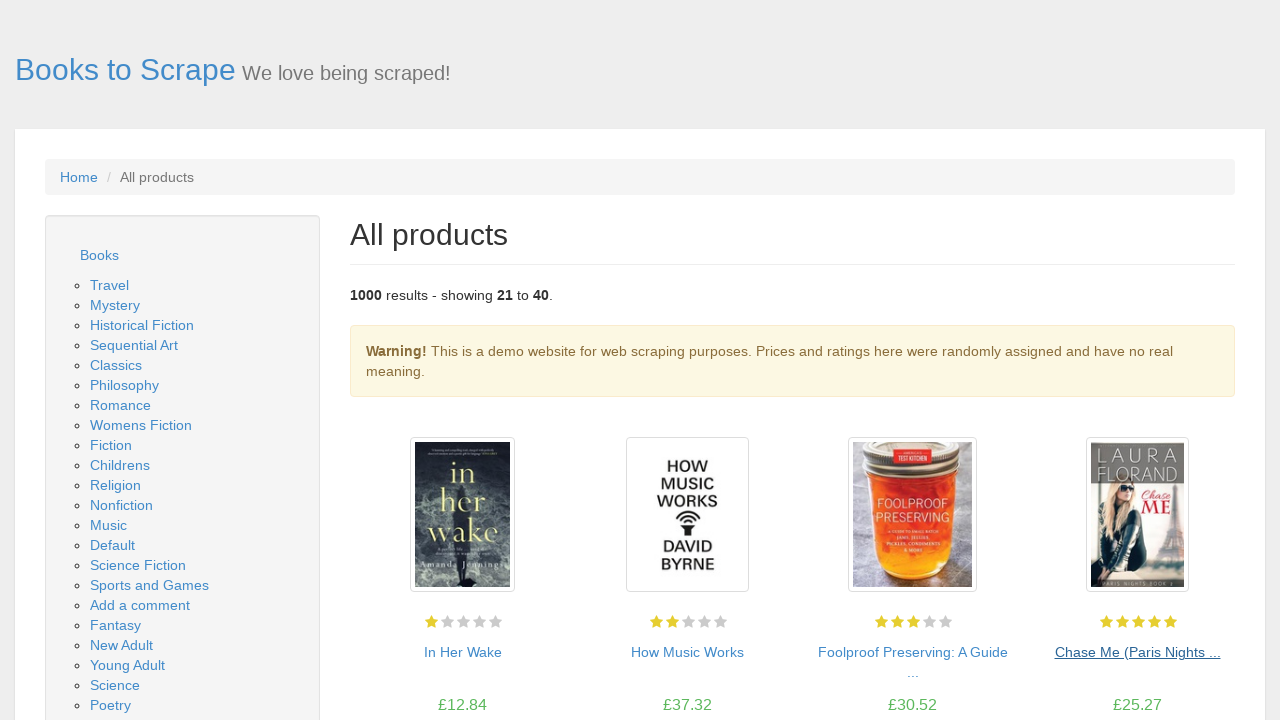

Located all book items in section
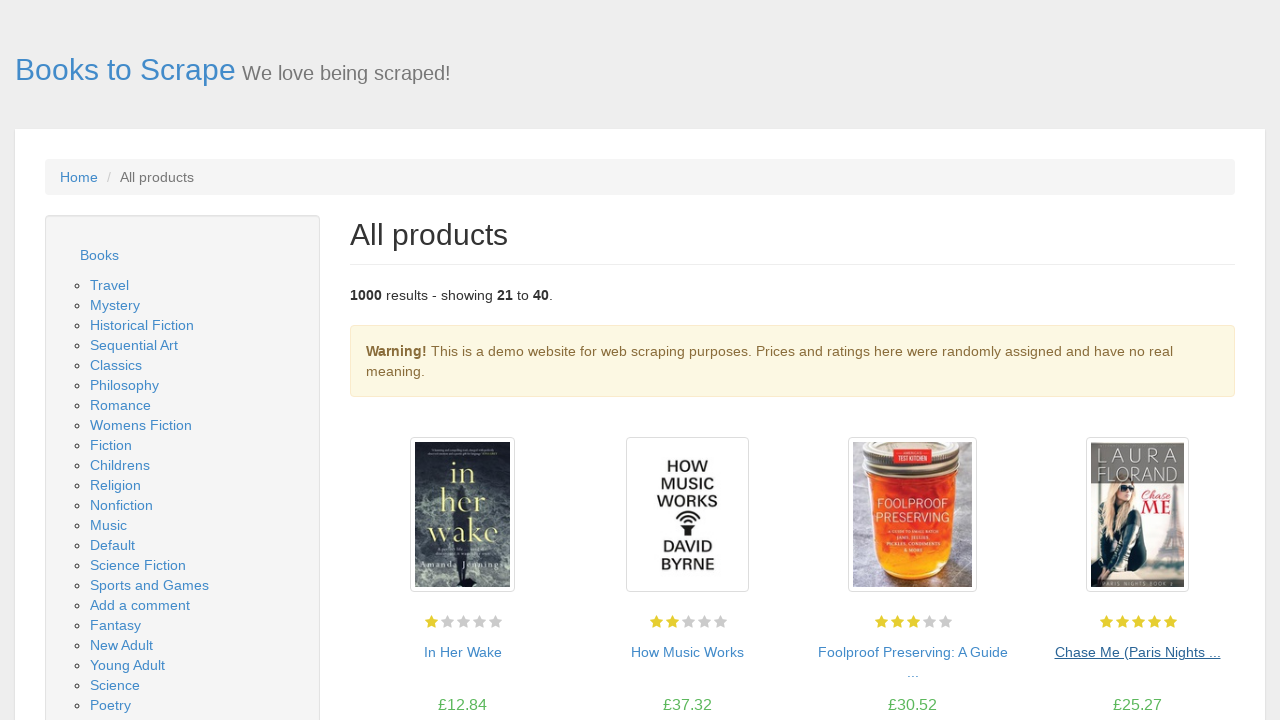

Verified 20 book items are present on page 2
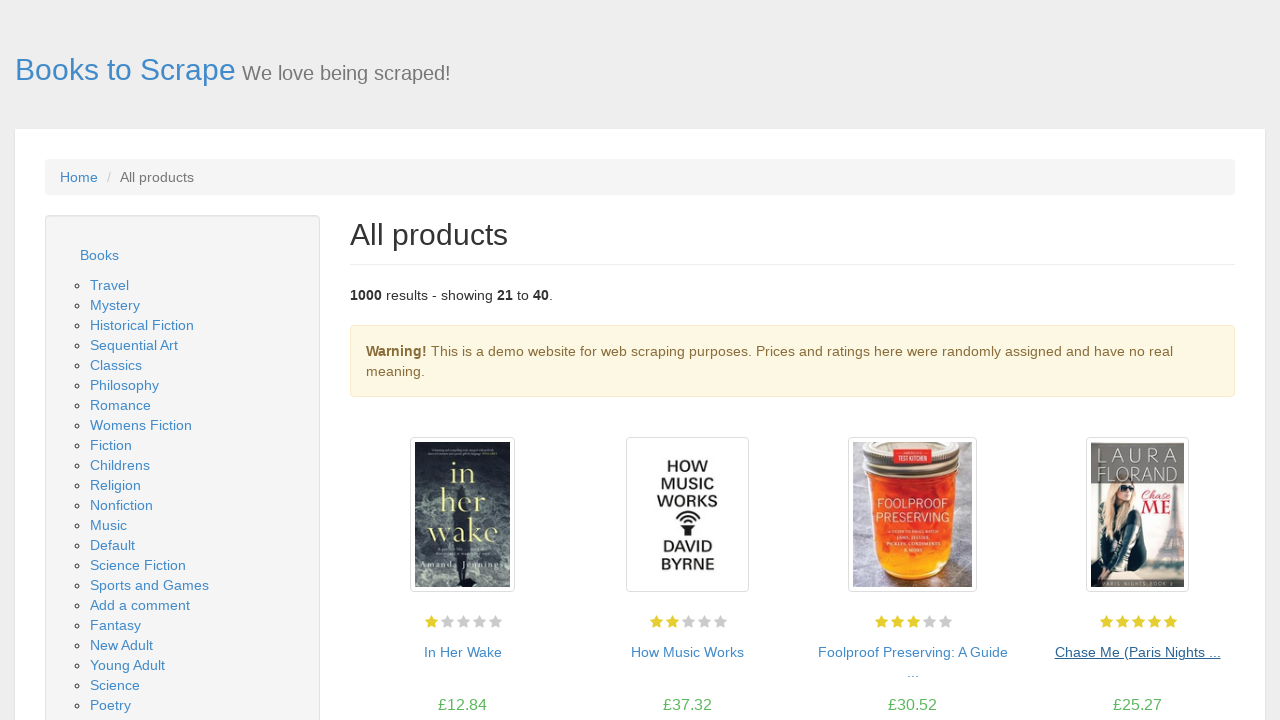

Located first book item
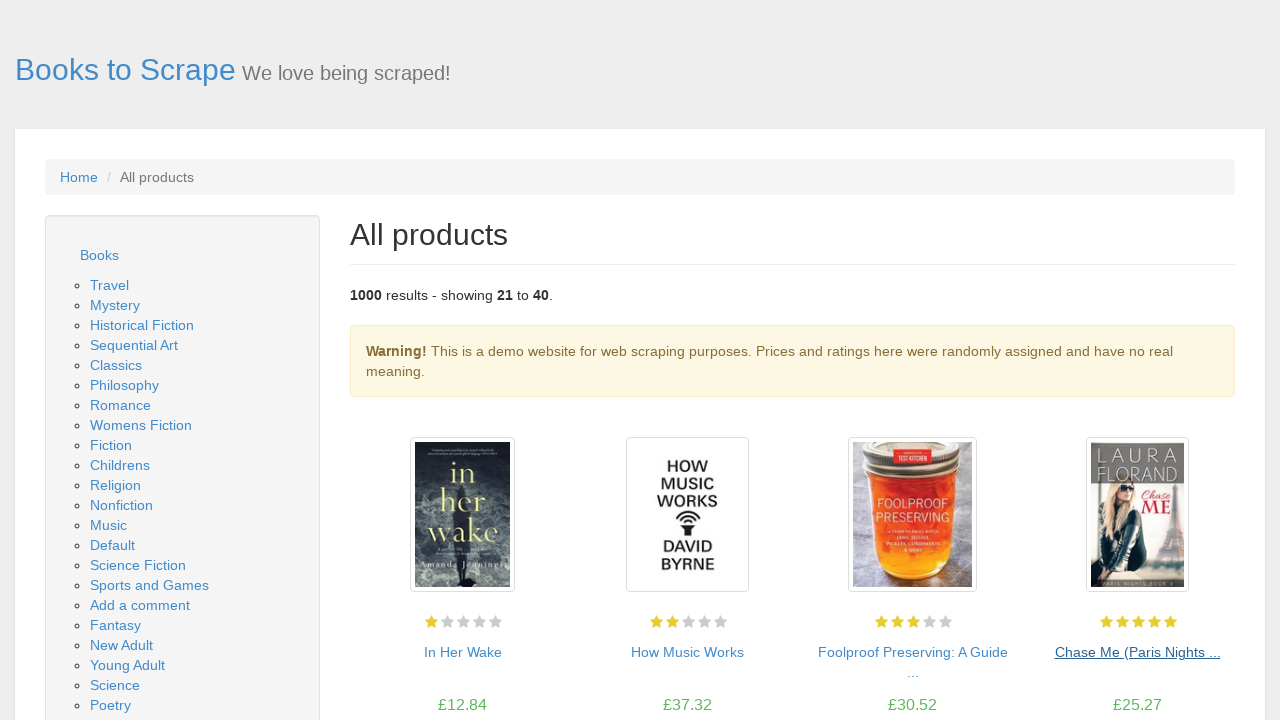

Verified image container element exists
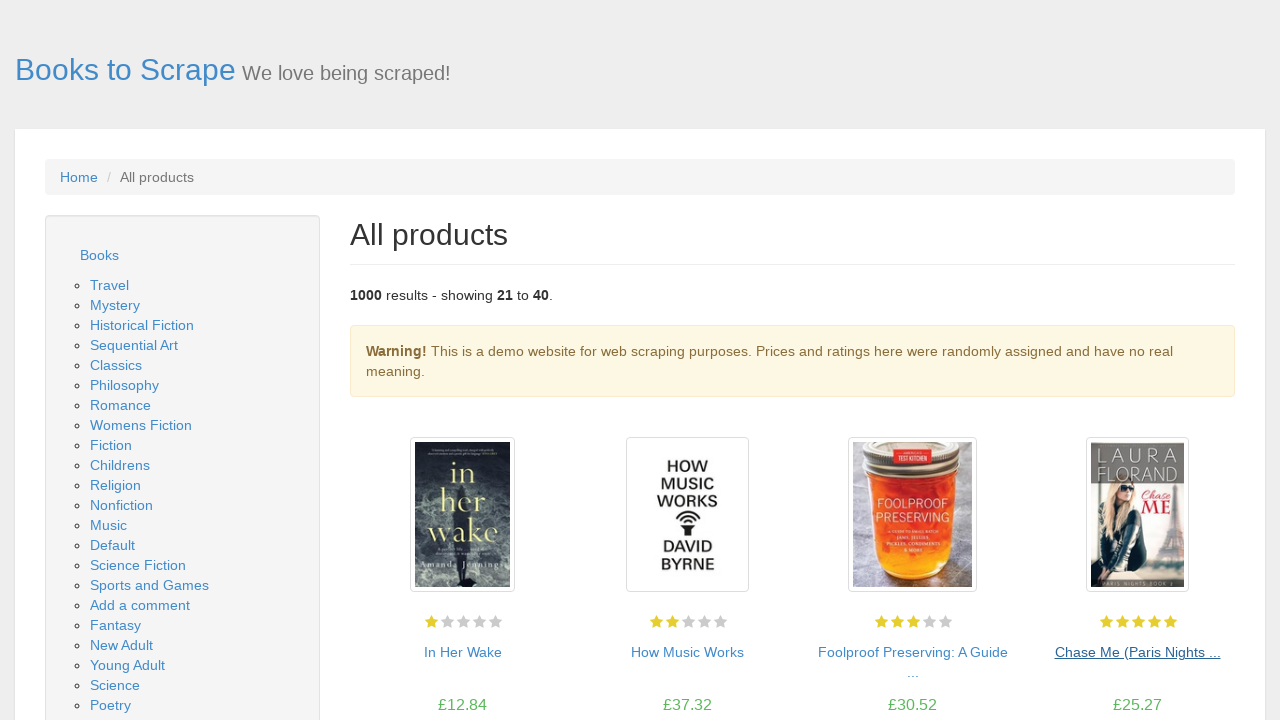

Verified book title link element exists
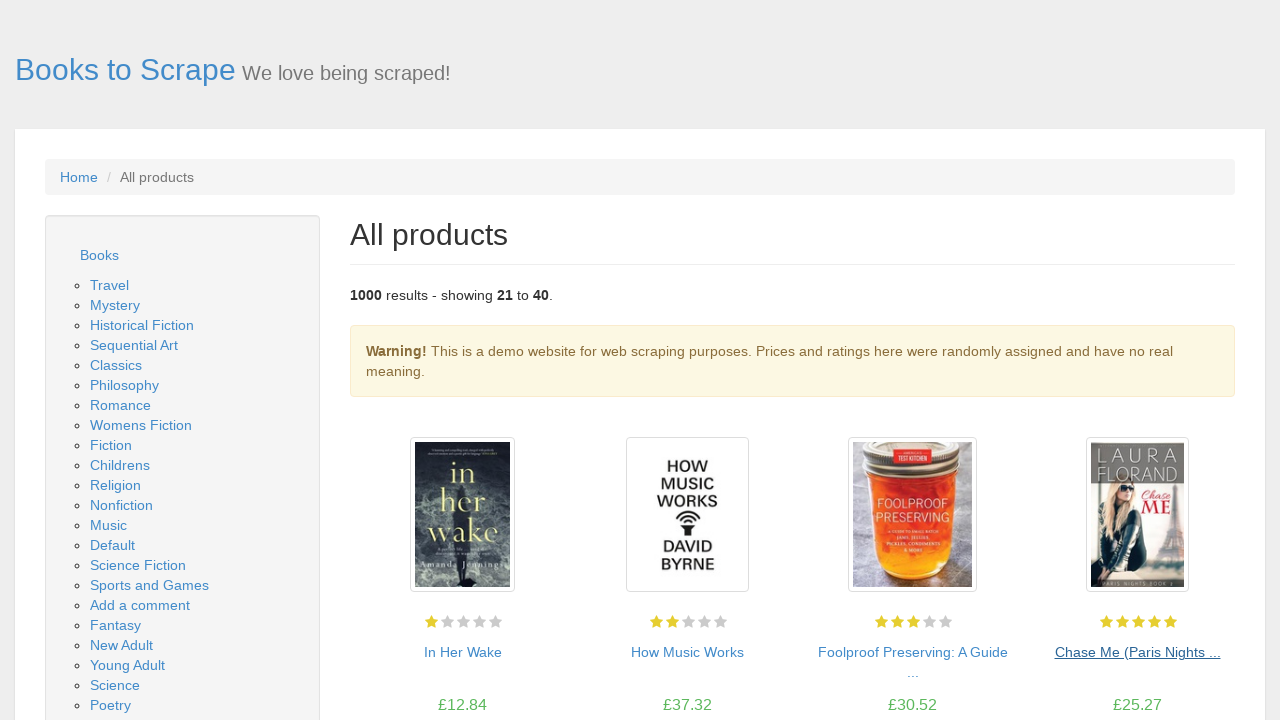

Verified price element exists
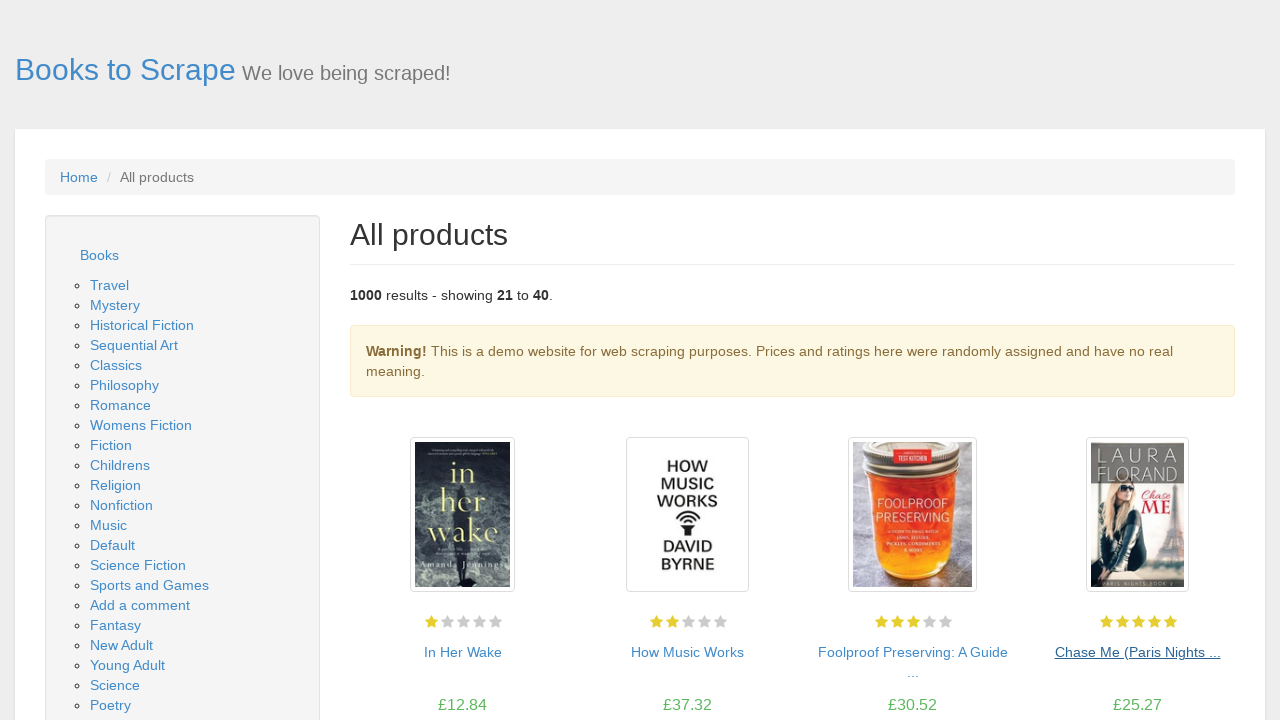

Verified availability element exists
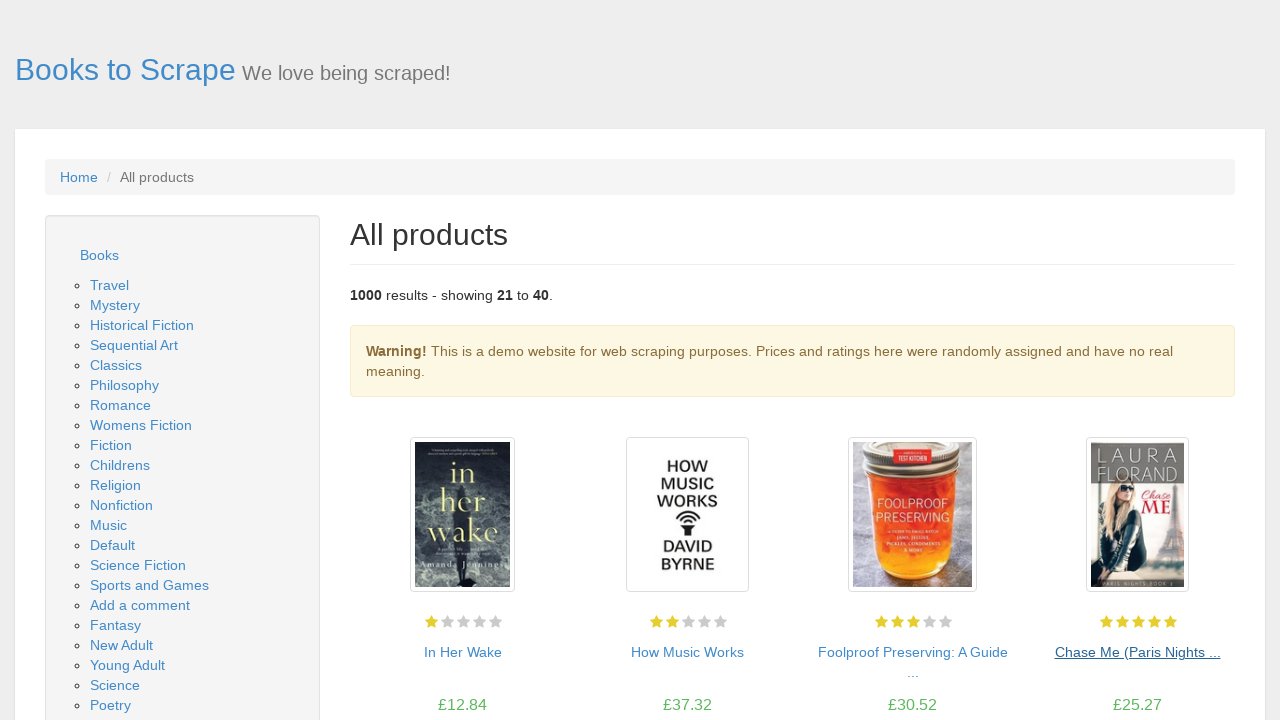

Located next page button
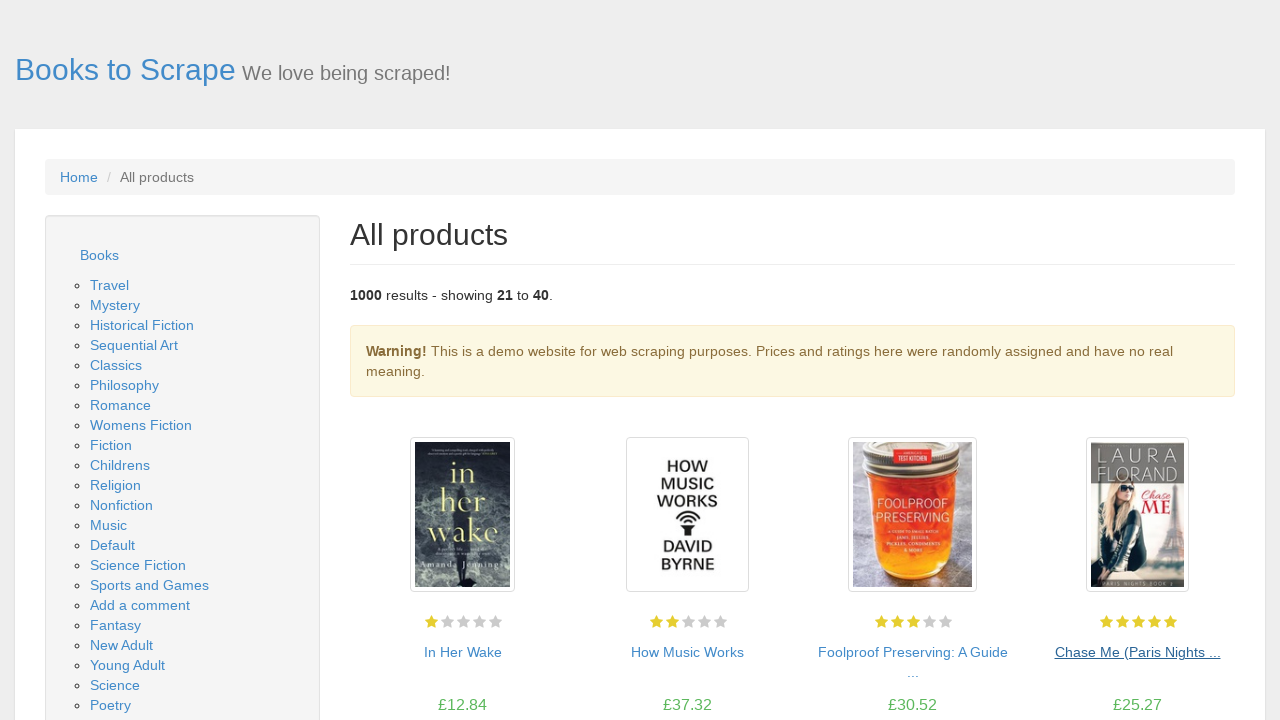

Next page button is visible on page 2
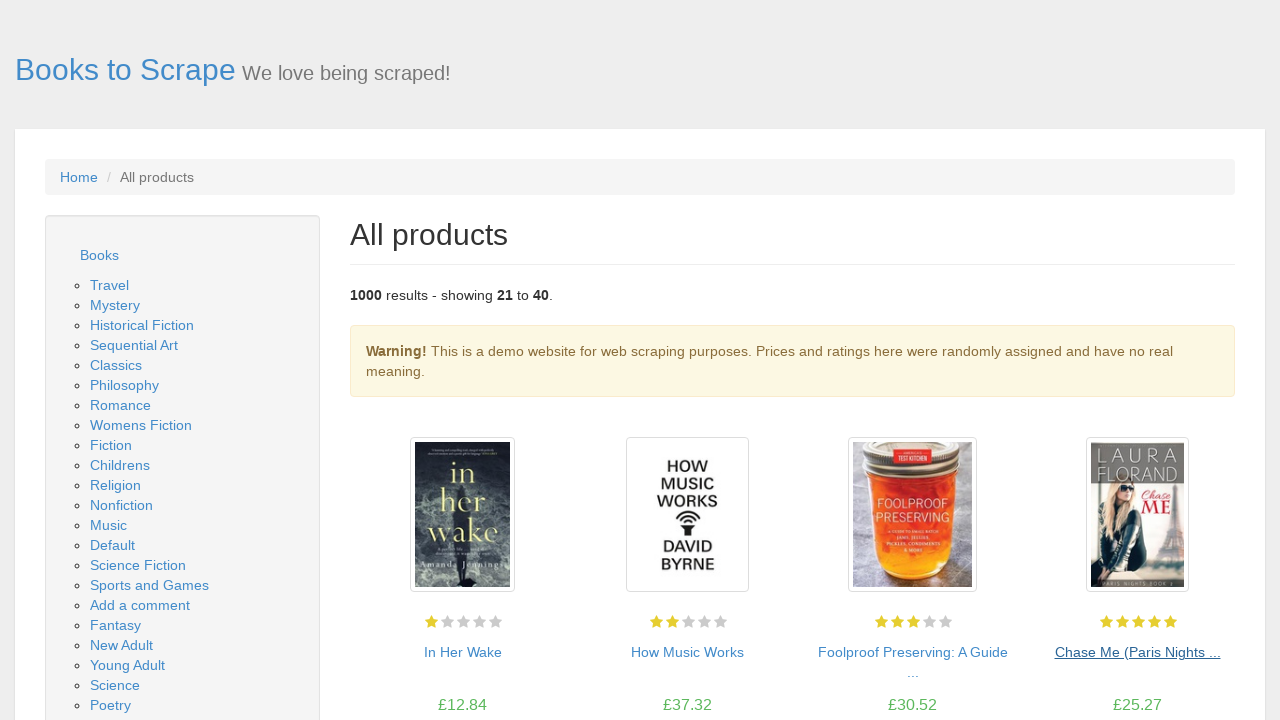

Clicked next page button to navigate from page 2 to 3 at (1206, 654) on .next a
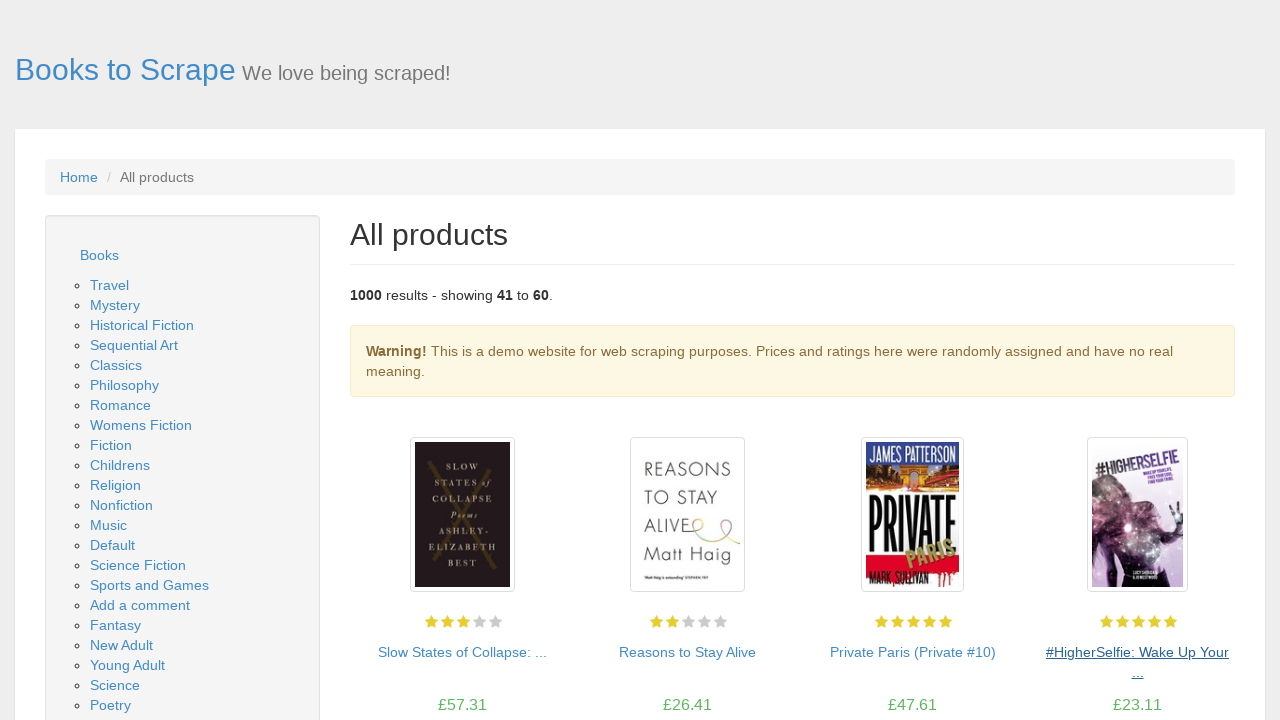

New page 3 loaded successfully
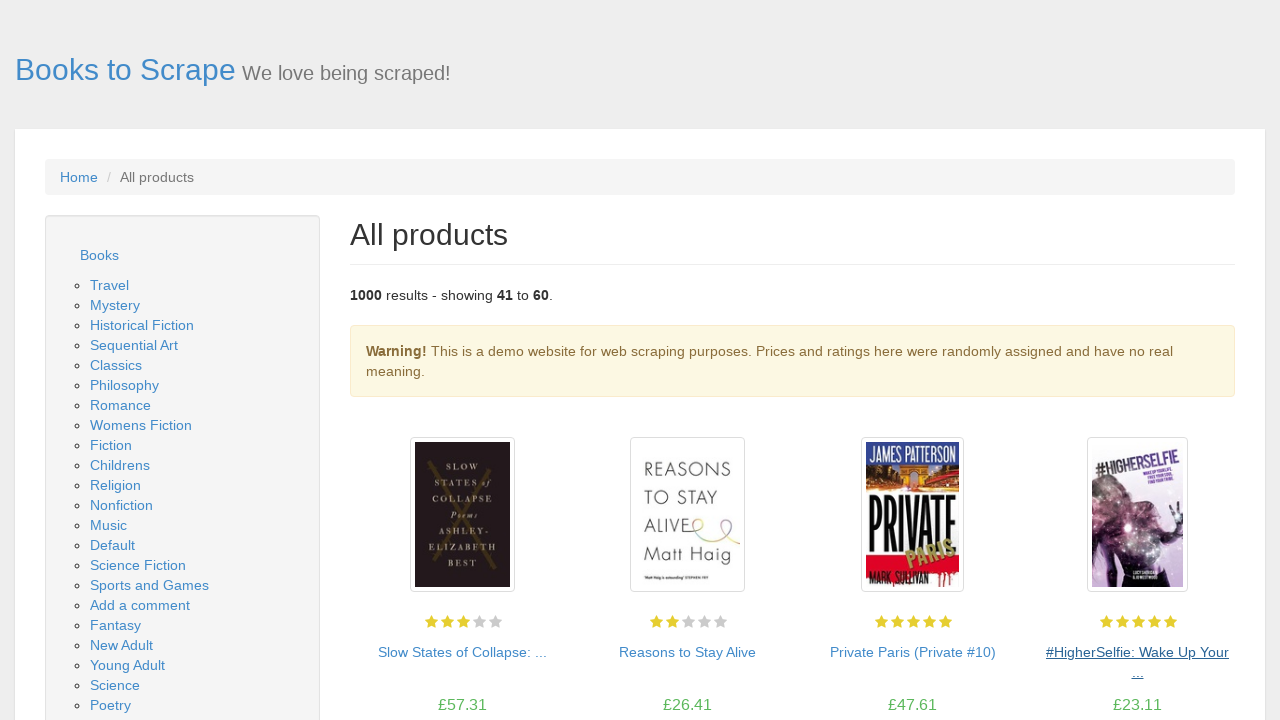

Waited for book listing section to load
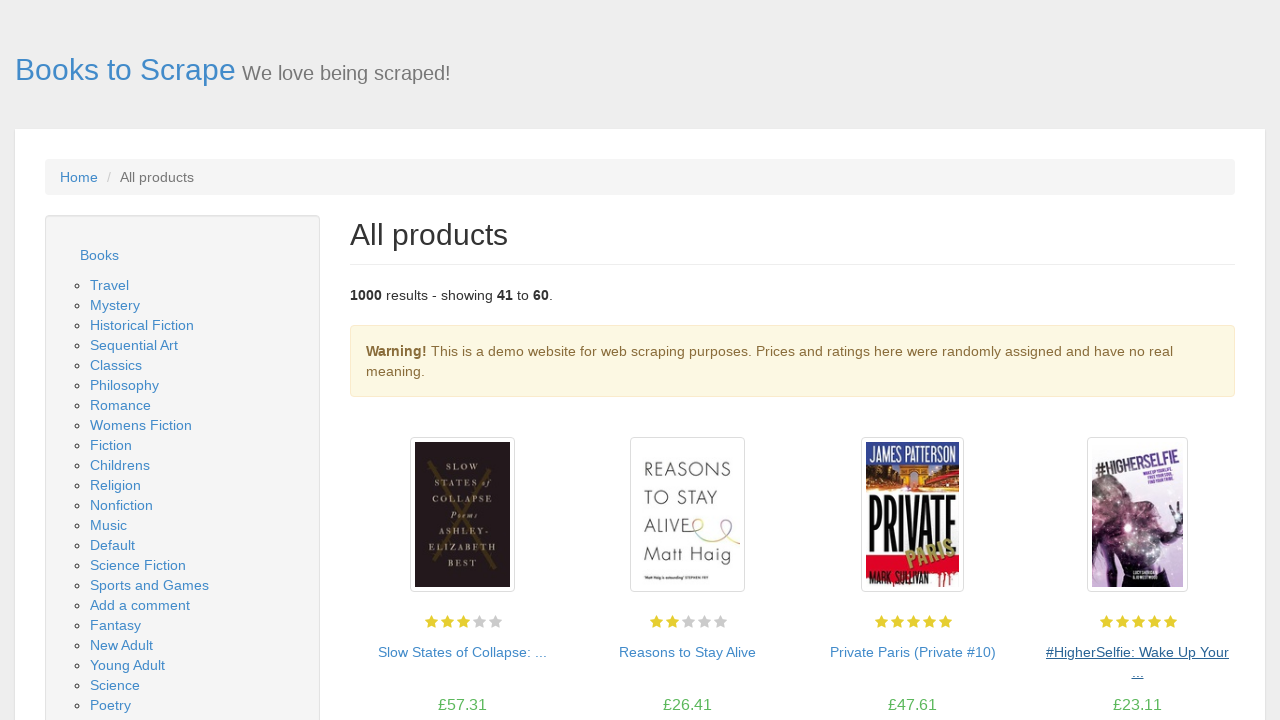

Located book listing section
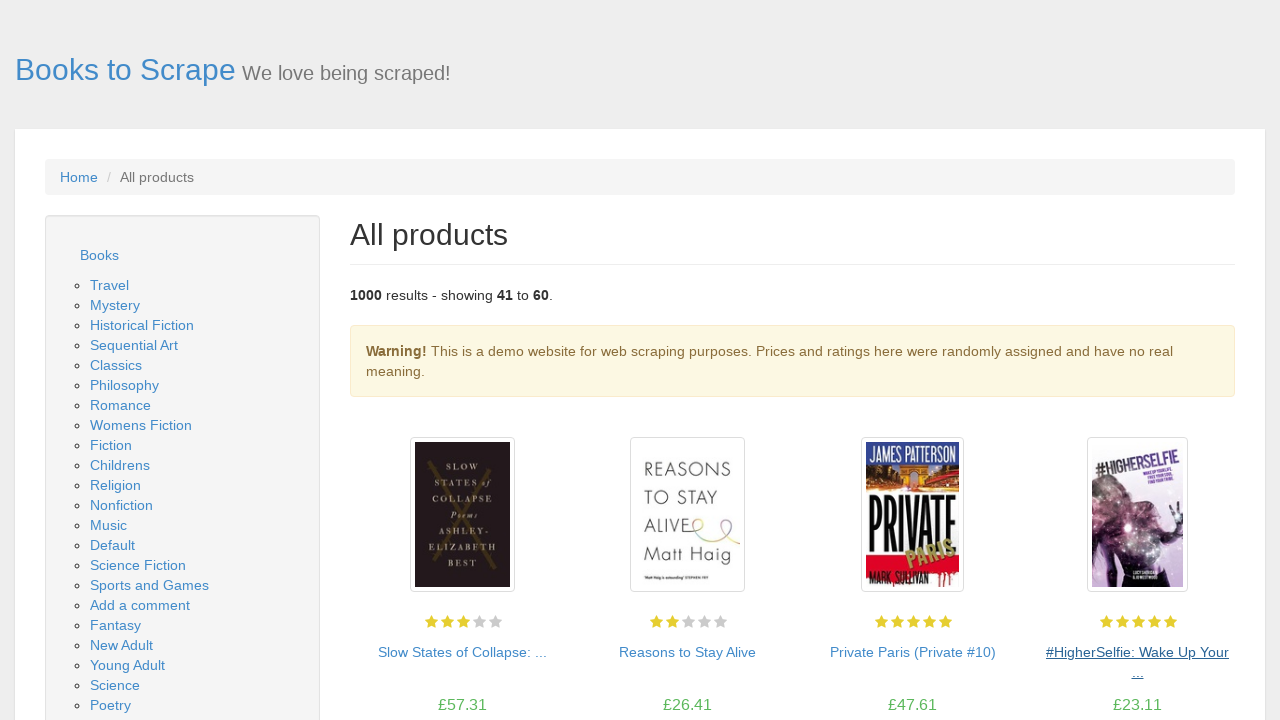

Located all book items in section
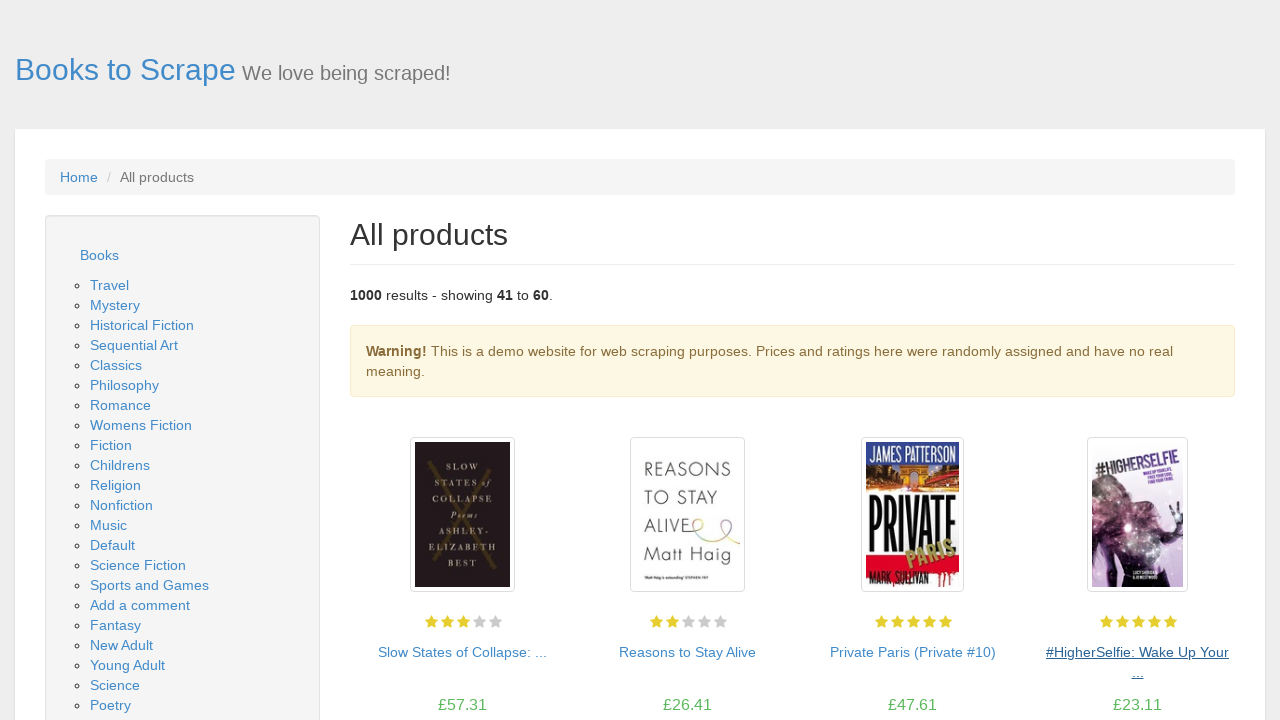

Verified 20 book items are present on page 3
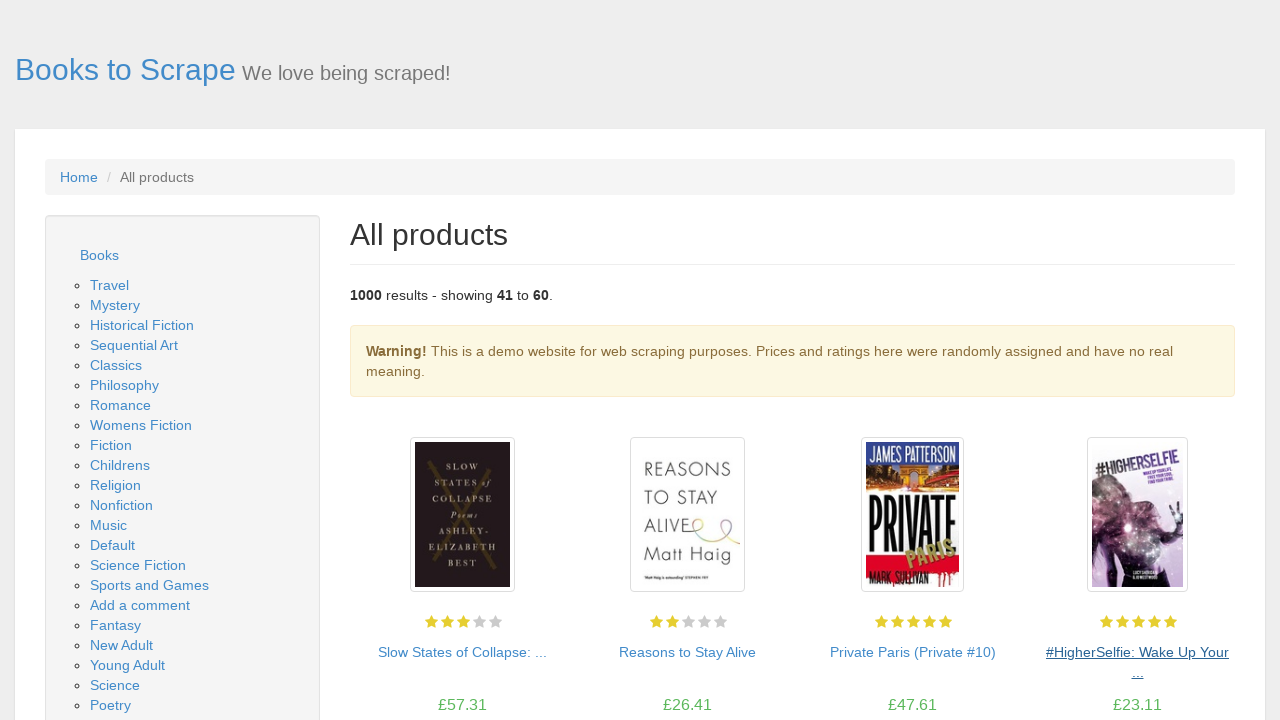

Located first book item
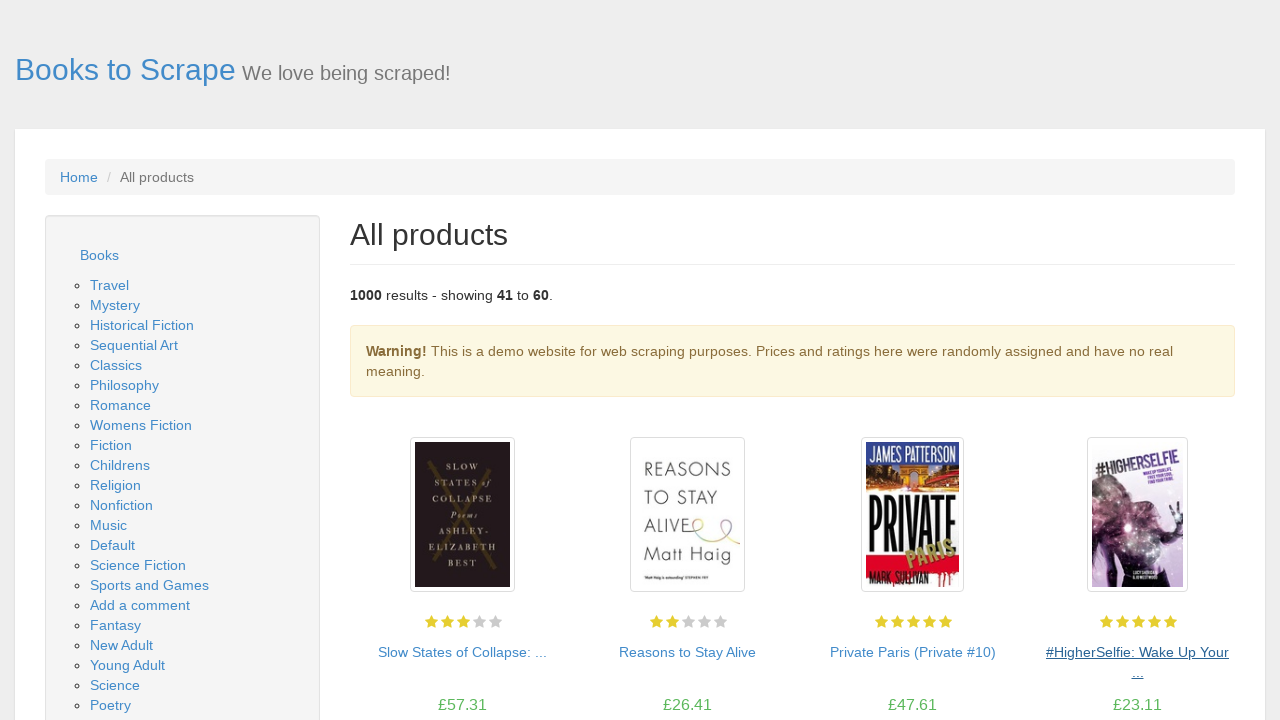

Verified image container element exists
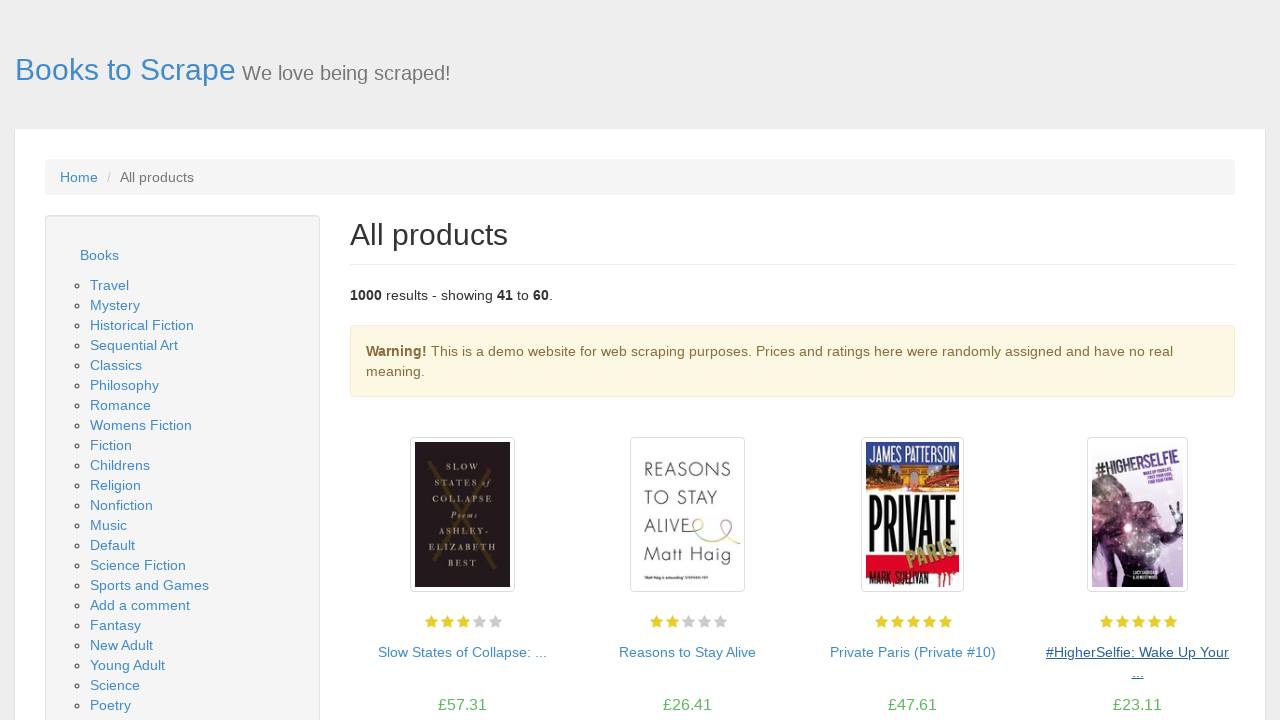

Verified book title link element exists
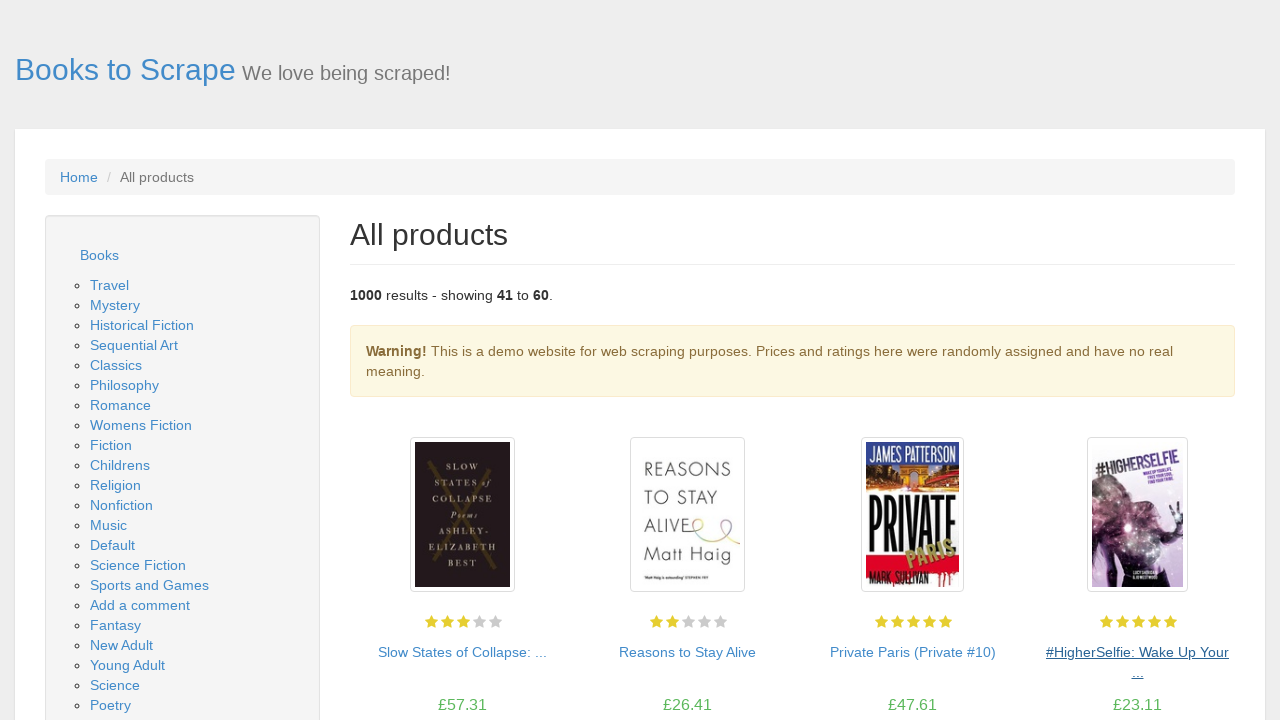

Verified price element exists
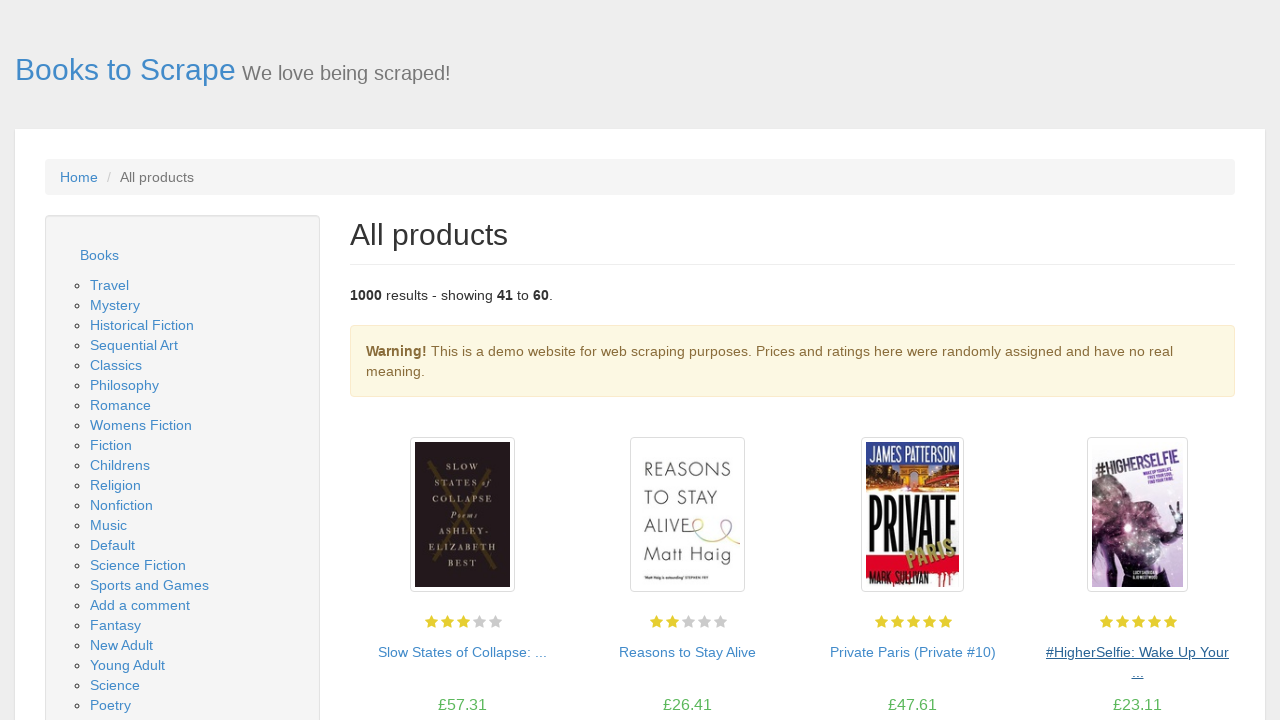

Verified availability element exists
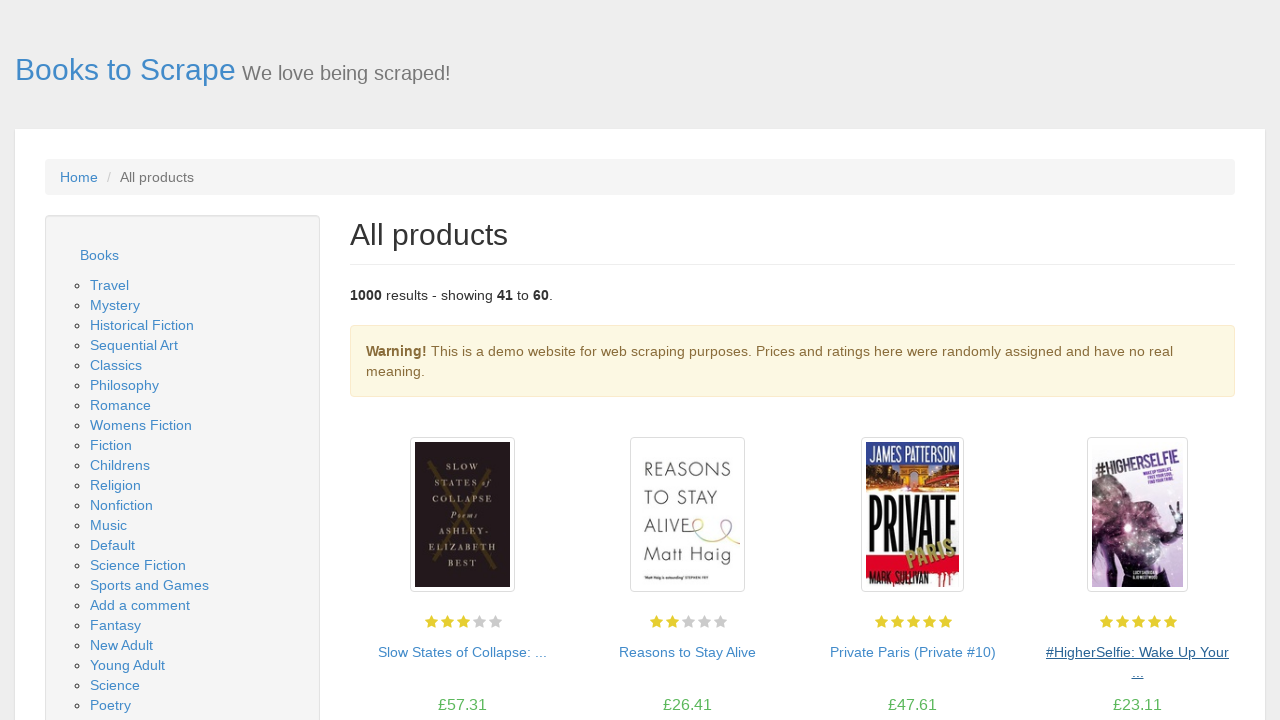

Located next page button
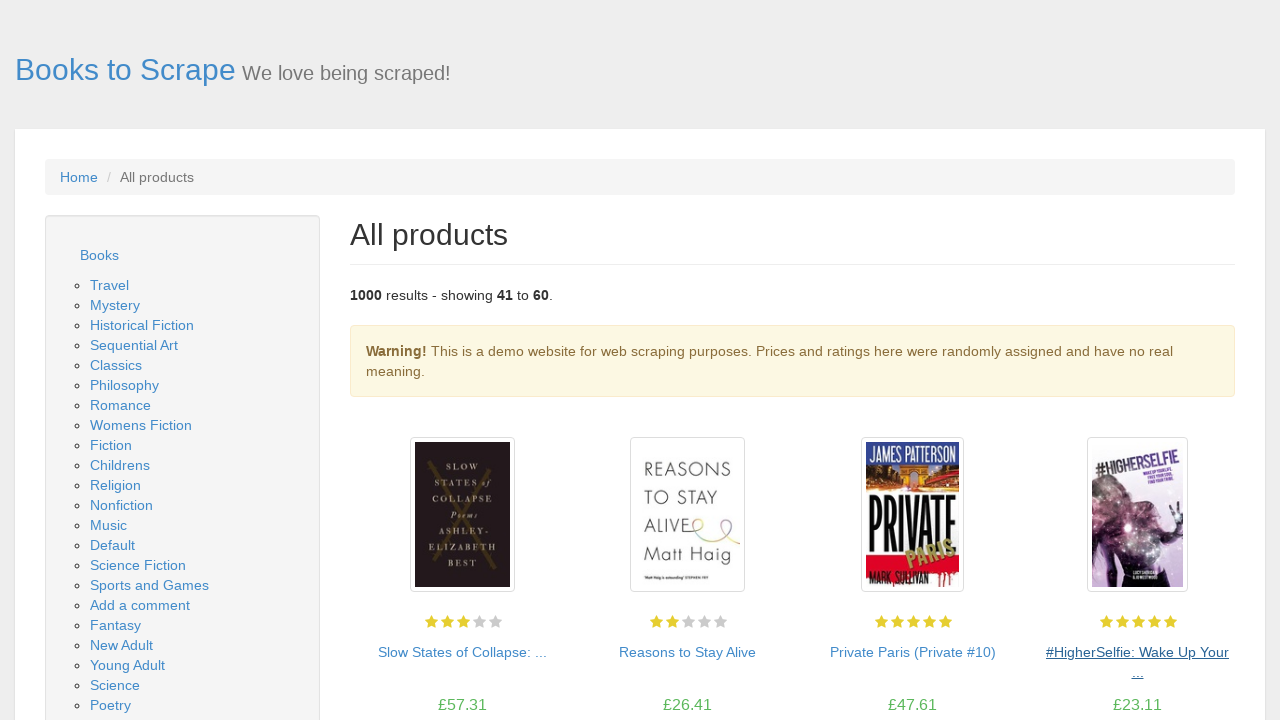

Next page button is visible on page 3
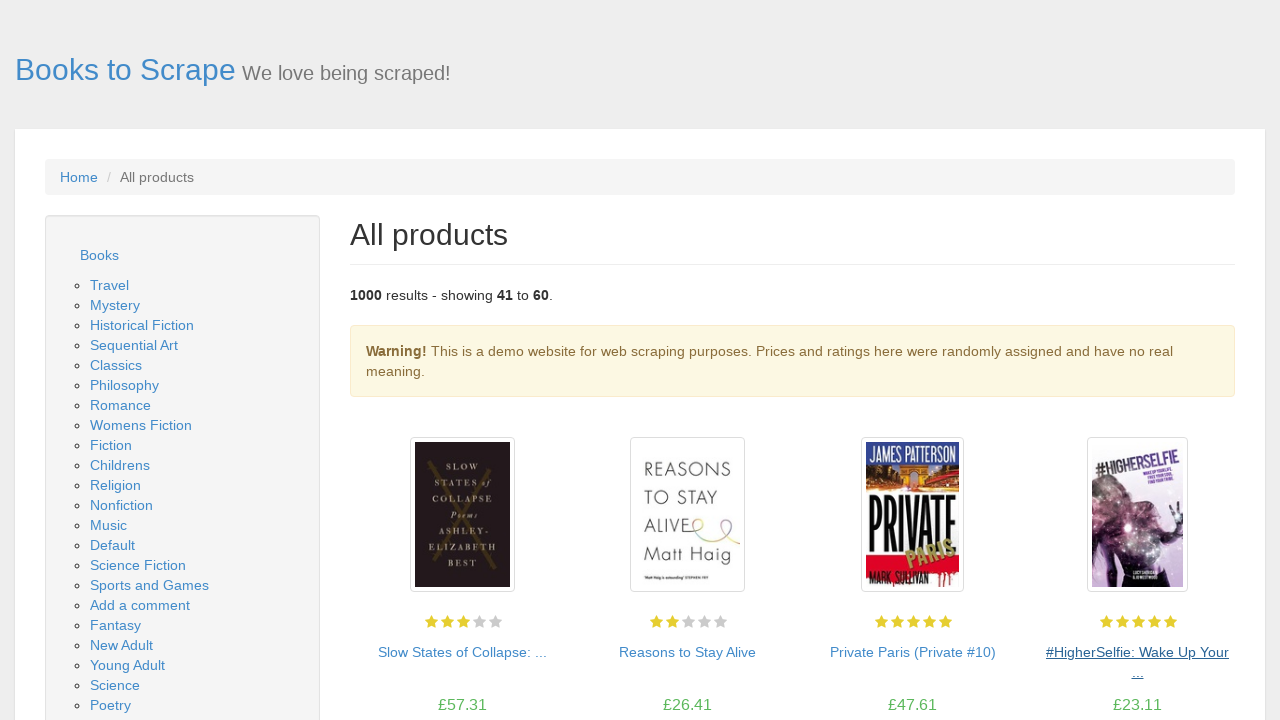

Clicked next page button to navigate from page 3 to 4 at (1206, 654) on .next a
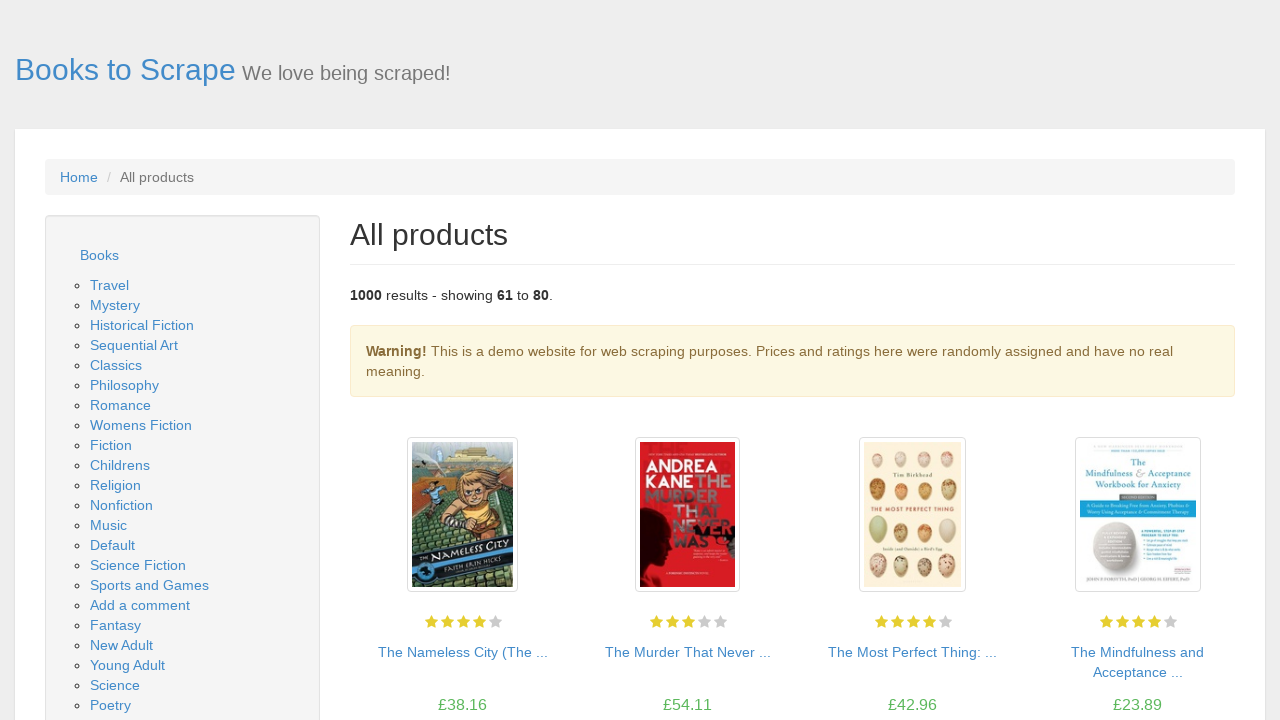

New page 4 loaded successfully
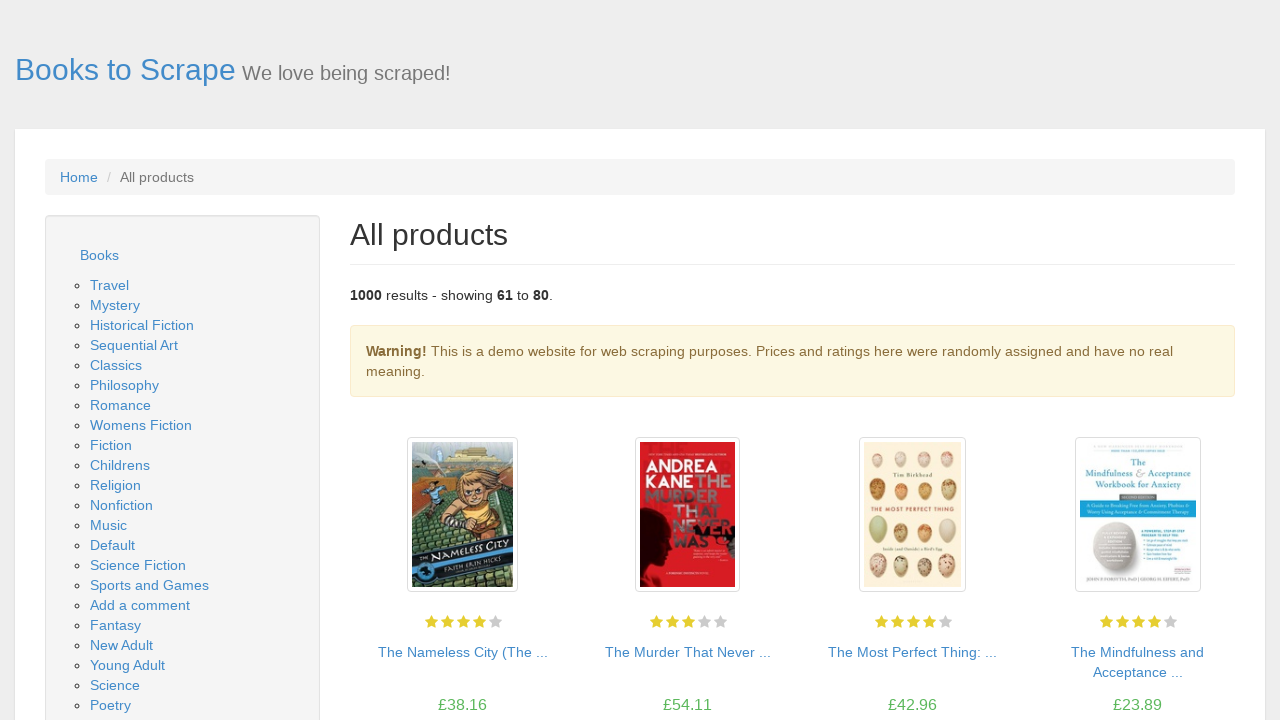

Waited for book listing section to load
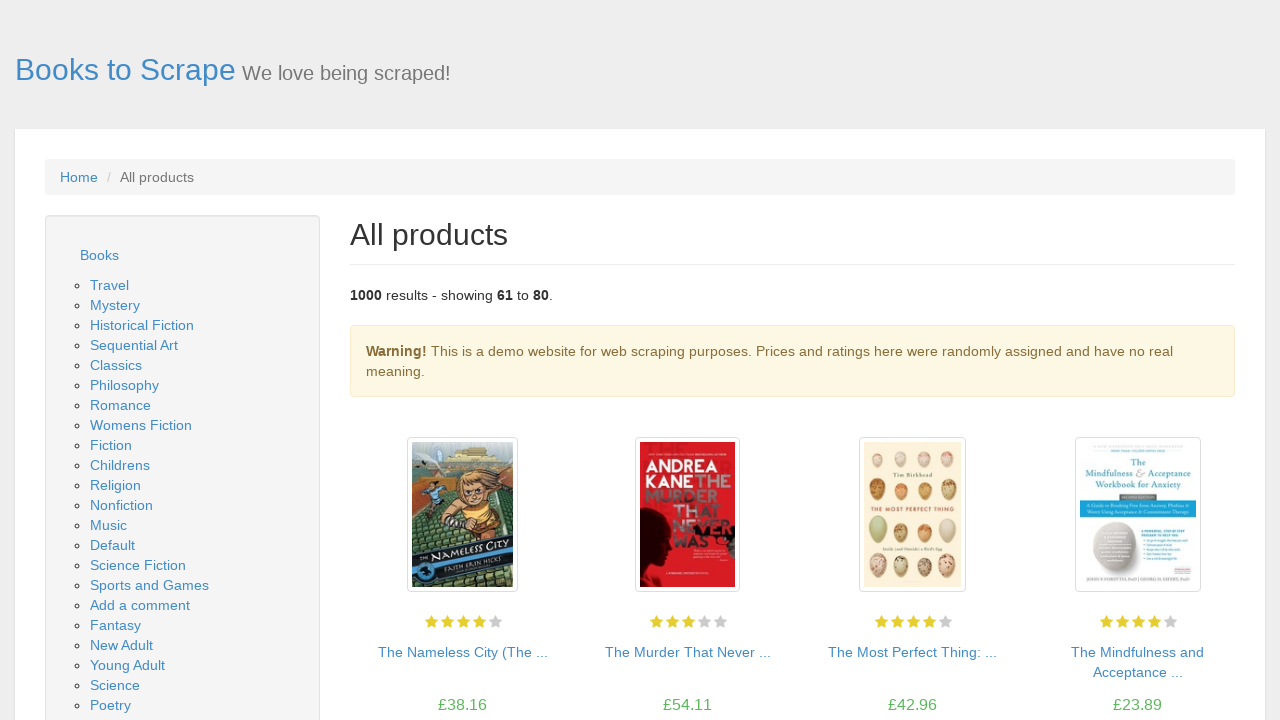

Located book listing section
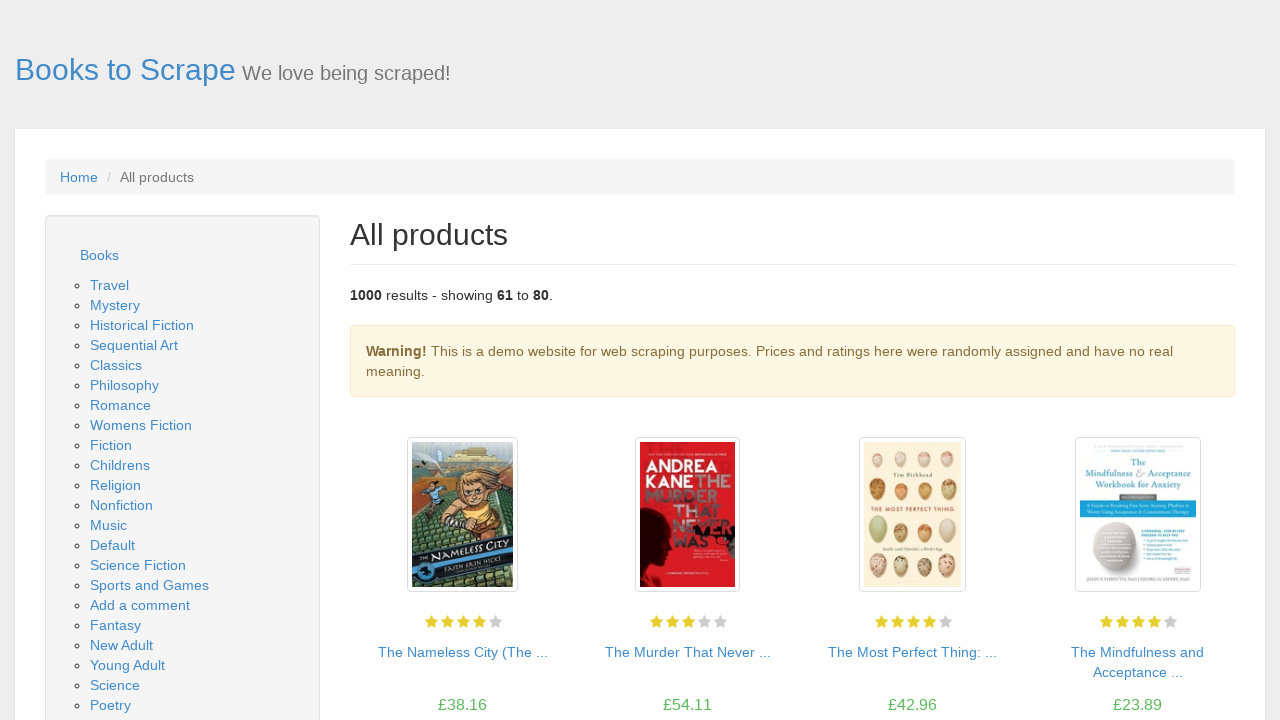

Located all book items in section
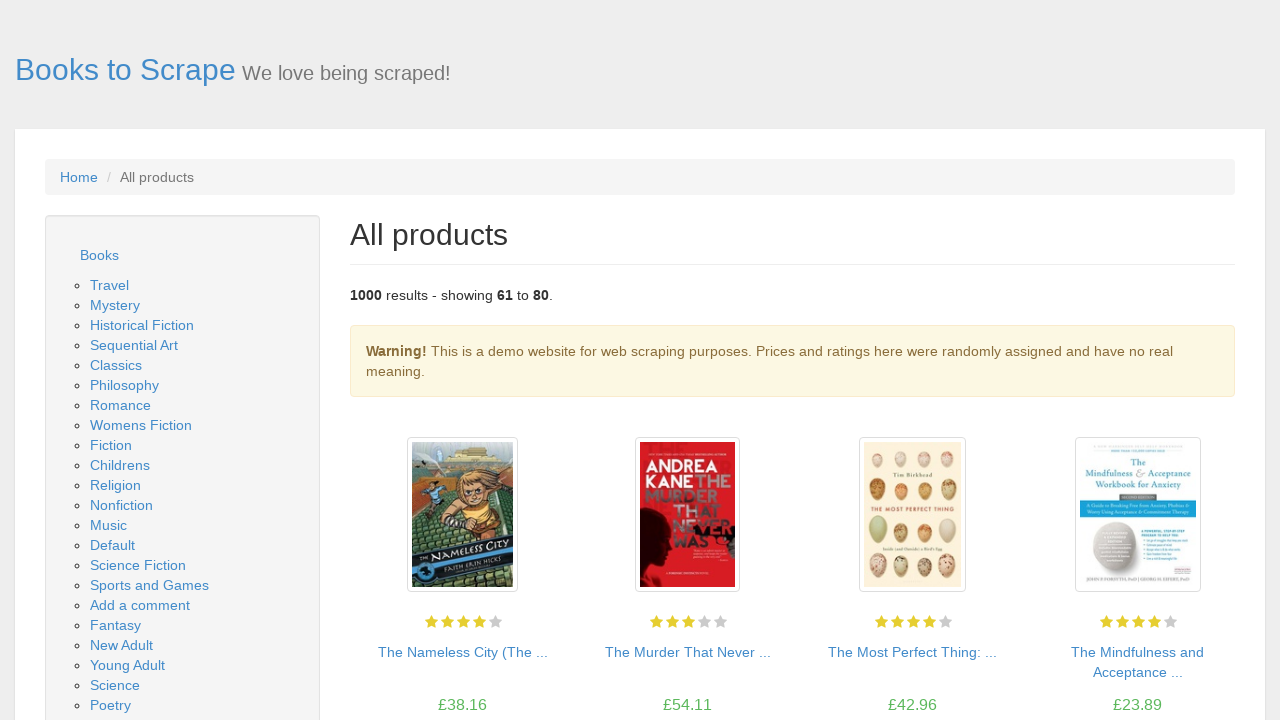

Verified 20 book items are present on page 4
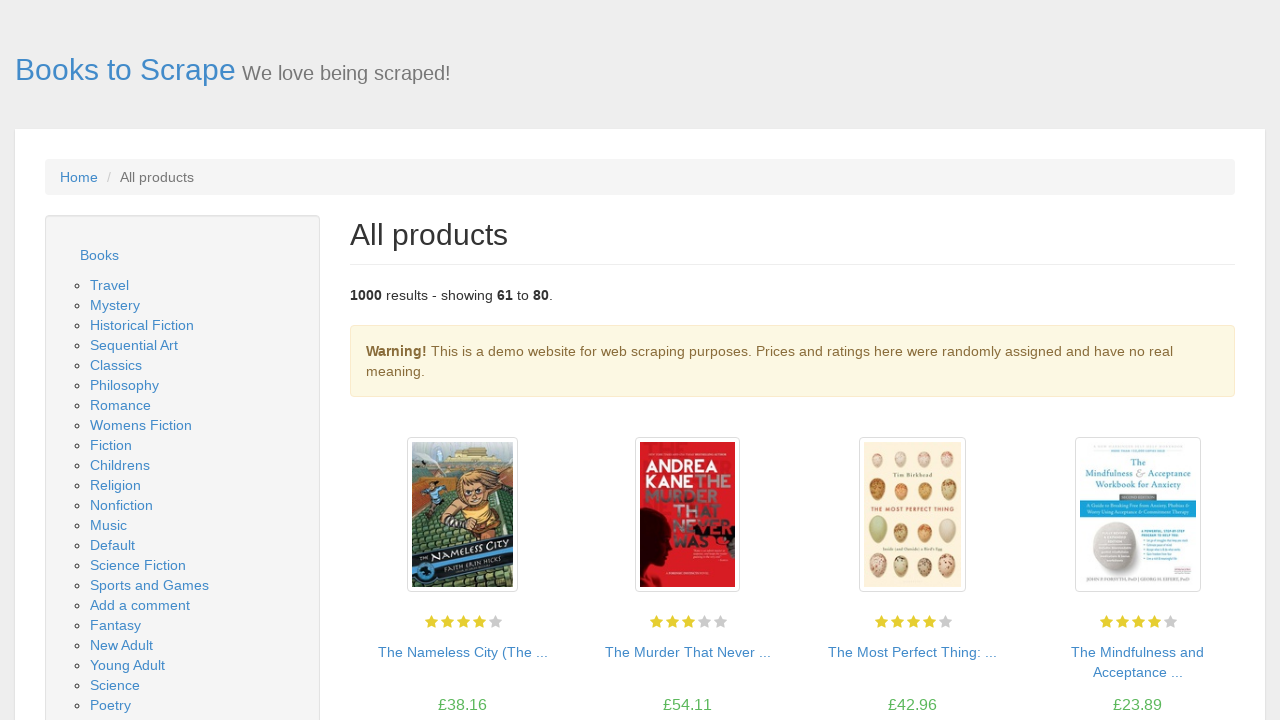

Located first book item
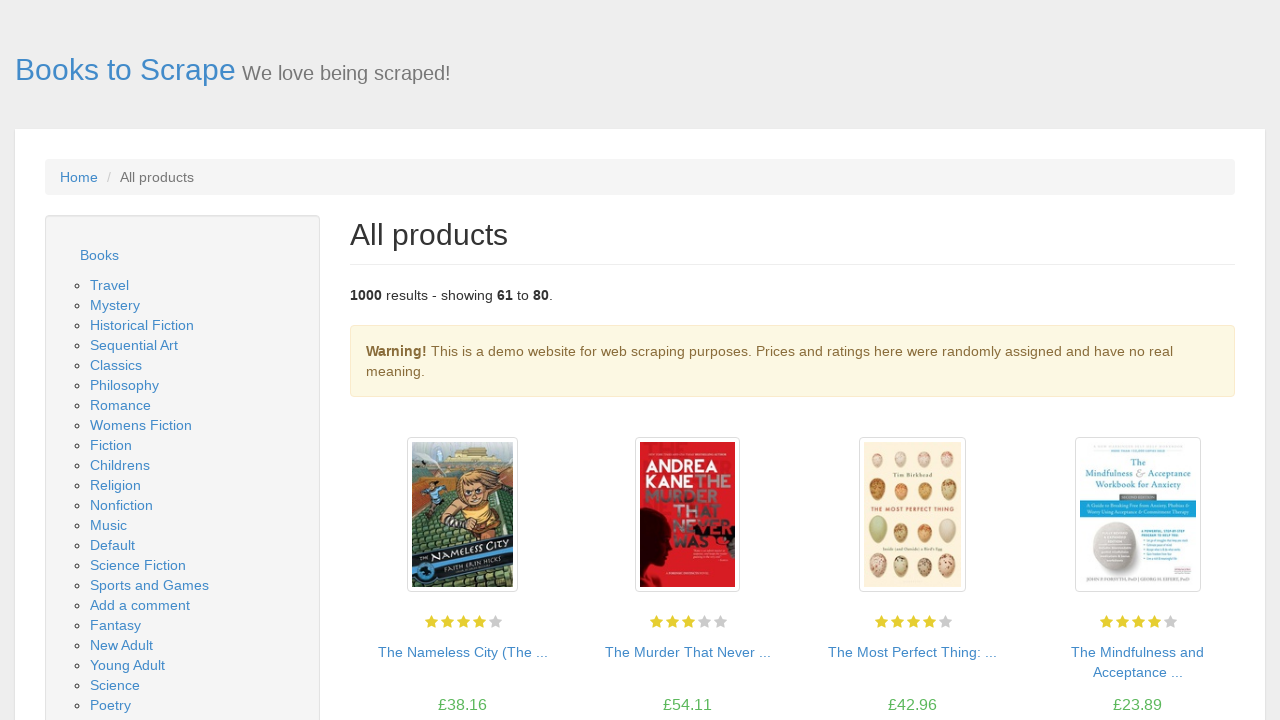

Verified image container element exists
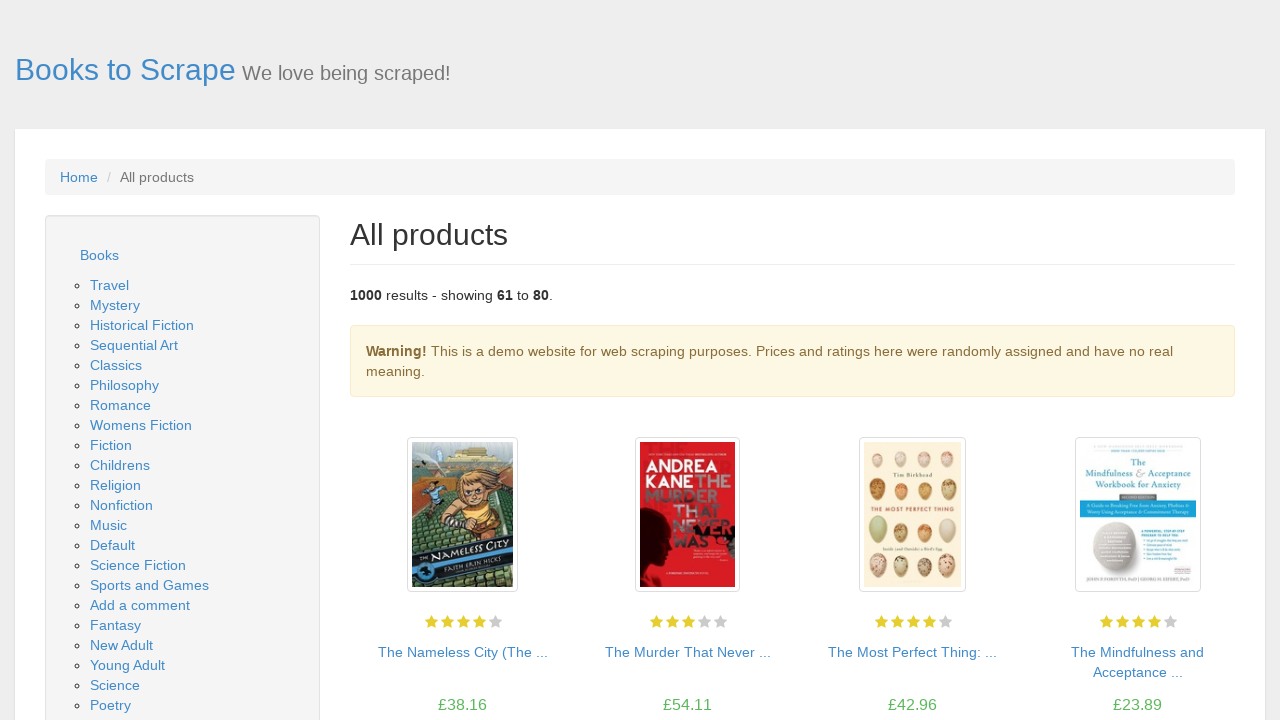

Verified book title link element exists
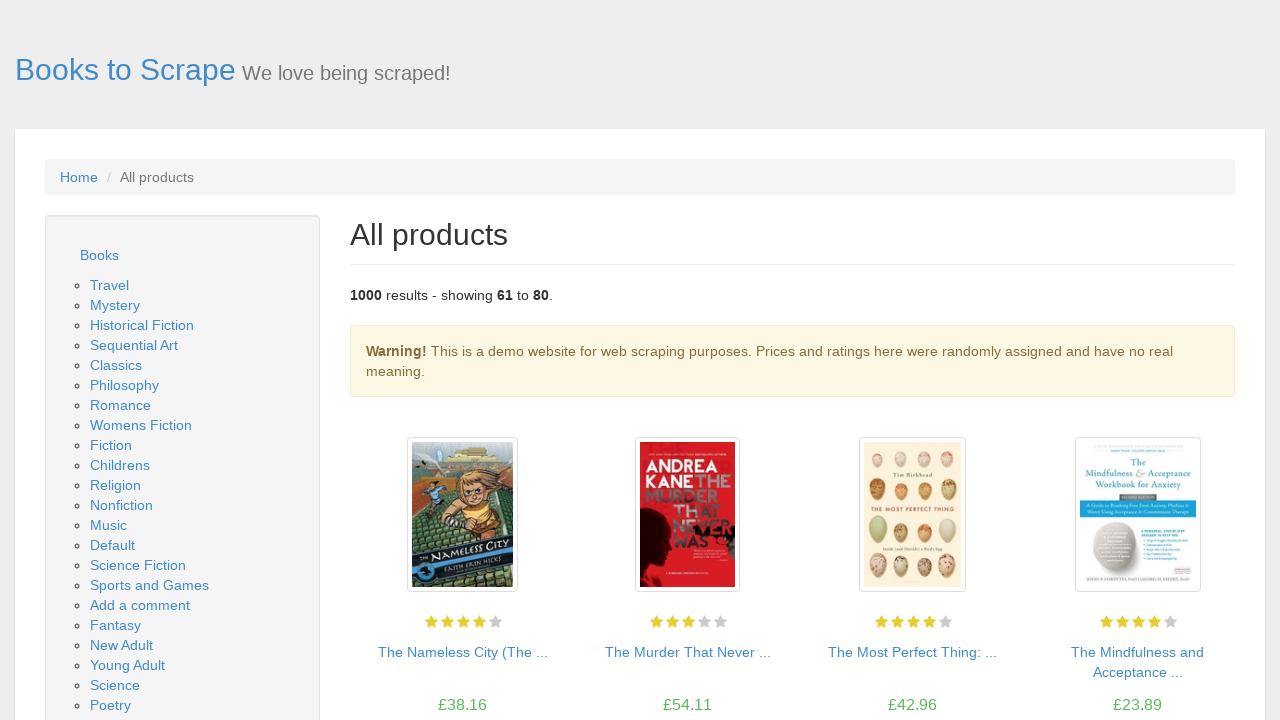

Verified price element exists
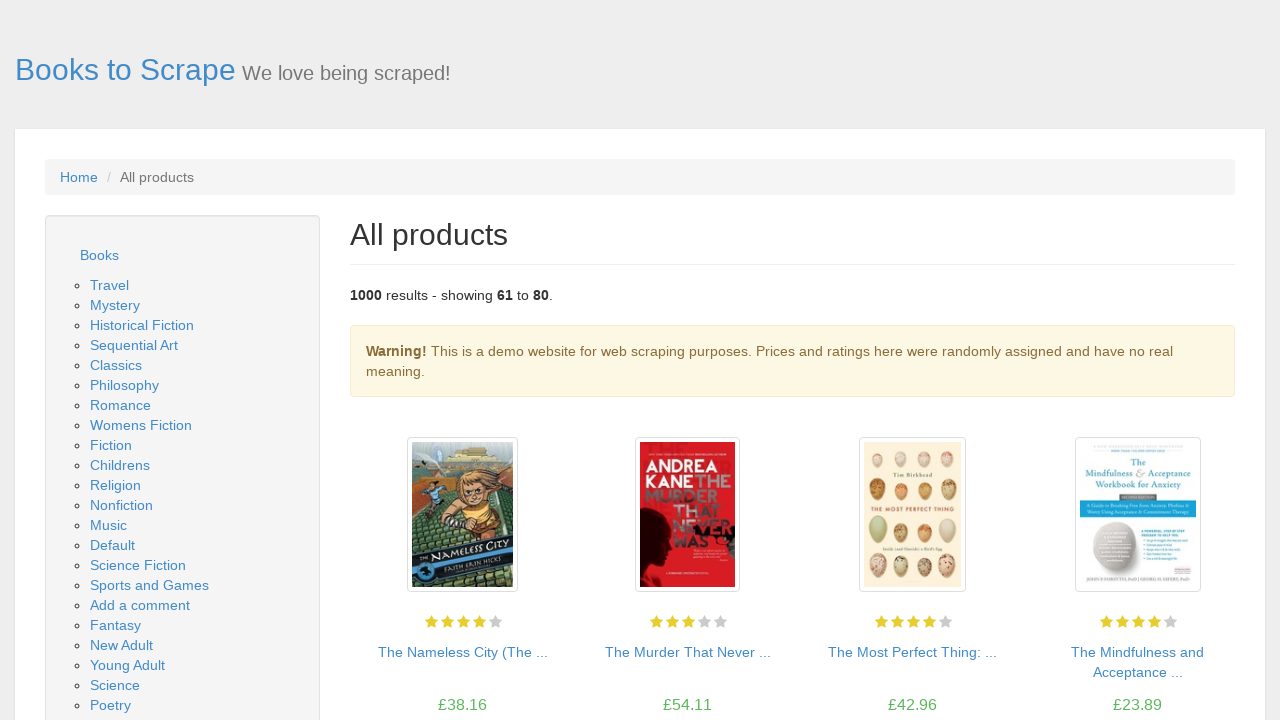

Verified availability element exists
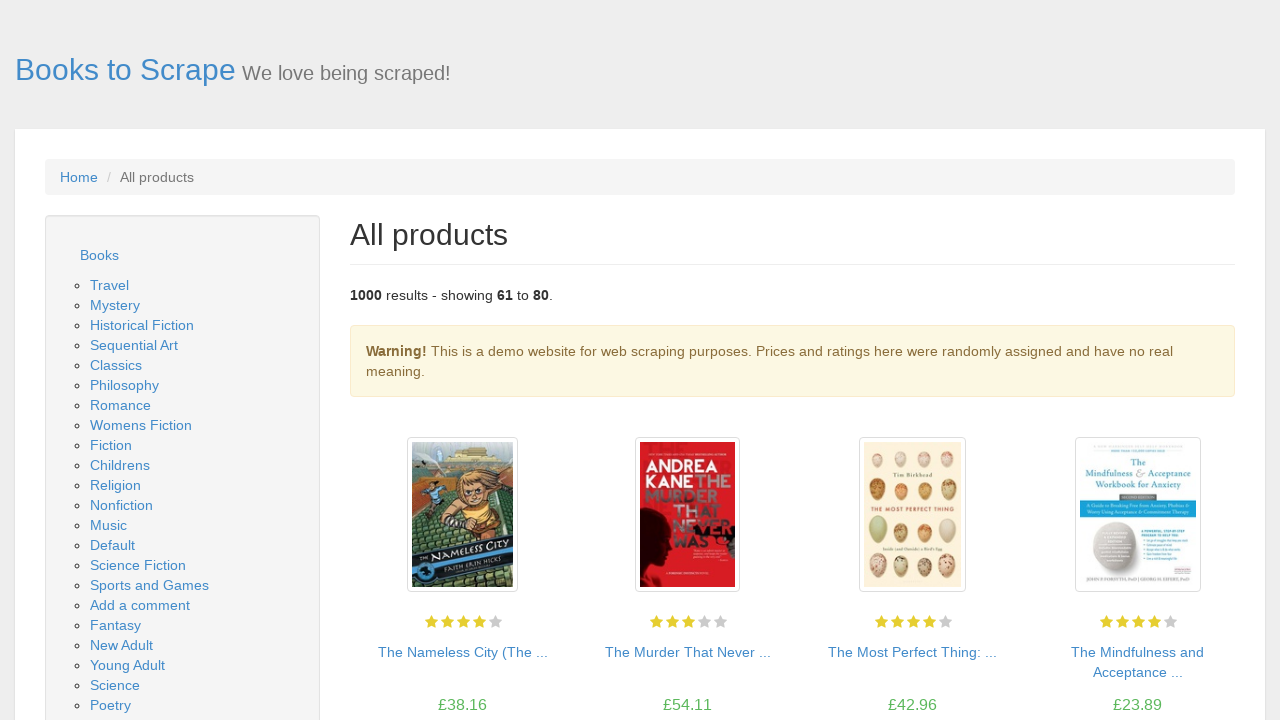

Located next page button
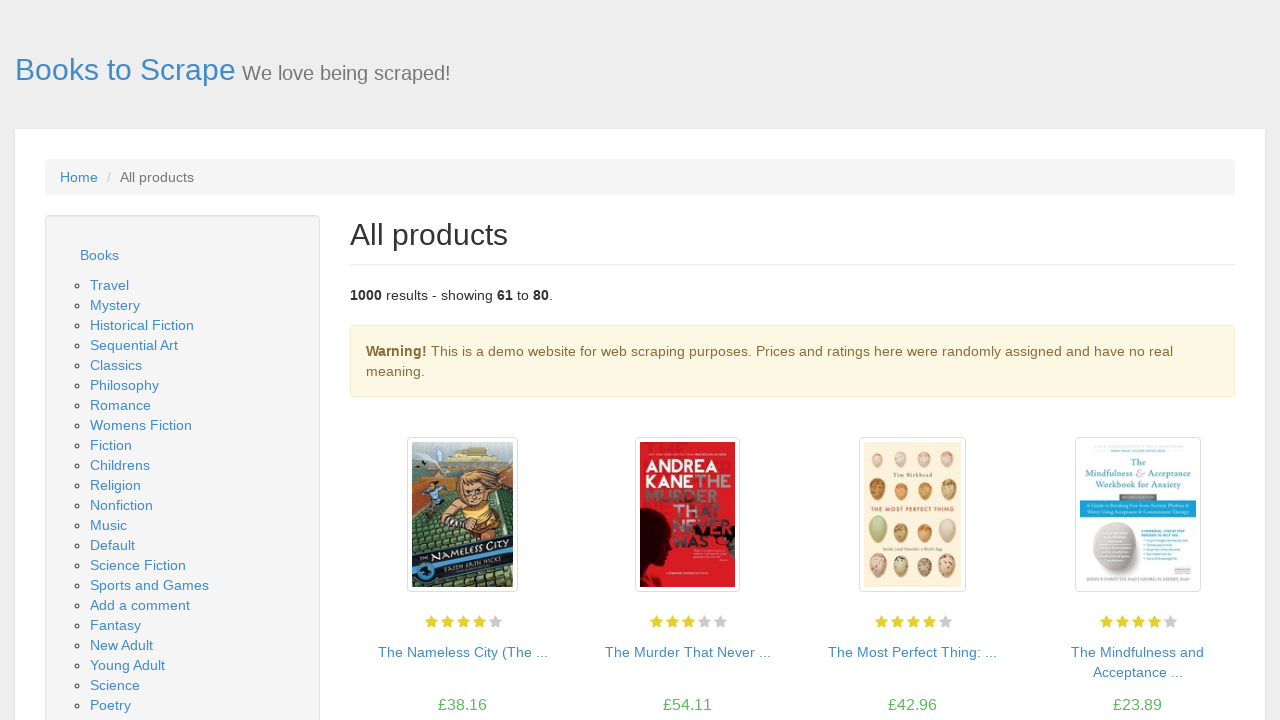

Next page button is visible on page 4
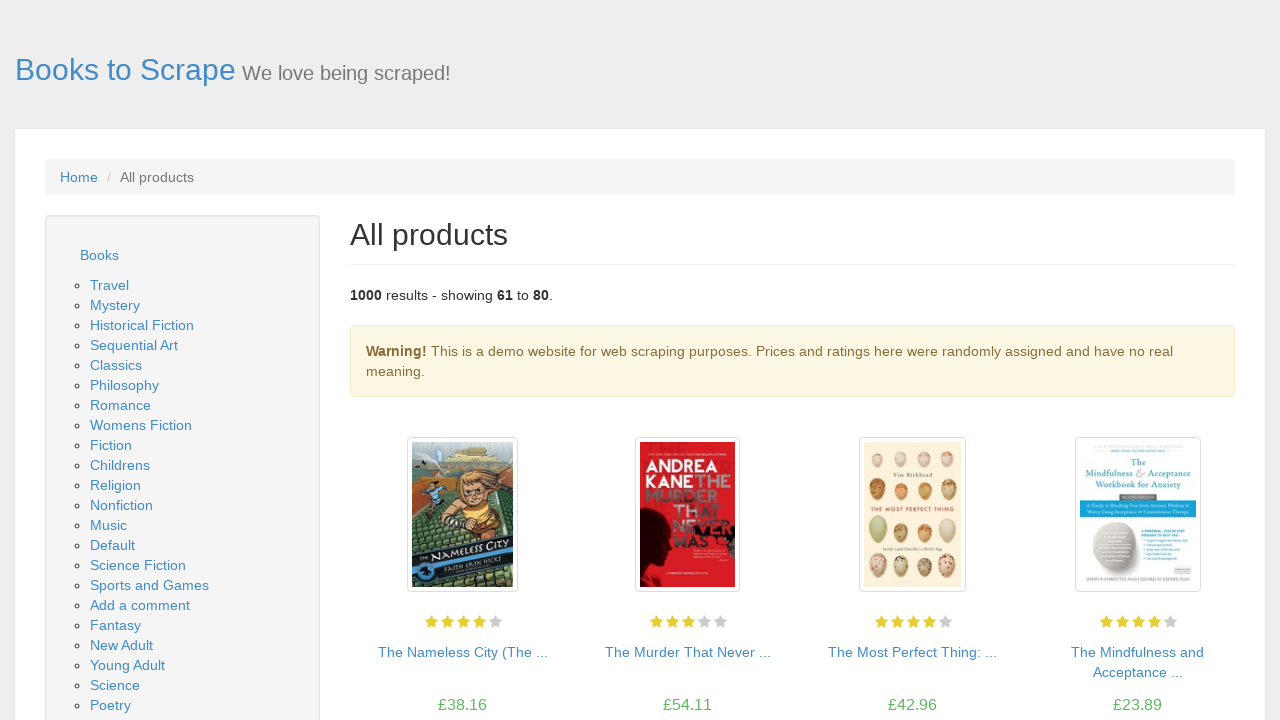

Clicked next page button to navigate from page 4 to 5 at (1206, 654) on .next a
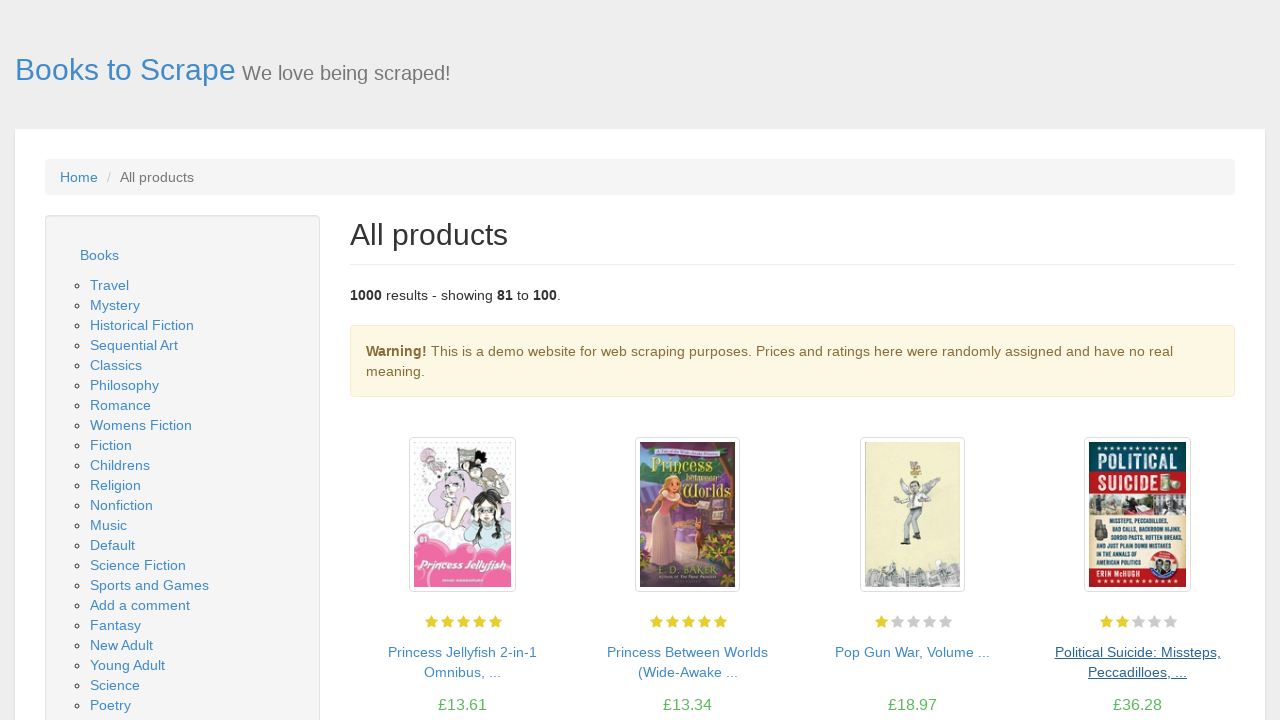

New page 5 loaded successfully
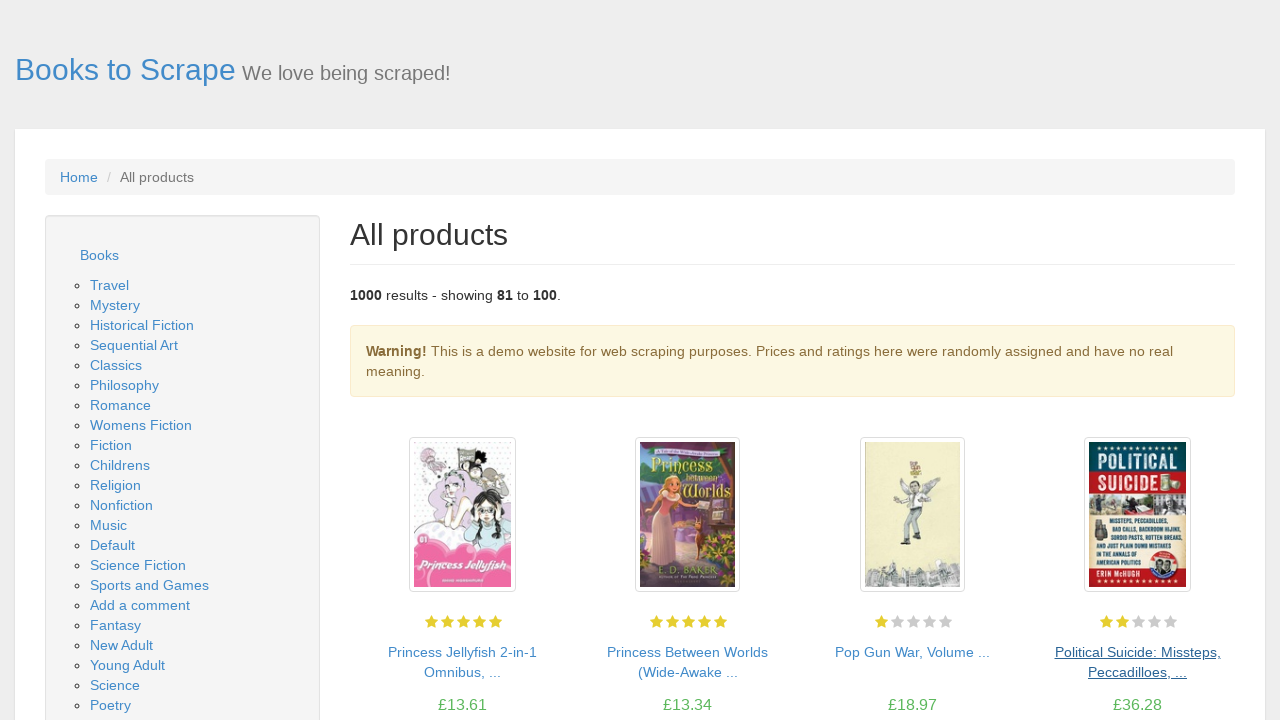

Waited for book listing section to load
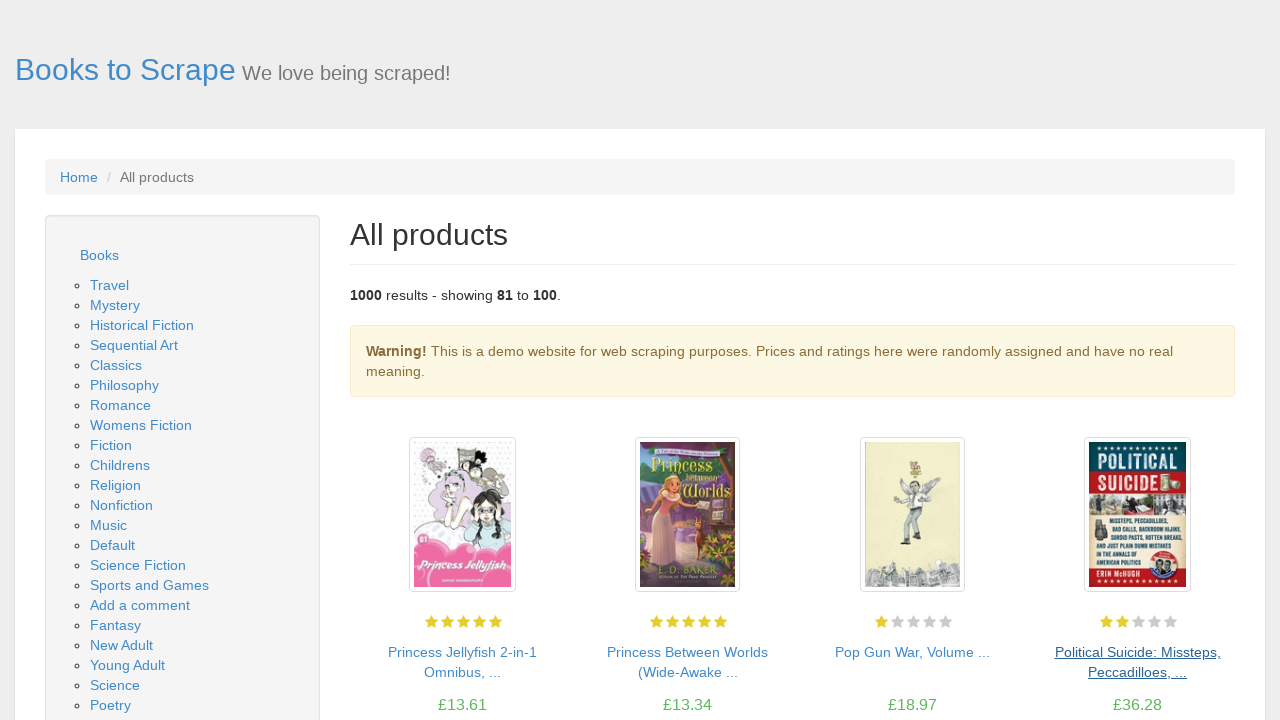

Located book listing section
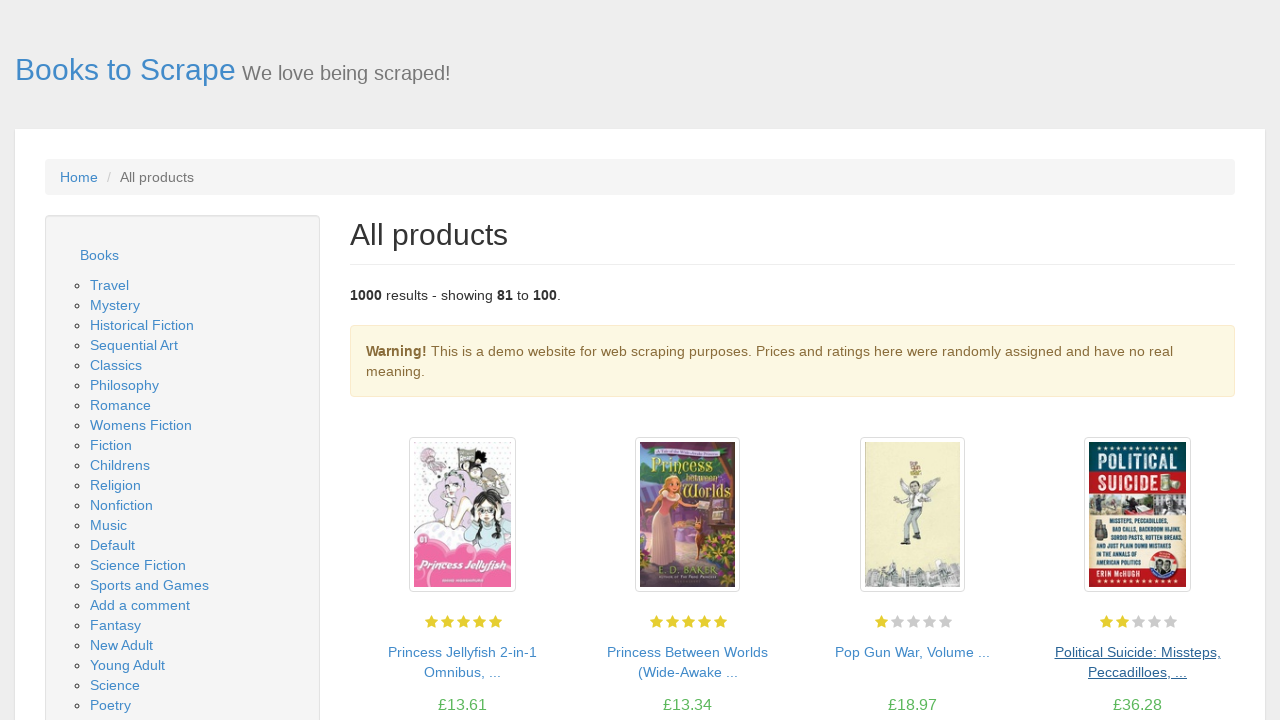

Located all book items in section
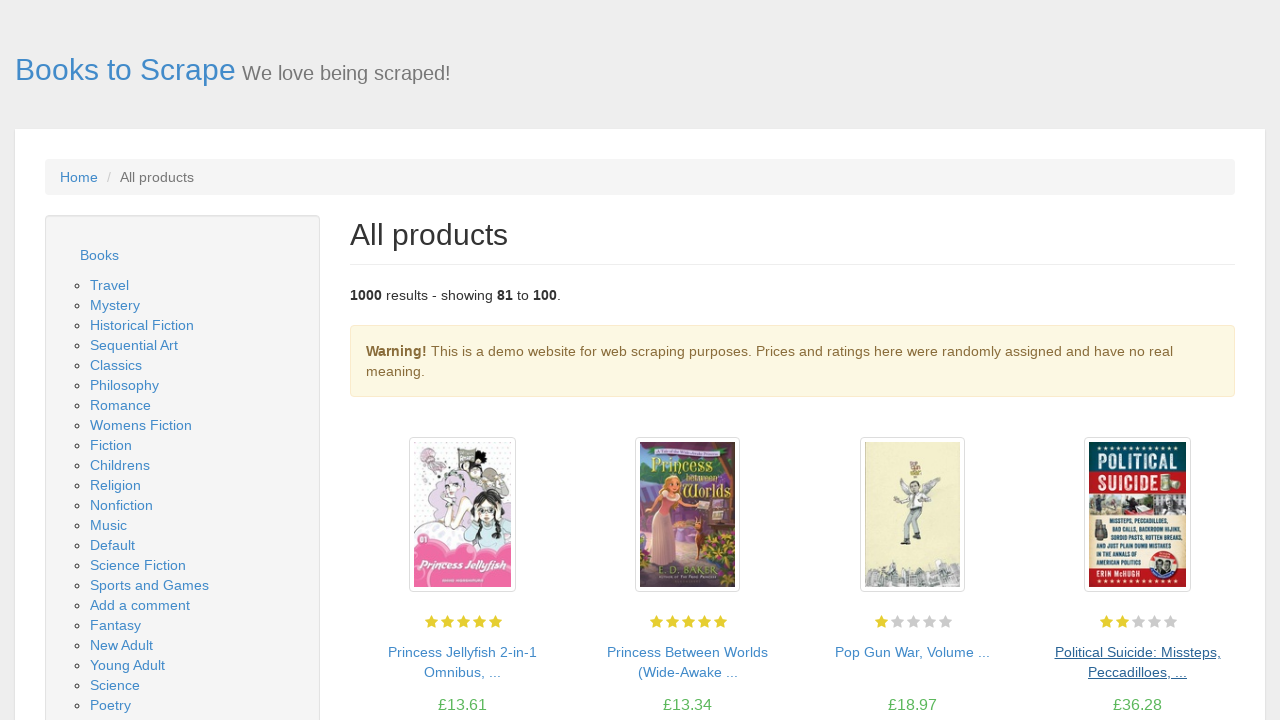

Verified 20 book items are present on page 5
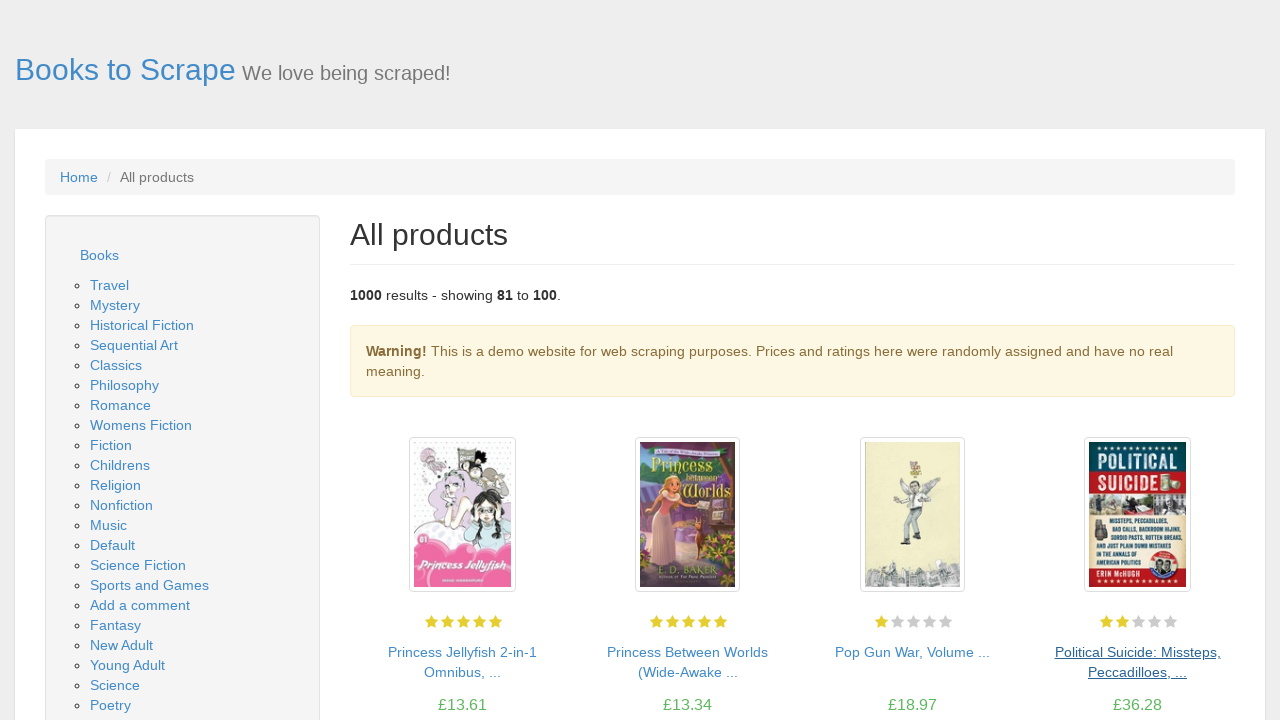

Located first book item
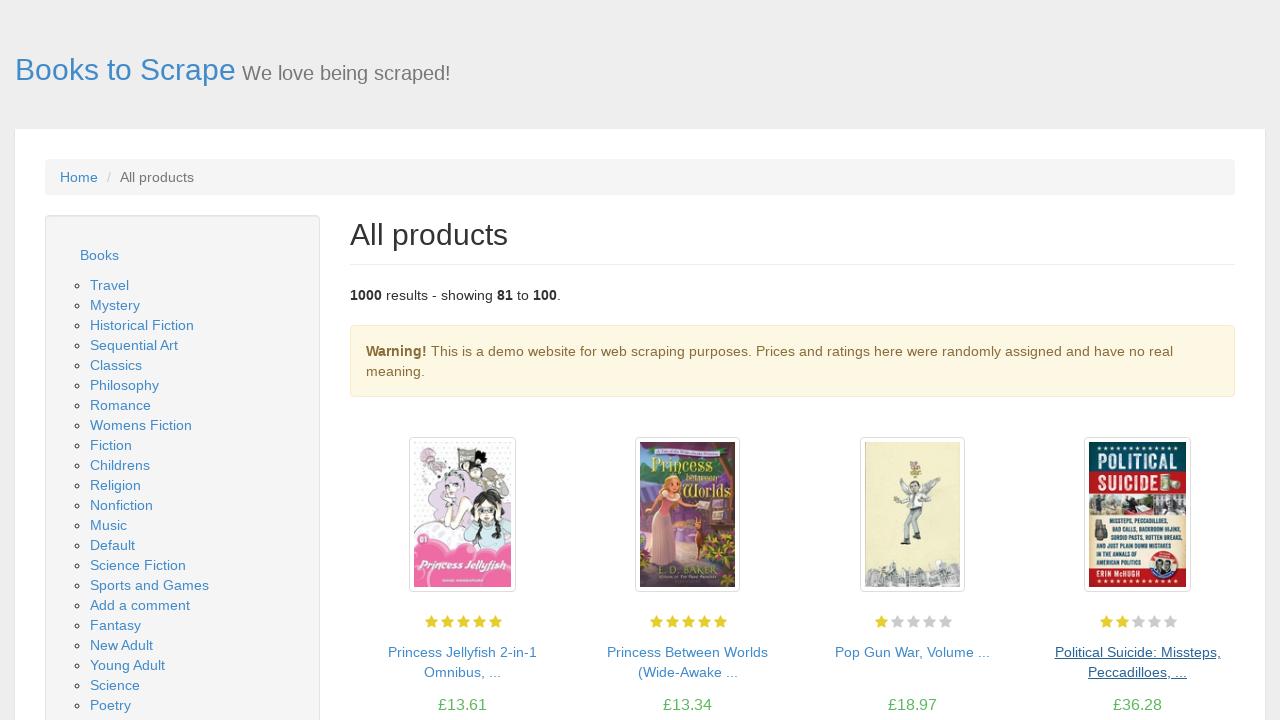

Verified image container element exists
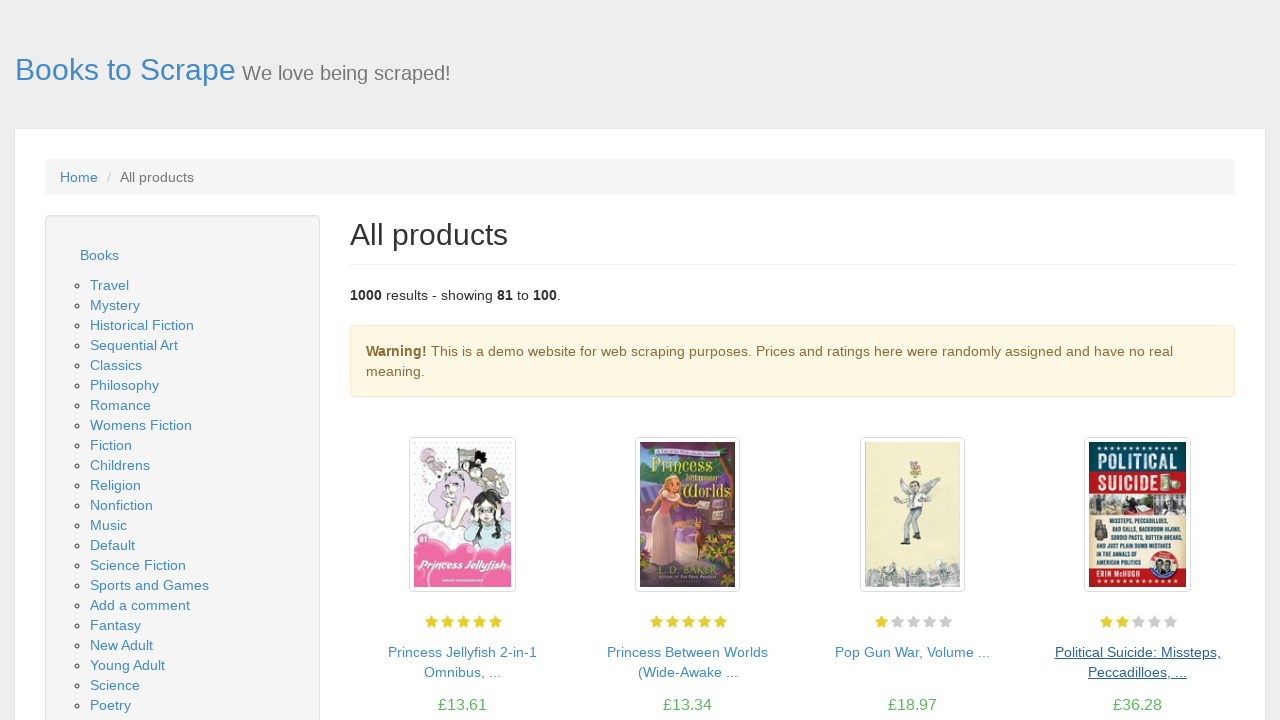

Verified book title link element exists
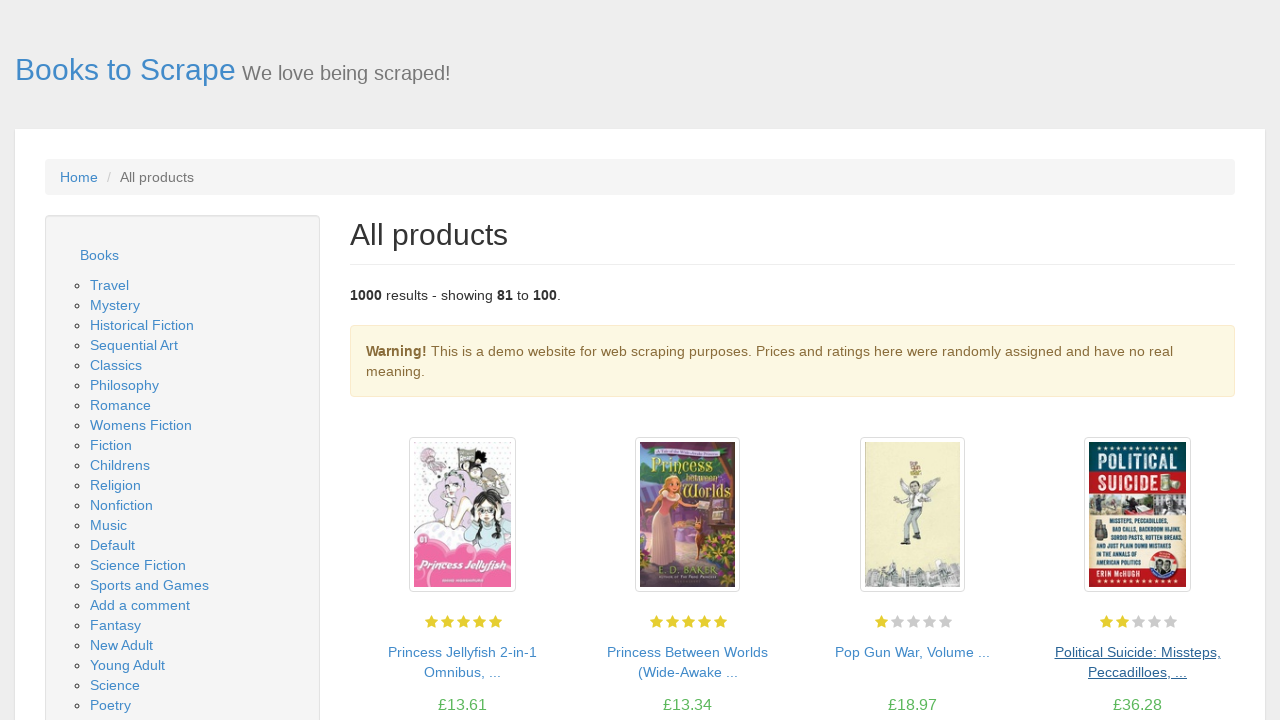

Verified price element exists
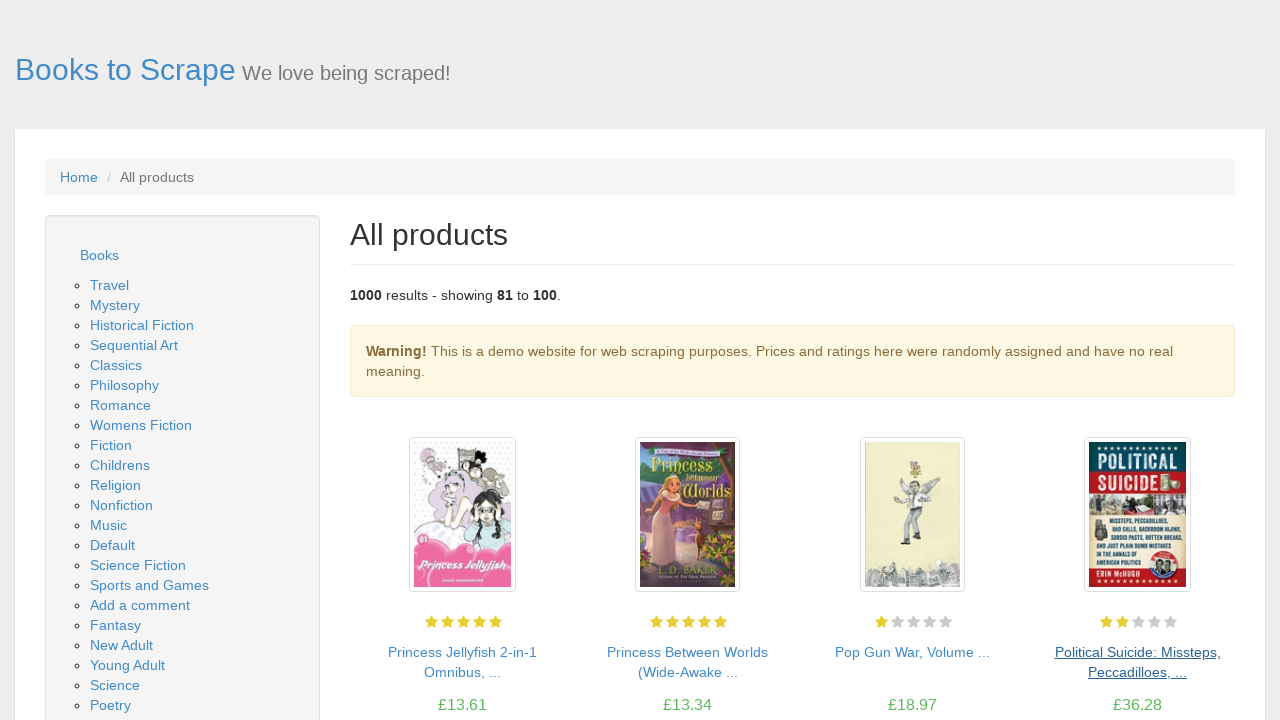

Verified availability element exists
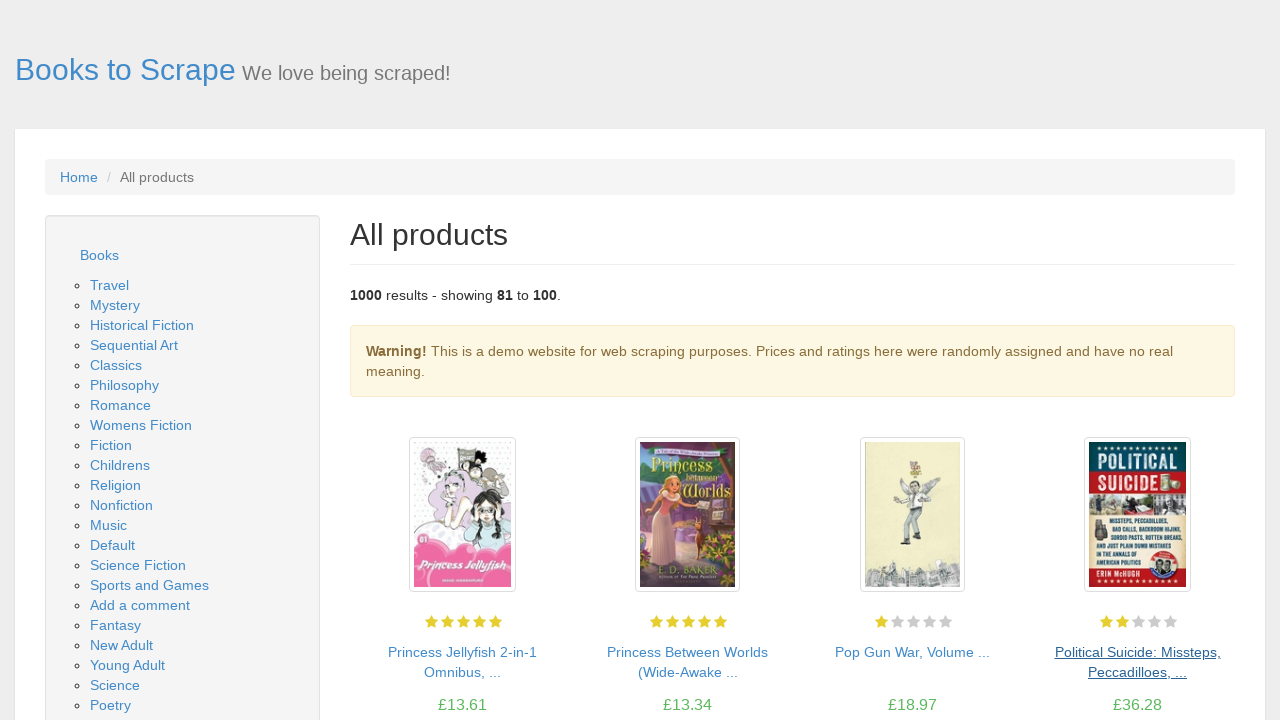

Located next page button
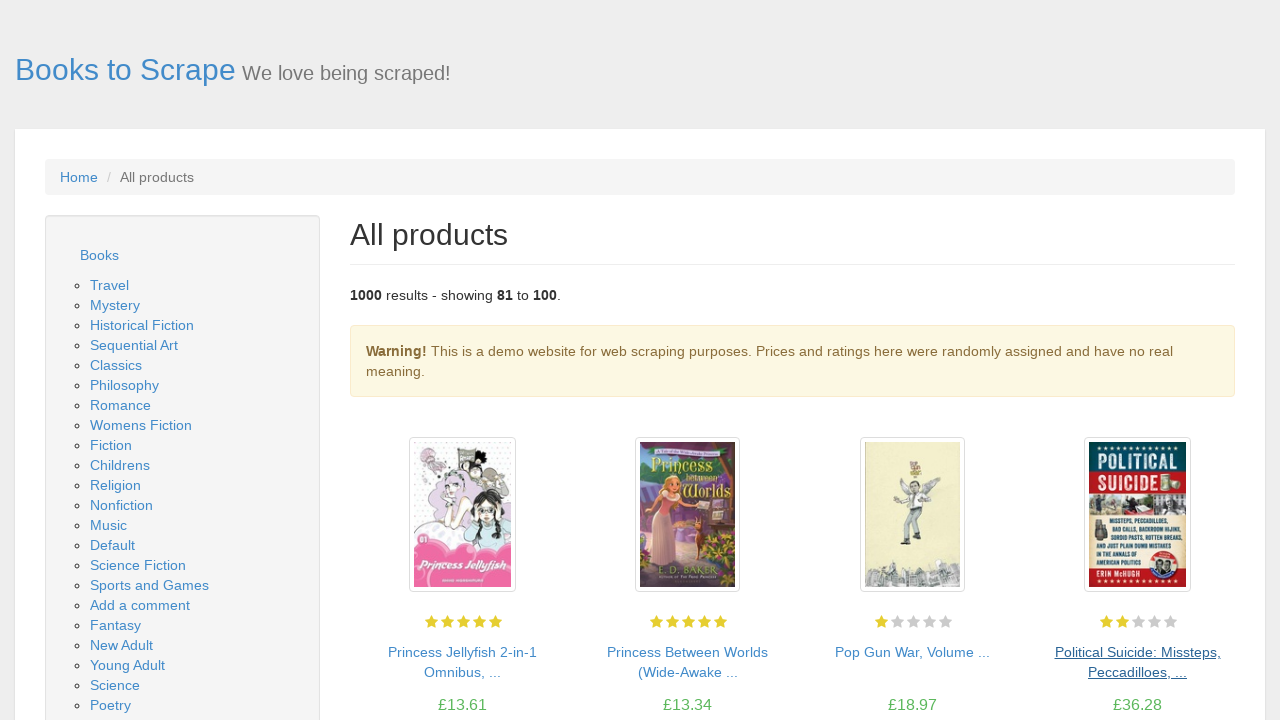

Next page button is visible on page 5
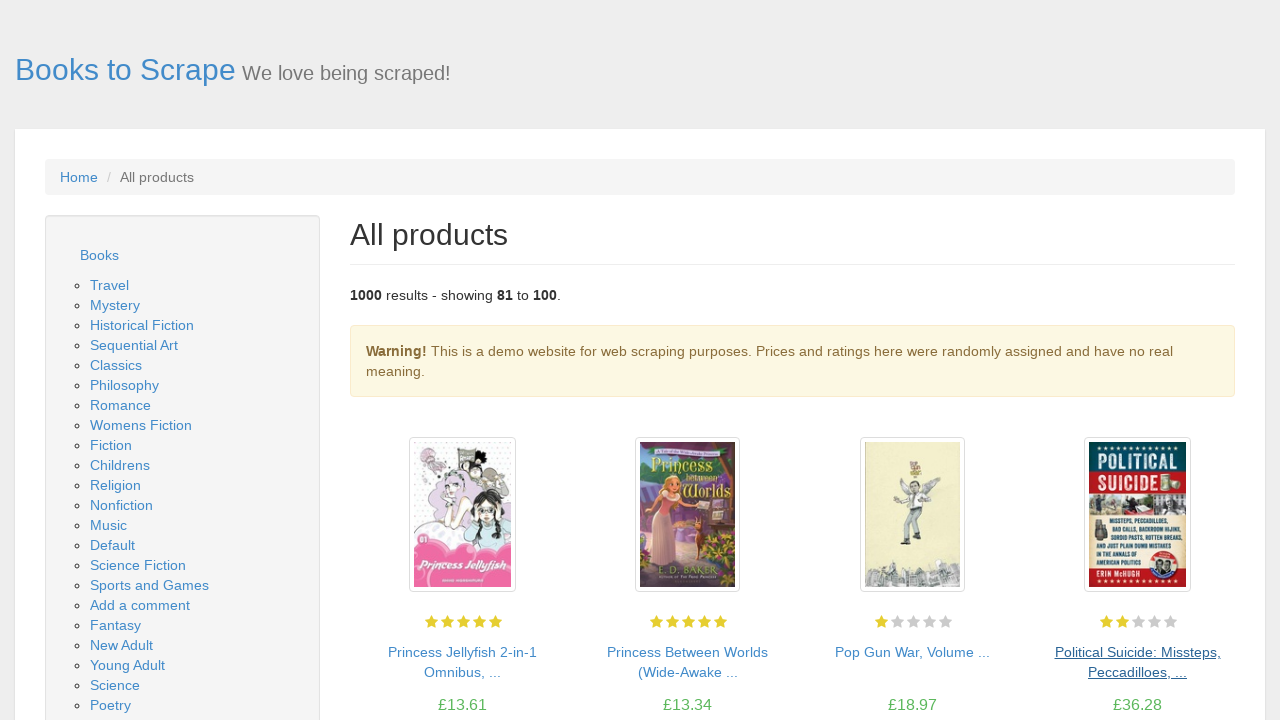

Clicked next page button to navigate from page 5 to 6 at (1206, 654) on .next a
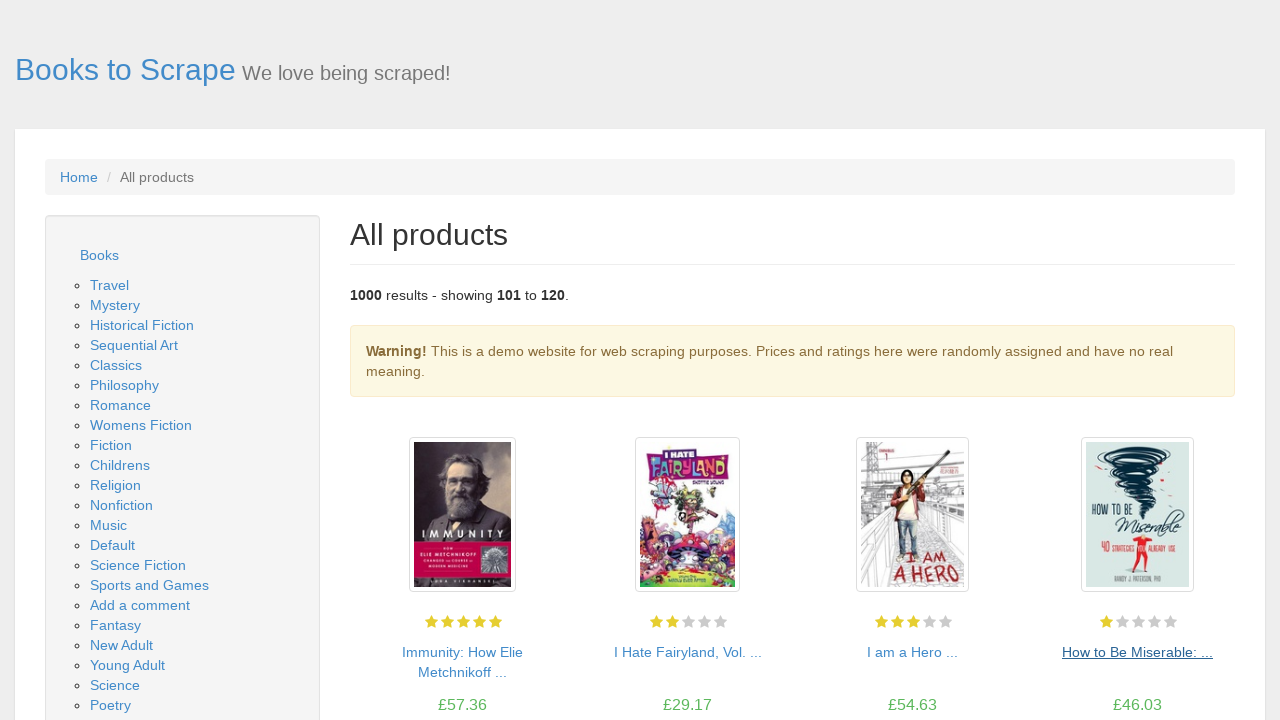

New page 6 loaded successfully
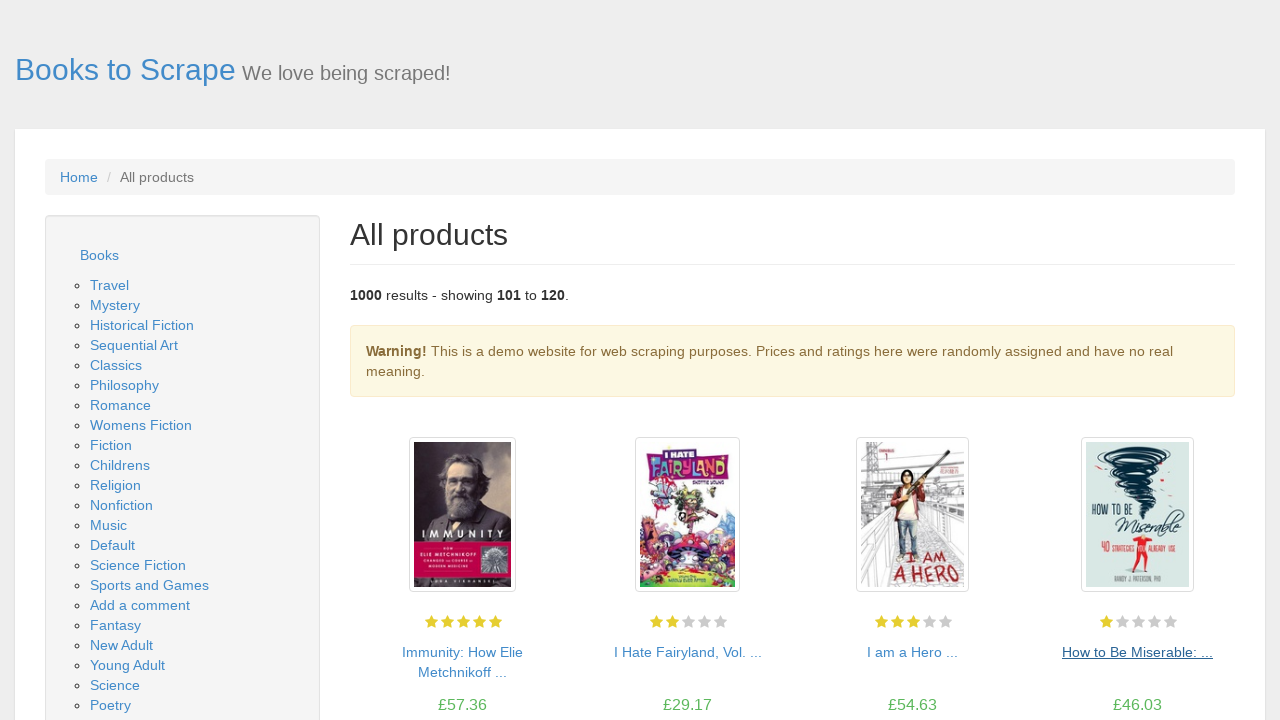

Waited for book listing section to load
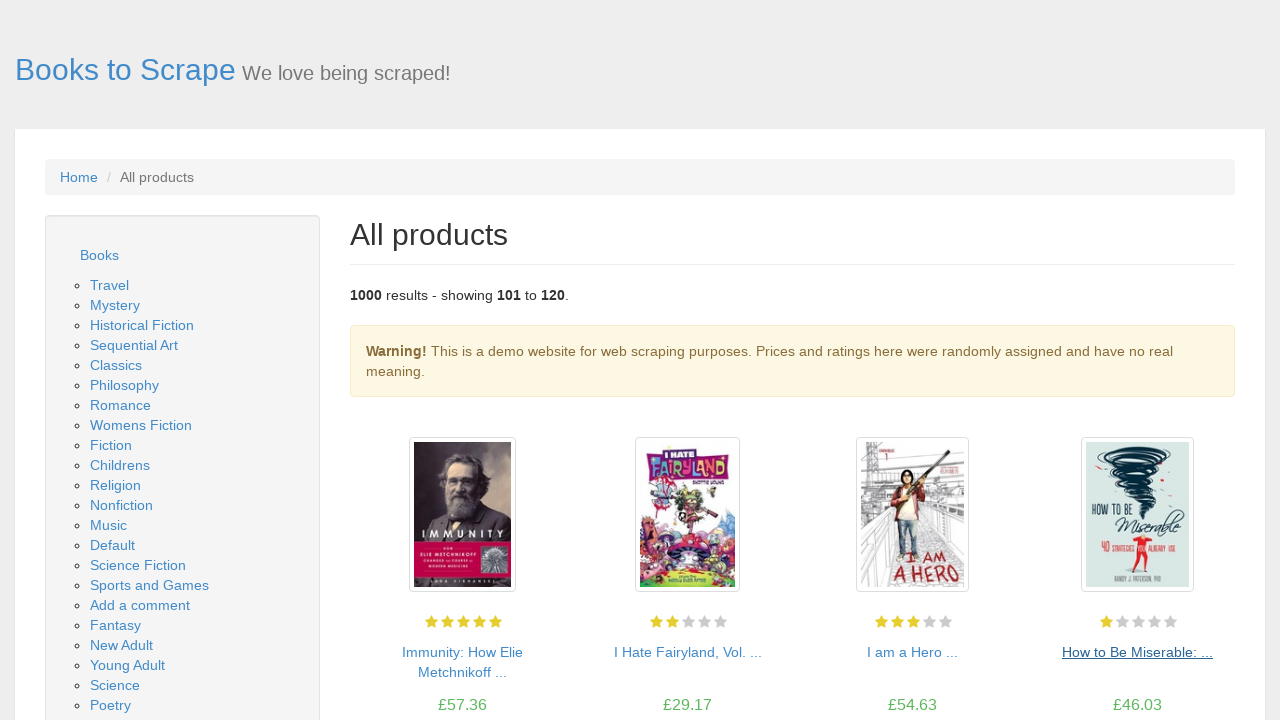

Located book listing section
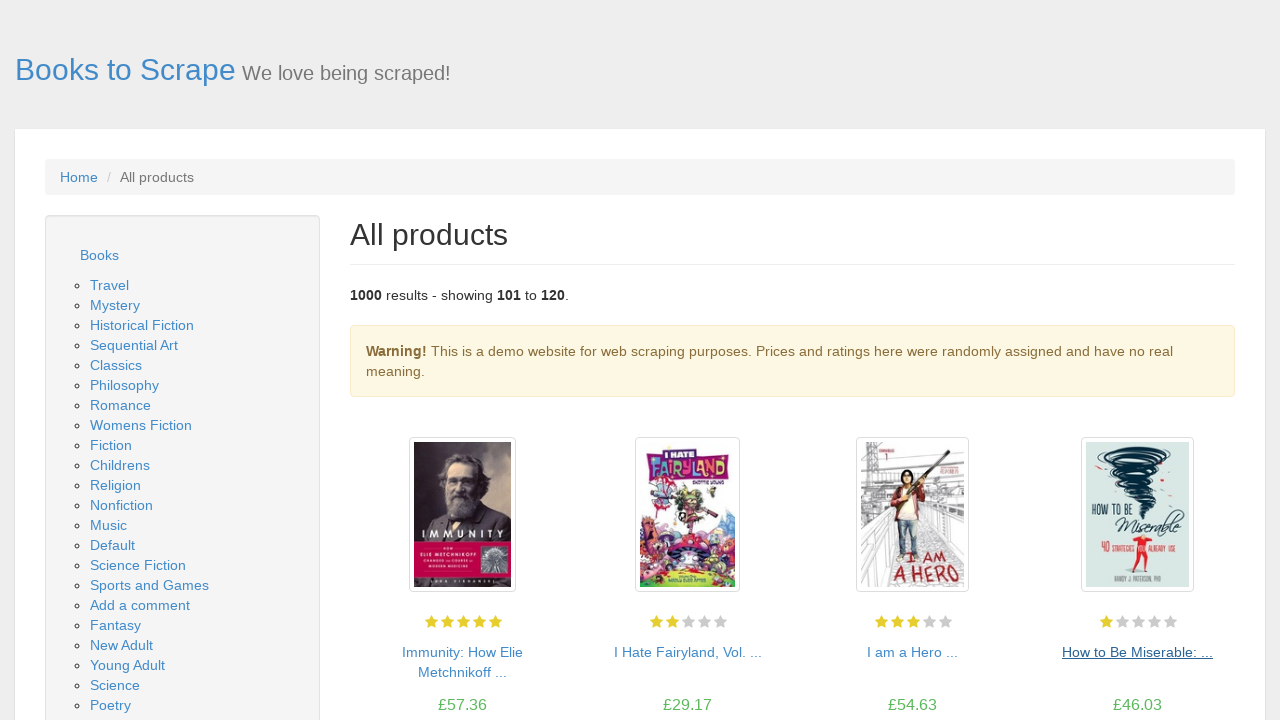

Located all book items in section
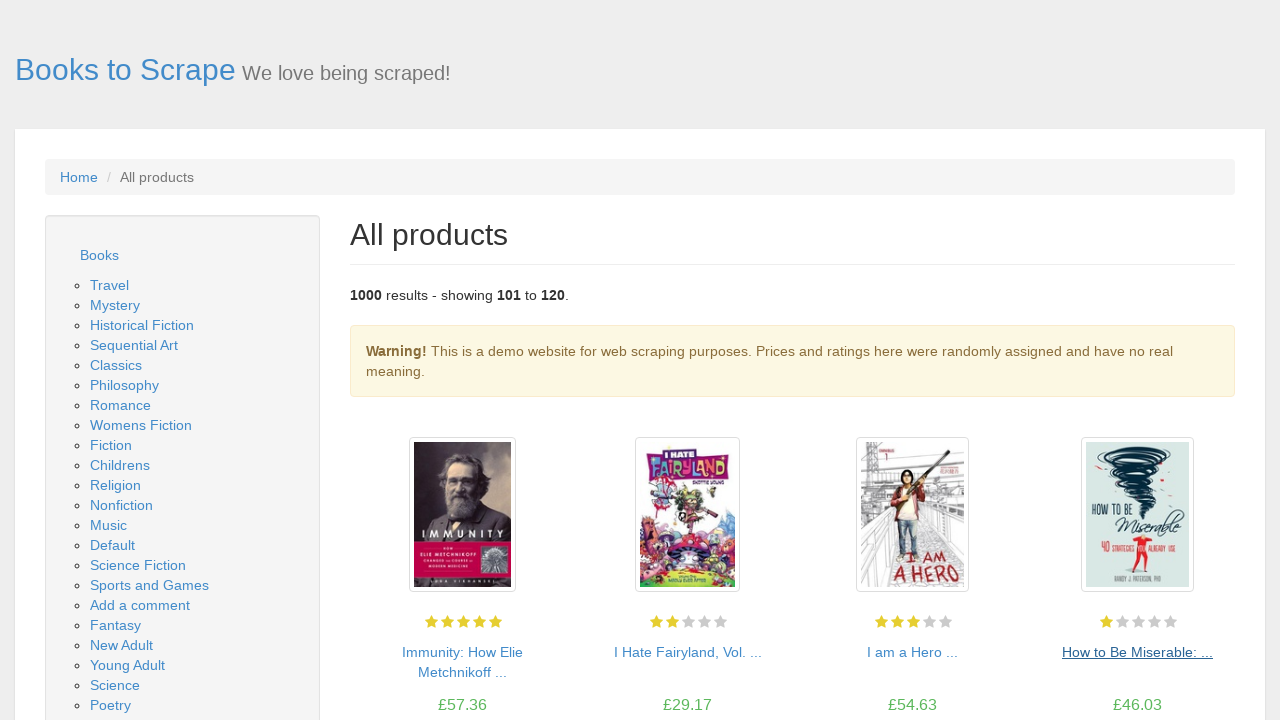

Verified 20 book items are present on page 6
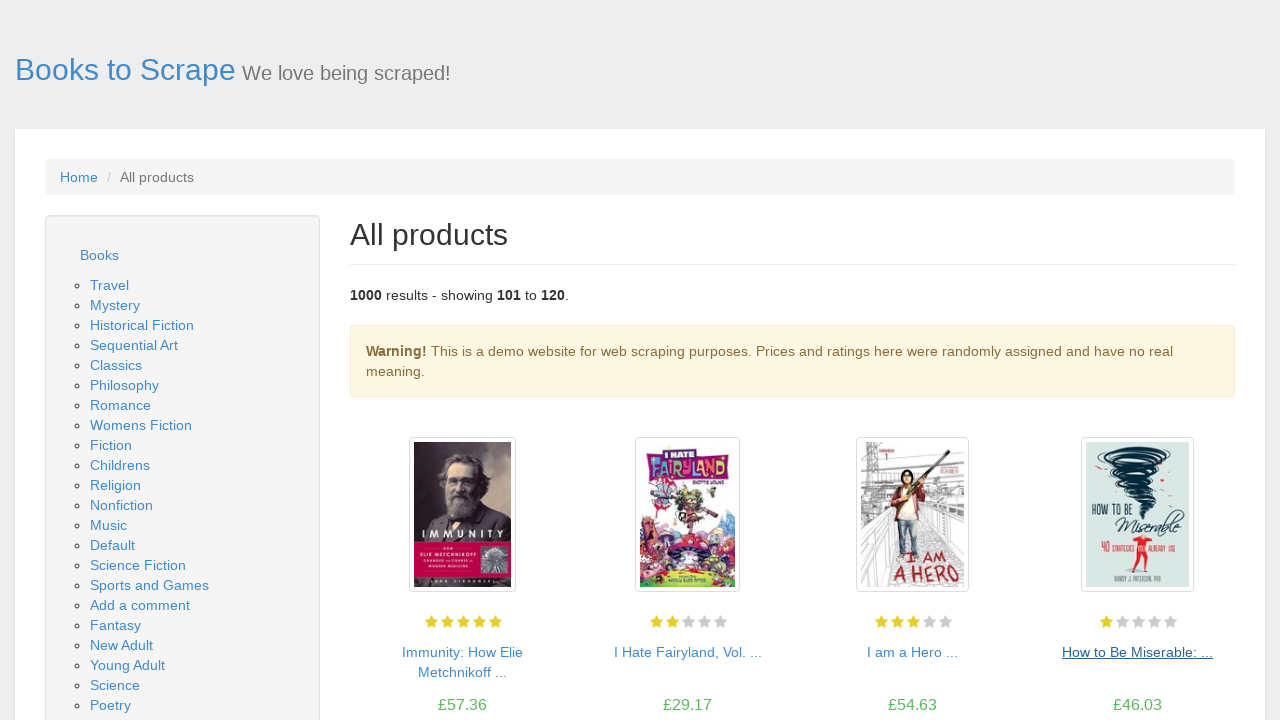

Located first book item
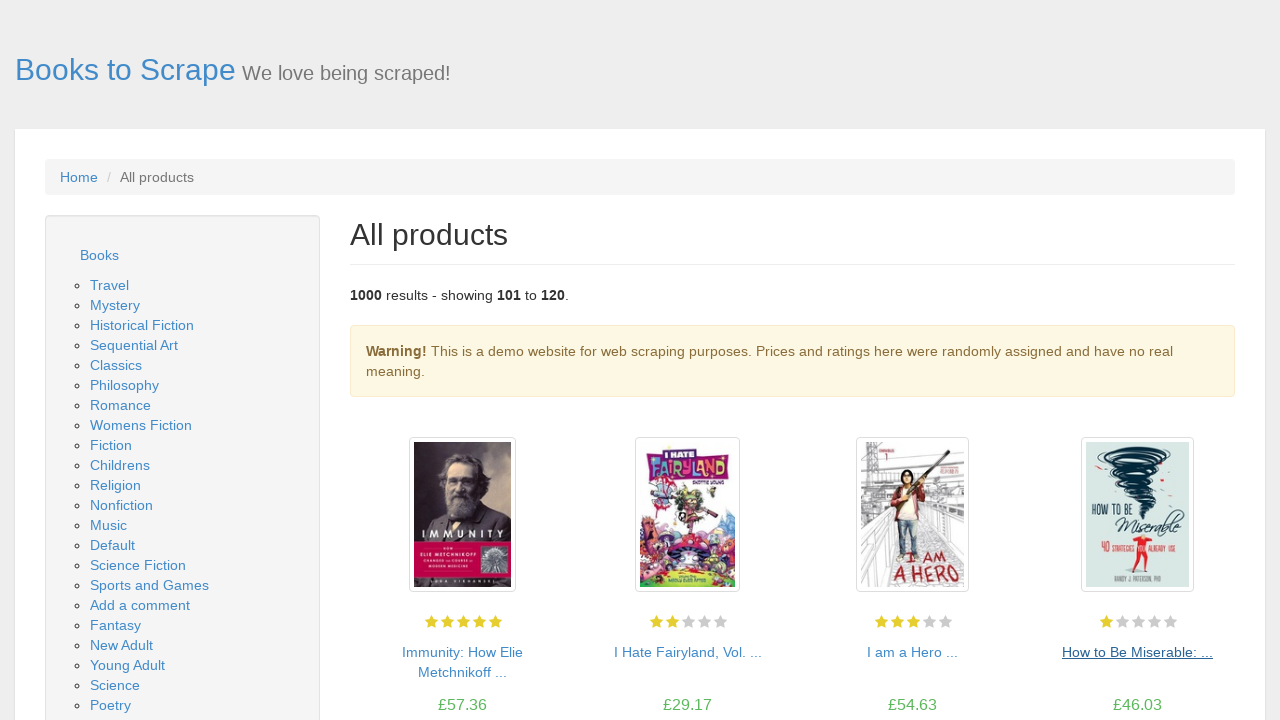

Verified image container element exists
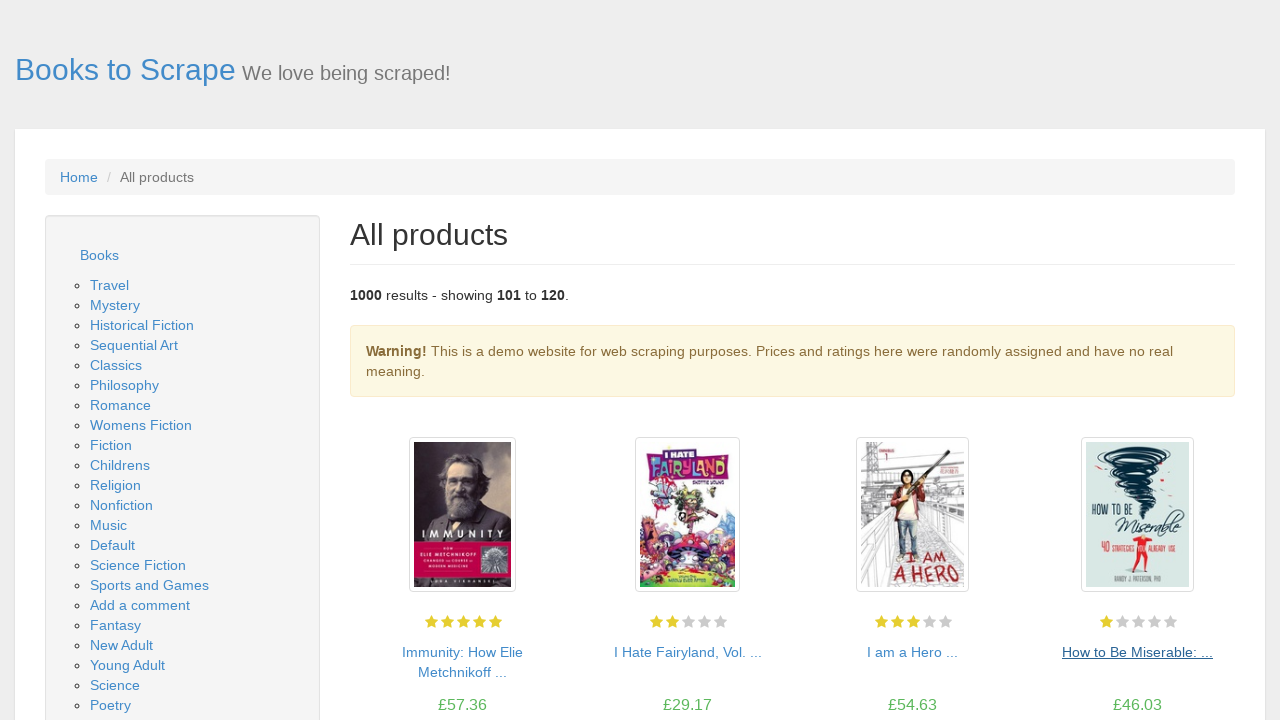

Verified book title link element exists
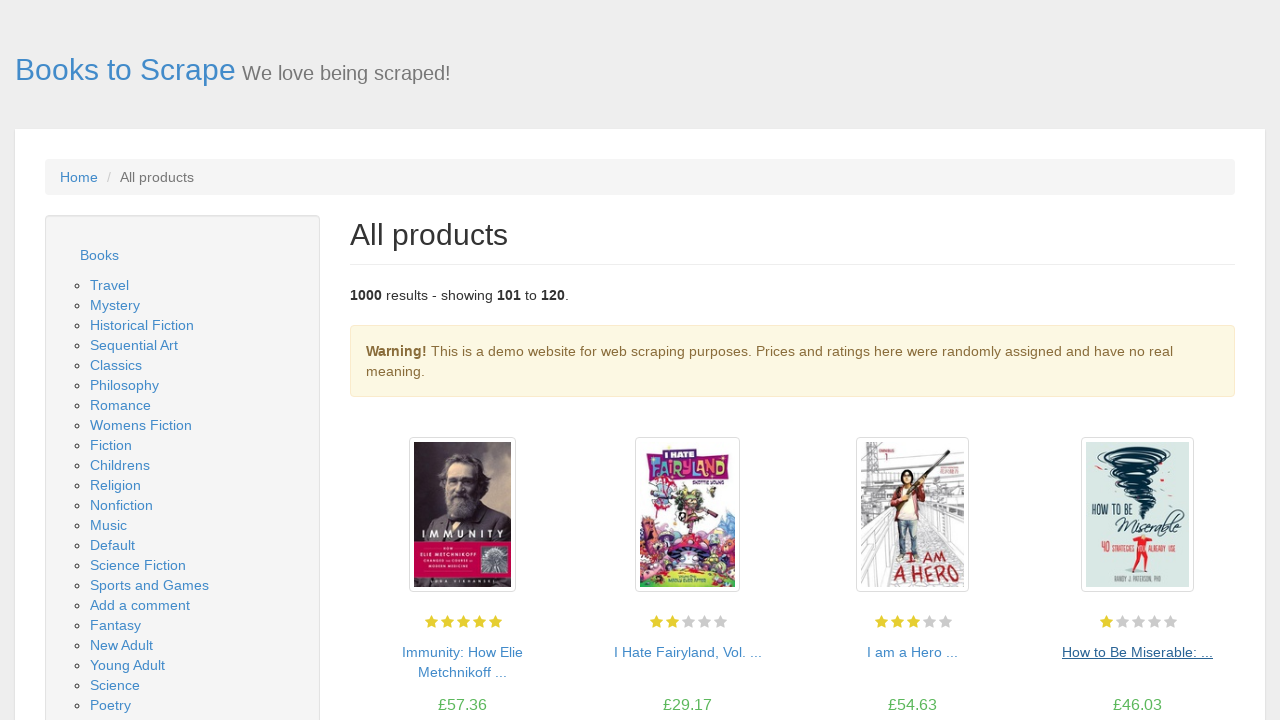

Verified price element exists
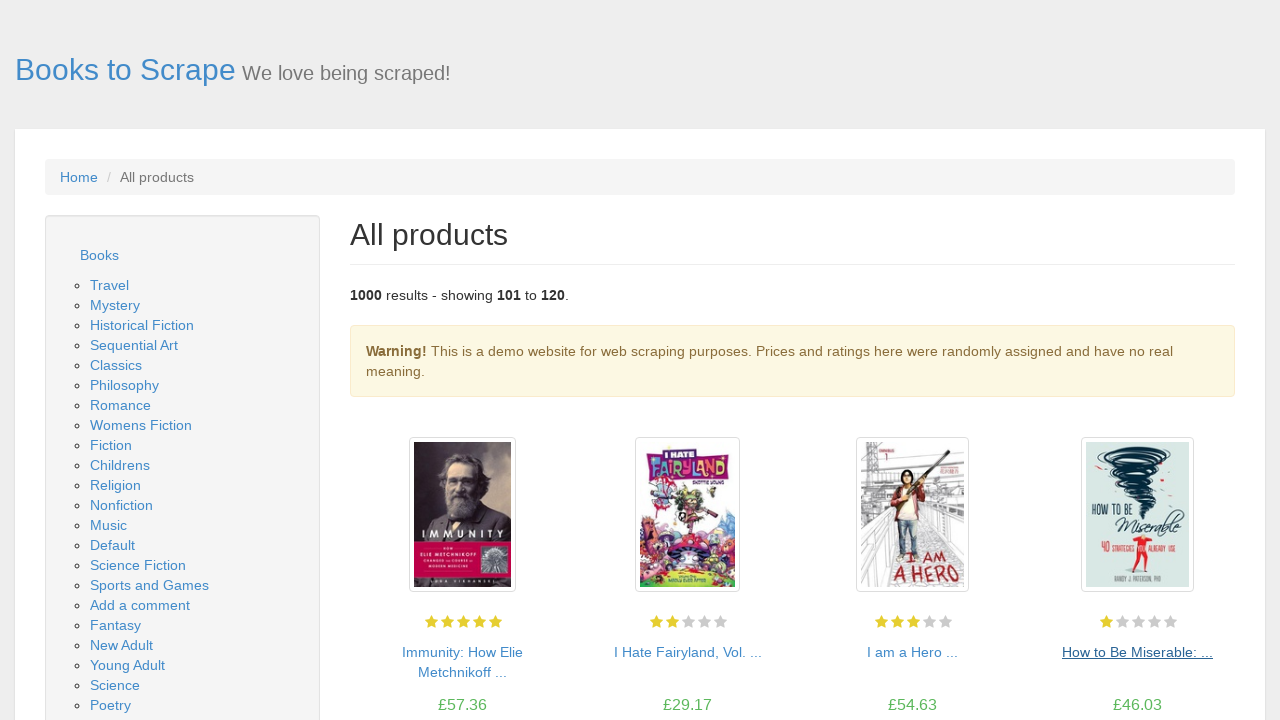

Verified availability element exists
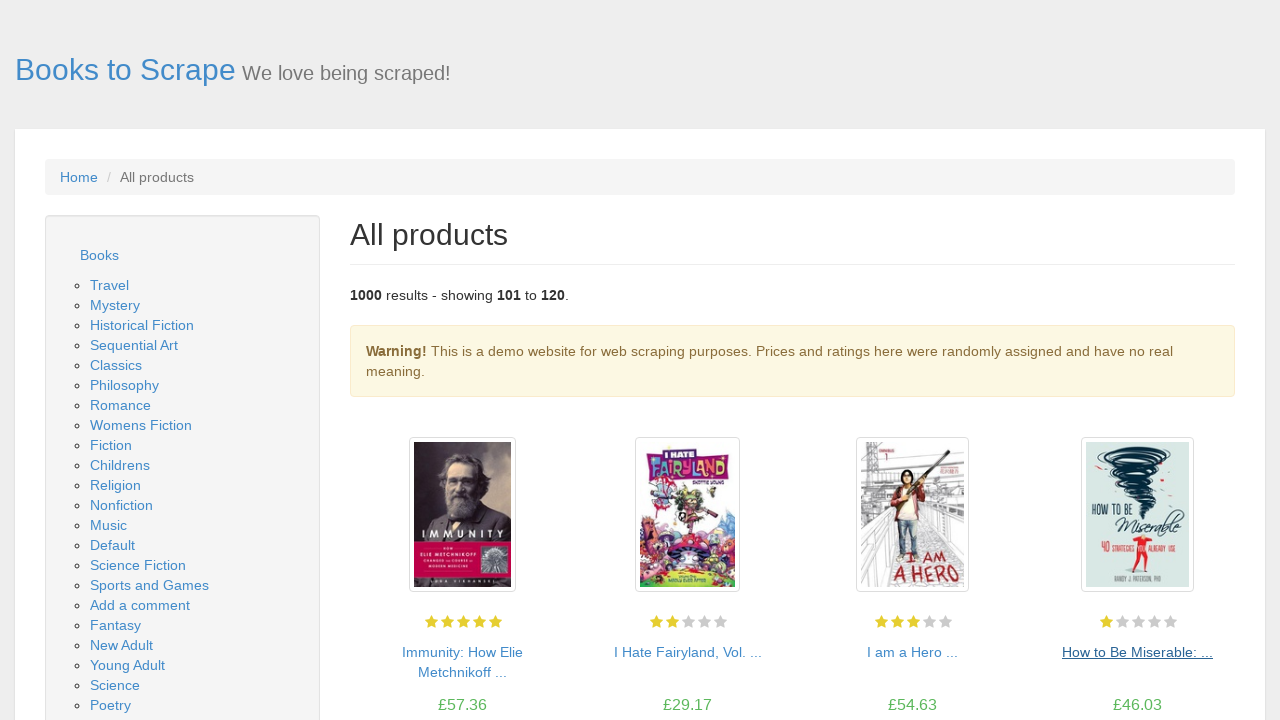

Located next page button
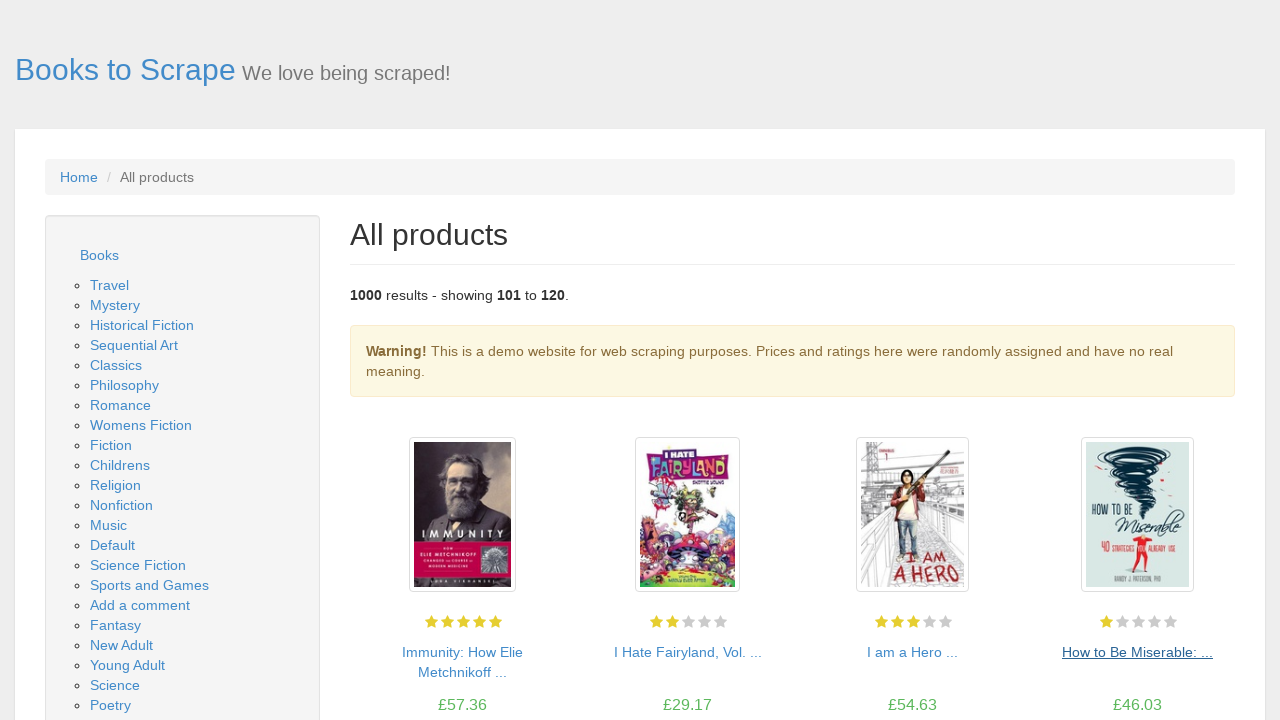

Next page button is visible on page 6
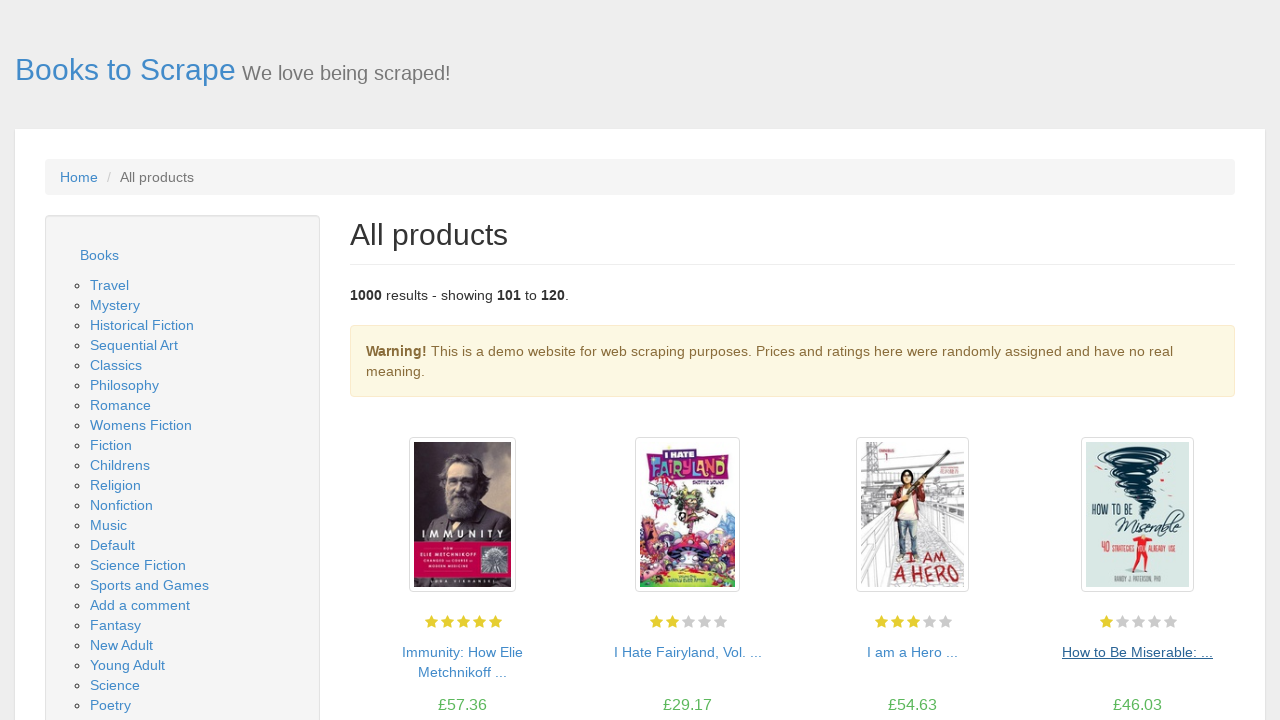

Clicked next page button to navigate from page 6 to 7 at (1206, 654) on .next a
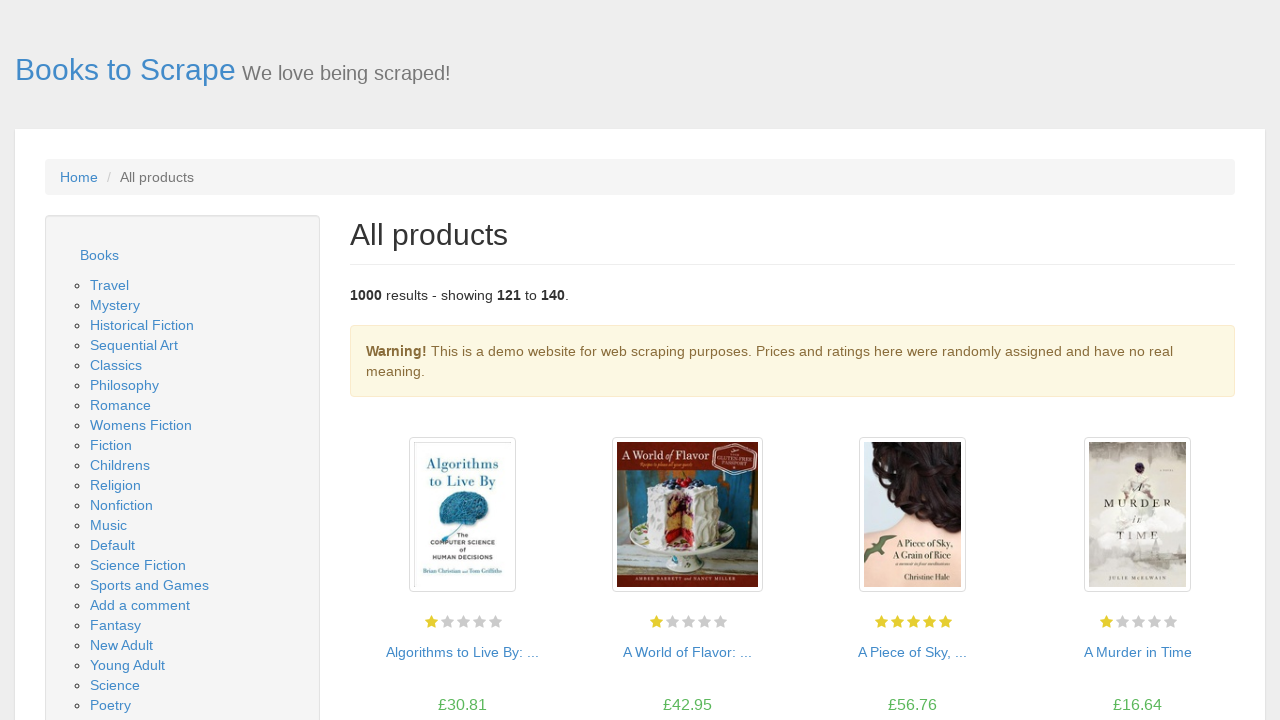

New page 7 loaded successfully
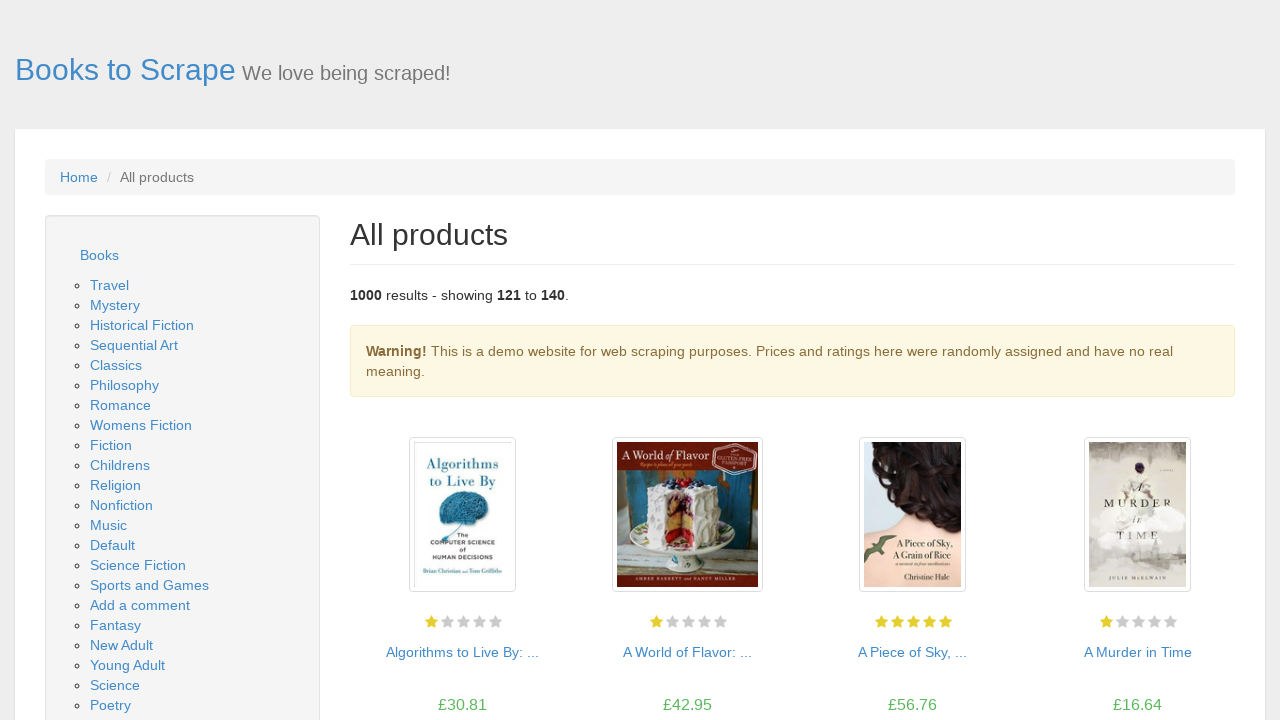

Waited for book listing section to load
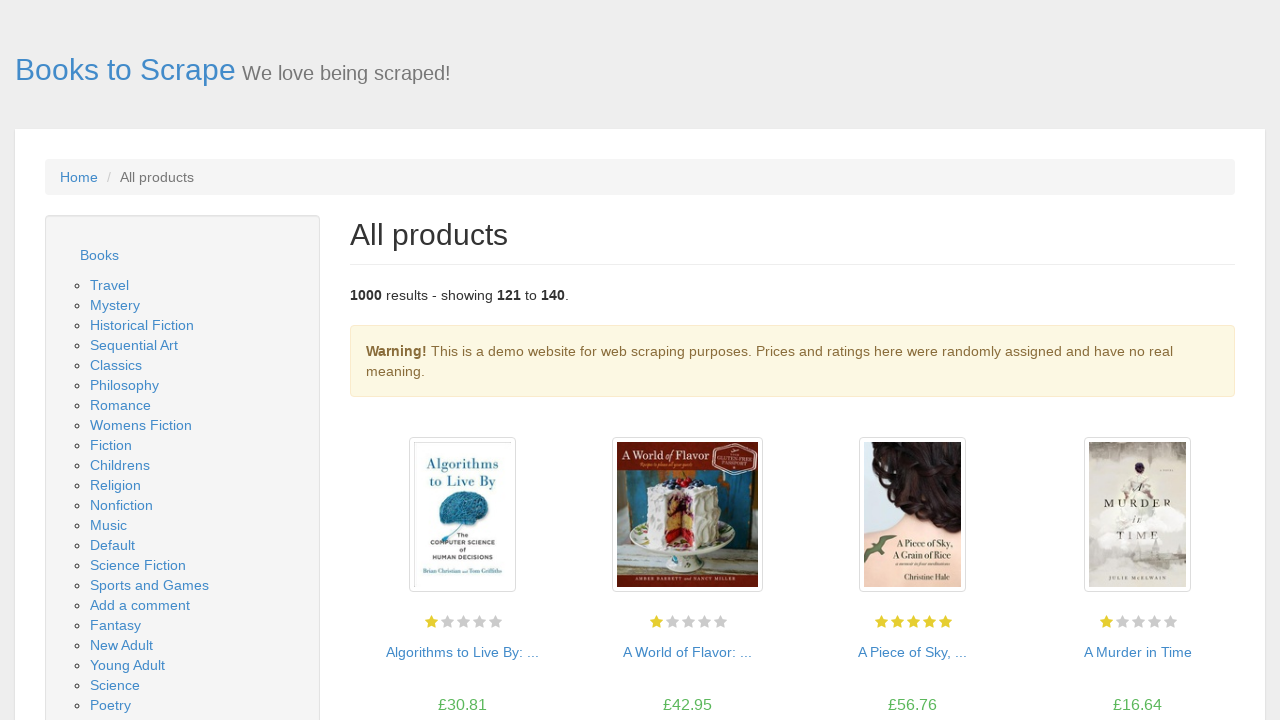

Located book listing section
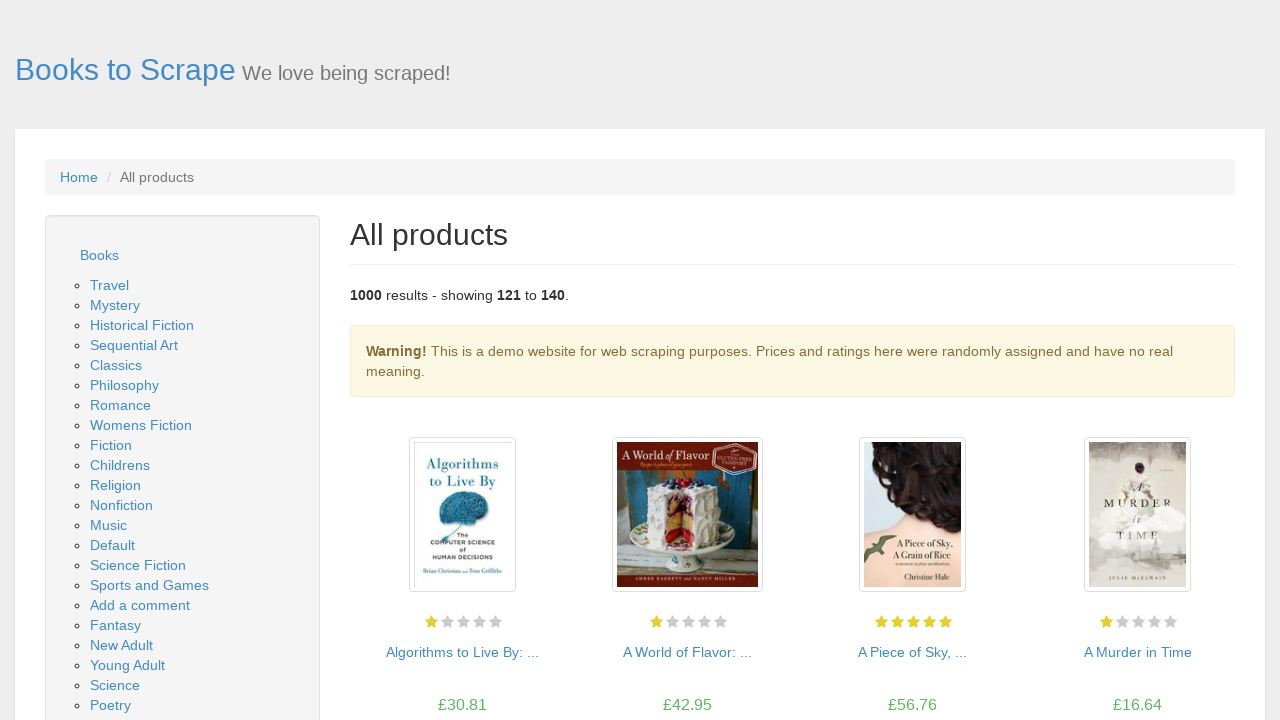

Located all book items in section
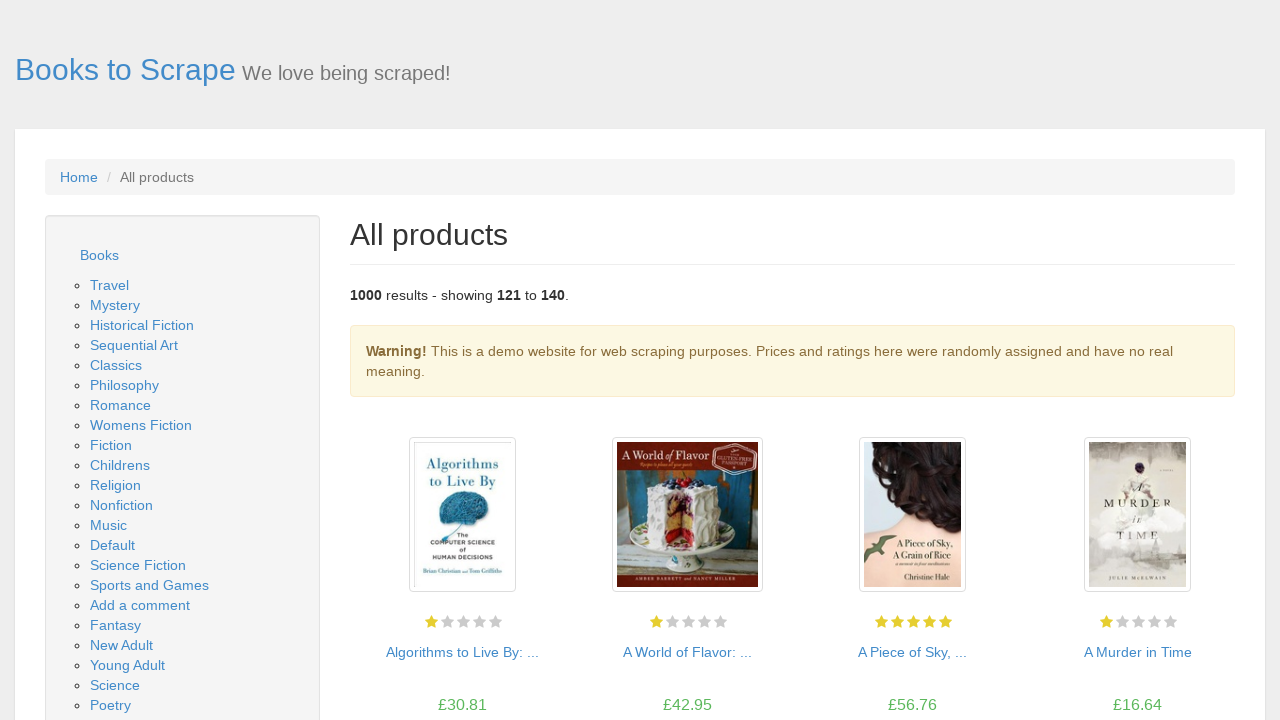

Verified 20 book items are present on page 7
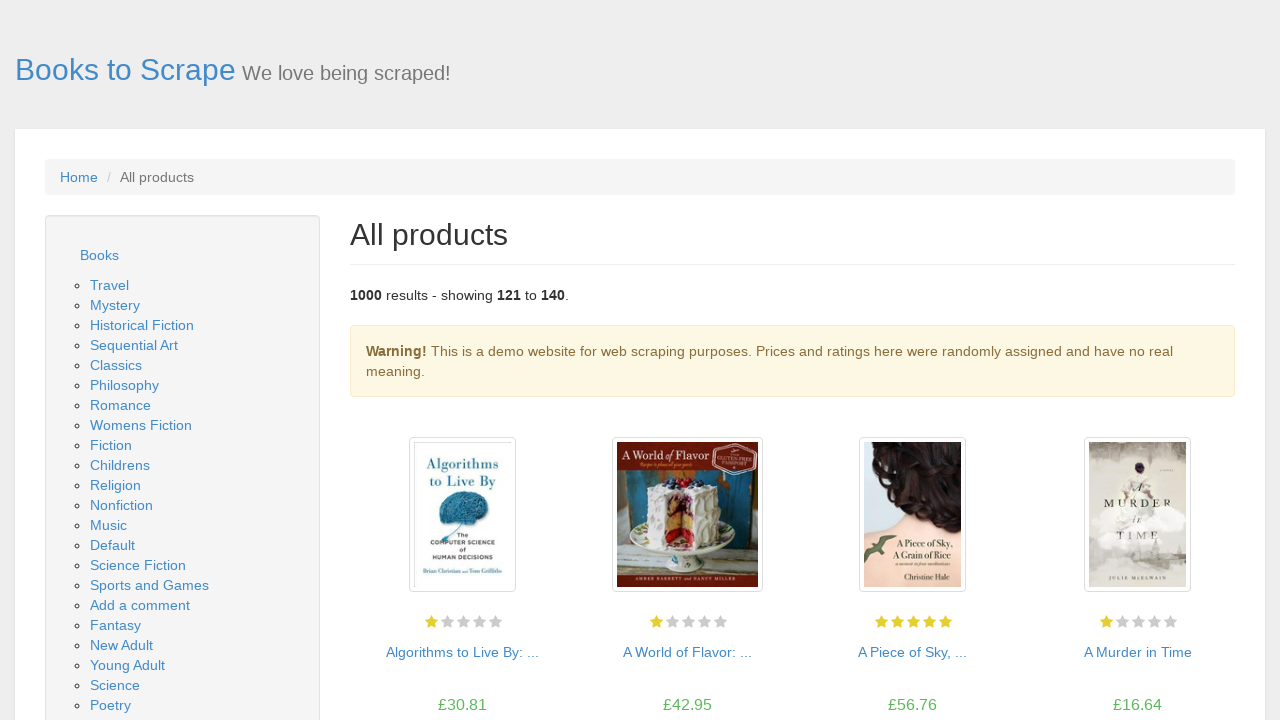

Located first book item
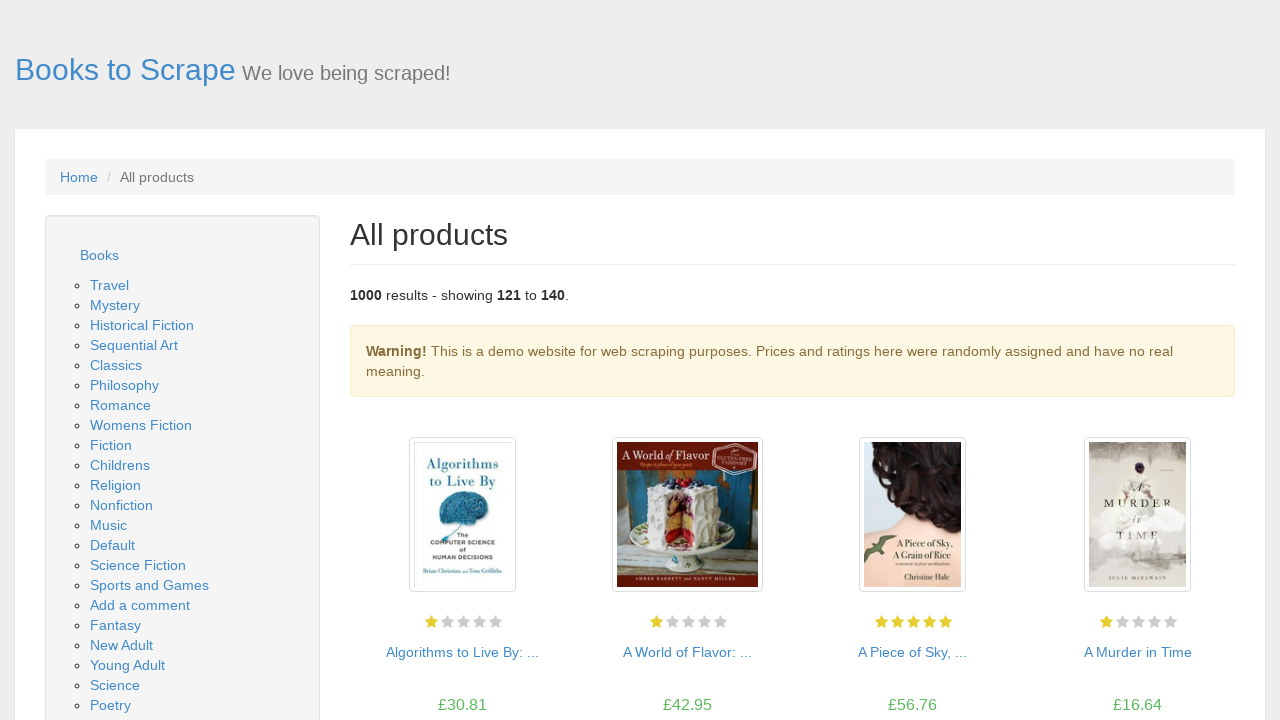

Verified image container element exists
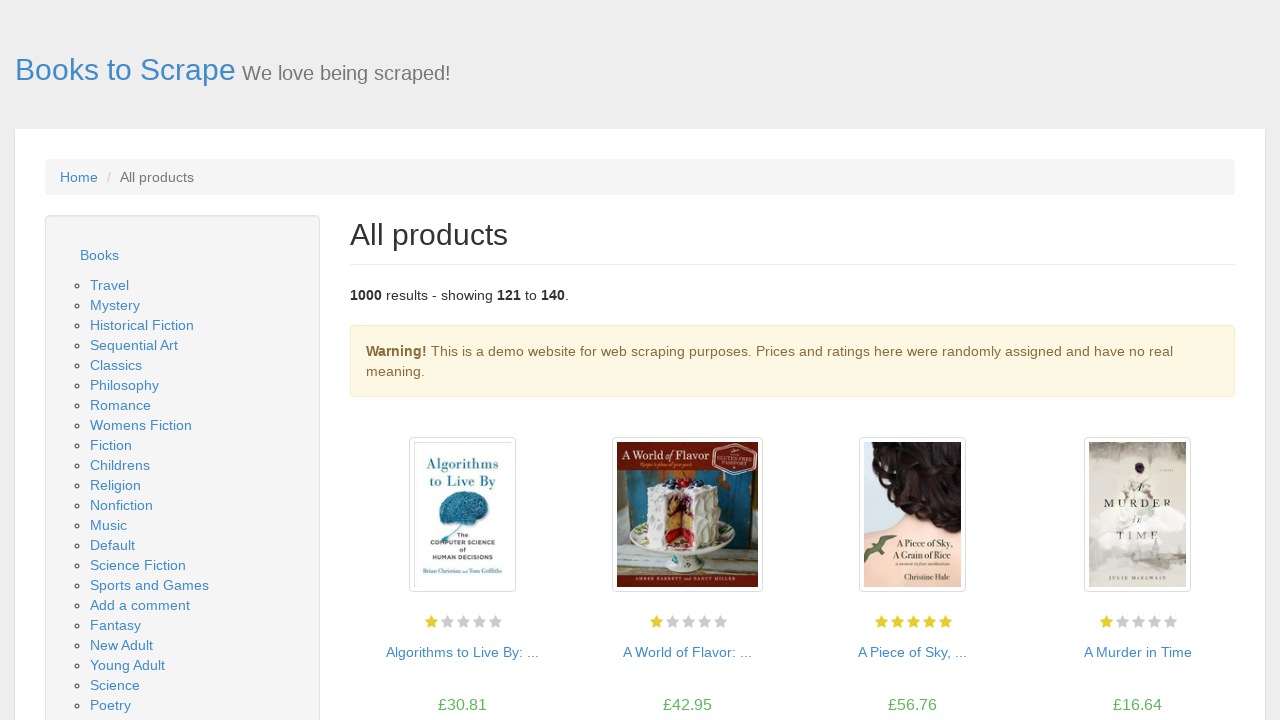

Verified book title link element exists
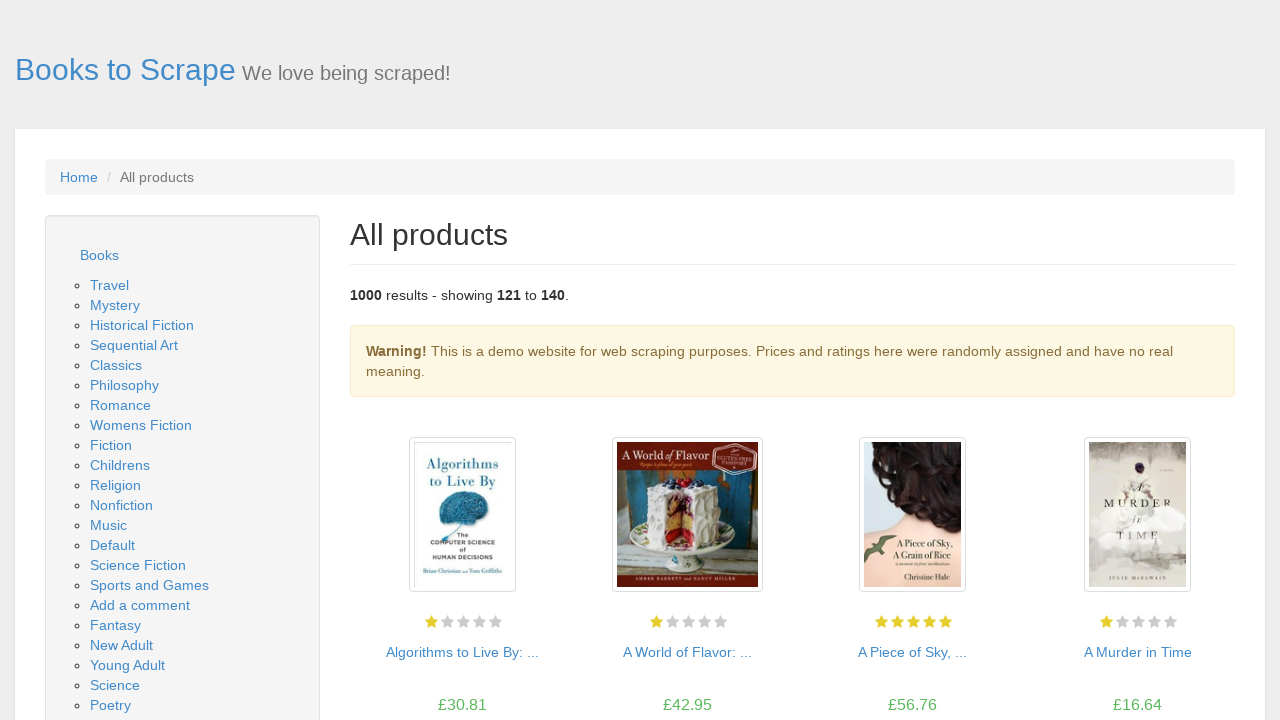

Verified price element exists
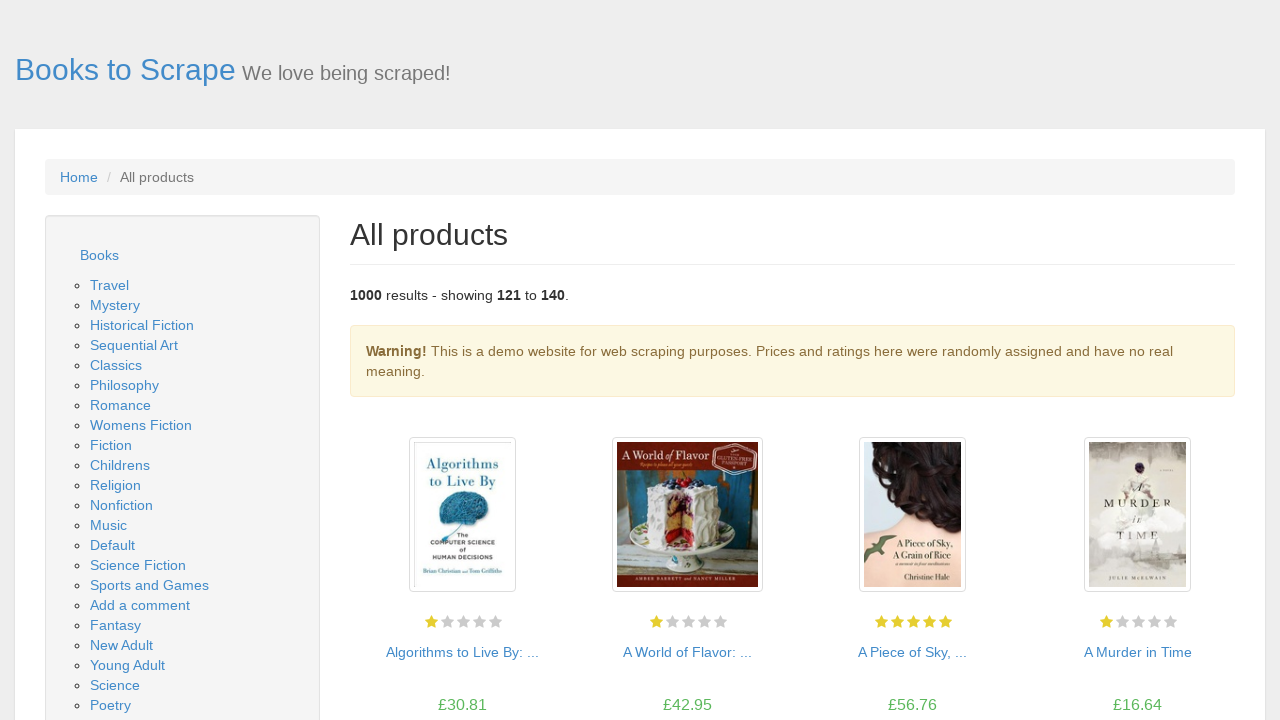

Verified availability element exists
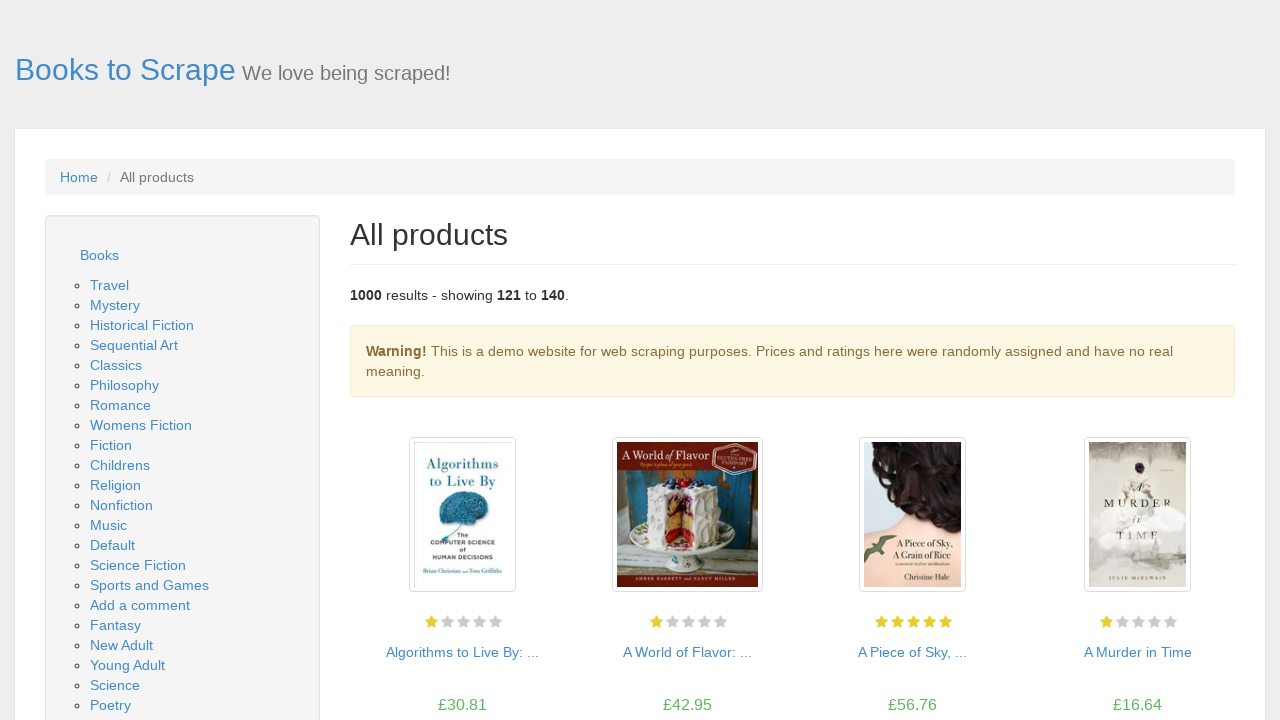

Located next page button
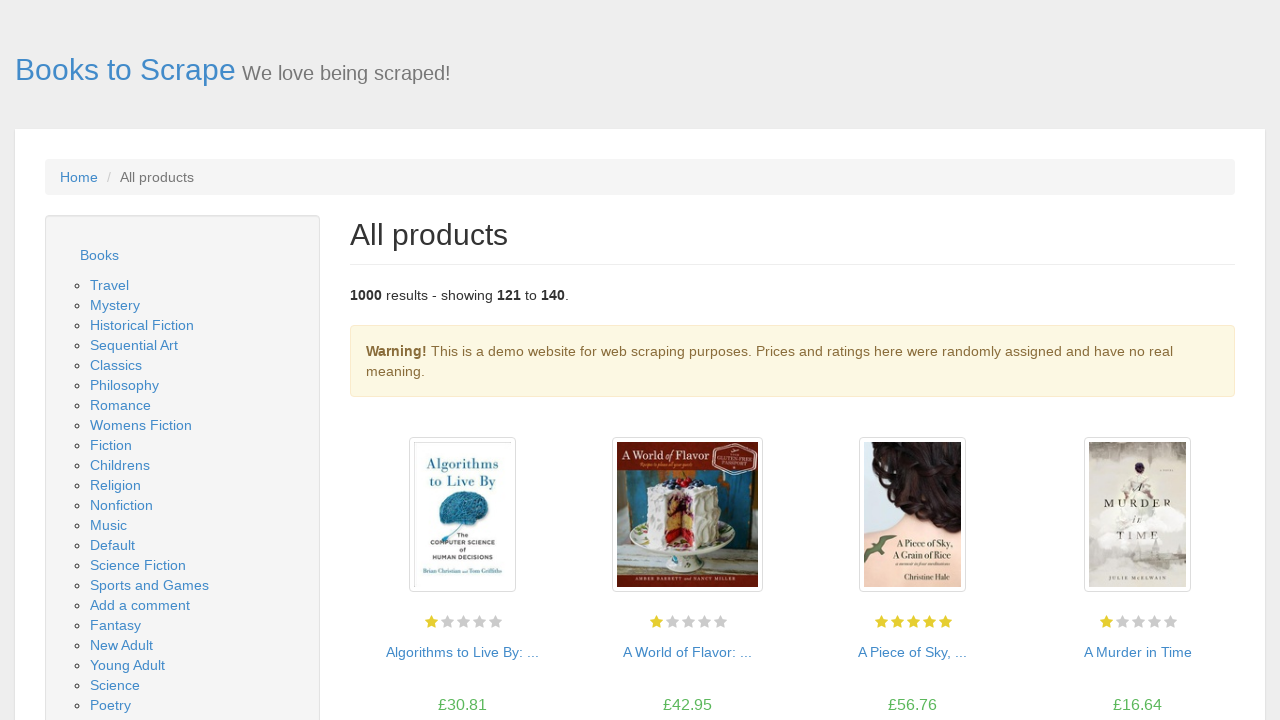

Next page button is visible on page 7
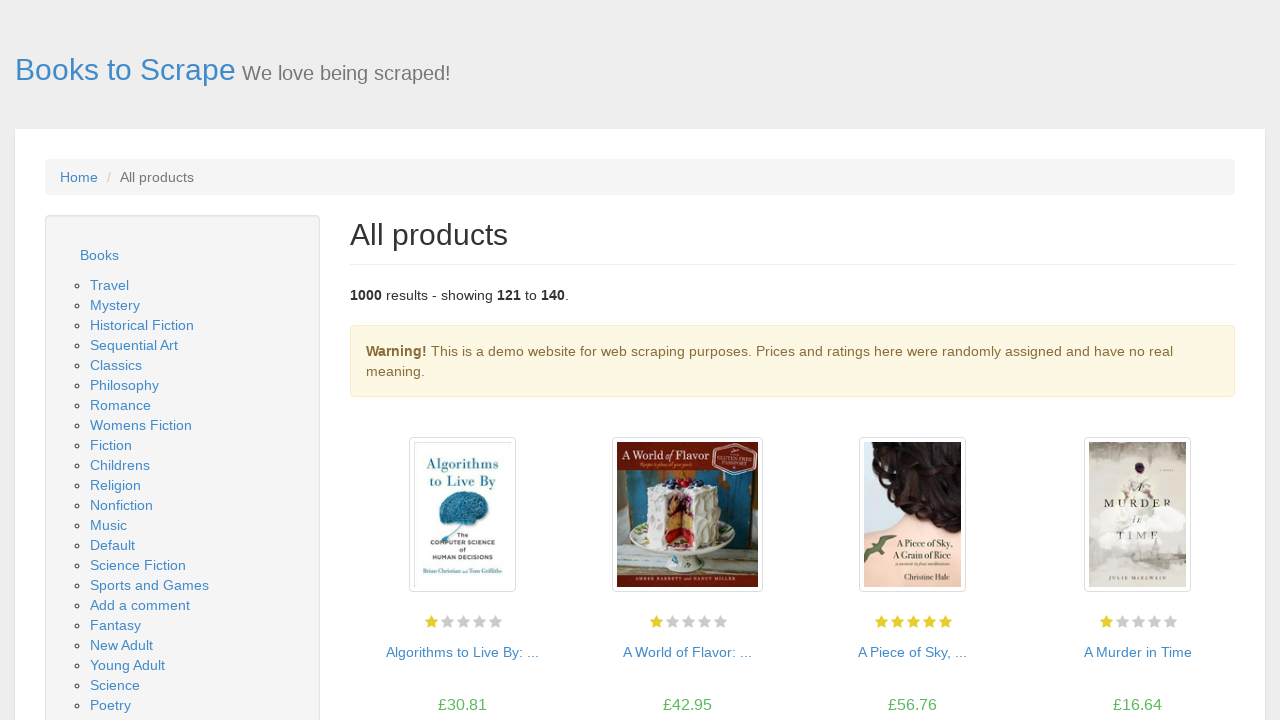

Clicked next page button to navigate from page 7 to 8 at (1206, 654) on .next a
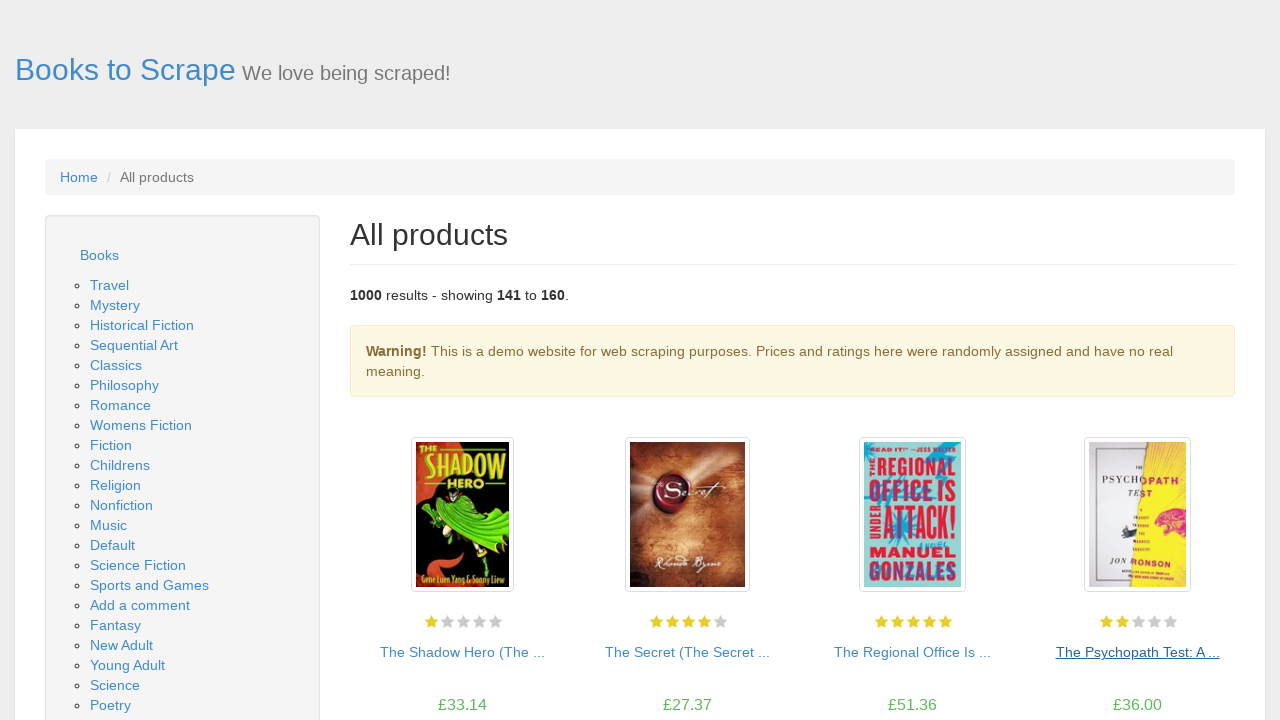

New page 8 loaded successfully
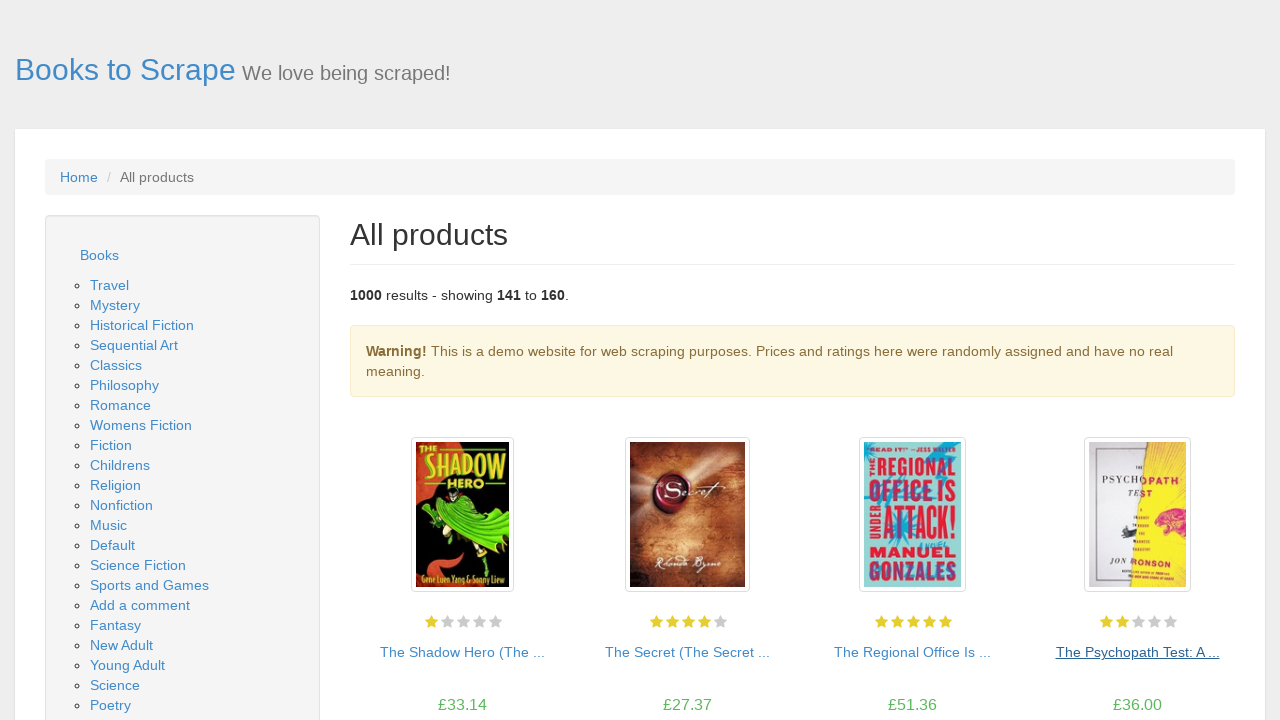

Waited for book listing section to load
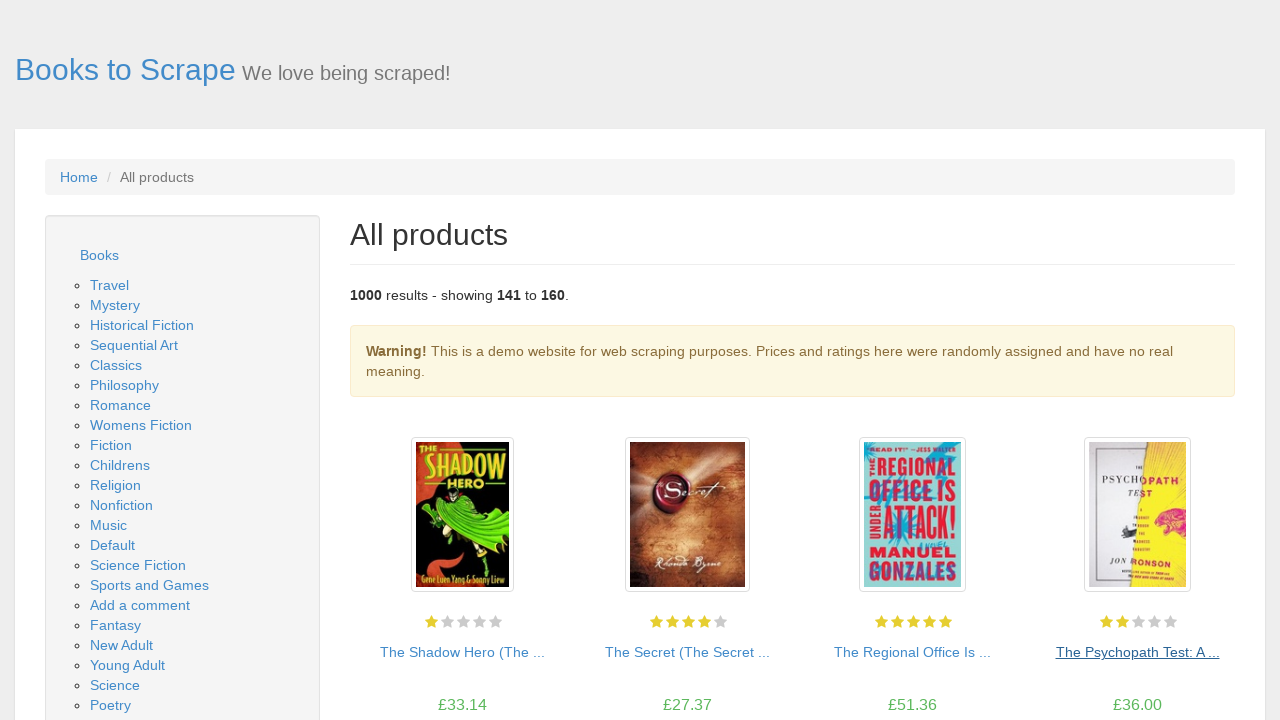

Located book listing section
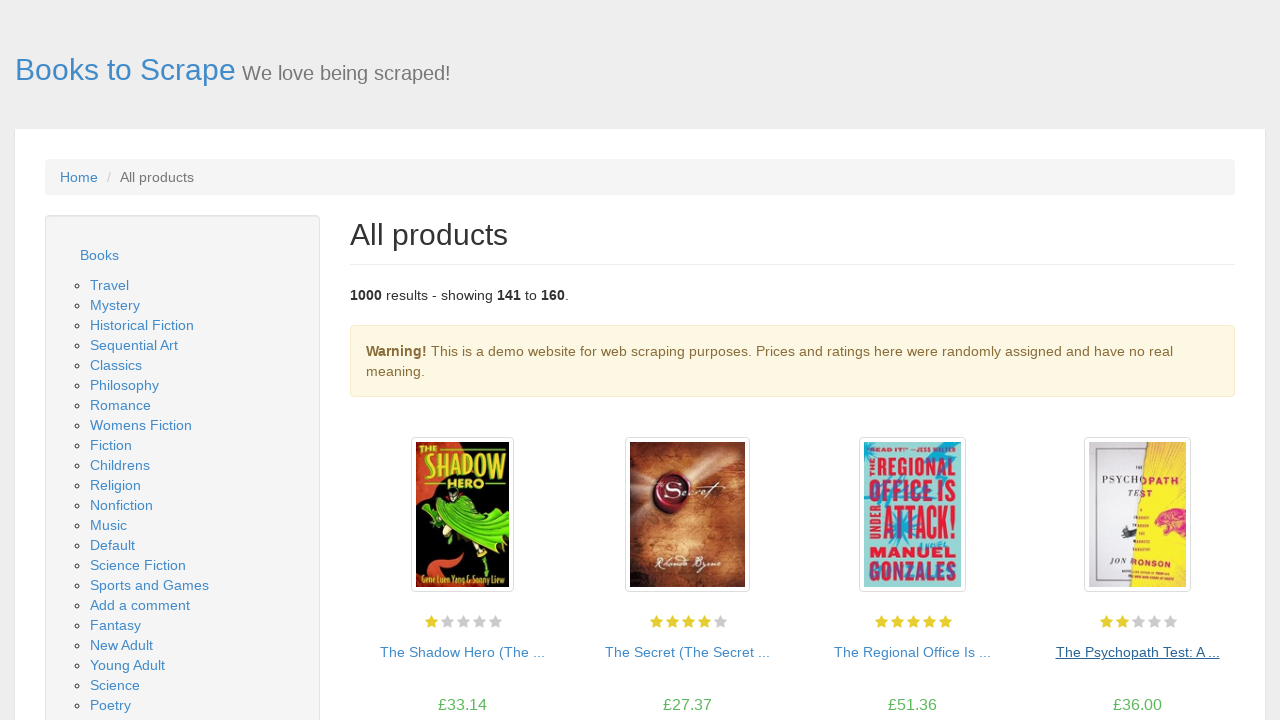

Located all book items in section
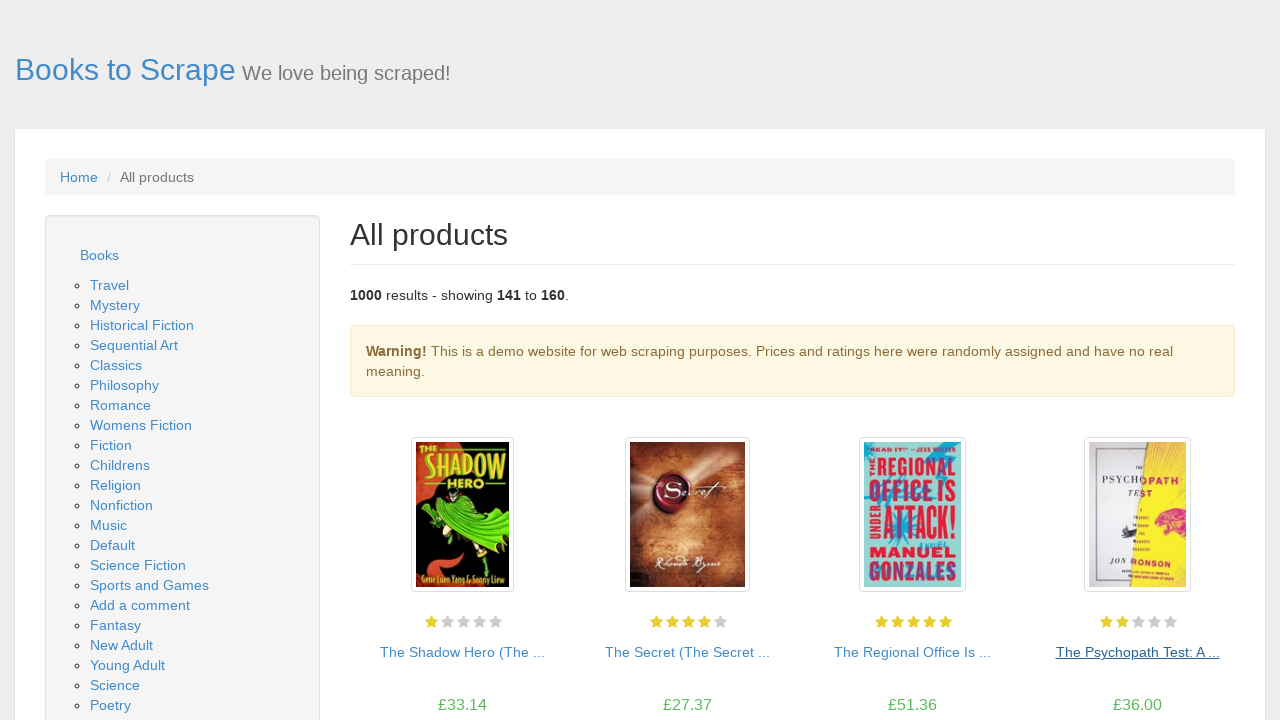

Verified 20 book items are present on page 8
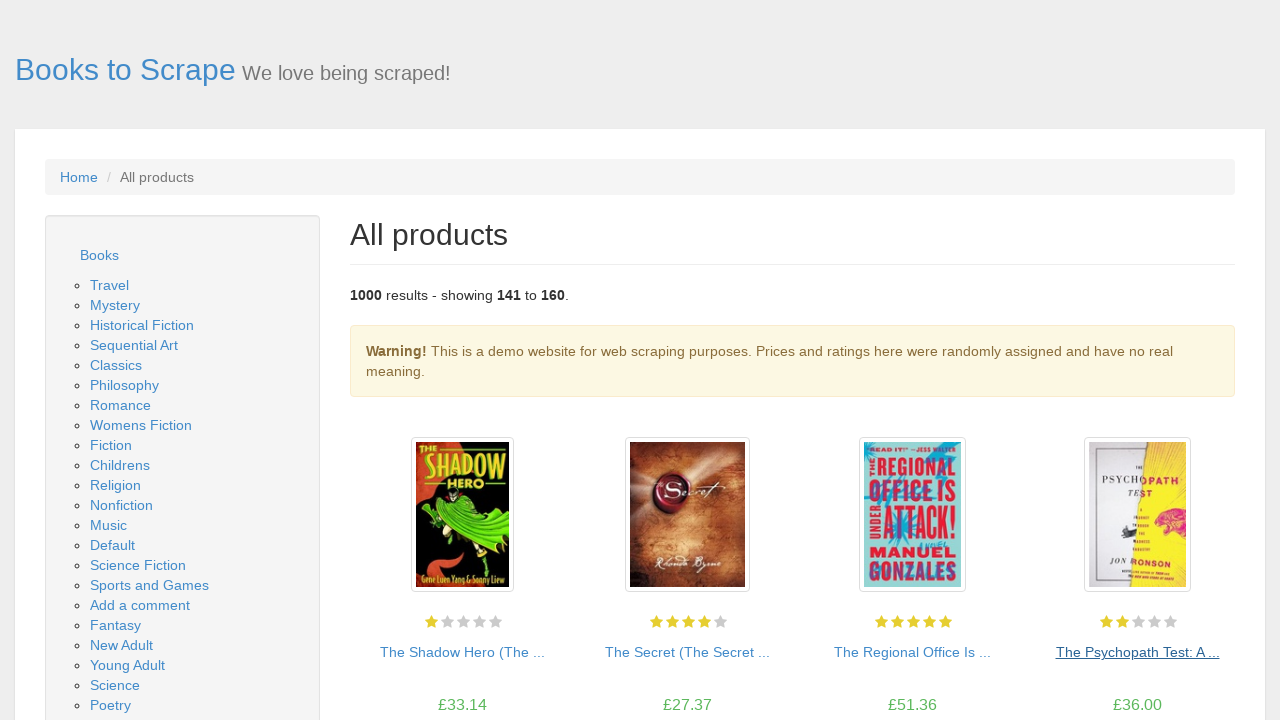

Located first book item
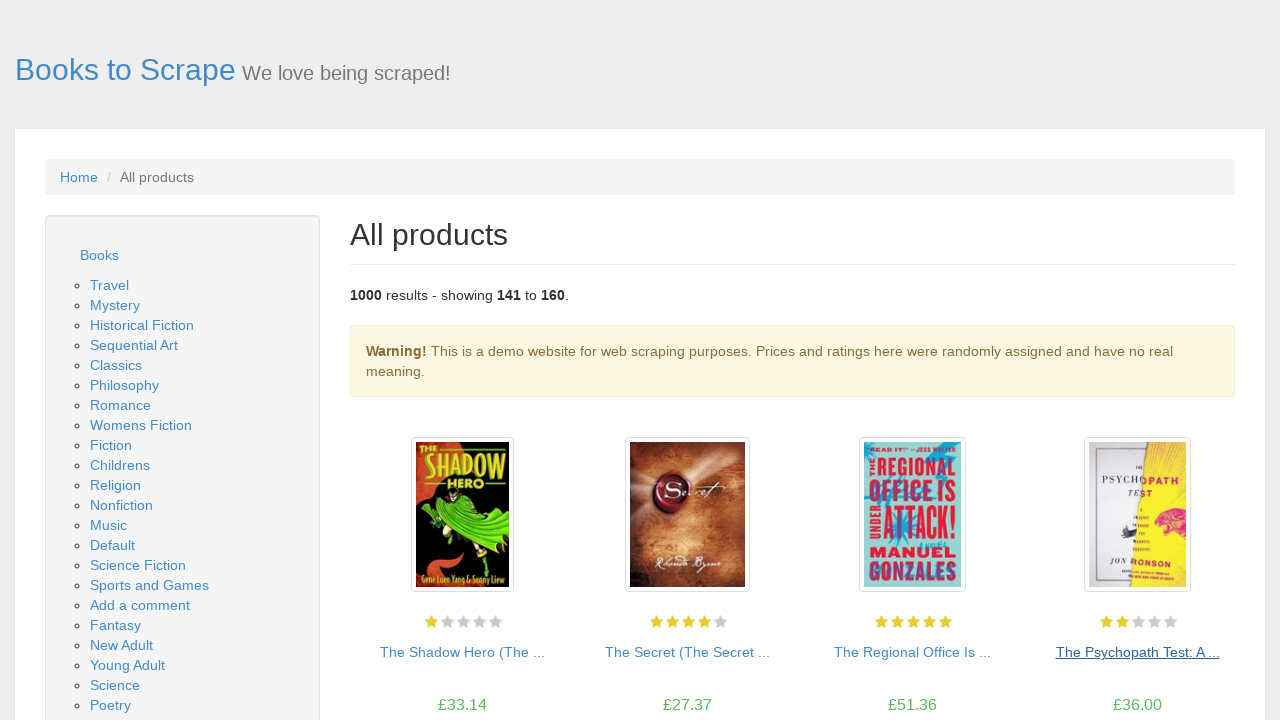

Verified image container element exists
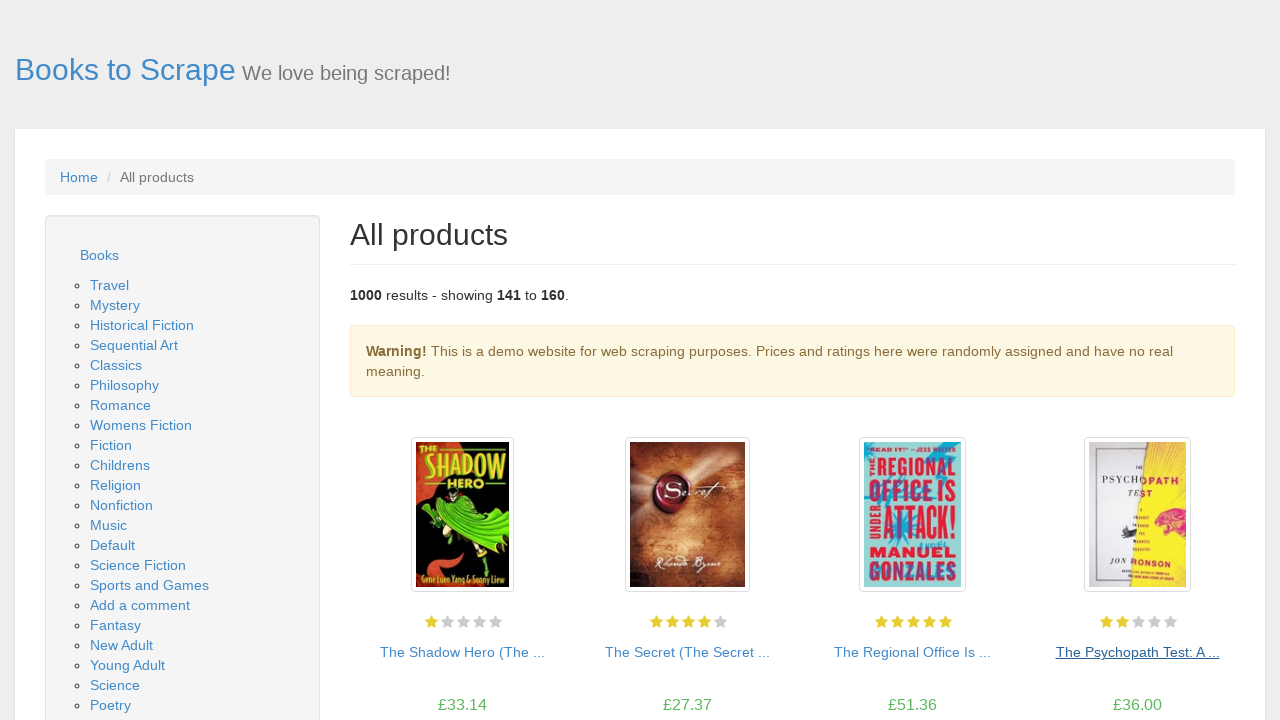

Verified book title link element exists
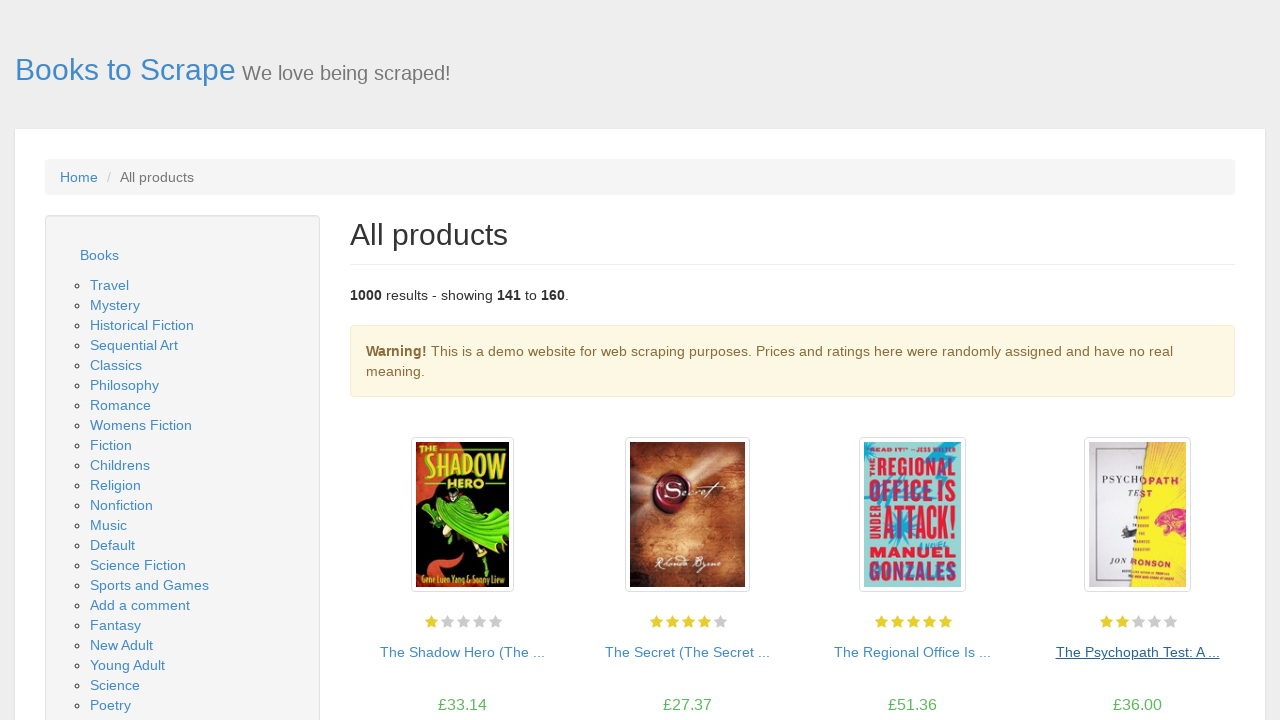

Verified price element exists
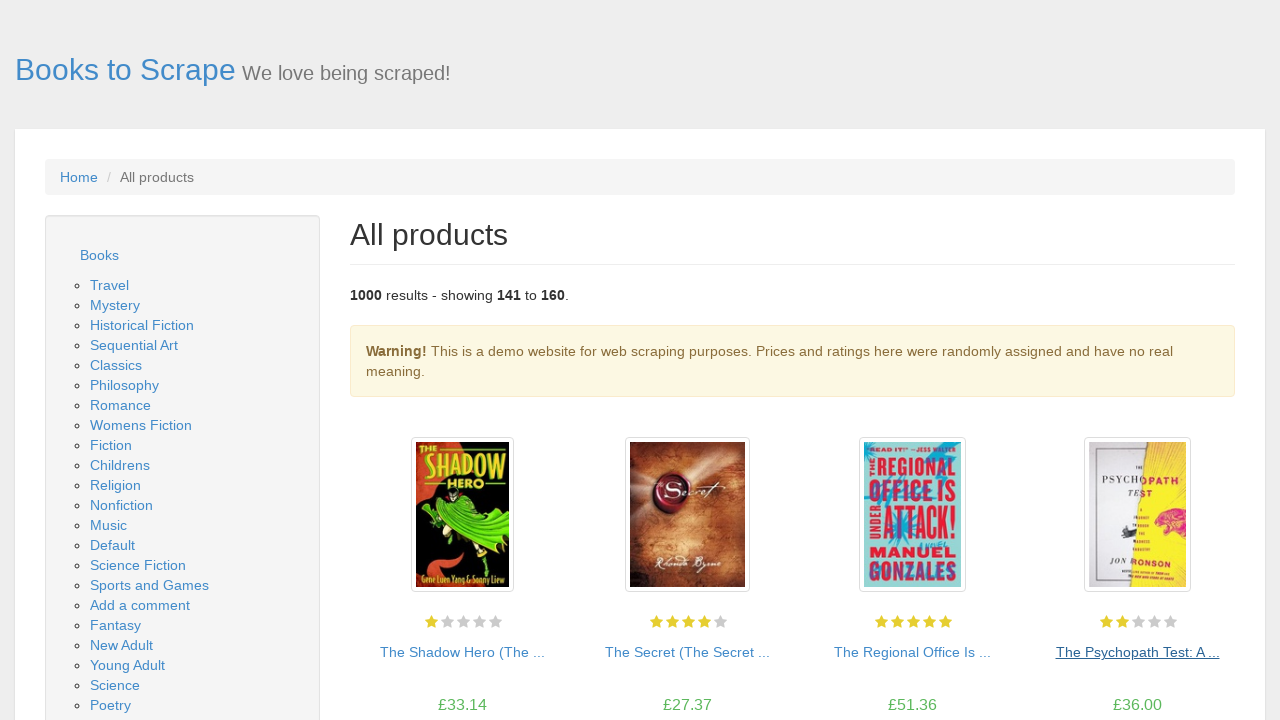

Verified availability element exists
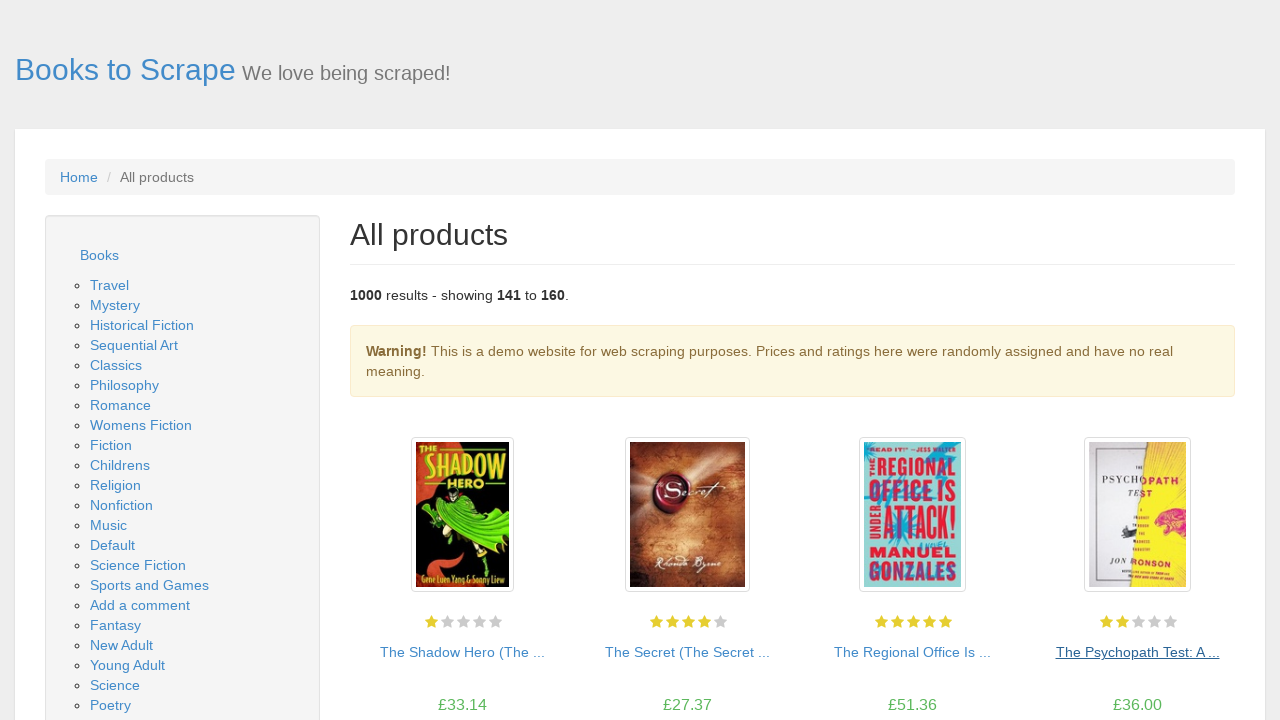

Located next page button
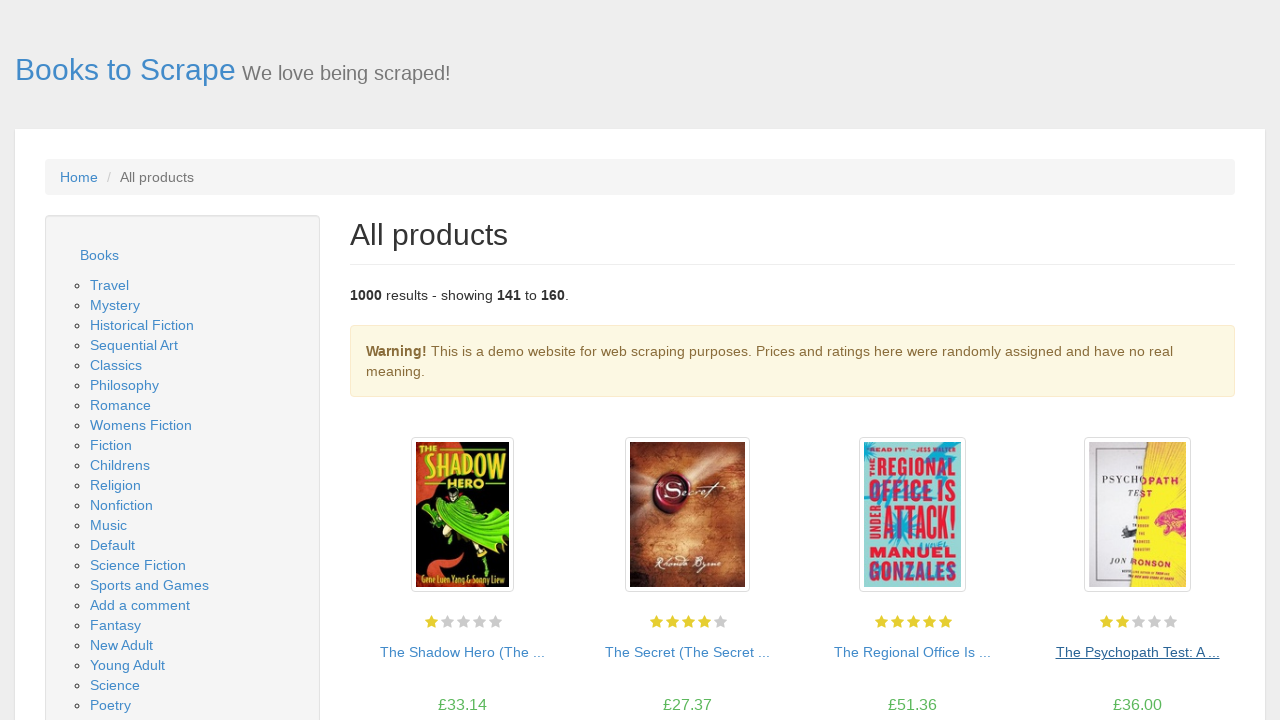

Next page button is visible on page 8
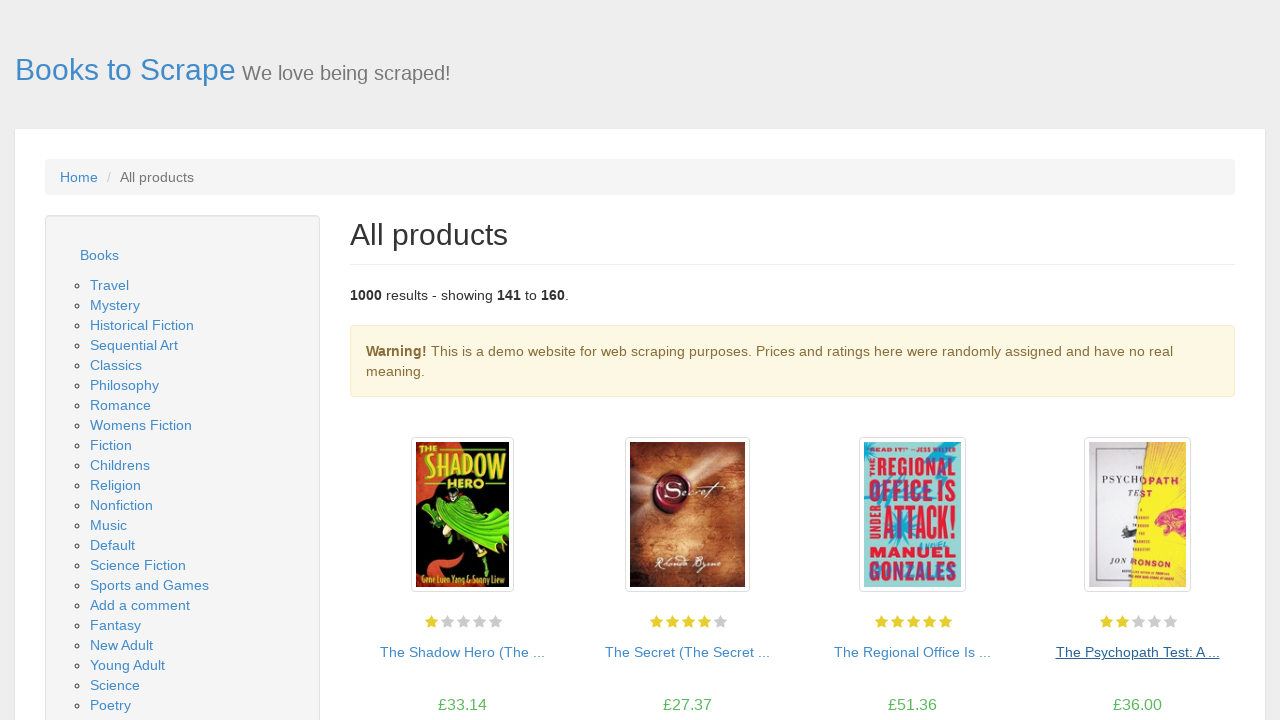

Clicked next page button to navigate from page 8 to 9 at (1206, 654) on .next a
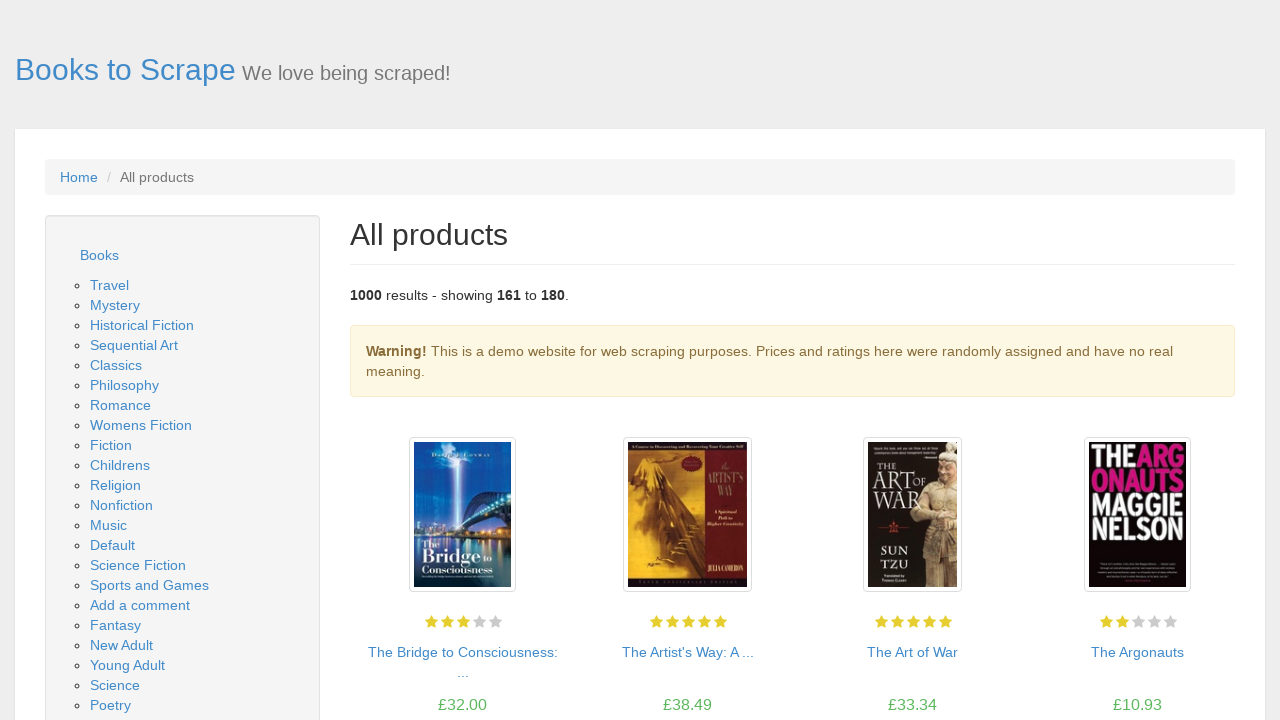

New page 9 loaded successfully
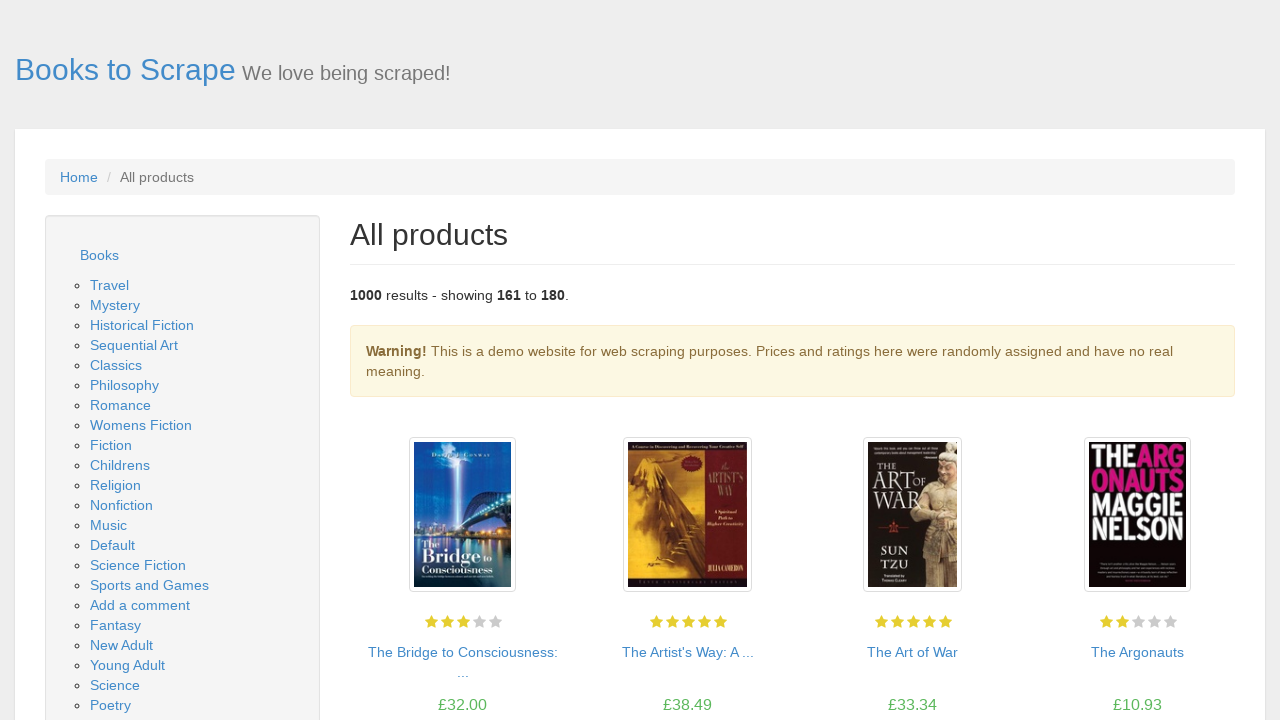

Waited for book listing section to load
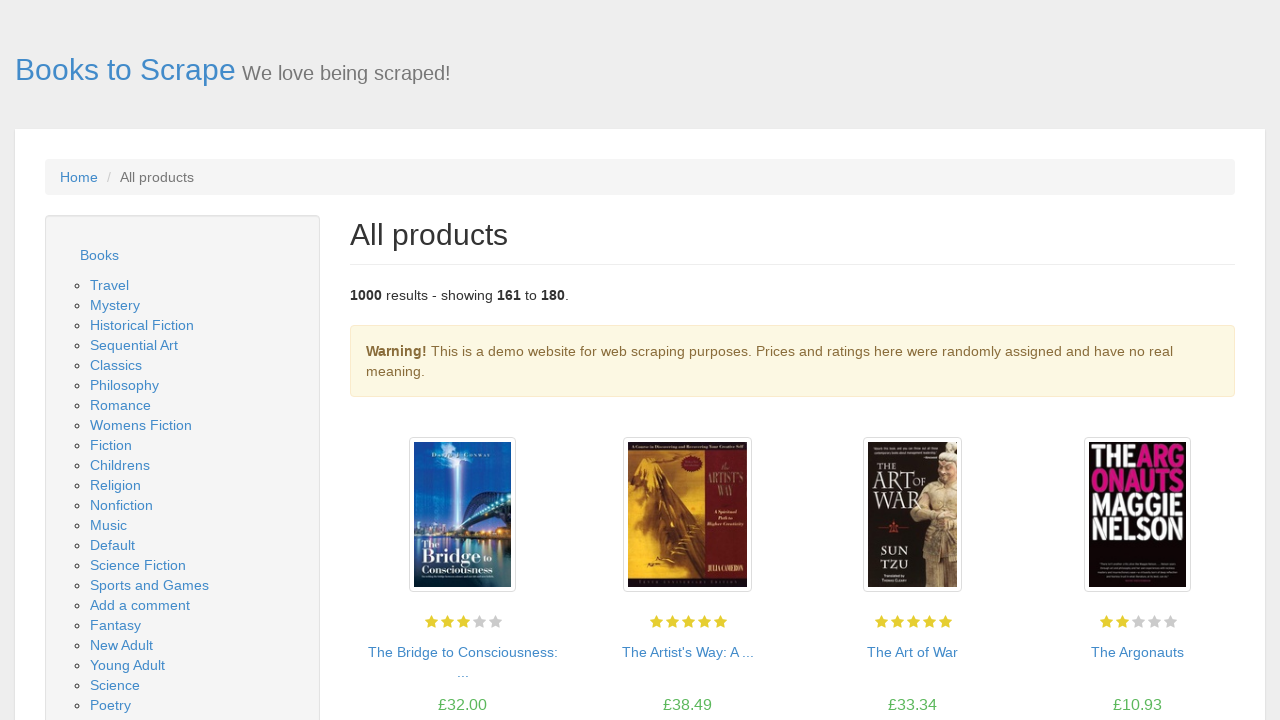

Located book listing section
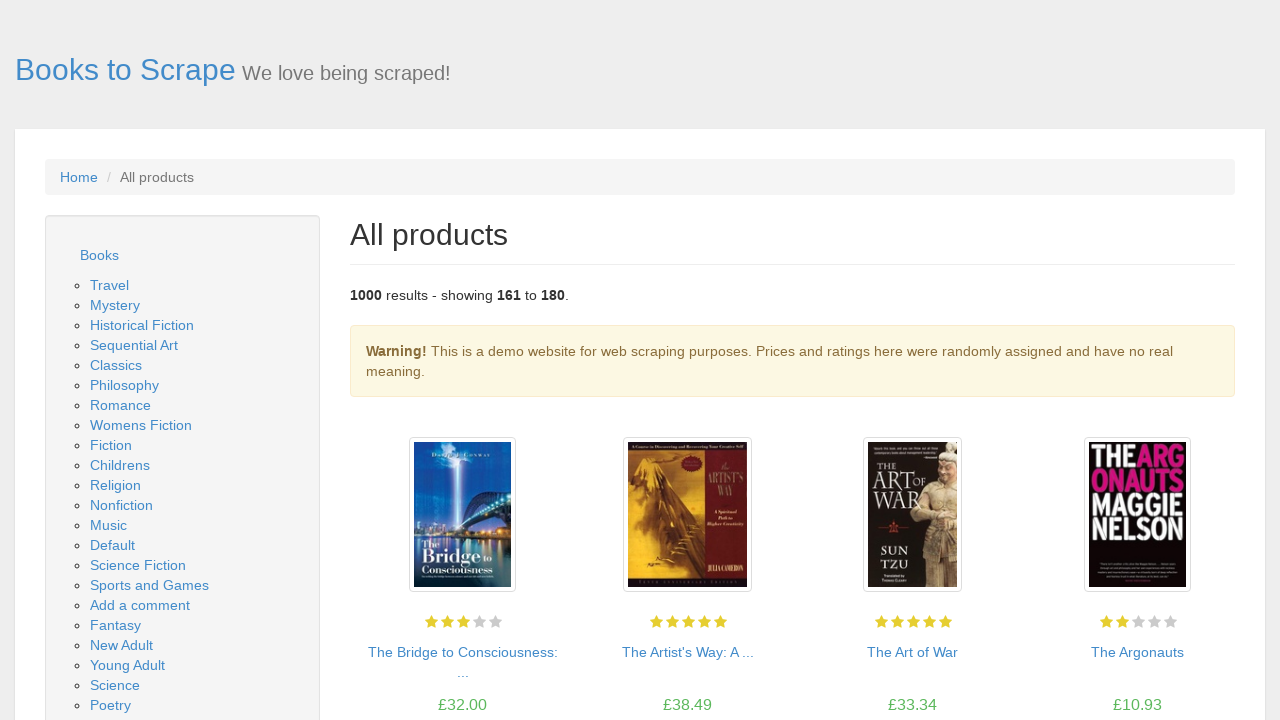

Located all book items in section
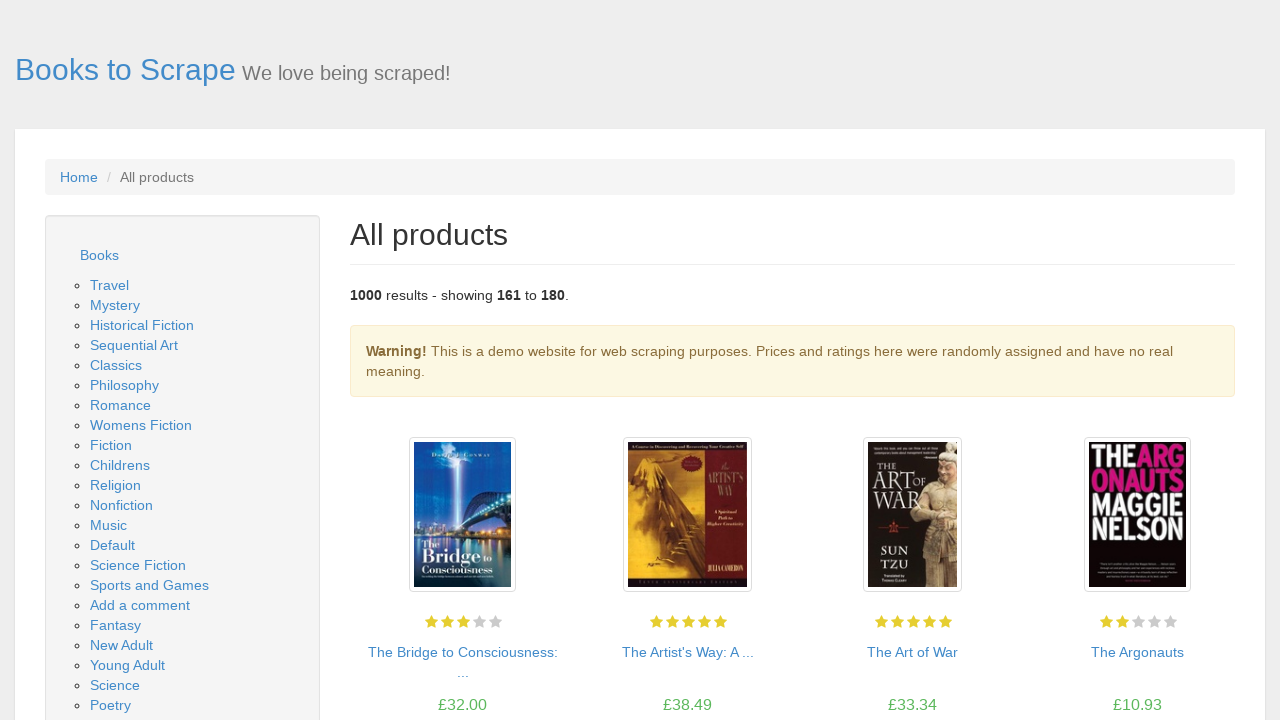

Verified 20 book items are present on page 9
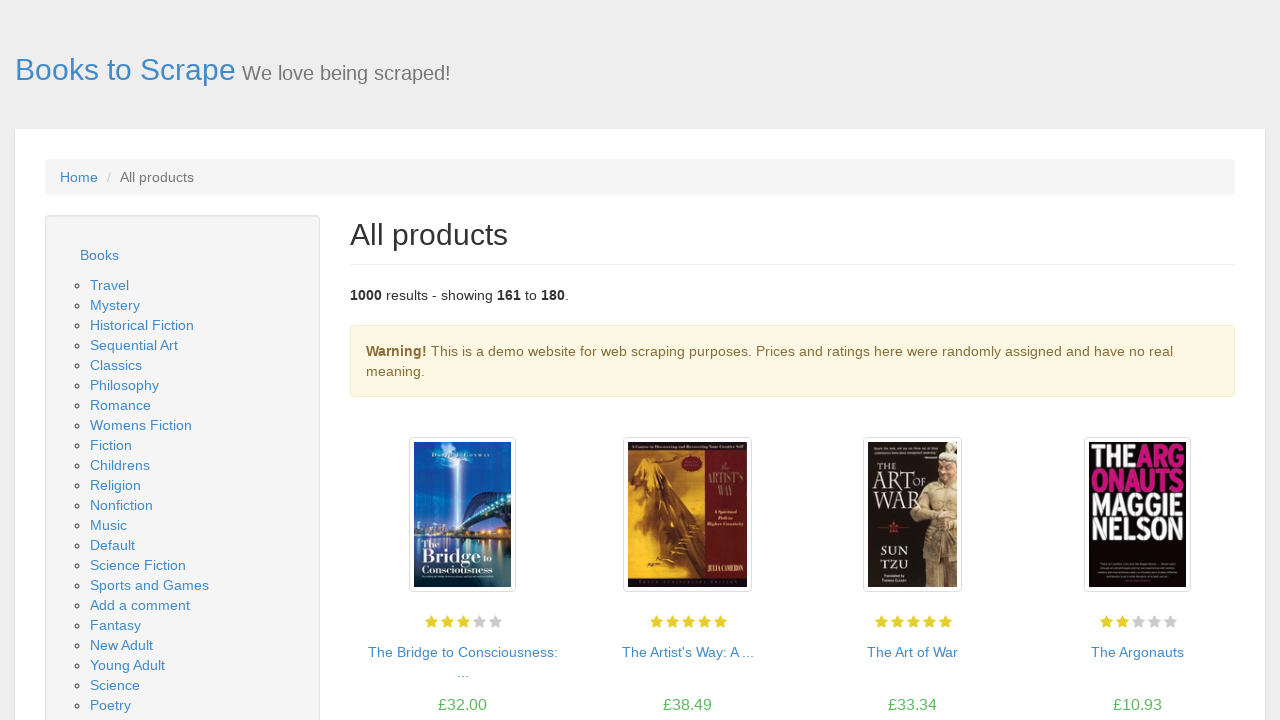

Located first book item
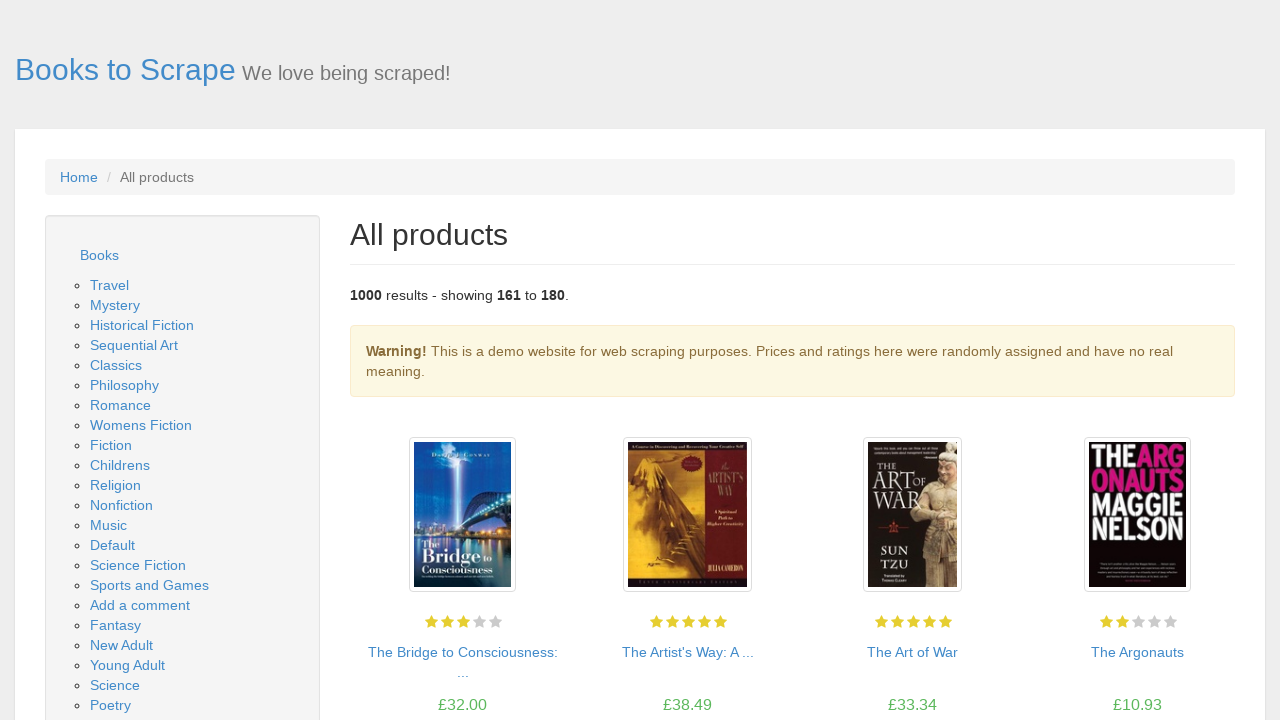

Verified image container element exists
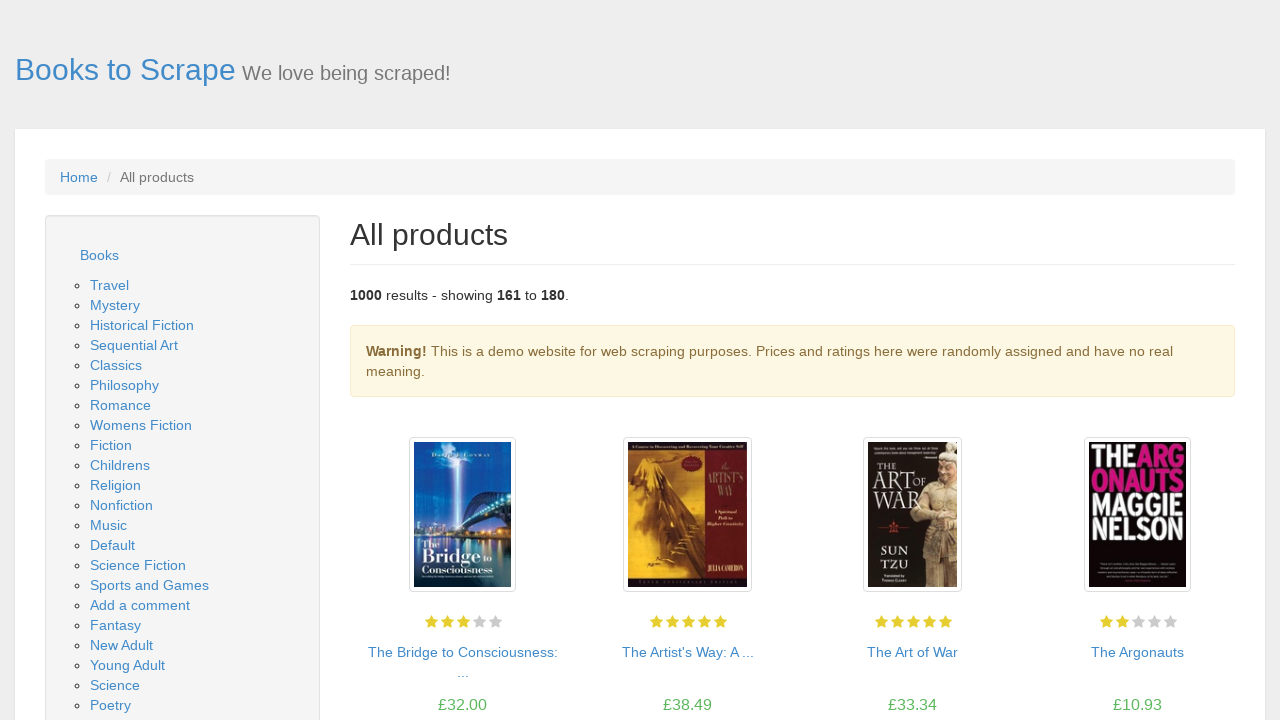

Verified book title link element exists
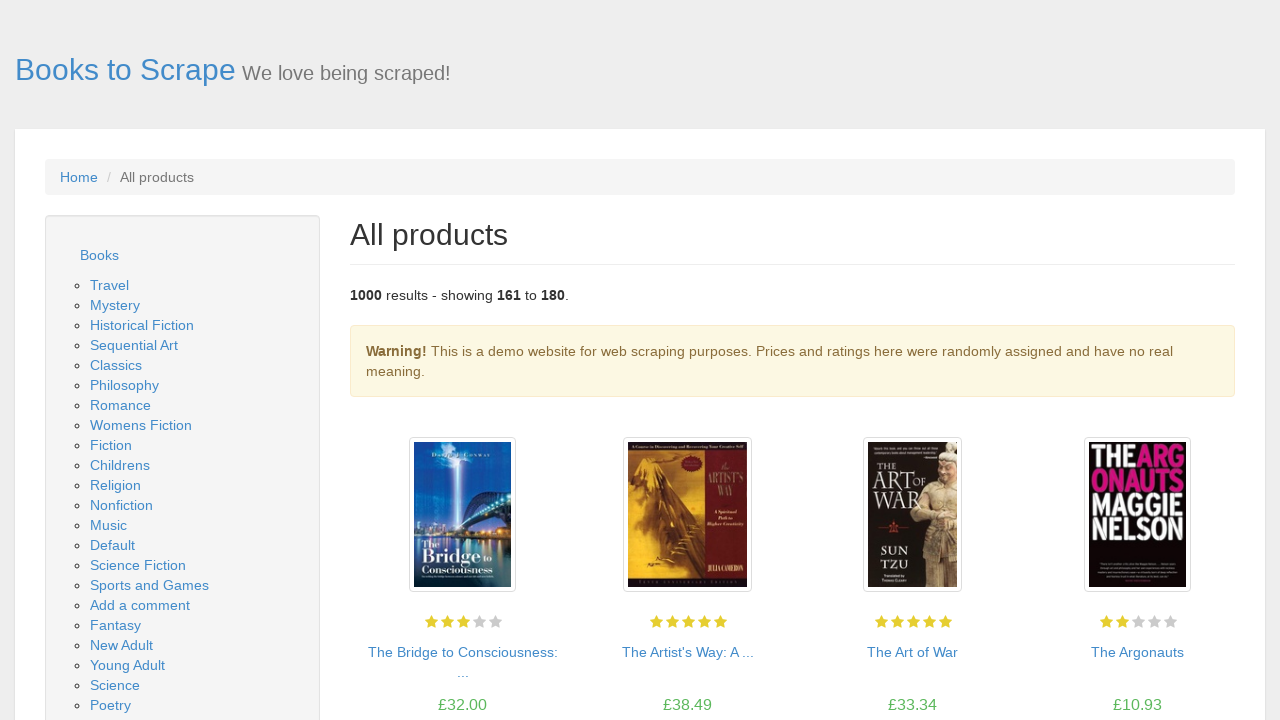

Verified price element exists
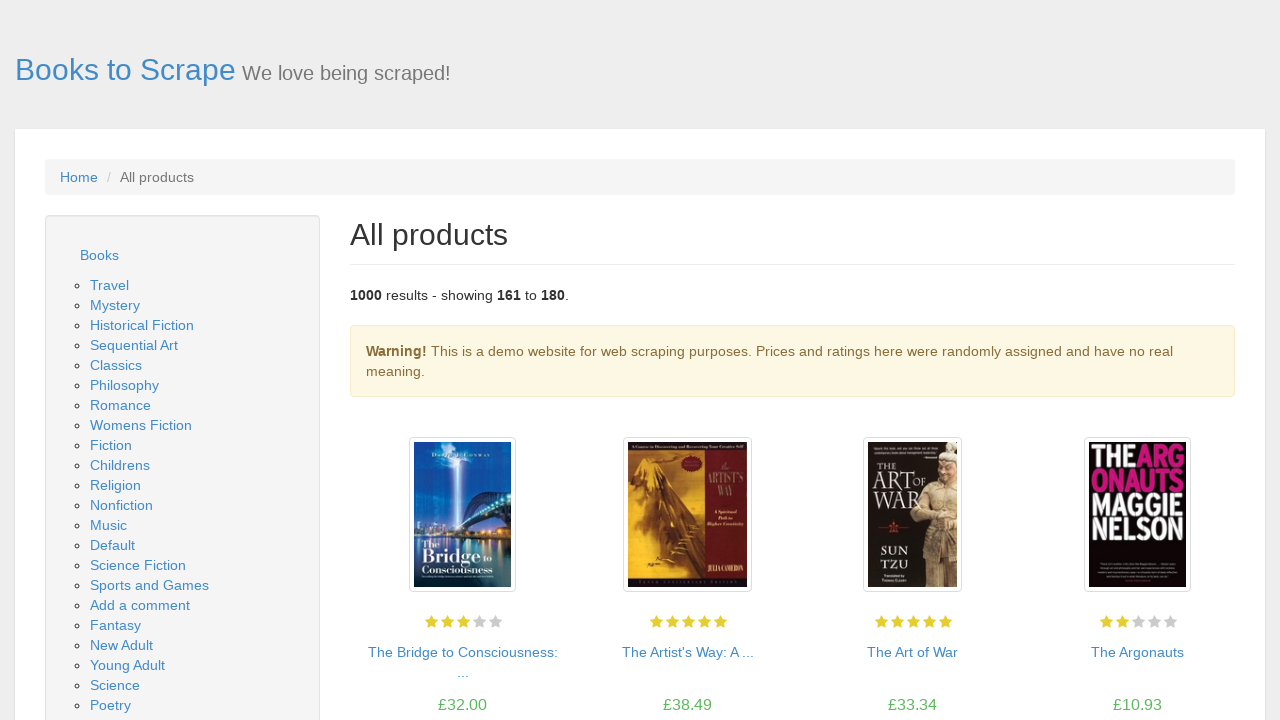

Verified availability element exists
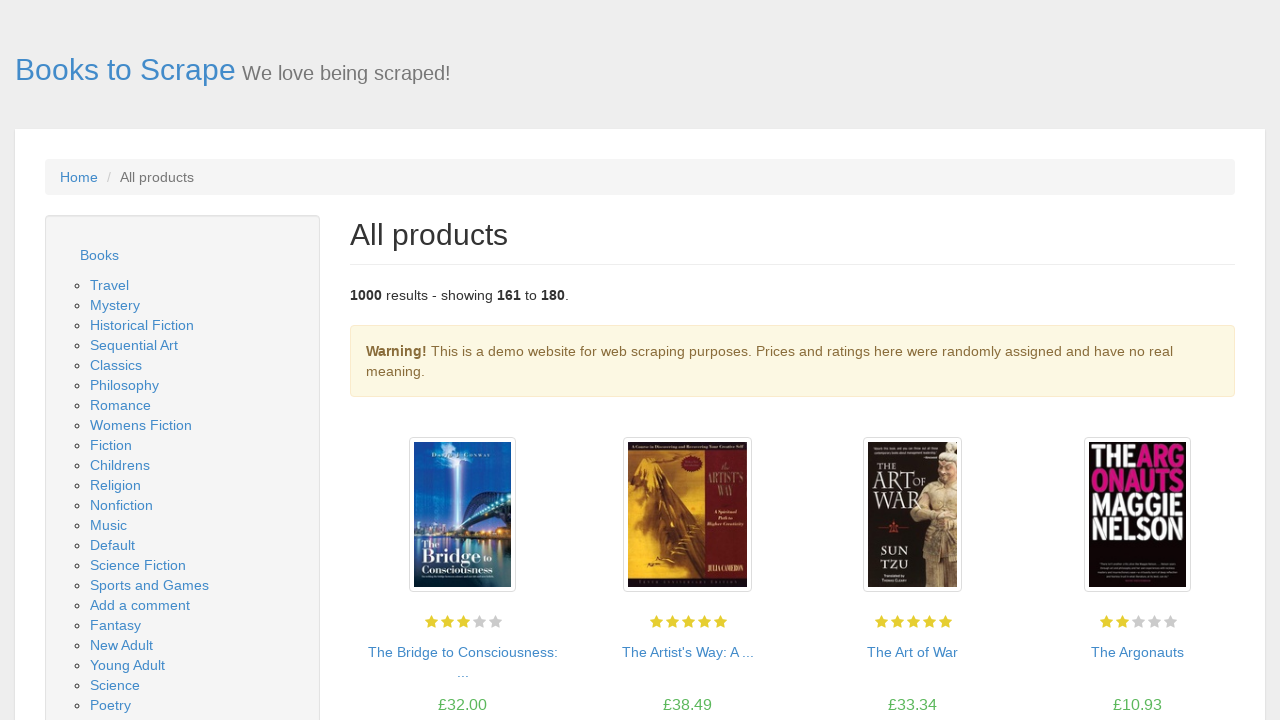

Located next page button
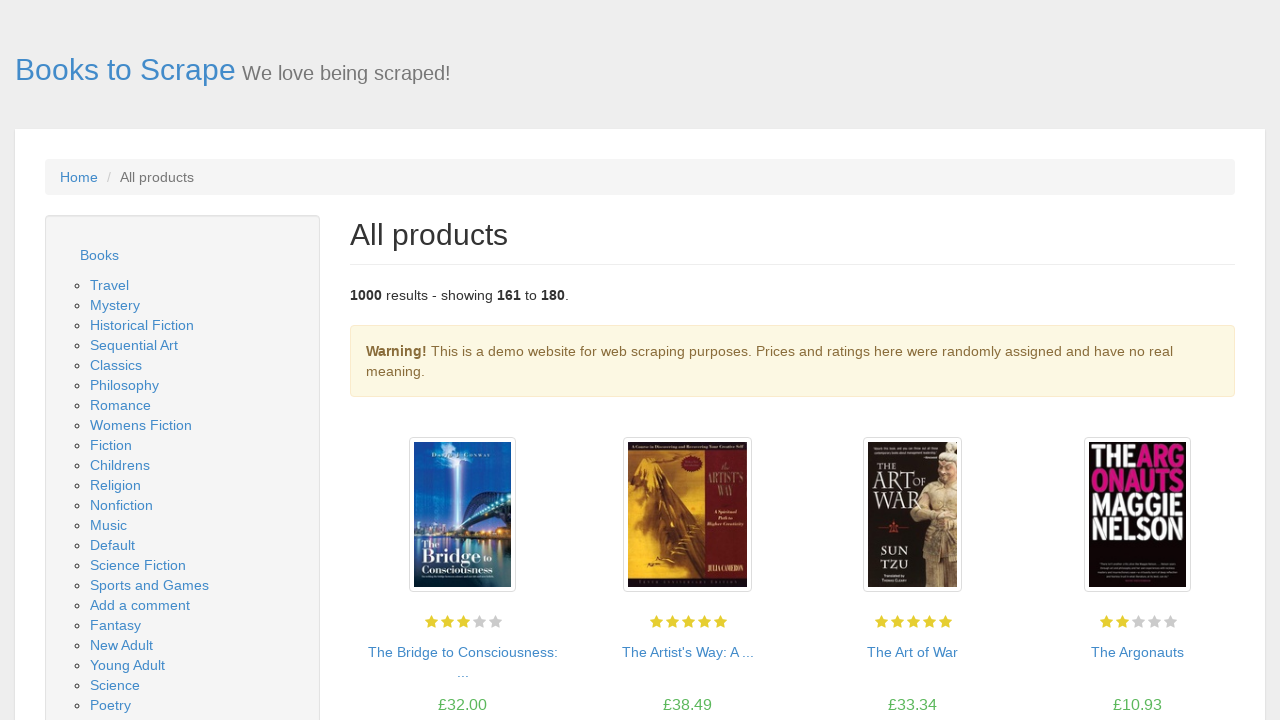

Next page button is visible on page 9
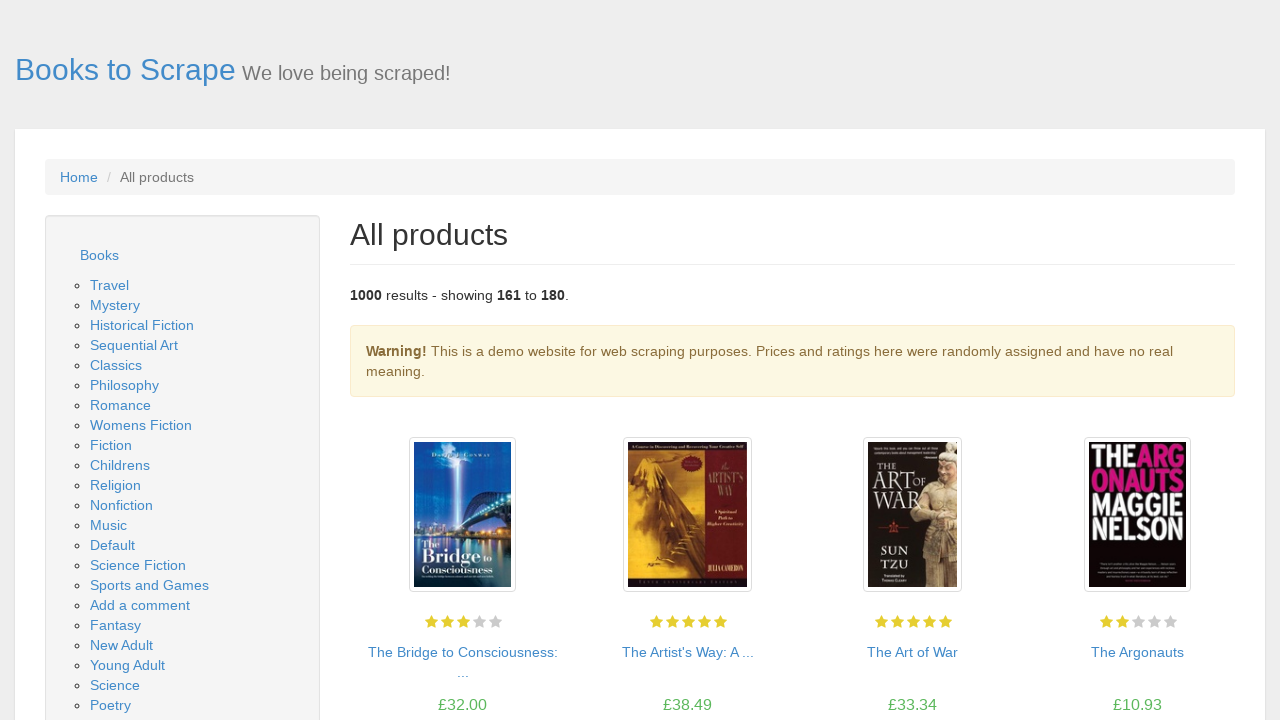

Clicked next page button to navigate from page 9 to 10 at (1206, 654) on .next a
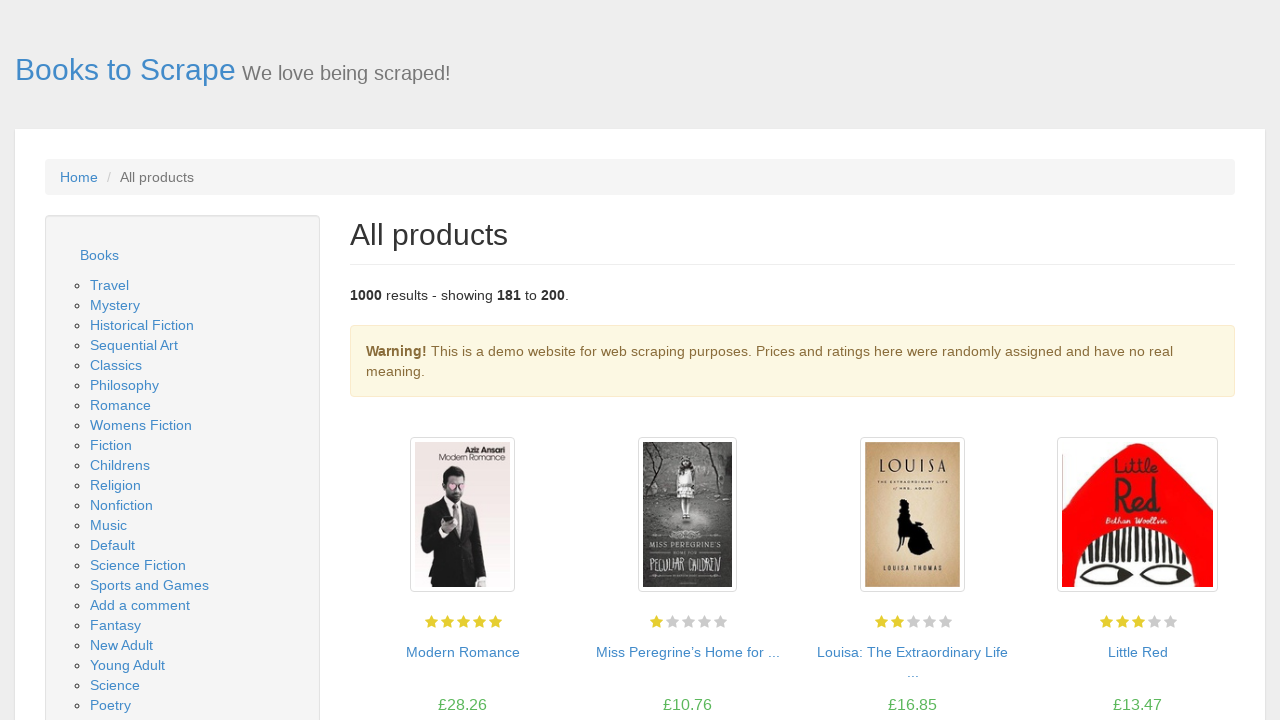

New page 10 loaded successfully
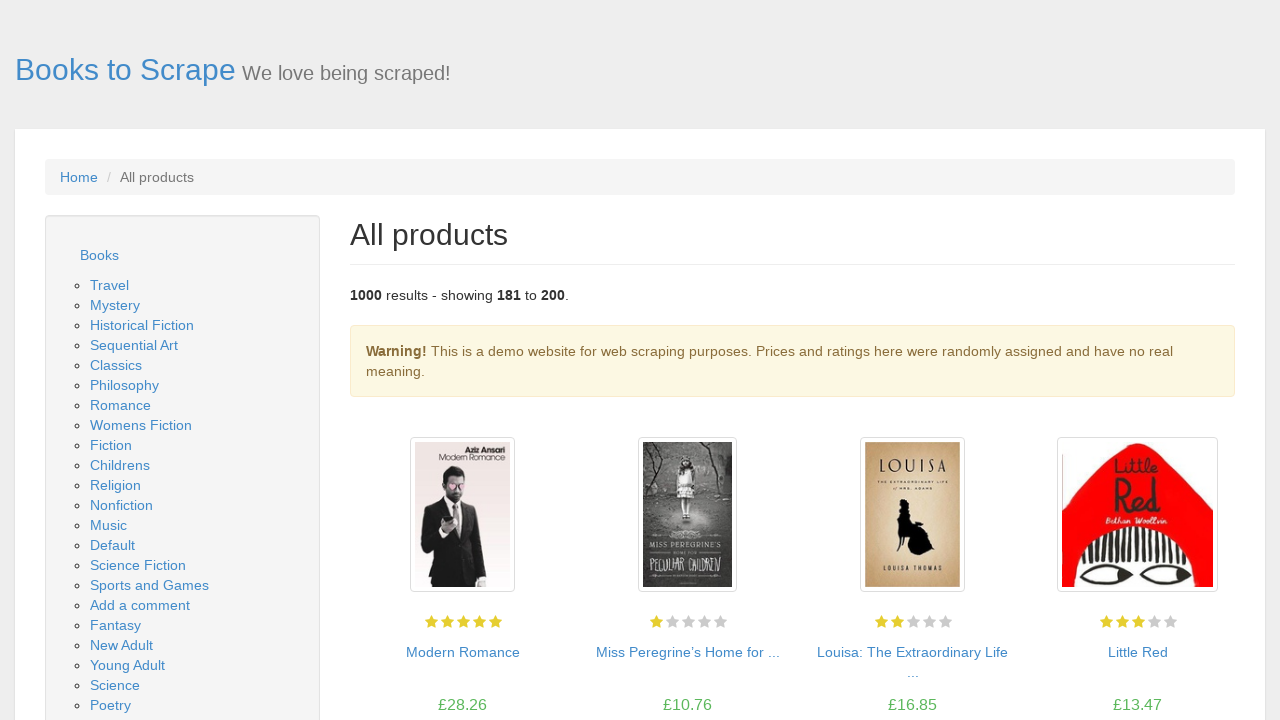

Waited for book listing section to load
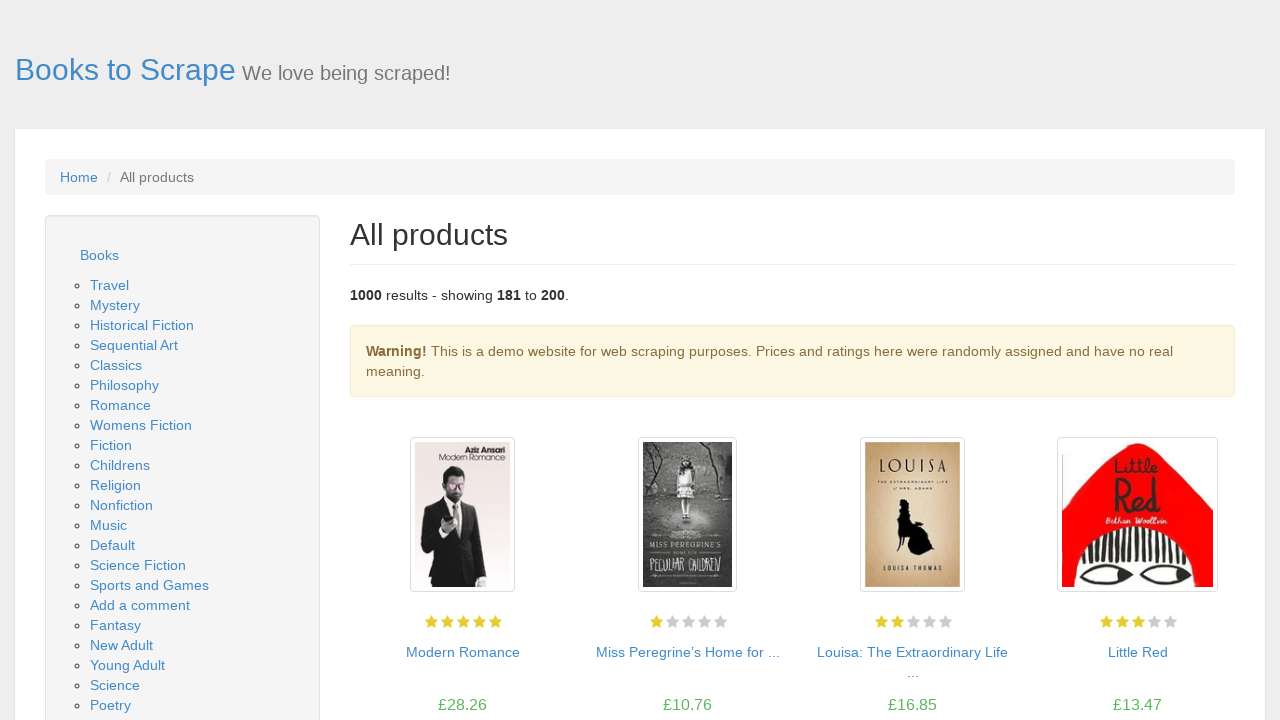

Located book listing section
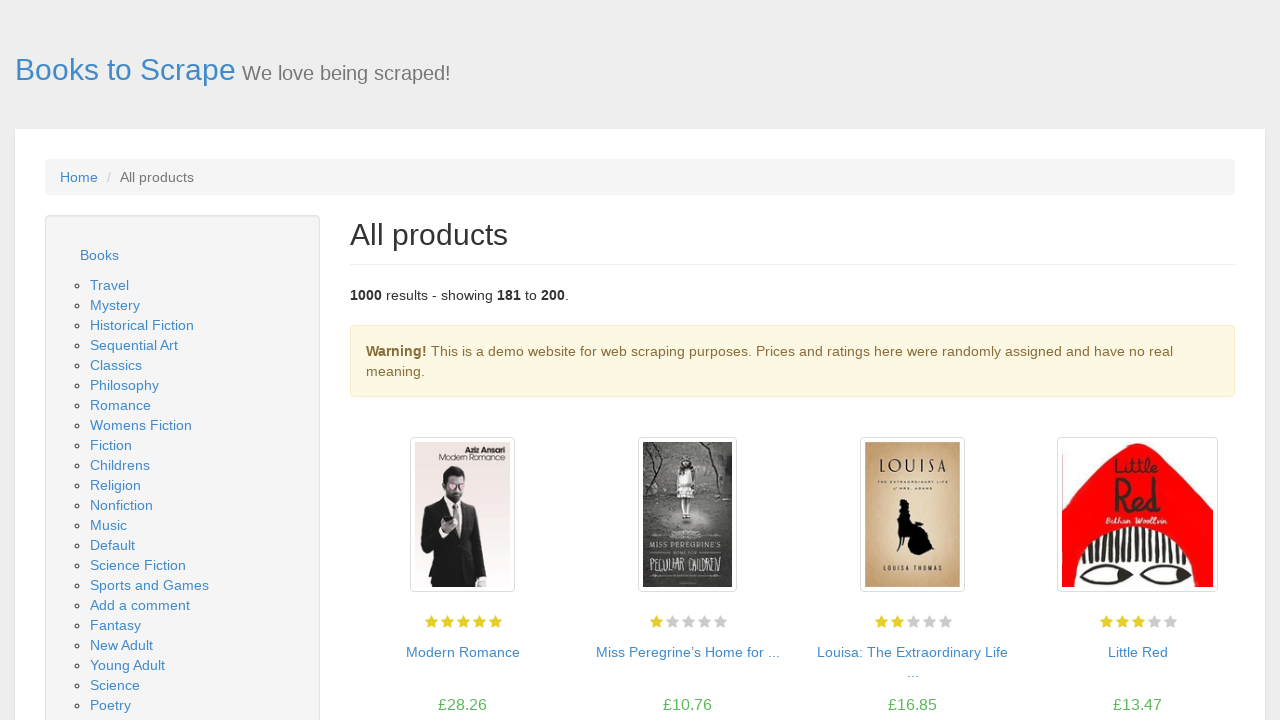

Located all book items in section
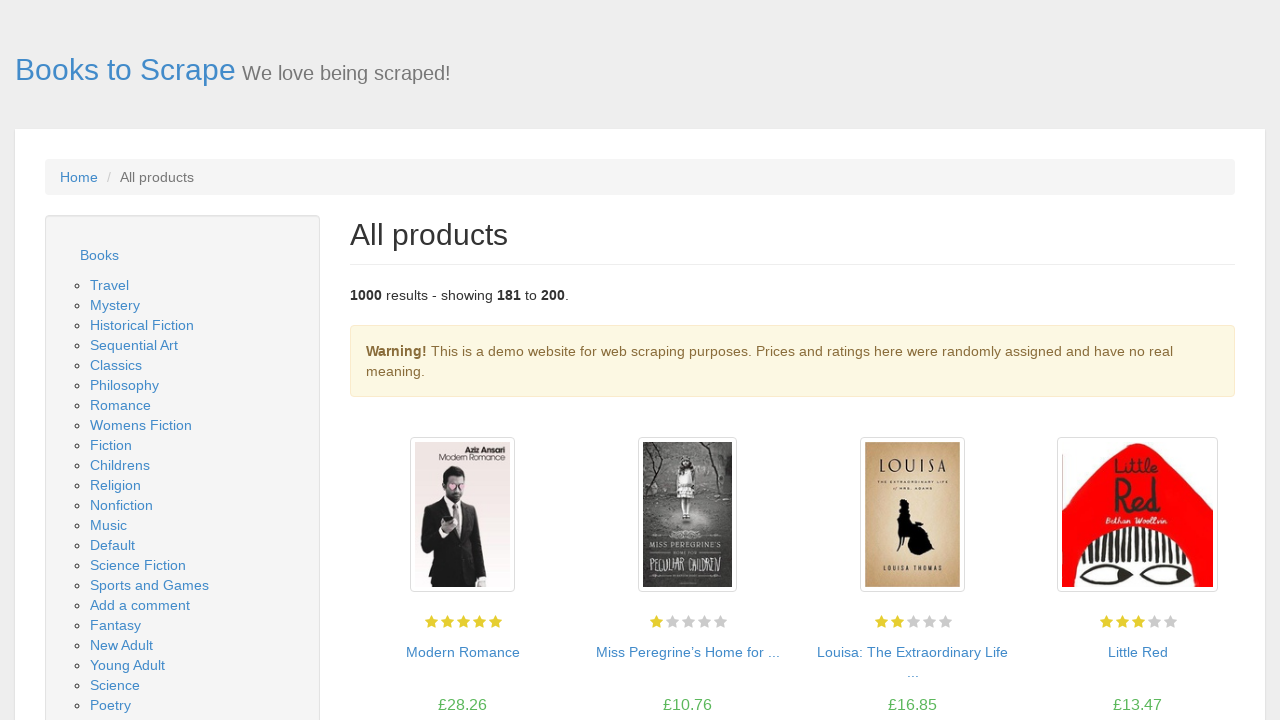

Verified 20 book items are present on page 10
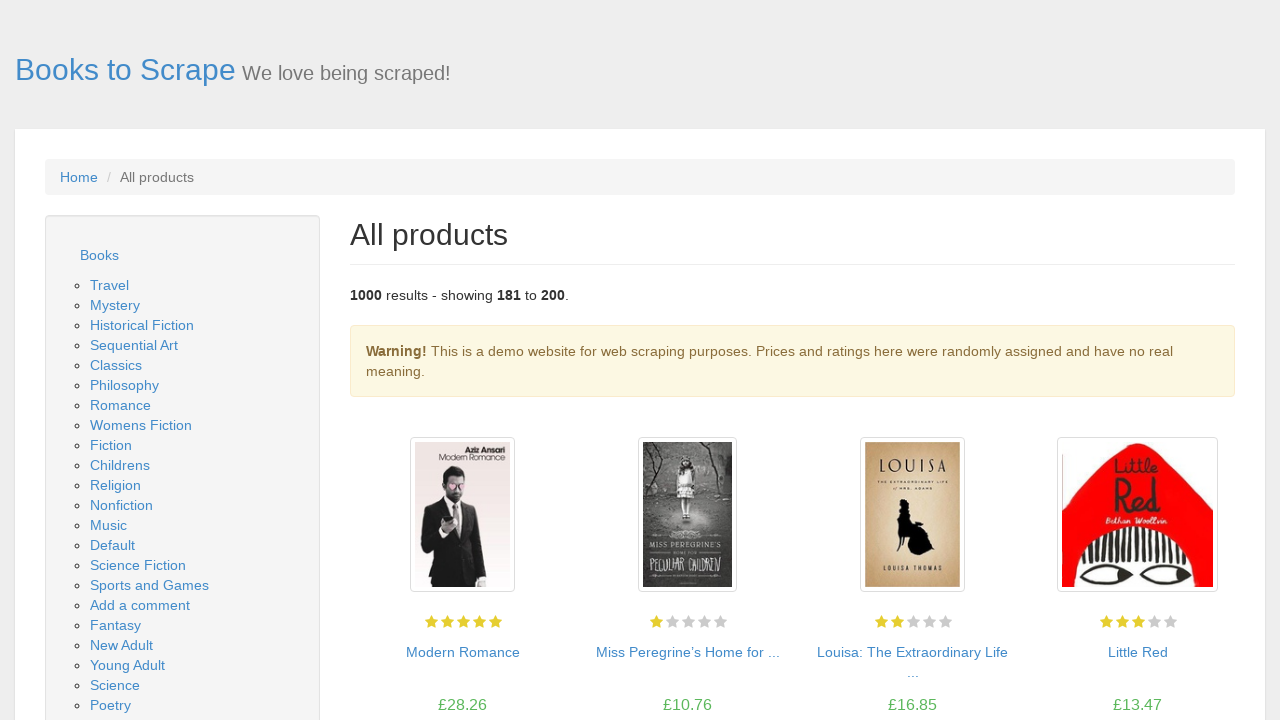

Located first book item
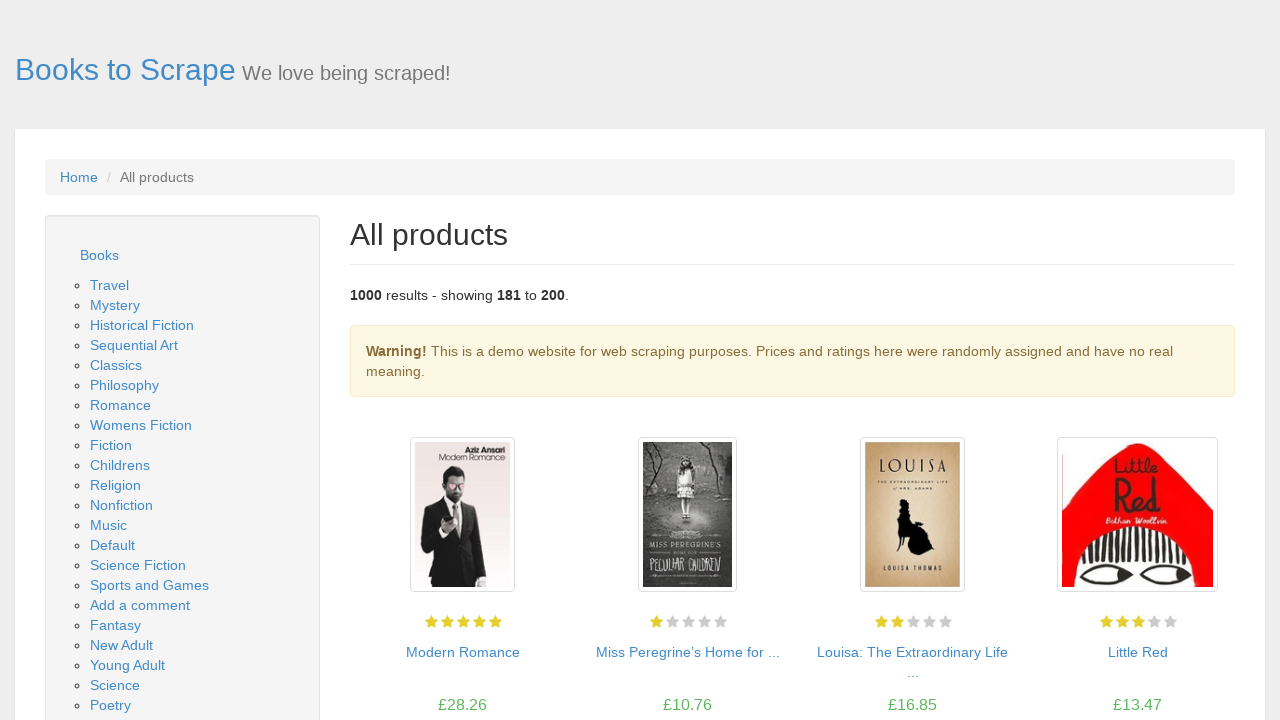

Verified image container element exists
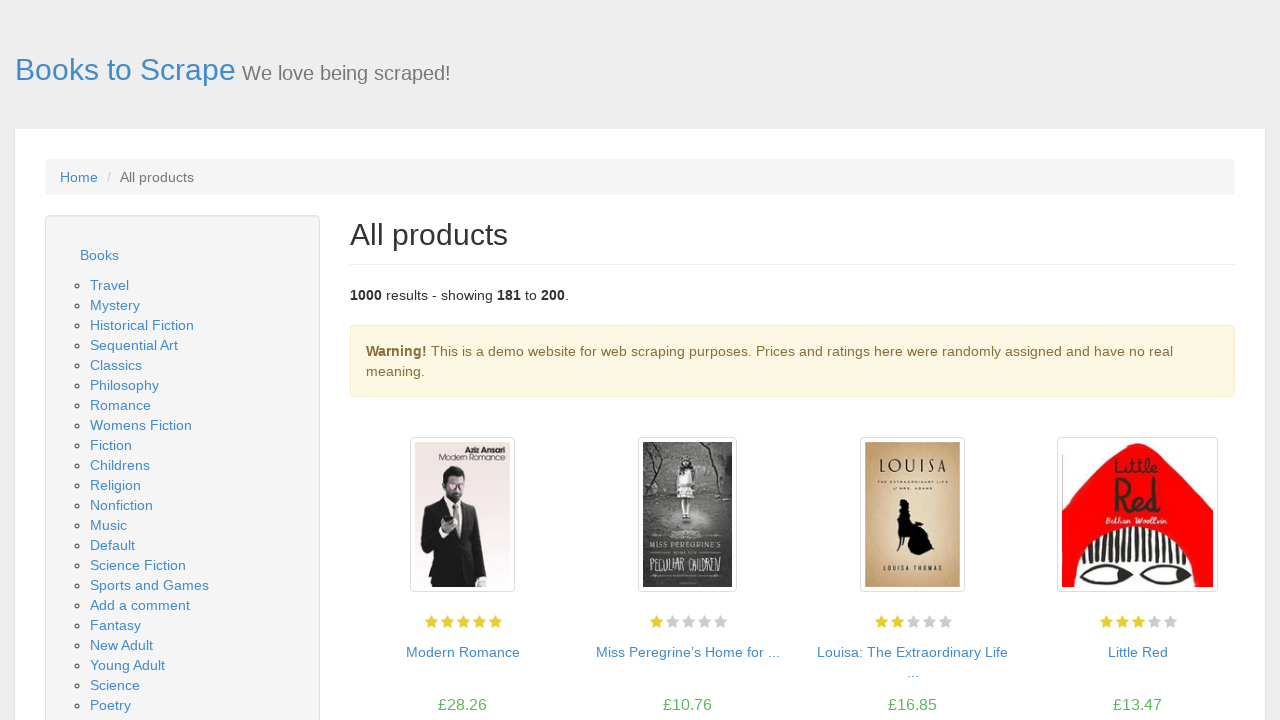

Verified book title link element exists
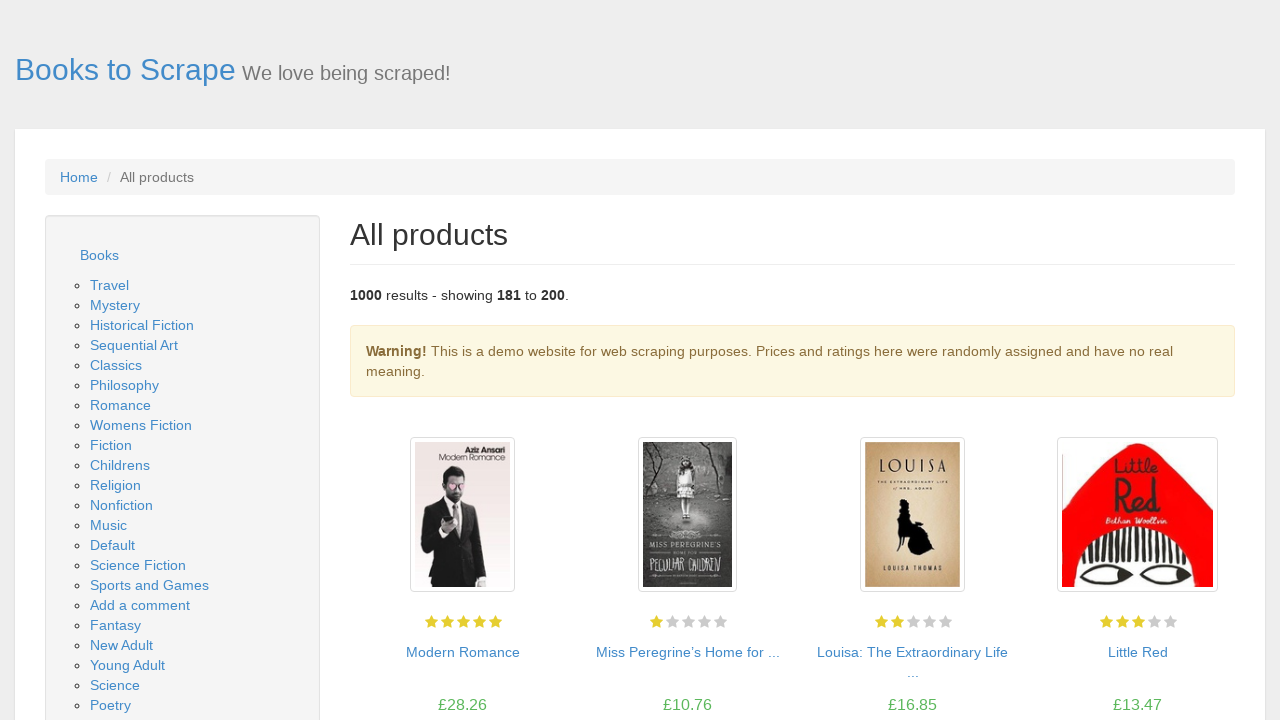

Verified price element exists
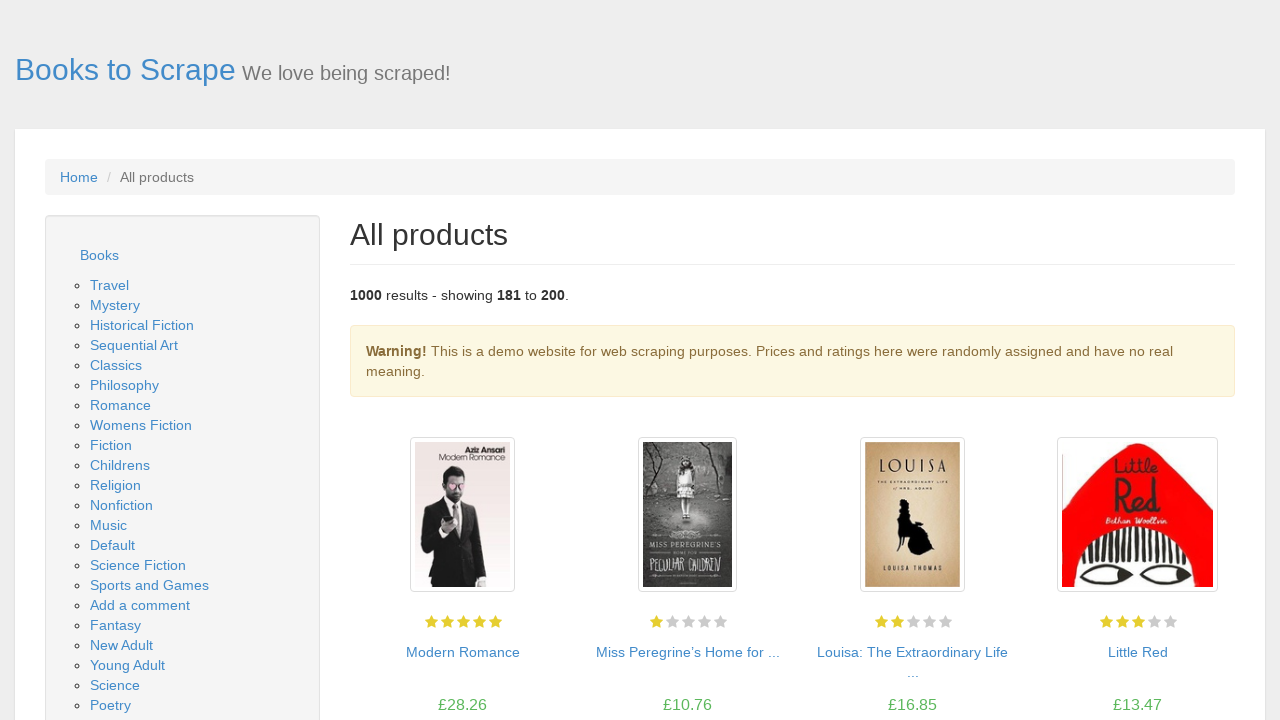

Verified availability element exists
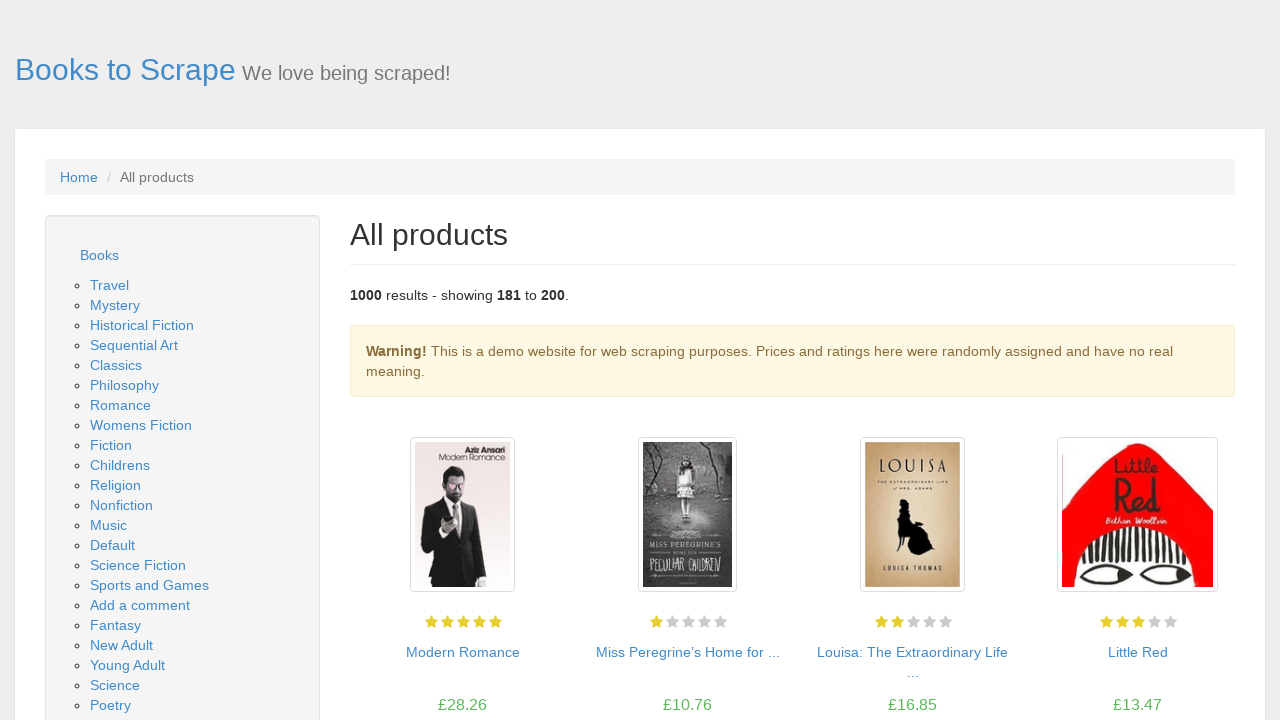

Located next page button
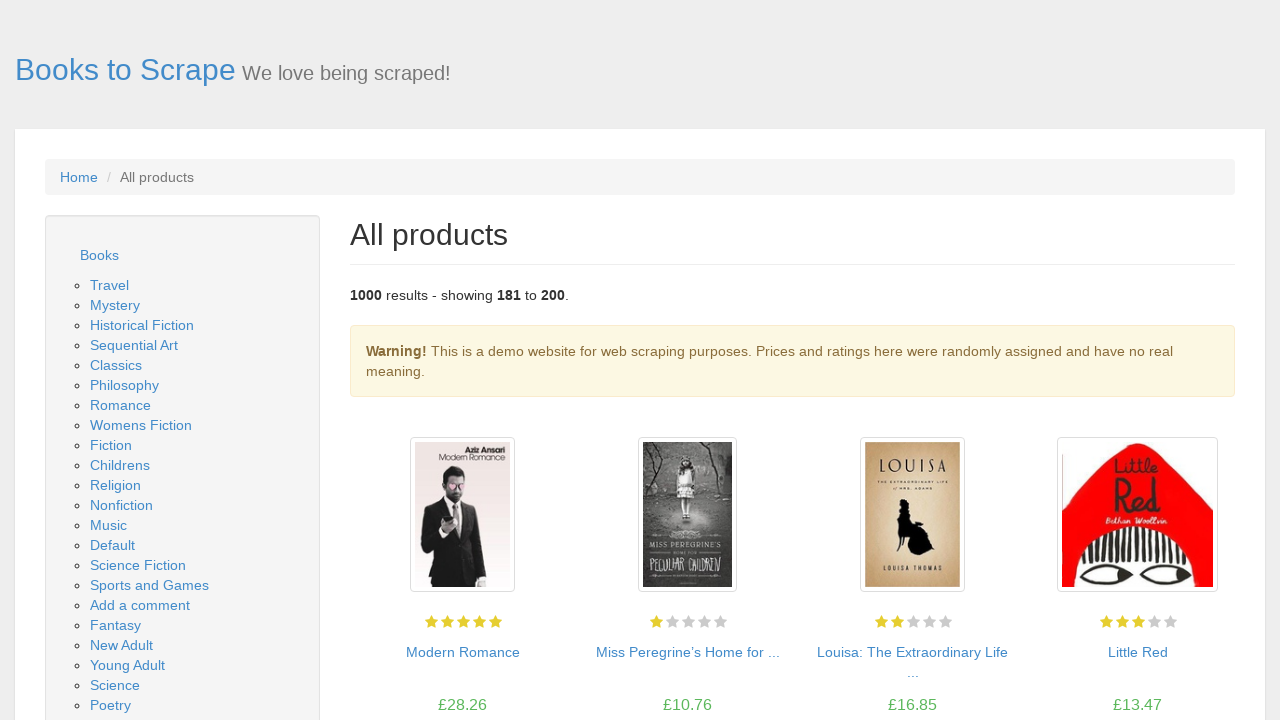

Next page button is visible on page 10
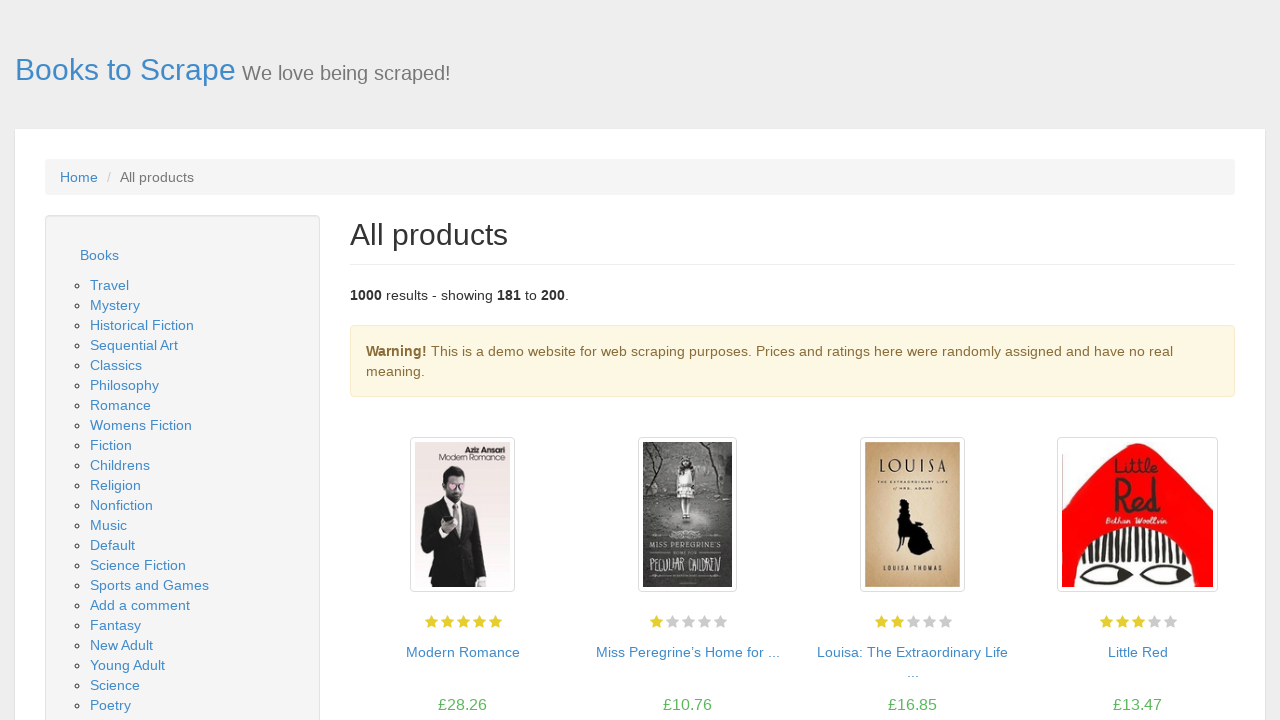

Clicked next page button to navigate from page 10 to 11 at (1206, 654) on .next a
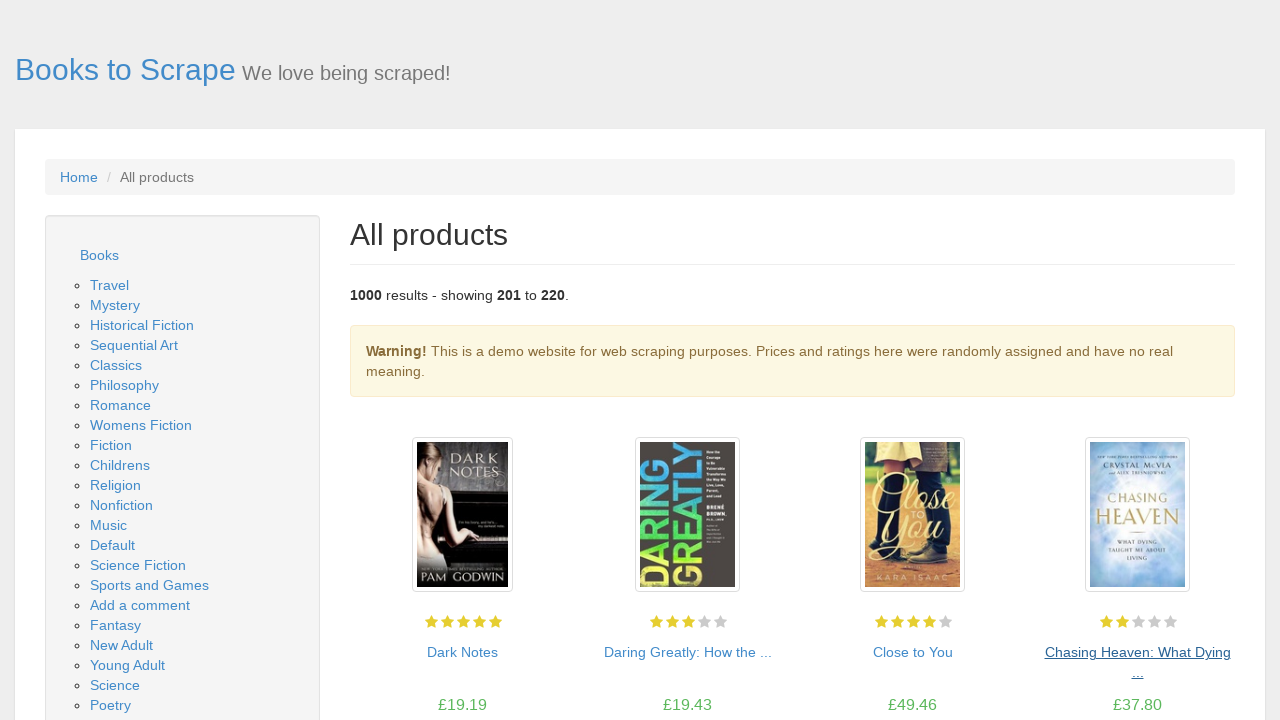

New page 11 loaded successfully
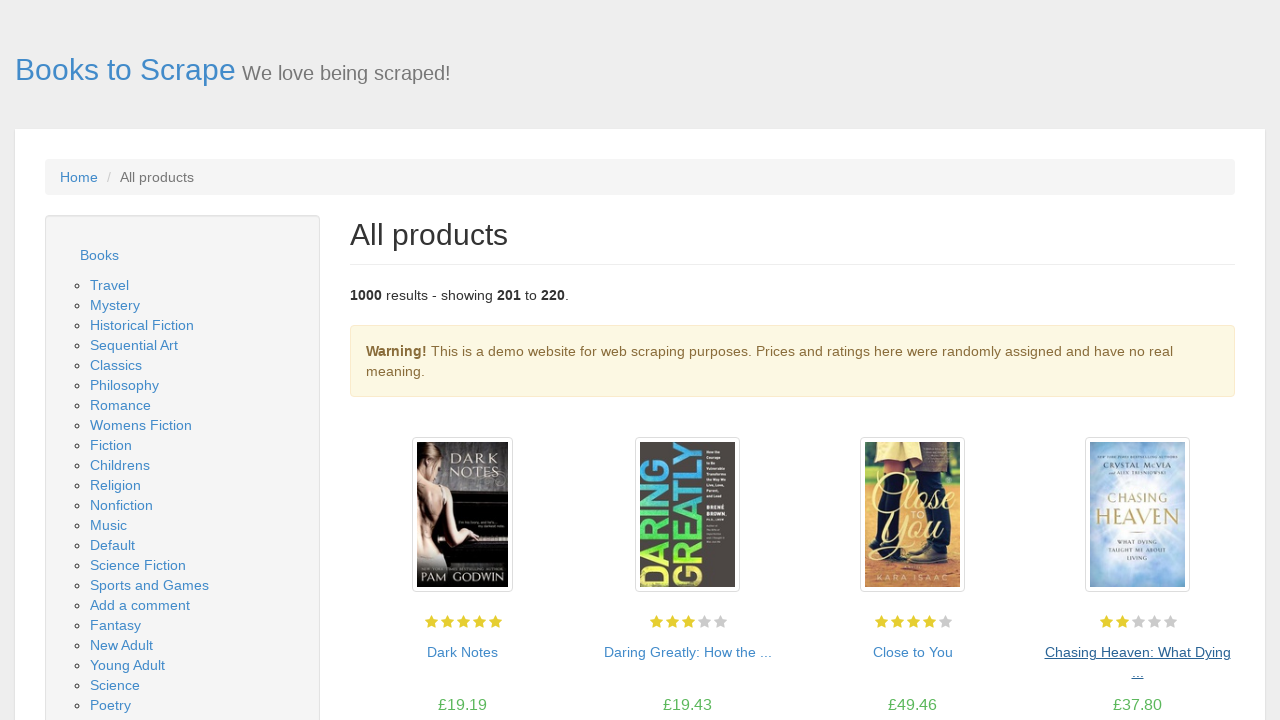

Waited for book listing section to load
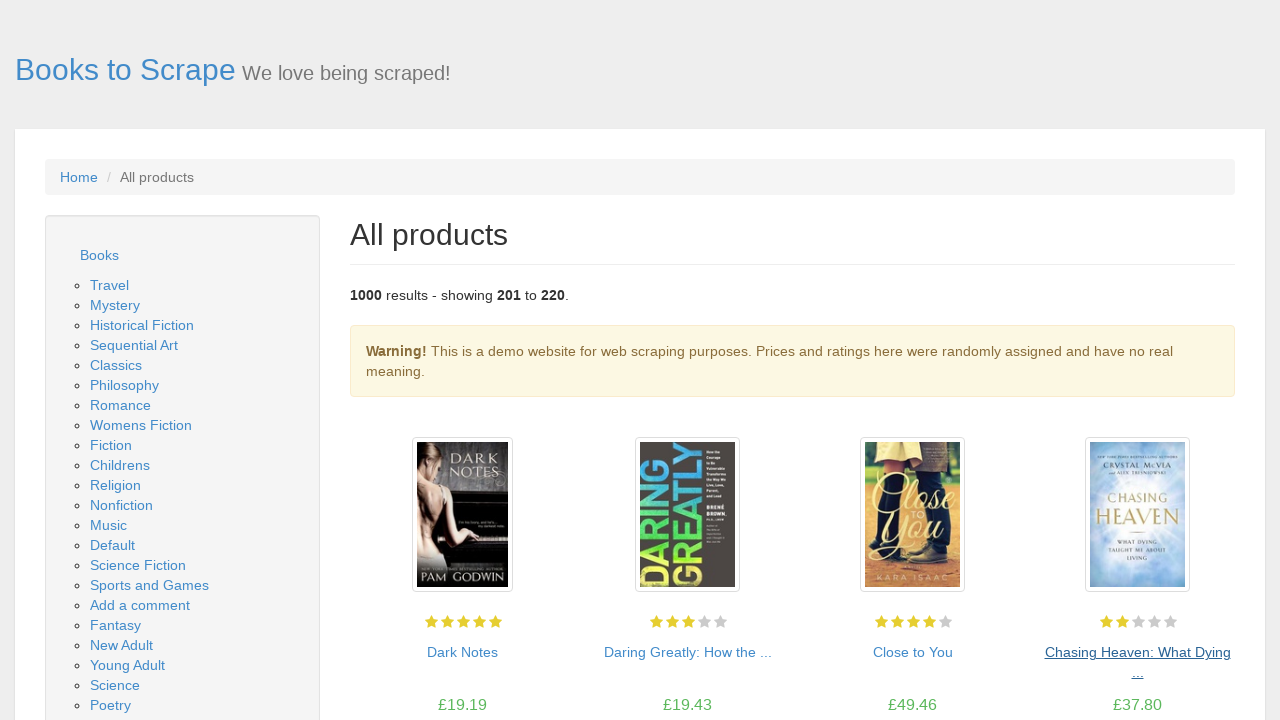

Located book listing section
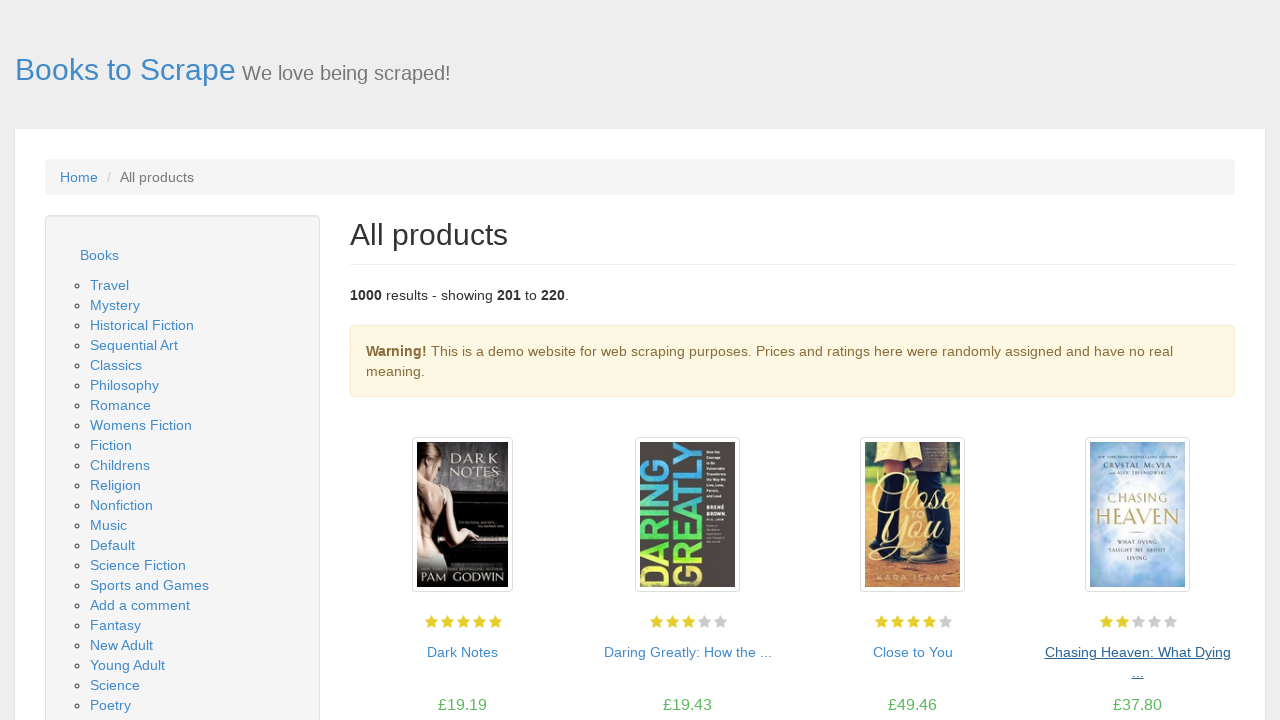

Located all book items in section
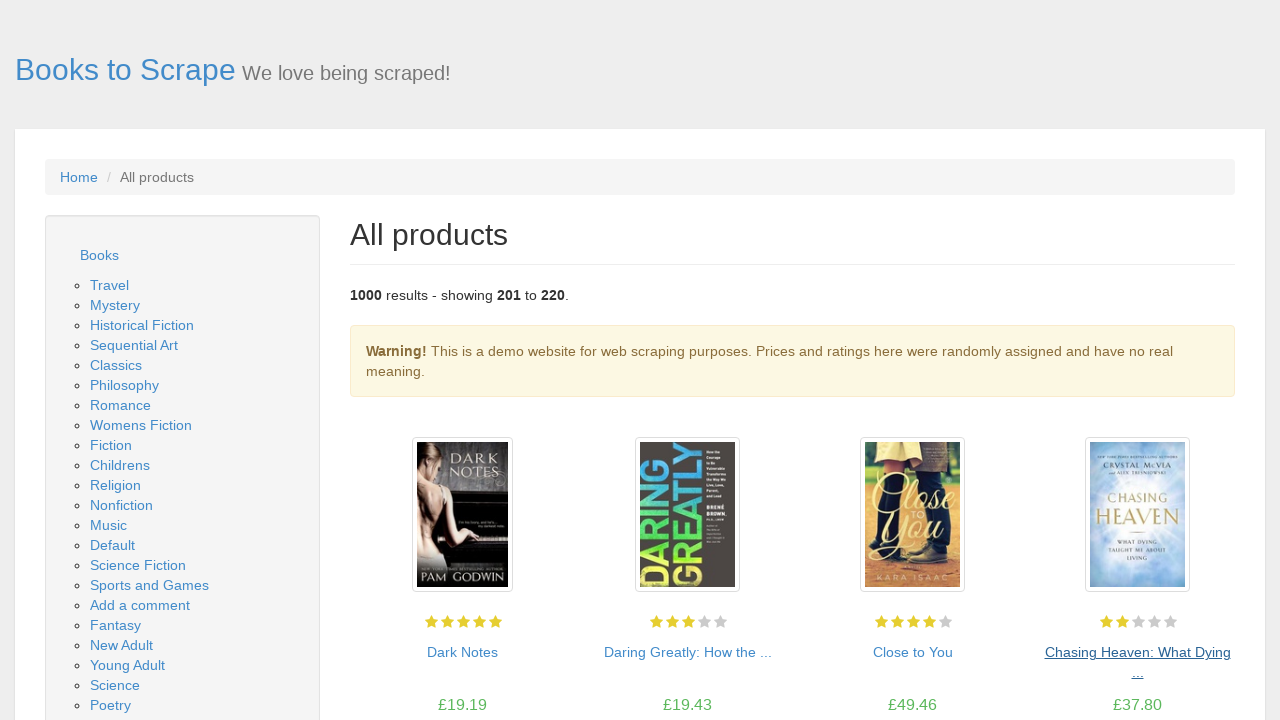

Verified 20 book items are present on page 11
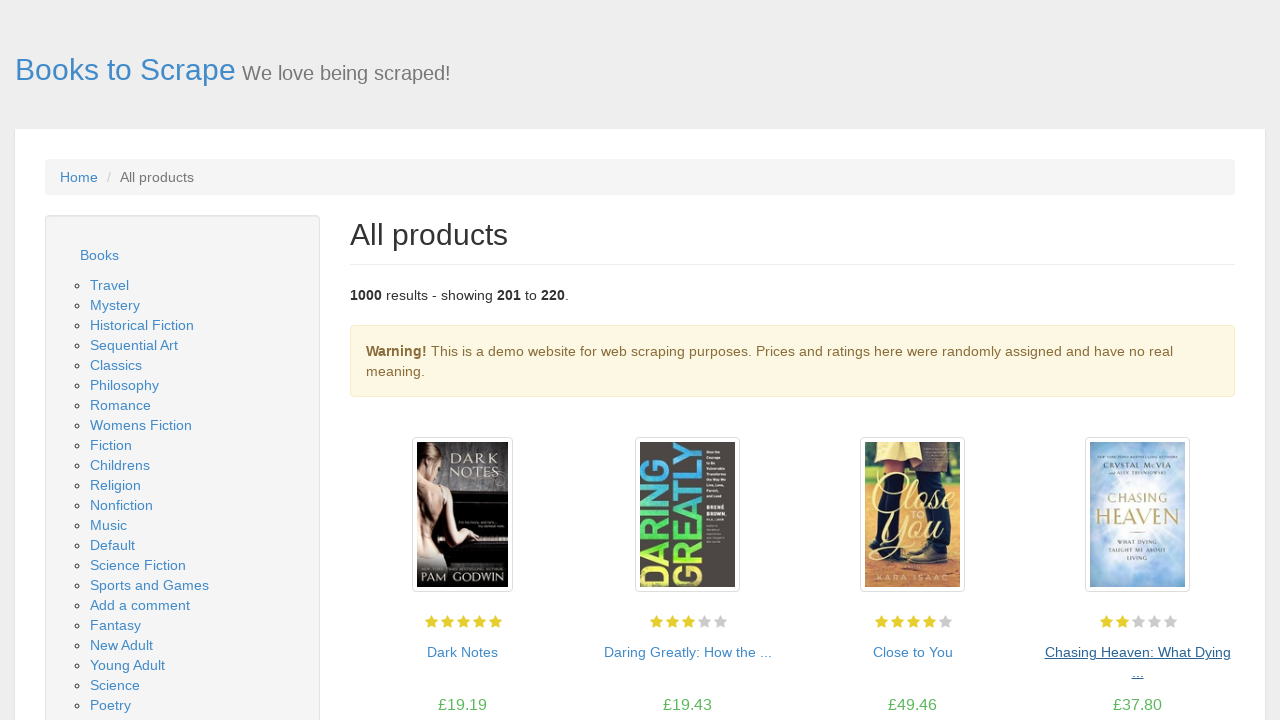

Located first book item
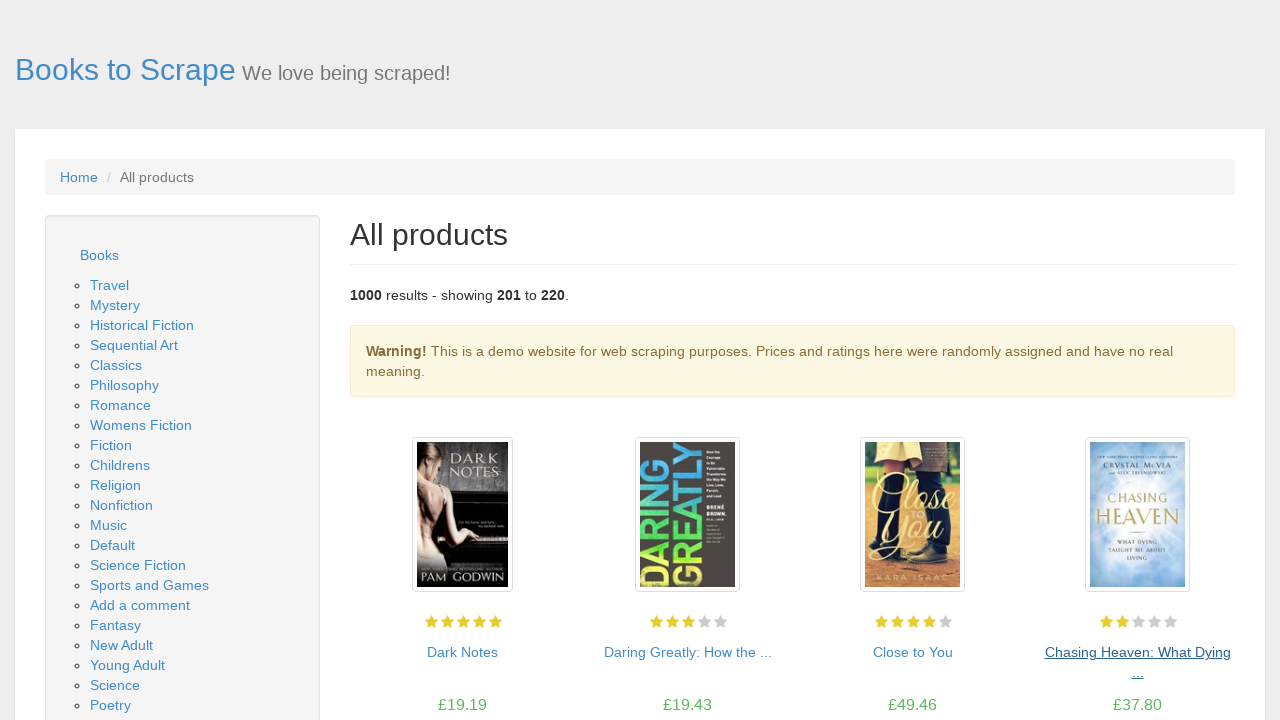

Verified image container element exists
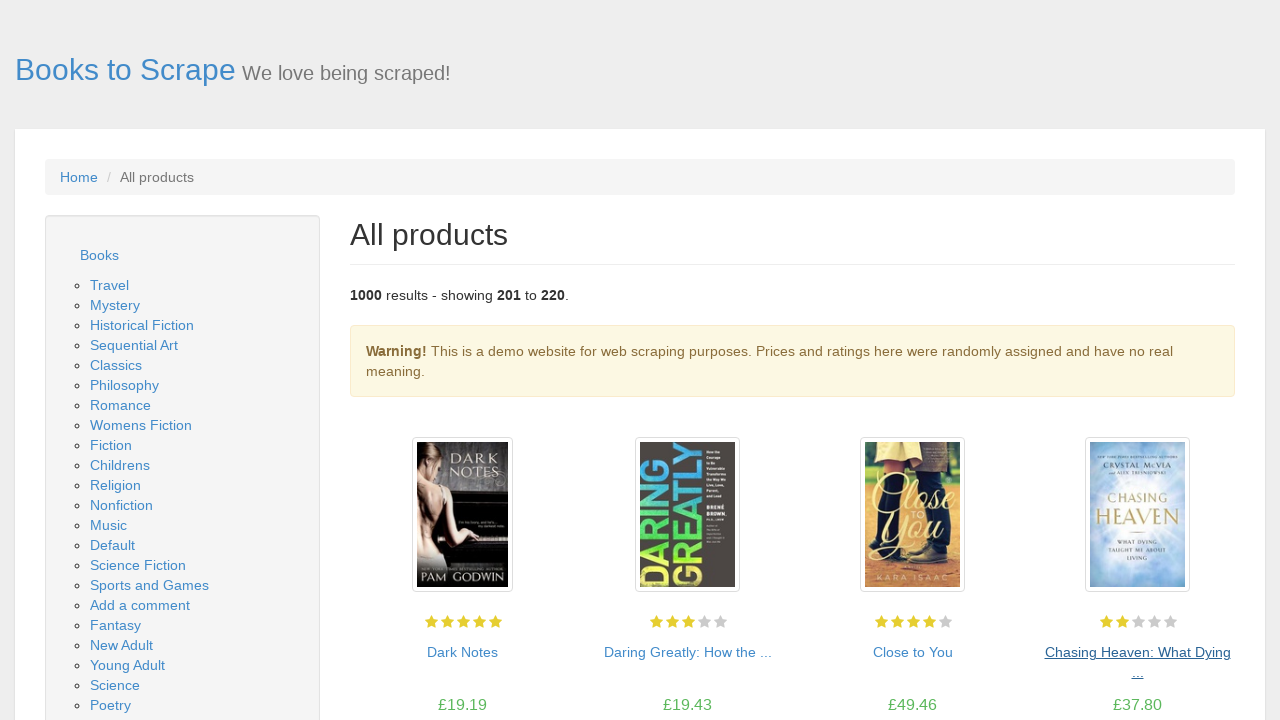

Verified book title link element exists
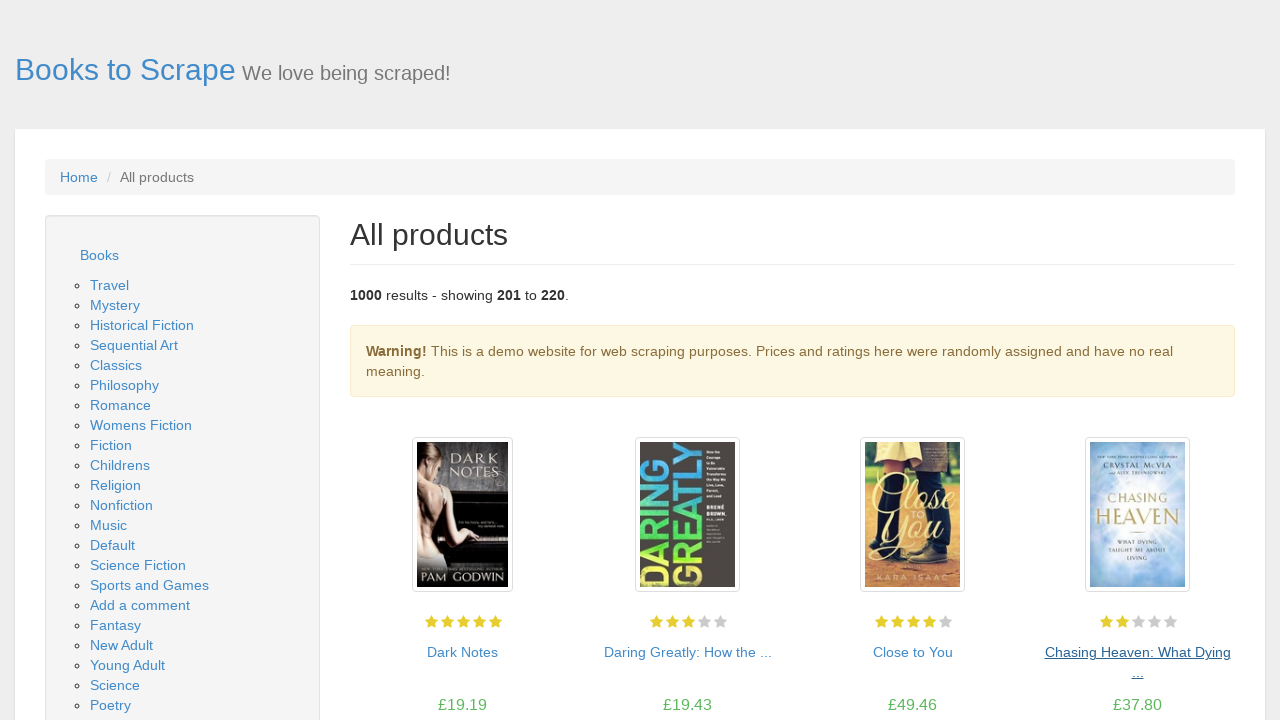

Verified price element exists
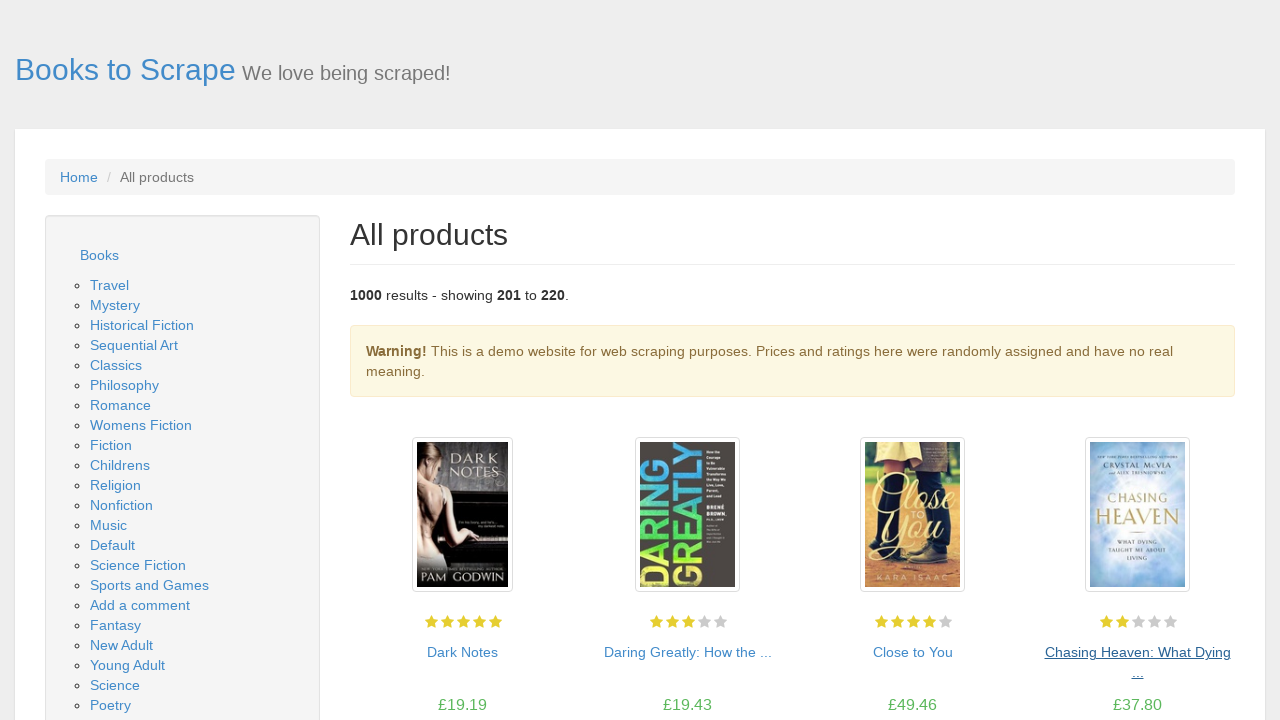

Verified availability element exists
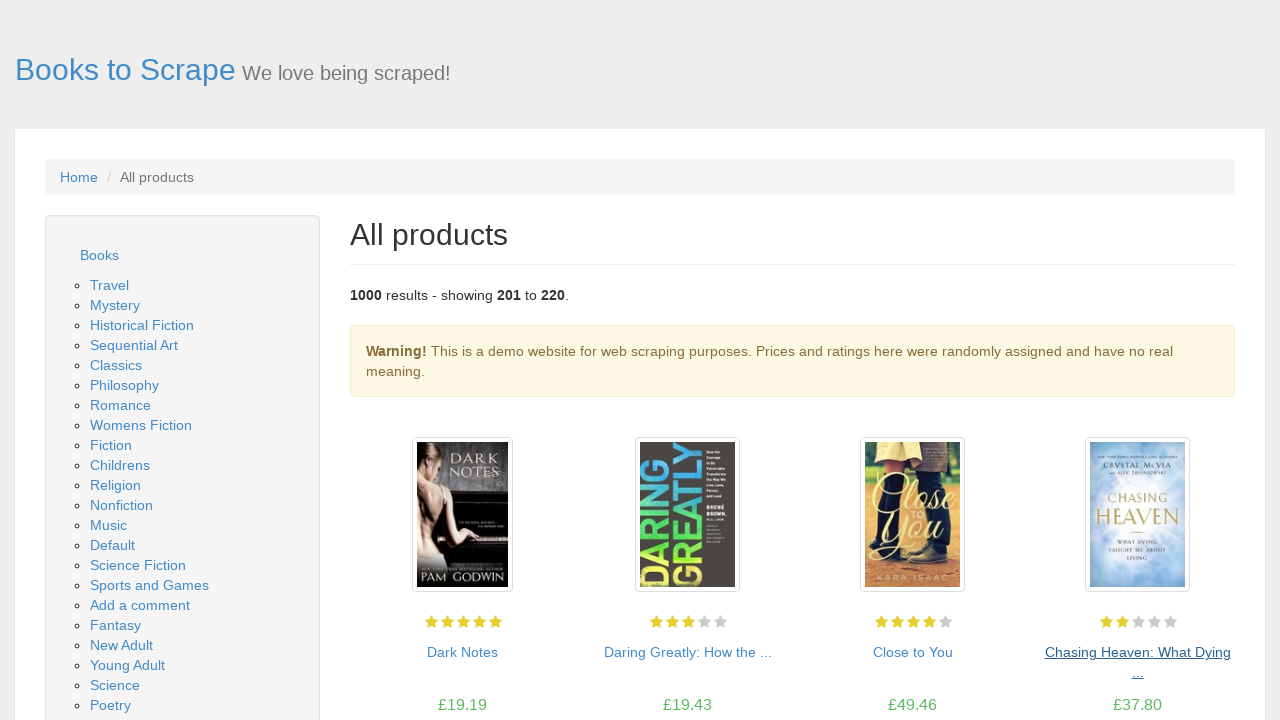

Located next page button
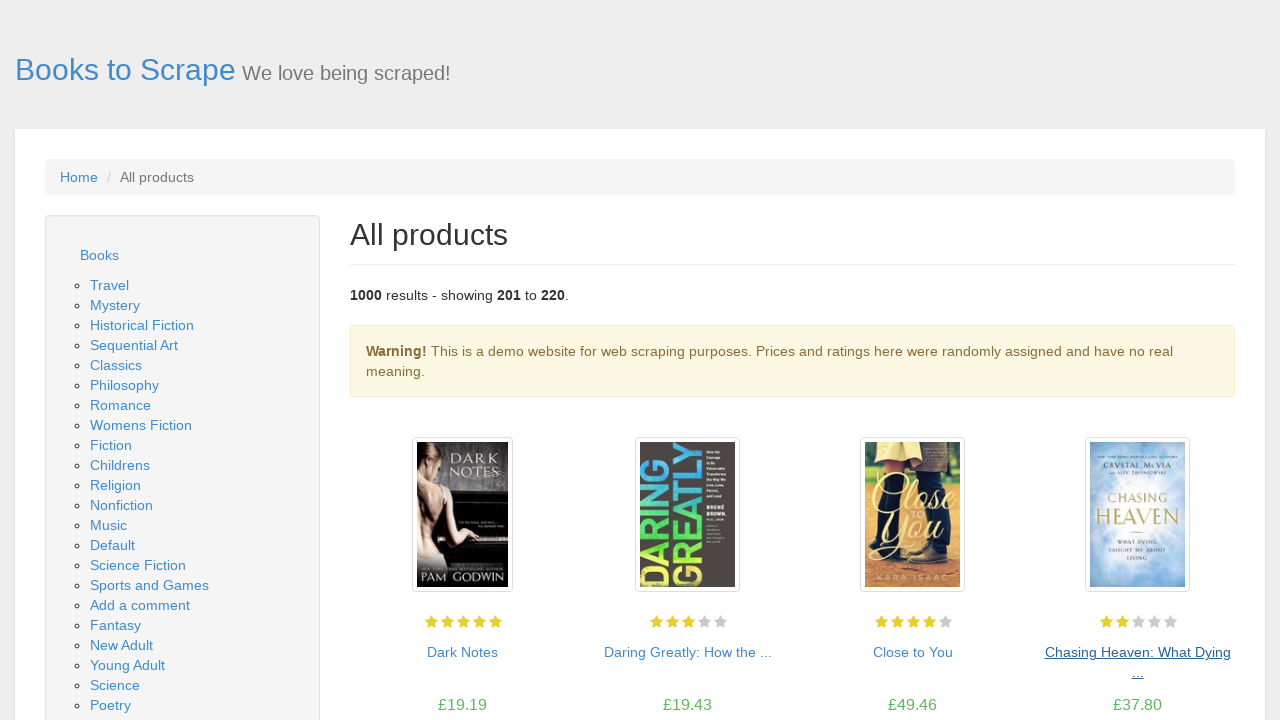

Next page button is visible on page 11
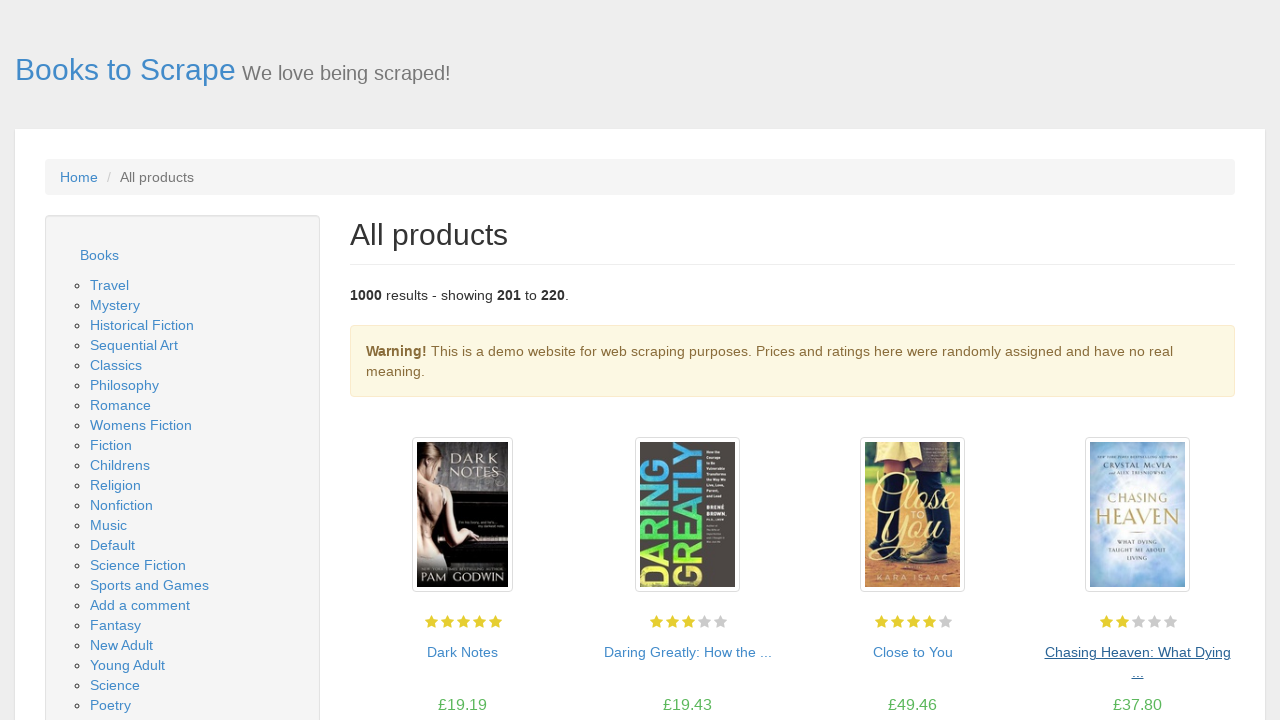

Clicked next page button to navigate from page 11 to 12 at (1206, 654) on .next a
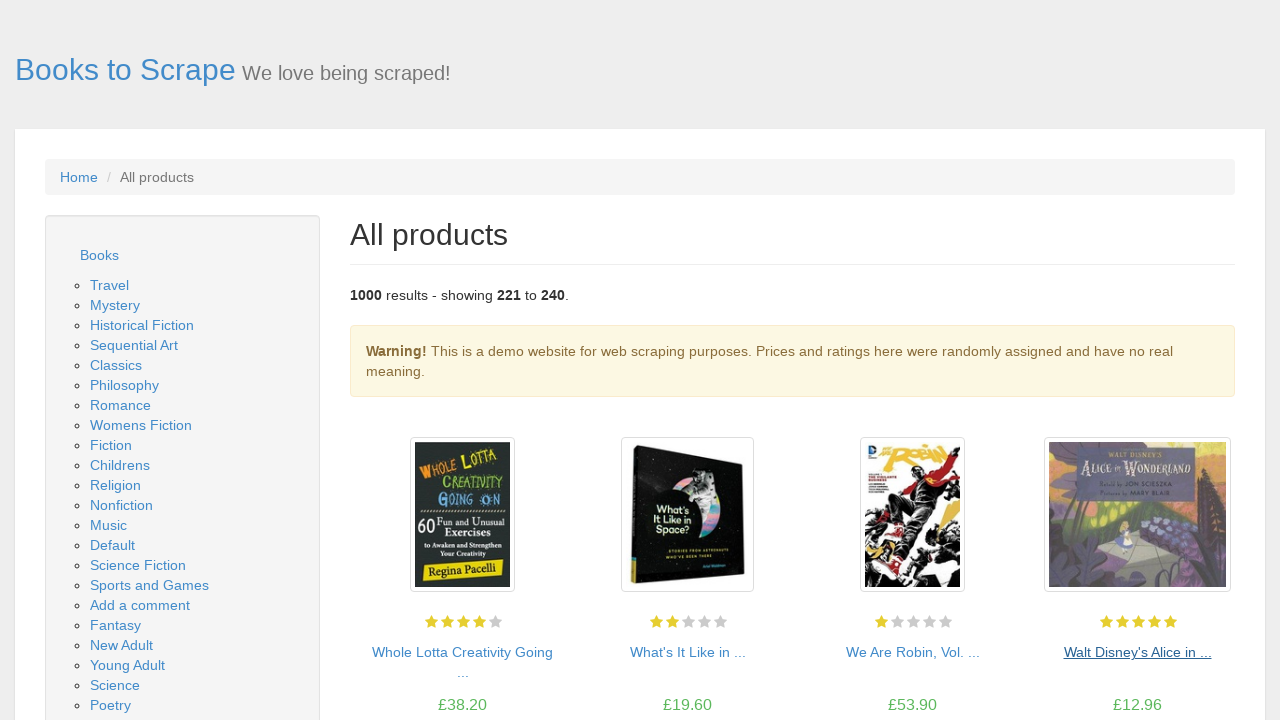

New page 12 loaded successfully
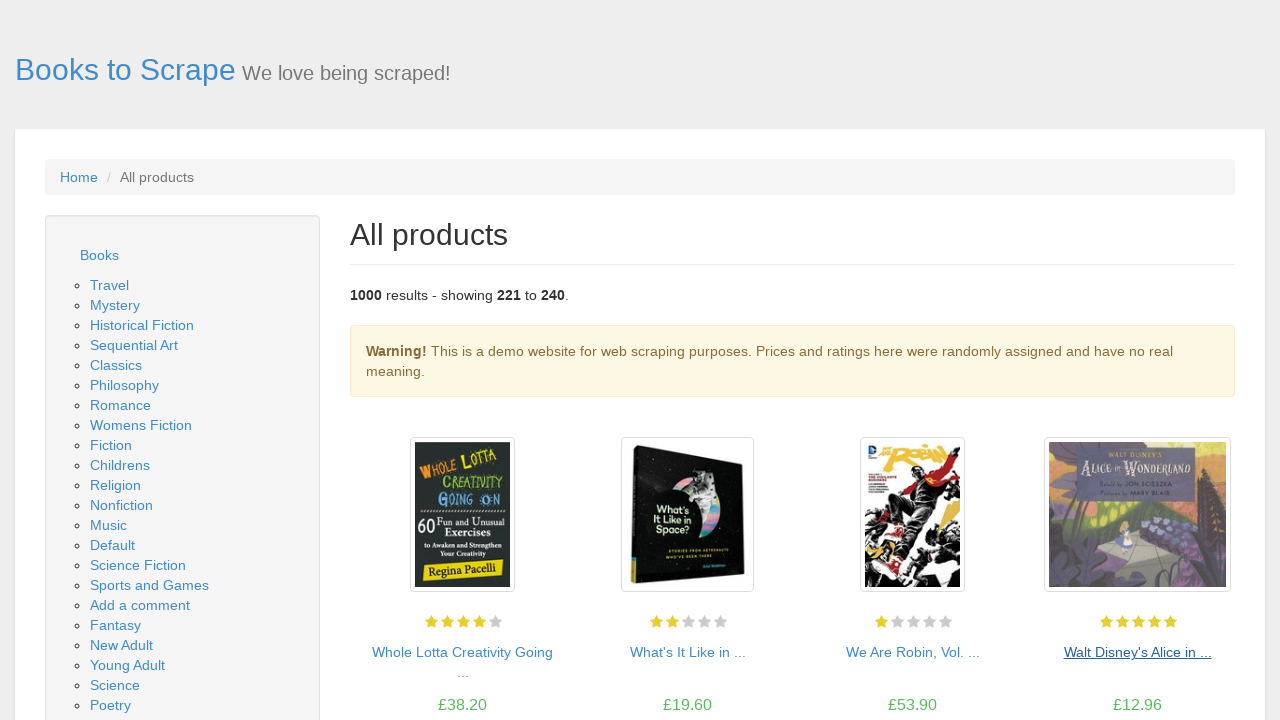

Waited for book listing section to load
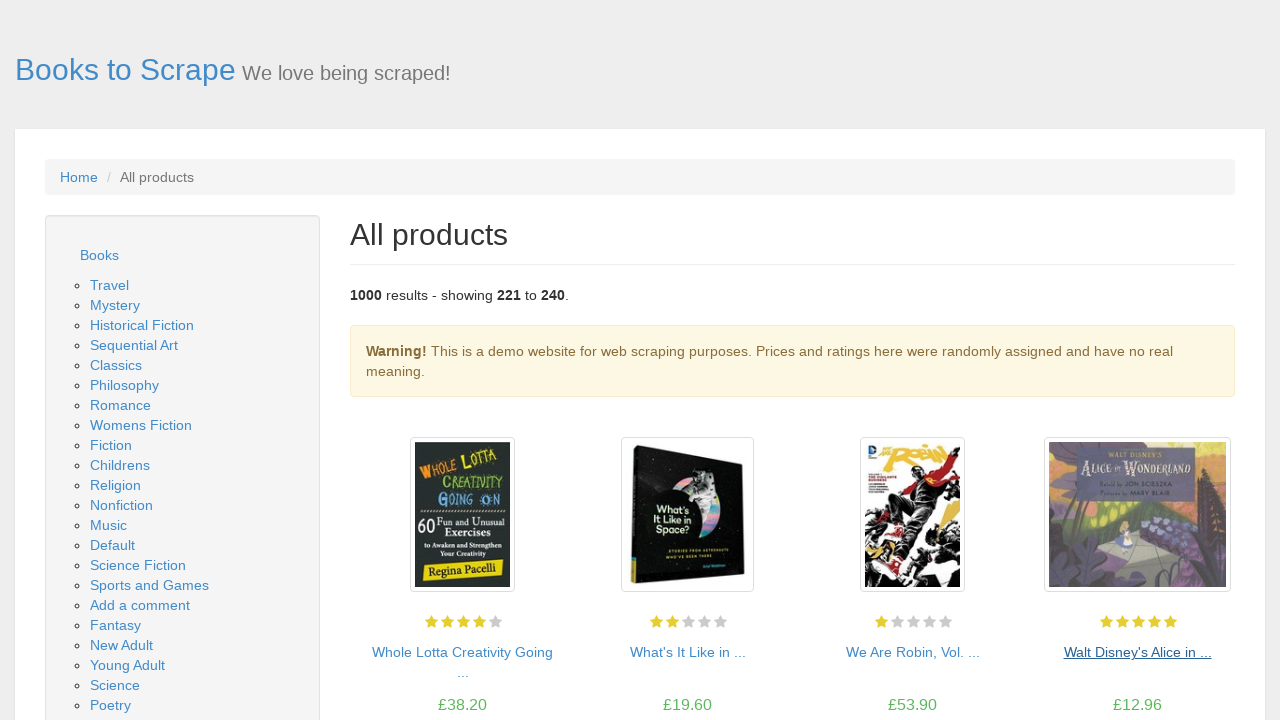

Located book listing section
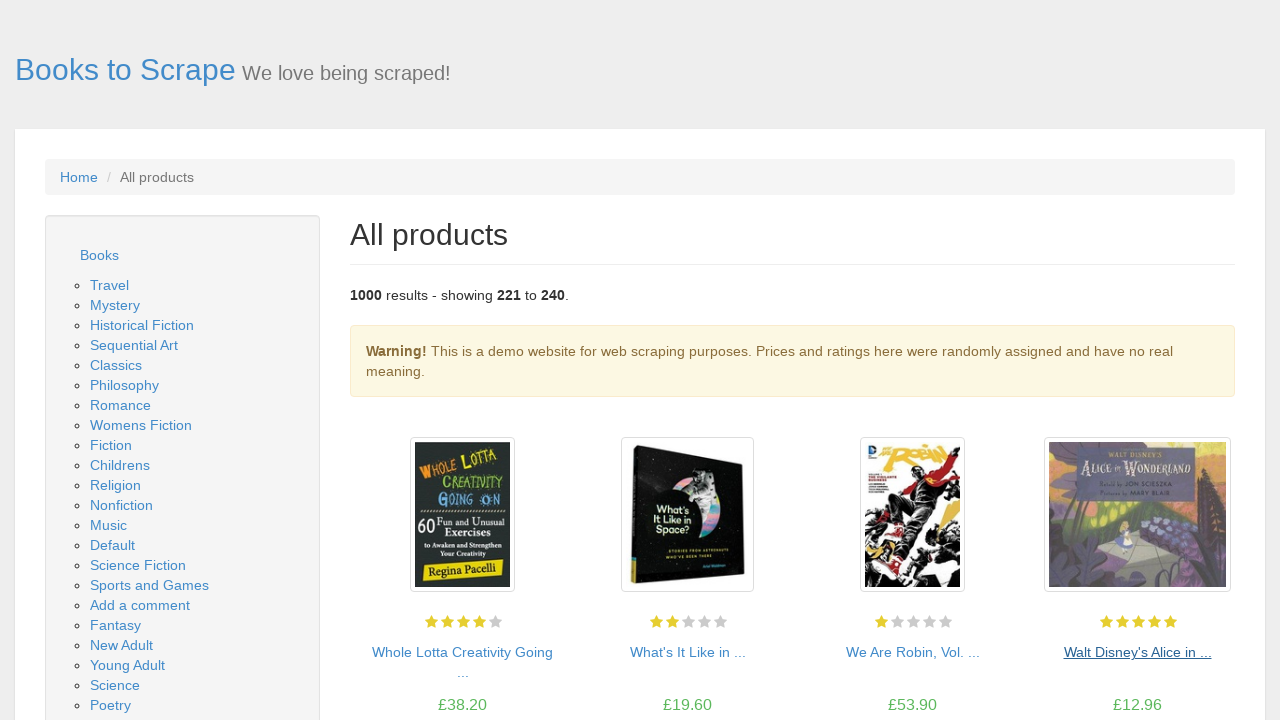

Located all book items in section
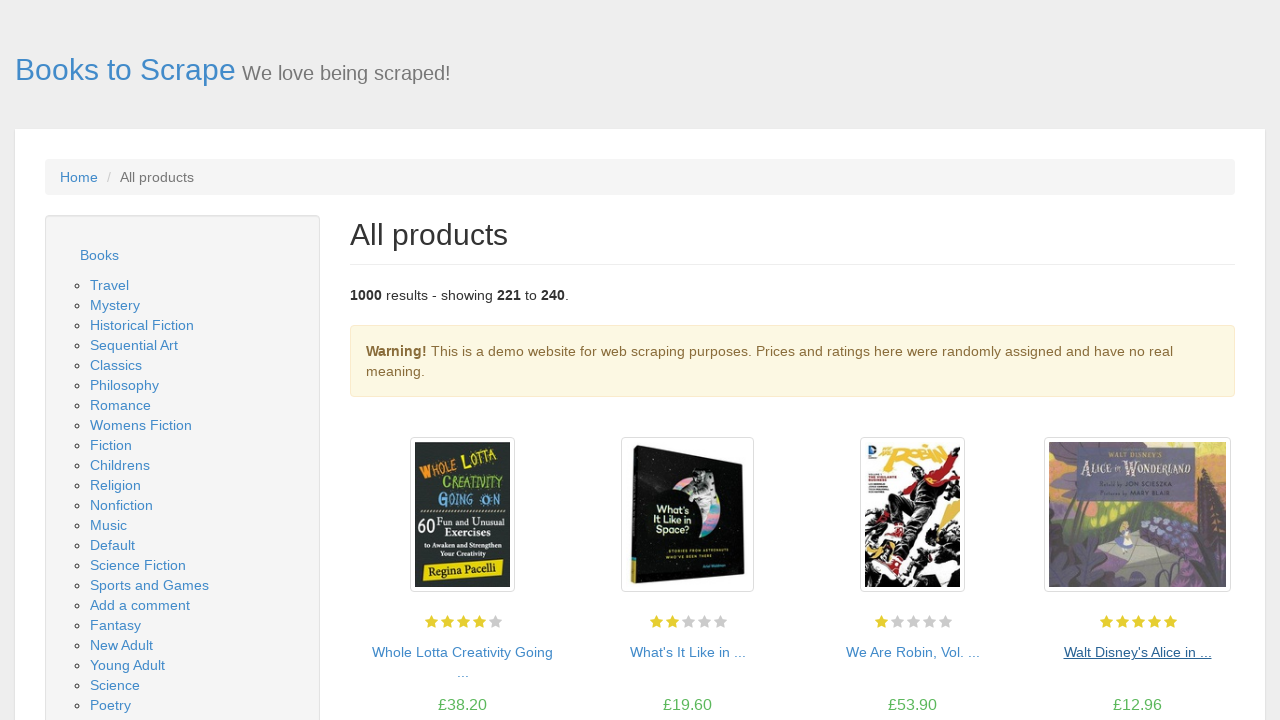

Verified 20 book items are present on page 12
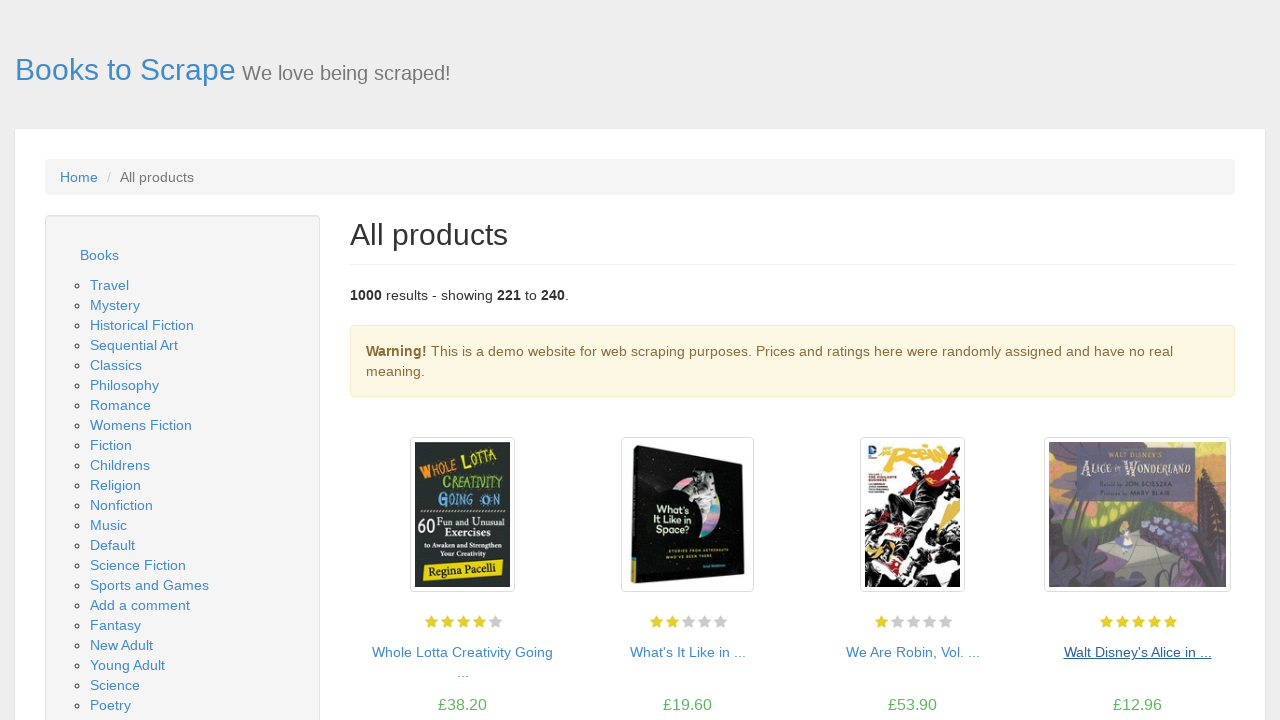

Located first book item
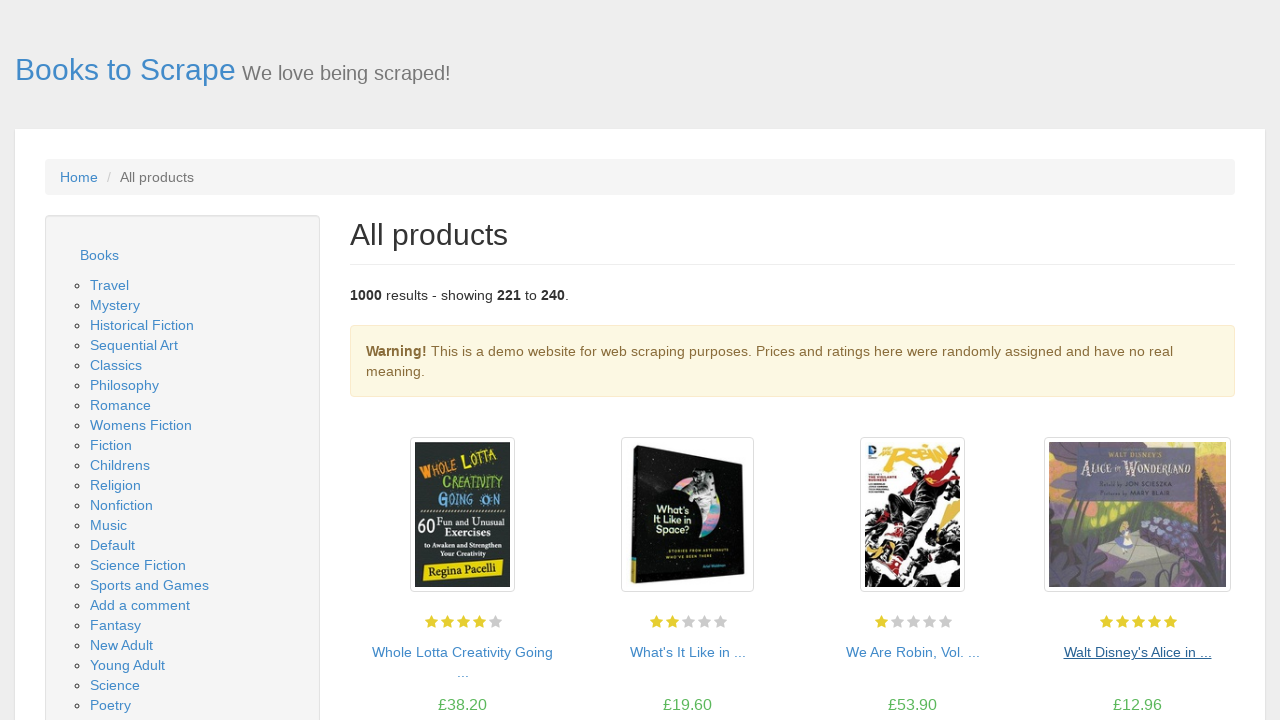

Verified image container element exists
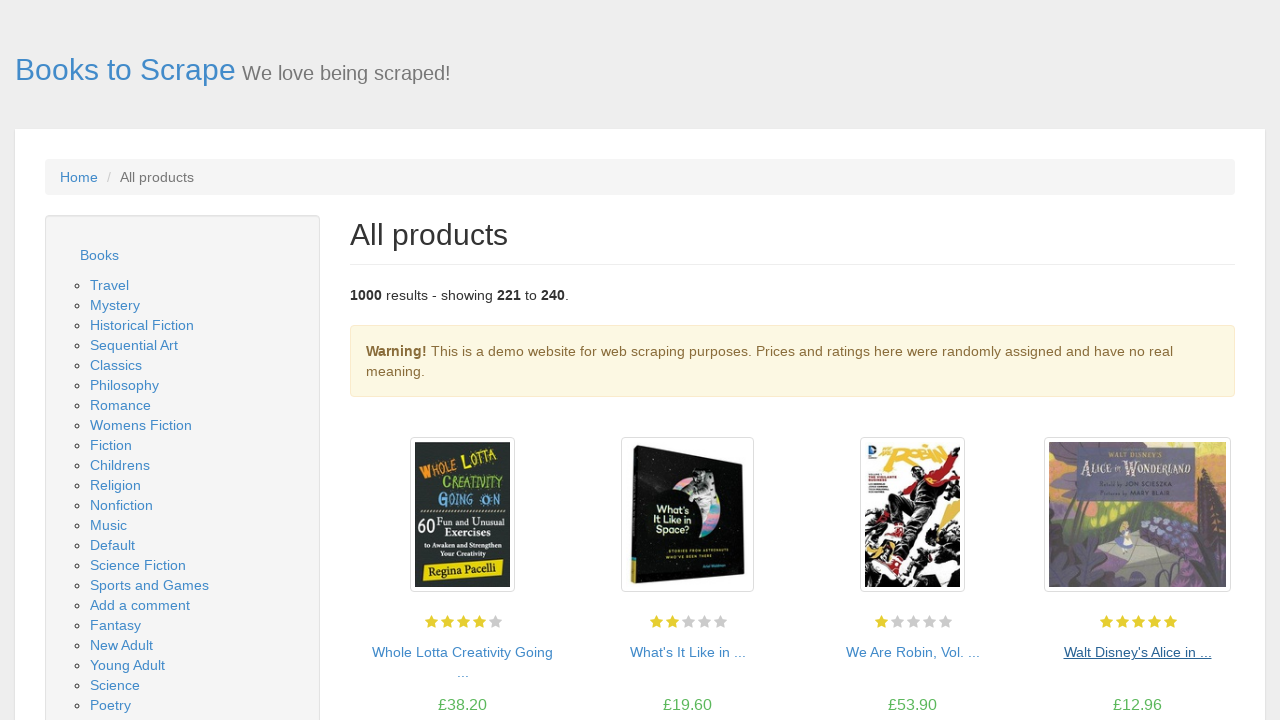

Verified book title link element exists
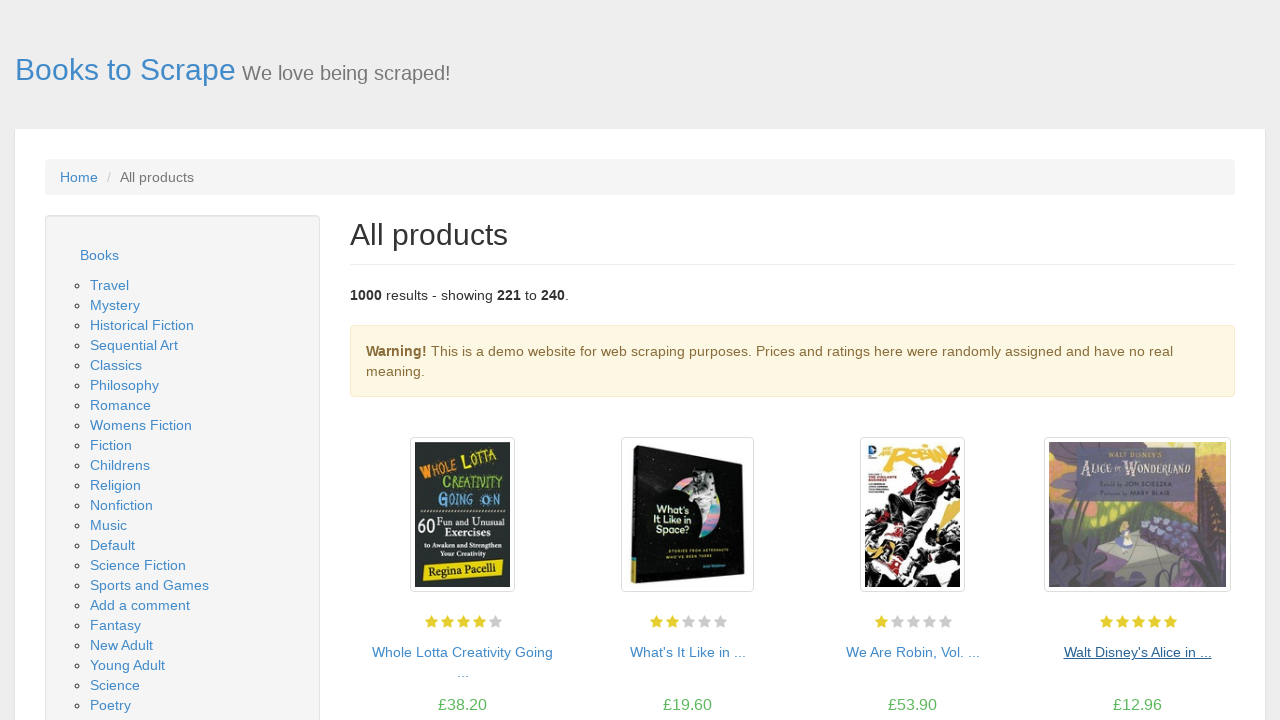

Verified price element exists
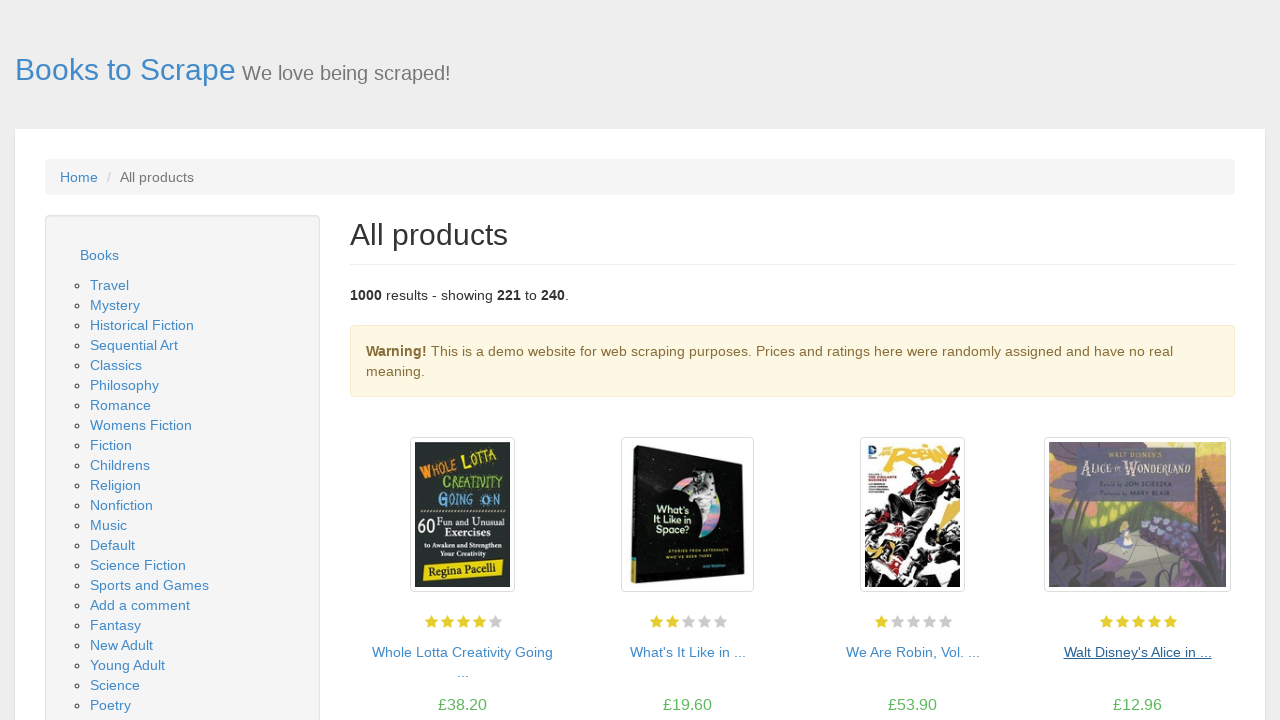

Verified availability element exists
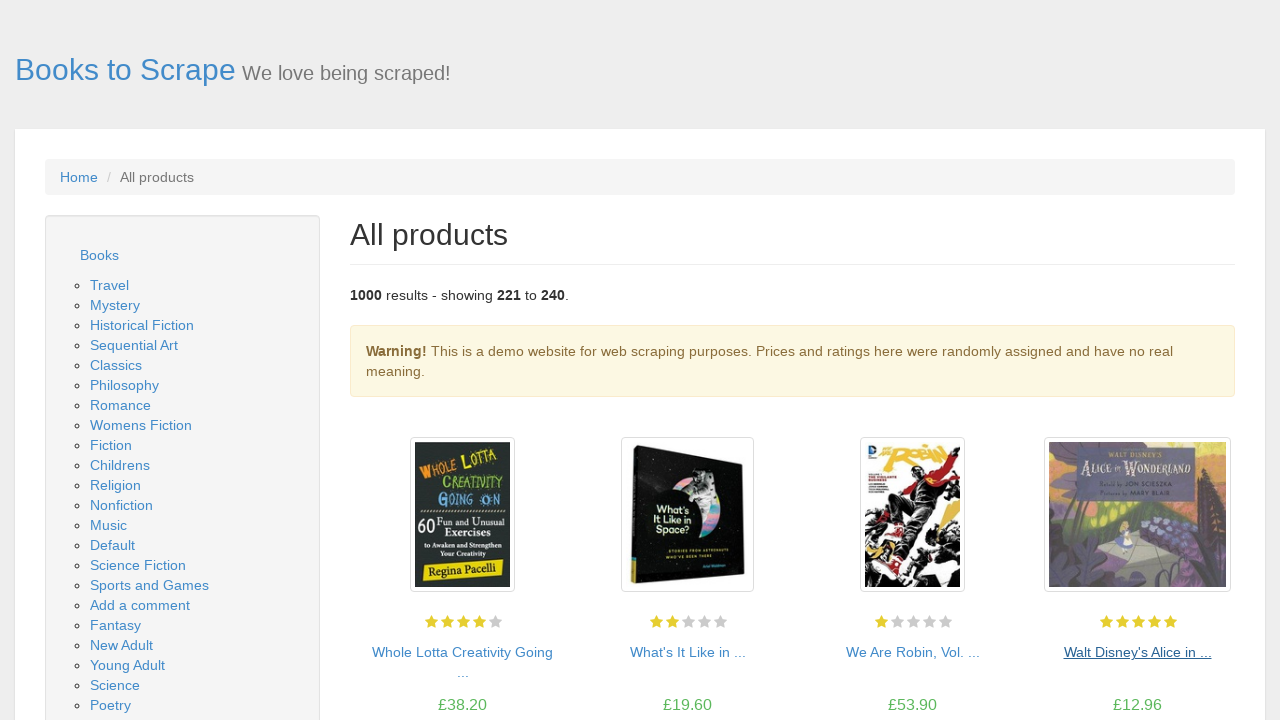

Located next page button
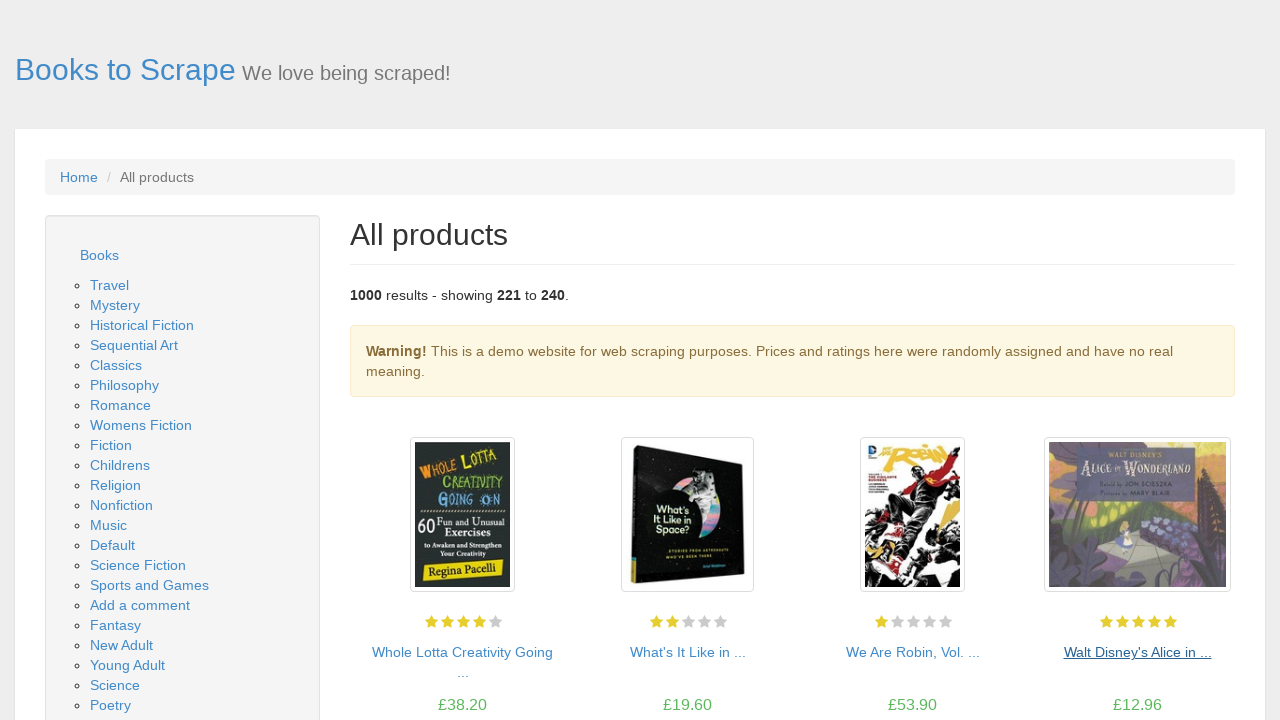

Next page button is visible on page 12
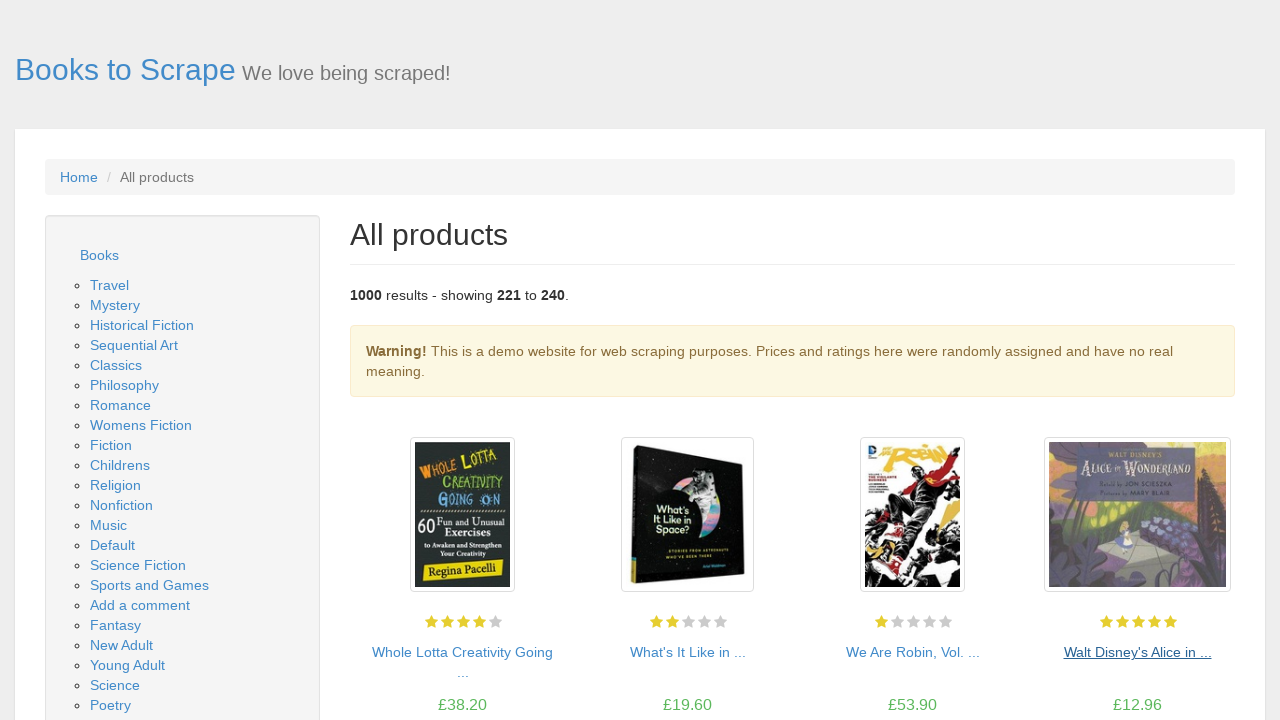

Clicked next page button to navigate from page 12 to 13 at (1206, 654) on .next a
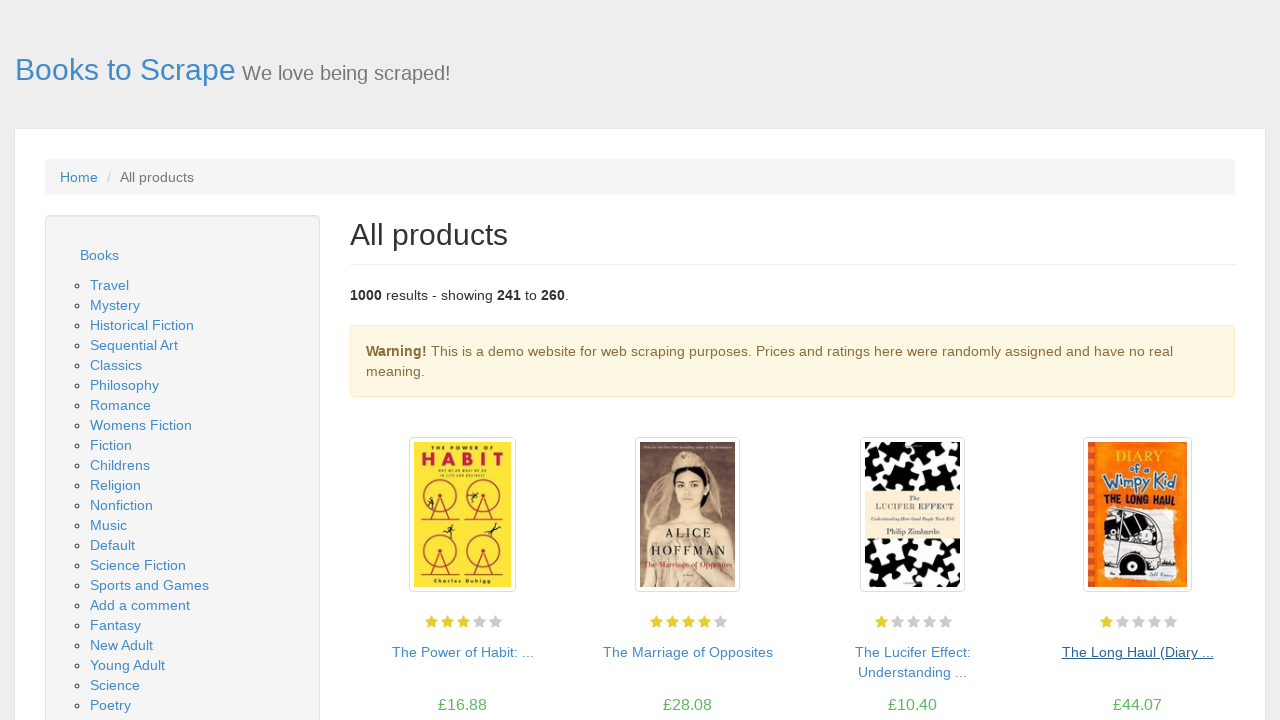

New page 13 loaded successfully
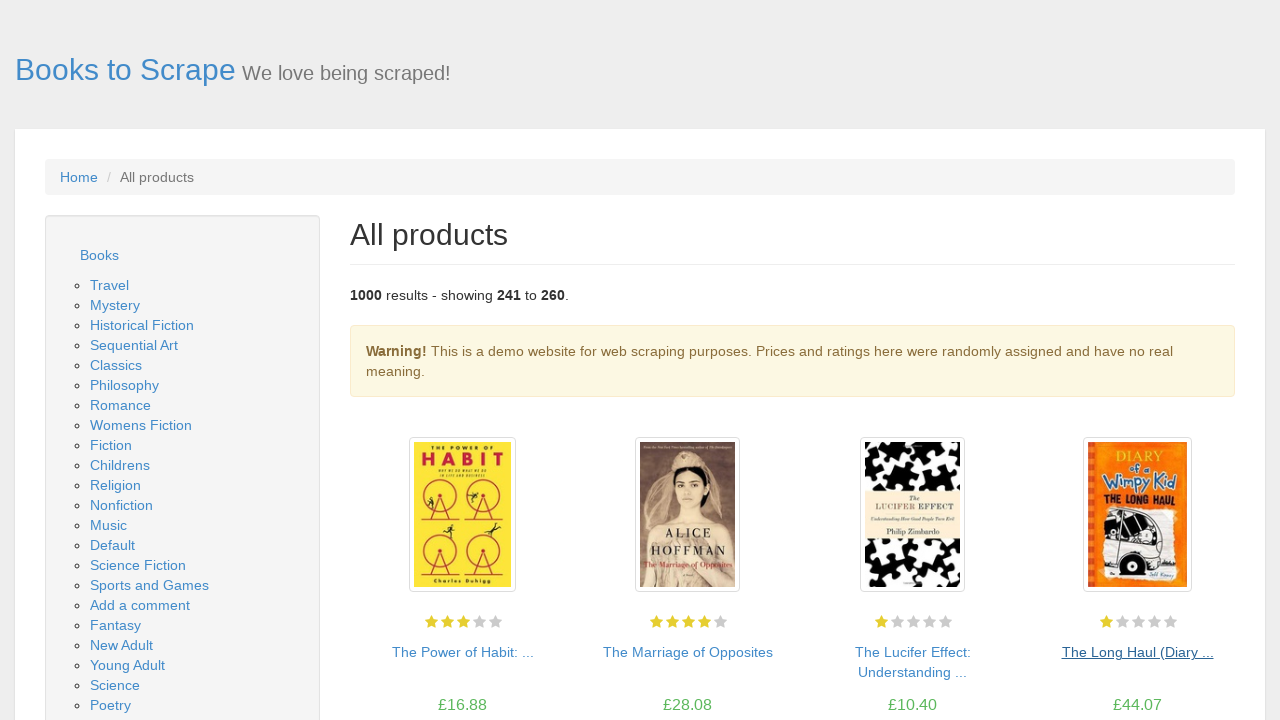

Waited for book listing section to load
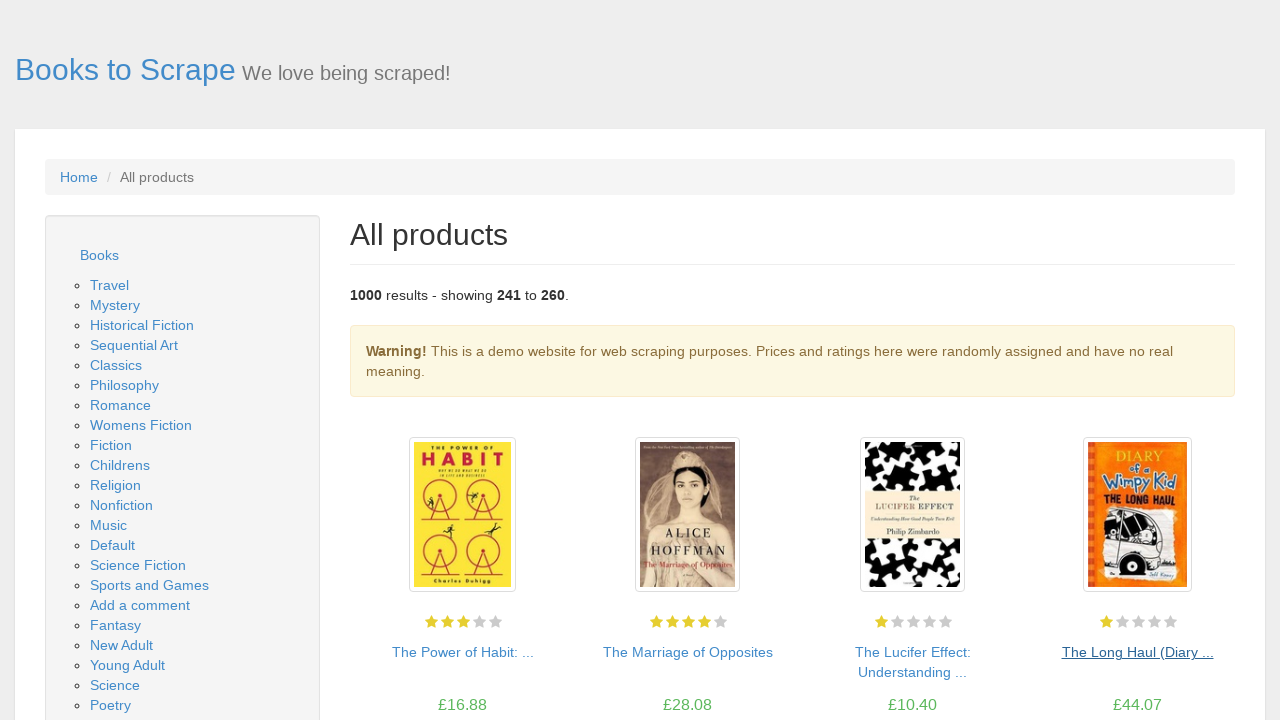

Located book listing section
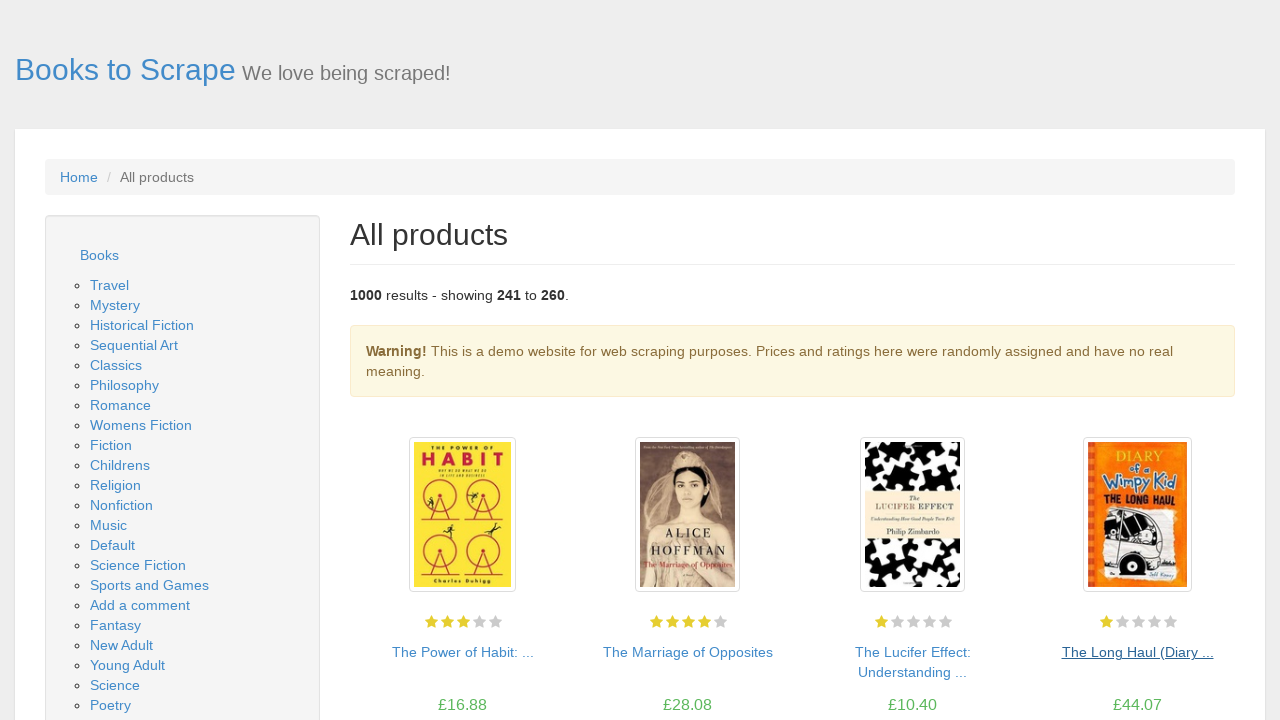

Located all book items in section
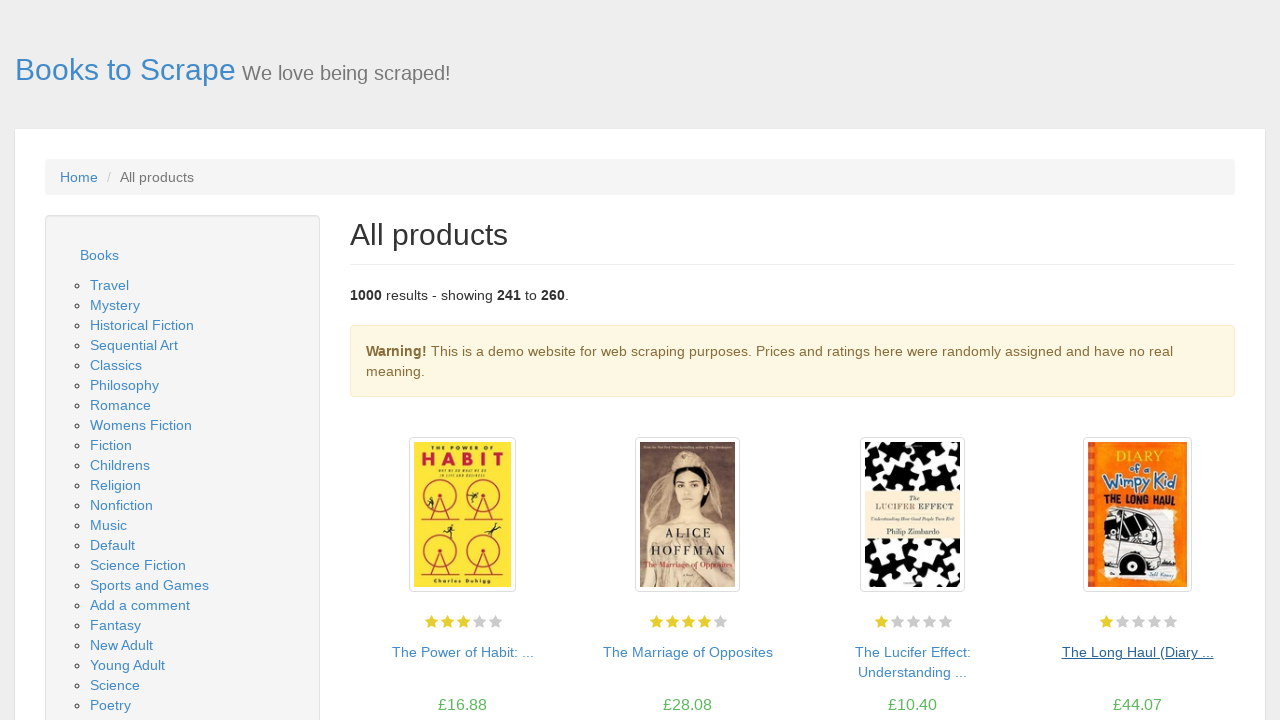

Verified 20 book items are present on page 13
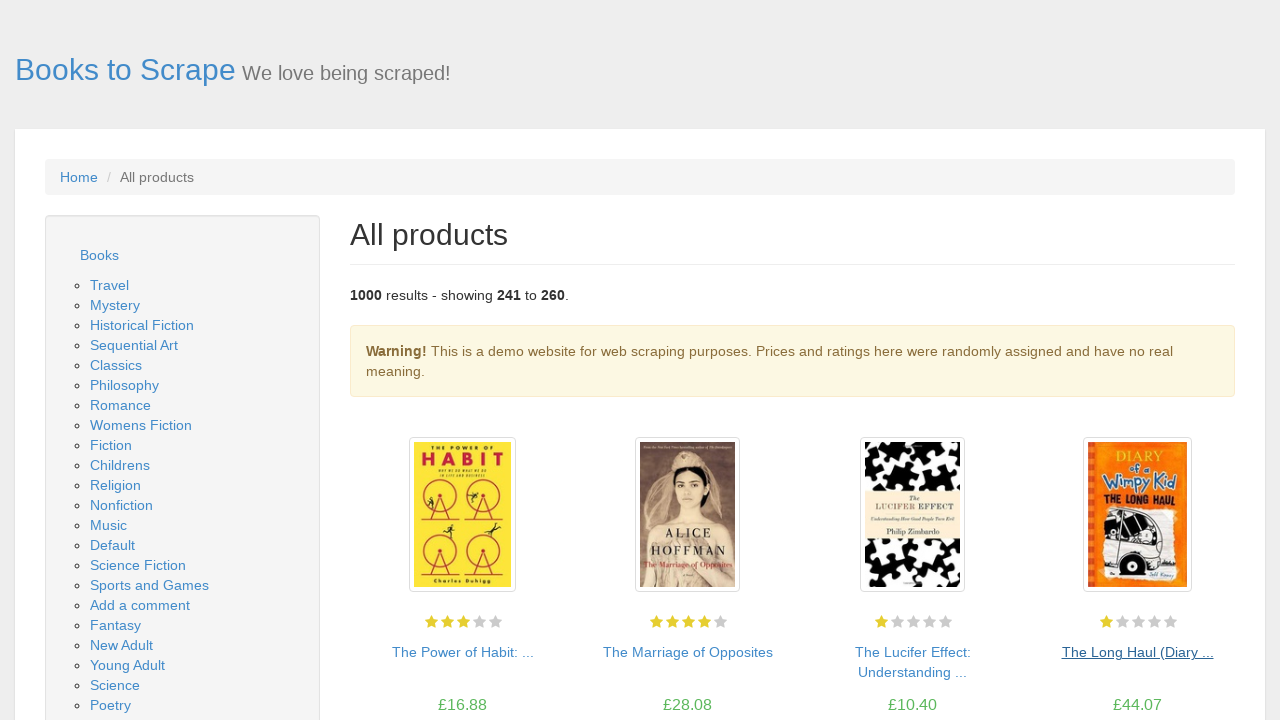

Located first book item
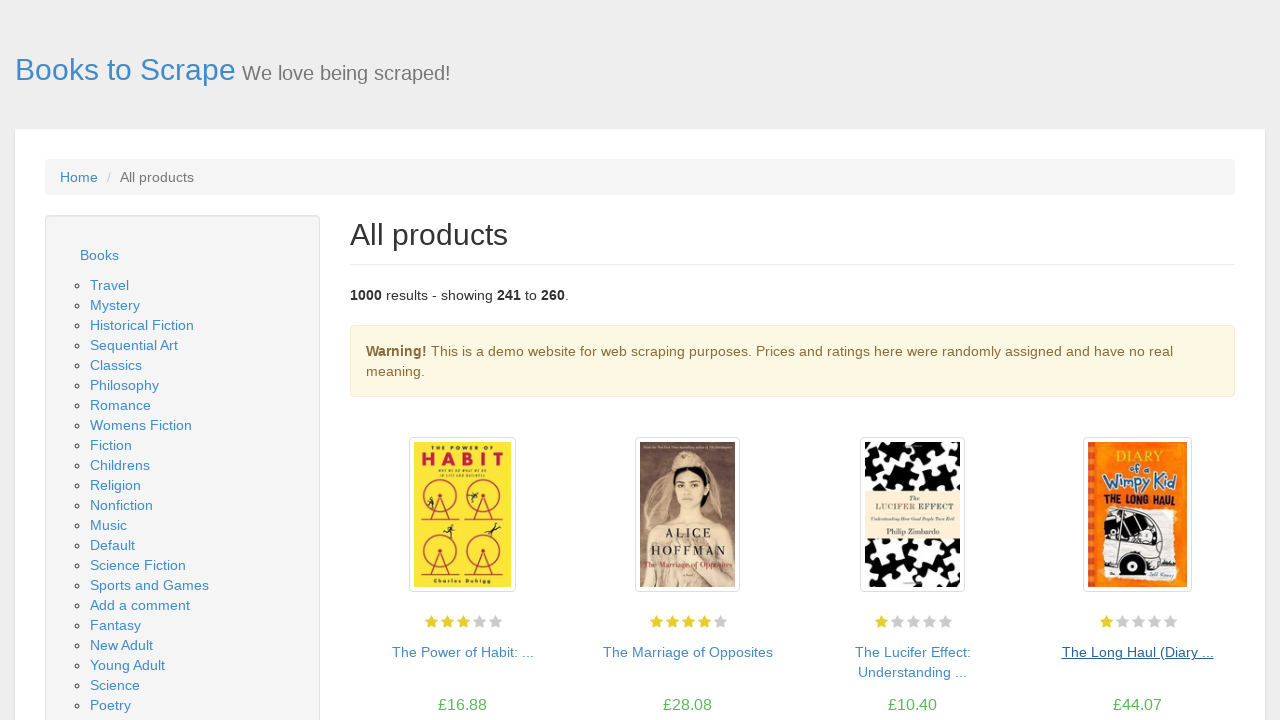

Verified image container element exists
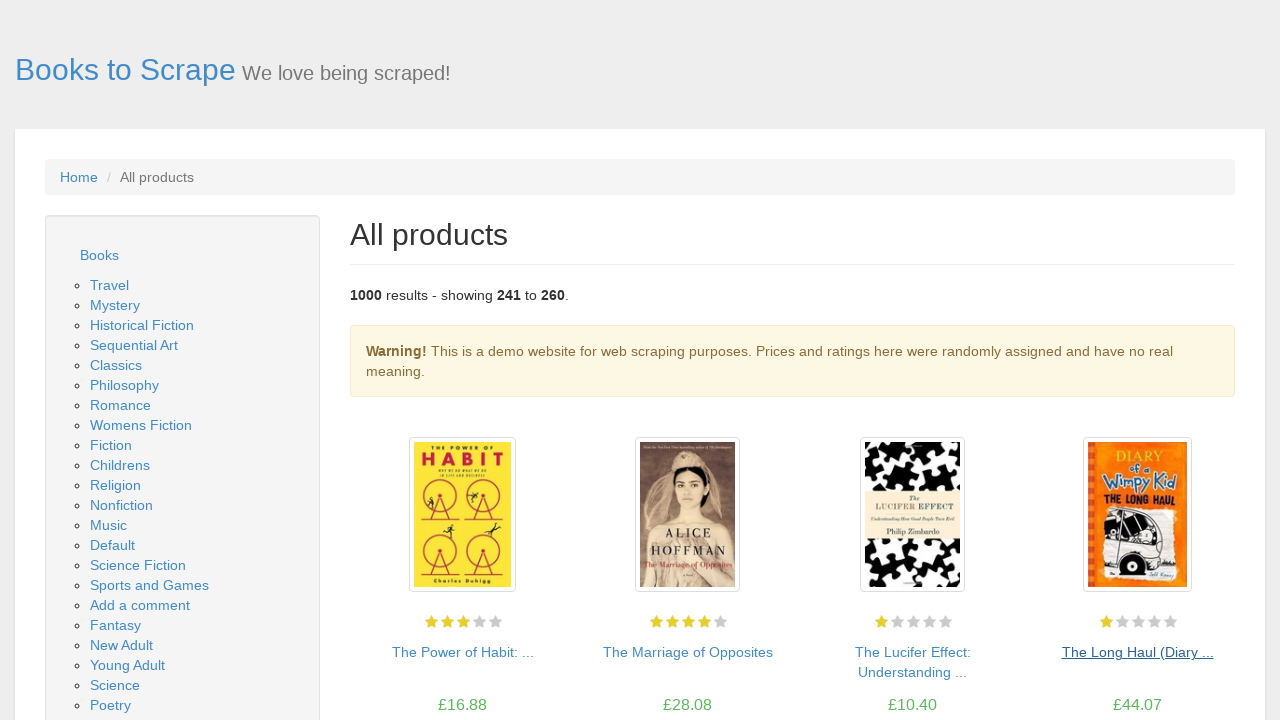

Verified book title link element exists
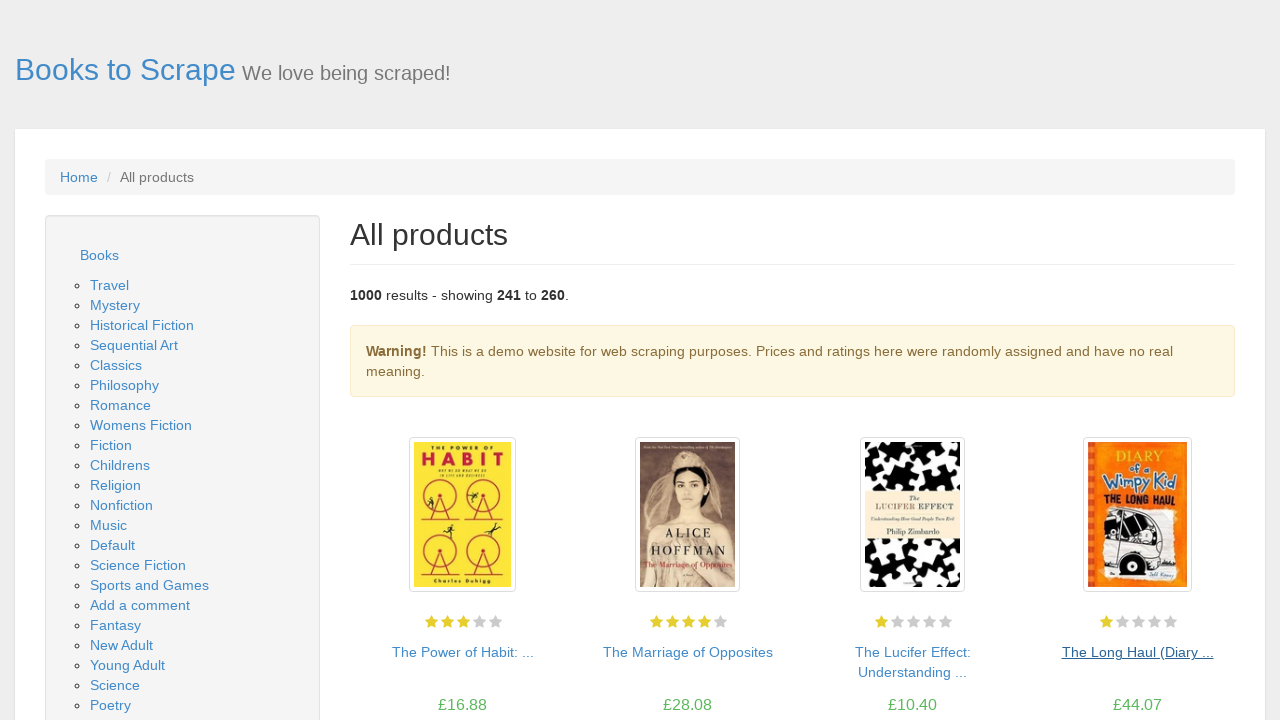

Verified price element exists
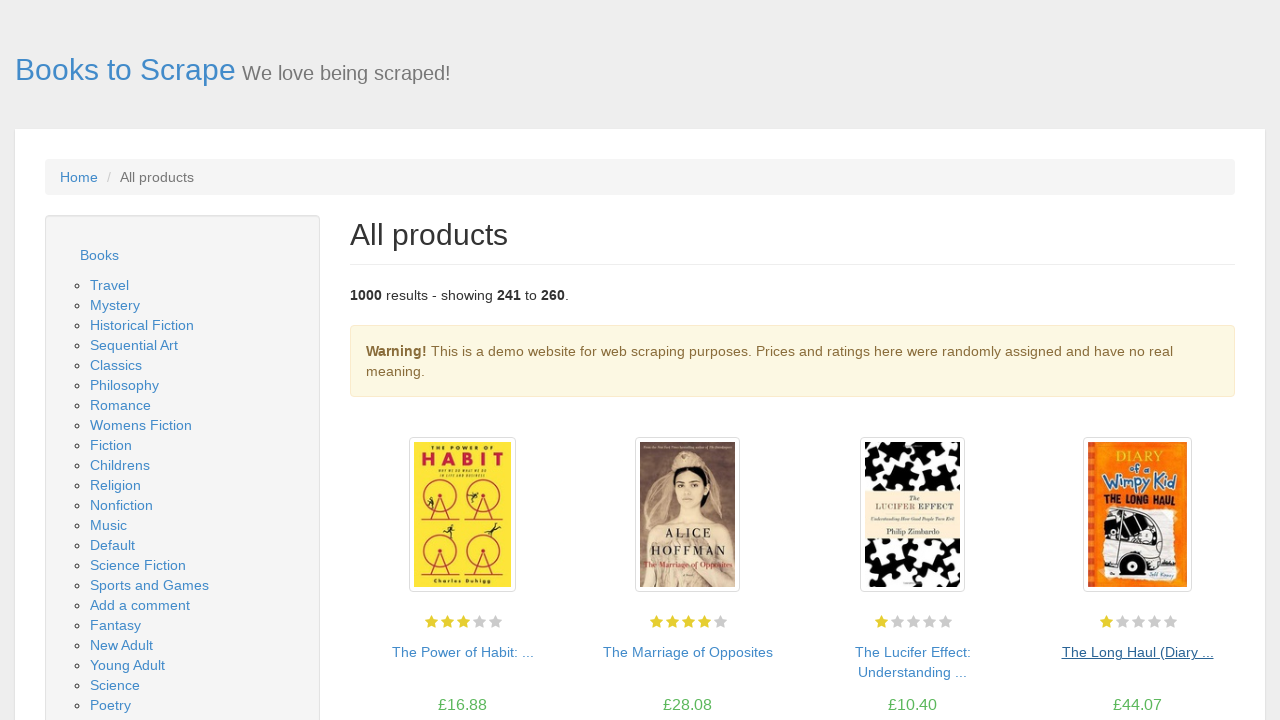

Verified availability element exists
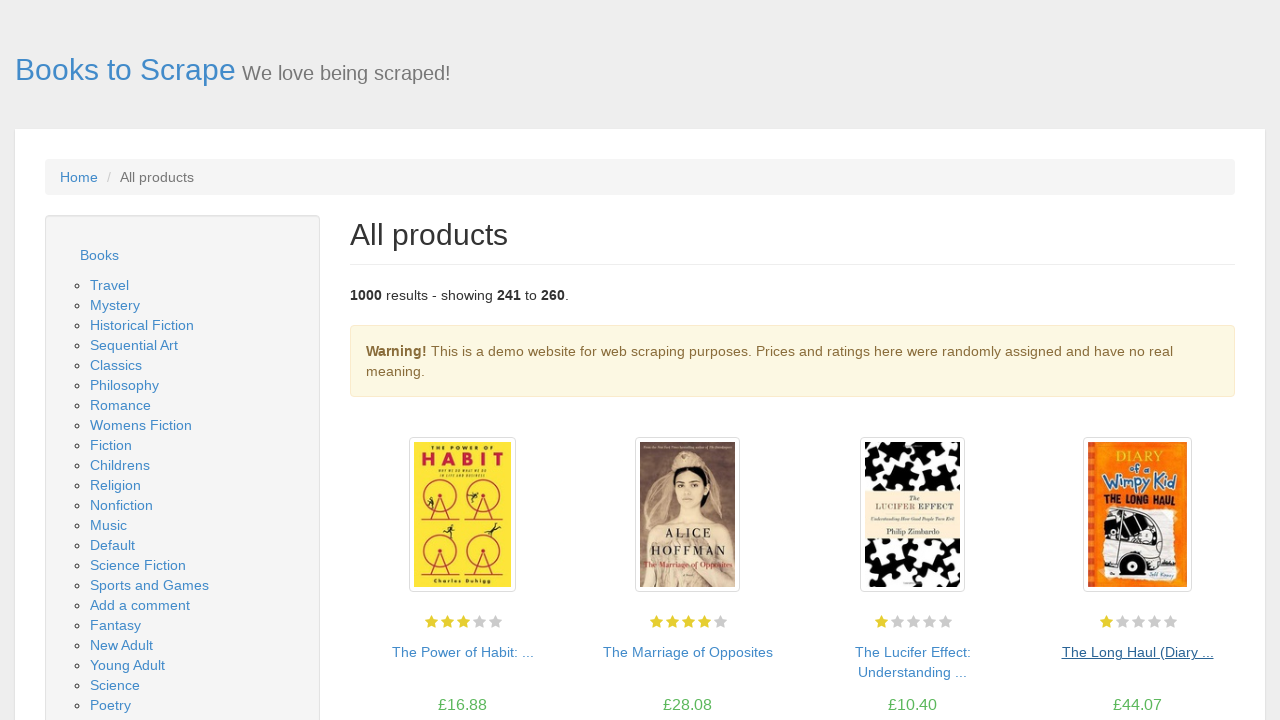

Located next page button
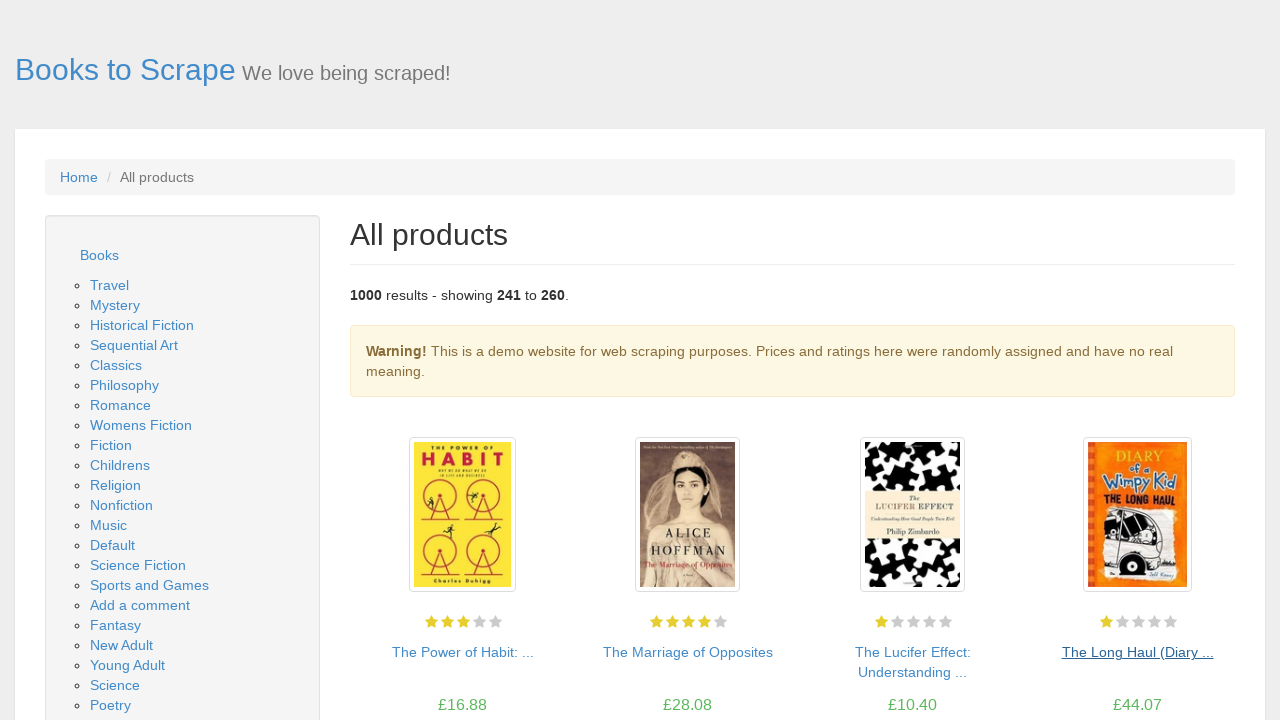

Next page button is visible on page 13
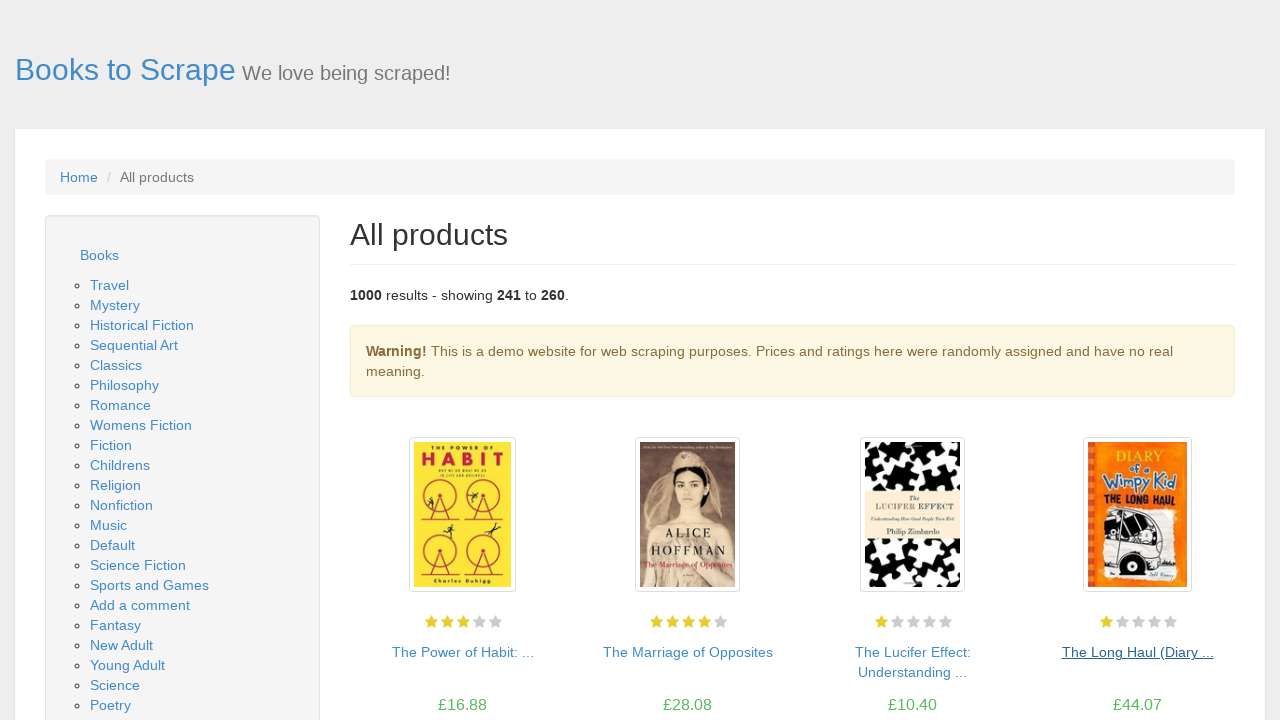

Clicked next page button to navigate from page 13 to 14 at (1206, 654) on .next a
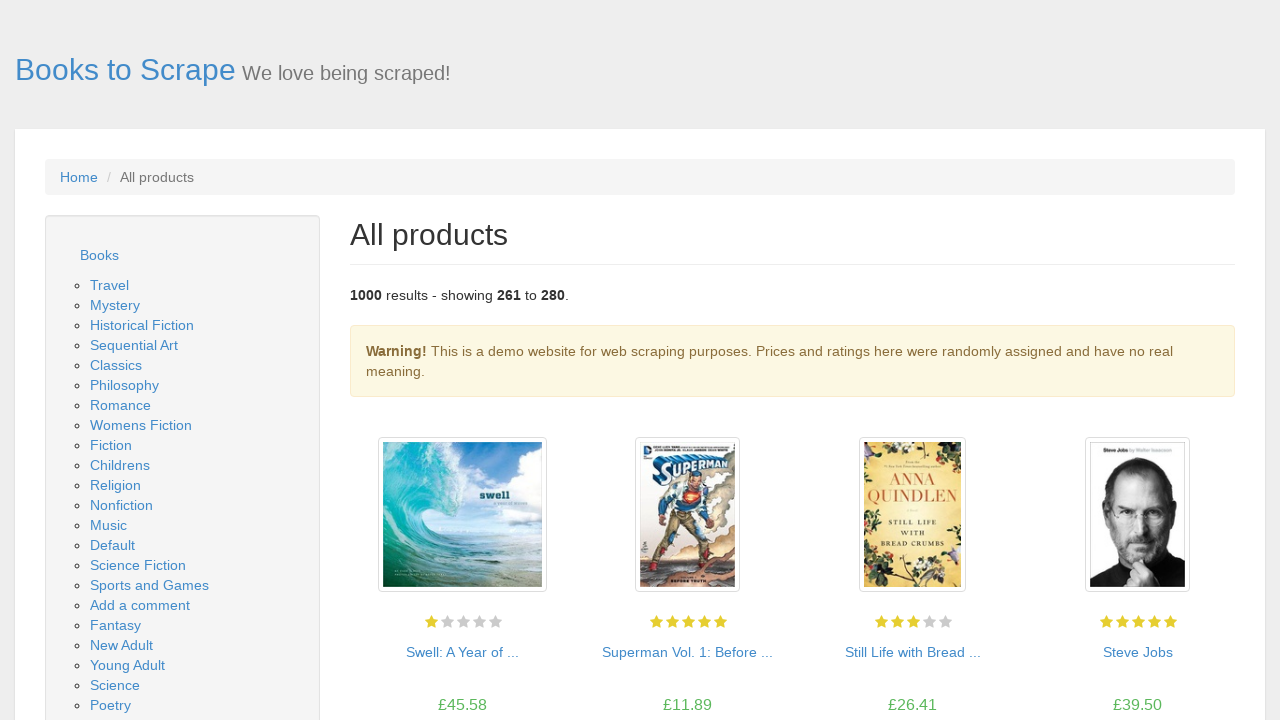

New page 14 loaded successfully
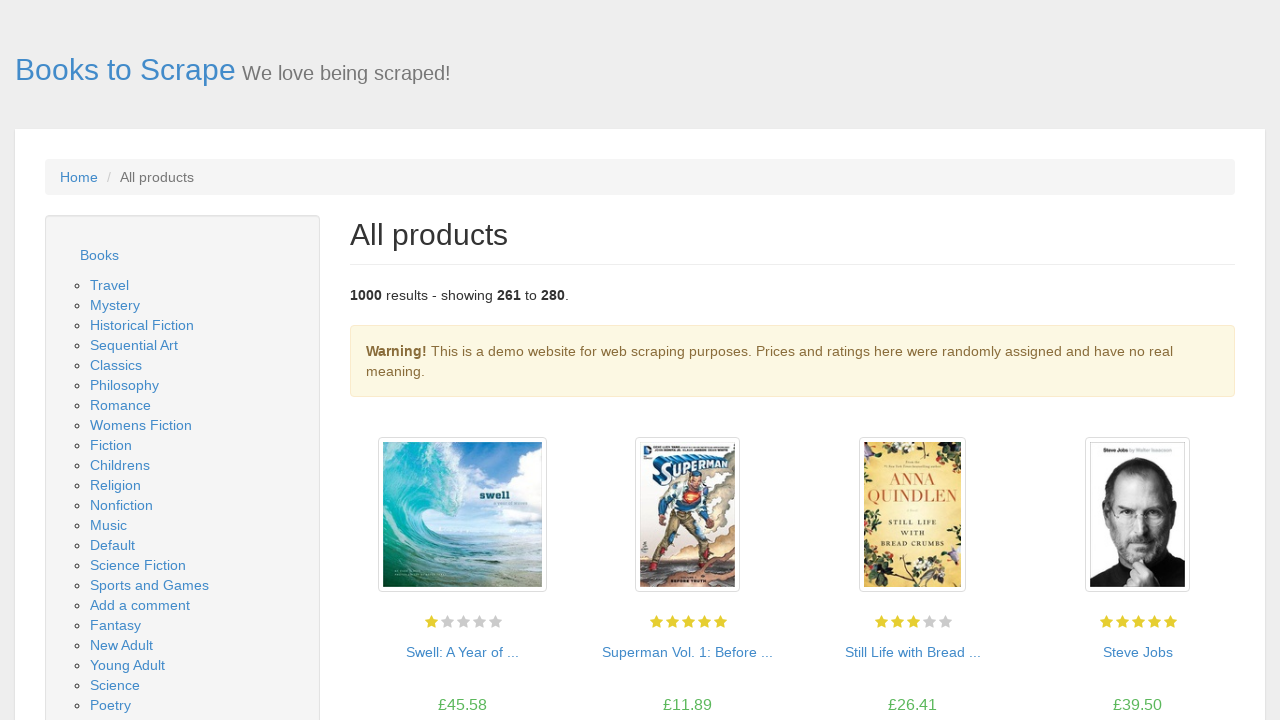

Waited for book listing section to load
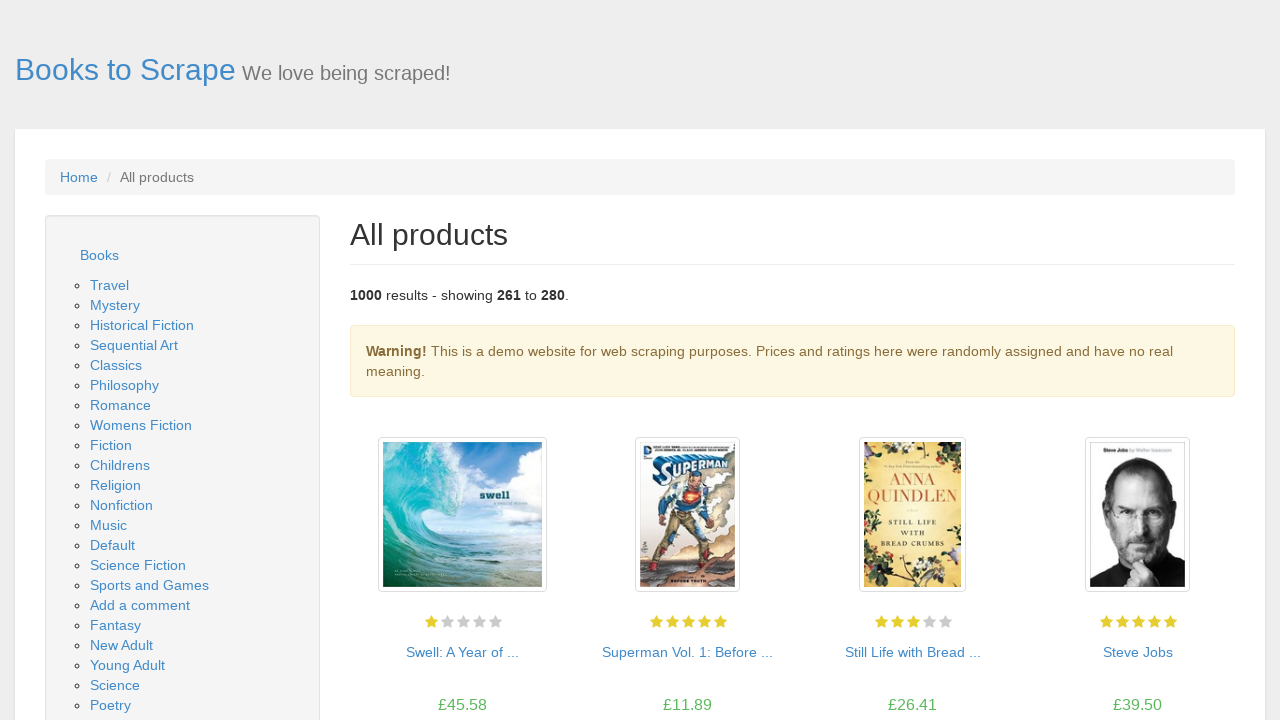

Located book listing section
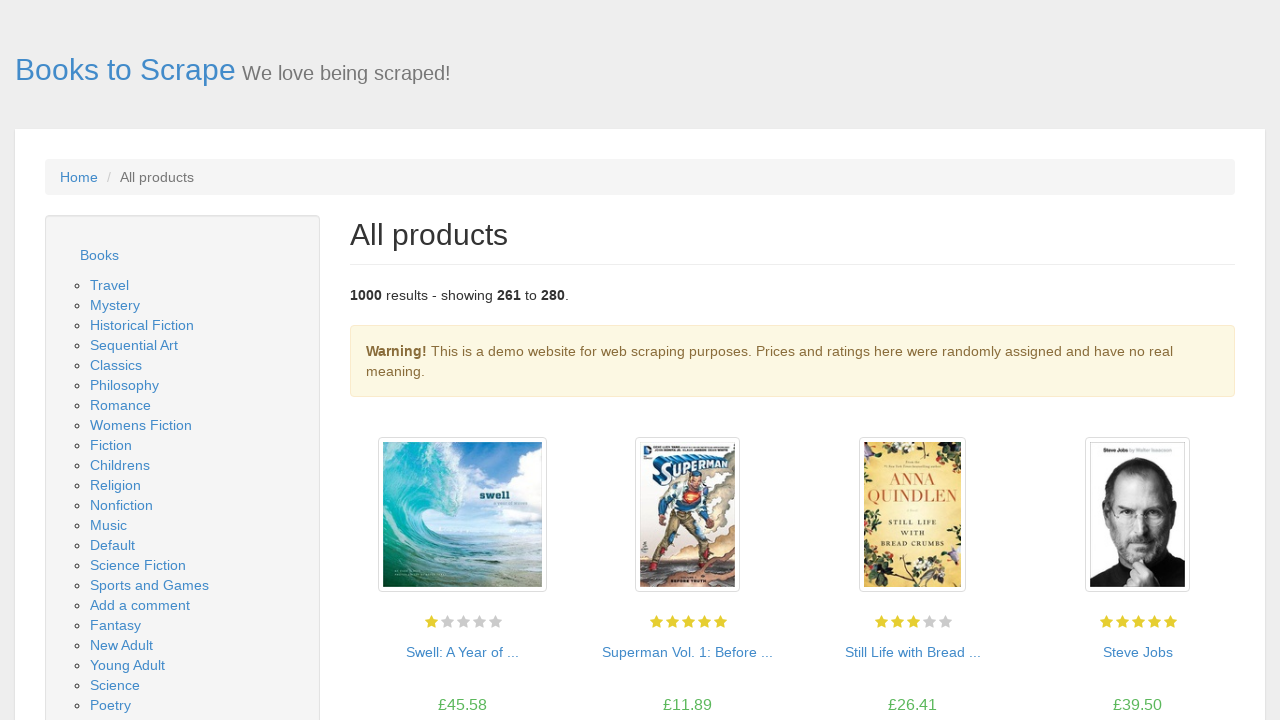

Located all book items in section
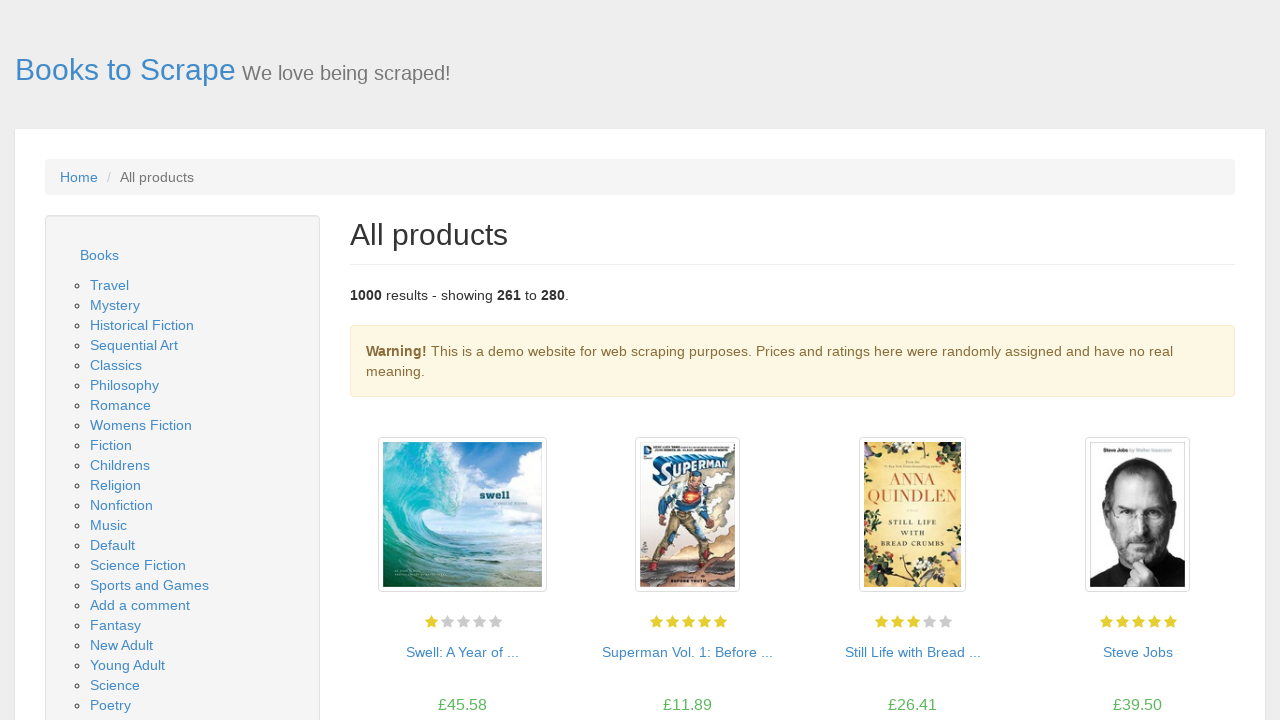

Verified 20 book items are present on page 14
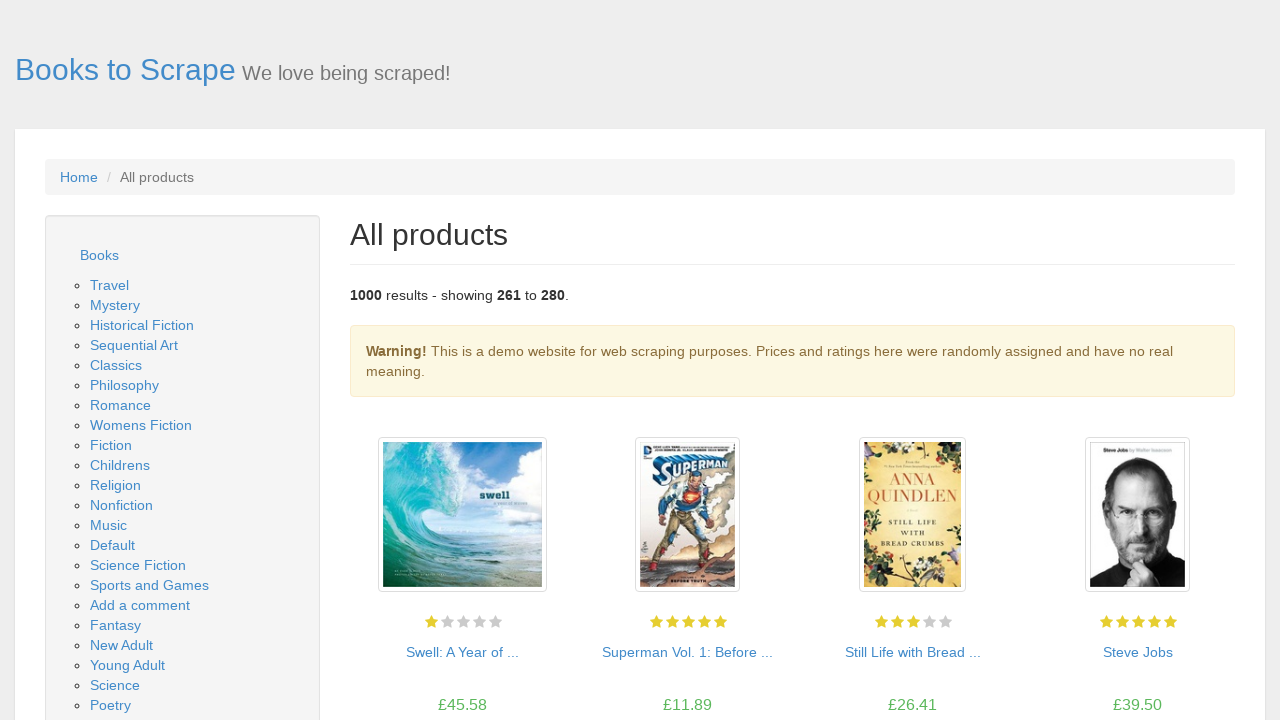

Located first book item
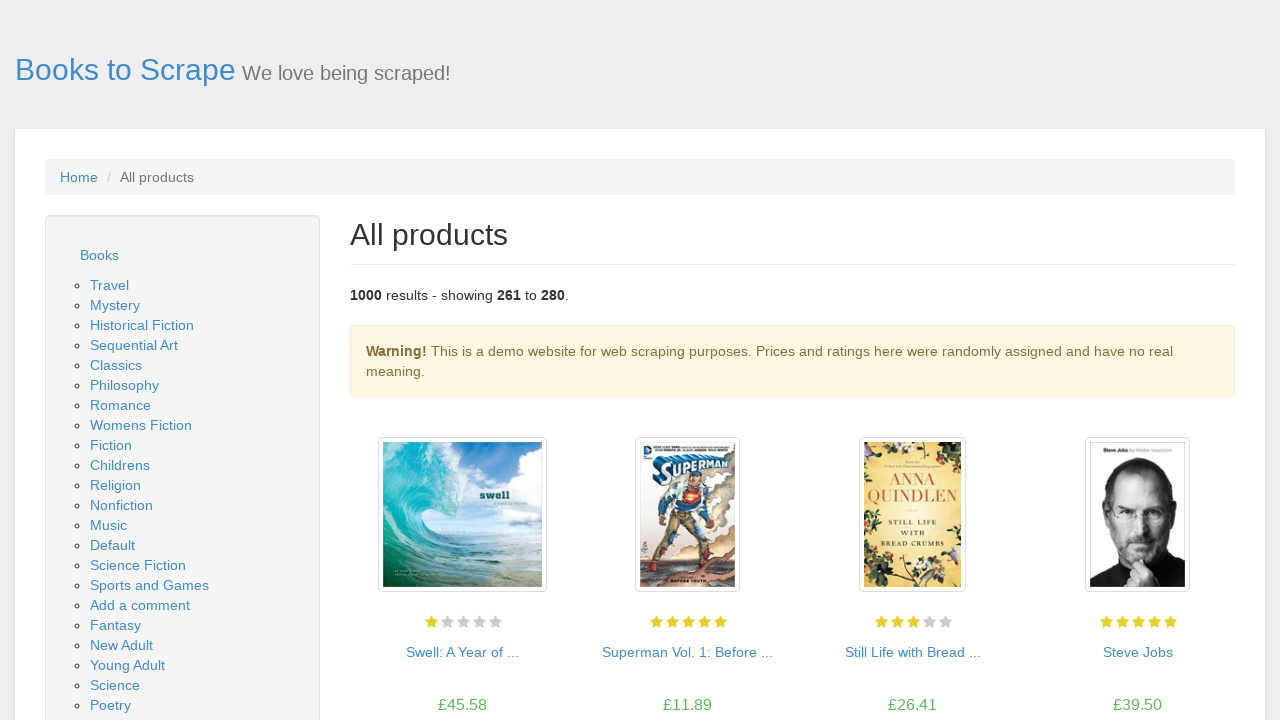

Verified image container element exists
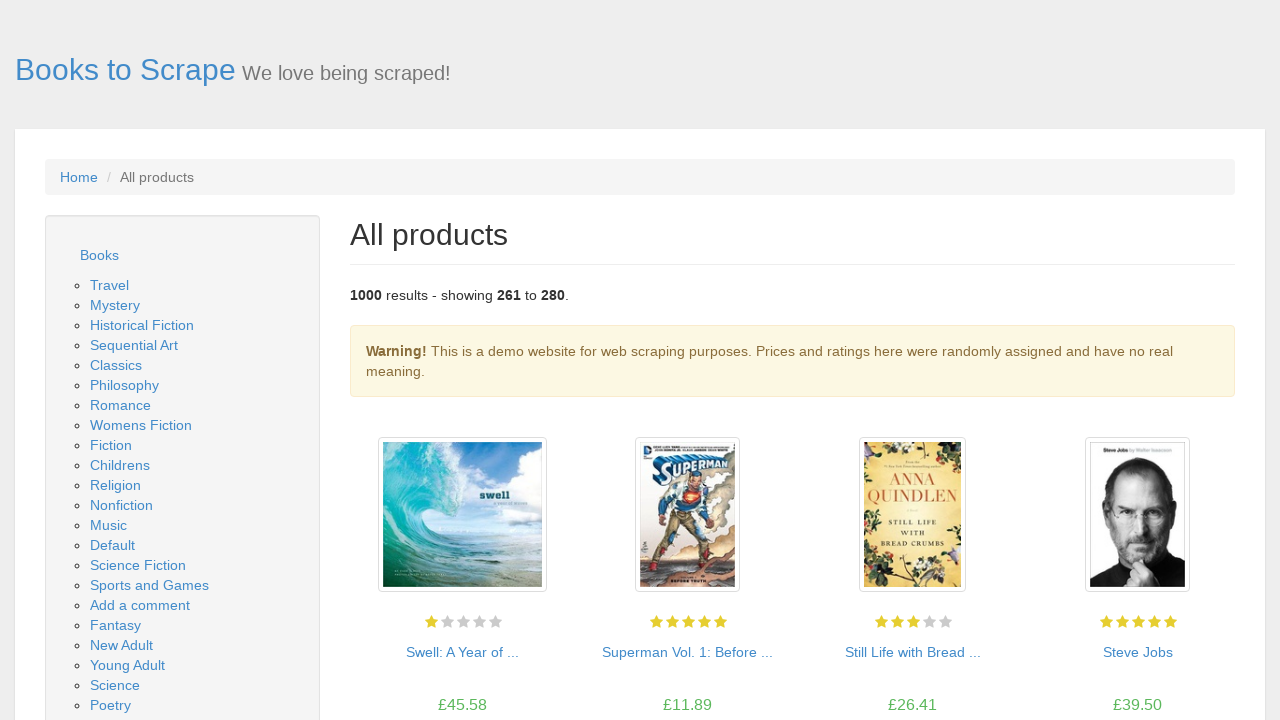

Verified book title link element exists
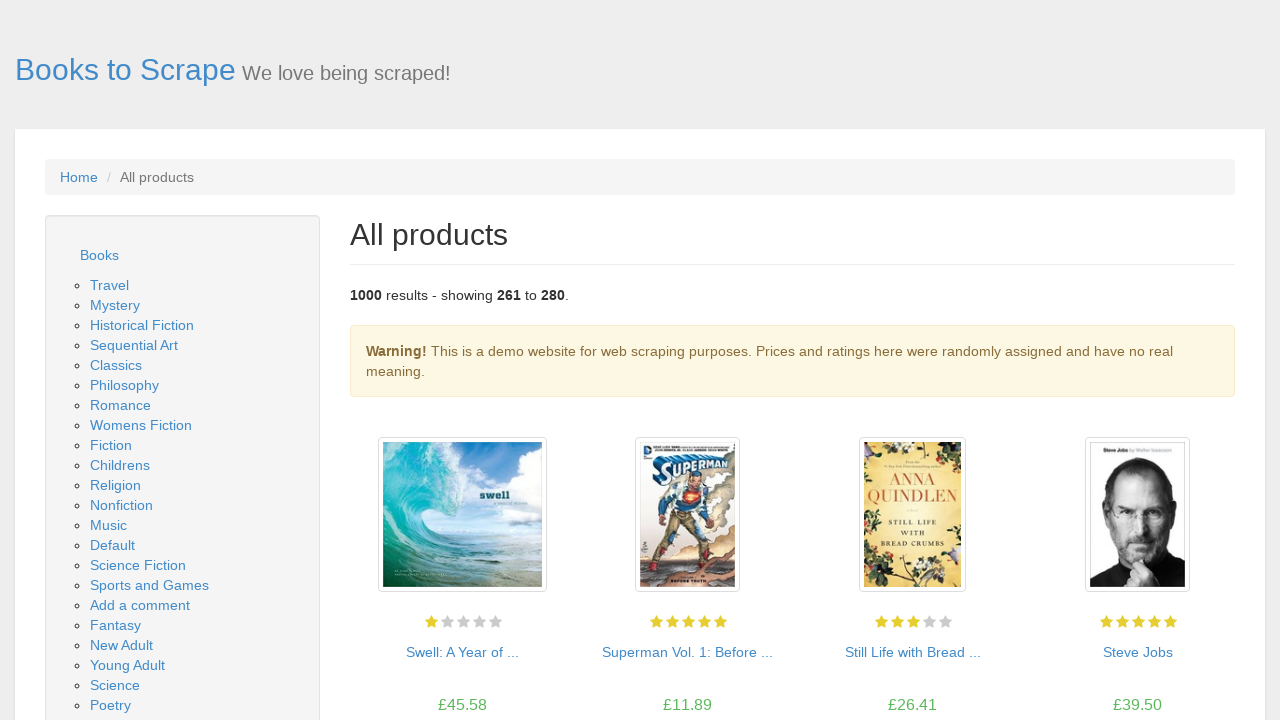

Verified price element exists
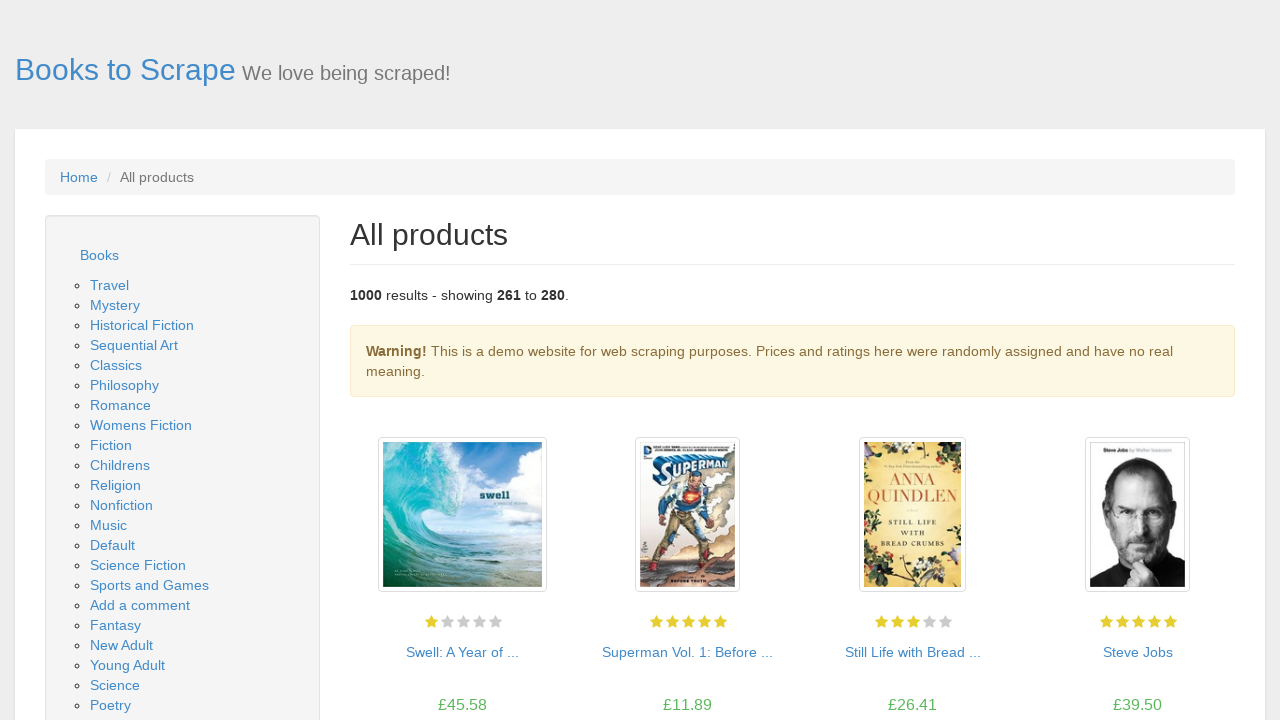

Verified availability element exists
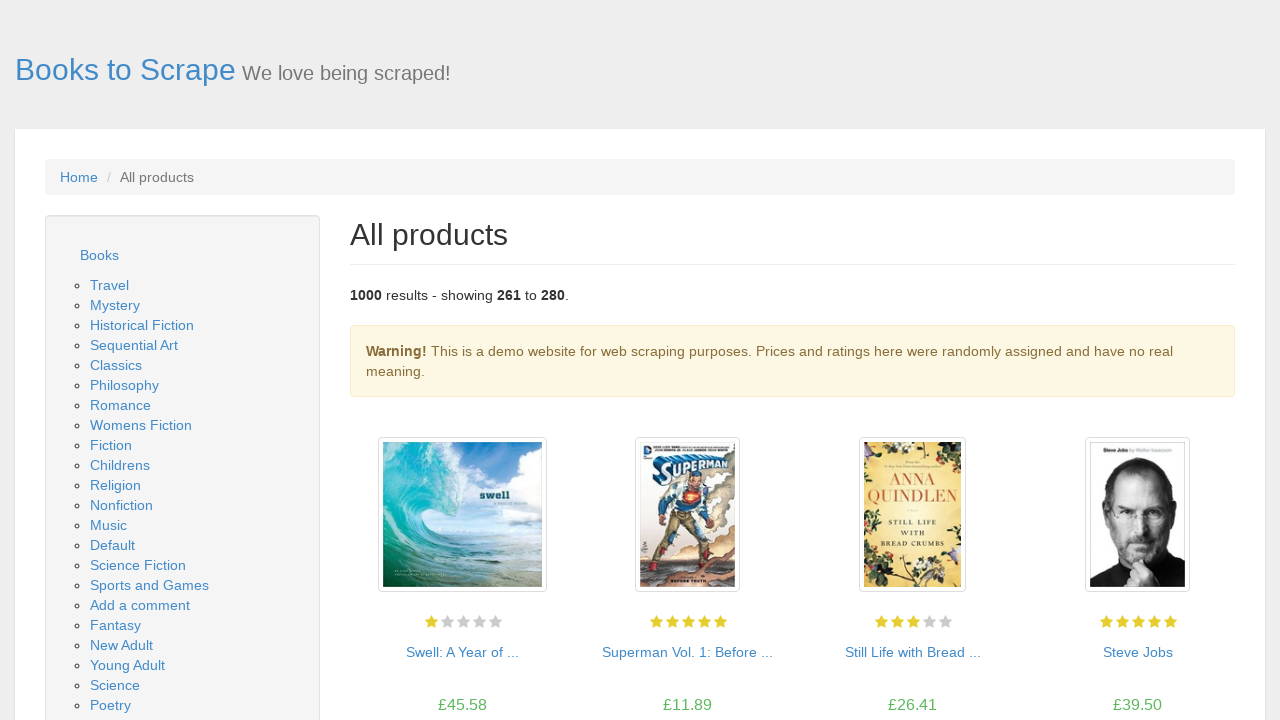

Located next page button
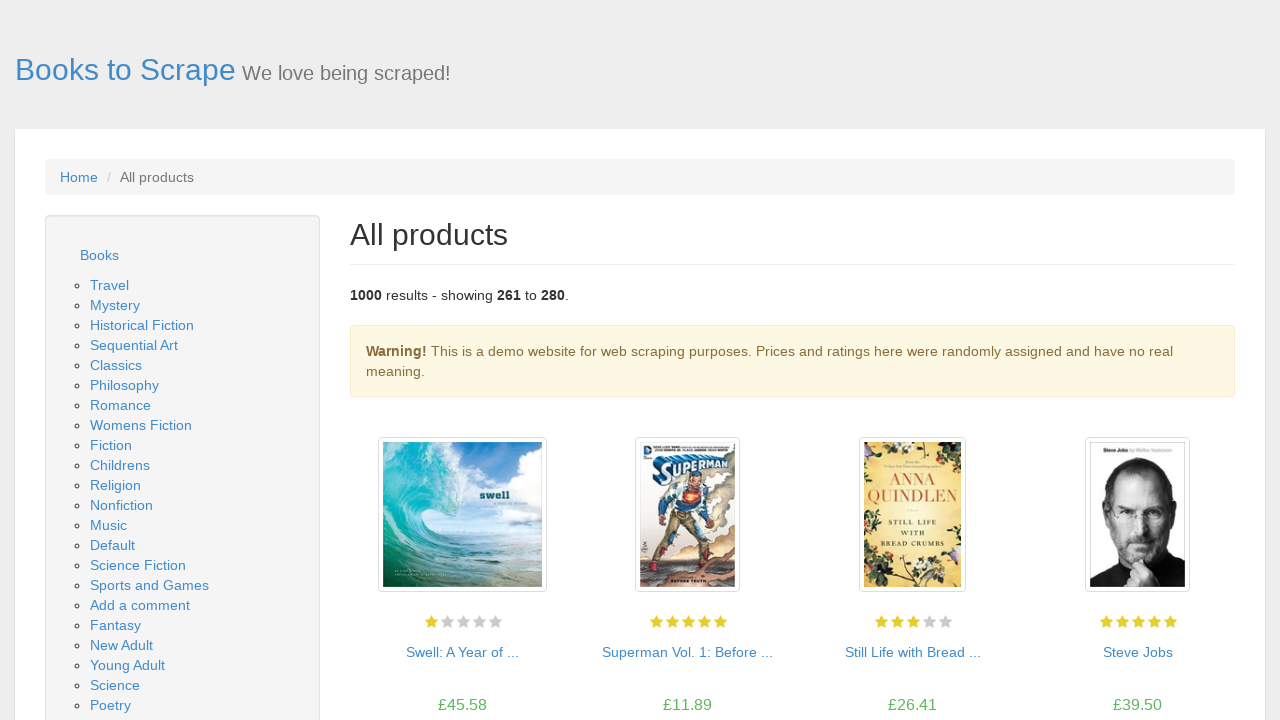

Next page button is visible on page 14
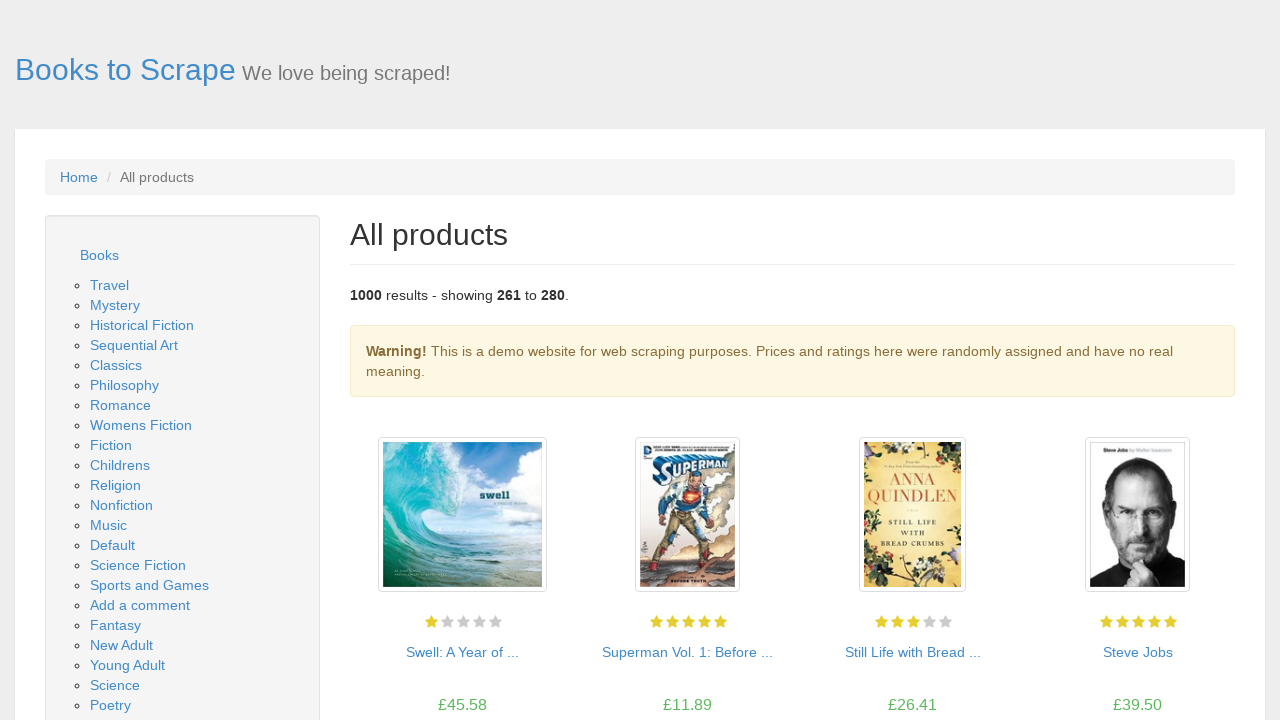

Clicked next page button to navigate from page 14 to 15 at (1206, 654) on .next a
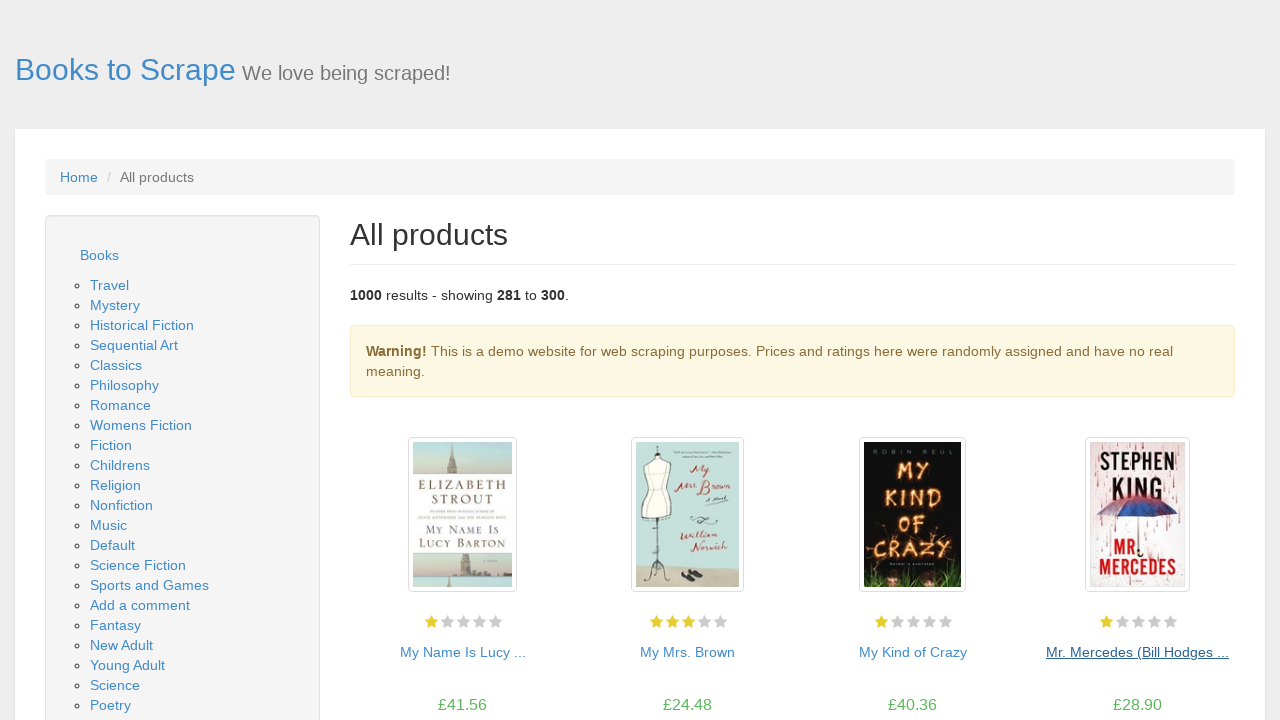

New page 15 loaded successfully
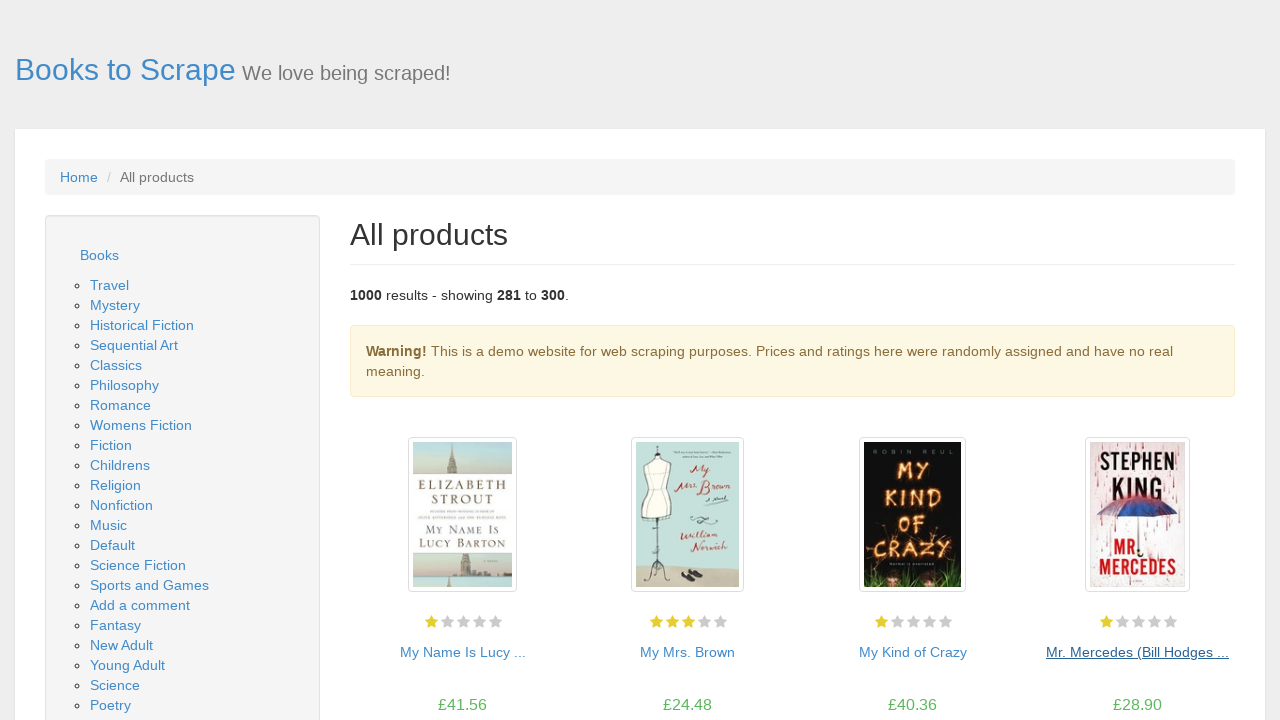

Waited for book listing section to load
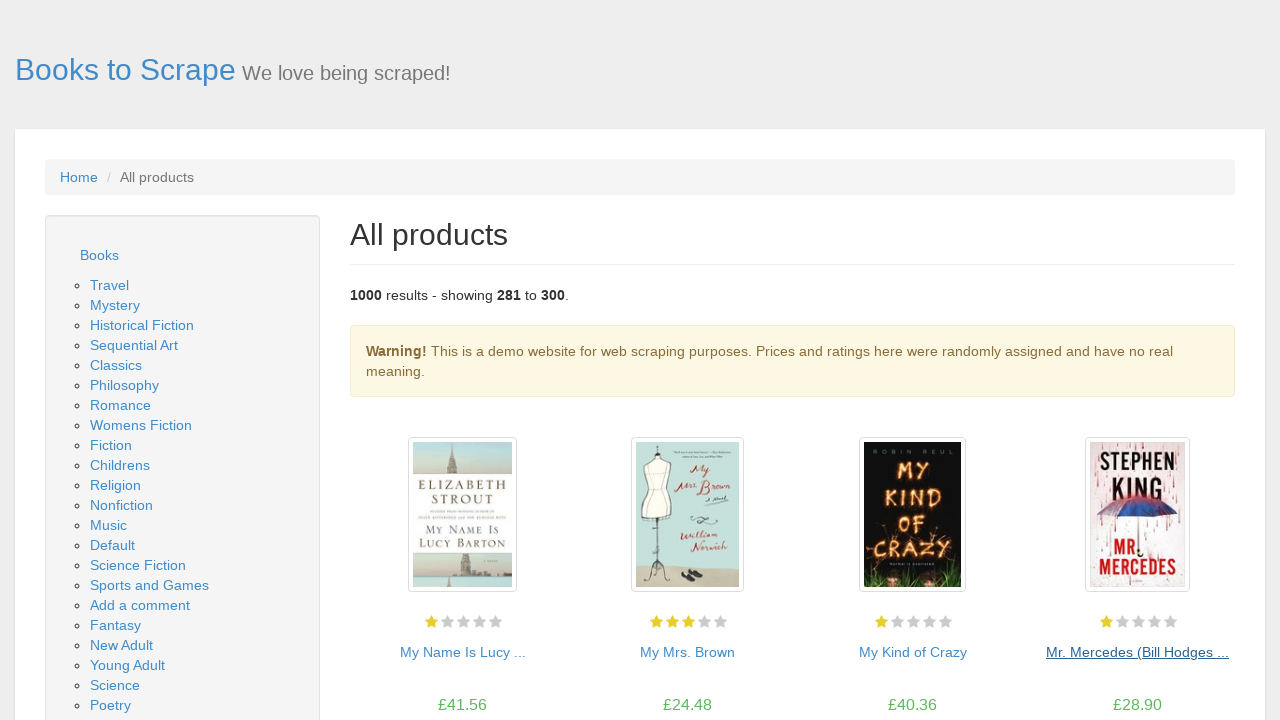

Located book listing section
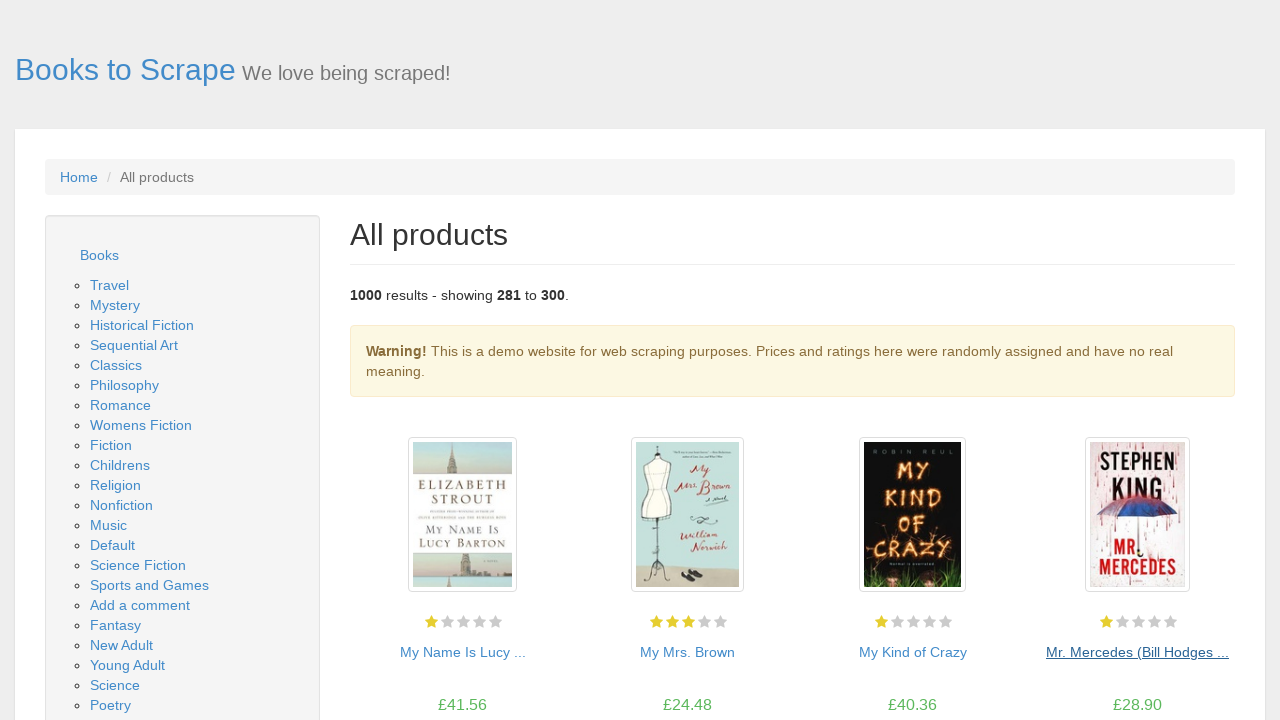

Located all book items in section
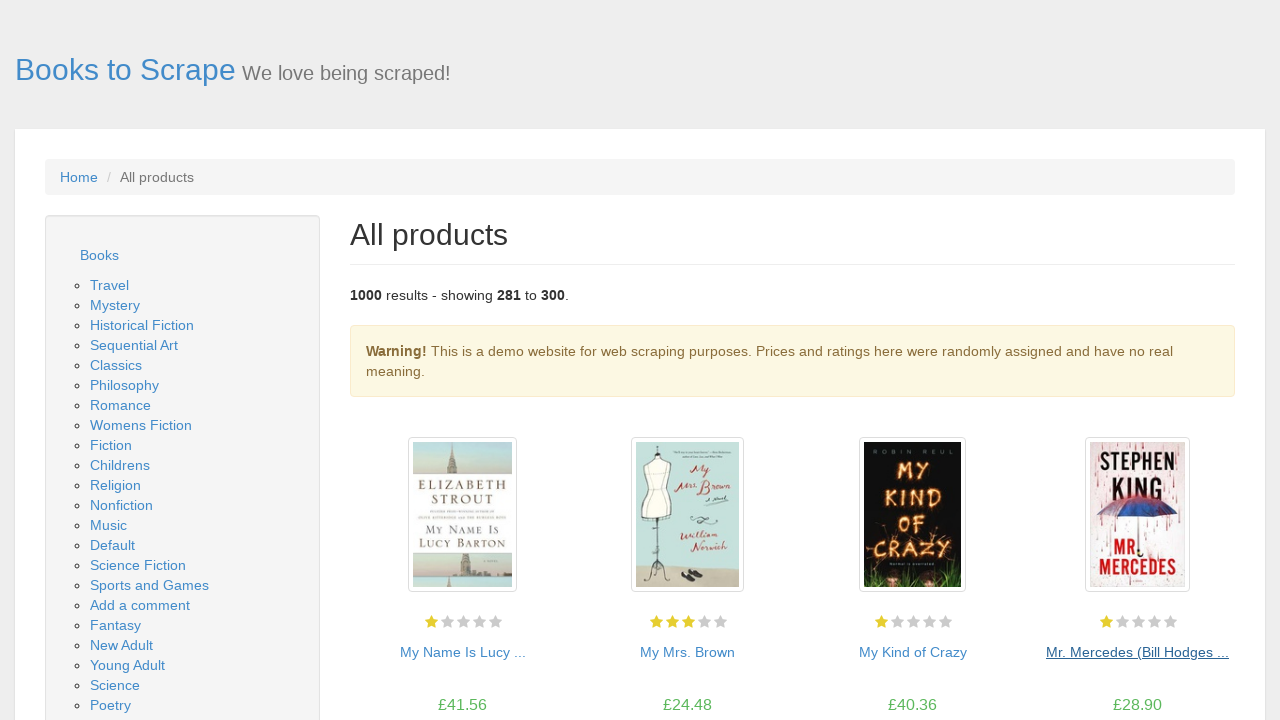

Verified 20 book items are present on page 15
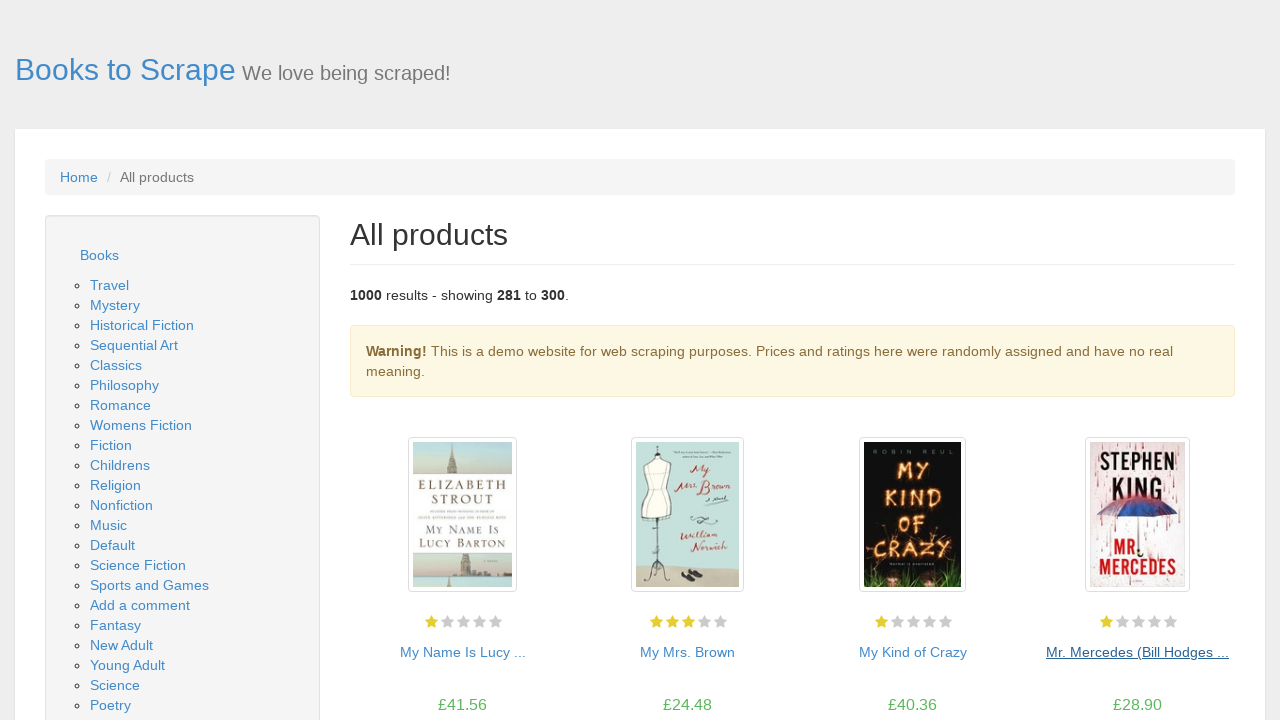

Located first book item
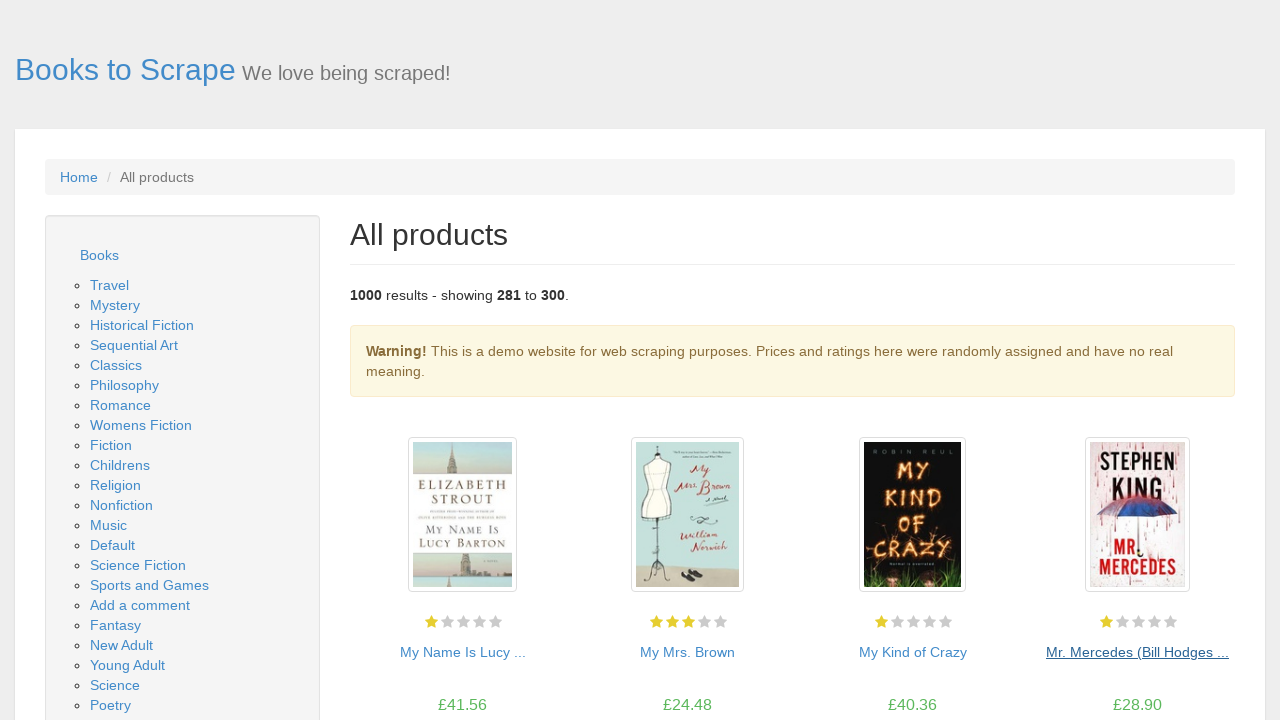

Verified image container element exists
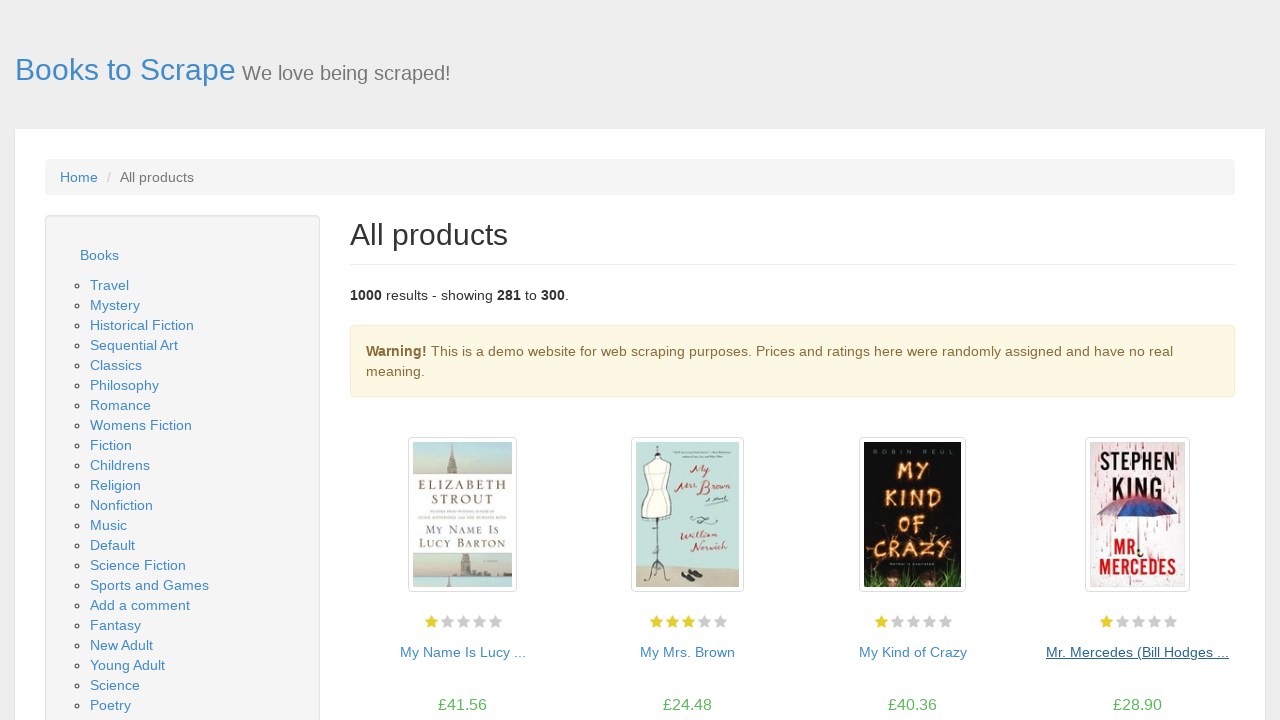

Verified book title link element exists
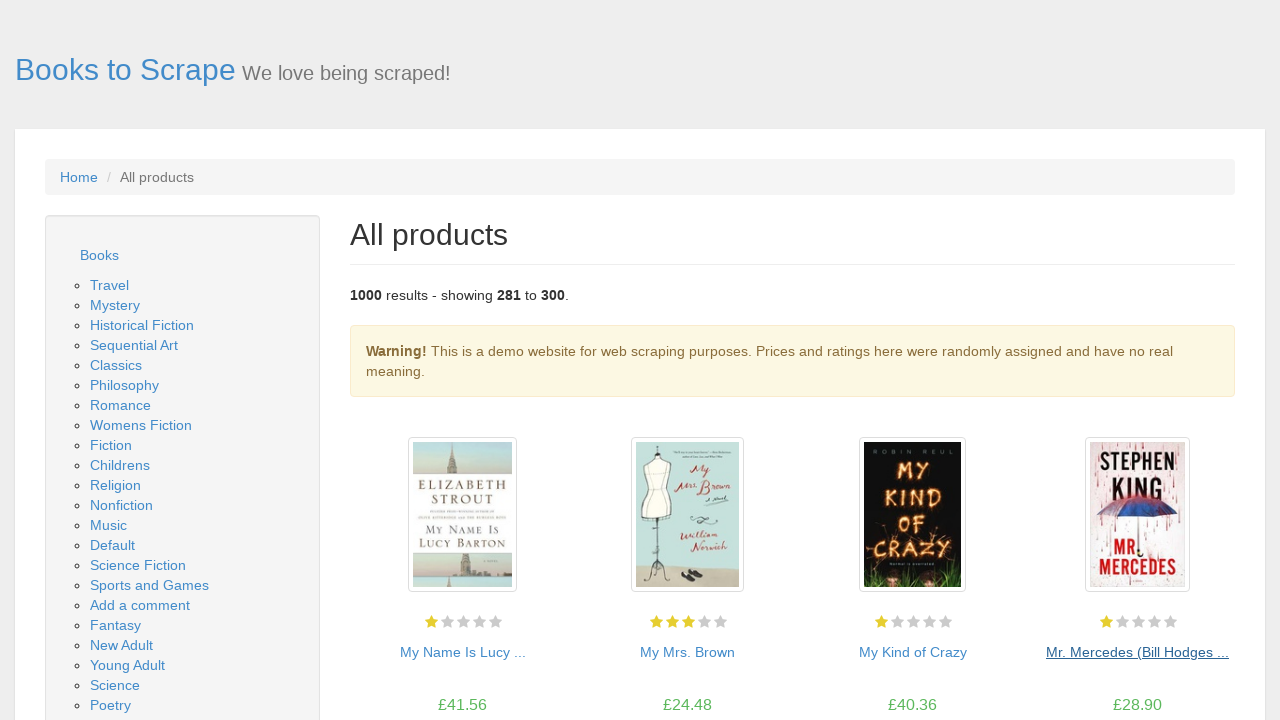

Verified price element exists
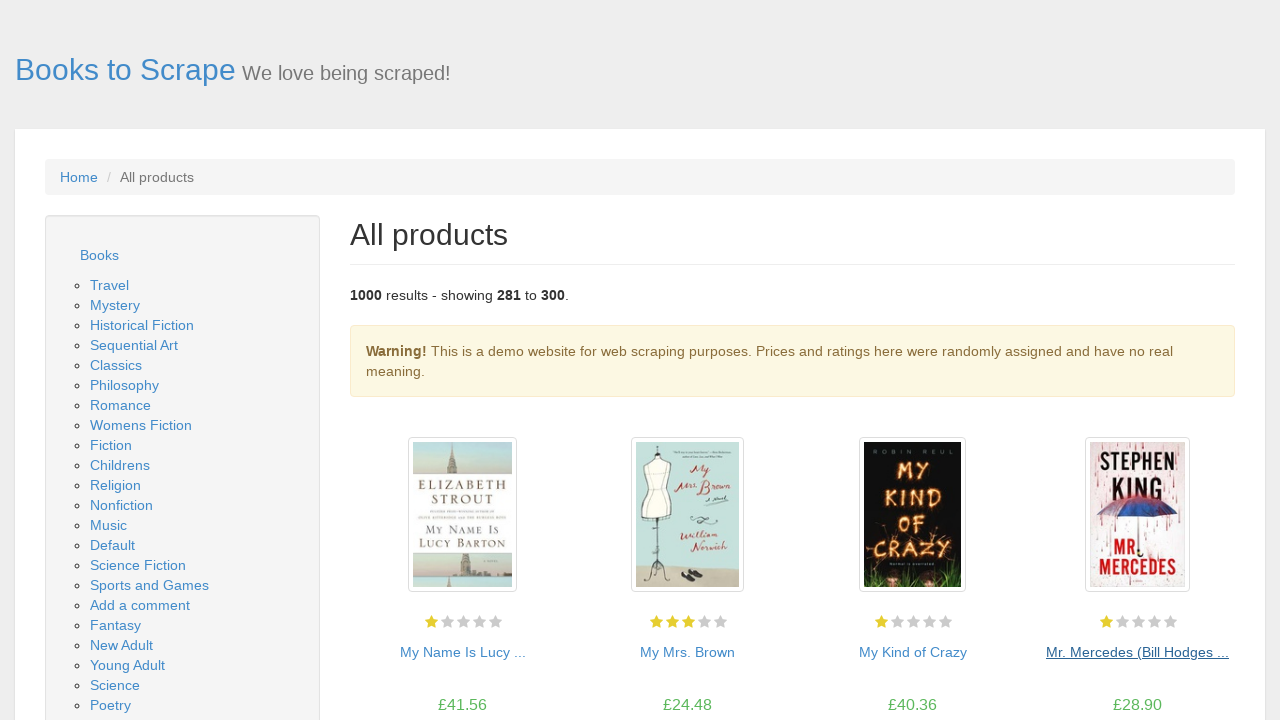

Verified availability element exists
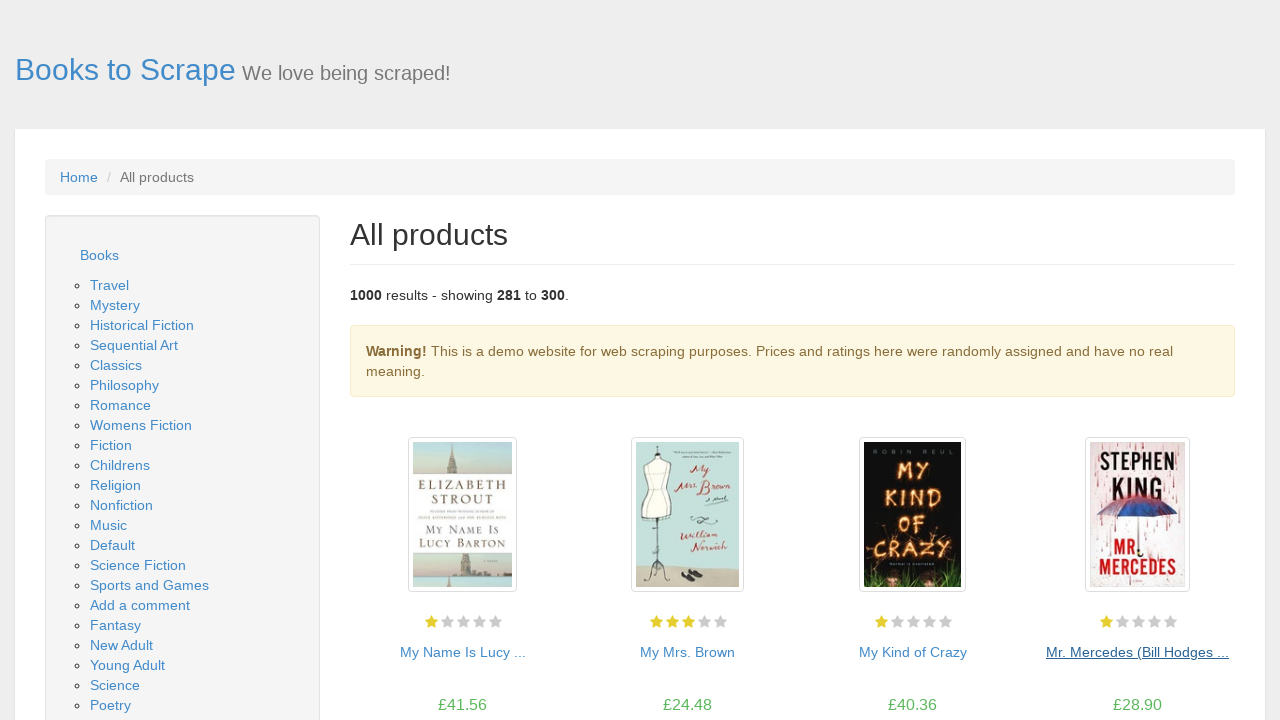

Located next page button
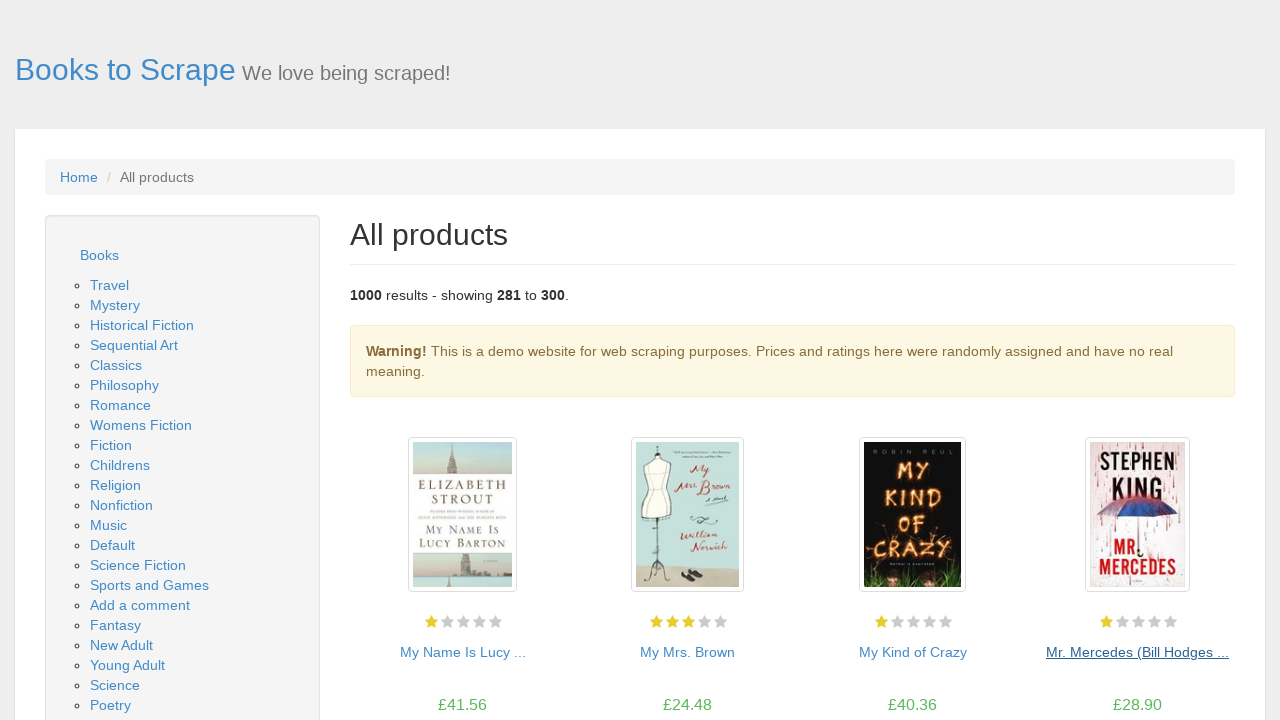

Next page button is visible on page 15
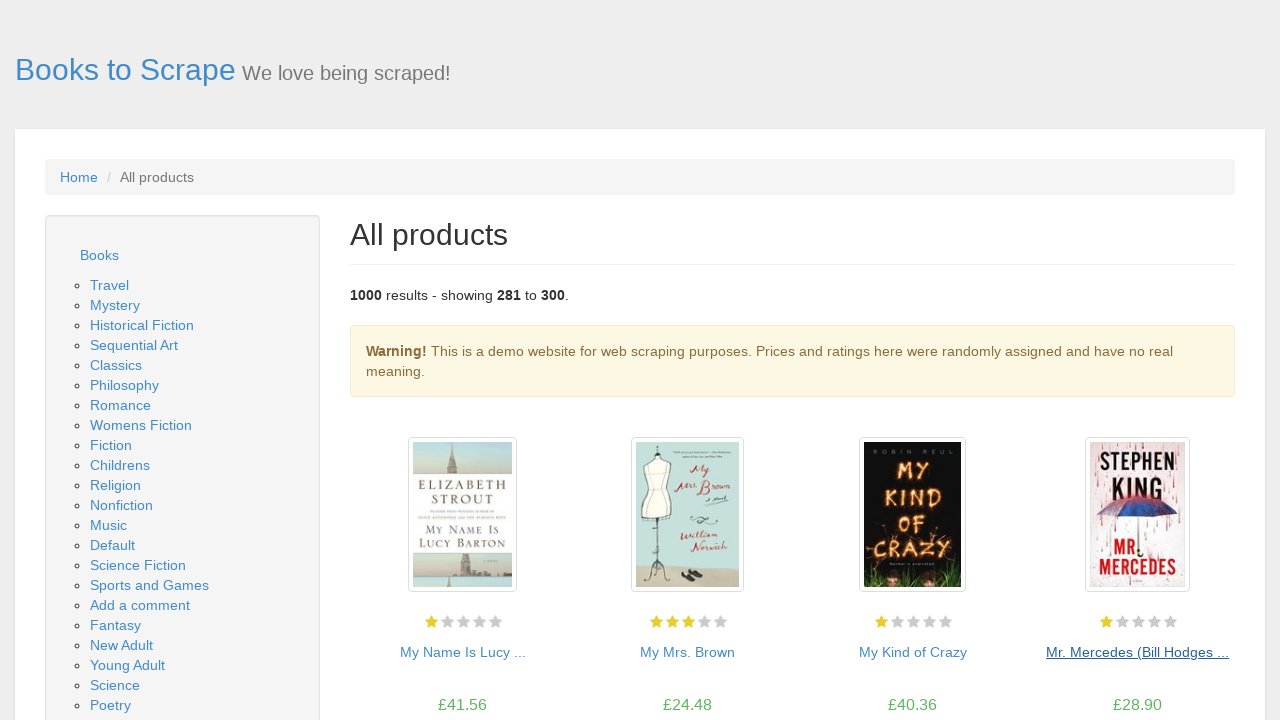

Clicked next page button to navigate from page 15 to 16 at (1206, 654) on .next a
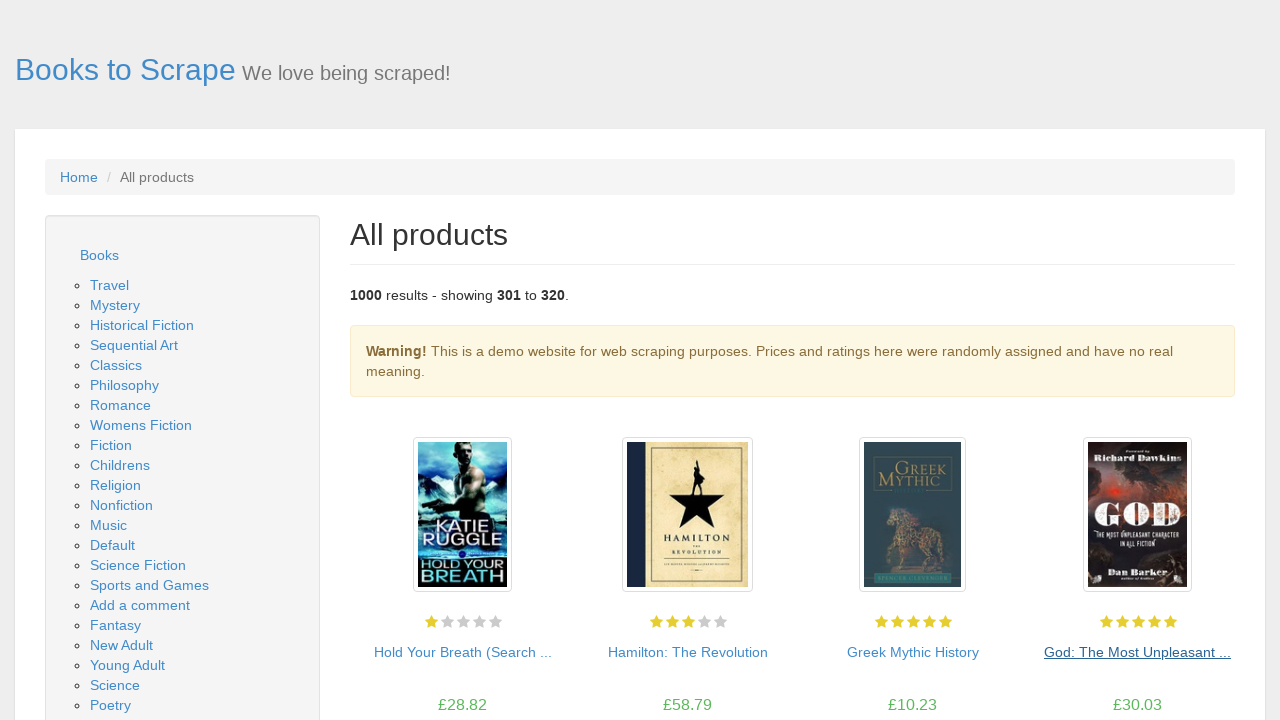

New page 16 loaded successfully
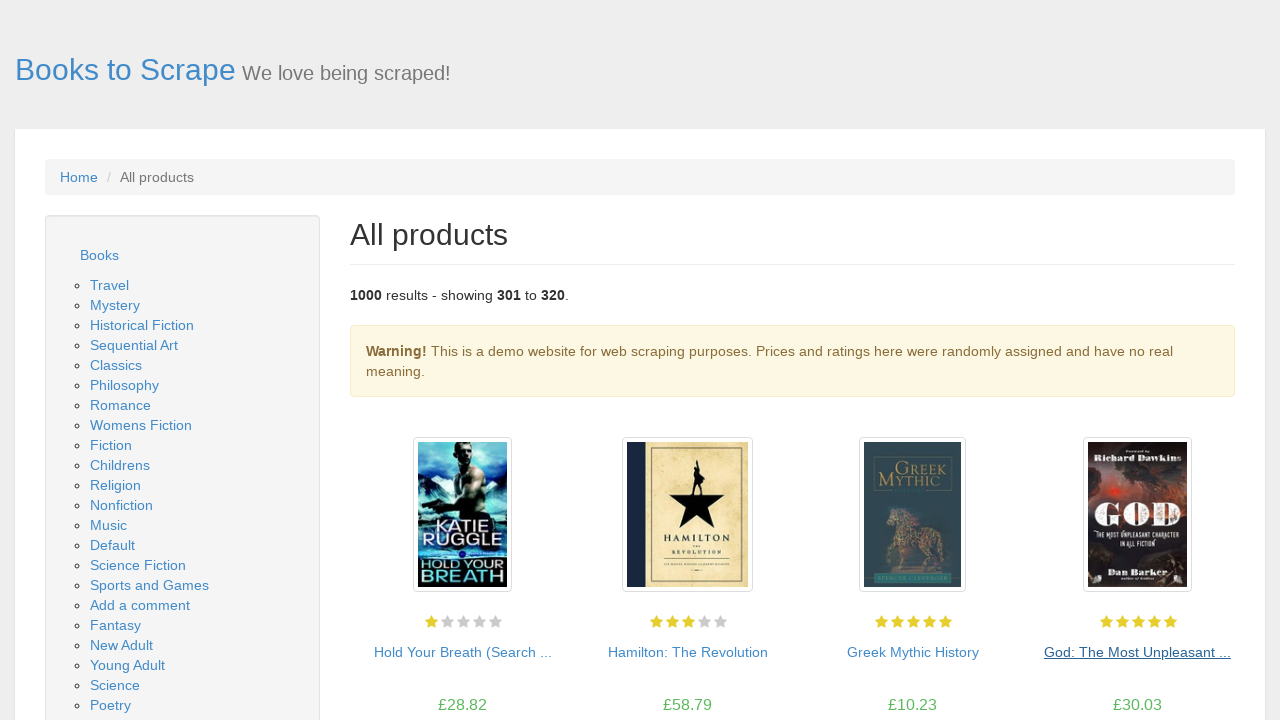

Waited for book listing section to load
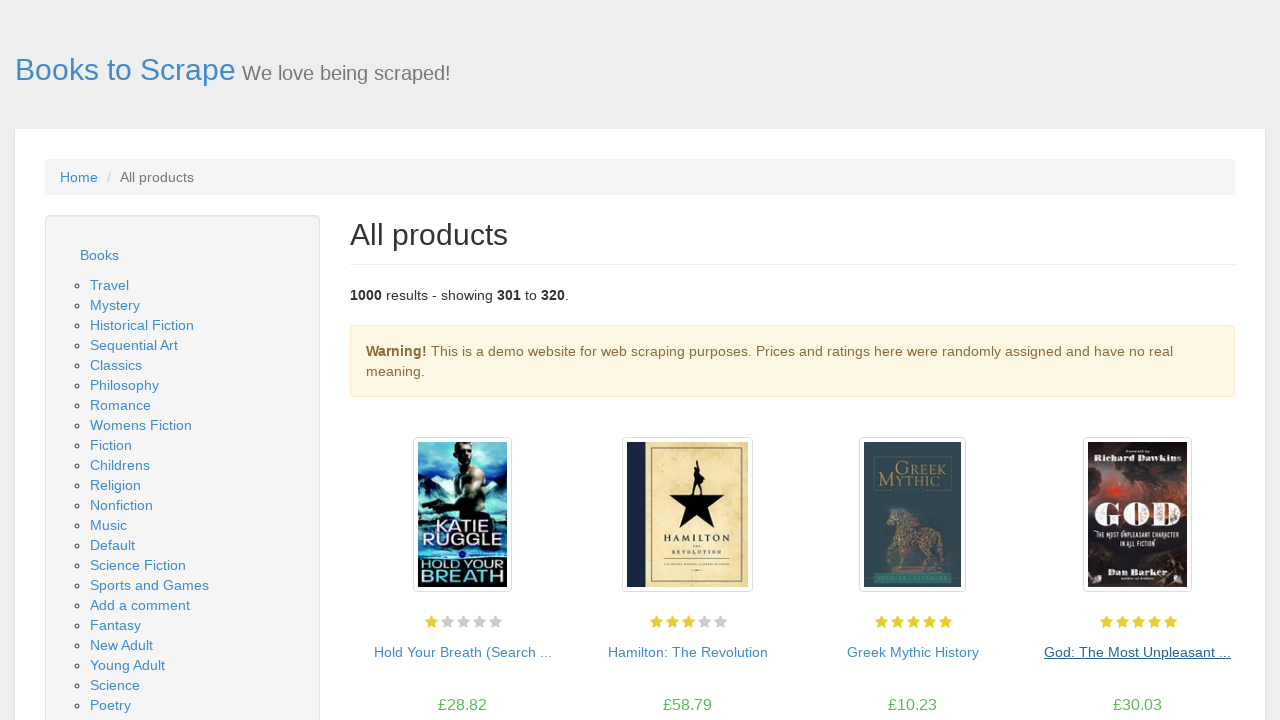

Located book listing section
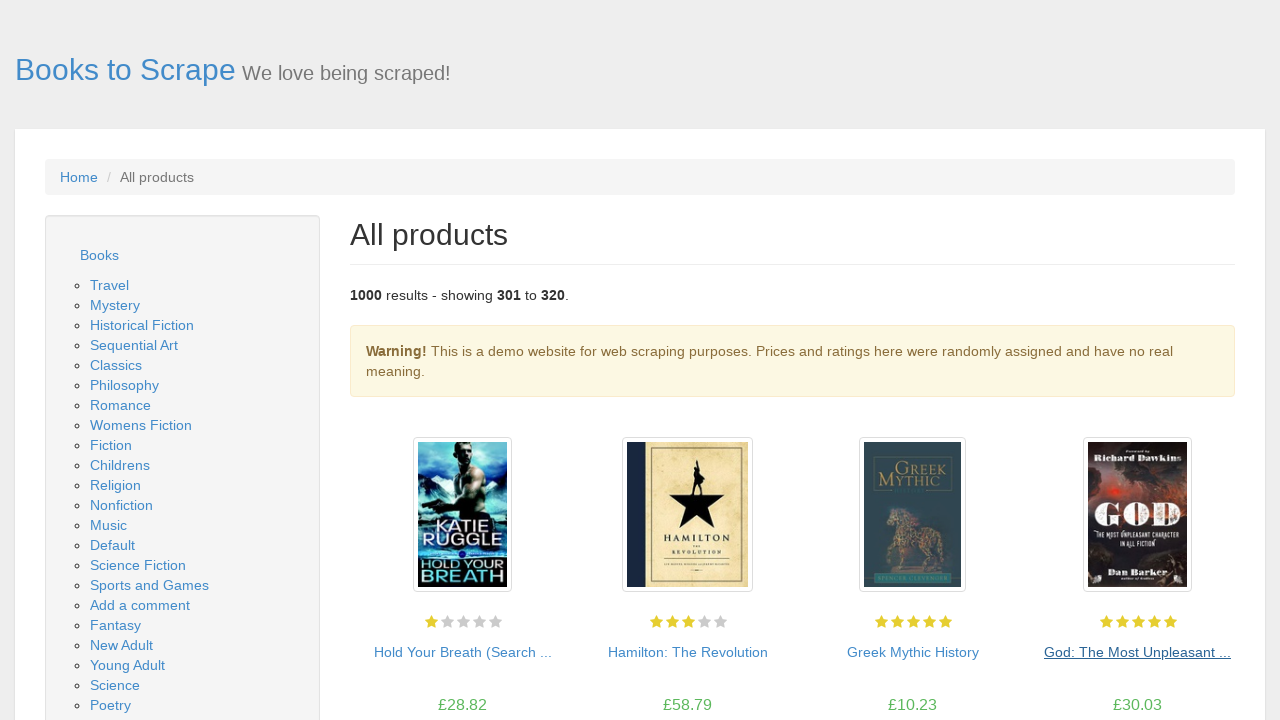

Located all book items in section
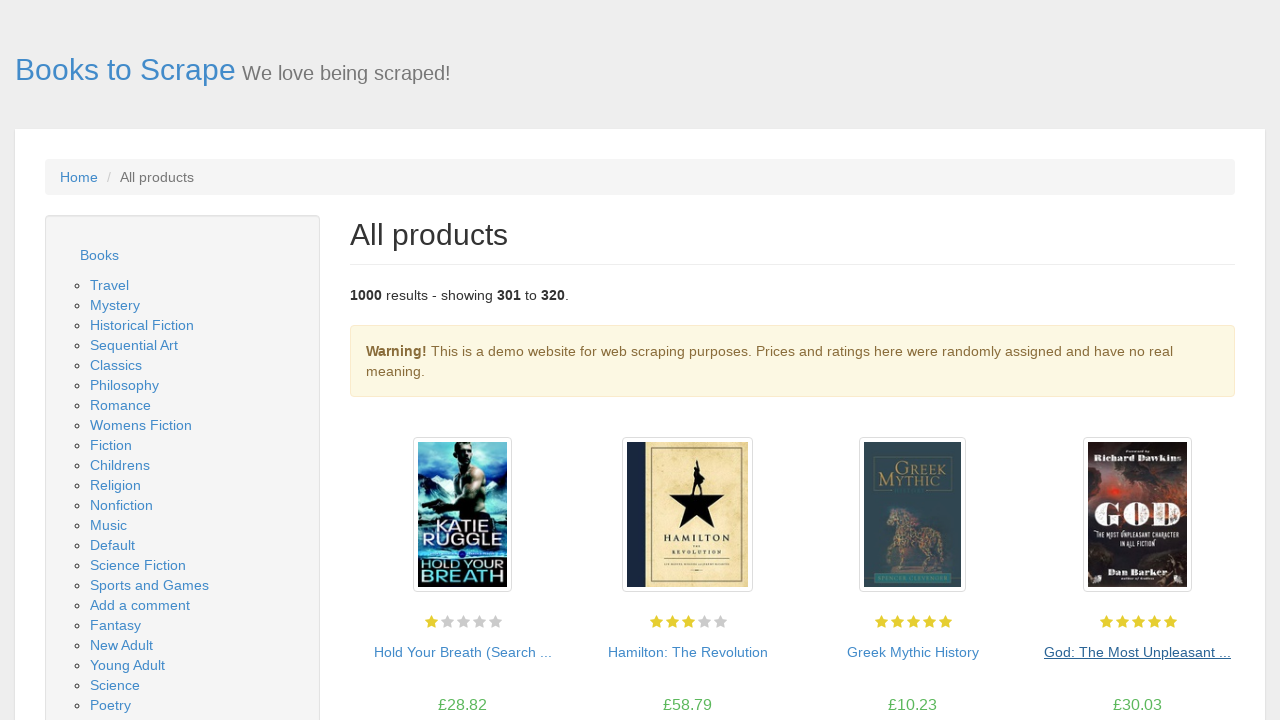

Verified 20 book items are present on page 16
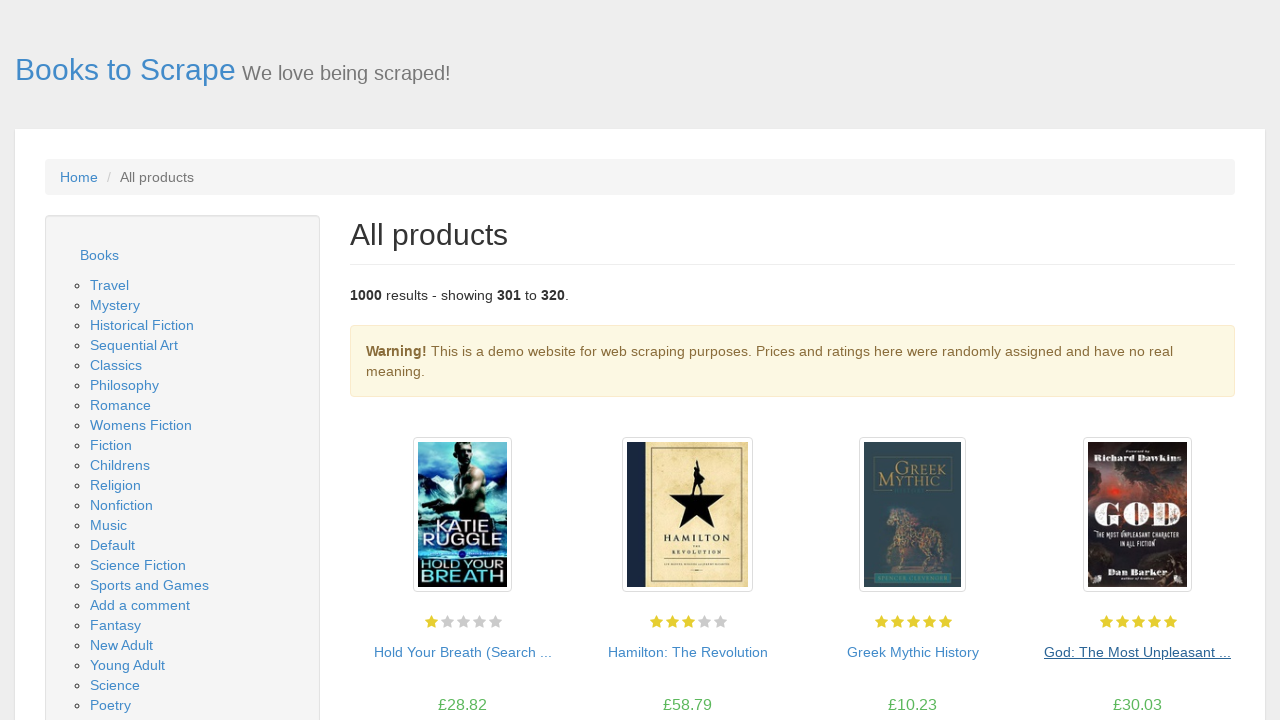

Located first book item
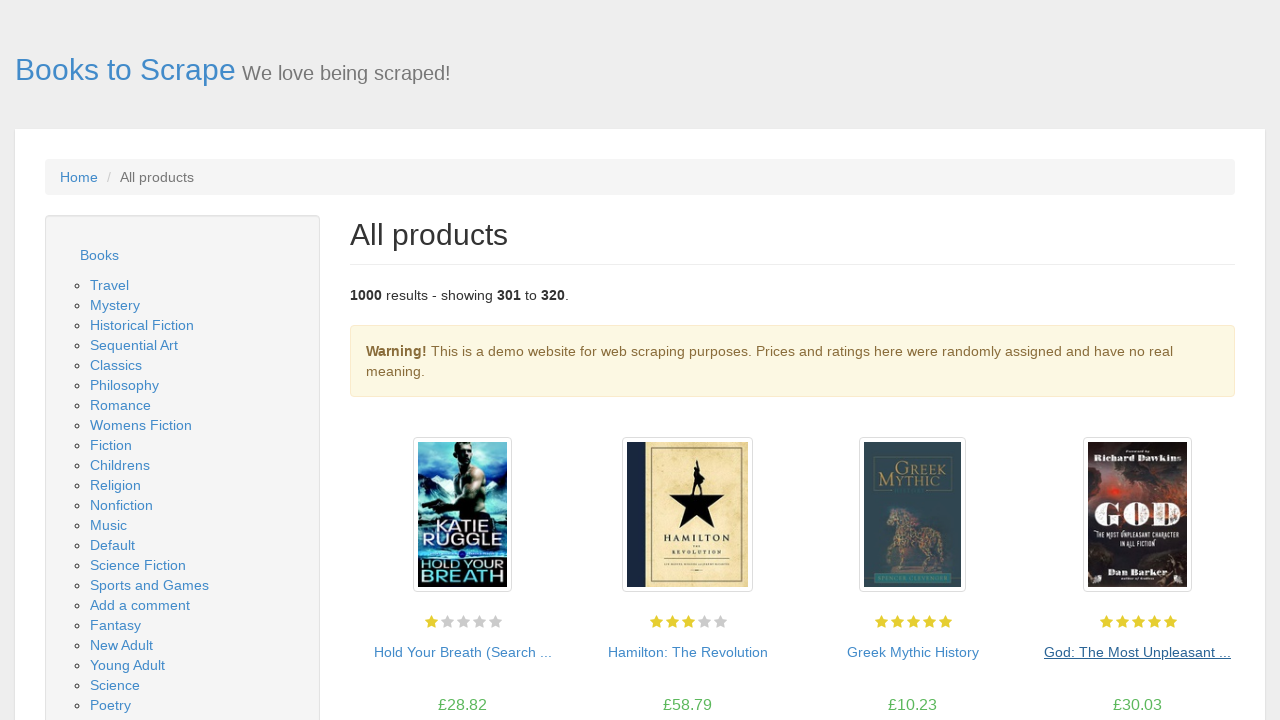

Verified image container element exists
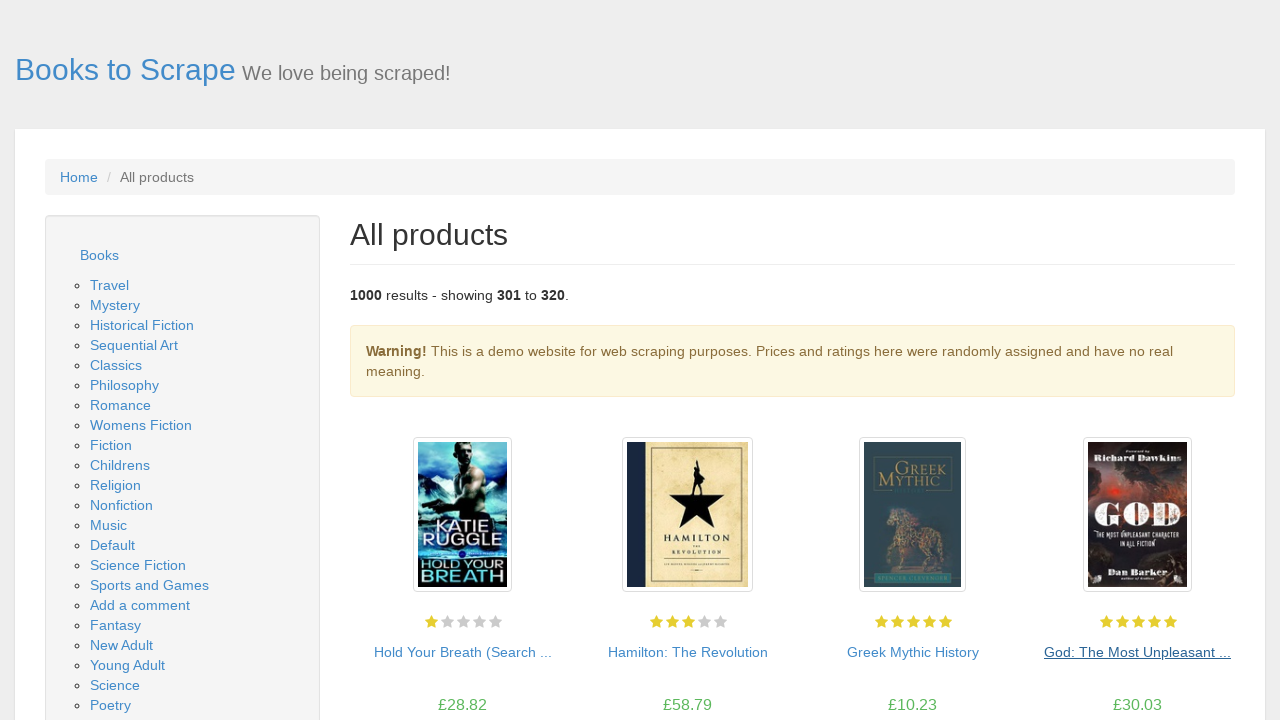

Verified book title link element exists
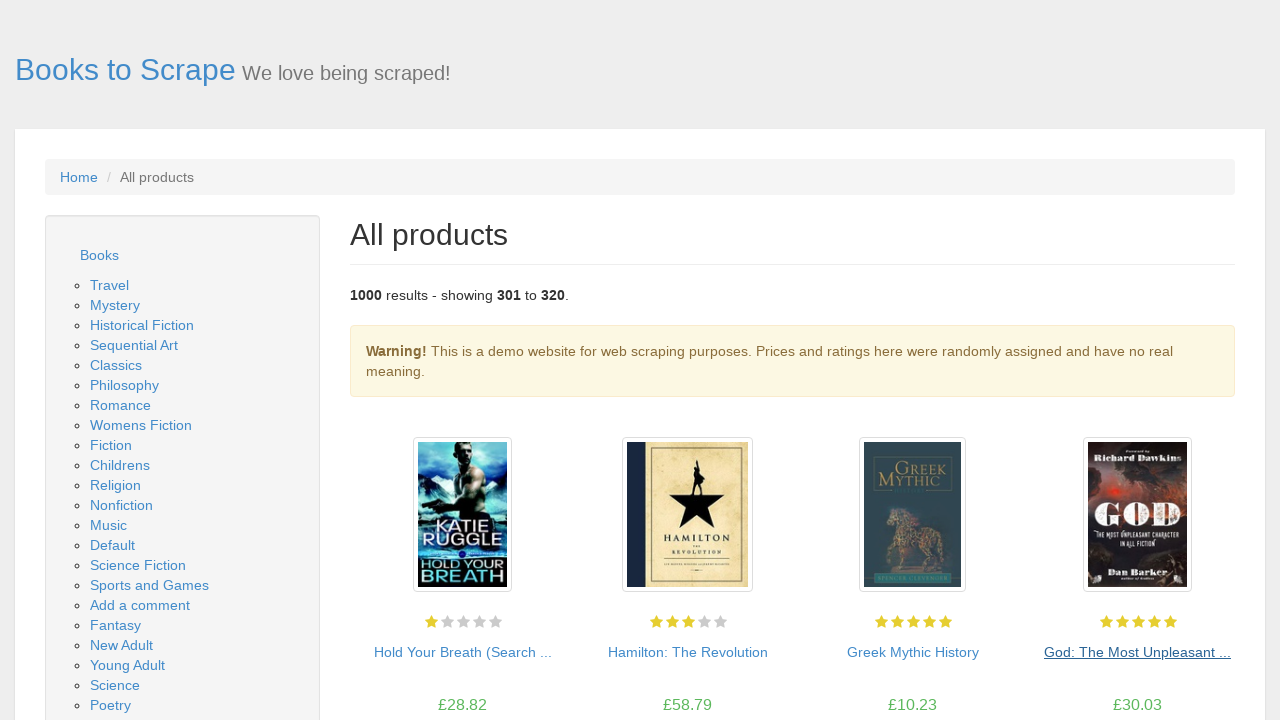

Verified price element exists
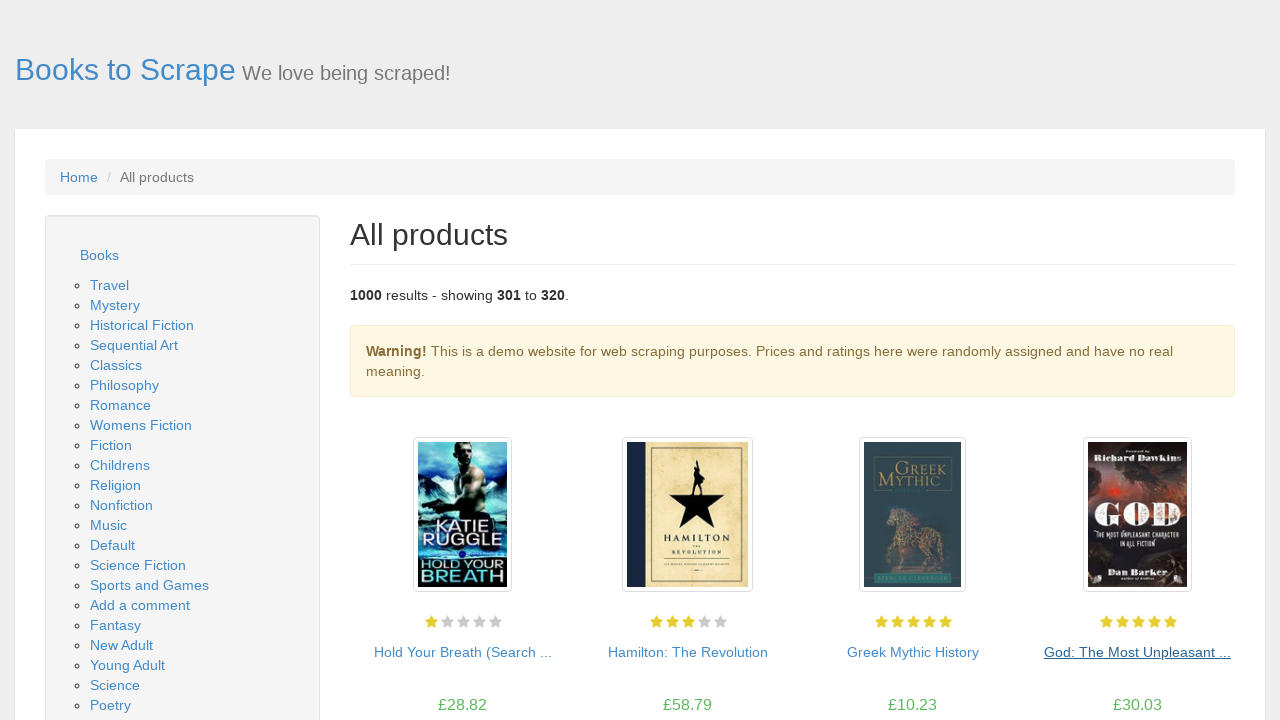

Verified availability element exists
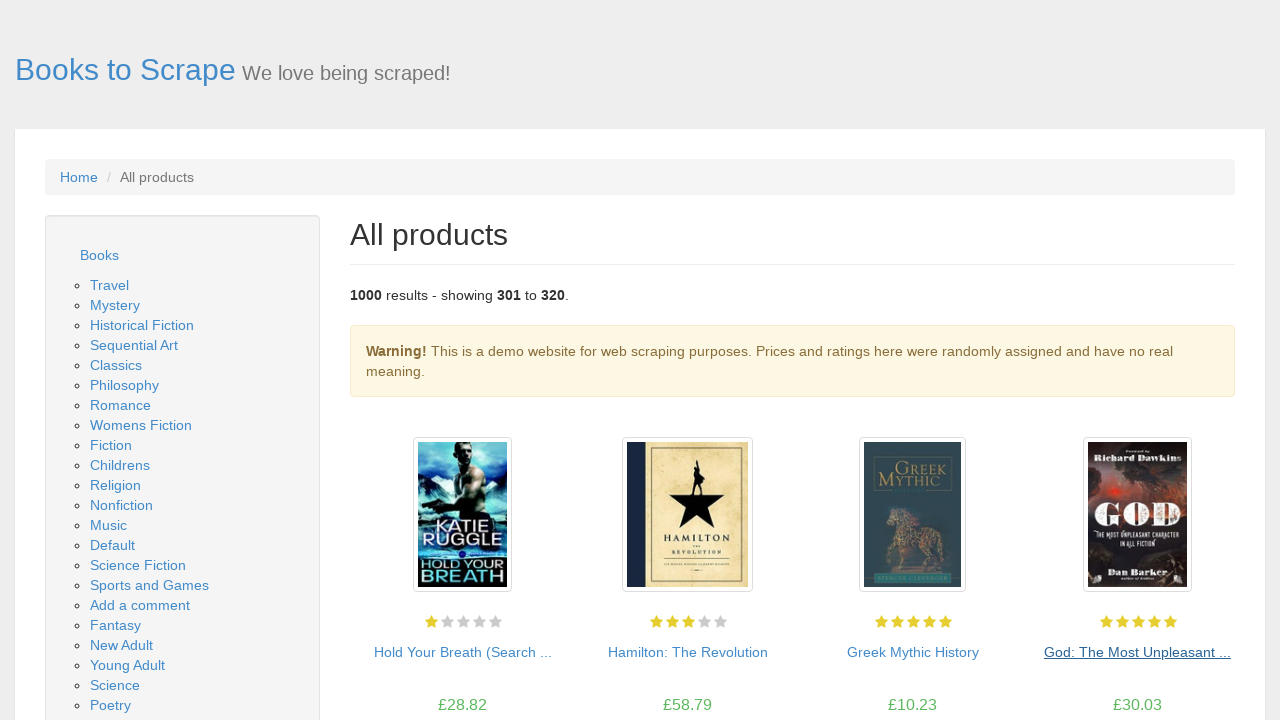

Located next page button
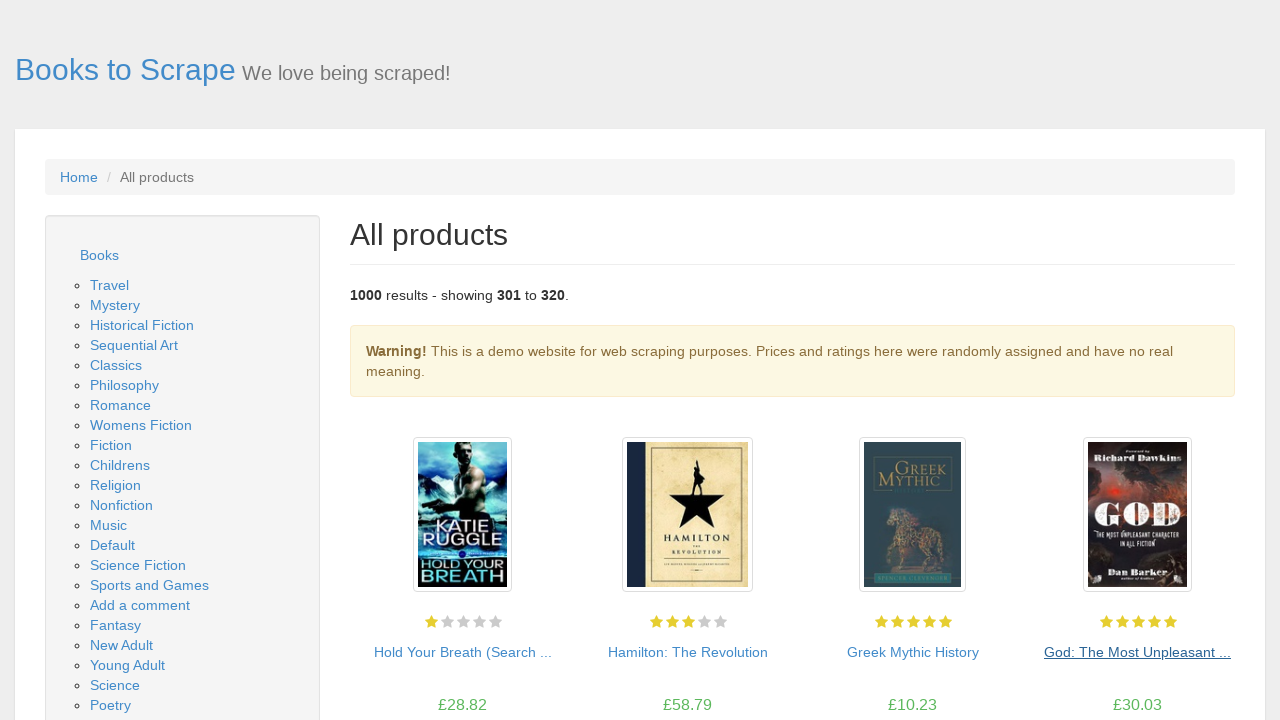

Next page button is visible on page 16
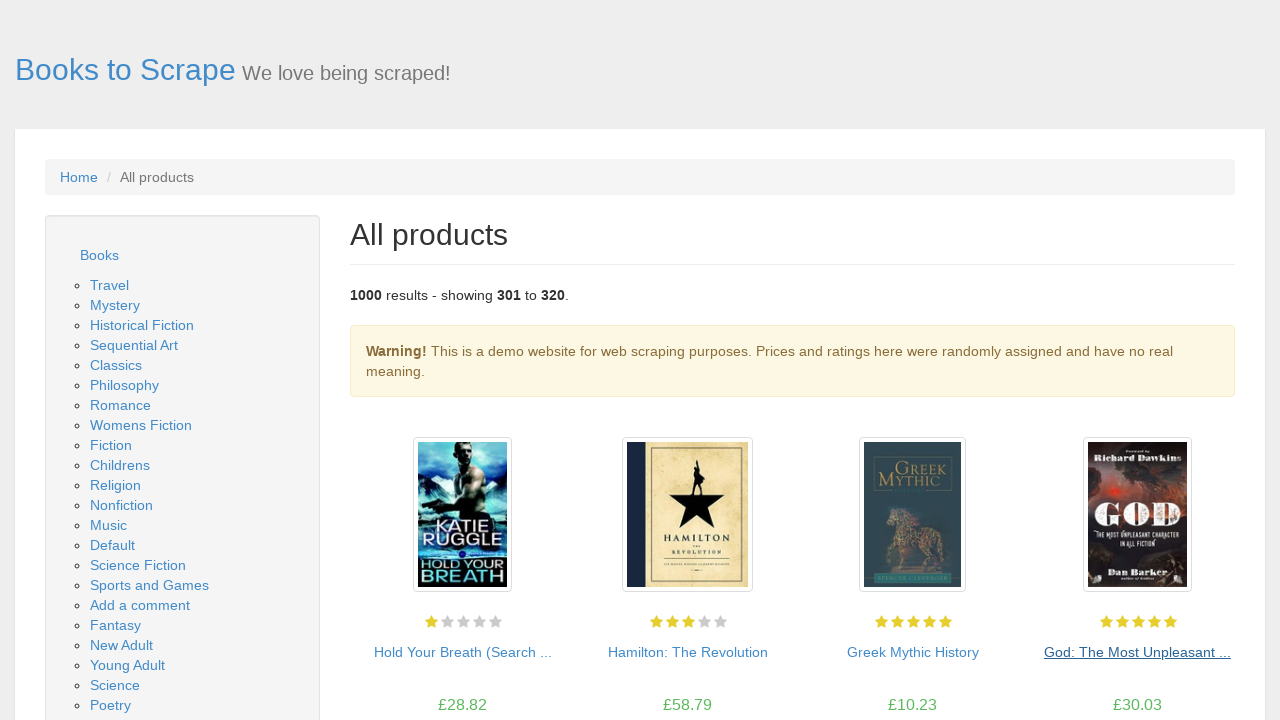

Clicked next page button to navigate from page 16 to 17 at (1206, 654) on .next a
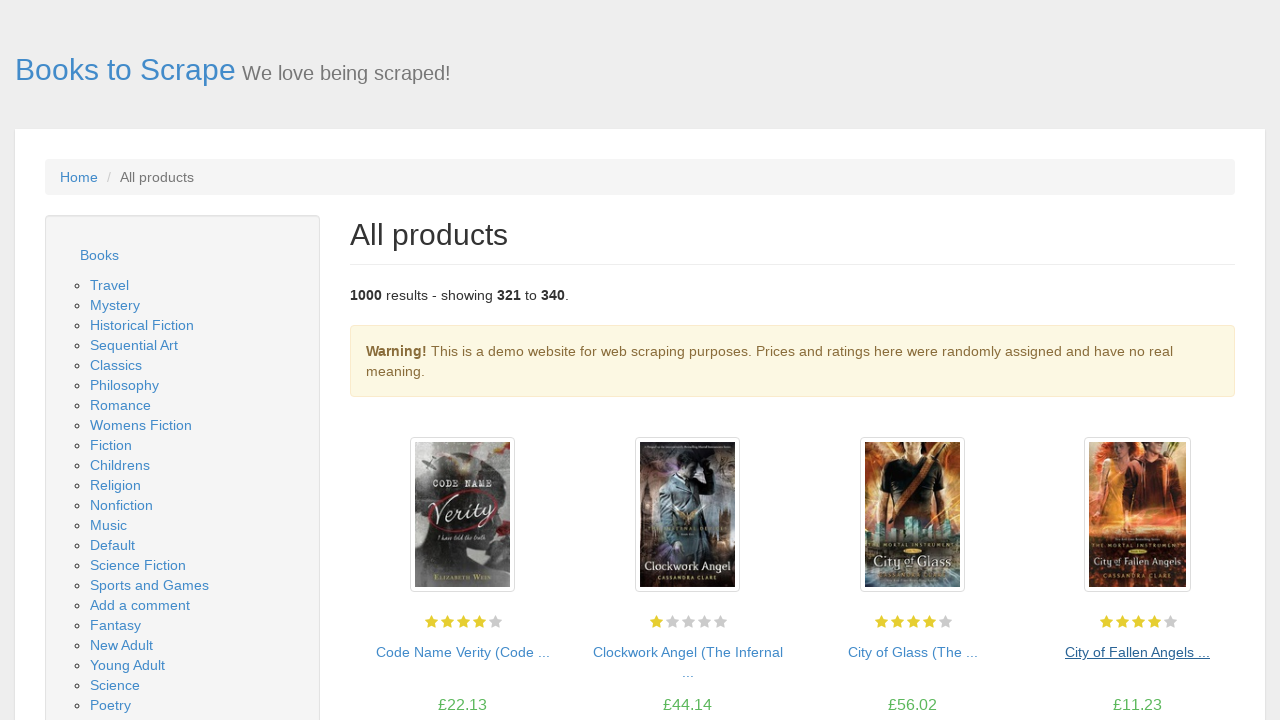

New page 17 loaded successfully
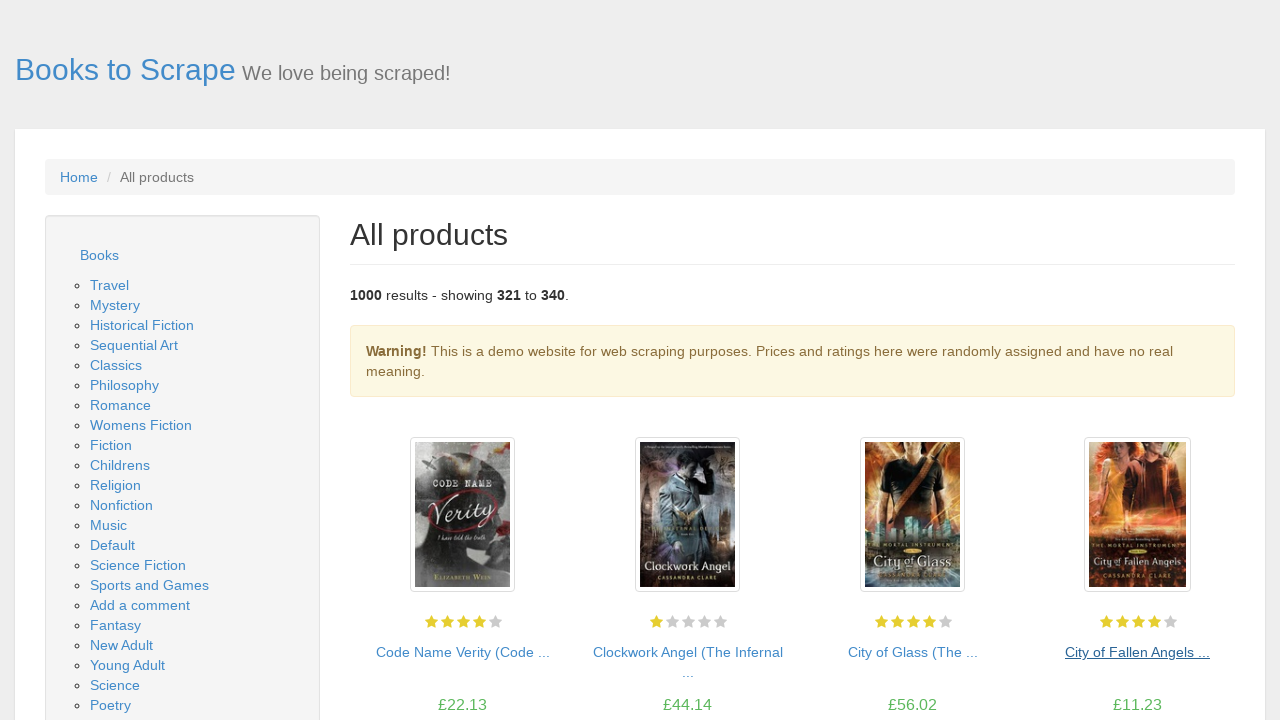

Waited for book listing section to load
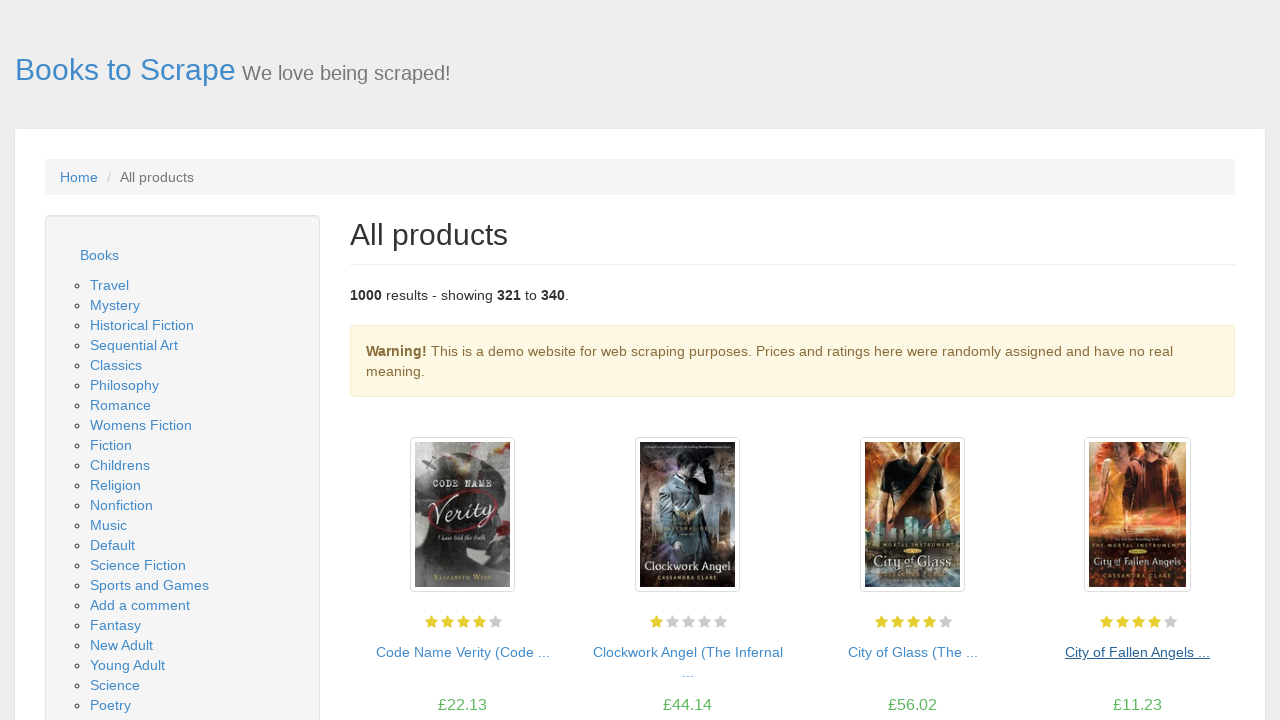

Located book listing section
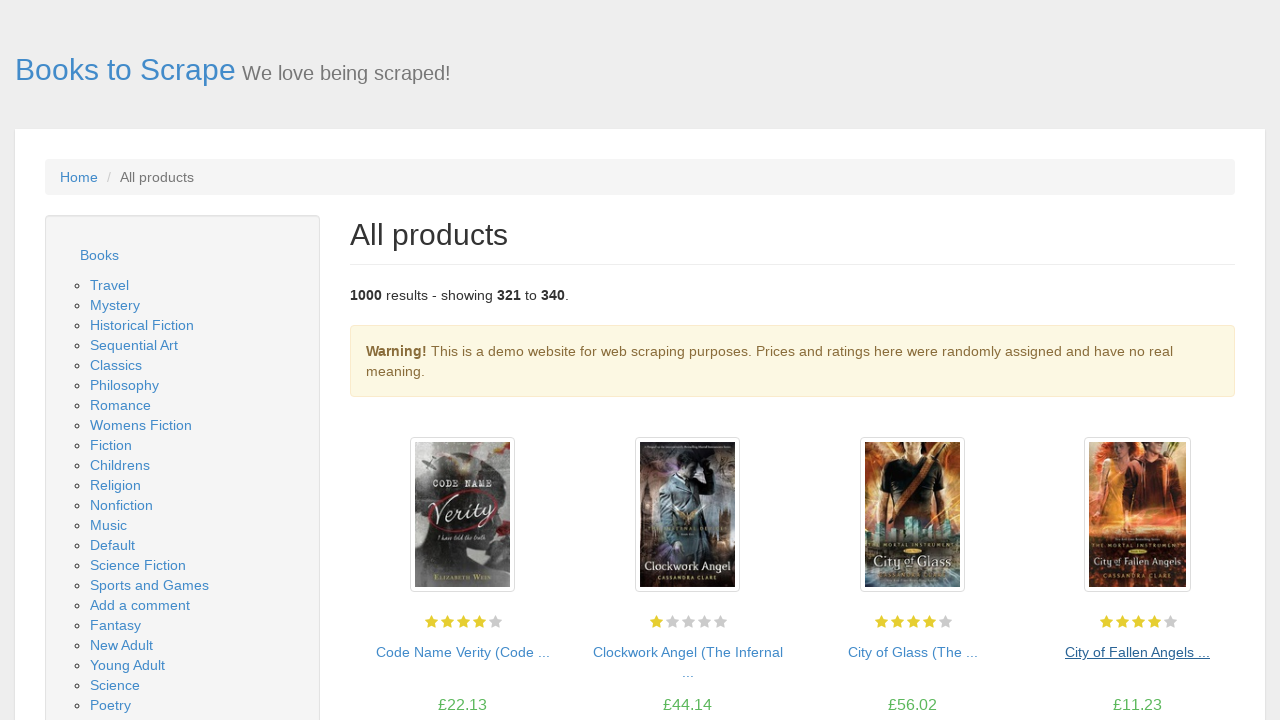

Located all book items in section
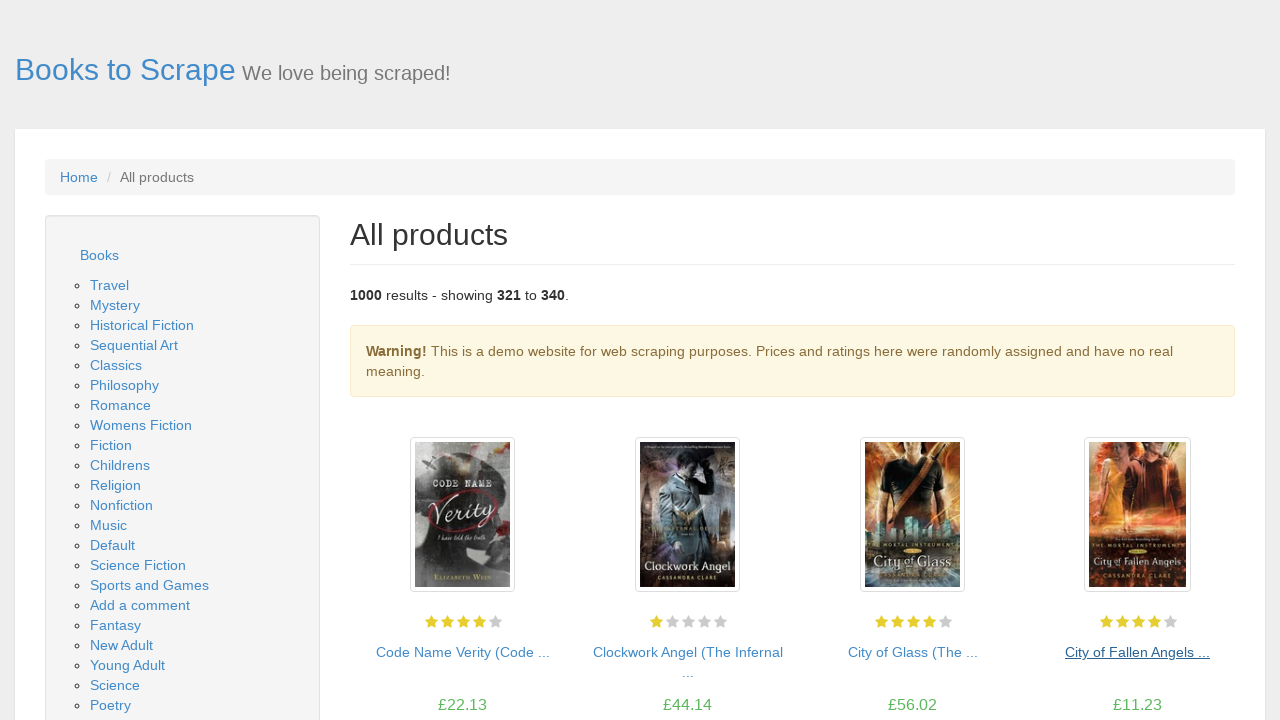

Verified 20 book items are present on page 17
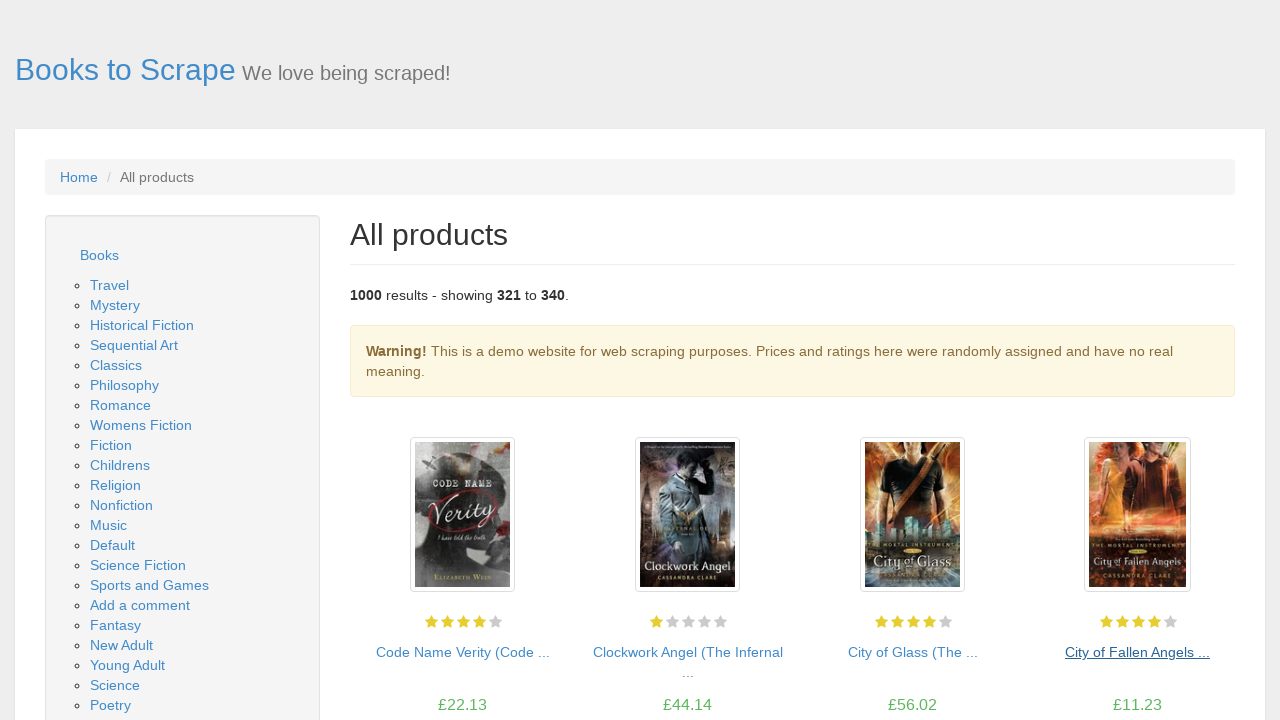

Located first book item
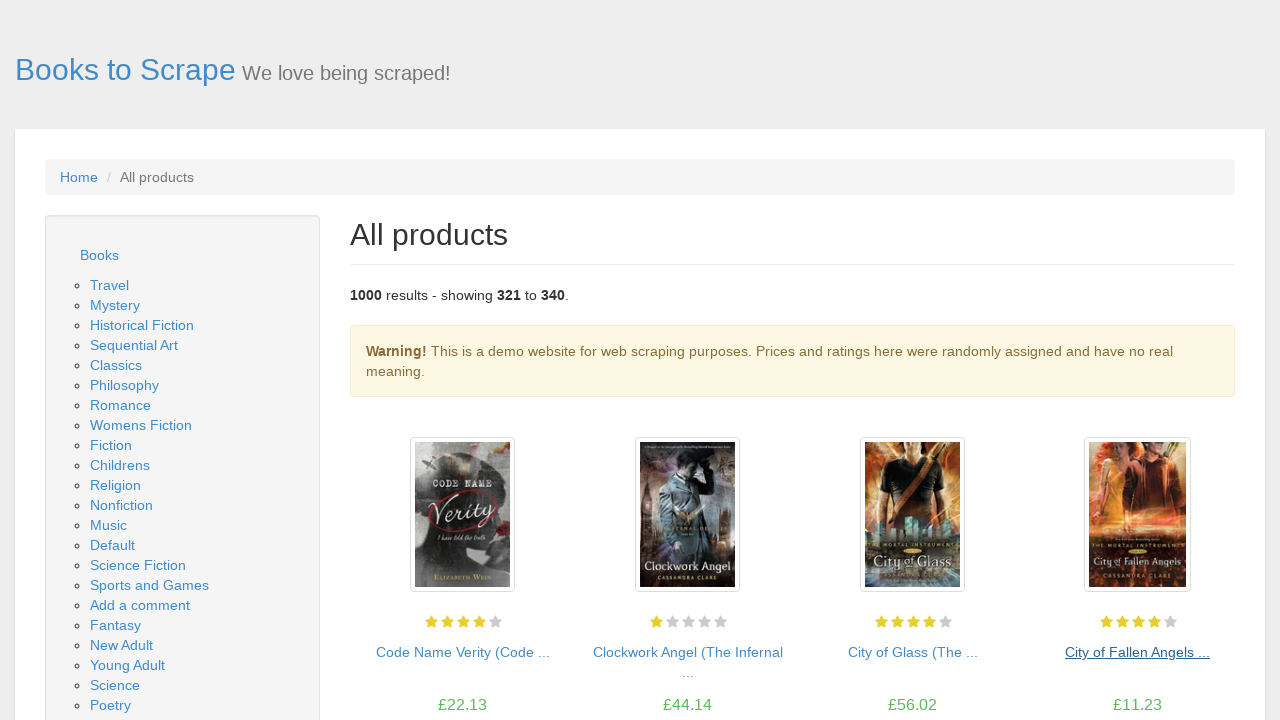

Verified image container element exists
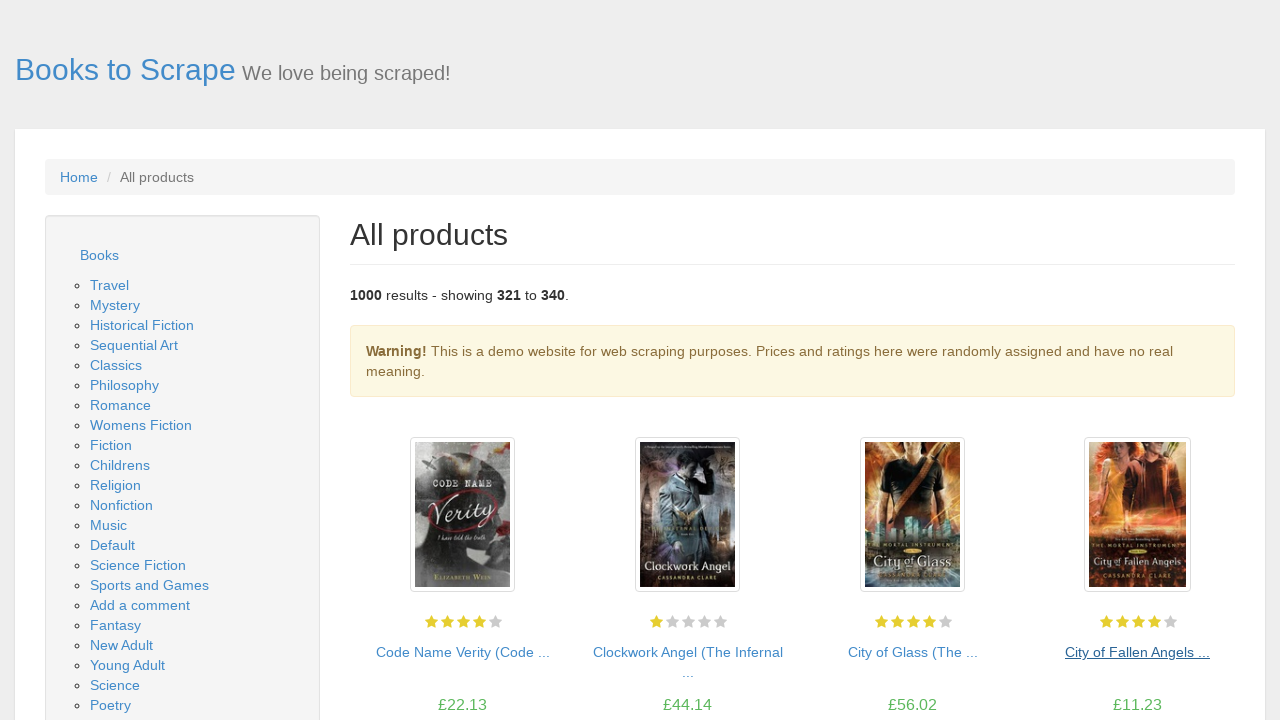

Verified book title link element exists
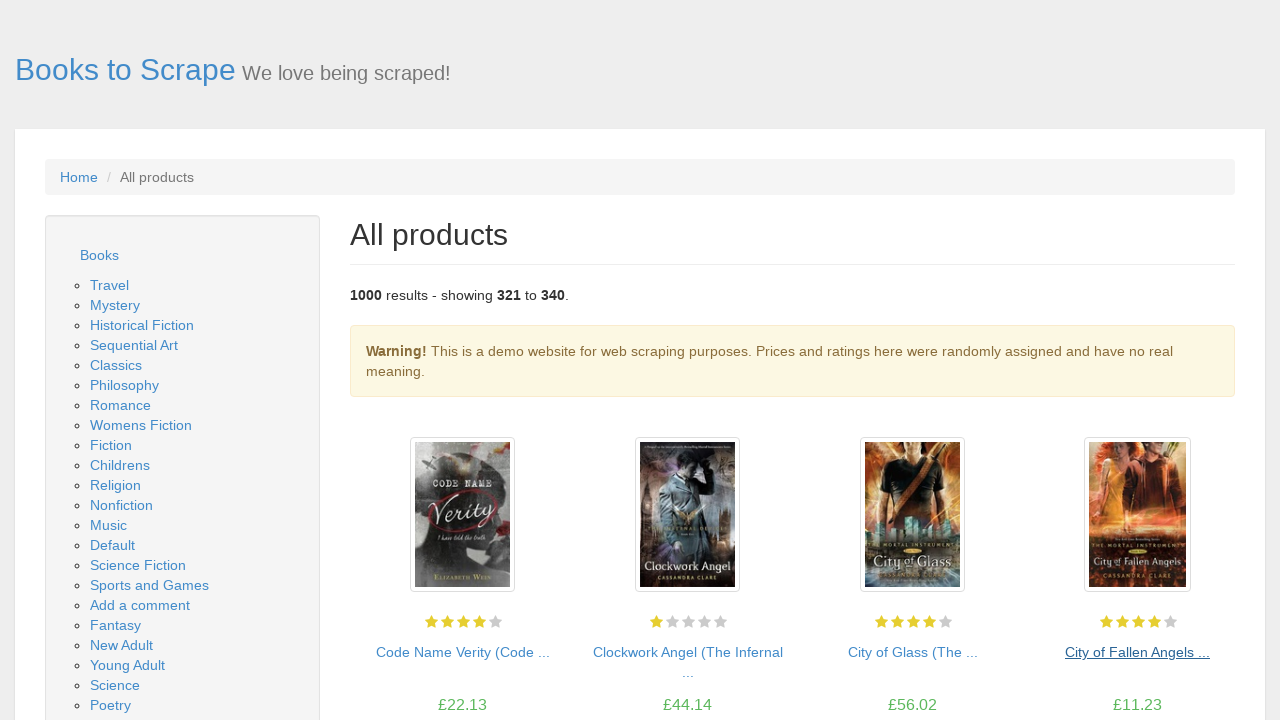

Verified price element exists
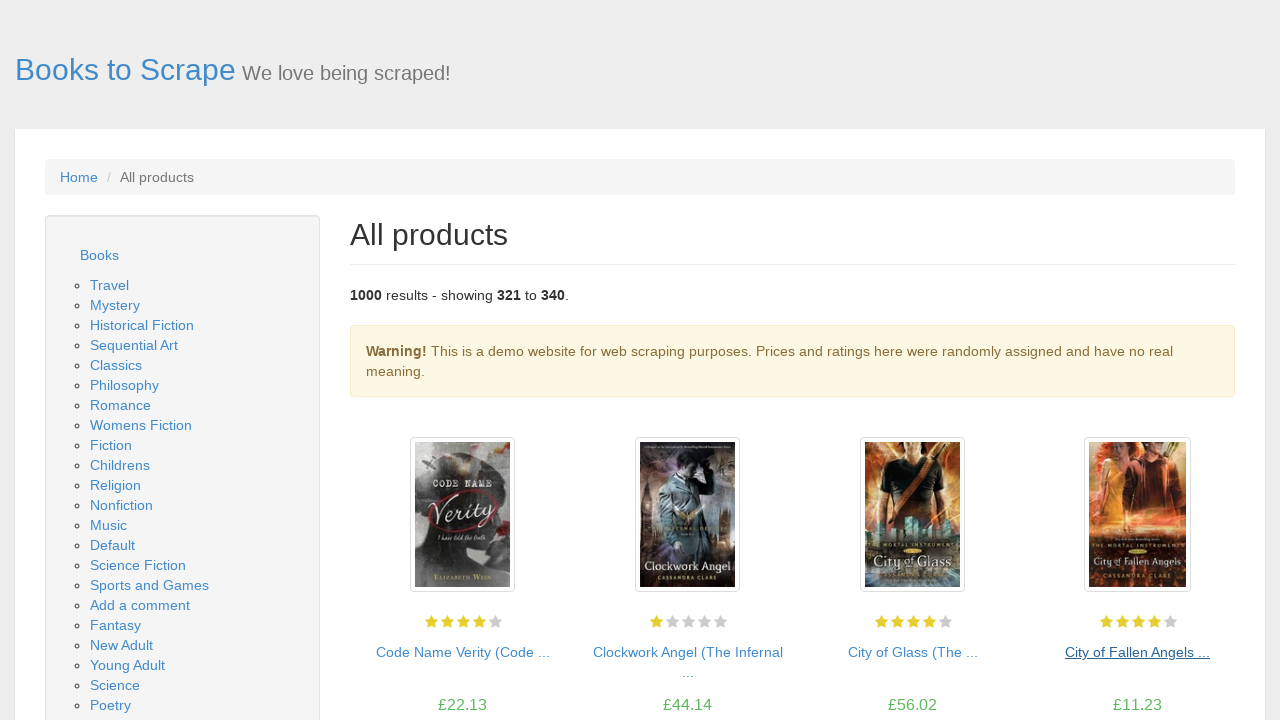

Verified availability element exists
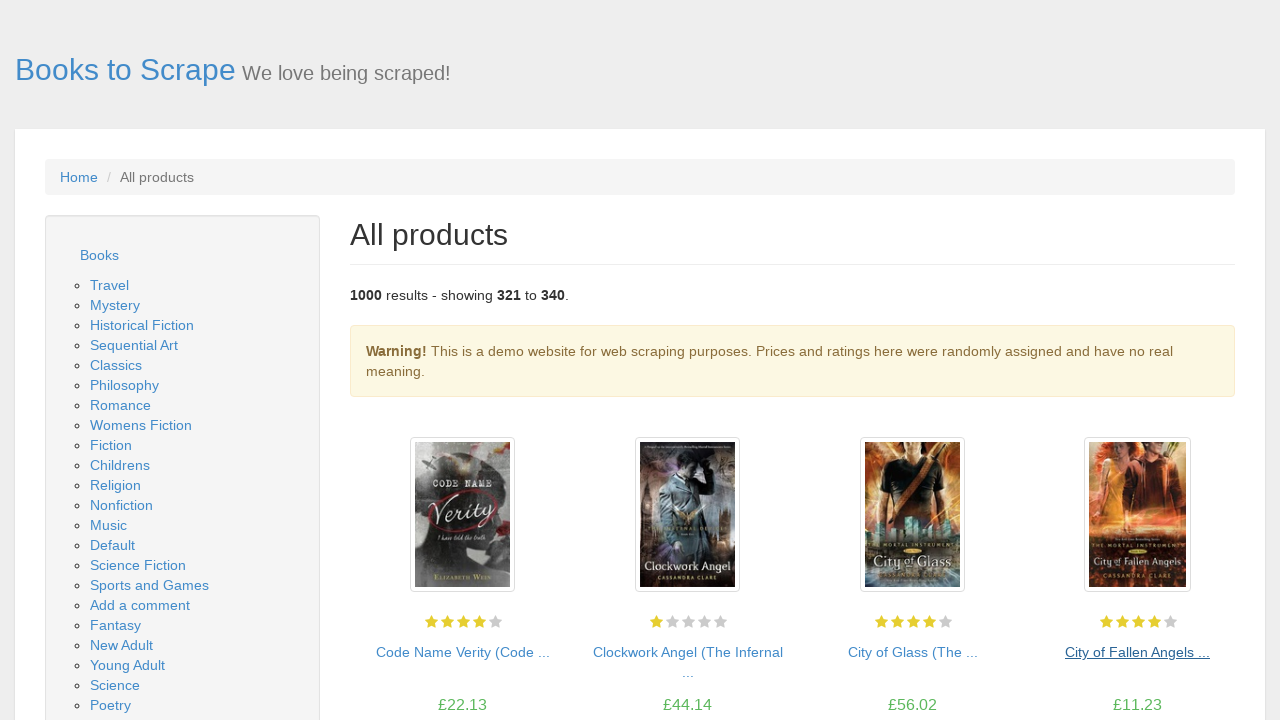

Located next page button
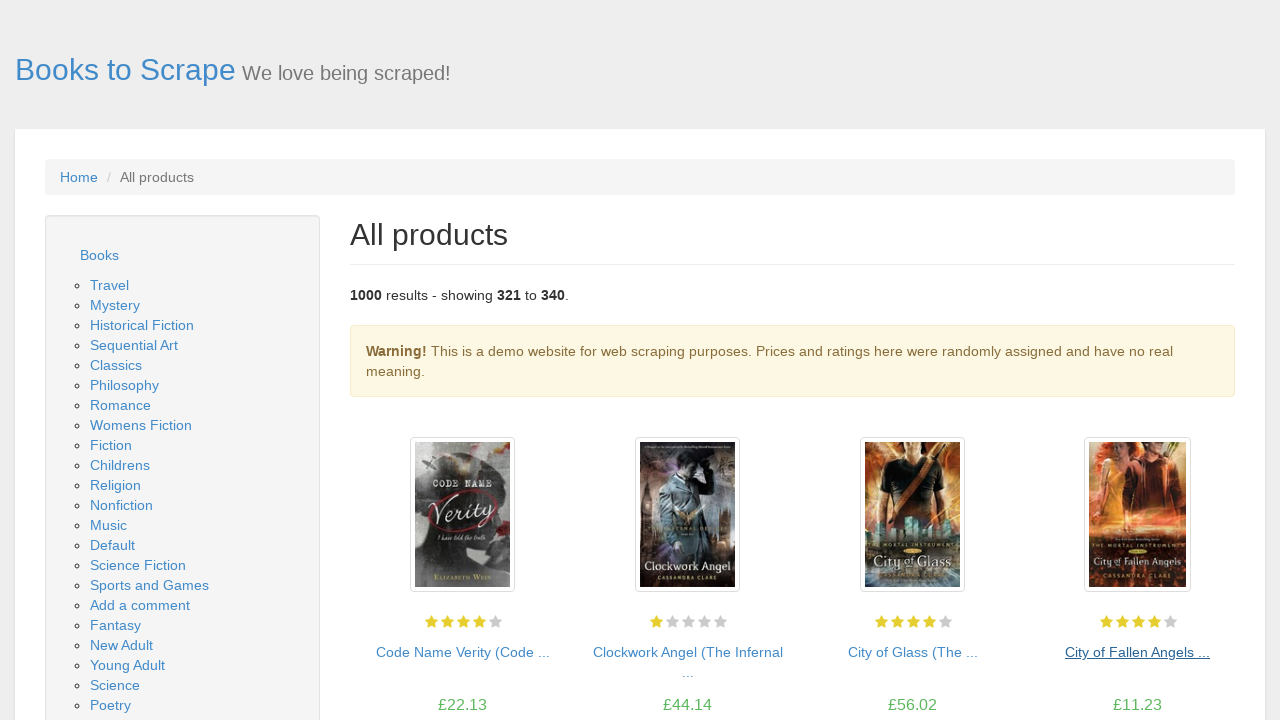

Next page button is visible on page 17
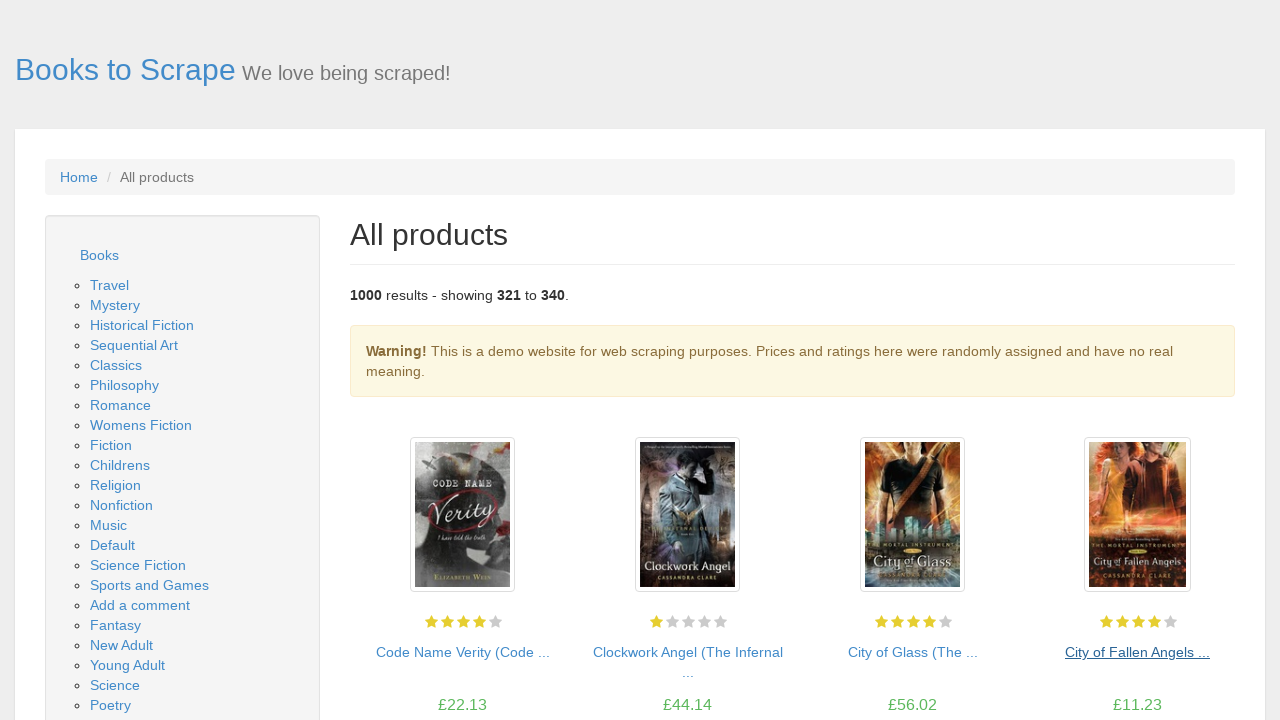

Clicked next page button to navigate from page 17 to 18 at (1206, 654) on .next a
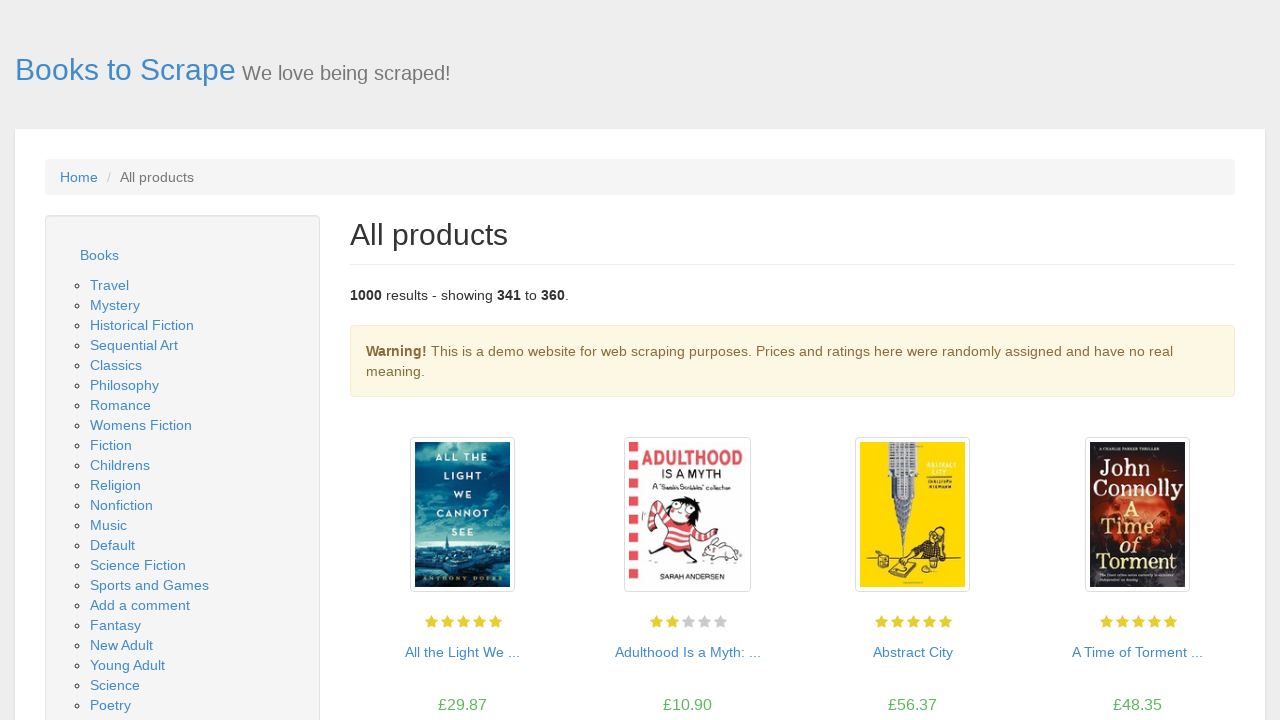

New page 18 loaded successfully
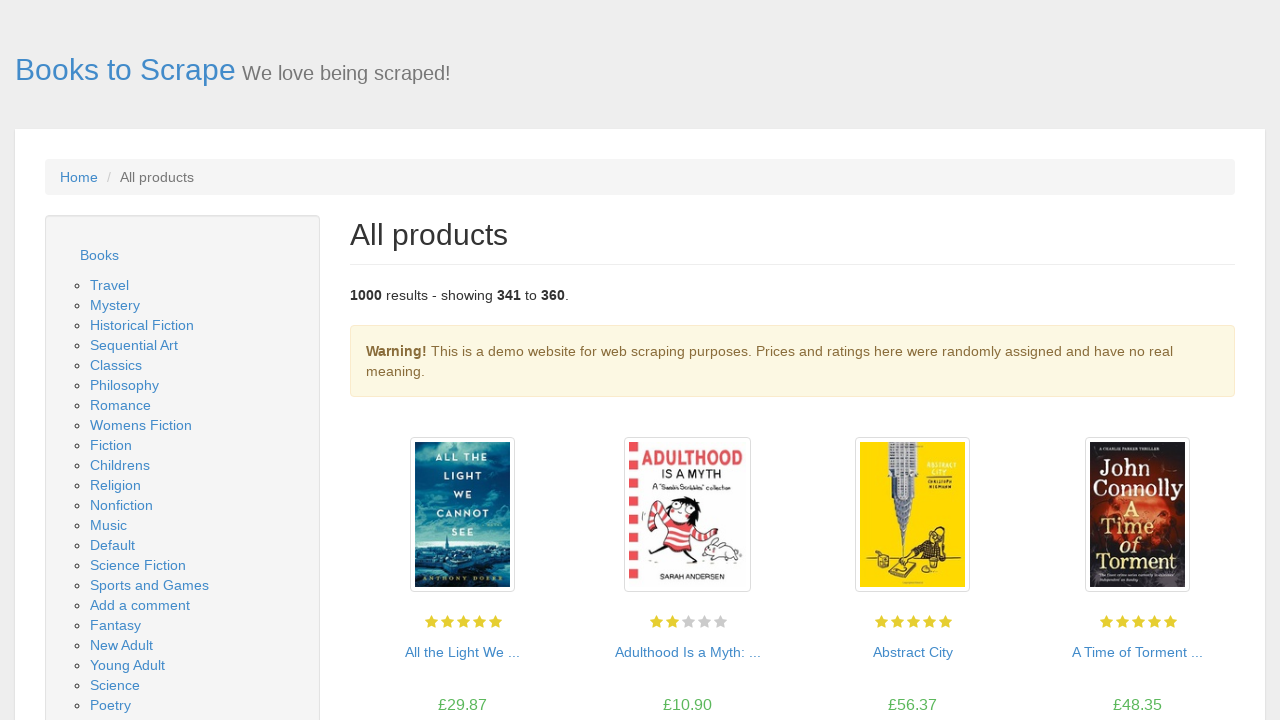

Waited for book listing section to load
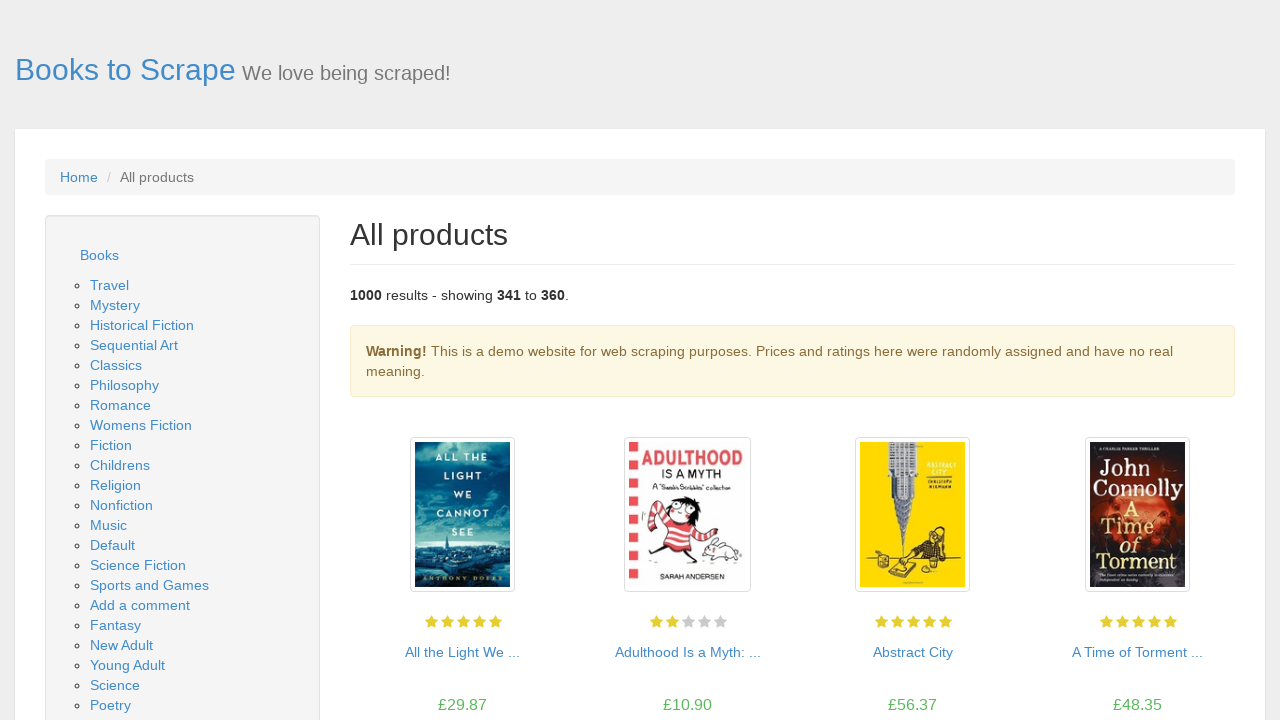

Located book listing section
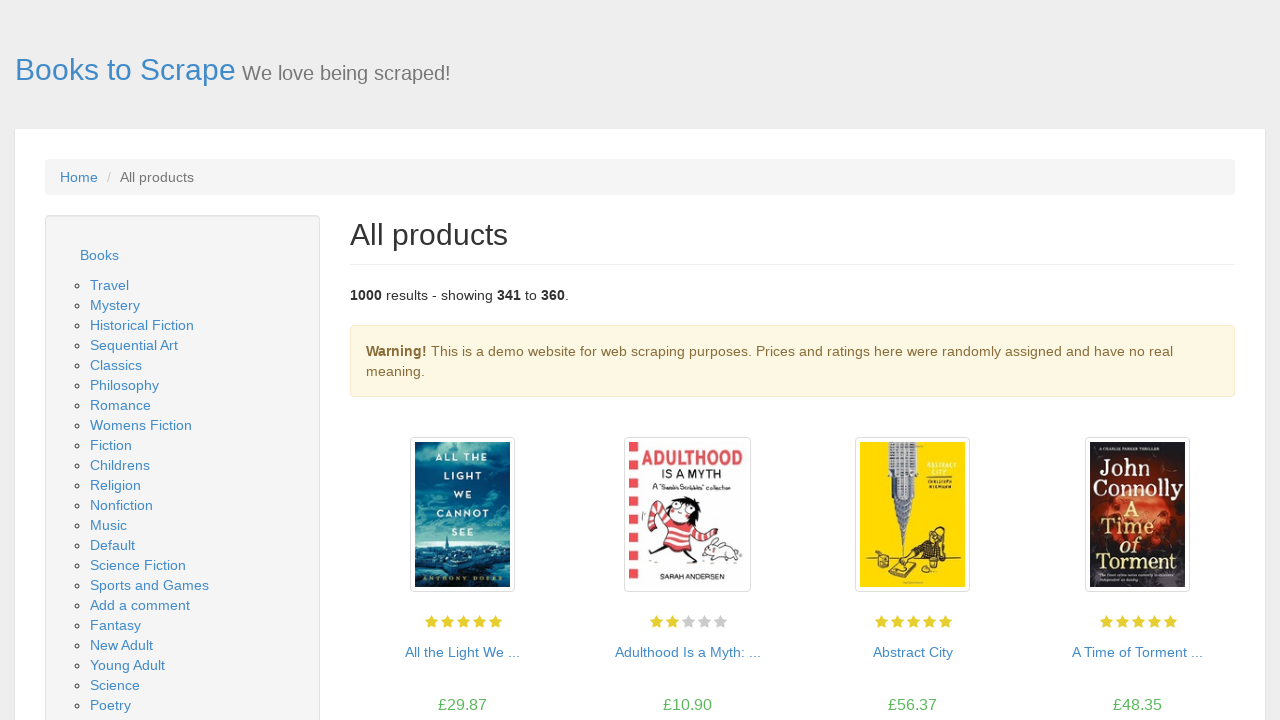

Located all book items in section
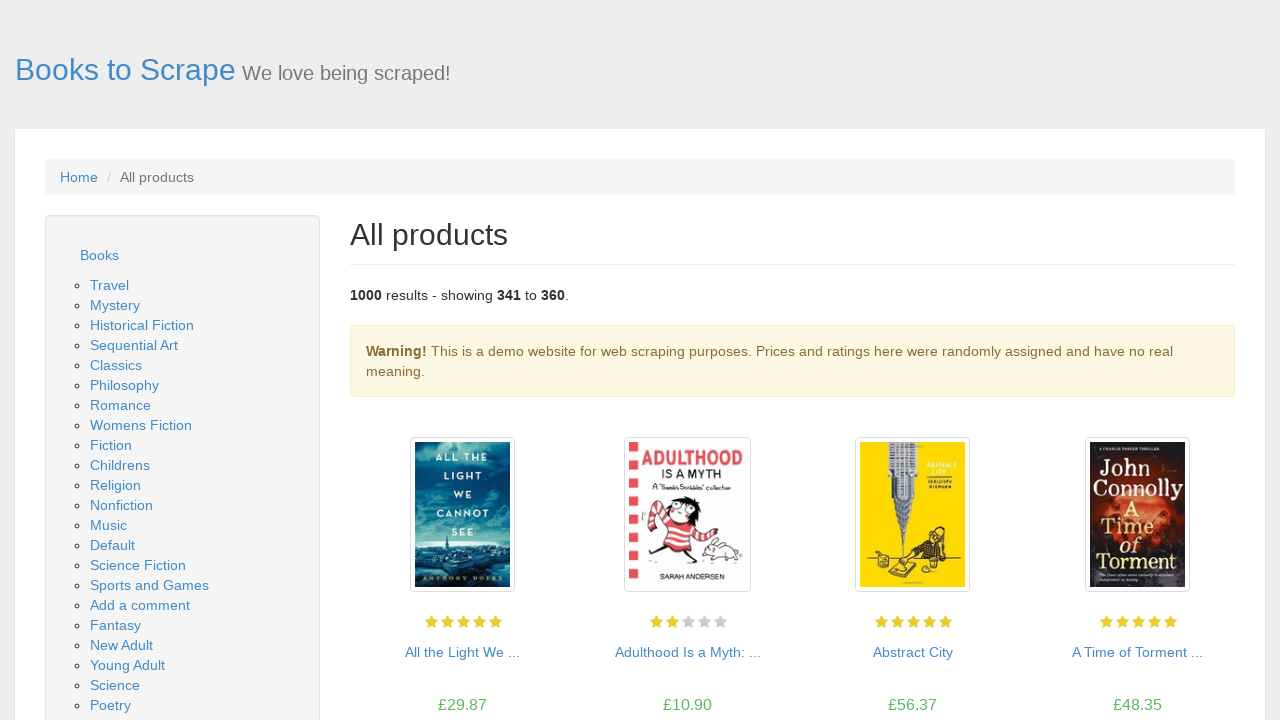

Verified 20 book items are present on page 18
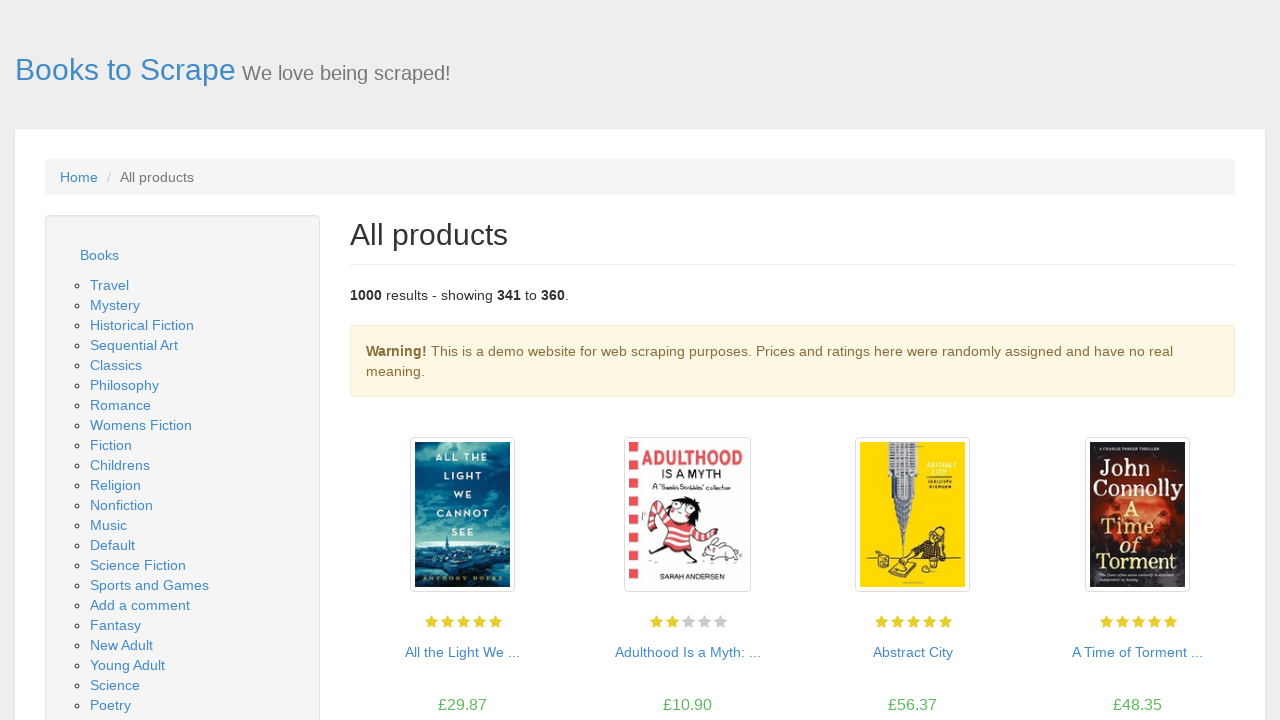

Located first book item
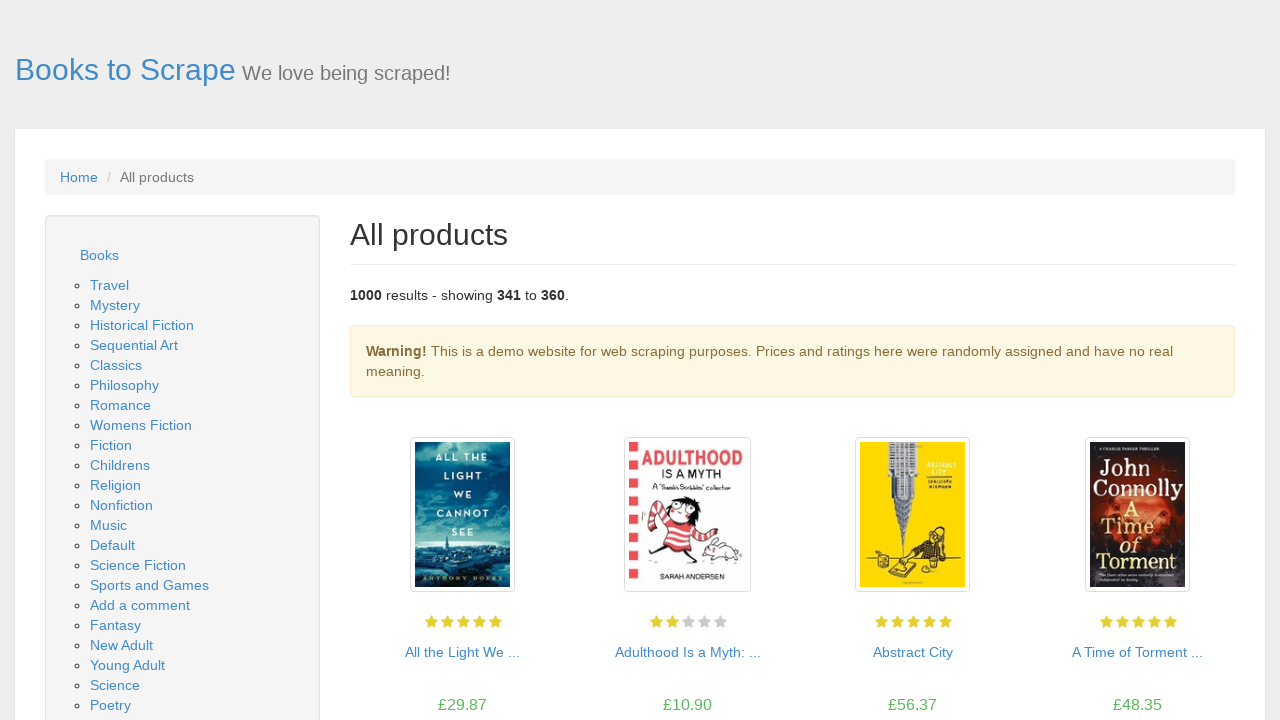

Verified image container element exists
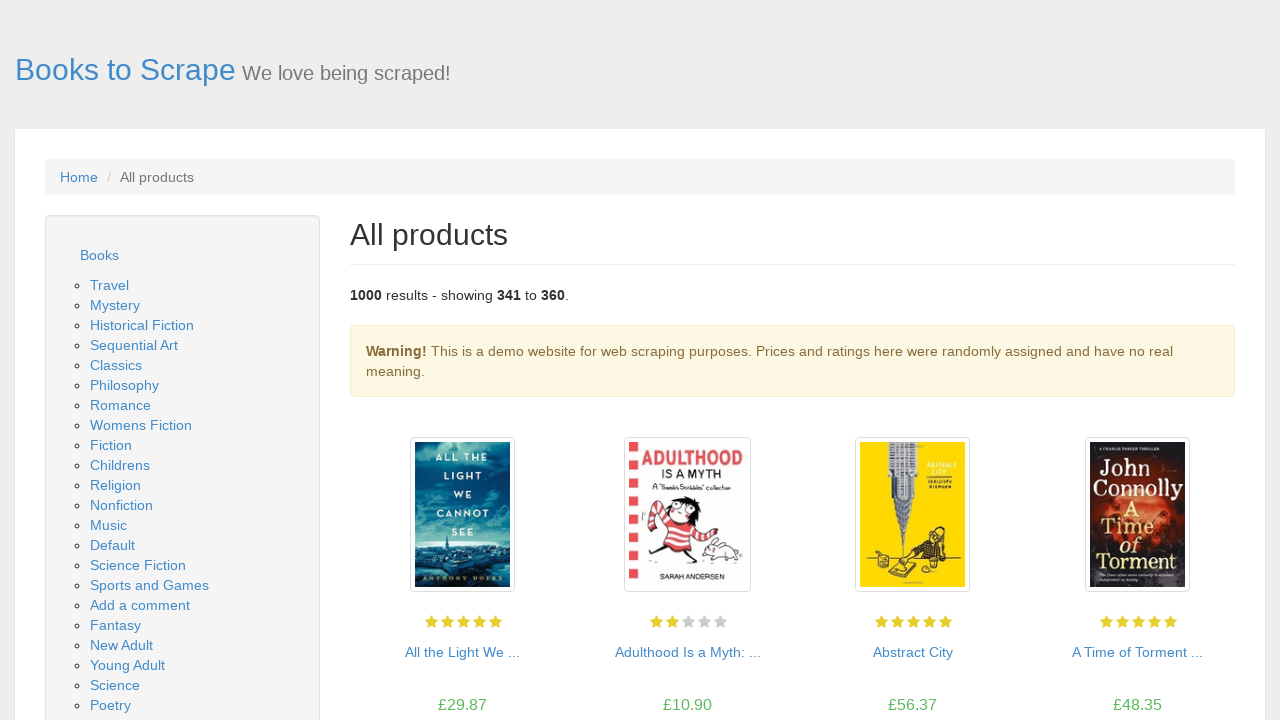

Verified book title link element exists
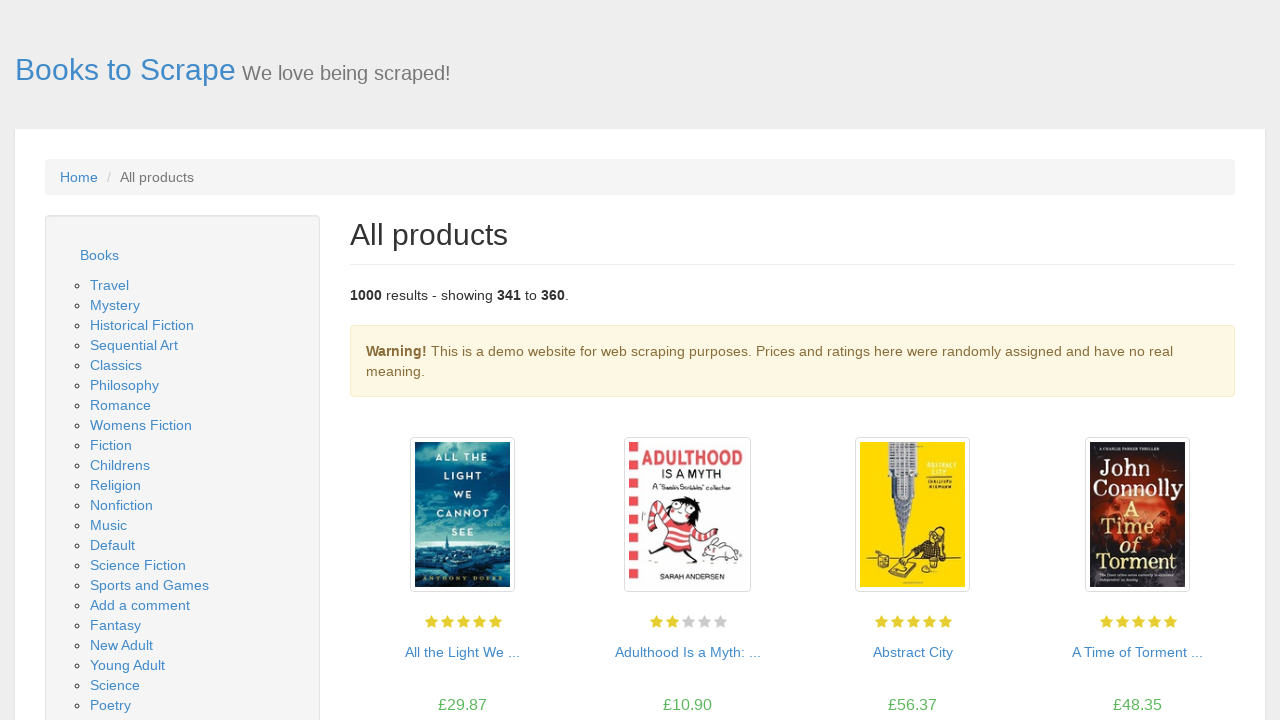

Verified price element exists
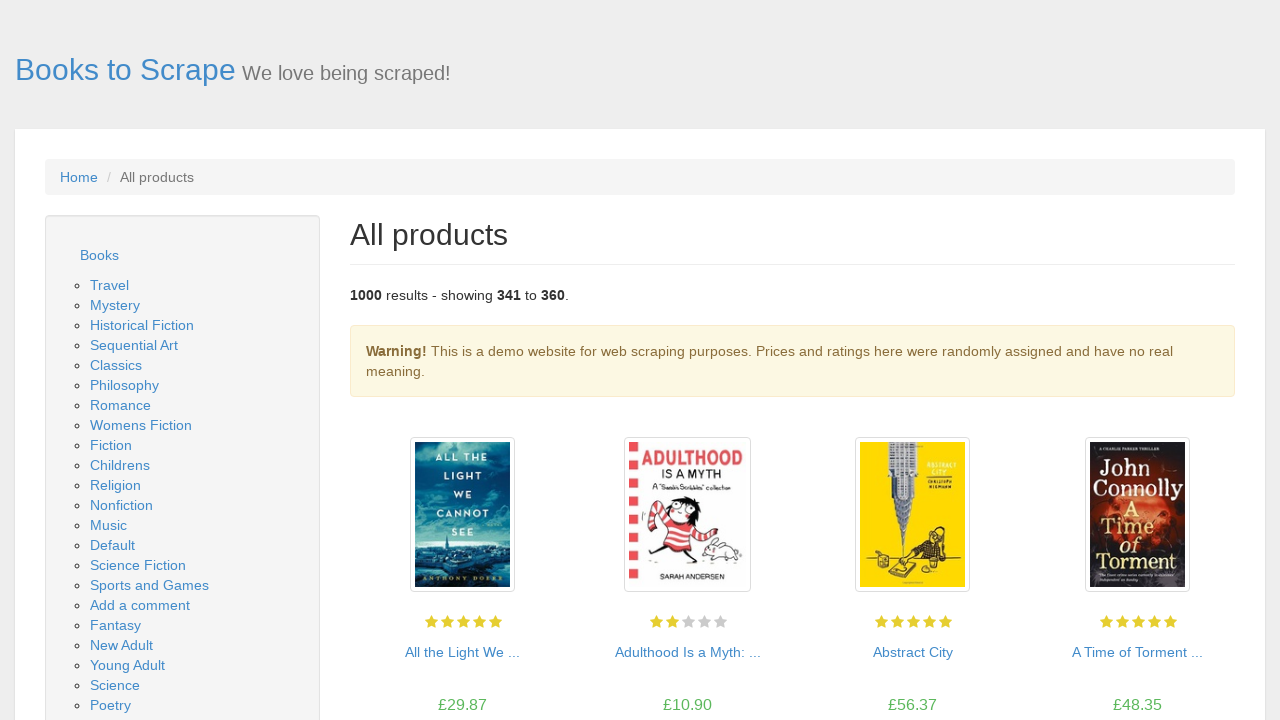

Verified availability element exists
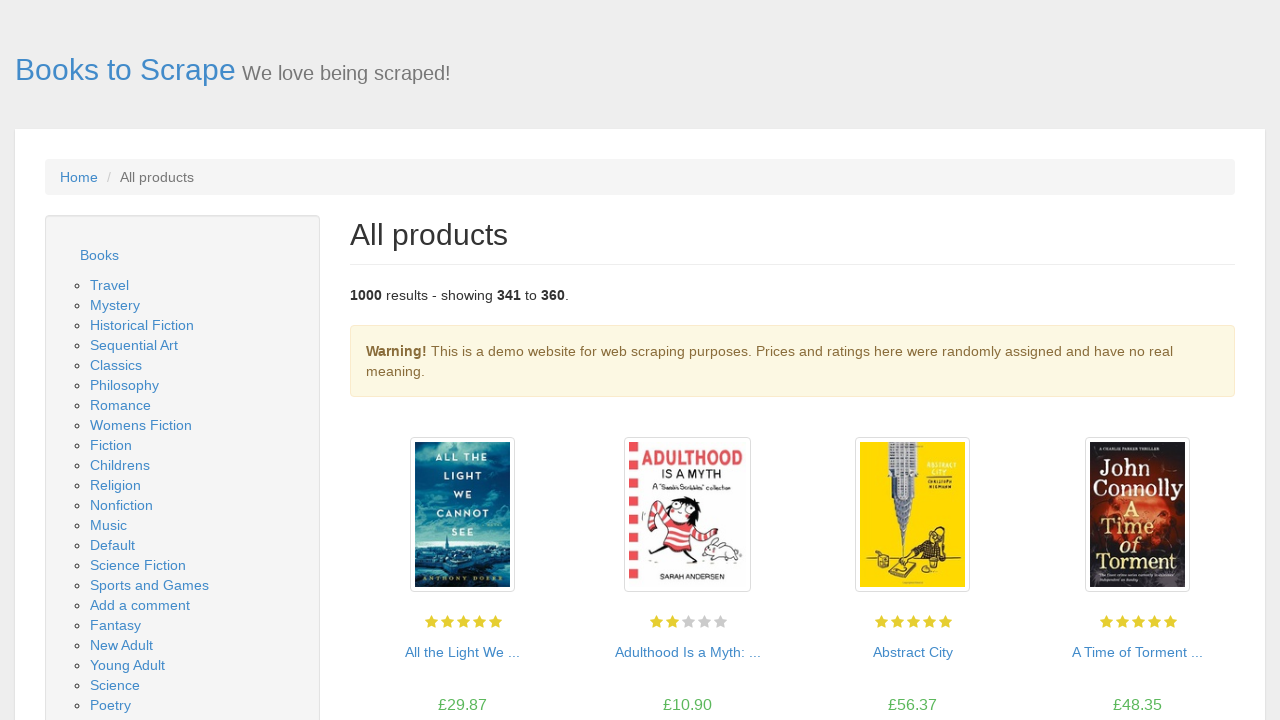

Located next page button
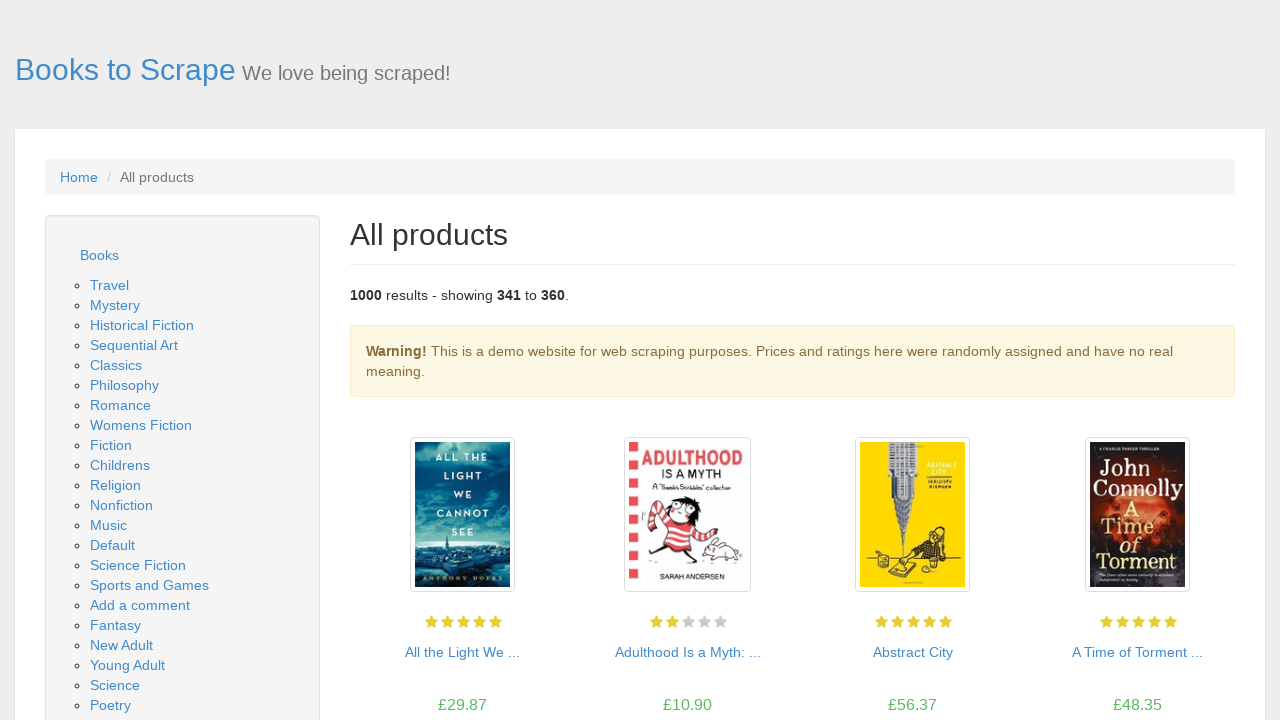

Next page button is visible on page 18
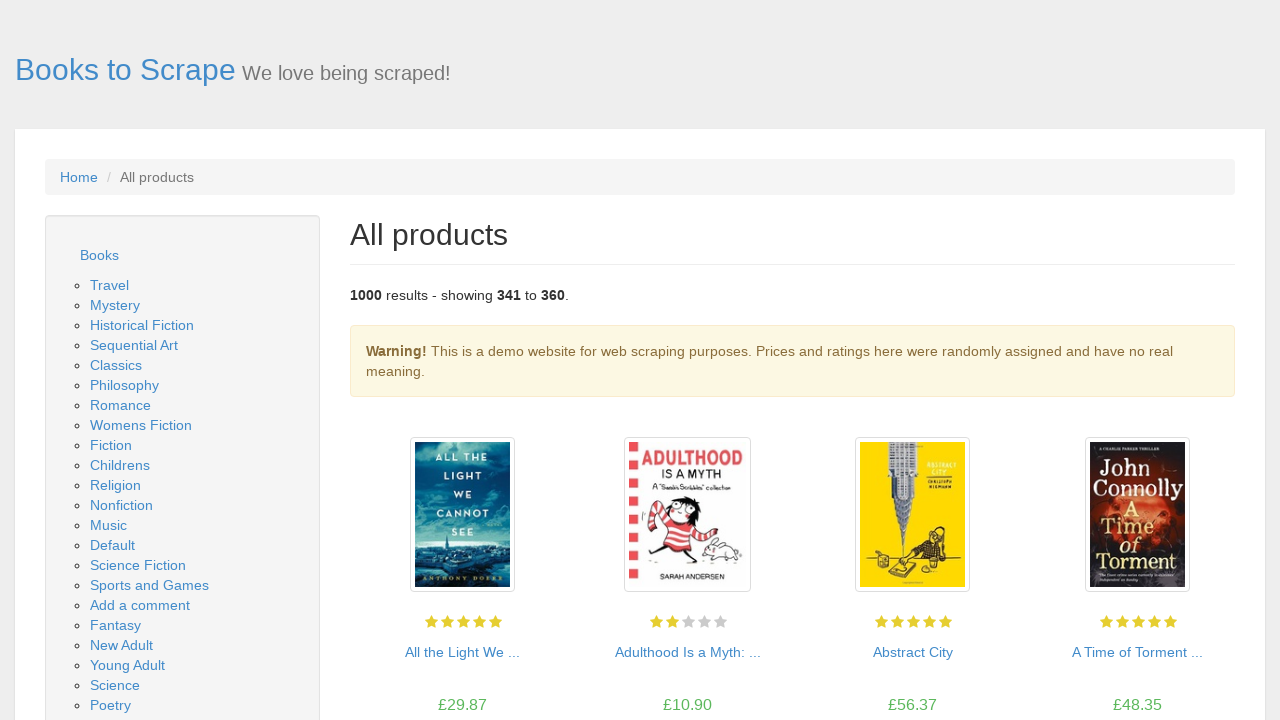

Clicked next page button to navigate from page 18 to 19 at (1206, 654) on .next a
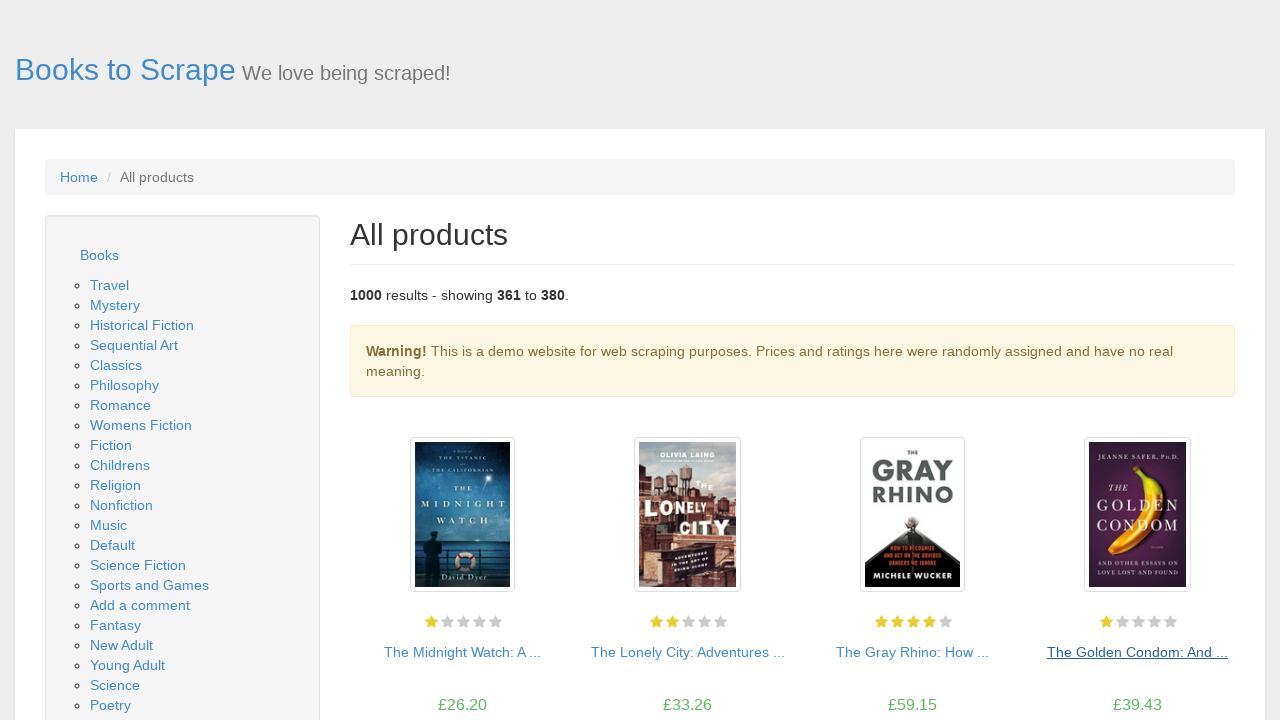

New page 19 loaded successfully
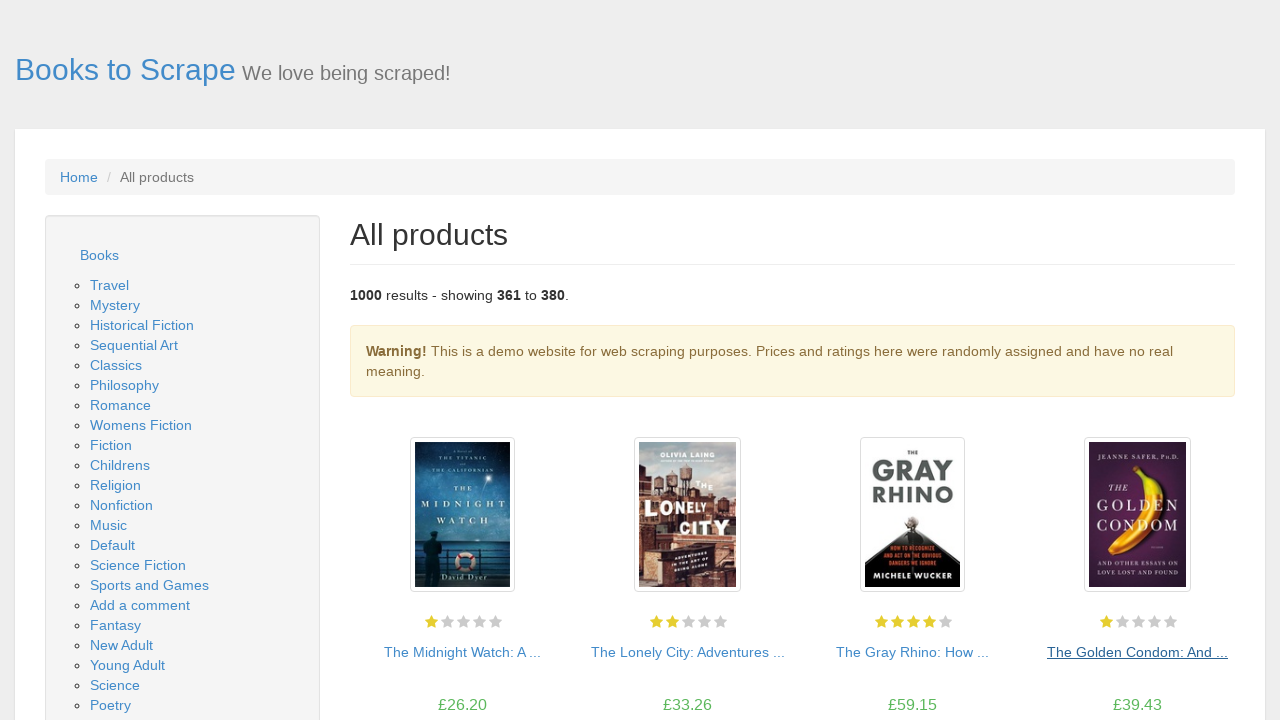

Waited for book listing section to load
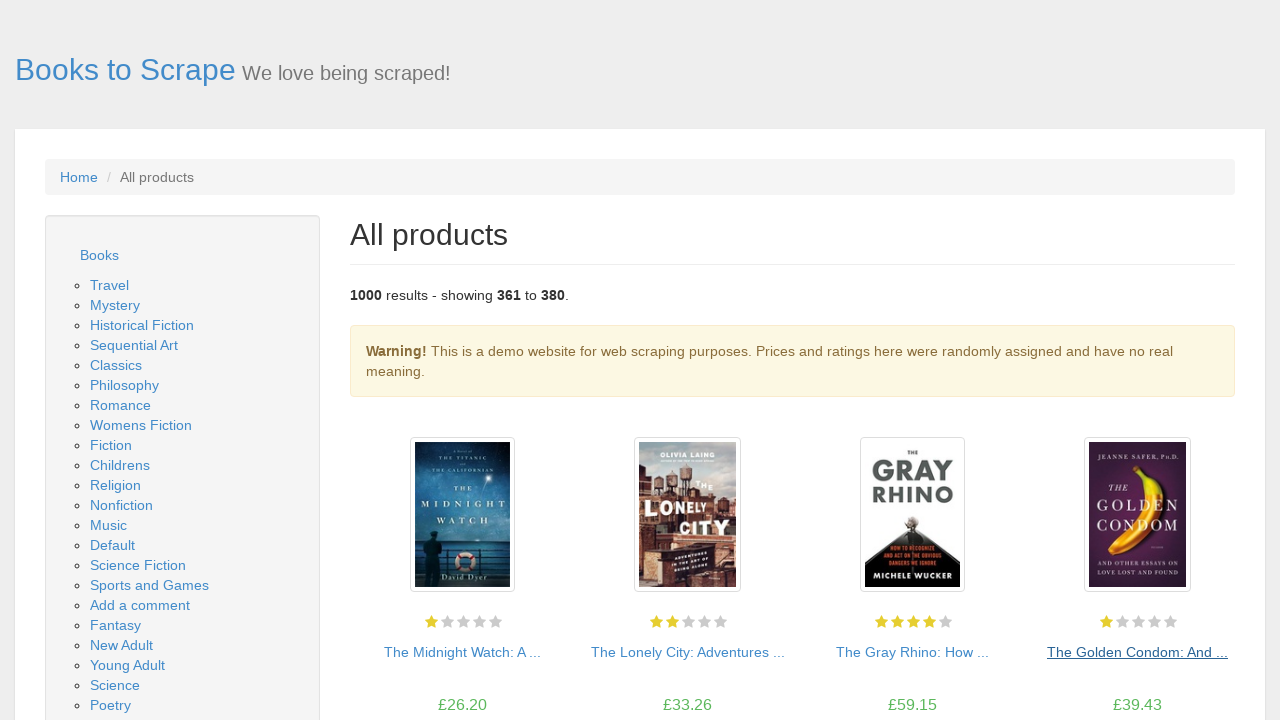

Located book listing section
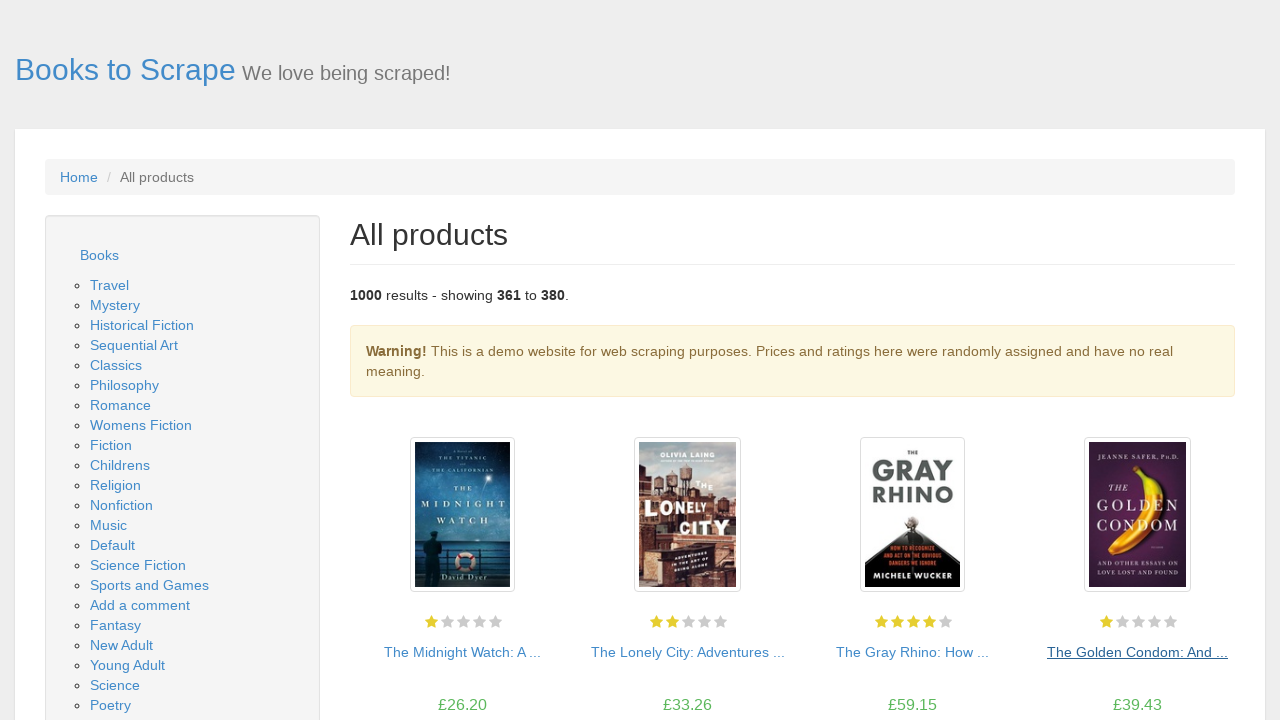

Located all book items in section
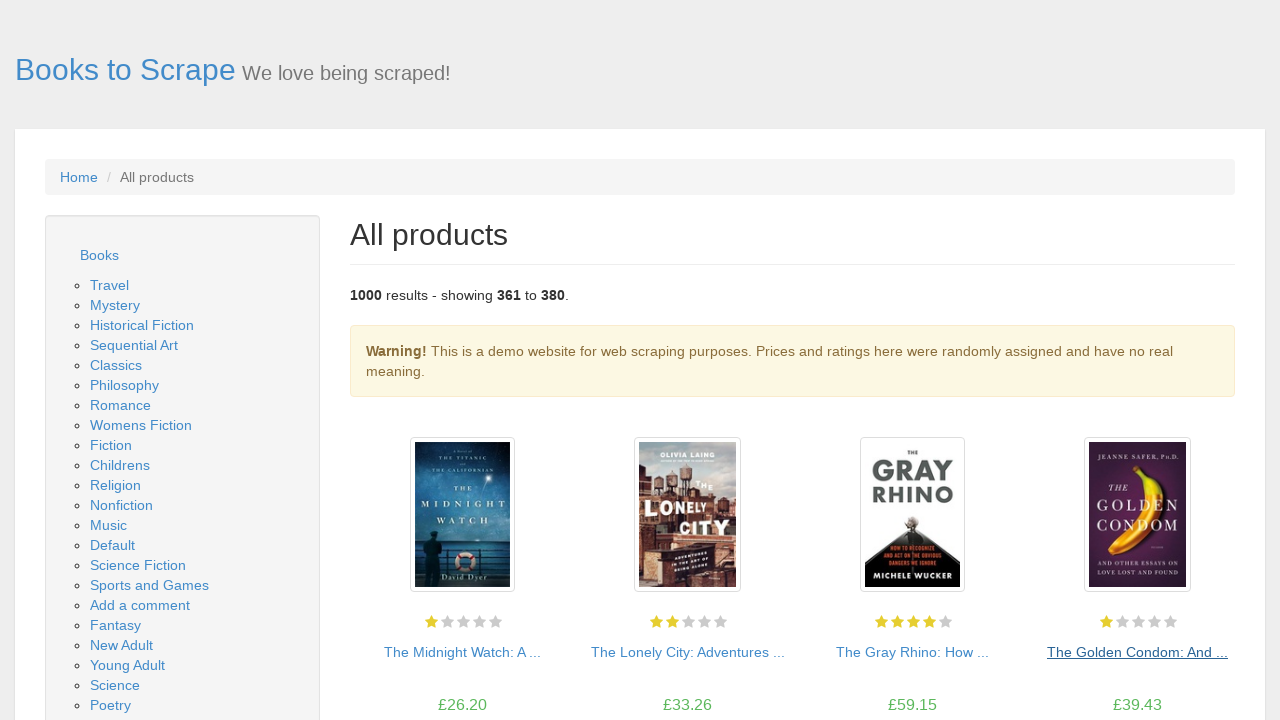

Verified 20 book items are present on page 19
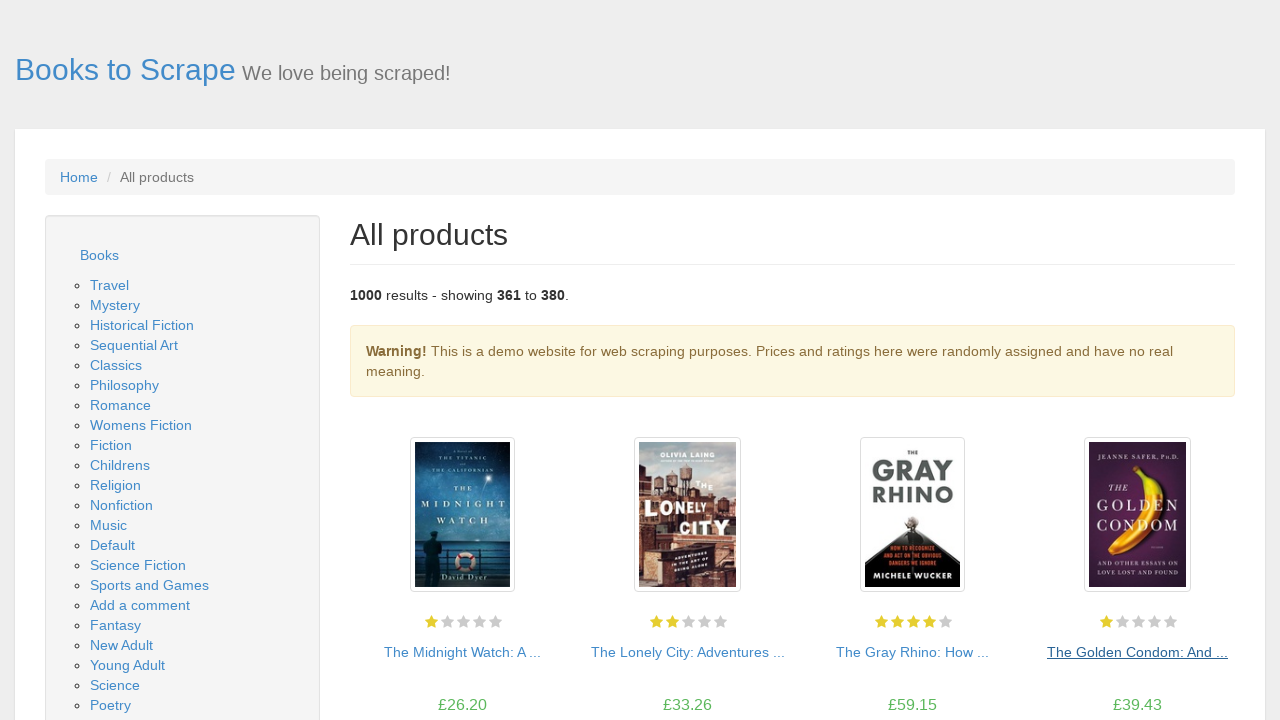

Located first book item
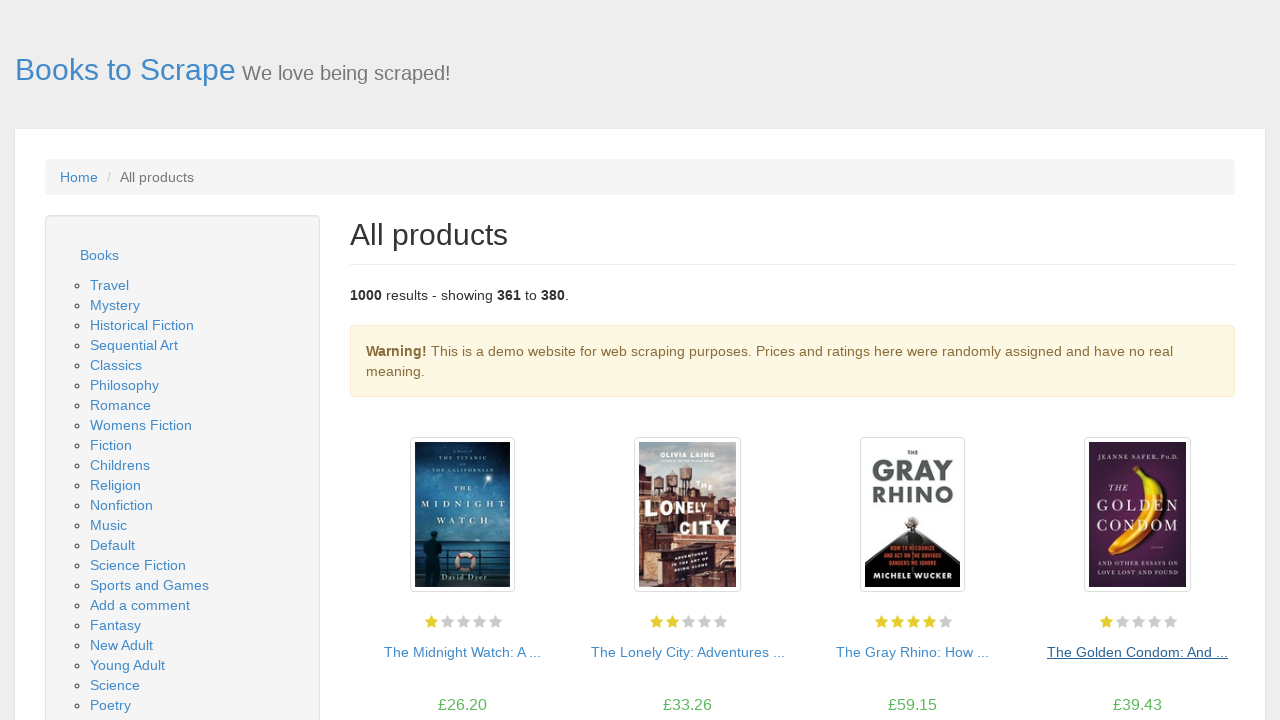

Verified image container element exists
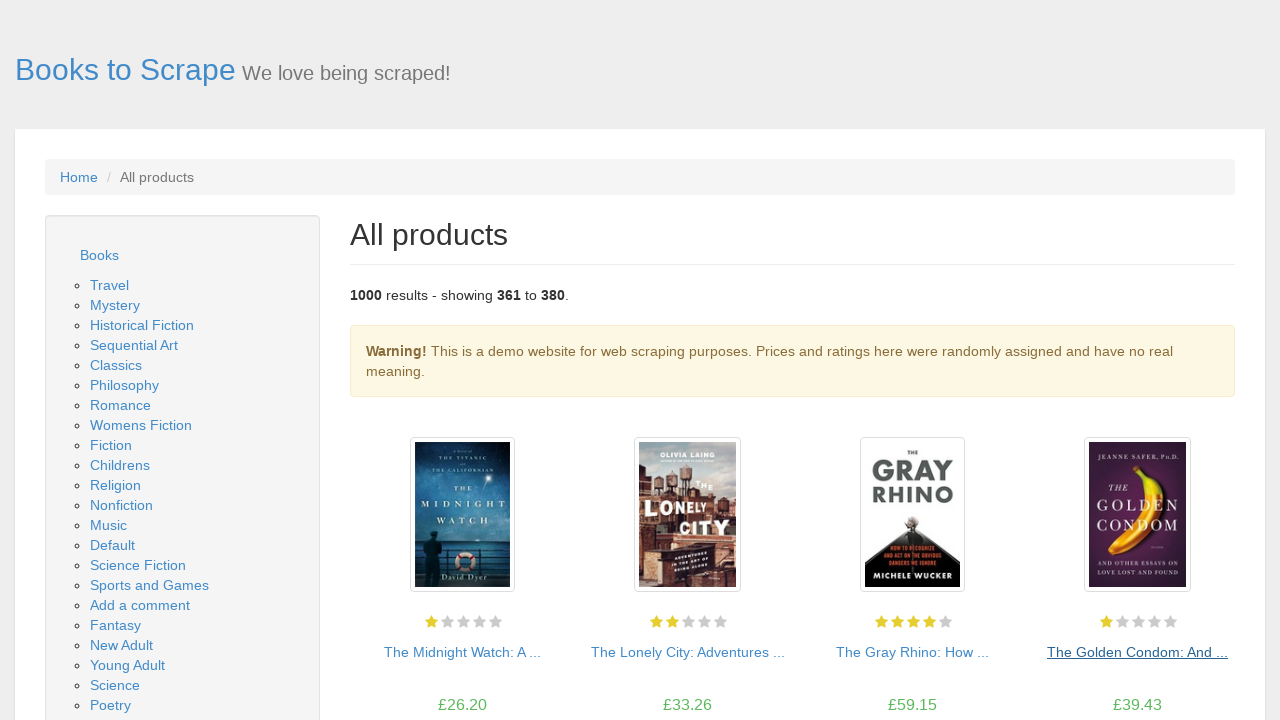

Verified book title link element exists
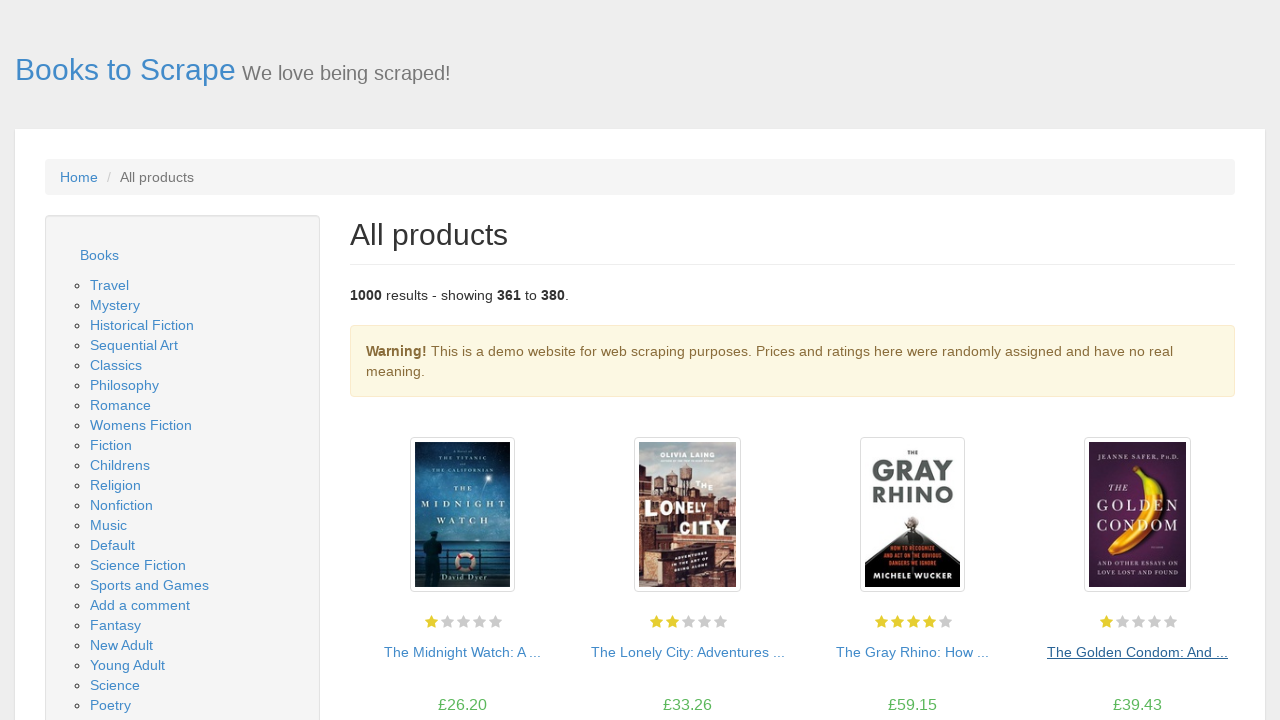

Verified price element exists
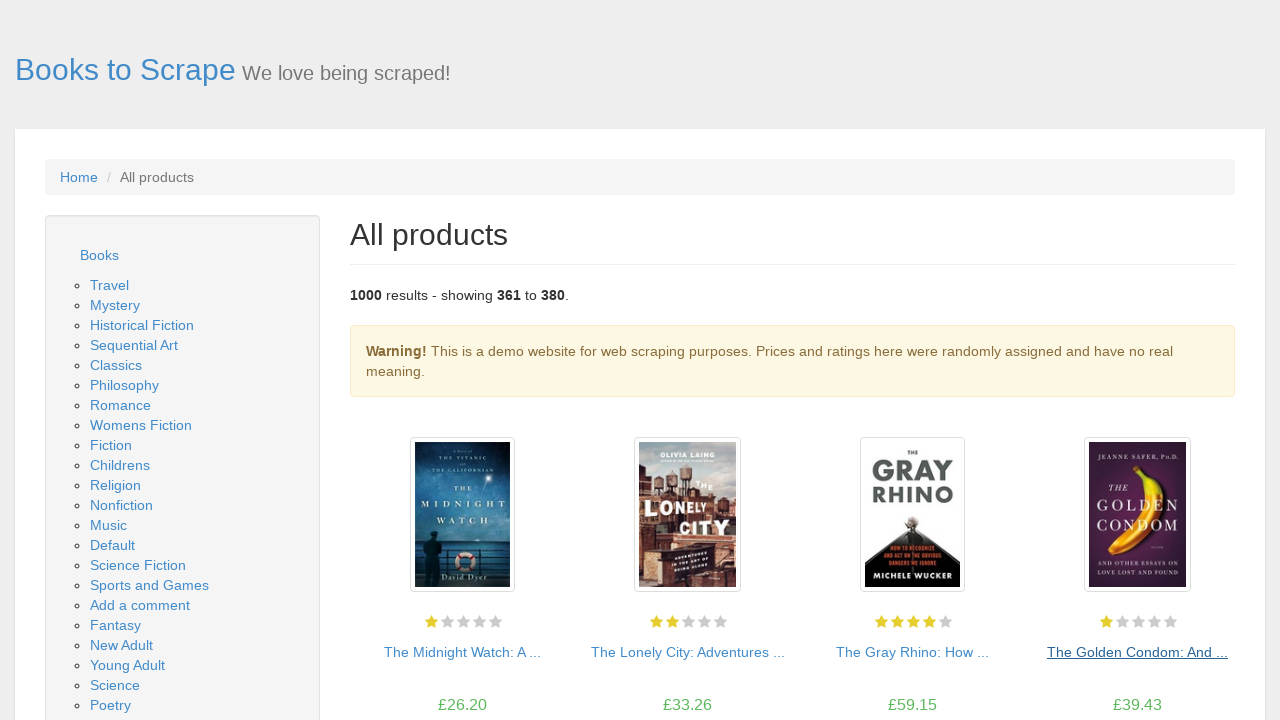

Verified availability element exists
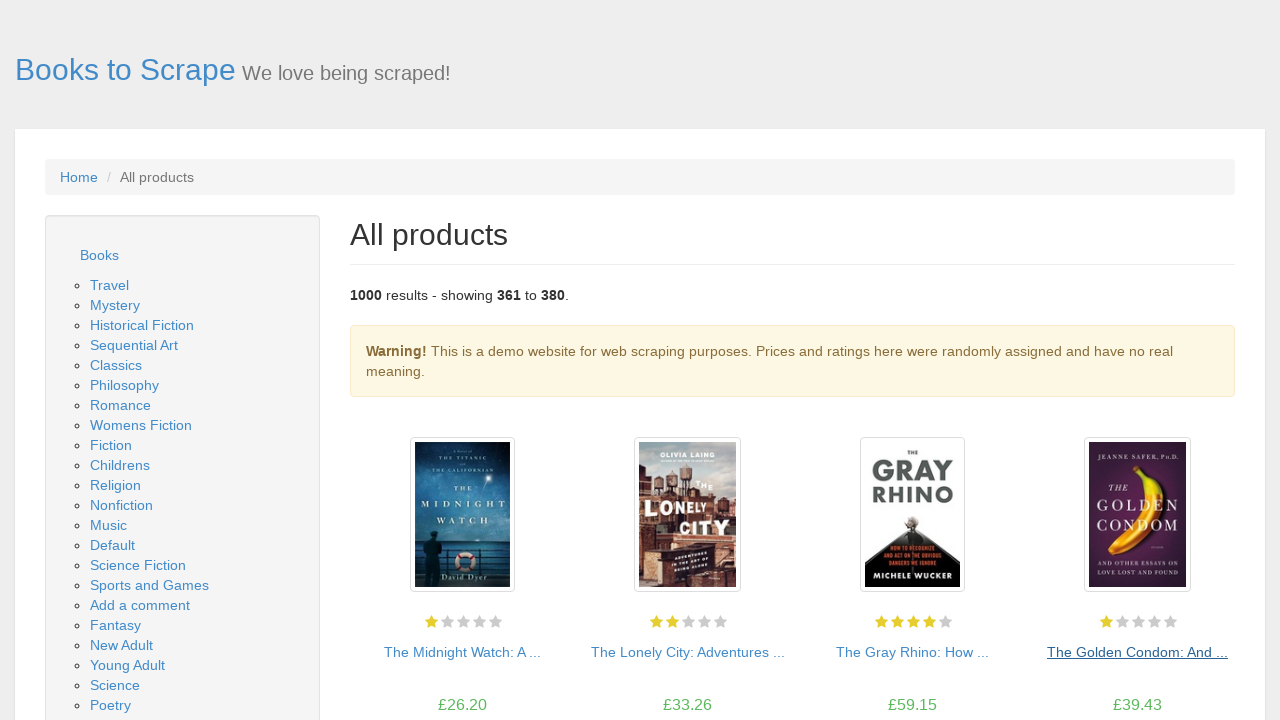

Located next page button
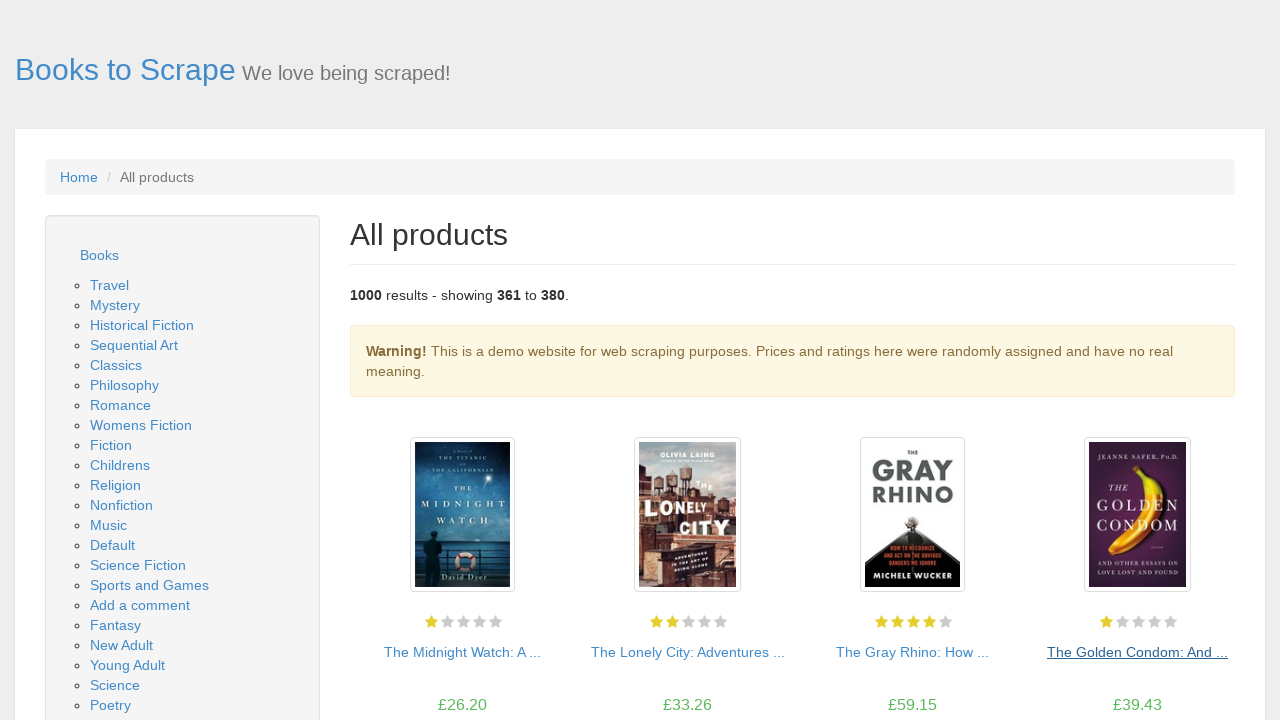

Next page button is visible on page 19
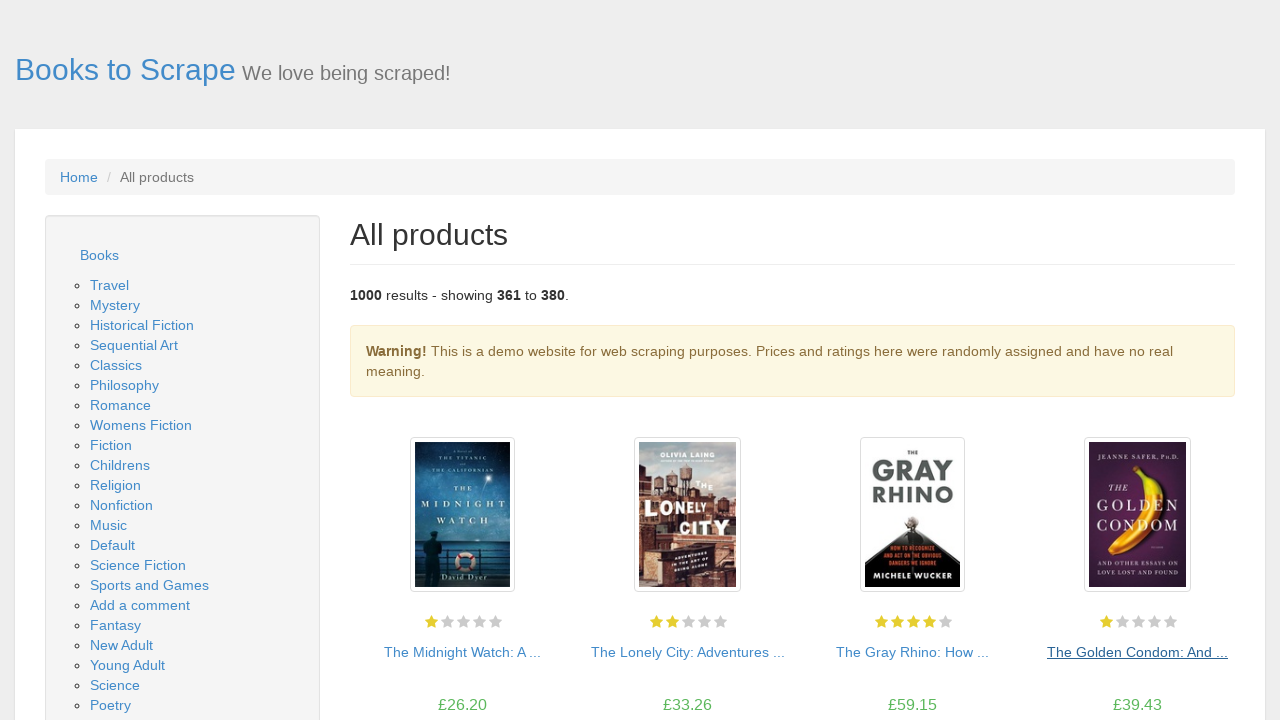

Clicked next page button to navigate from page 19 to 20 at (1206, 654) on .next a
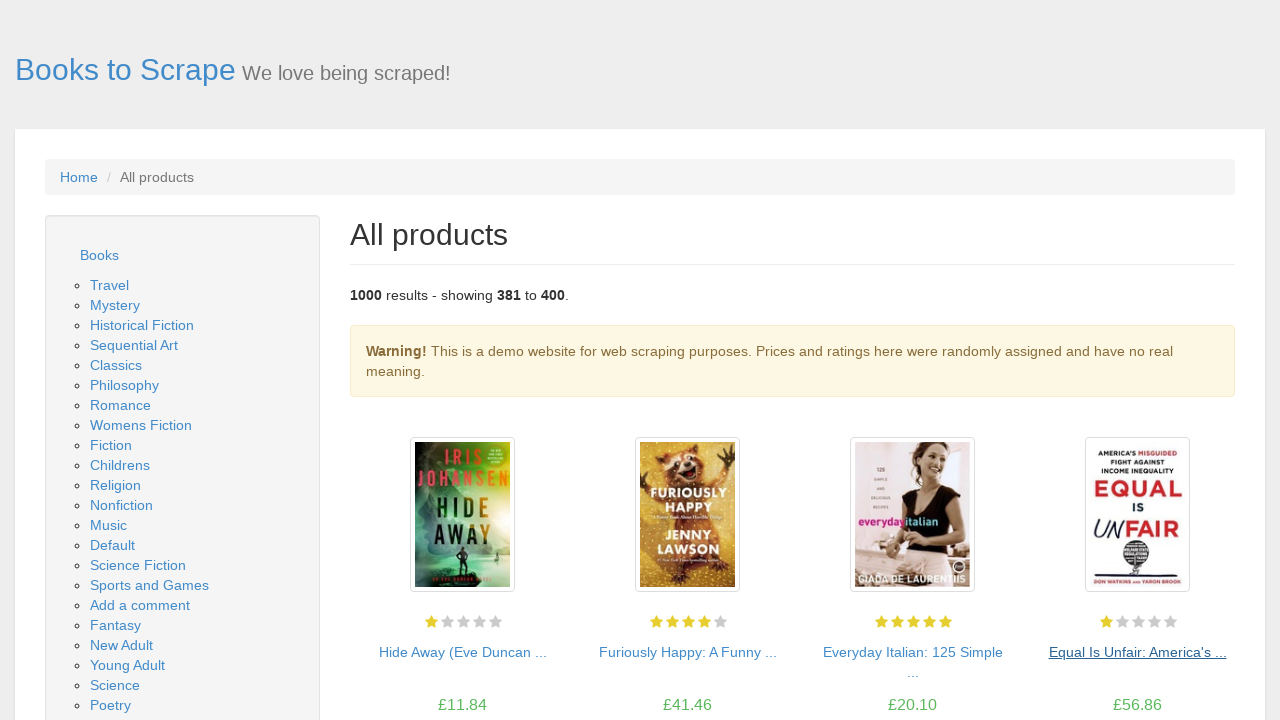

New page 20 loaded successfully
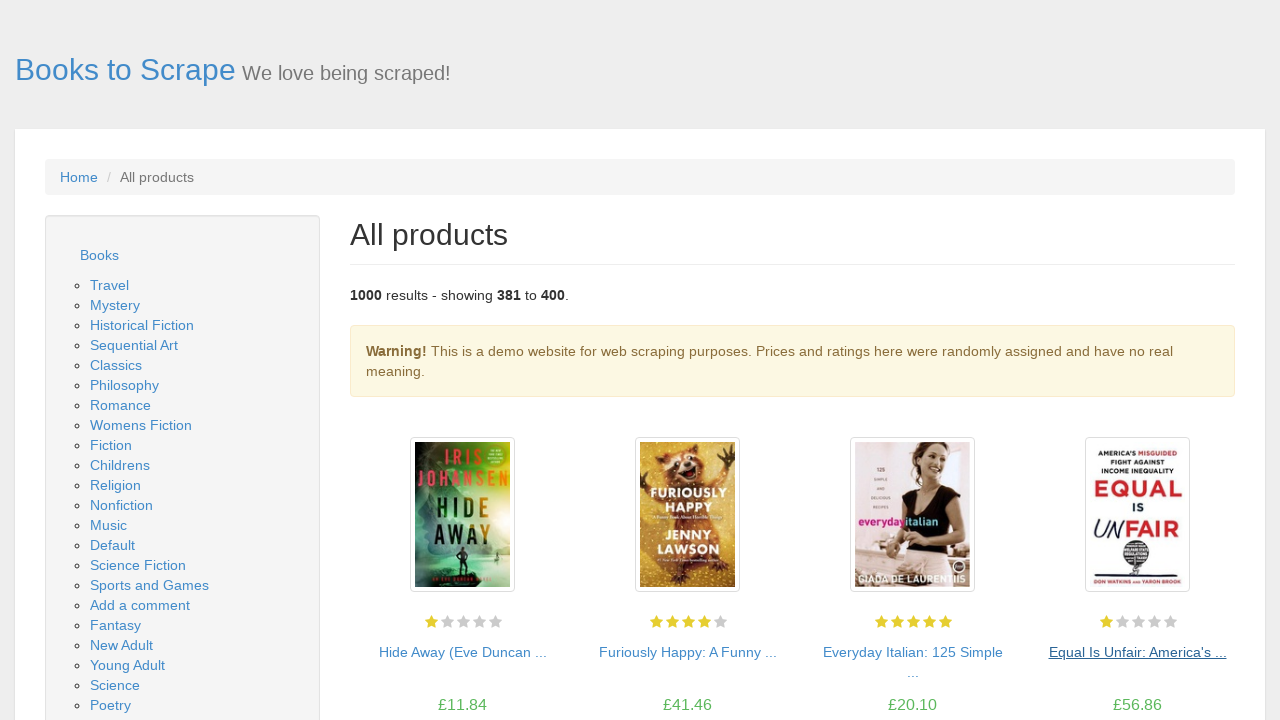

Waited for book listing section to load
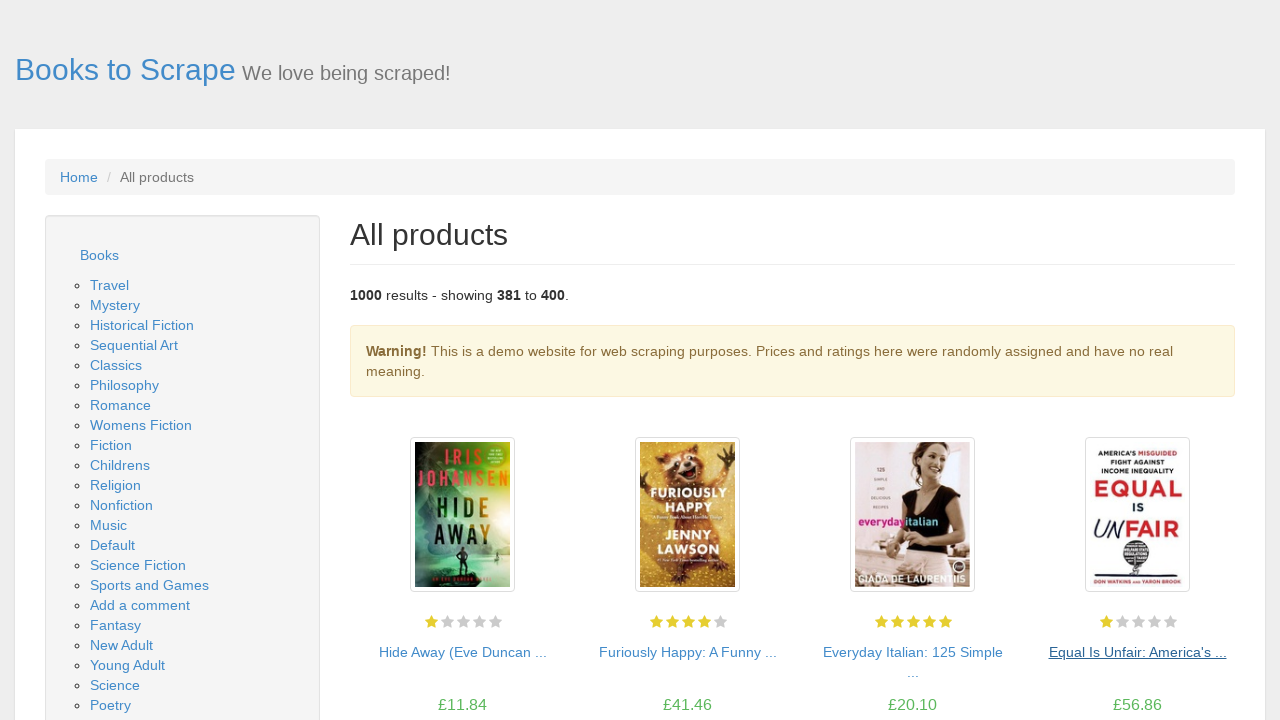

Located book listing section
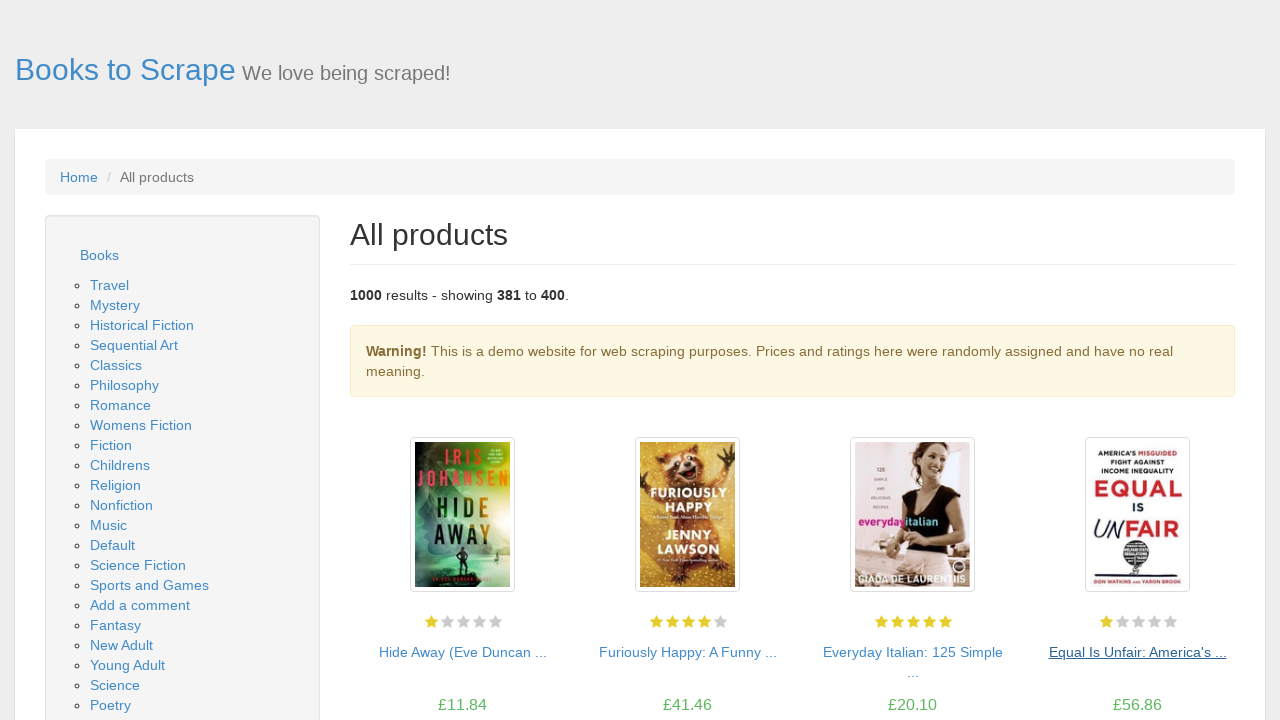

Located all book items in section
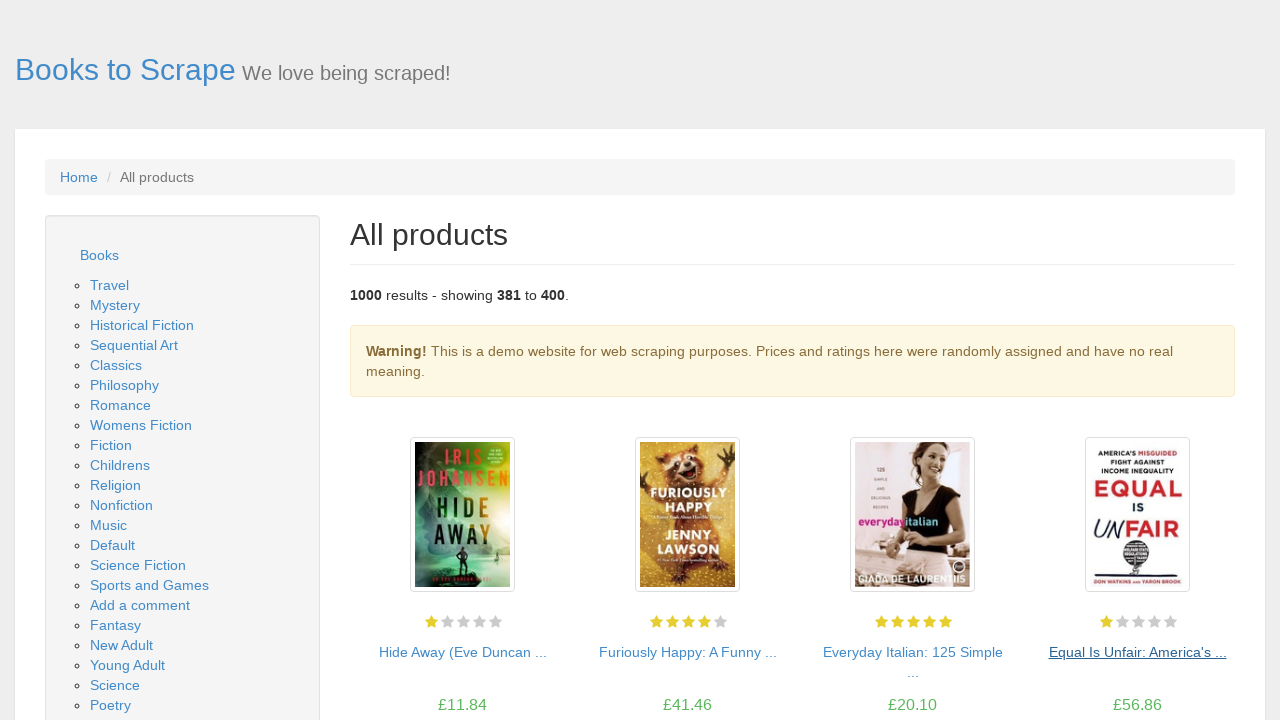

Verified 20 book items are present on page 20
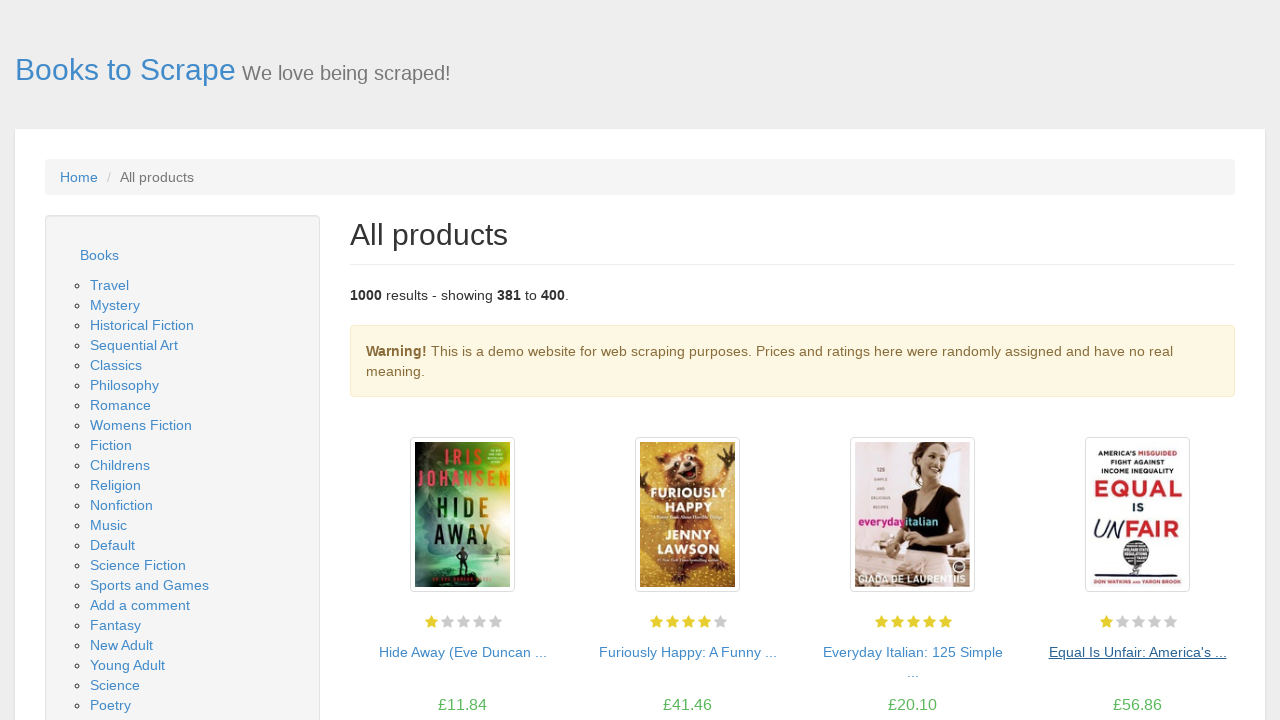

Located first book item
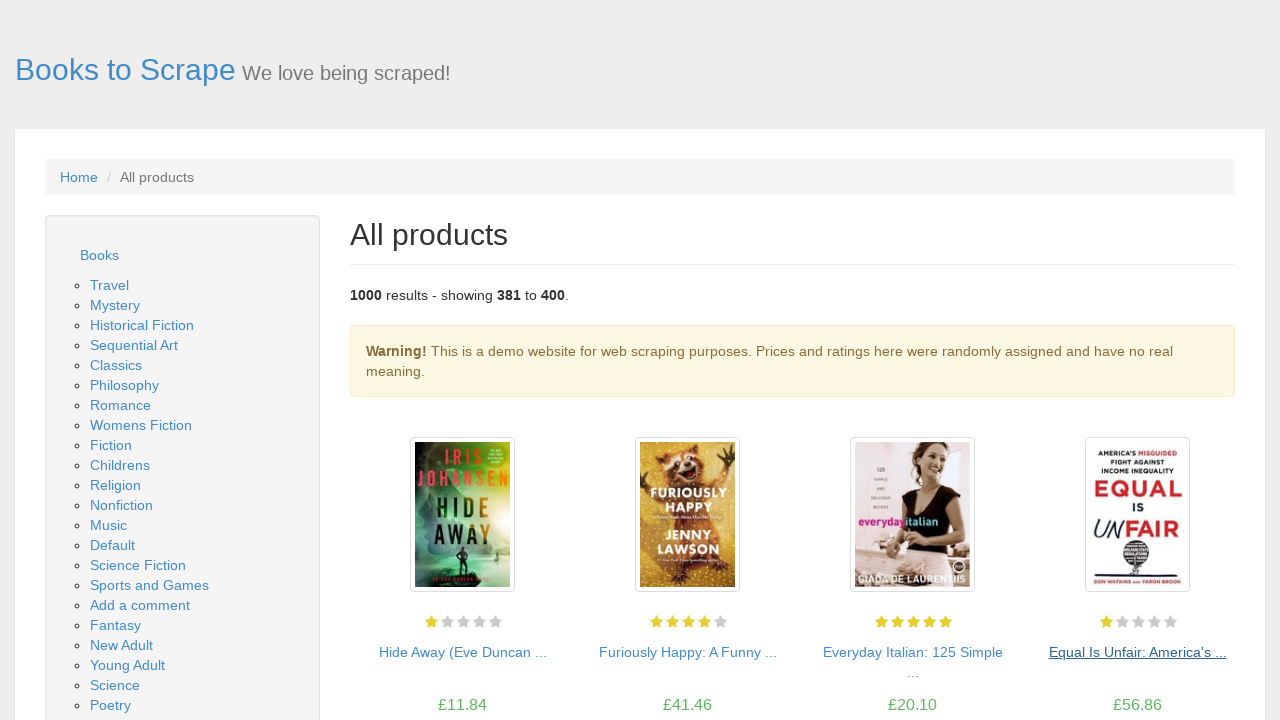

Verified image container element exists
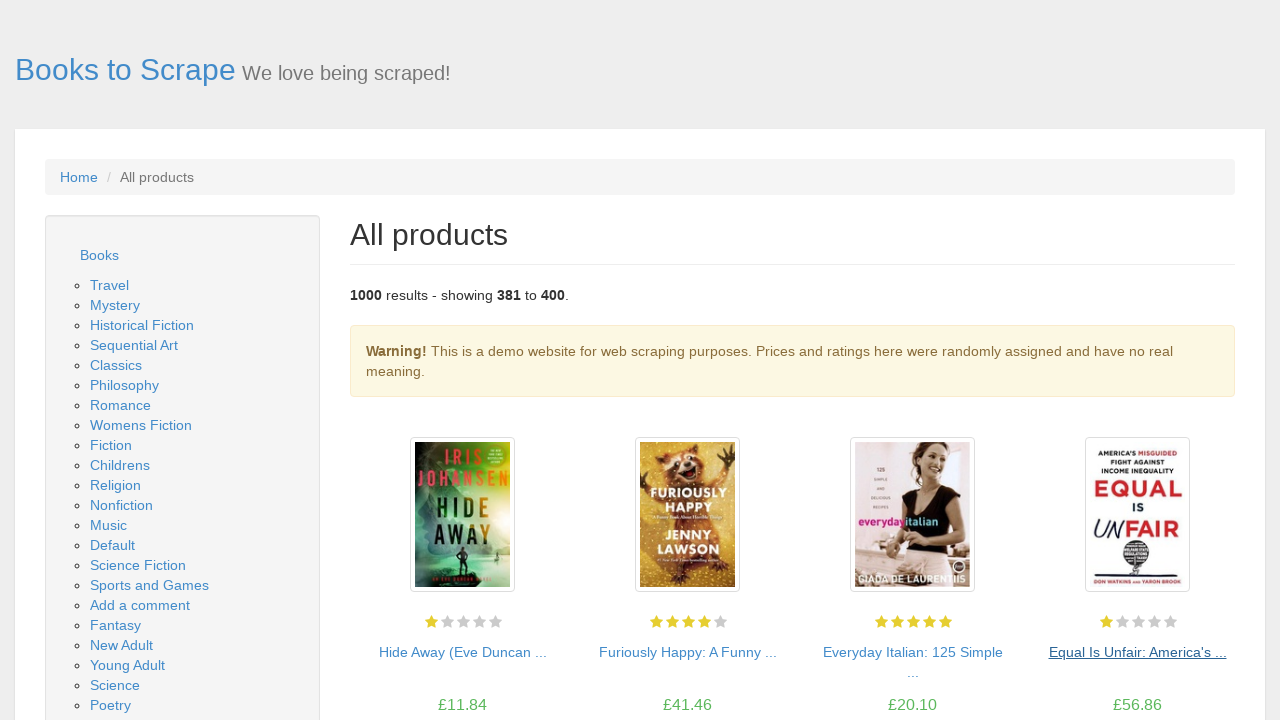

Verified book title link element exists
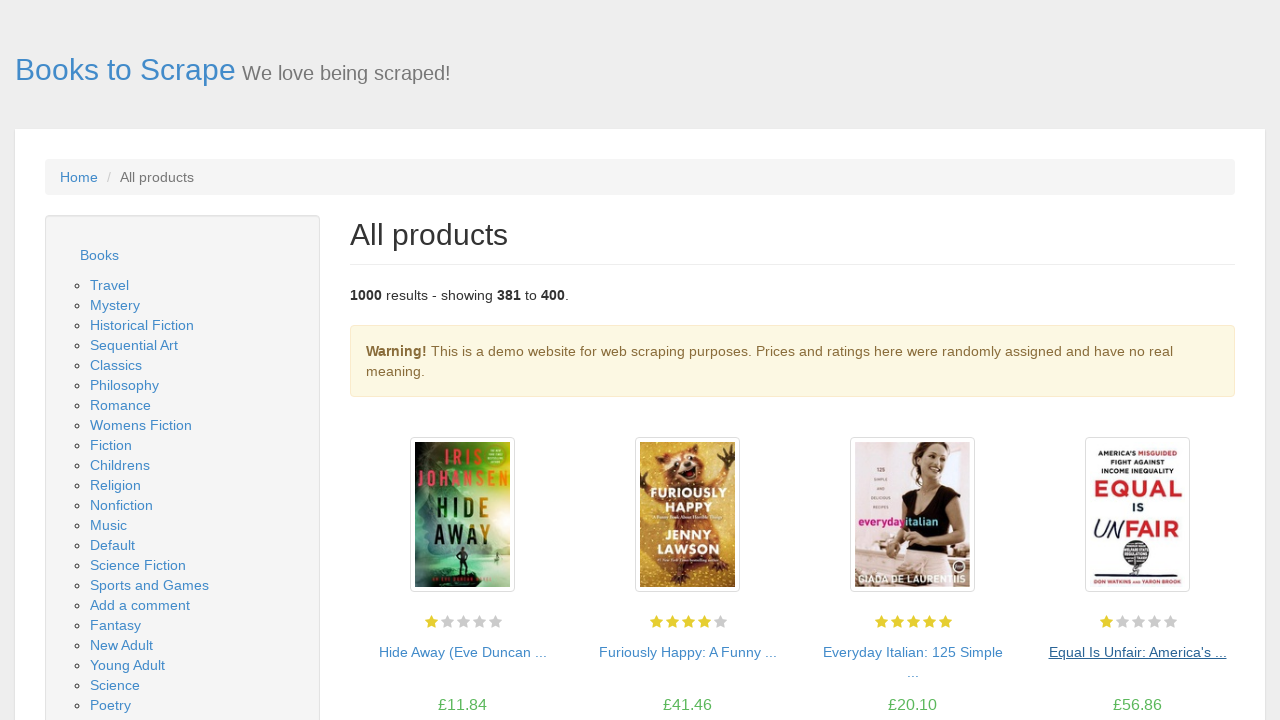

Verified price element exists
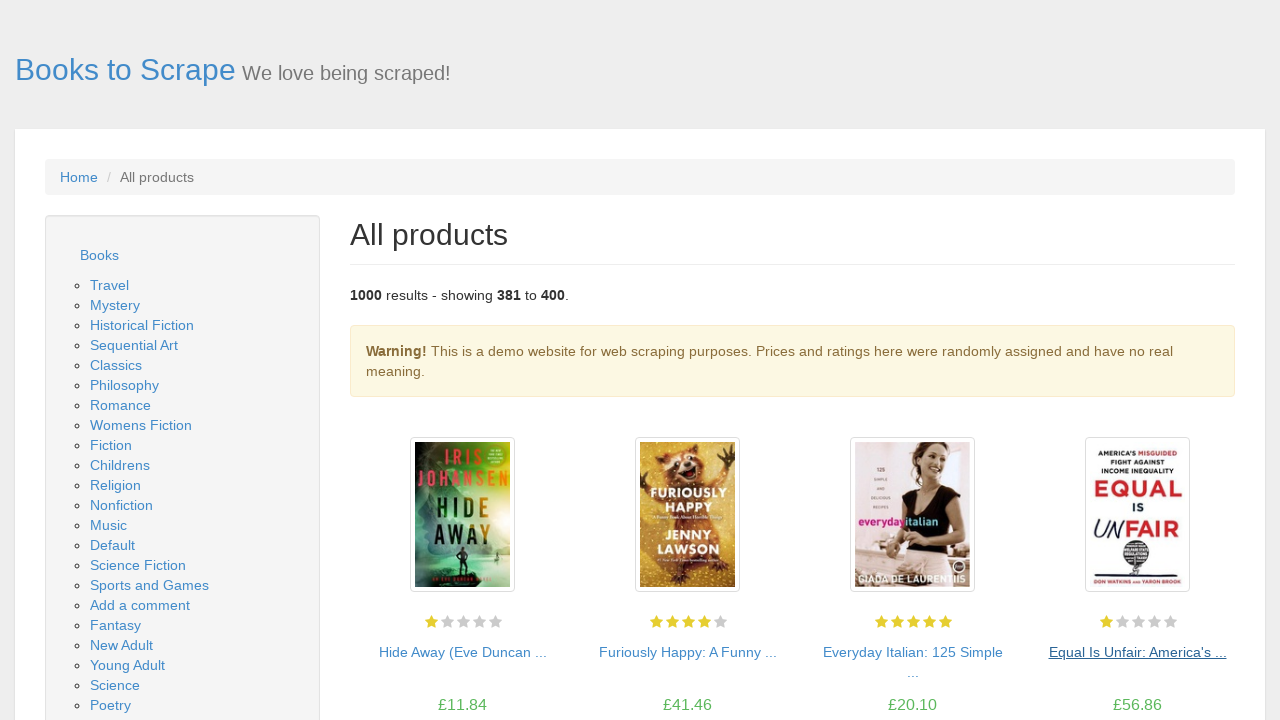

Verified availability element exists
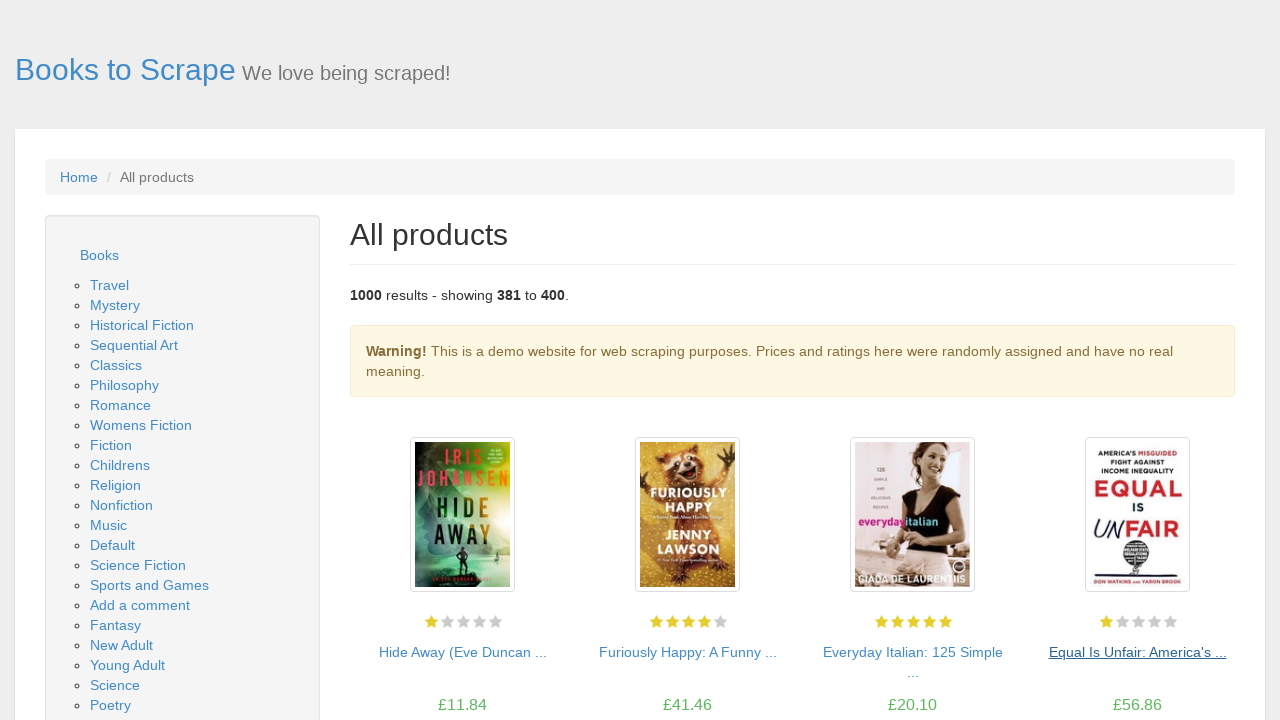

Located next page button
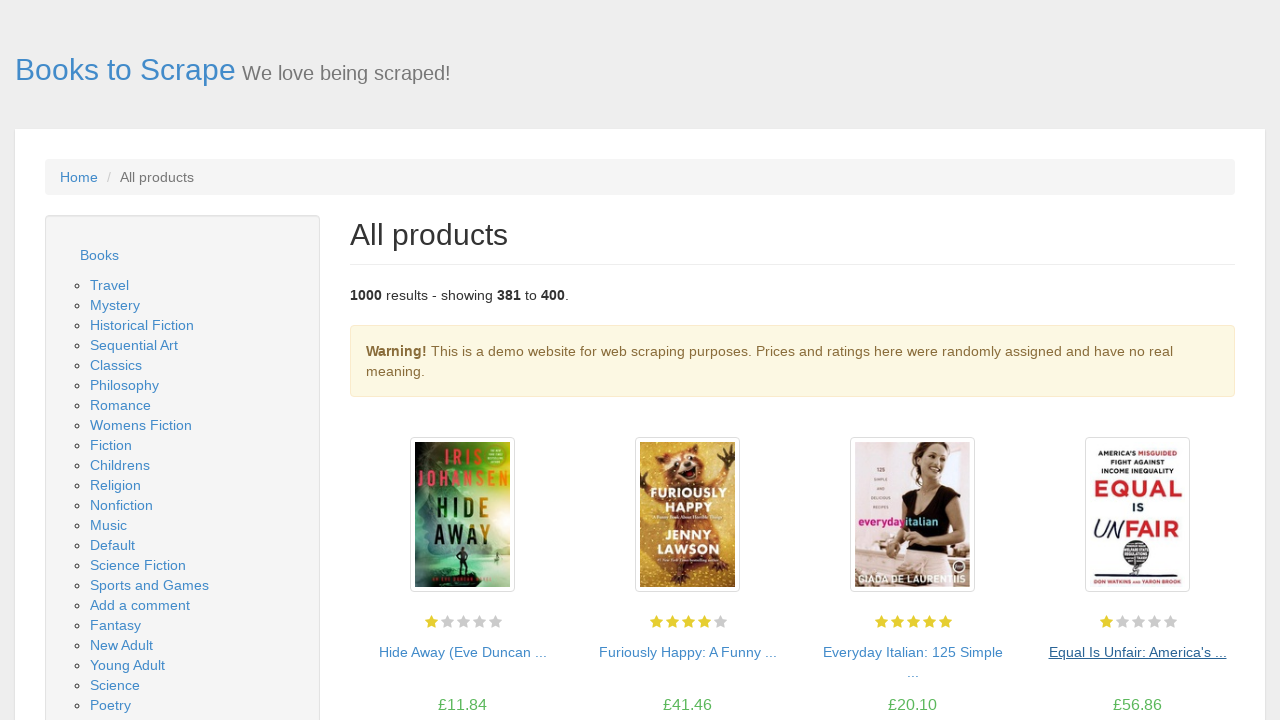

Next page button is visible on page 20
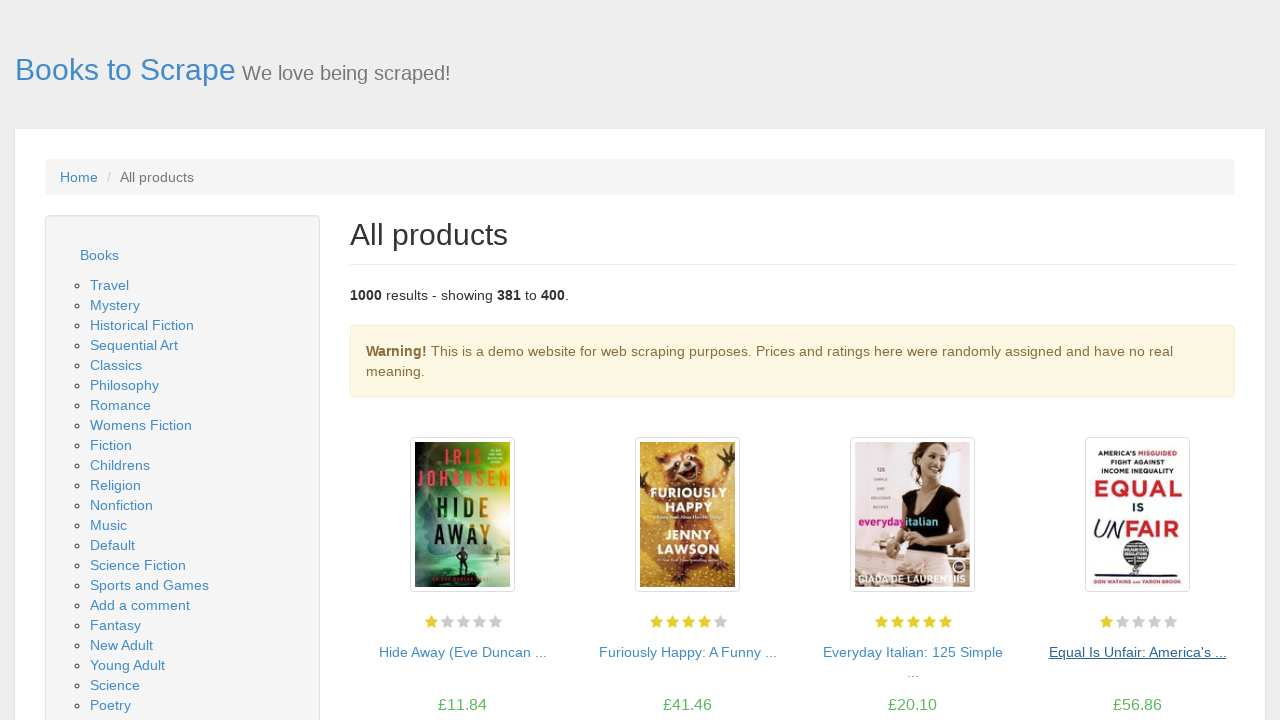

Clicked next page button to navigate from page 20 to 21 at (1206, 654) on .next a
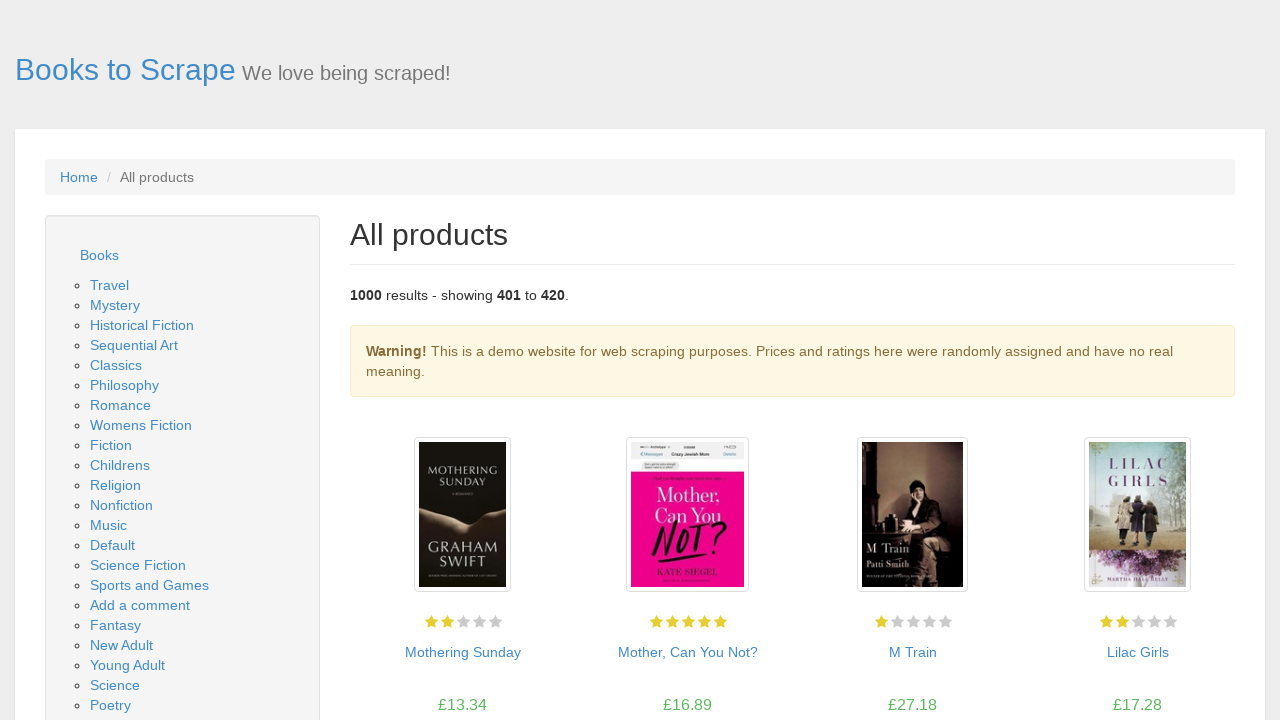

New page 21 loaded successfully
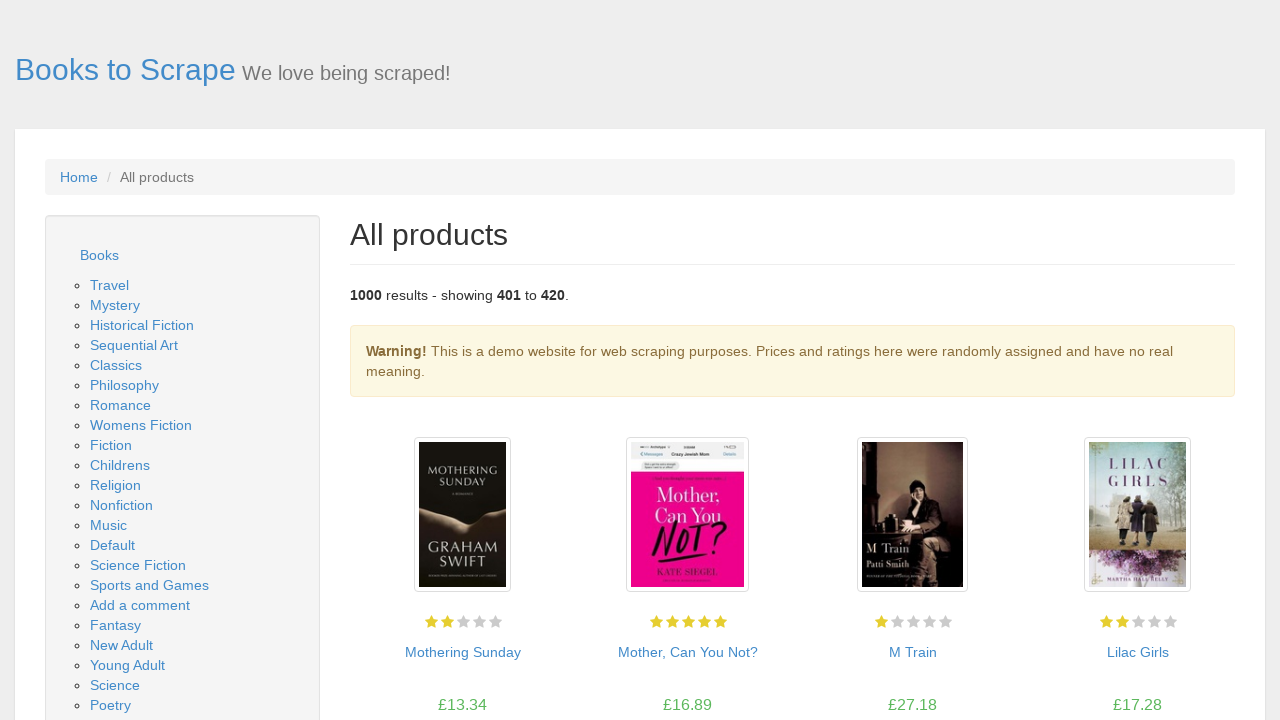

Waited for book listing section to load
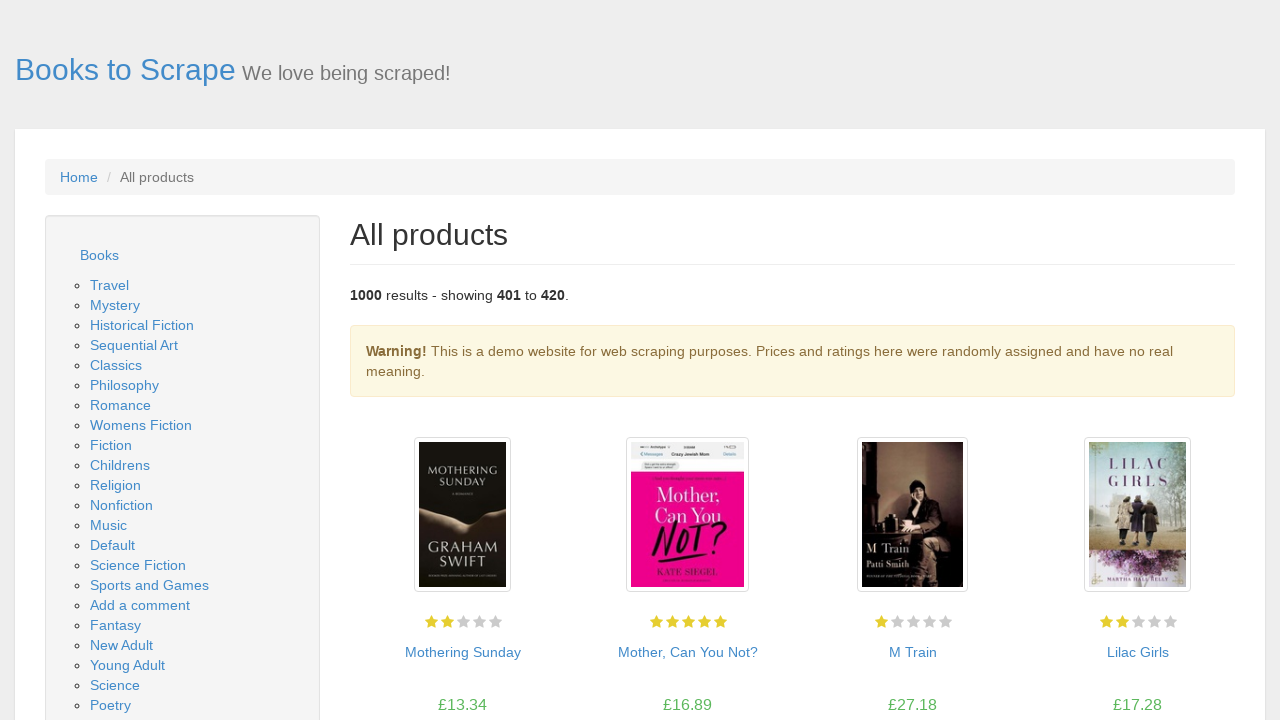

Located book listing section
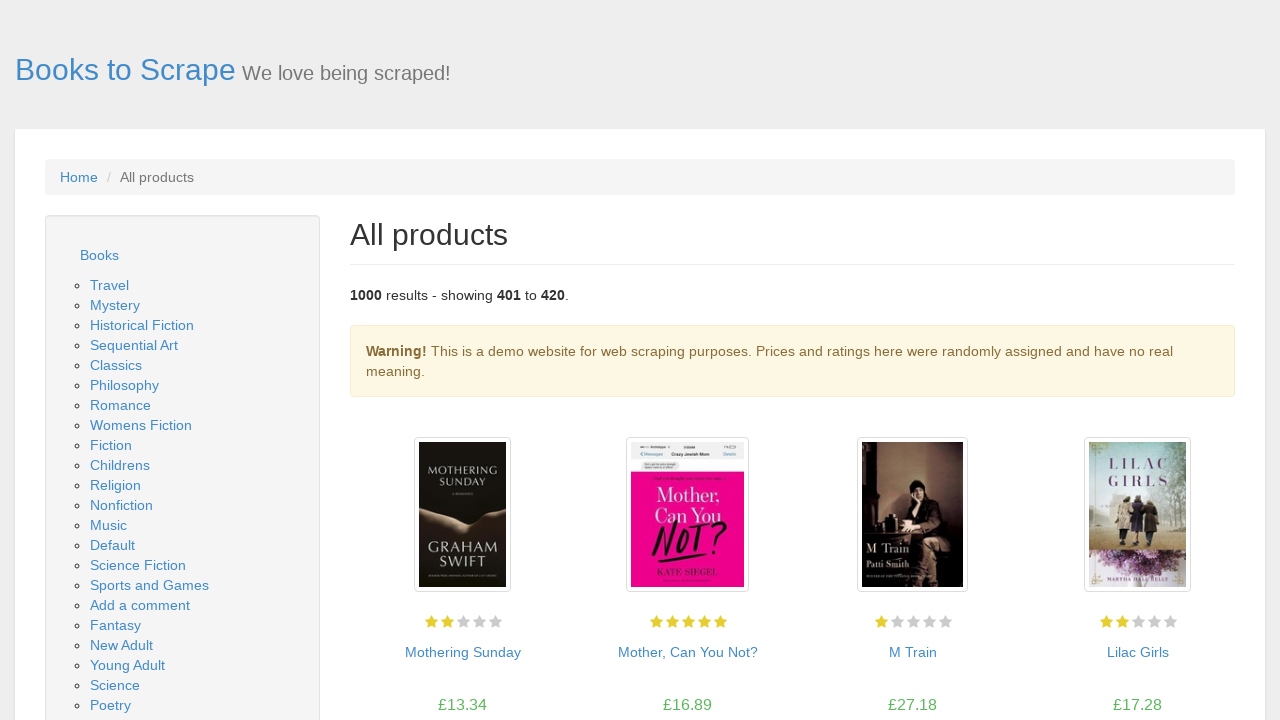

Located all book items in section
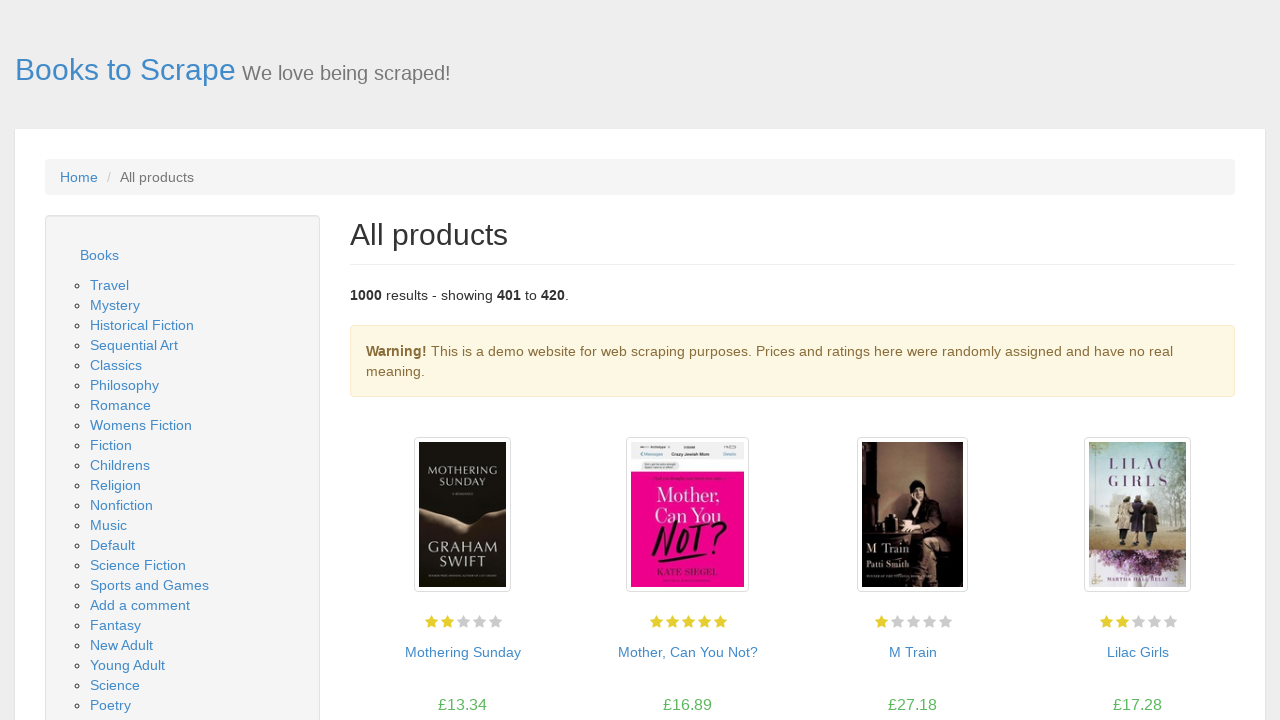

Verified 20 book items are present on page 21
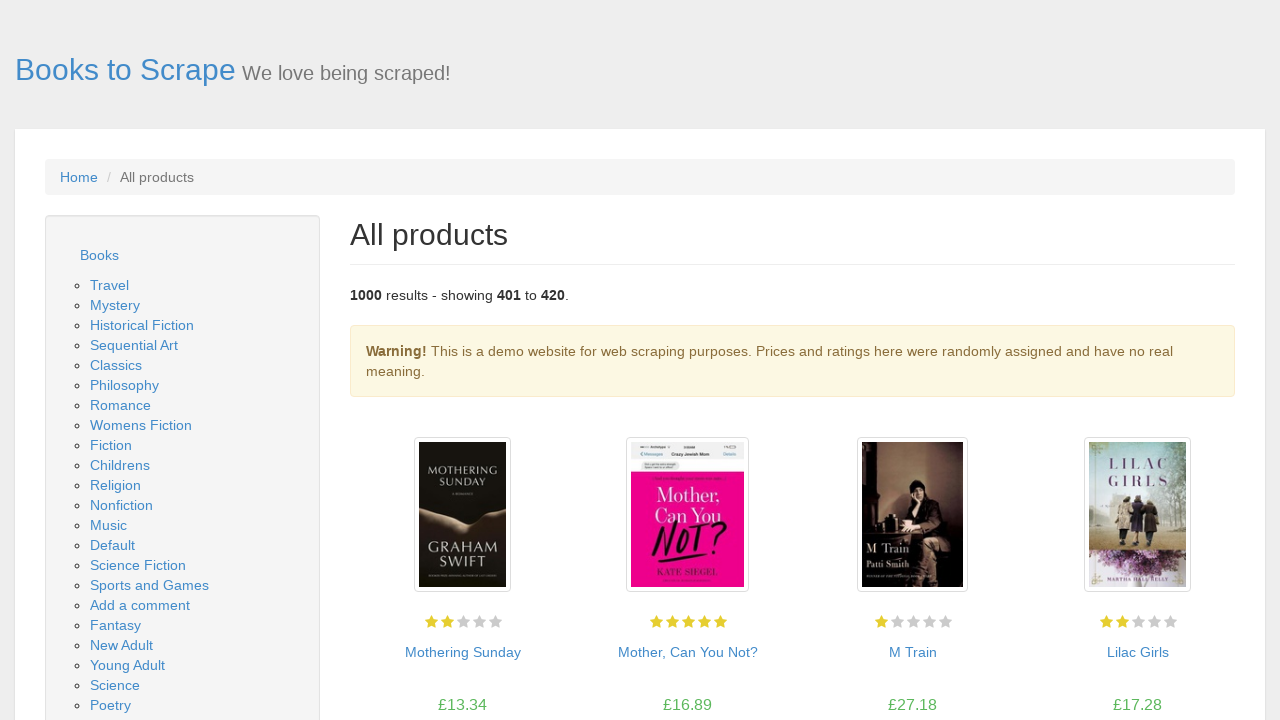

Located first book item
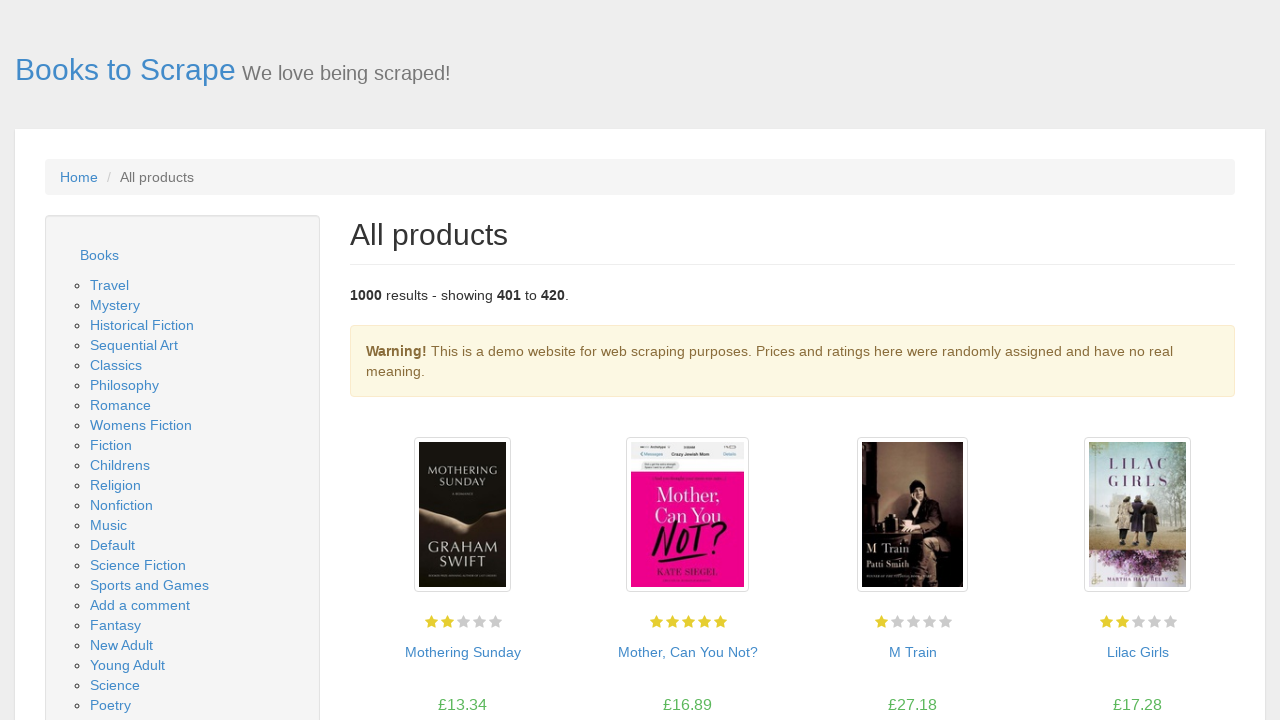

Verified image container element exists
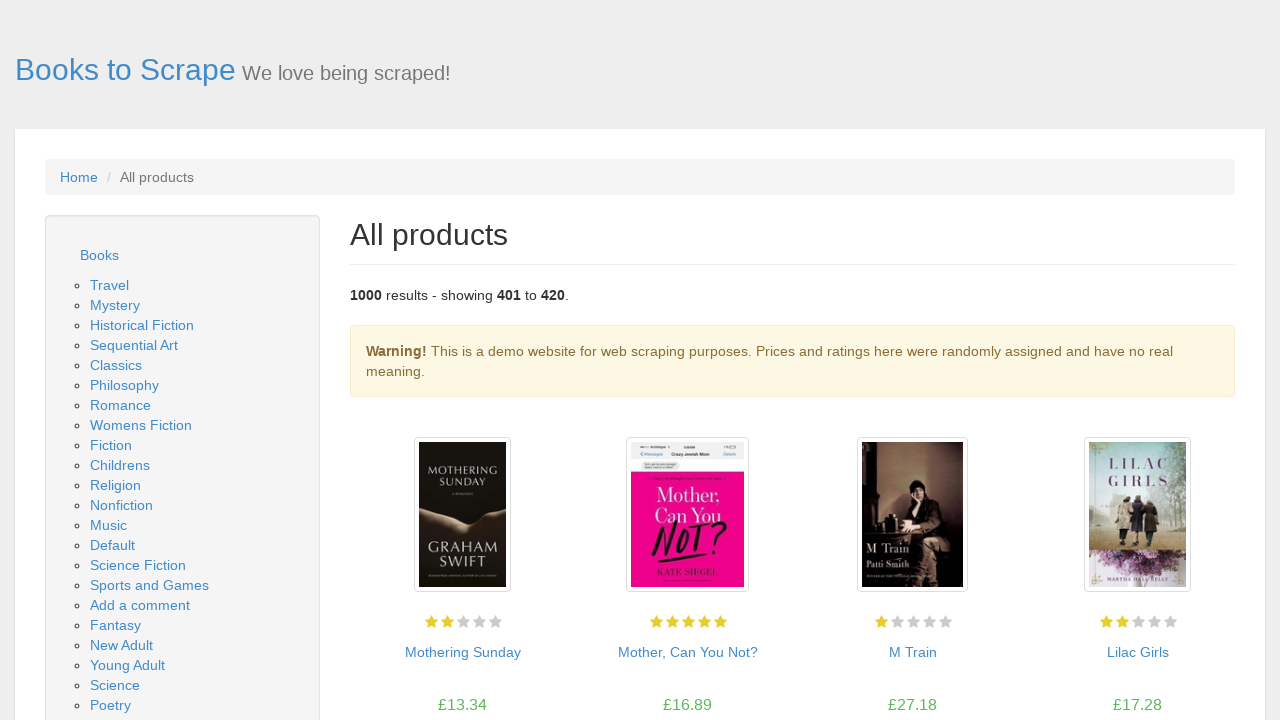

Verified book title link element exists
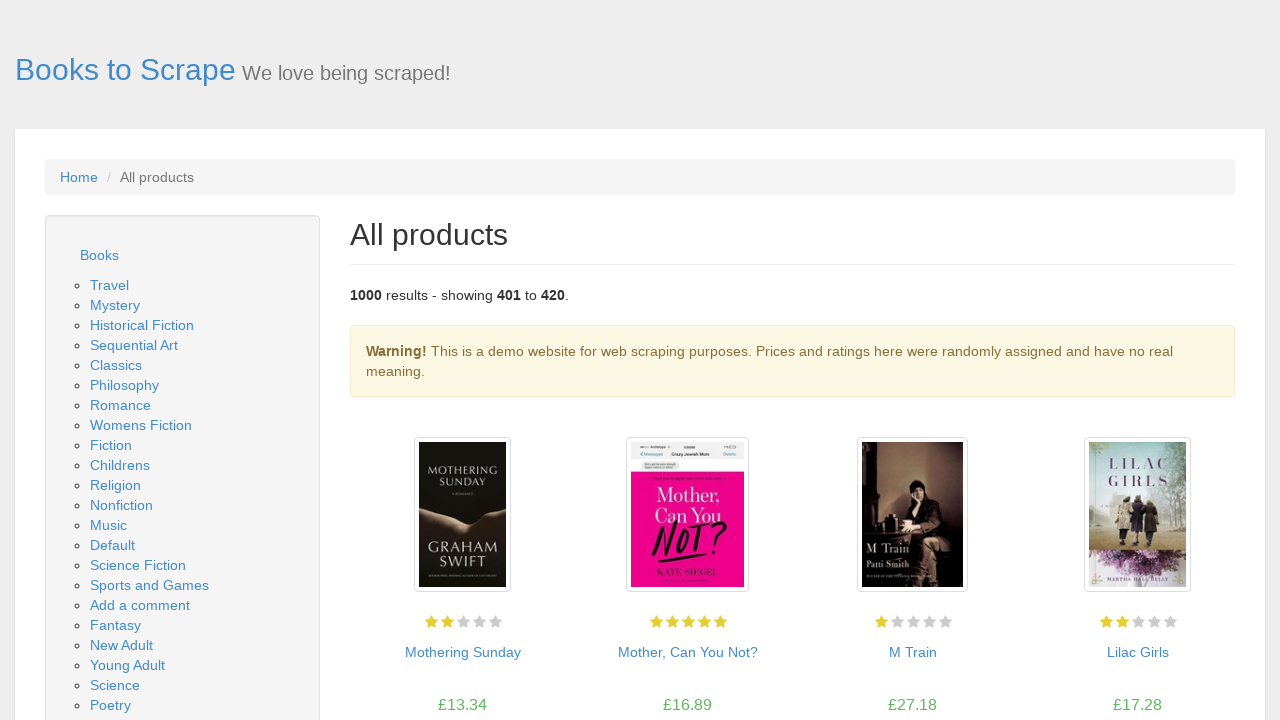

Verified price element exists
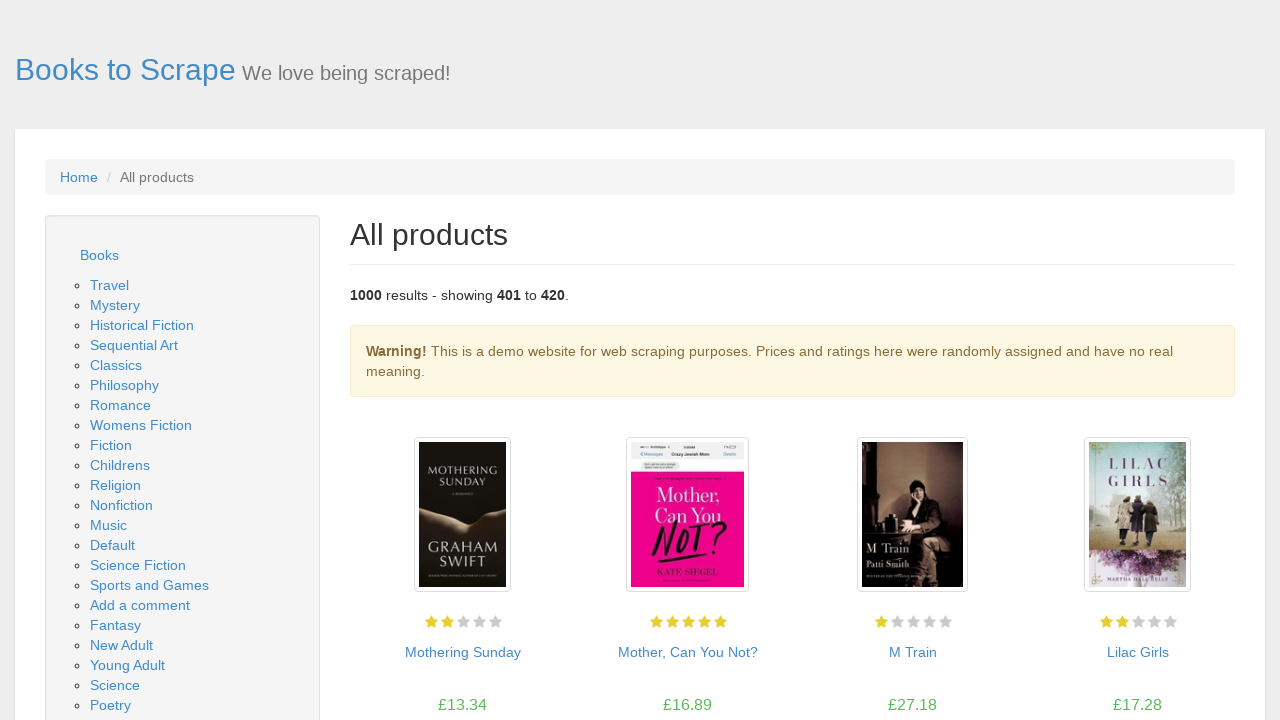

Verified availability element exists
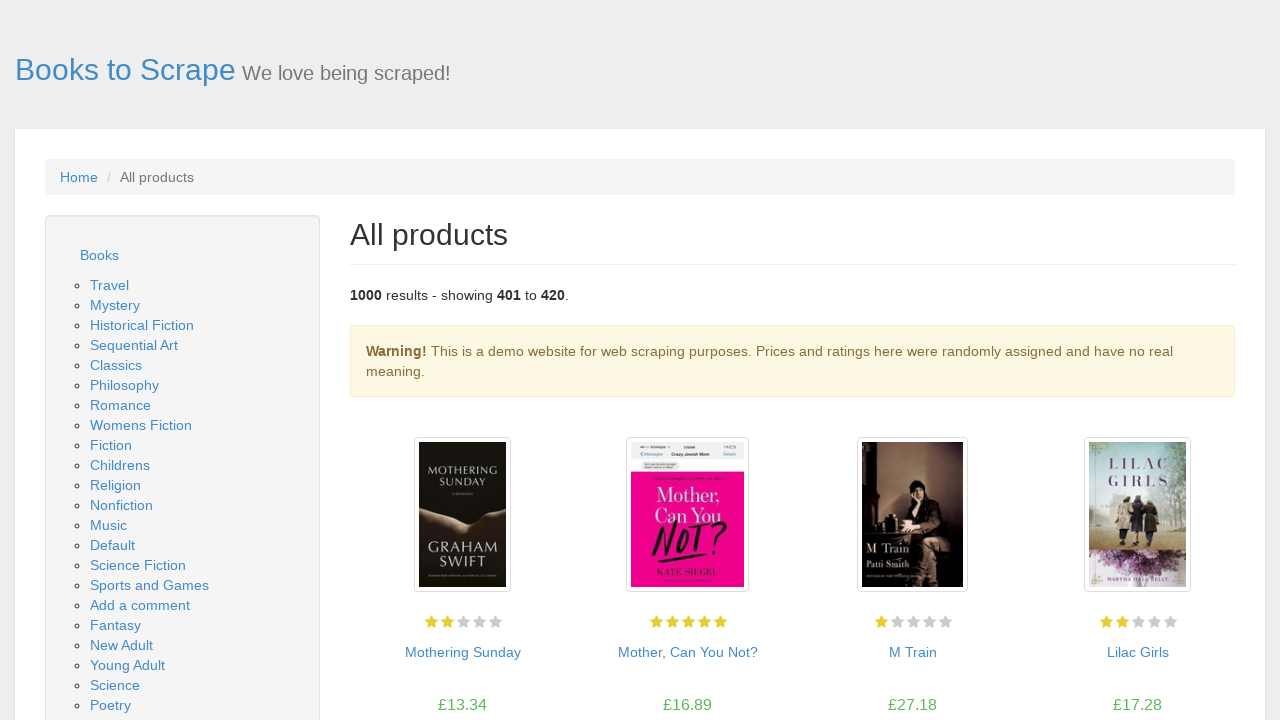

Located next page button
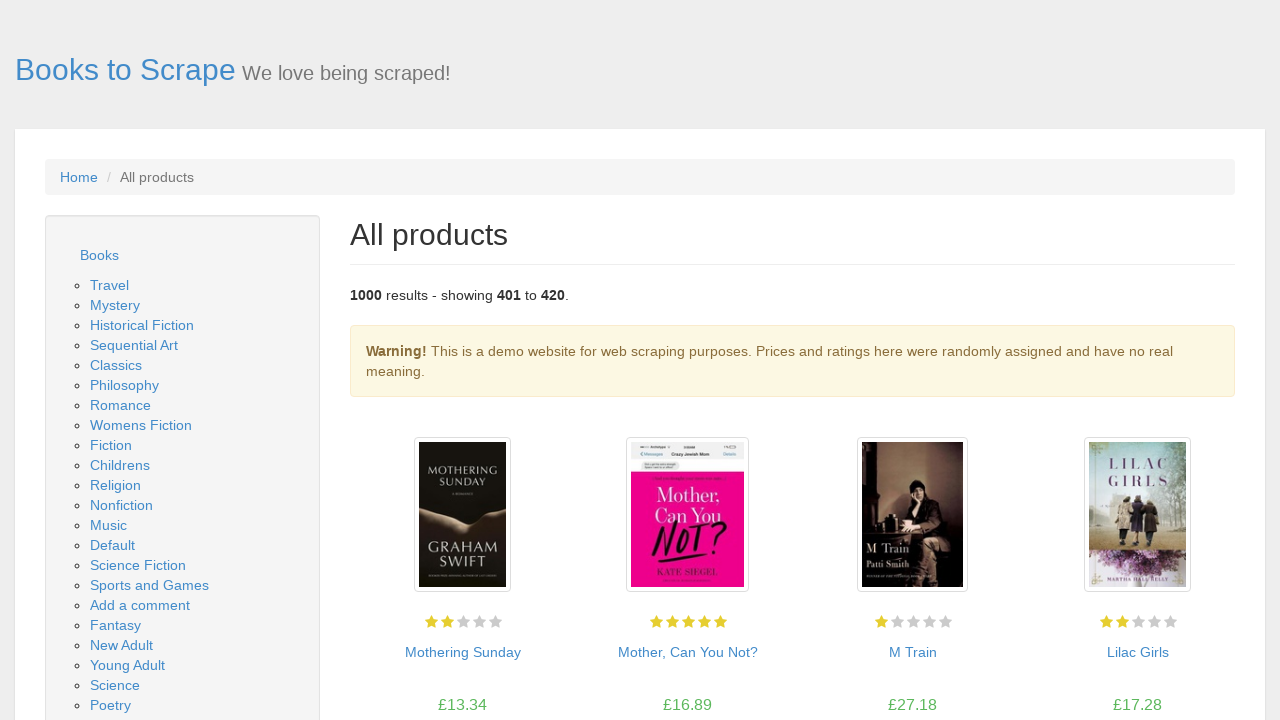

Next page button is visible on page 21
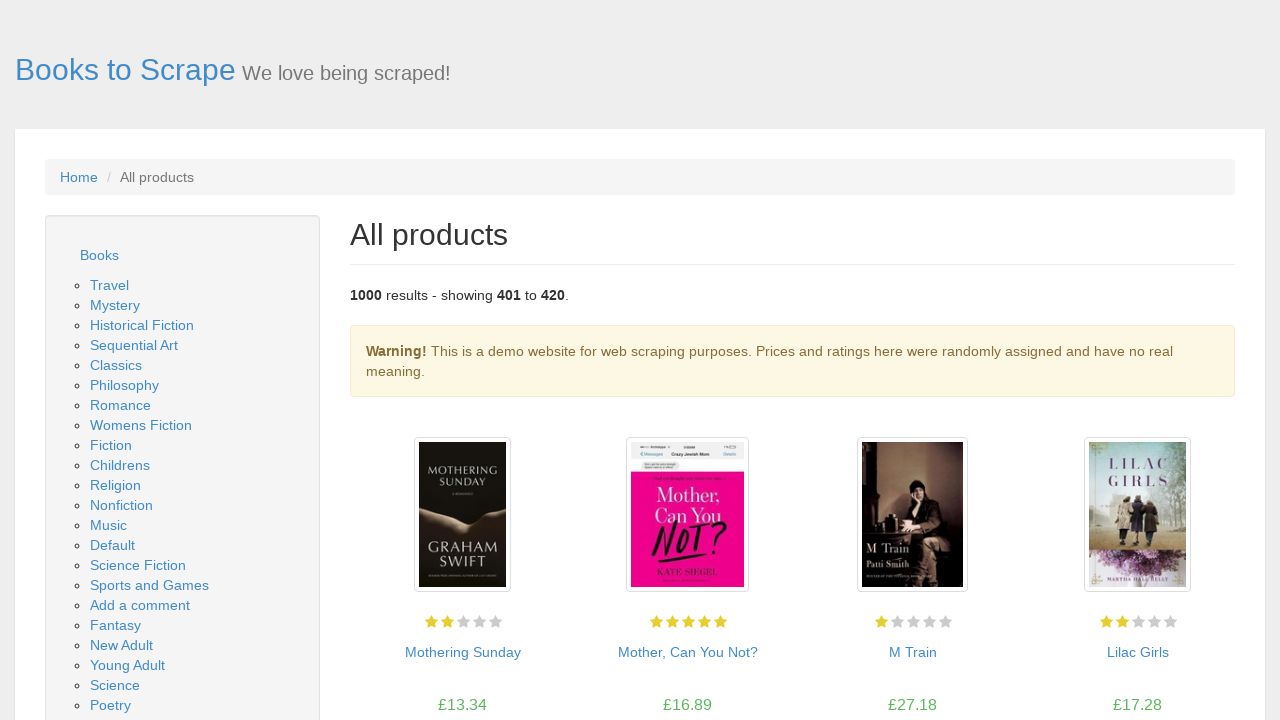

Clicked next page button to navigate from page 21 to 22 at (1206, 654) on .next a
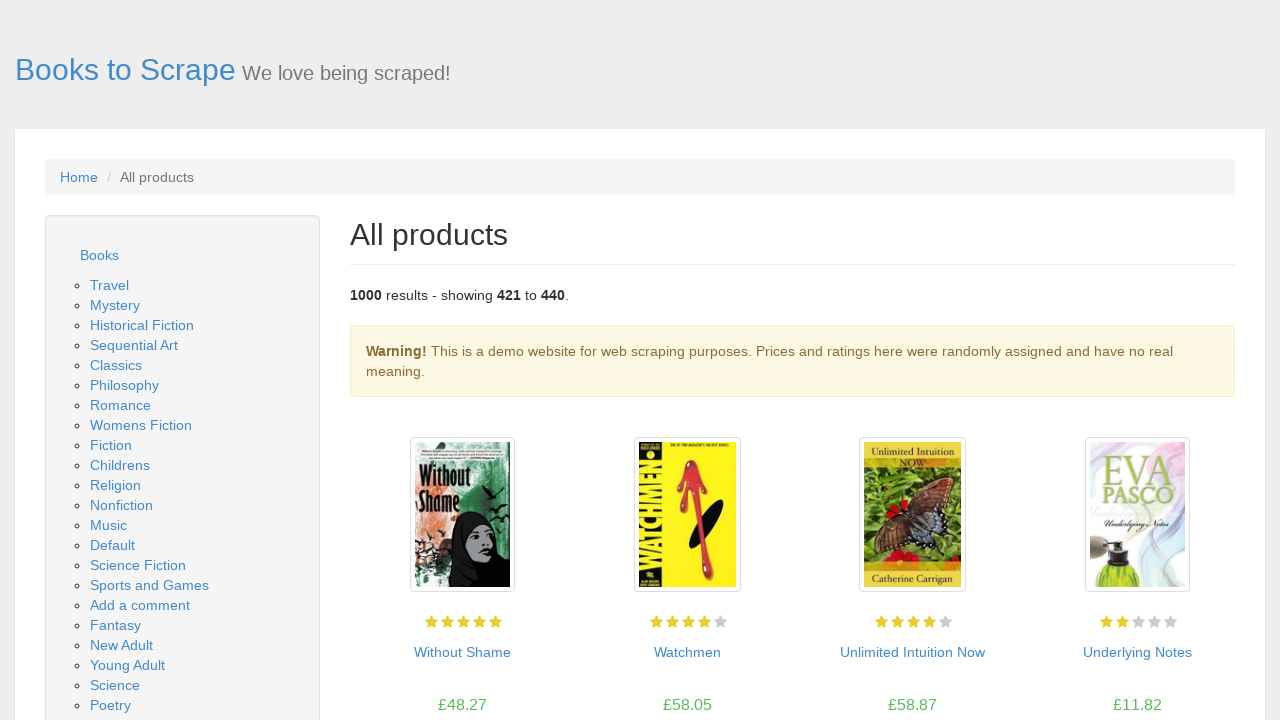

New page 22 loaded successfully
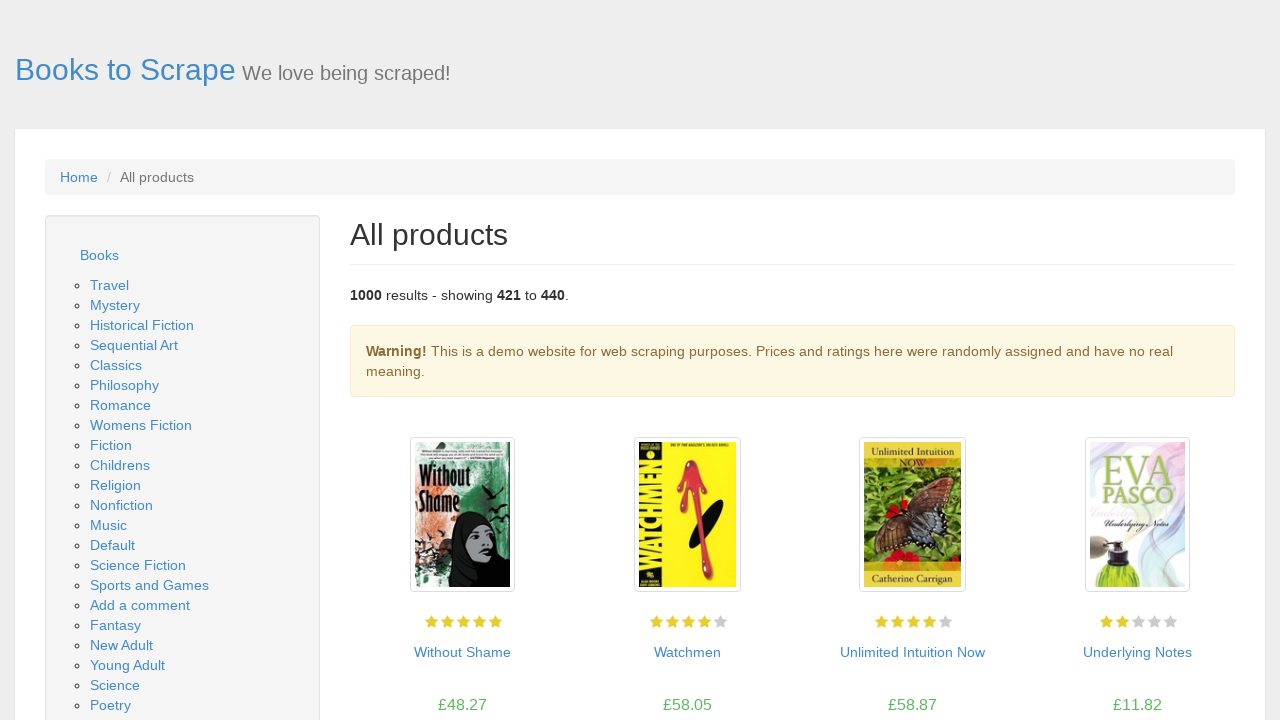

Waited for book listing section to load
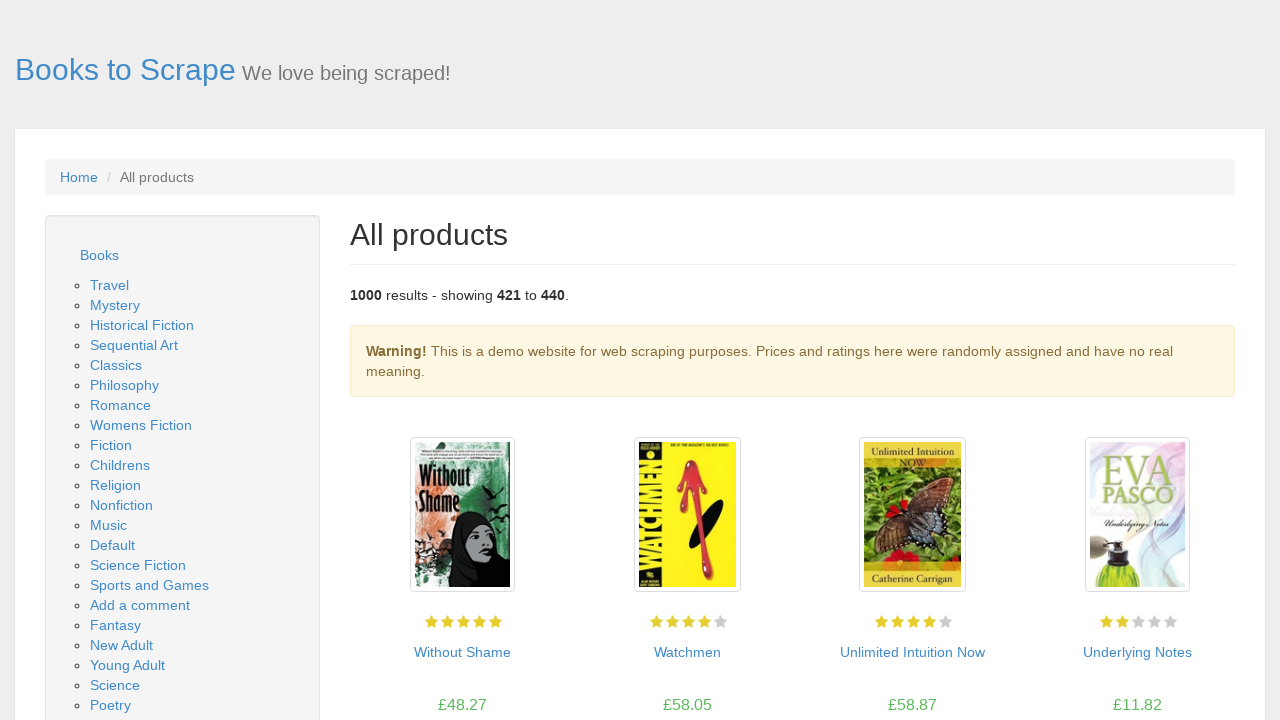

Located book listing section
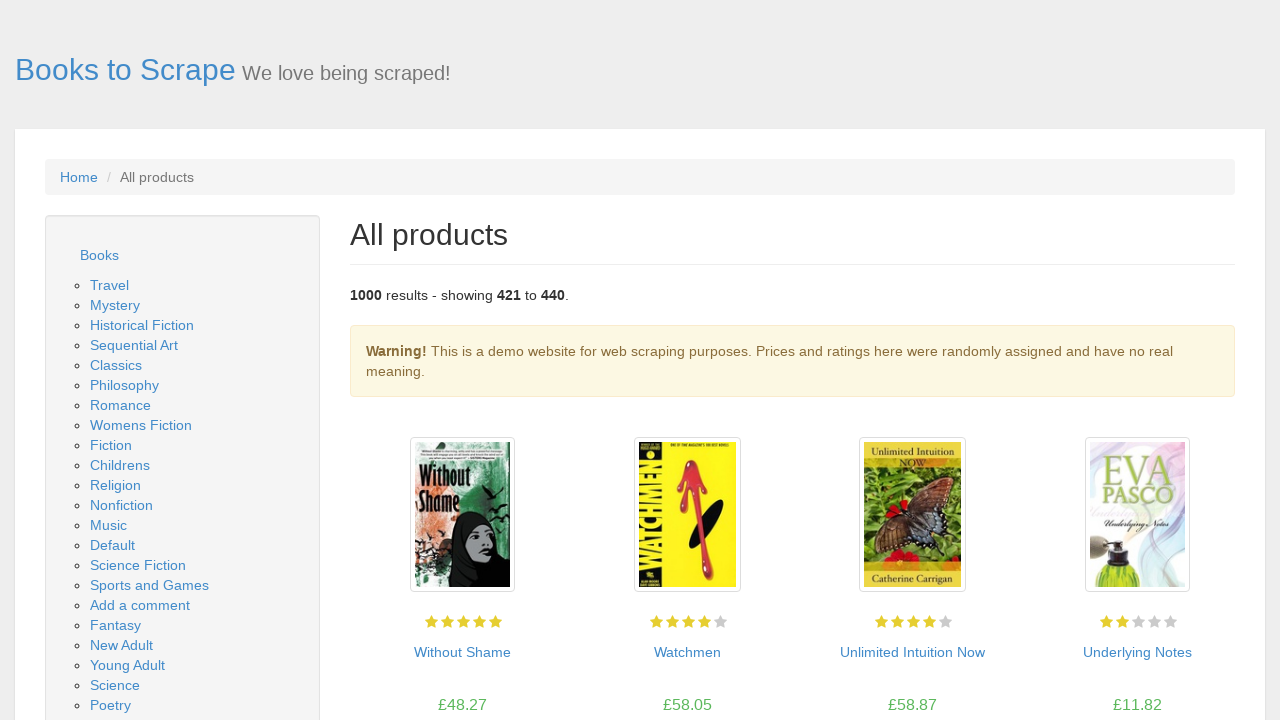

Located all book items in section
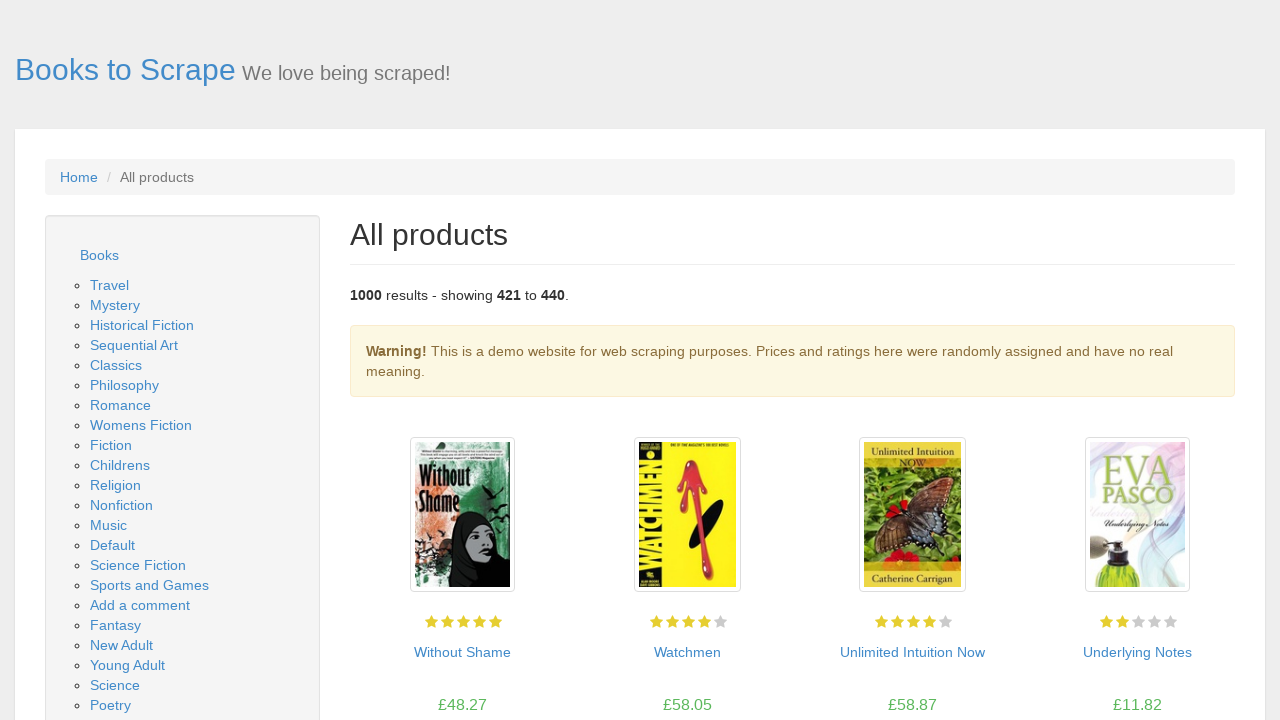

Verified 20 book items are present on page 22
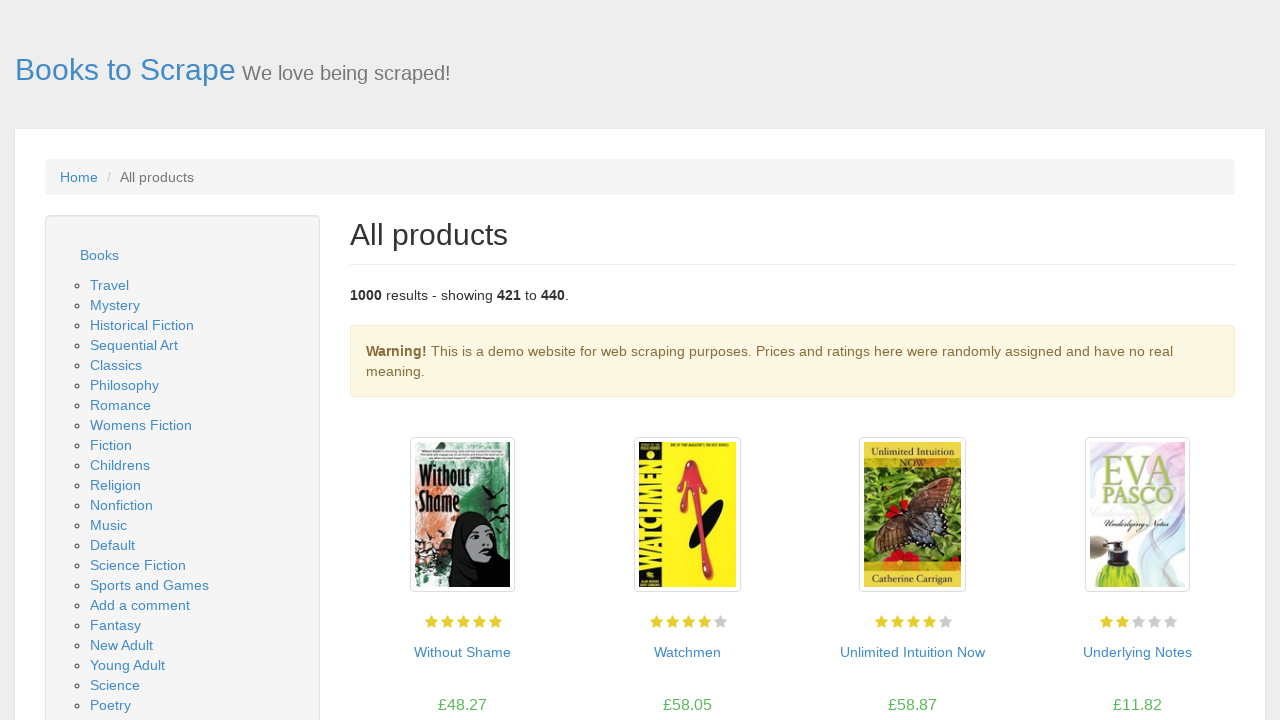

Located first book item
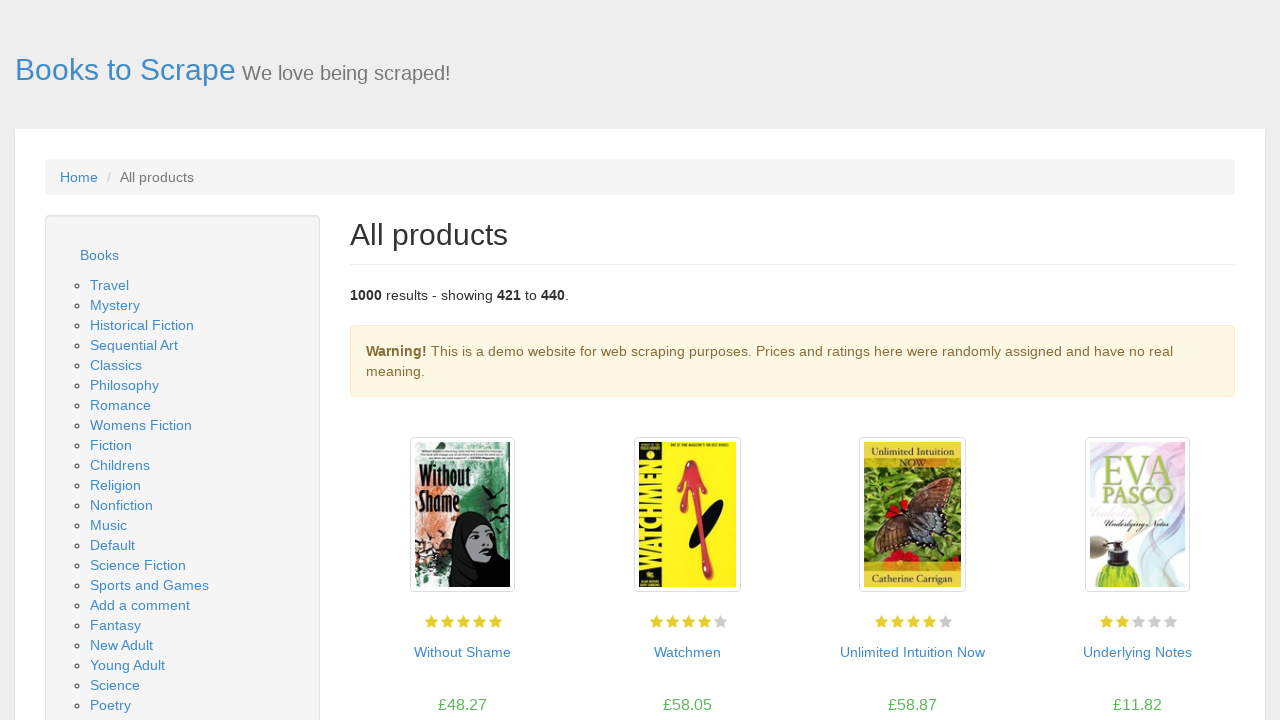

Verified image container element exists
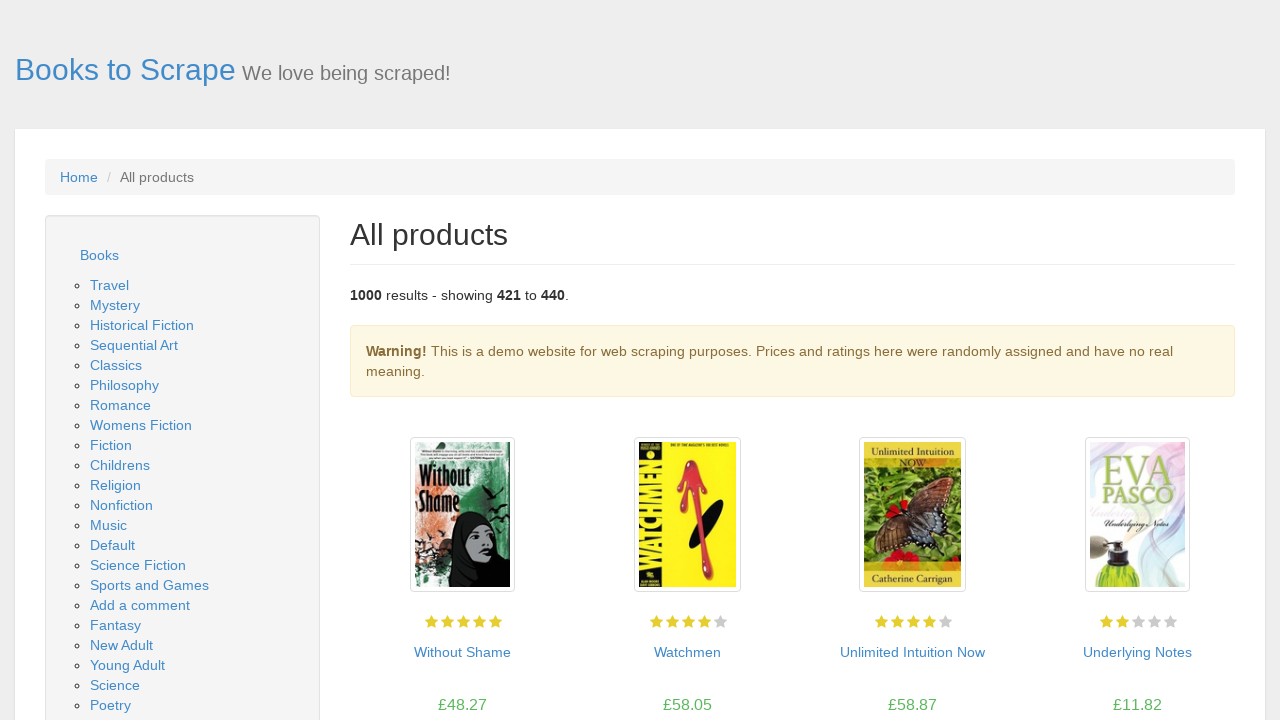

Verified book title link element exists
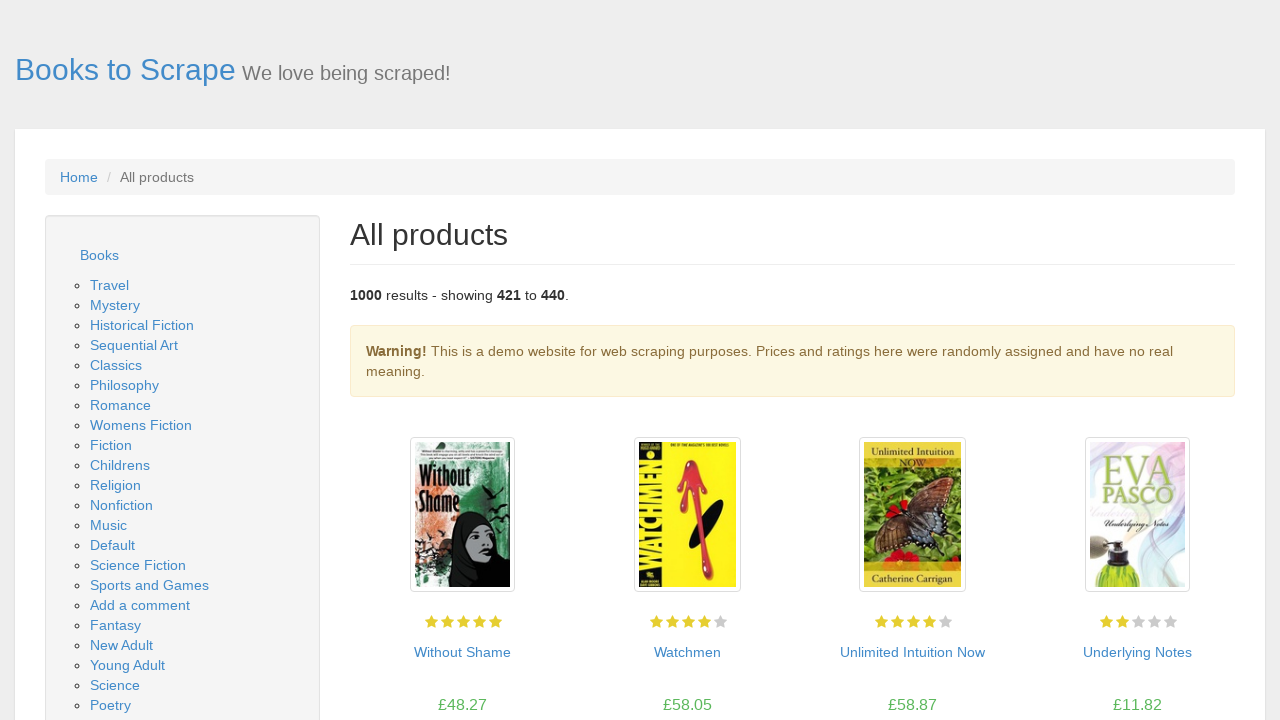

Verified price element exists
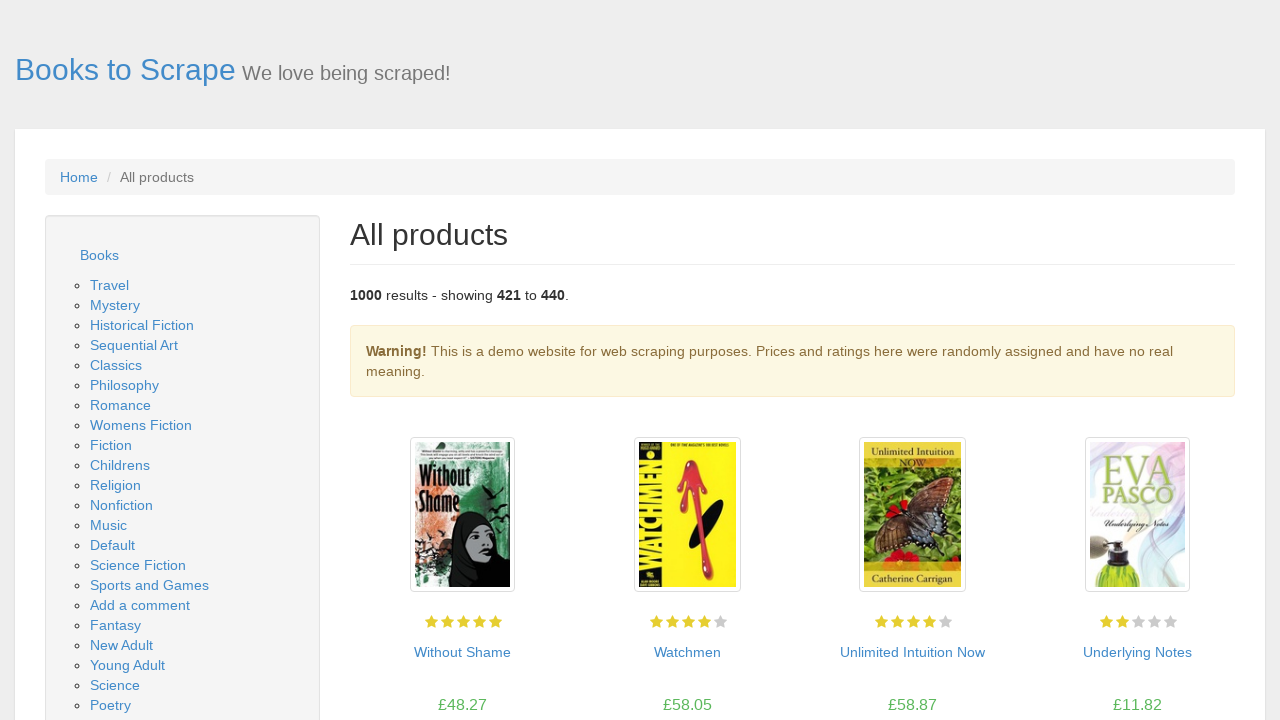

Verified availability element exists
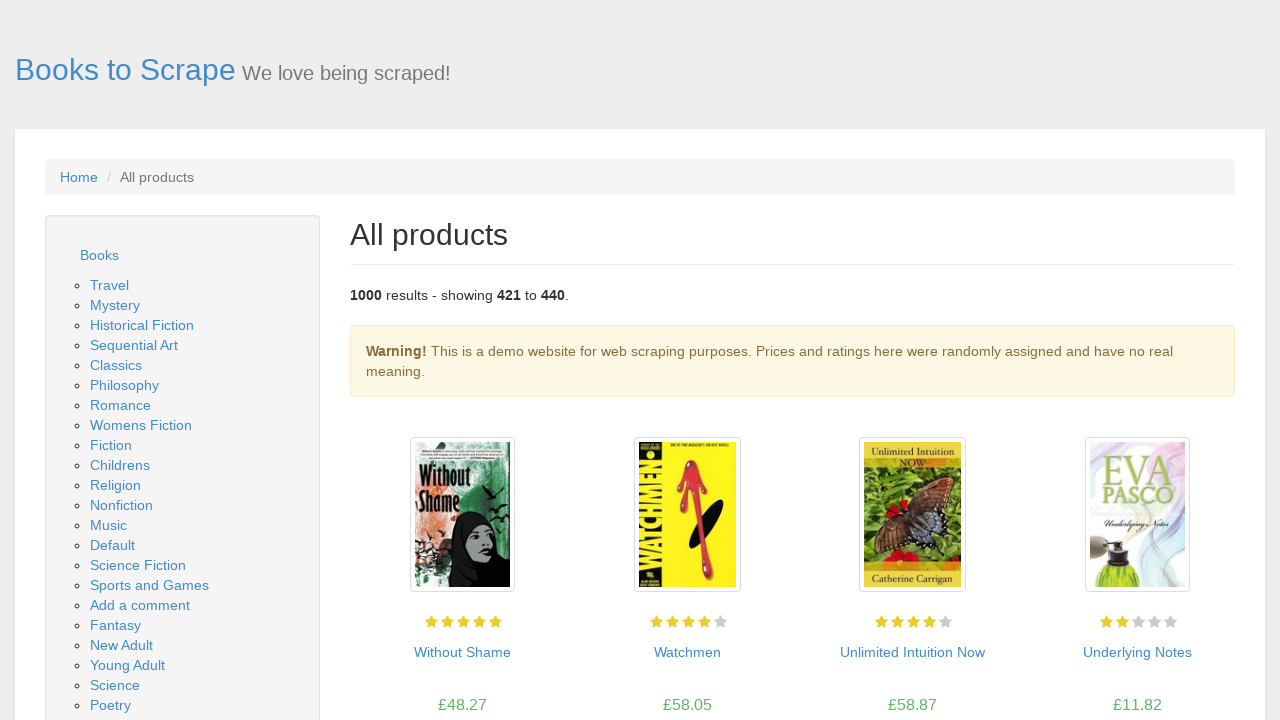

Located next page button
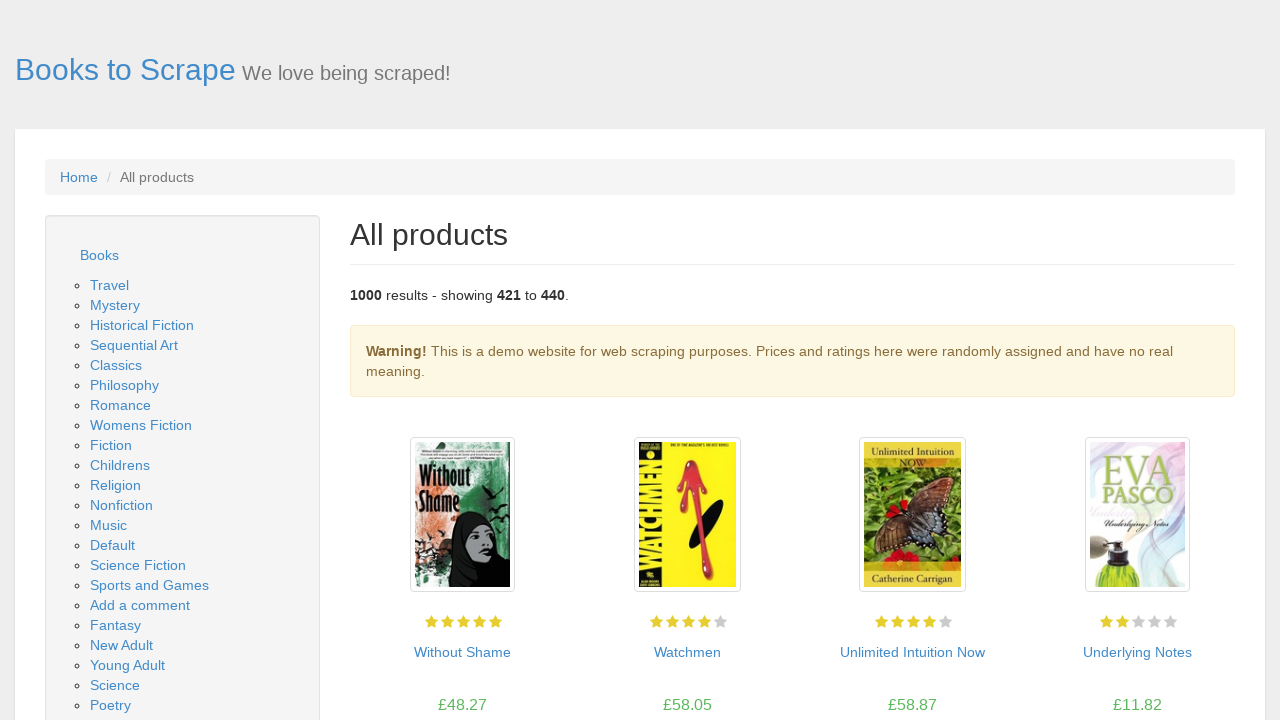

Next page button is visible on page 22
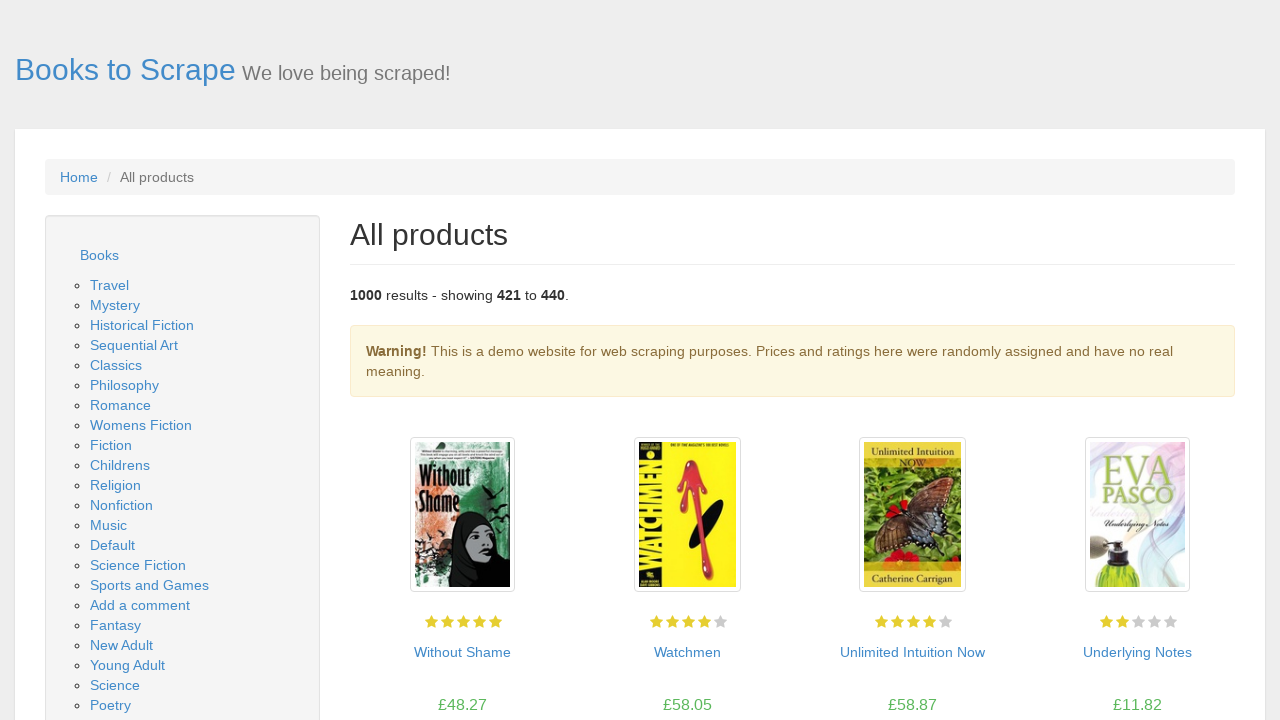

Clicked next page button to navigate from page 22 to 23 at (1206, 654) on .next a
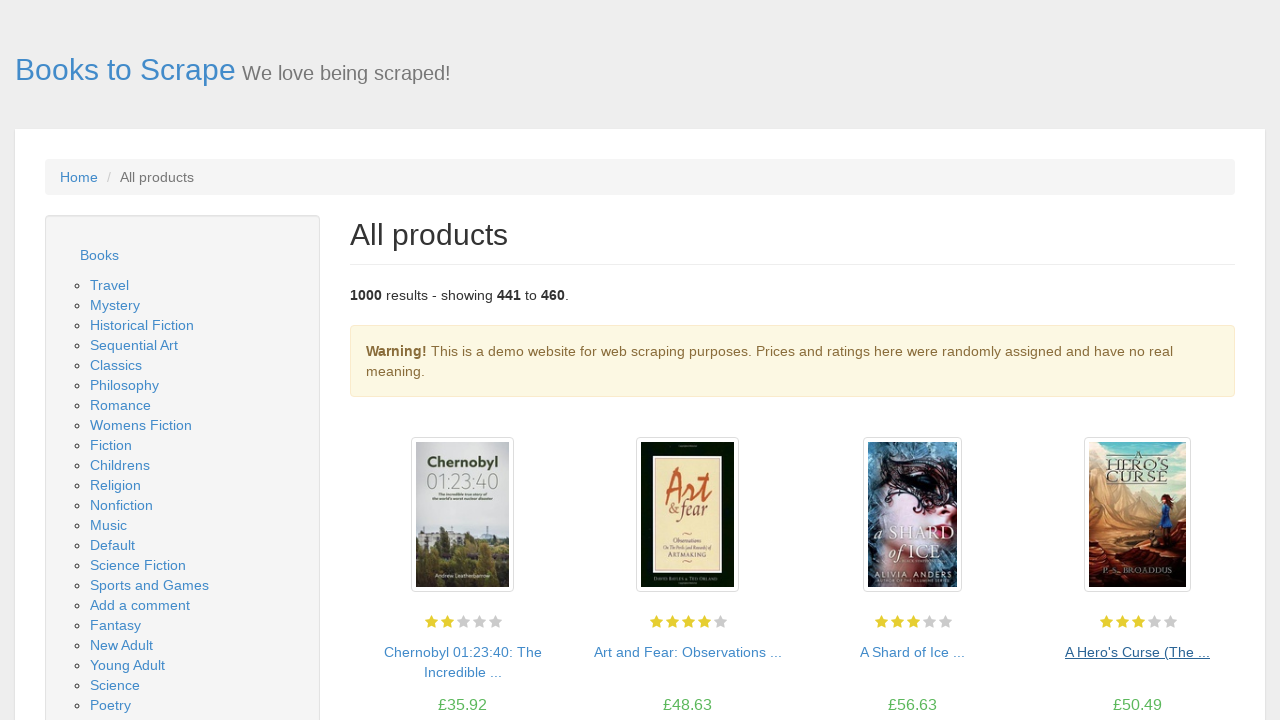

New page 23 loaded successfully
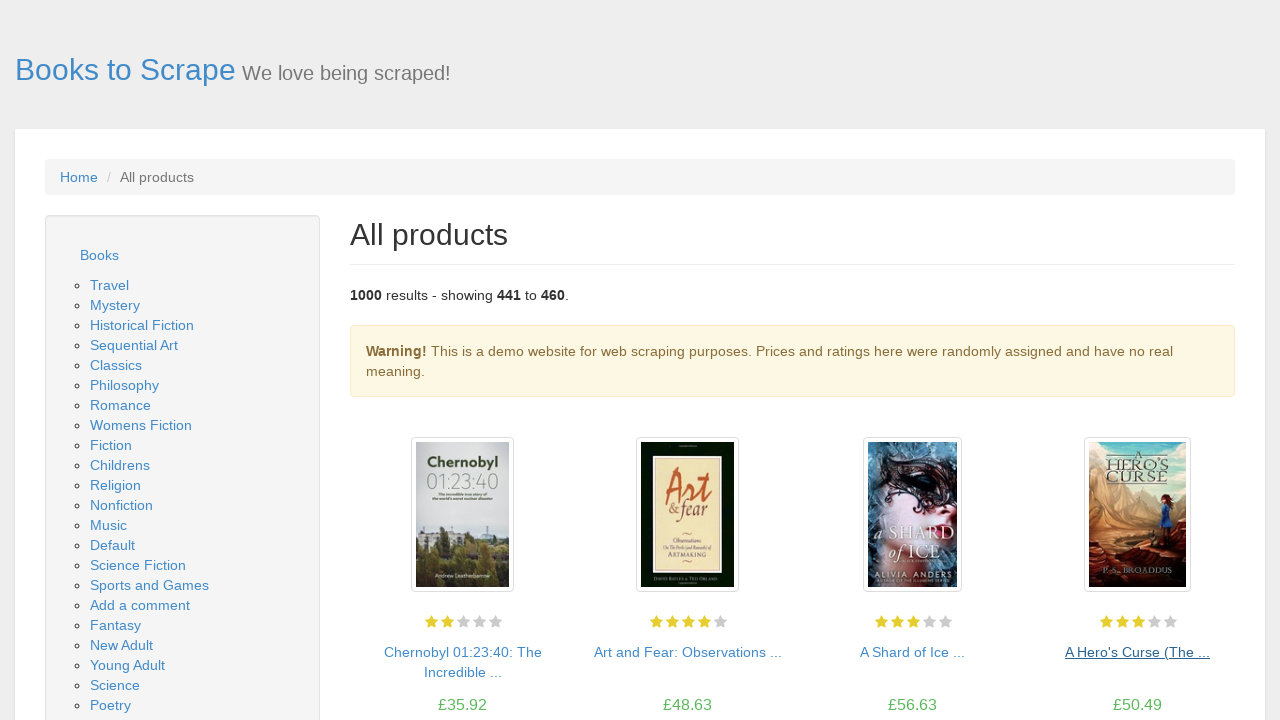

Waited for book listing section to load
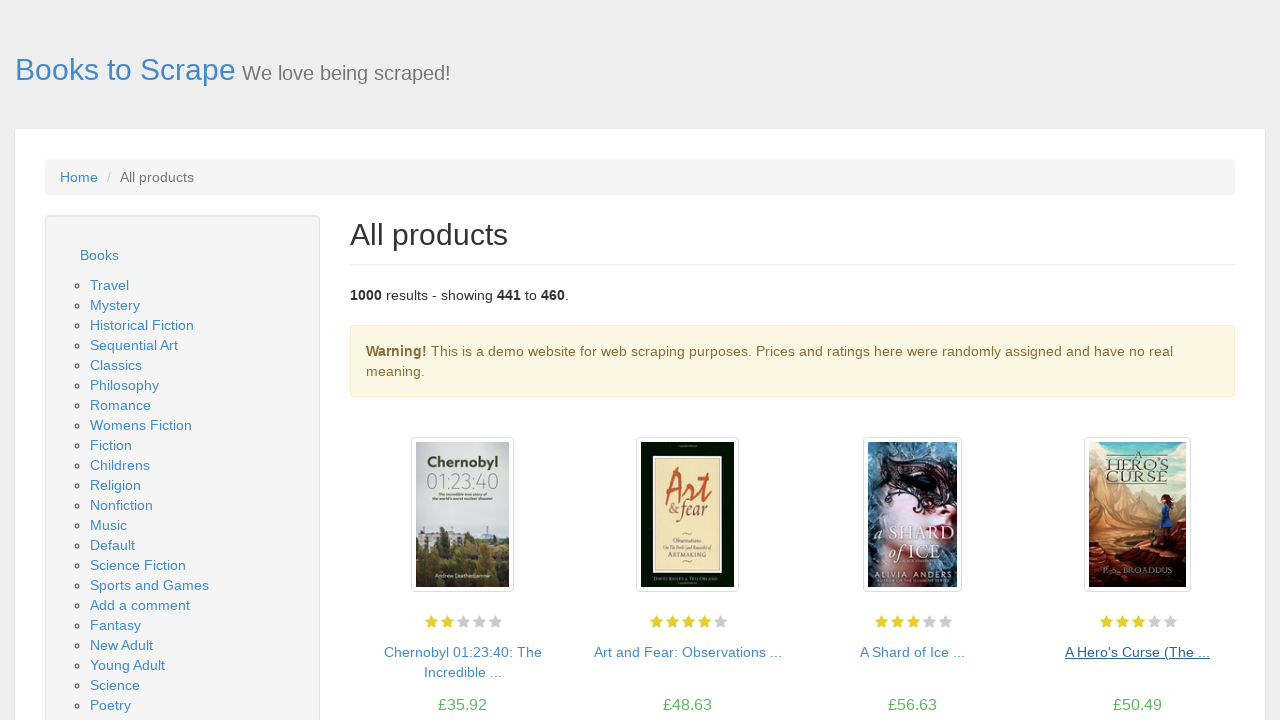

Located book listing section
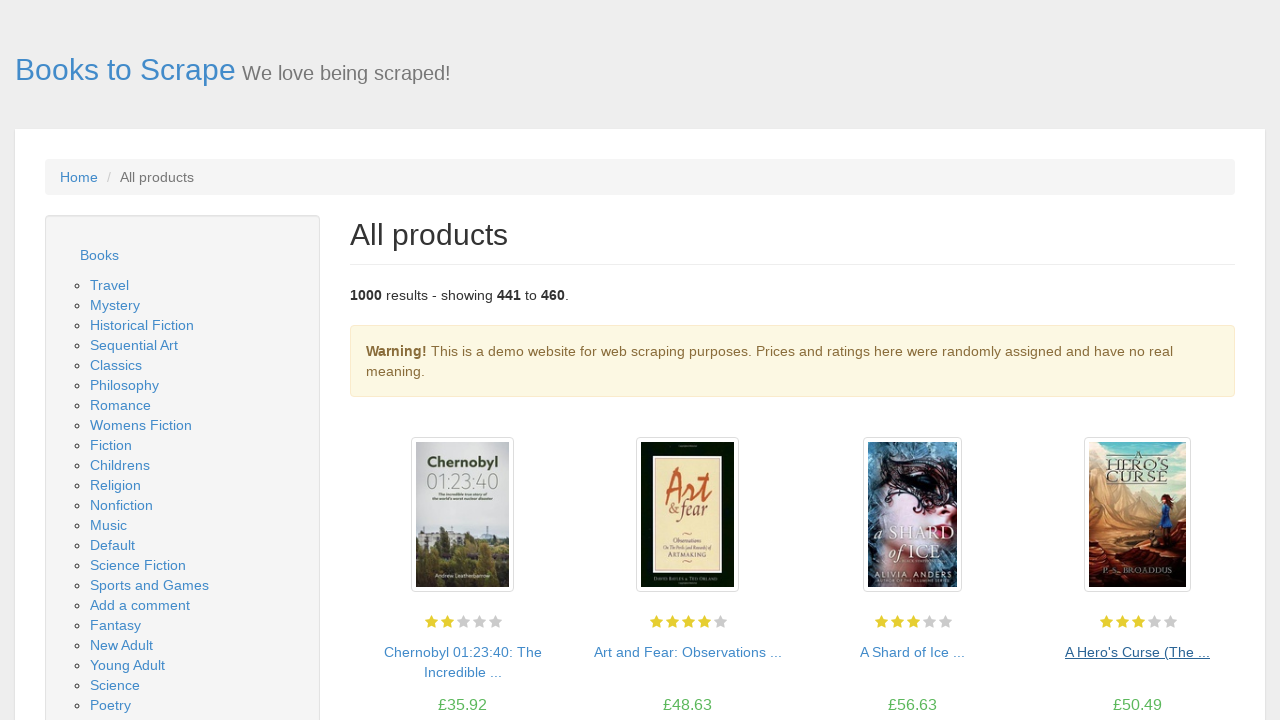

Located all book items in section
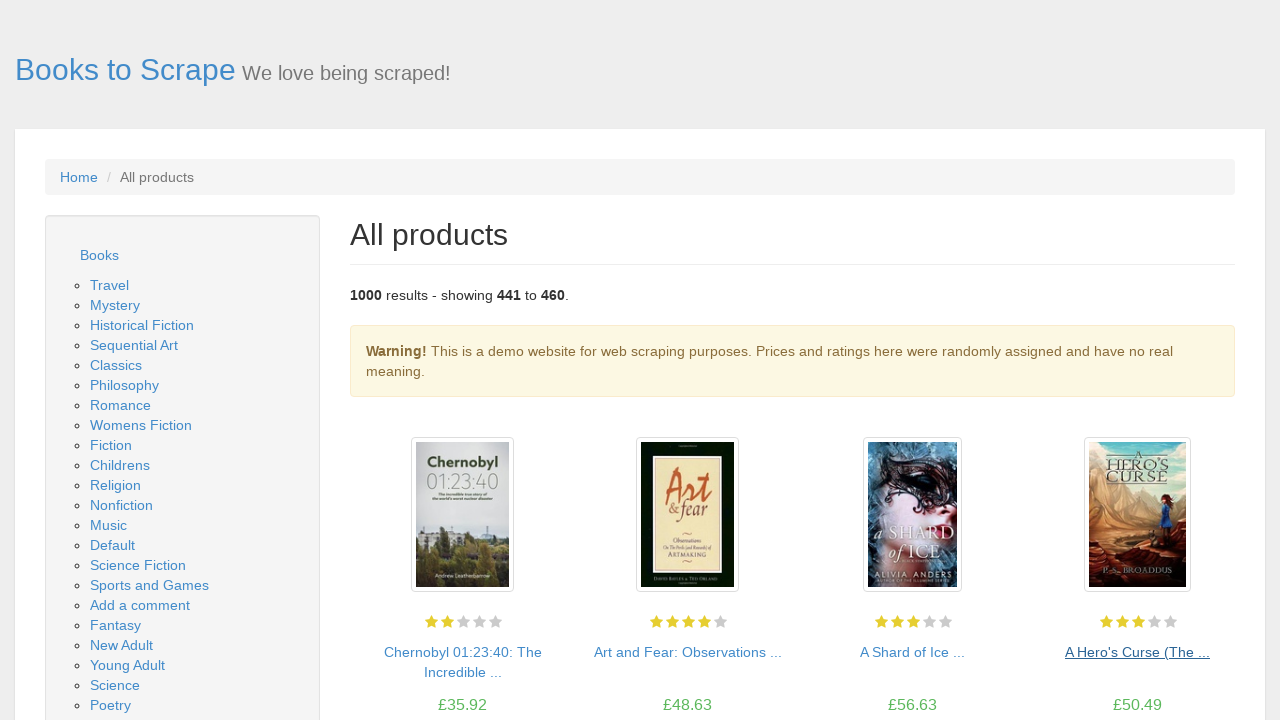

Verified 20 book items are present on page 23
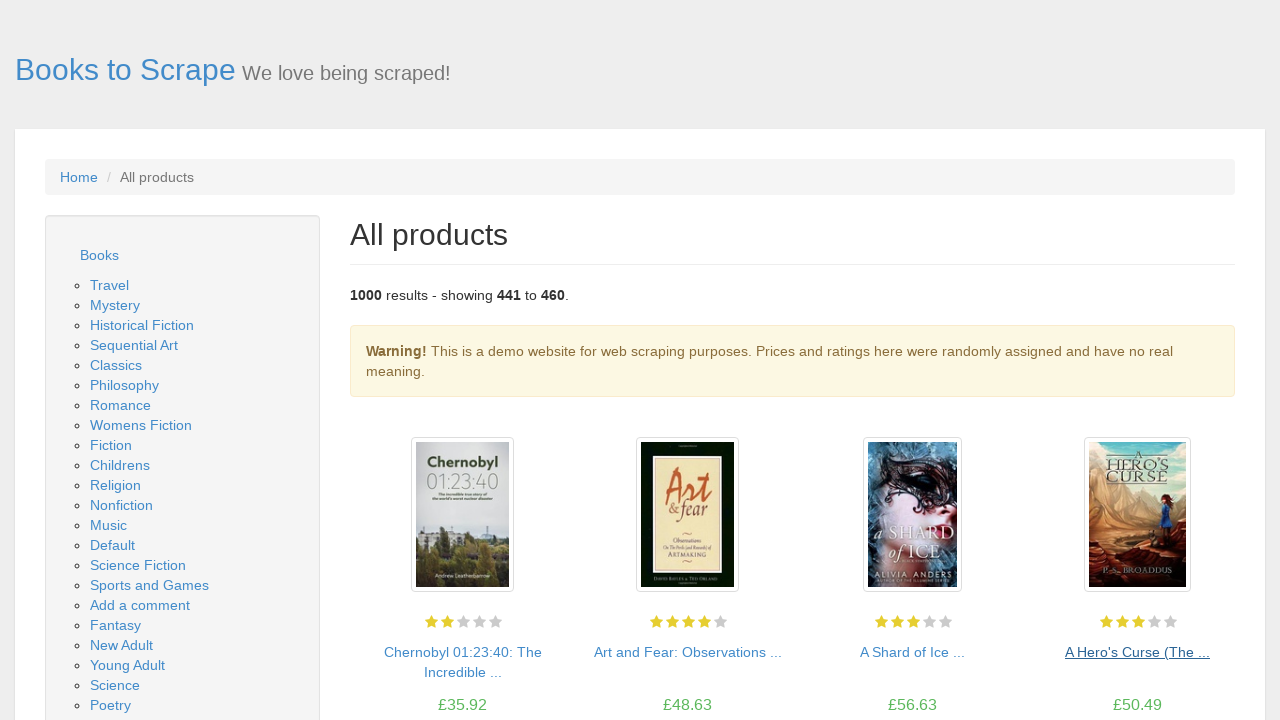

Located first book item
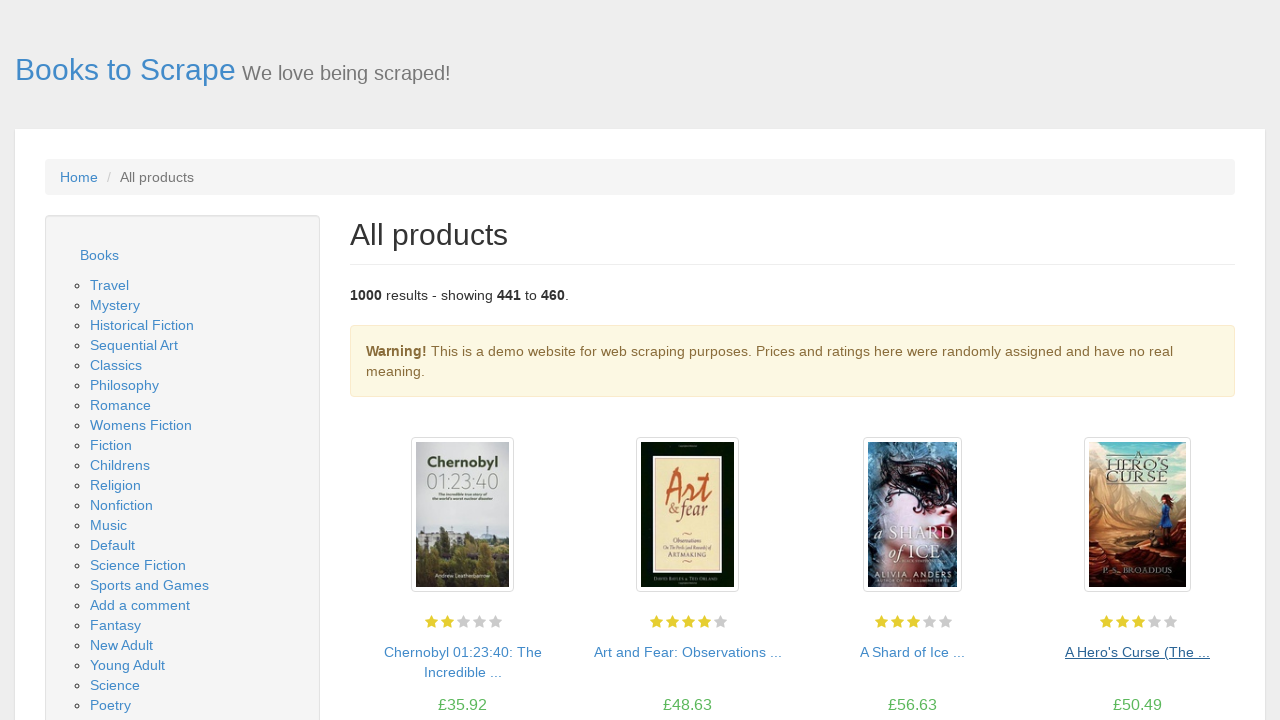

Verified image container element exists
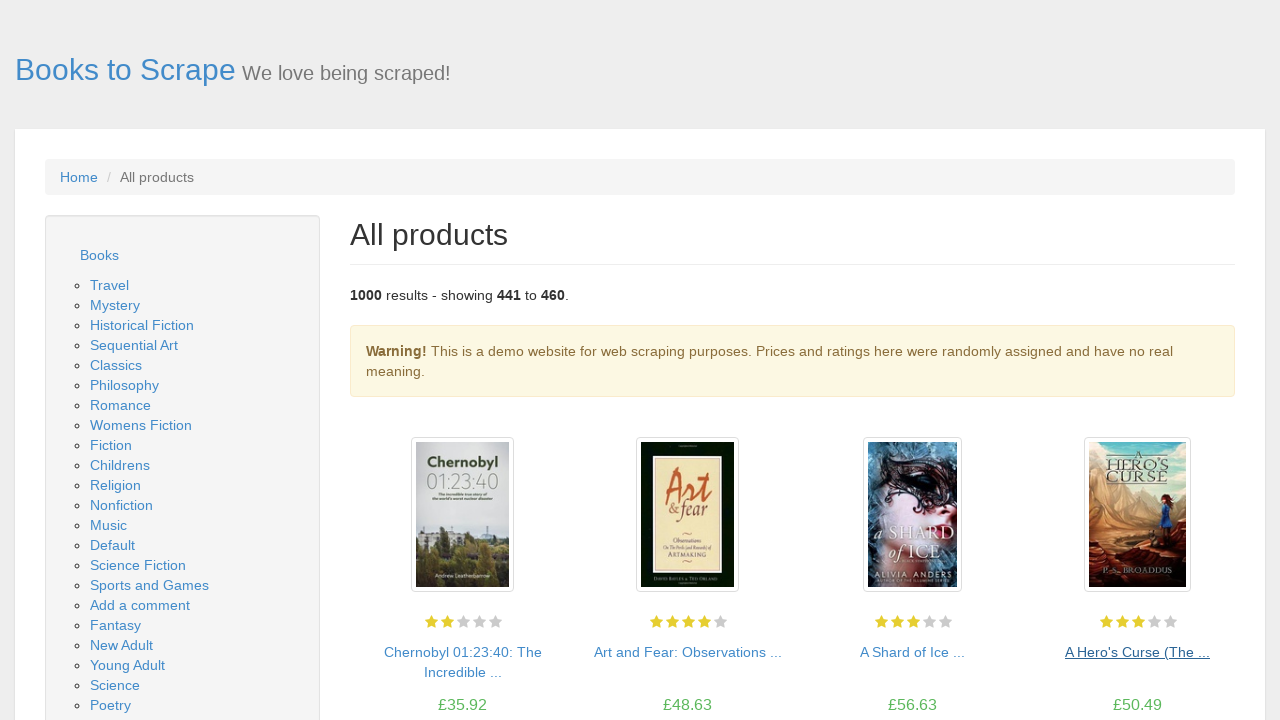

Verified book title link element exists
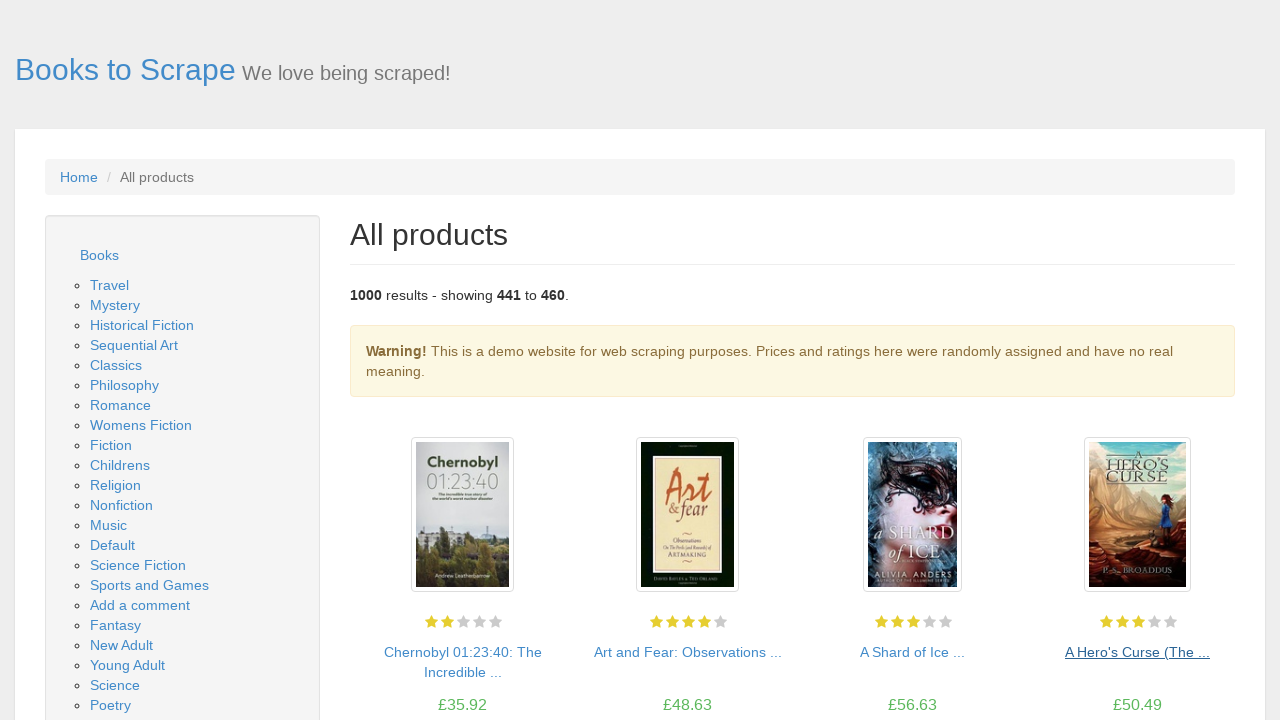

Verified price element exists
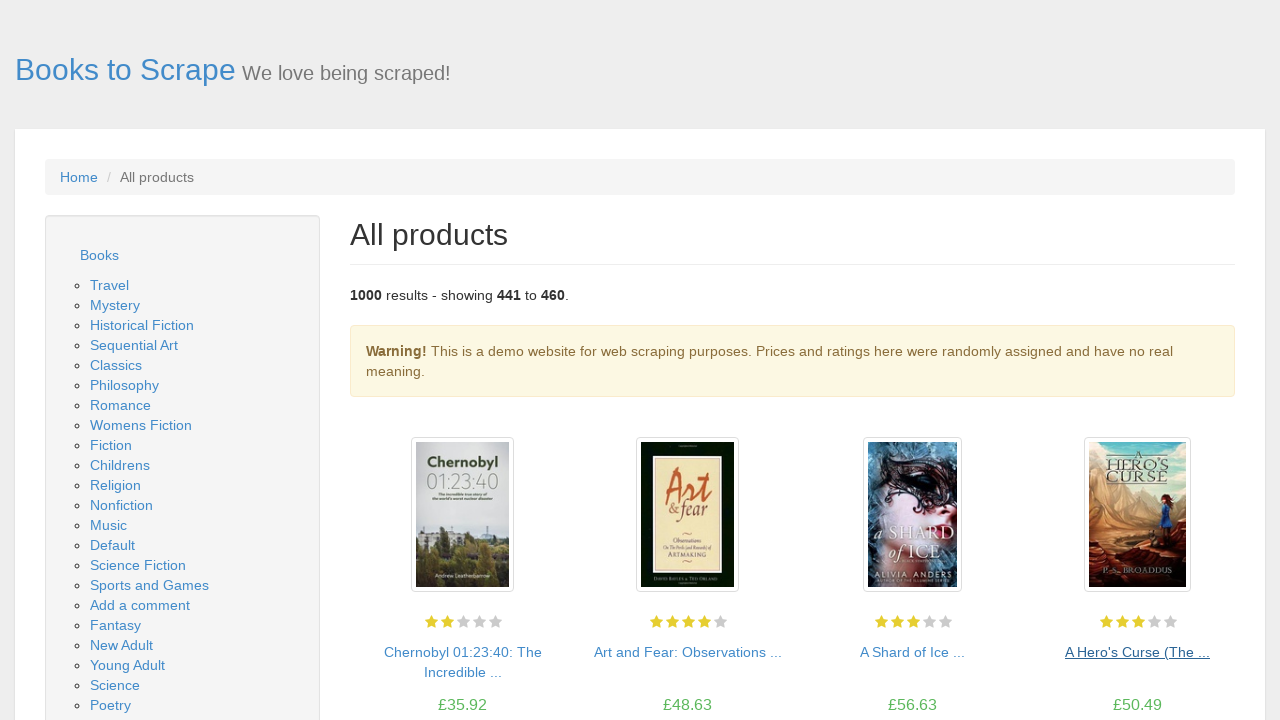

Verified availability element exists
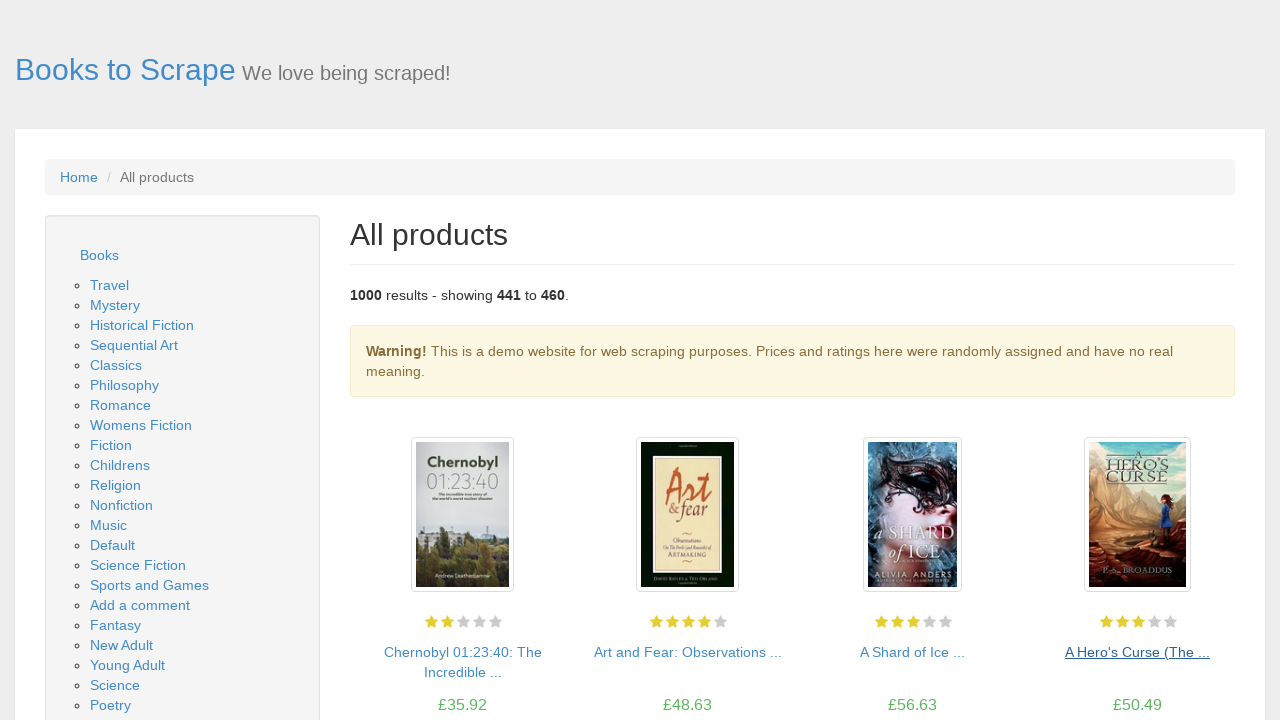

Located next page button
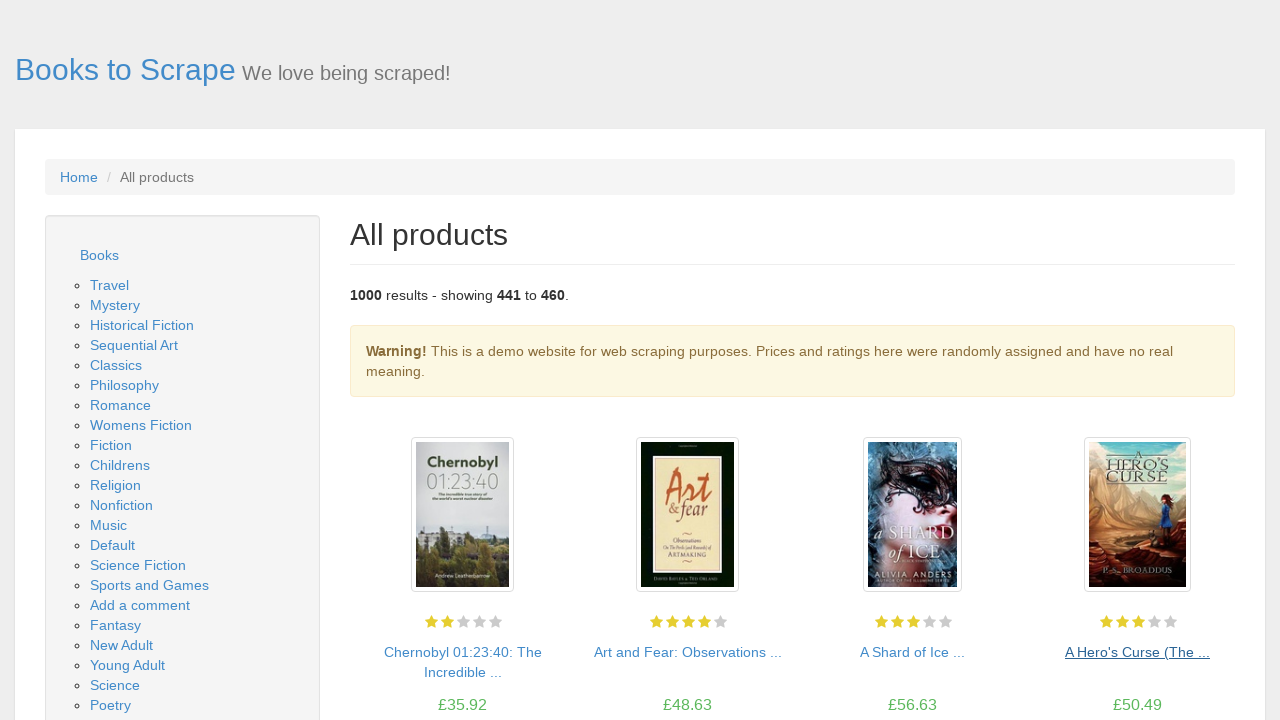

Next page button is visible on page 23
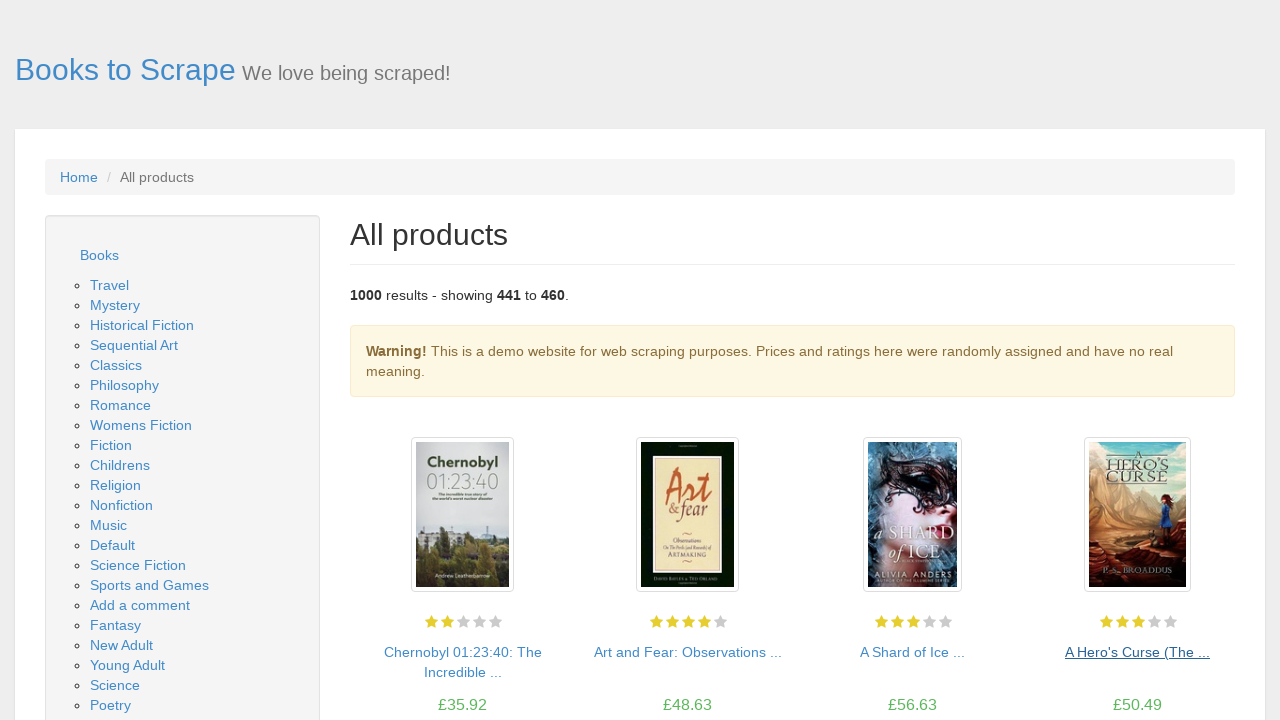

Clicked next page button to navigate from page 23 to 24 at (1206, 654) on .next a
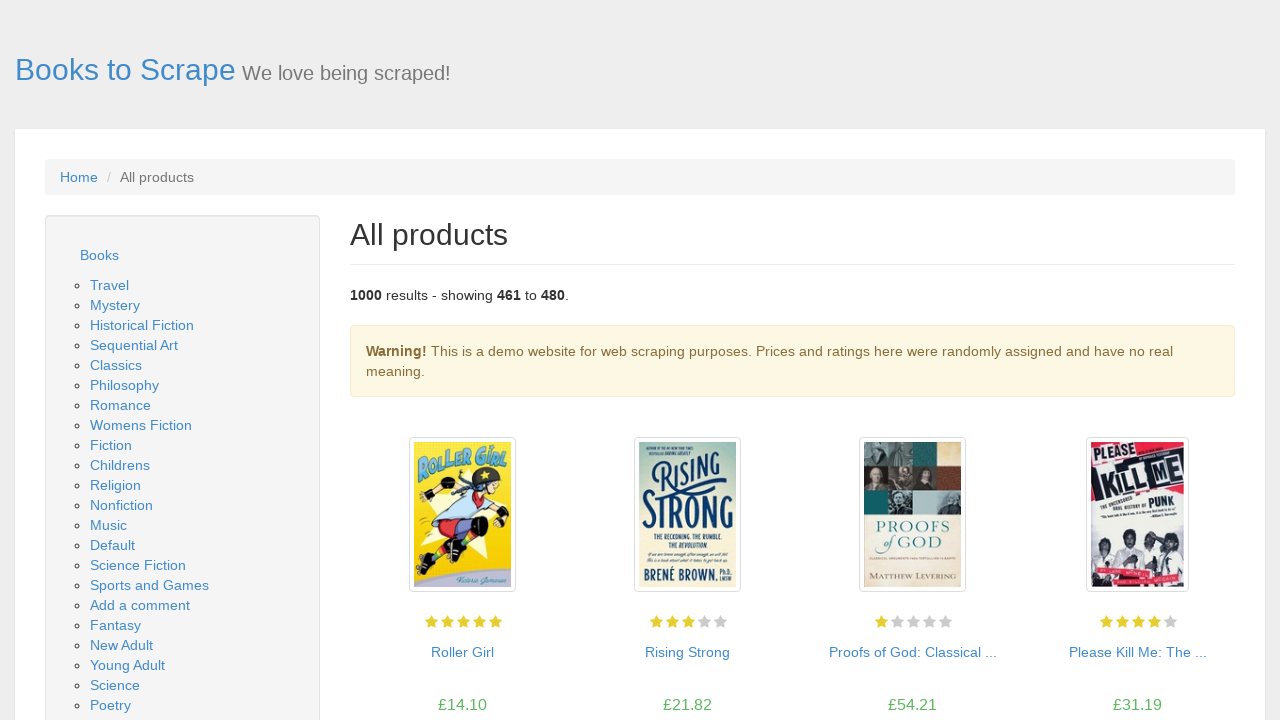

New page 24 loaded successfully
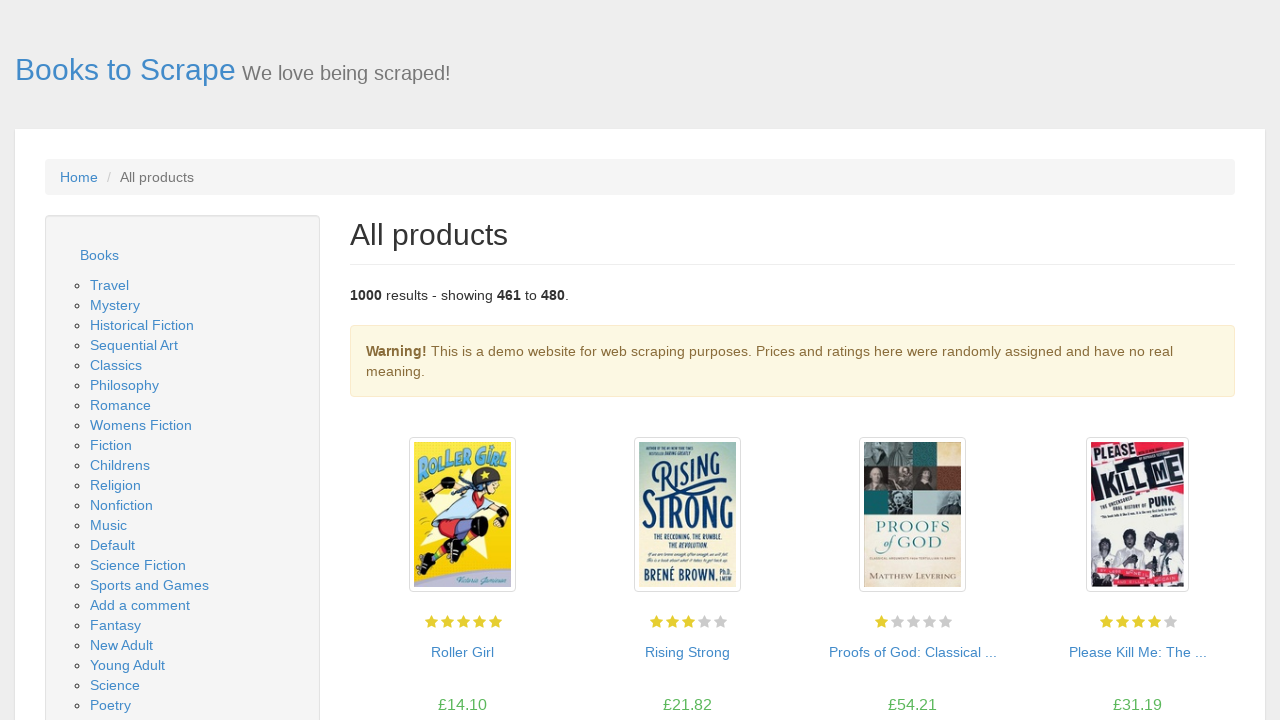

Waited for book listing section to load
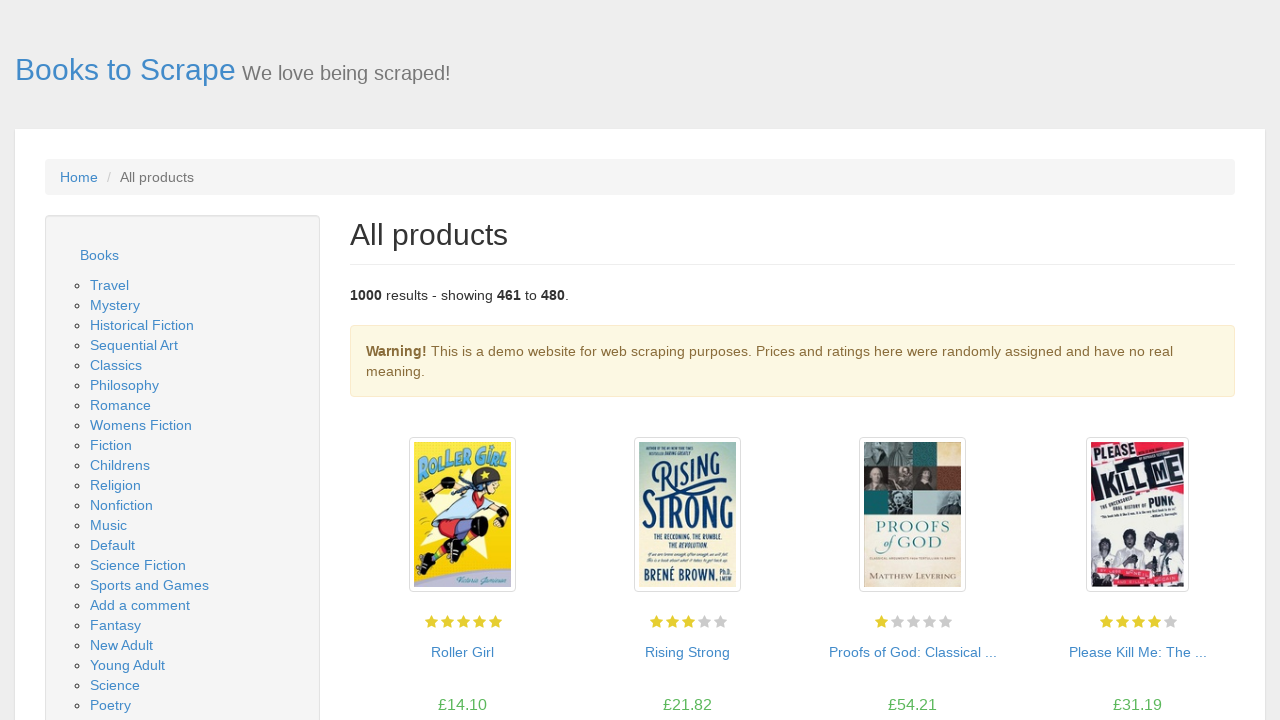

Located book listing section
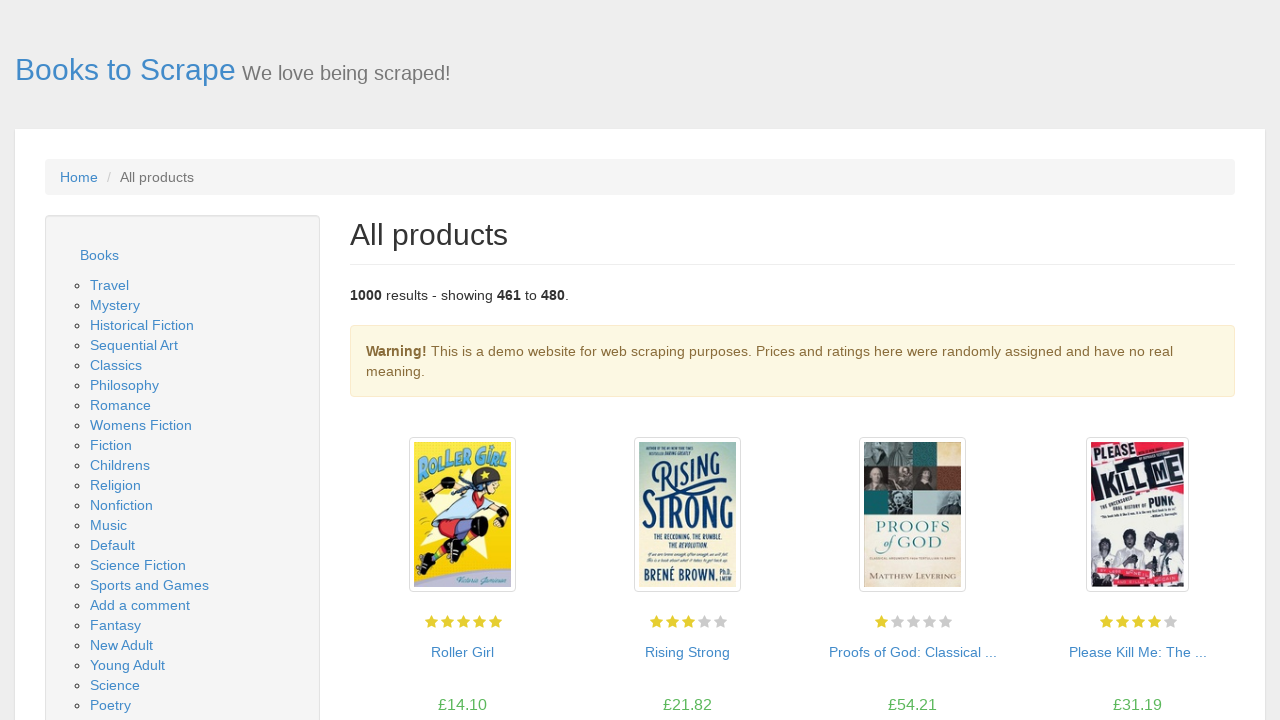

Located all book items in section
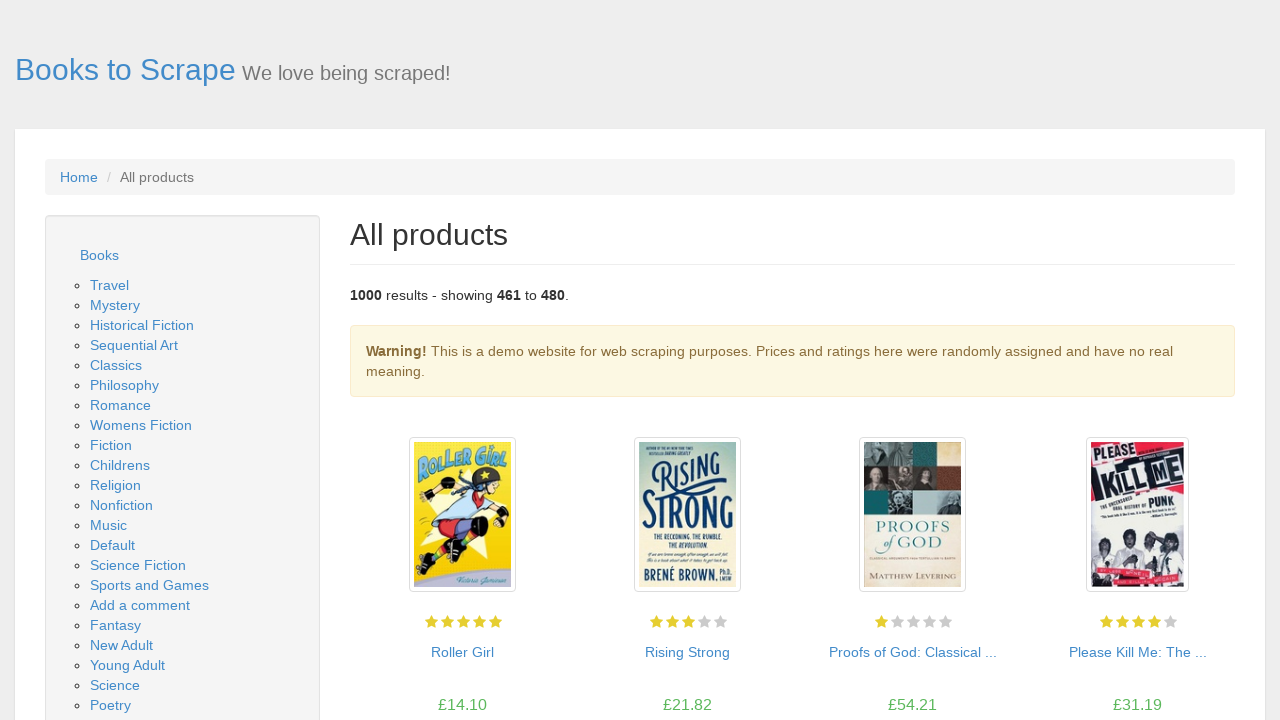

Verified 20 book items are present on page 24
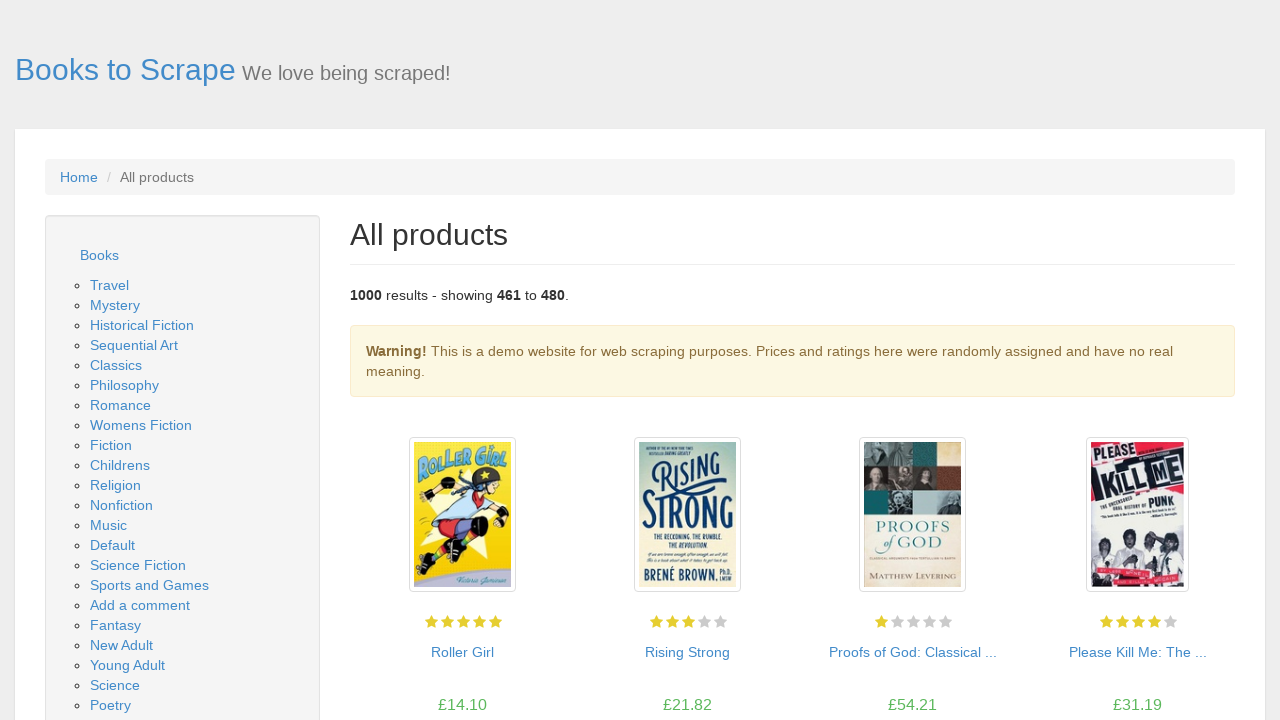

Located first book item
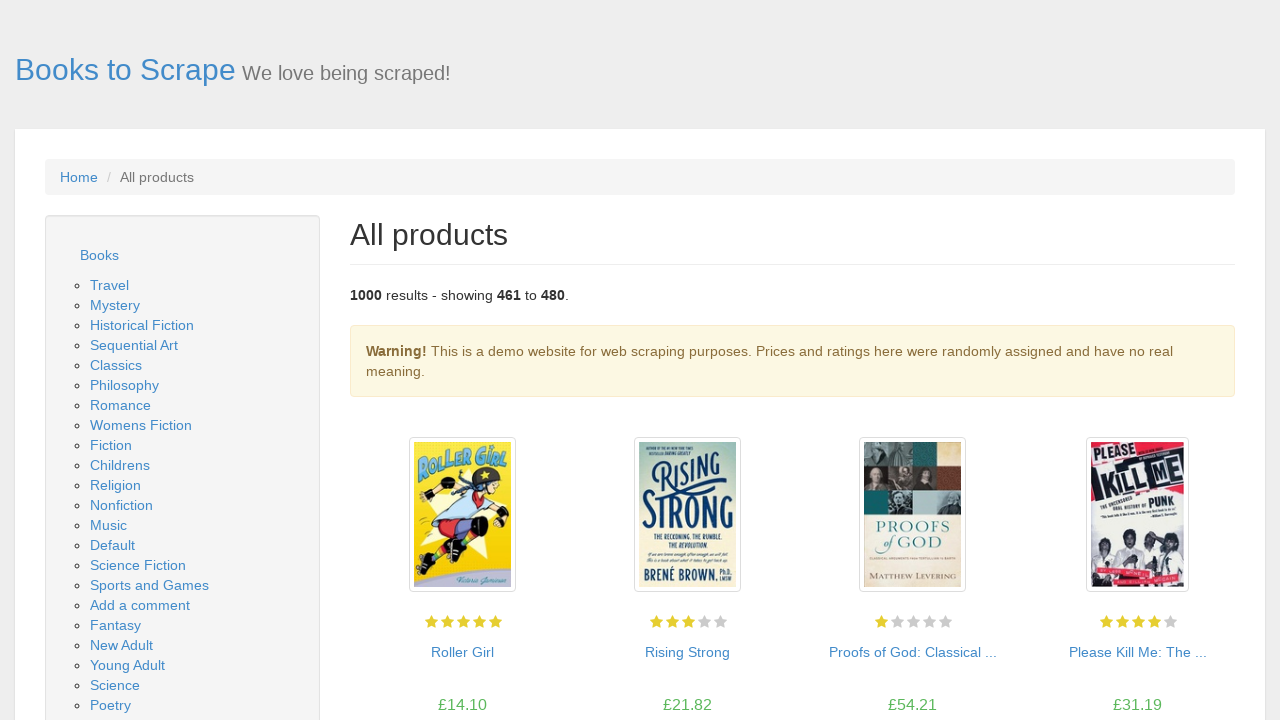

Verified image container element exists
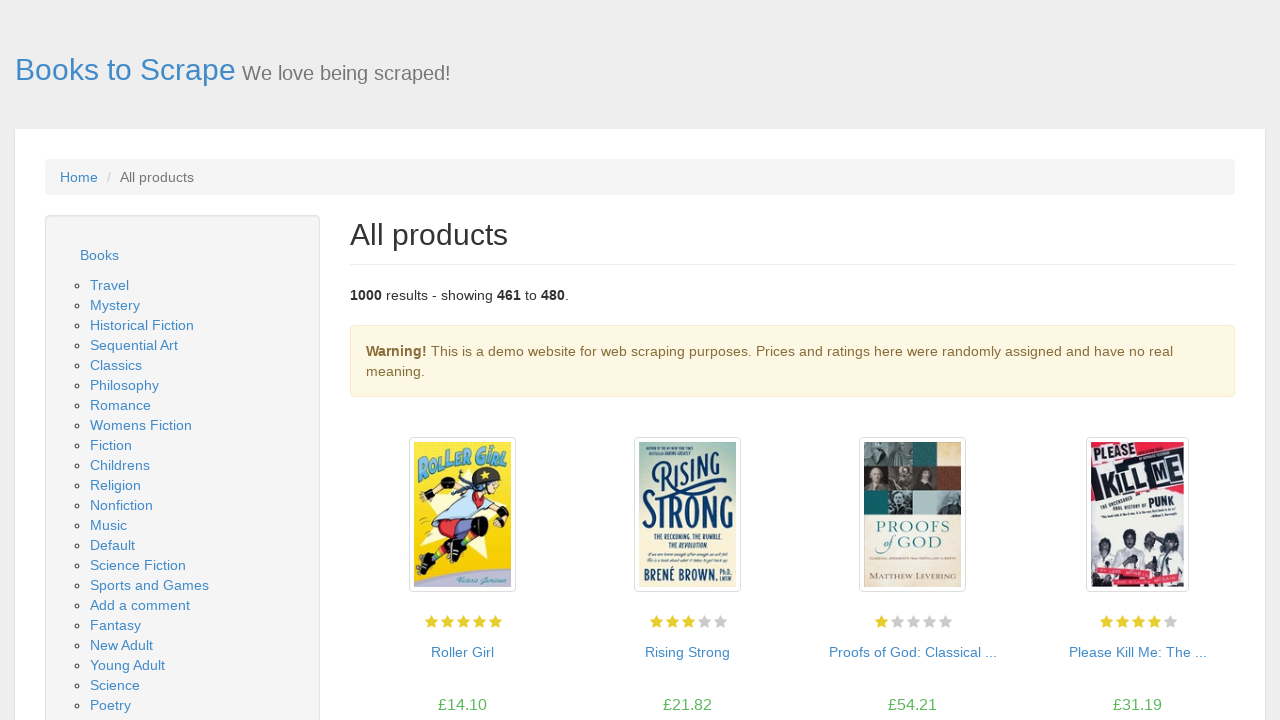

Verified book title link element exists
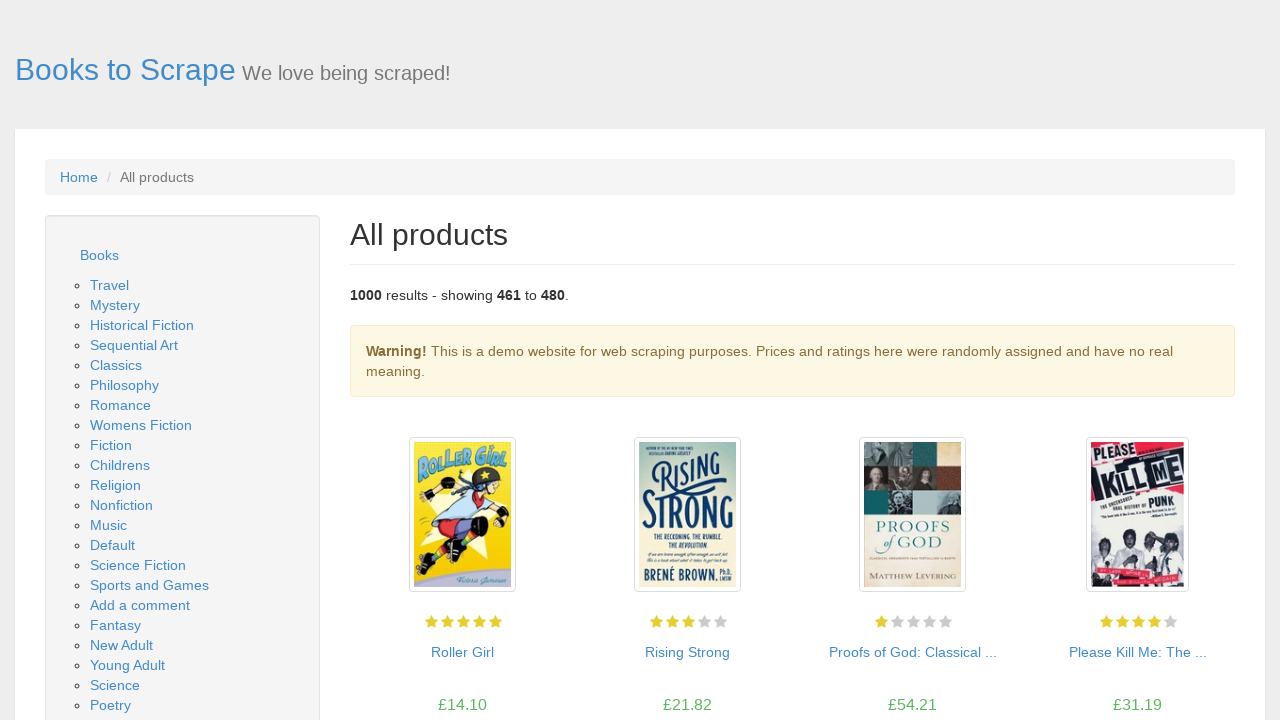

Verified price element exists
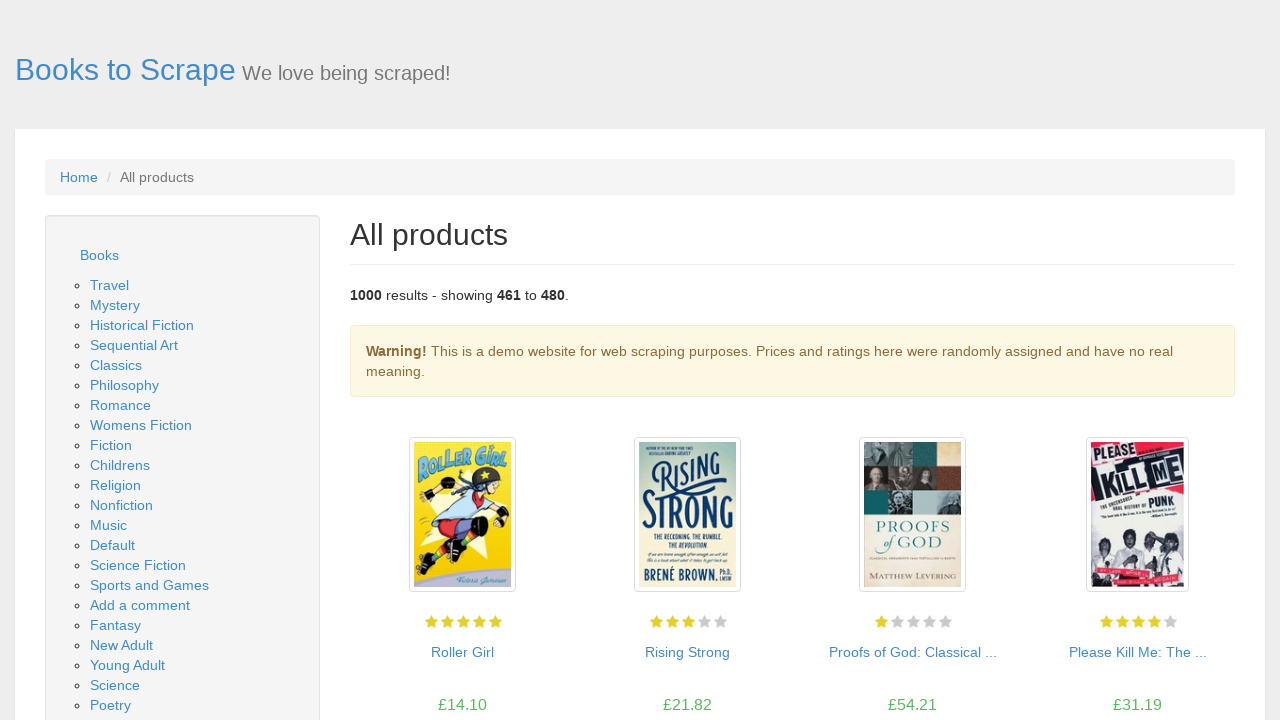

Verified availability element exists
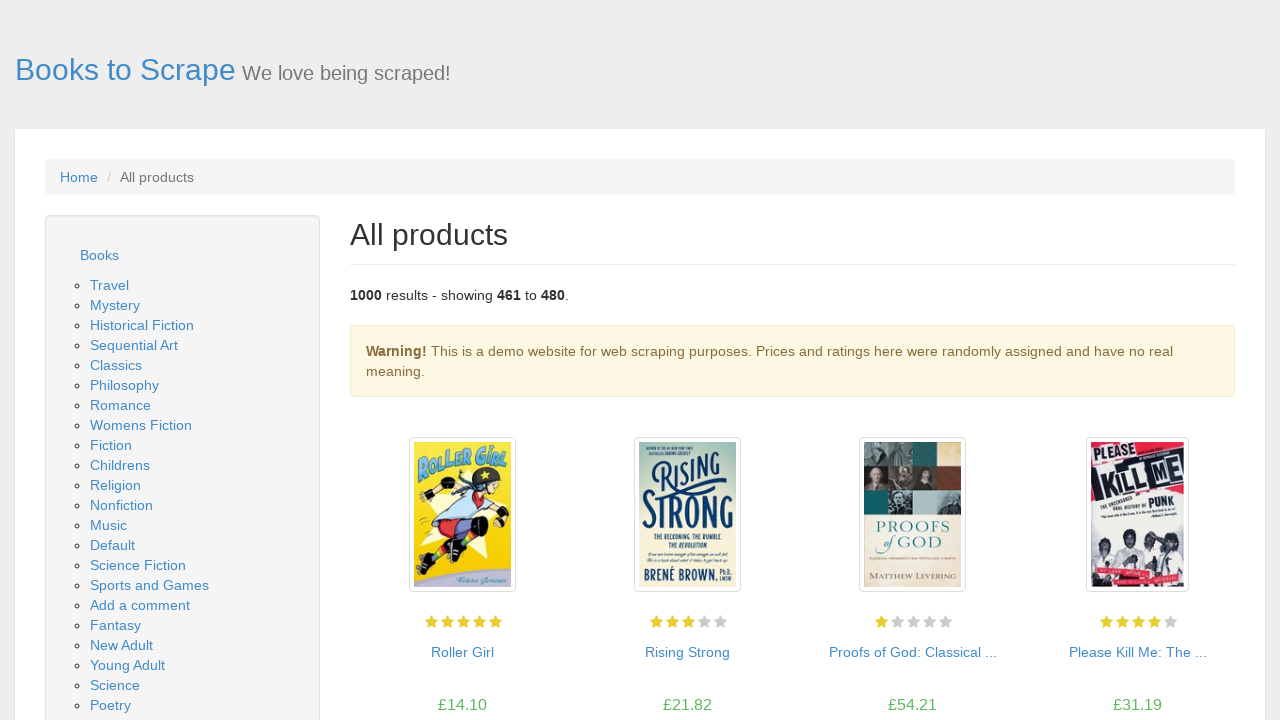

Located next page button
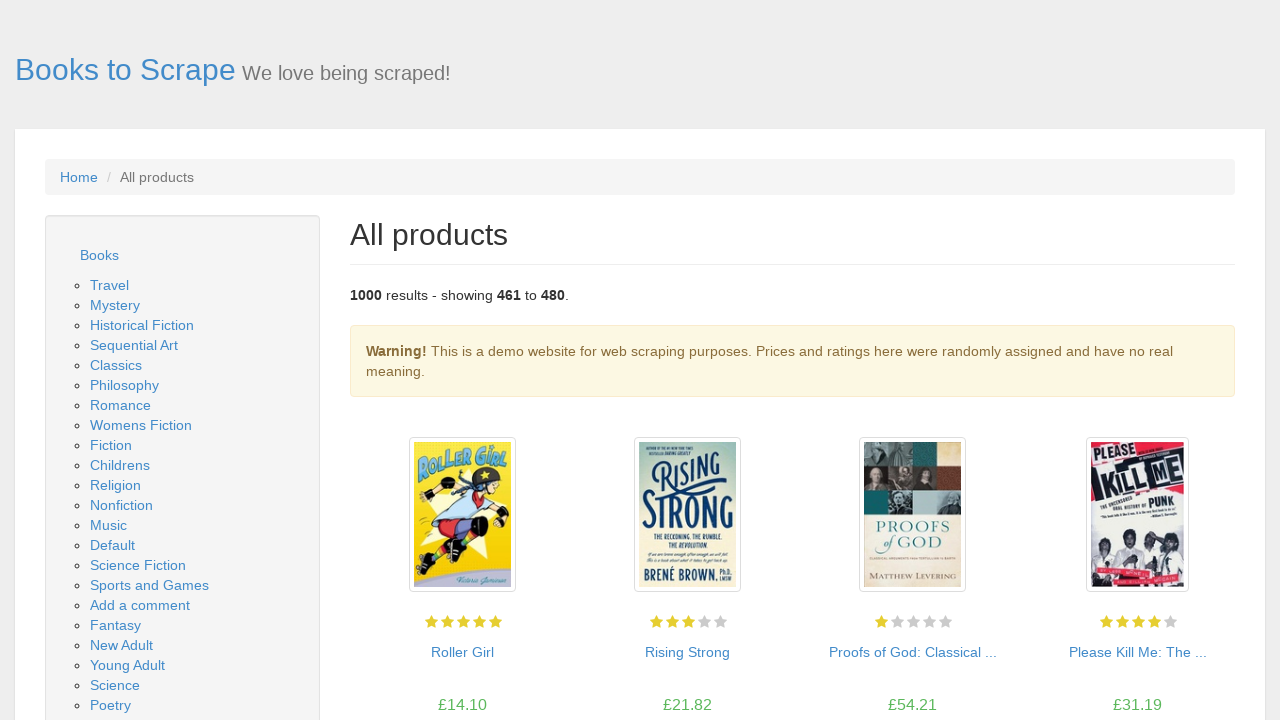

Next page button is visible on page 24
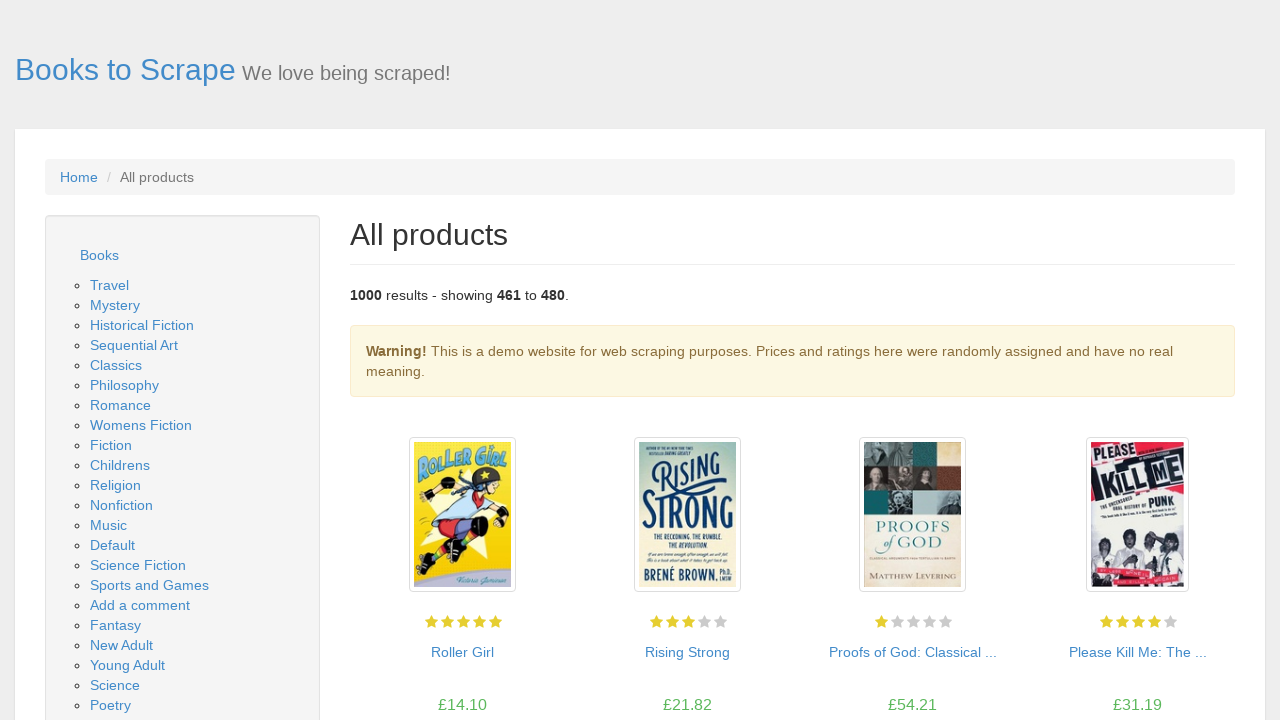

Clicked next page button to navigate from page 24 to 25 at (1206, 654) on .next a
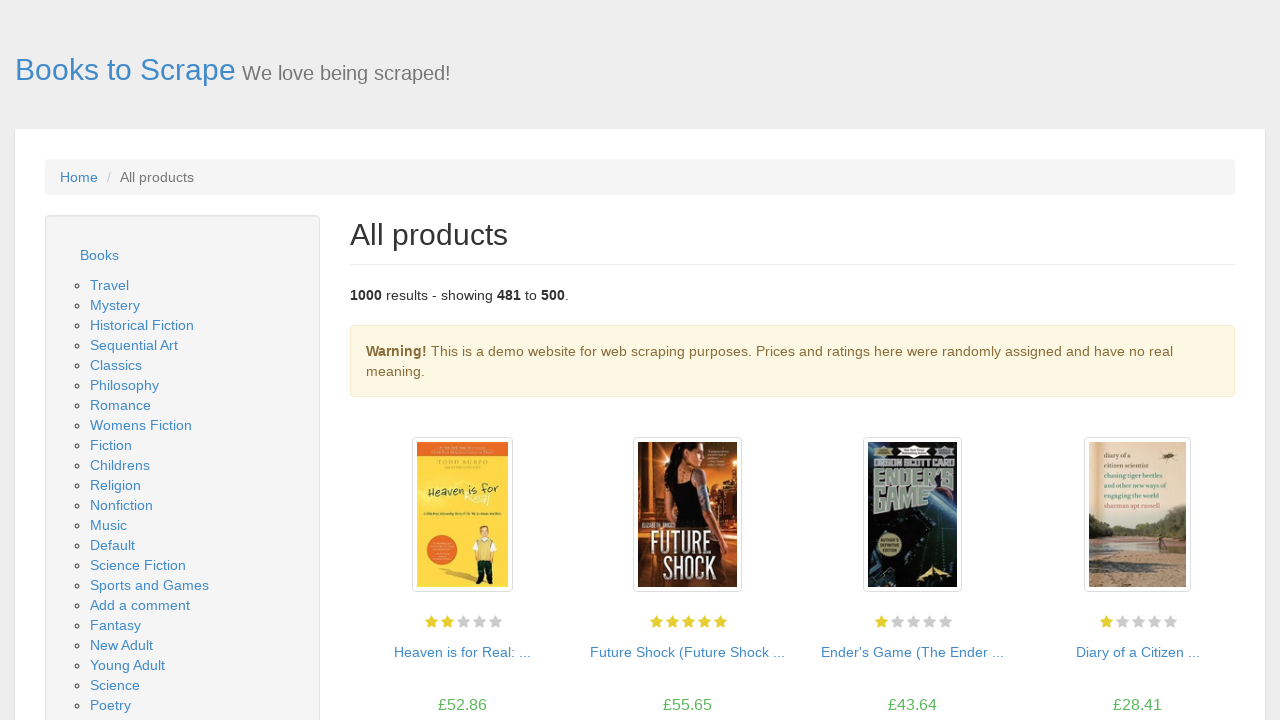

New page 25 loaded successfully
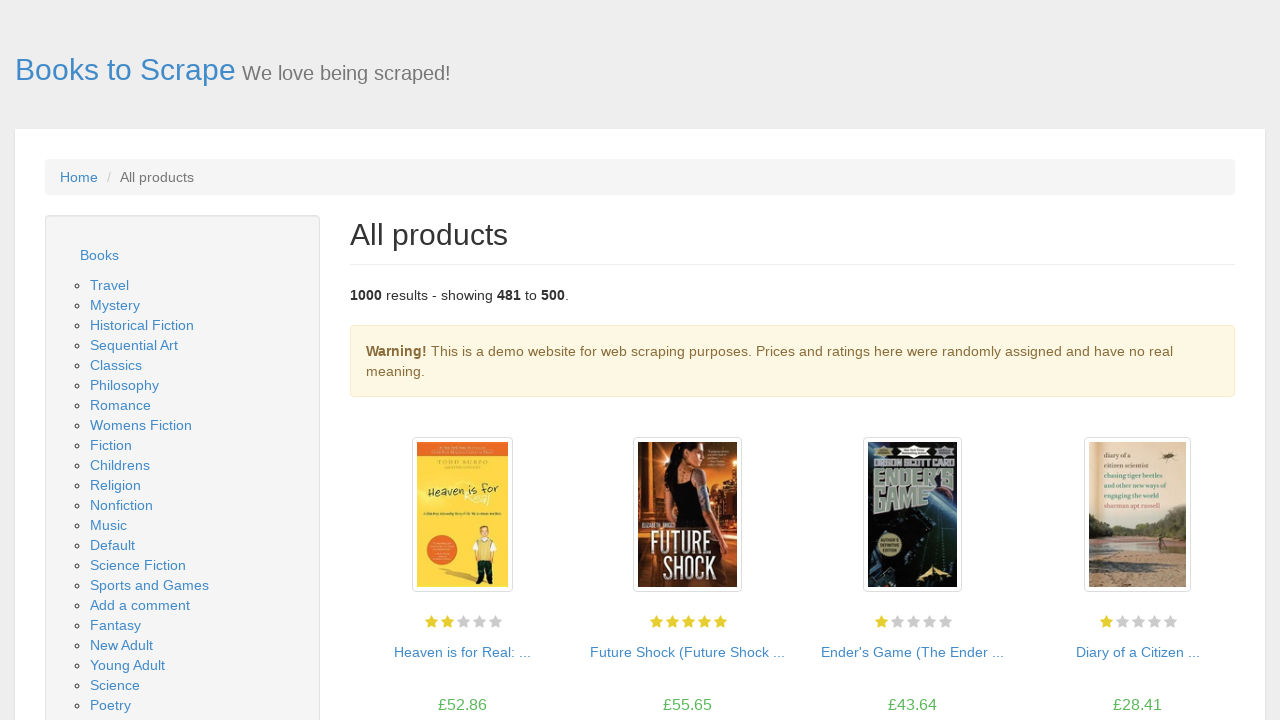

Waited for book listing section to load
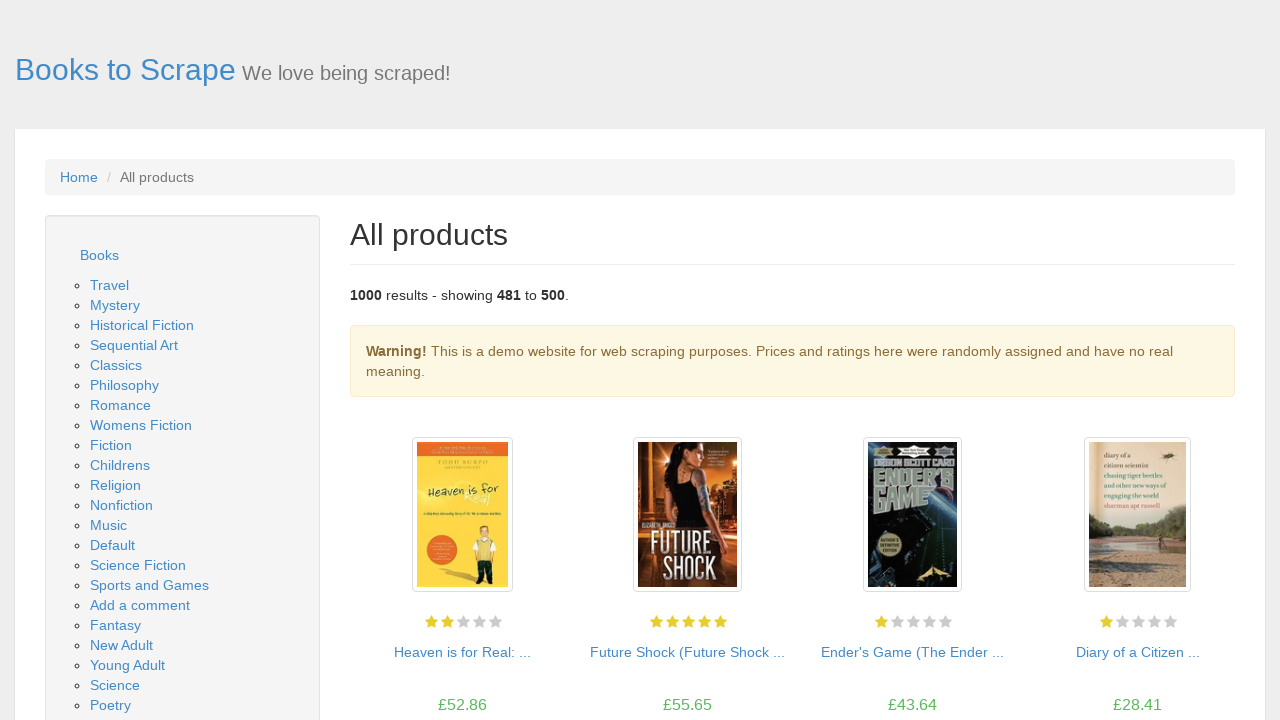

Located book listing section
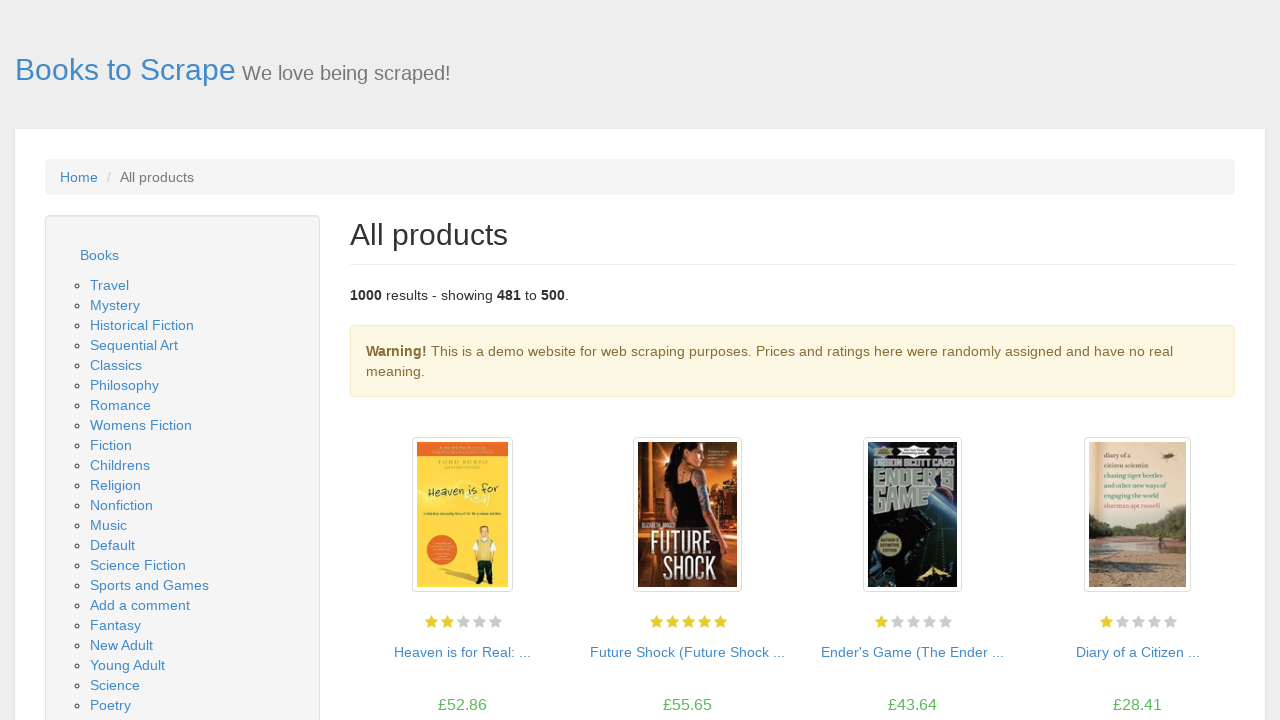

Located all book items in section
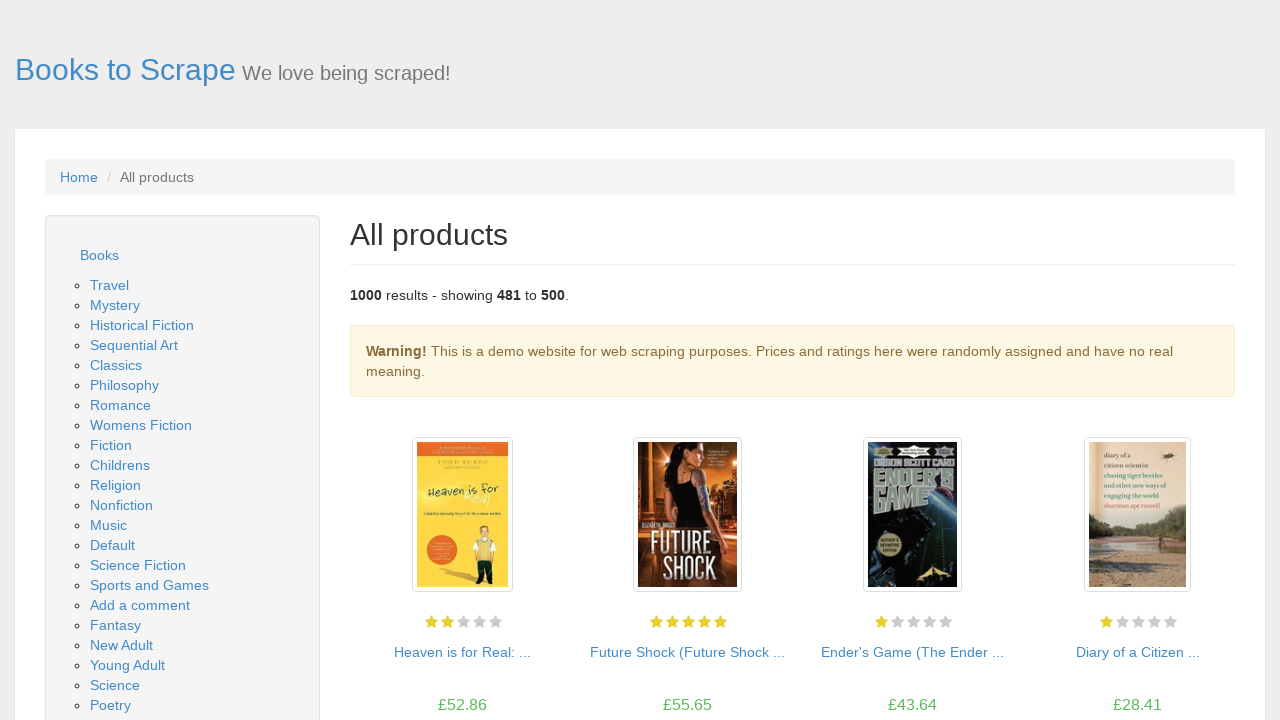

Verified 20 book items are present on page 25
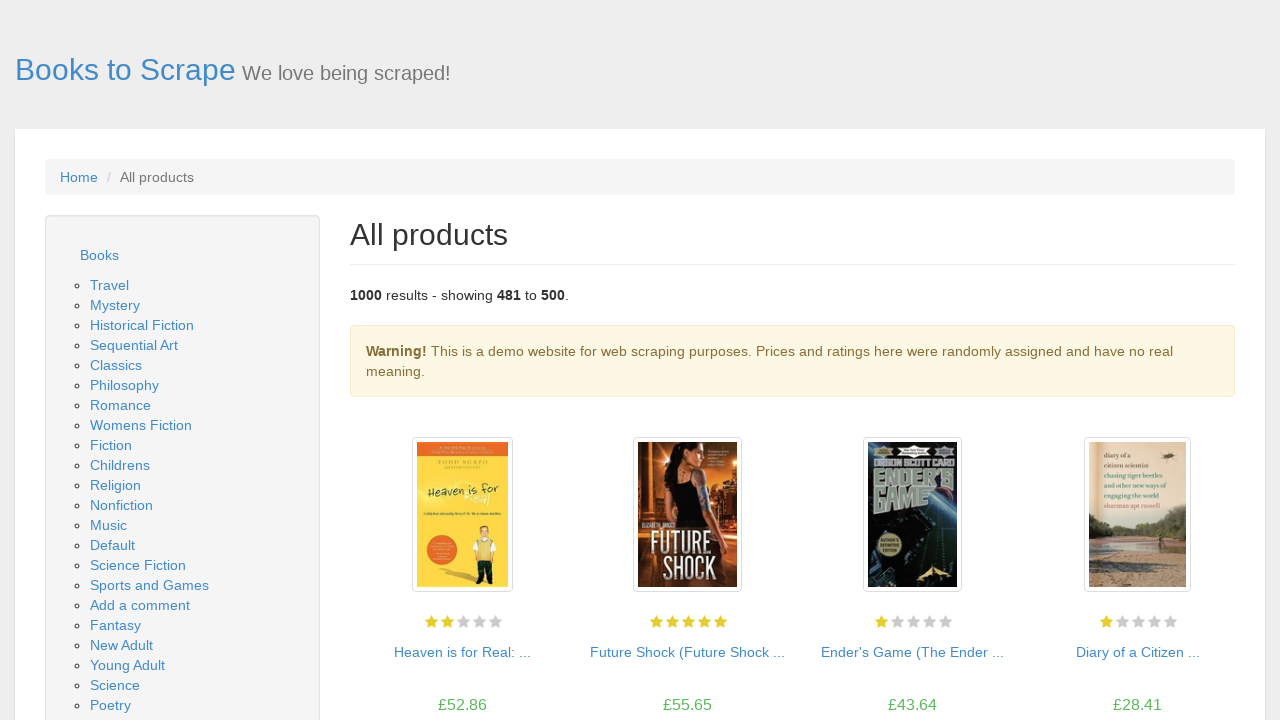

Located first book item
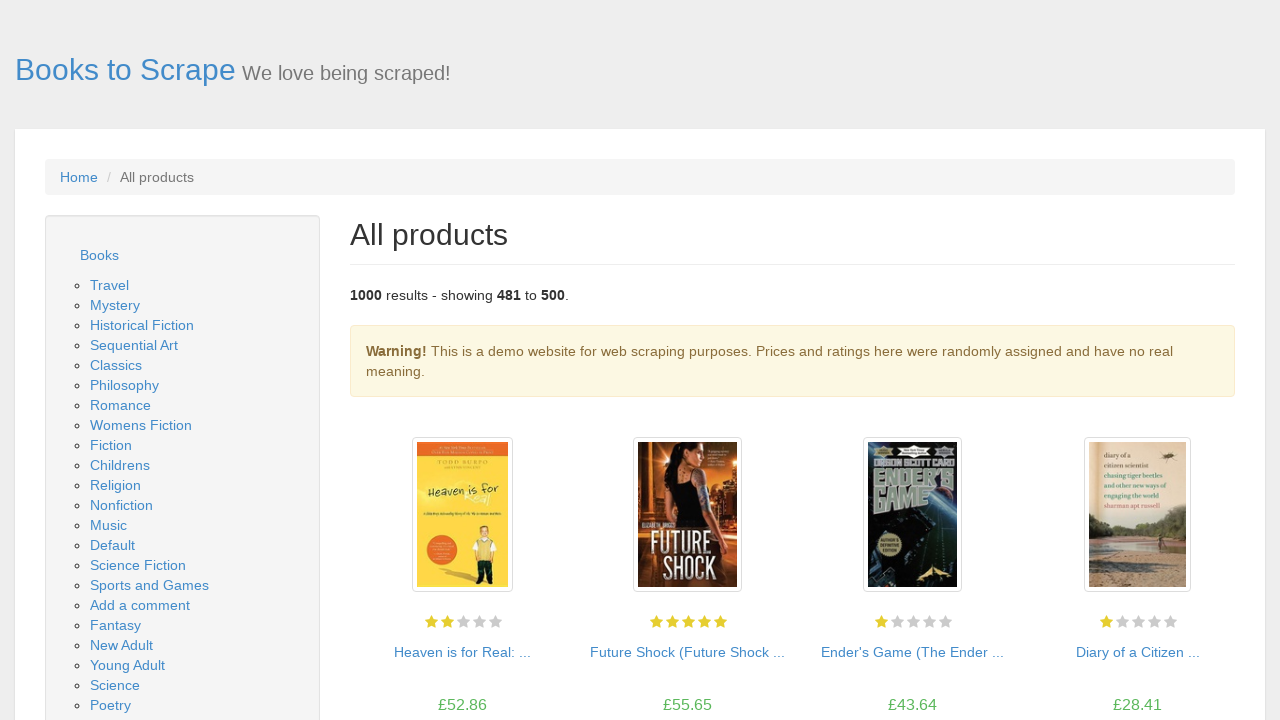

Verified image container element exists
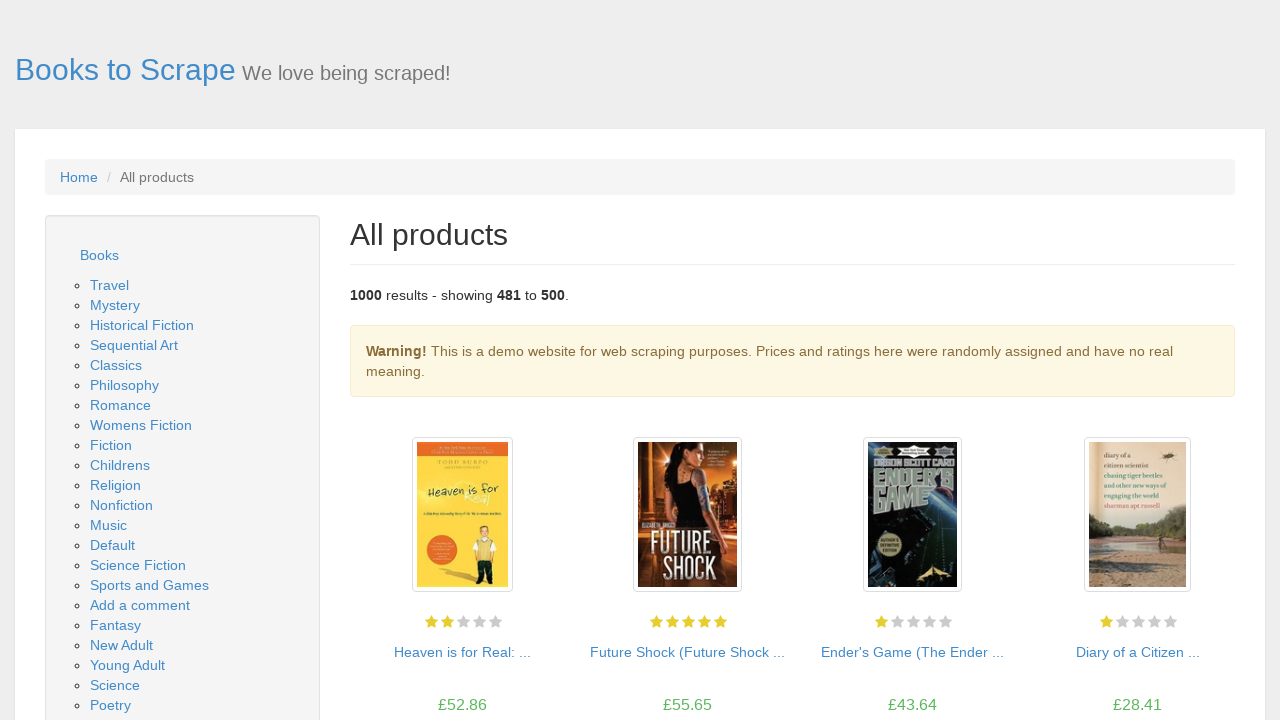

Verified book title link element exists
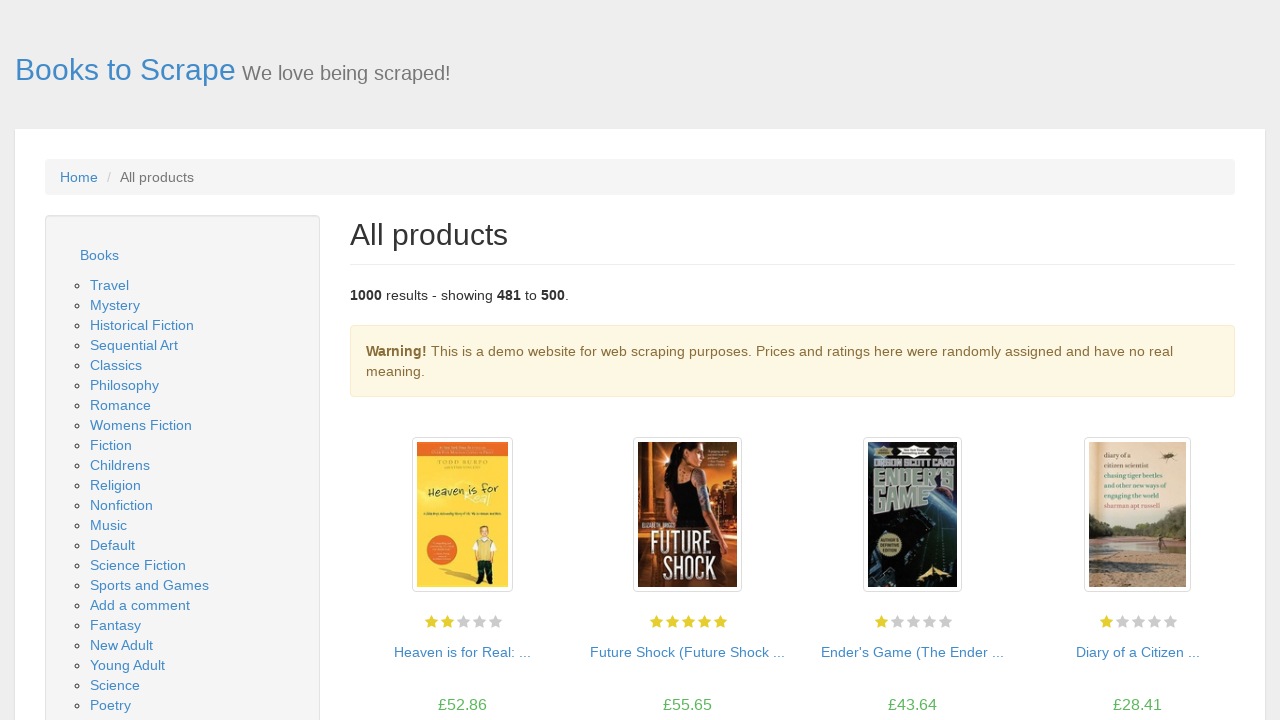

Verified price element exists
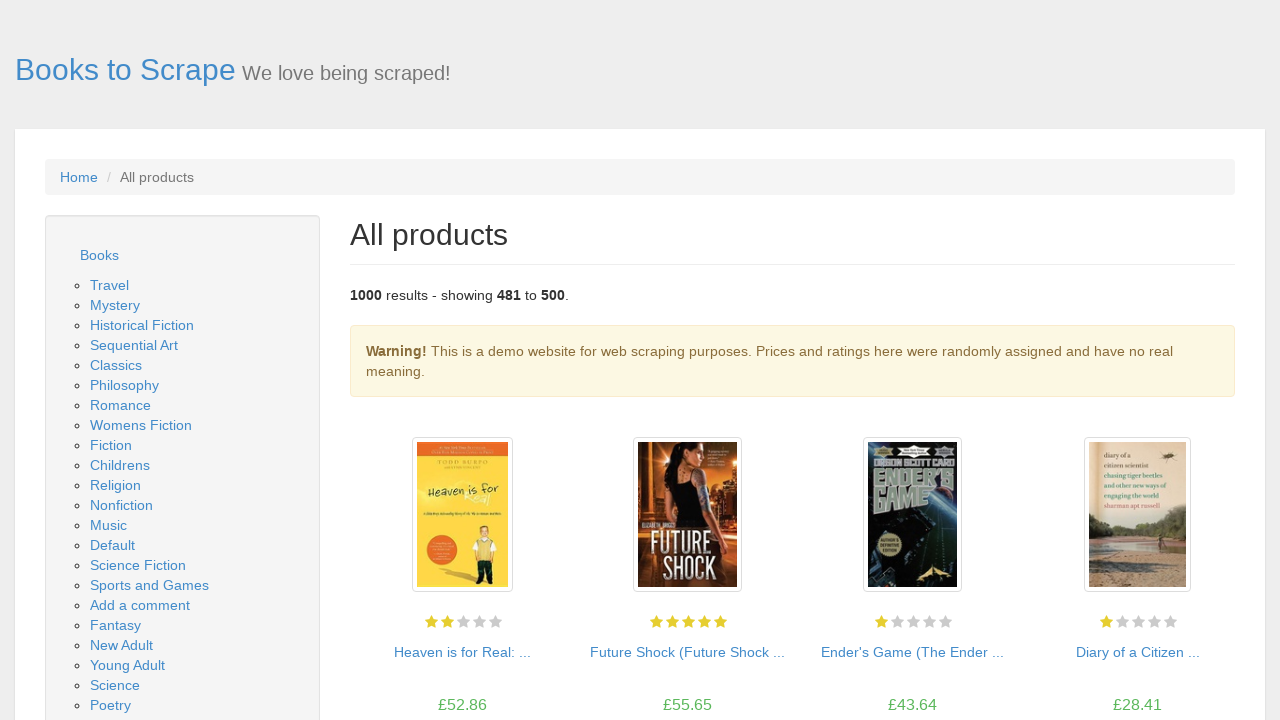

Verified availability element exists
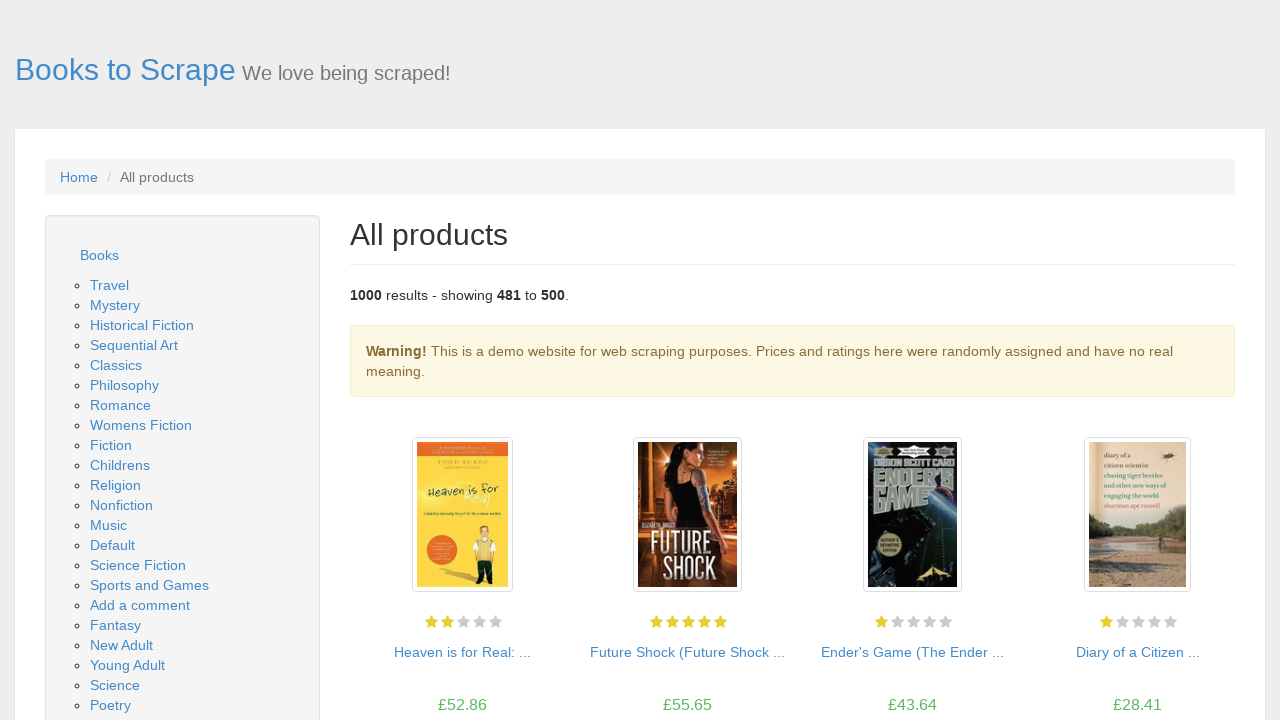

Located next page button
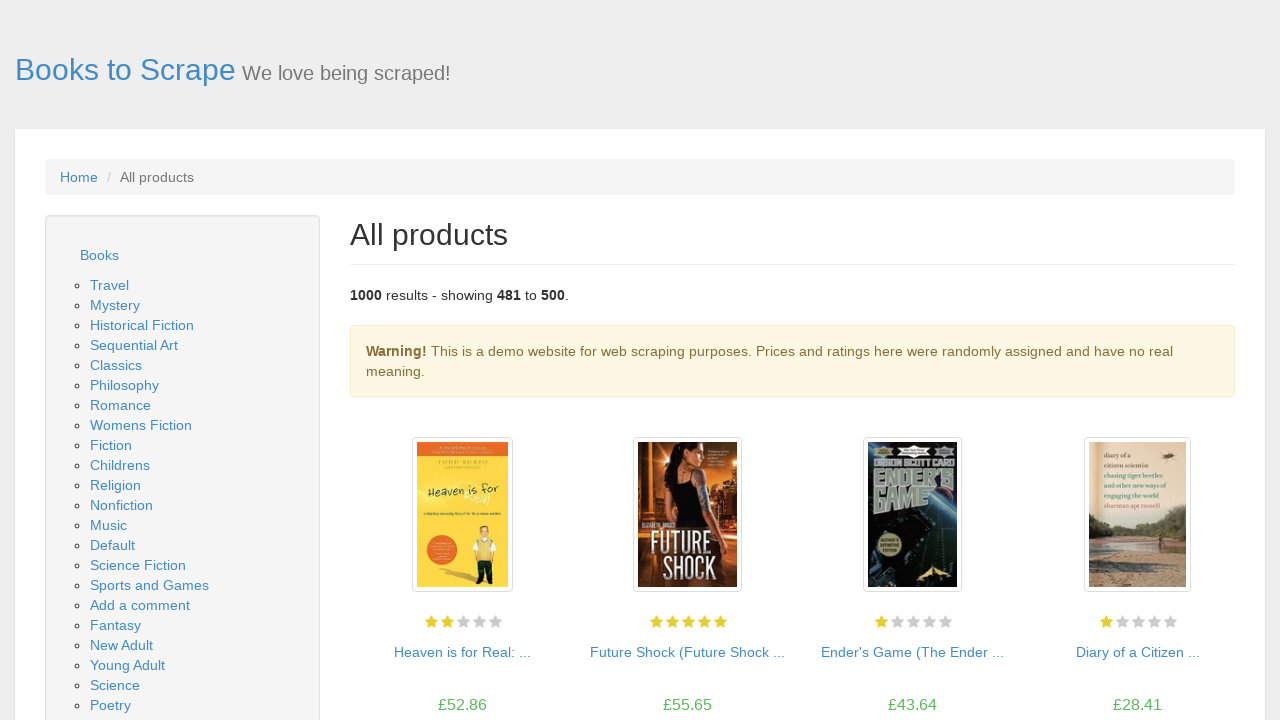

Next page button is visible on page 25
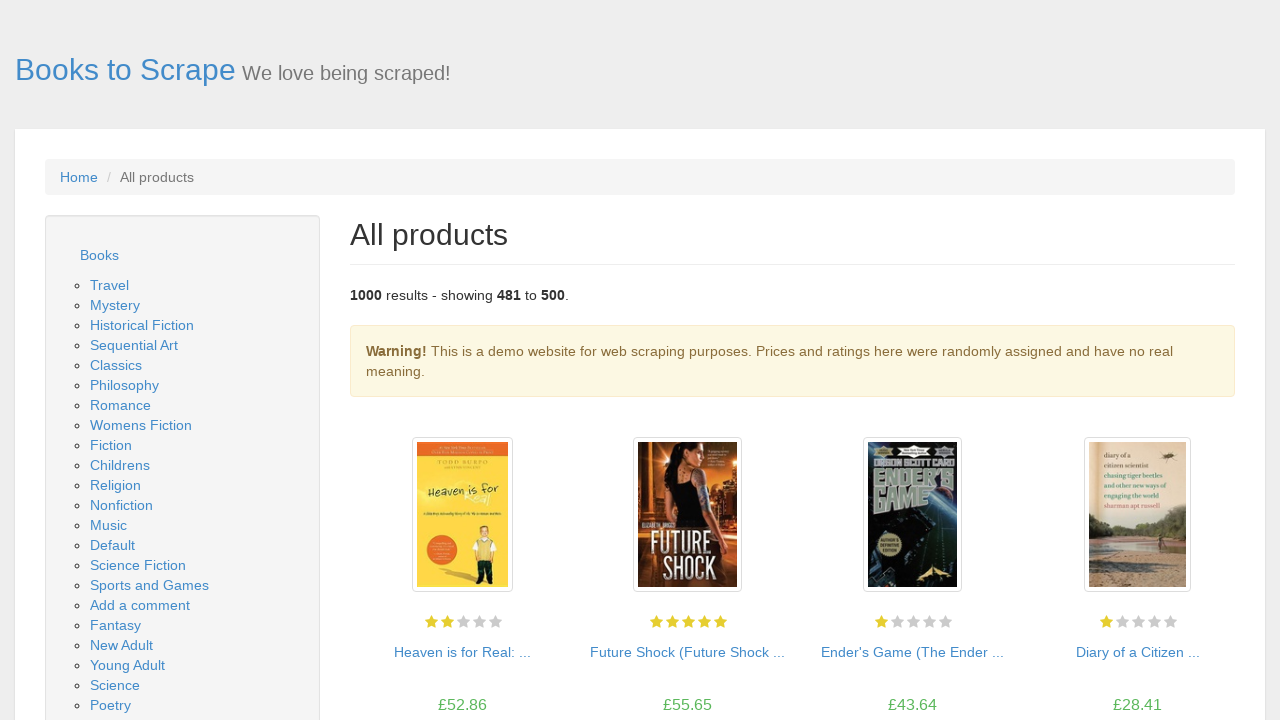

Clicked next page button to navigate from page 25 to 26 at (1206, 654) on .next a
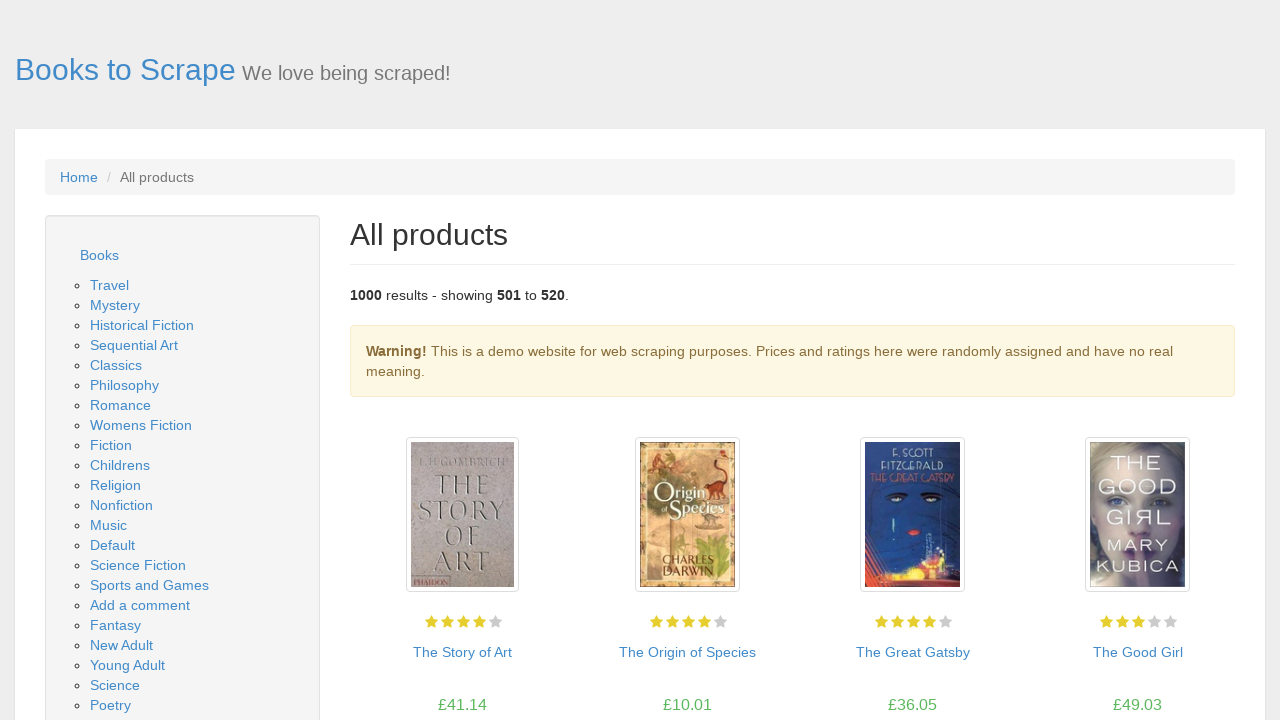

New page 26 loaded successfully
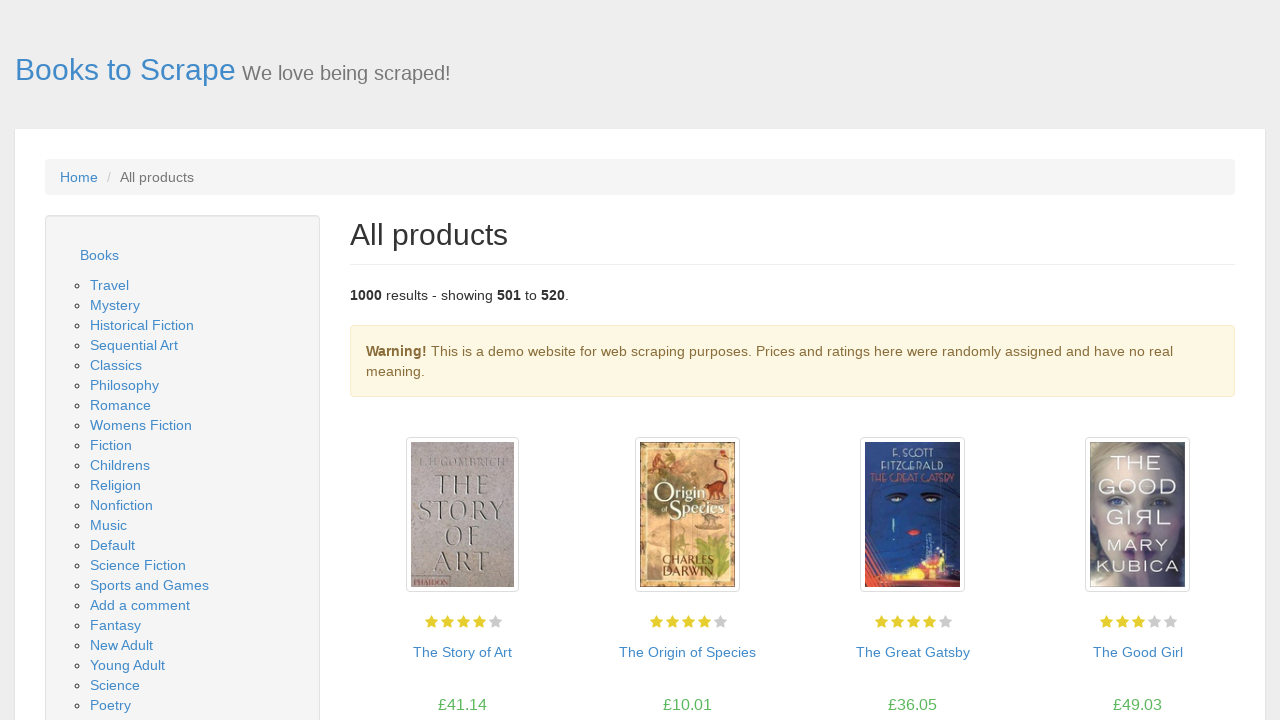

Waited for book listing section to load
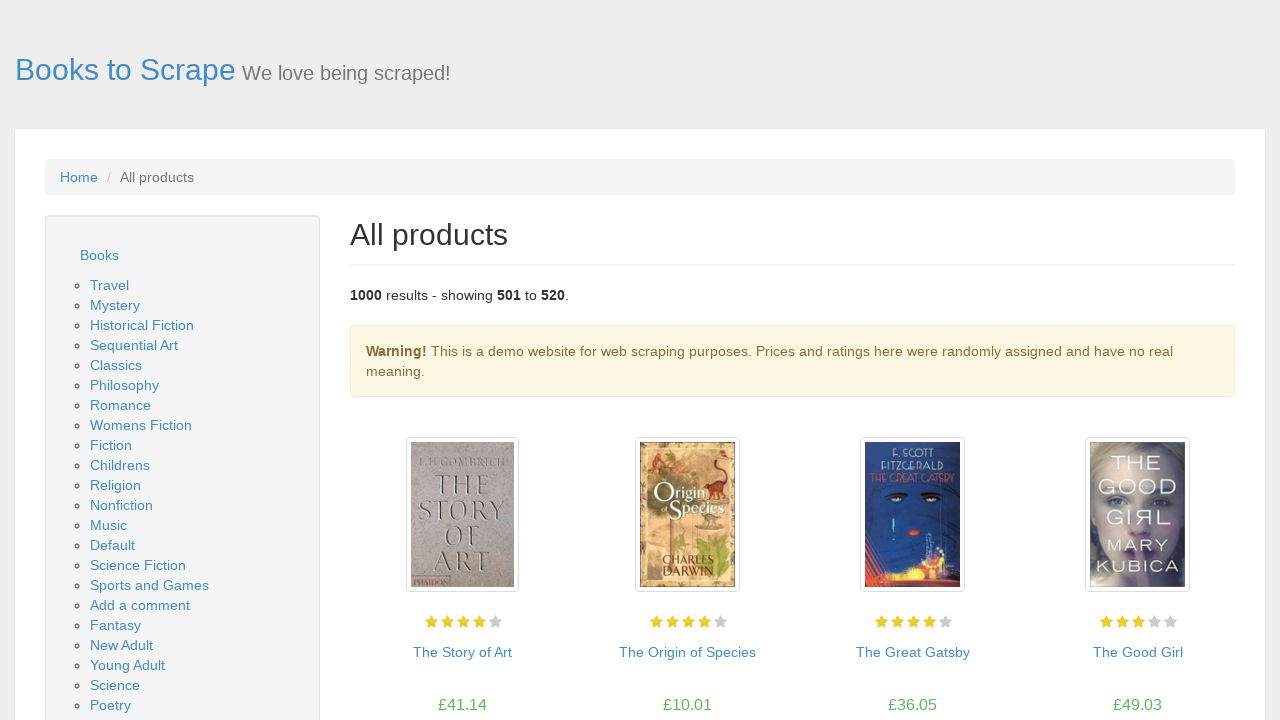

Located book listing section
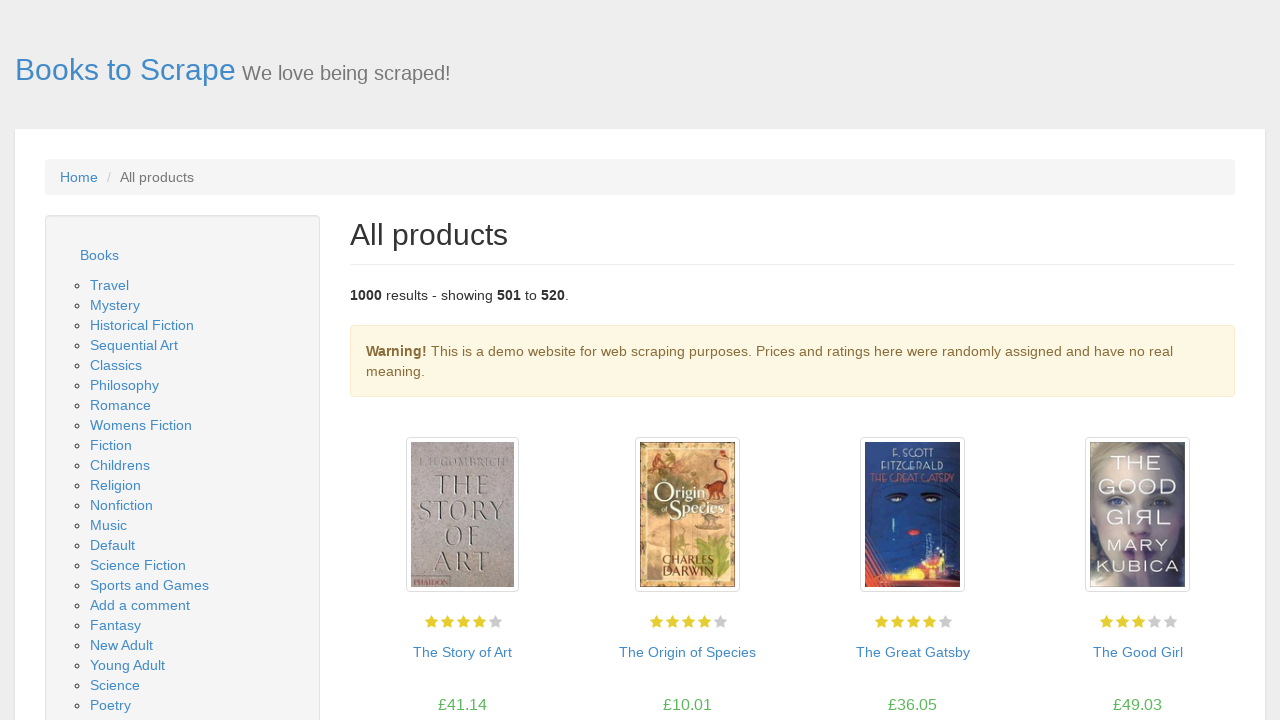

Located all book items in section
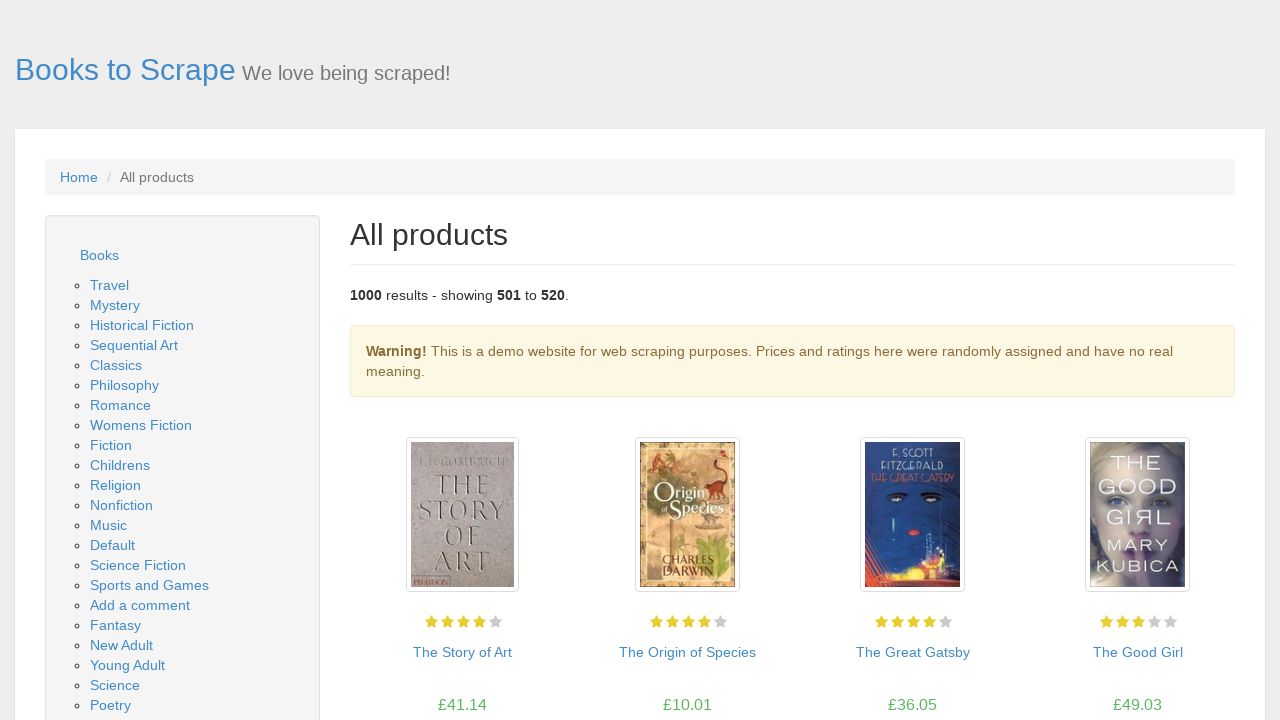

Verified 20 book items are present on page 26
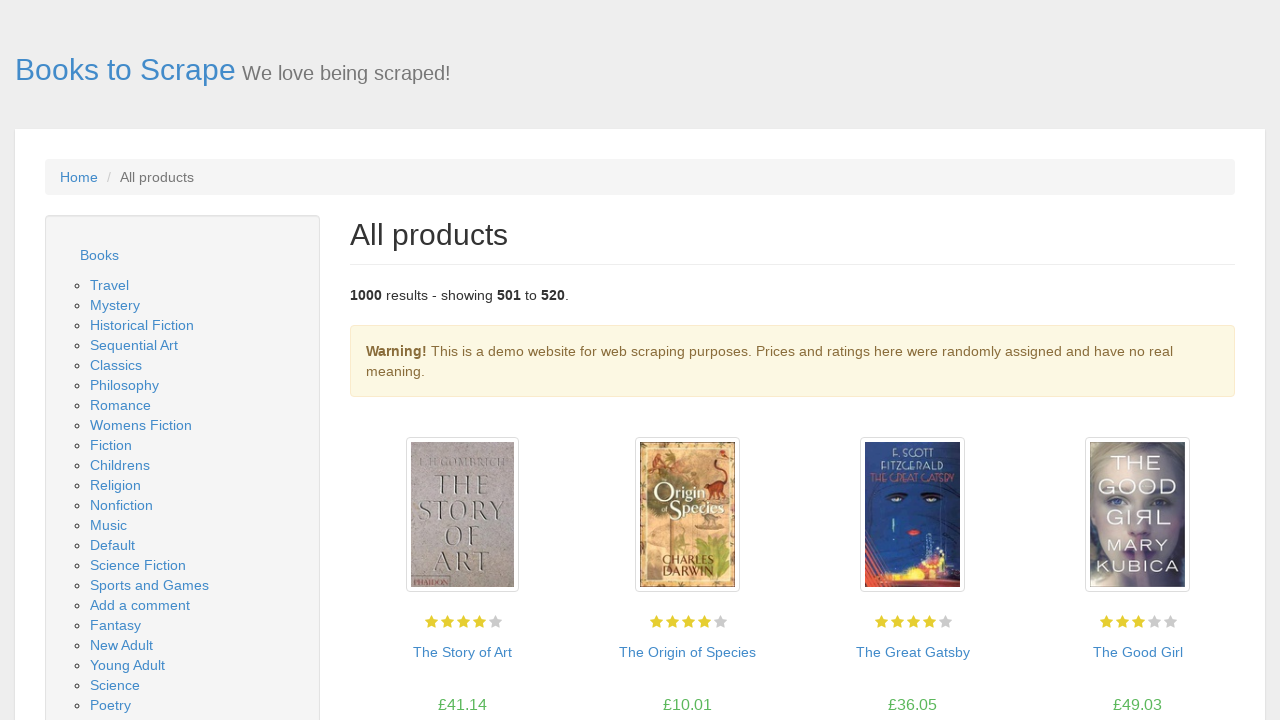

Located first book item
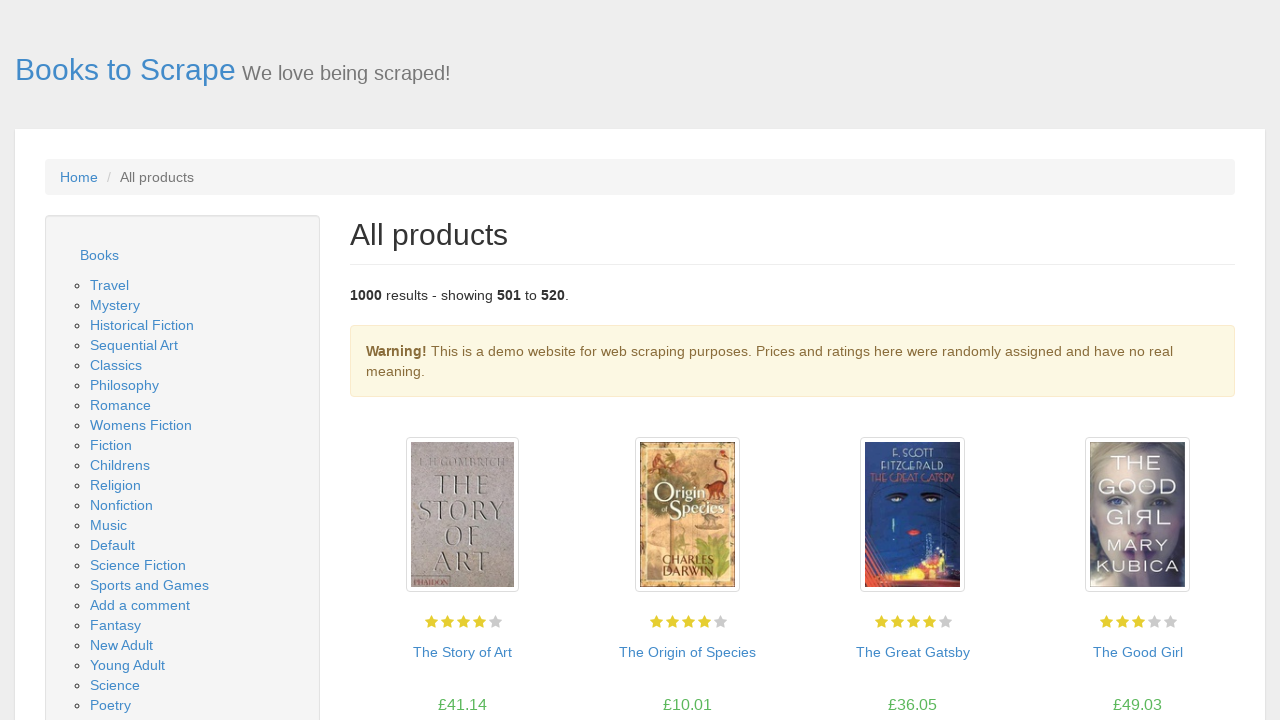

Verified image container element exists
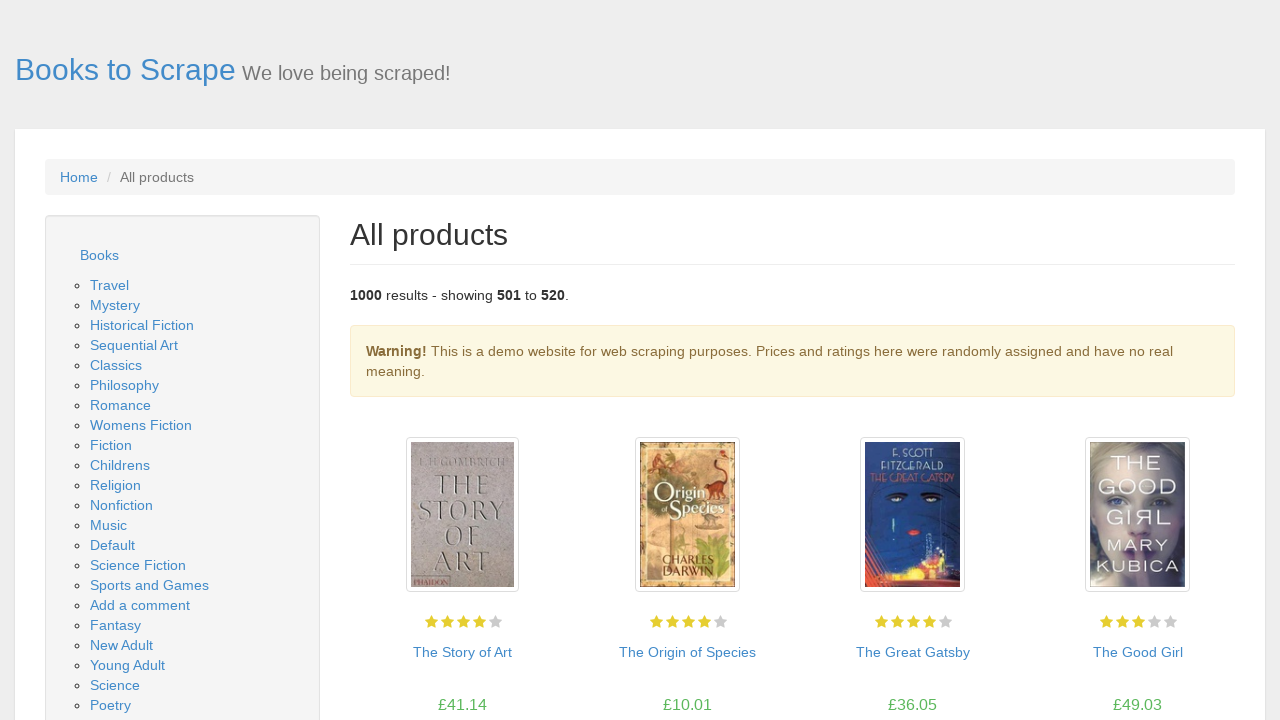

Verified book title link element exists
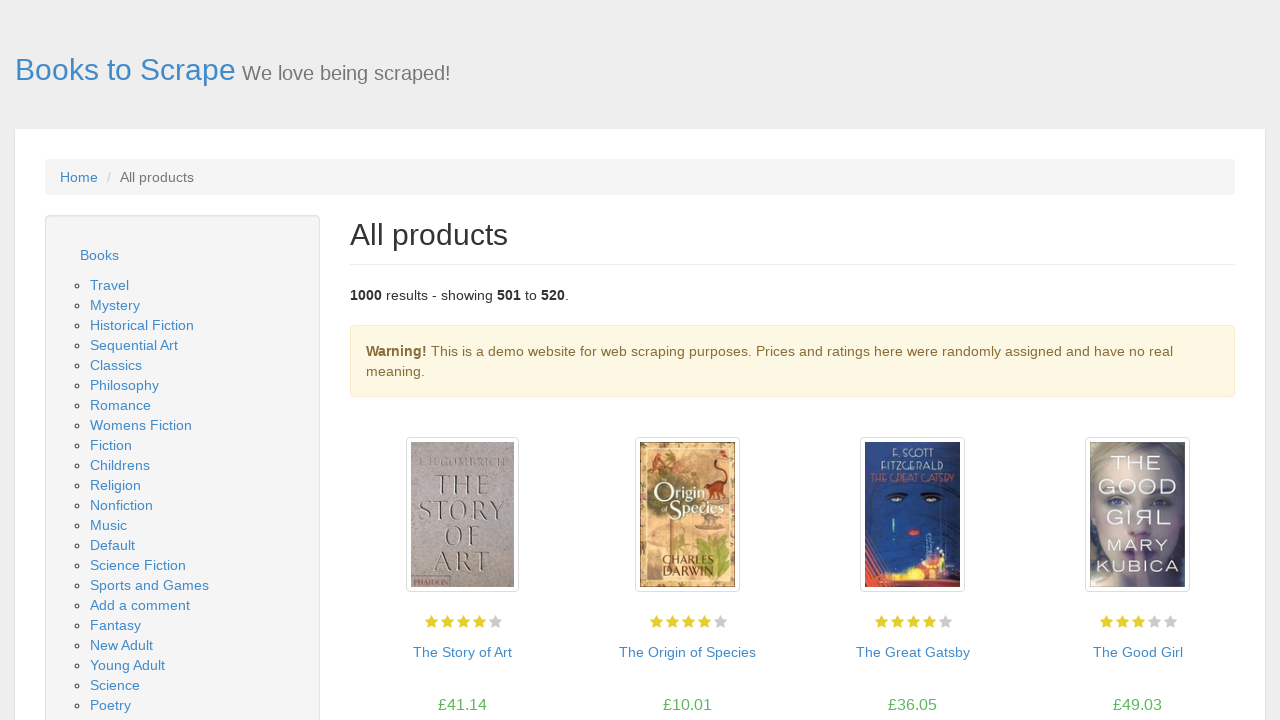

Verified price element exists
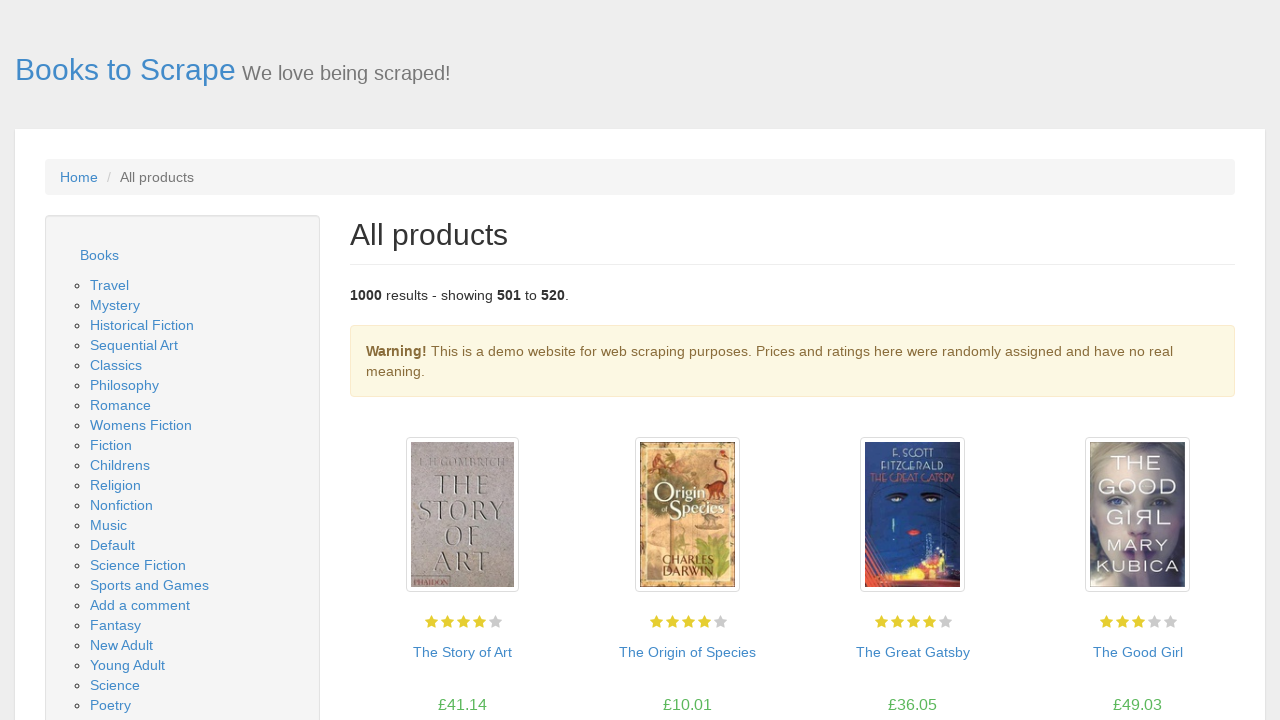

Verified availability element exists
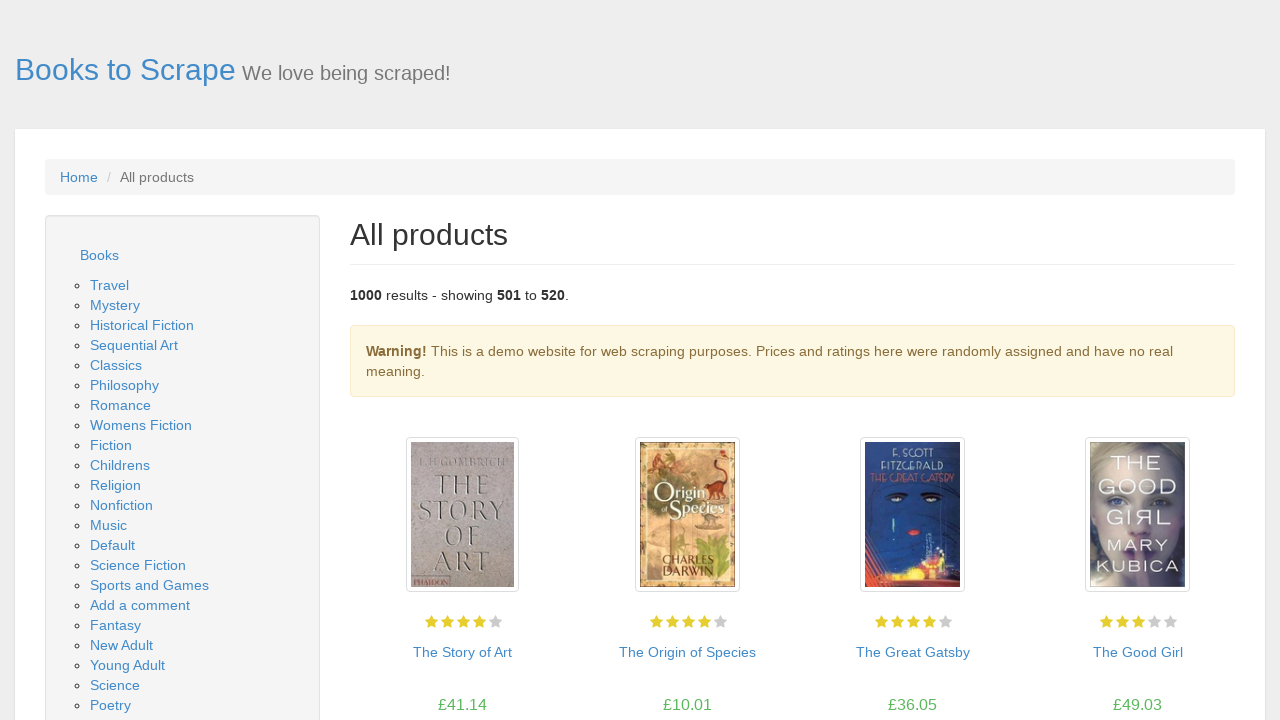

Located next page button
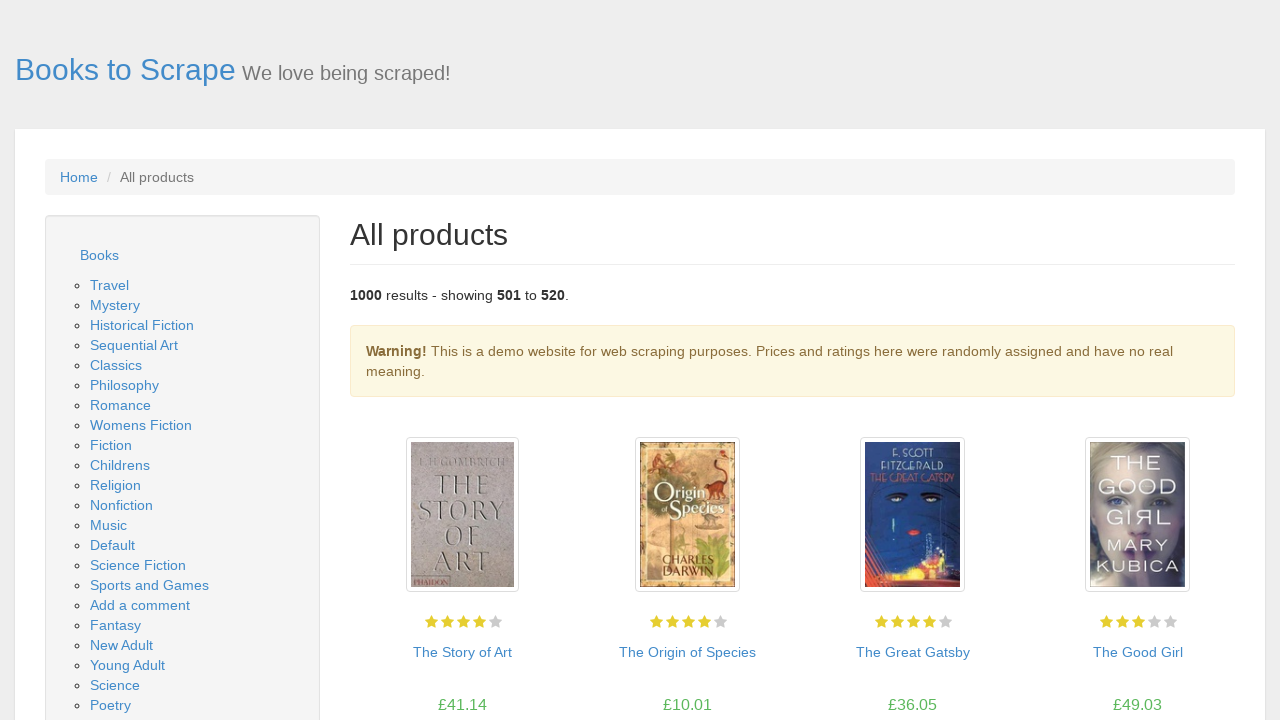

Next page button is visible on page 26
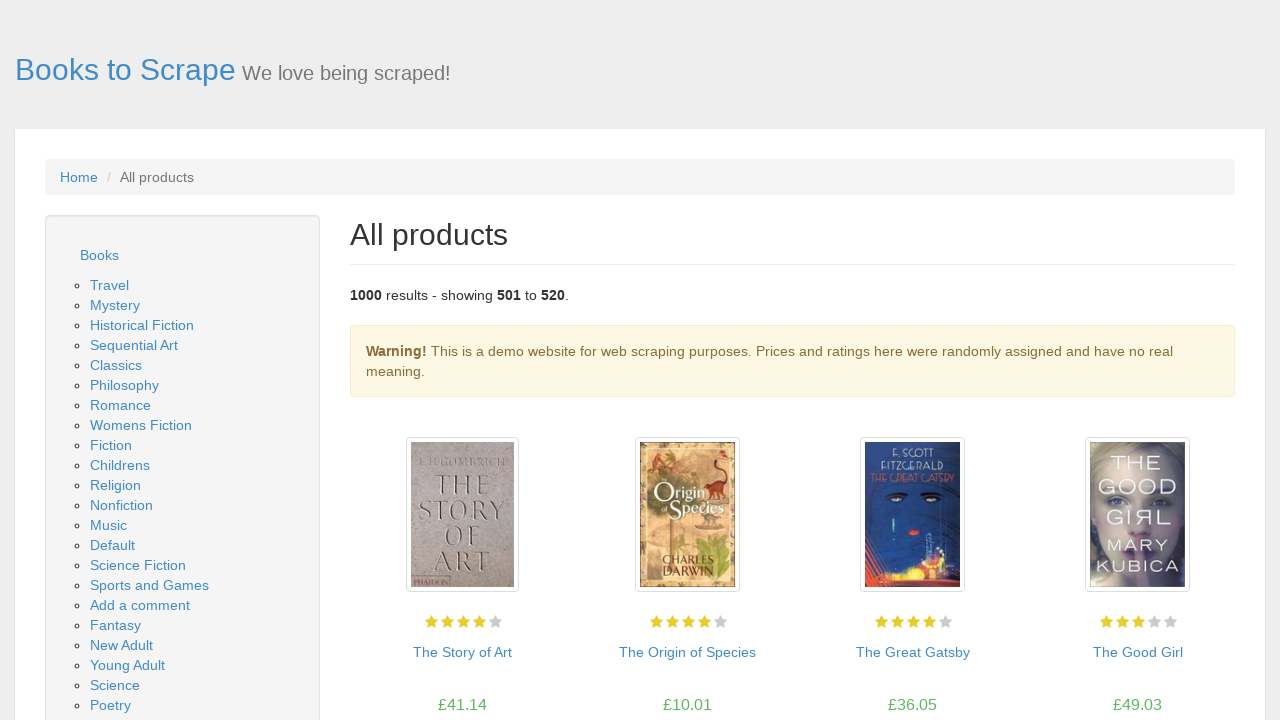

Clicked next page button to navigate from page 26 to 27 at (1206, 654) on .next a
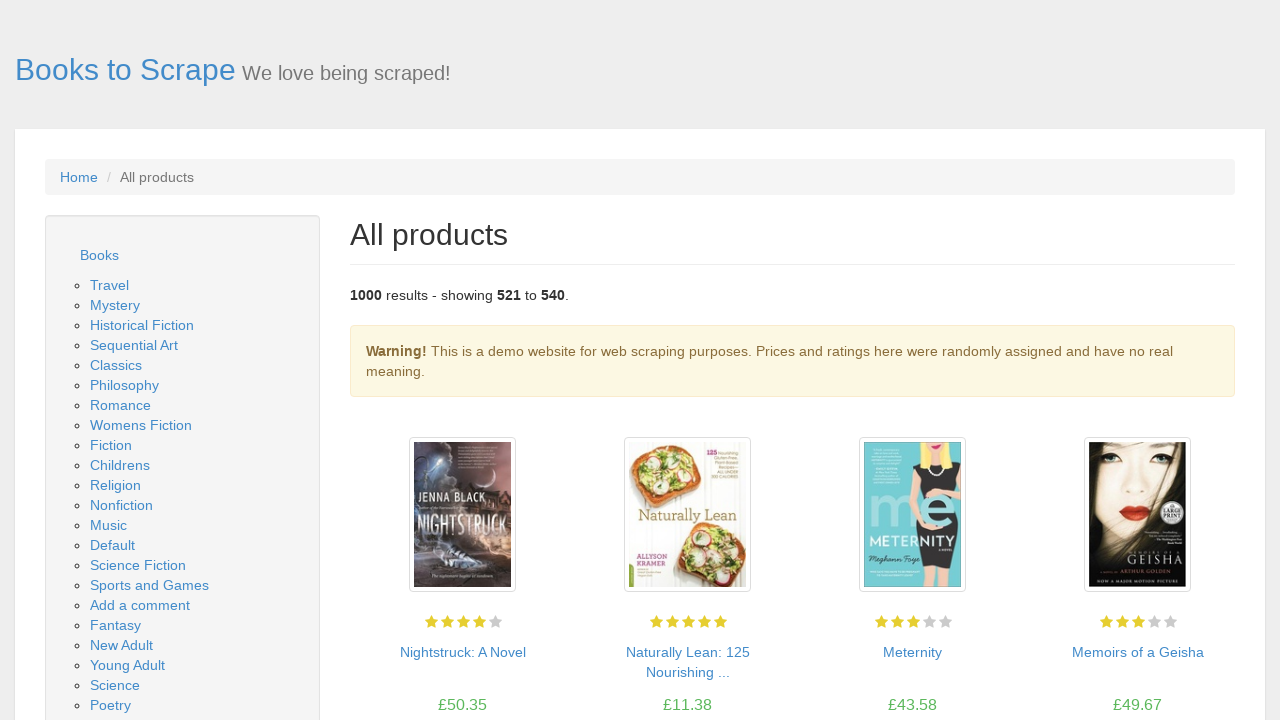

New page 27 loaded successfully
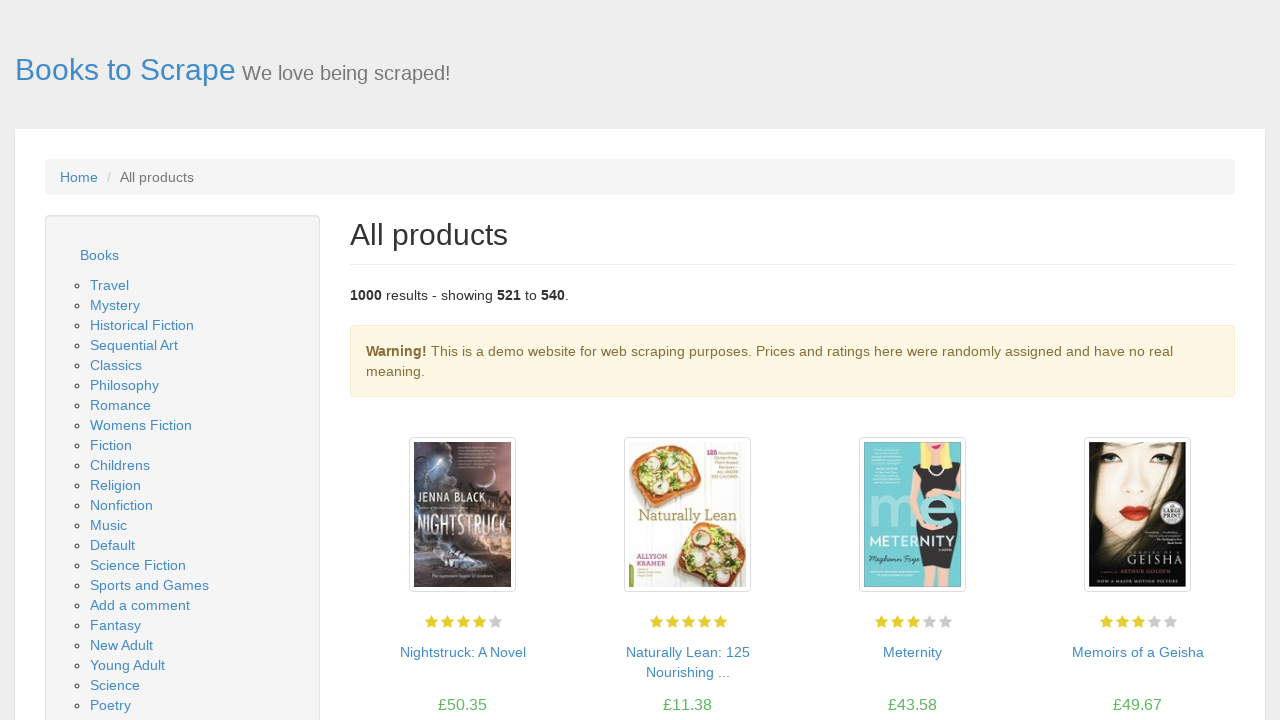

Waited for book listing section to load
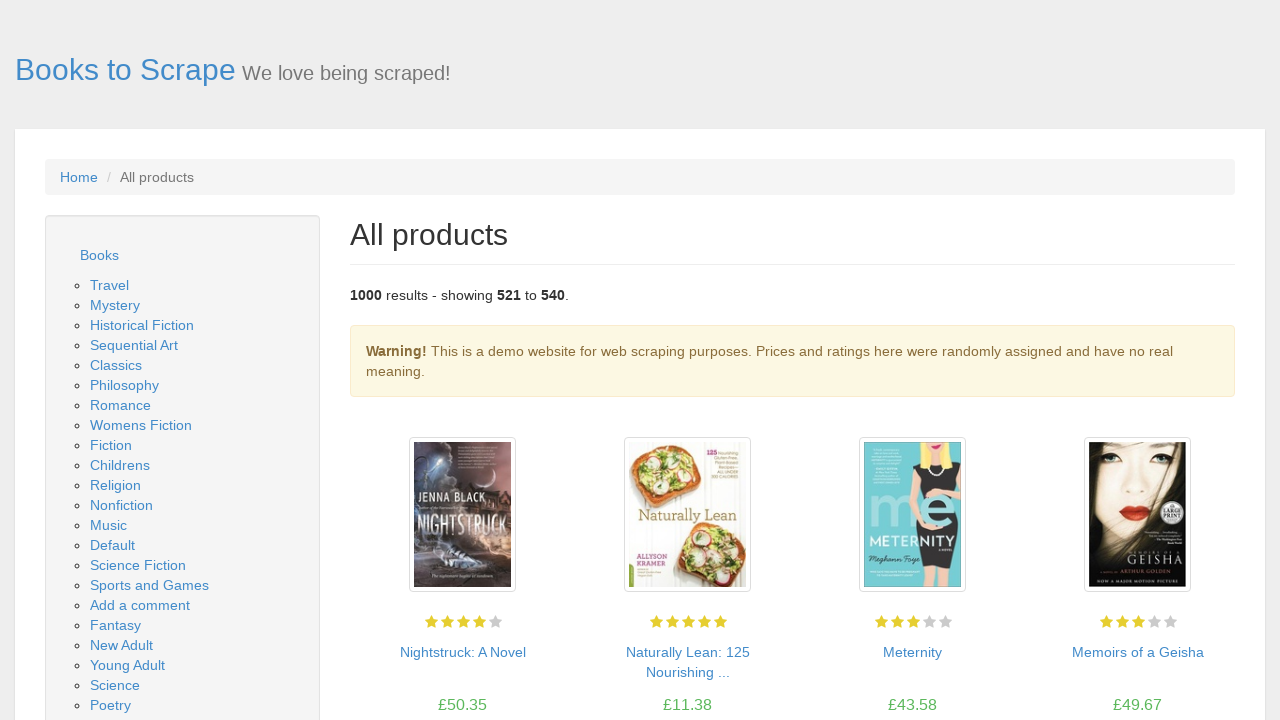

Located book listing section
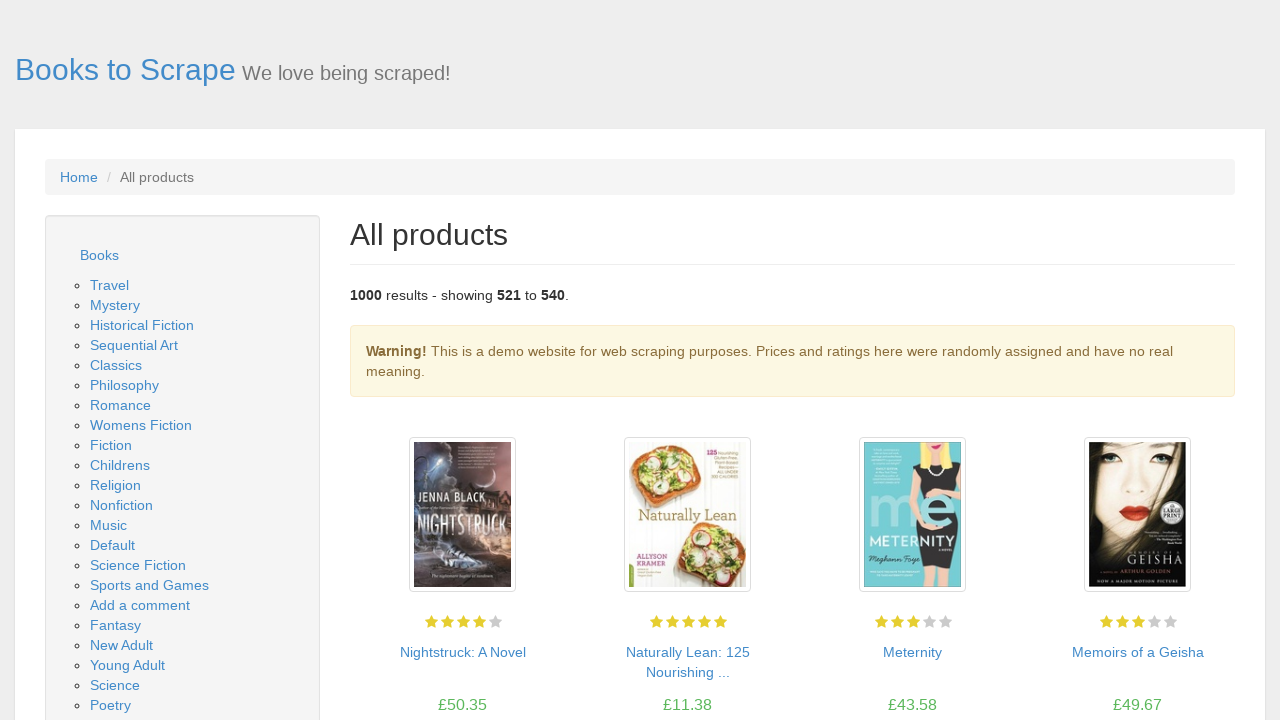

Located all book items in section
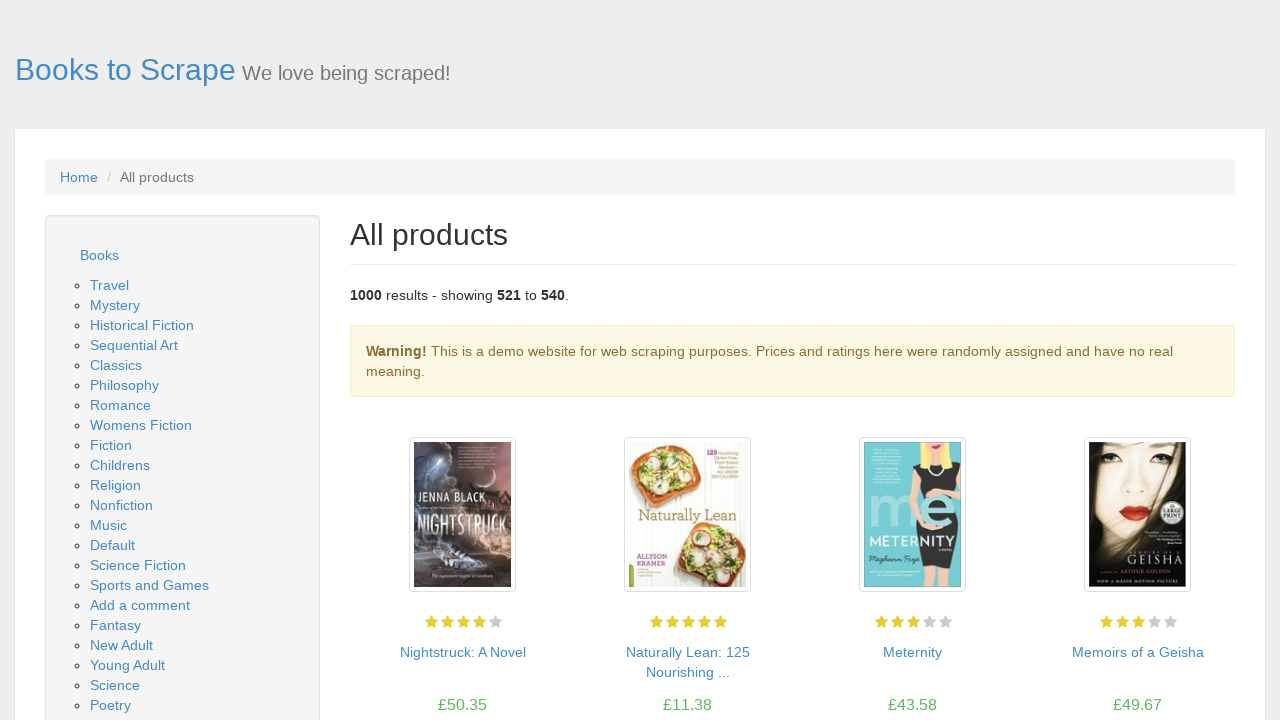

Verified 20 book items are present on page 27
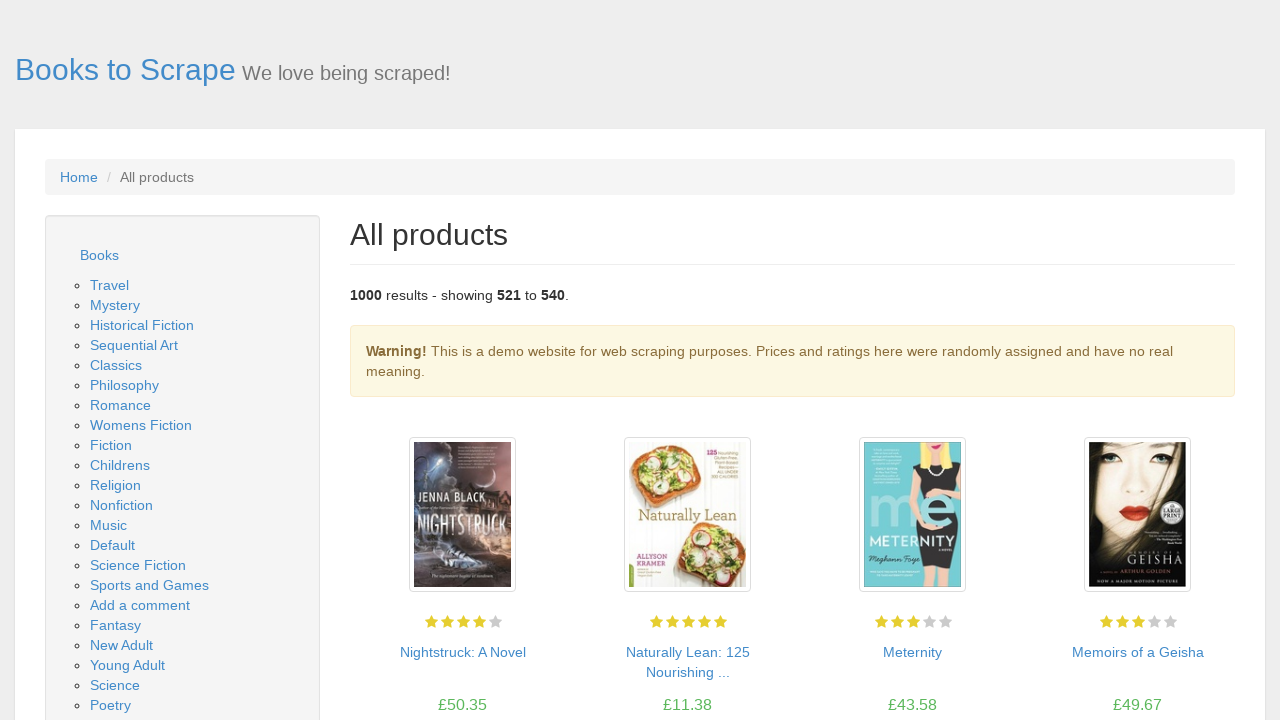

Located first book item
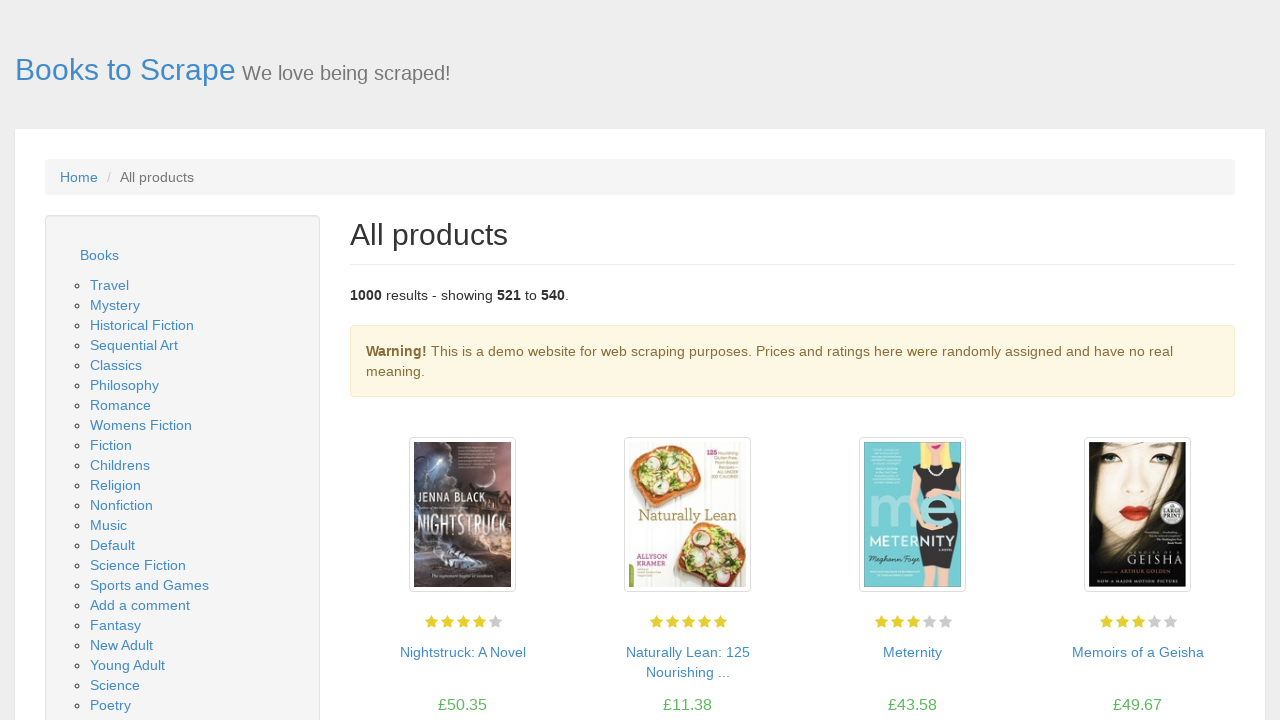

Verified image container element exists
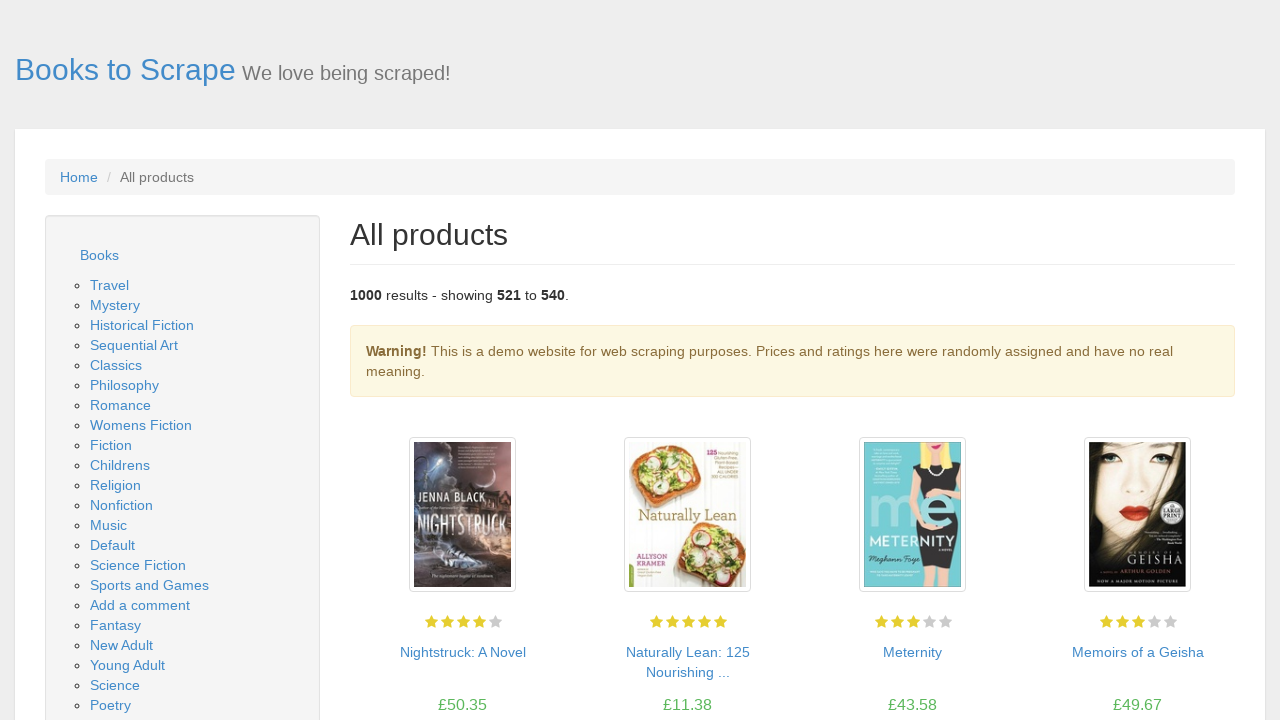

Verified book title link element exists
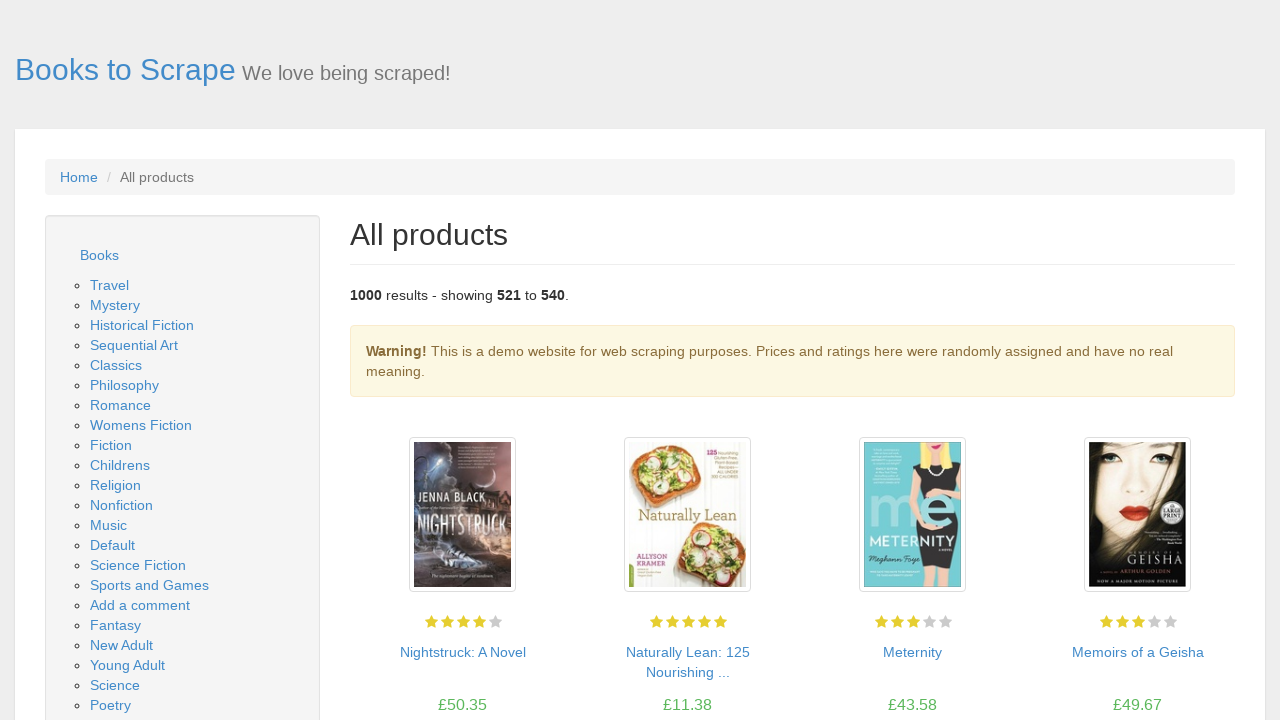

Verified price element exists
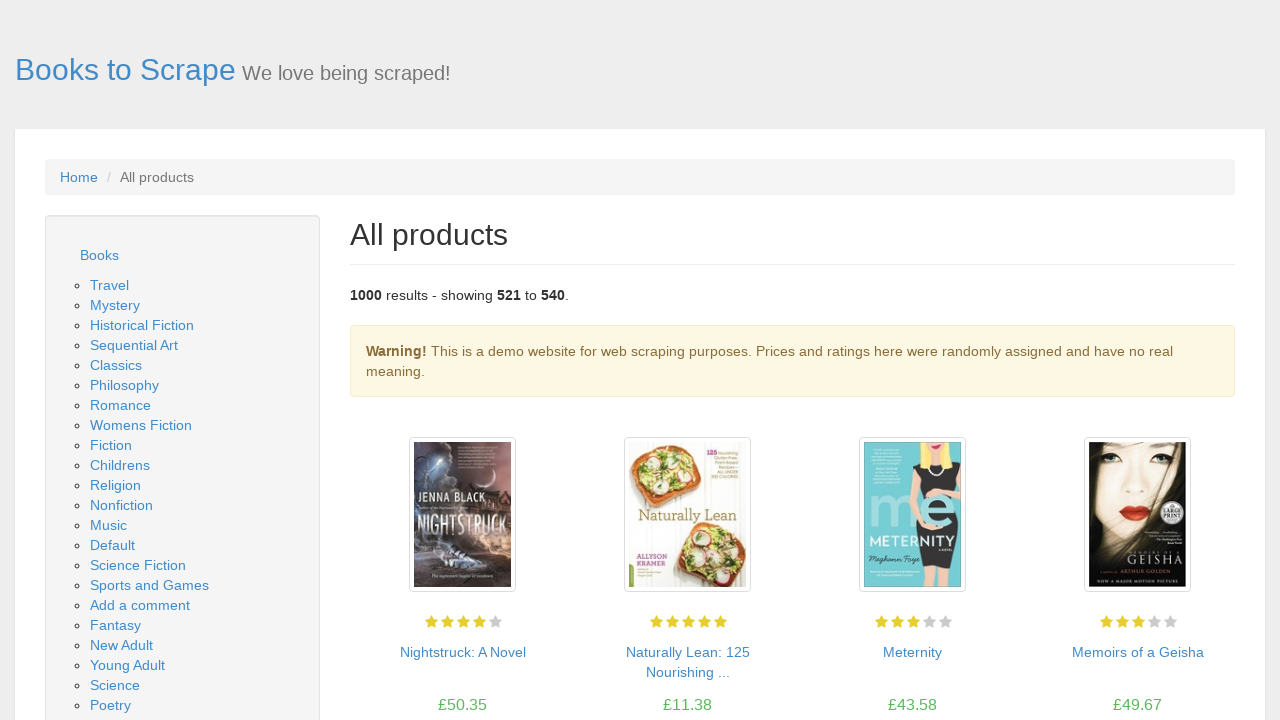

Verified availability element exists
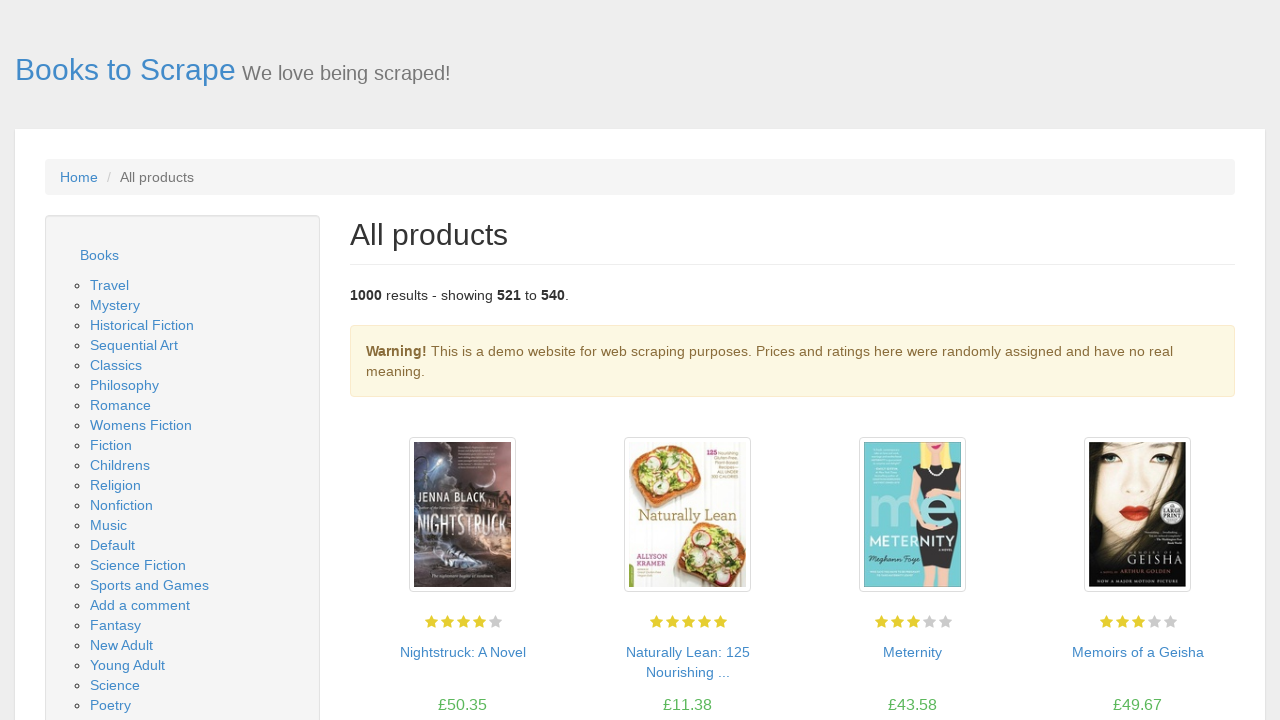

Located next page button
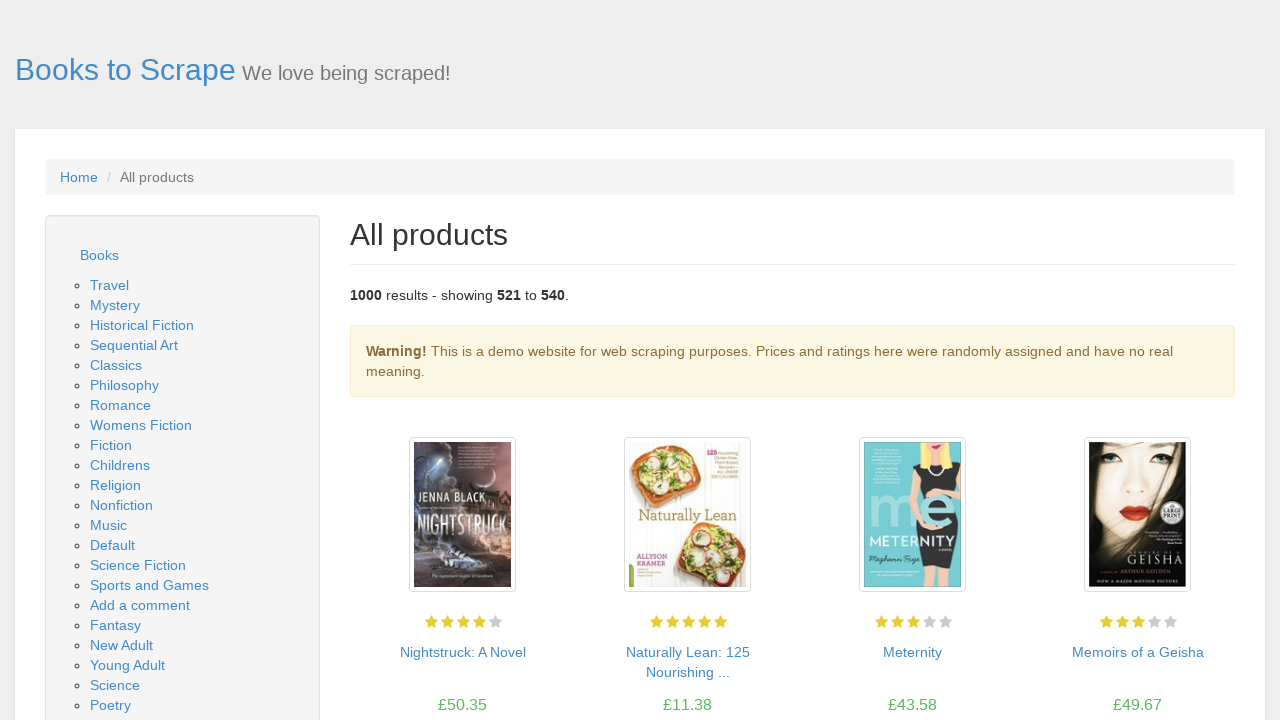

Next page button is visible on page 27
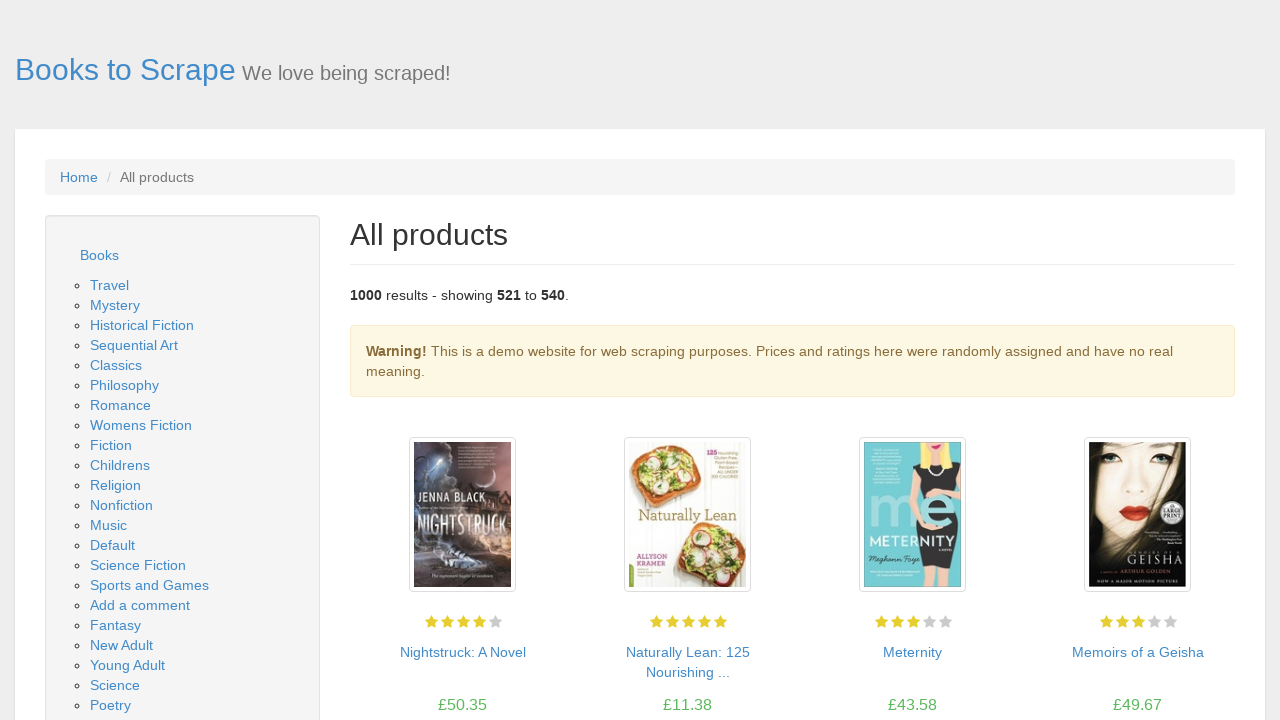

Clicked next page button to navigate from page 27 to 28 at (1206, 654) on .next a
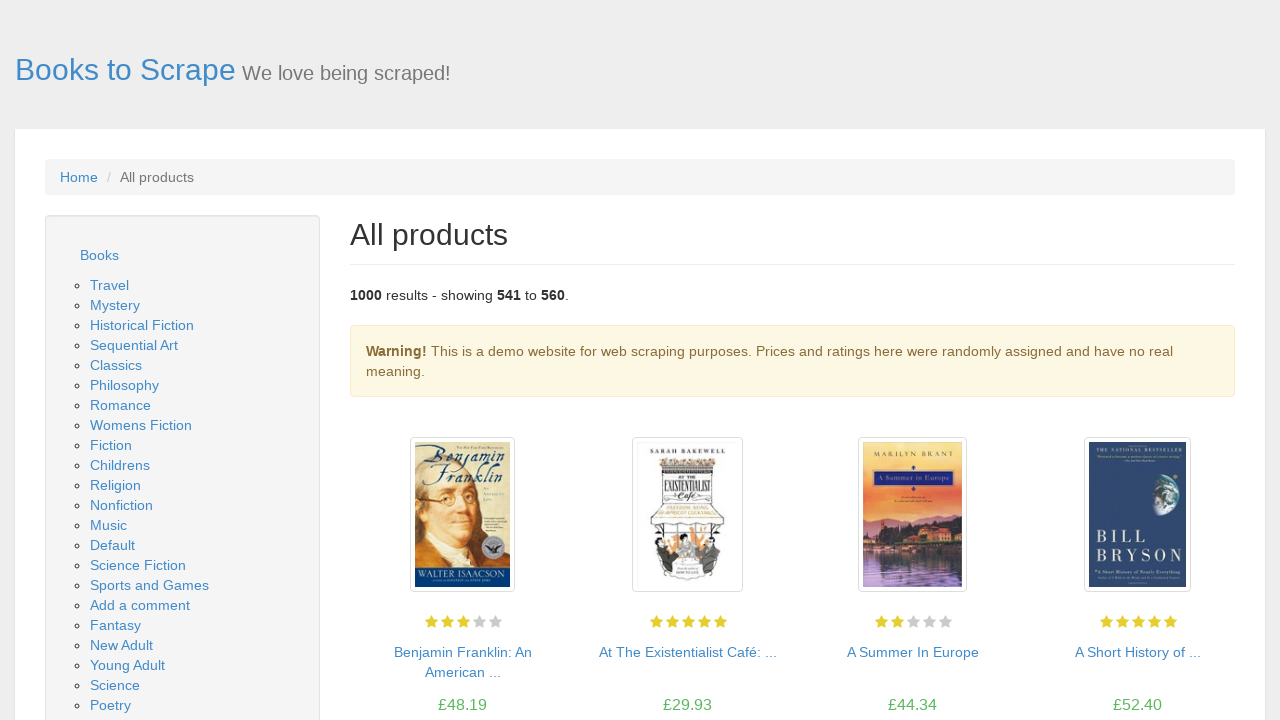

New page 28 loaded successfully
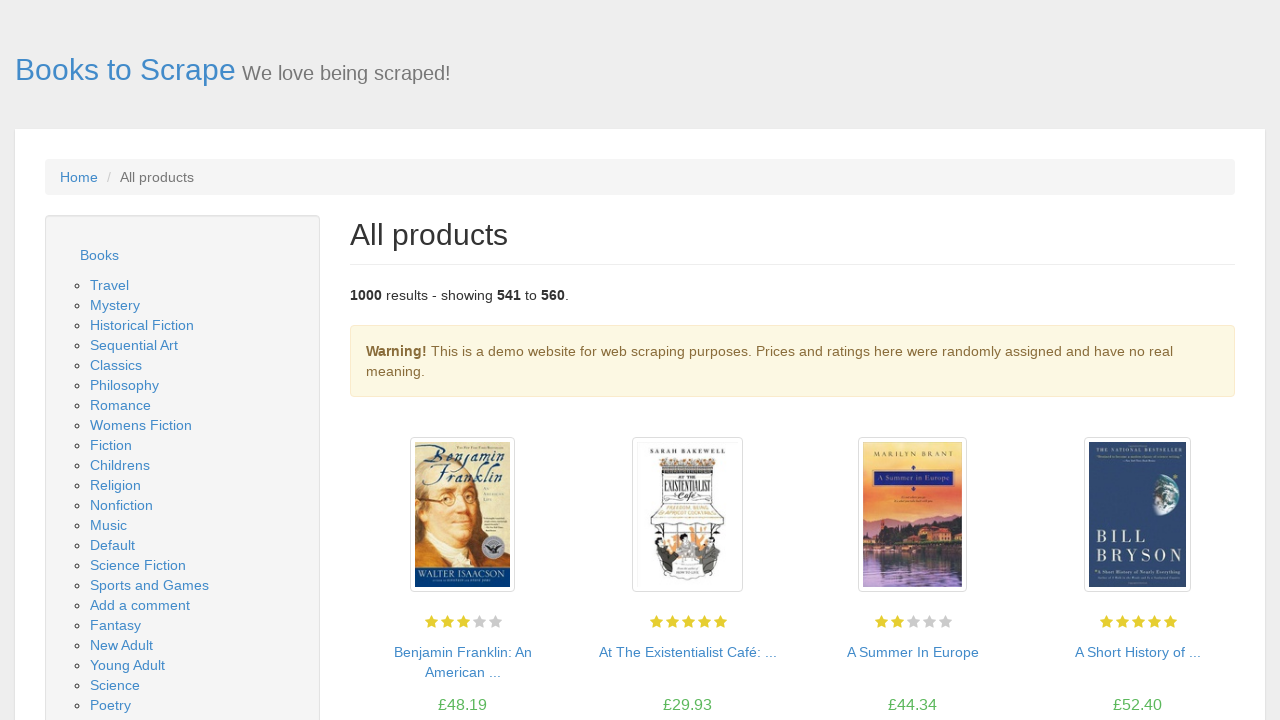

Waited for book listing section to load
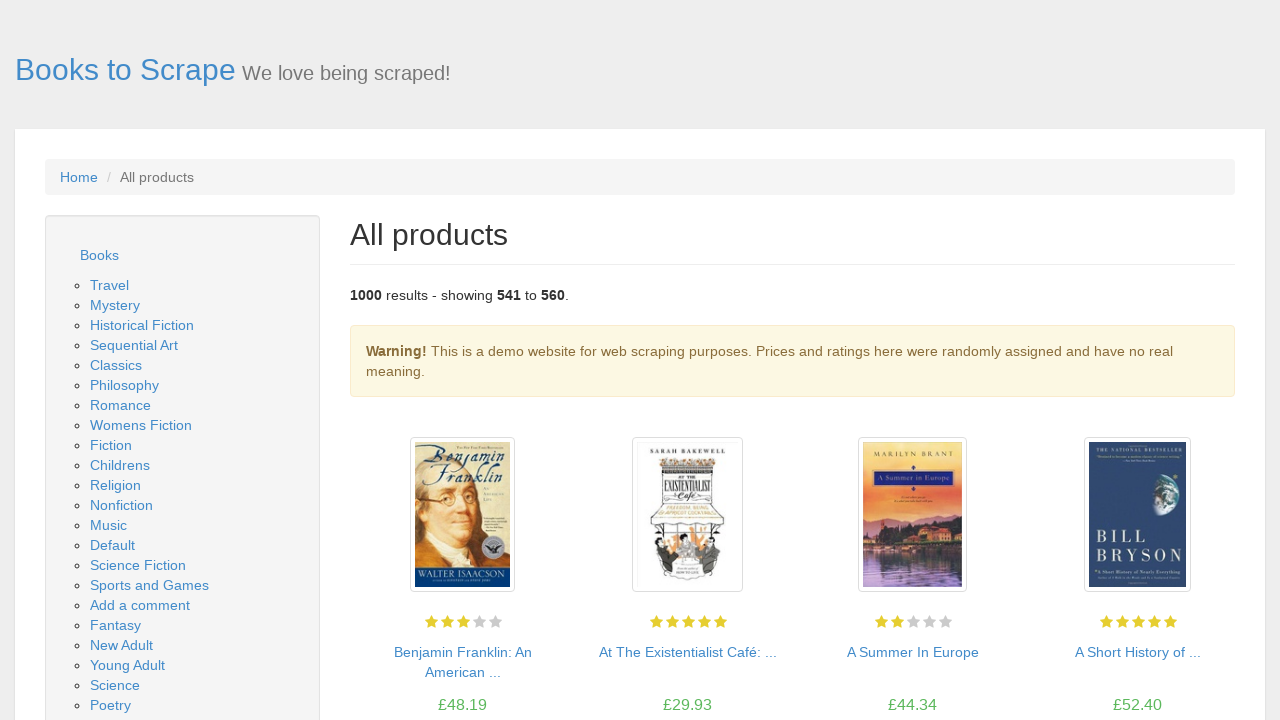

Located book listing section
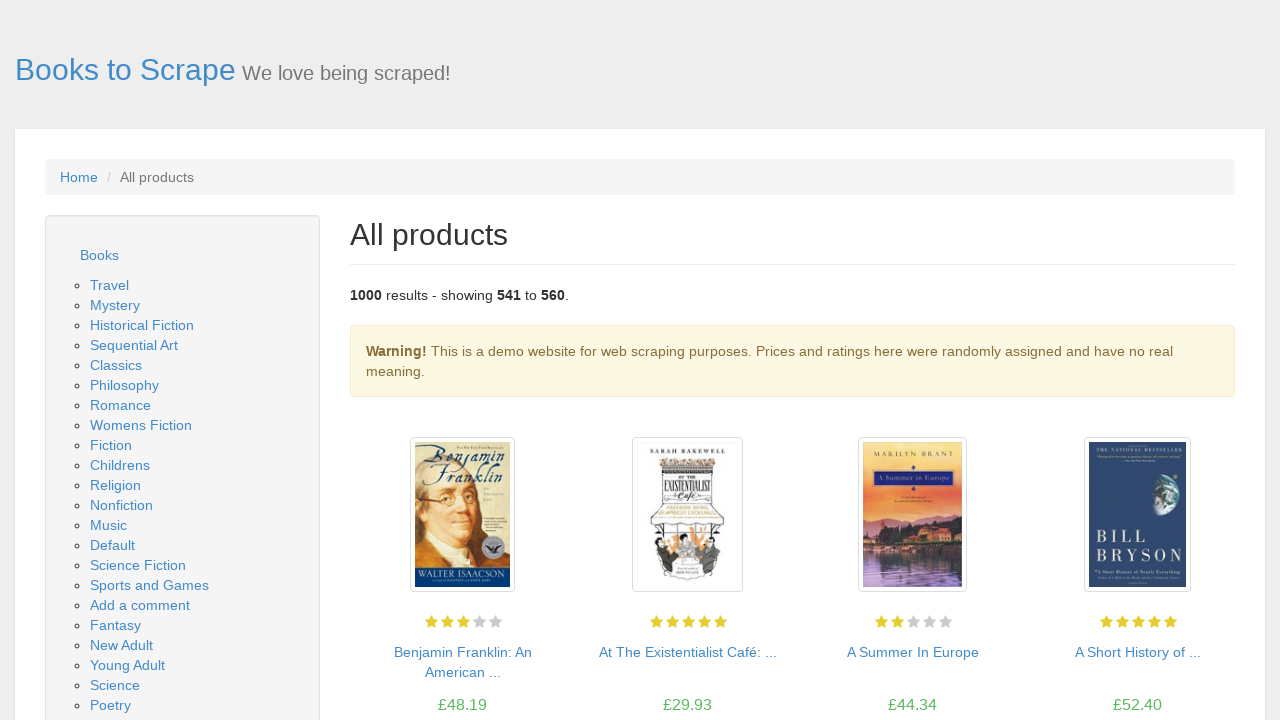

Located all book items in section
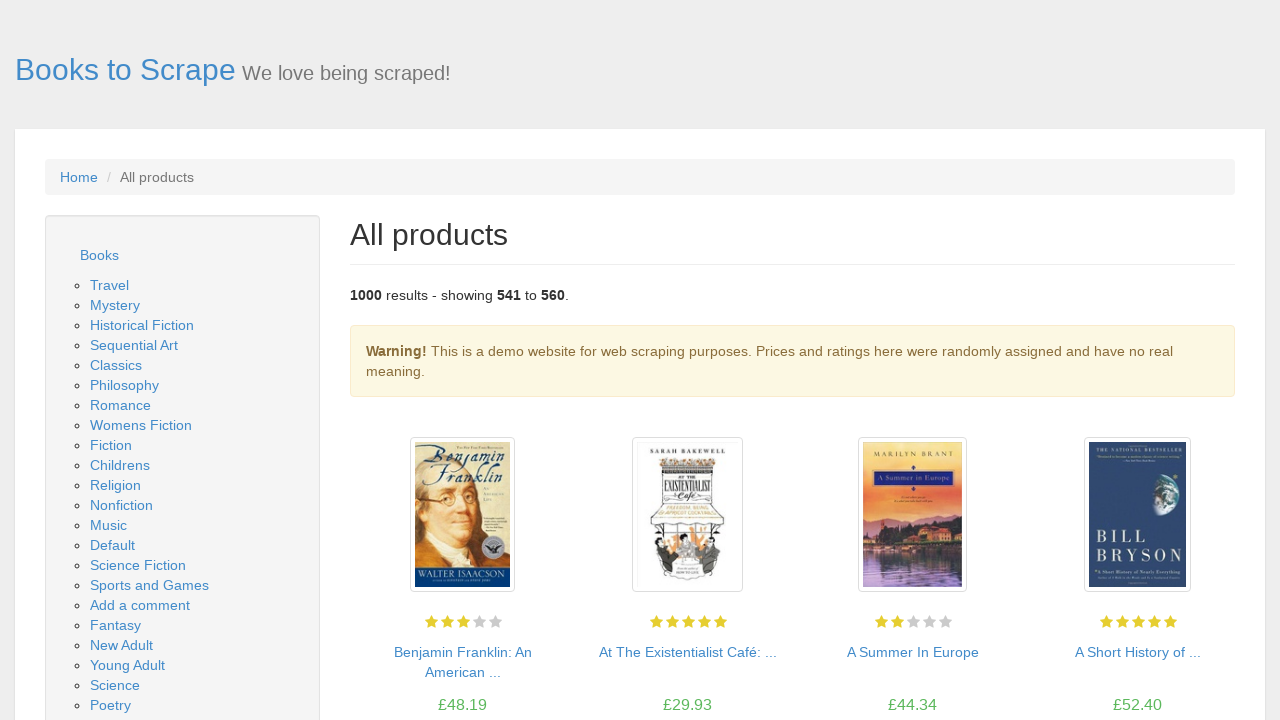

Verified 20 book items are present on page 28
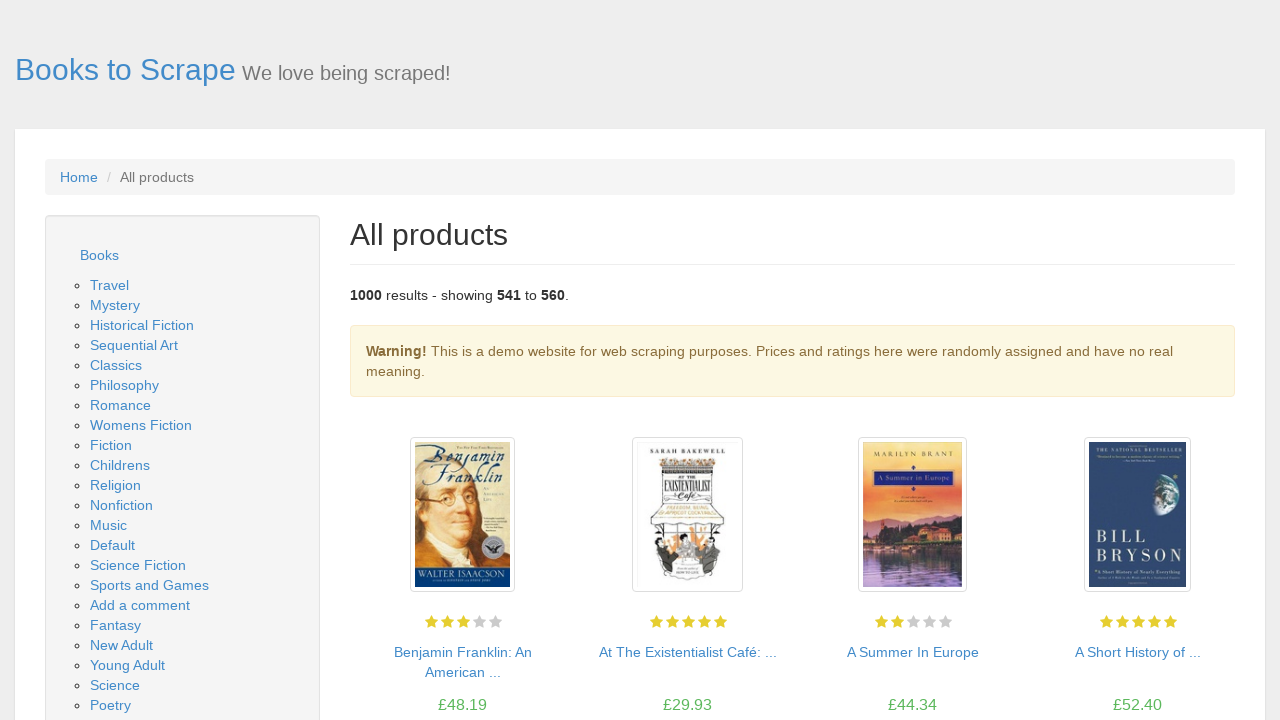

Located first book item
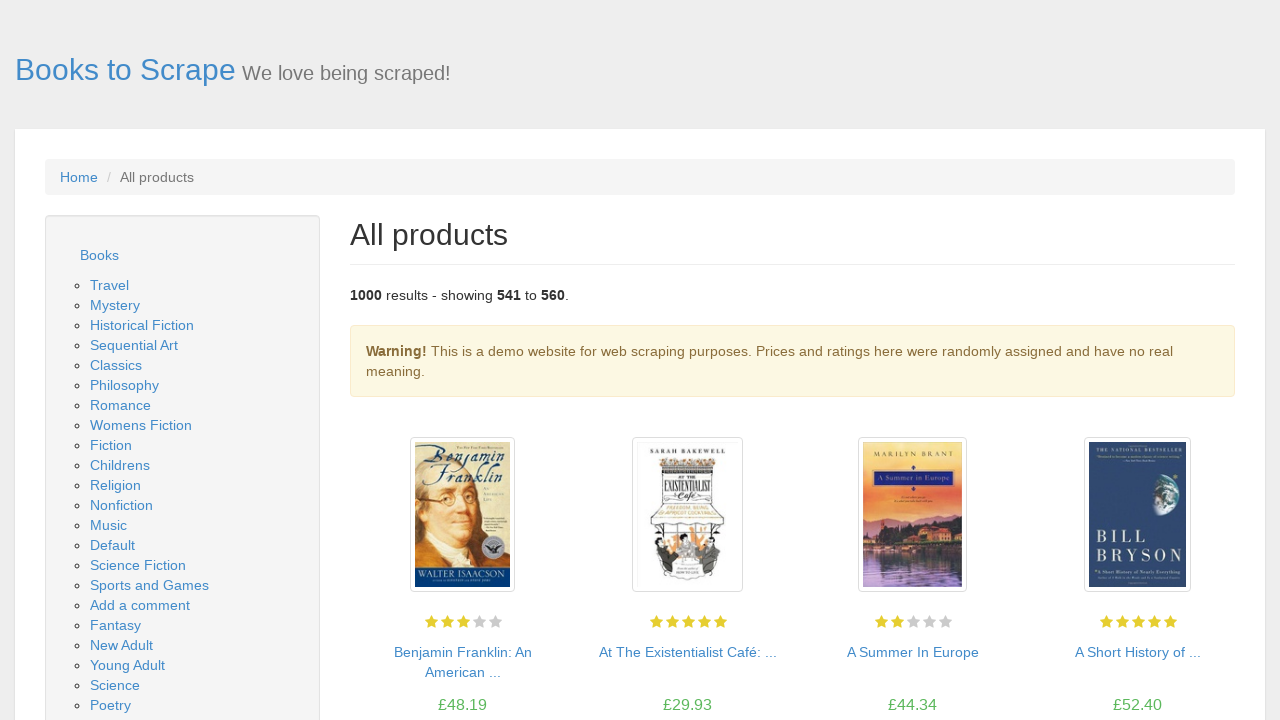

Verified image container element exists
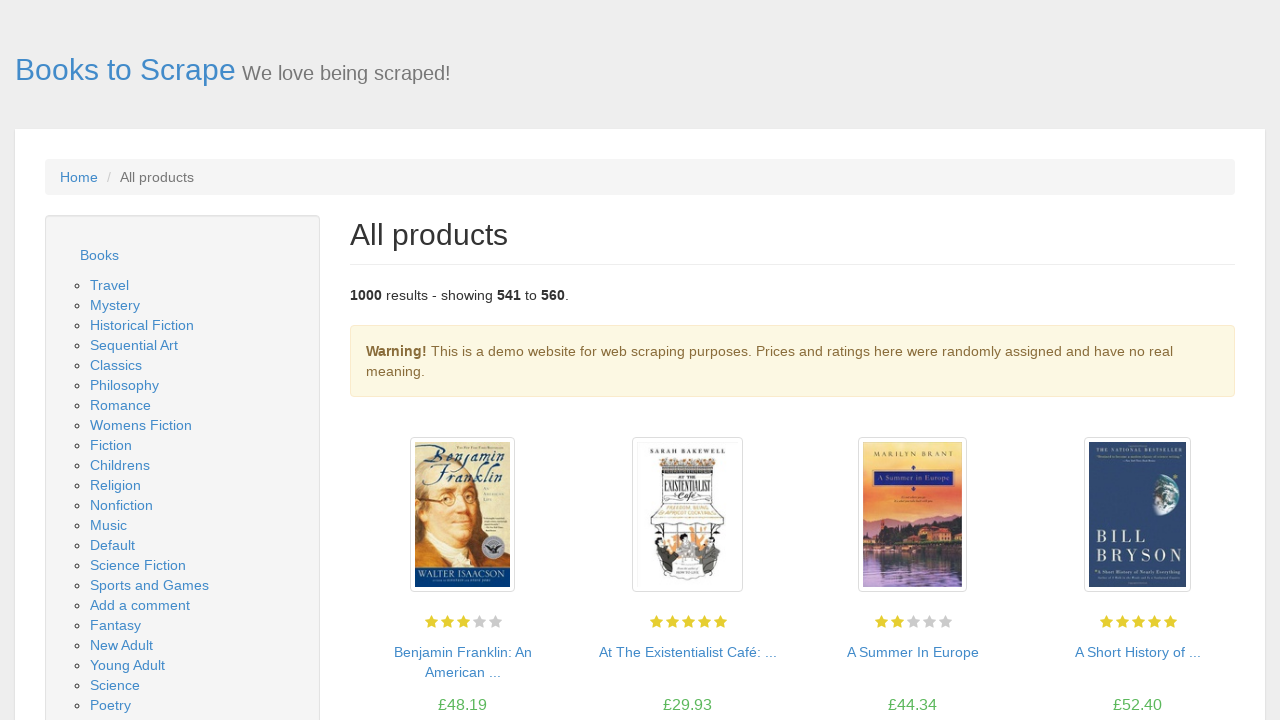

Verified book title link element exists
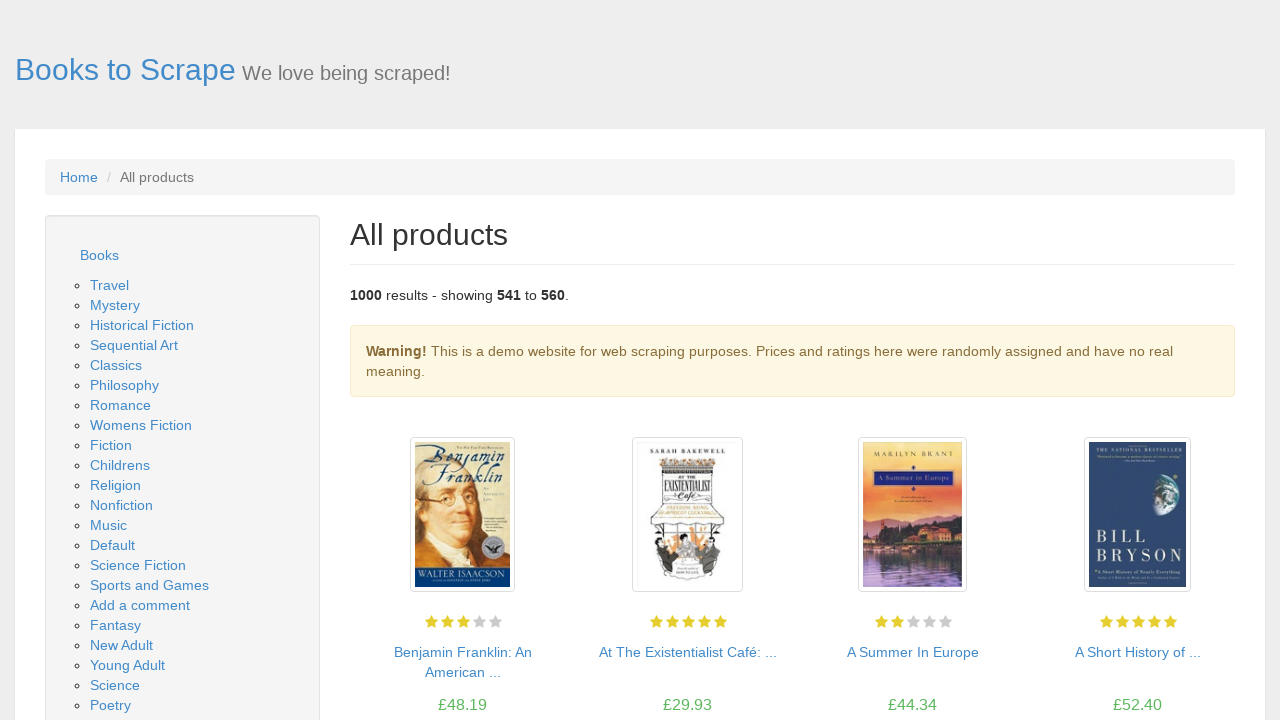

Verified price element exists
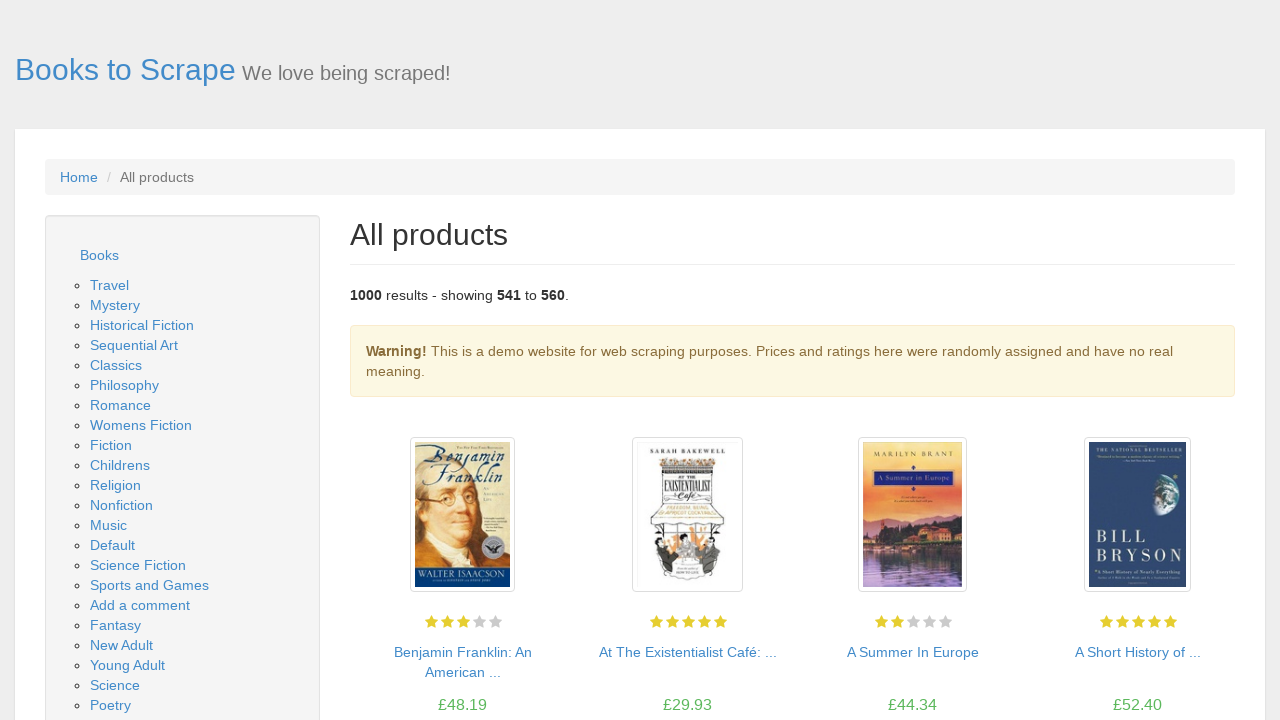

Verified availability element exists
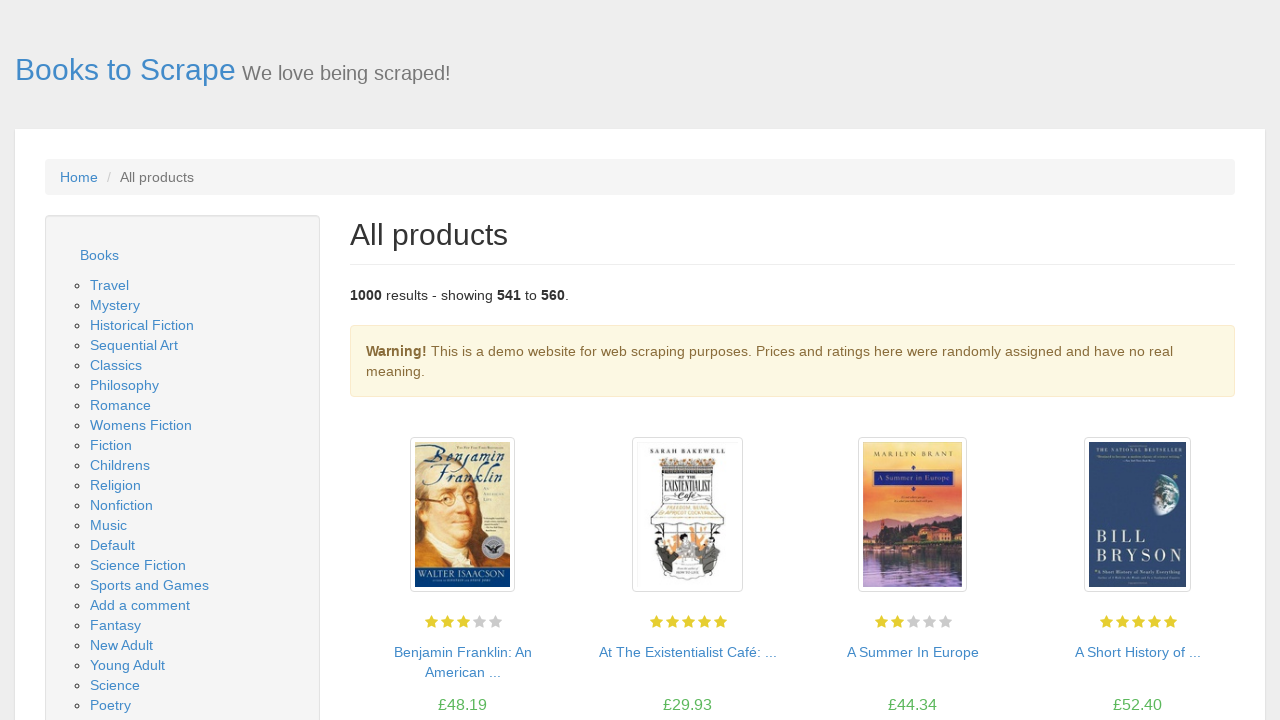

Located next page button
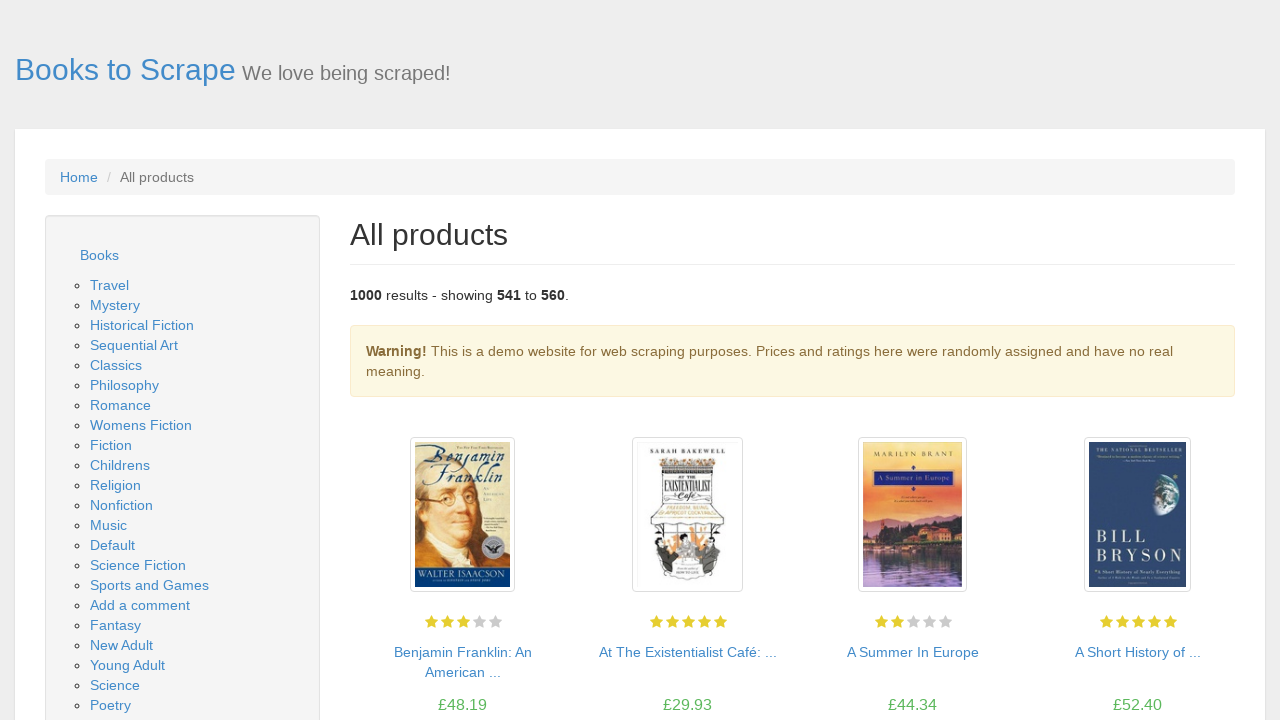

Next page button is visible on page 28
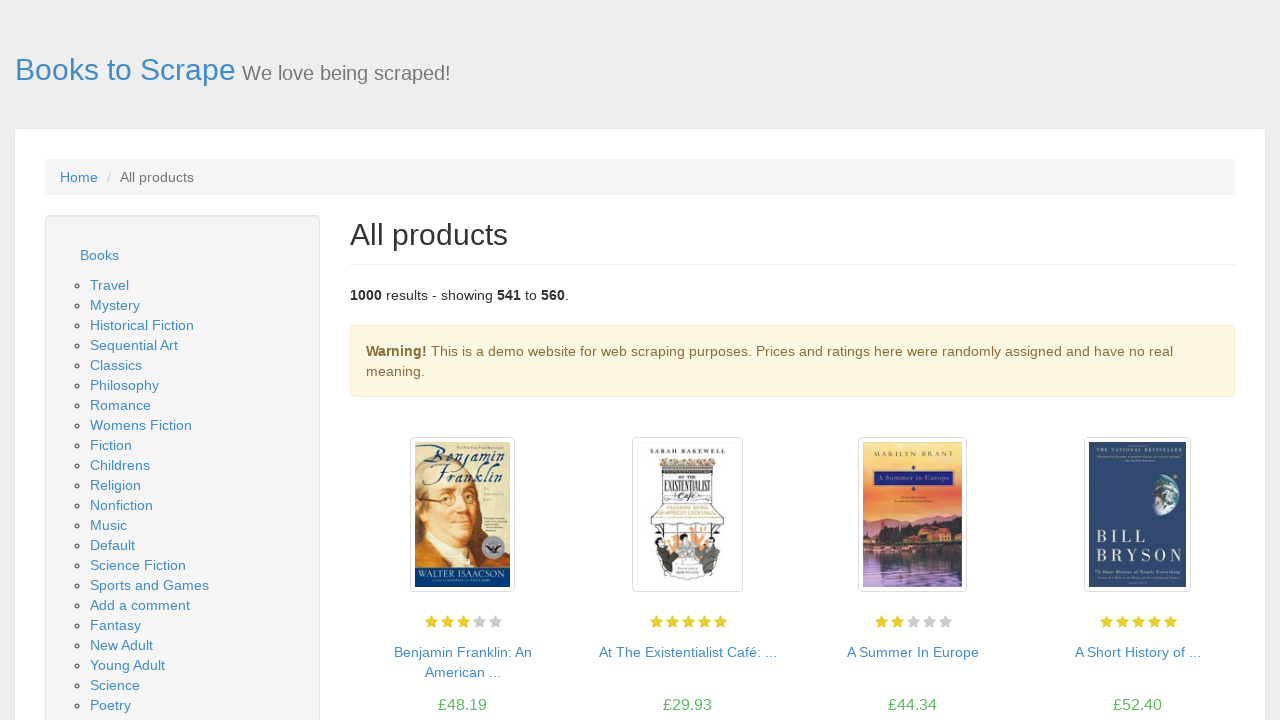

Clicked next page button to navigate from page 28 to 29 at (1206, 654) on .next a
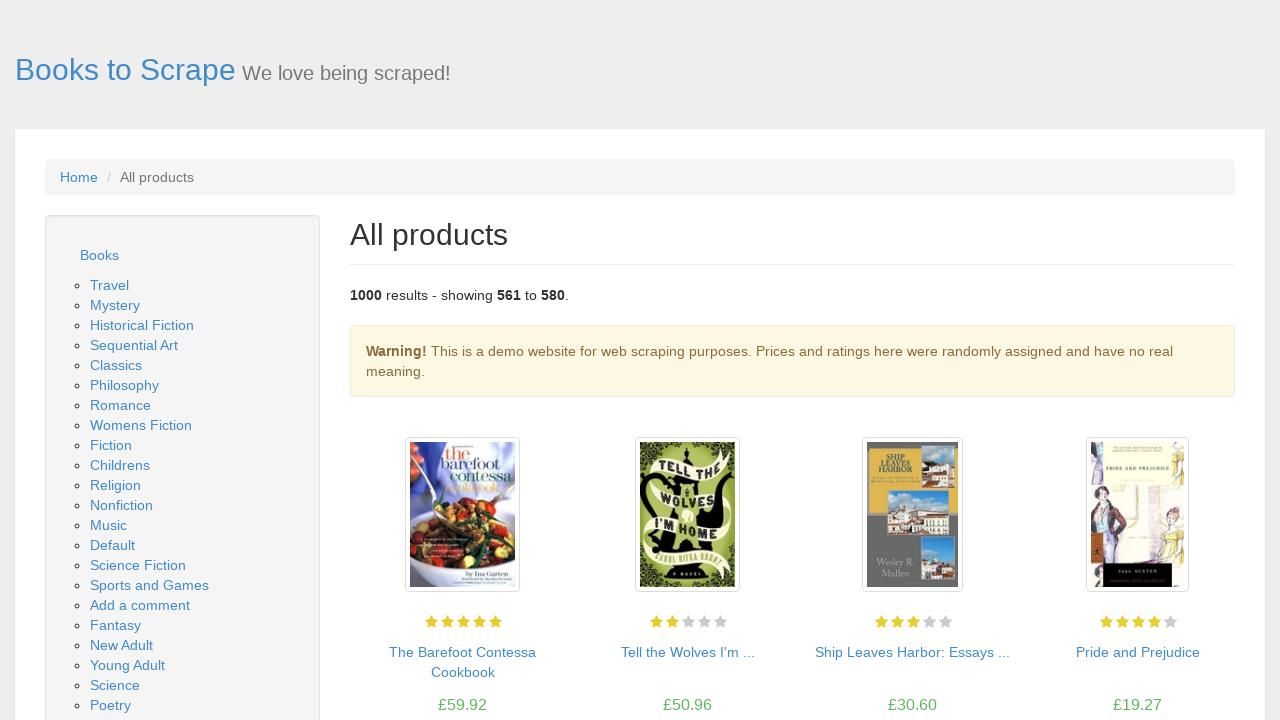

New page 29 loaded successfully
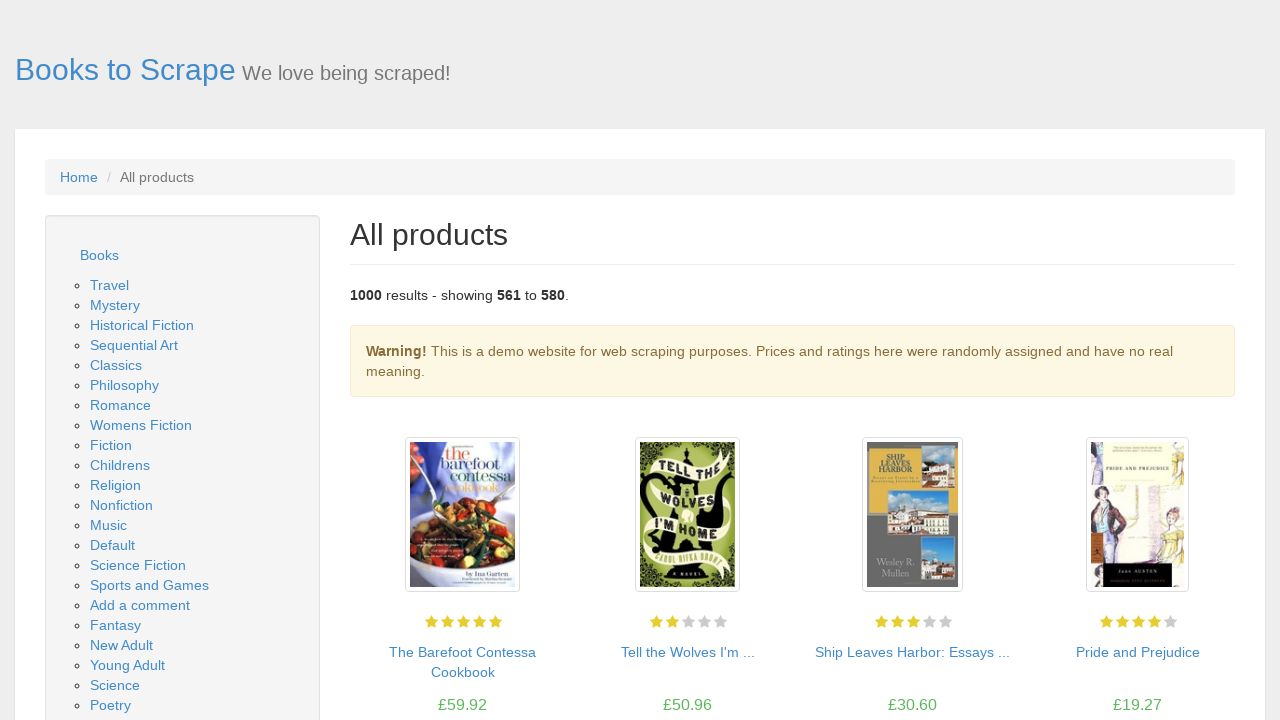

Waited for book listing section to load
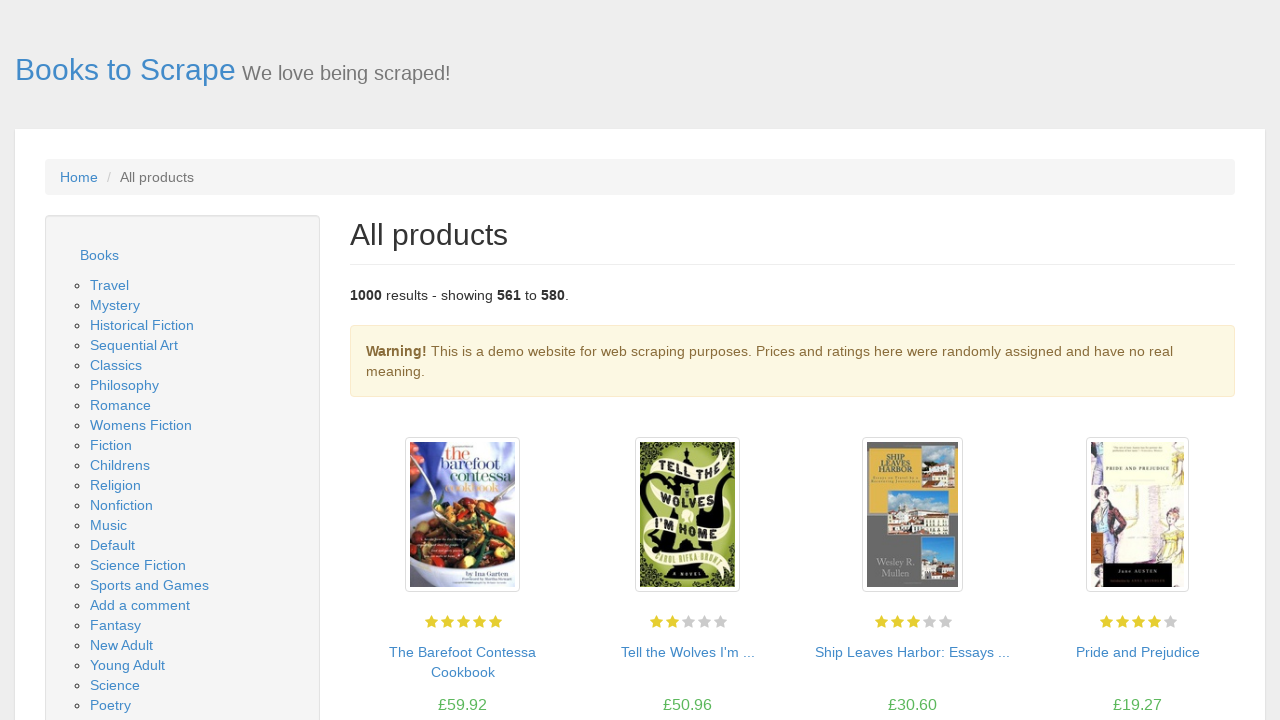

Located book listing section
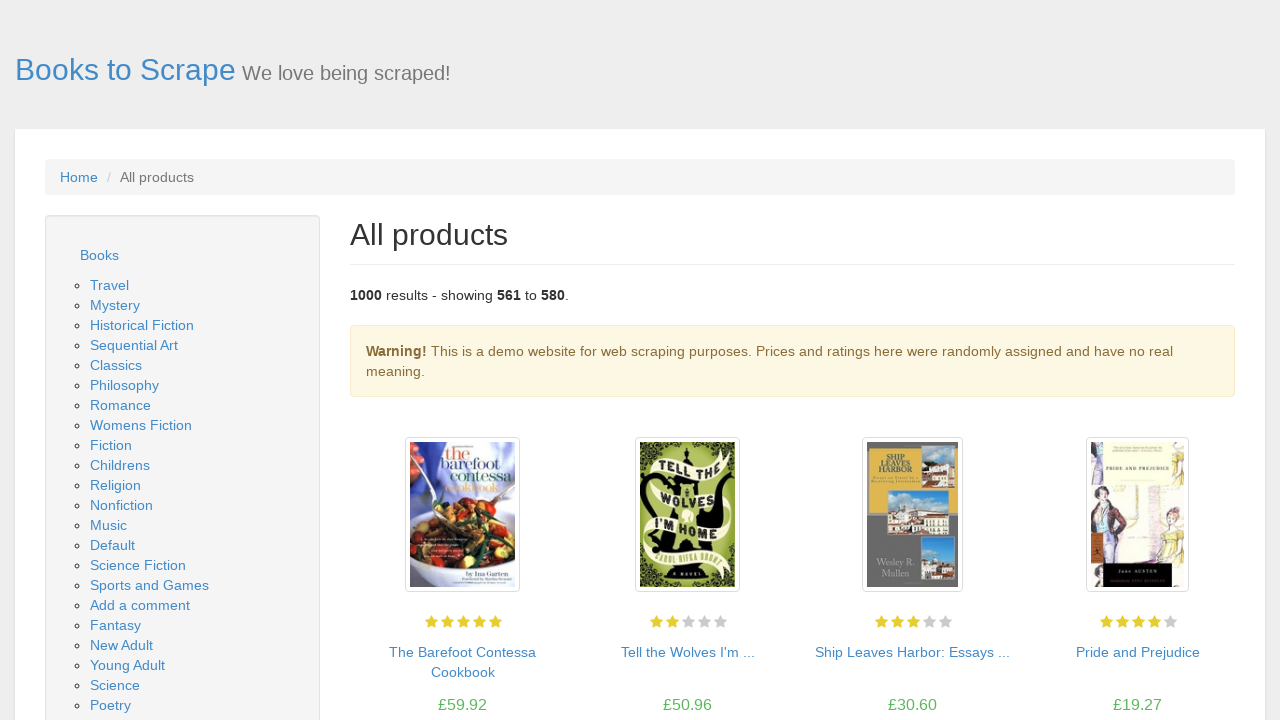

Located all book items in section
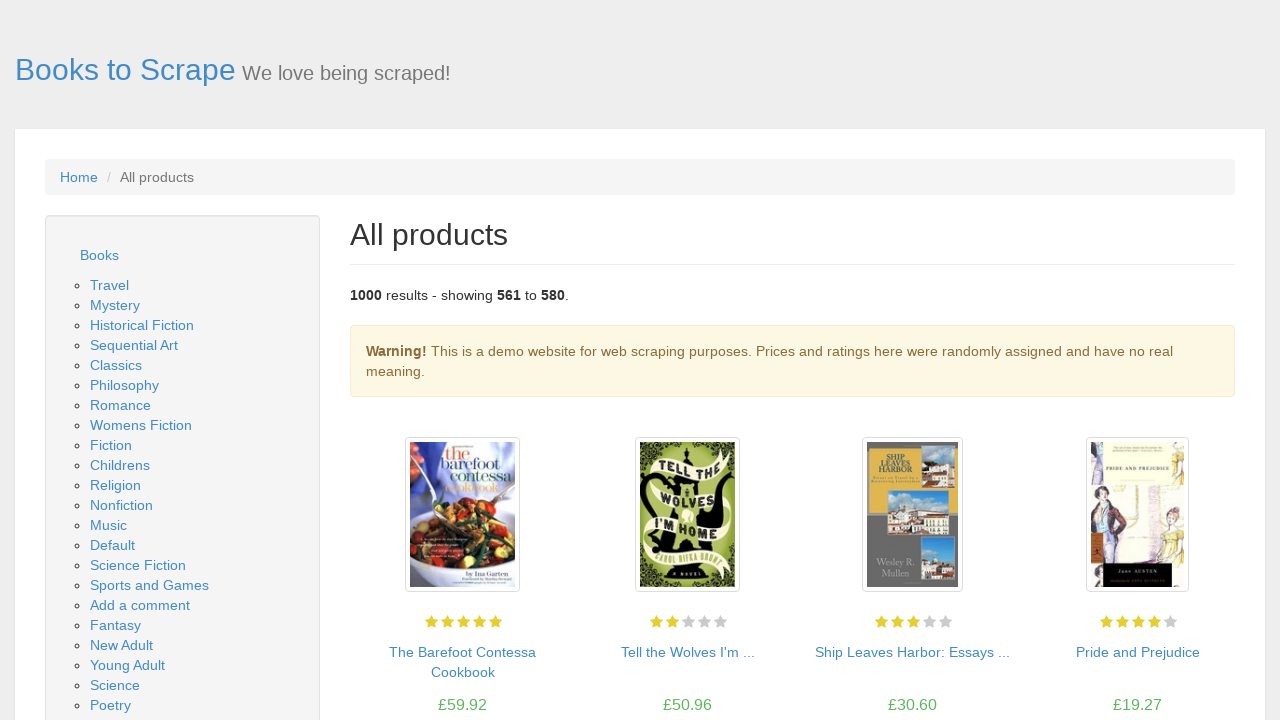

Verified 20 book items are present on page 29
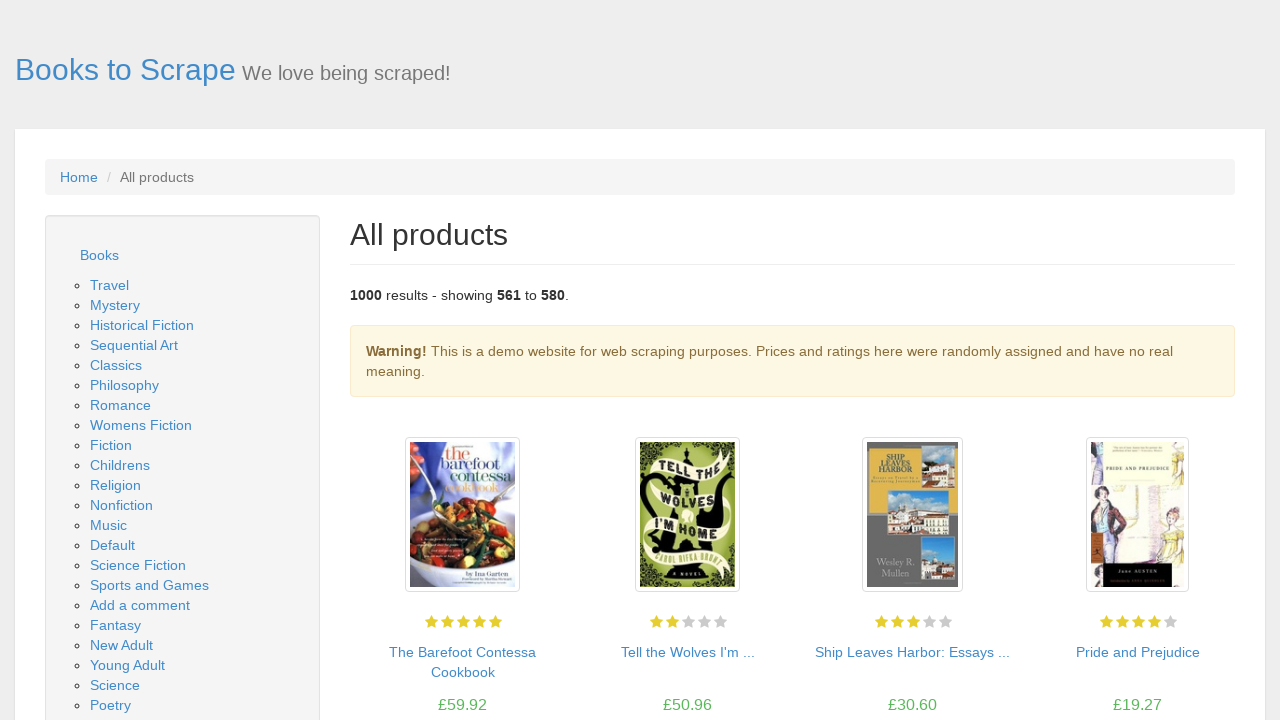

Located first book item
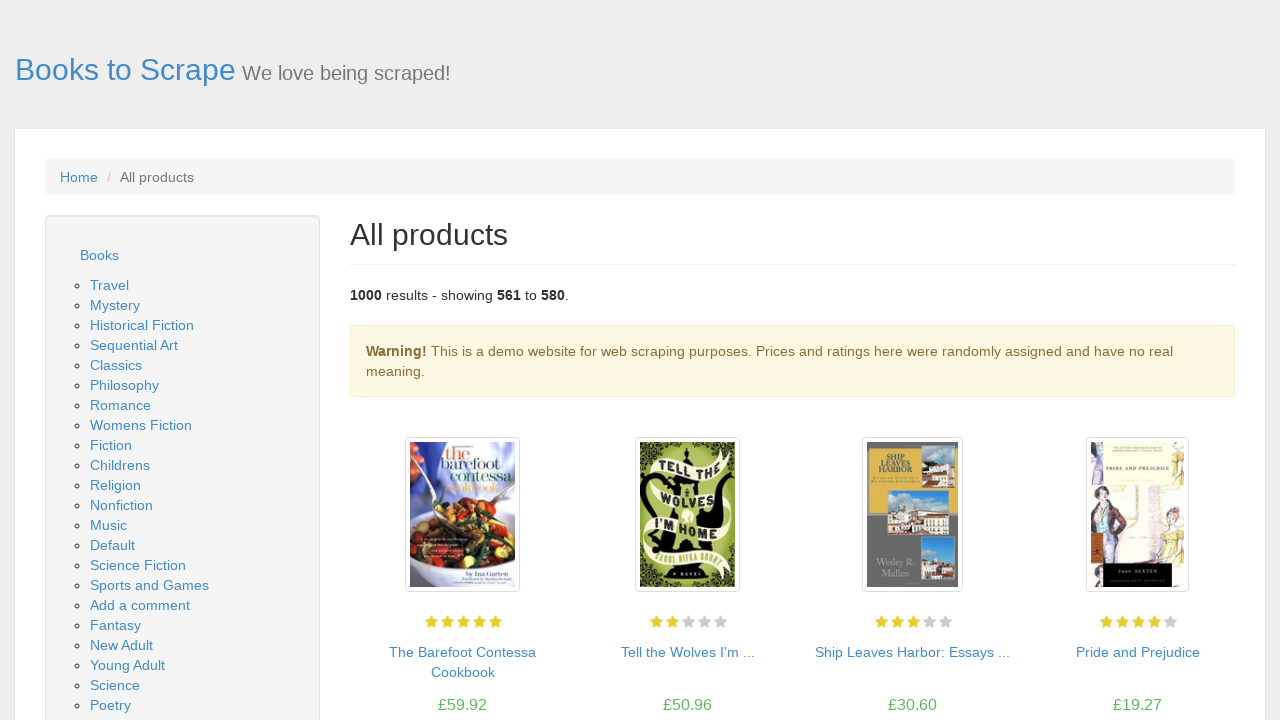

Verified image container element exists
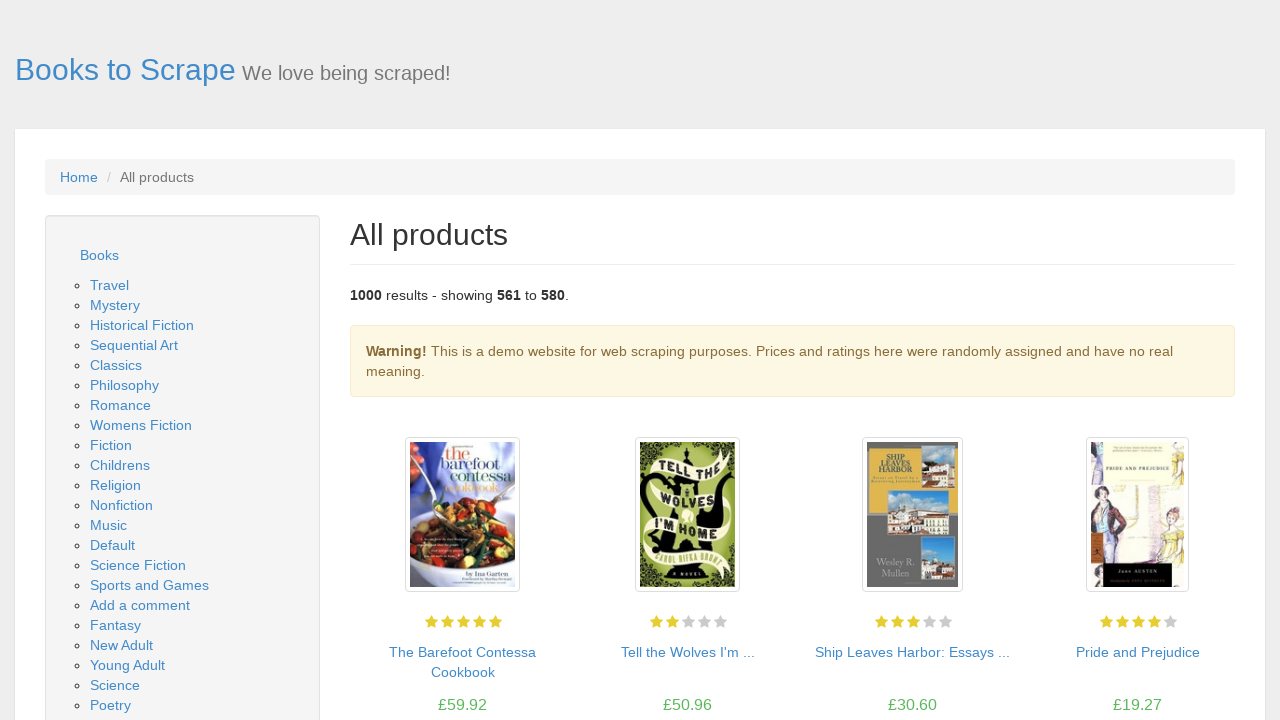

Verified book title link element exists
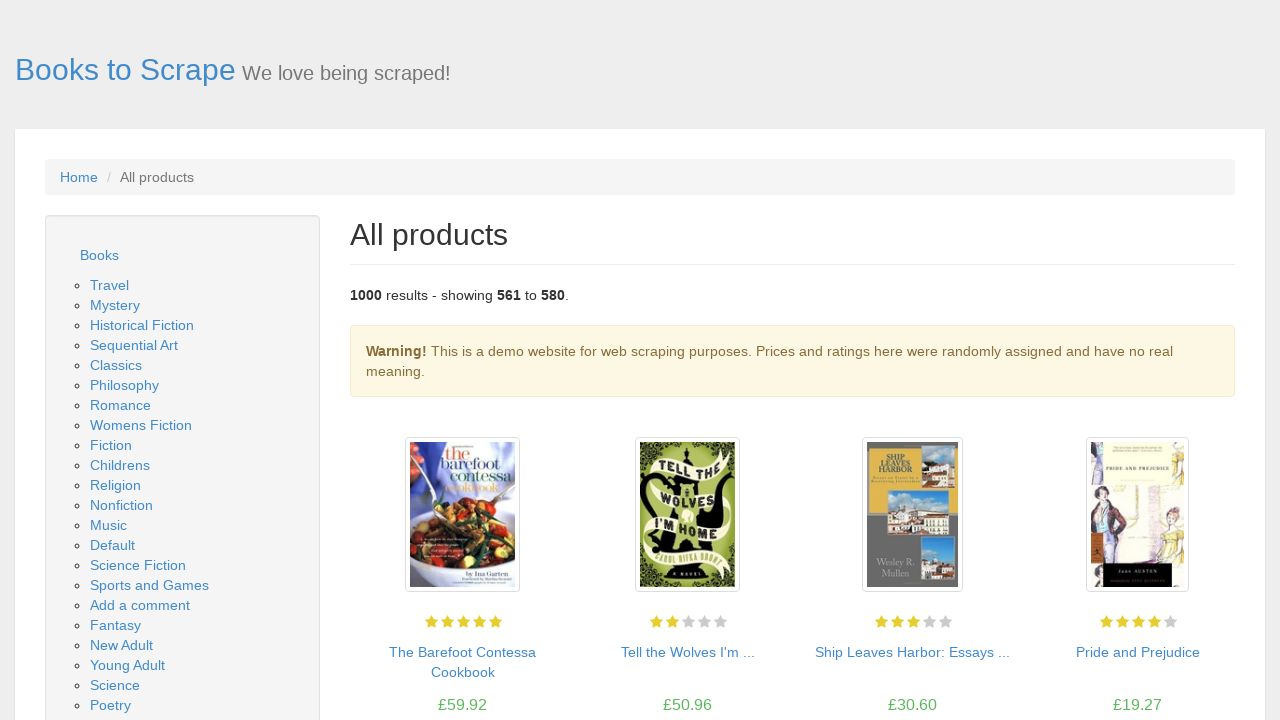

Verified price element exists
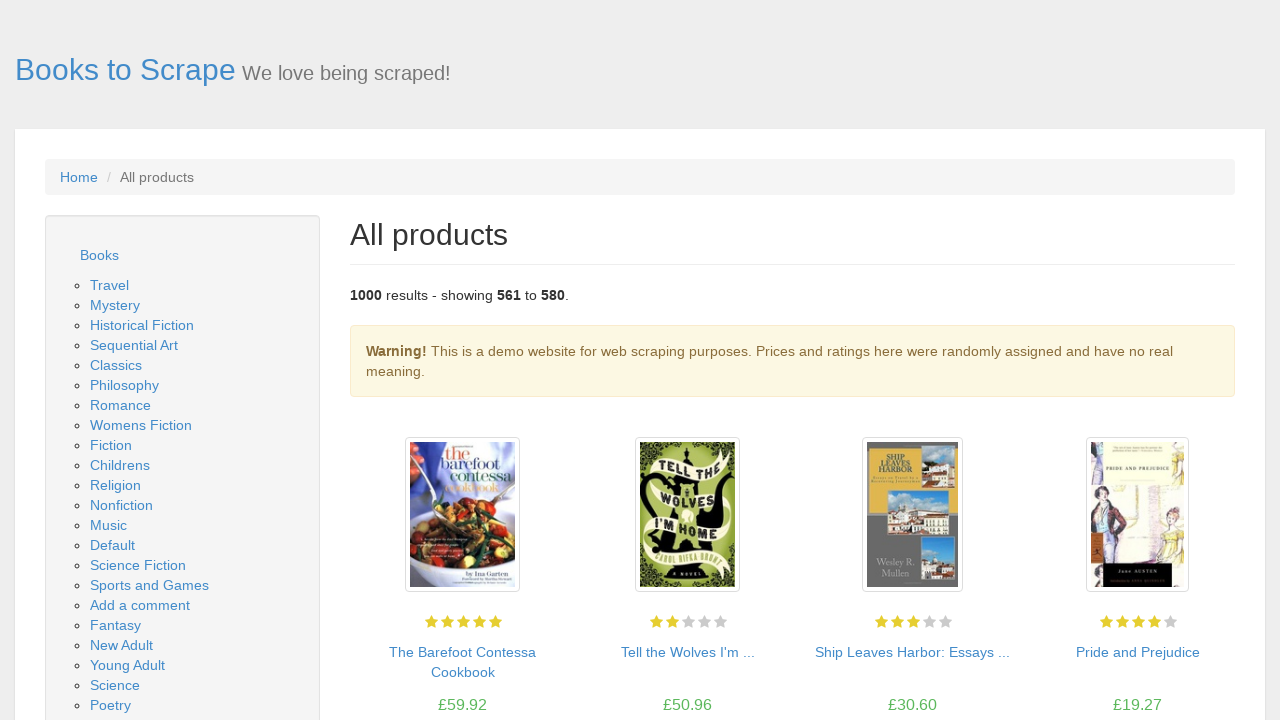

Verified availability element exists
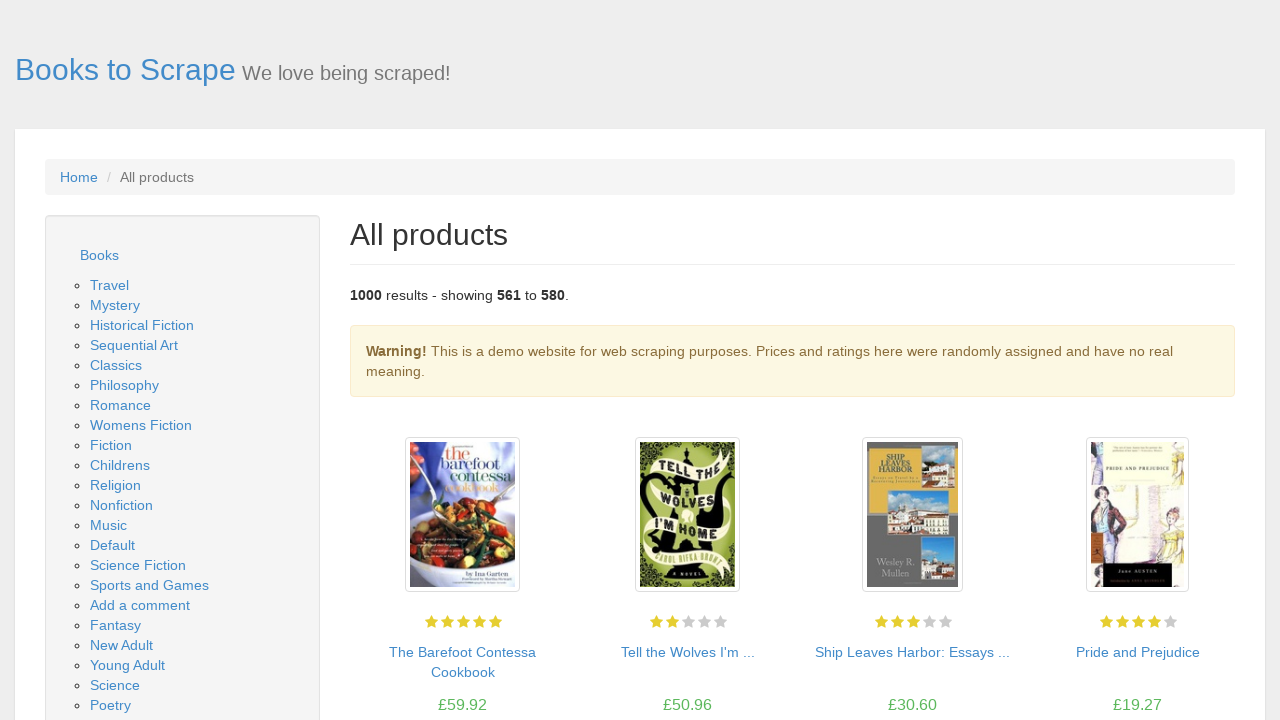

Located next page button
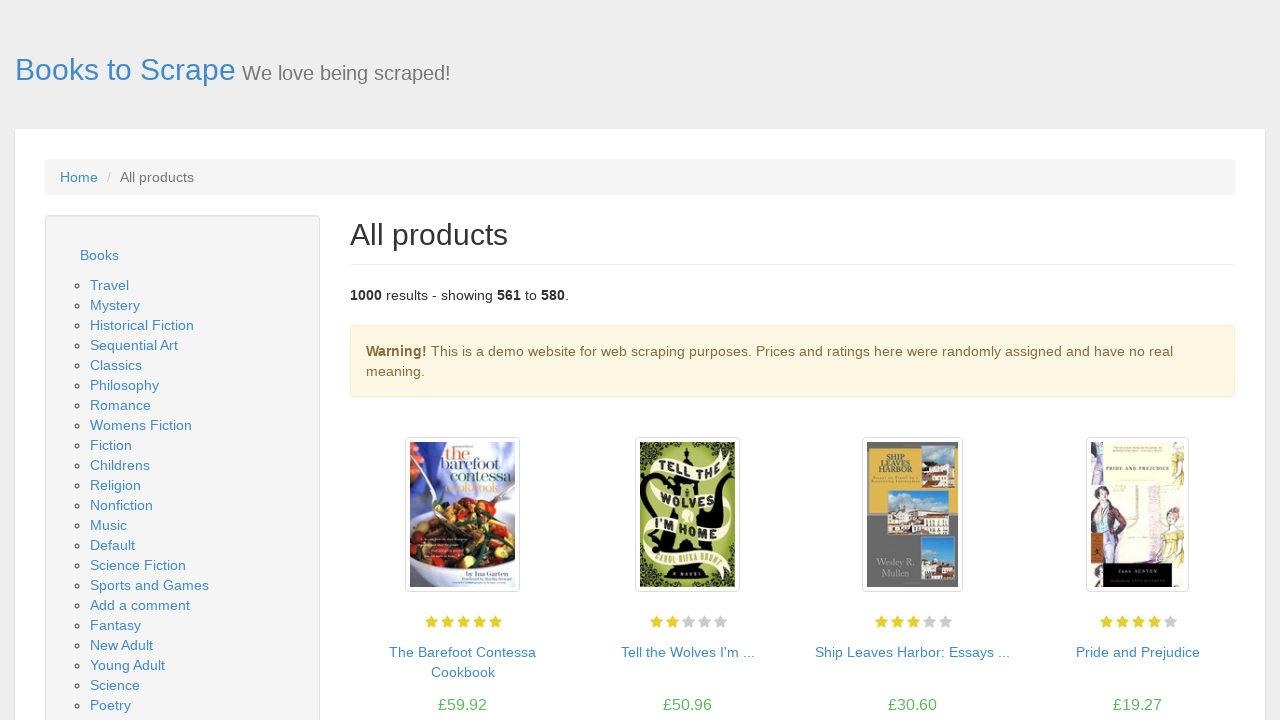

Next page button is visible on page 29
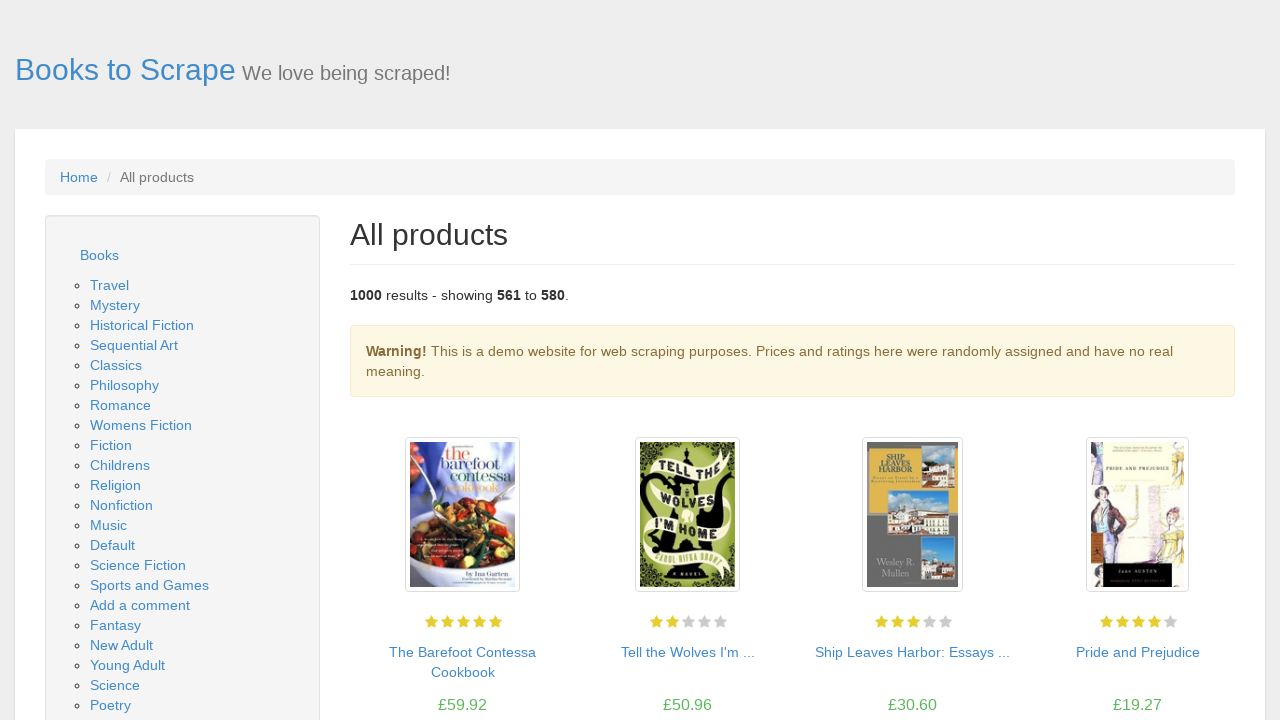

Clicked next page button to navigate from page 29 to 30 at (1206, 654) on .next a
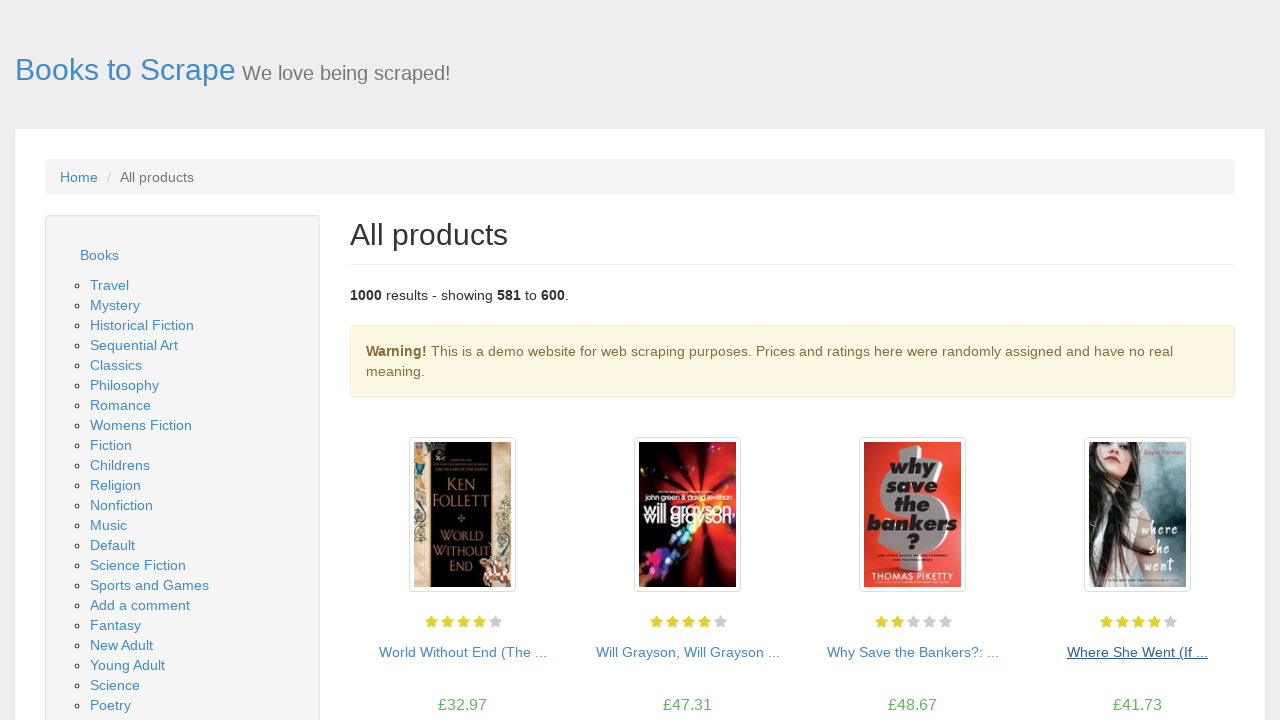

New page 30 loaded successfully
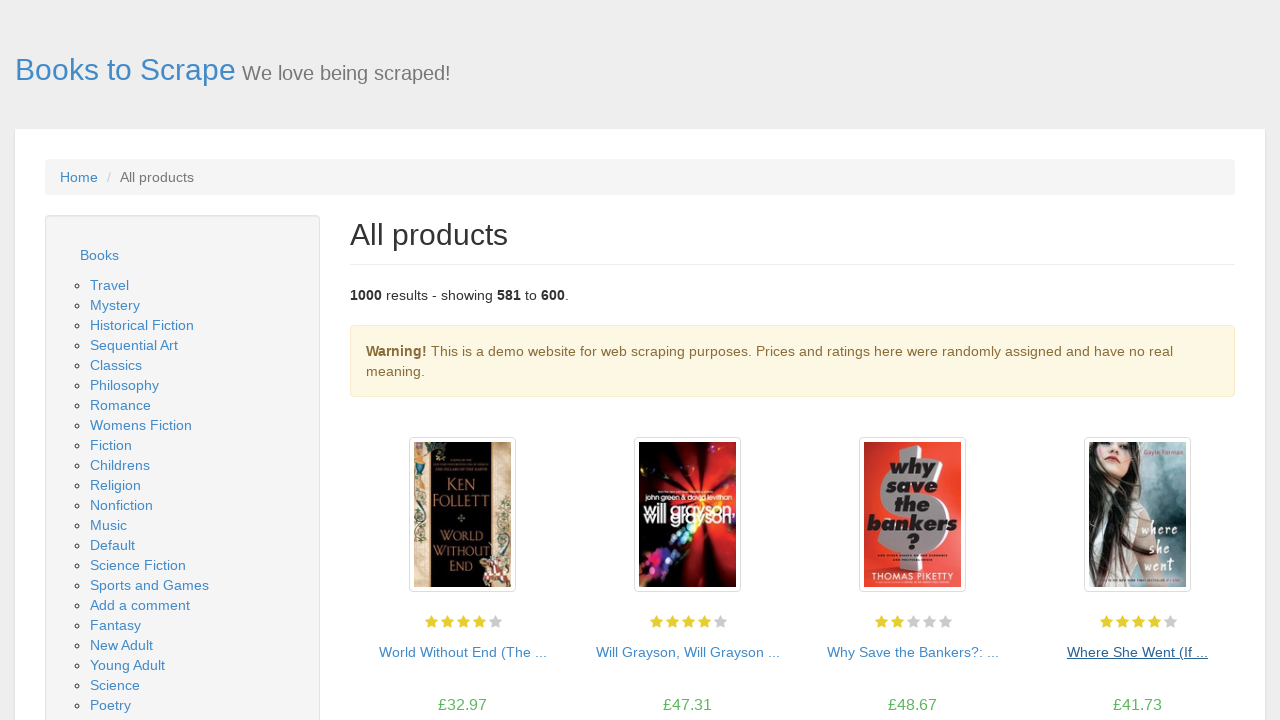

Waited for book listing section to load
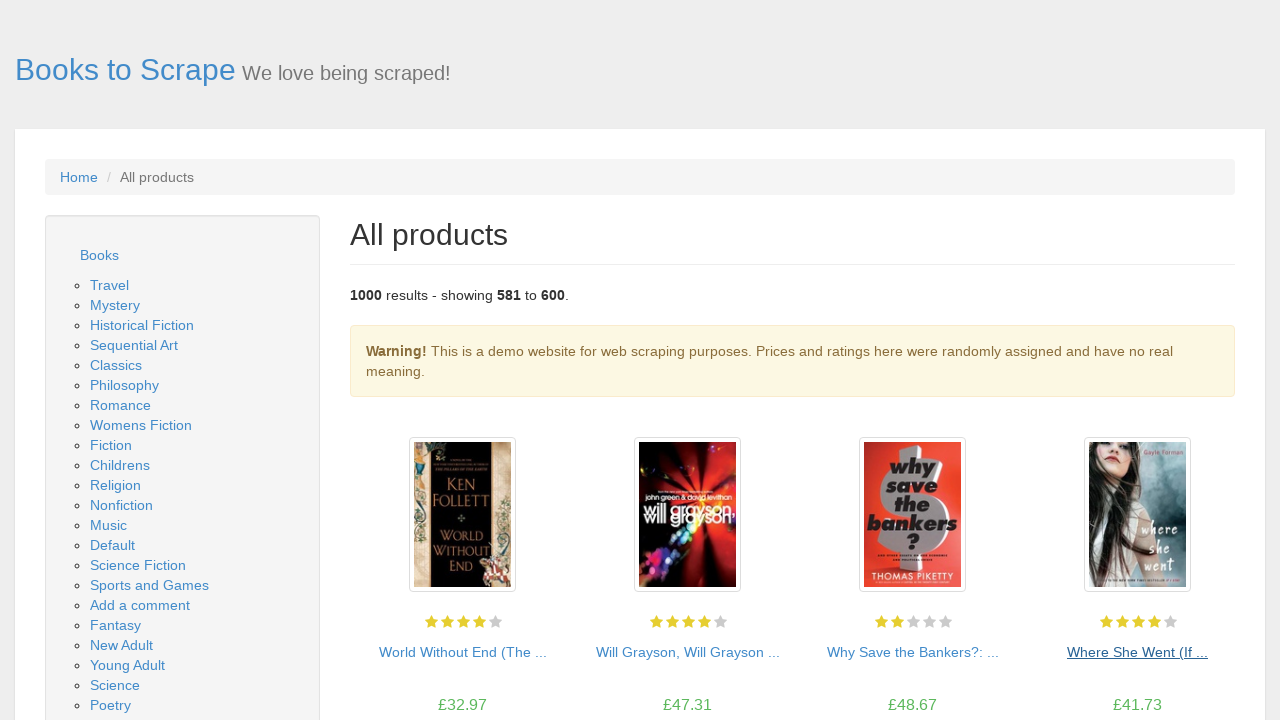

Located book listing section
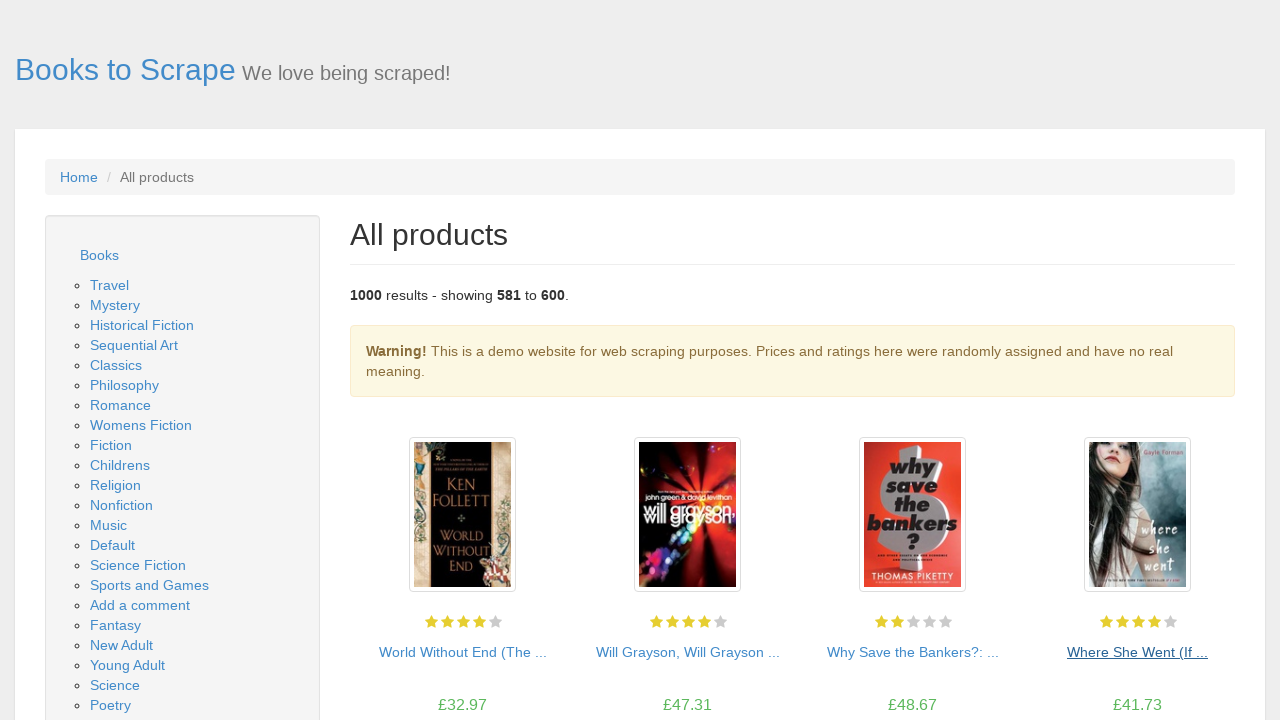

Located all book items in section
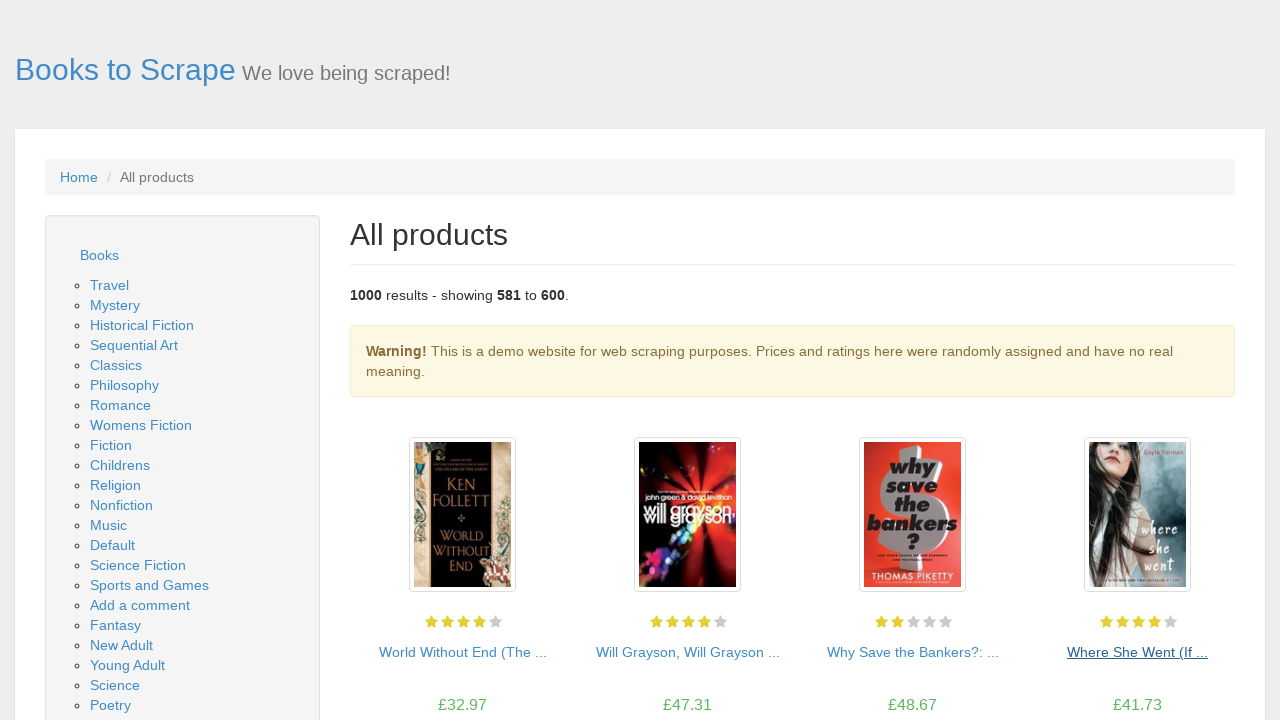

Verified 20 book items are present on page 30
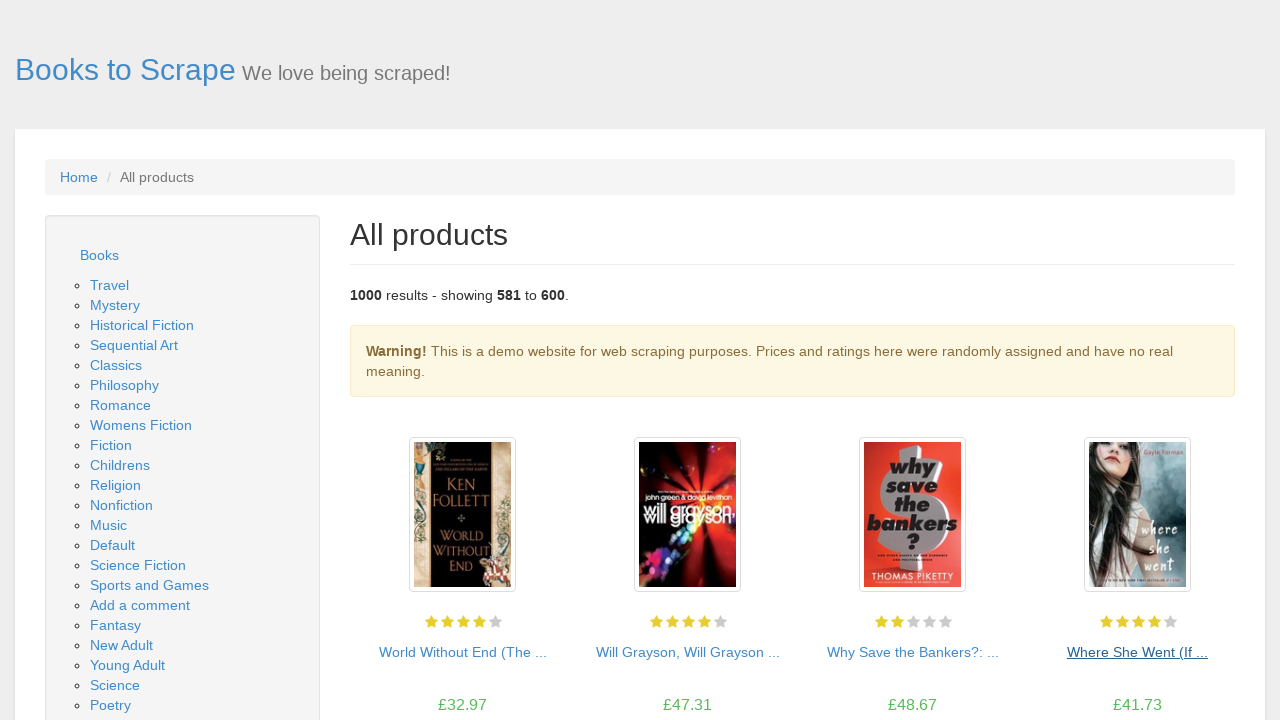

Located first book item
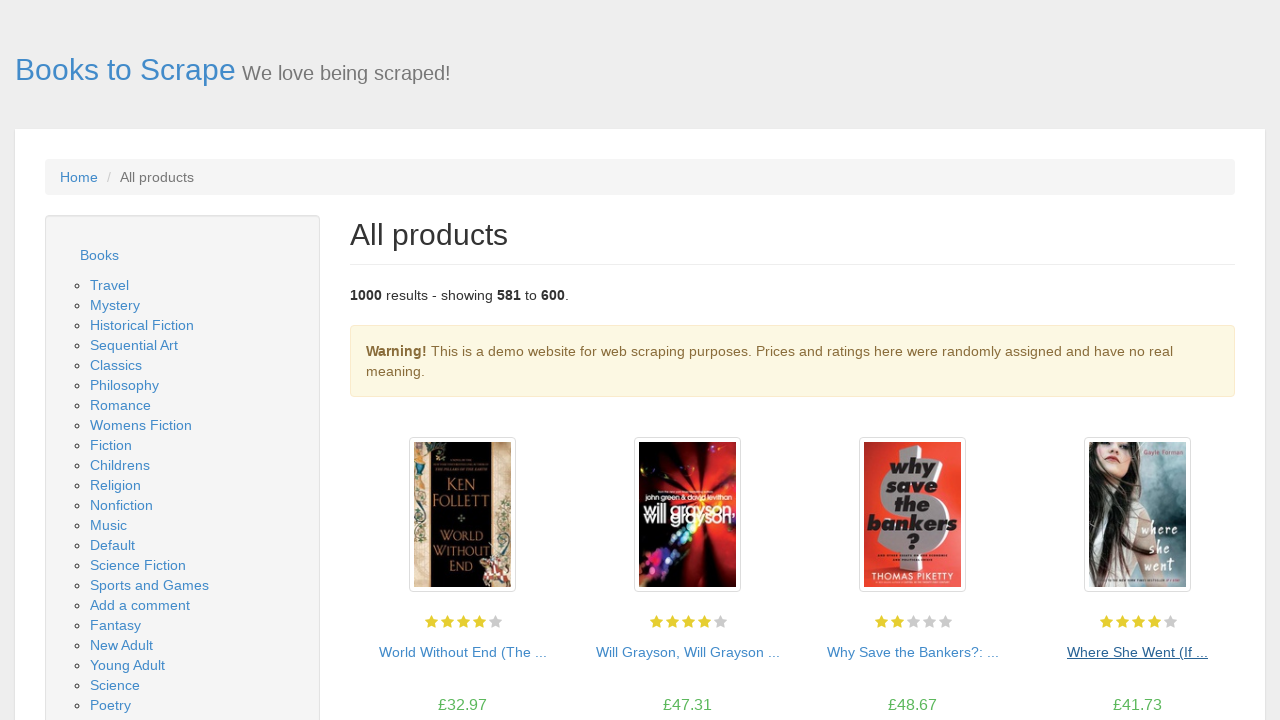

Verified image container element exists
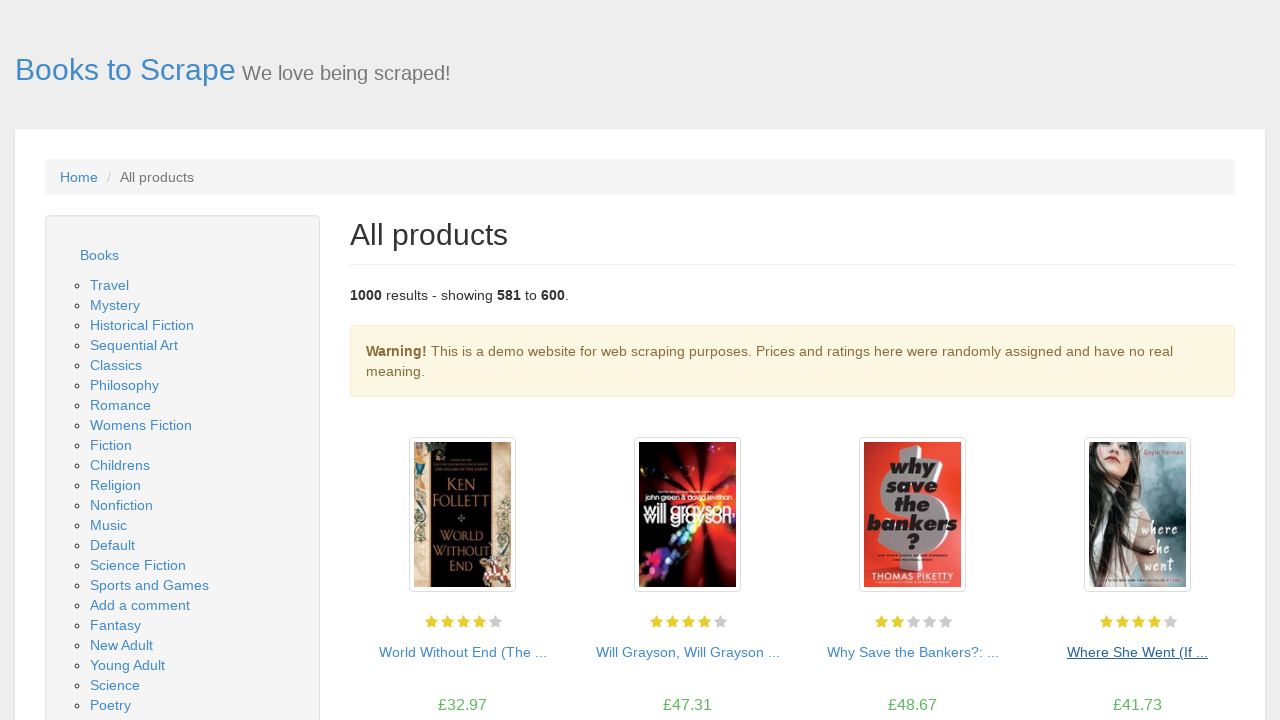

Verified book title link element exists
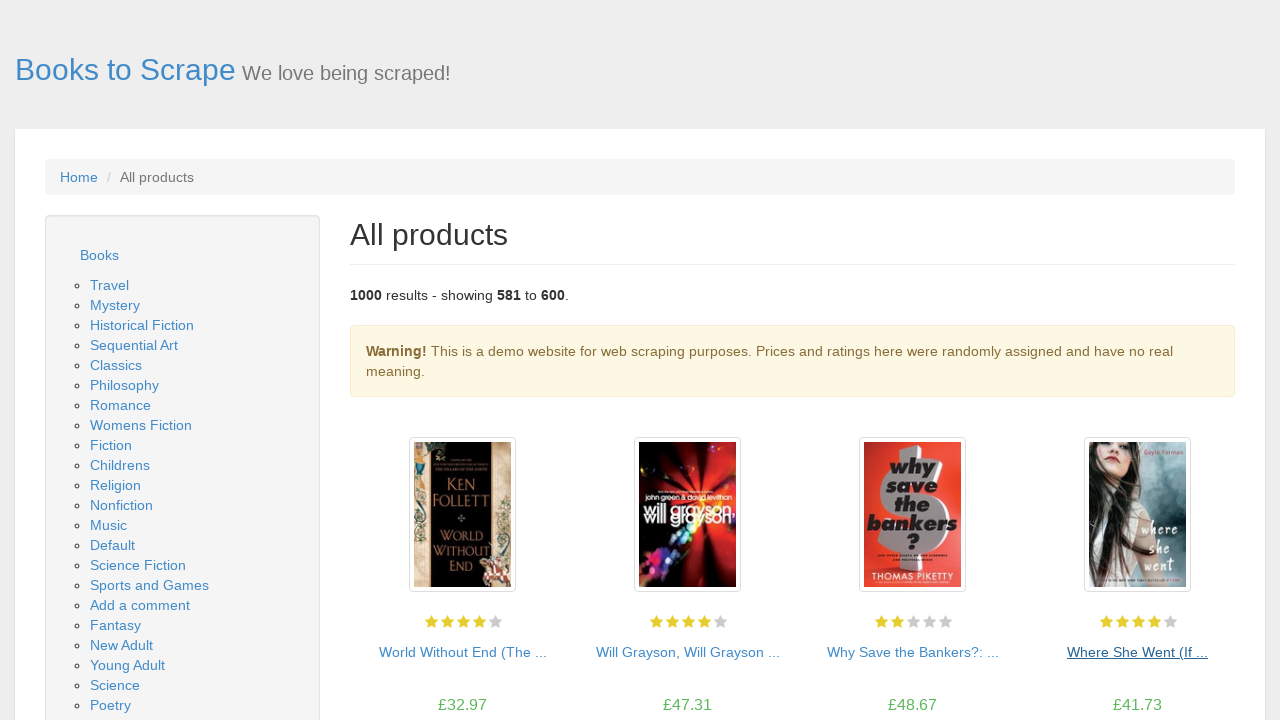

Verified price element exists
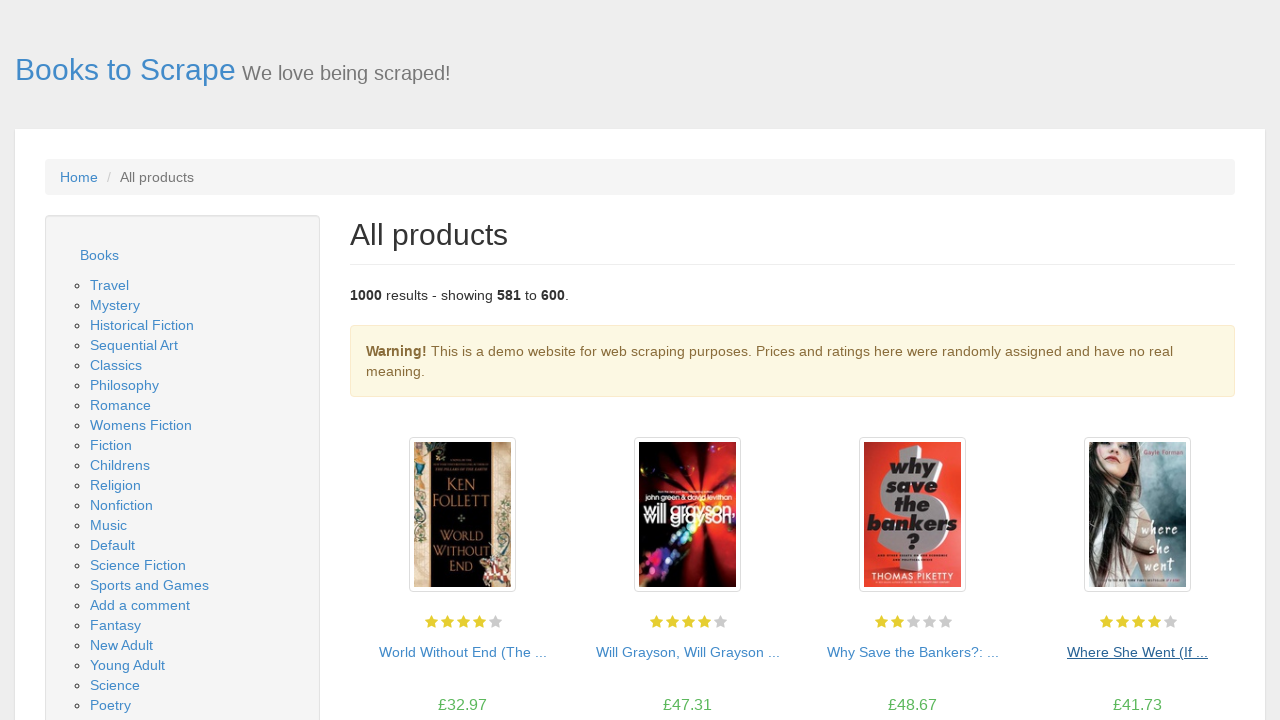

Verified availability element exists
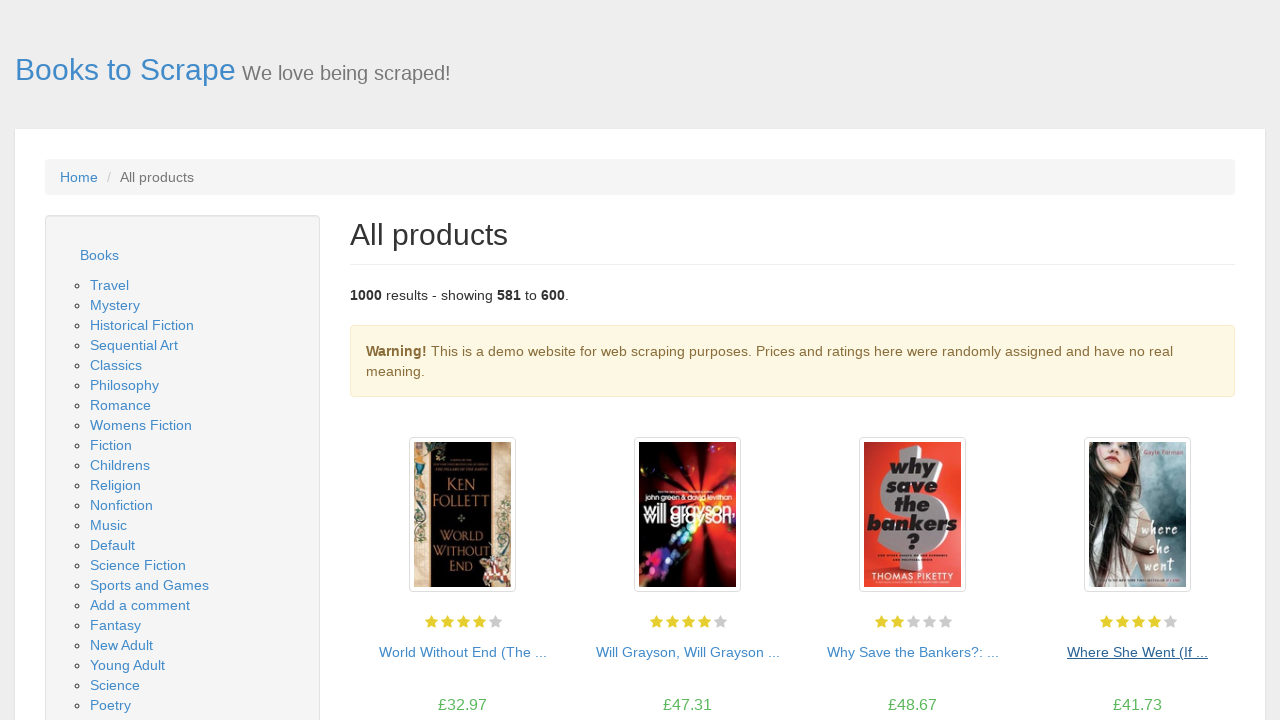

Located next page button
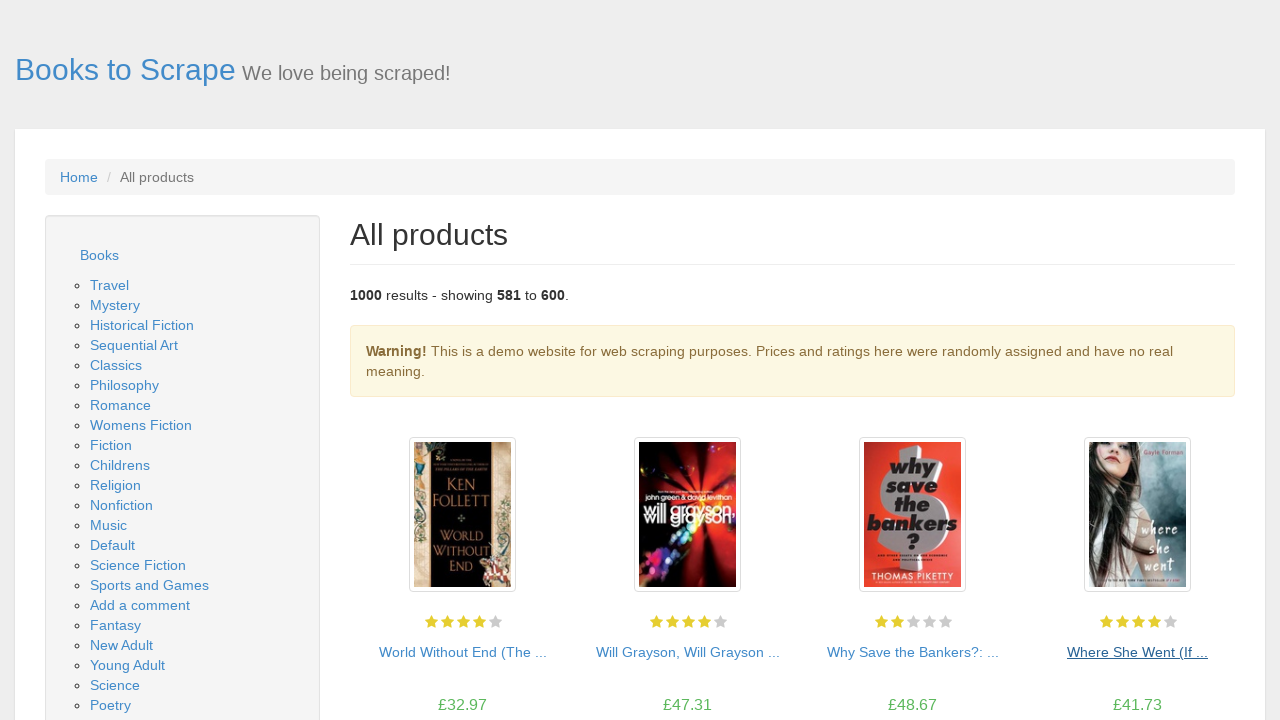

Next page button is visible on page 30
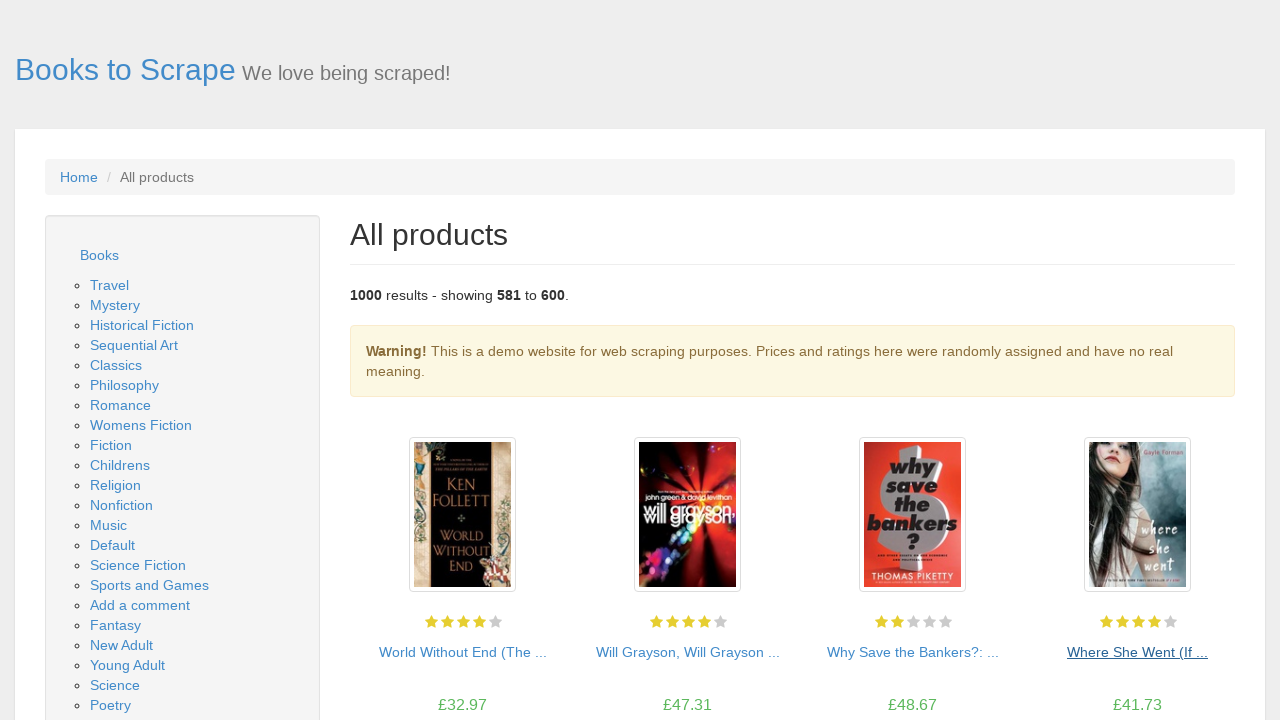

Clicked next page button to navigate from page 30 to 31 at (1206, 654) on .next a
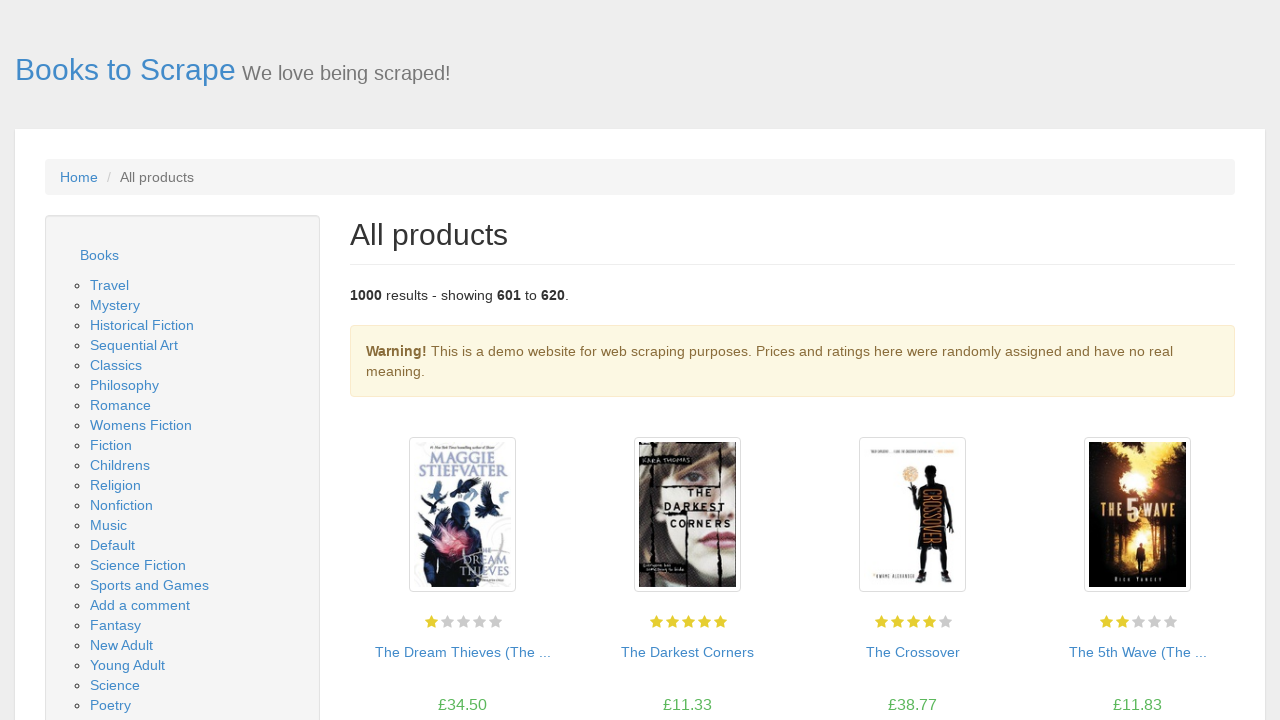

New page 31 loaded successfully
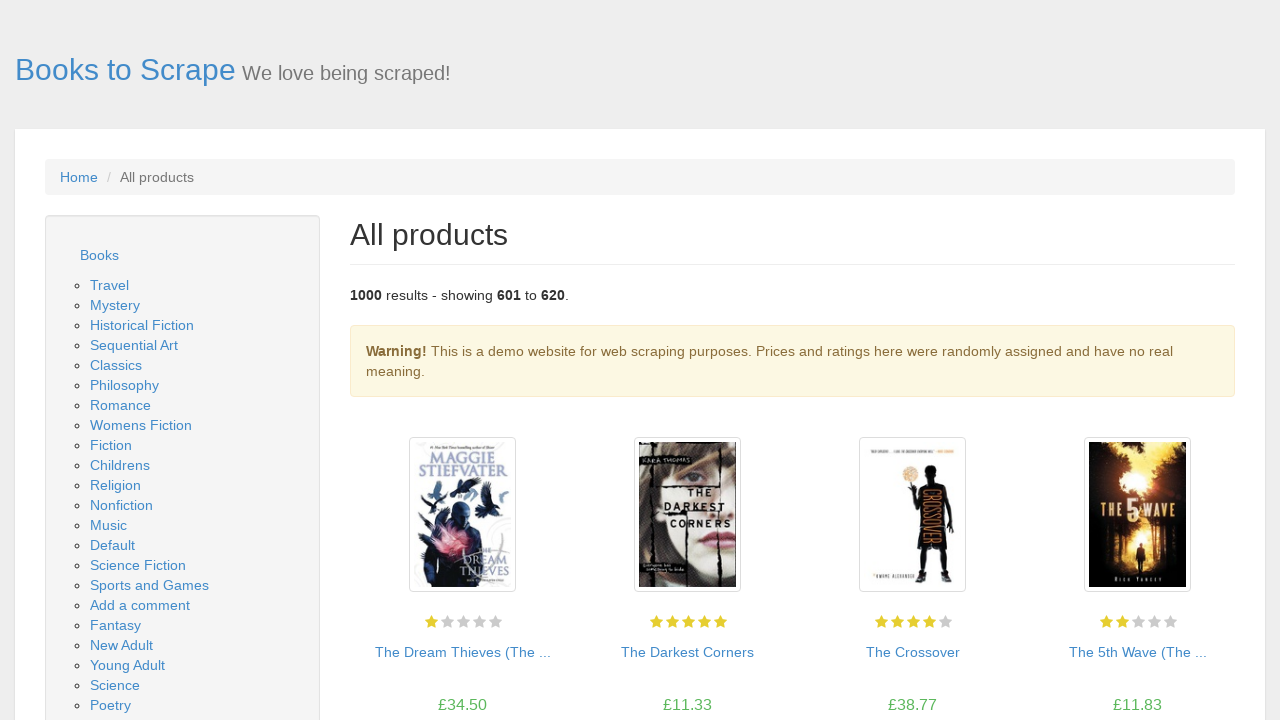

Waited for book listing section to load
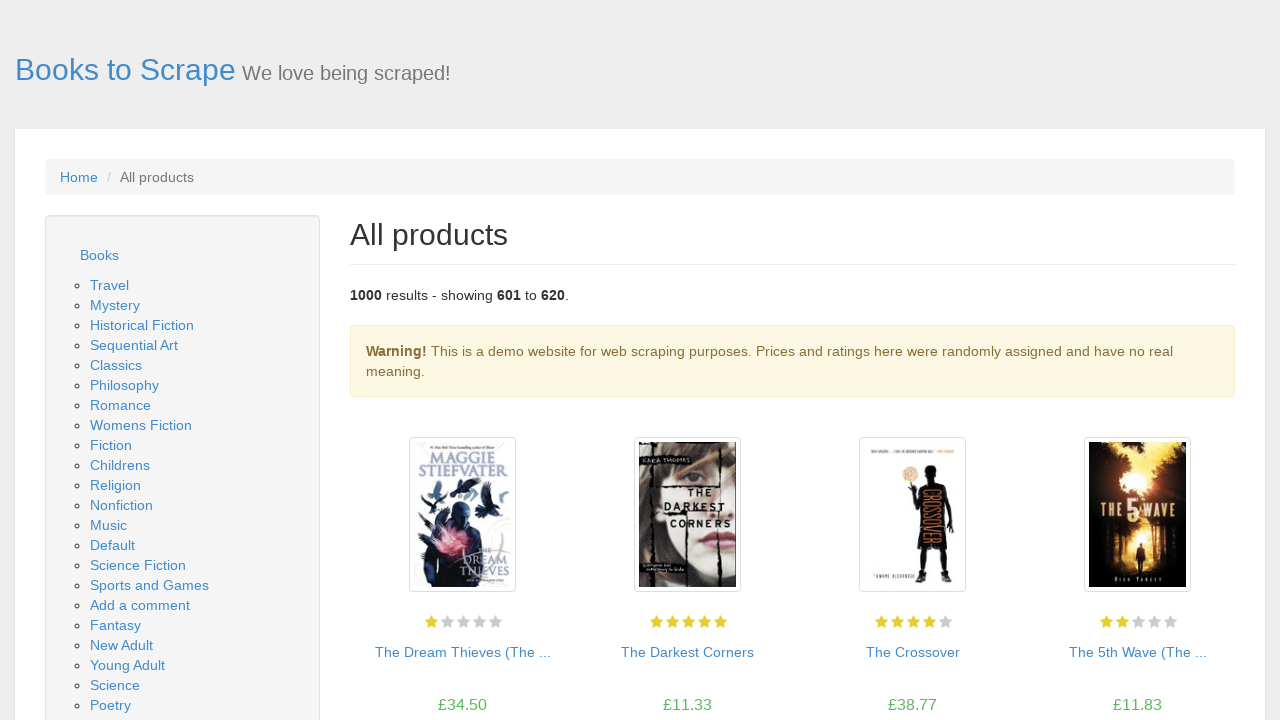

Located book listing section
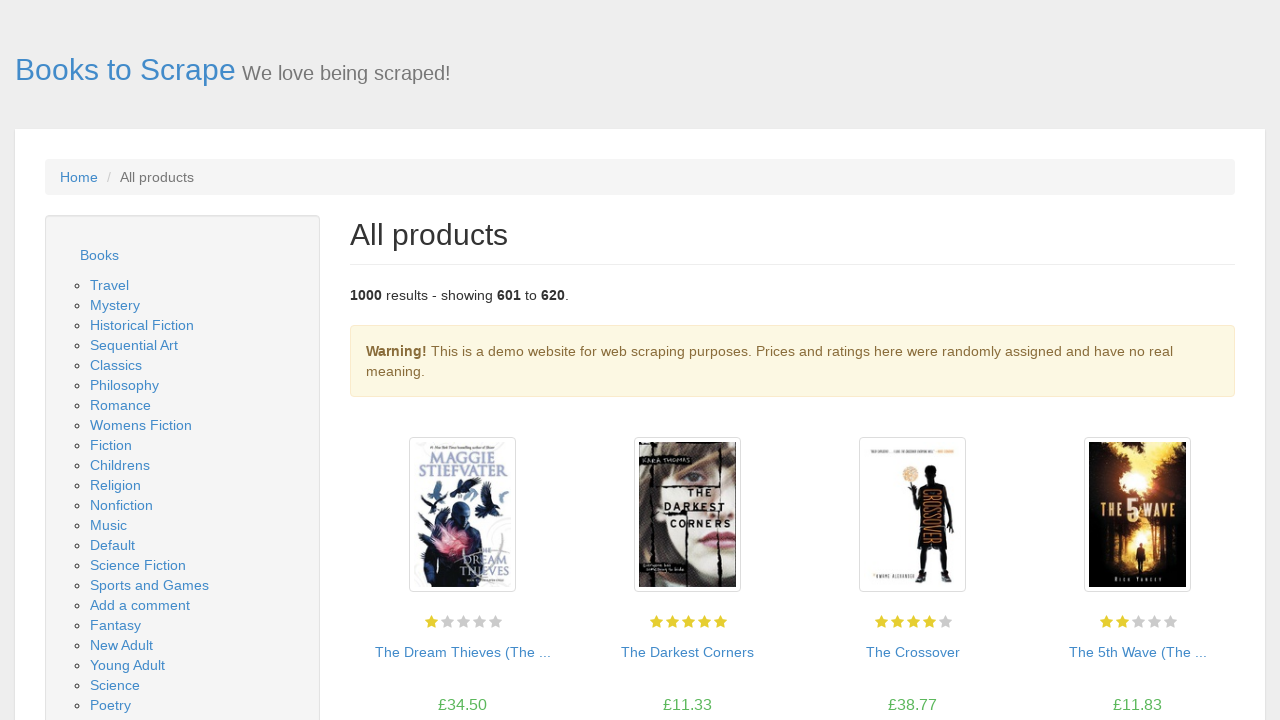

Located all book items in section
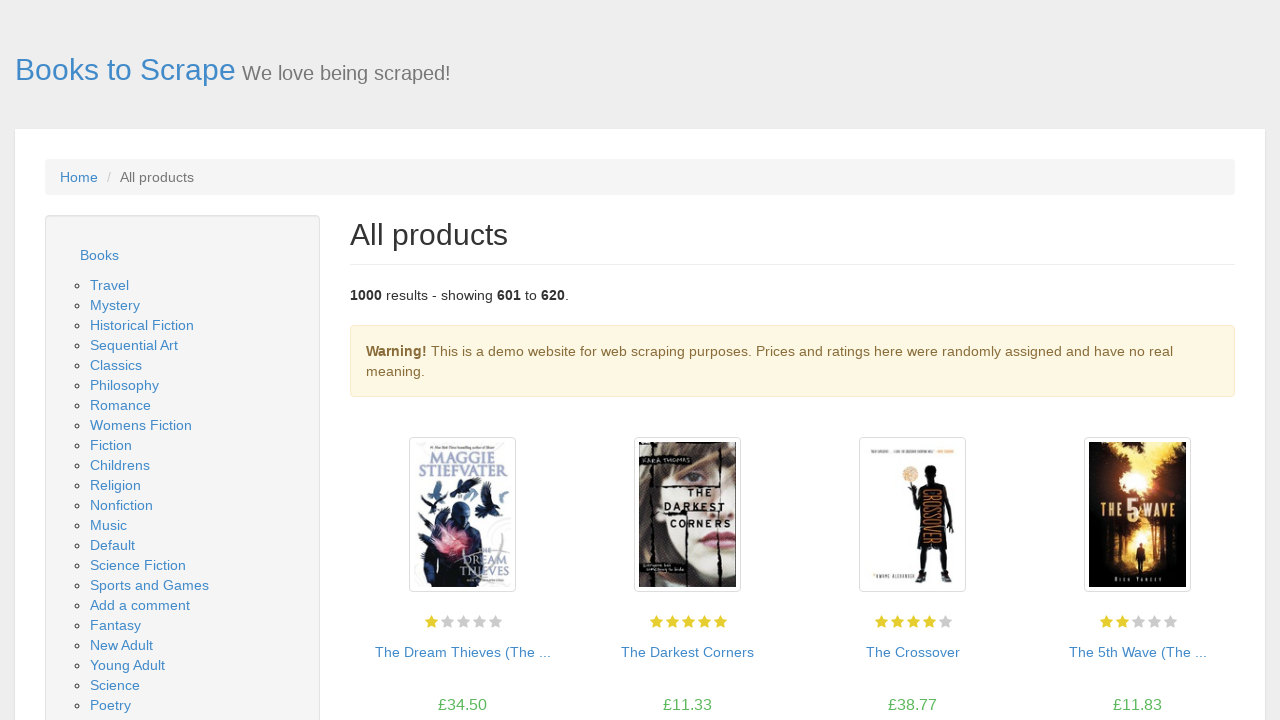

Verified 20 book items are present on page 31
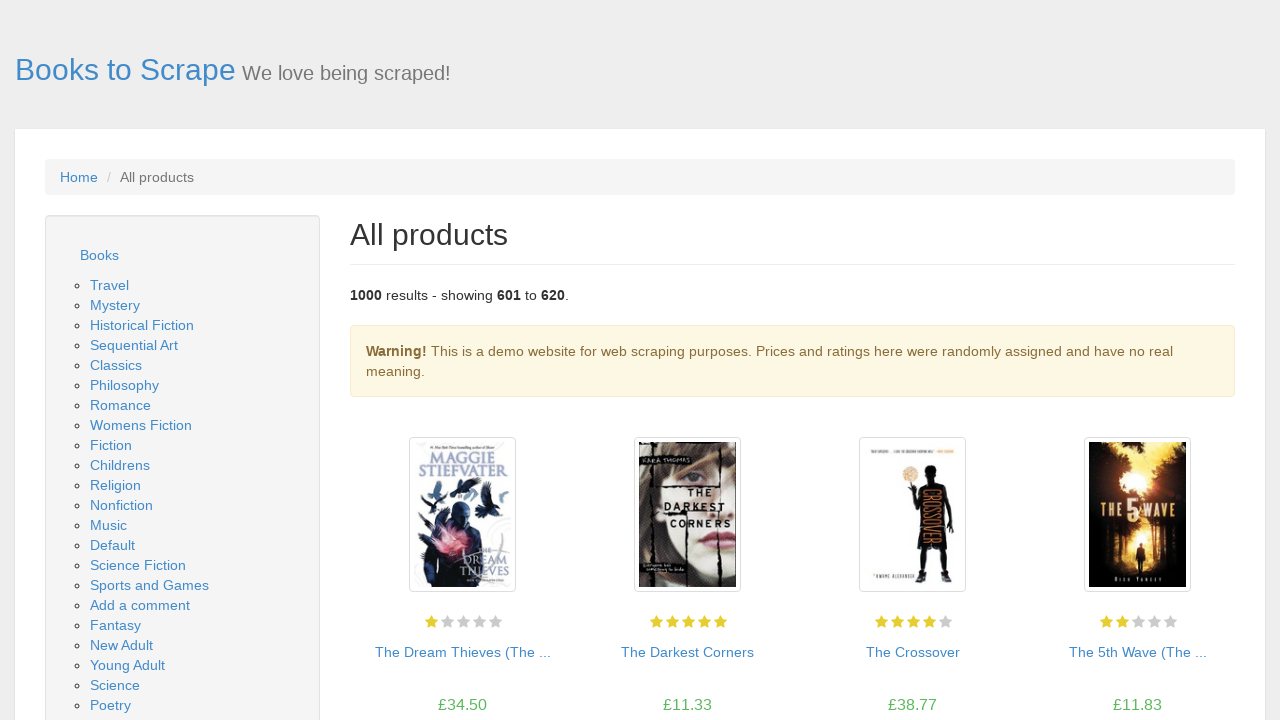

Located first book item
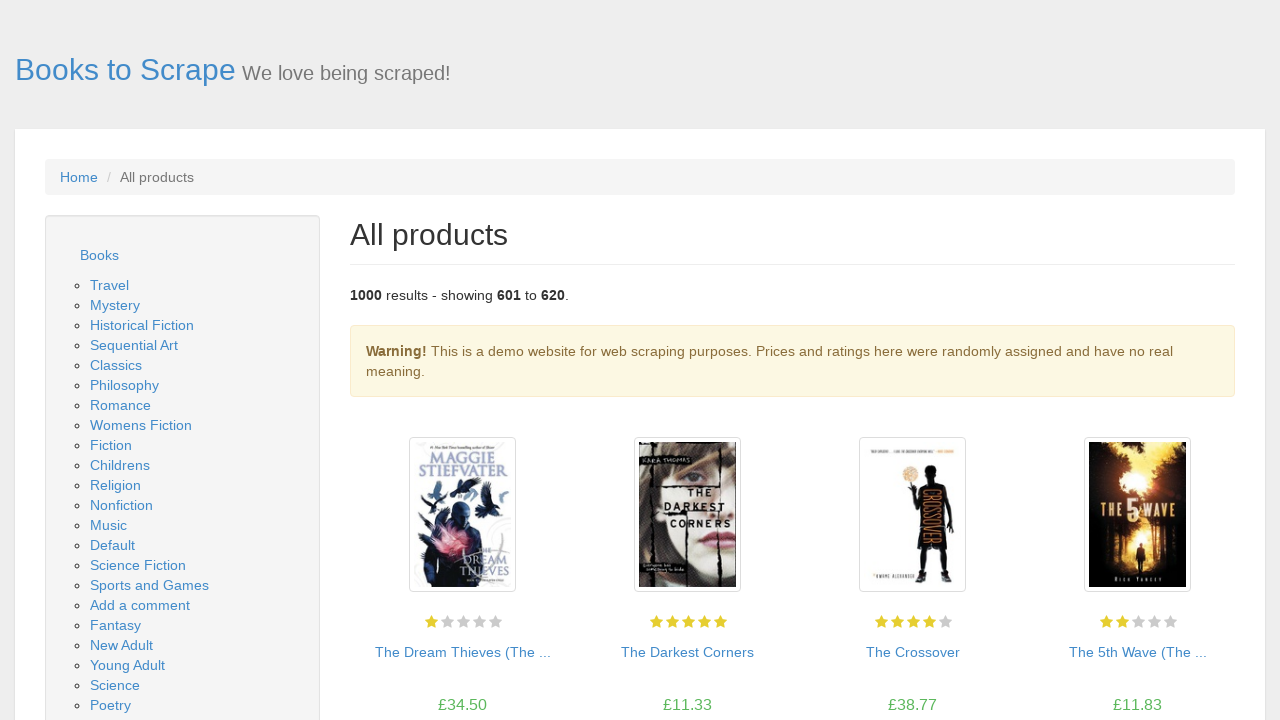

Verified image container element exists
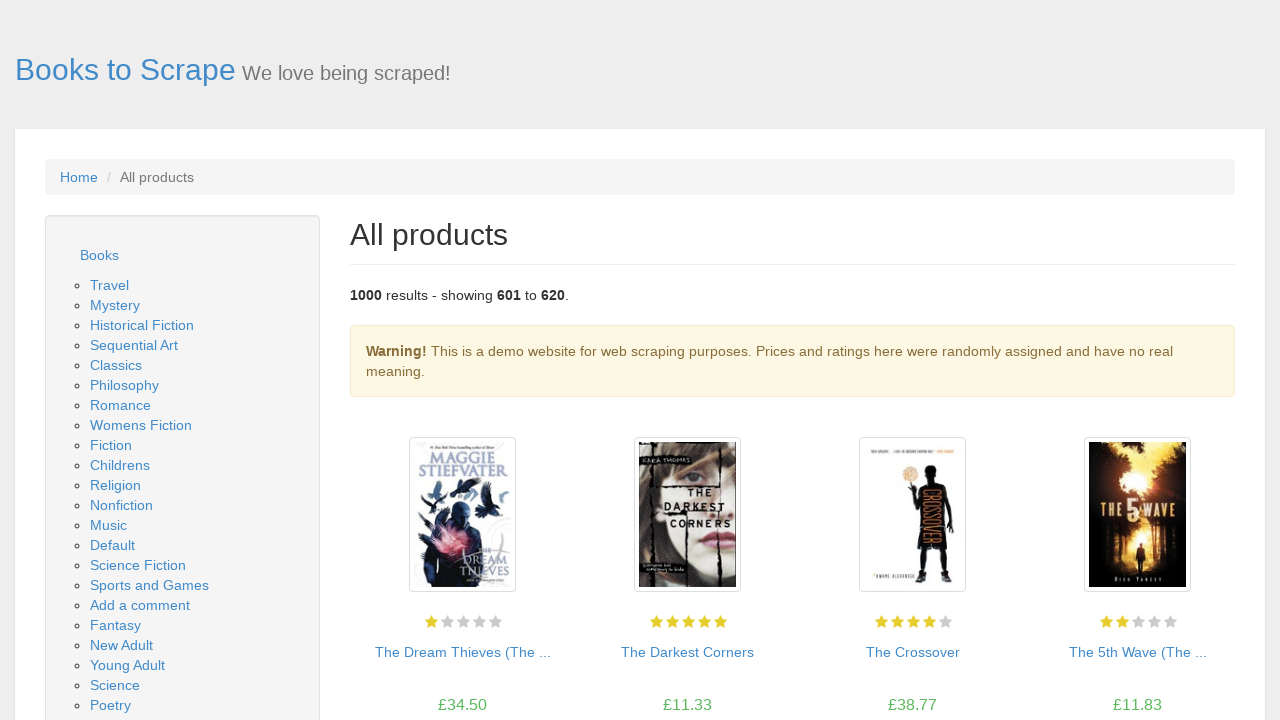

Verified book title link element exists
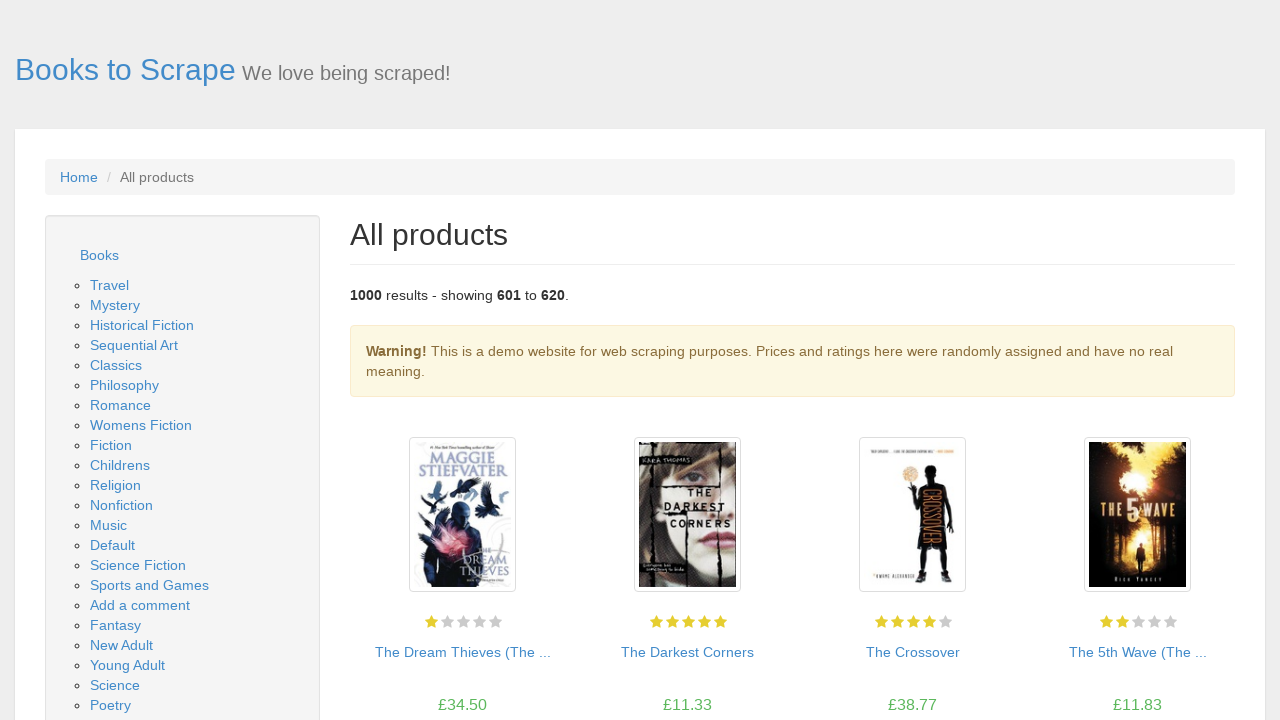

Verified price element exists
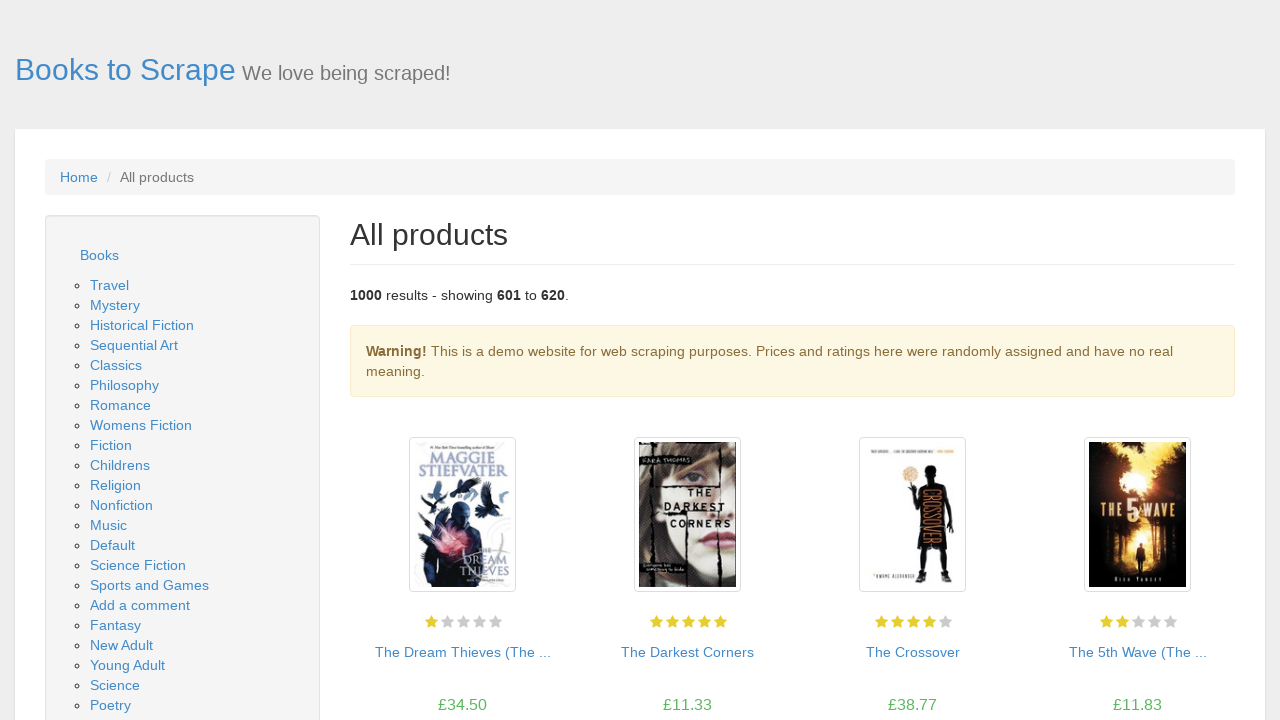

Verified availability element exists
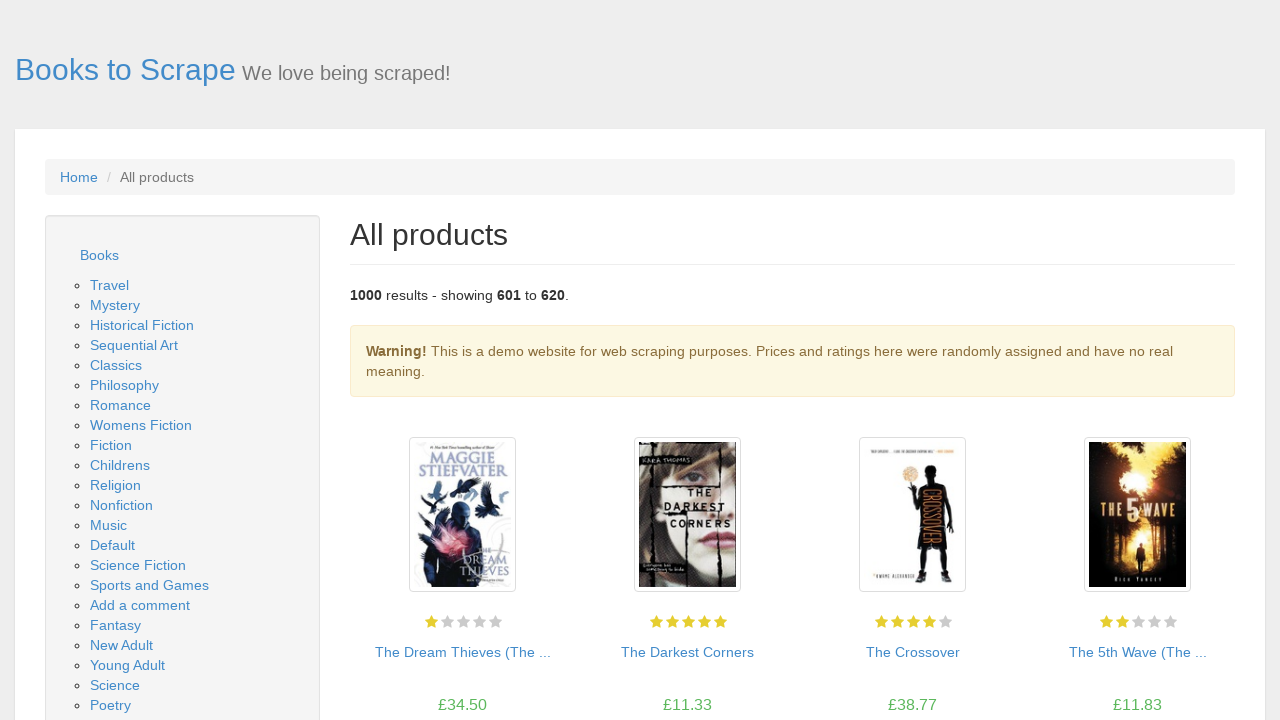

Located next page button
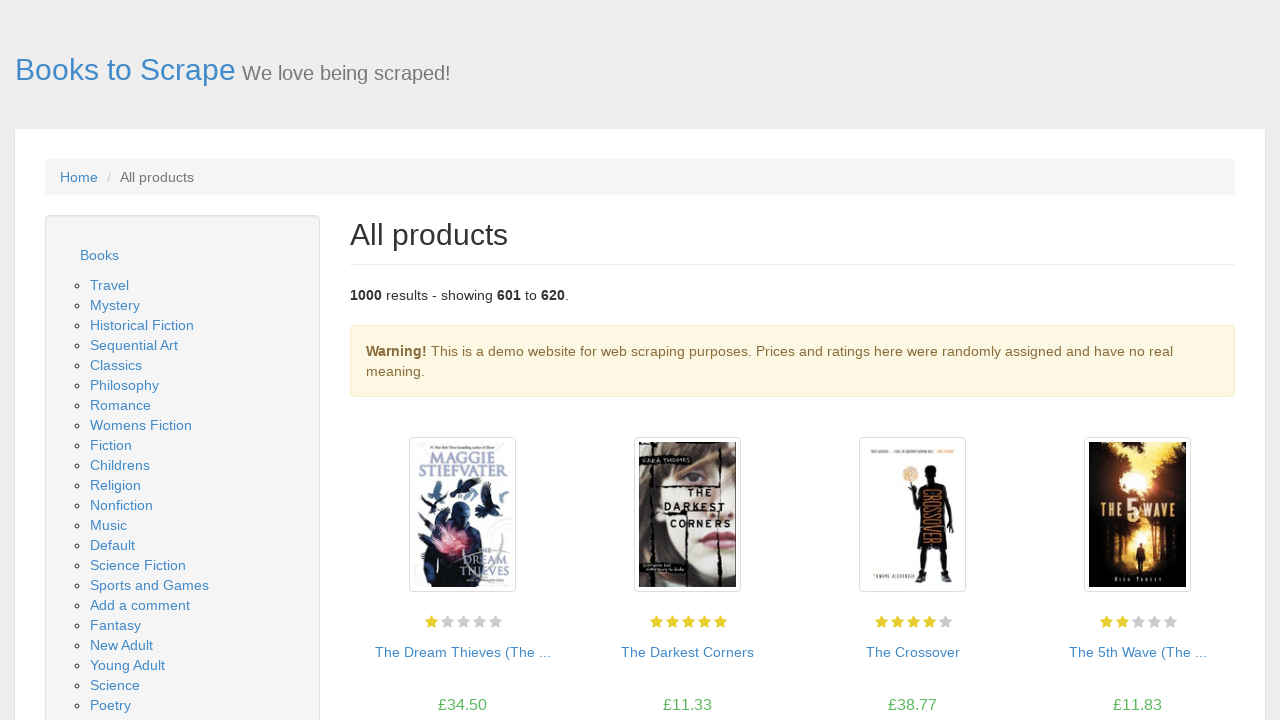

Next page button is visible on page 31
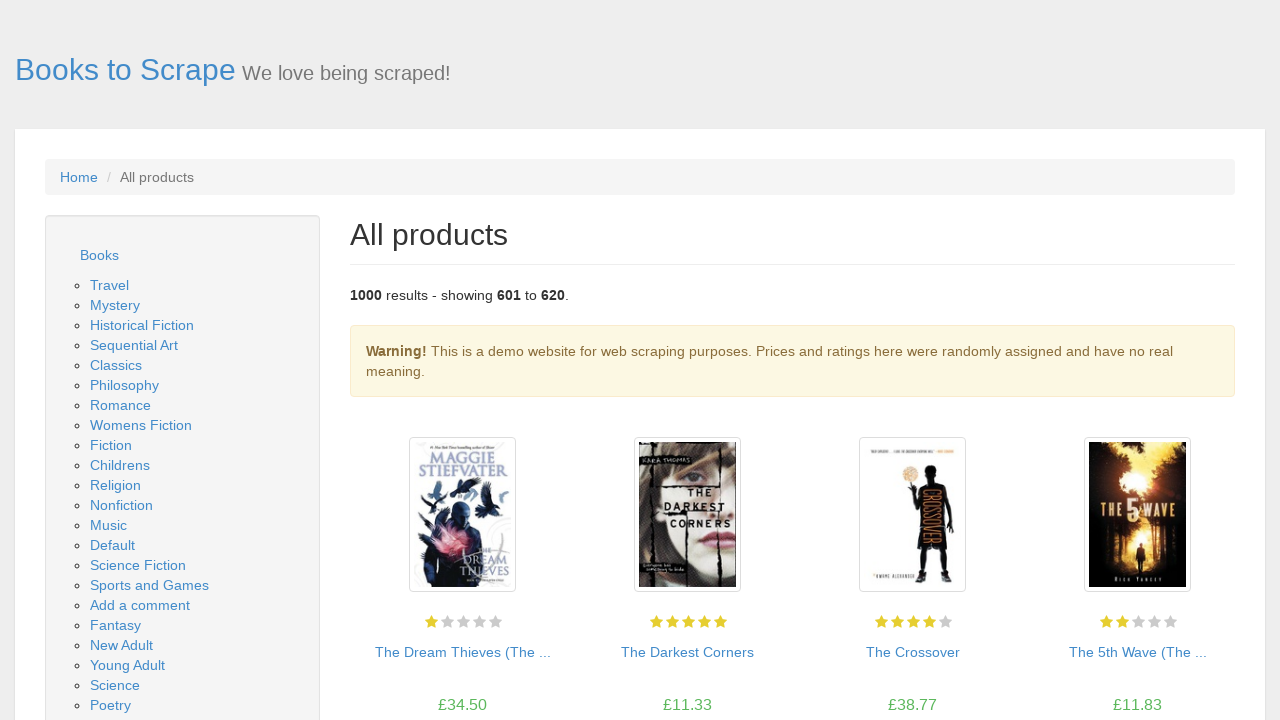

Clicked next page button to navigate from page 31 to 32 at (1206, 654) on .next a
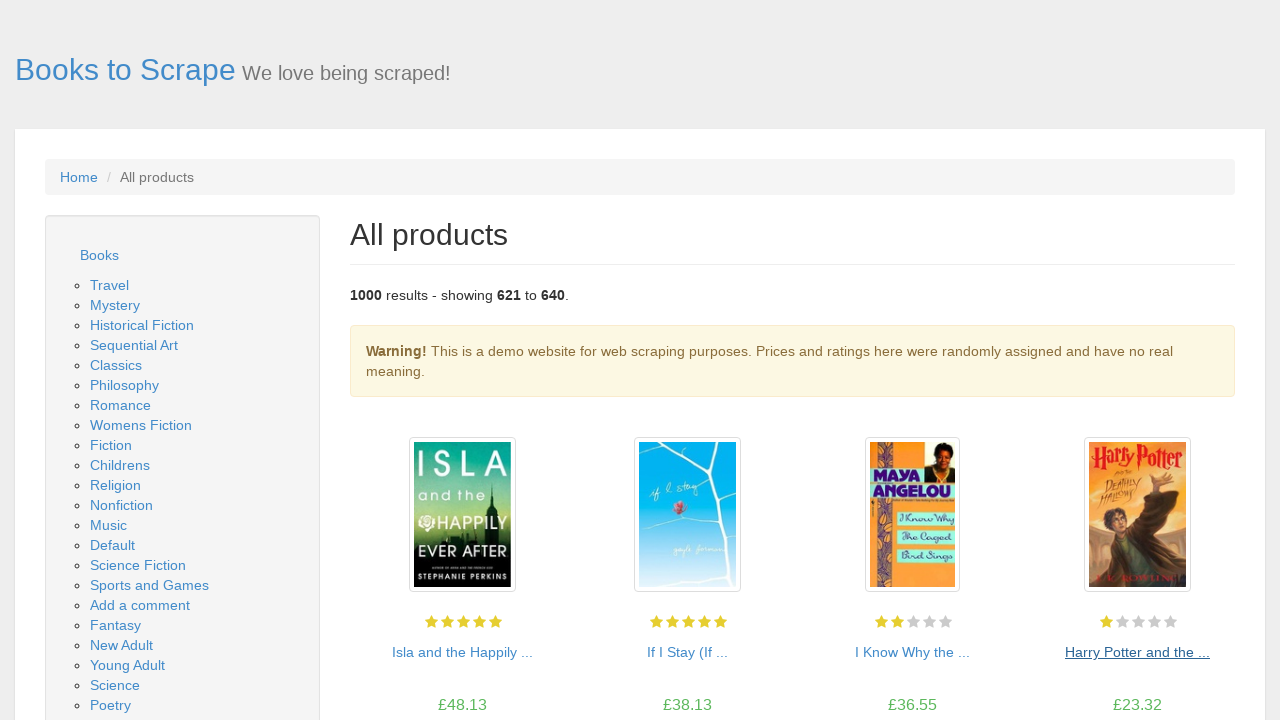

New page 32 loaded successfully
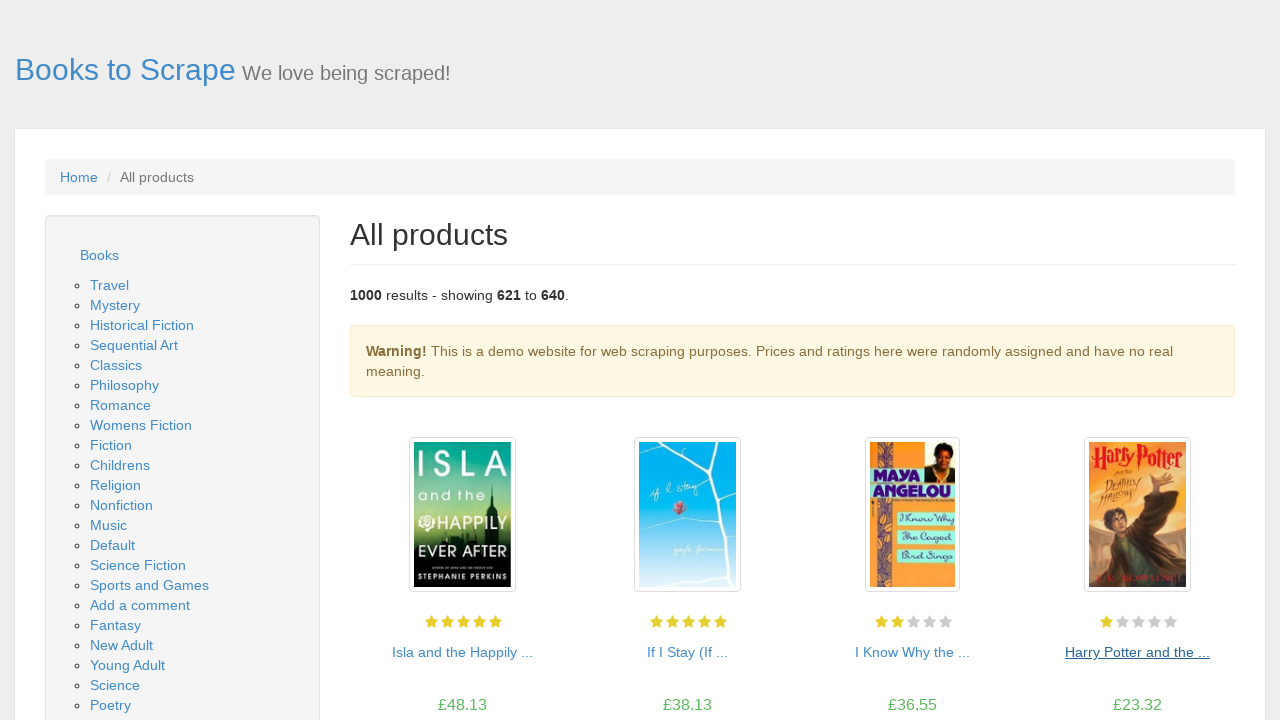

Waited for book listing section to load
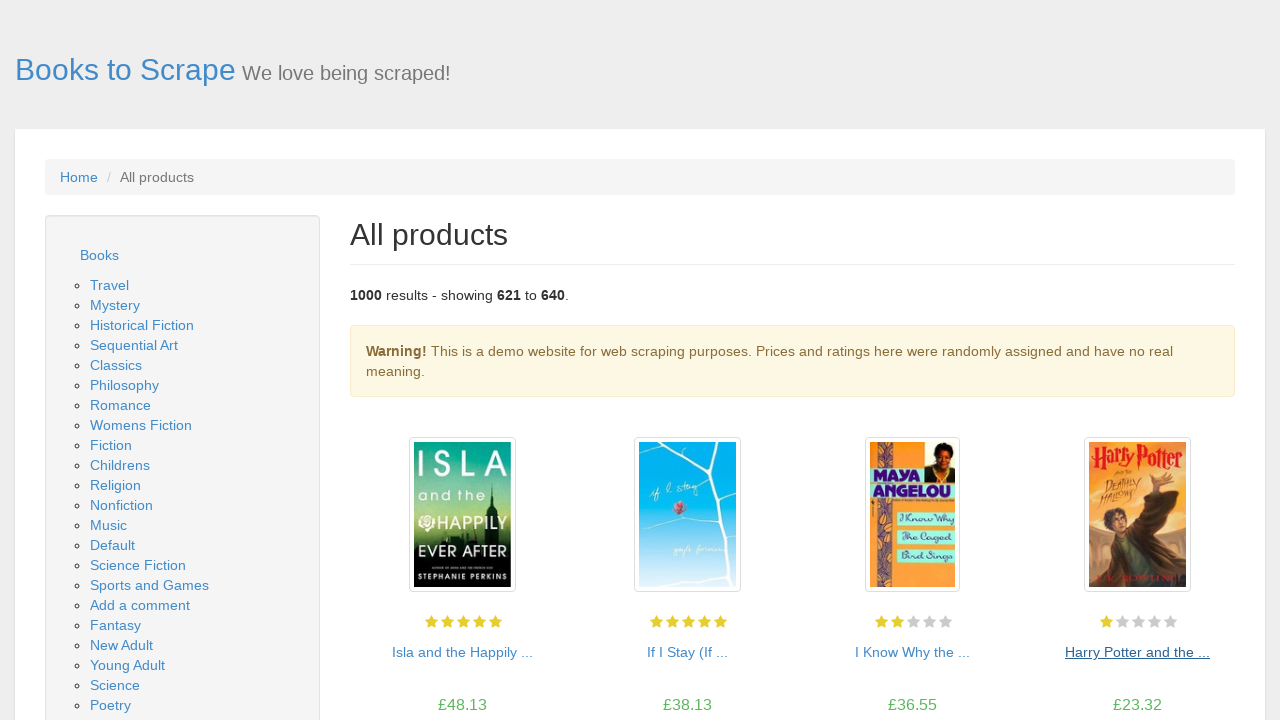

Located book listing section
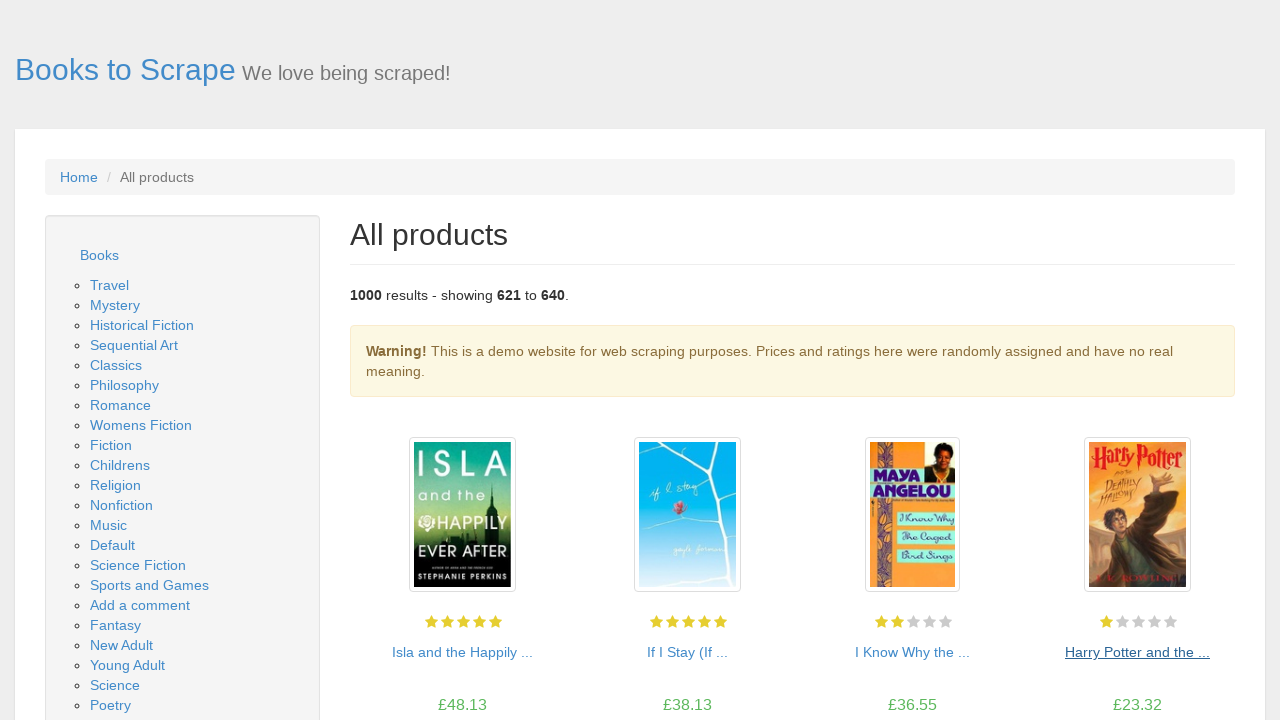

Located all book items in section
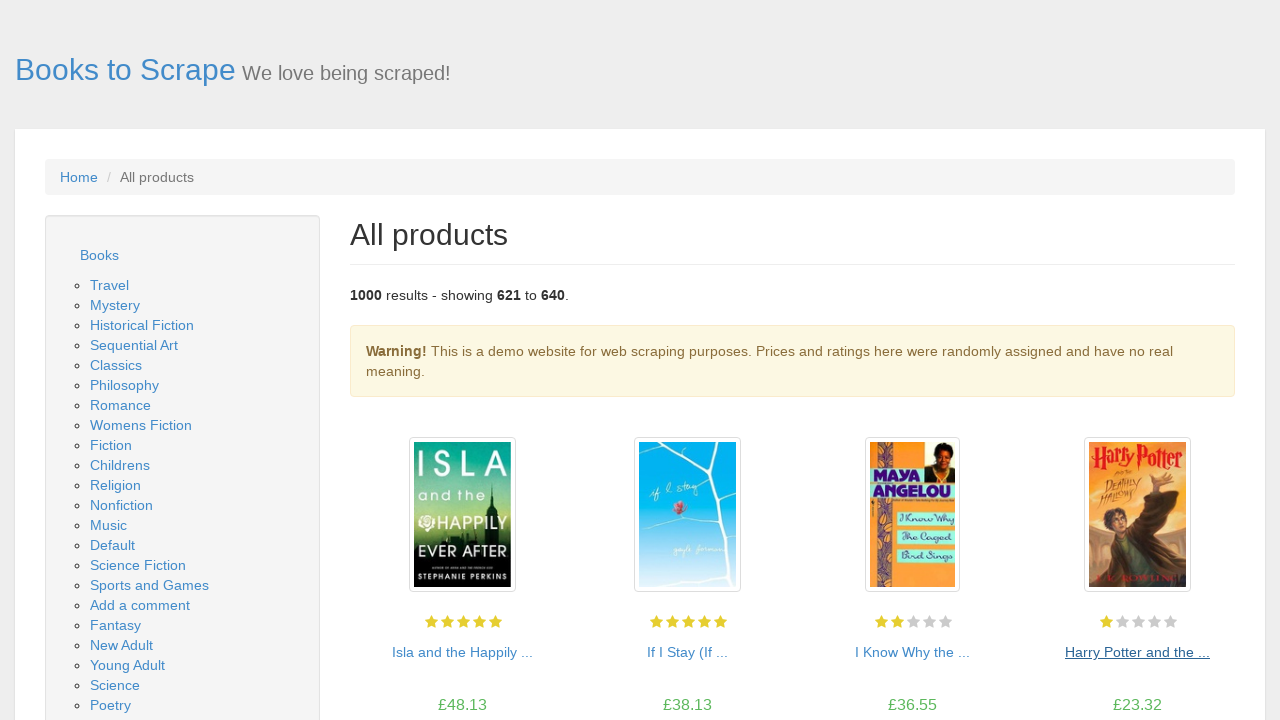

Verified 20 book items are present on page 32
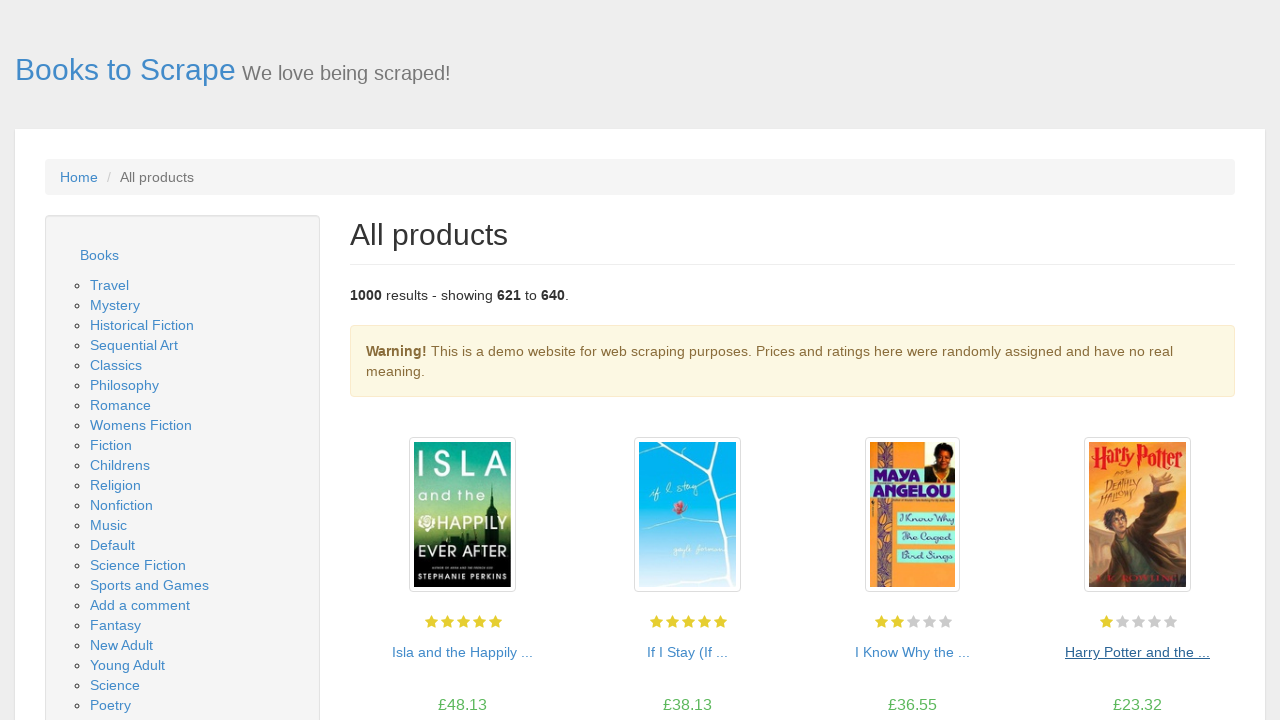

Located first book item
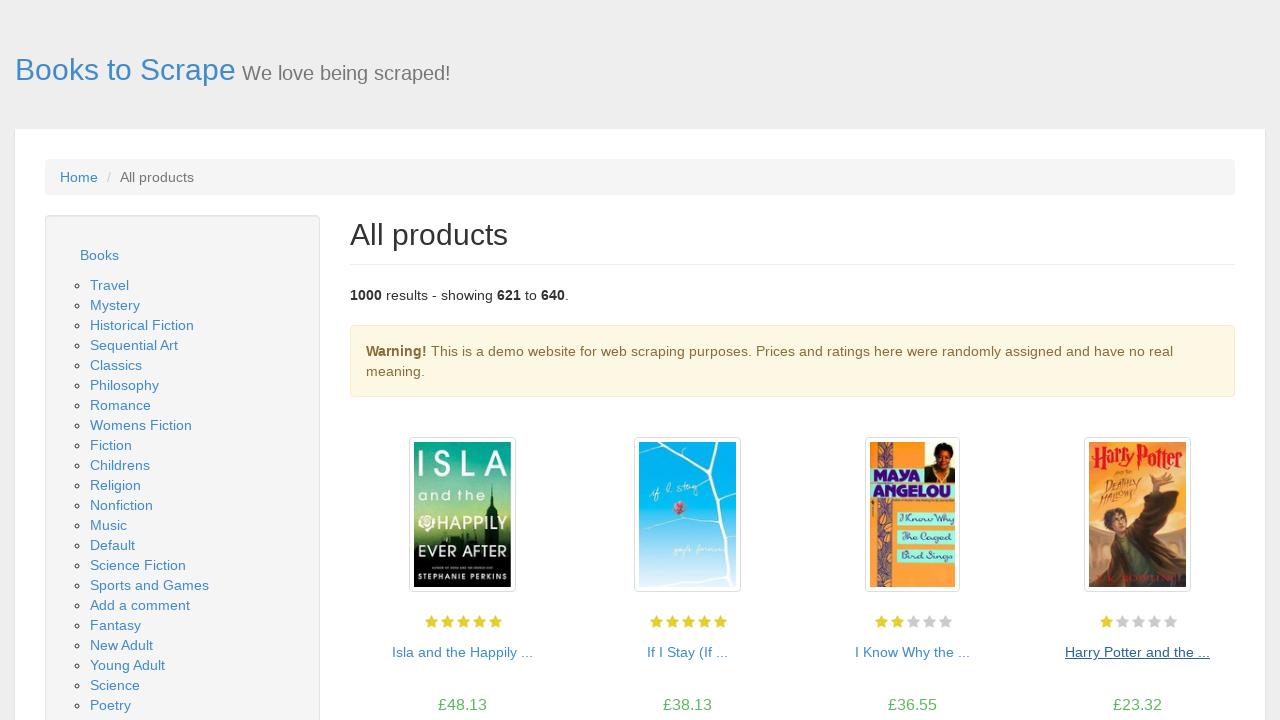

Verified image container element exists
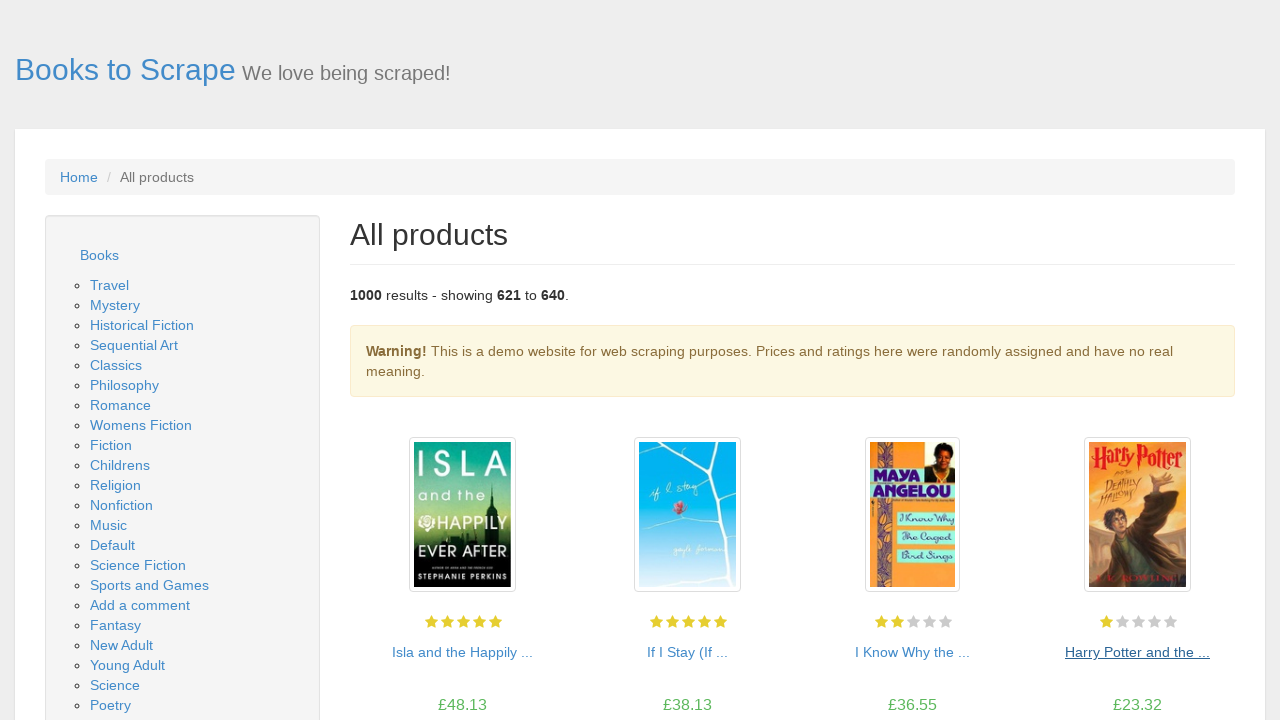

Verified book title link element exists
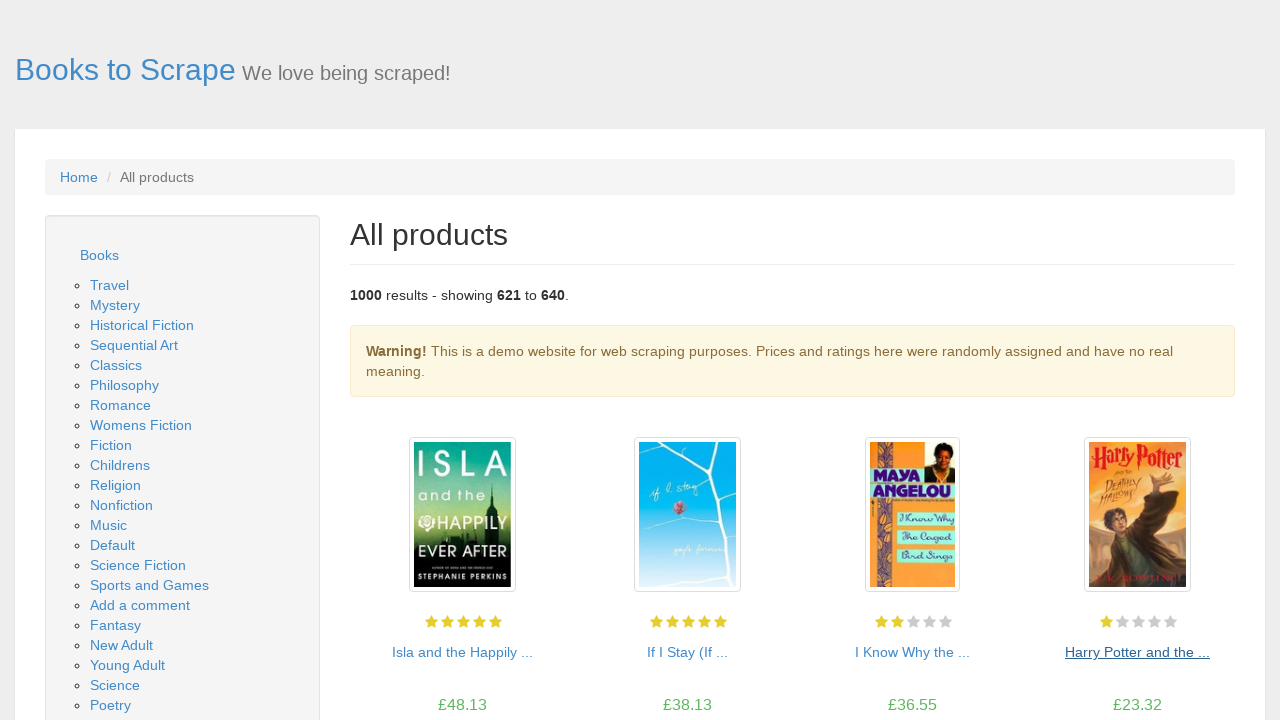

Verified price element exists
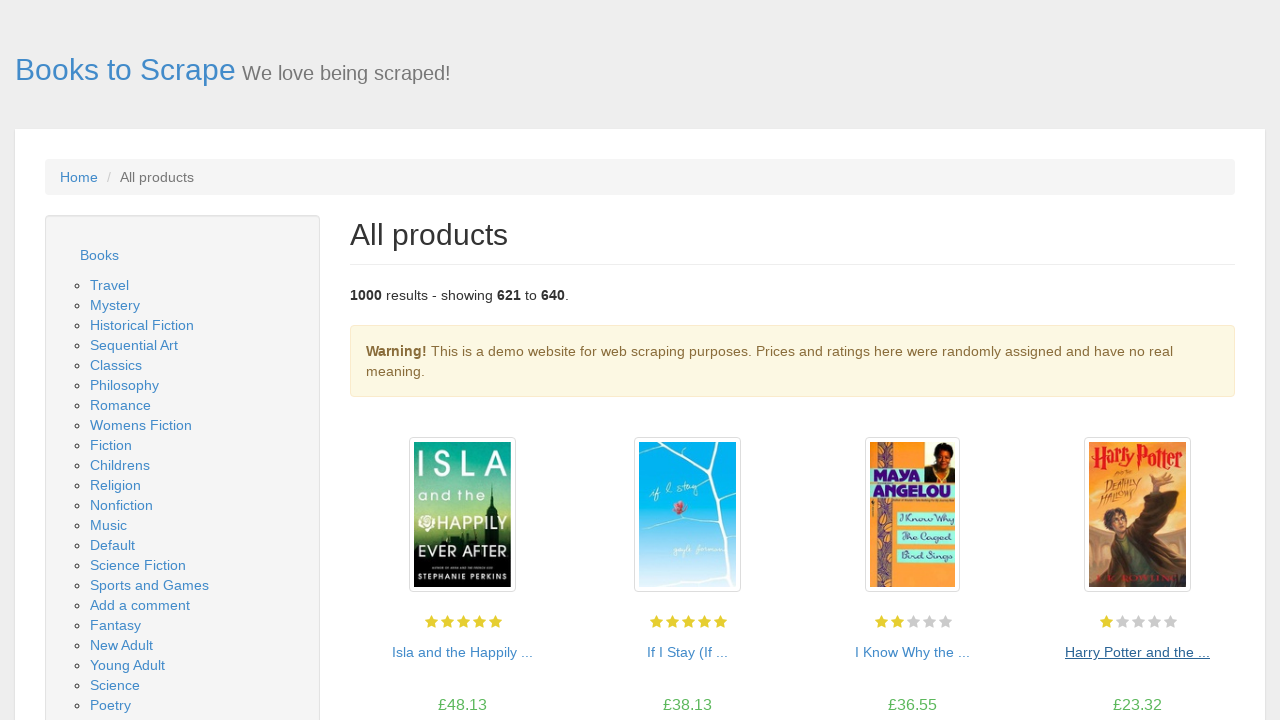

Verified availability element exists
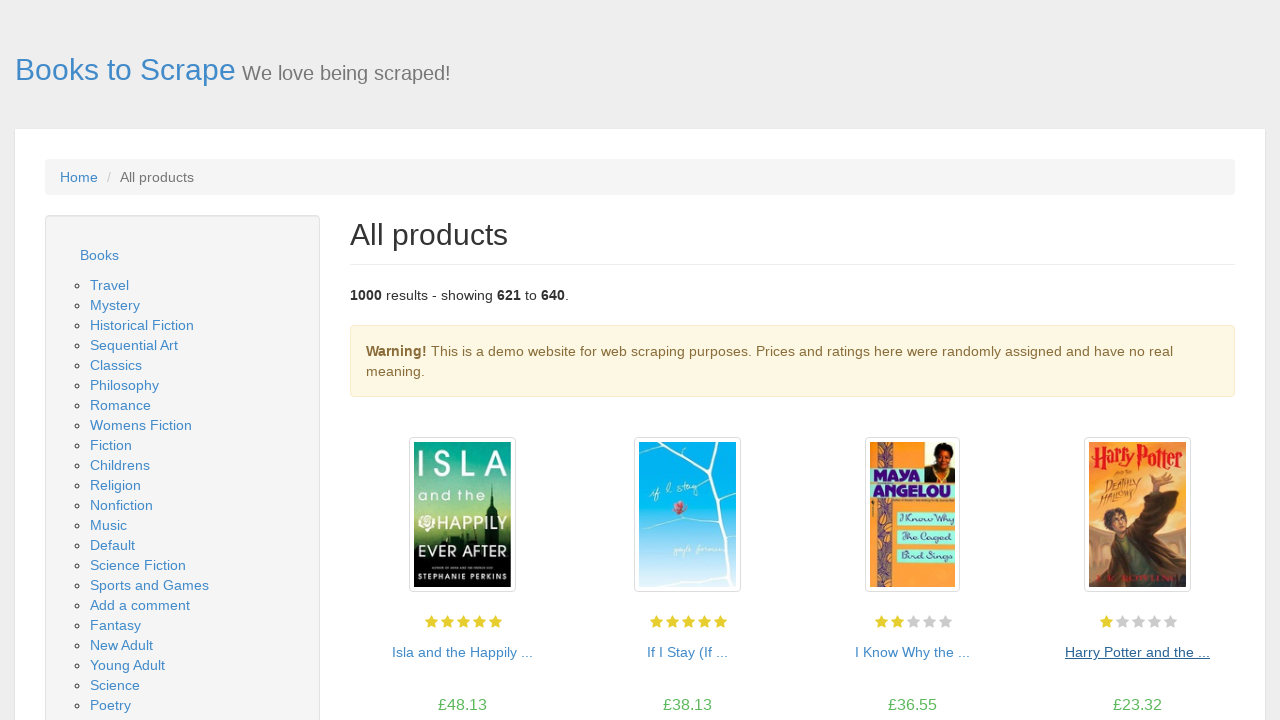

Located next page button
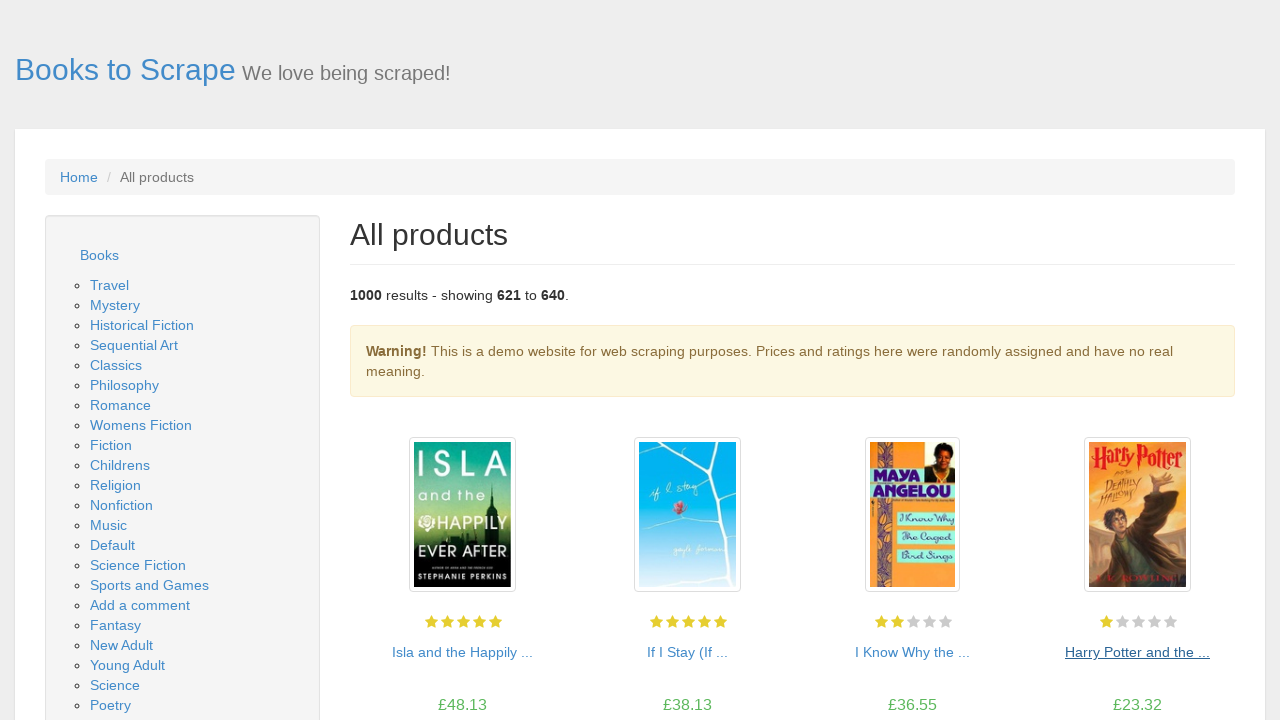

Next page button is visible on page 32
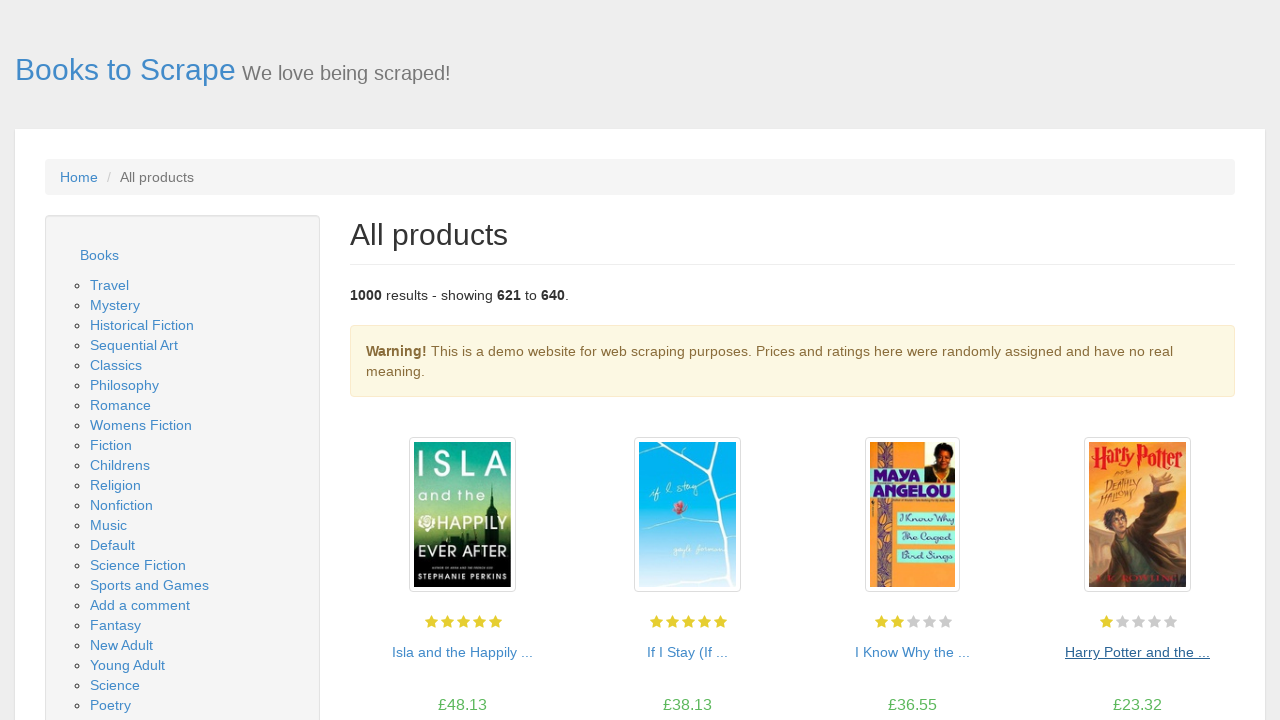

Clicked next page button to navigate from page 32 to 33 at (1206, 654) on .next a
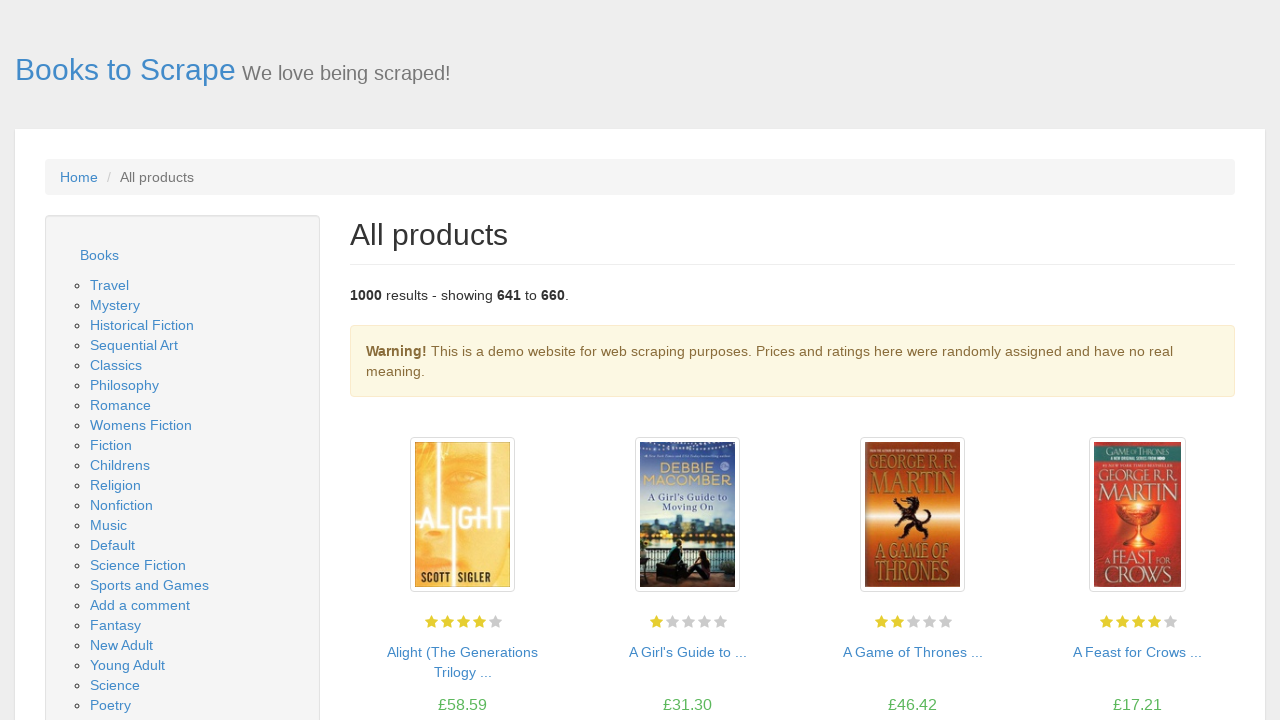

New page 33 loaded successfully
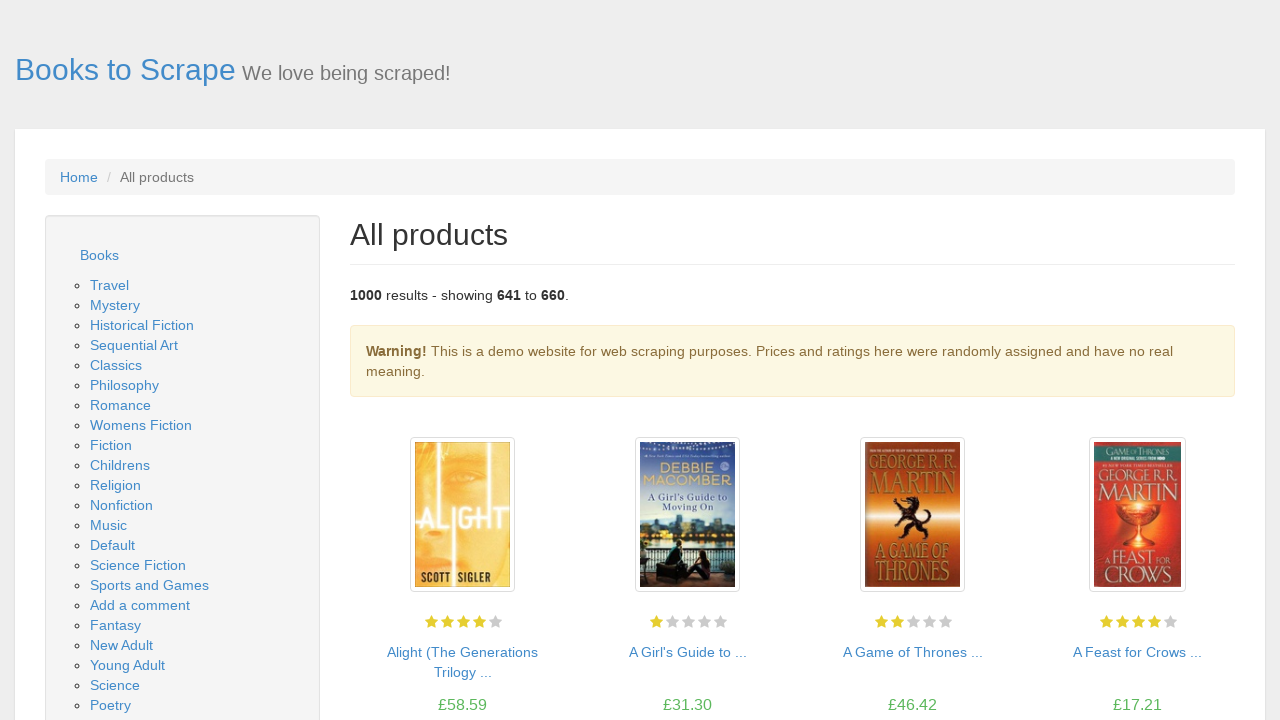

Waited for book listing section to load
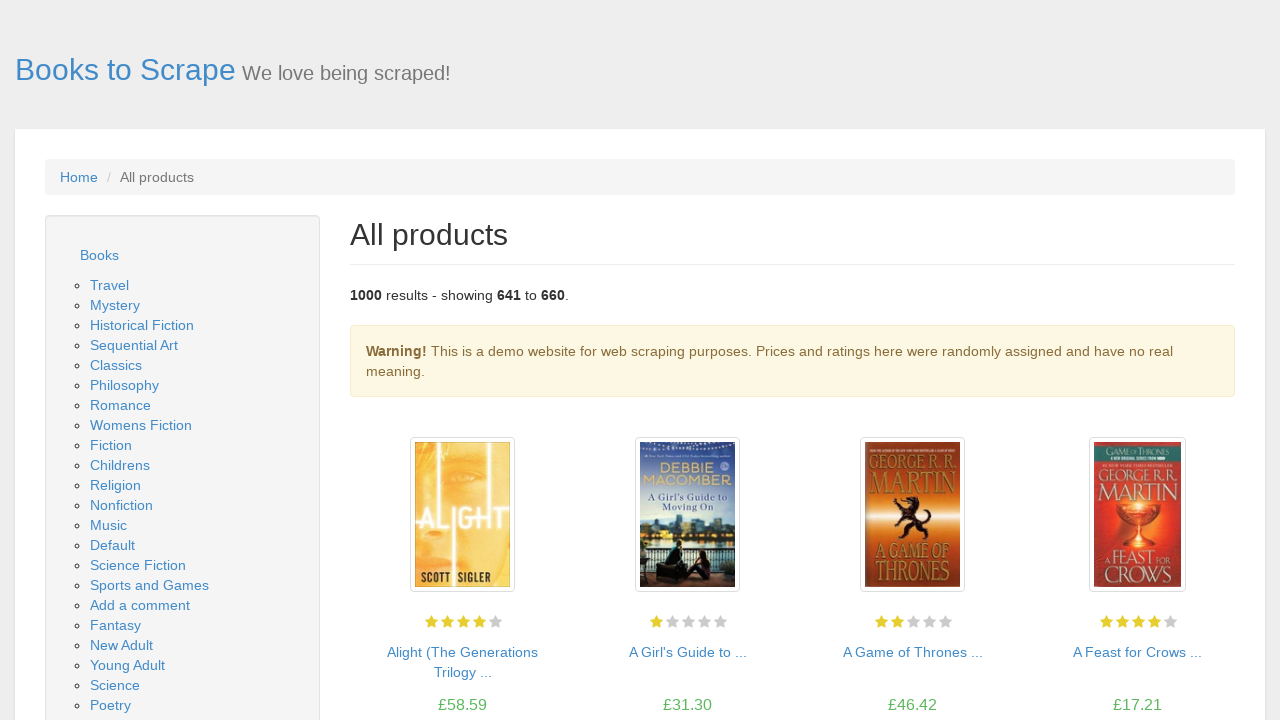

Located book listing section
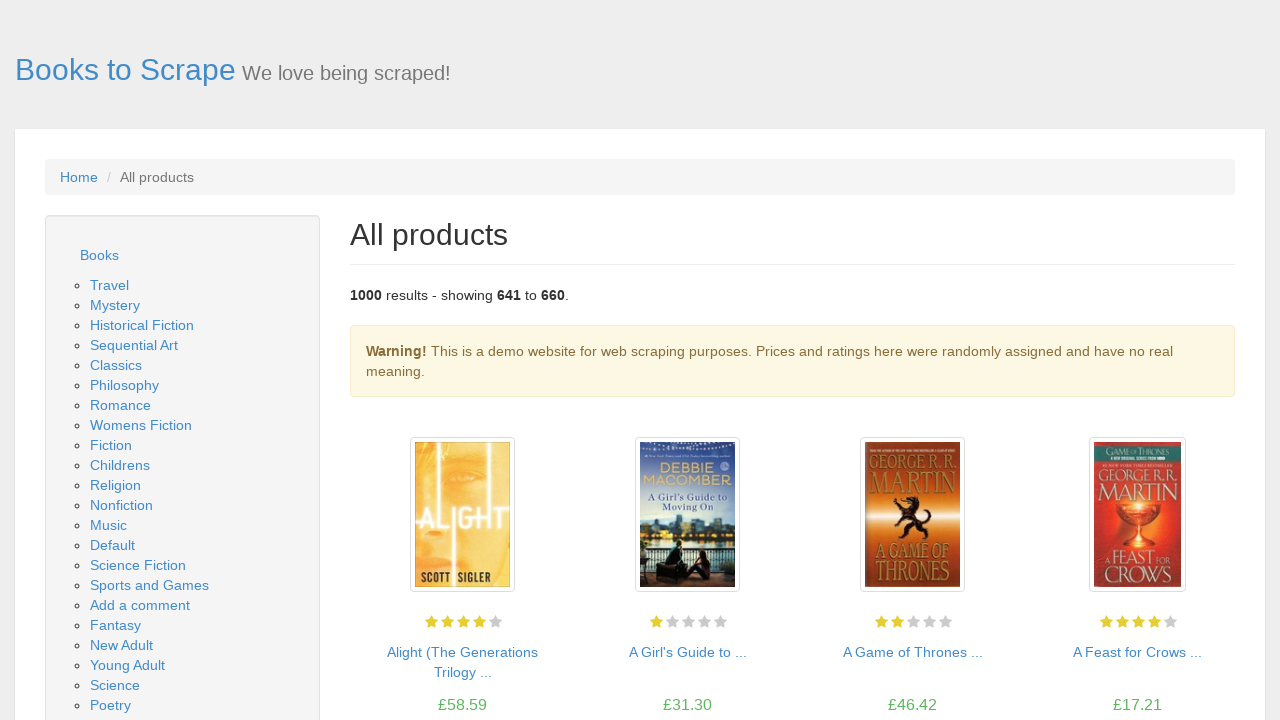

Located all book items in section
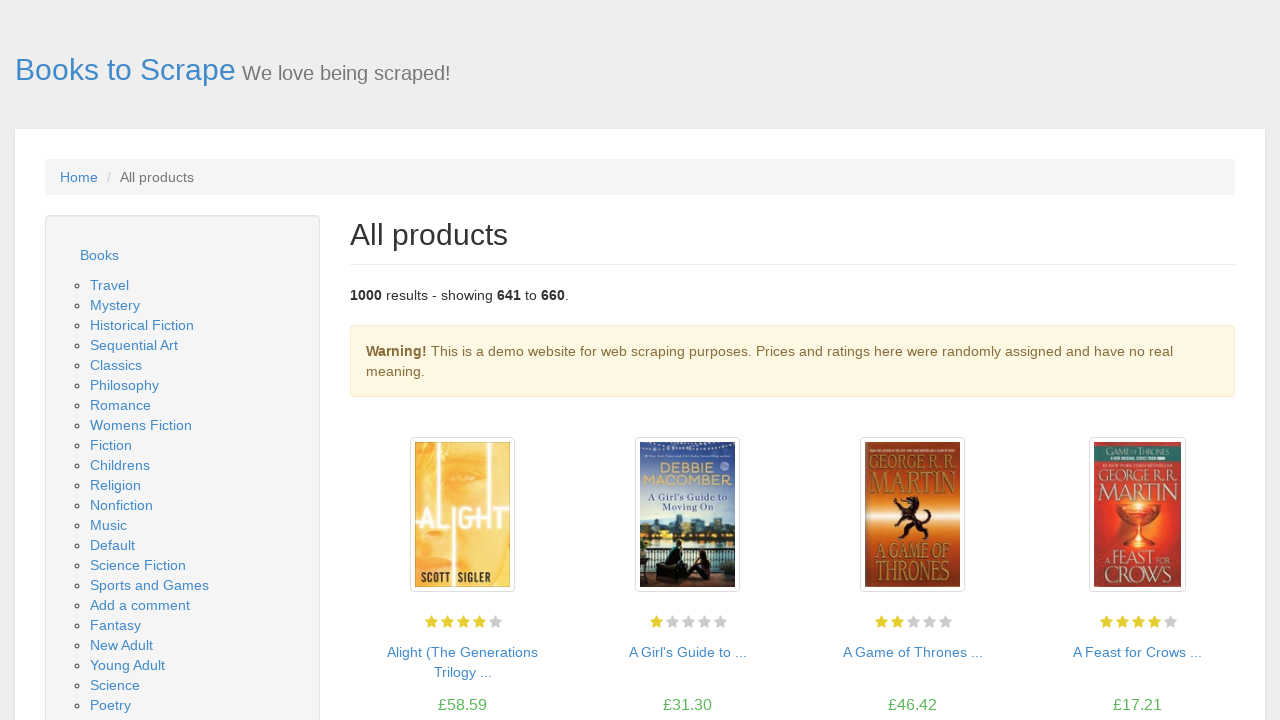

Verified 20 book items are present on page 33
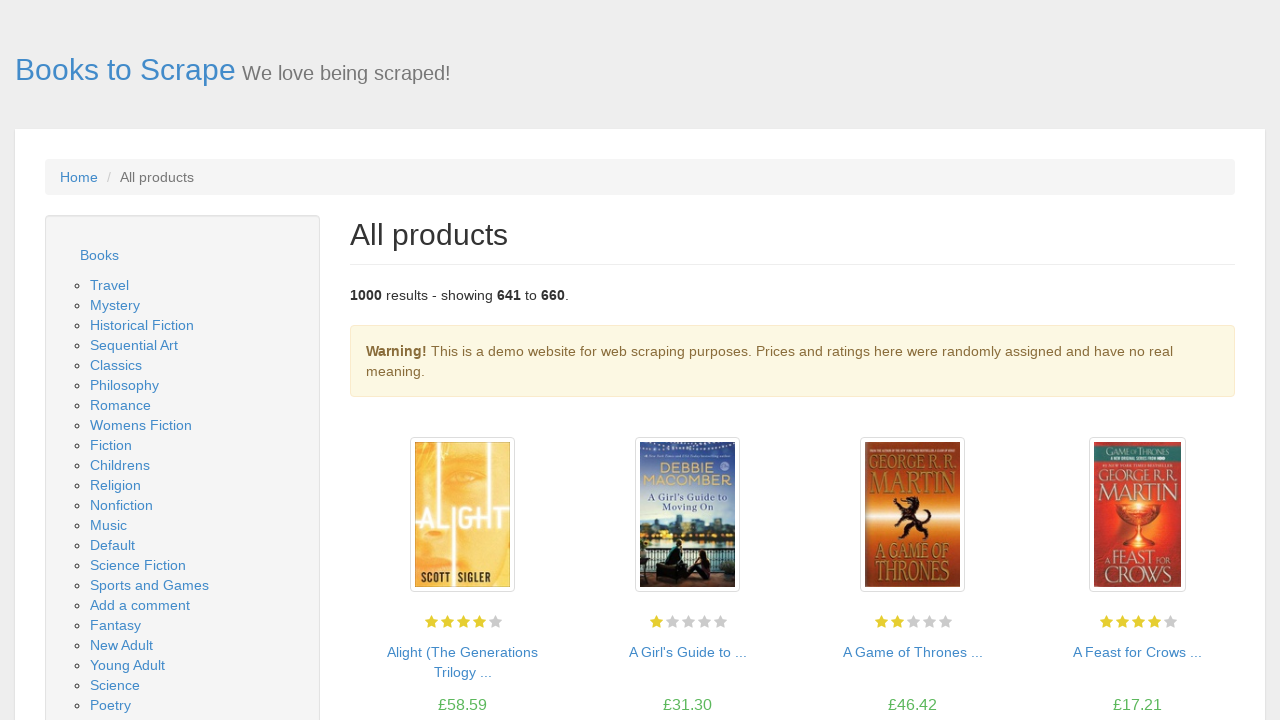

Located first book item
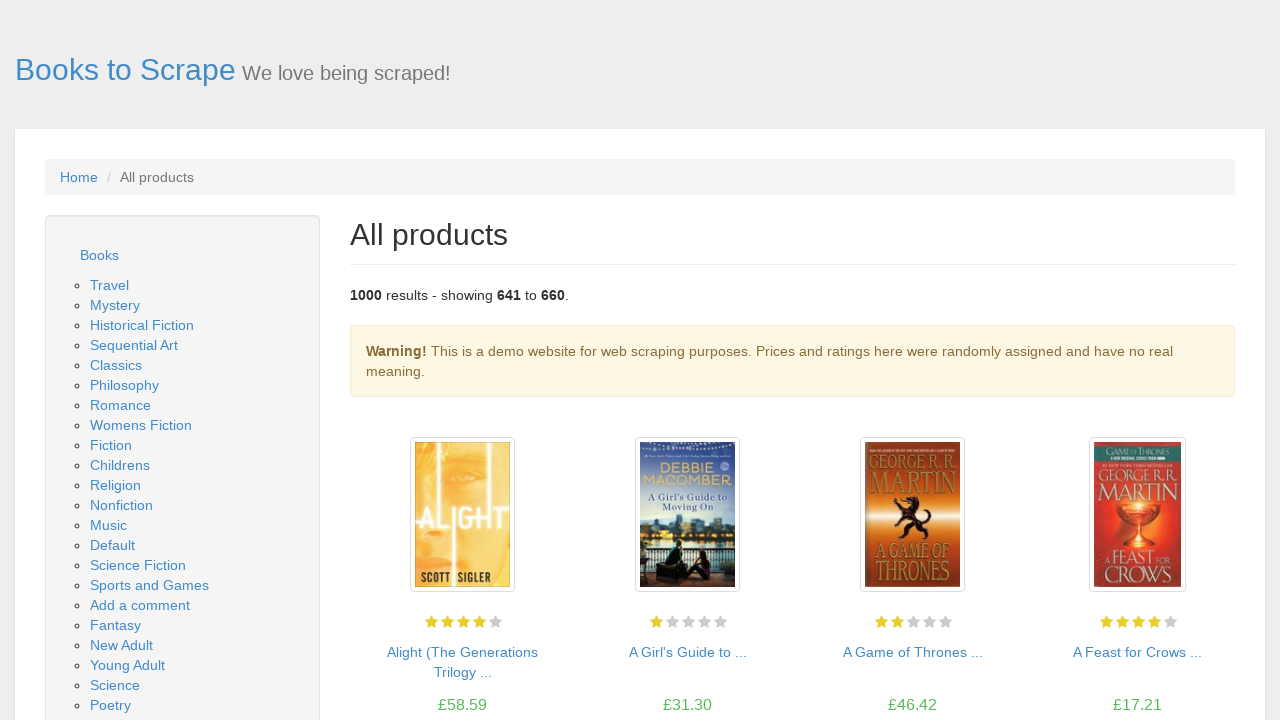

Verified image container element exists
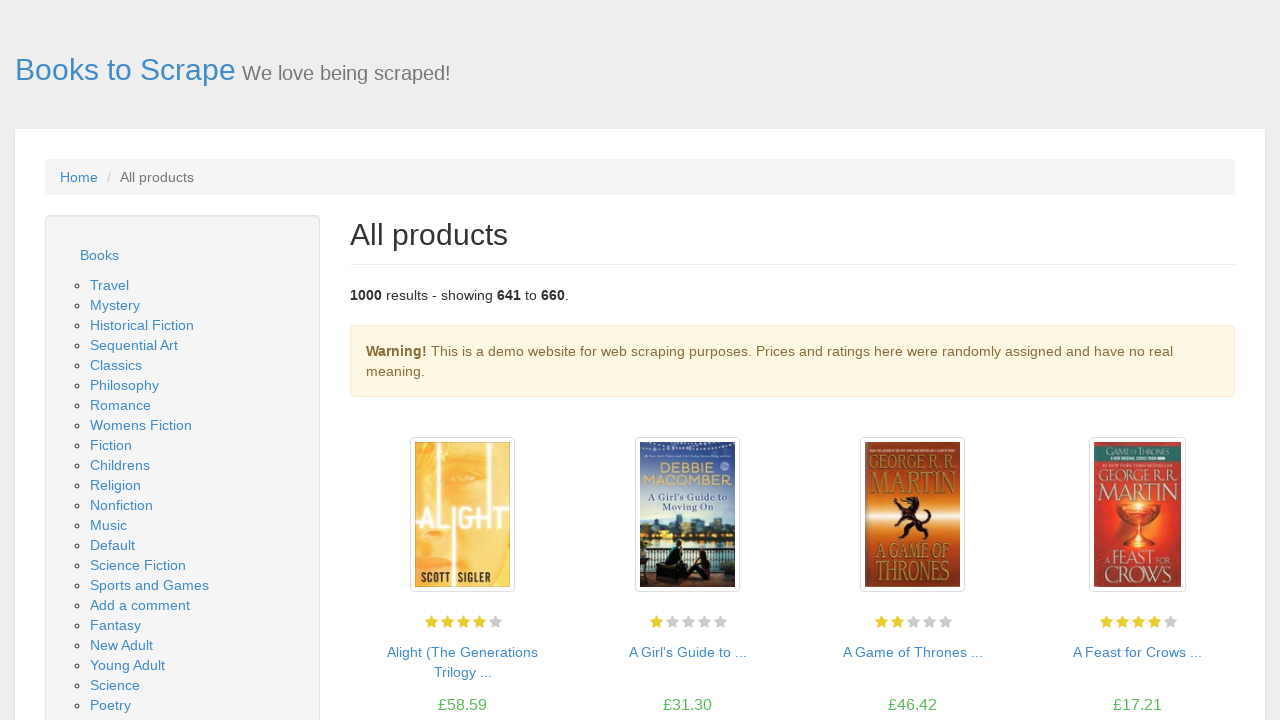

Verified book title link element exists
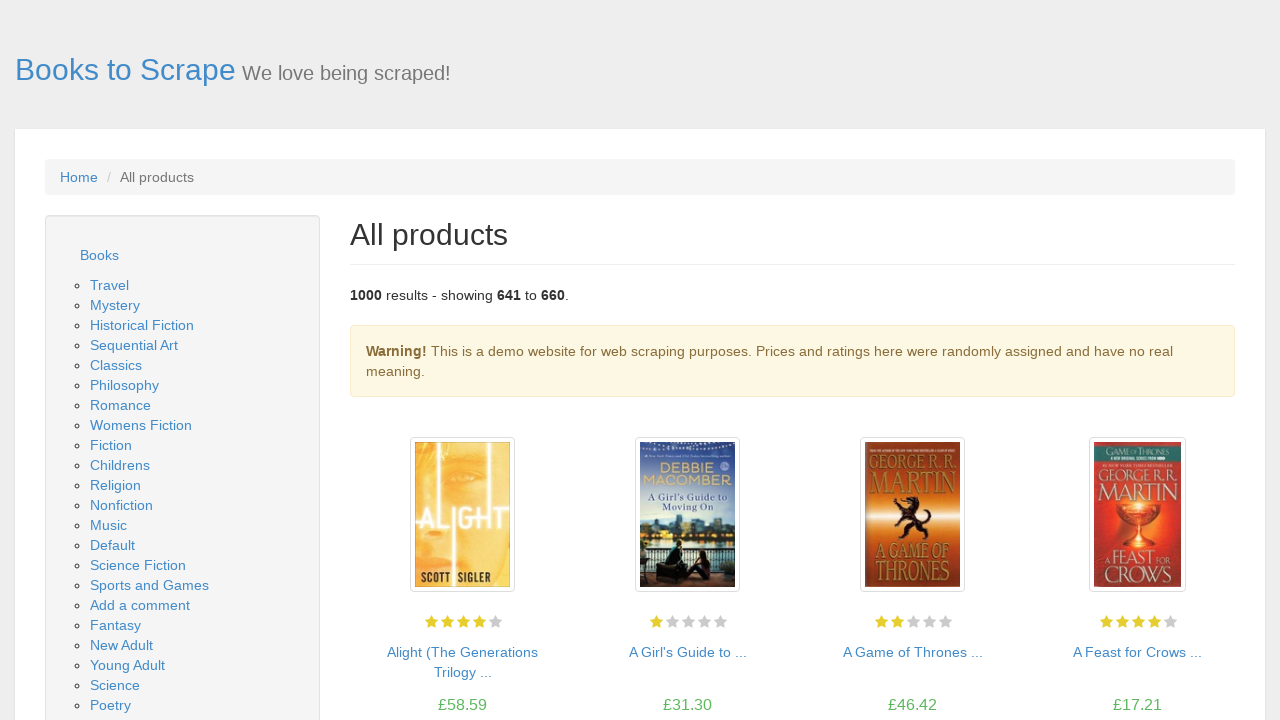

Verified price element exists
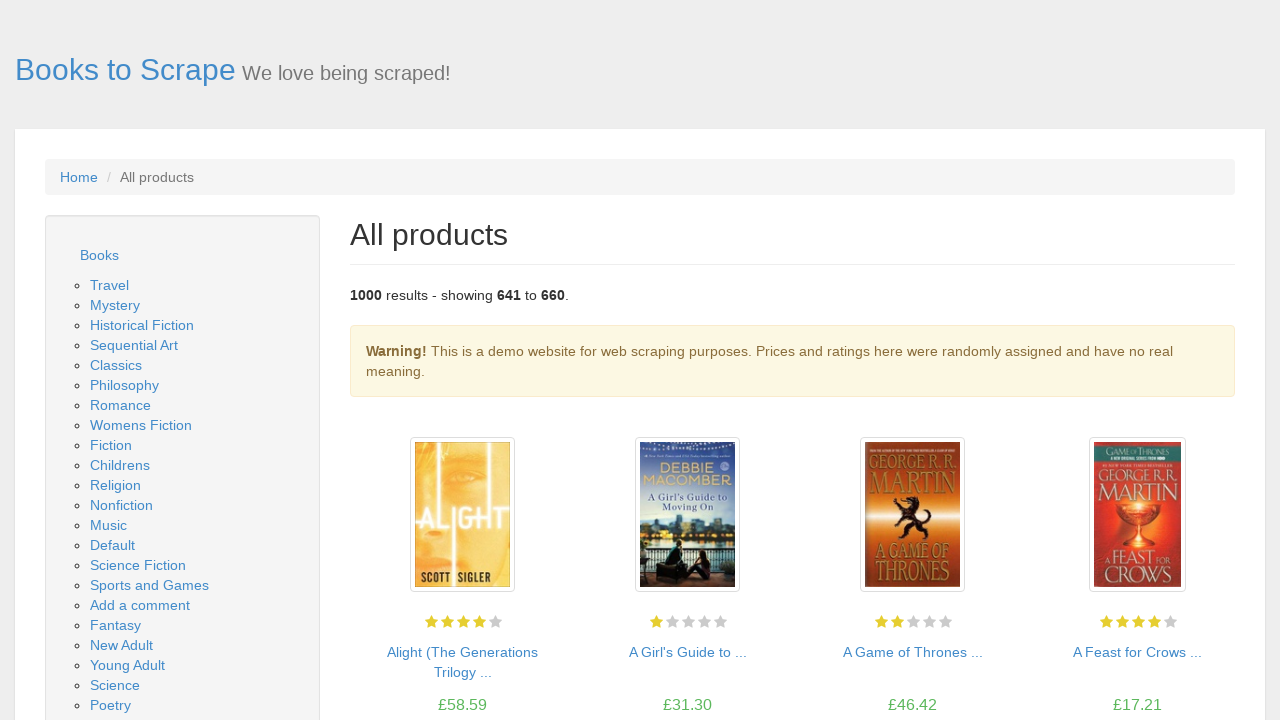

Verified availability element exists
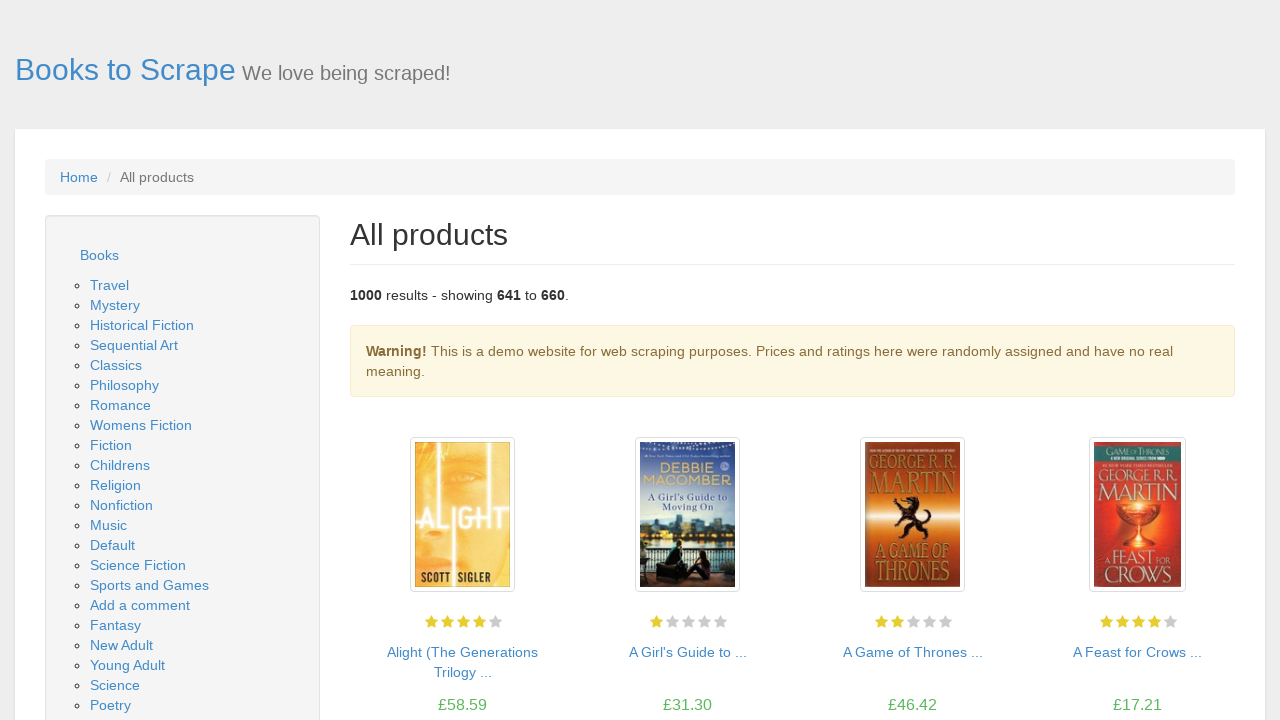

Located next page button
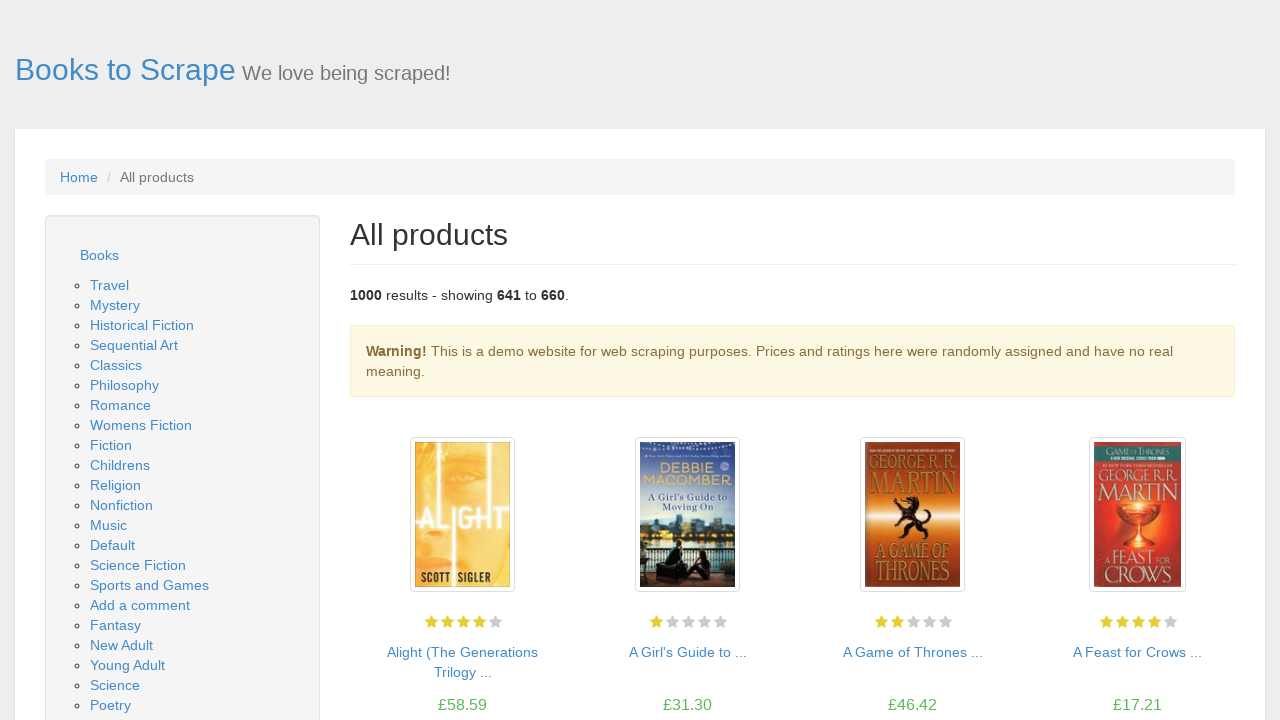

Next page button is visible on page 33
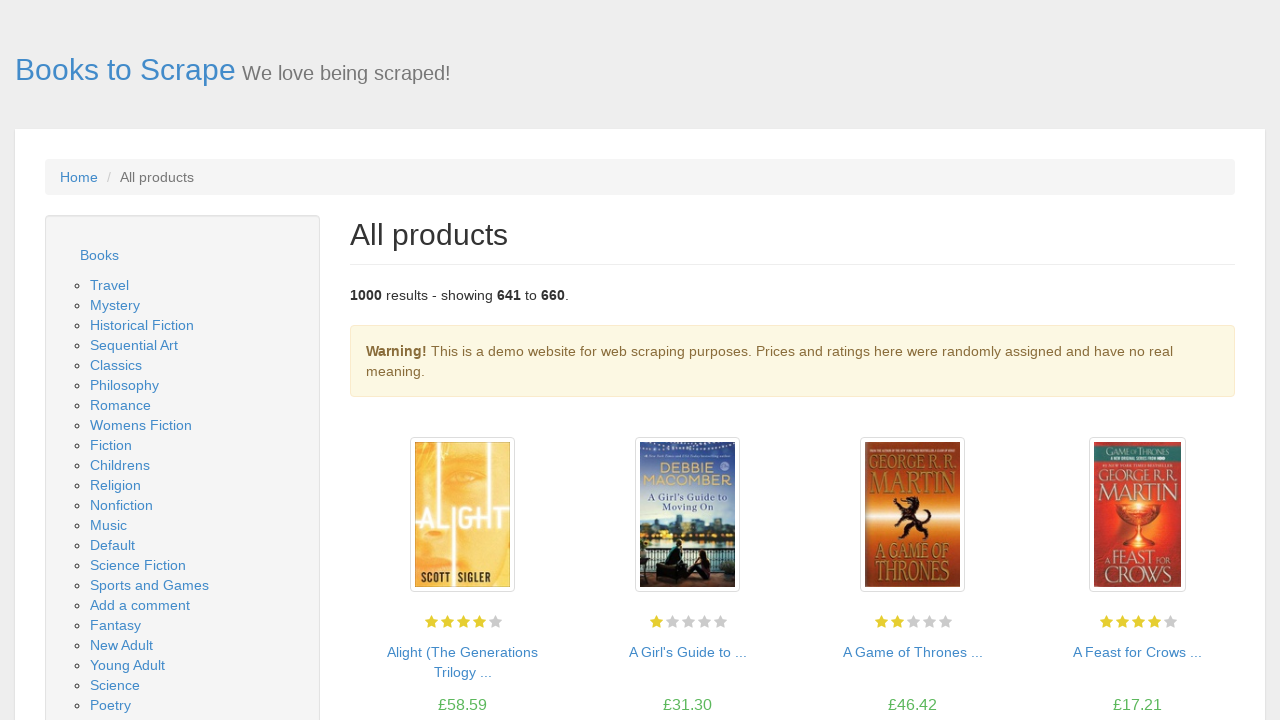

Clicked next page button to navigate from page 33 to 34 at (1206, 654) on .next a
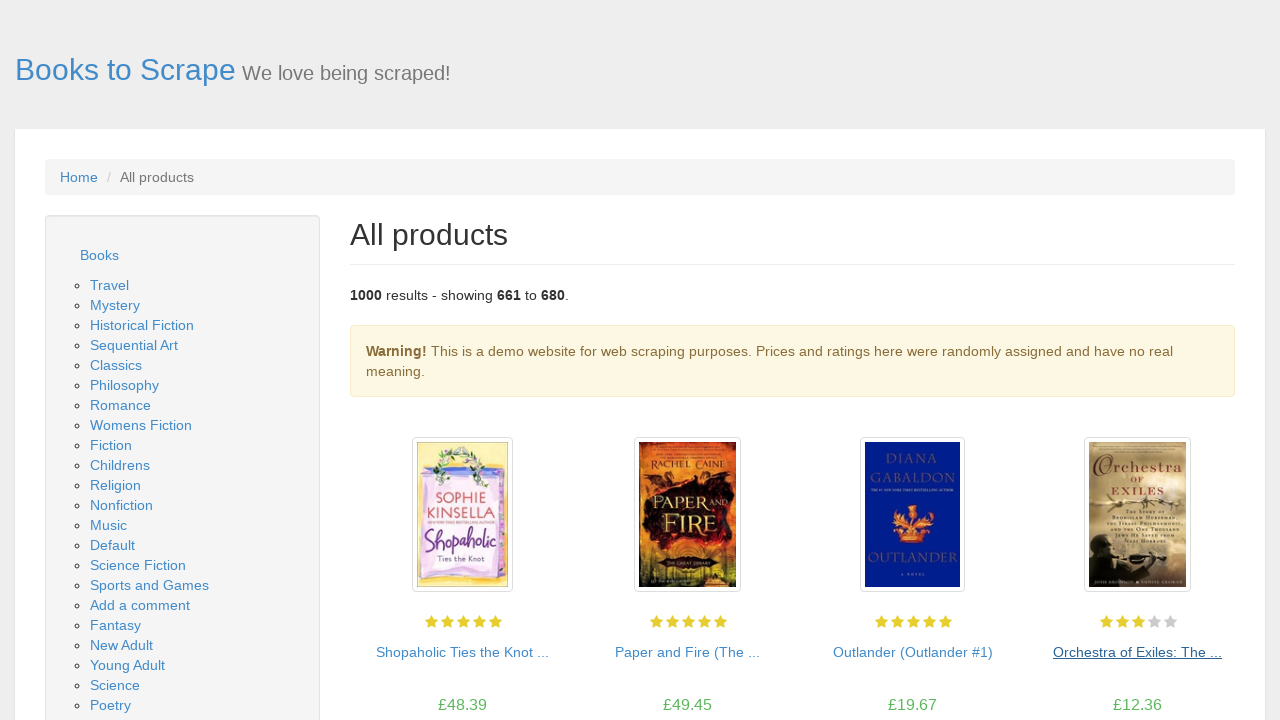

New page 34 loaded successfully
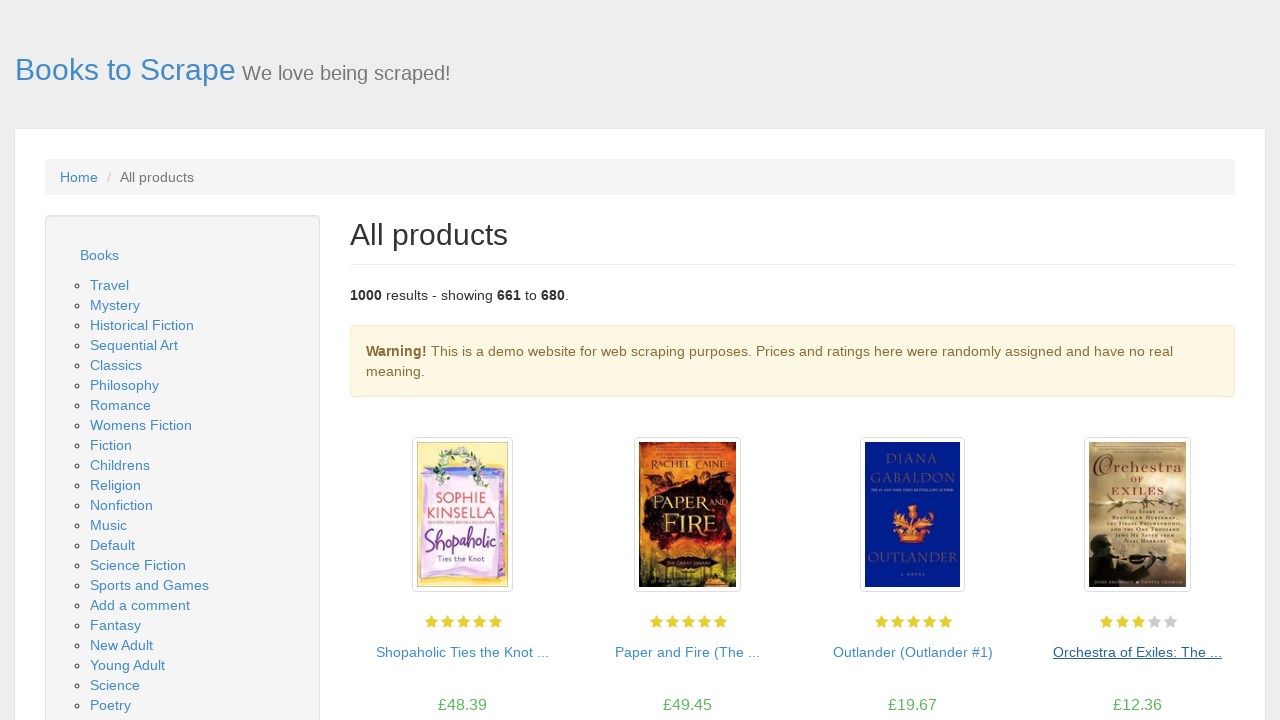

Waited for book listing section to load
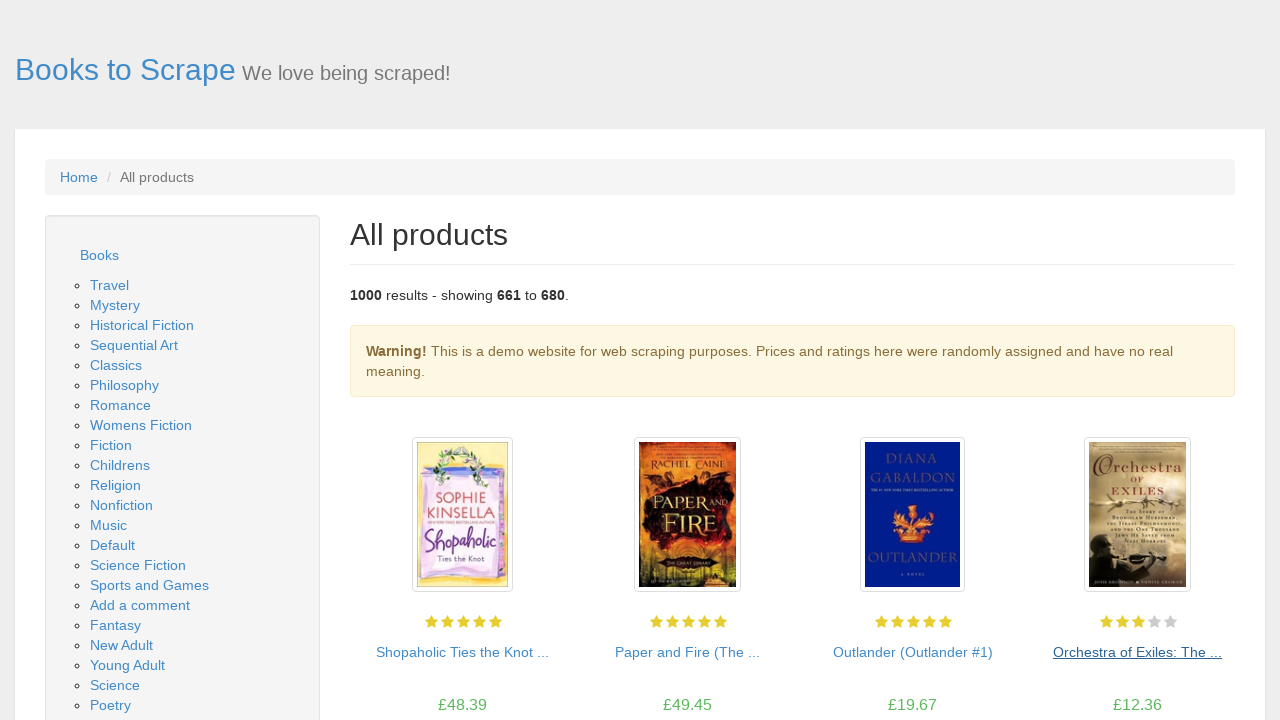

Located book listing section
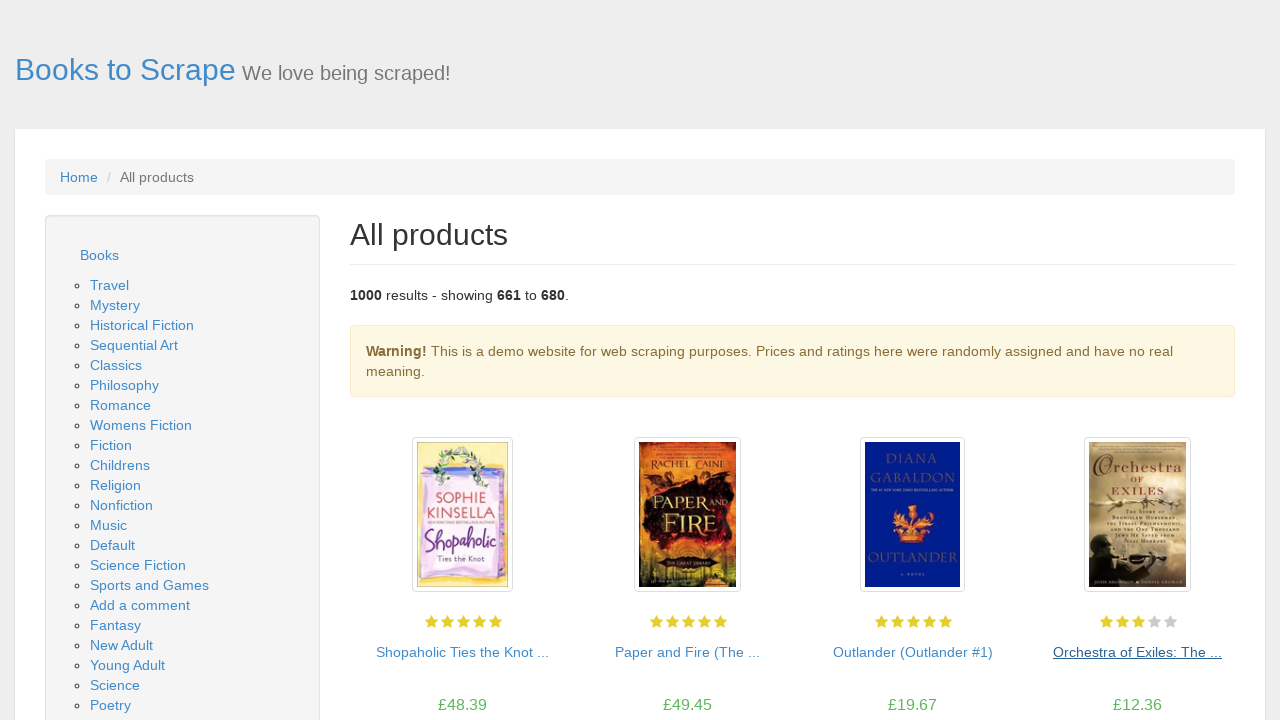

Located all book items in section
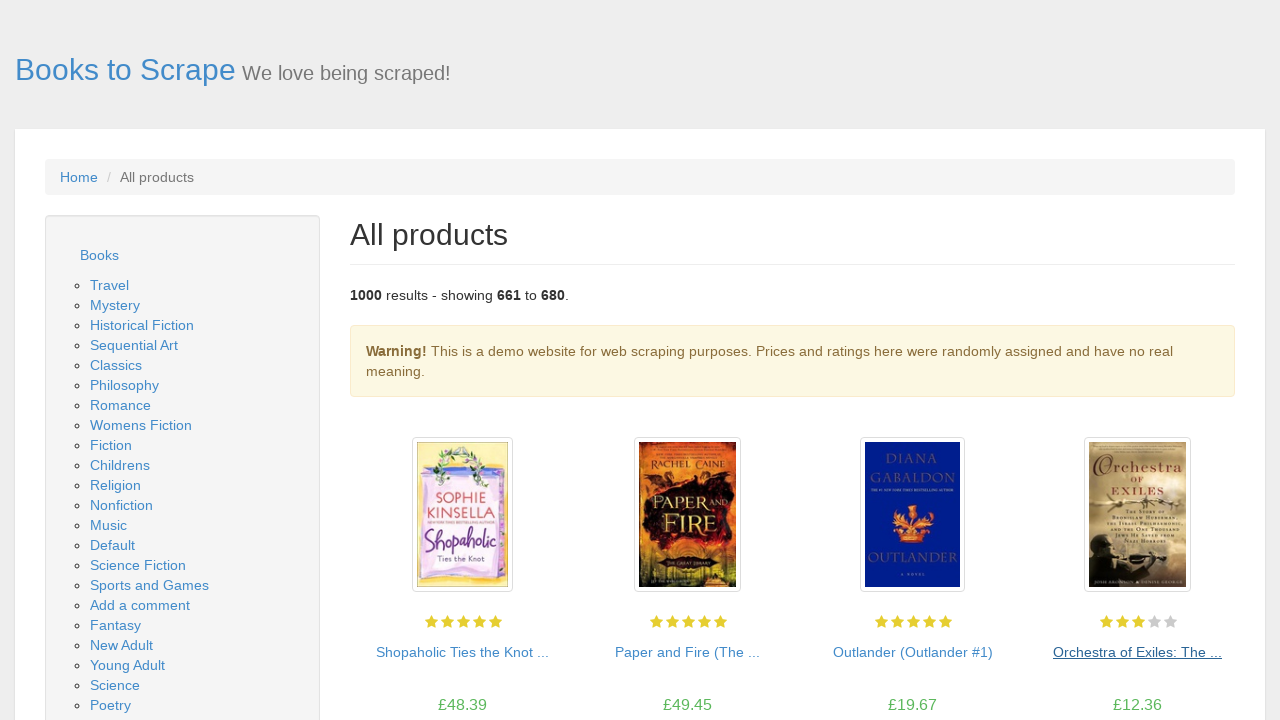

Verified 20 book items are present on page 34
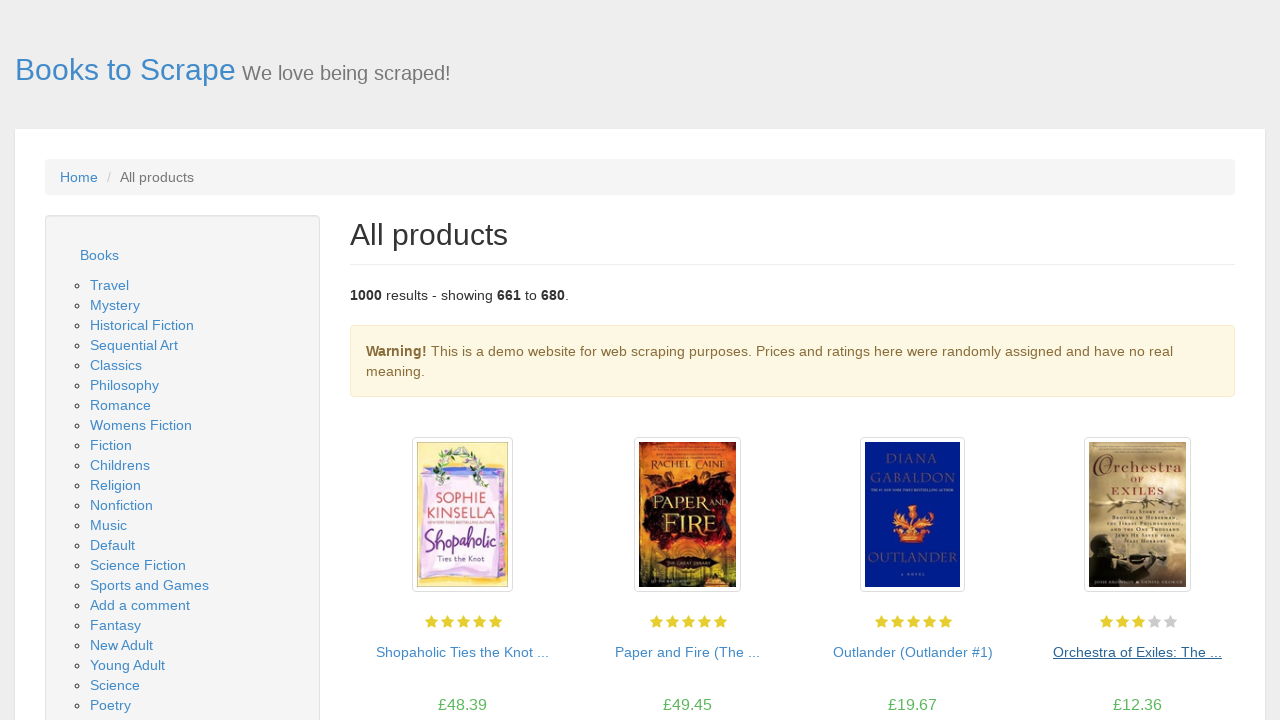

Located first book item
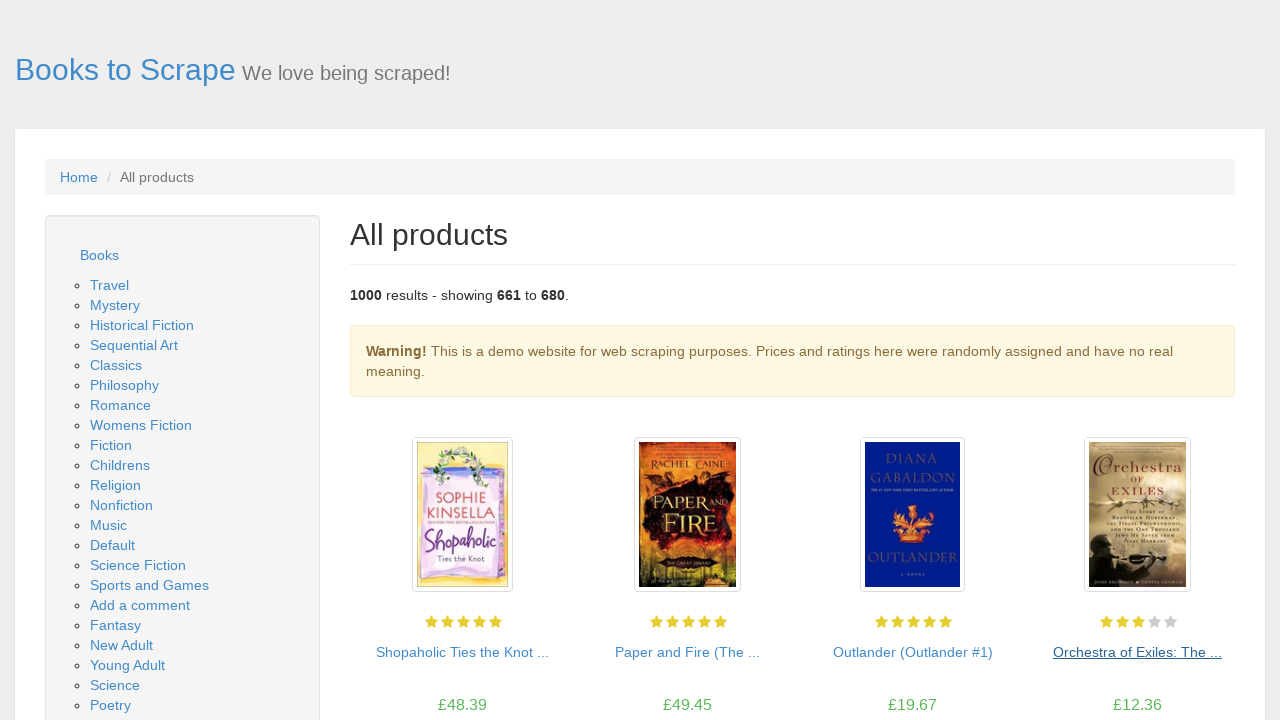

Verified image container element exists
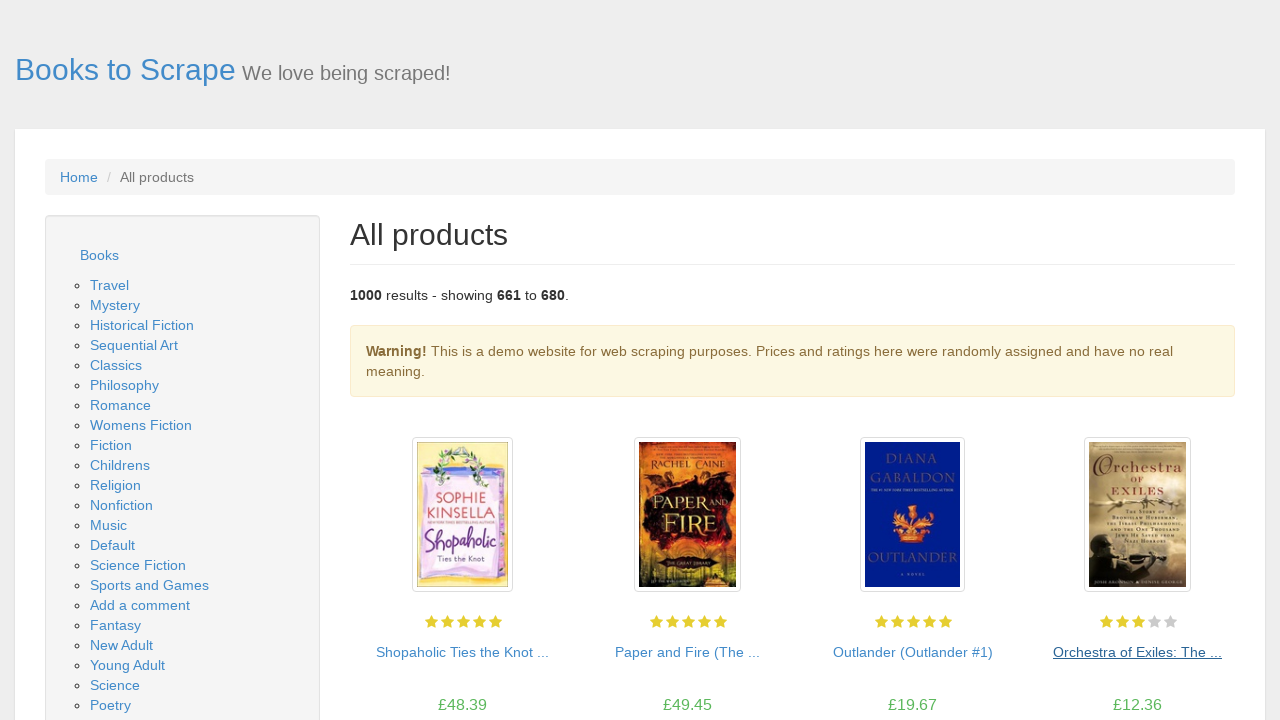

Verified book title link element exists
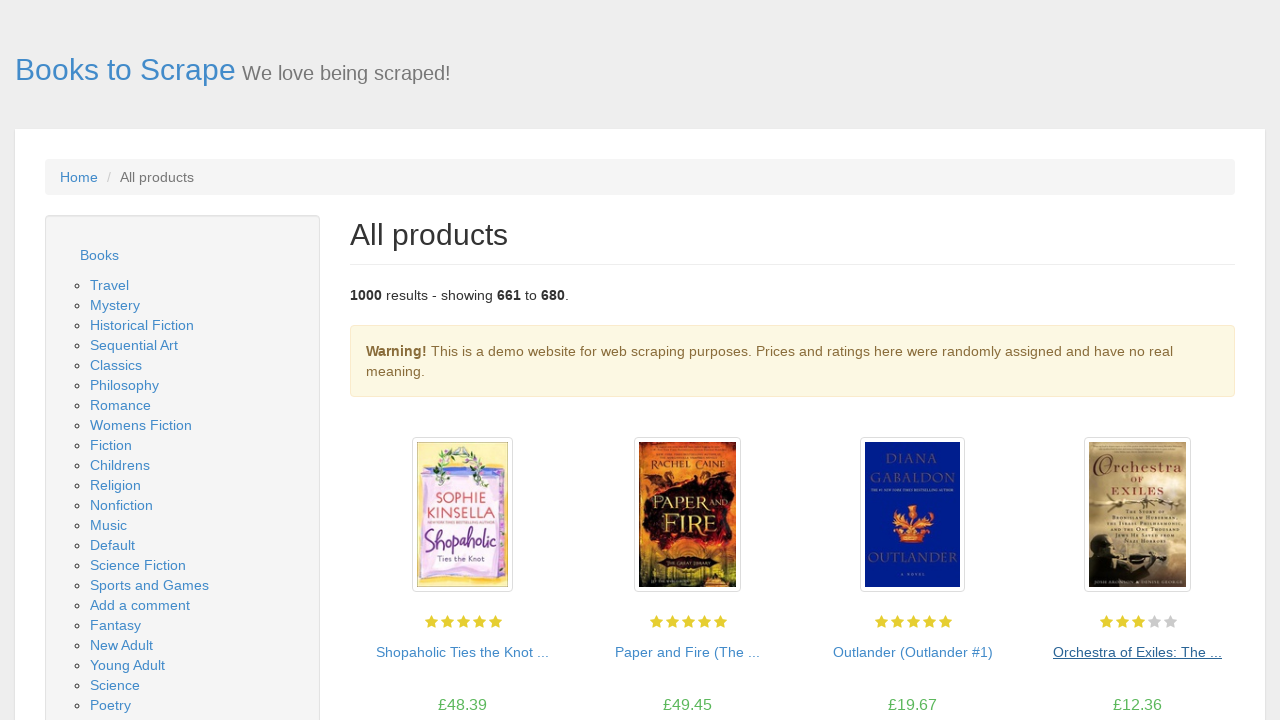

Verified price element exists
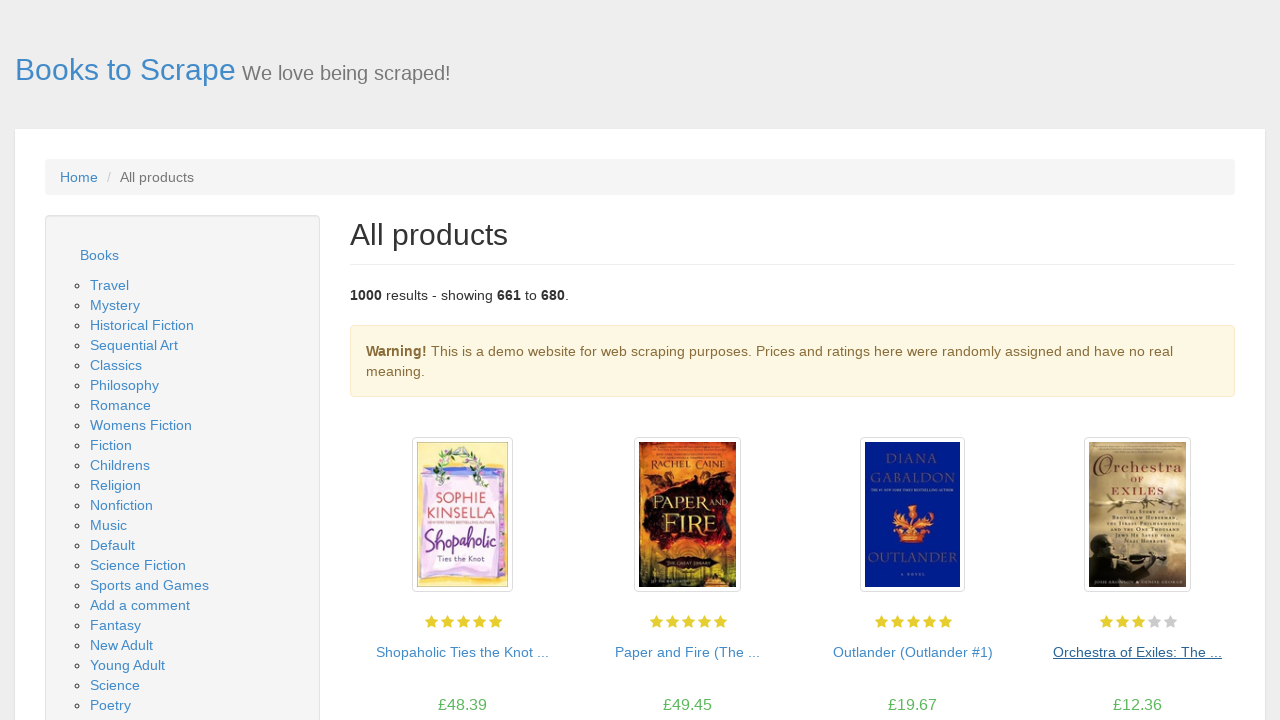

Verified availability element exists
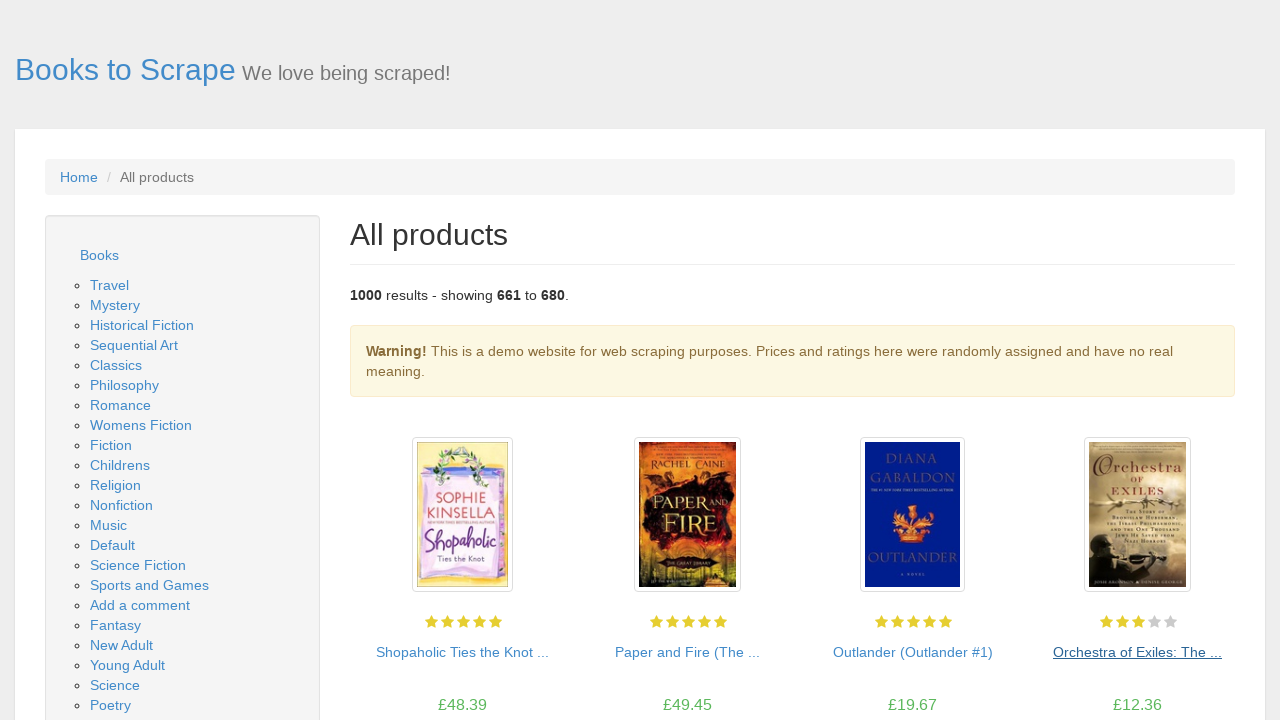

Located next page button
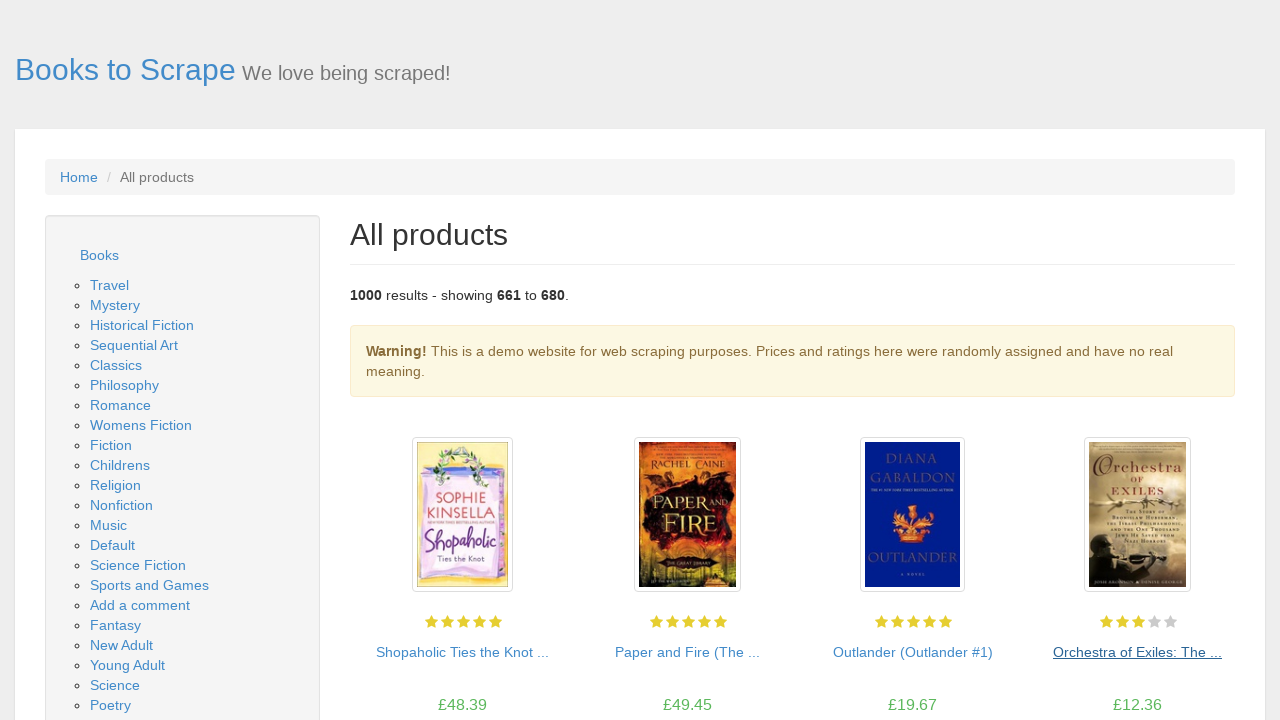

Next page button is visible on page 34
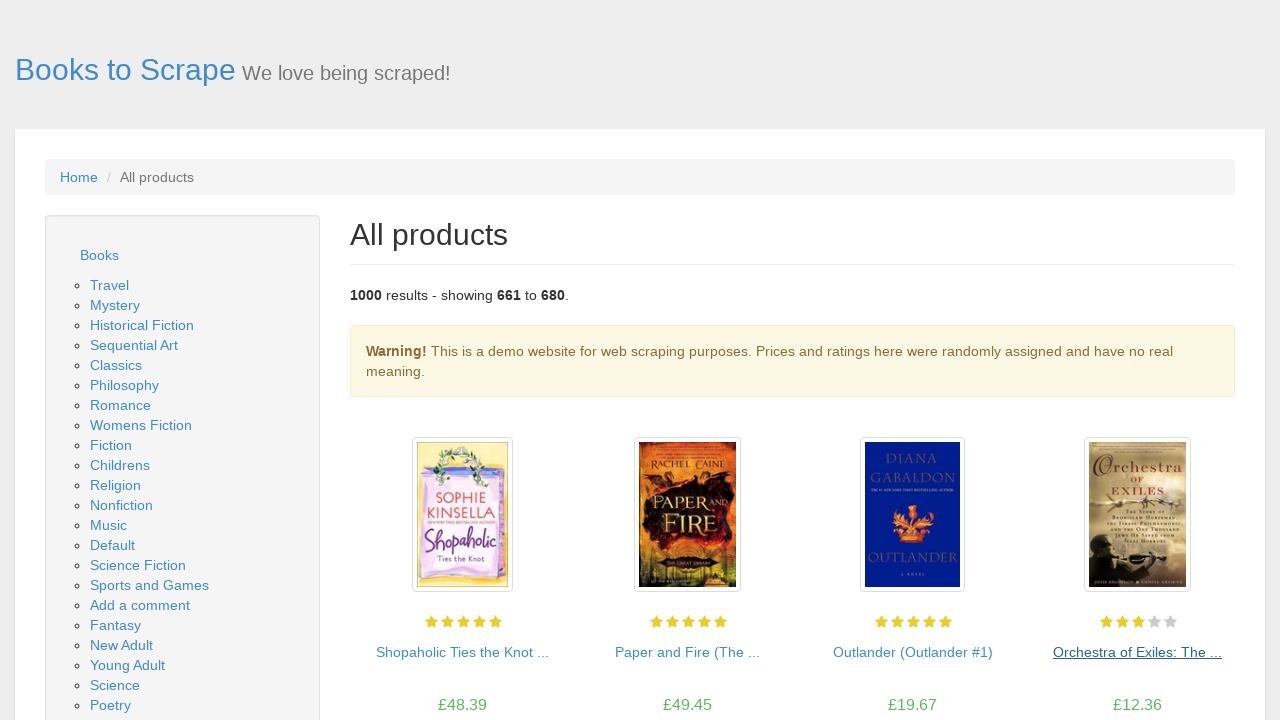

Clicked next page button to navigate from page 34 to 35 at (1206, 654) on .next a
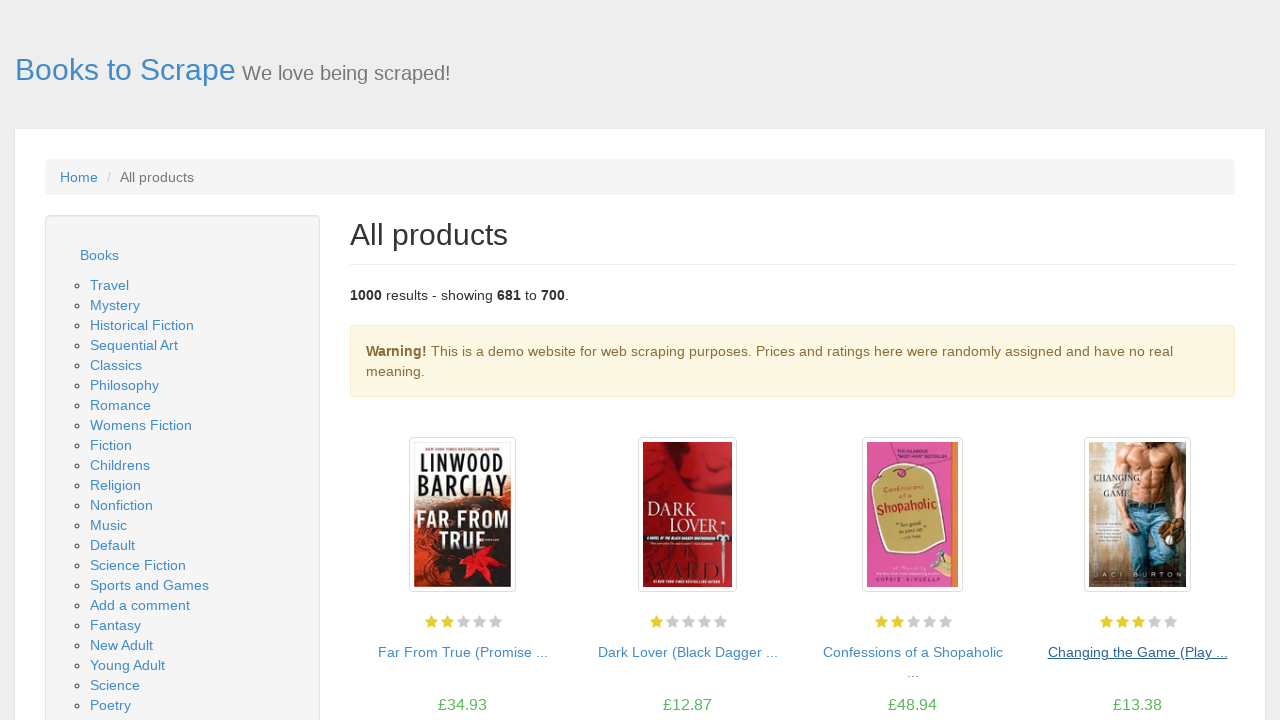

New page 35 loaded successfully
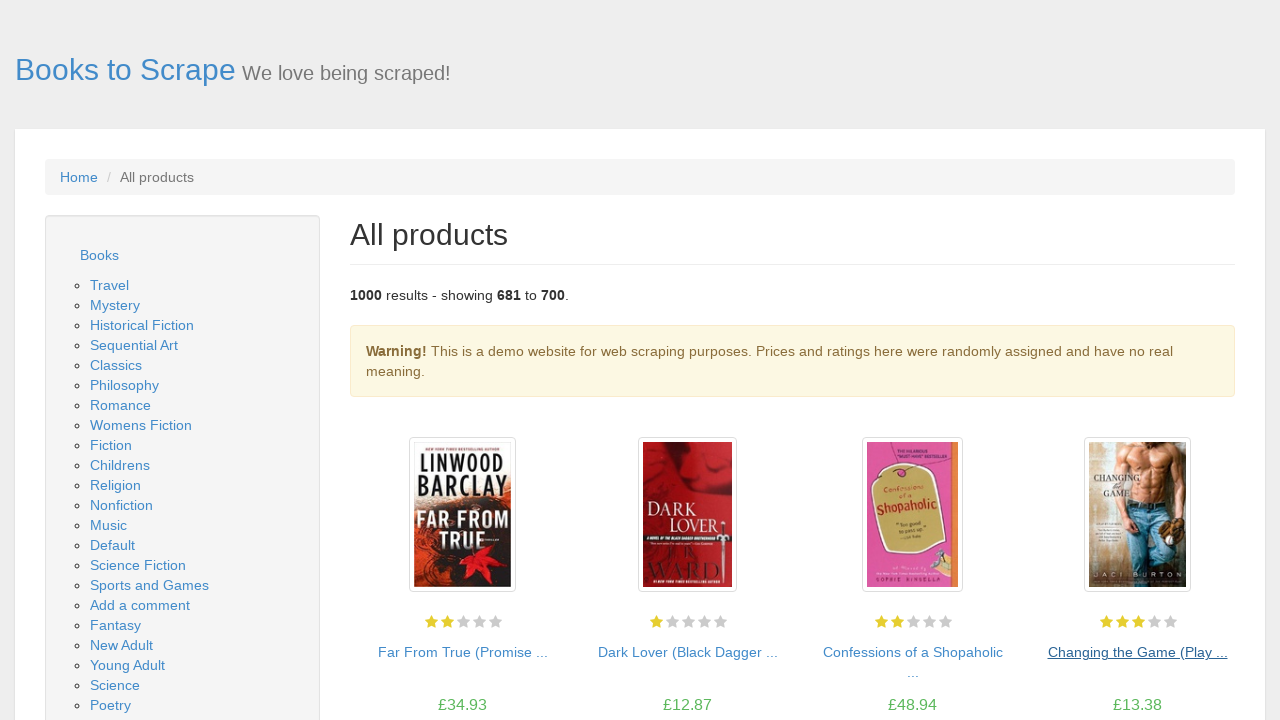

Waited for book listing section to load
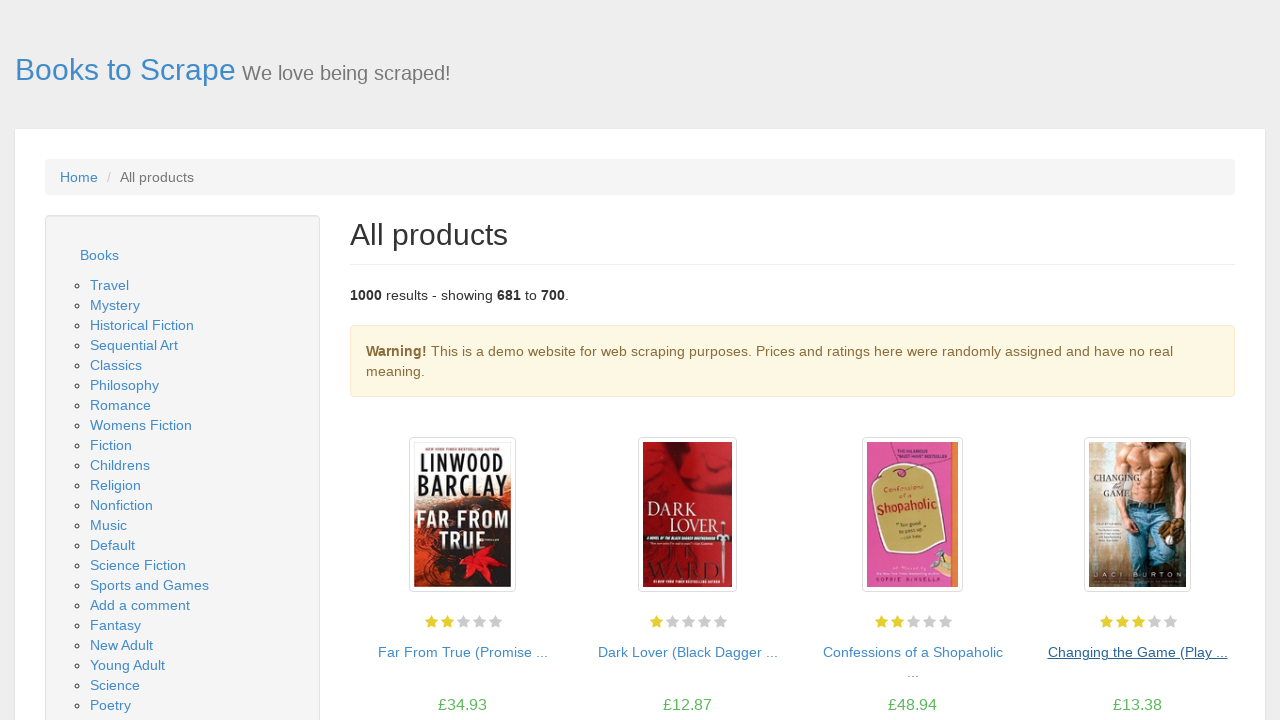

Located book listing section
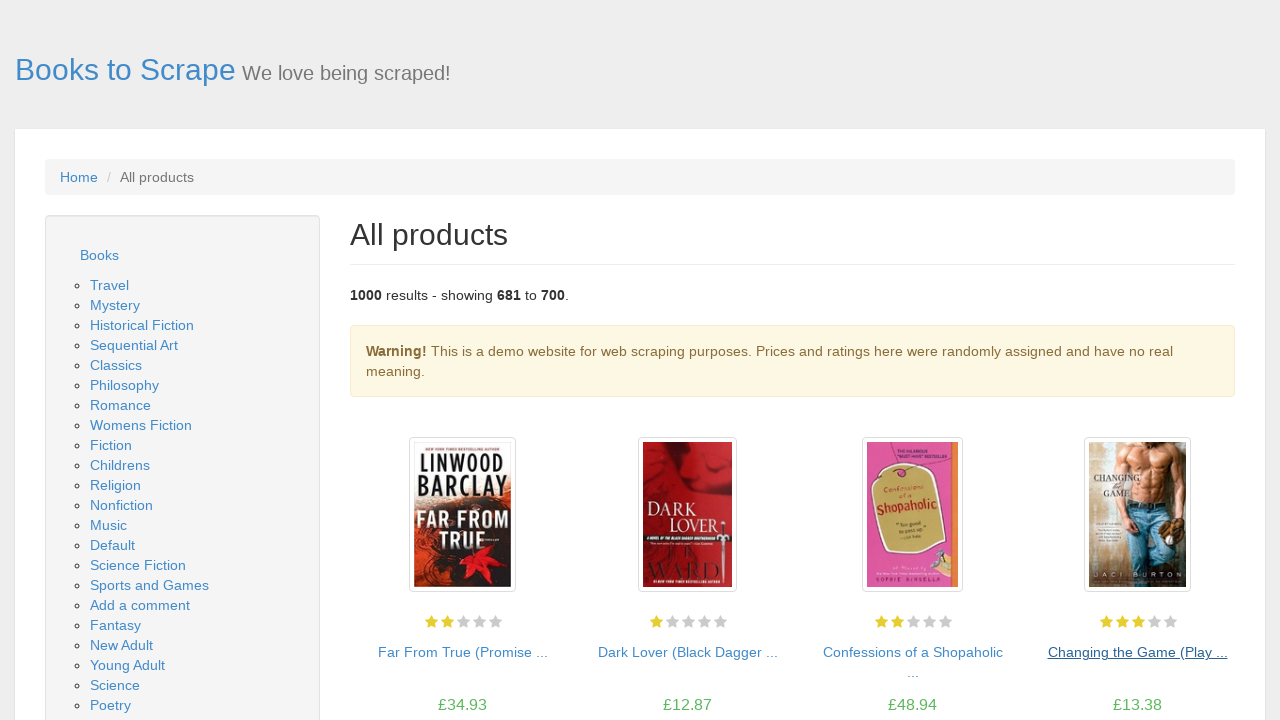

Located all book items in section
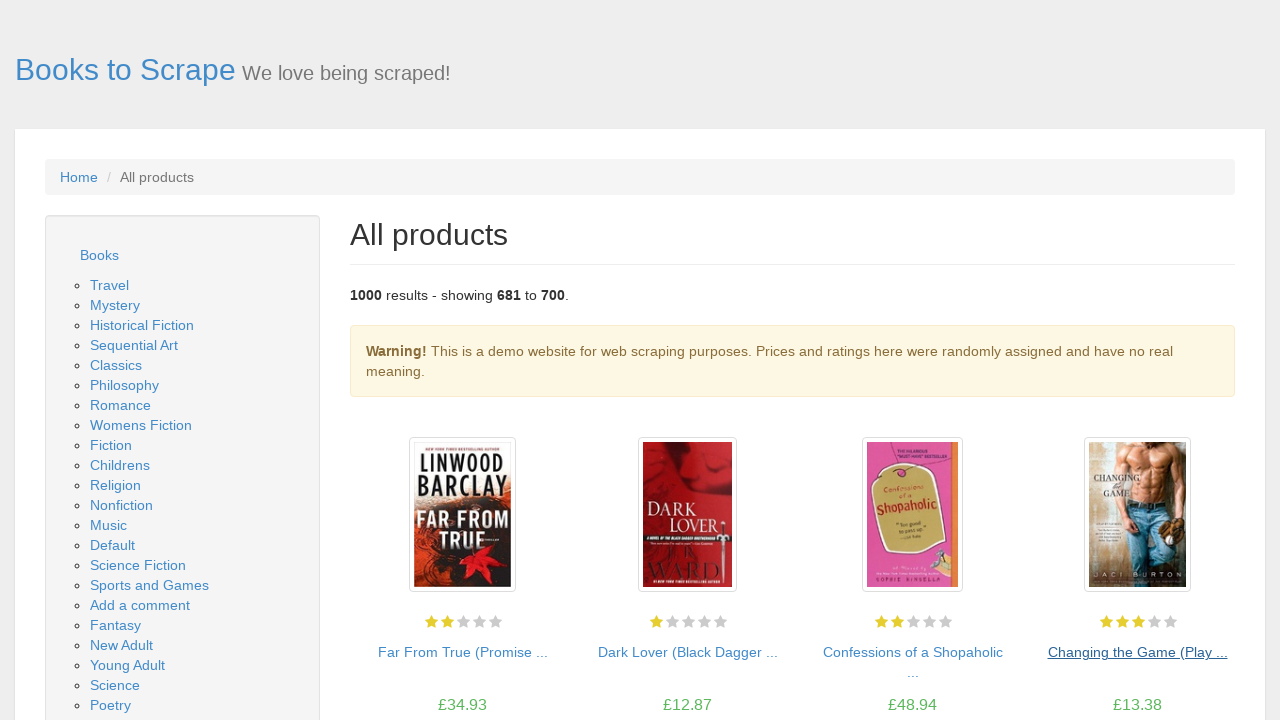

Verified 20 book items are present on page 35
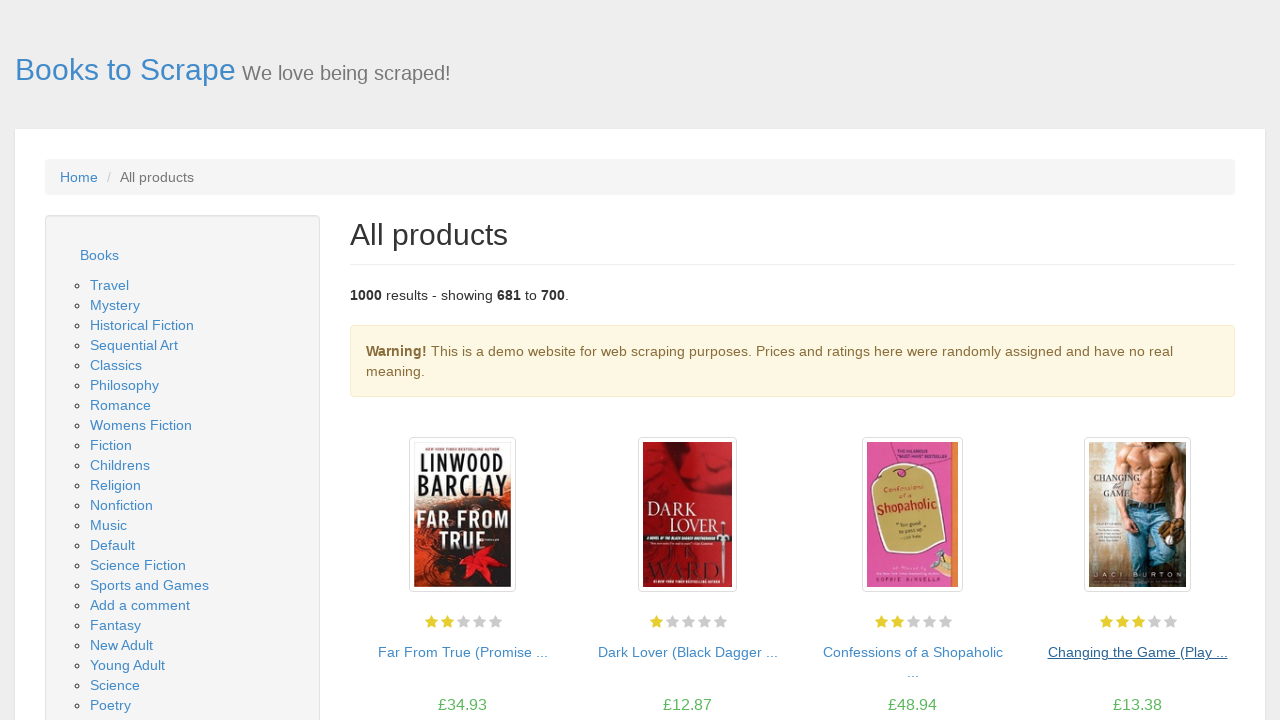

Located first book item
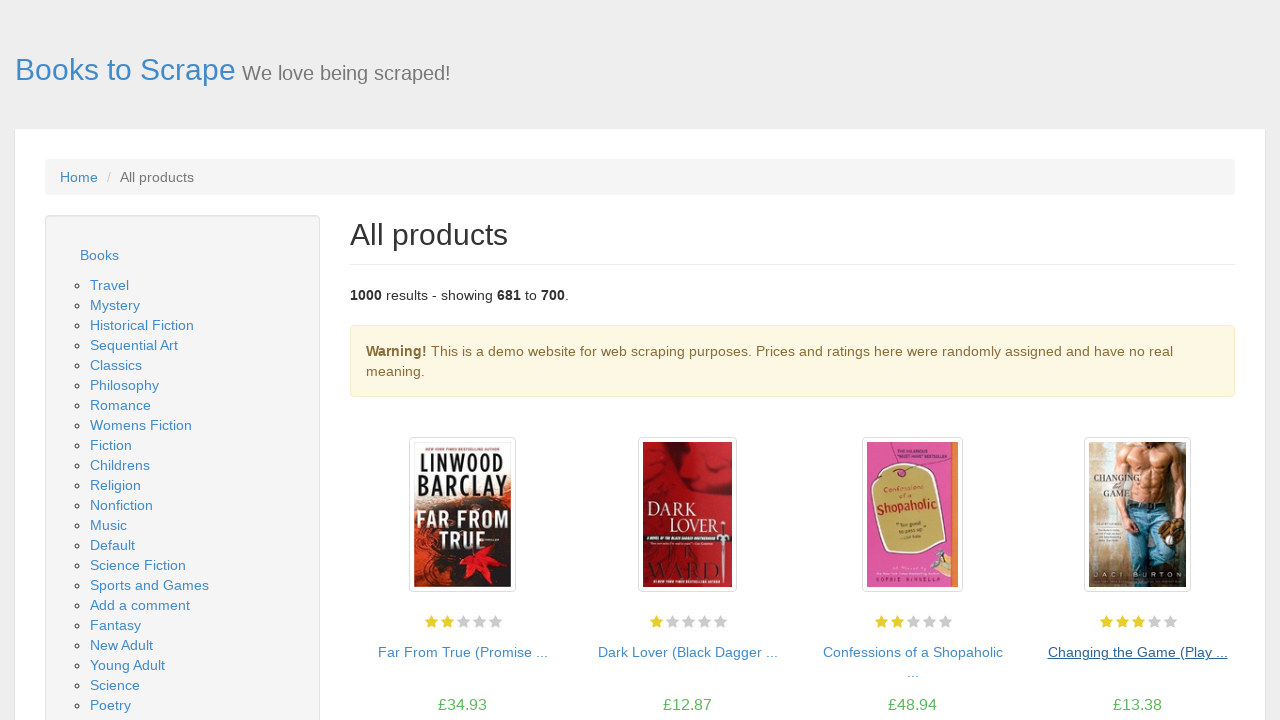

Verified image container element exists
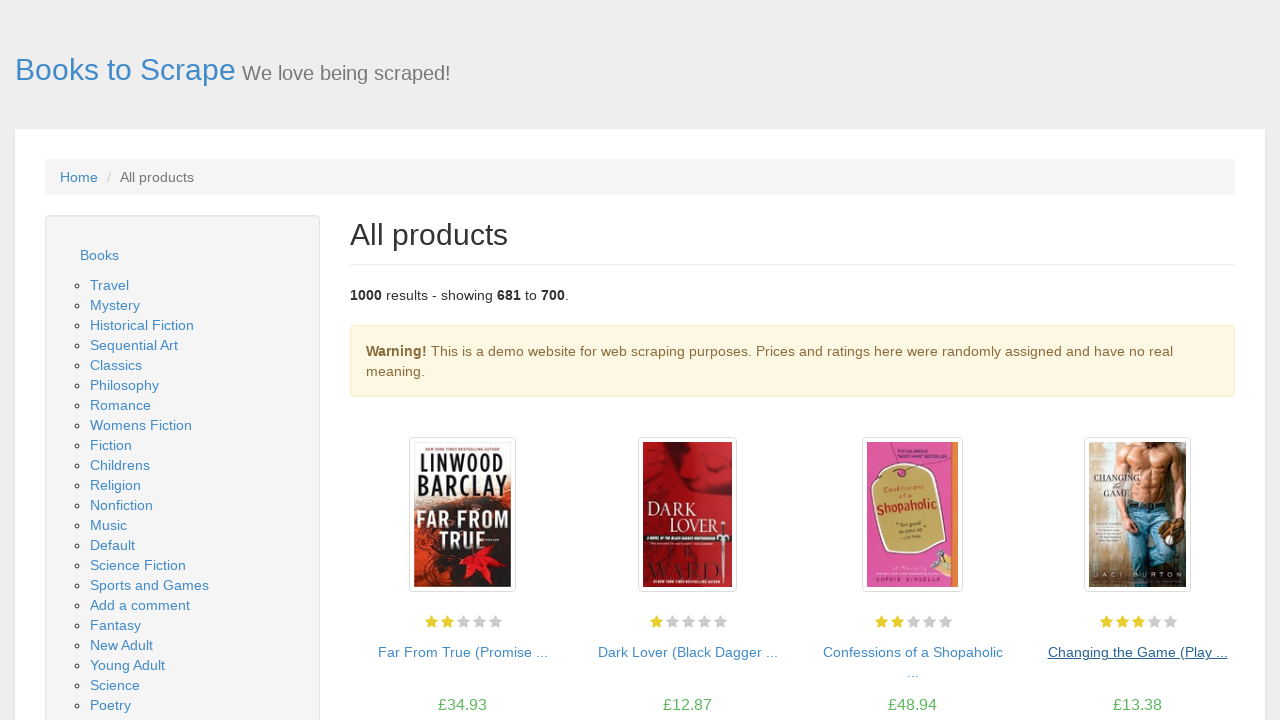

Verified book title link element exists
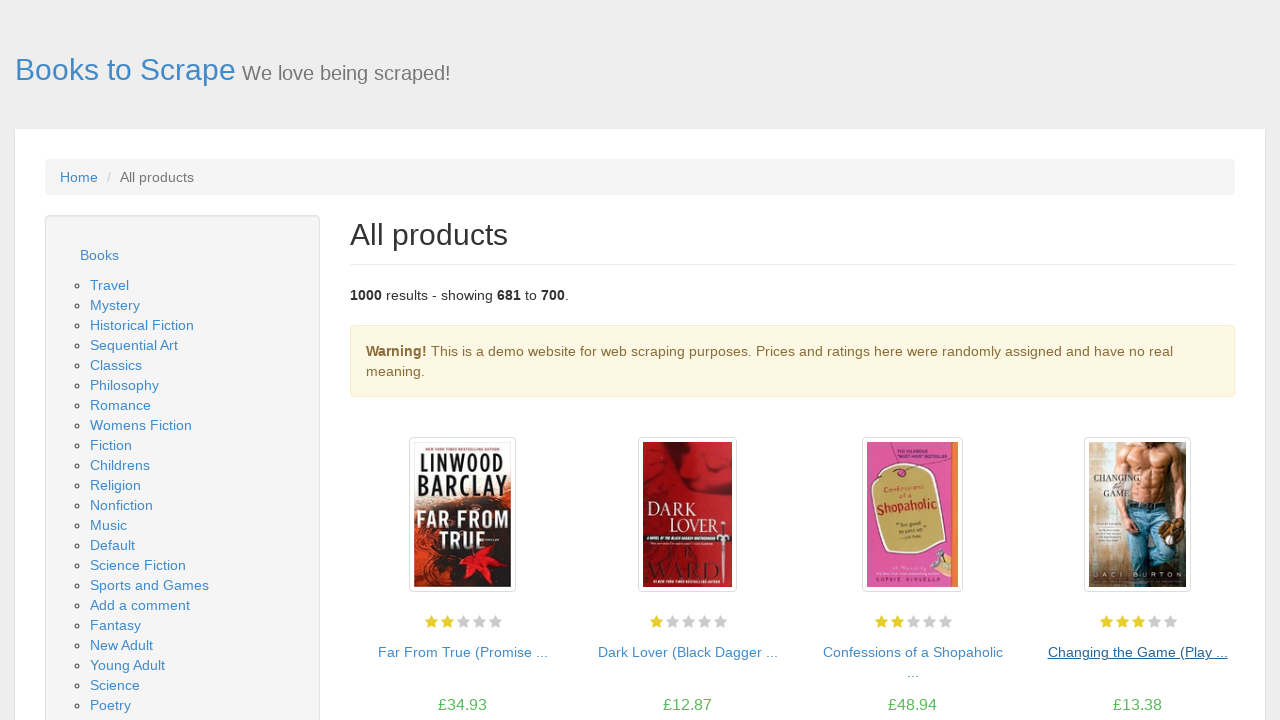

Verified price element exists
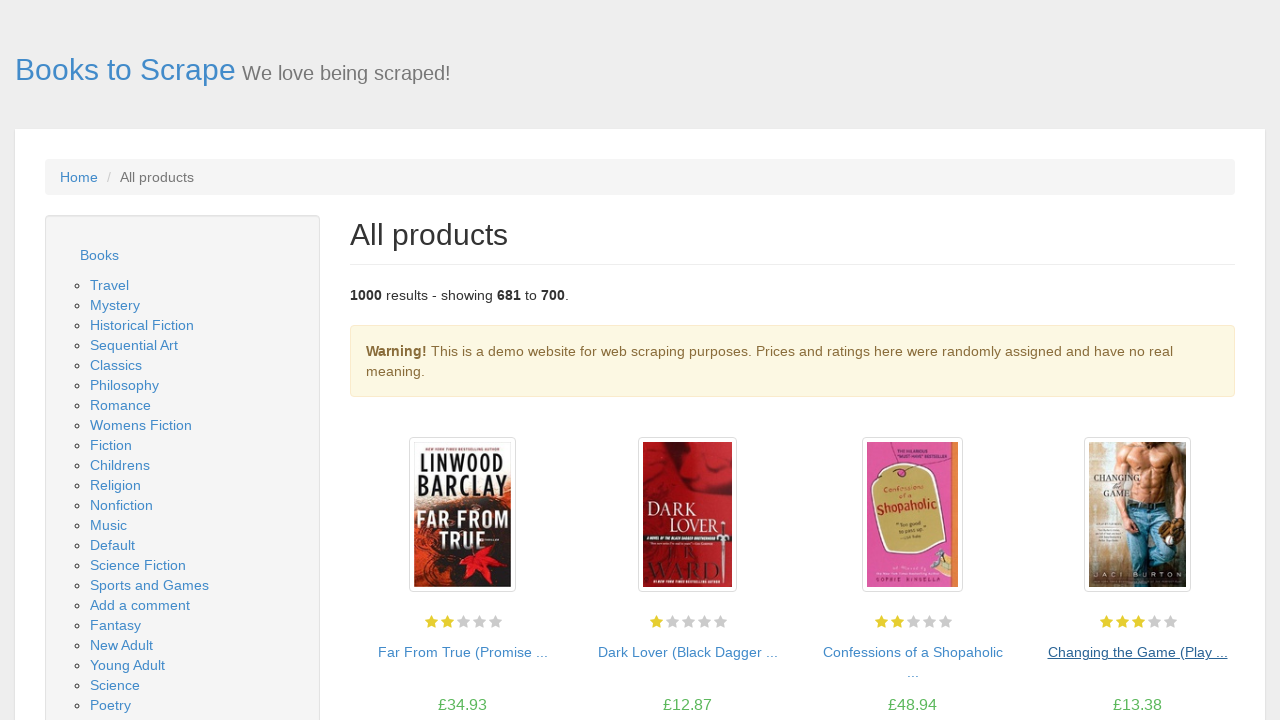

Verified availability element exists
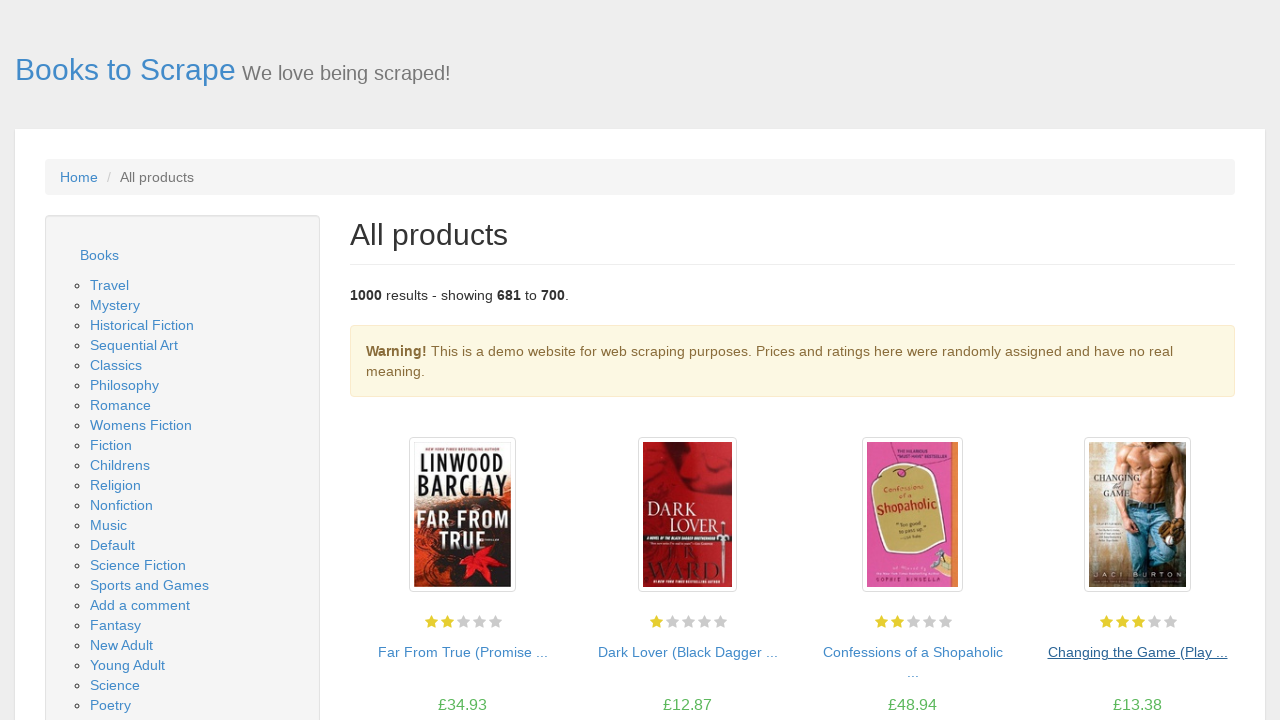

Located next page button
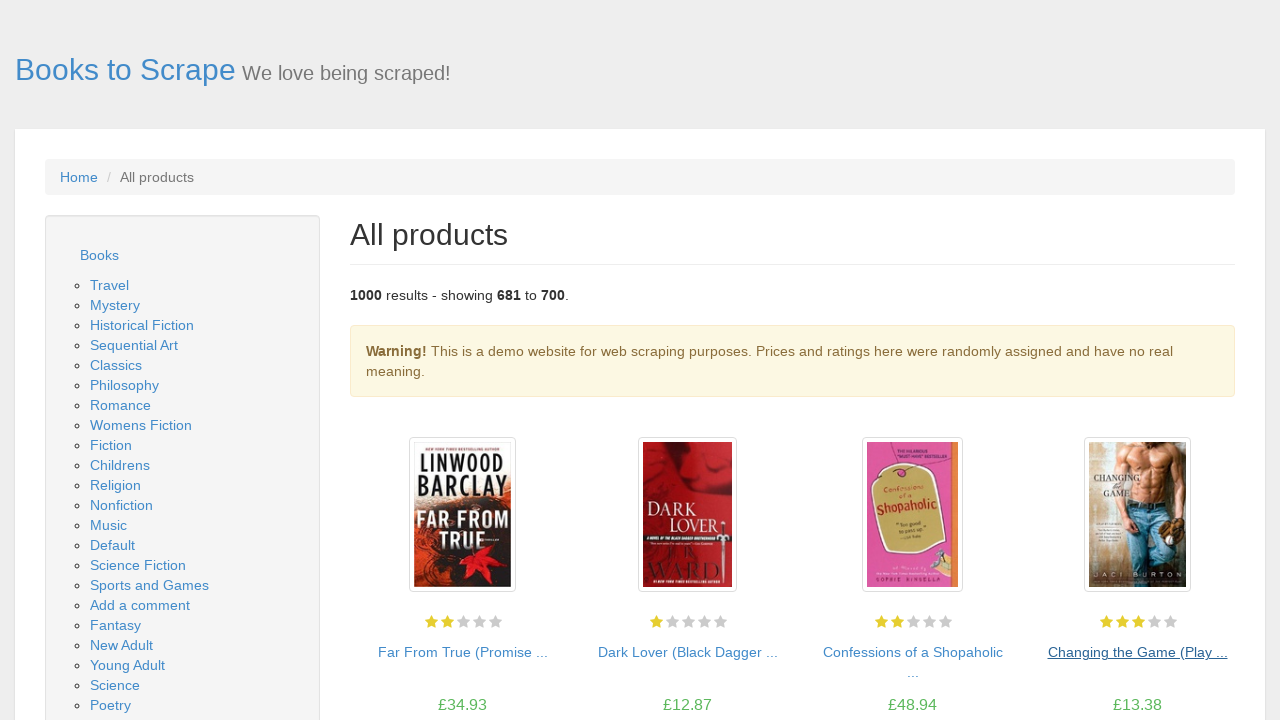

Next page button is visible on page 35
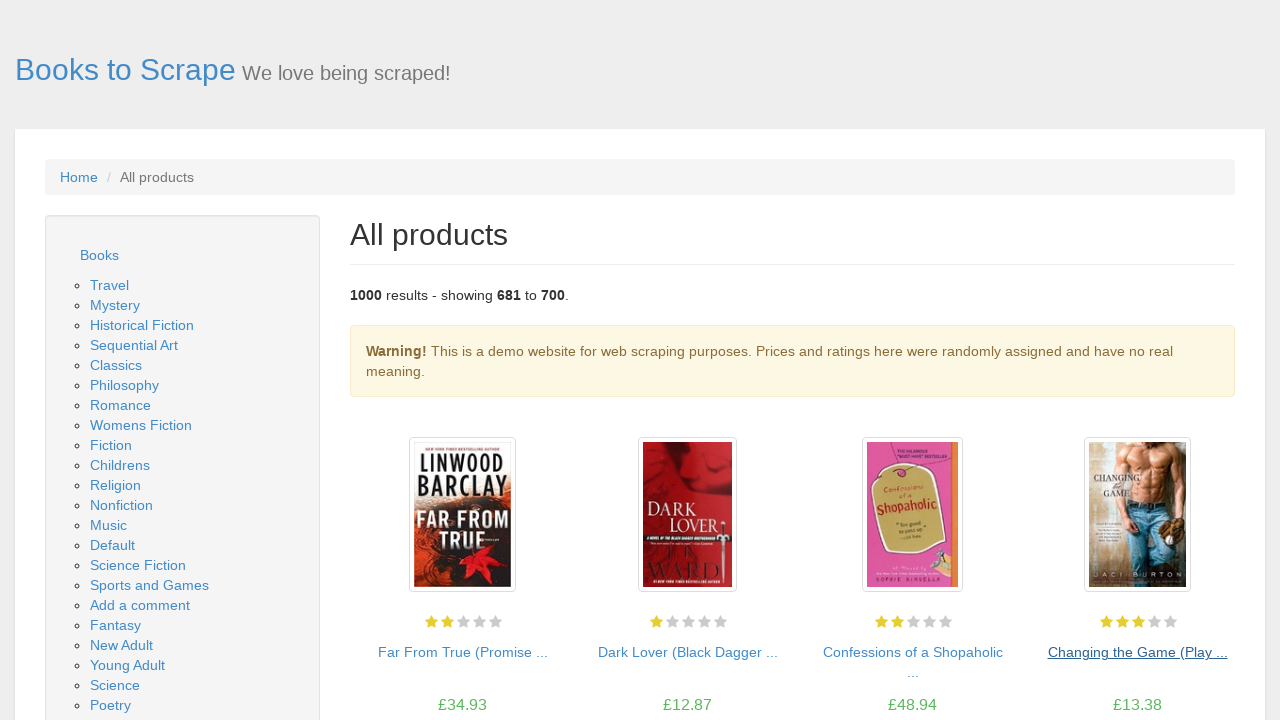

Clicked next page button to navigate from page 35 to 36 at (1206, 654) on .next a
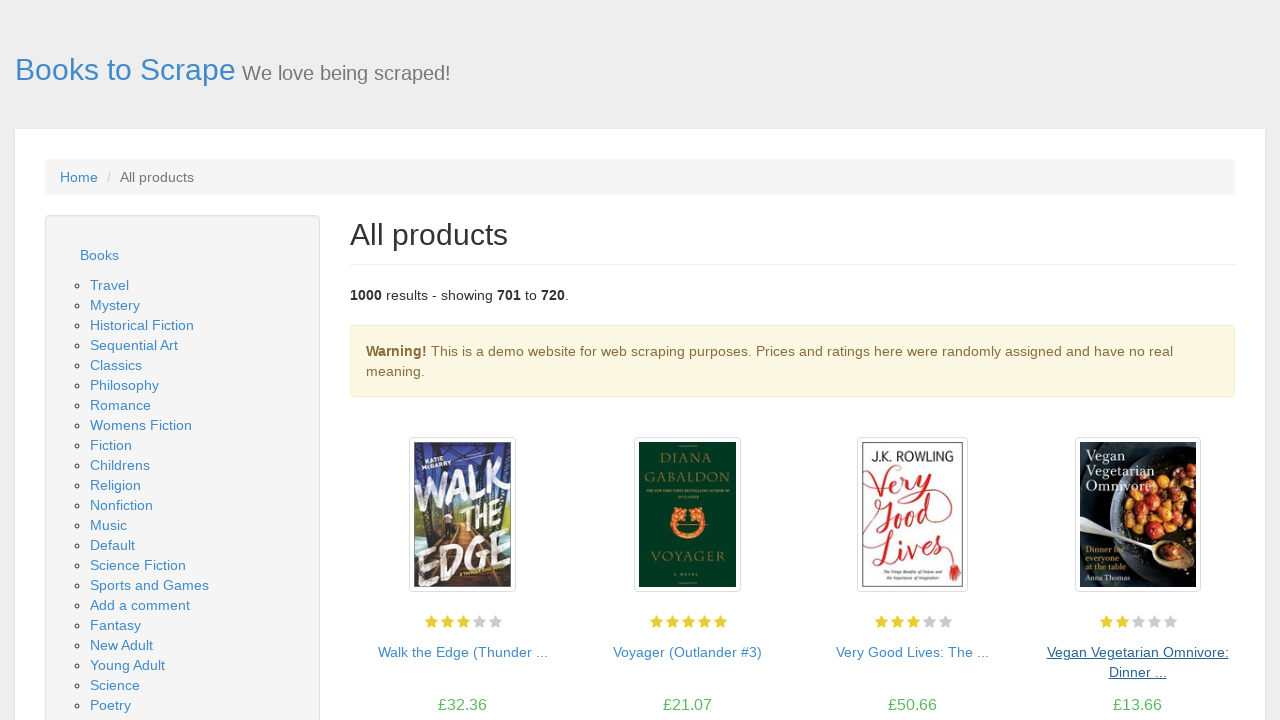

New page 36 loaded successfully
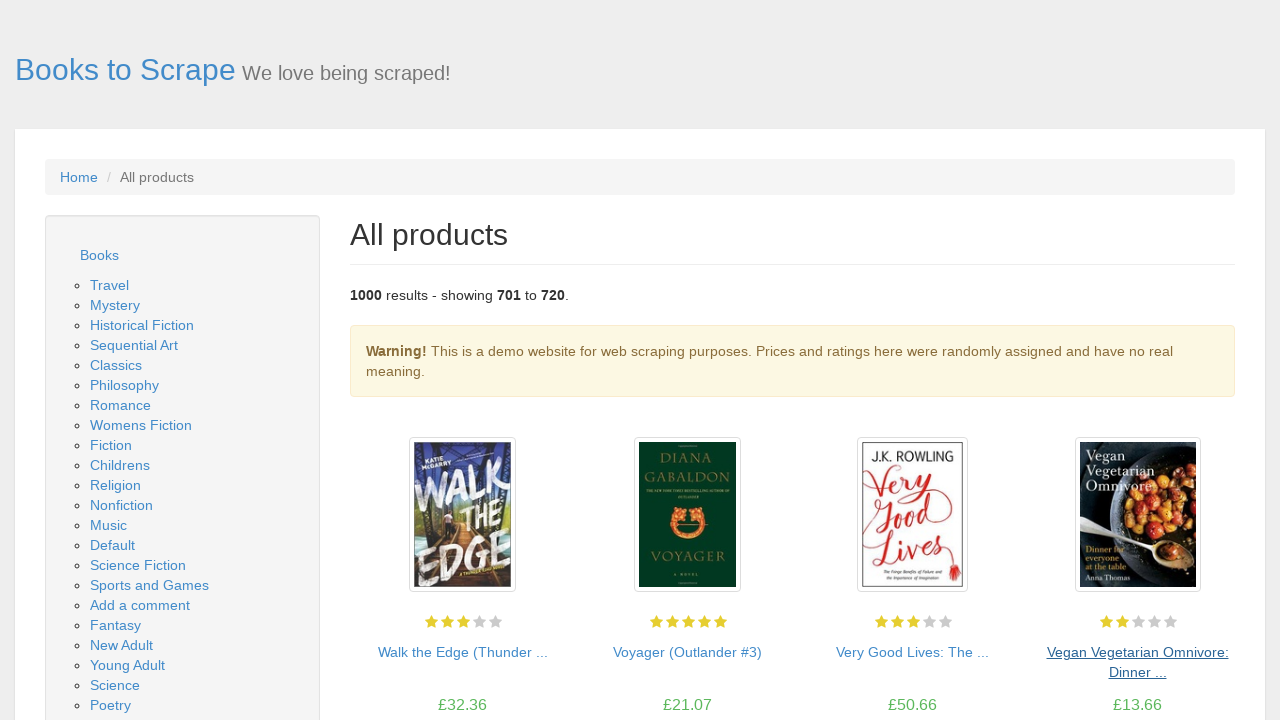

Waited for book listing section to load
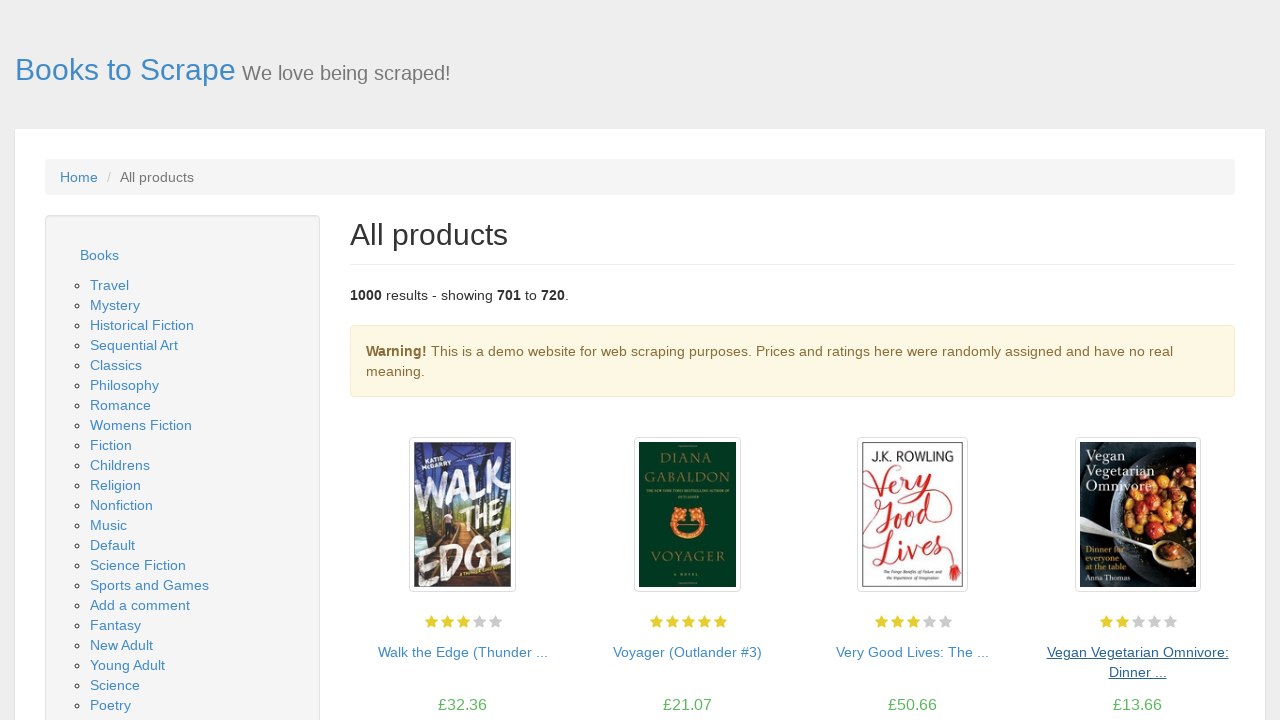

Located book listing section
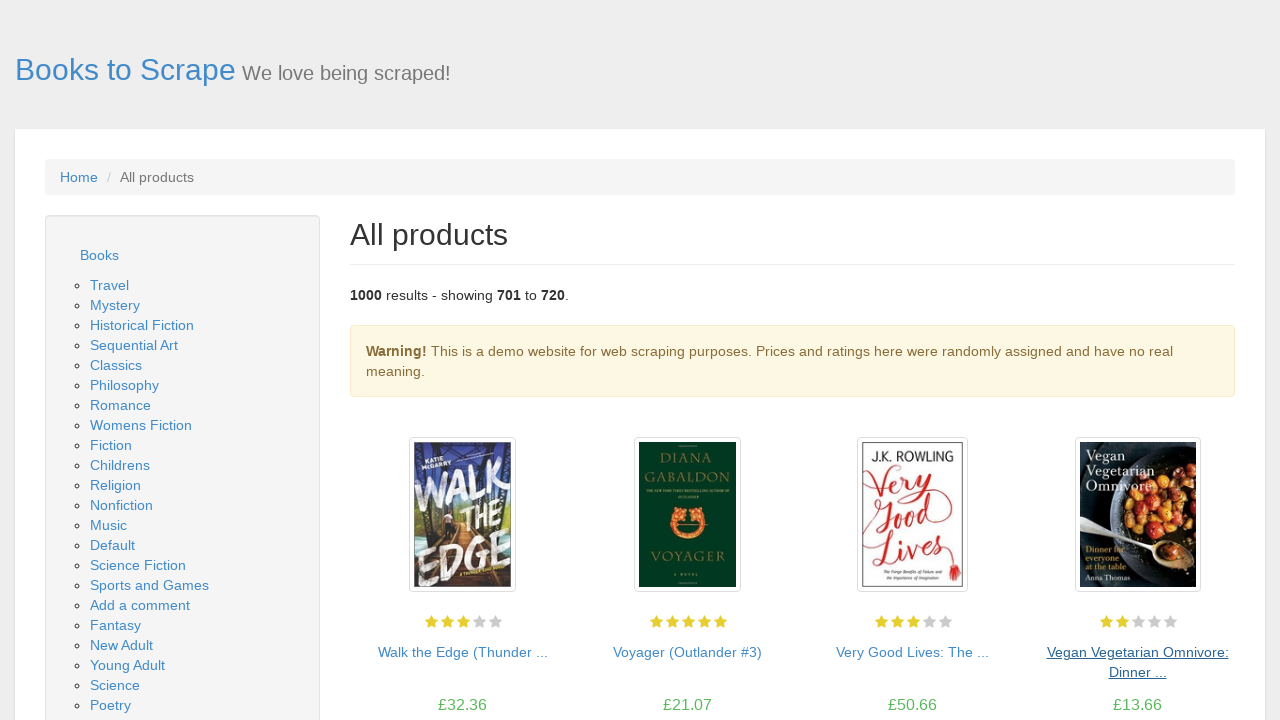

Located all book items in section
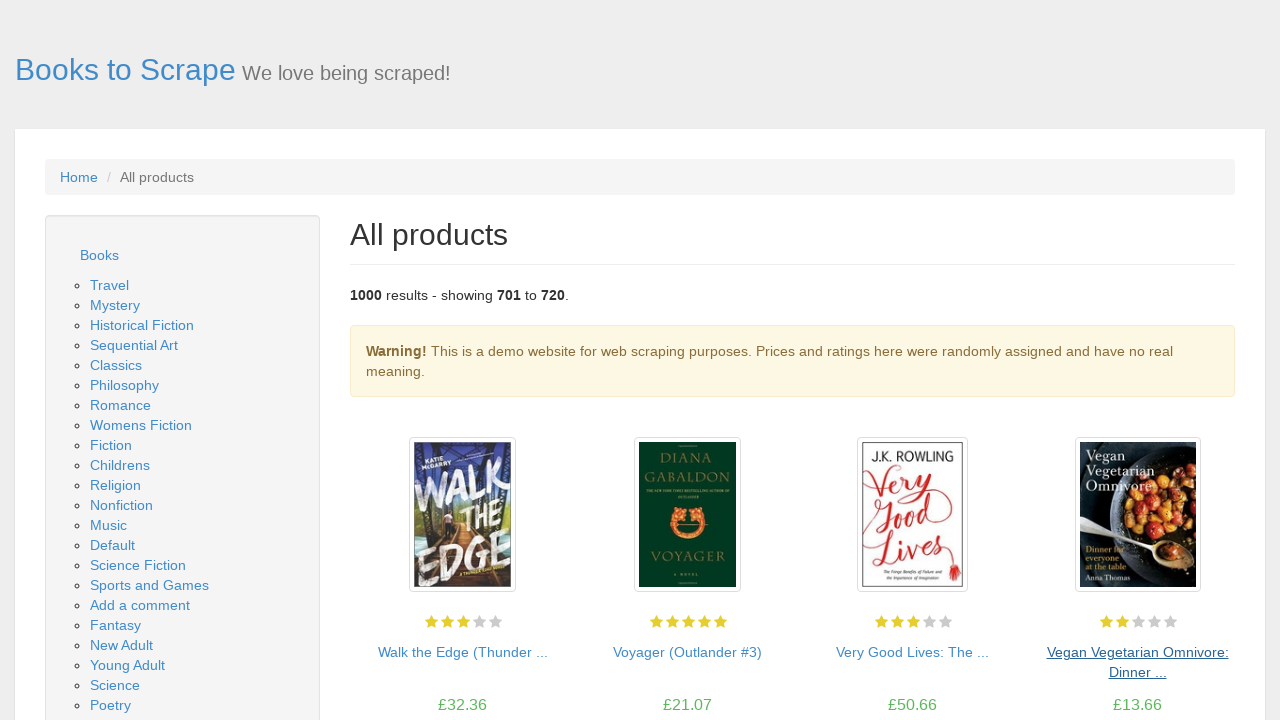

Verified 20 book items are present on page 36
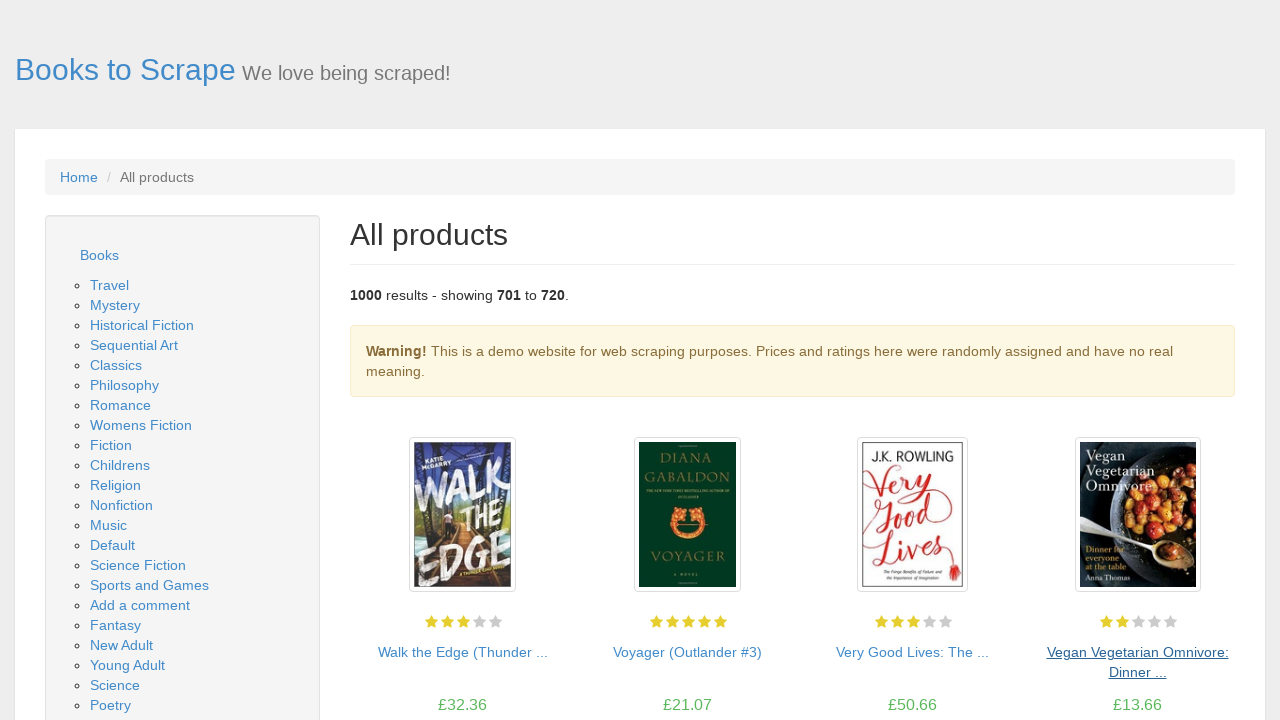

Located first book item
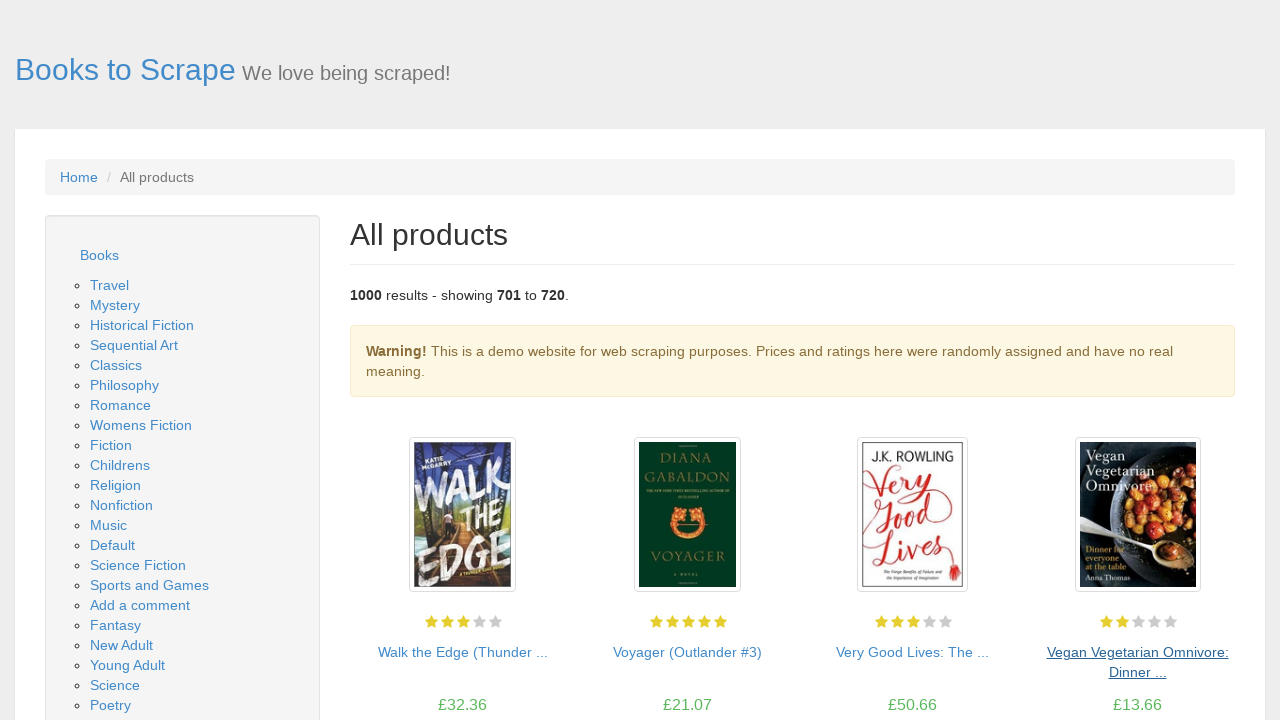

Verified image container element exists
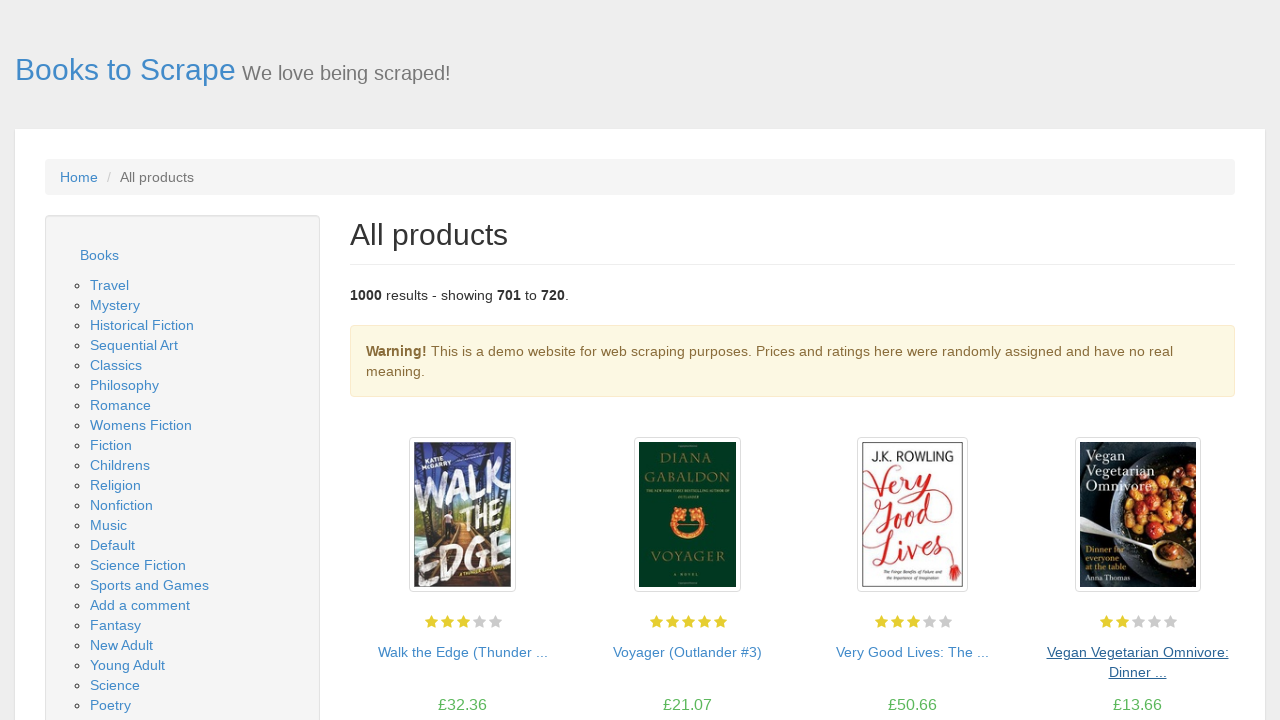

Verified book title link element exists
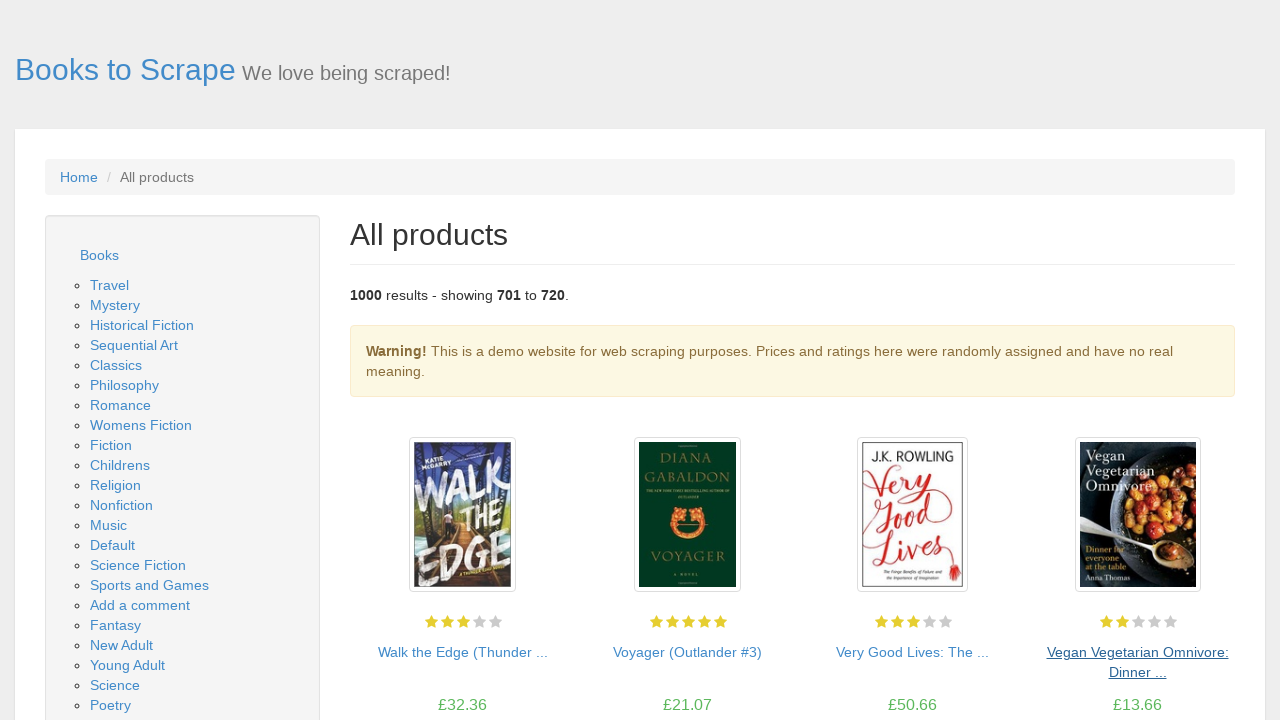

Verified price element exists
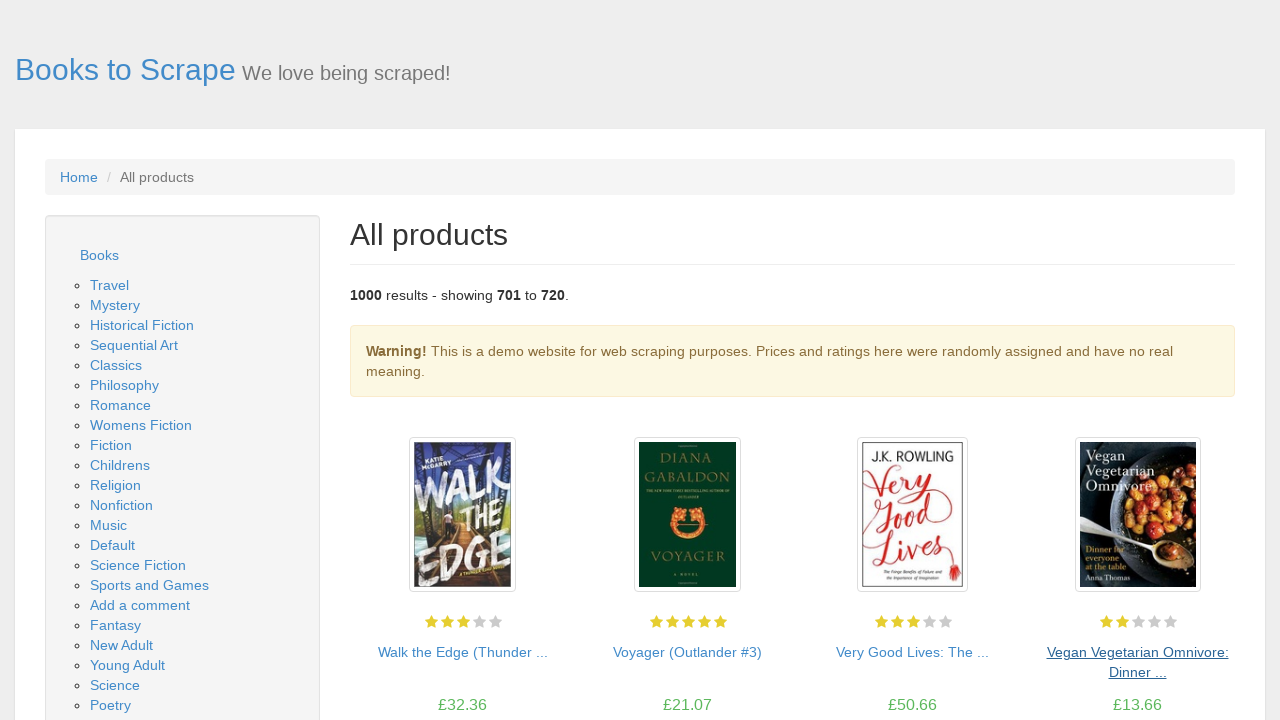

Verified availability element exists
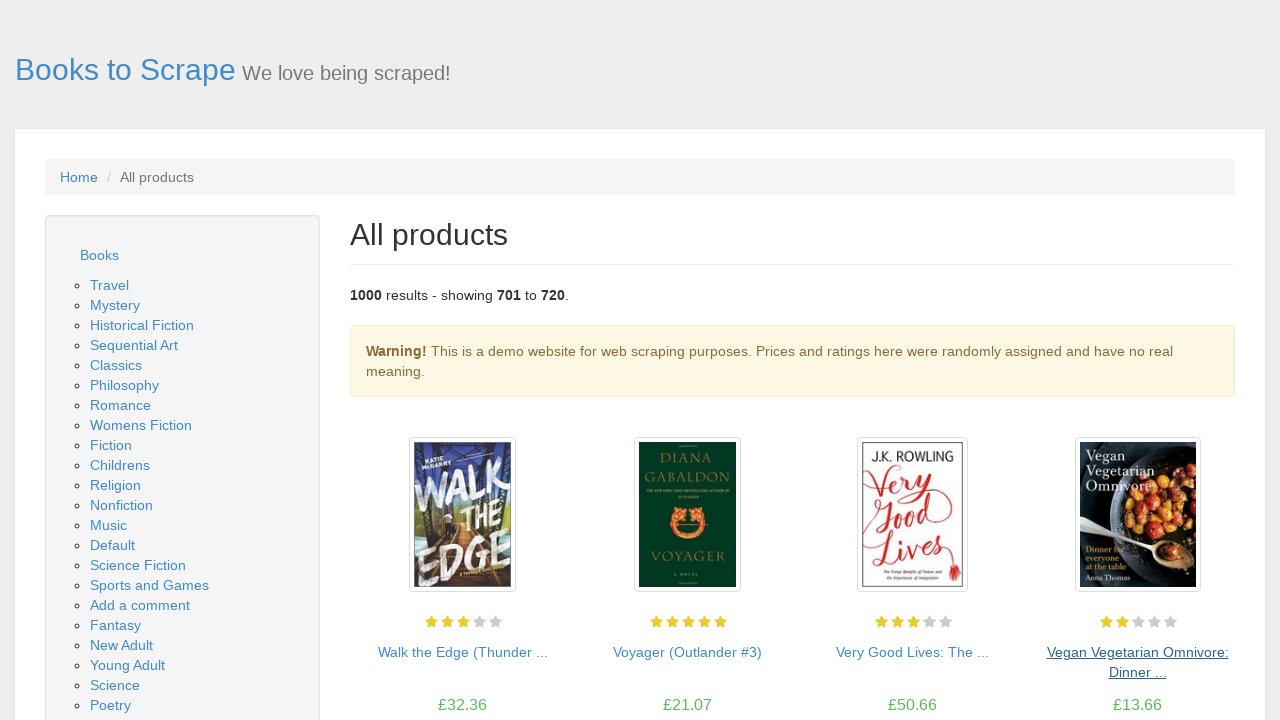

Located next page button
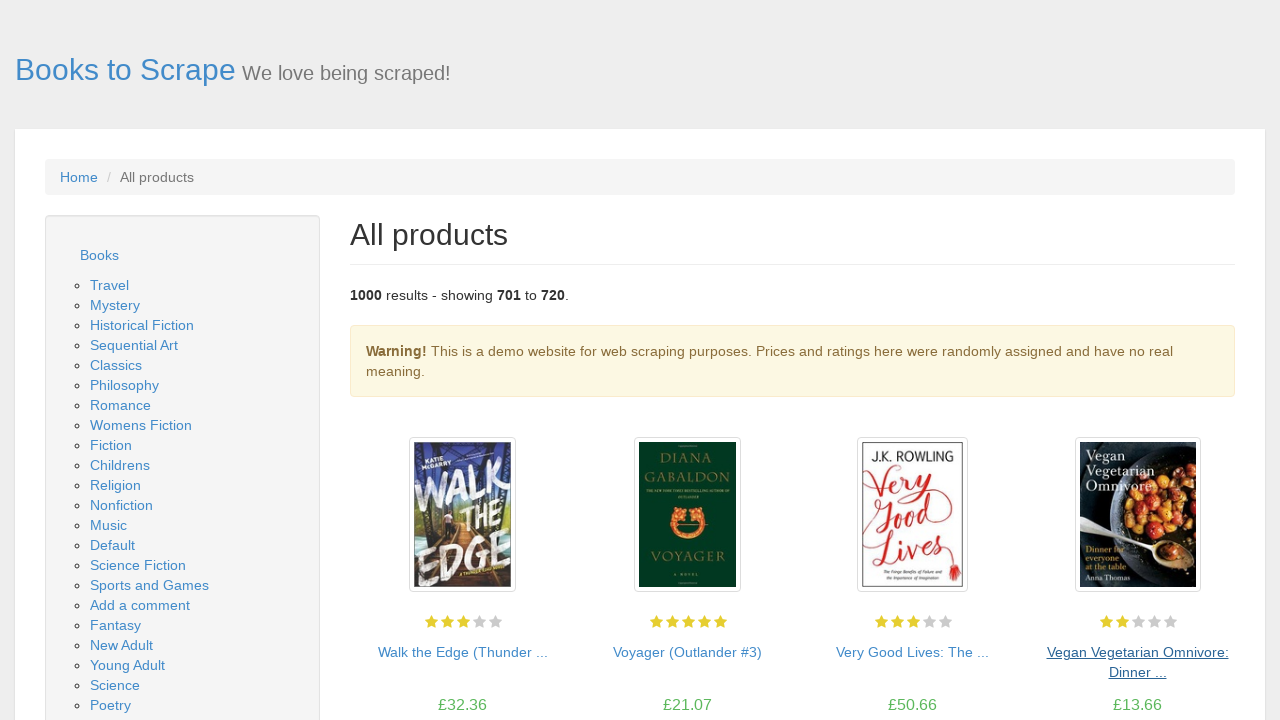

Next page button is visible on page 36
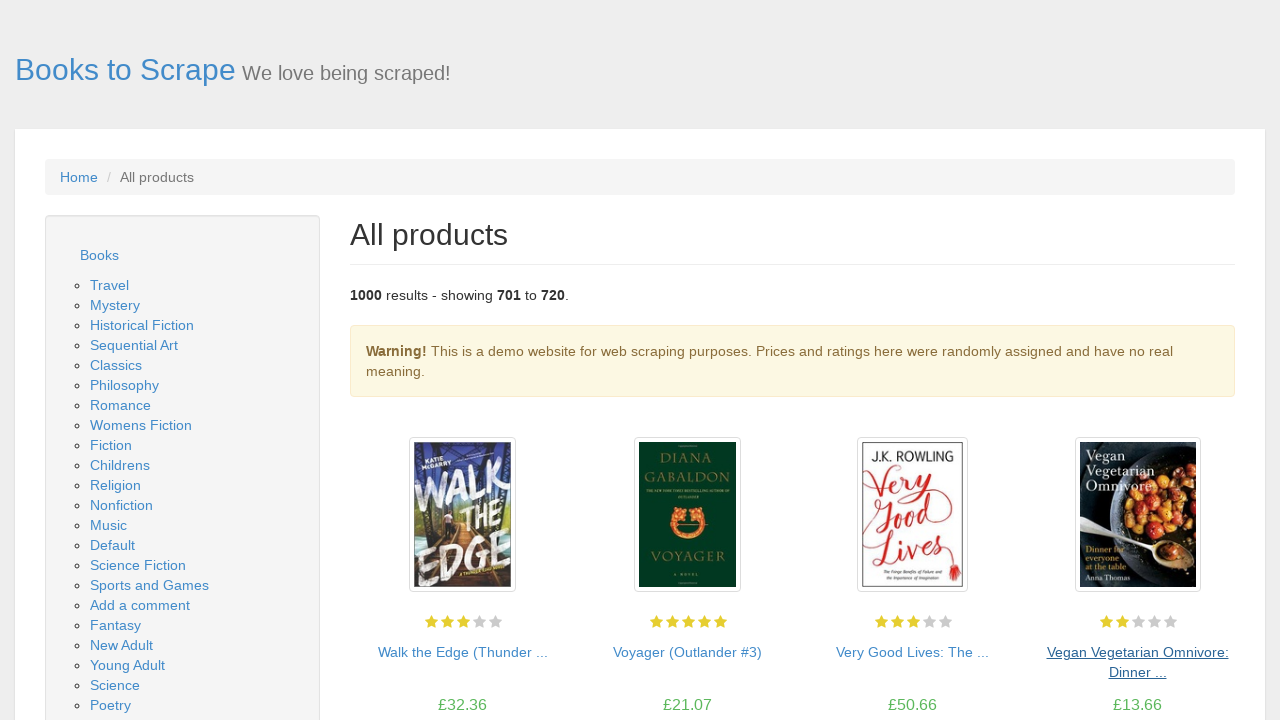

Clicked next page button to navigate from page 36 to 37 at (1206, 654) on .next a
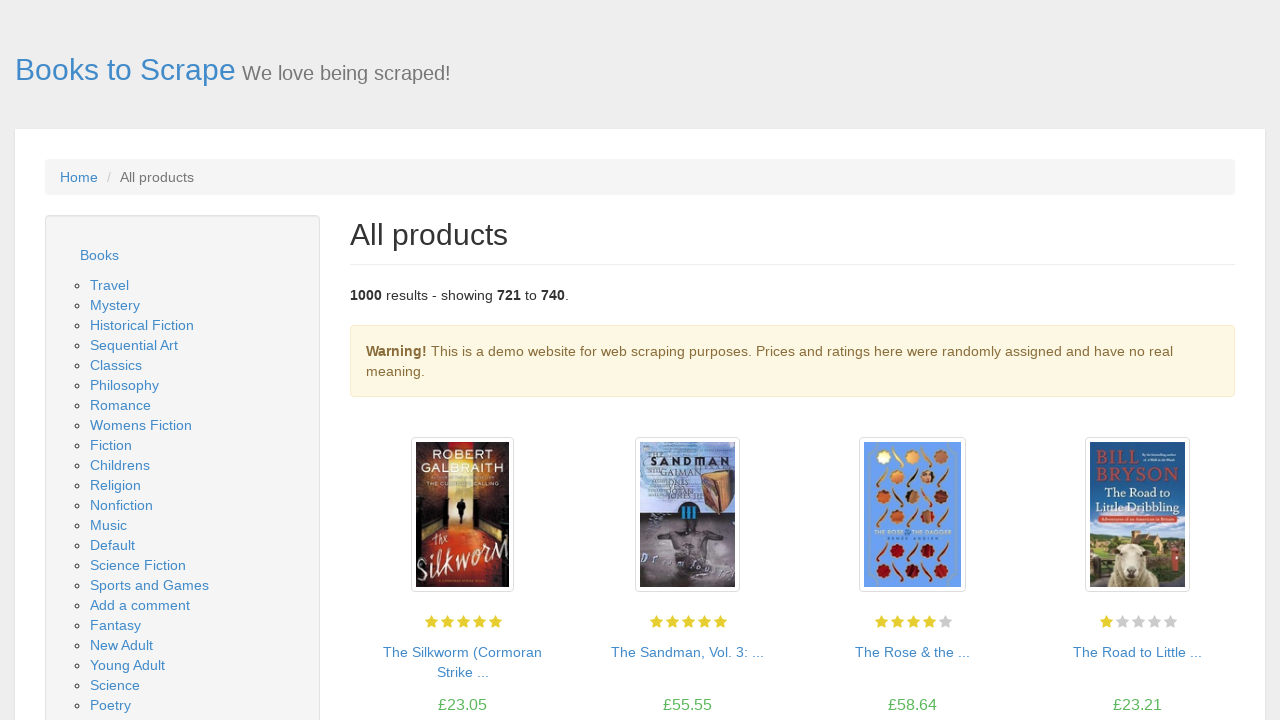

New page 37 loaded successfully
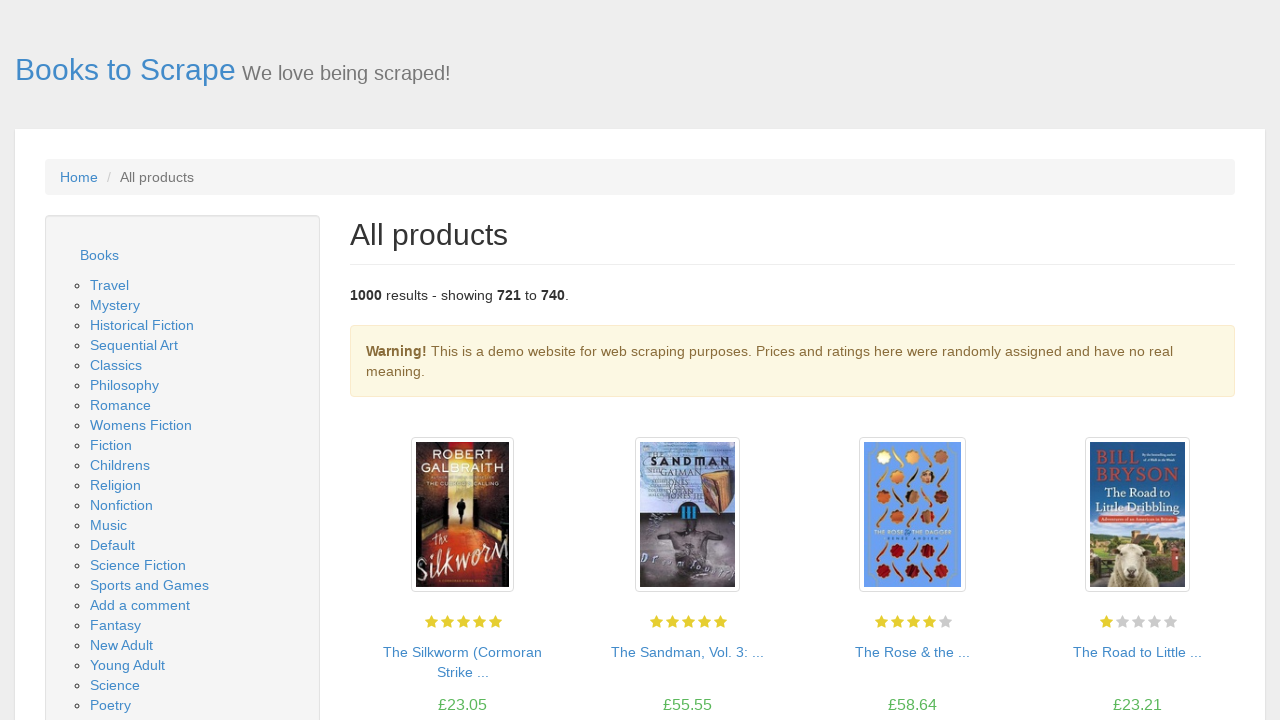

Waited for book listing section to load
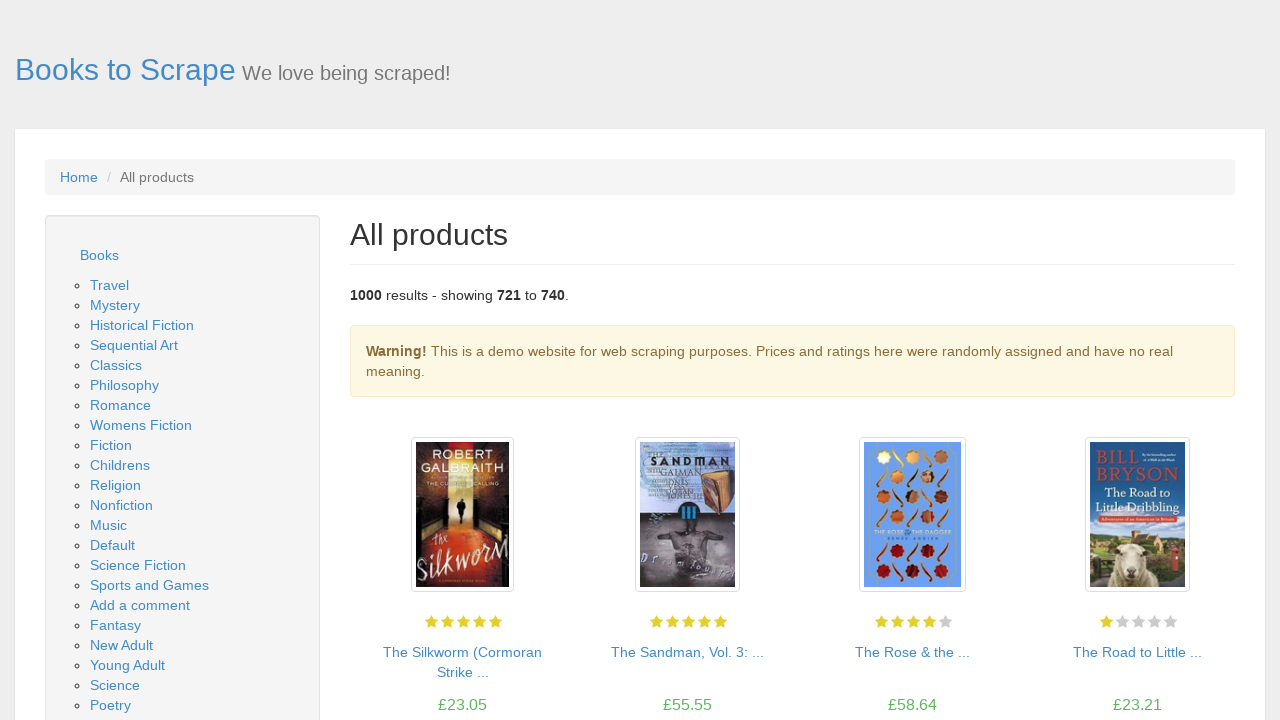

Located book listing section
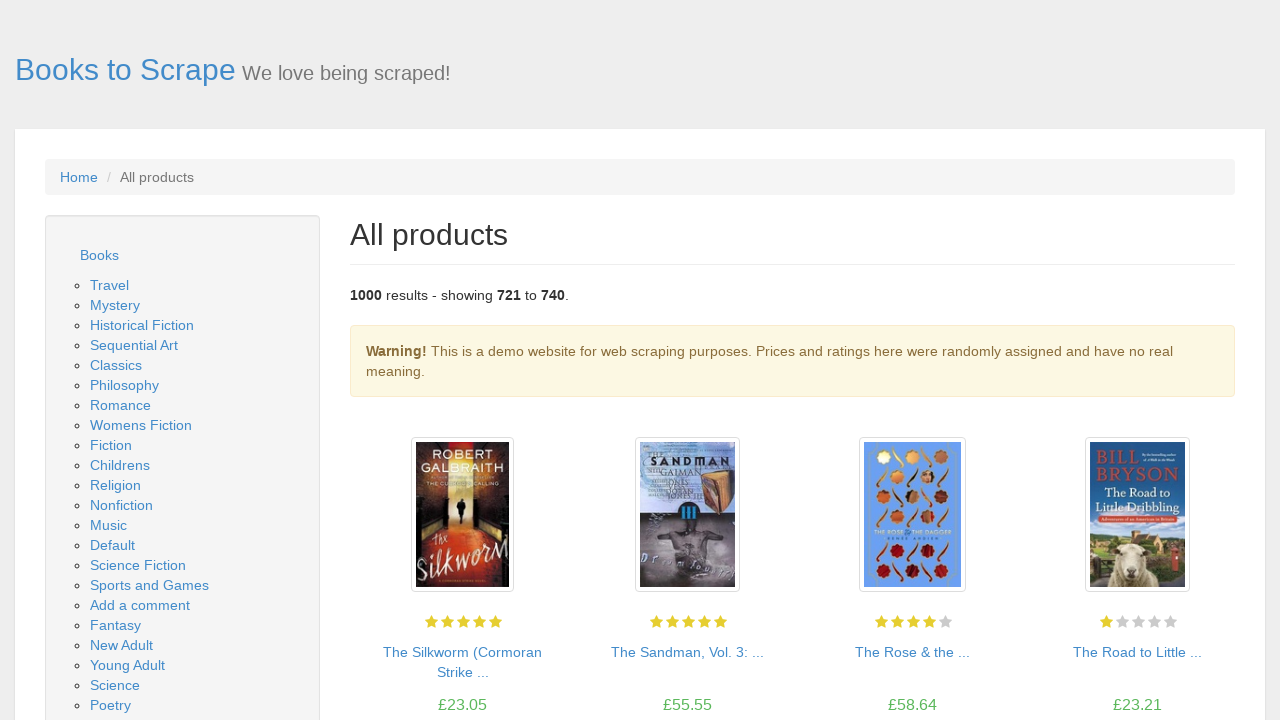

Located all book items in section
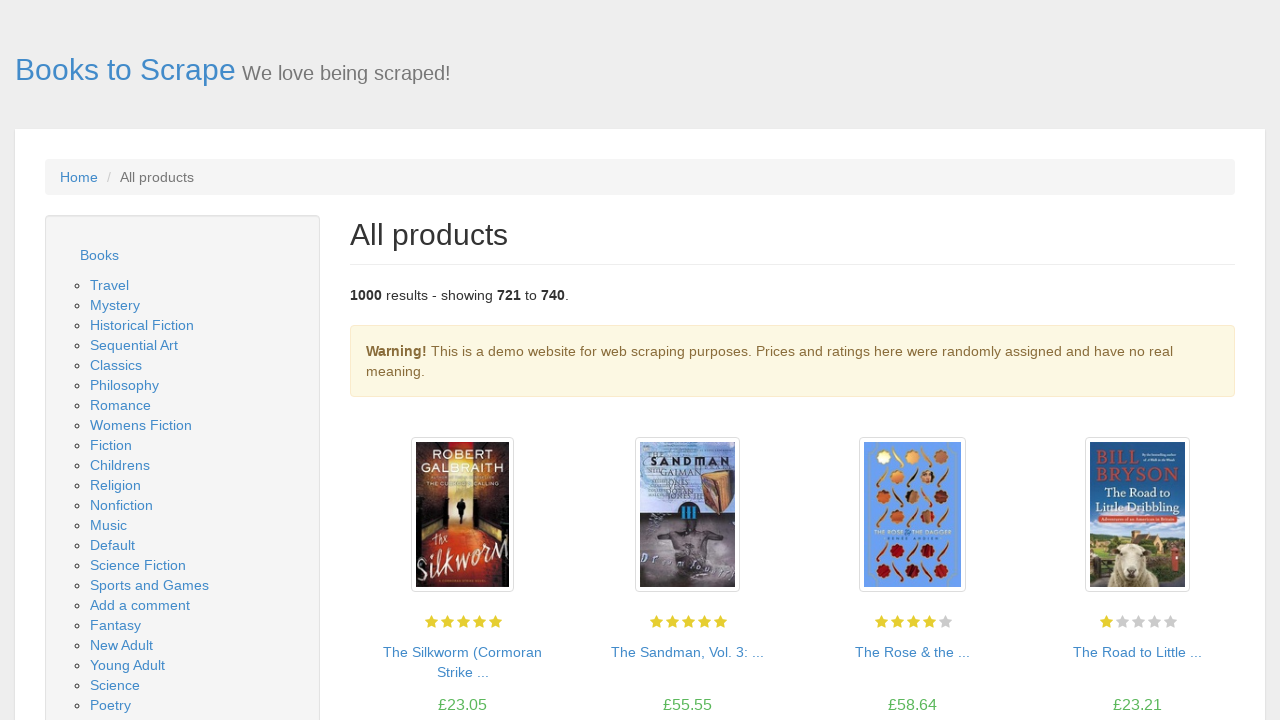

Verified 20 book items are present on page 37
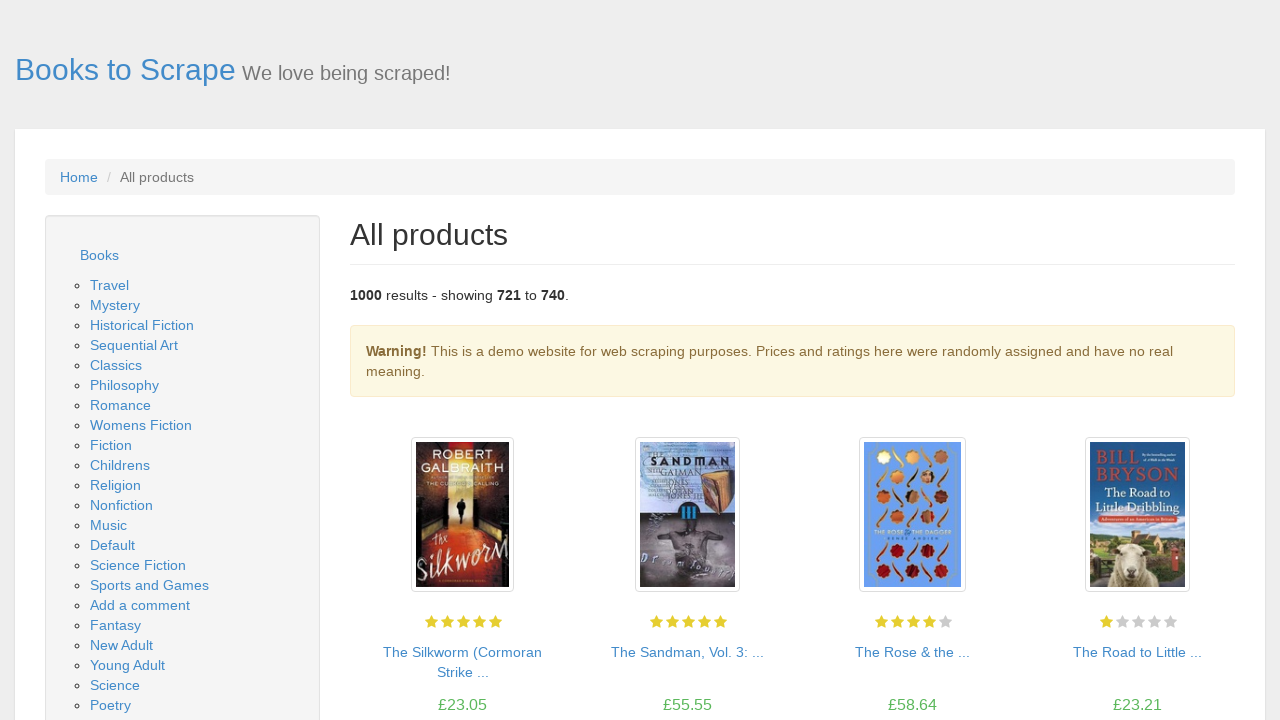

Located first book item
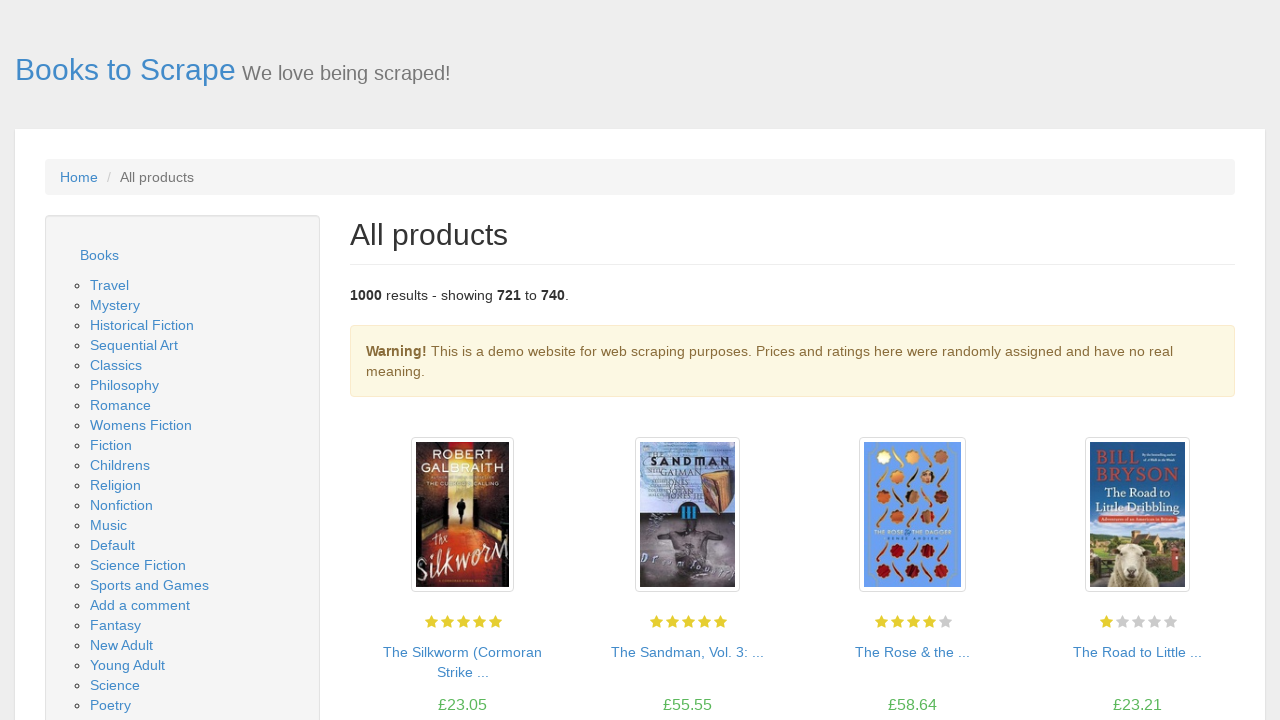

Verified image container element exists
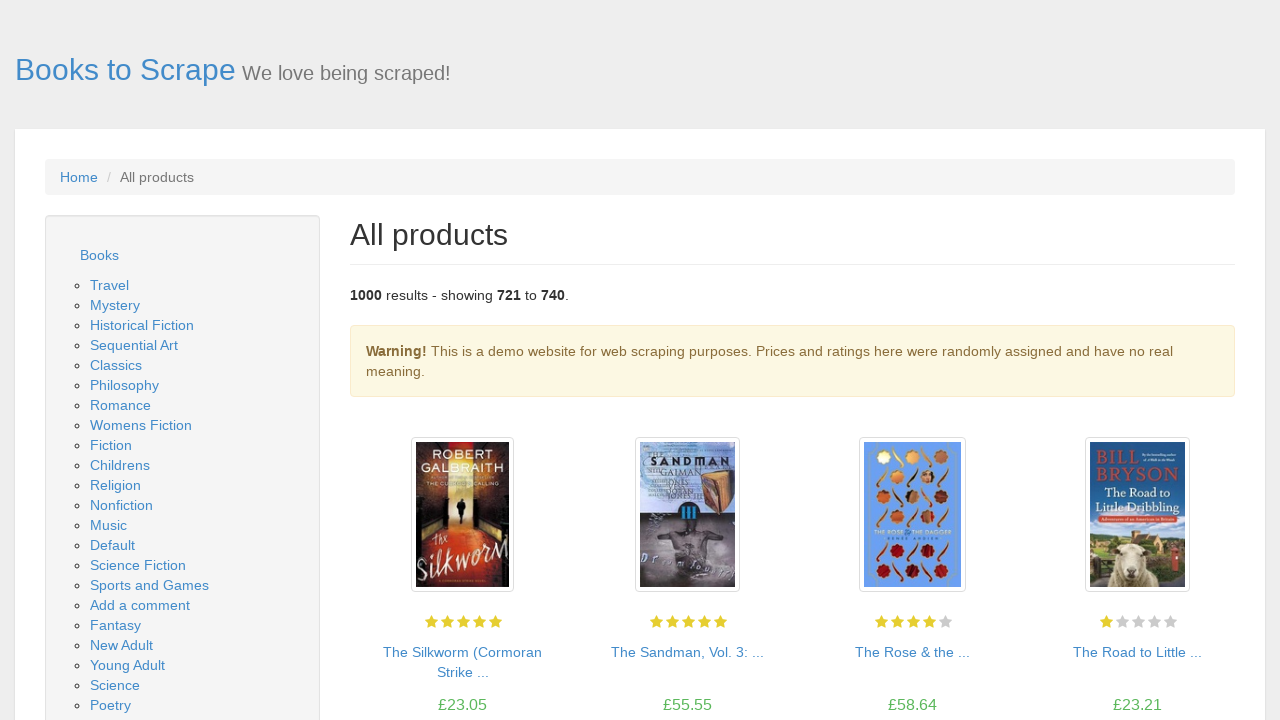

Verified book title link element exists
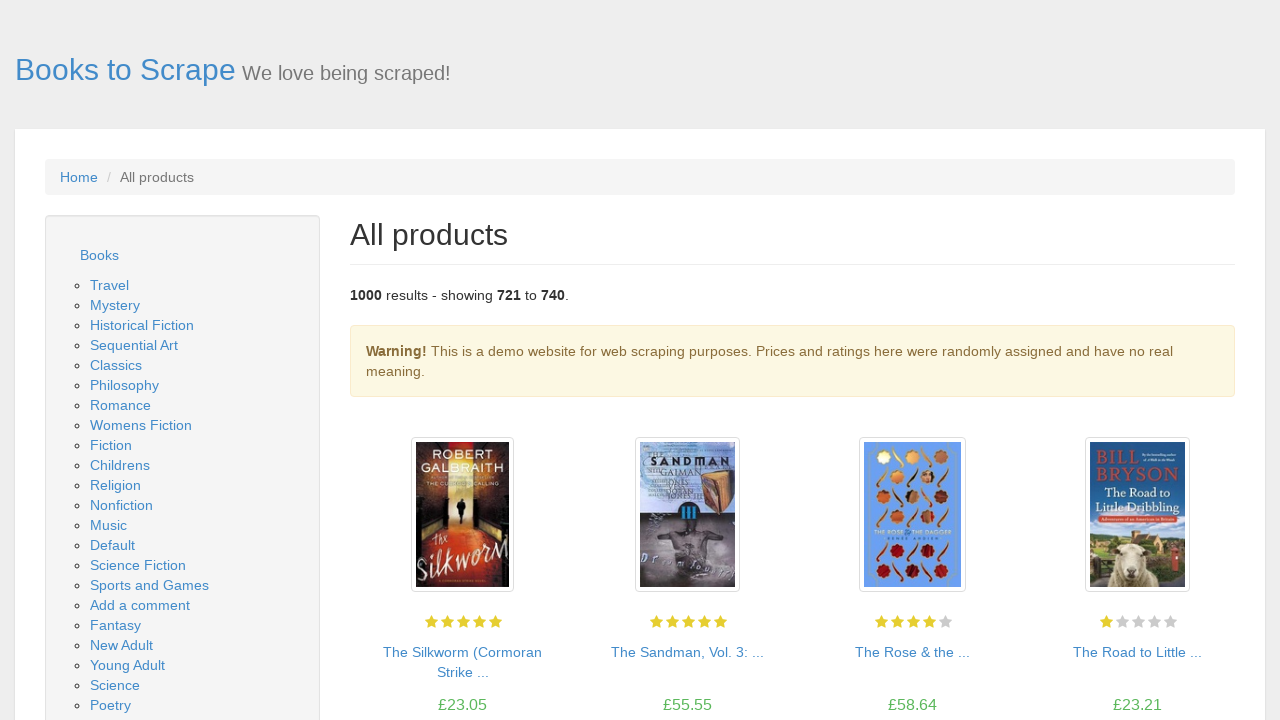

Verified price element exists
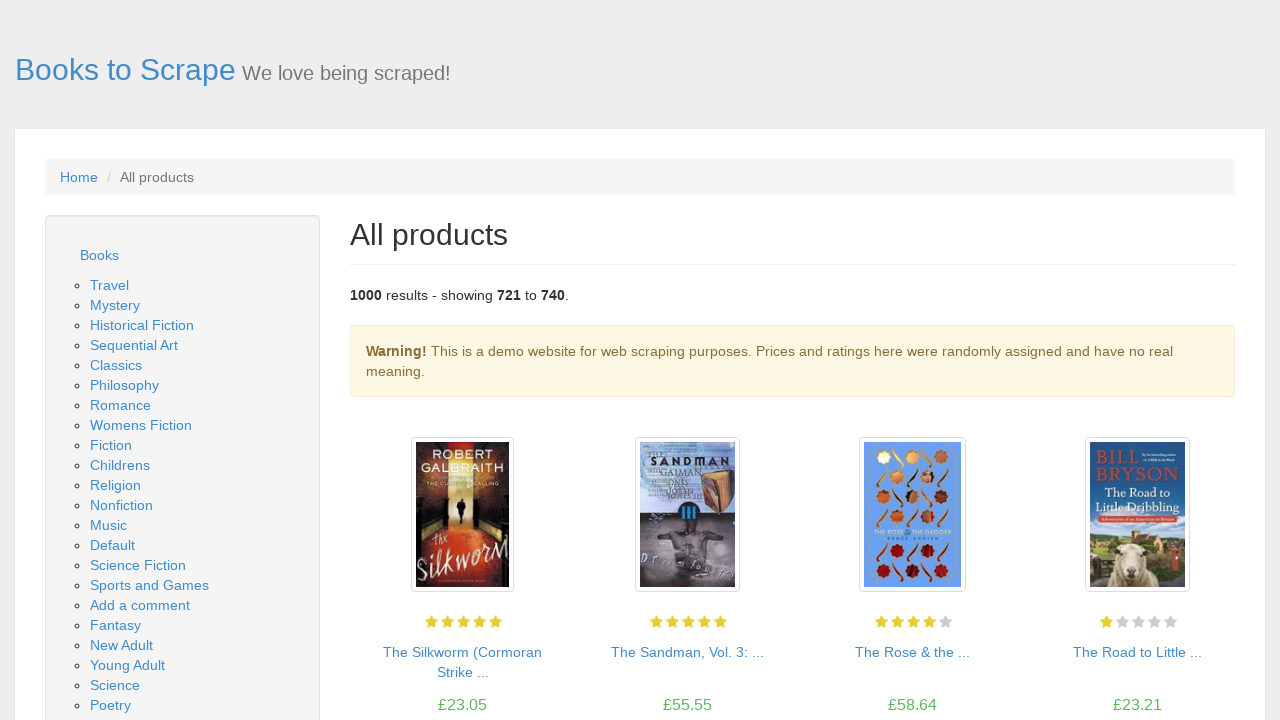

Verified availability element exists
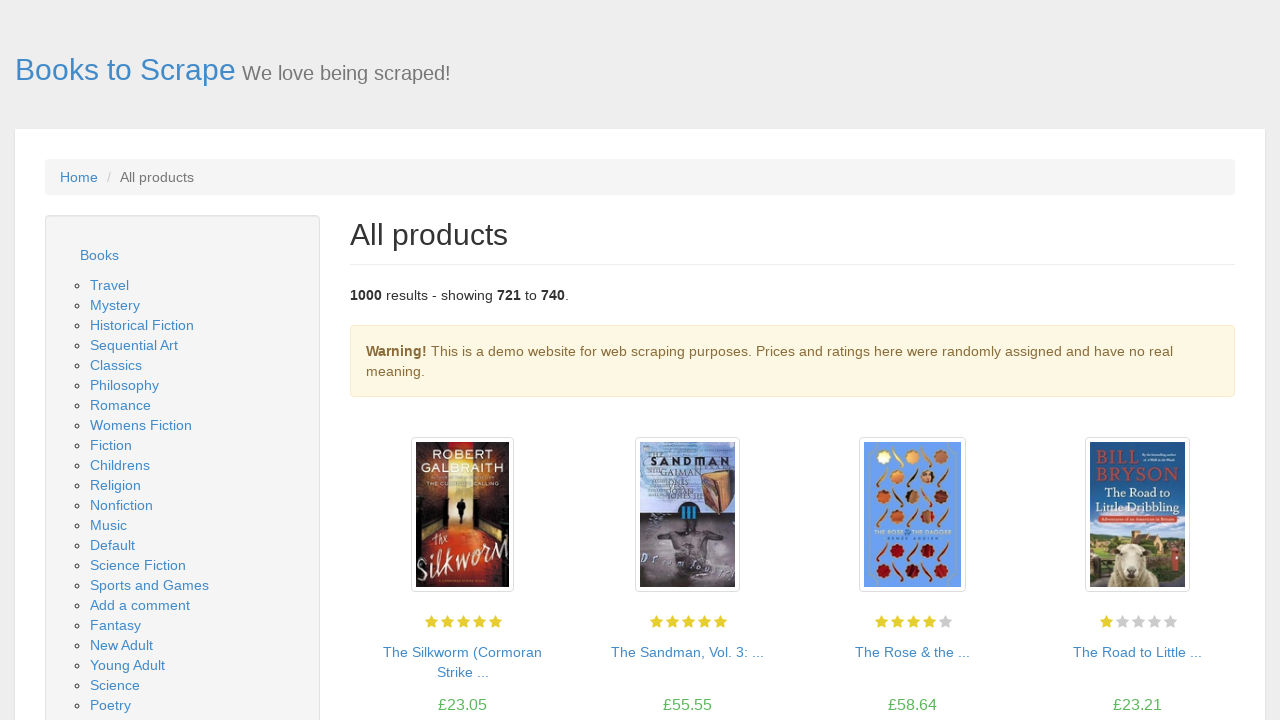

Located next page button
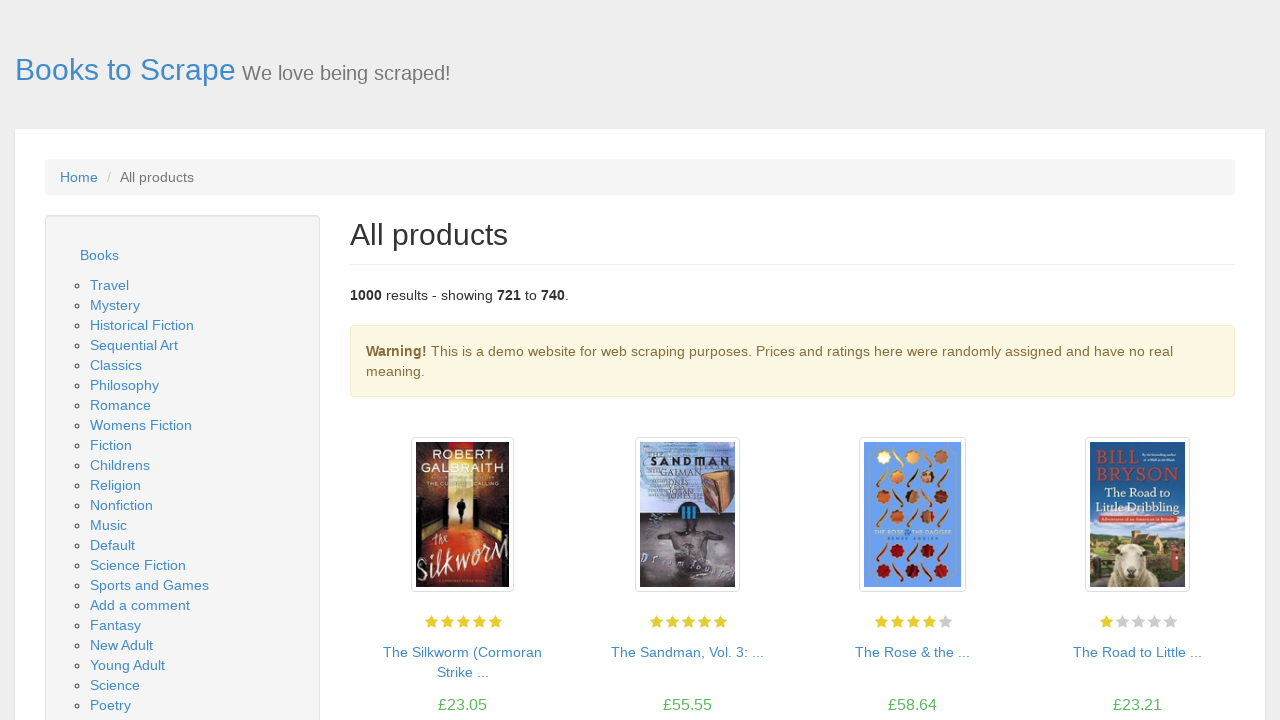

Next page button is visible on page 37
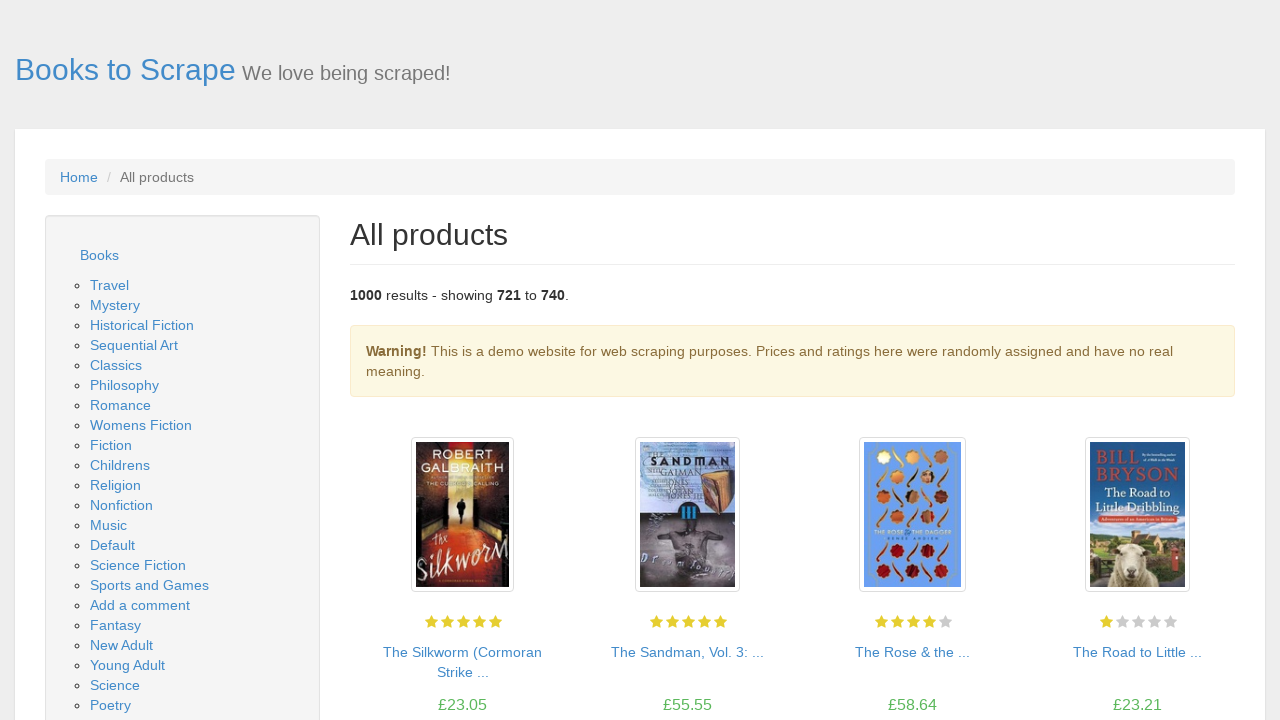

Clicked next page button to navigate from page 37 to 38 at (1206, 654) on .next a
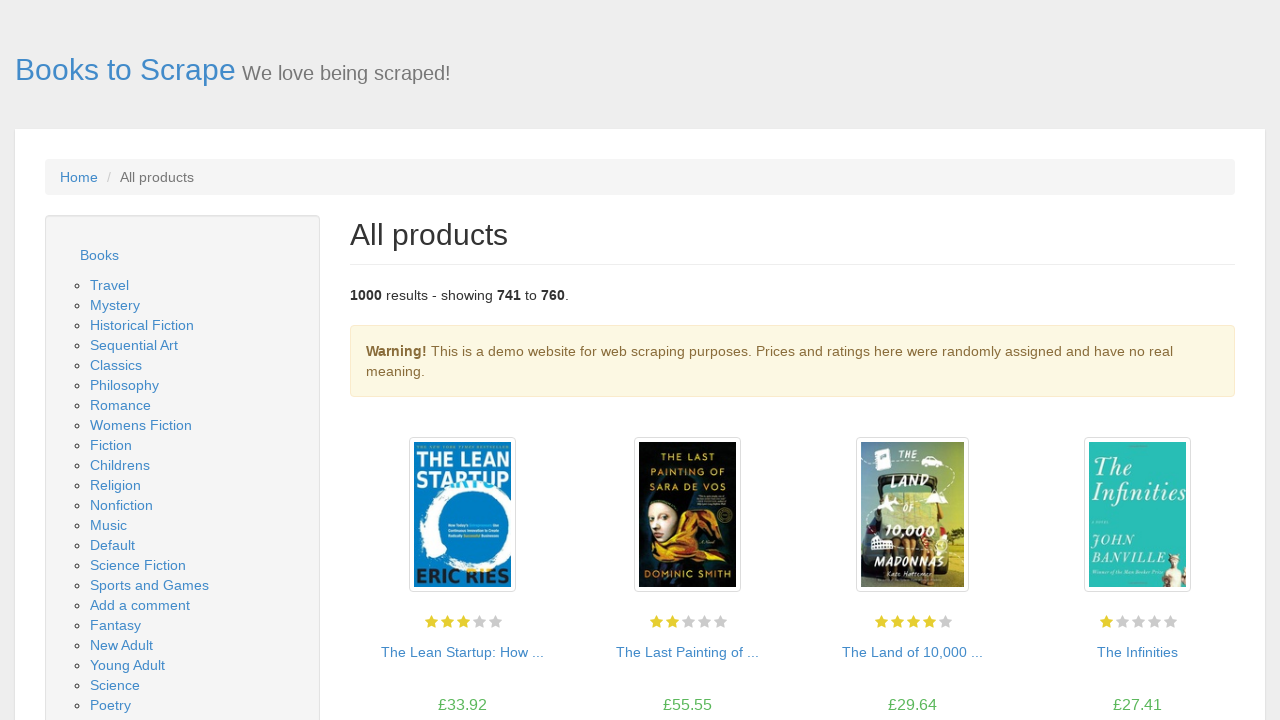

New page 38 loaded successfully
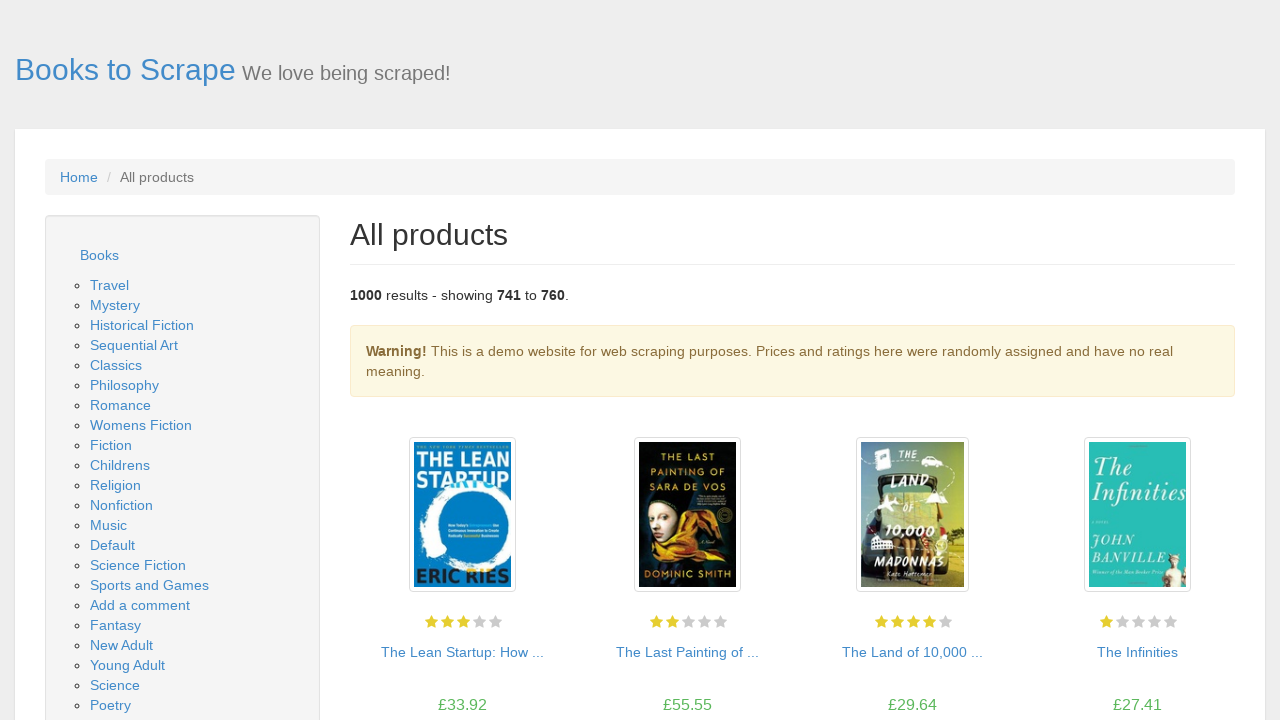

Waited for book listing section to load
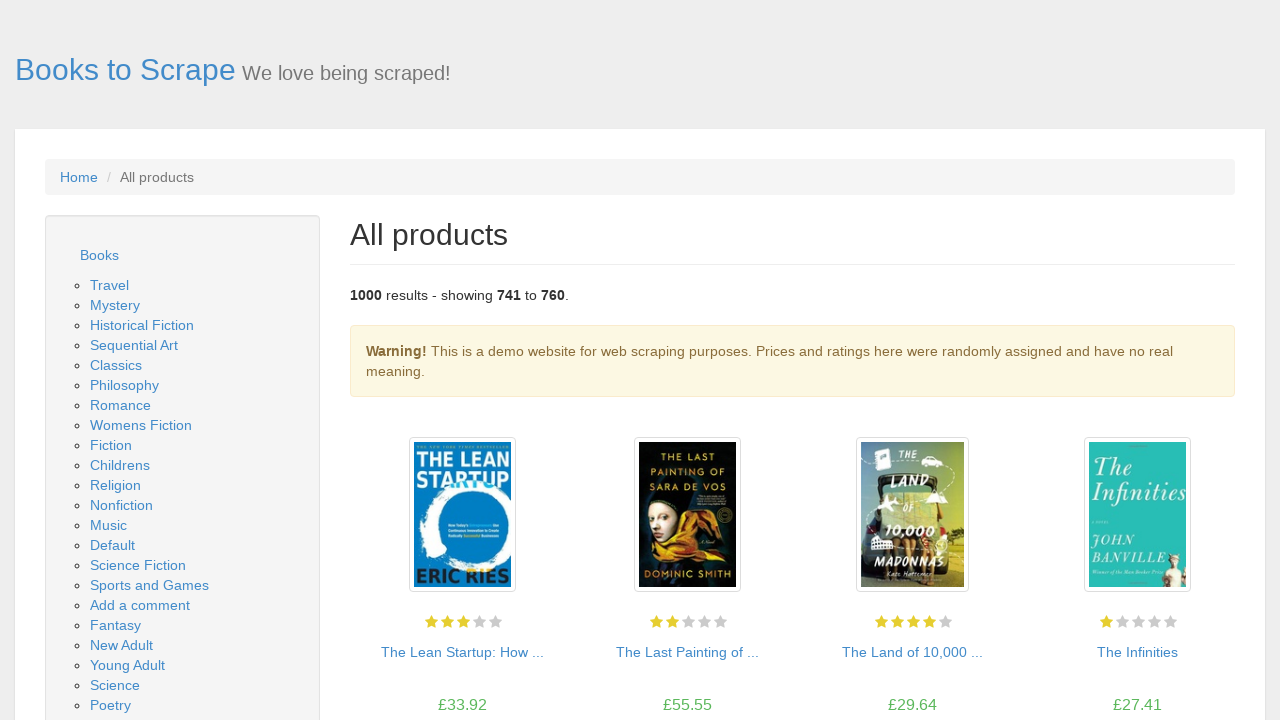

Located book listing section
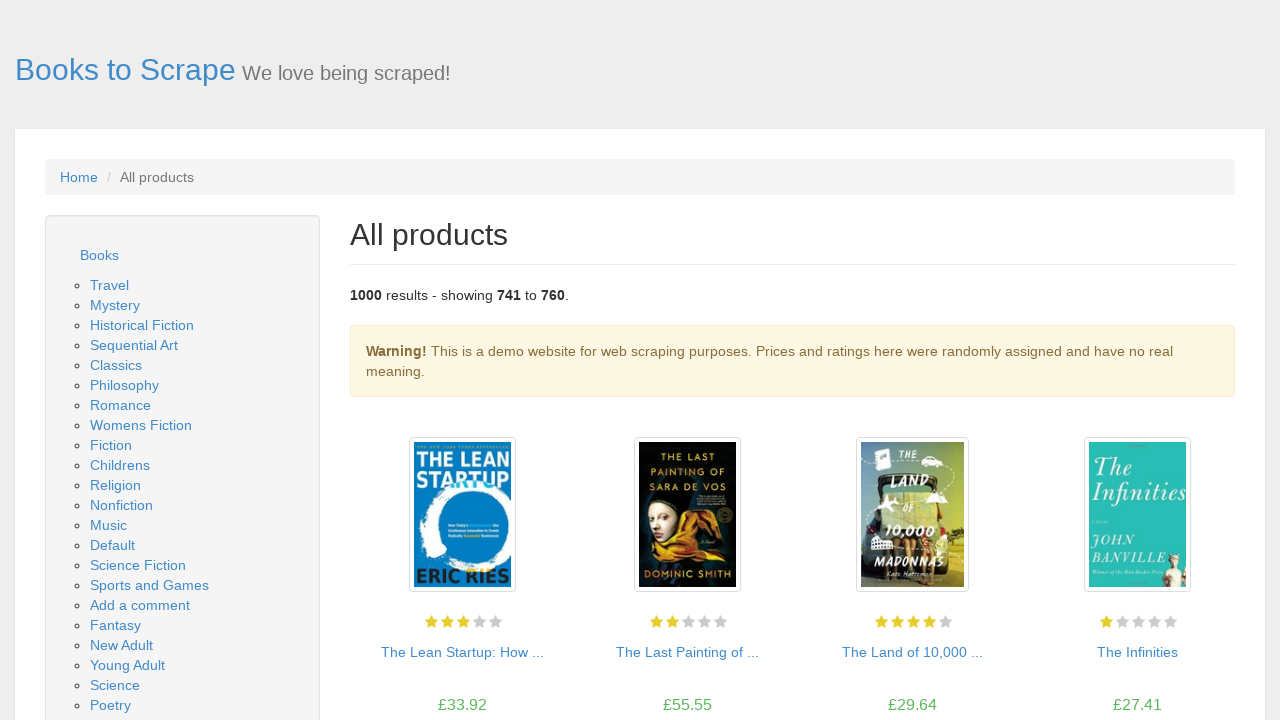

Located all book items in section
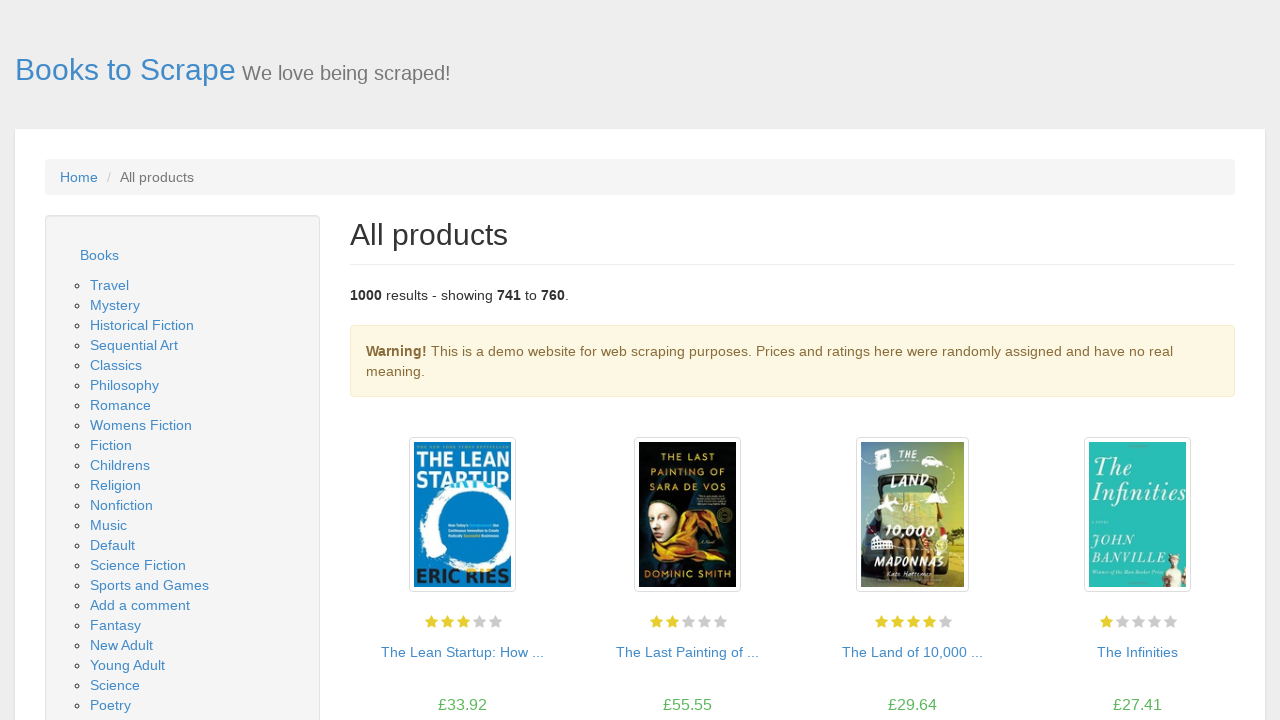

Verified 20 book items are present on page 38
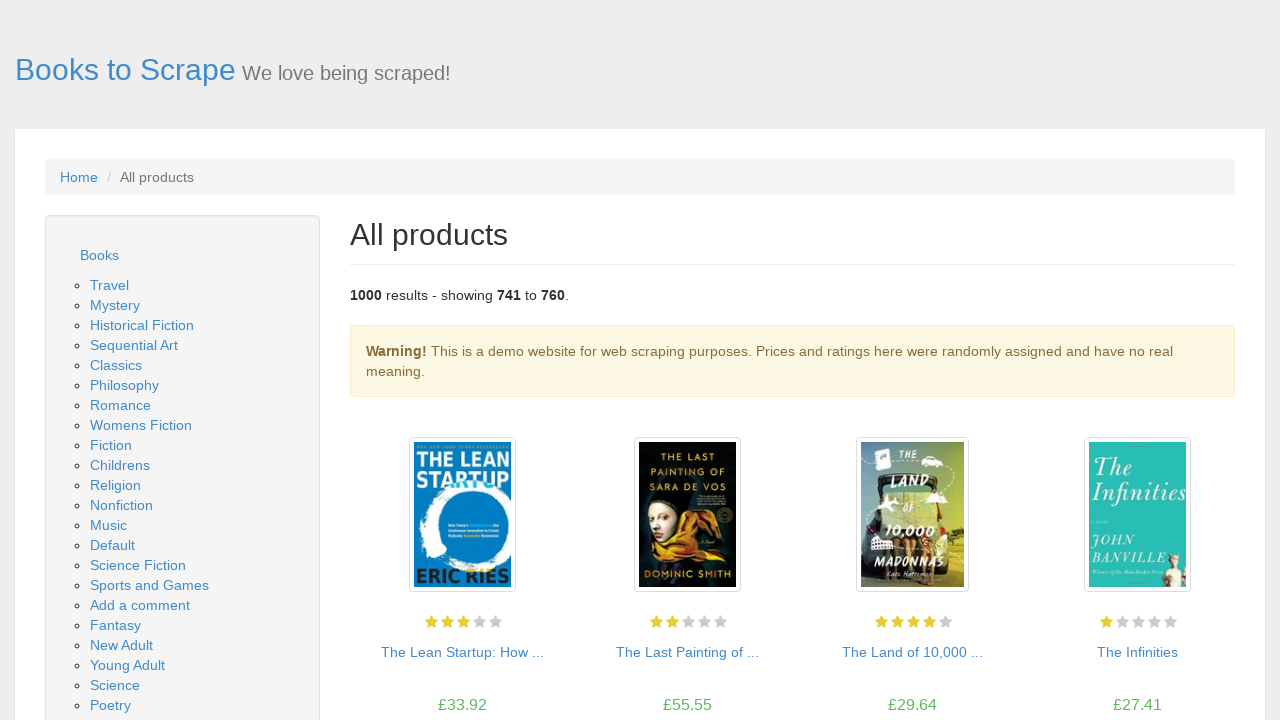

Located first book item
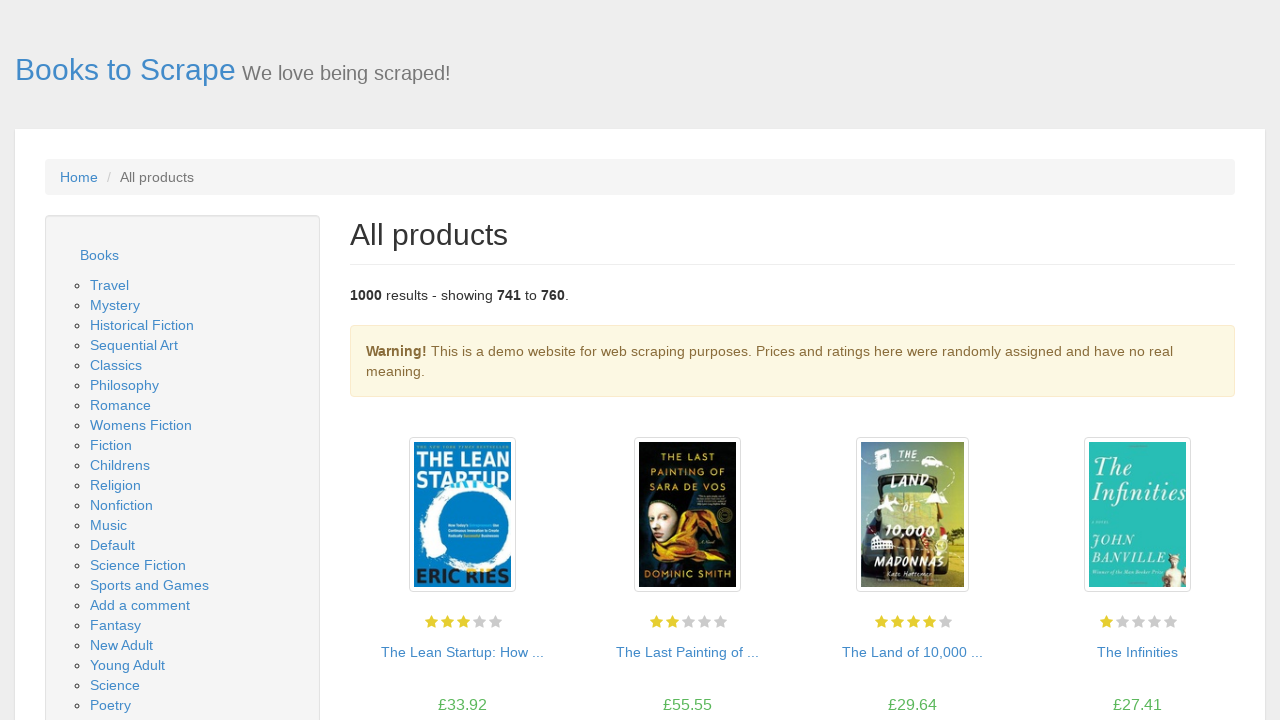

Verified image container element exists
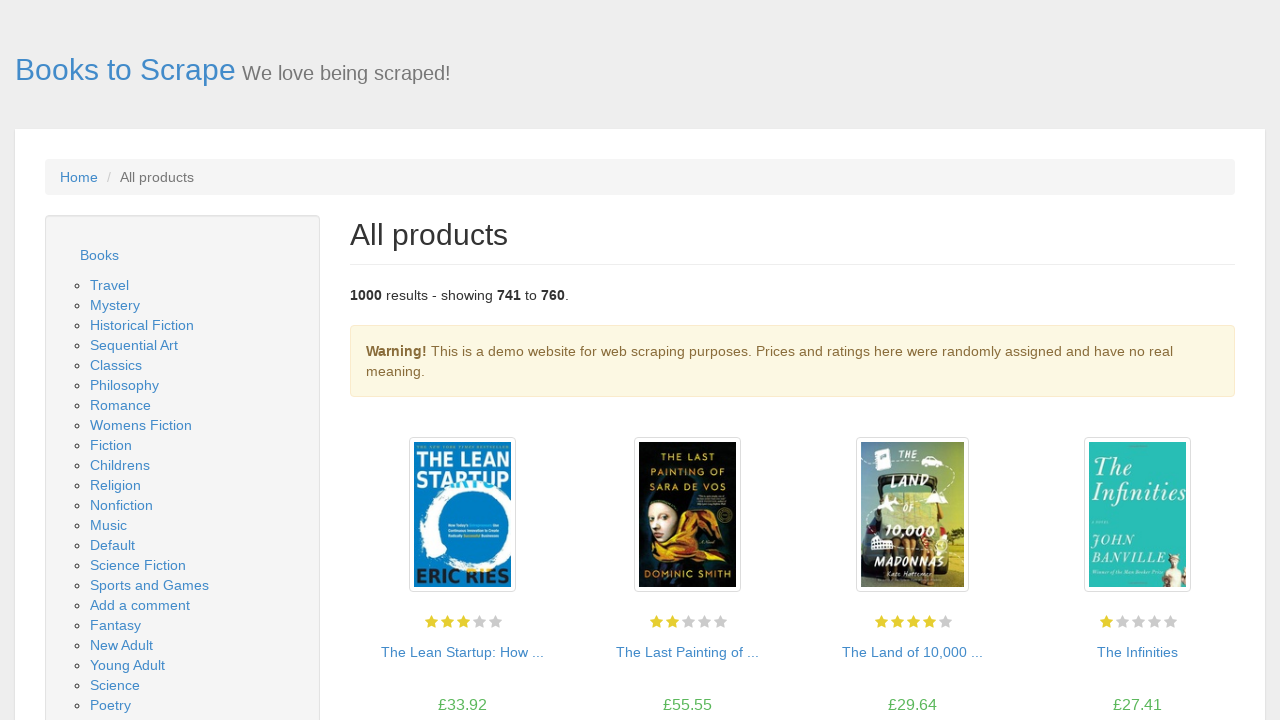

Verified book title link element exists
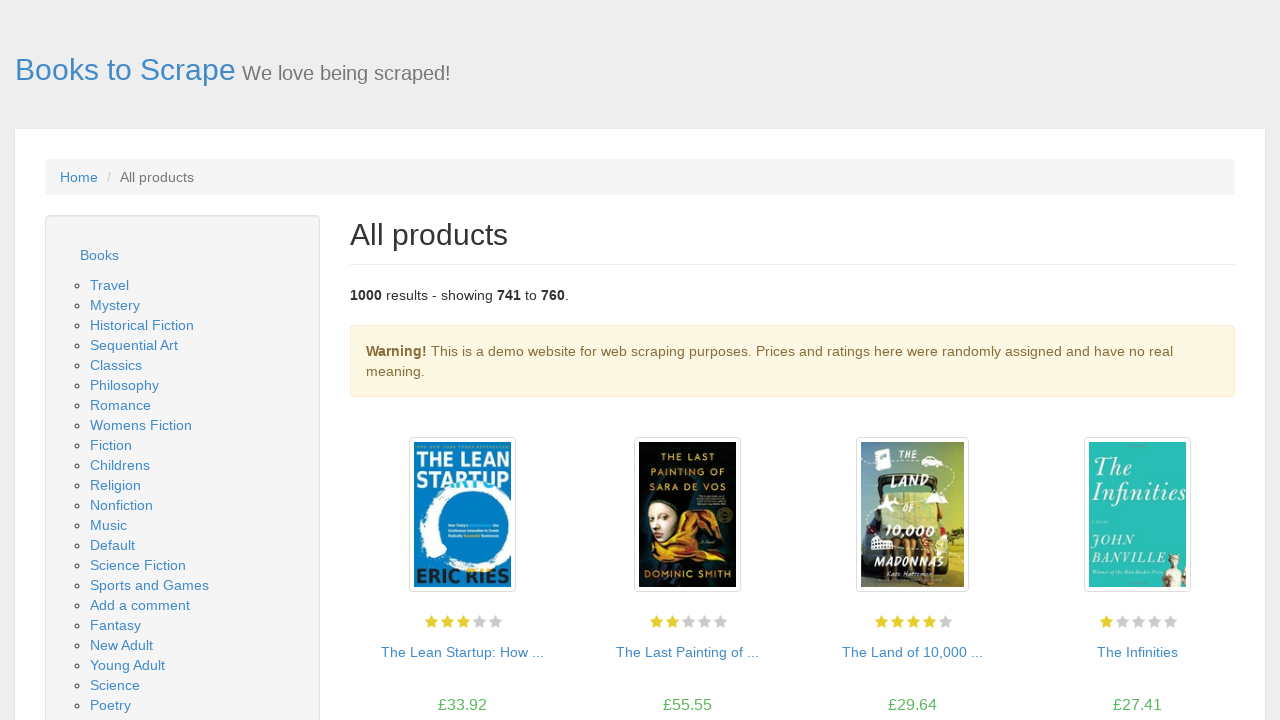

Verified price element exists
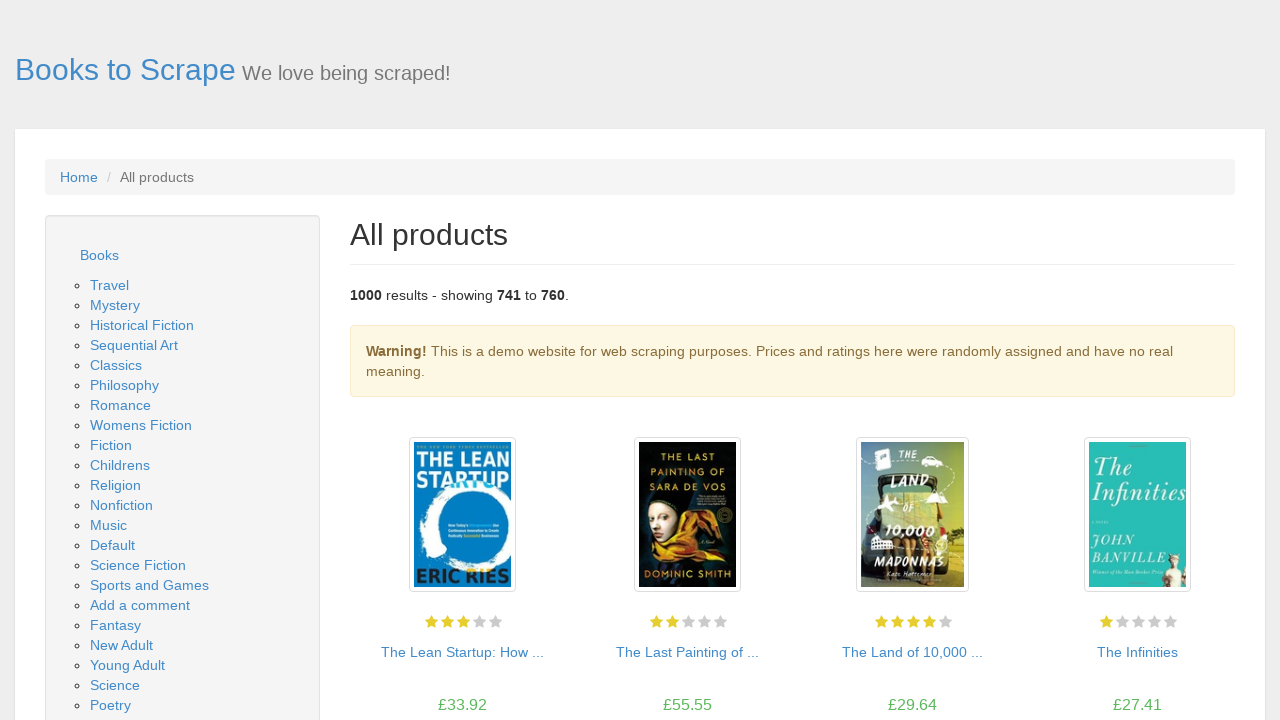

Verified availability element exists
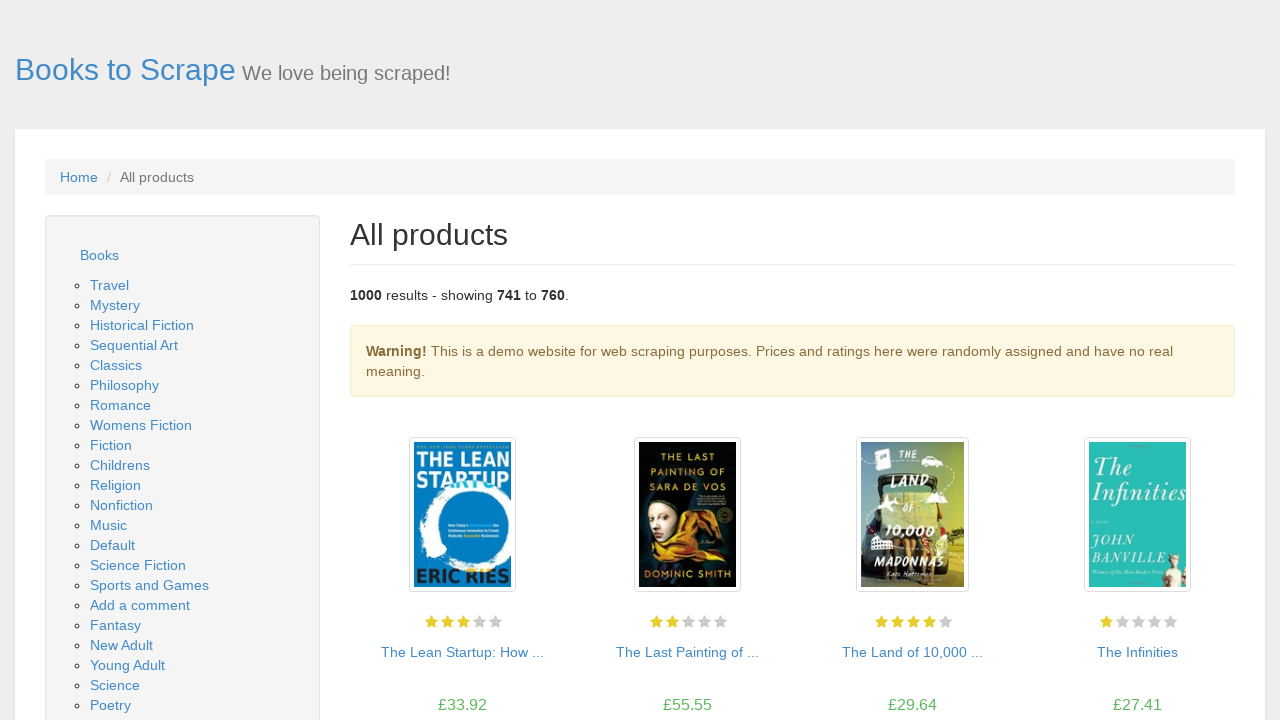

Located next page button
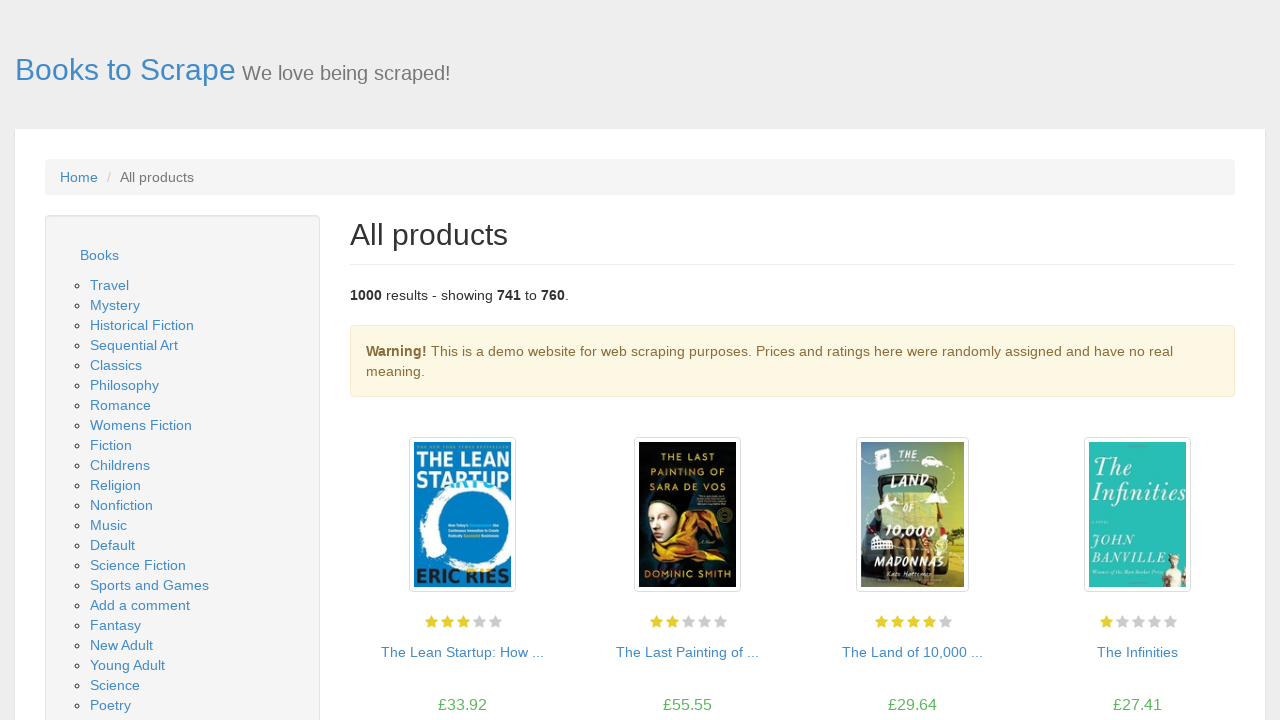

Next page button is visible on page 38
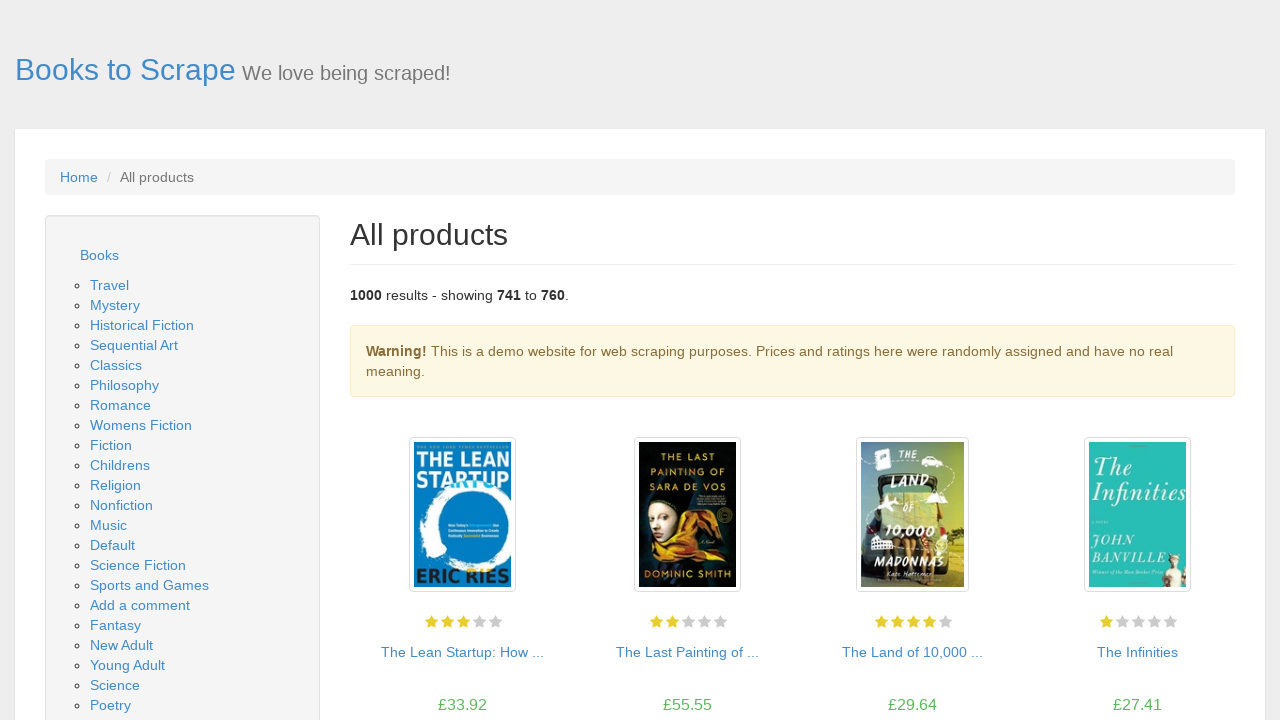

Clicked next page button to navigate from page 38 to 39 at (1206, 654) on .next a
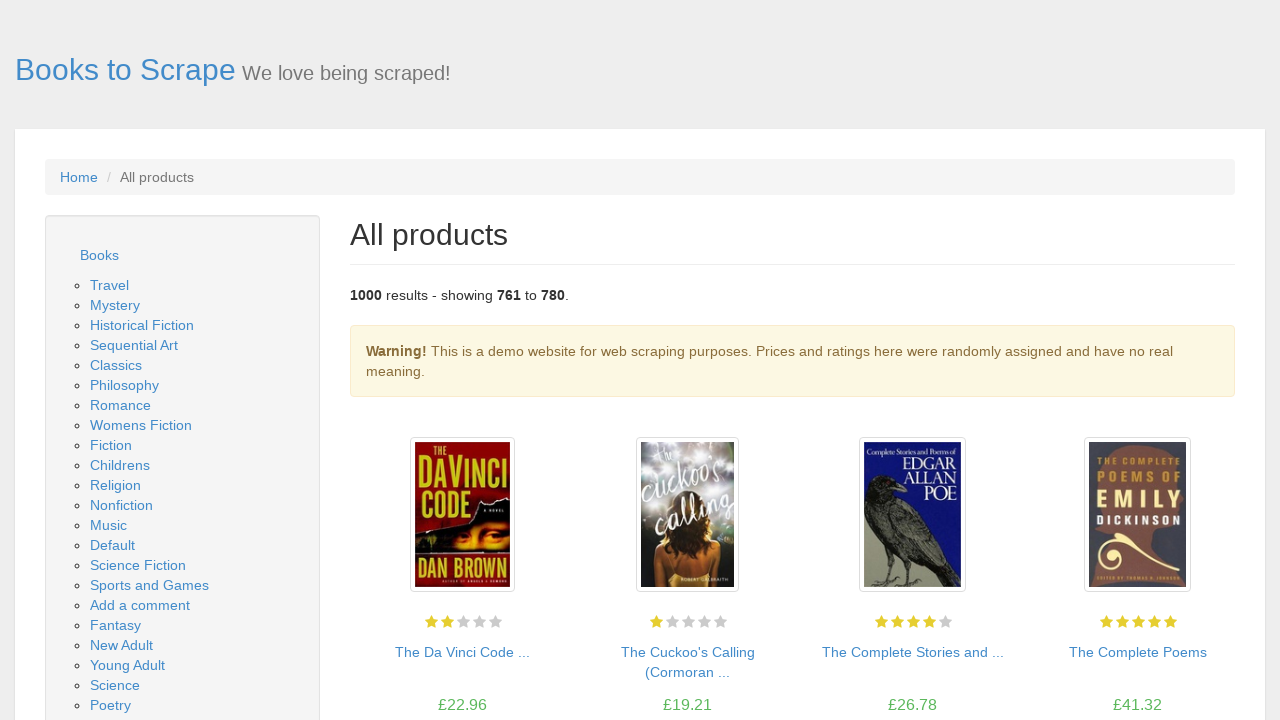

New page 39 loaded successfully
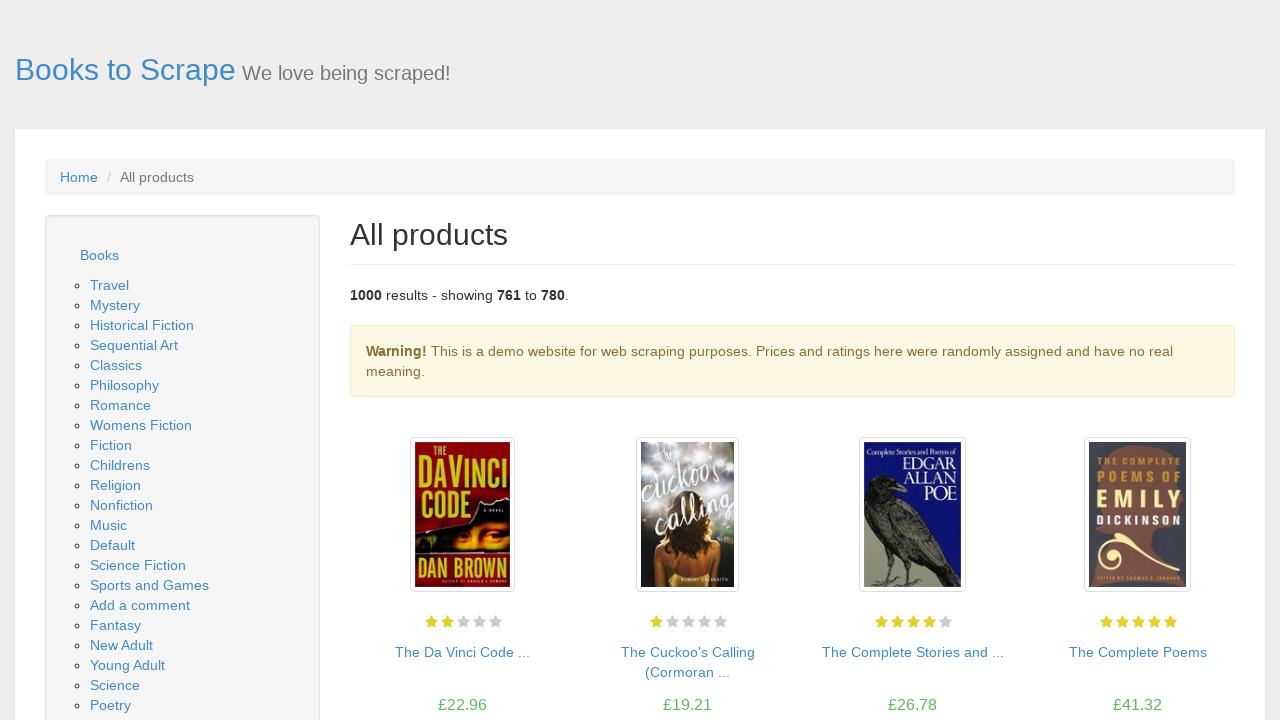

Waited for book listing section to load
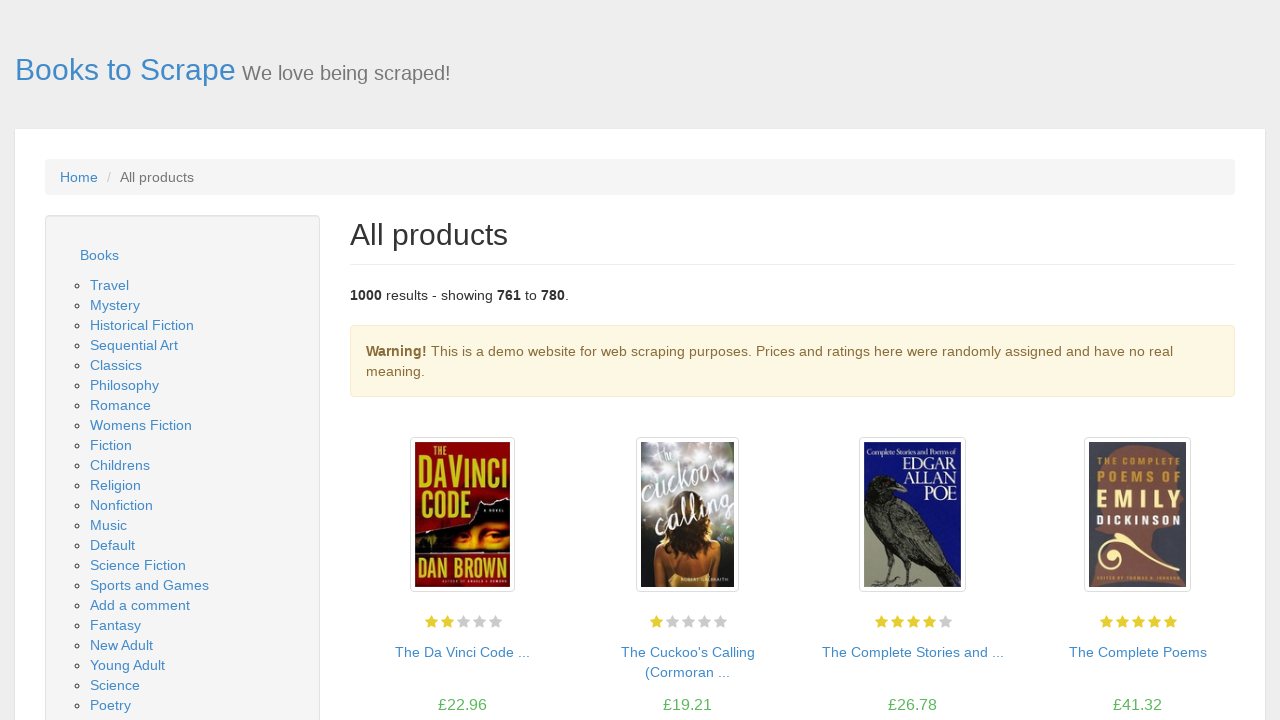

Located book listing section
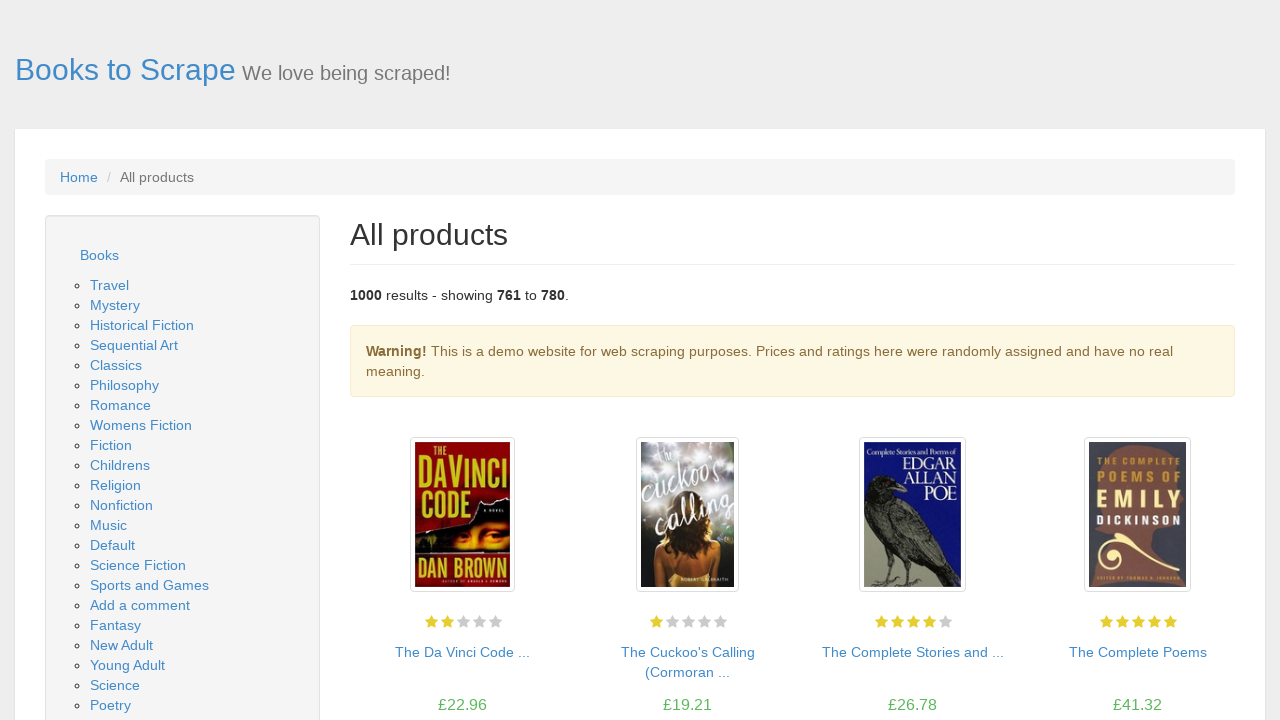

Located all book items in section
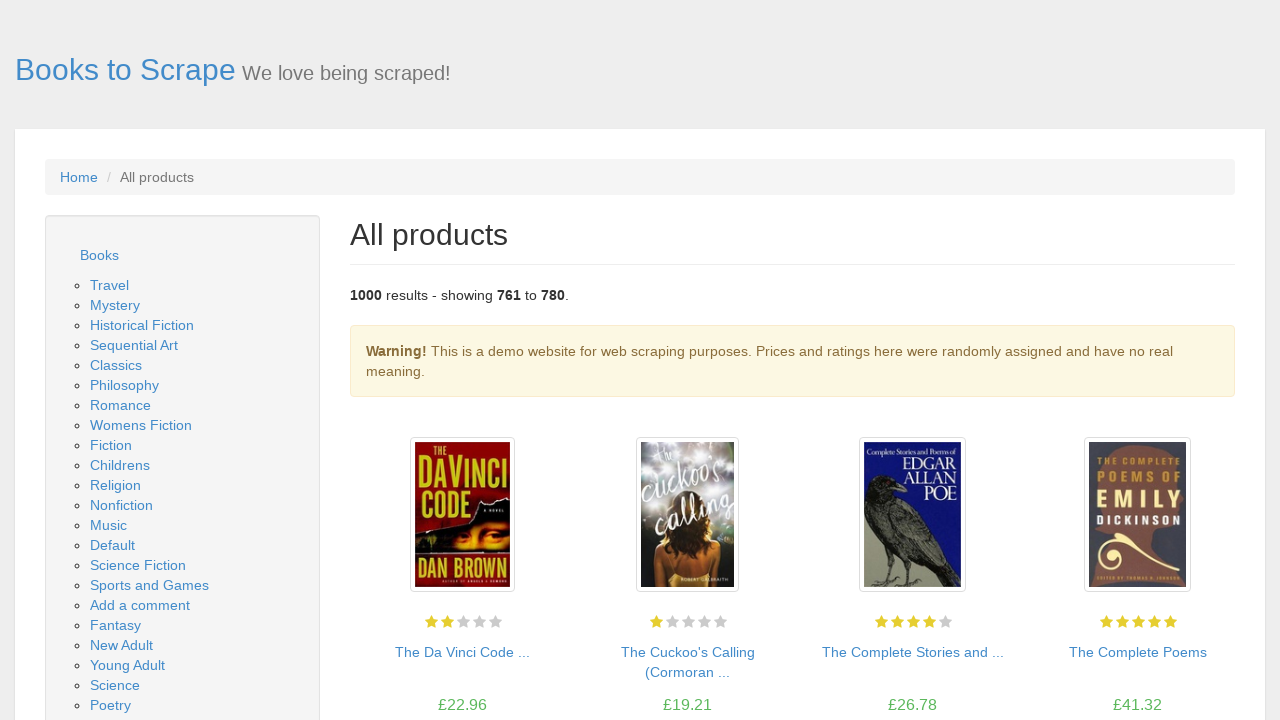

Verified 20 book items are present on page 39
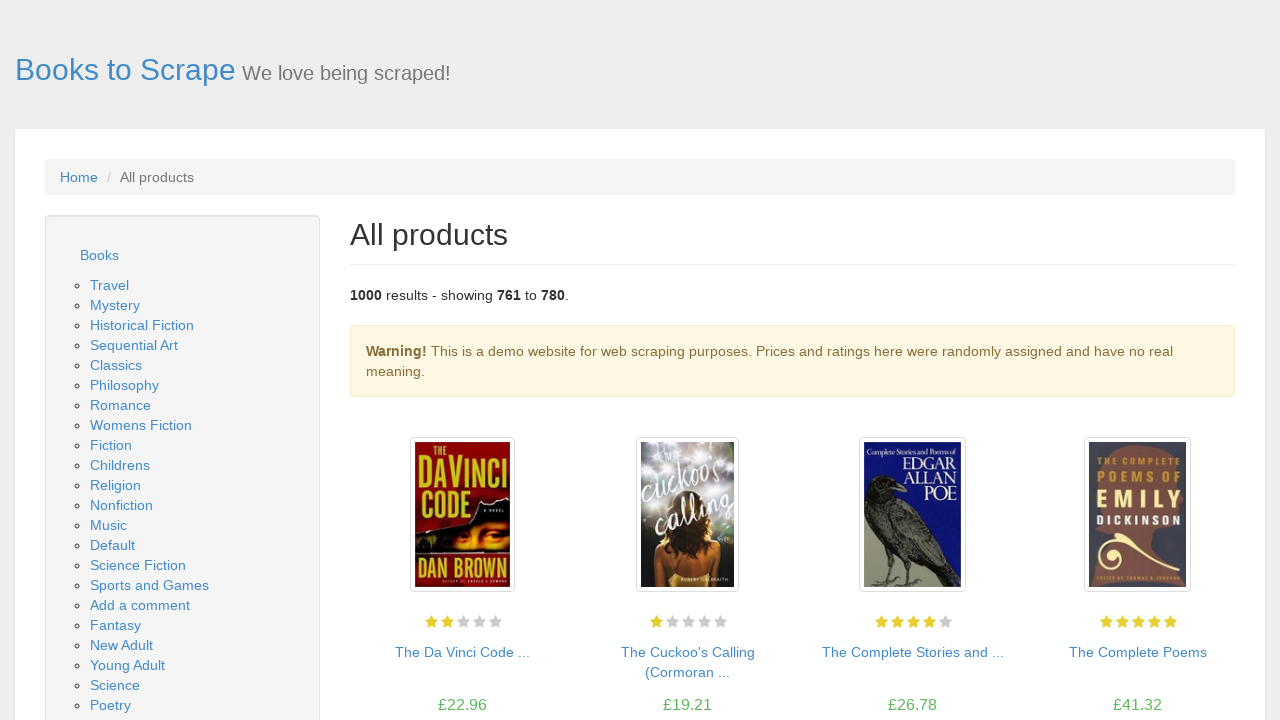

Located first book item
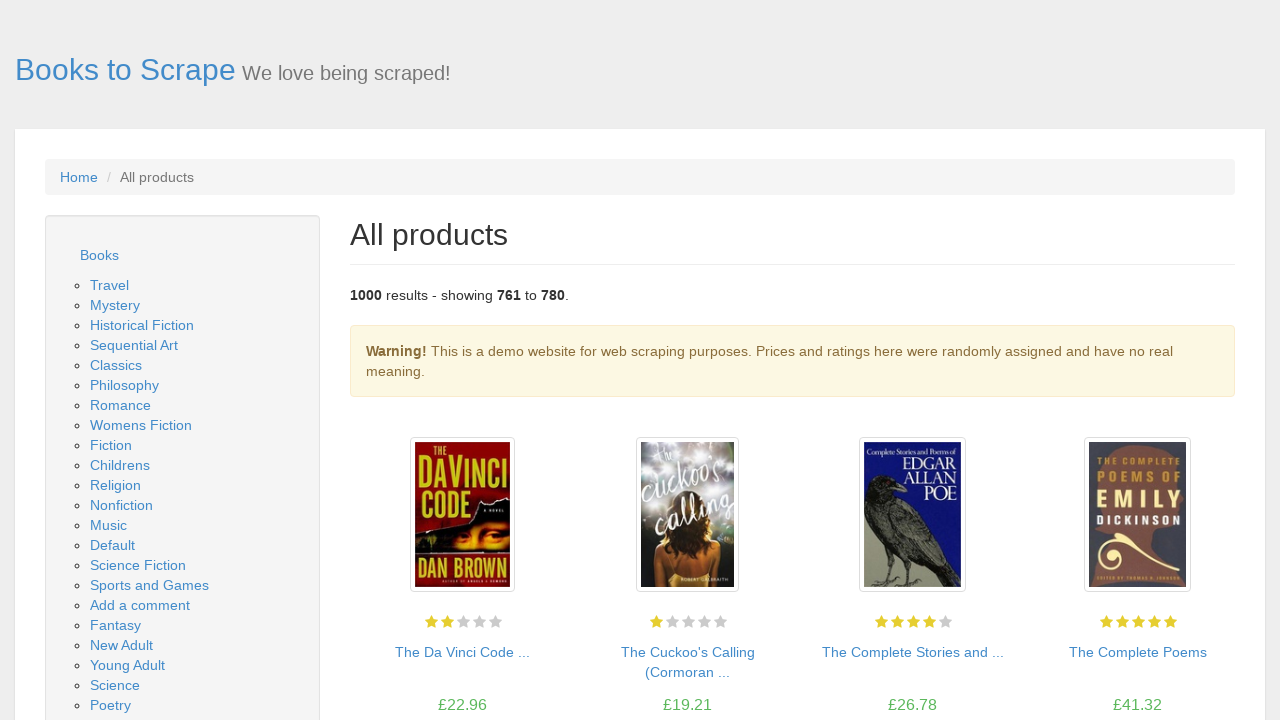

Verified image container element exists
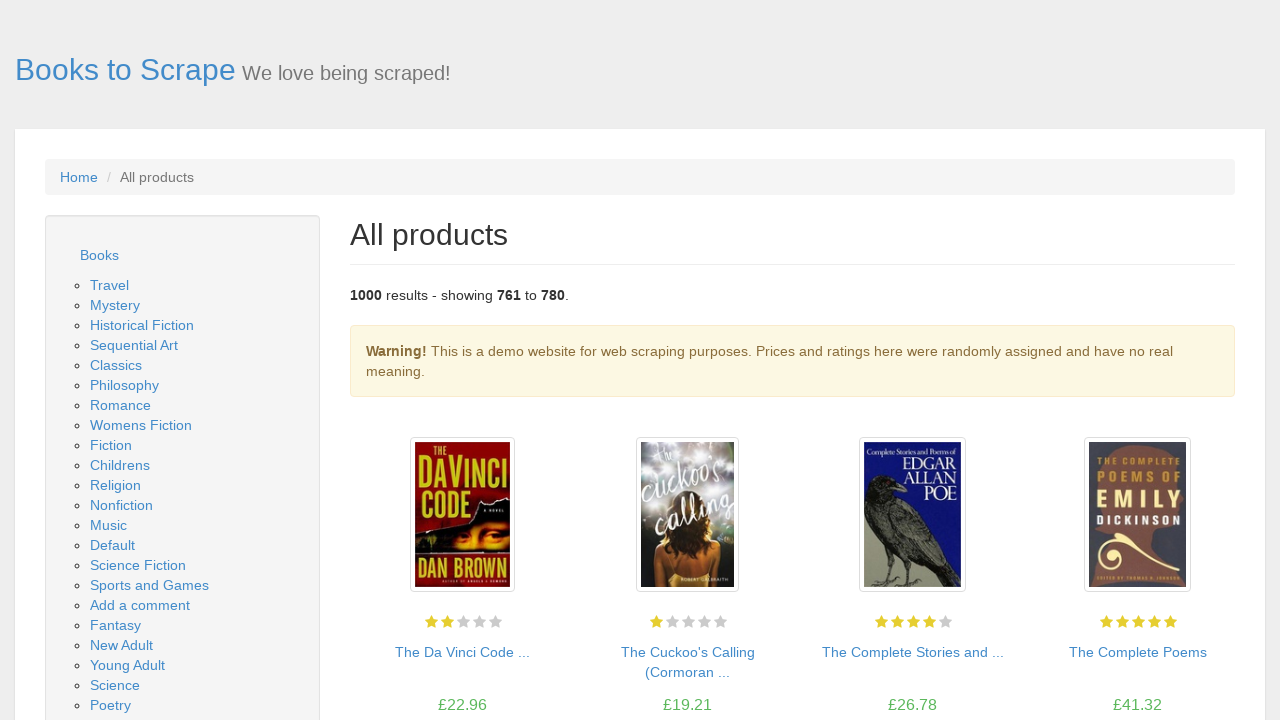

Verified book title link element exists
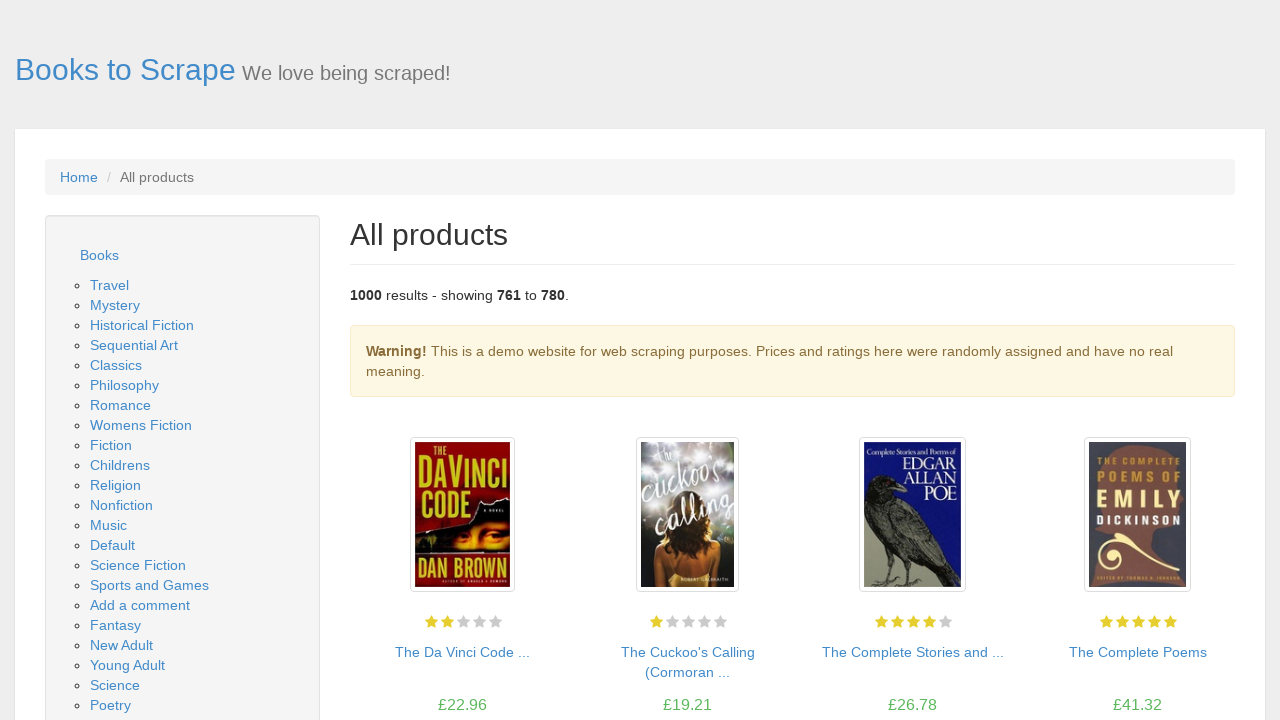

Verified price element exists
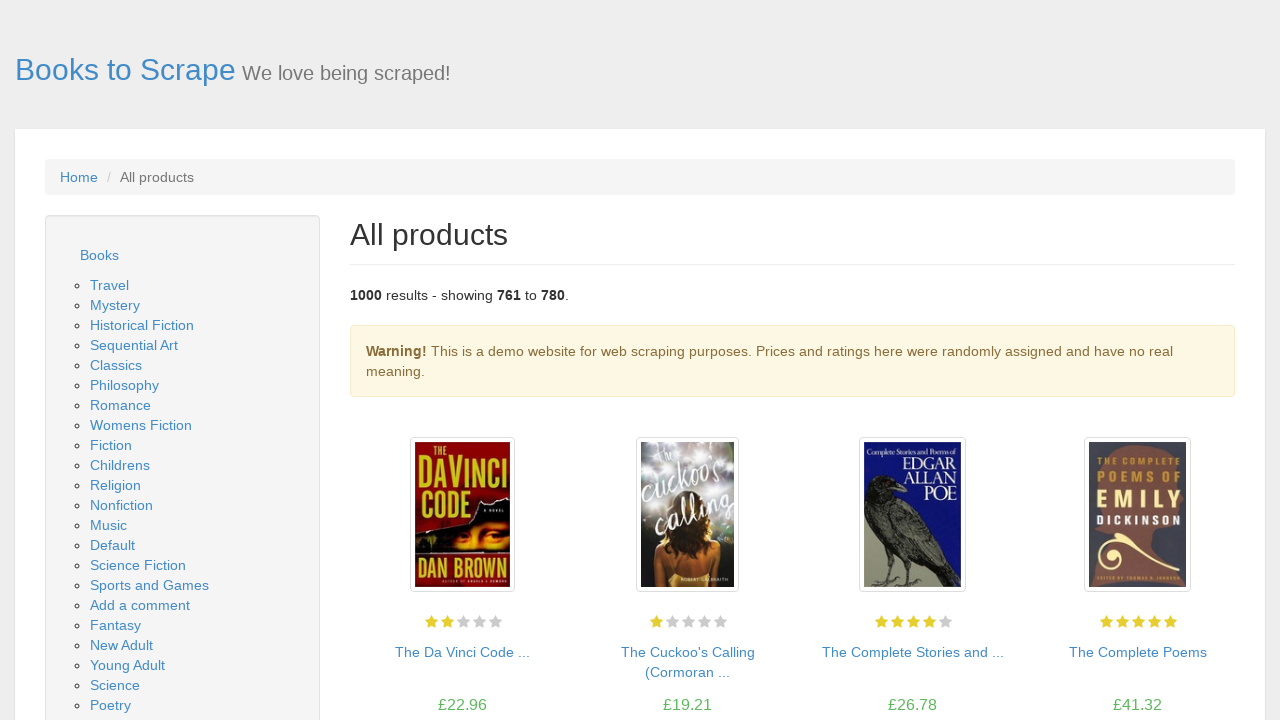

Verified availability element exists
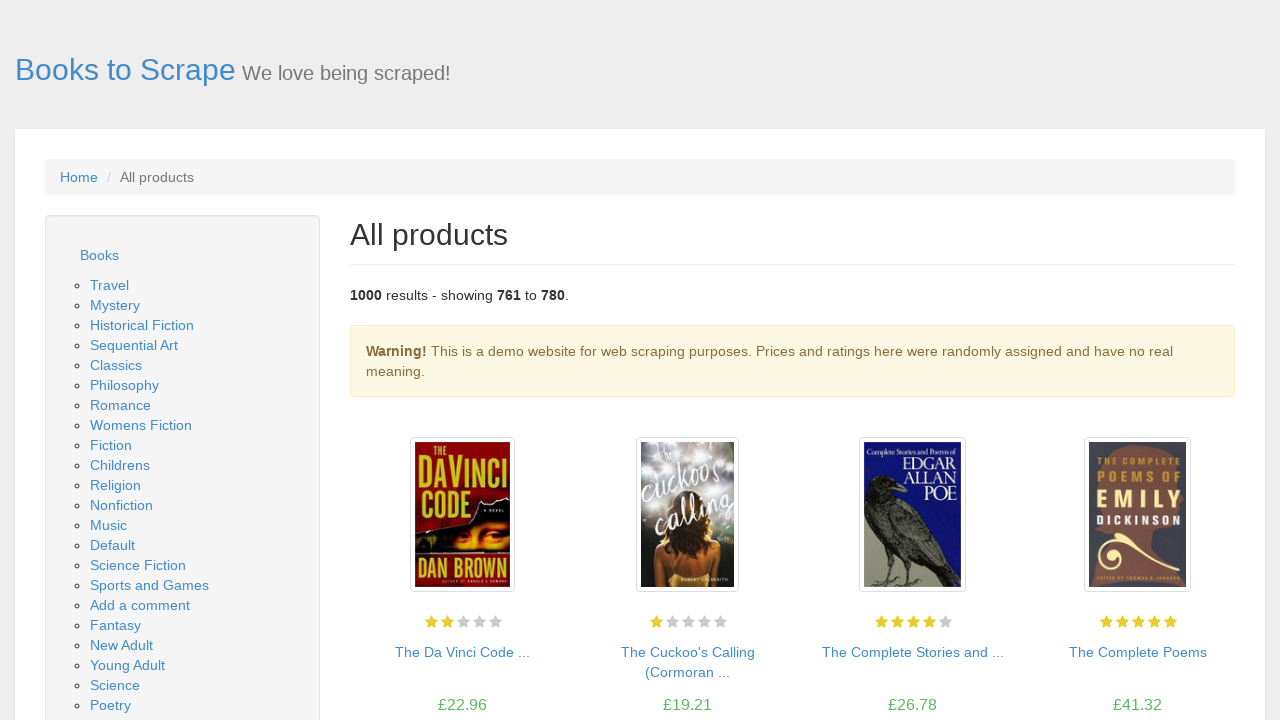

Located next page button
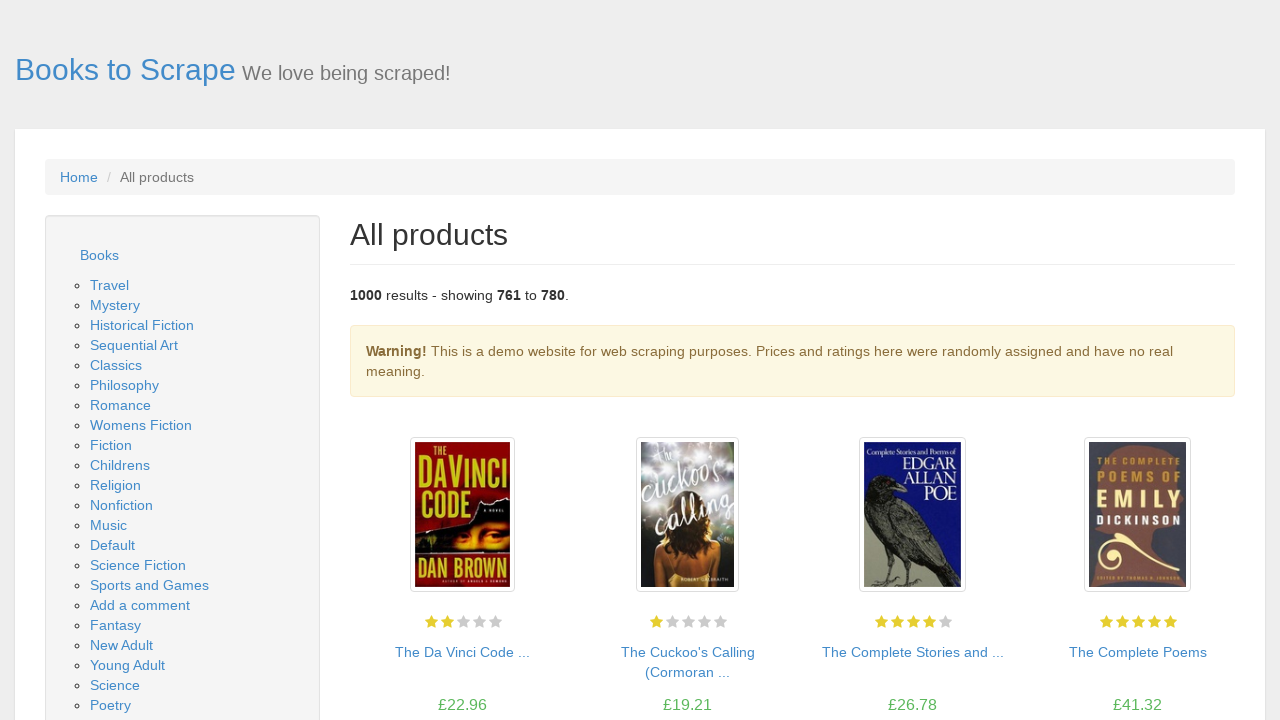

Next page button is visible on page 39
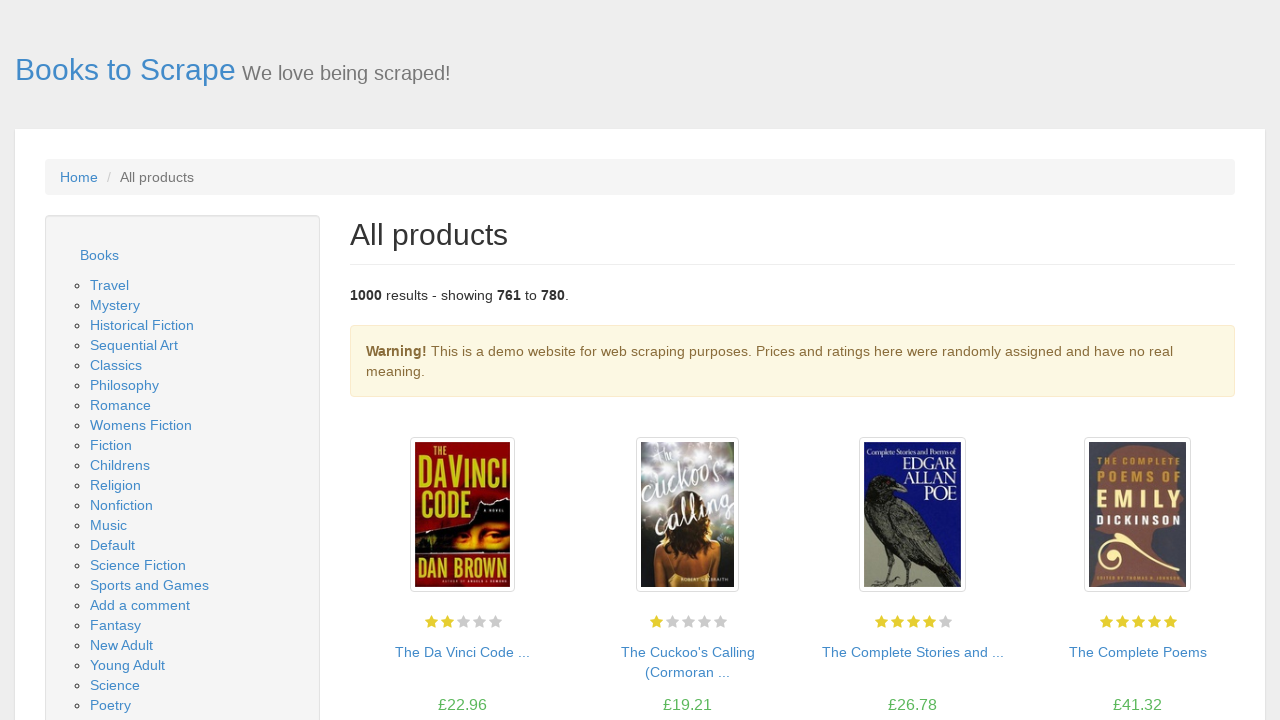

Clicked next page button to navigate from page 39 to 40 at (1206, 654) on .next a
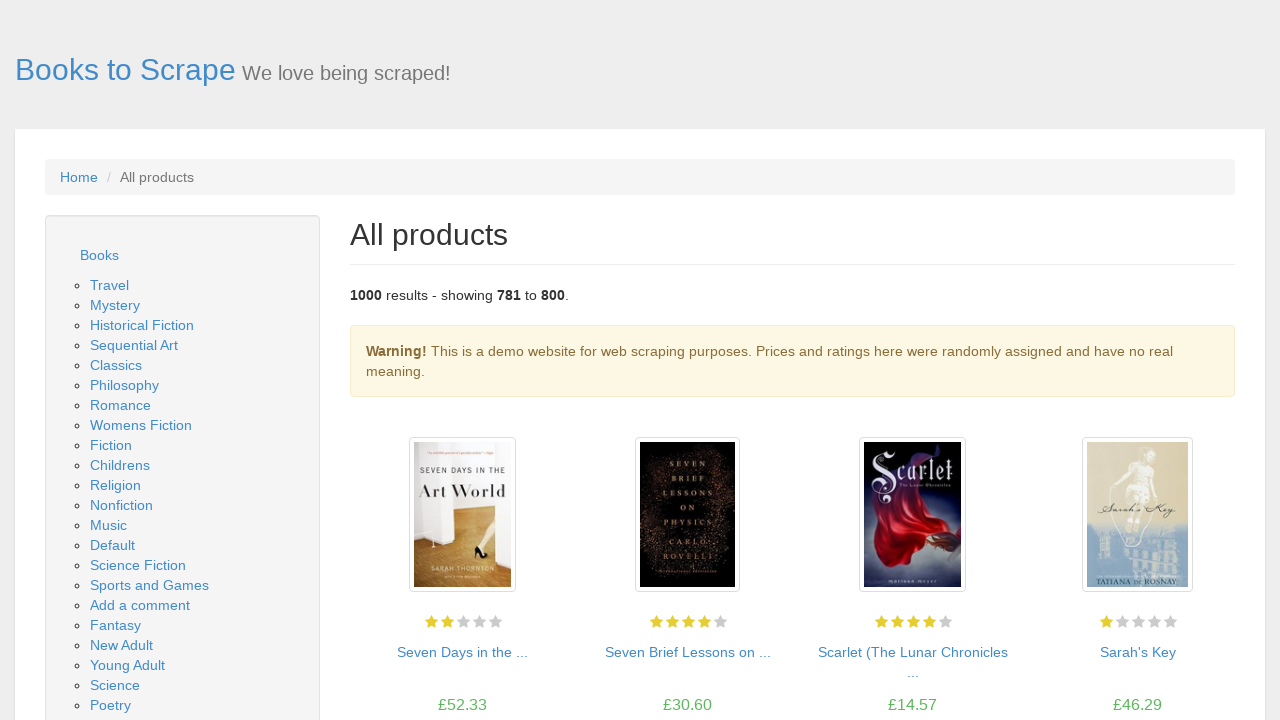

New page 40 loaded successfully
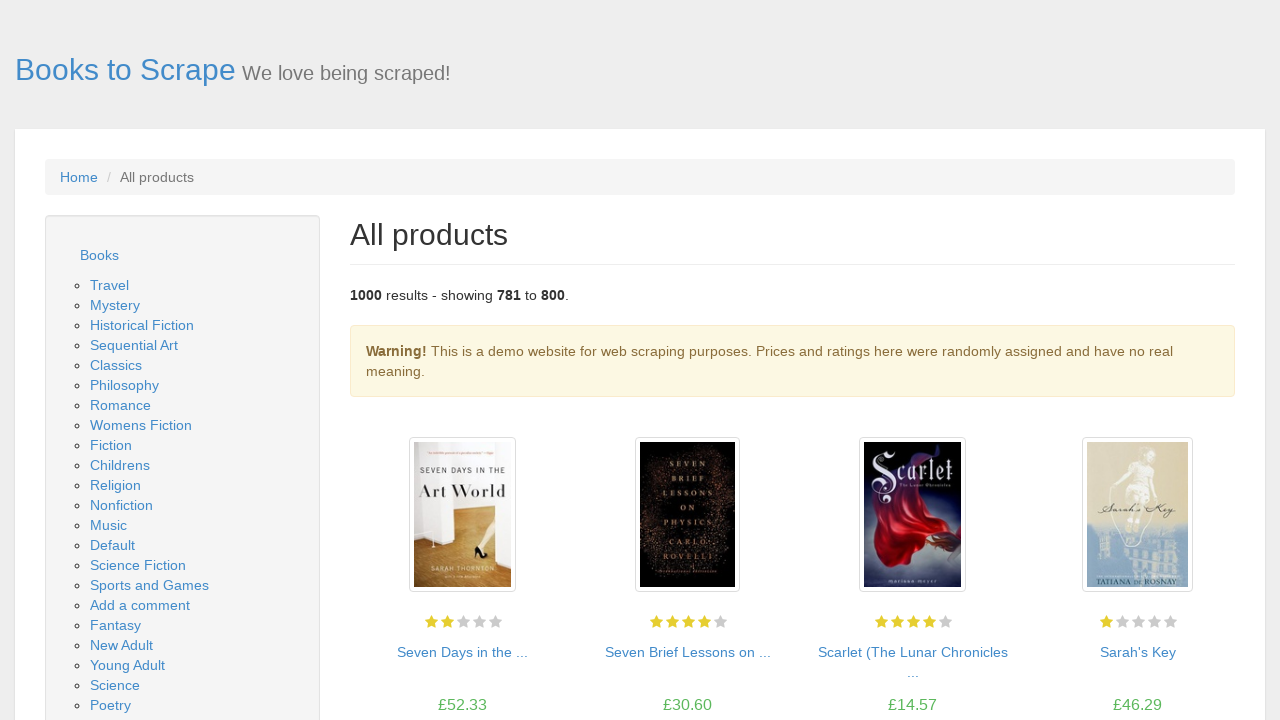

Waited for book listing section to load
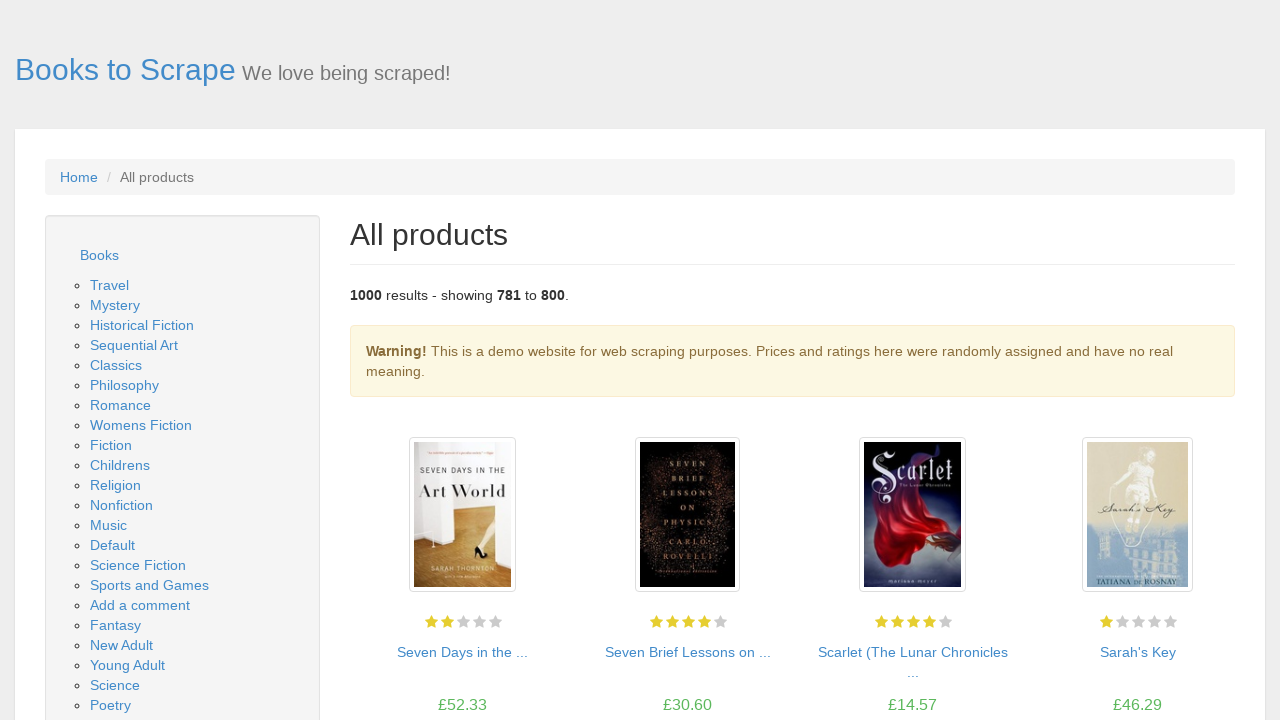

Located book listing section
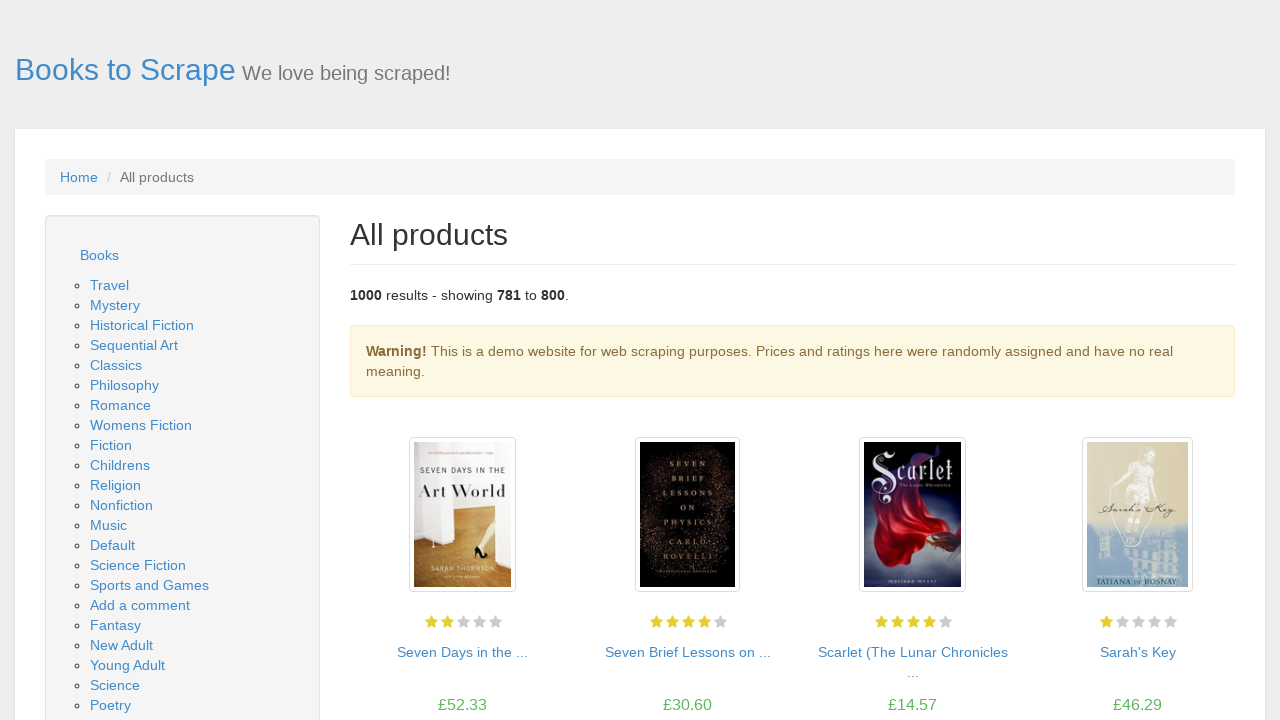

Located all book items in section
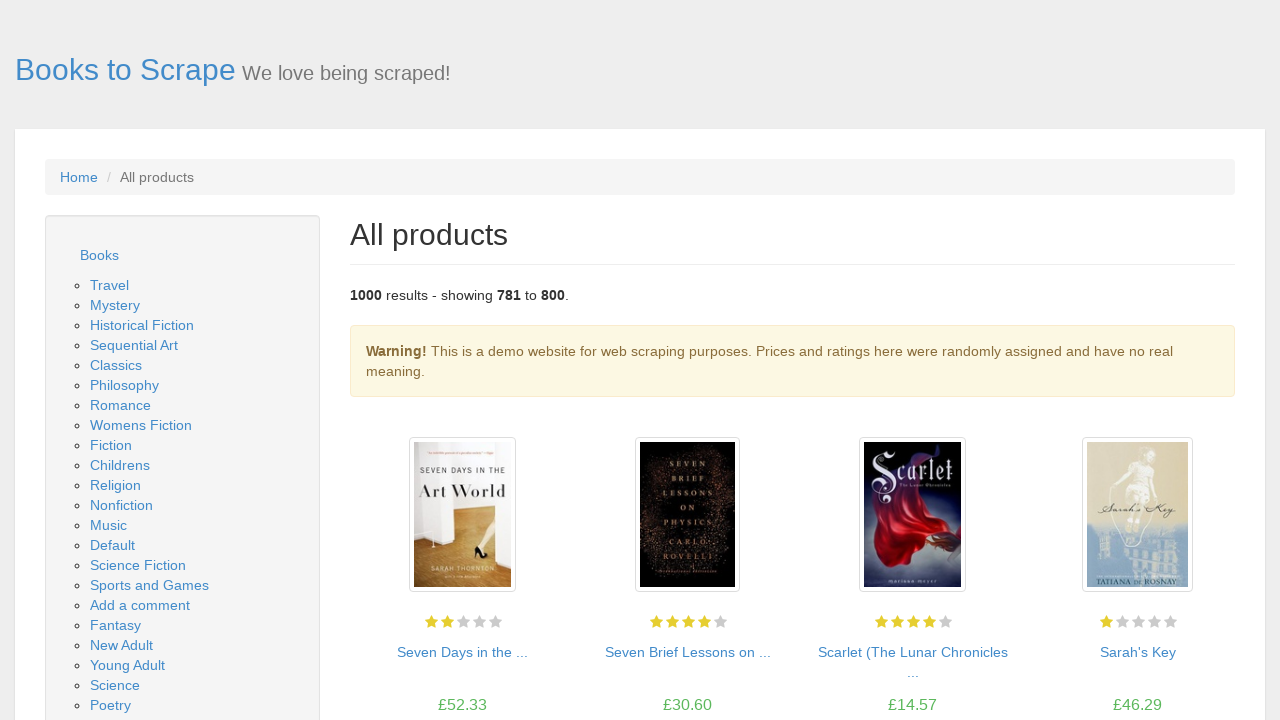

Verified 20 book items are present on page 40
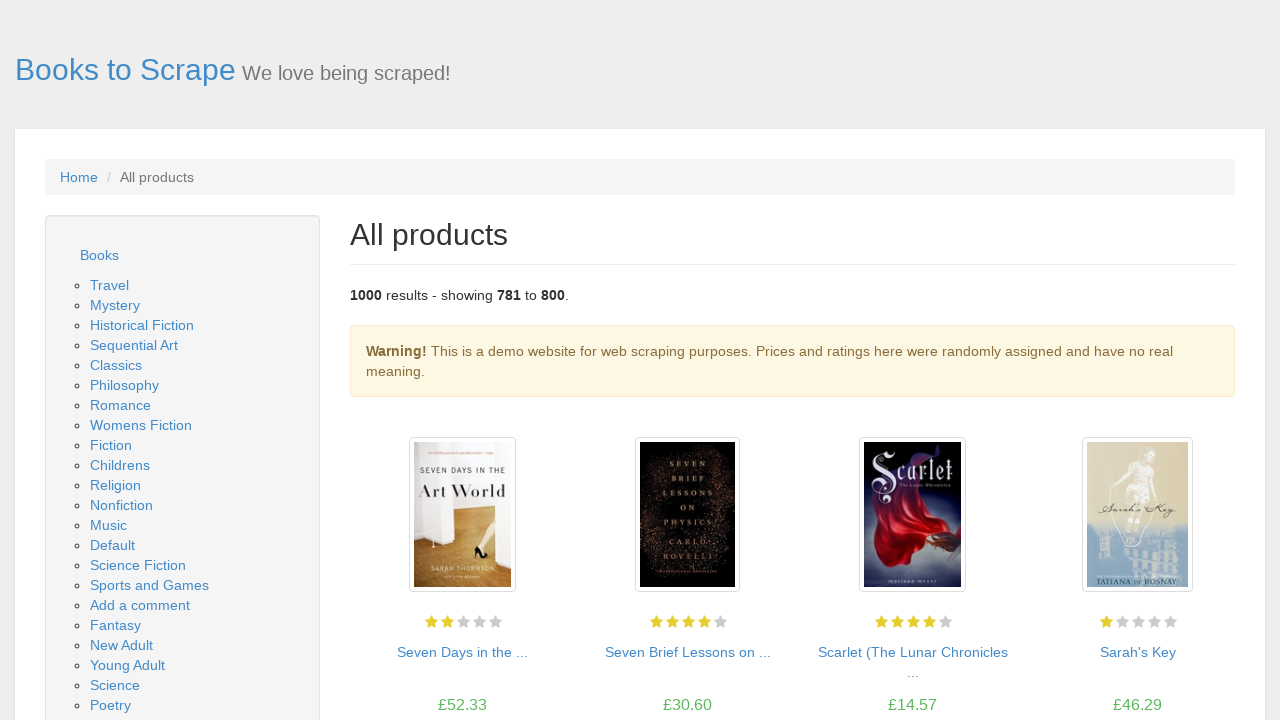

Located first book item
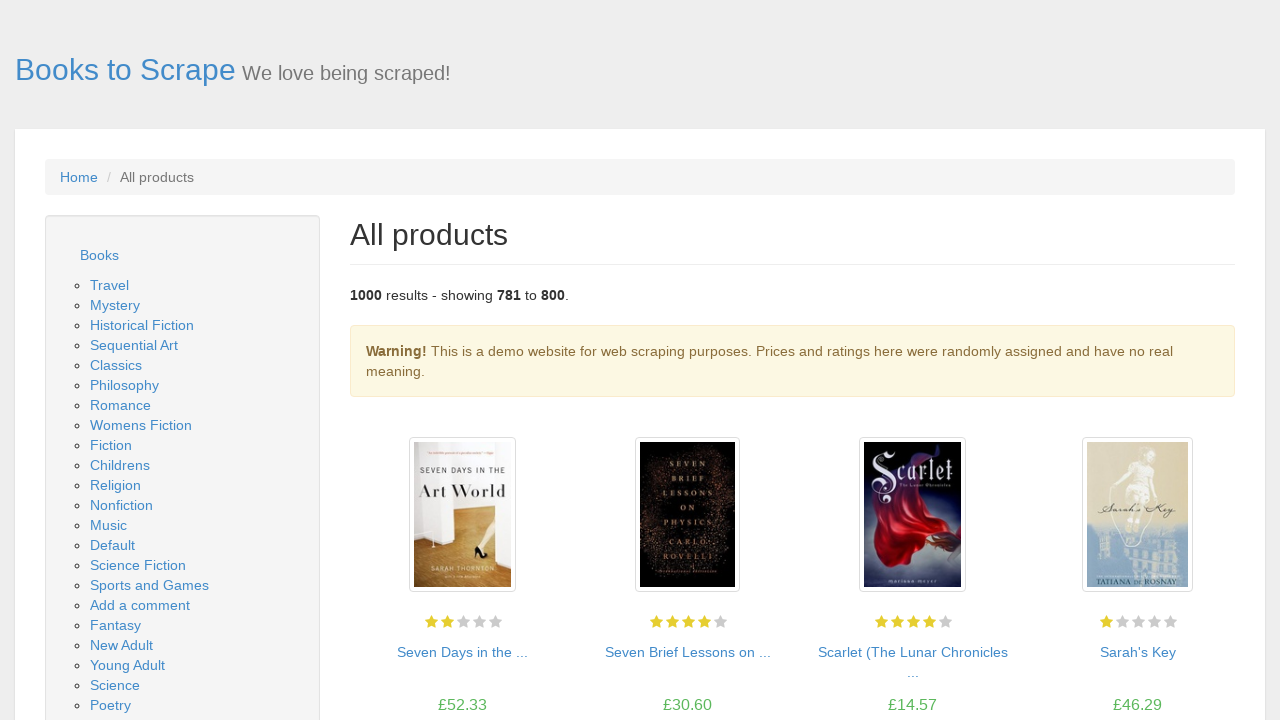

Verified image container element exists
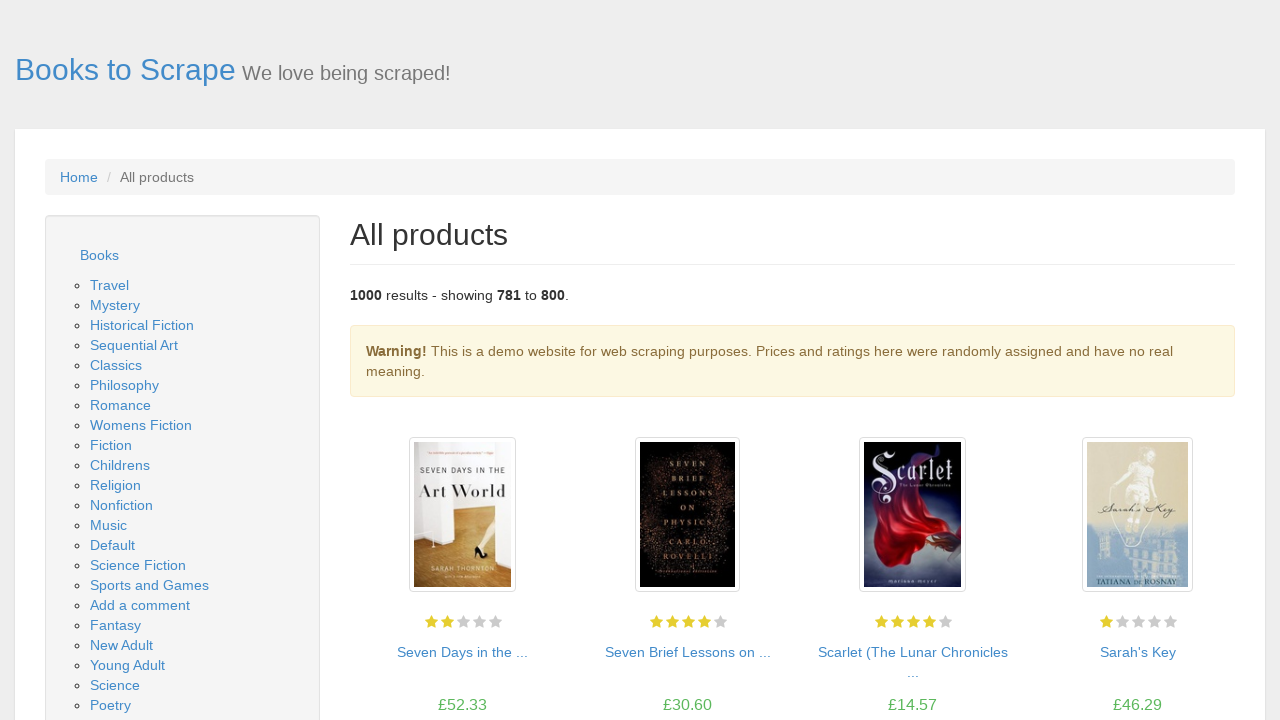

Verified book title link element exists
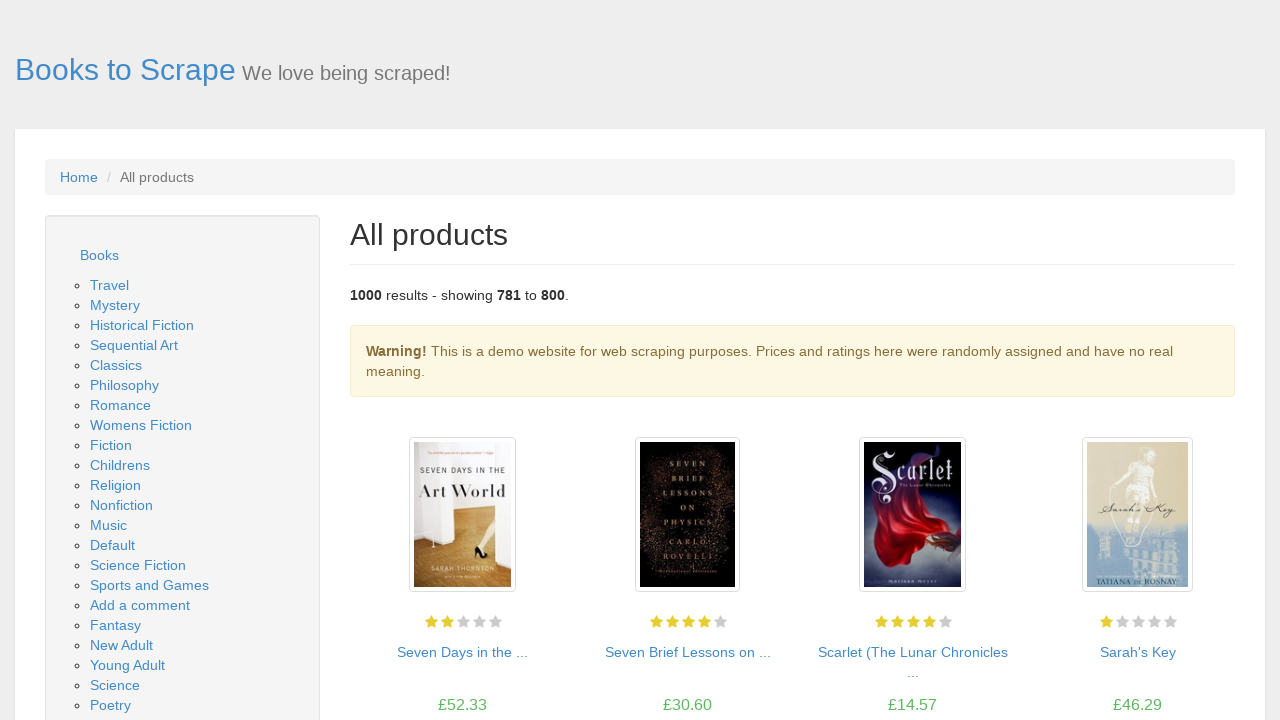

Verified price element exists
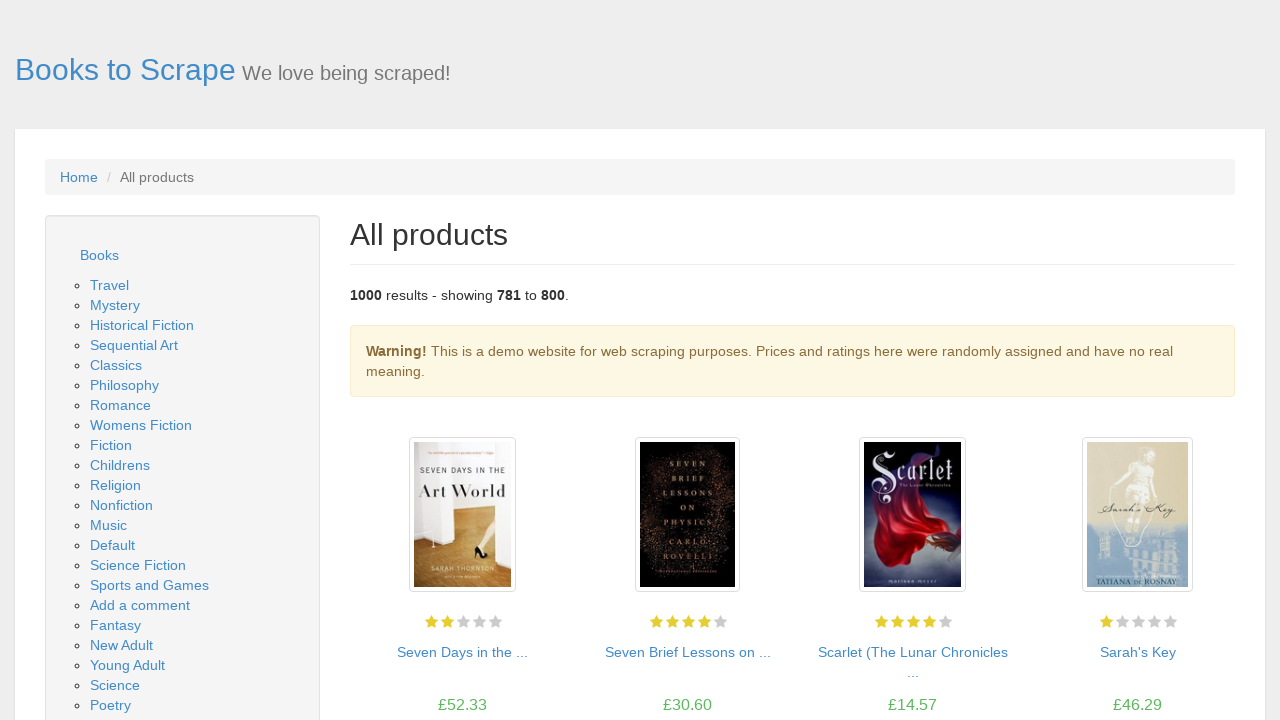

Verified availability element exists
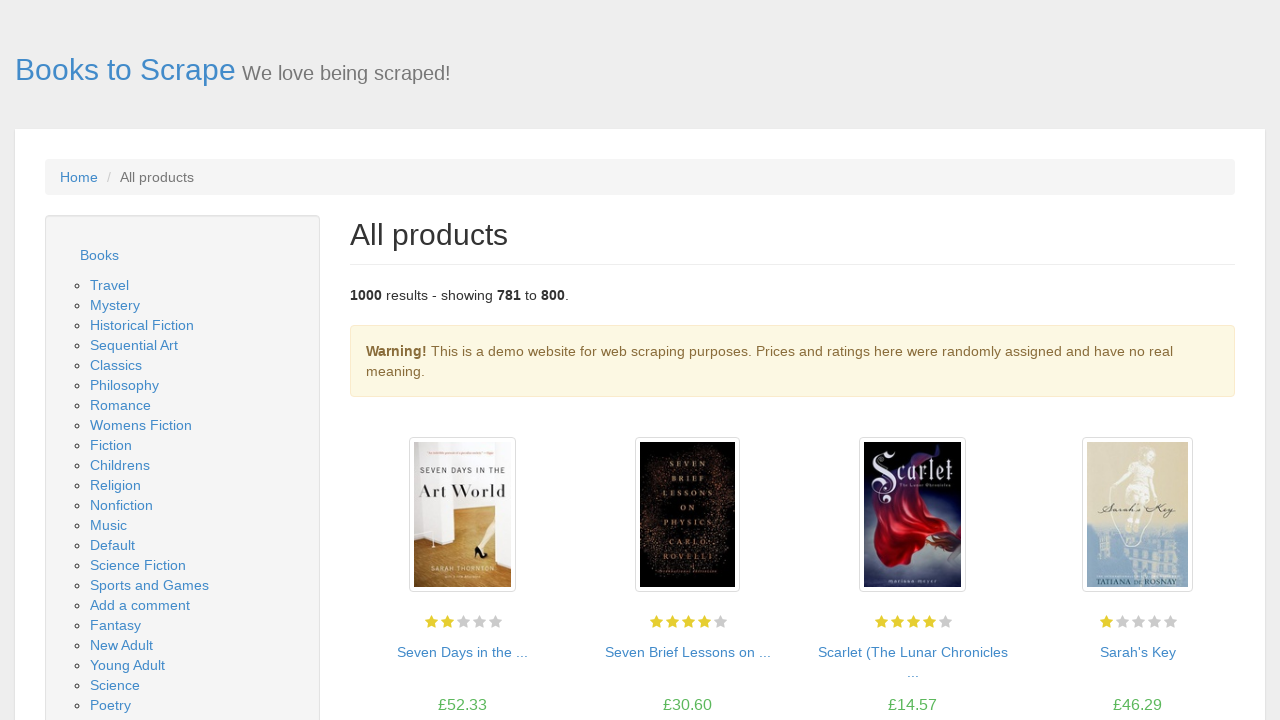

Located next page button
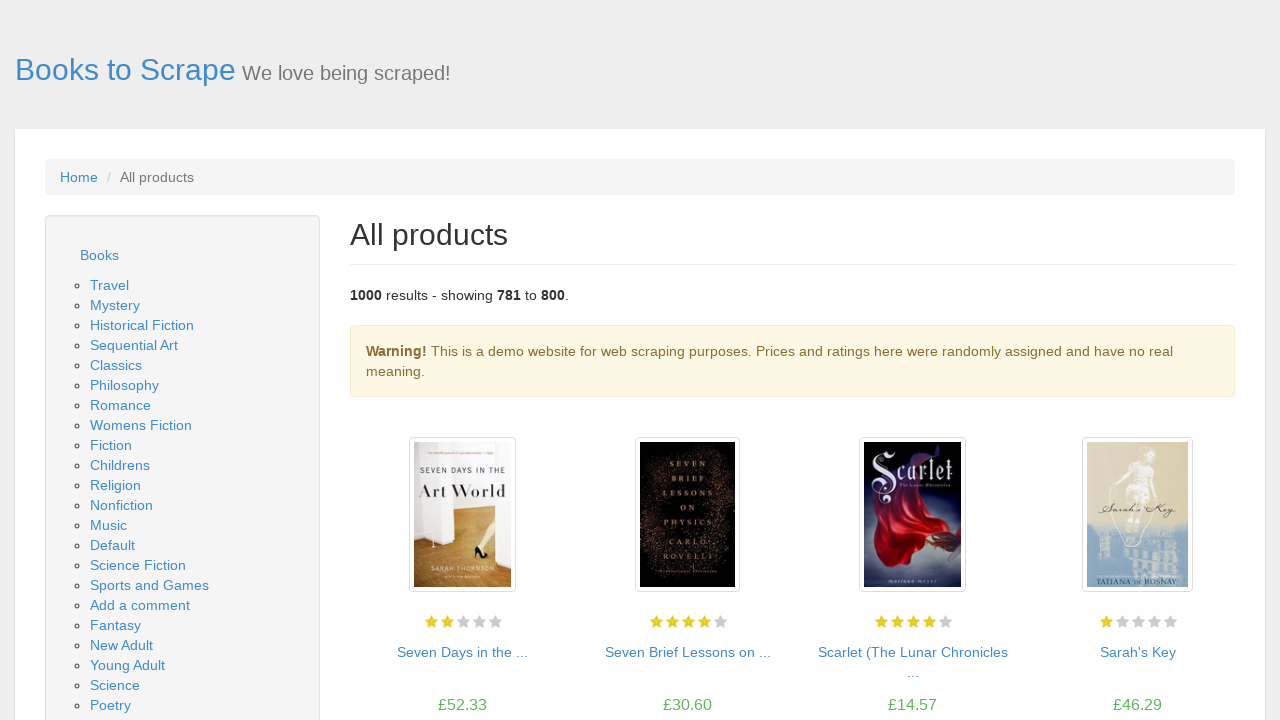

Next page button is visible on page 40
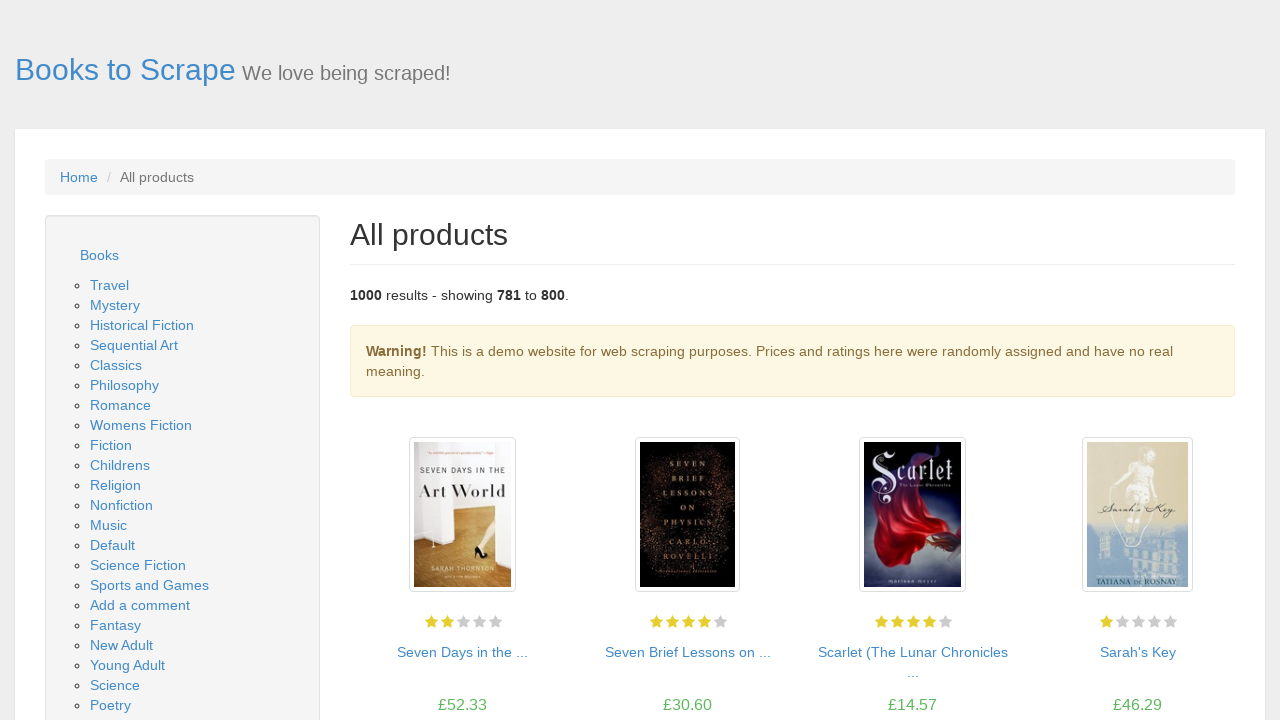

Clicked next page button to navigate from page 40 to 41 at (1206, 654) on .next a
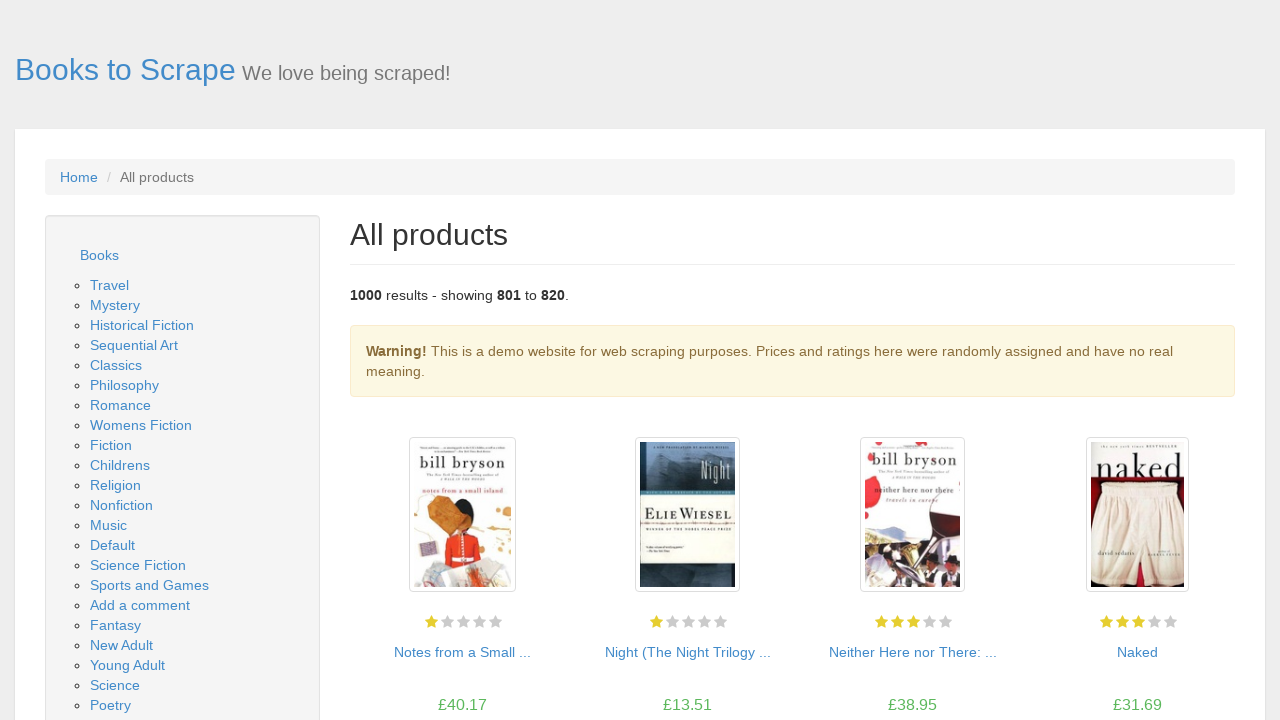

New page 41 loaded successfully
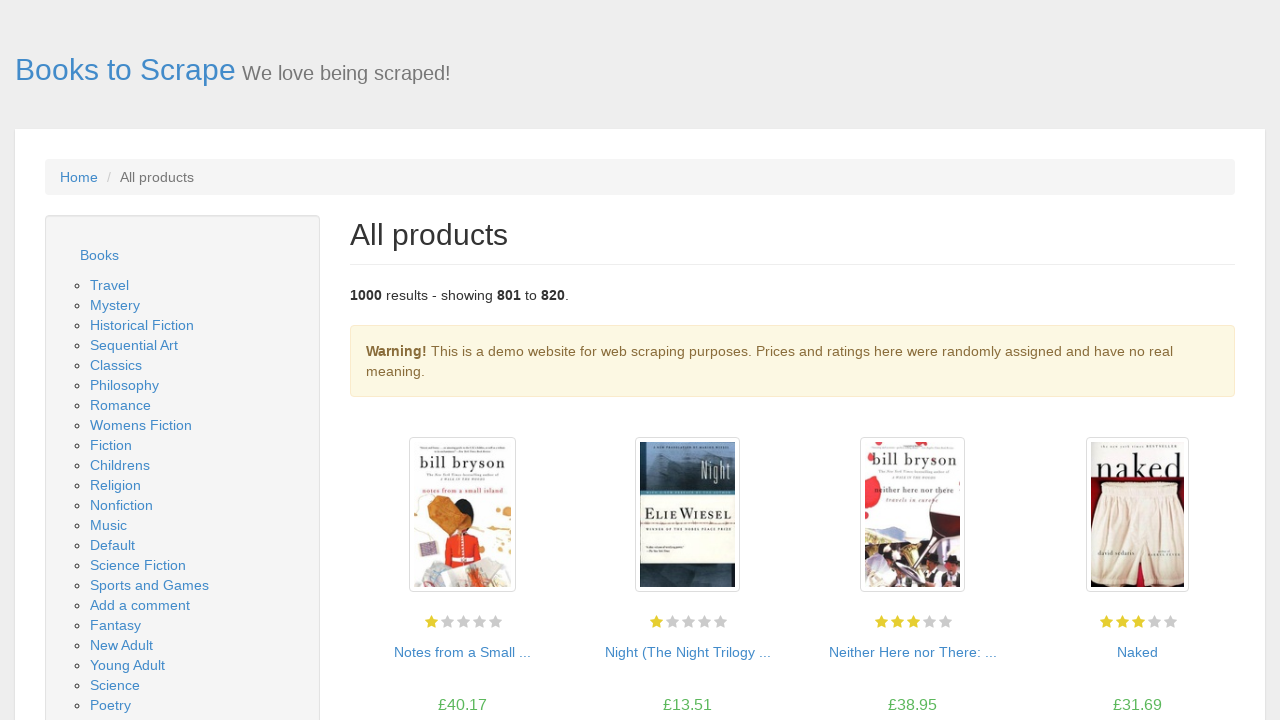

Waited for book listing section to load
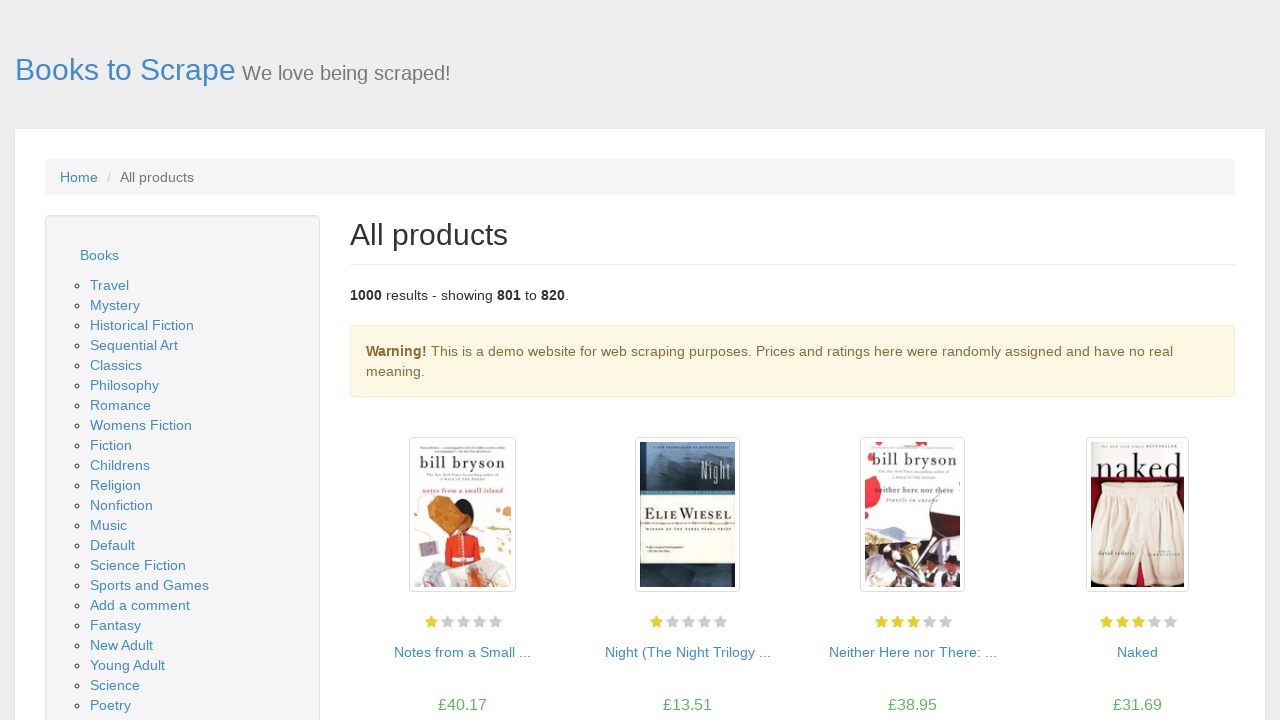

Located book listing section
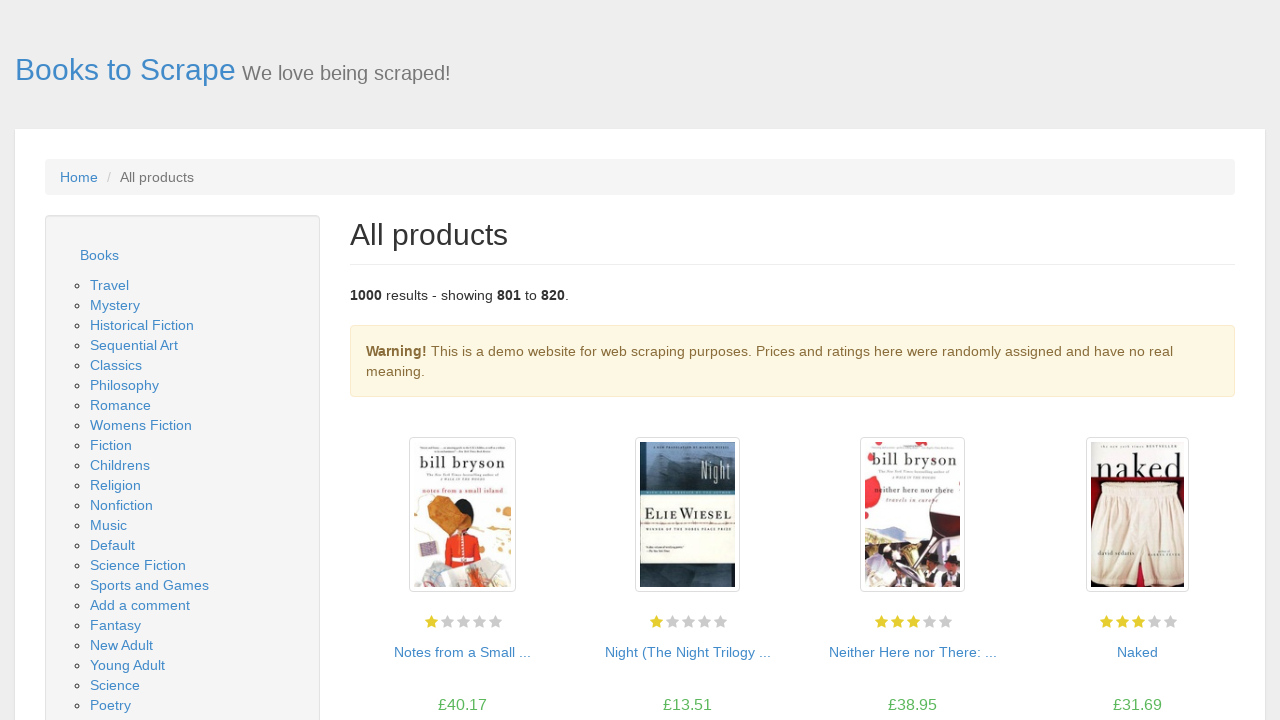

Located all book items in section
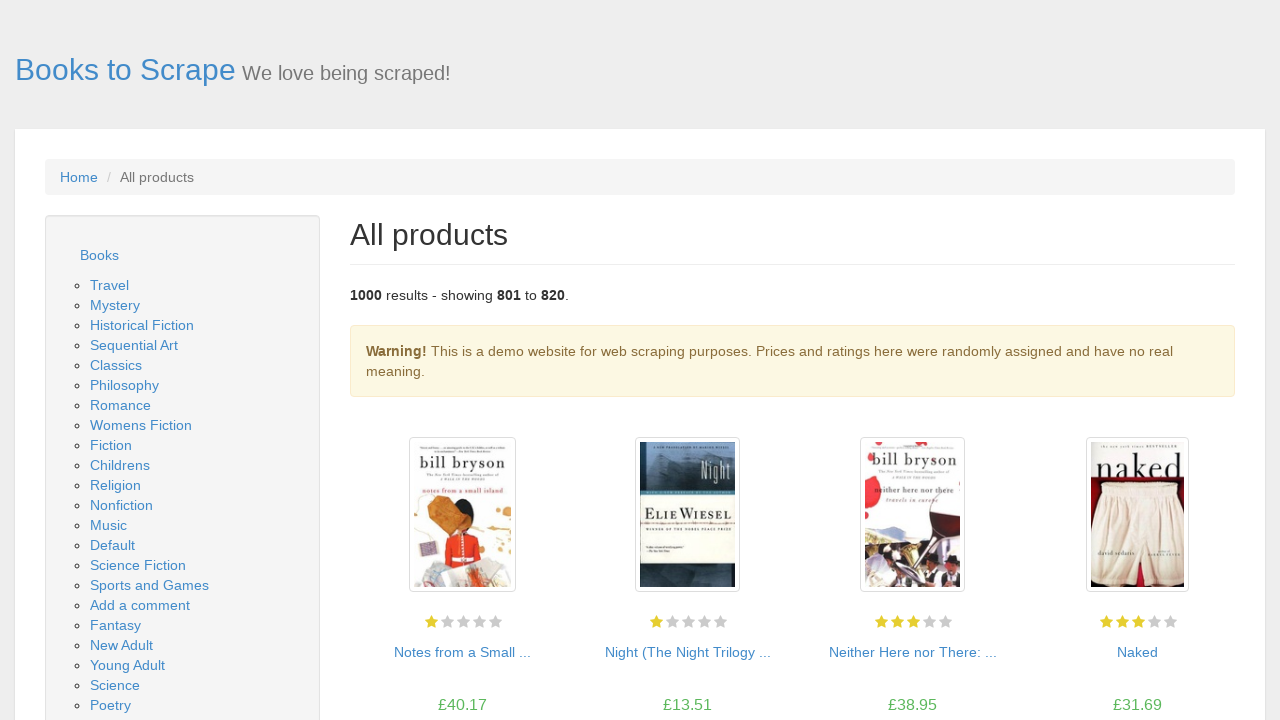

Verified 20 book items are present on page 41
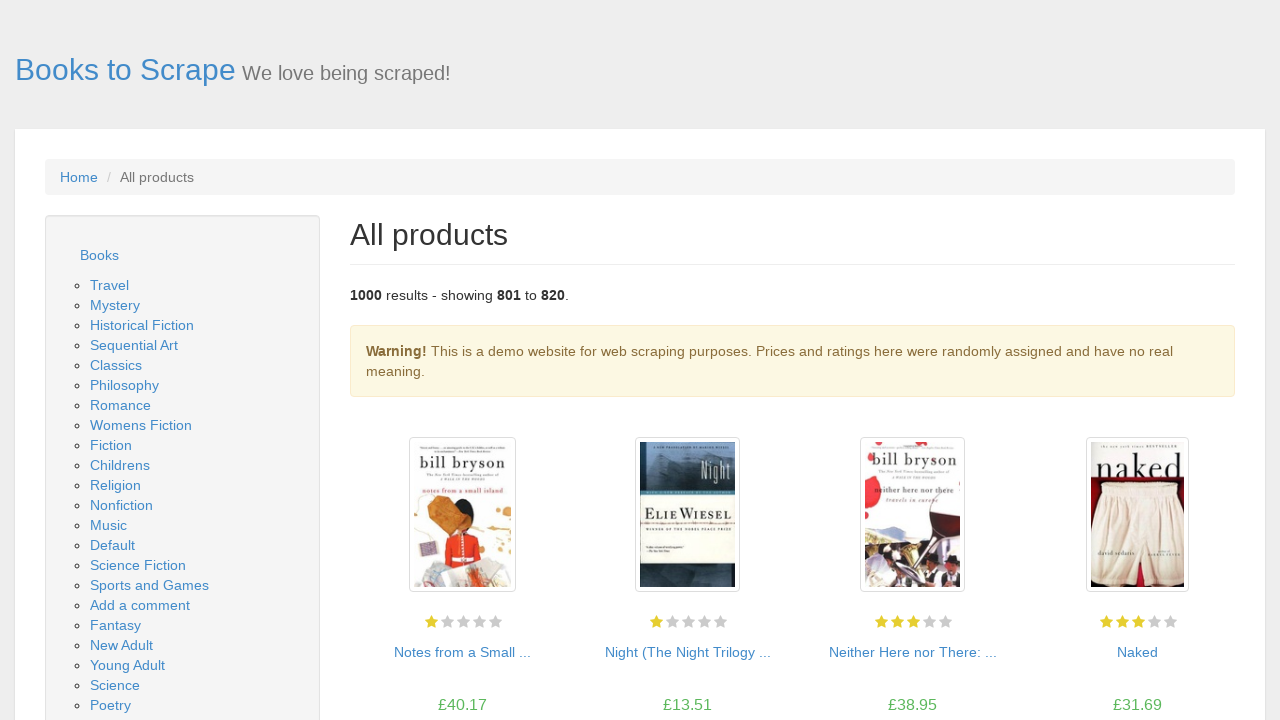

Located first book item
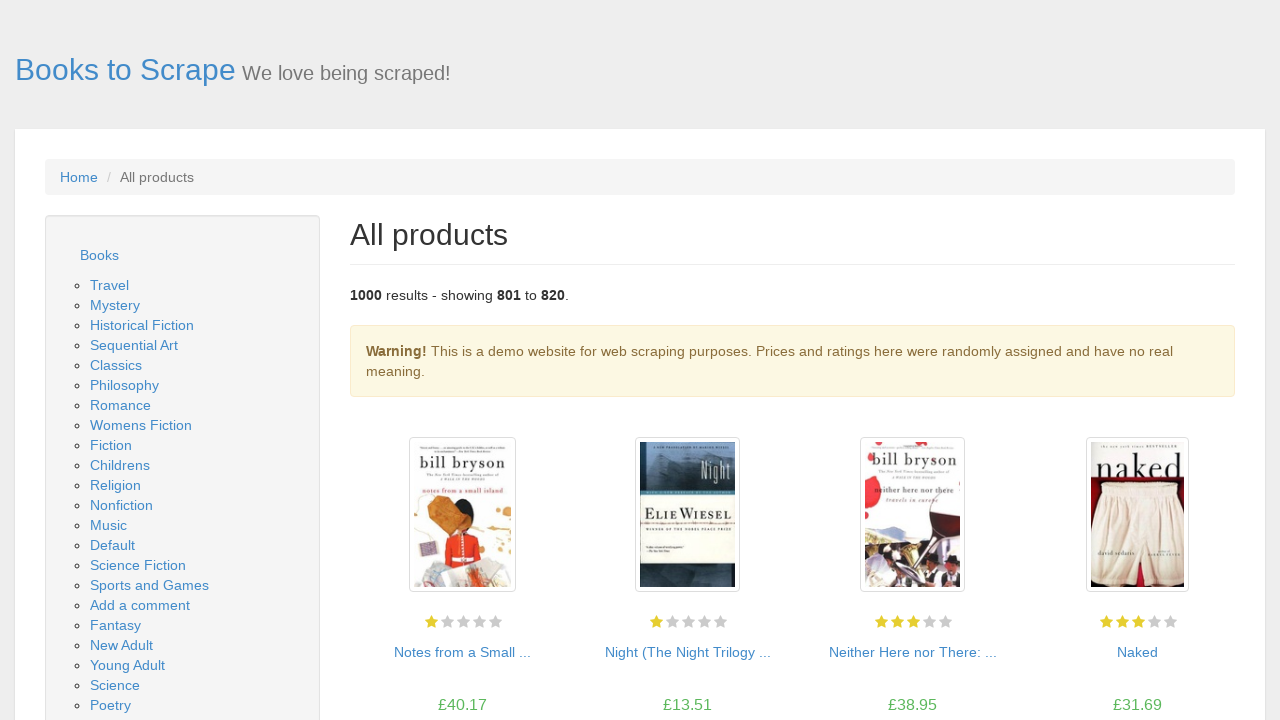

Verified image container element exists
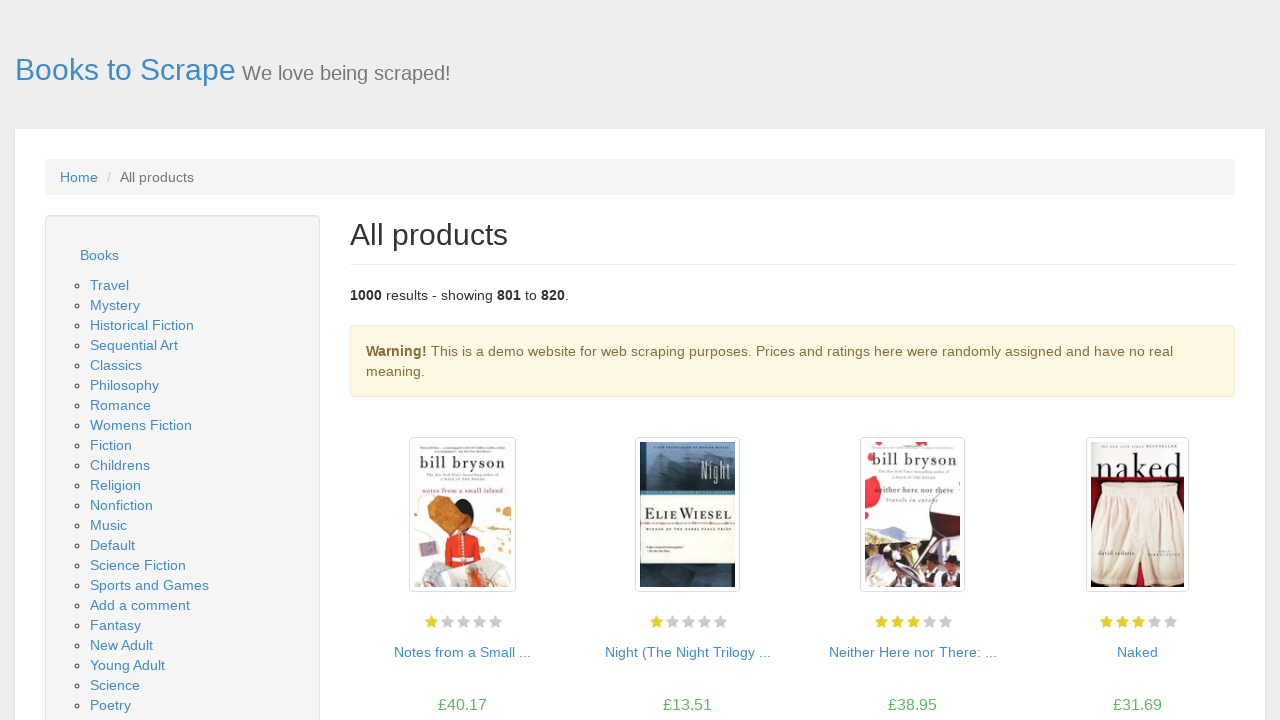

Verified book title link element exists
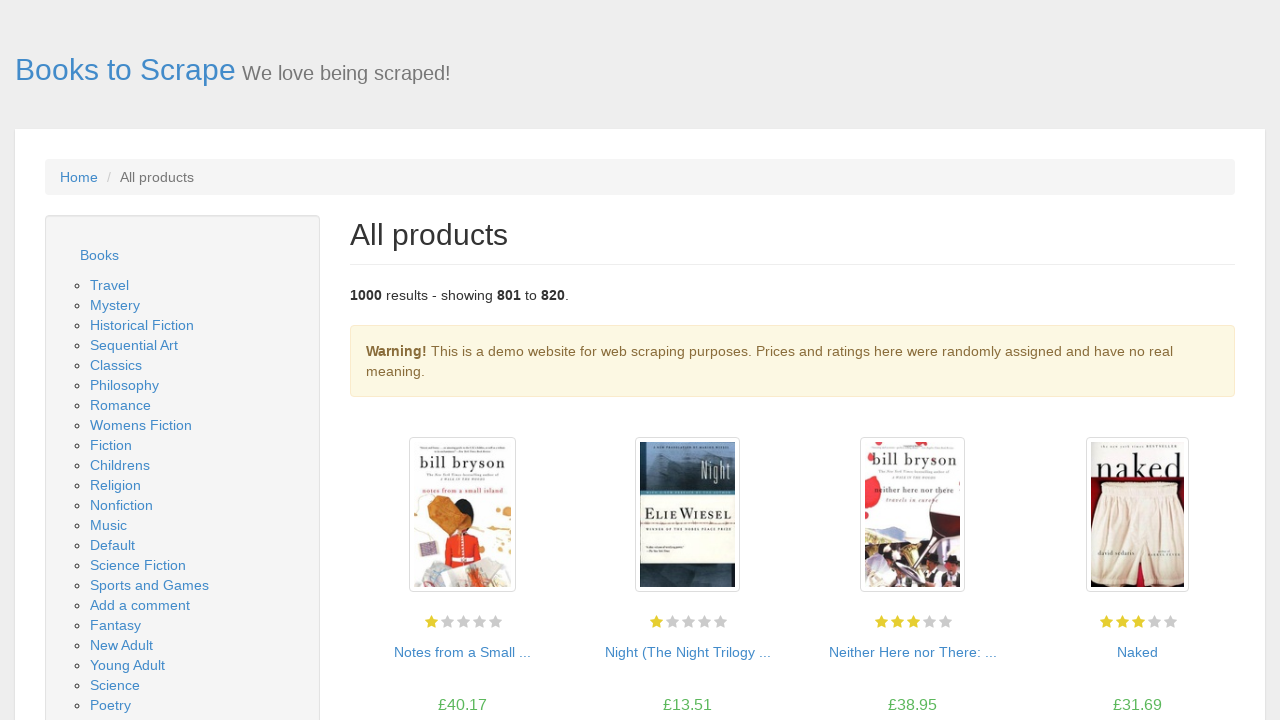

Verified price element exists
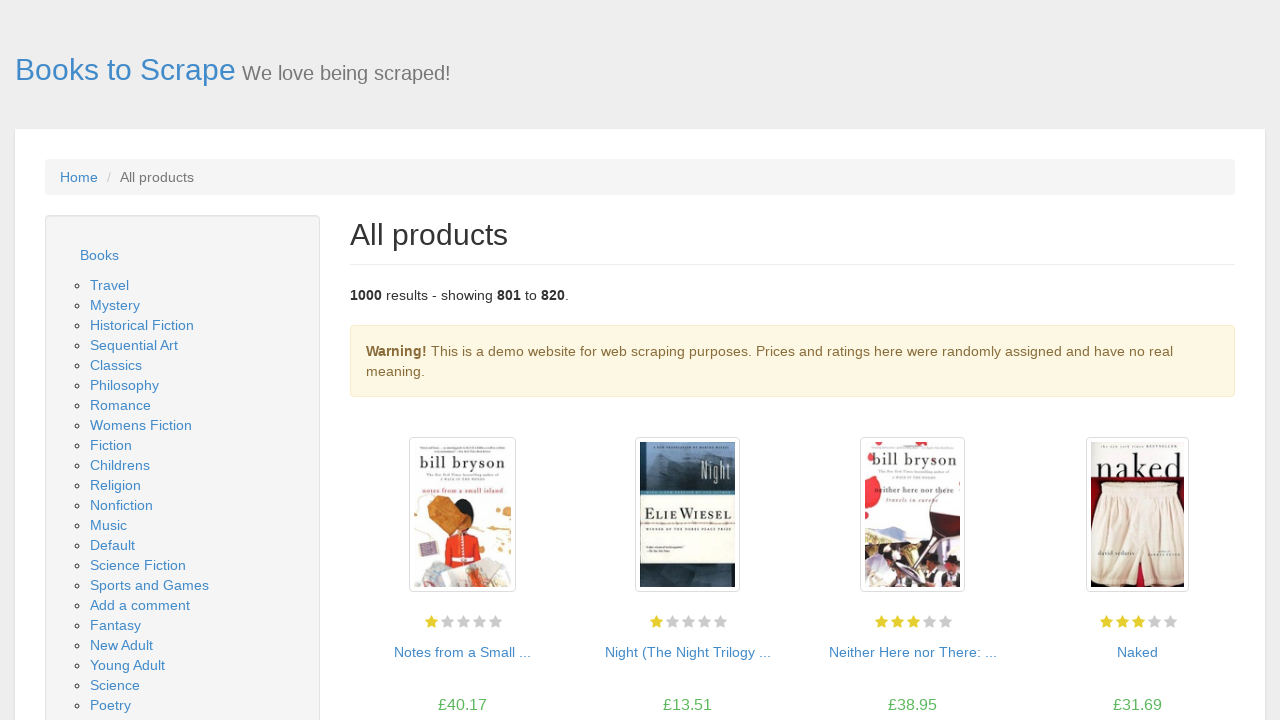

Verified availability element exists
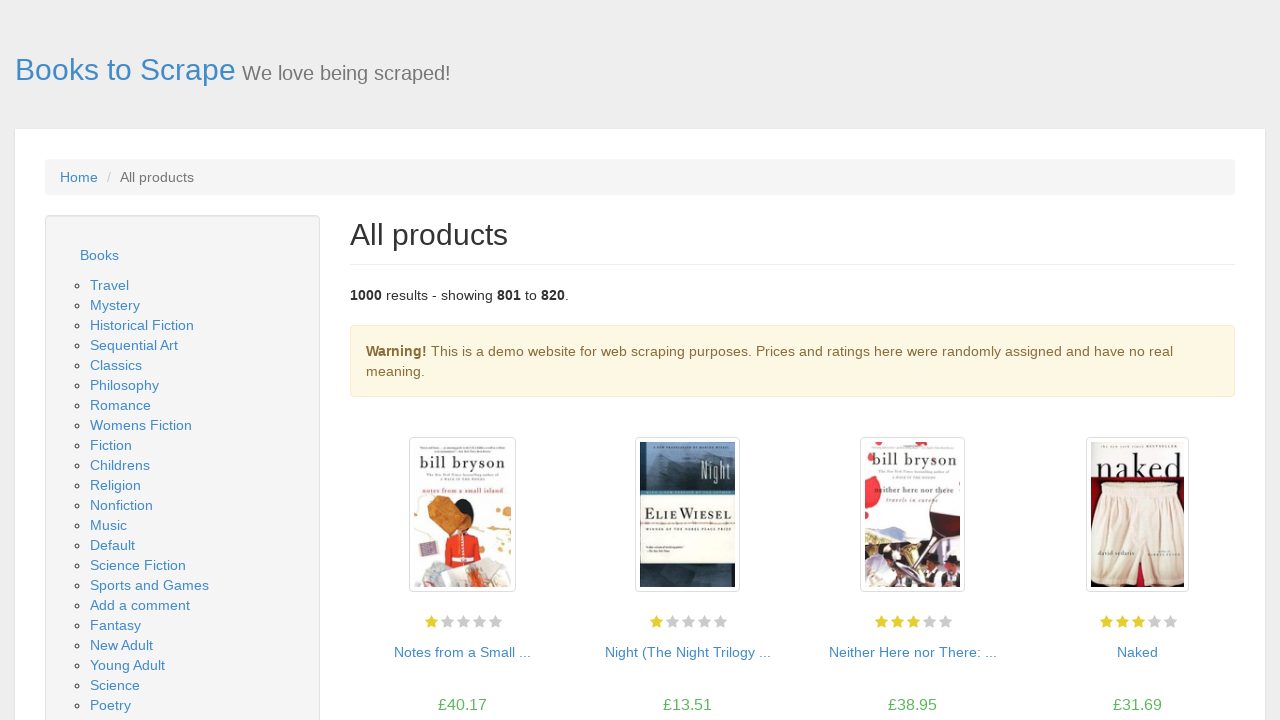

Located next page button
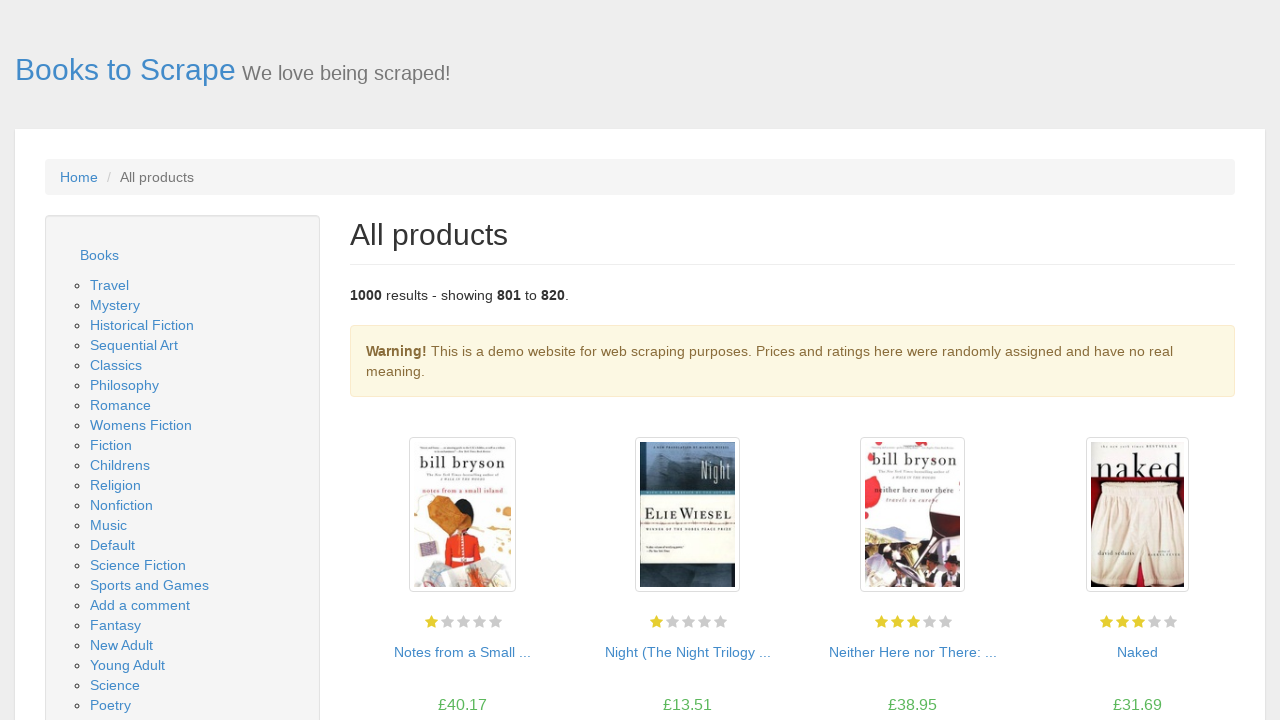

Next page button is visible on page 41
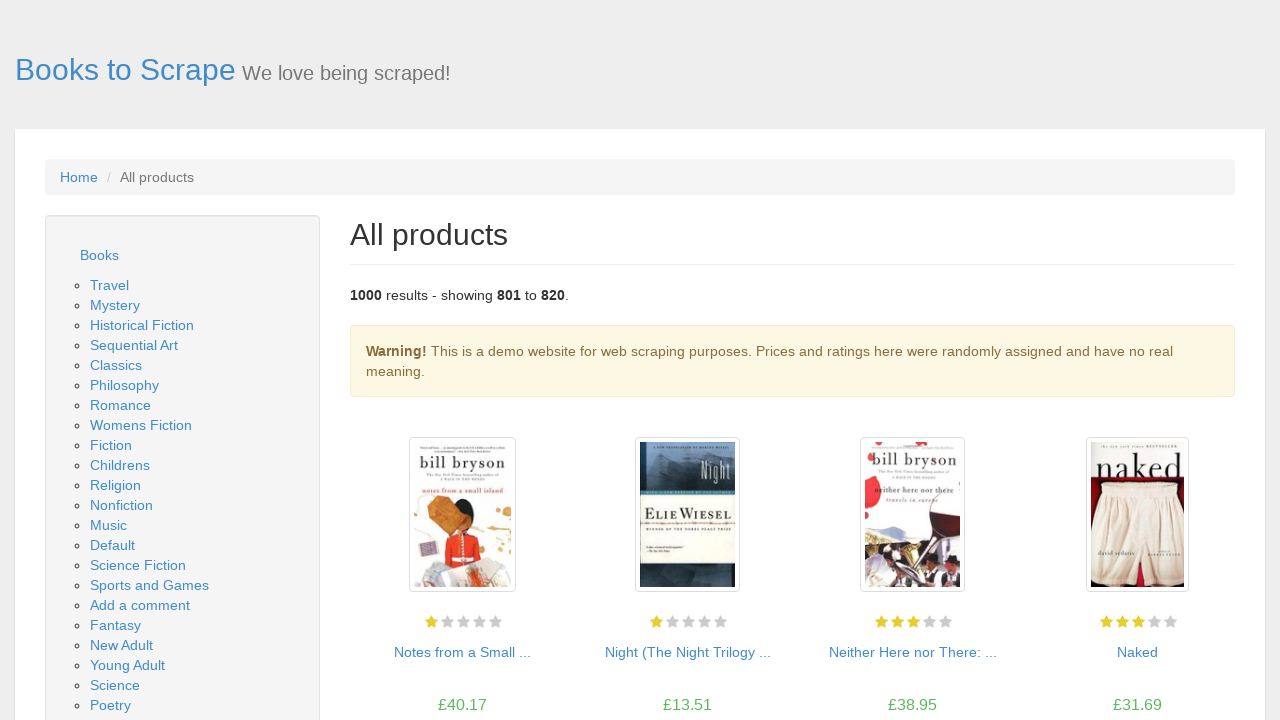

Clicked next page button to navigate from page 41 to 42 at (1206, 654) on .next a
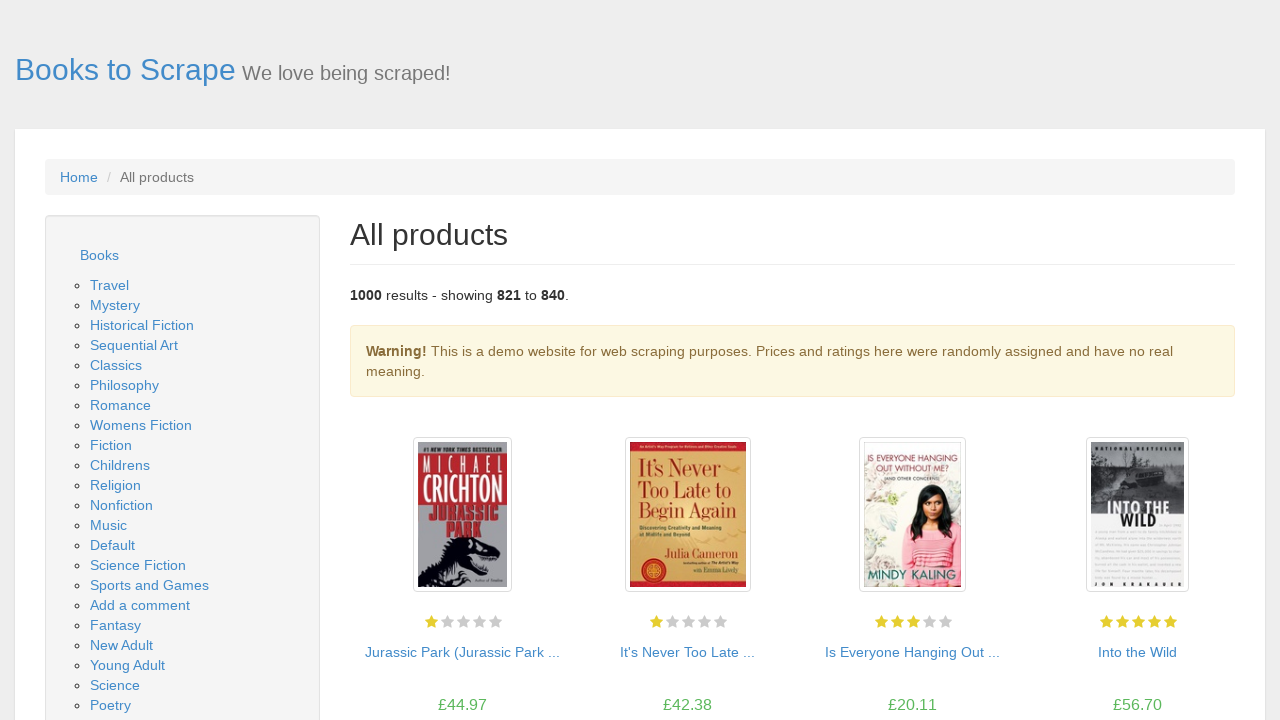

New page 42 loaded successfully
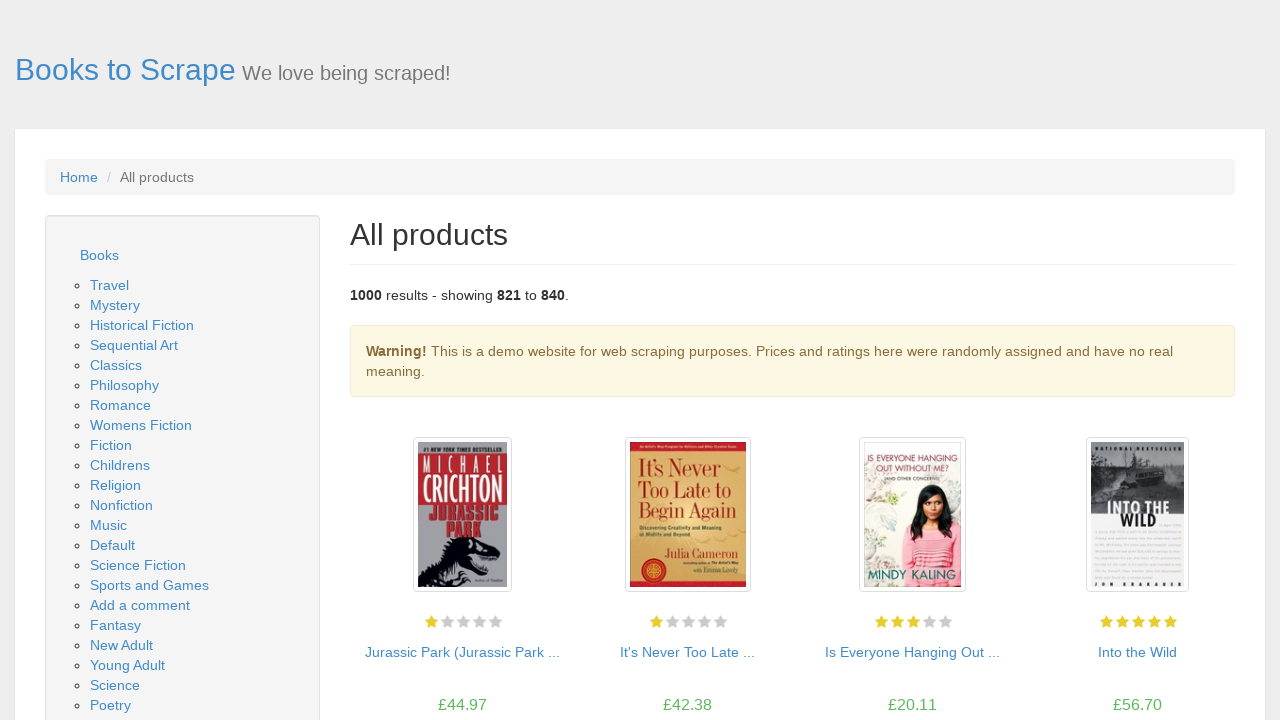

Waited for book listing section to load
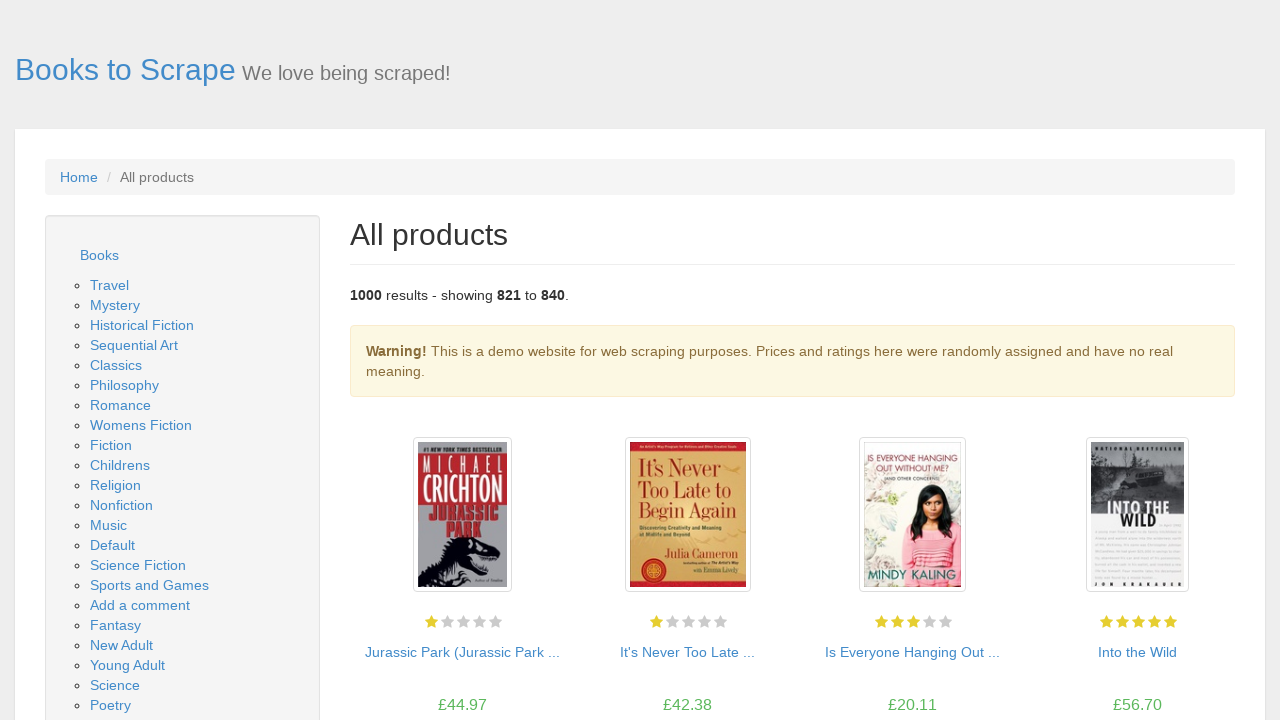

Located book listing section
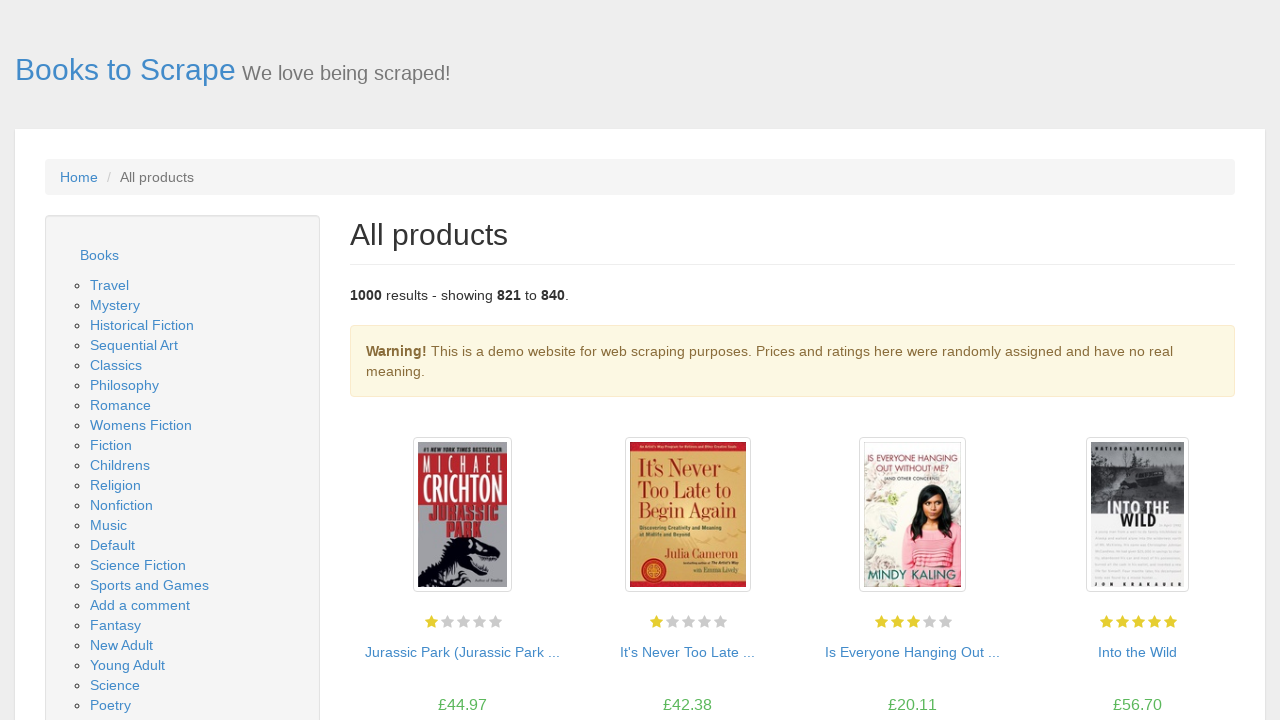

Located all book items in section
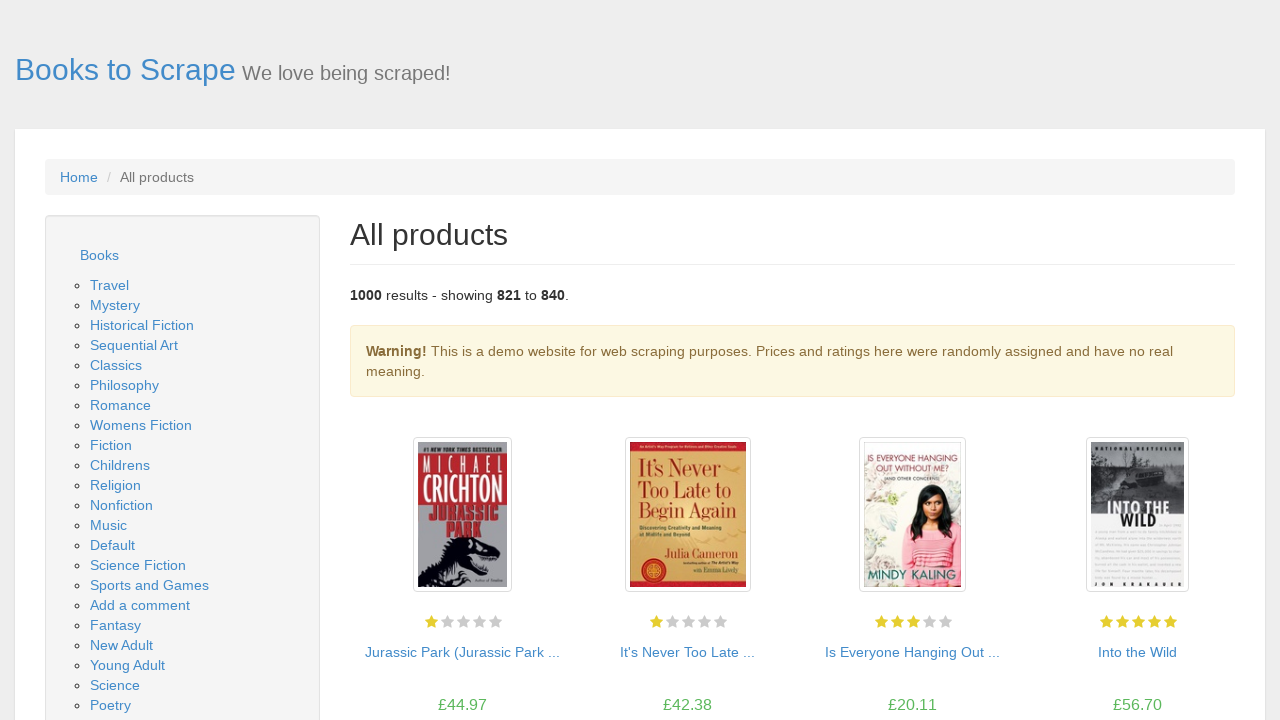

Verified 20 book items are present on page 42
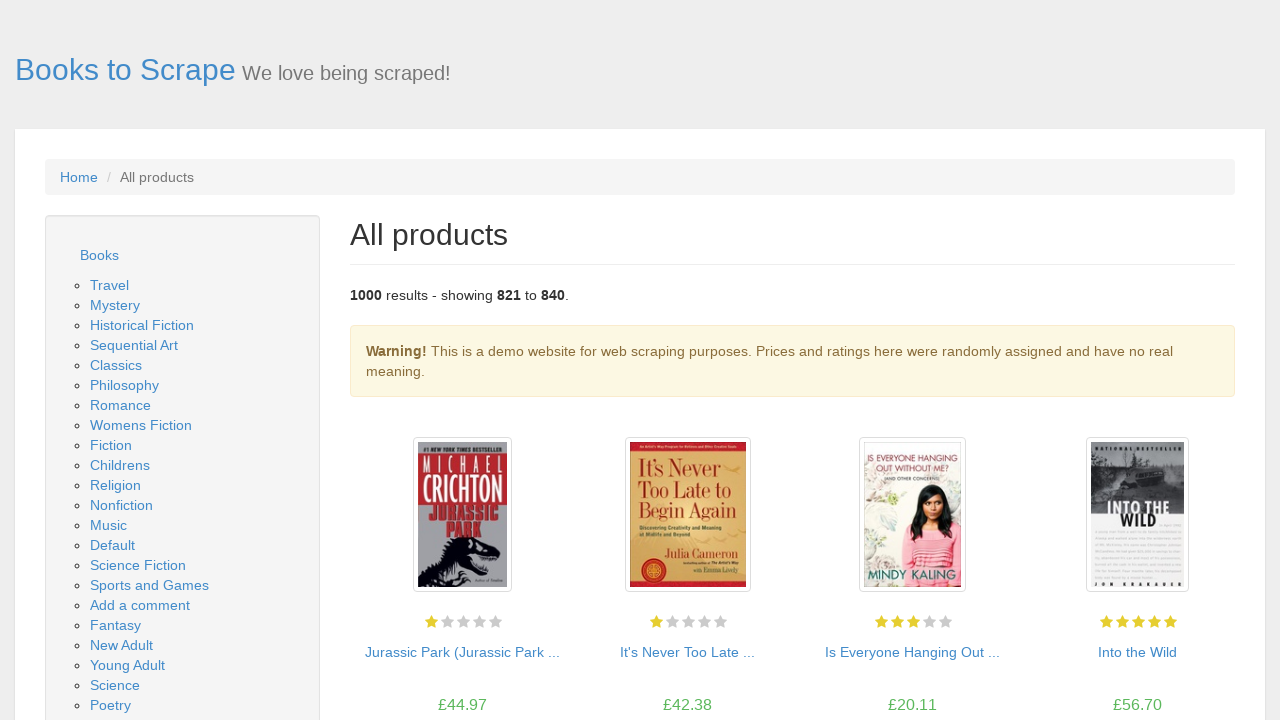

Located first book item
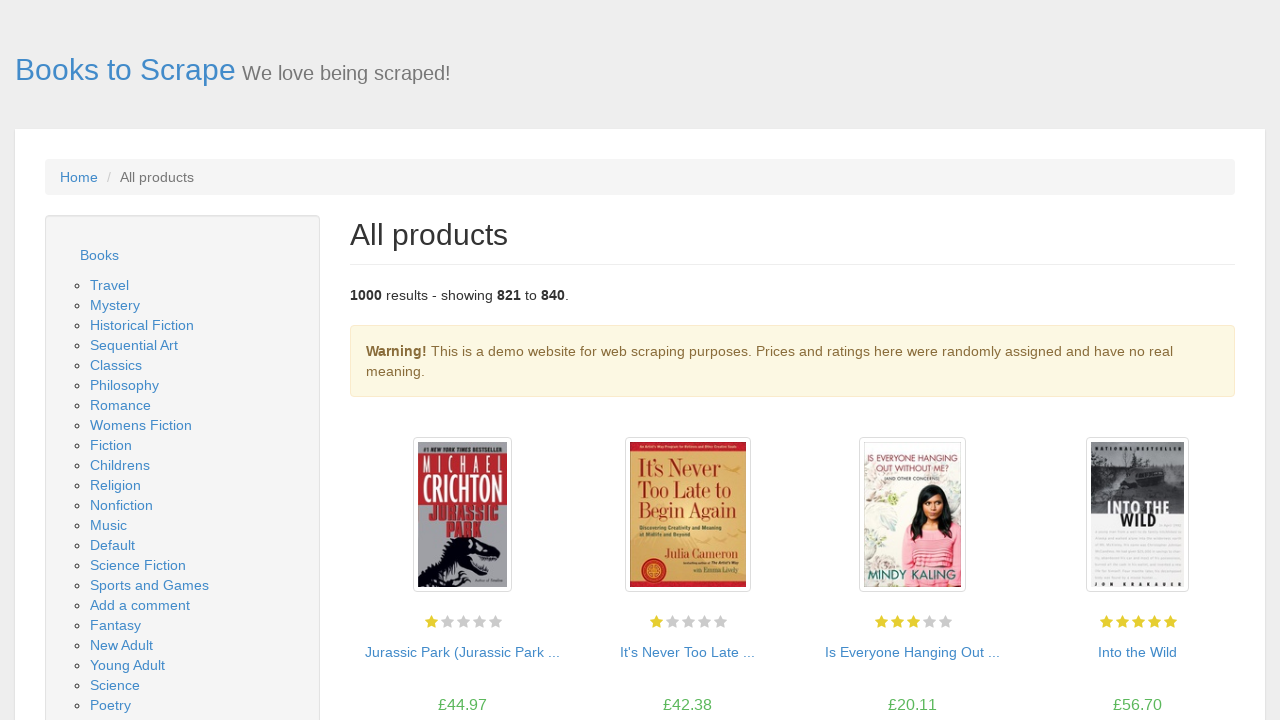

Verified image container element exists
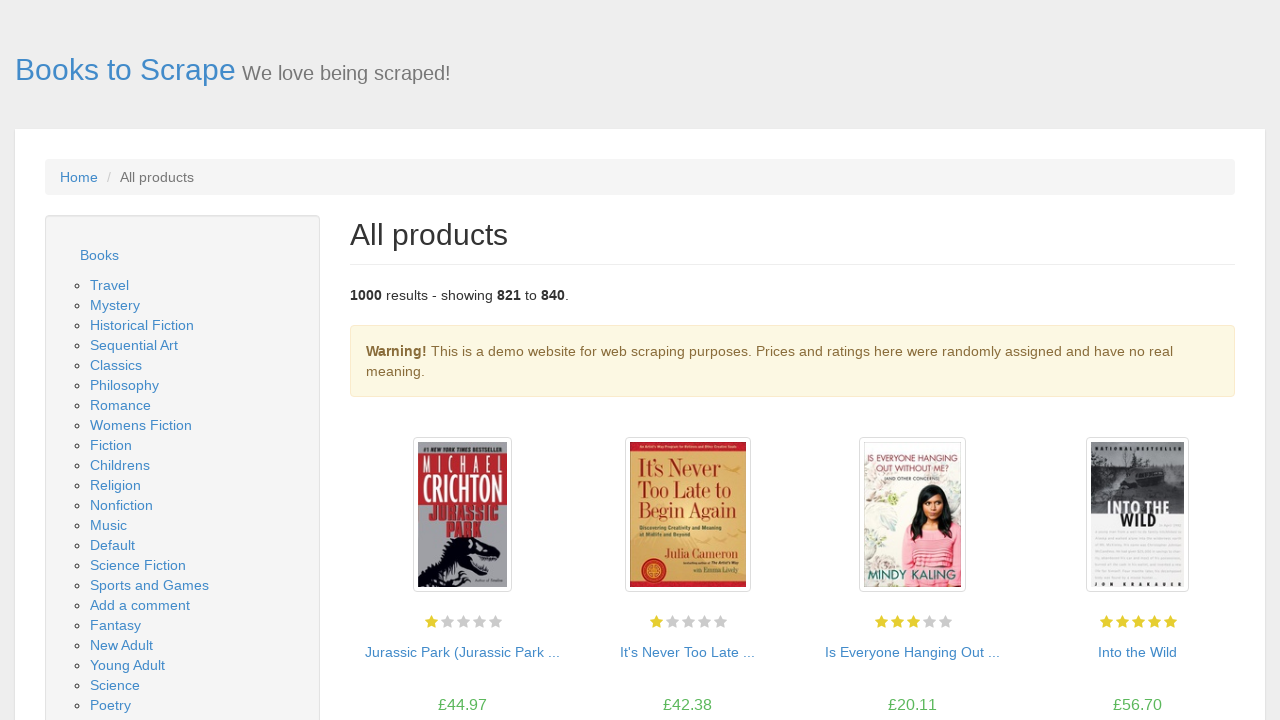

Verified book title link element exists
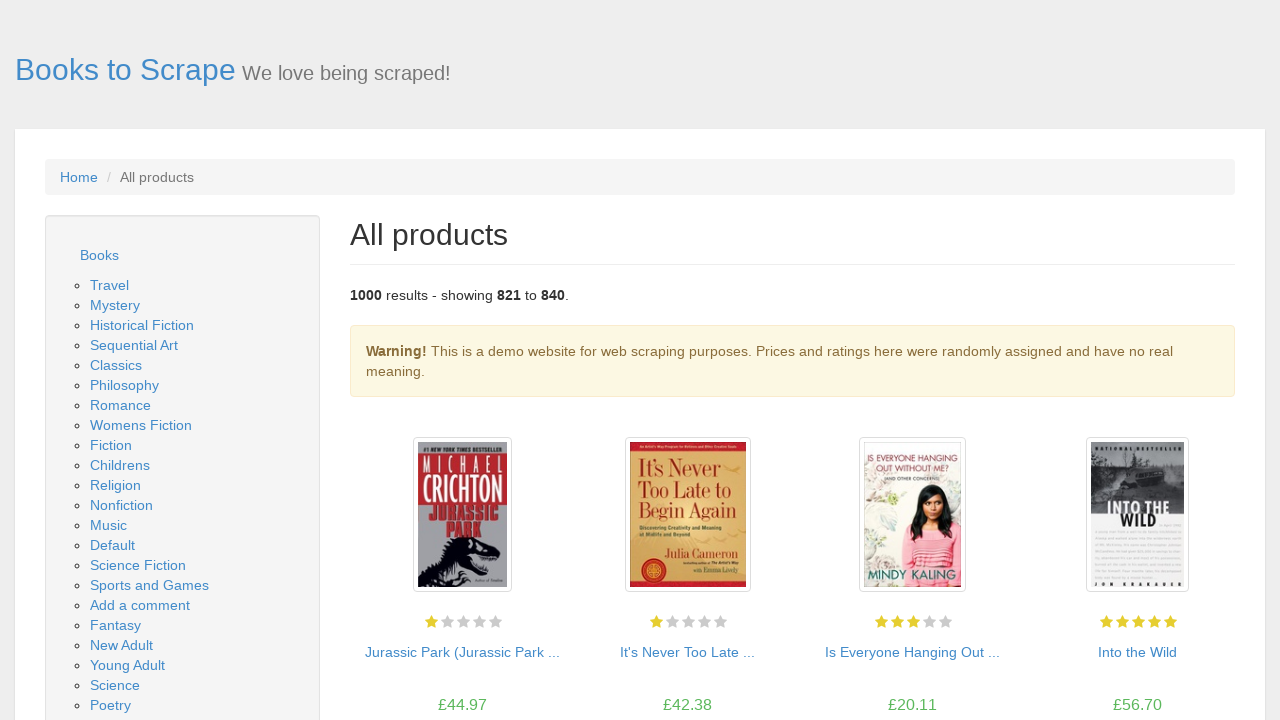

Verified price element exists
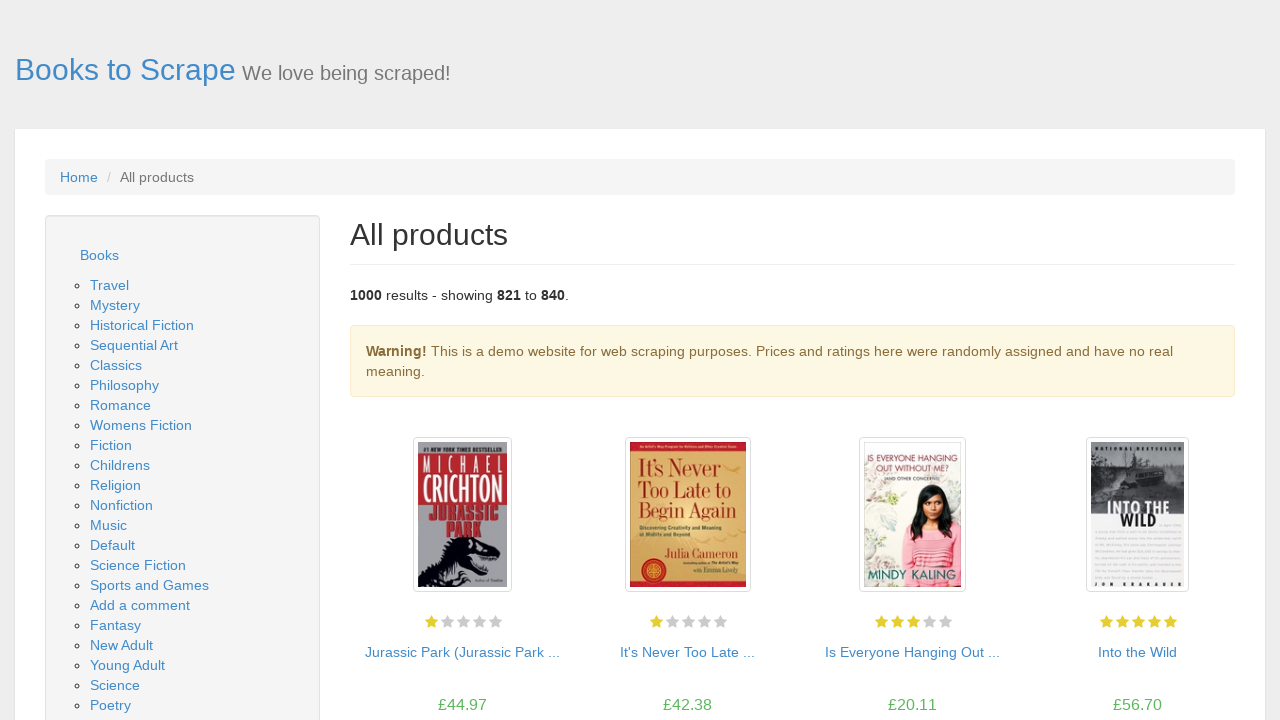

Verified availability element exists
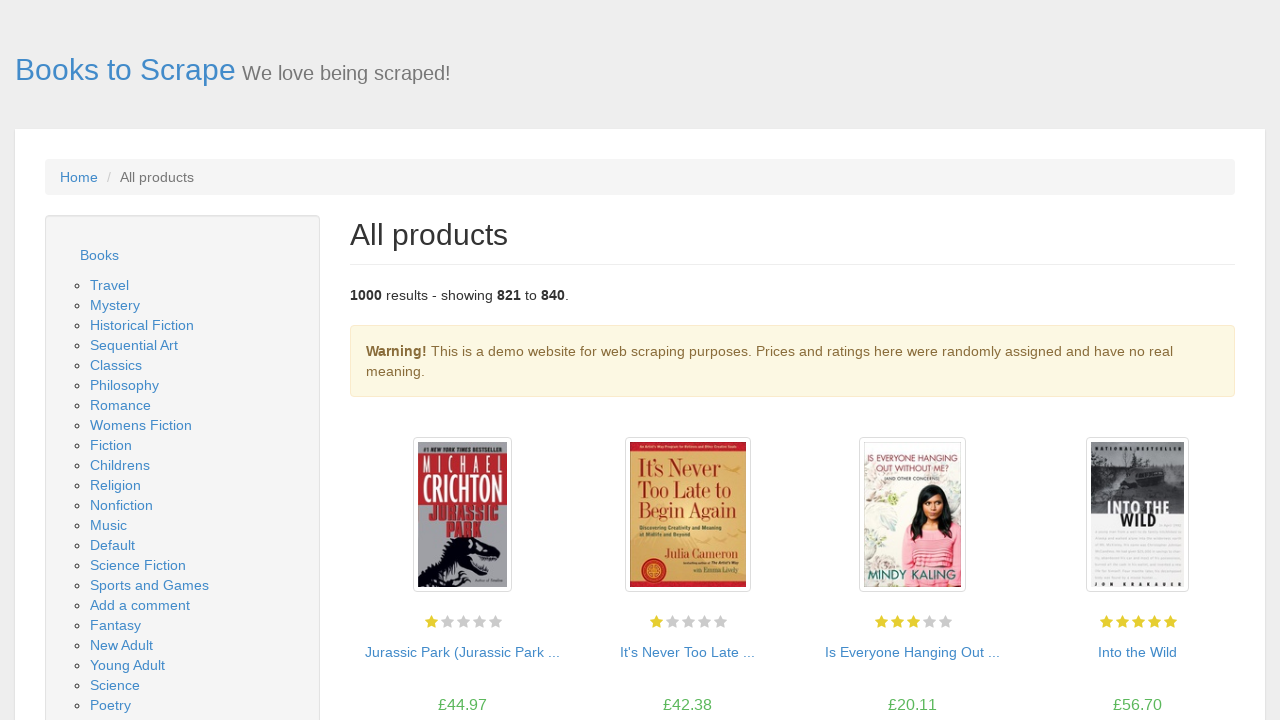

Located next page button
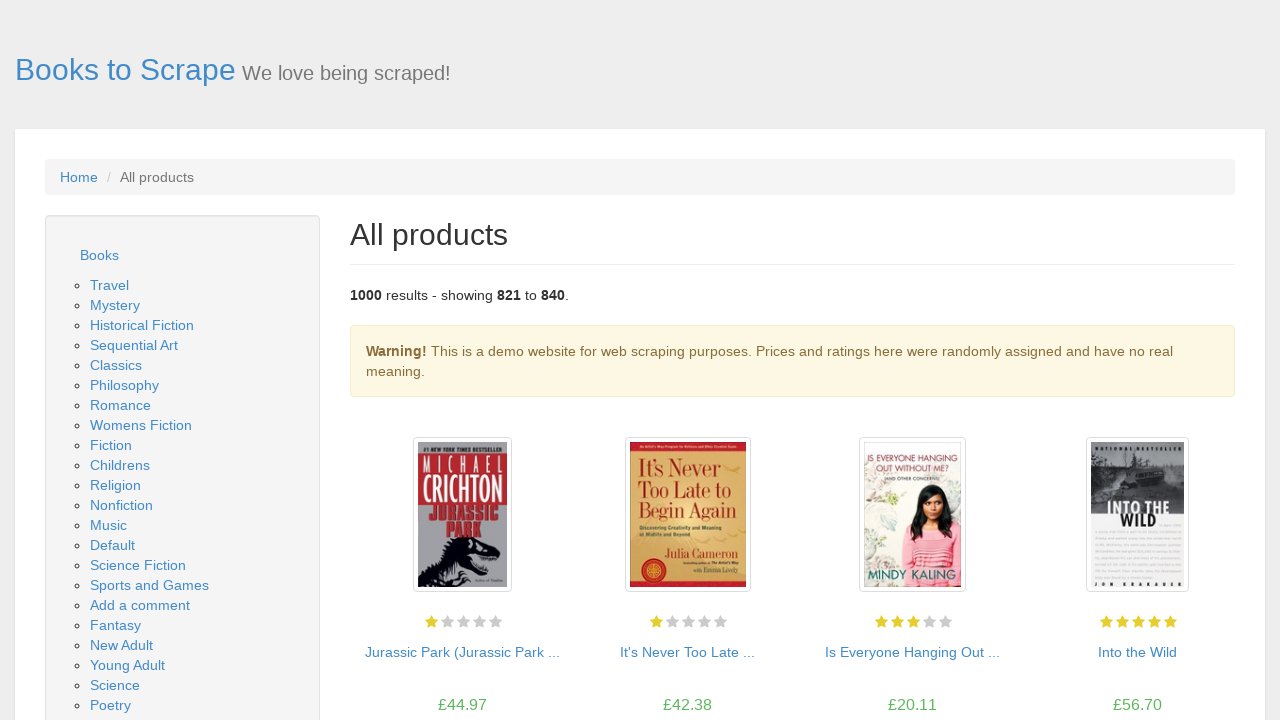

Next page button is visible on page 42
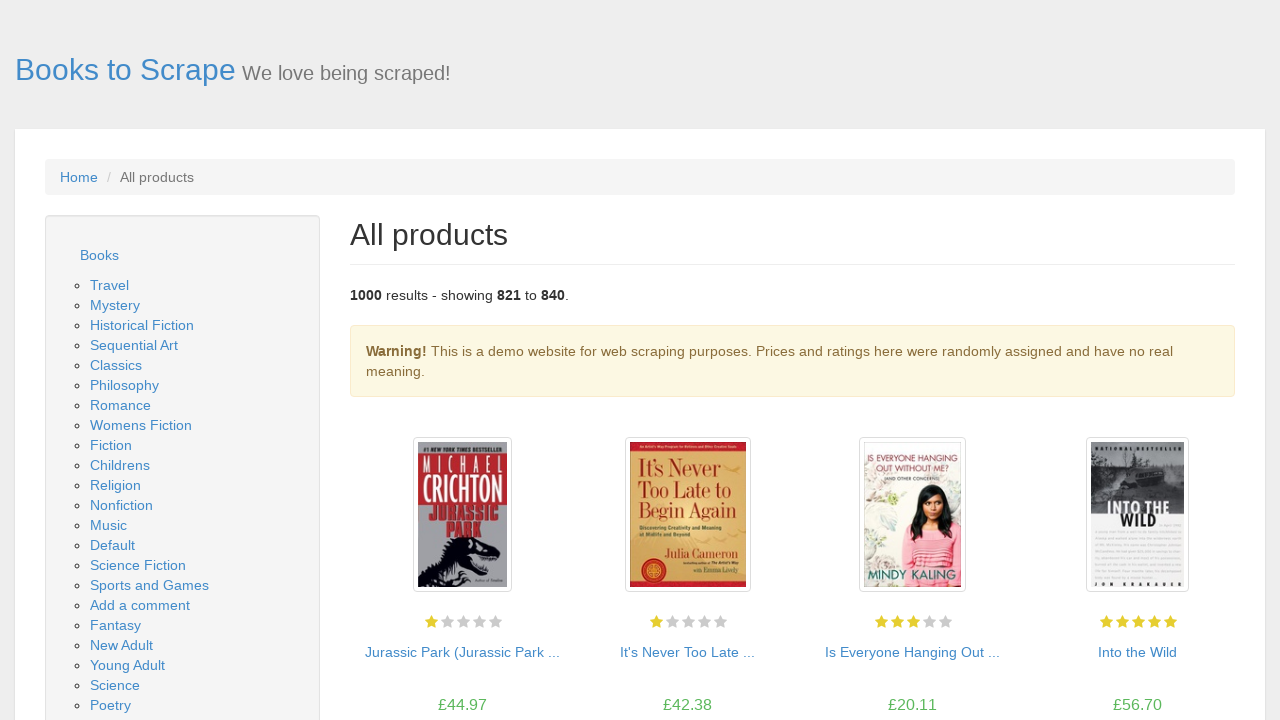

Clicked next page button to navigate from page 42 to 43 at (1206, 654) on .next a
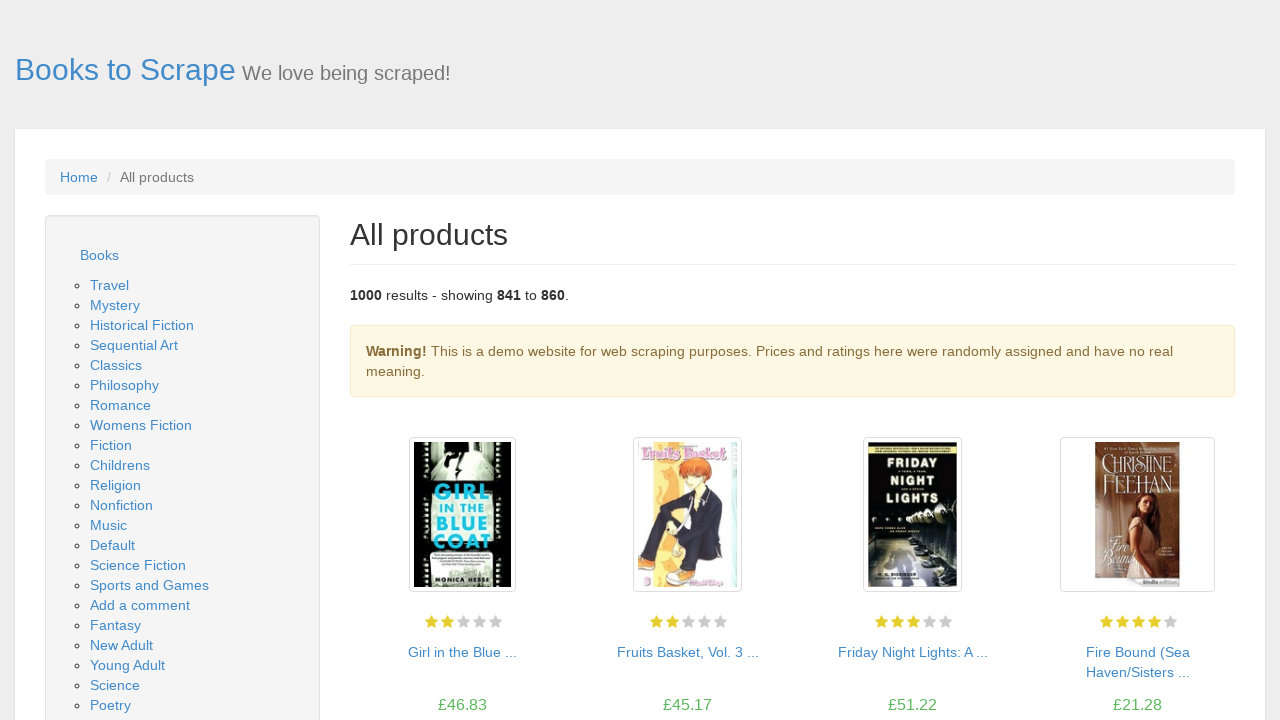

New page 43 loaded successfully
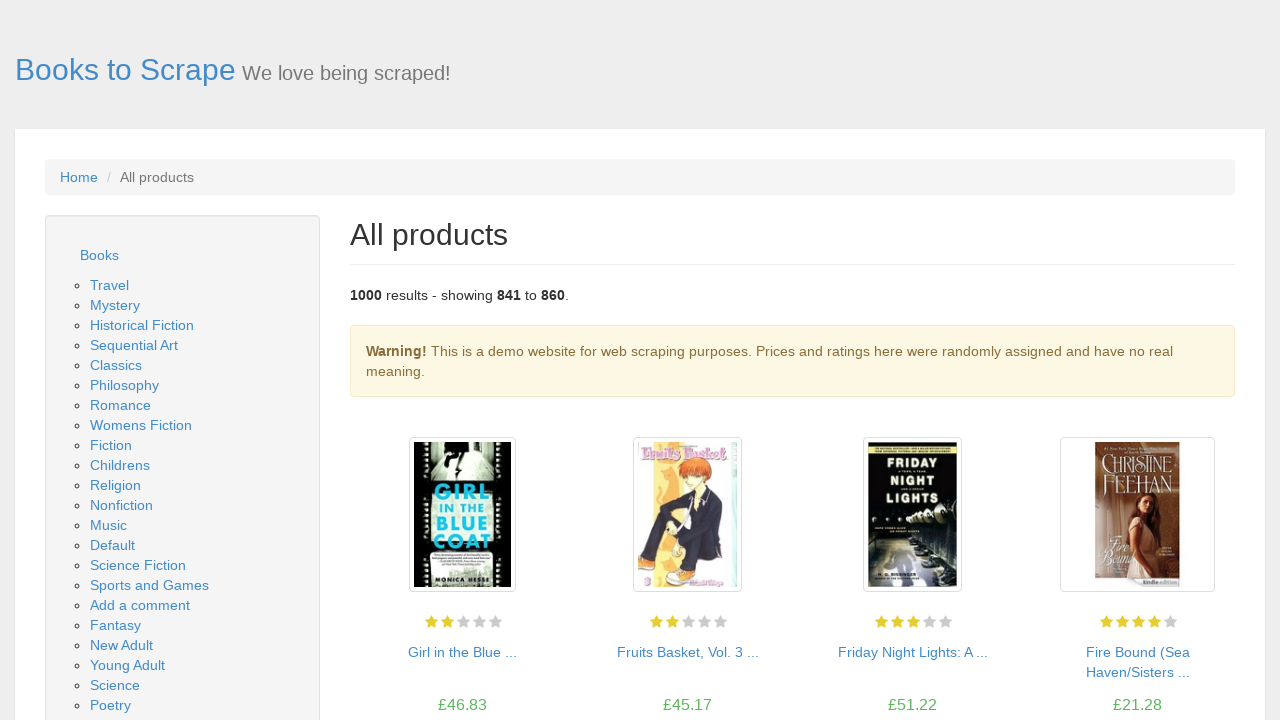

Waited for book listing section to load
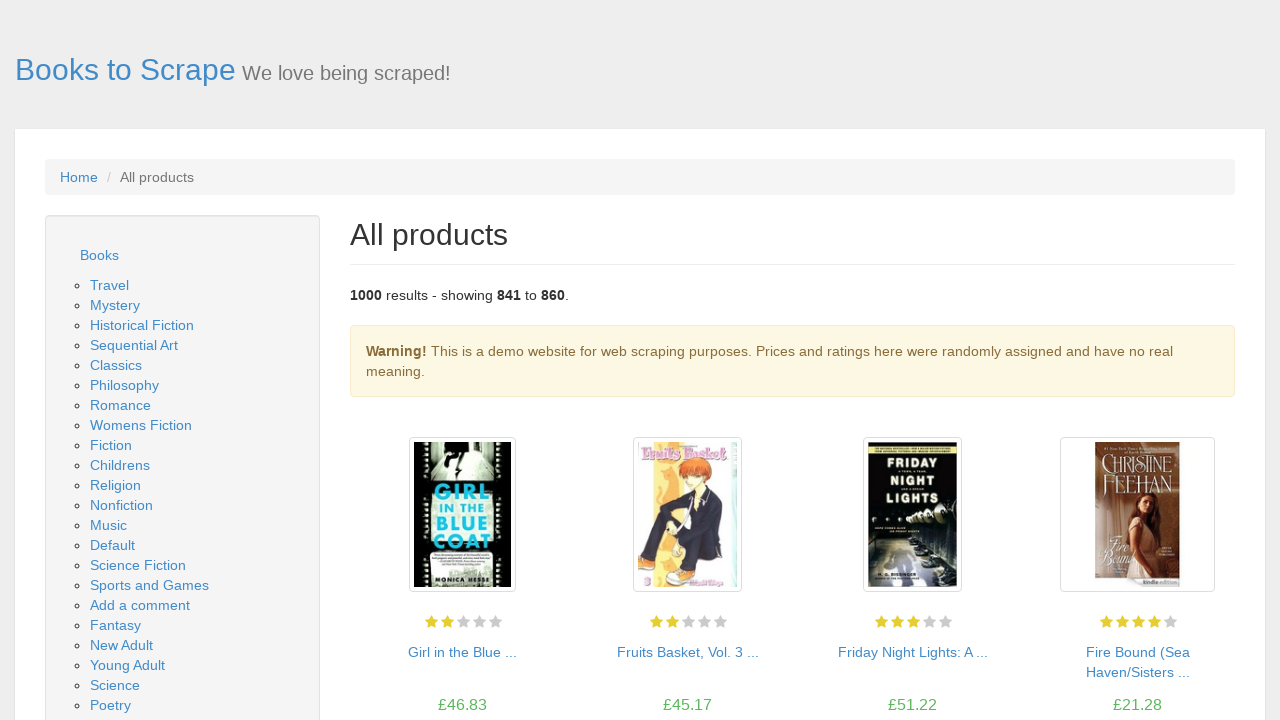

Located book listing section
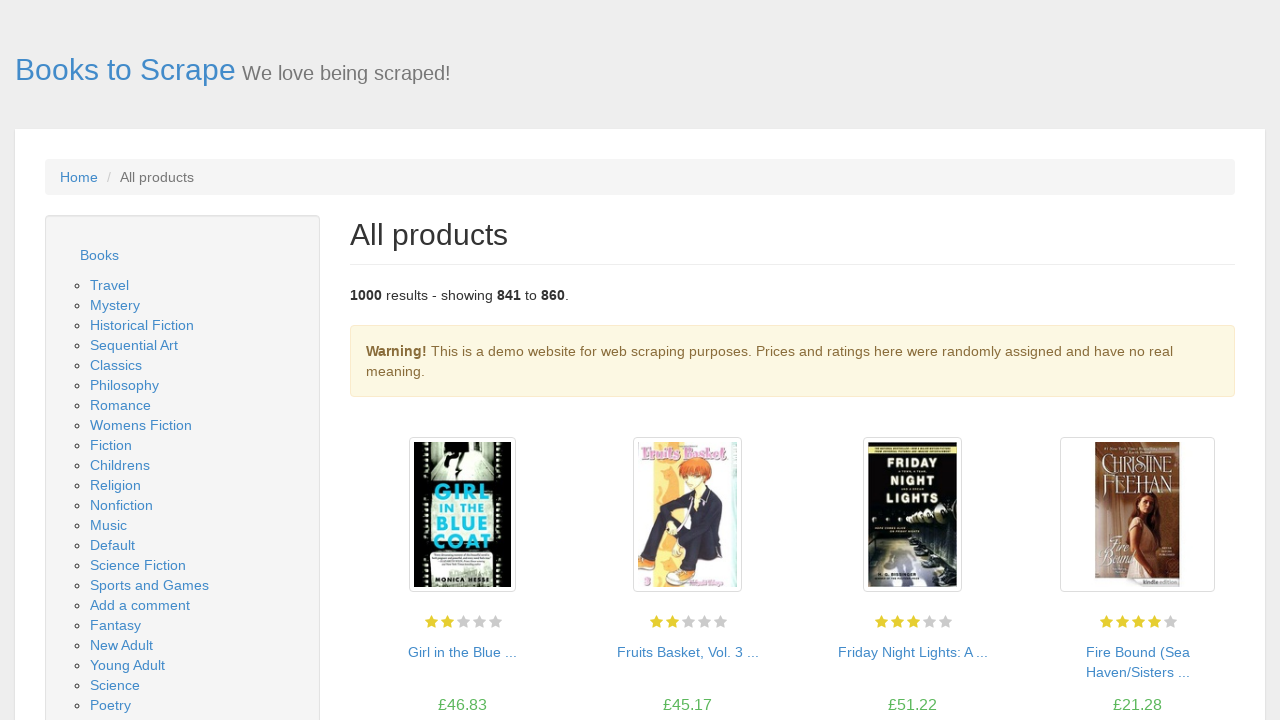

Located all book items in section
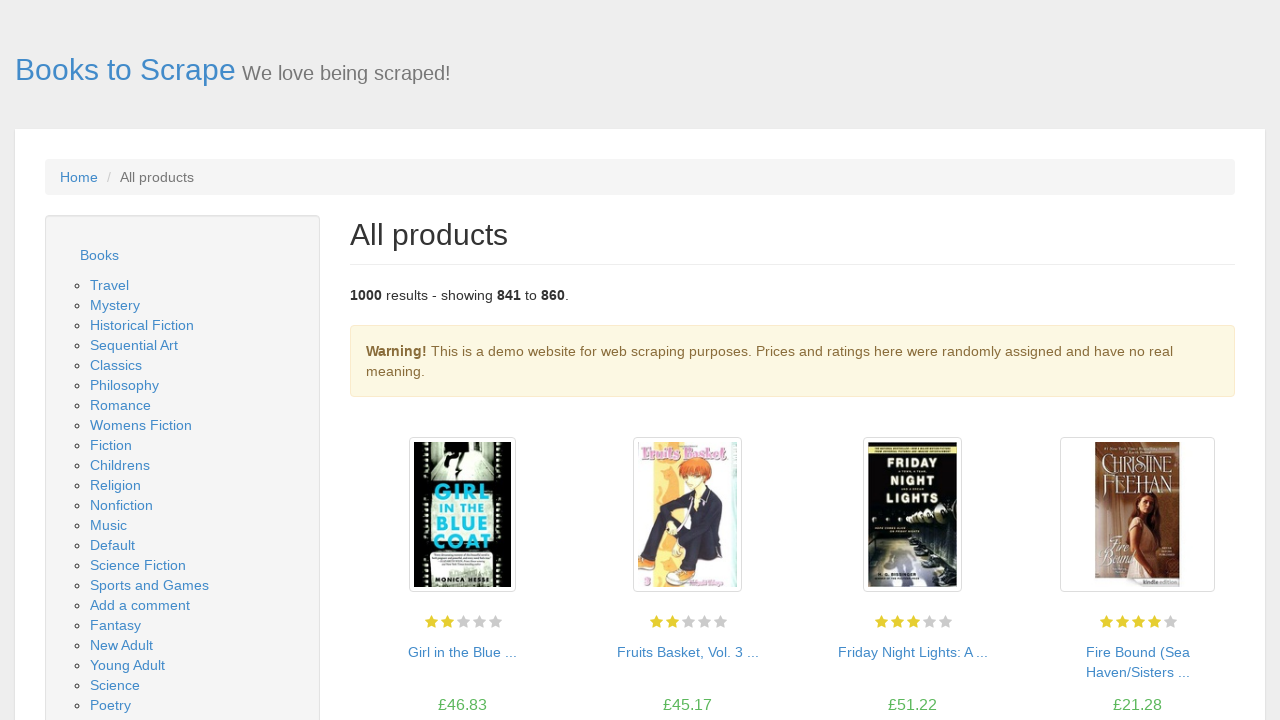

Verified 20 book items are present on page 43
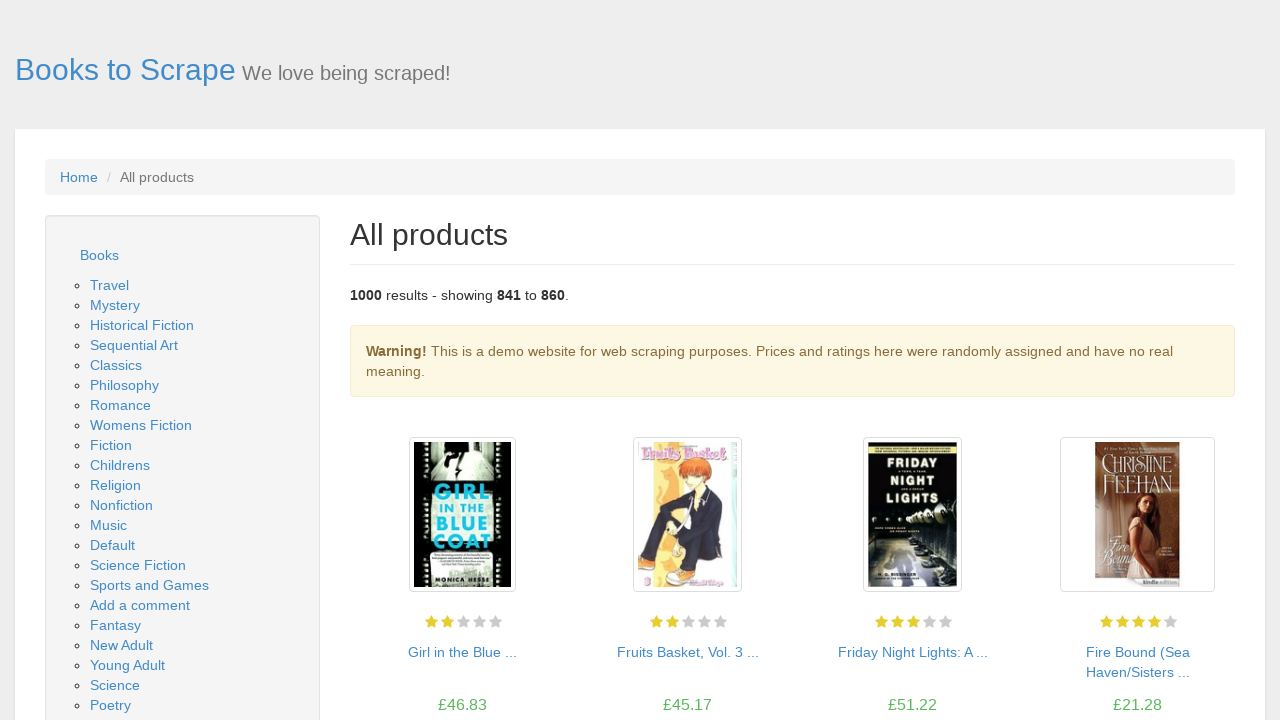

Located first book item
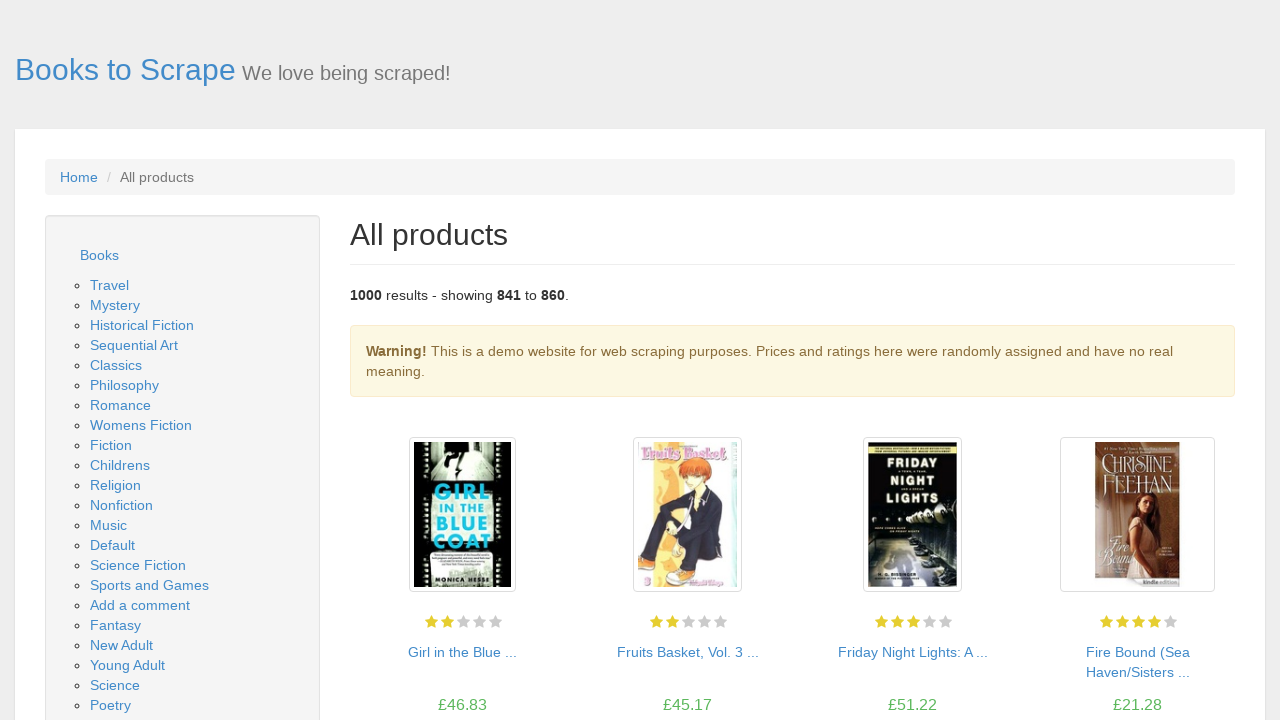

Verified image container element exists
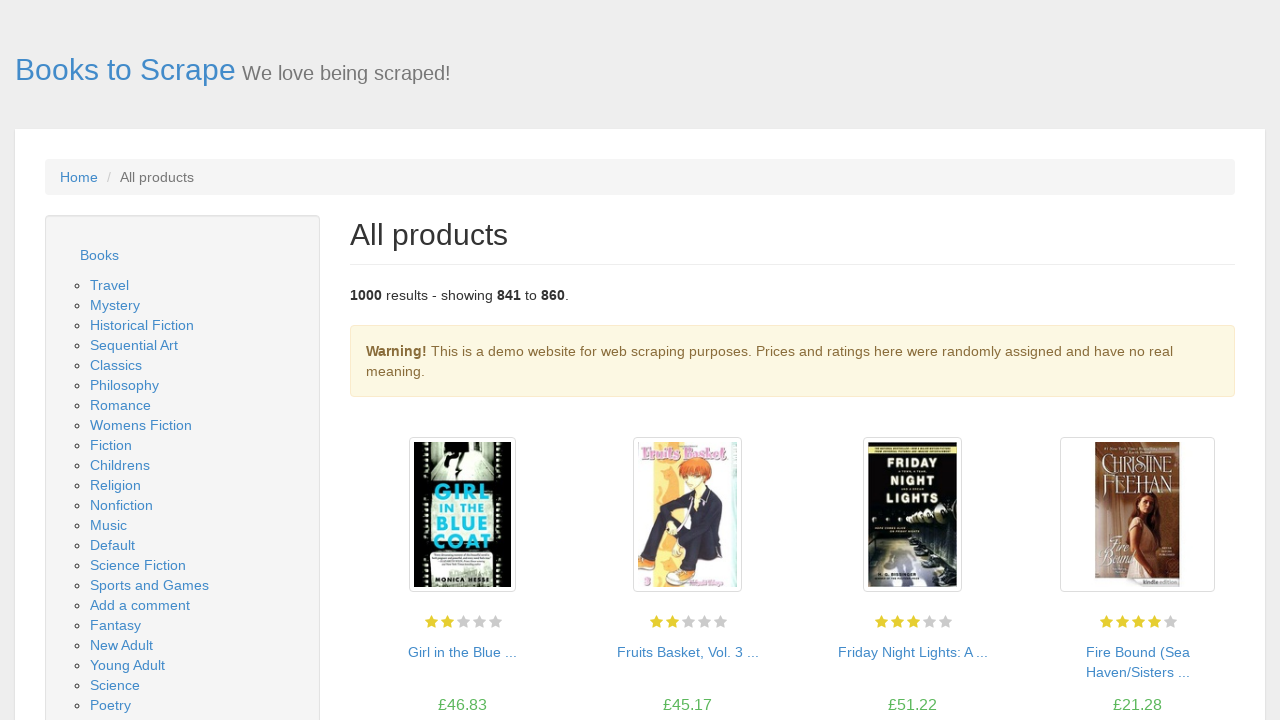

Verified book title link element exists
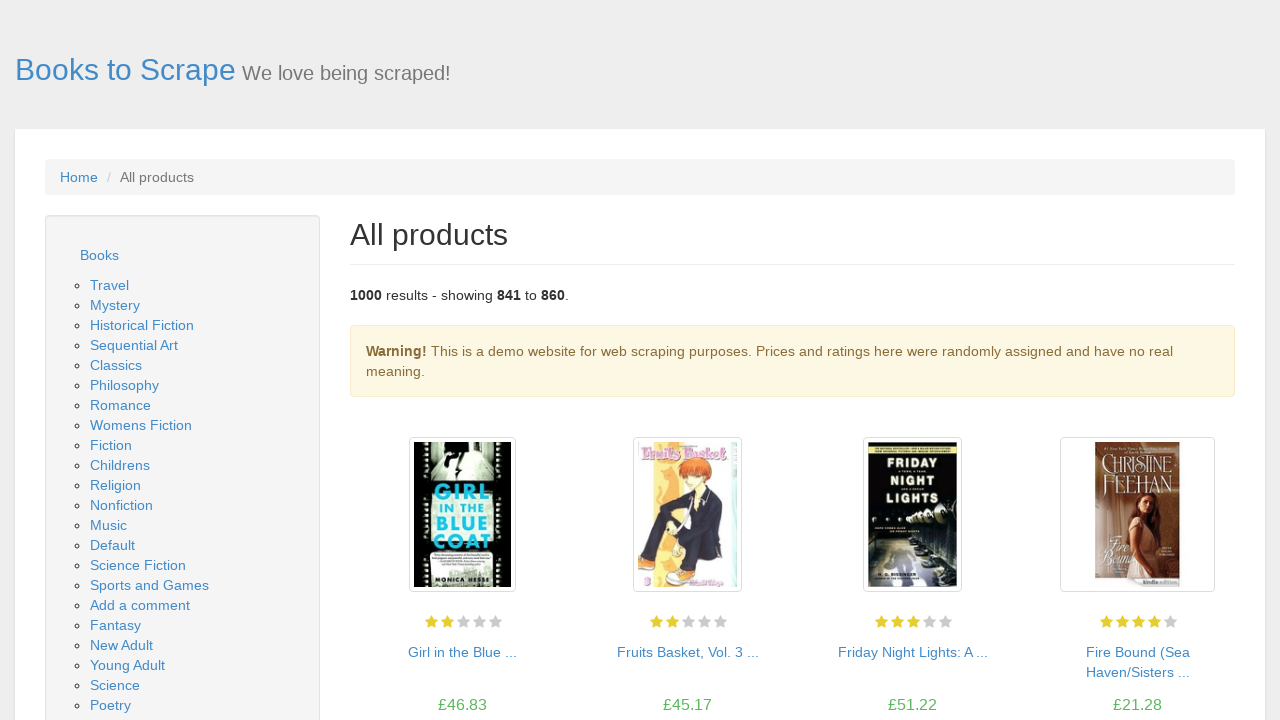

Verified price element exists
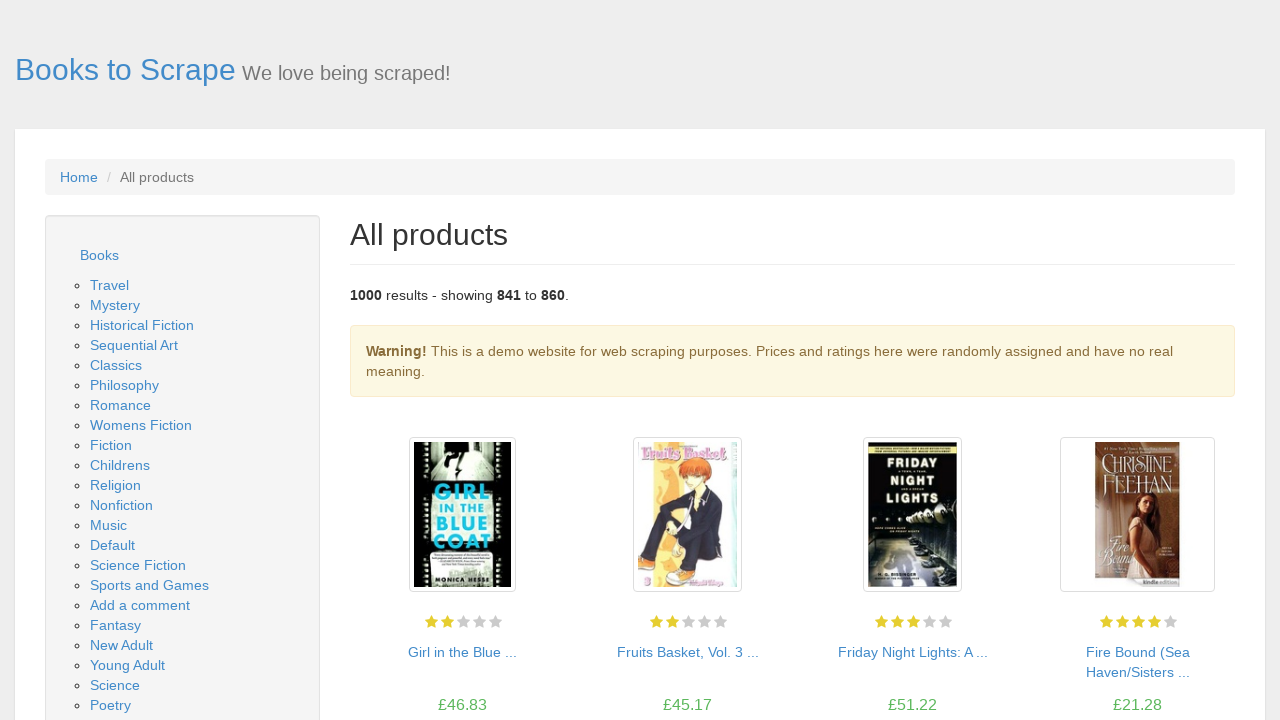

Verified availability element exists
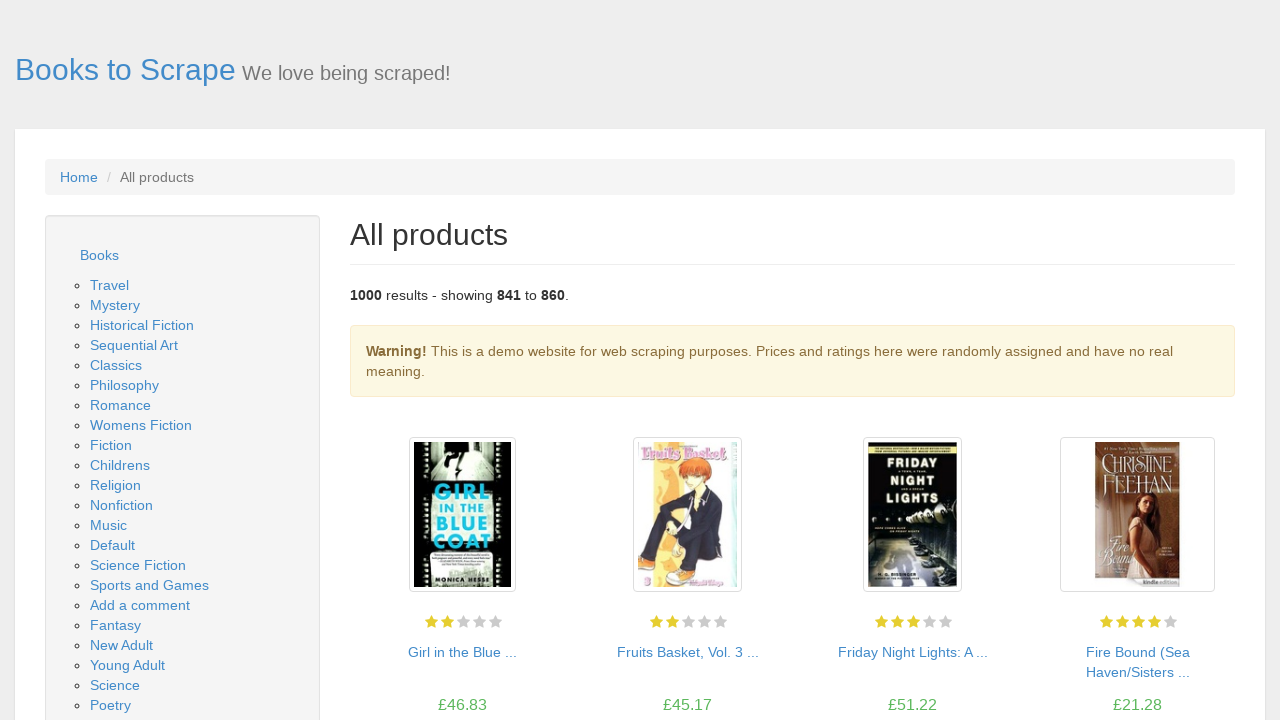

Located next page button
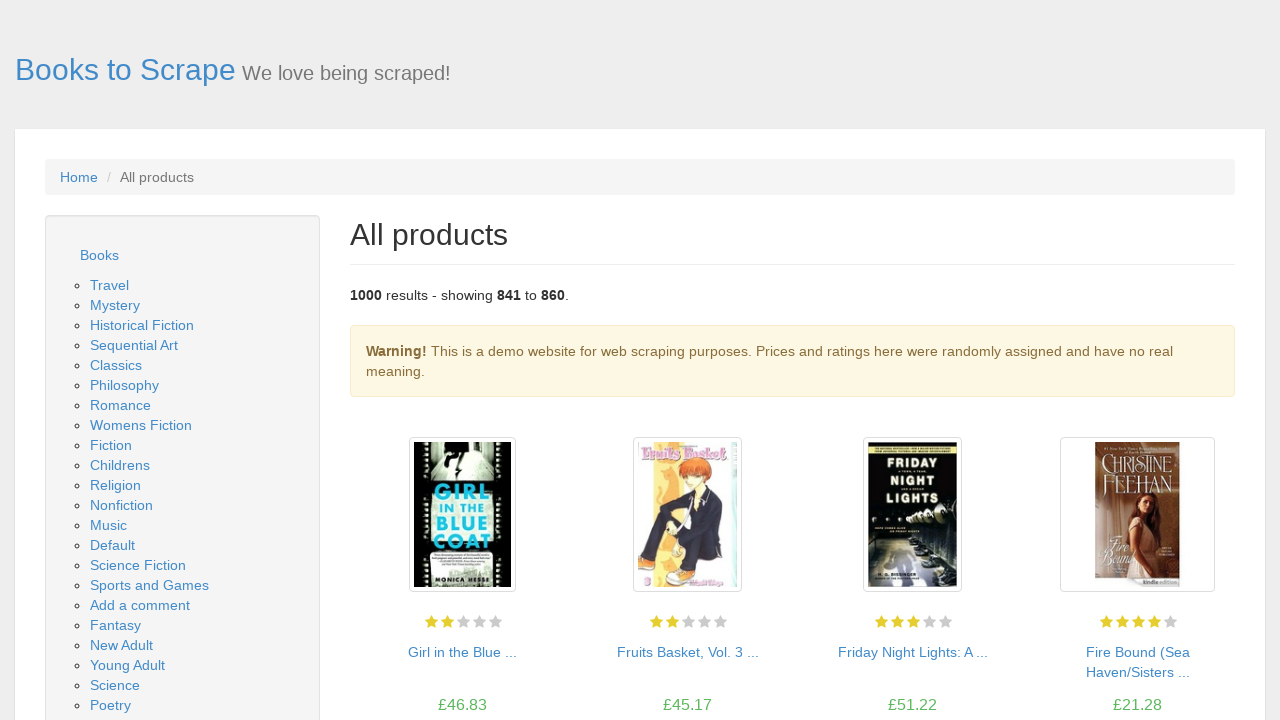

Next page button is visible on page 43
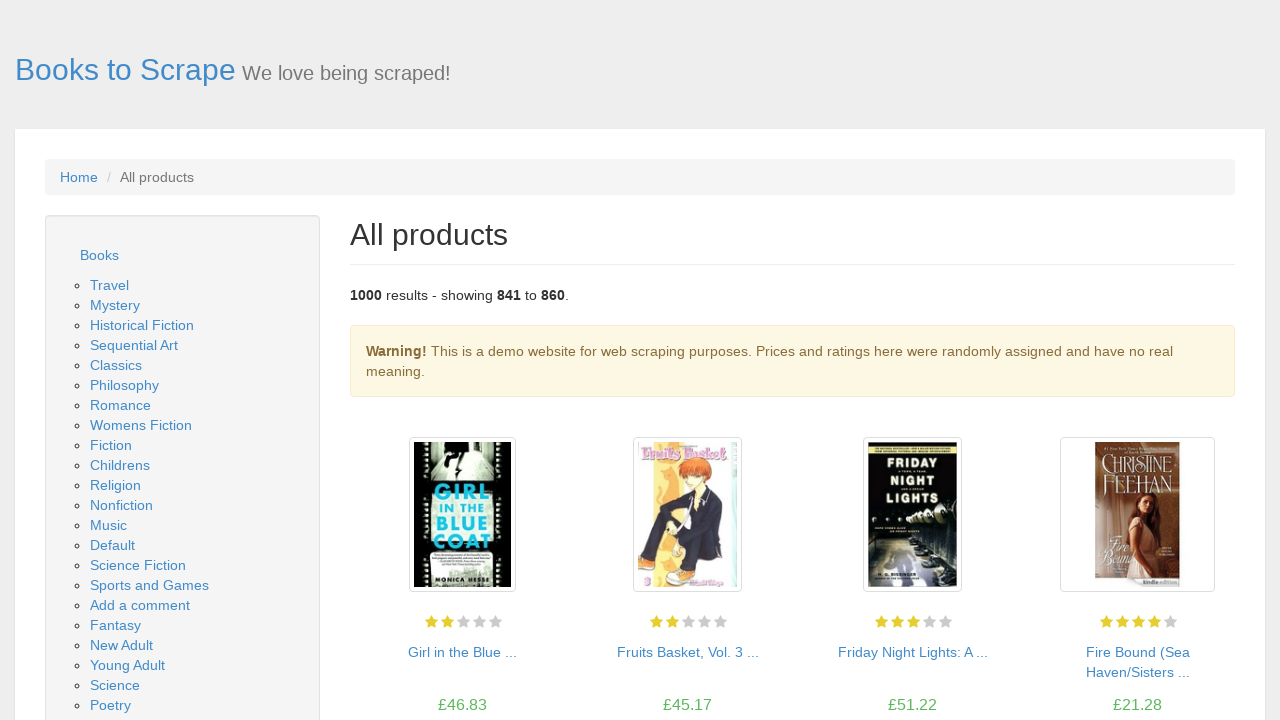

Clicked next page button to navigate from page 43 to 44 at (1206, 654) on .next a
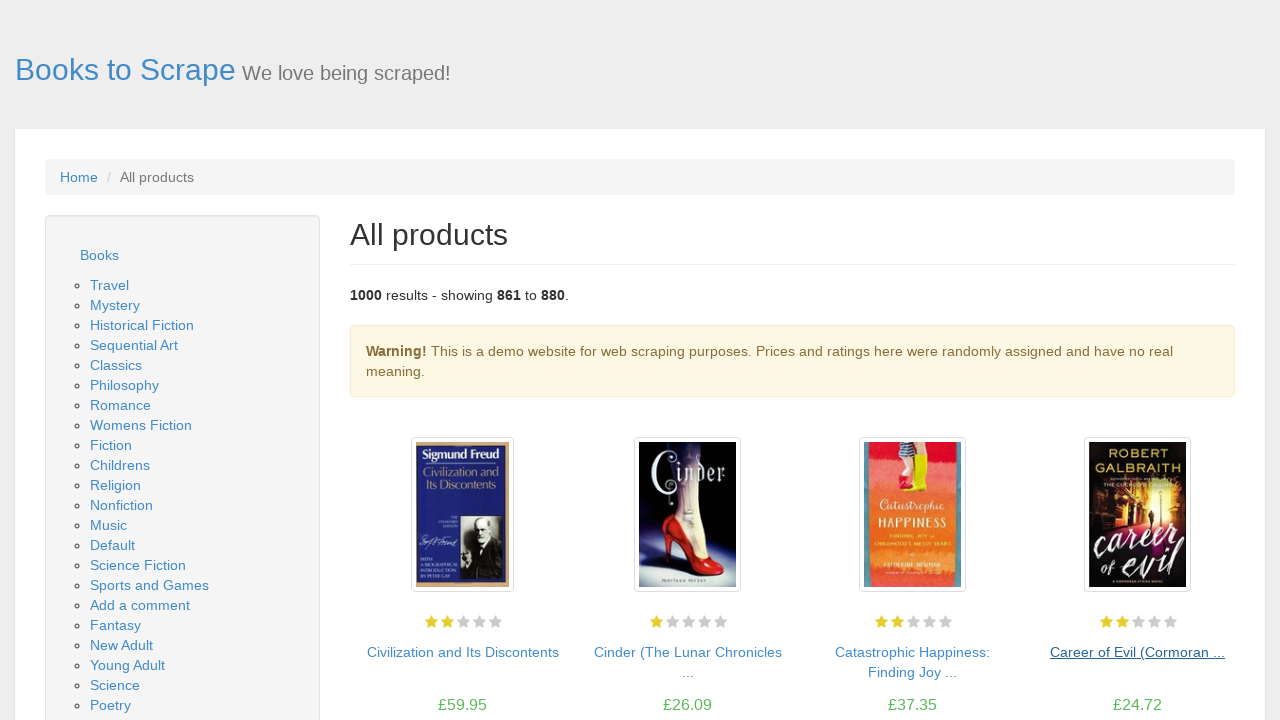

New page 44 loaded successfully
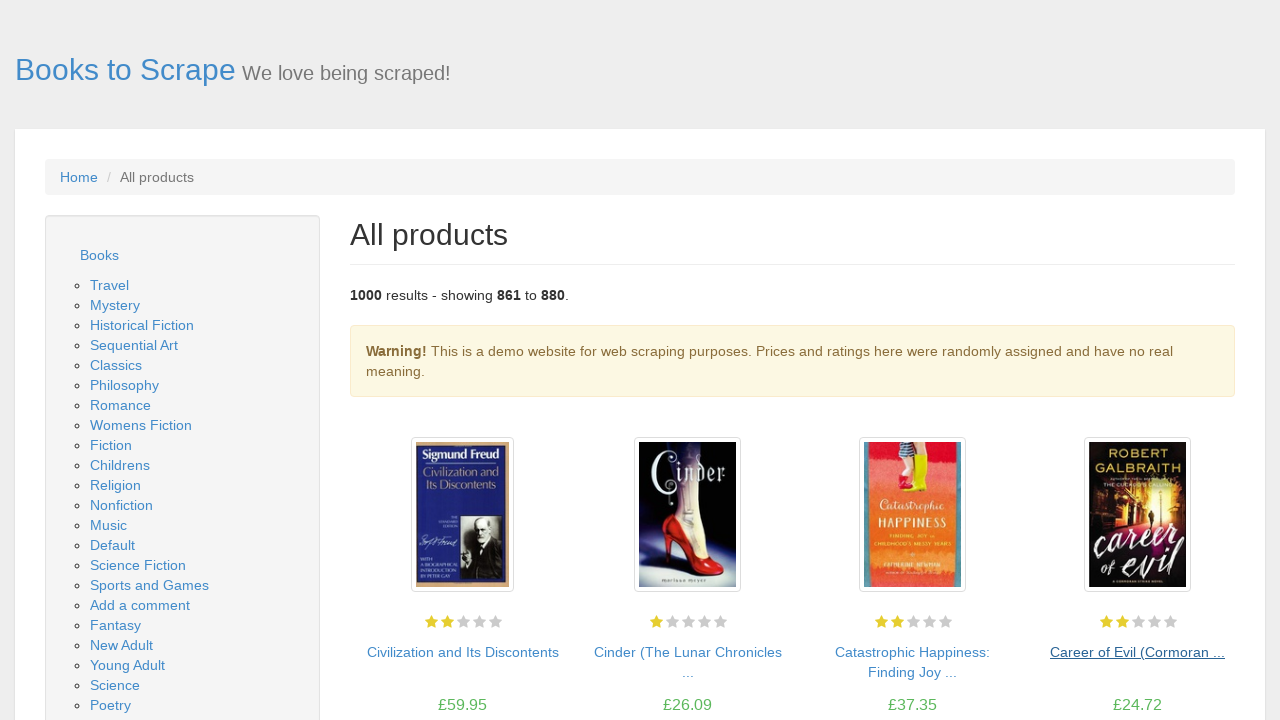

Waited for book listing section to load
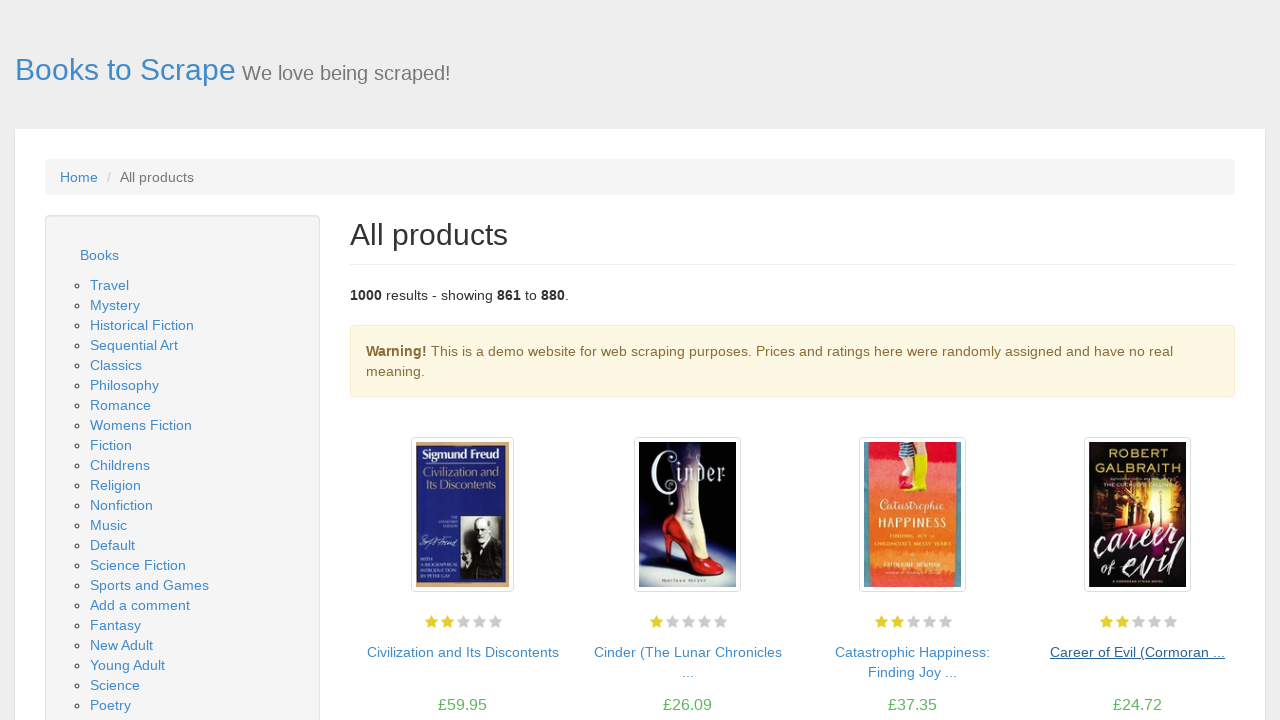

Located book listing section
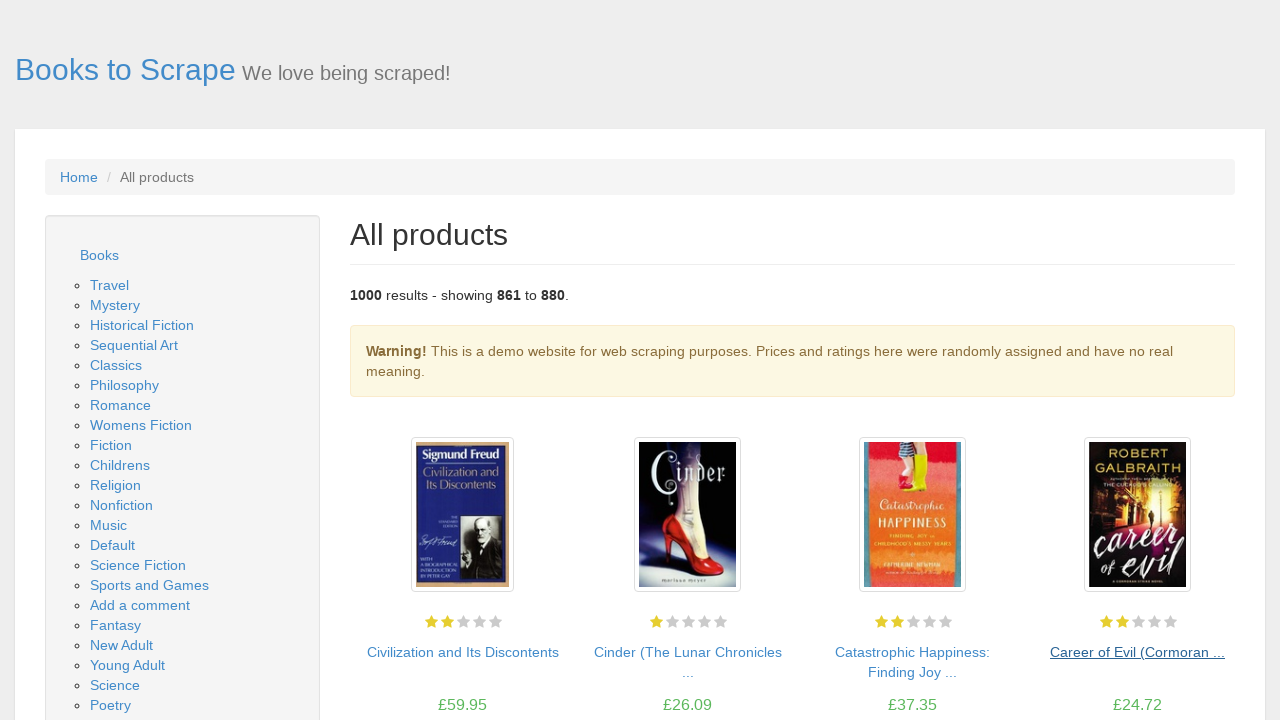

Located all book items in section
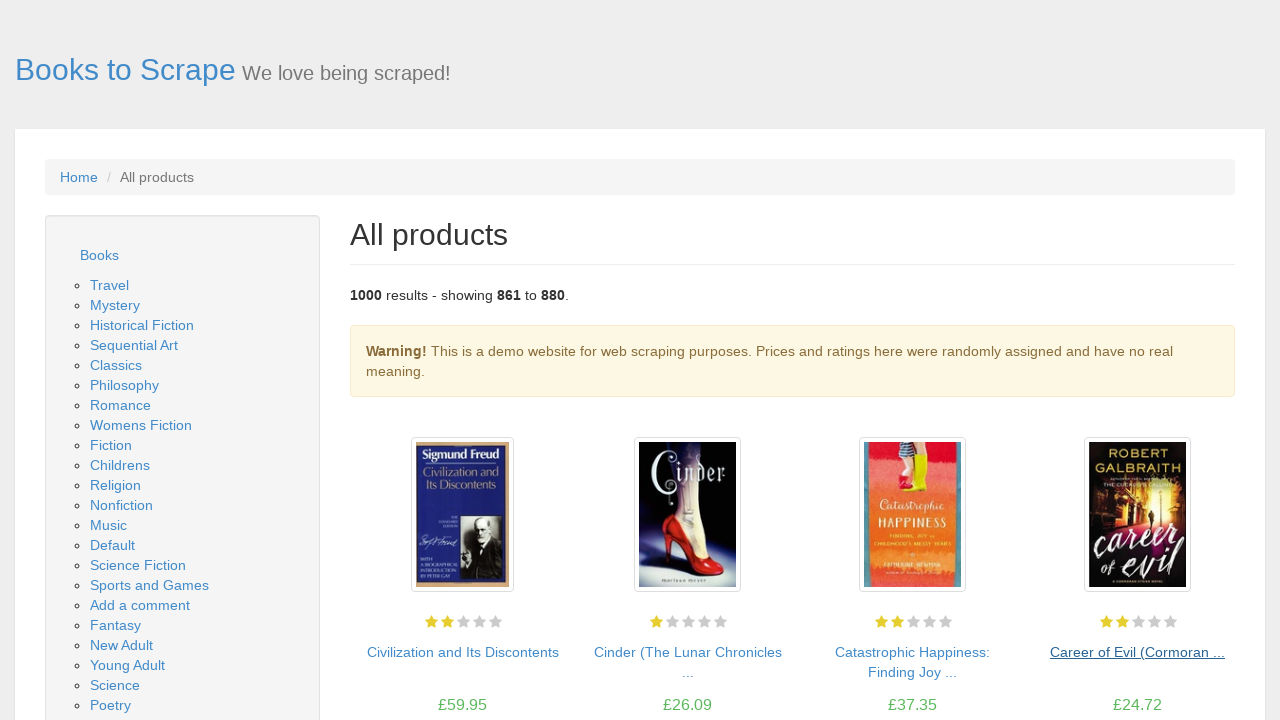

Verified 20 book items are present on page 44
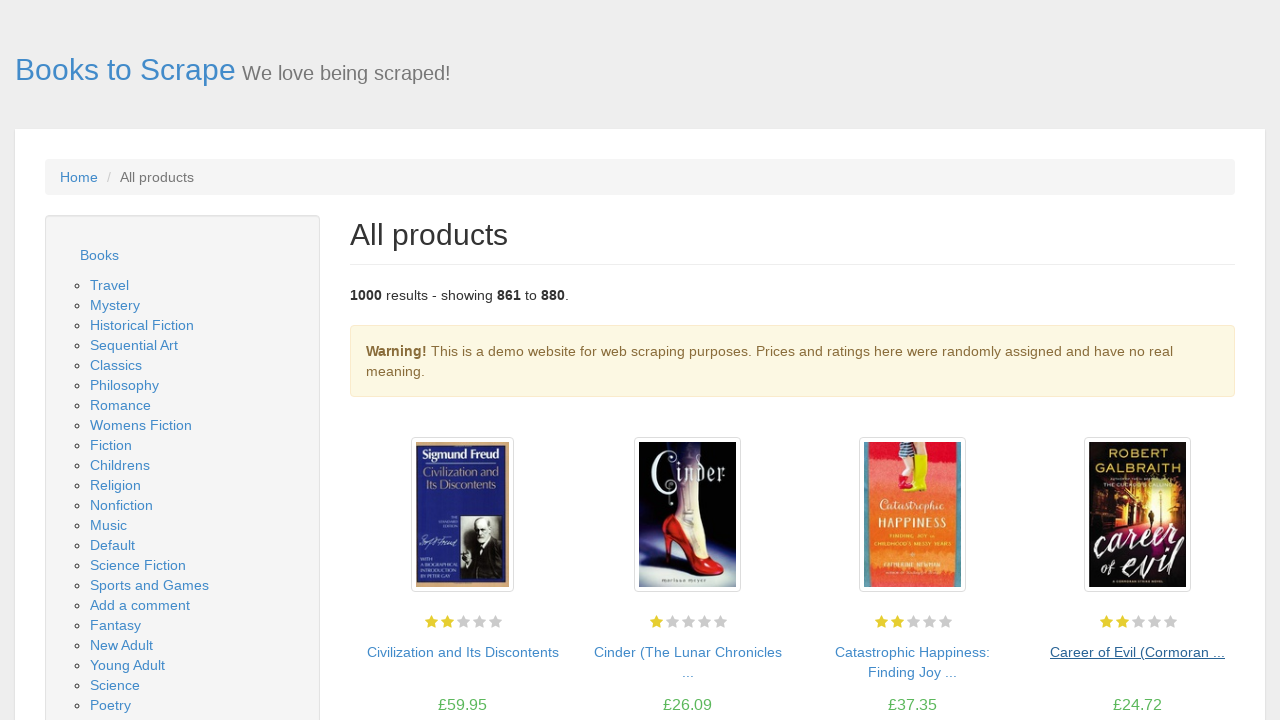

Located first book item
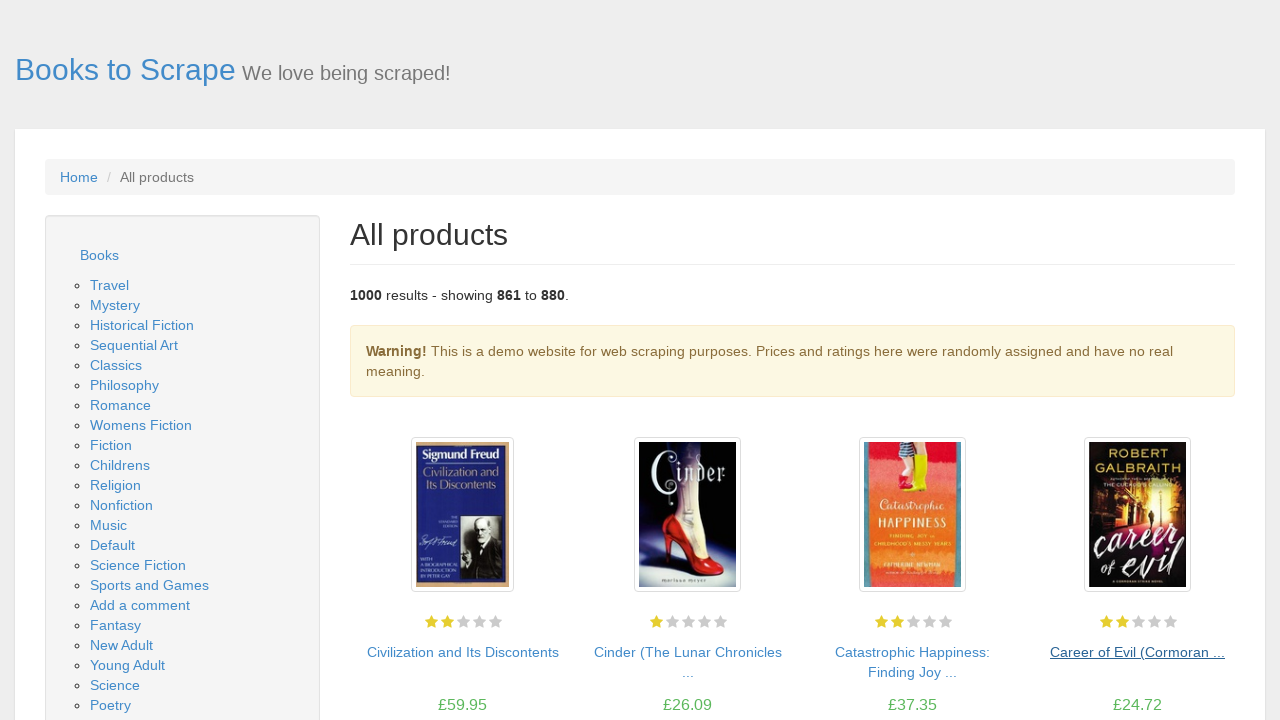

Verified image container element exists
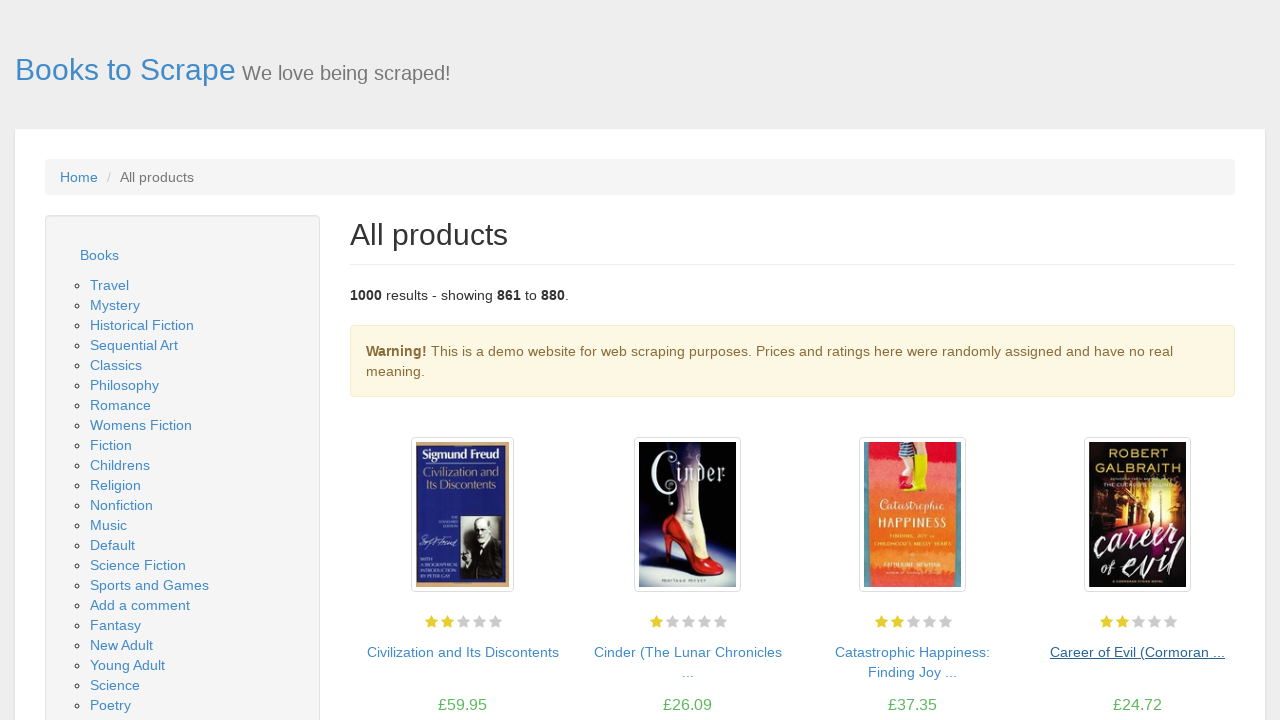

Verified book title link element exists
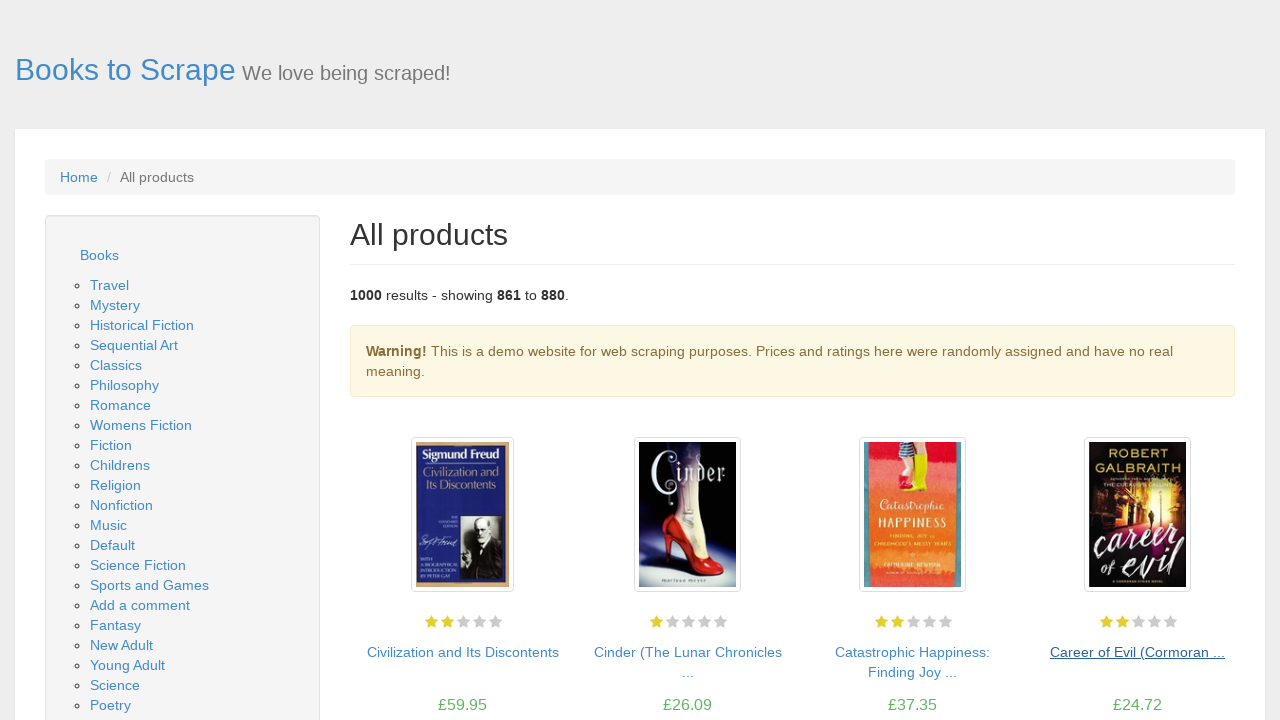

Verified price element exists
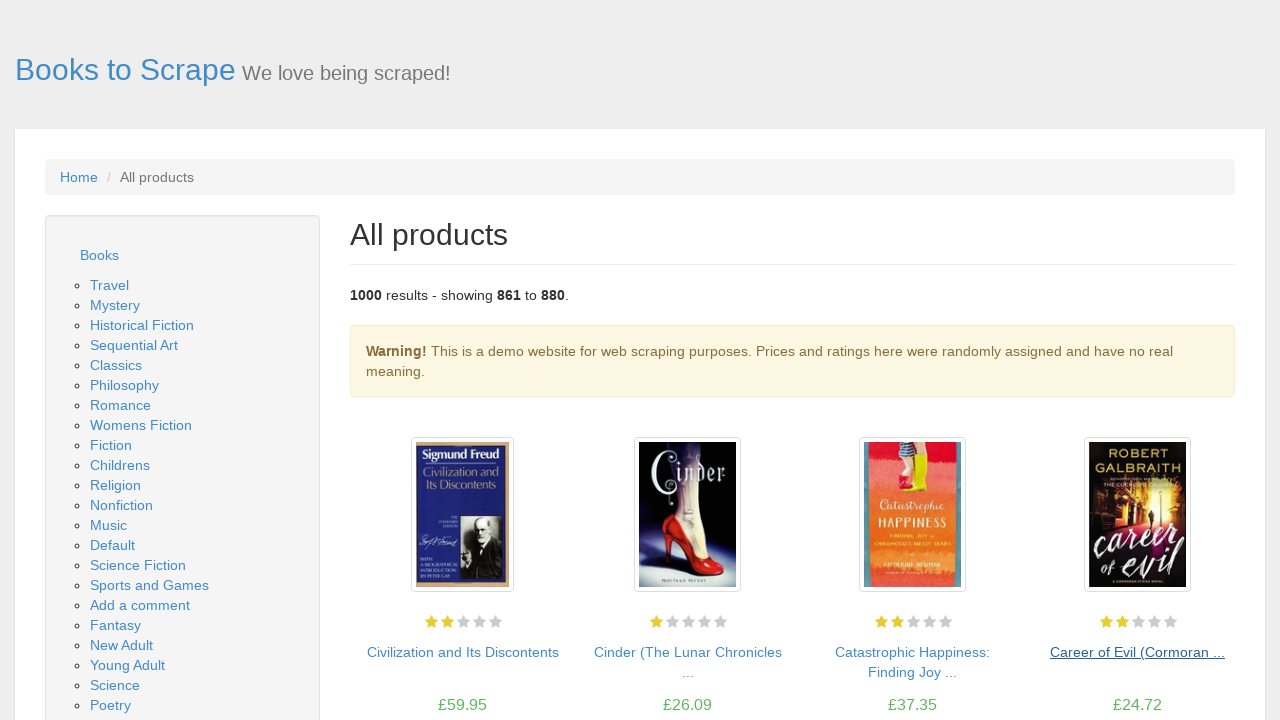

Verified availability element exists
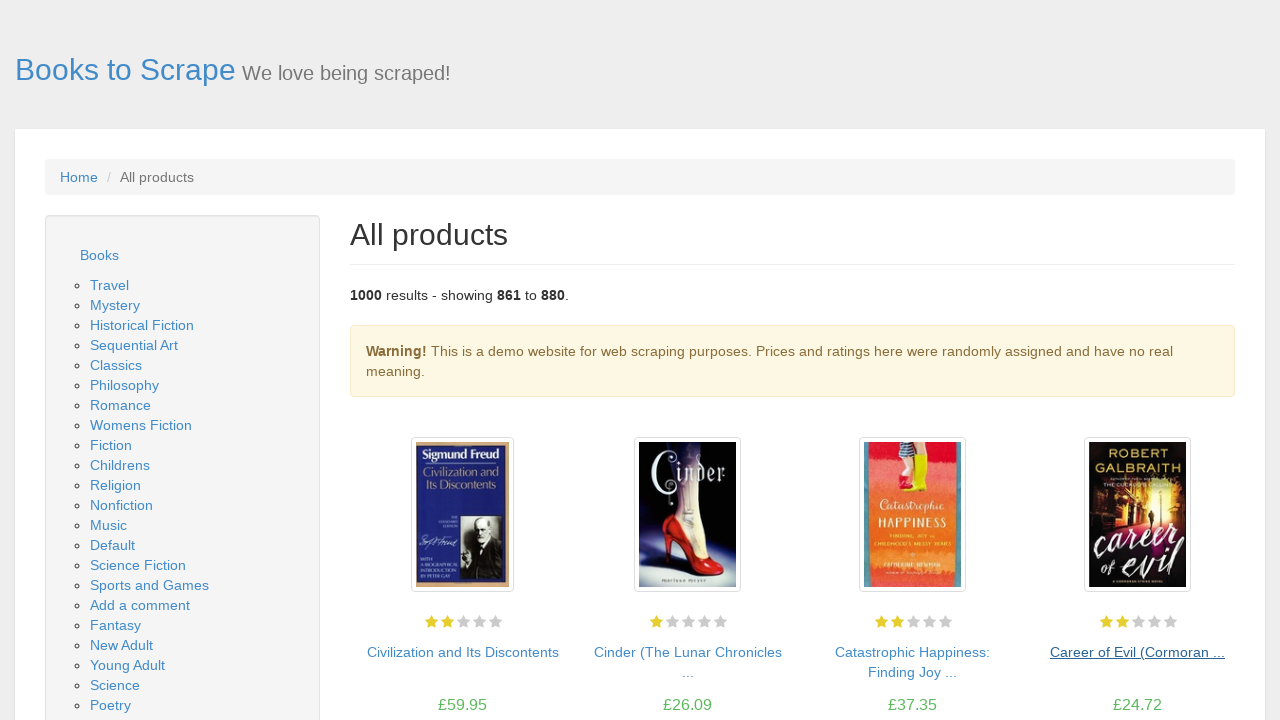

Located next page button
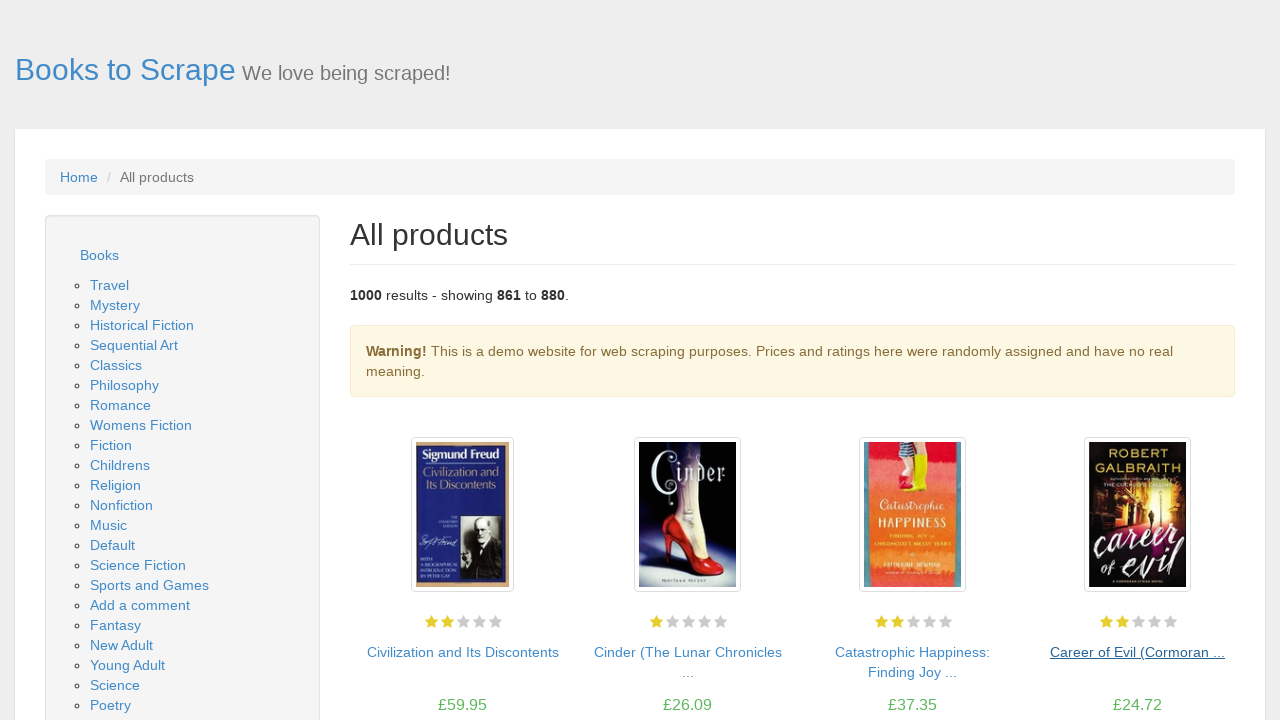

Next page button is visible on page 44
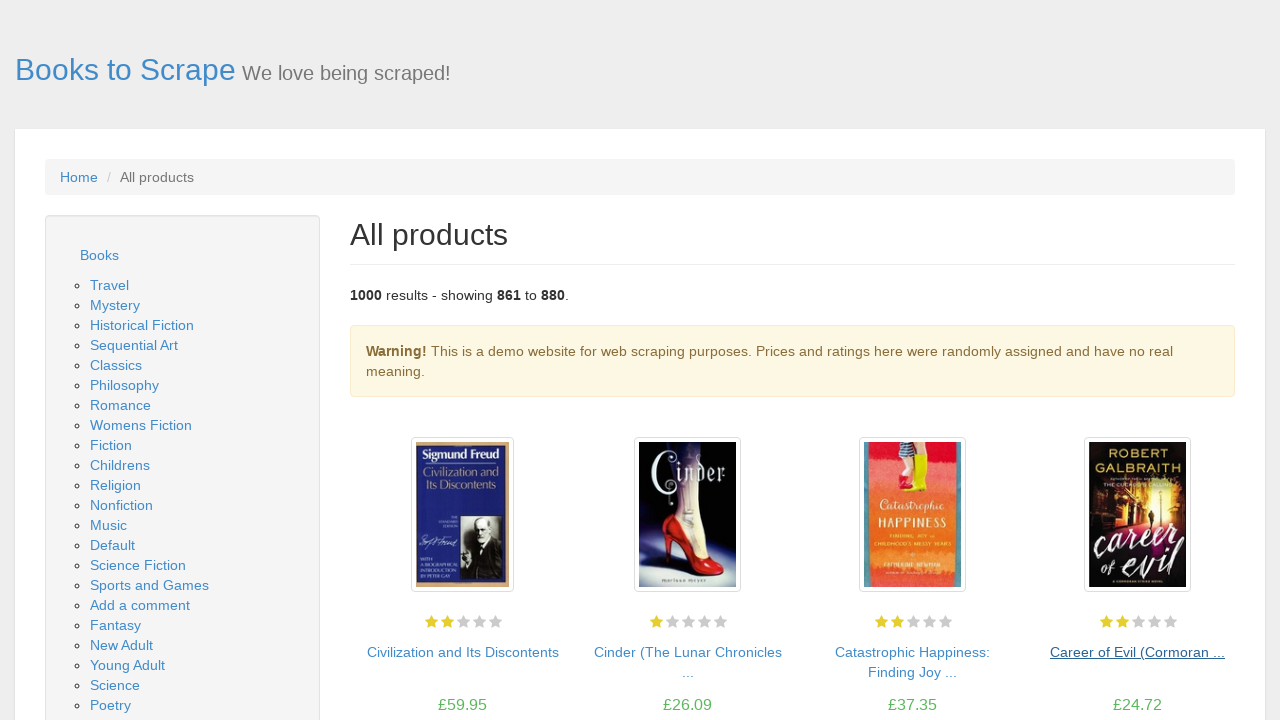

Clicked next page button to navigate from page 44 to 45 at (1206, 654) on .next a
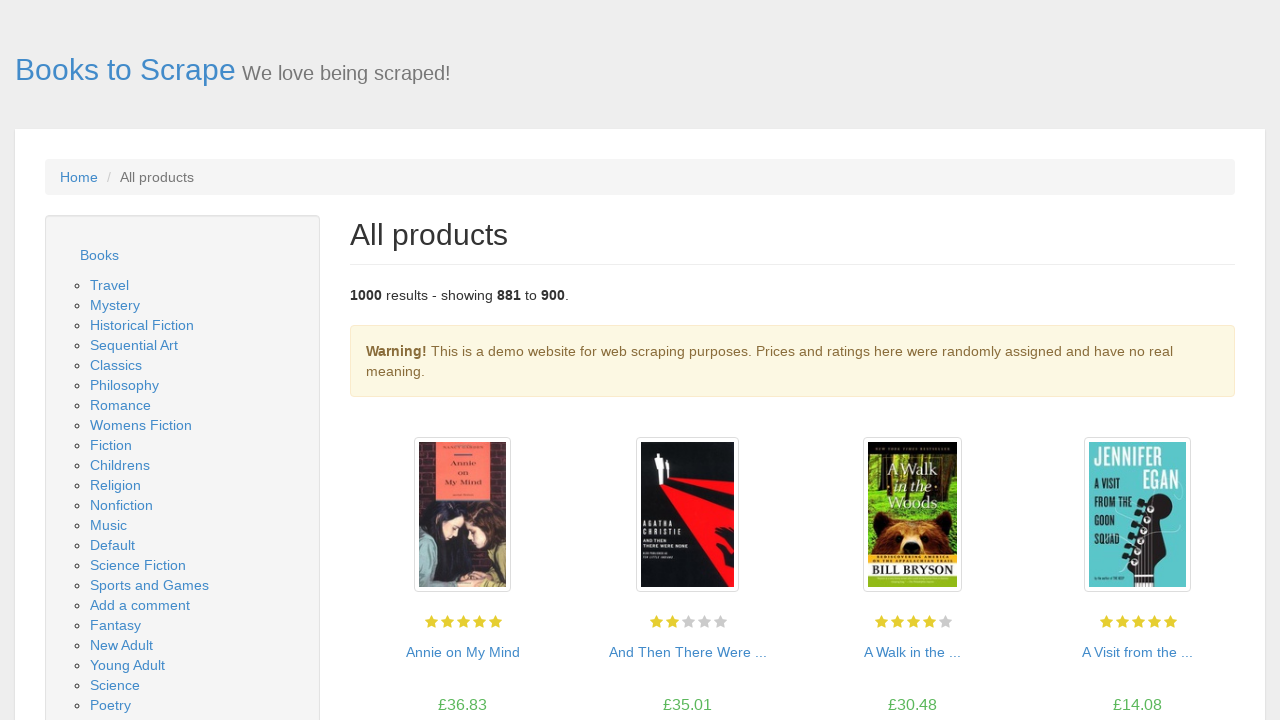

New page 45 loaded successfully
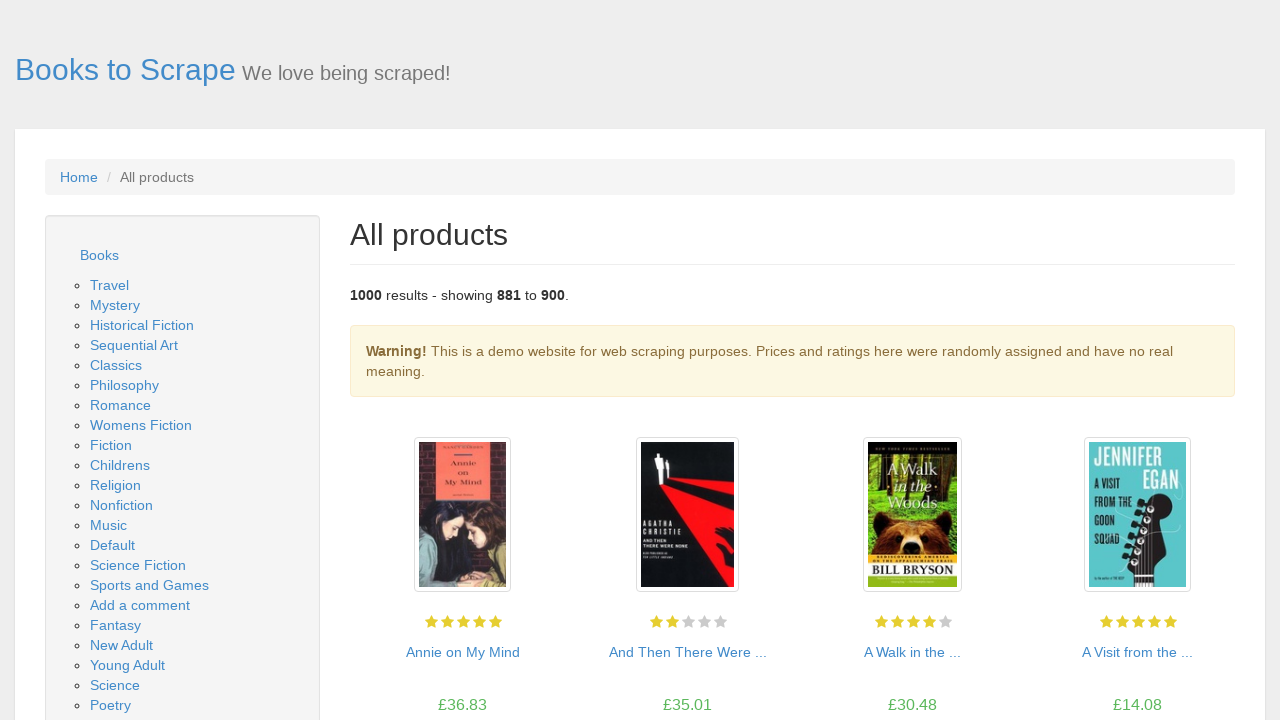

Waited for book listing section to load
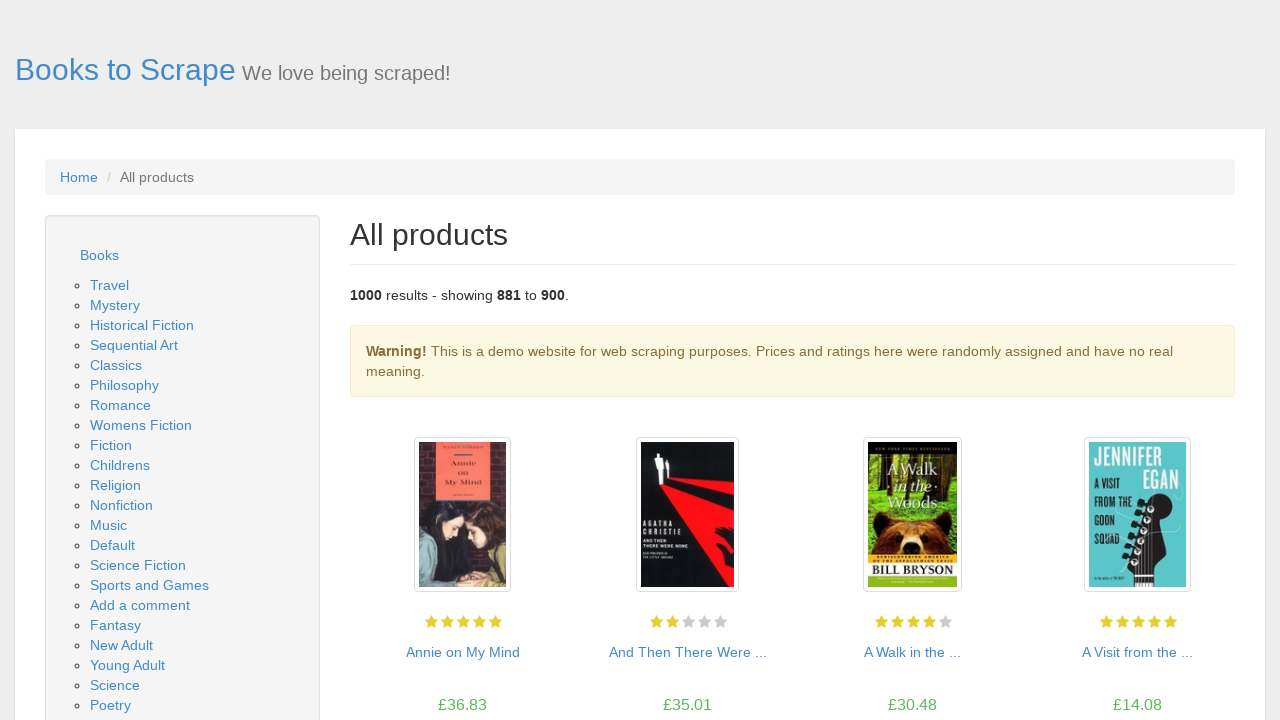

Located book listing section
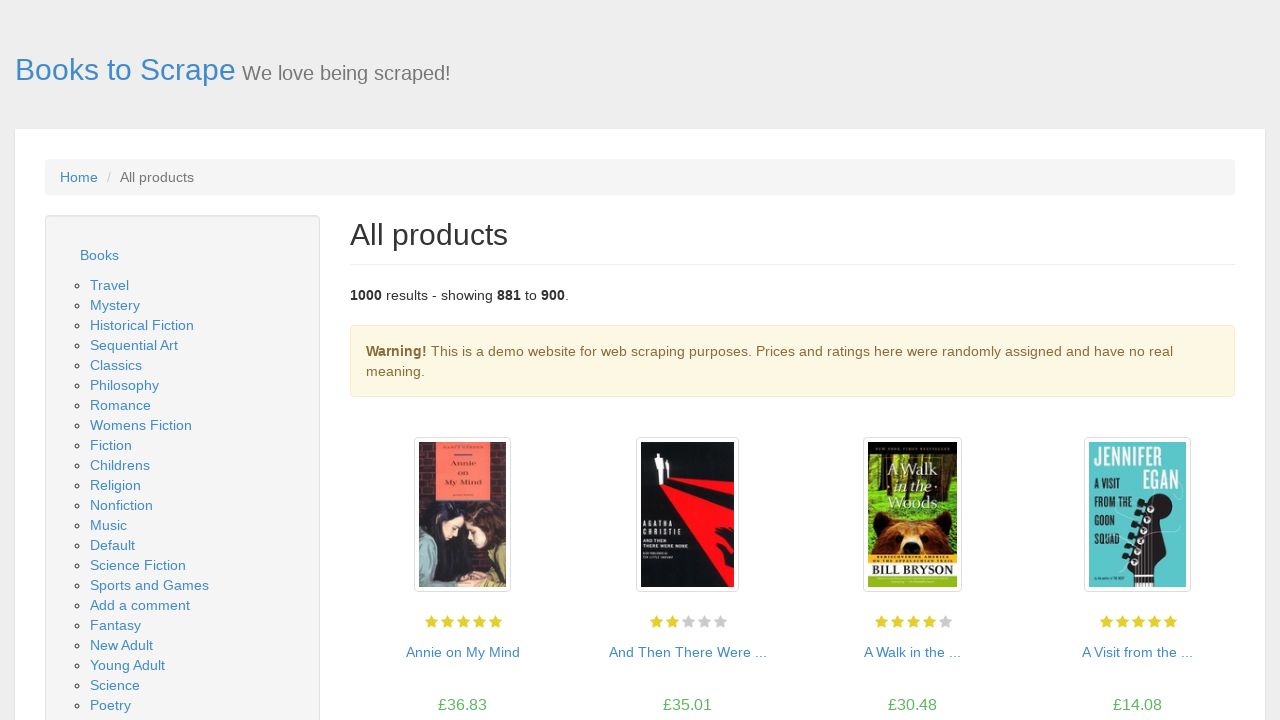

Located all book items in section
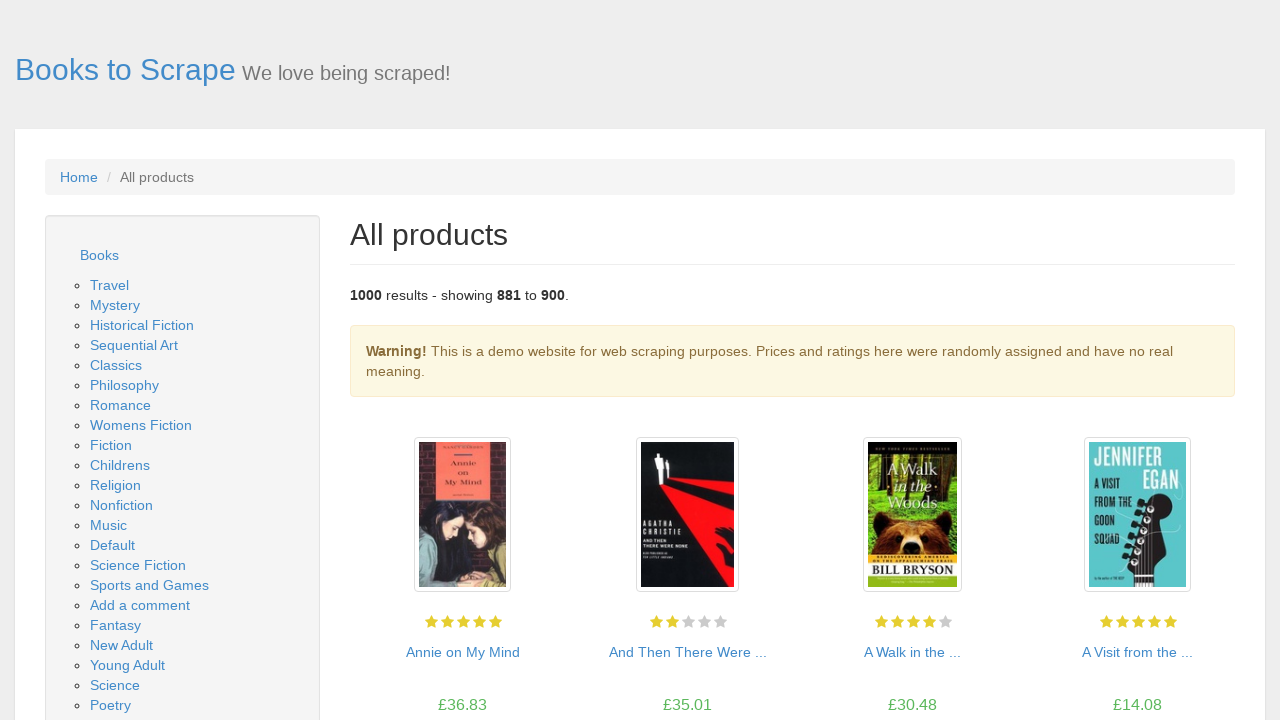

Verified 20 book items are present on page 45
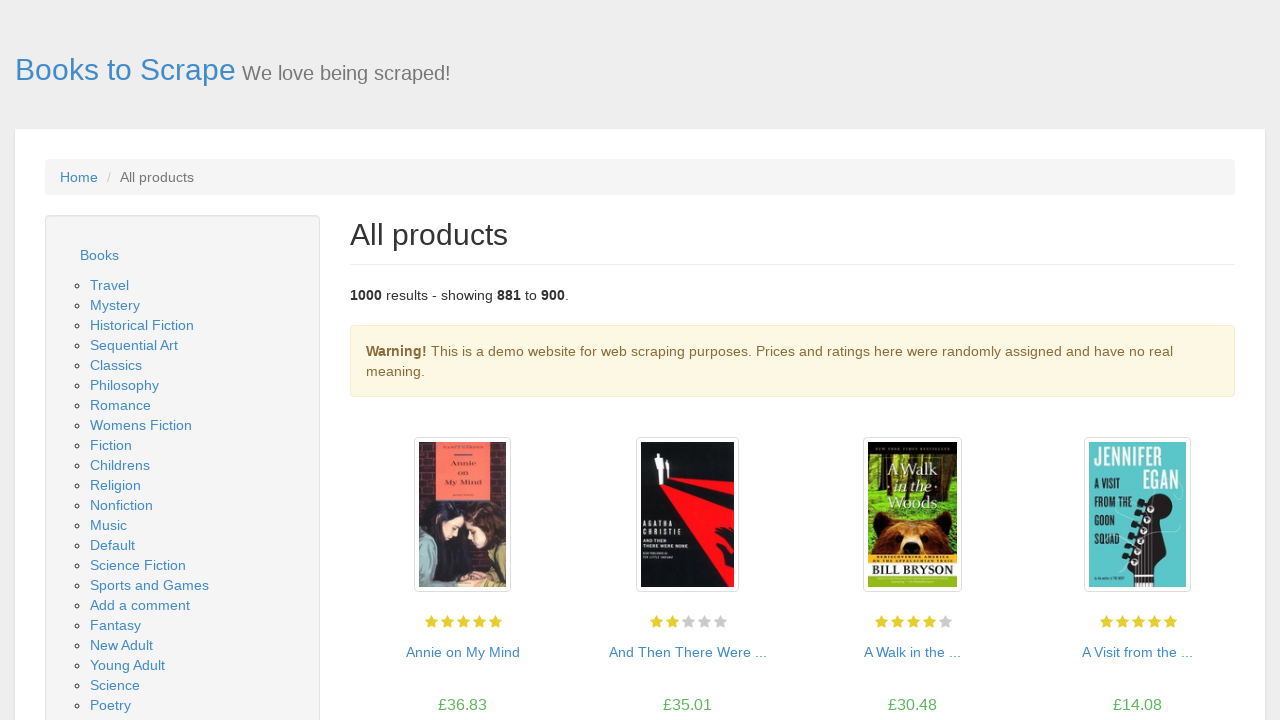

Located first book item
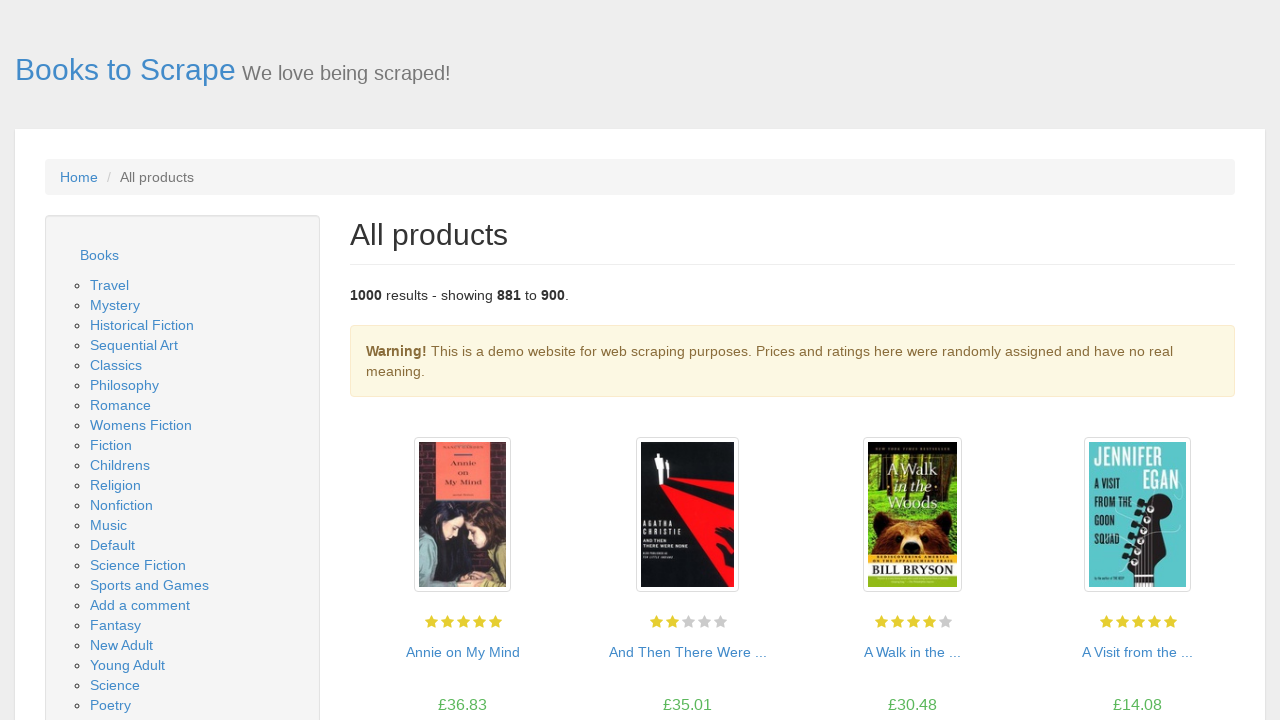

Verified image container element exists
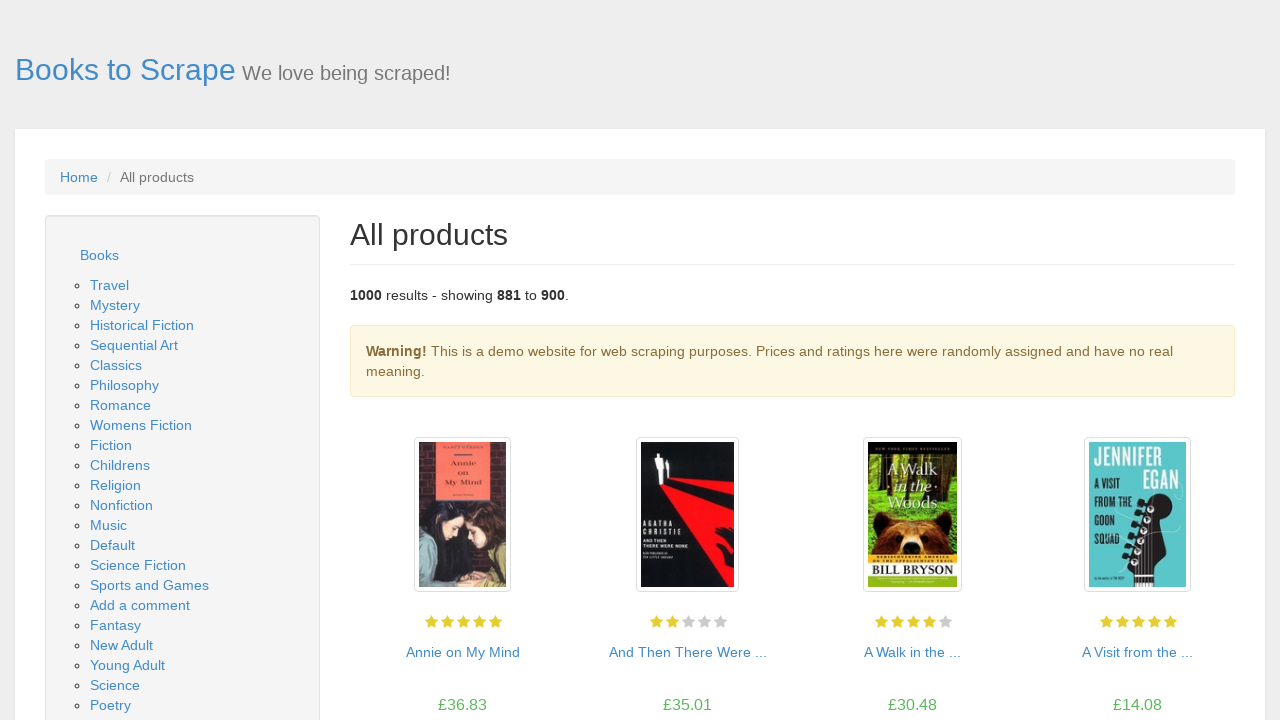

Verified book title link element exists
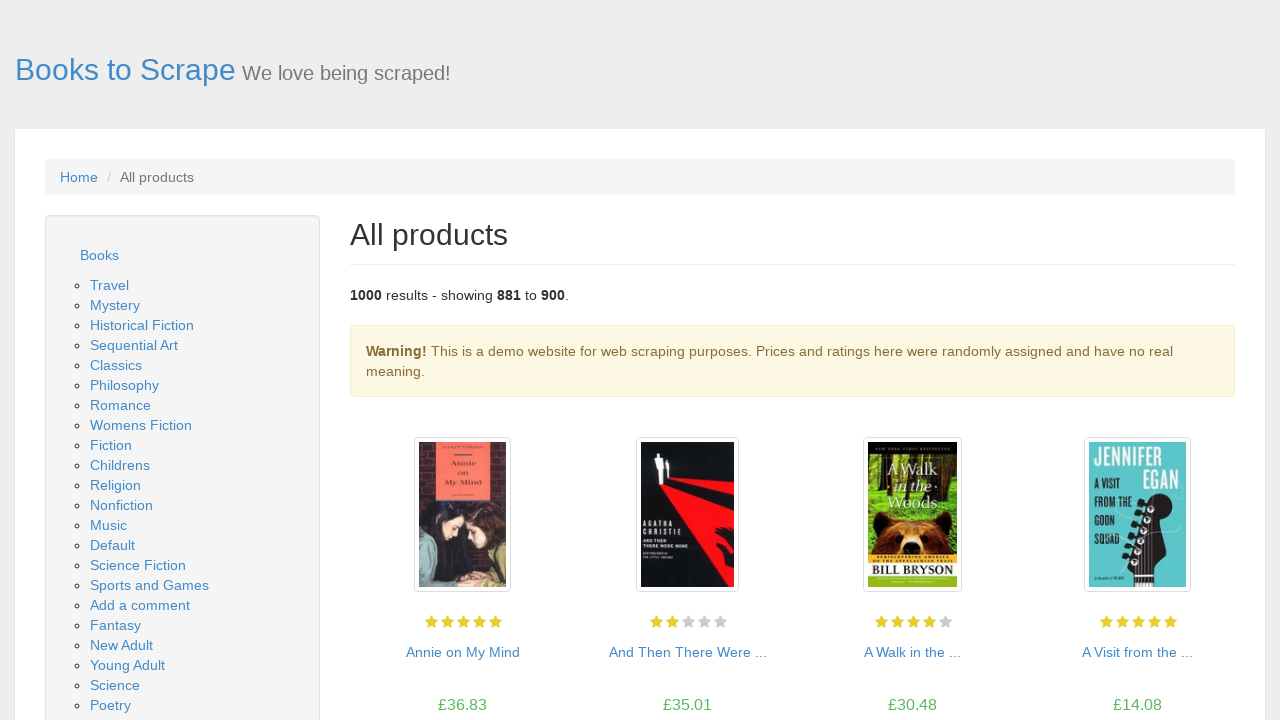

Verified price element exists
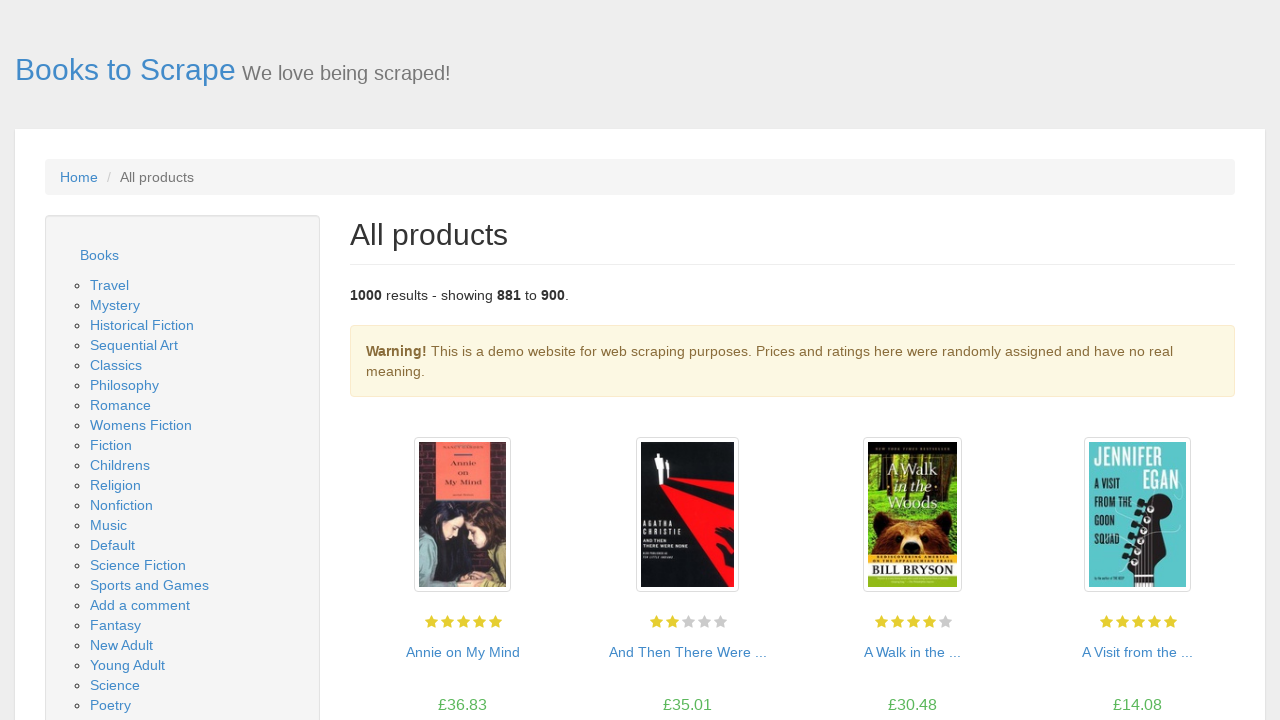

Verified availability element exists
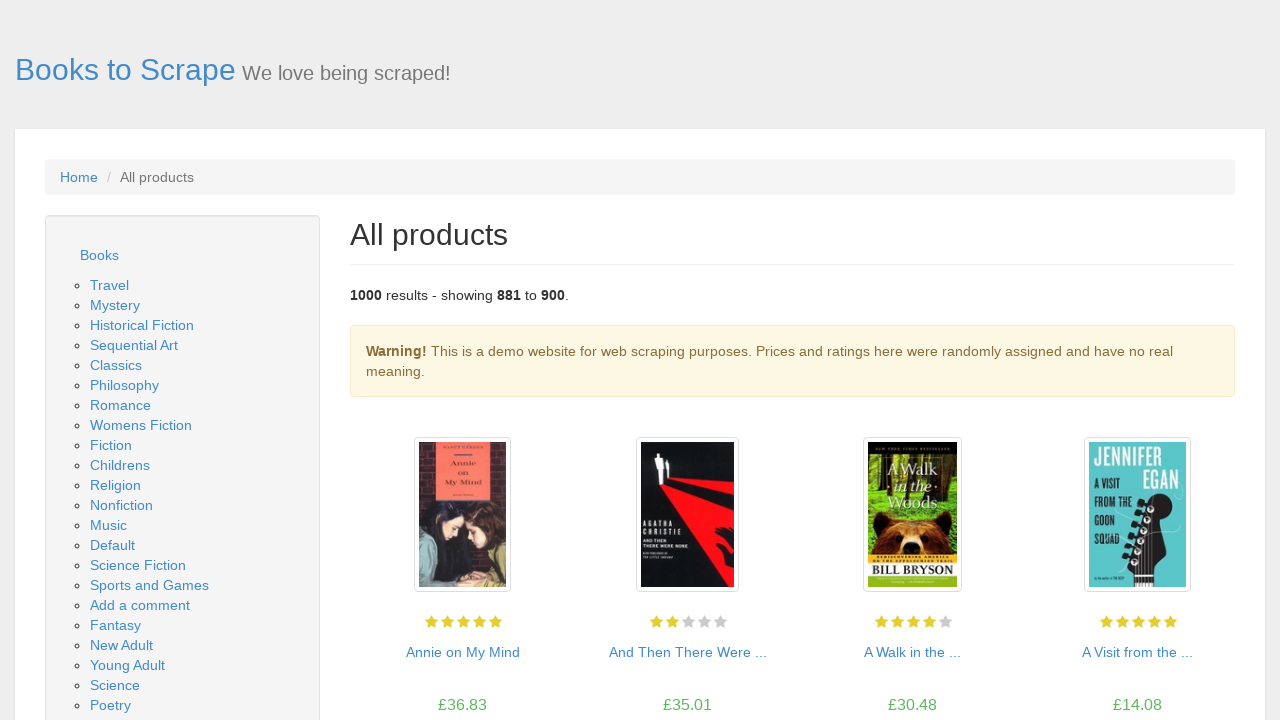

Located next page button
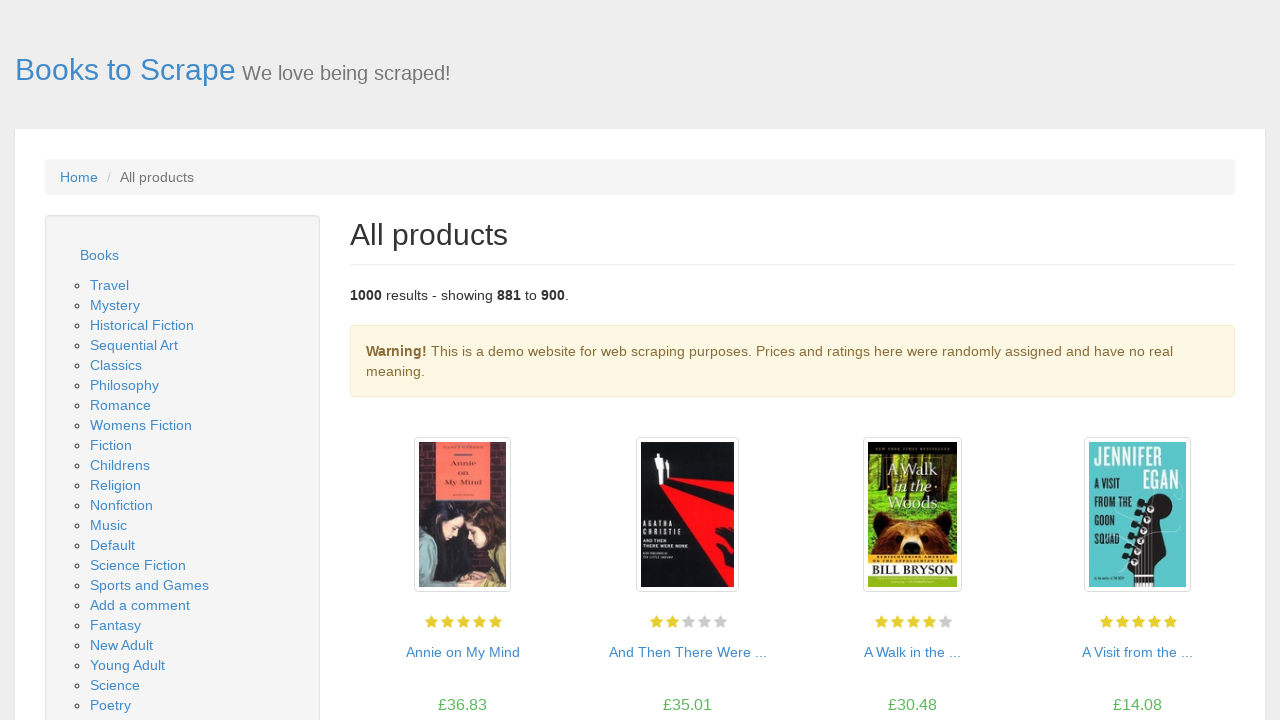

Next page button is visible on page 45
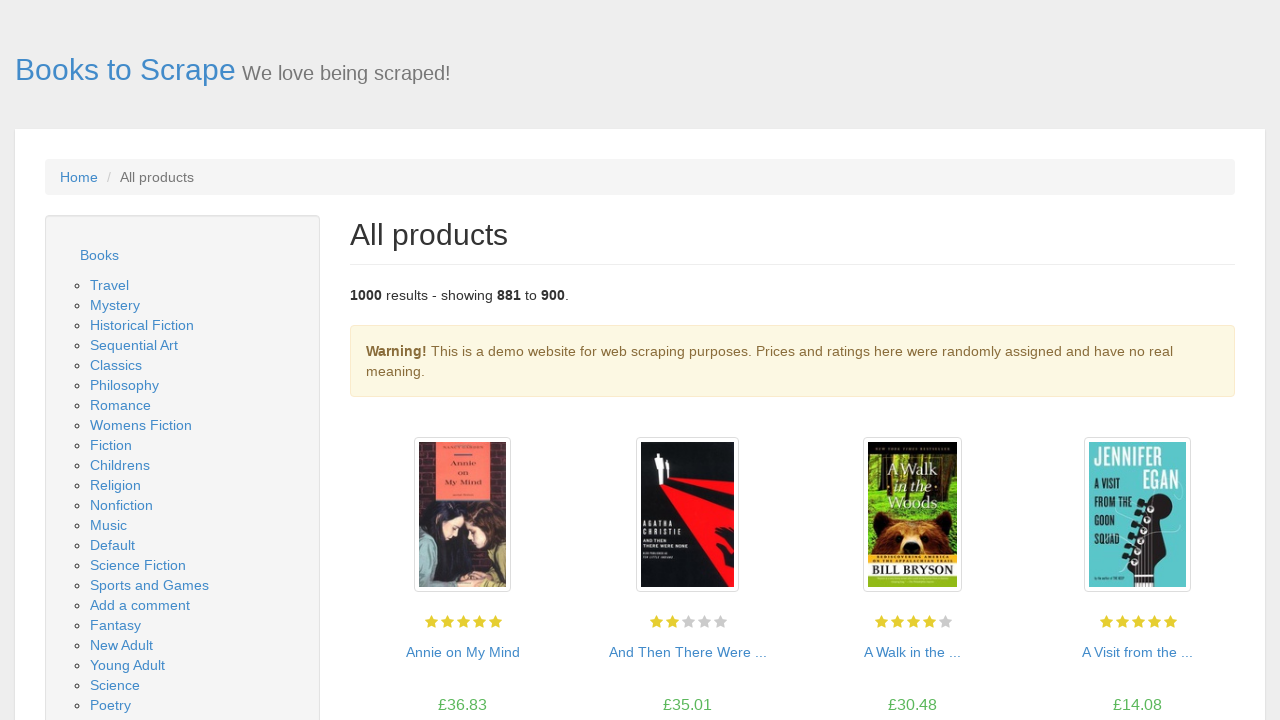

Clicked next page button to navigate from page 45 to 46 at (1206, 654) on .next a
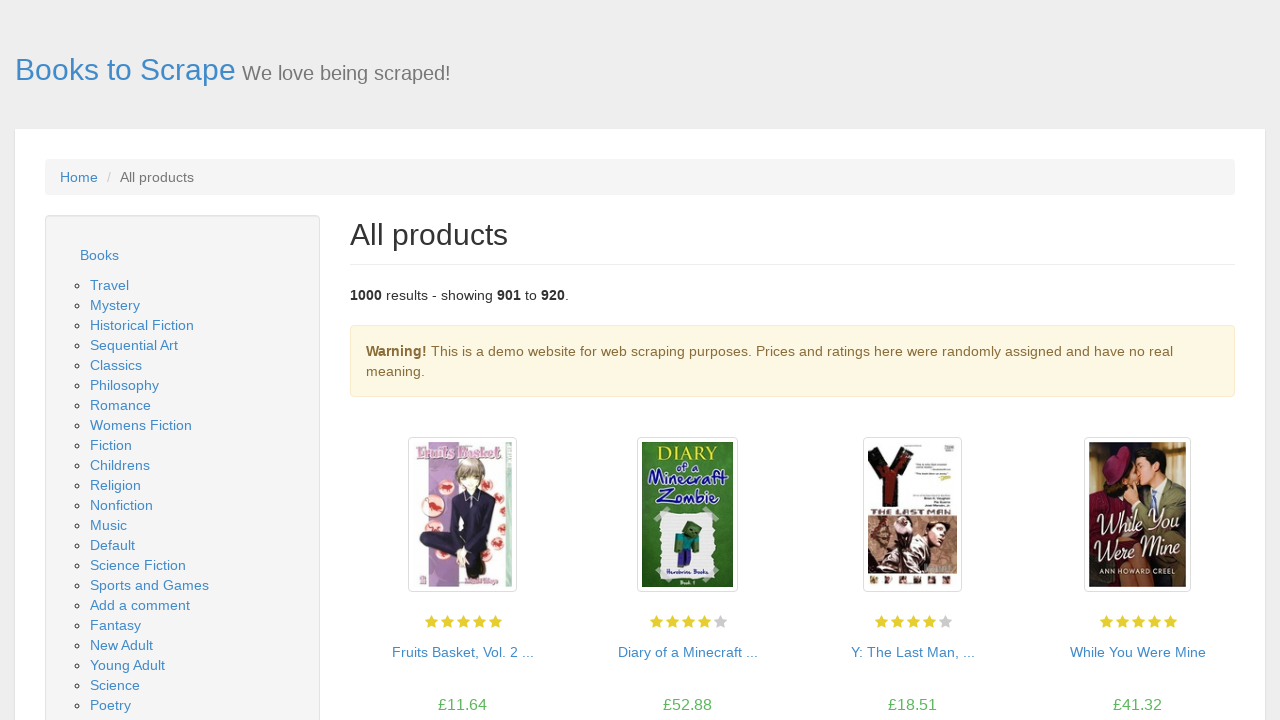

New page 46 loaded successfully
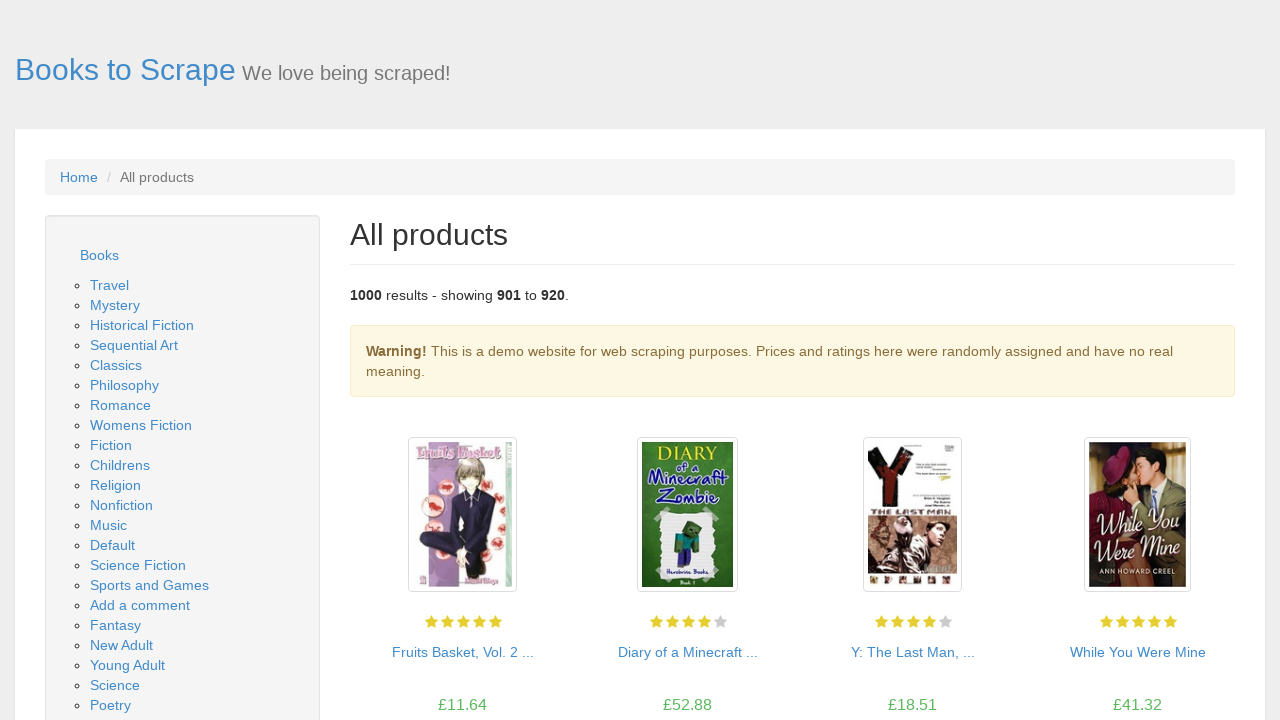

Waited for book listing section to load
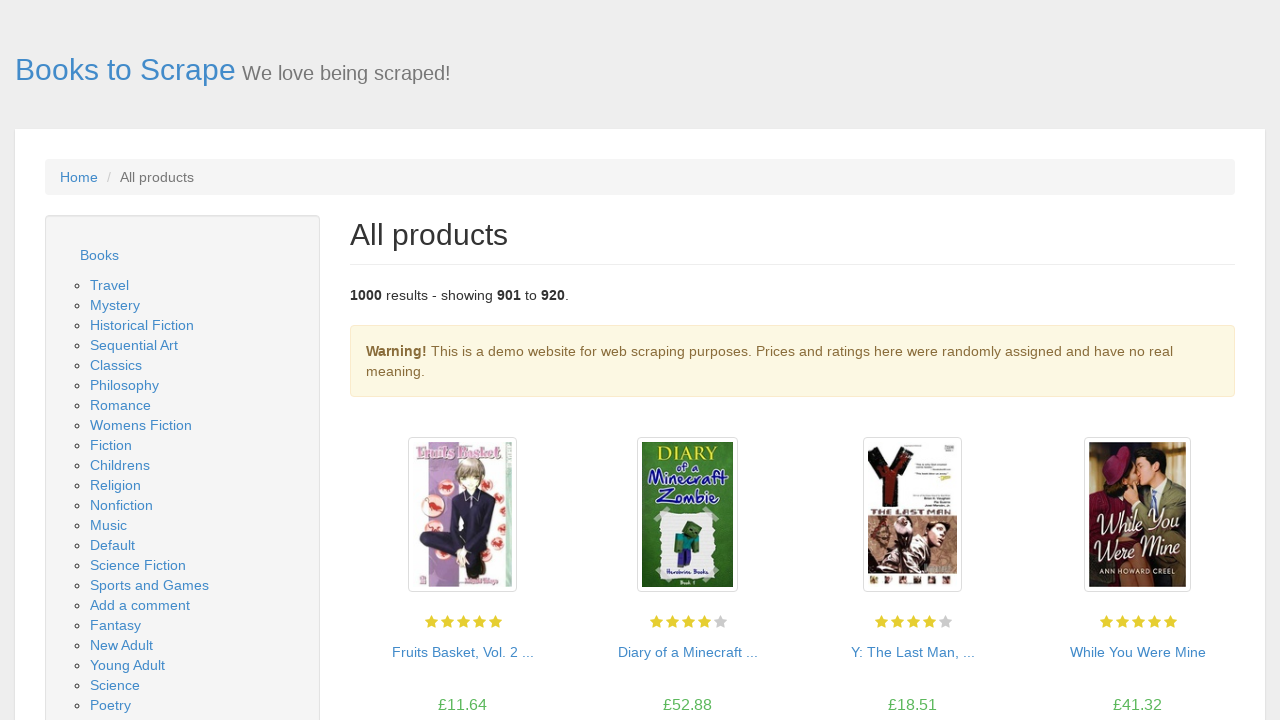

Located book listing section
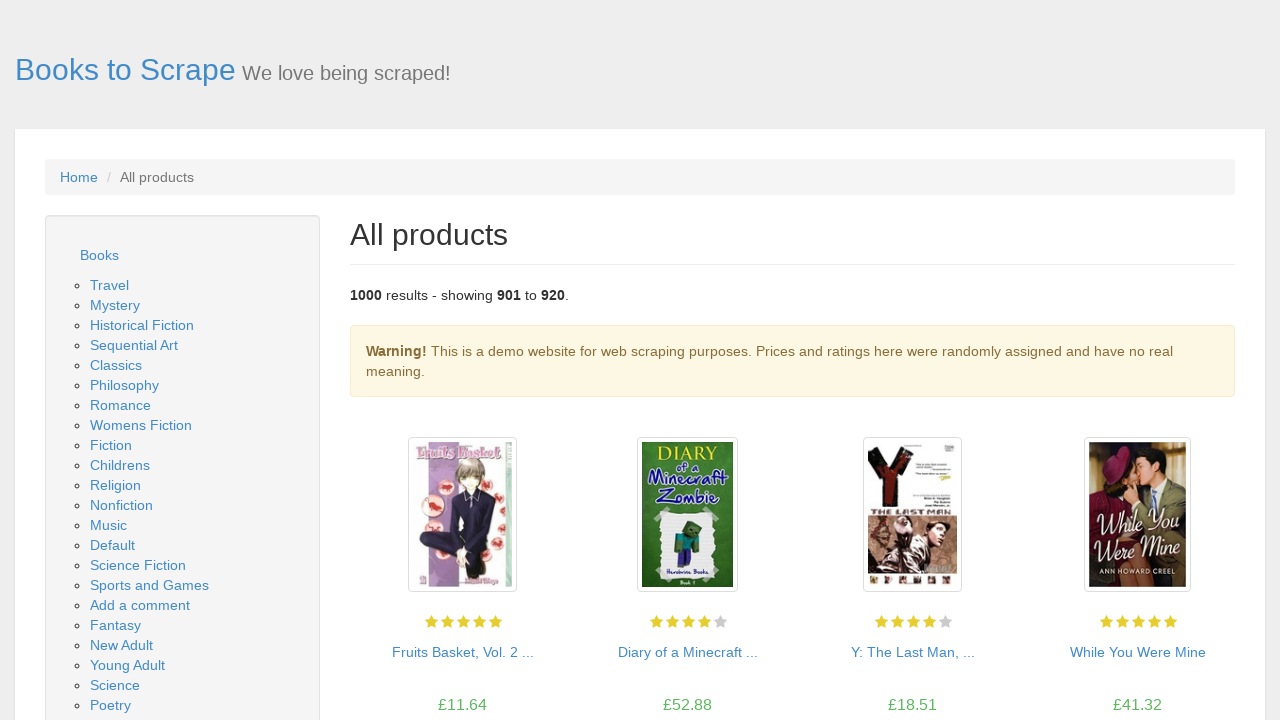

Located all book items in section
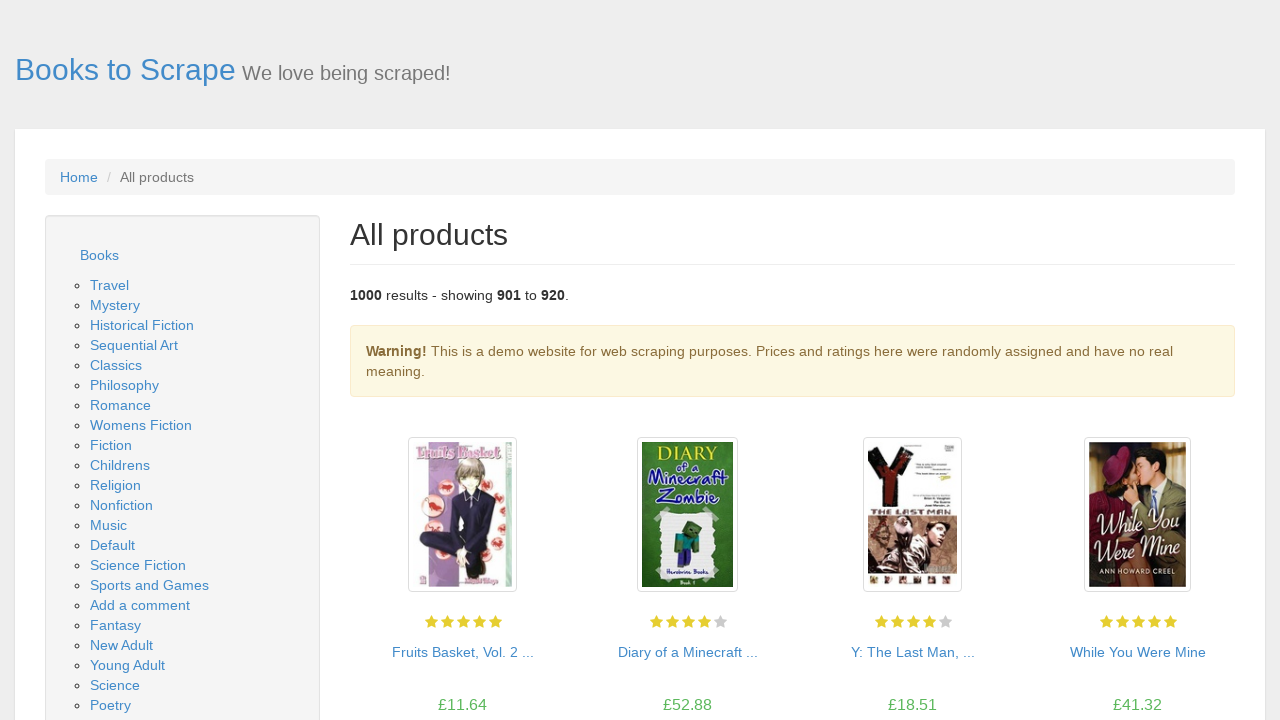

Verified 20 book items are present on page 46
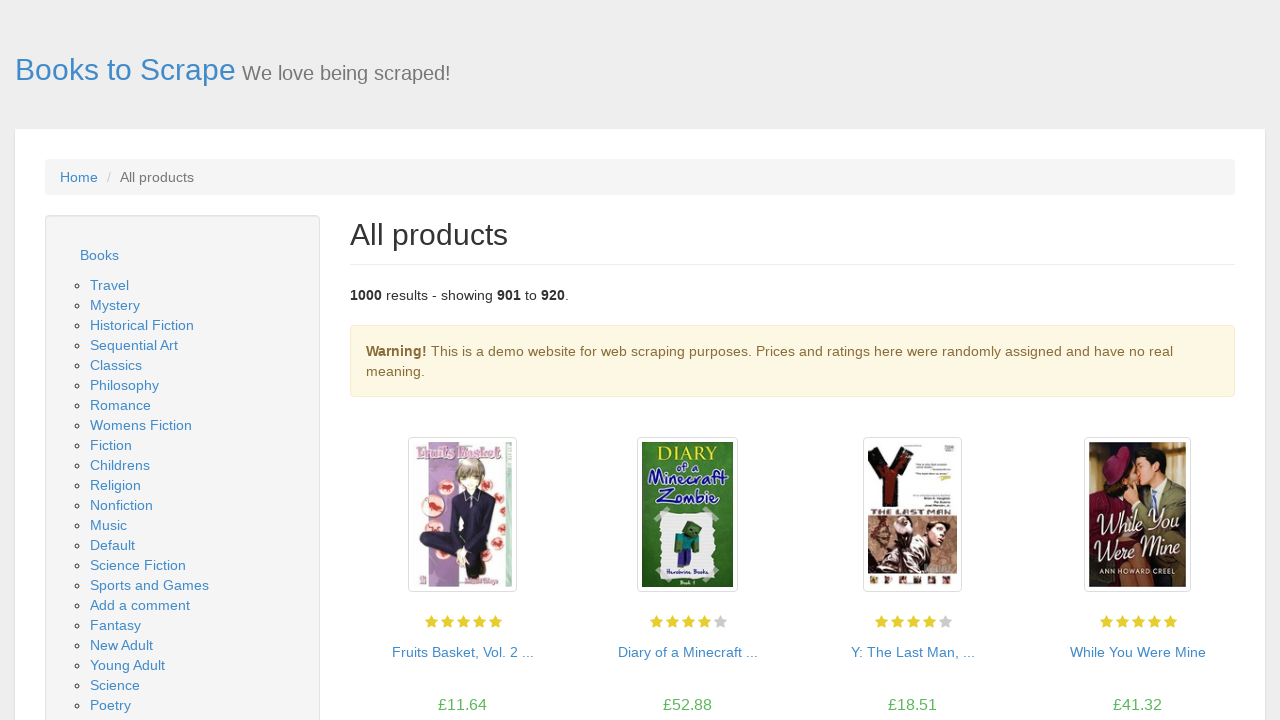

Located first book item
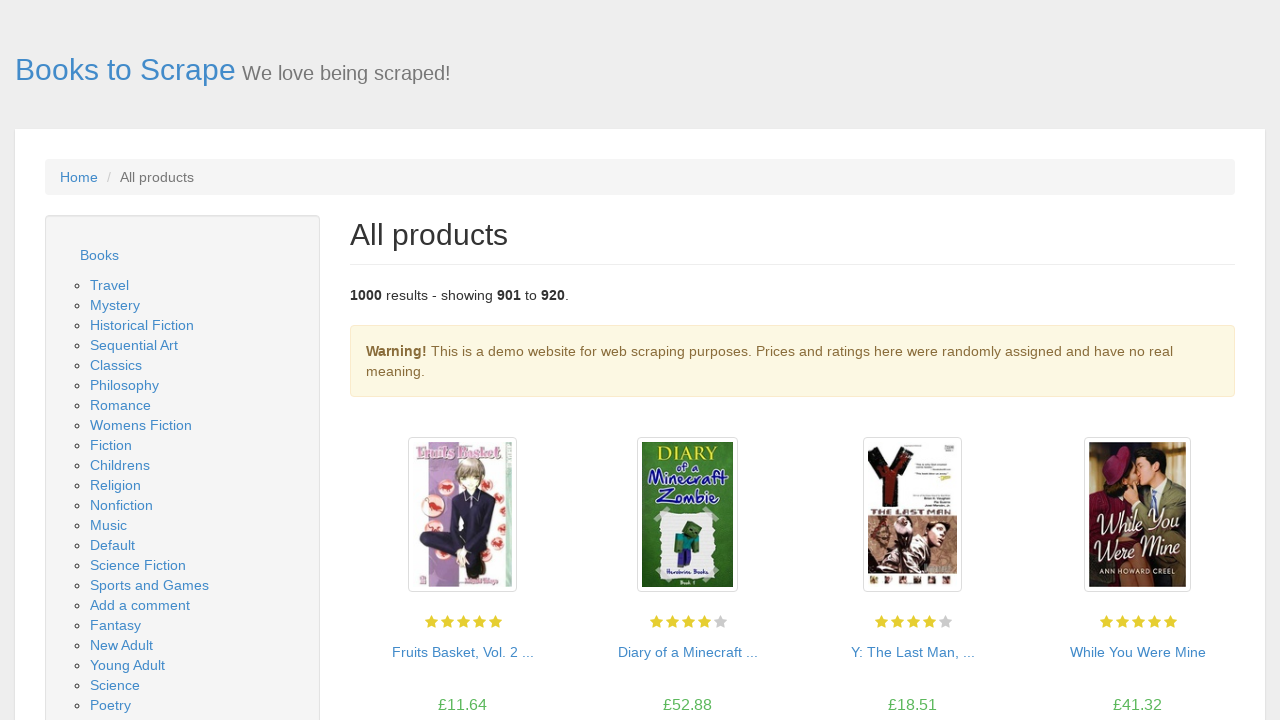

Verified image container element exists
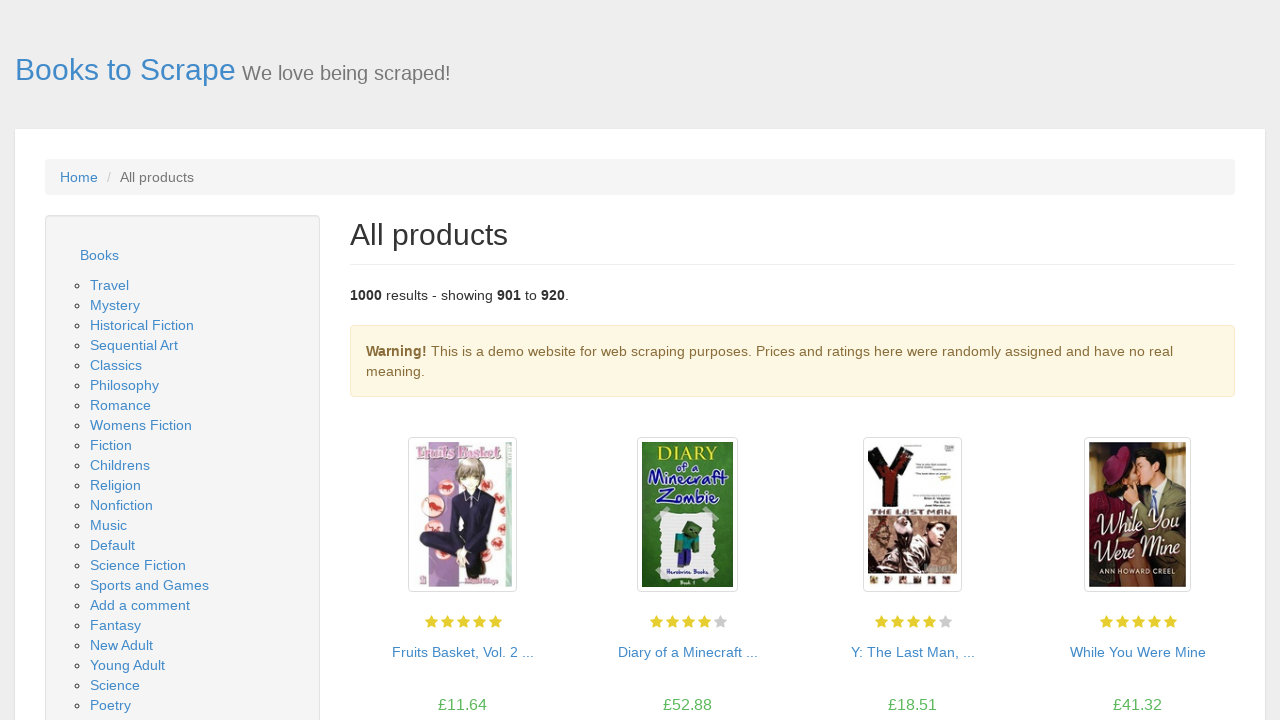

Verified book title link element exists
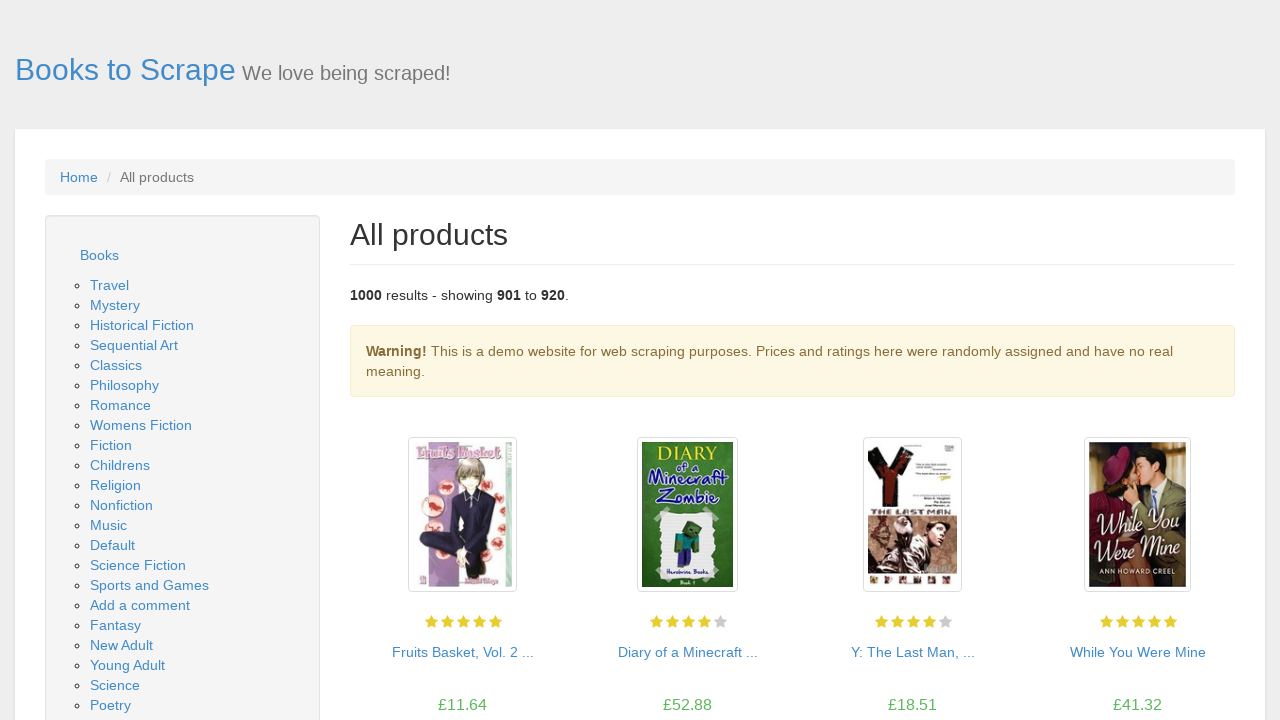

Verified price element exists
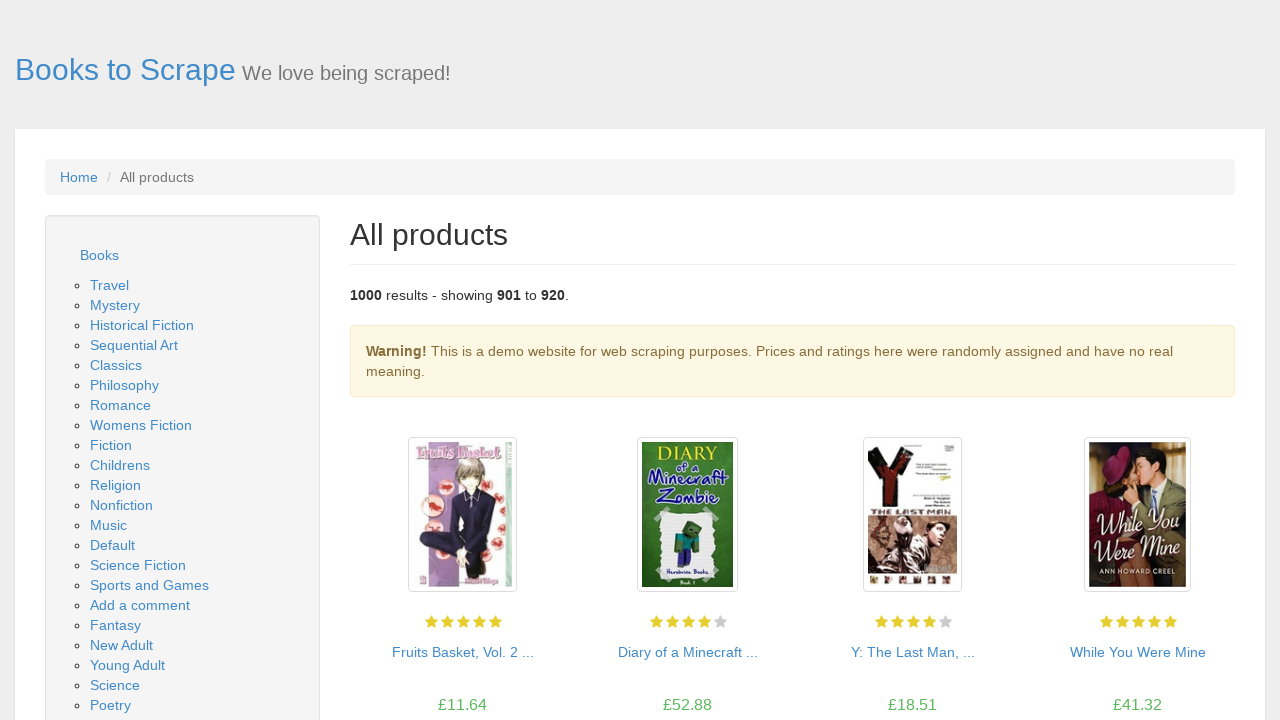

Verified availability element exists
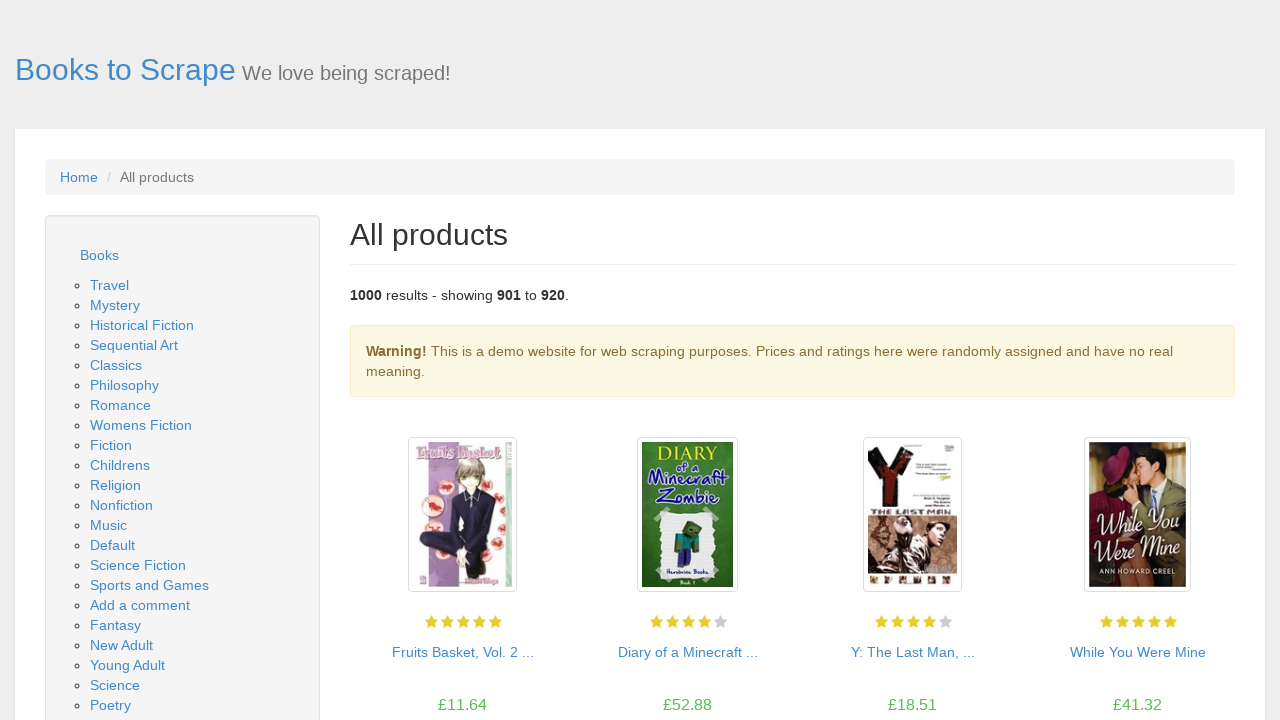

Located next page button
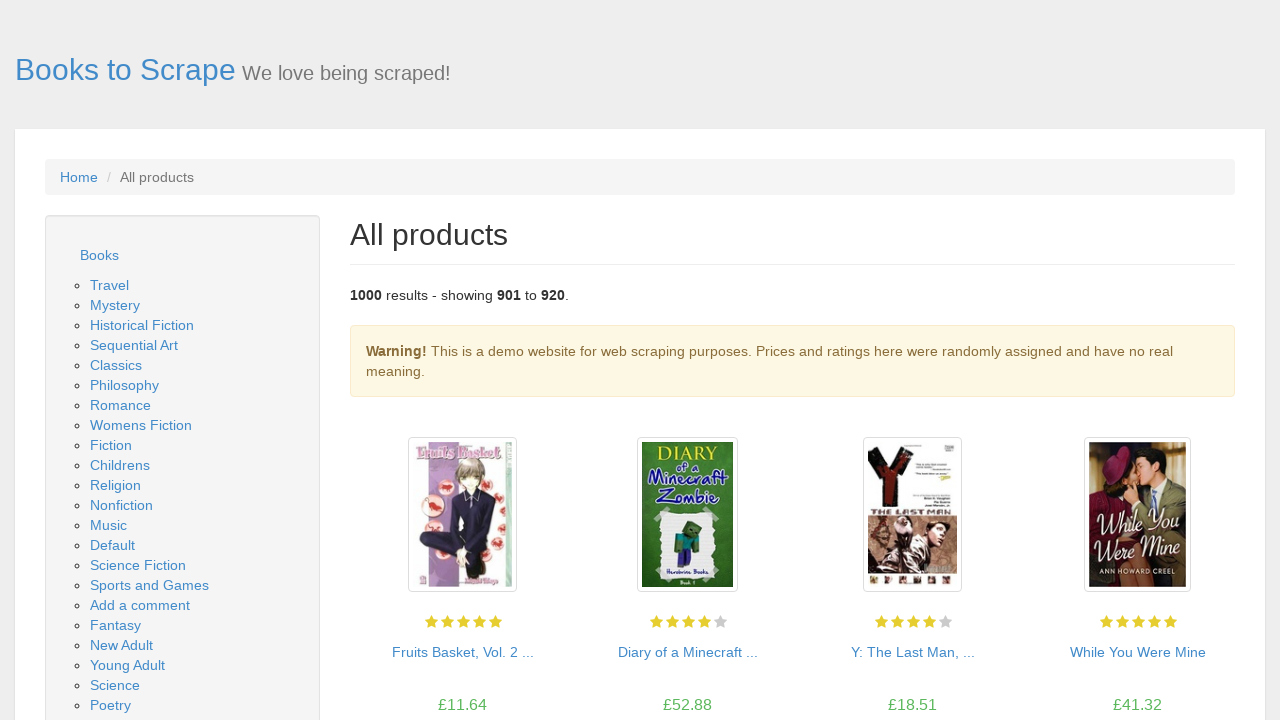

Next page button is visible on page 46
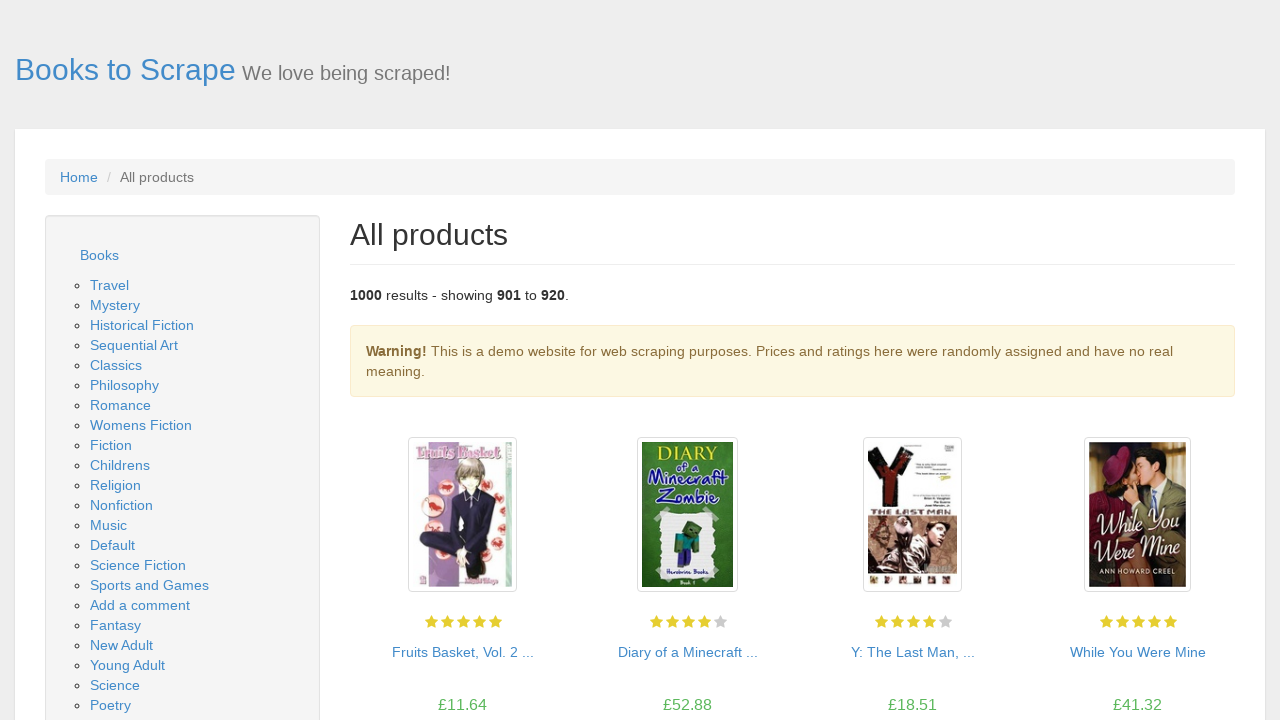

Clicked next page button to navigate from page 46 to 47 at (1206, 654) on .next a
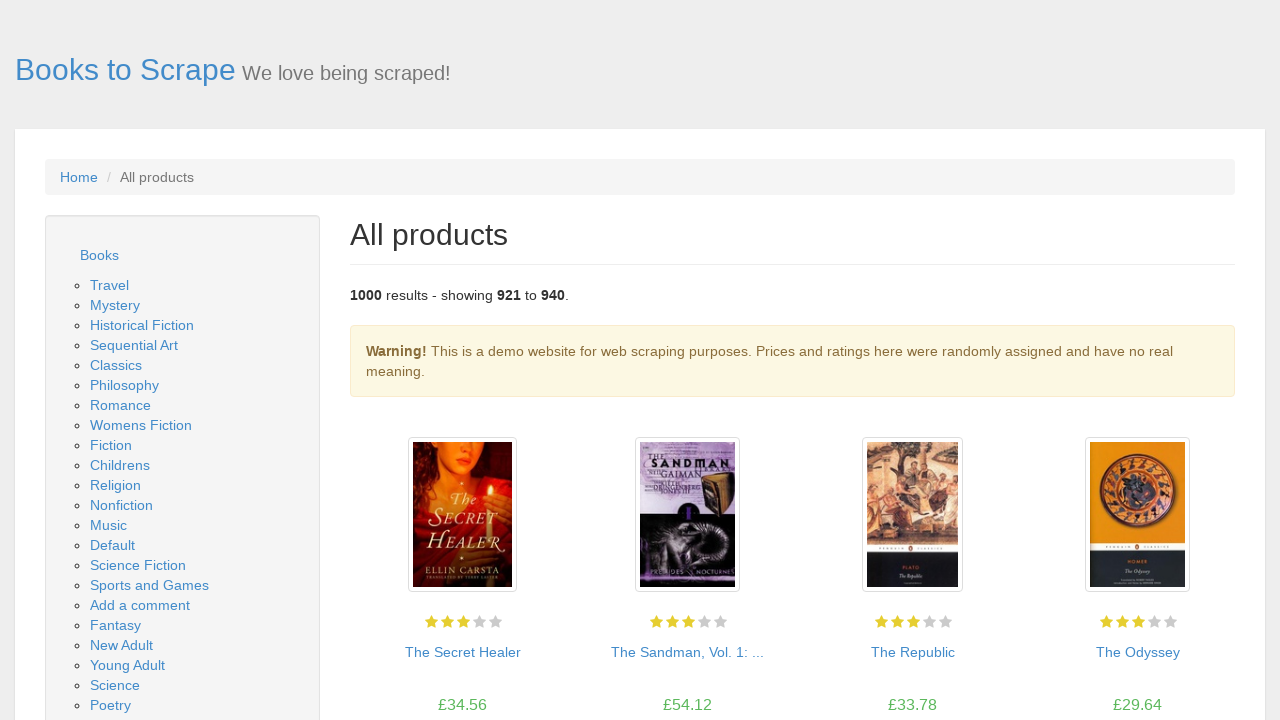

New page 47 loaded successfully
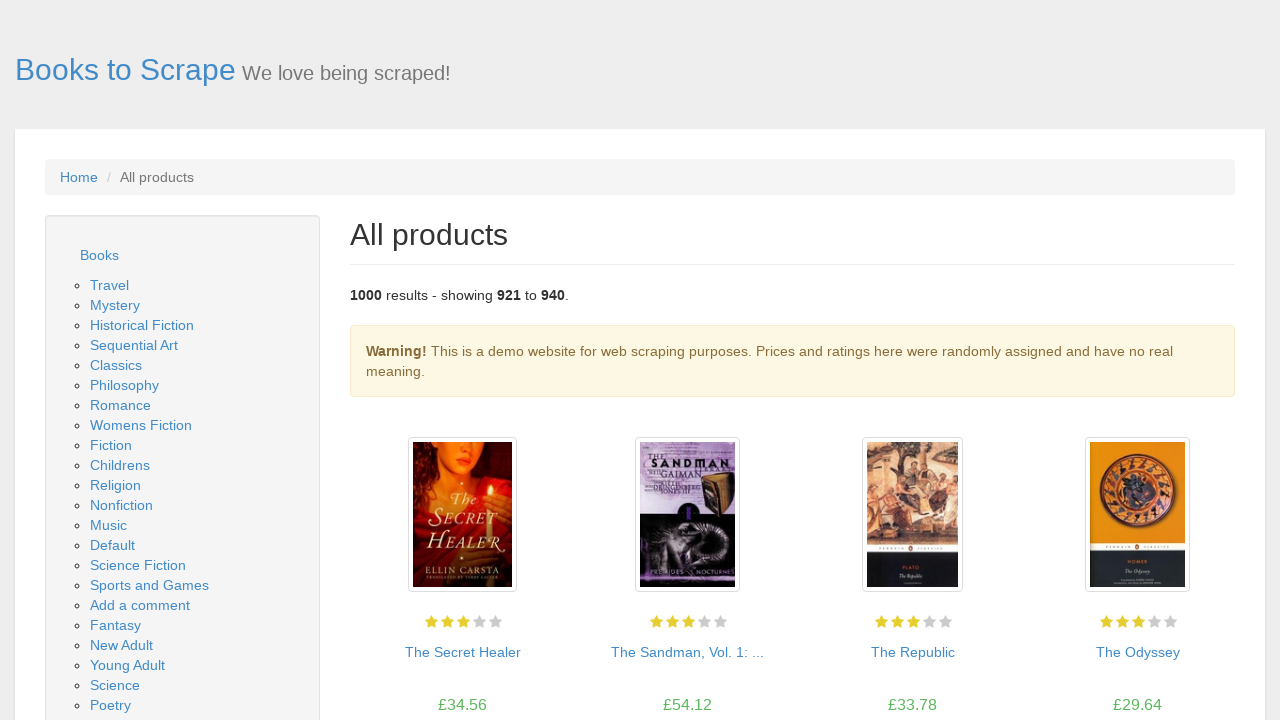

Waited for book listing section to load
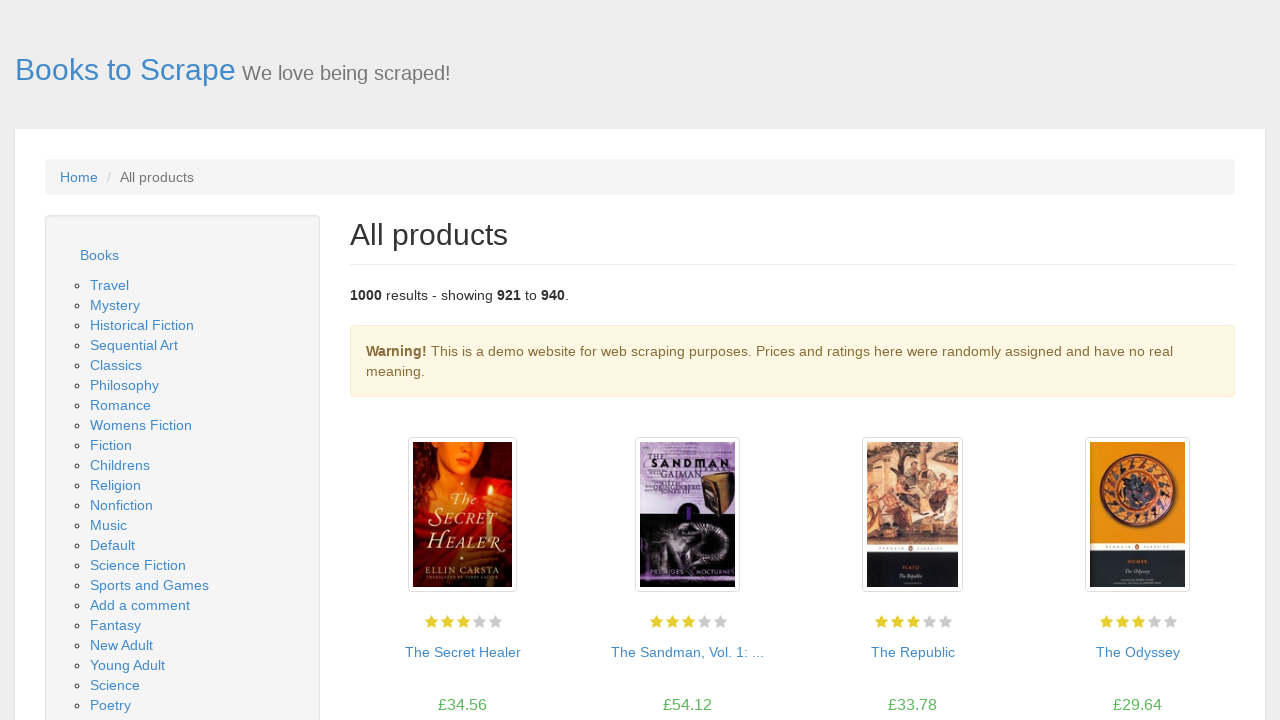

Located book listing section
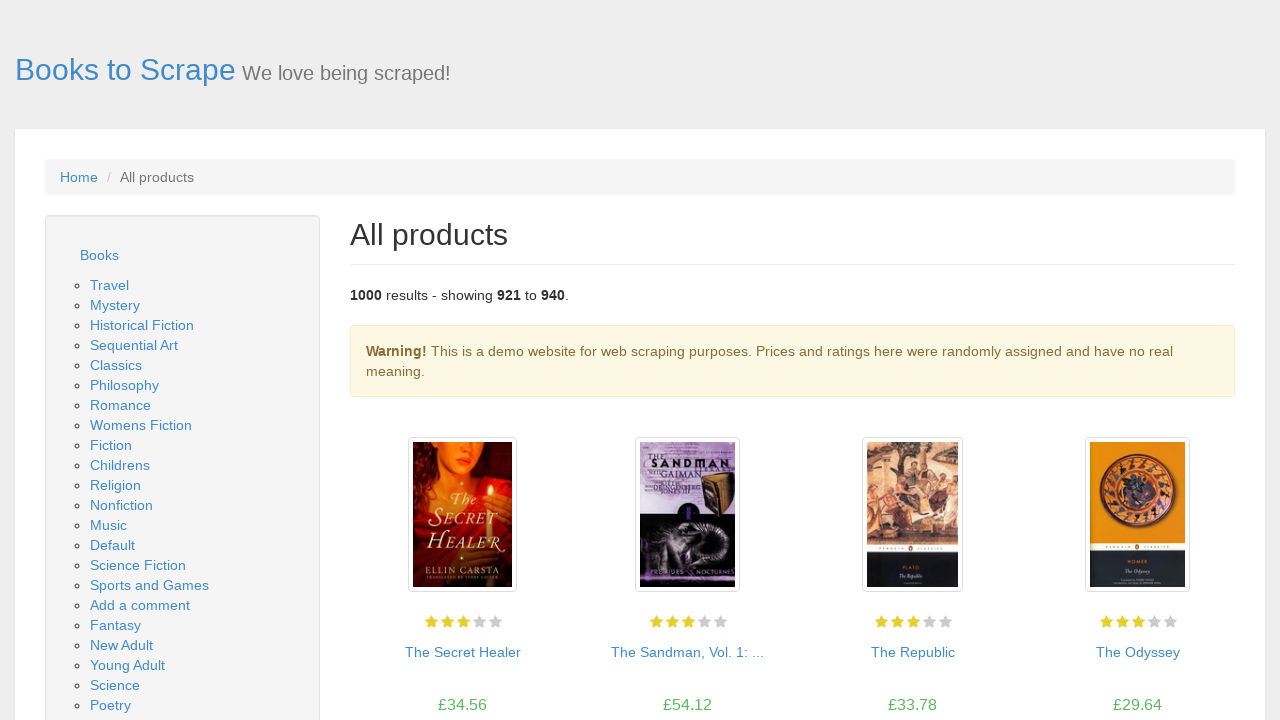

Located all book items in section
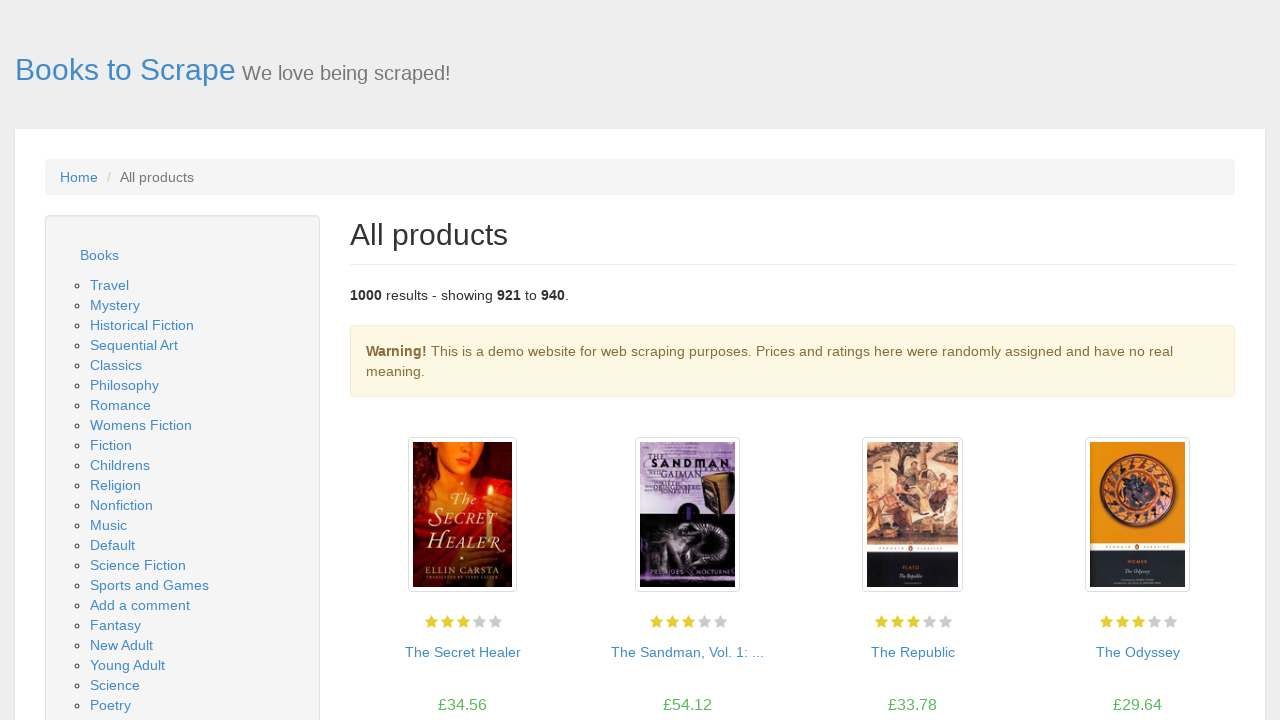

Verified 20 book items are present on page 47
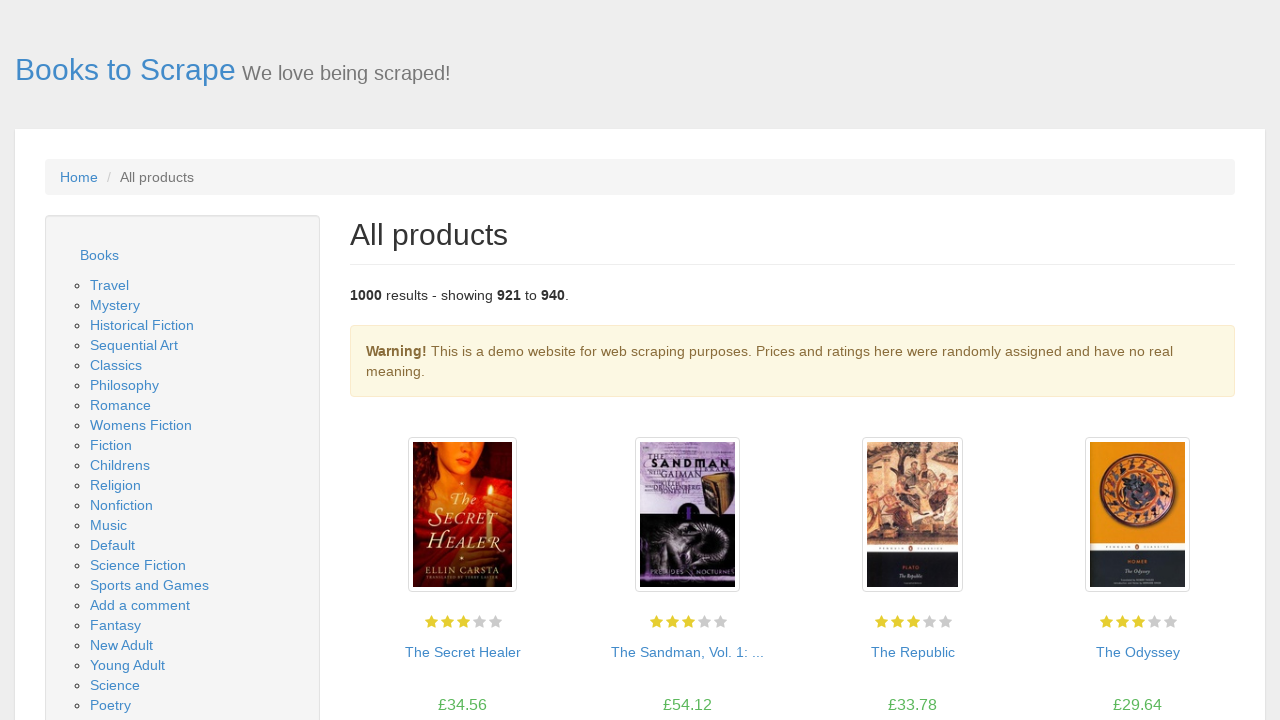

Located first book item
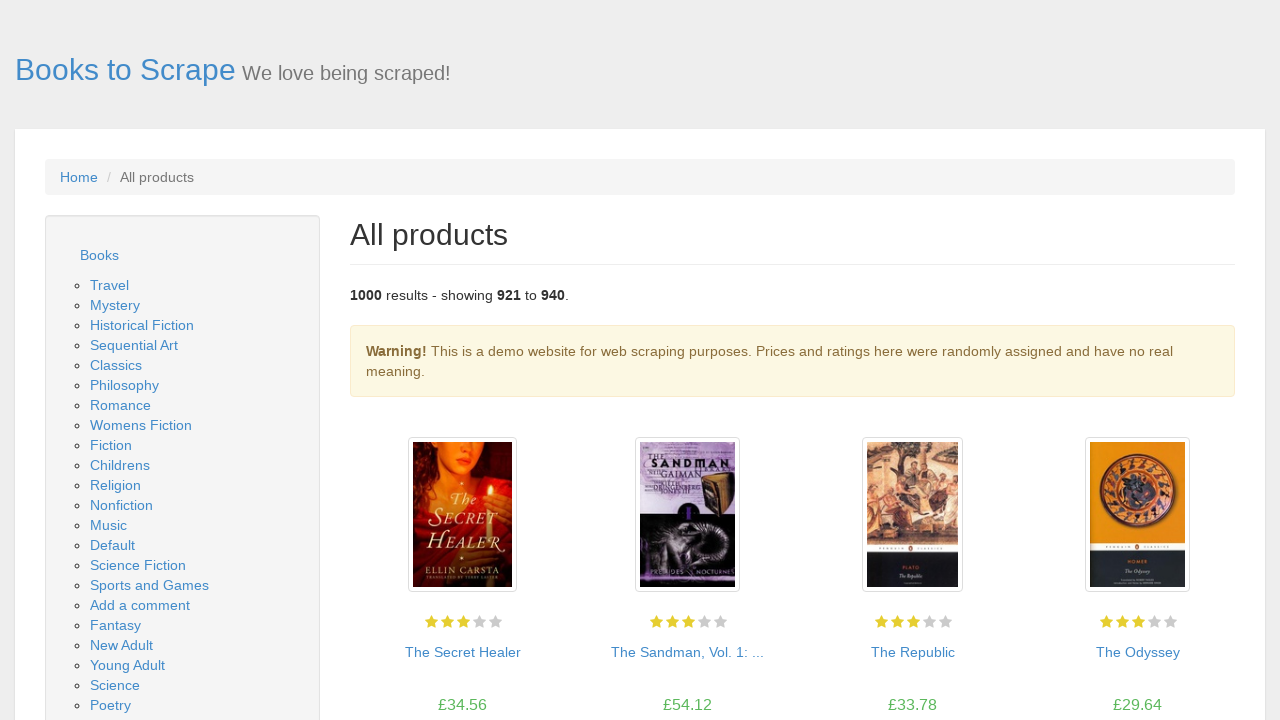

Verified image container element exists
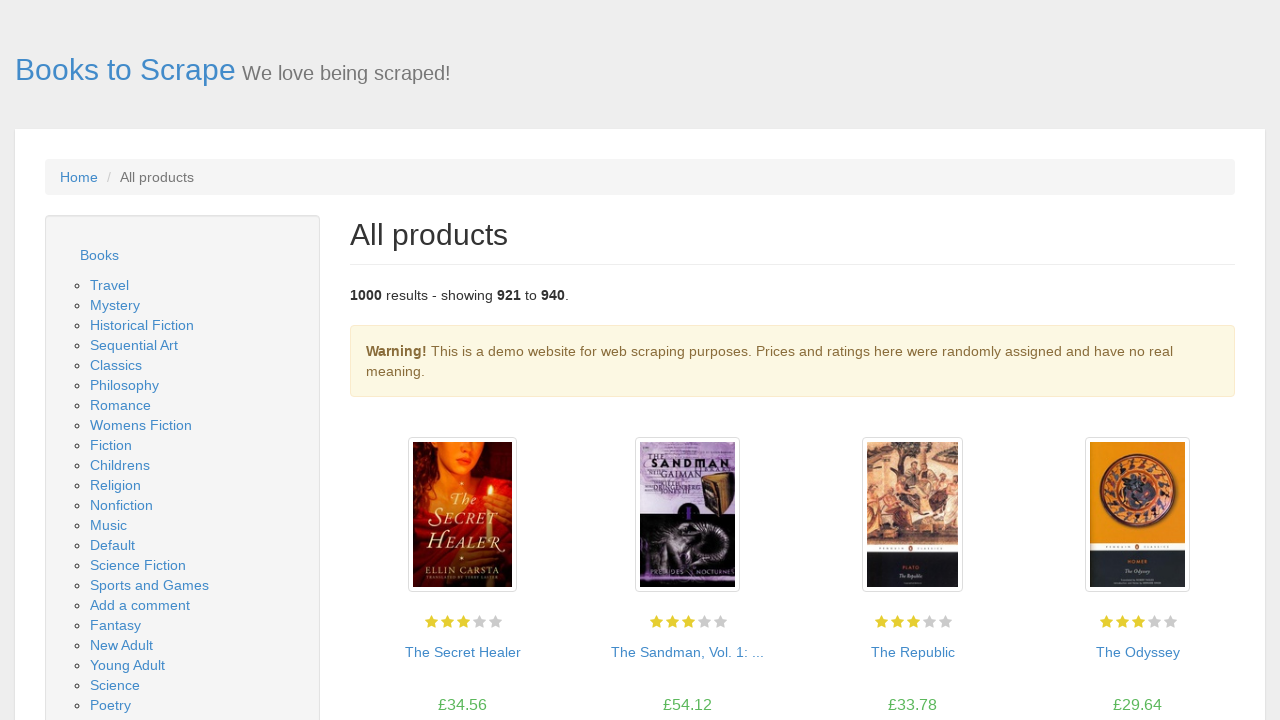

Verified book title link element exists
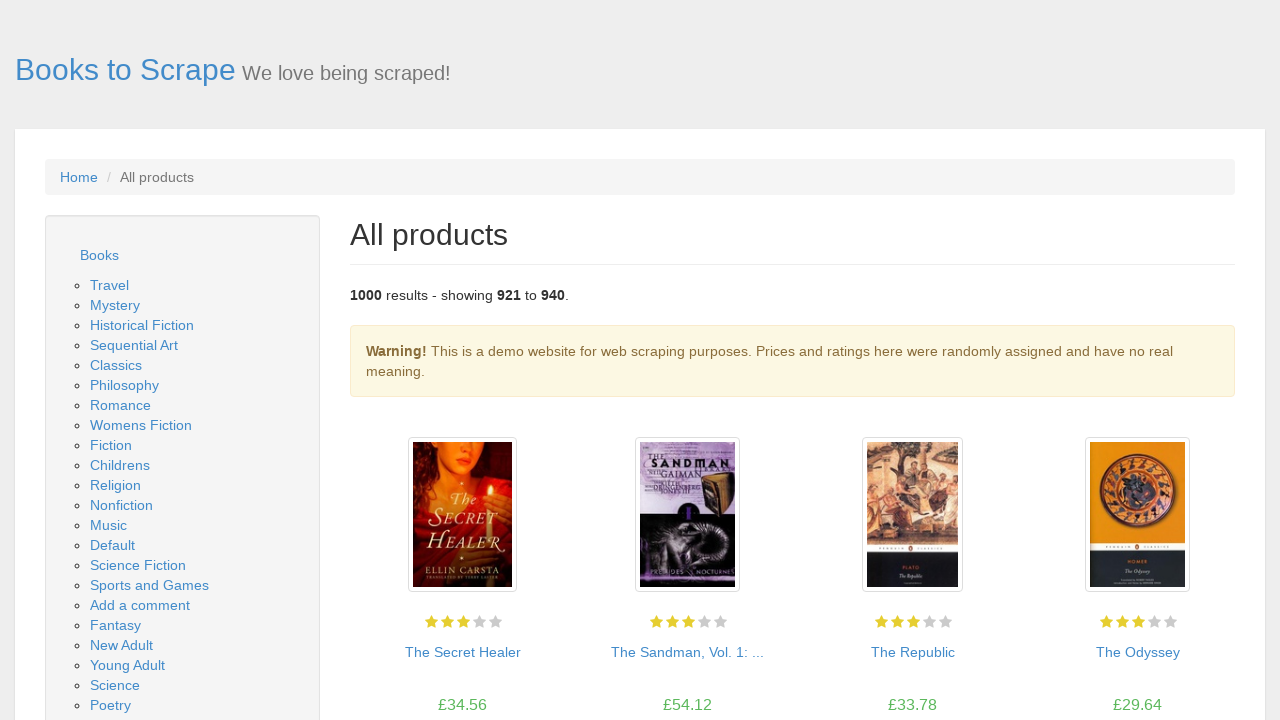

Verified price element exists
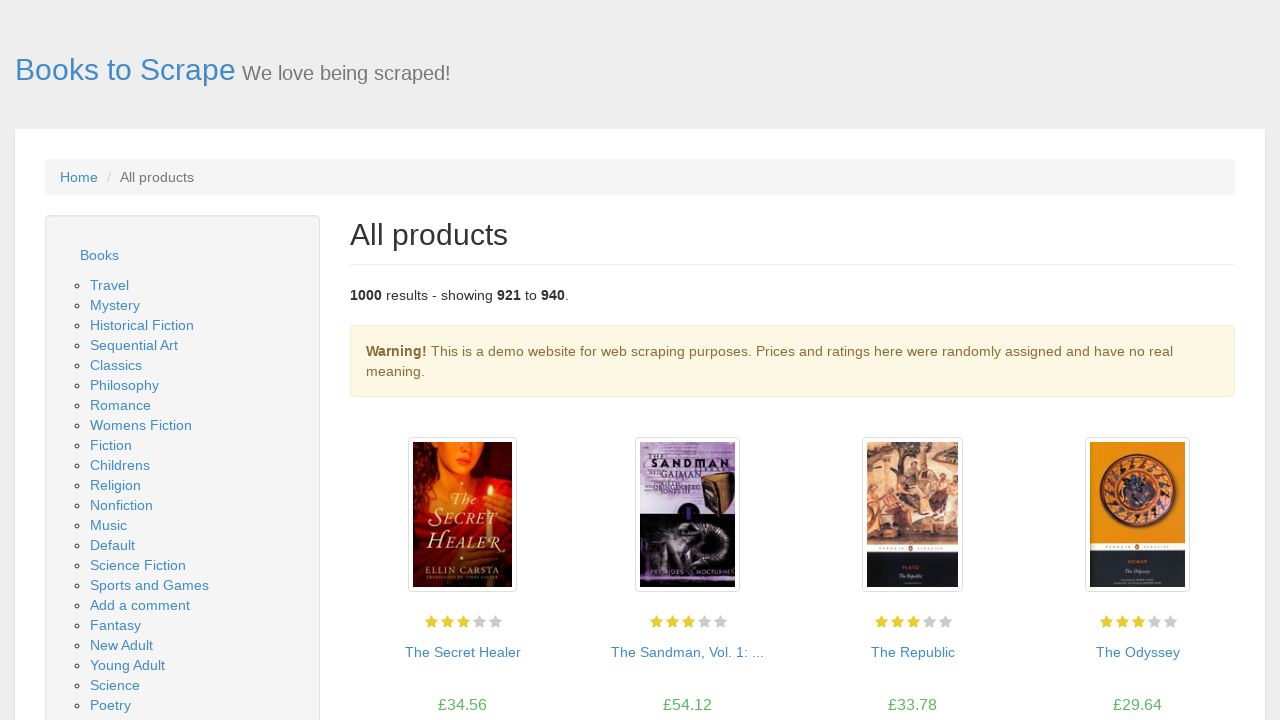

Verified availability element exists
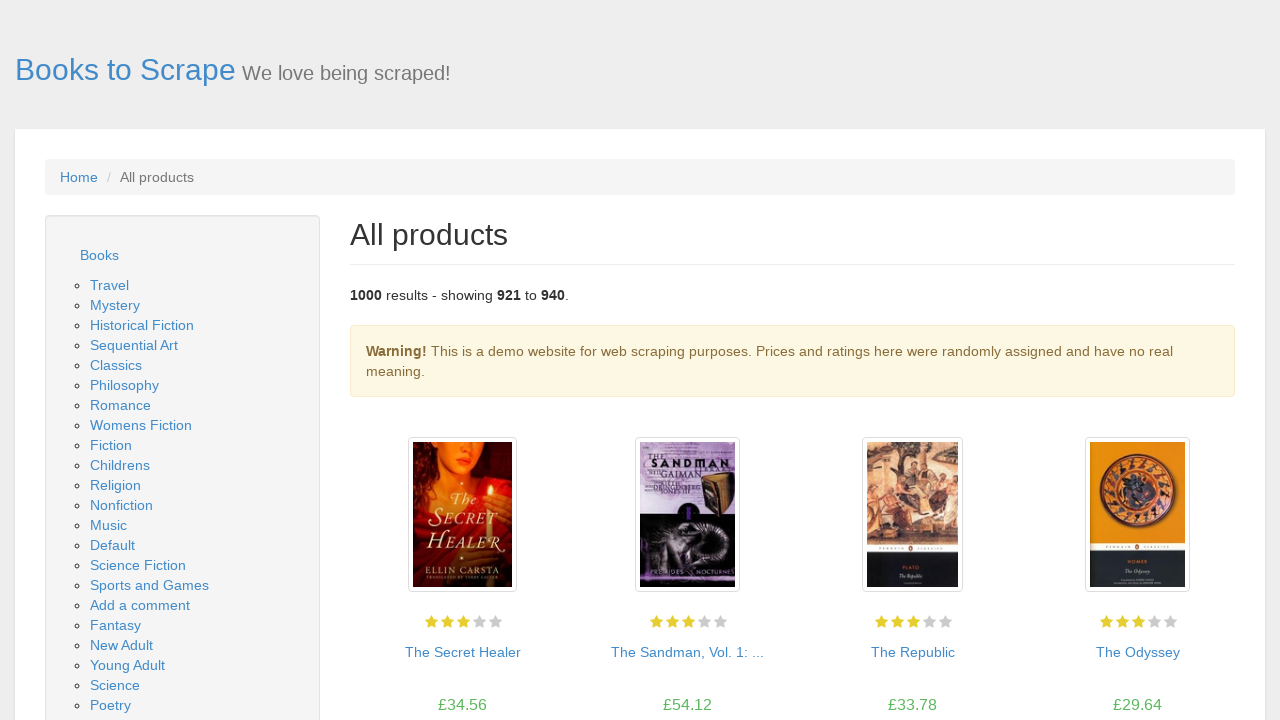

Located next page button
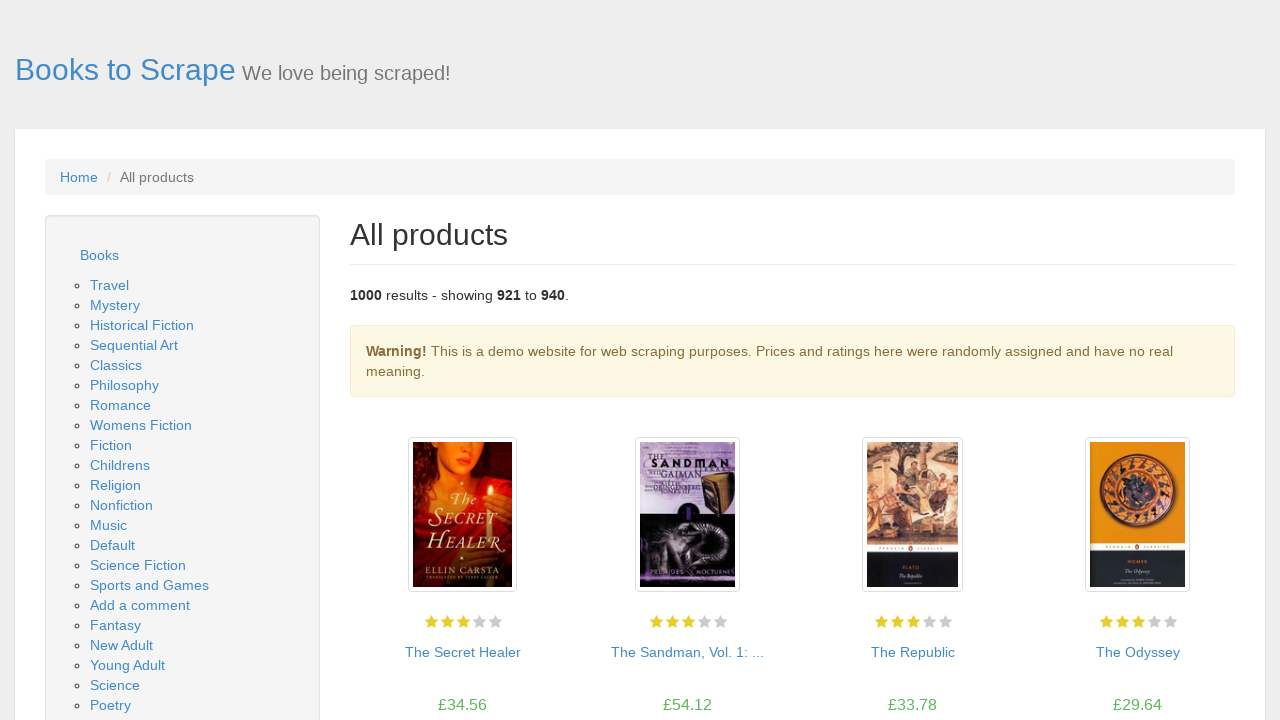

Next page button is visible on page 47
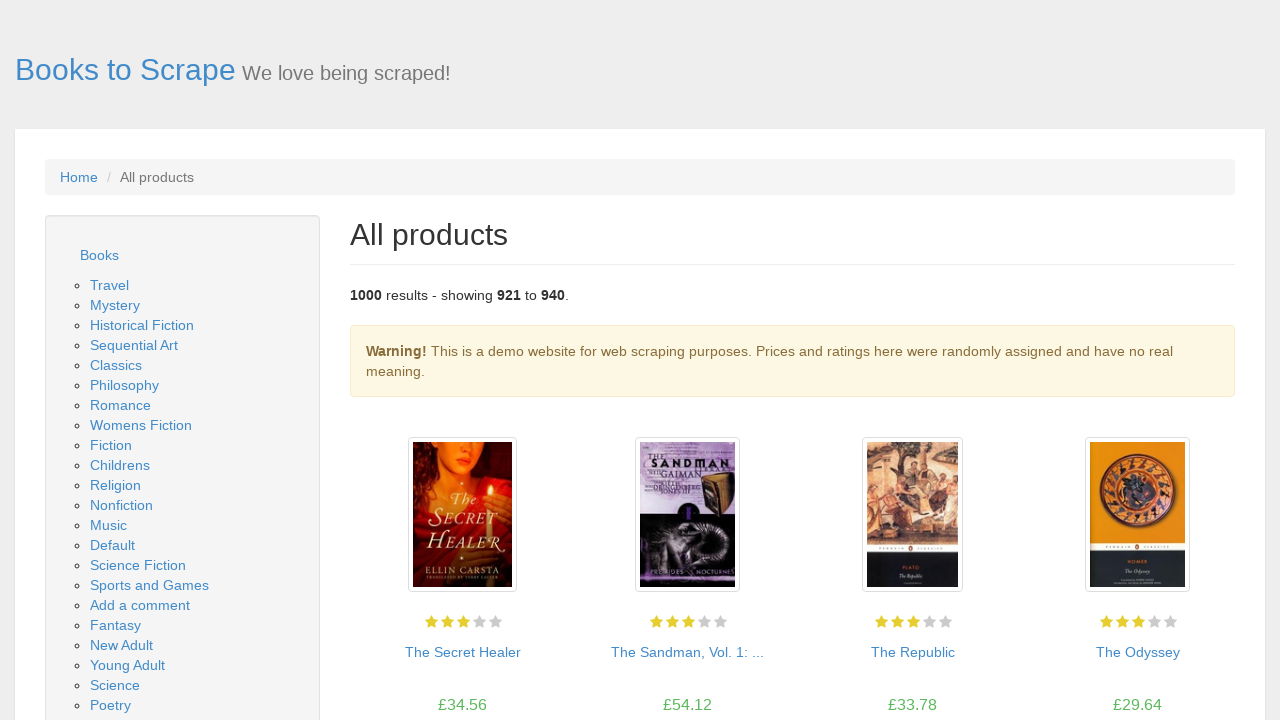

Clicked next page button to navigate from page 47 to 48 at (1206, 654) on .next a
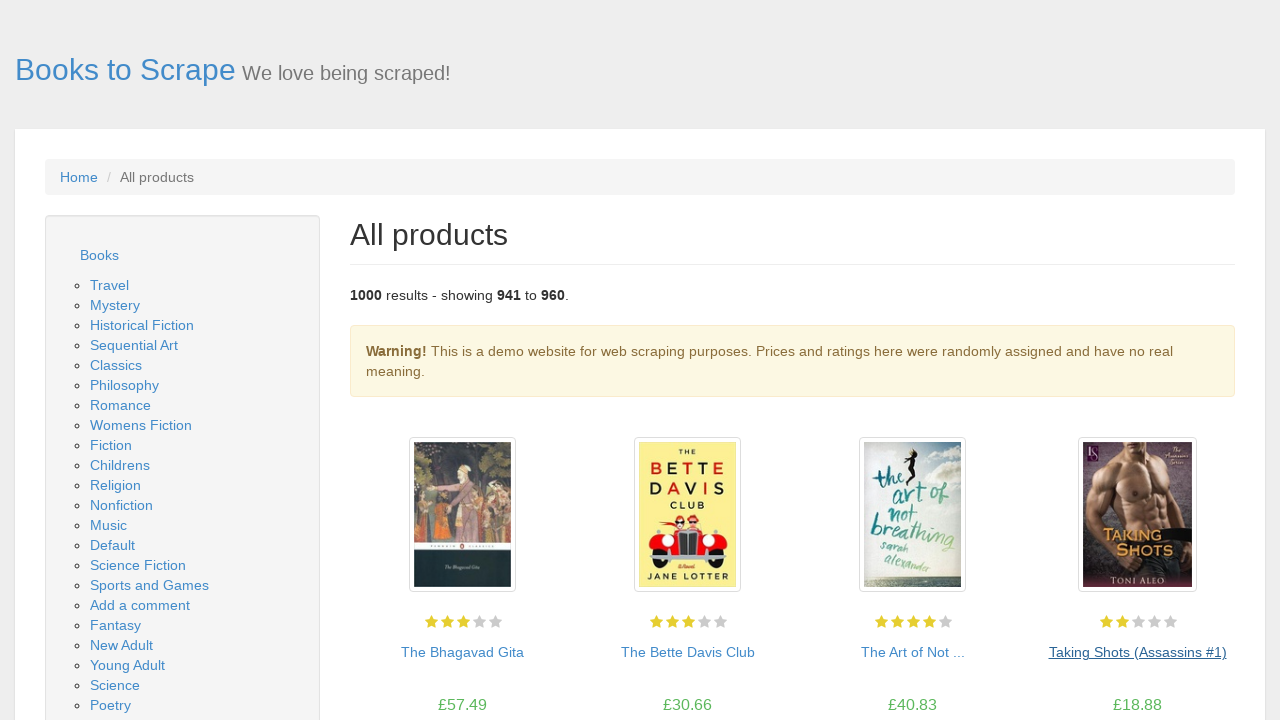

New page 48 loaded successfully
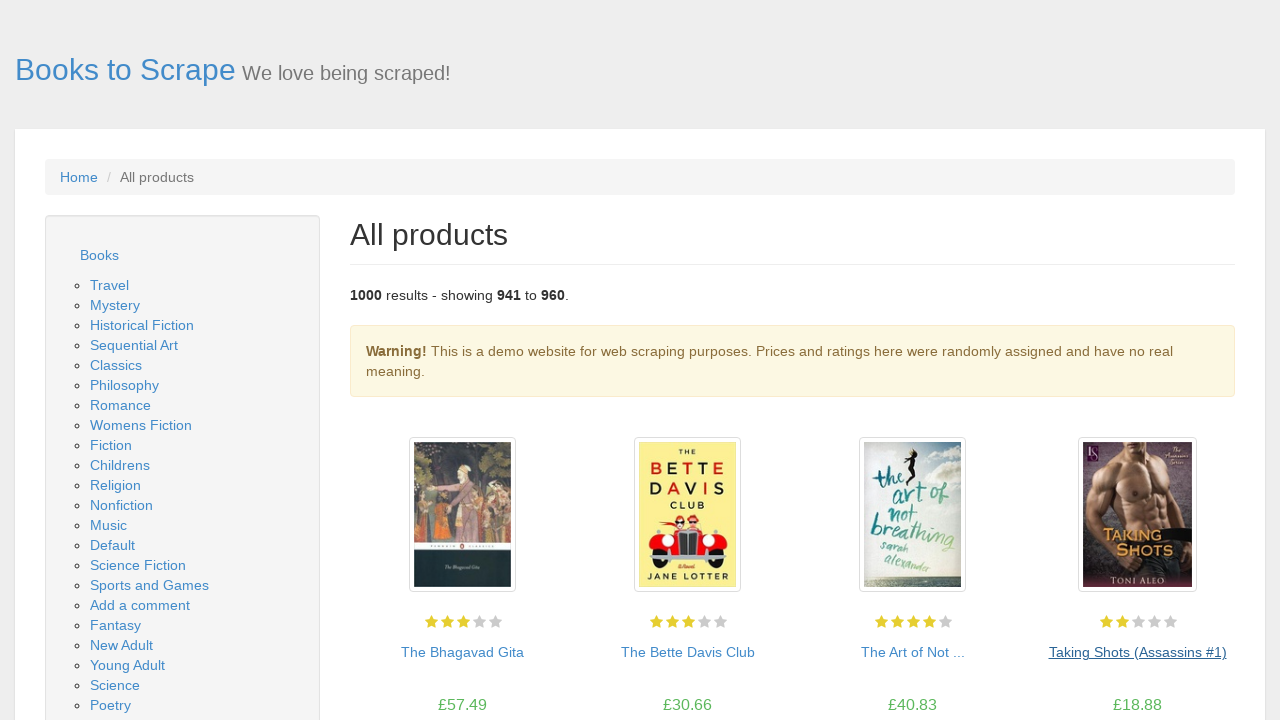

Waited for book listing section to load
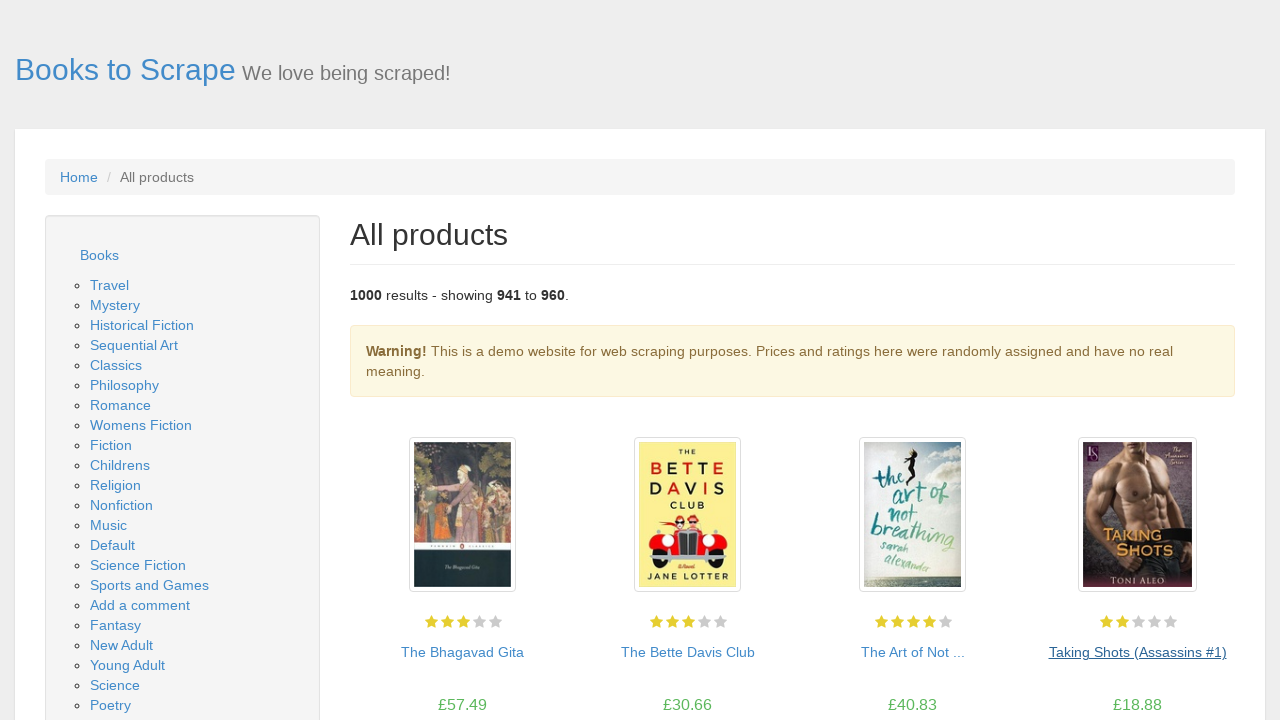

Located book listing section
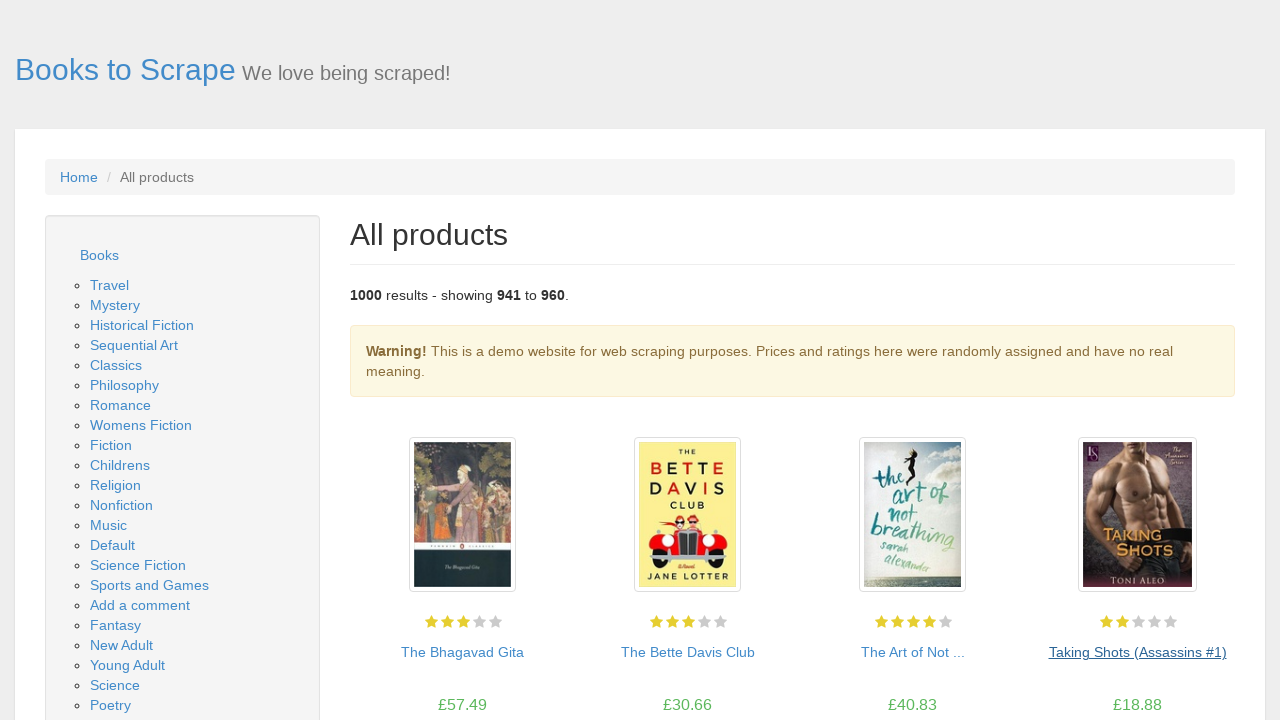

Located all book items in section
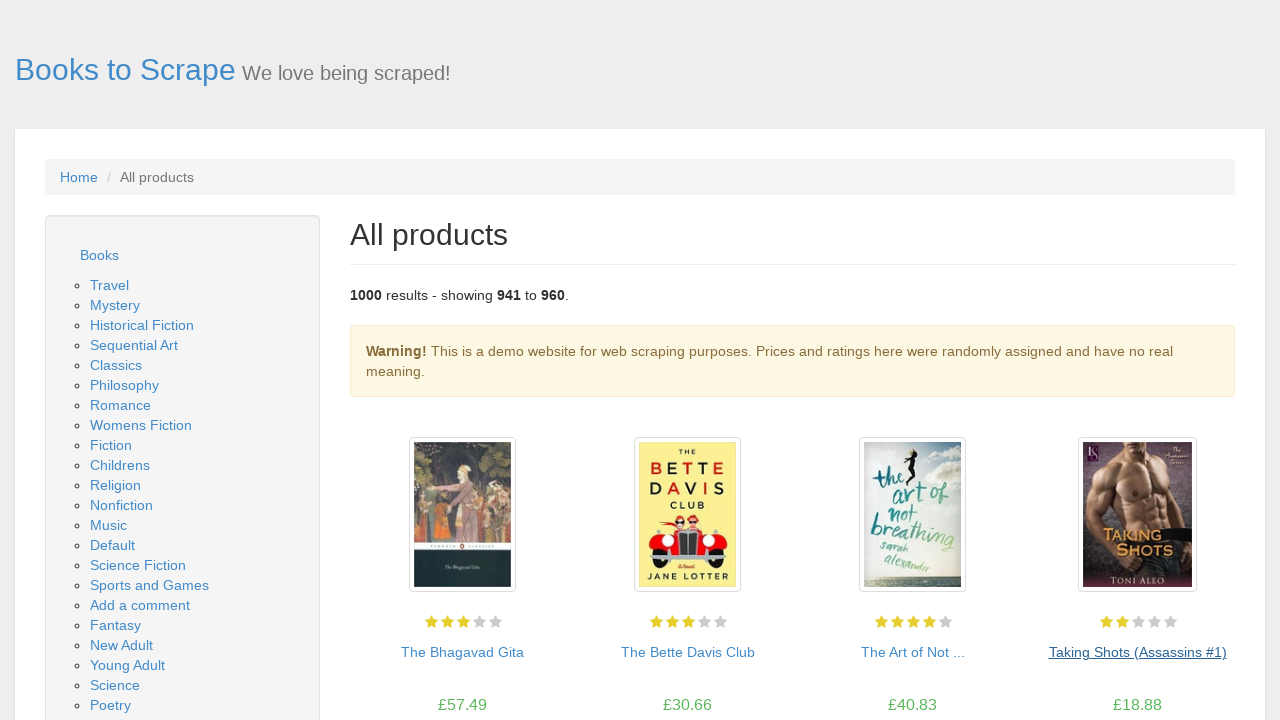

Verified 20 book items are present on page 48
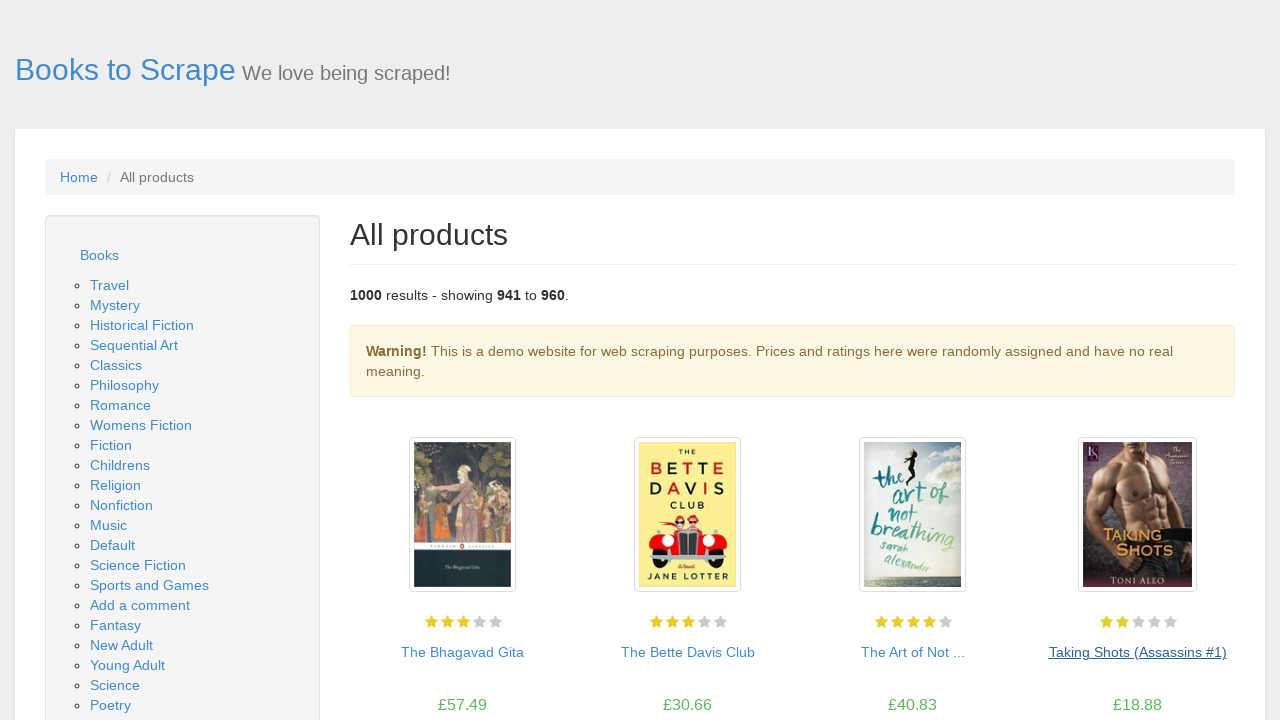

Located first book item
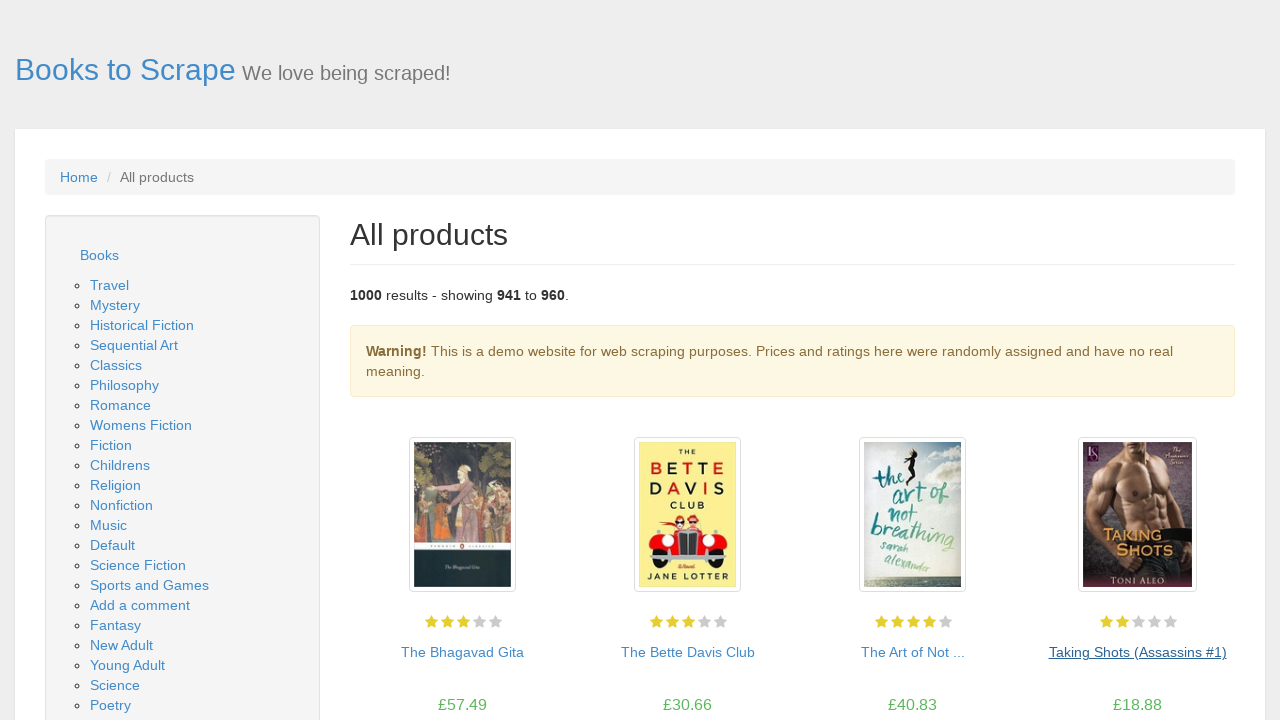

Verified image container element exists
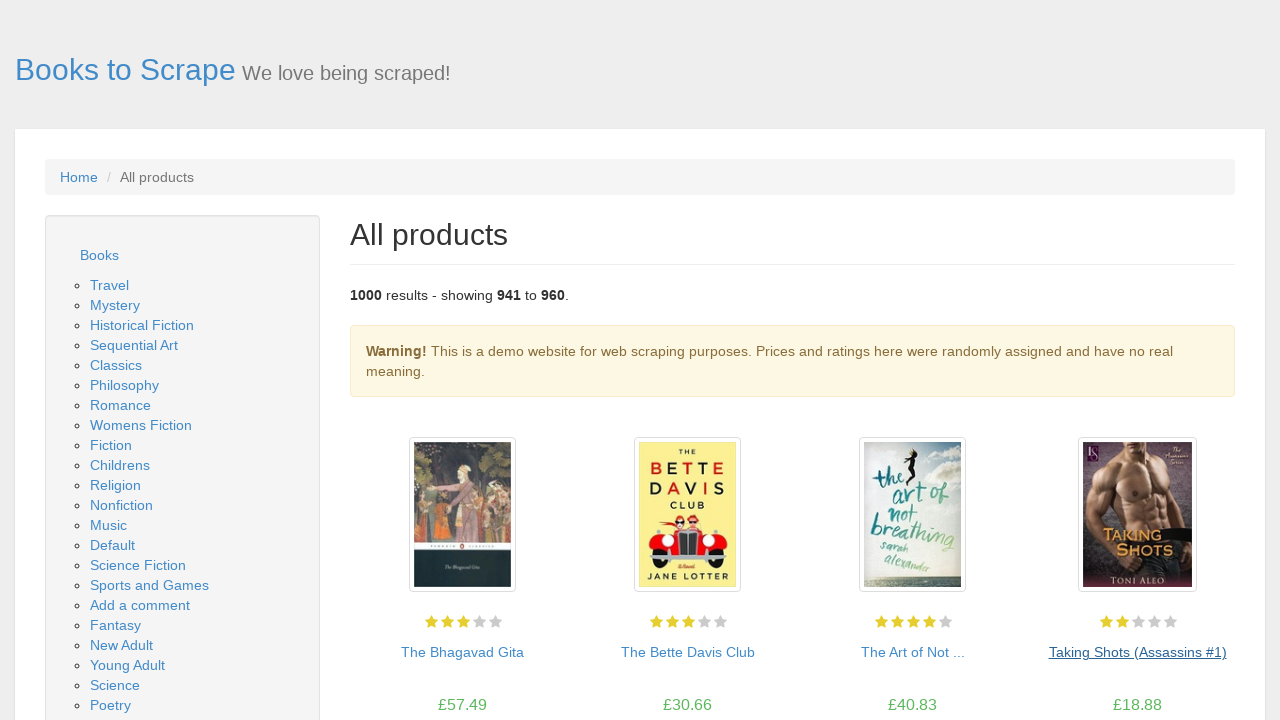

Verified book title link element exists
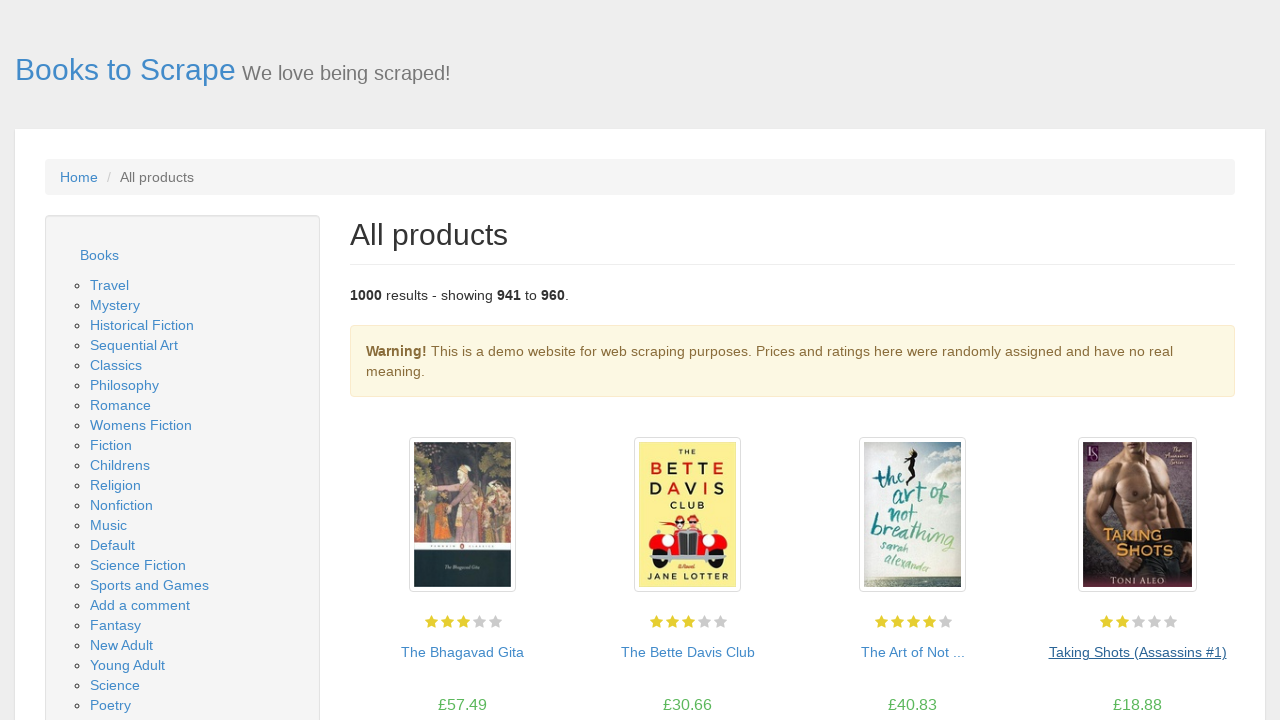

Verified price element exists
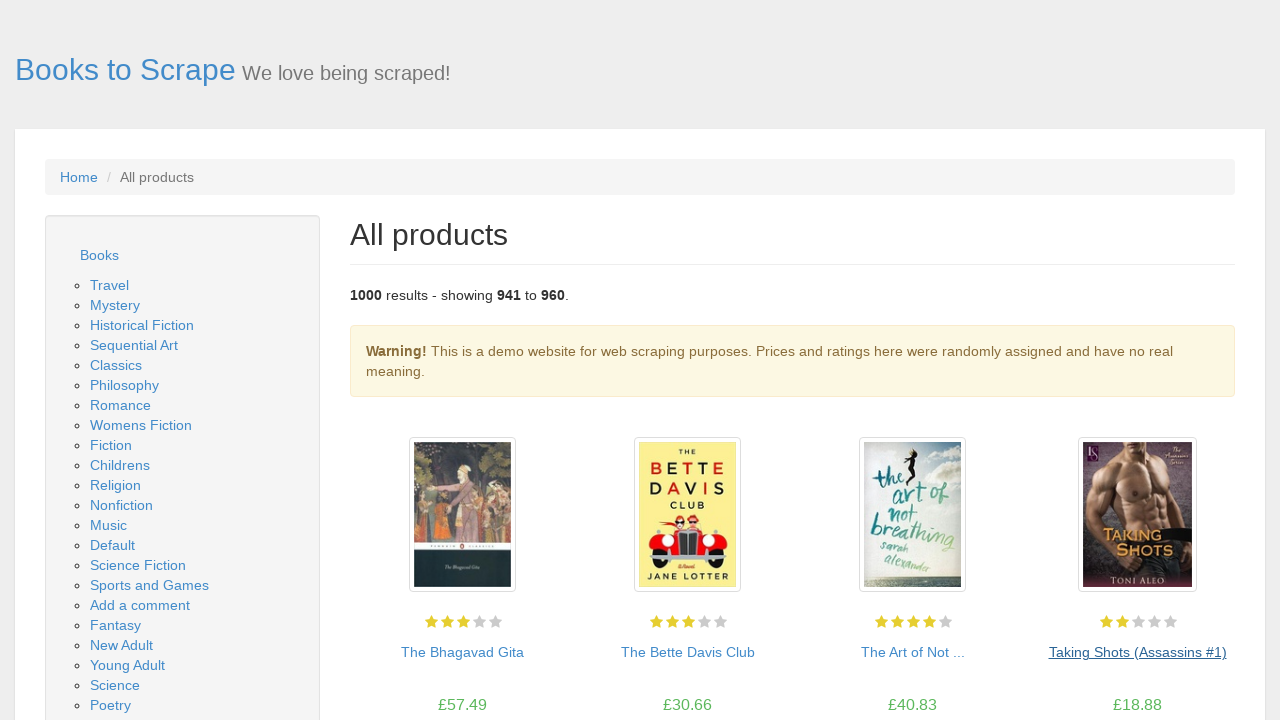

Verified availability element exists
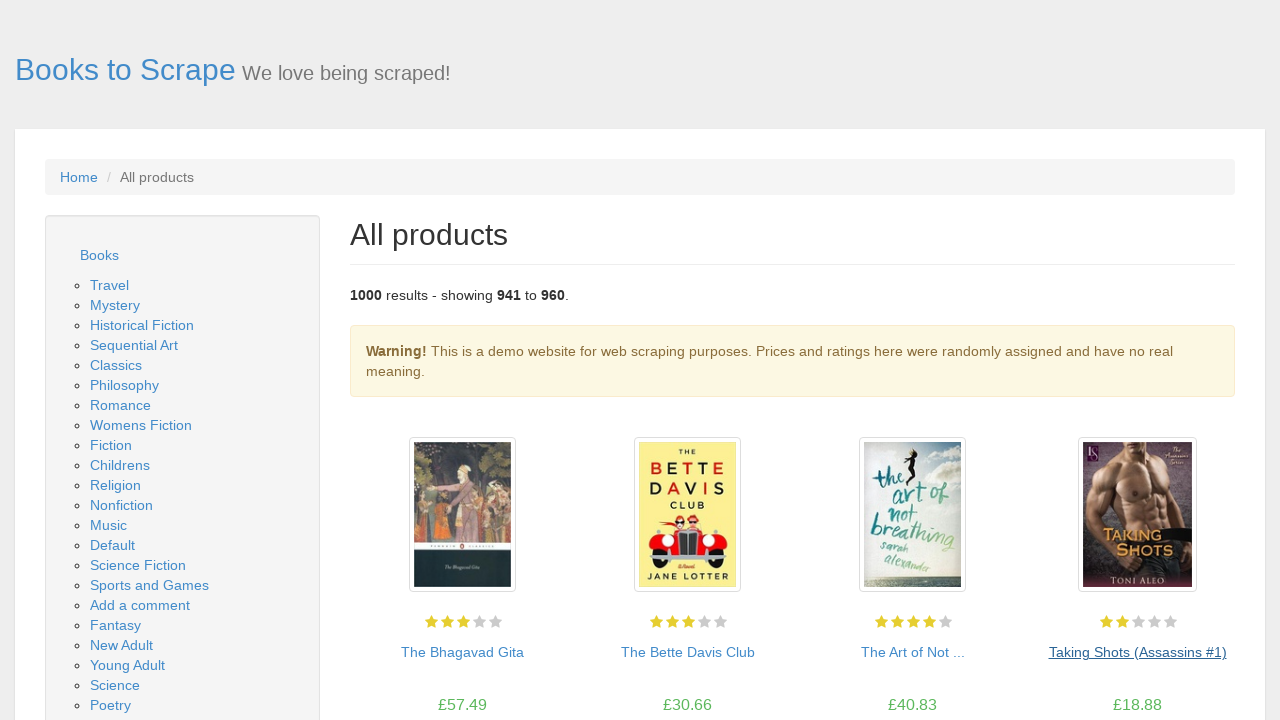

Located next page button
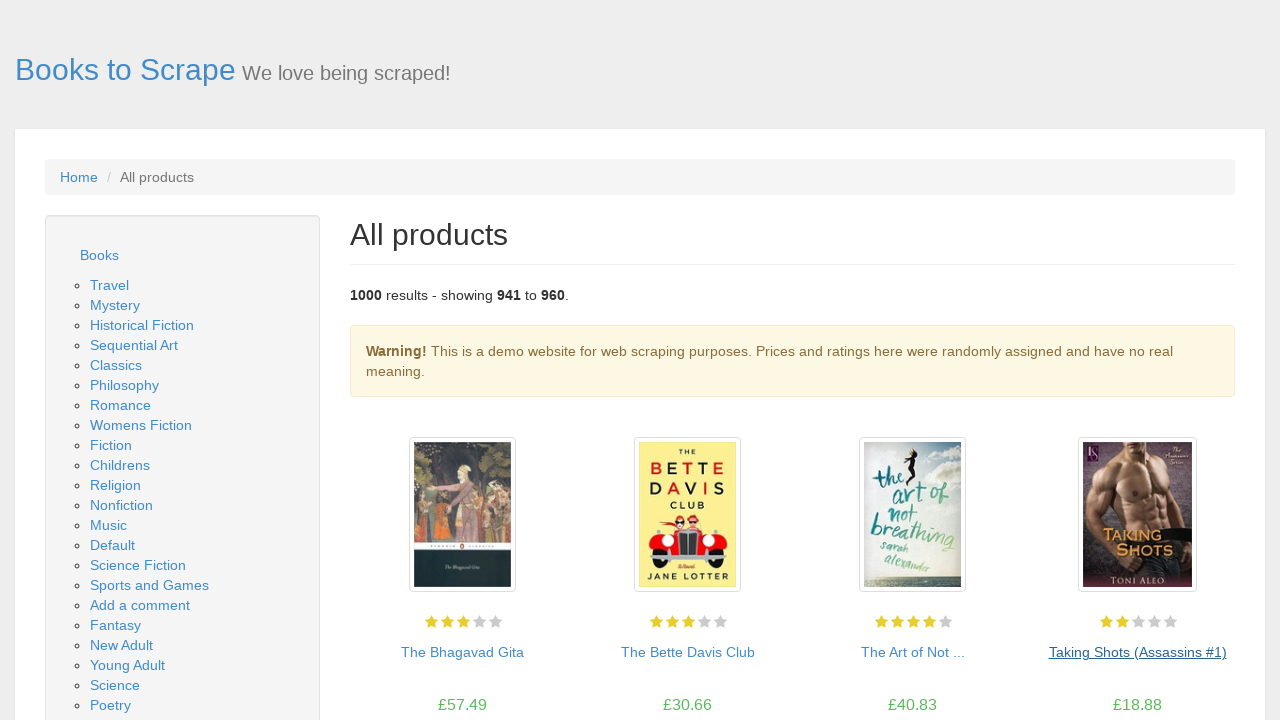

Next page button is visible on page 48
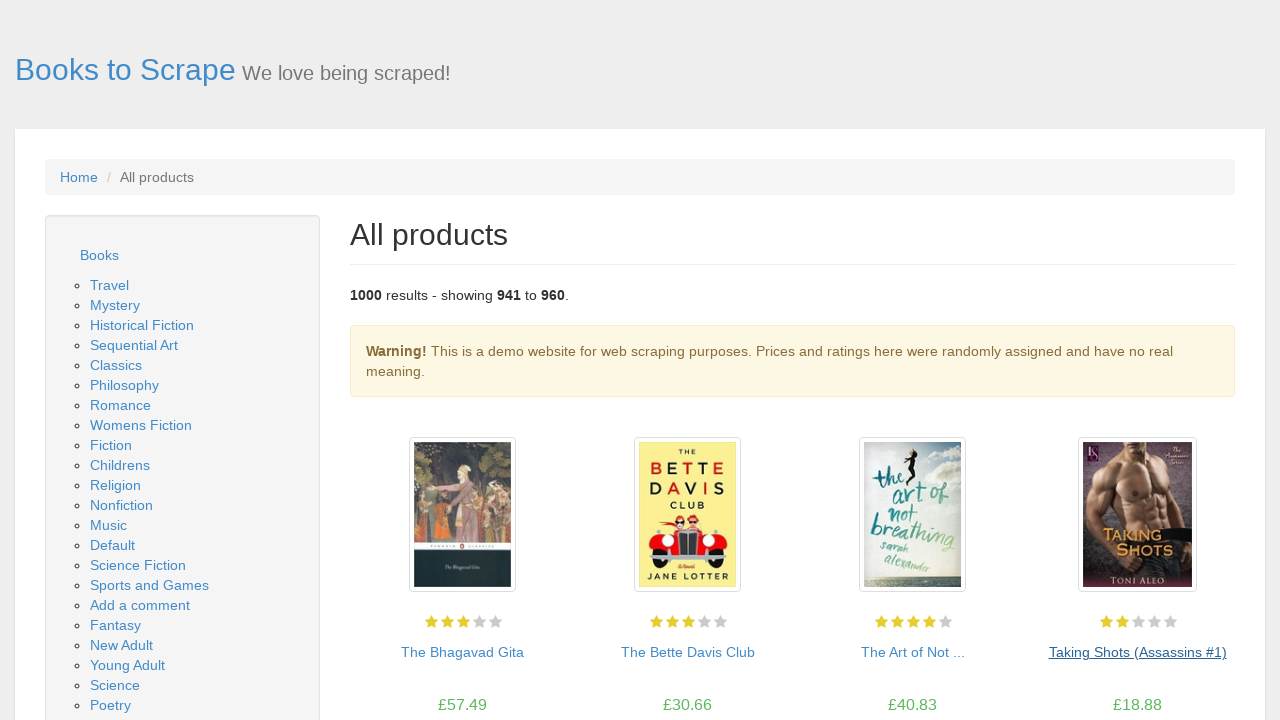

Clicked next page button to navigate from page 48 to 49 at (1206, 654) on .next a
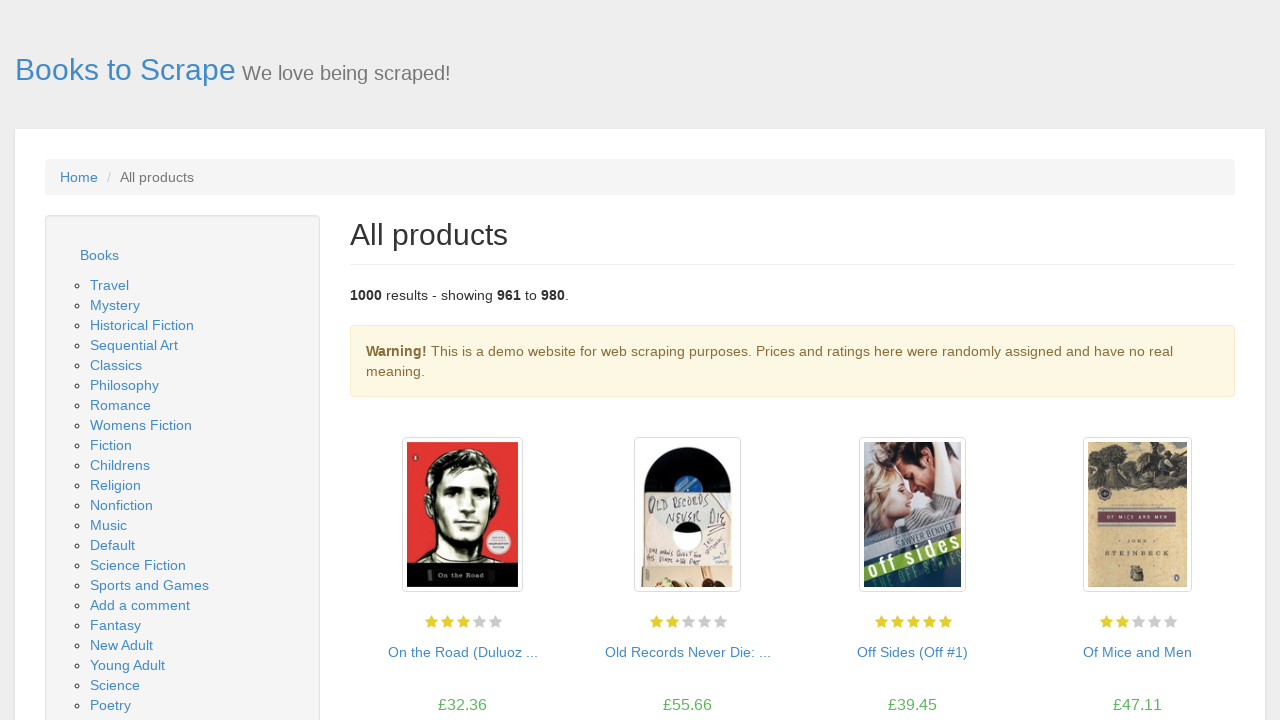

New page 49 loaded successfully
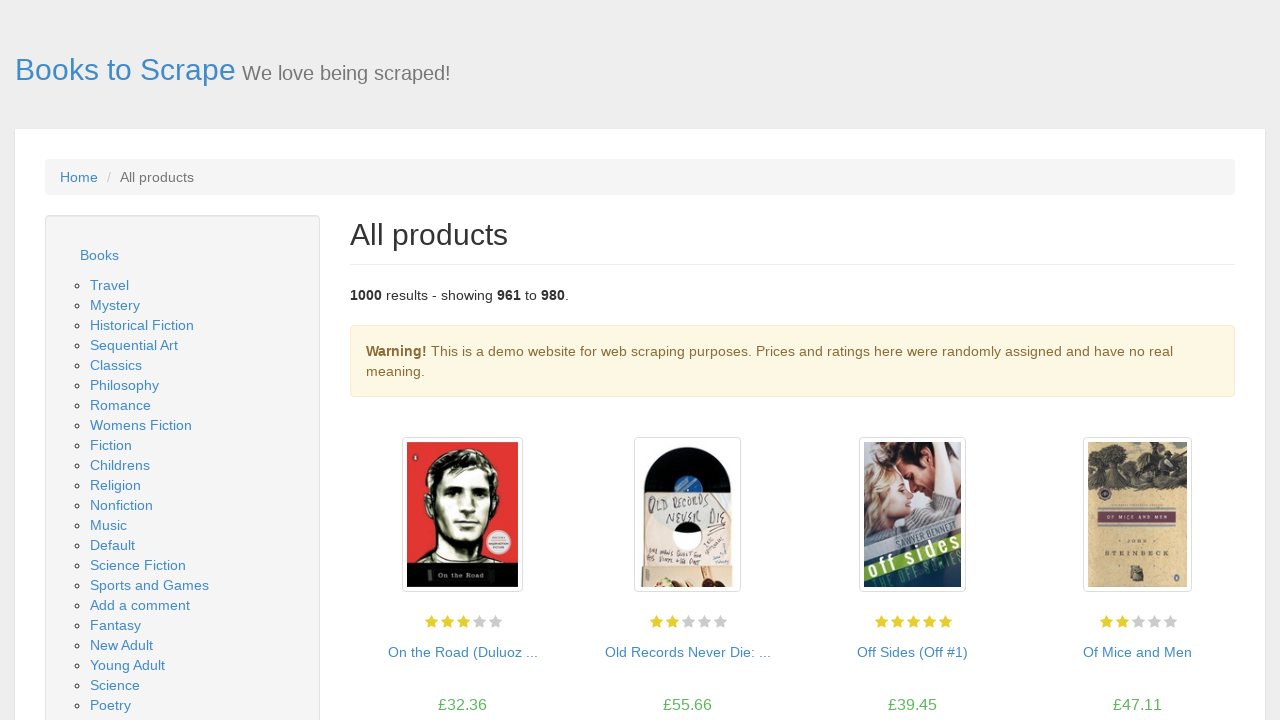

Waited for book listing section to load
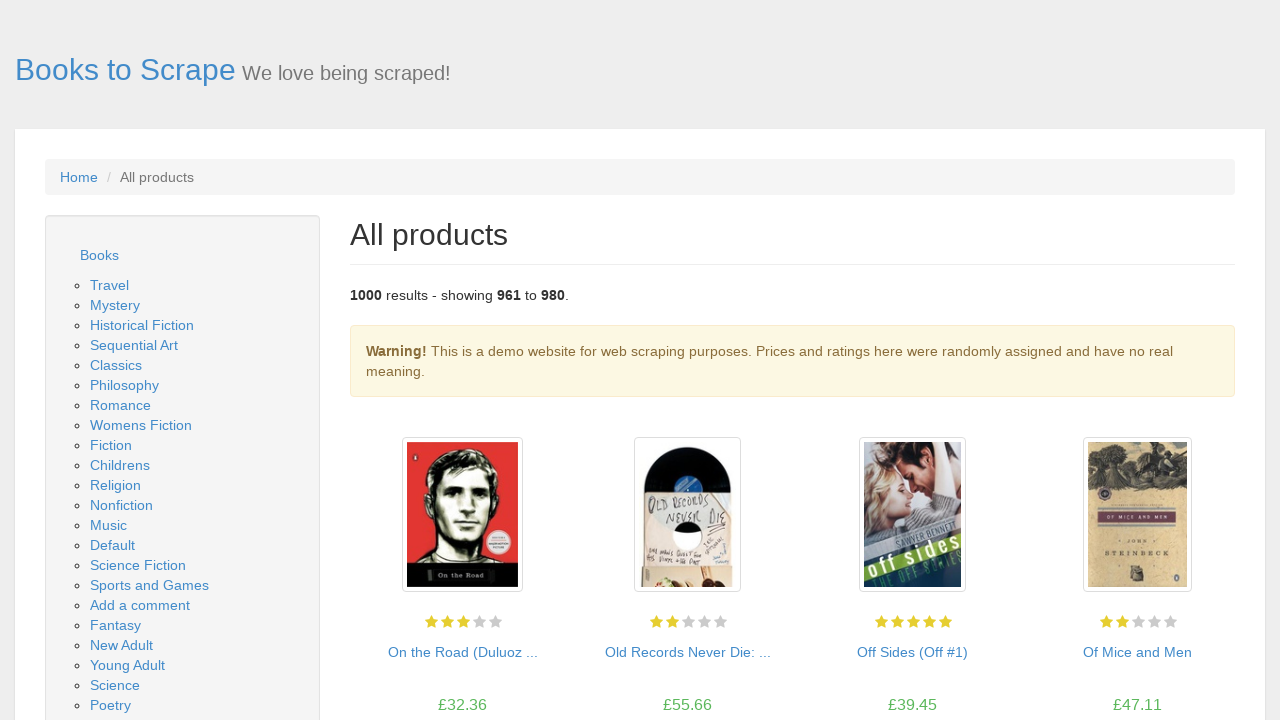

Located book listing section
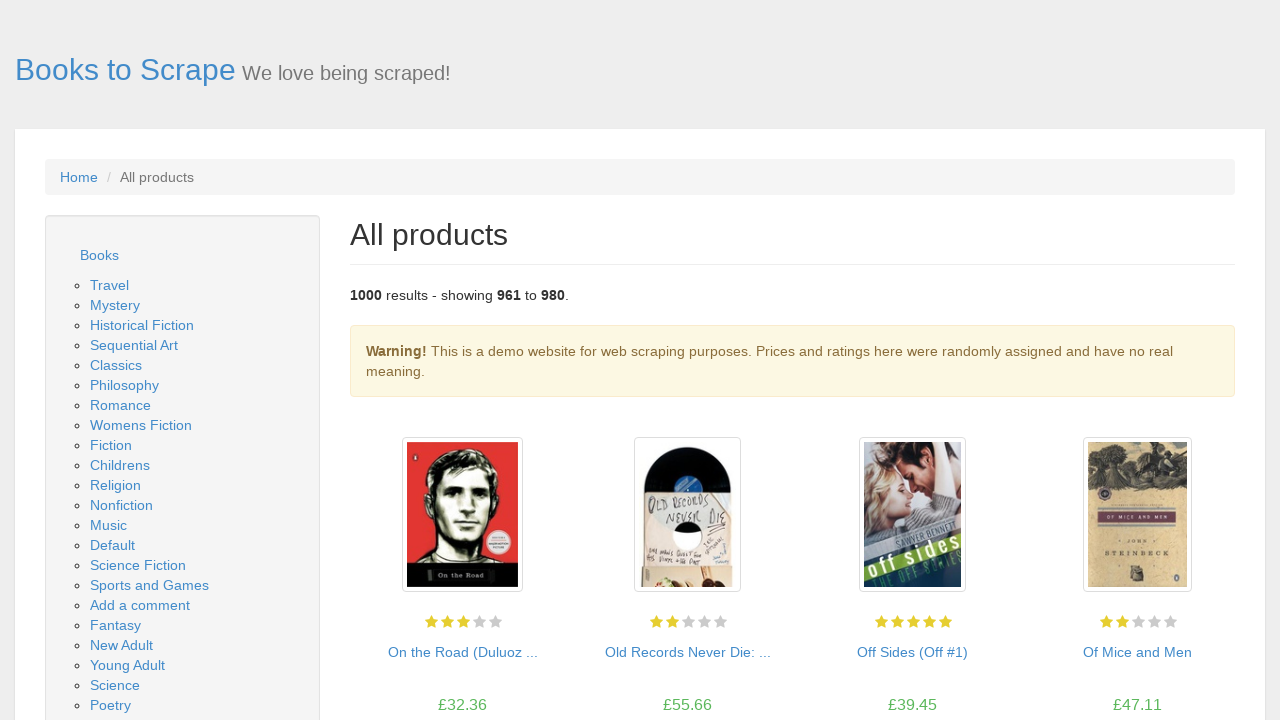

Located all book items in section
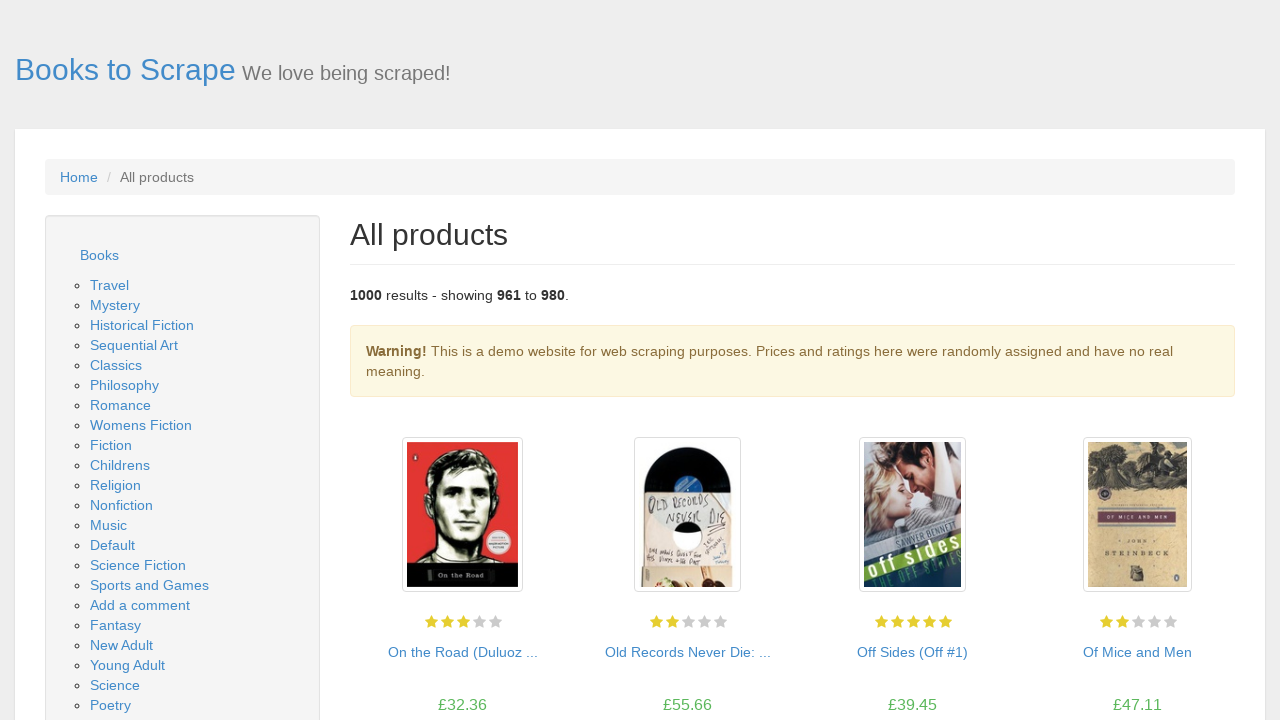

Verified 20 book items are present on page 49
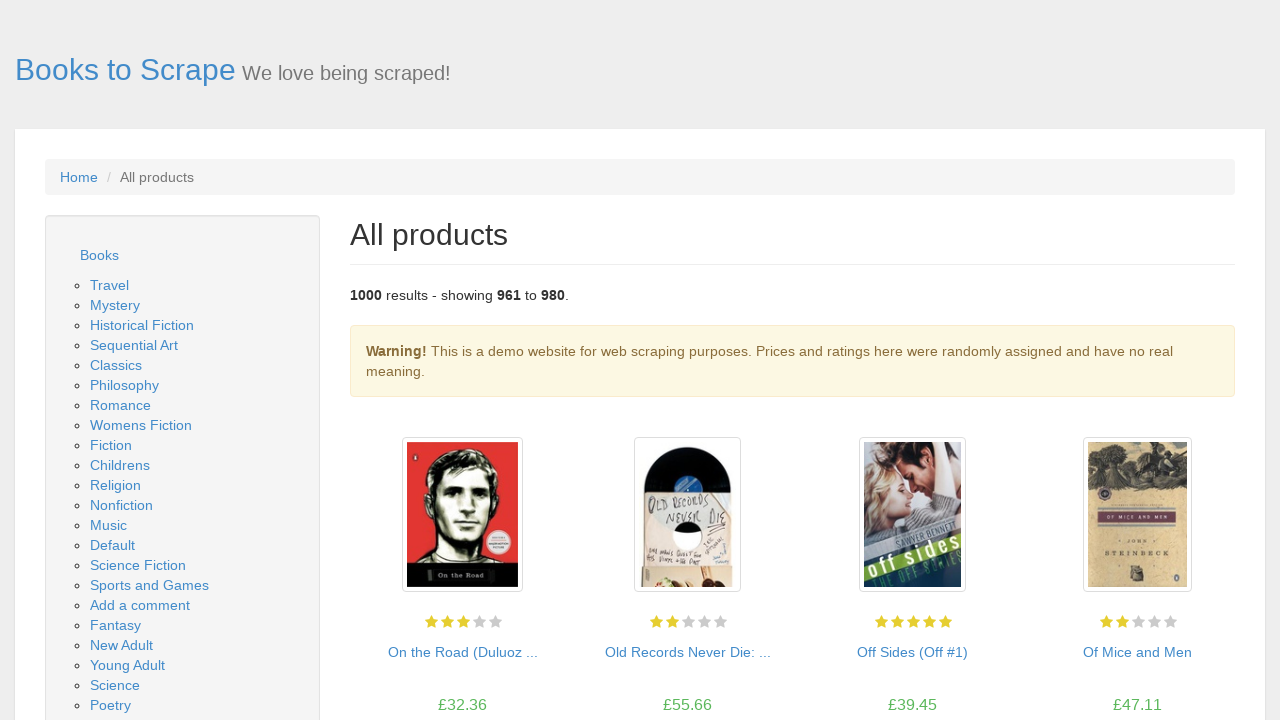

Located first book item
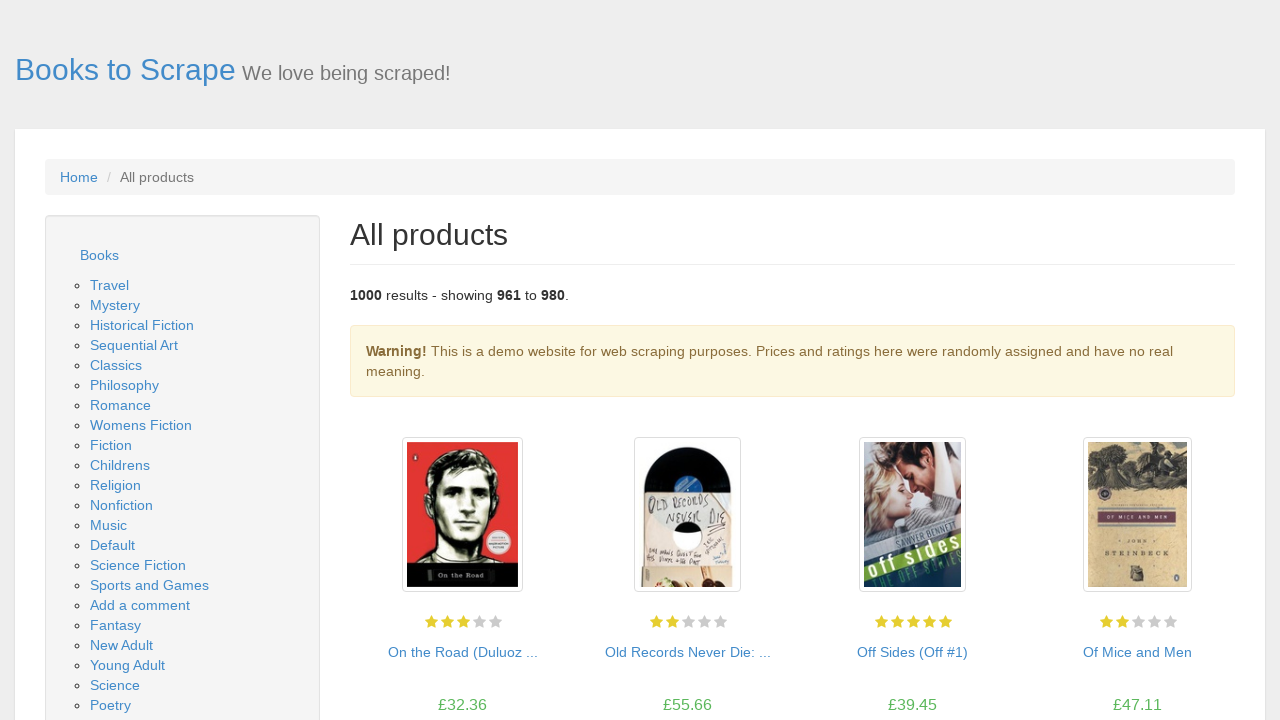

Verified image container element exists
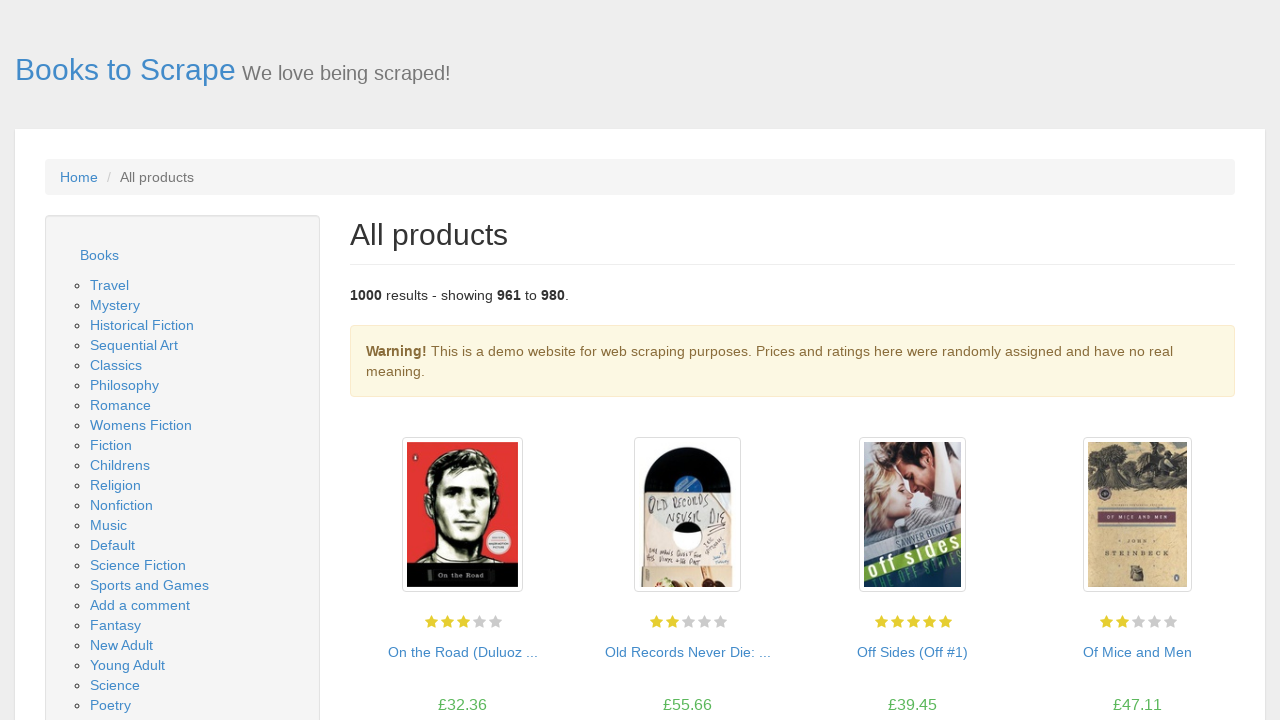

Verified book title link element exists
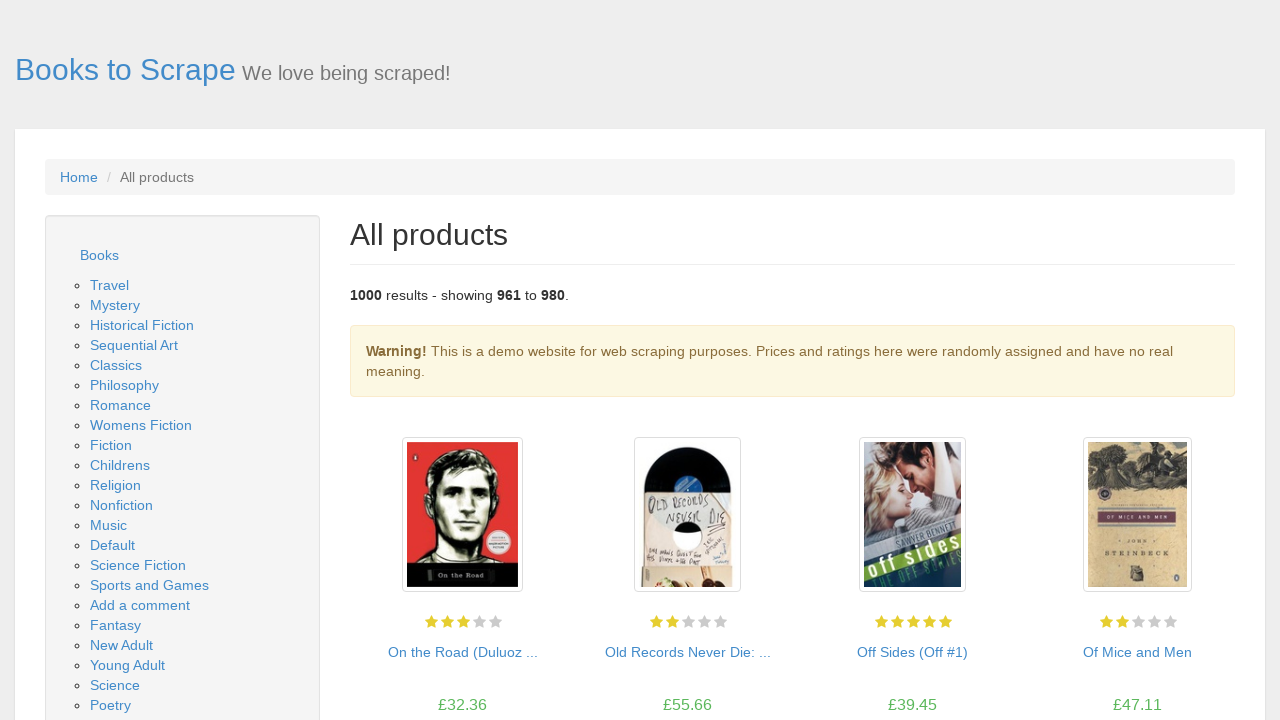

Verified price element exists
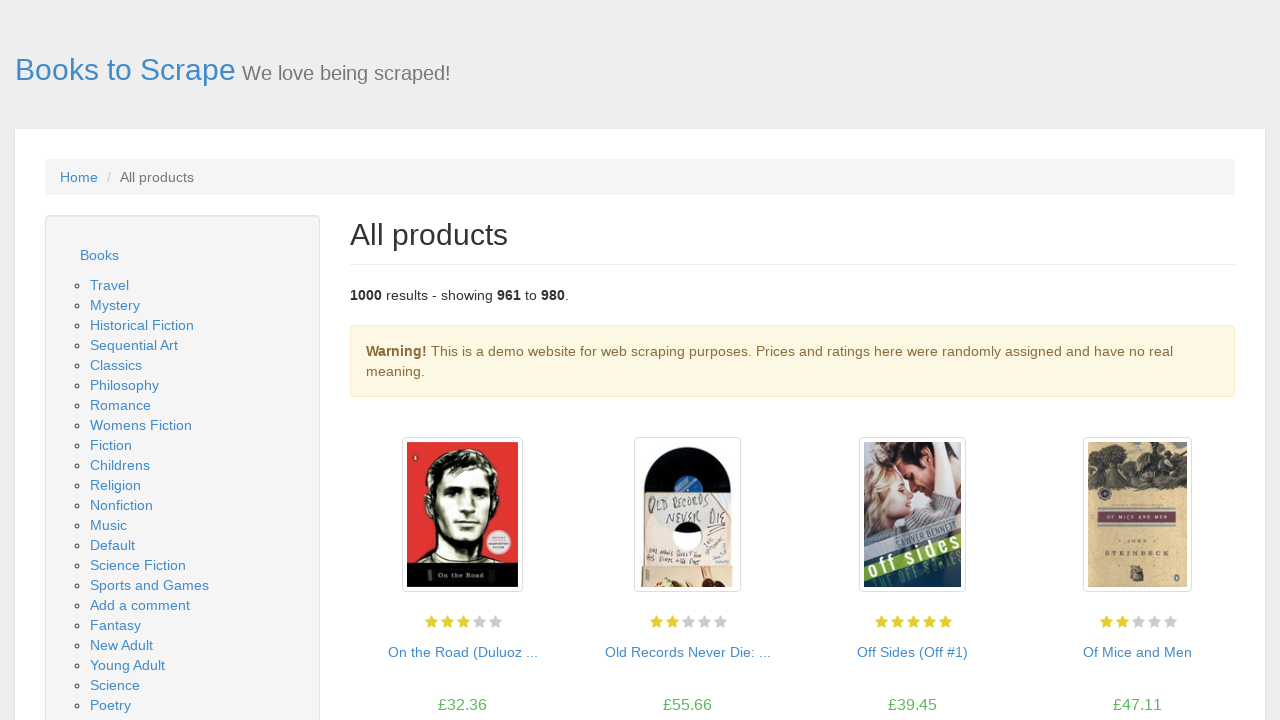

Verified availability element exists
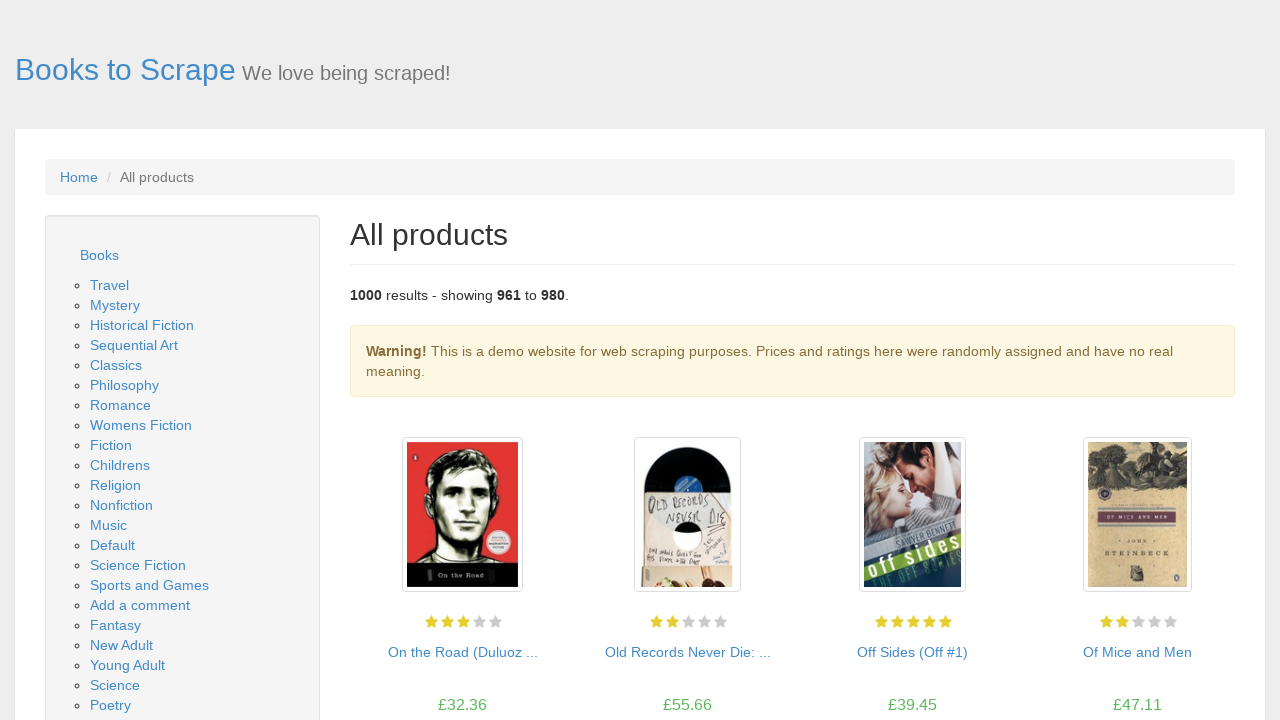

Located next page button
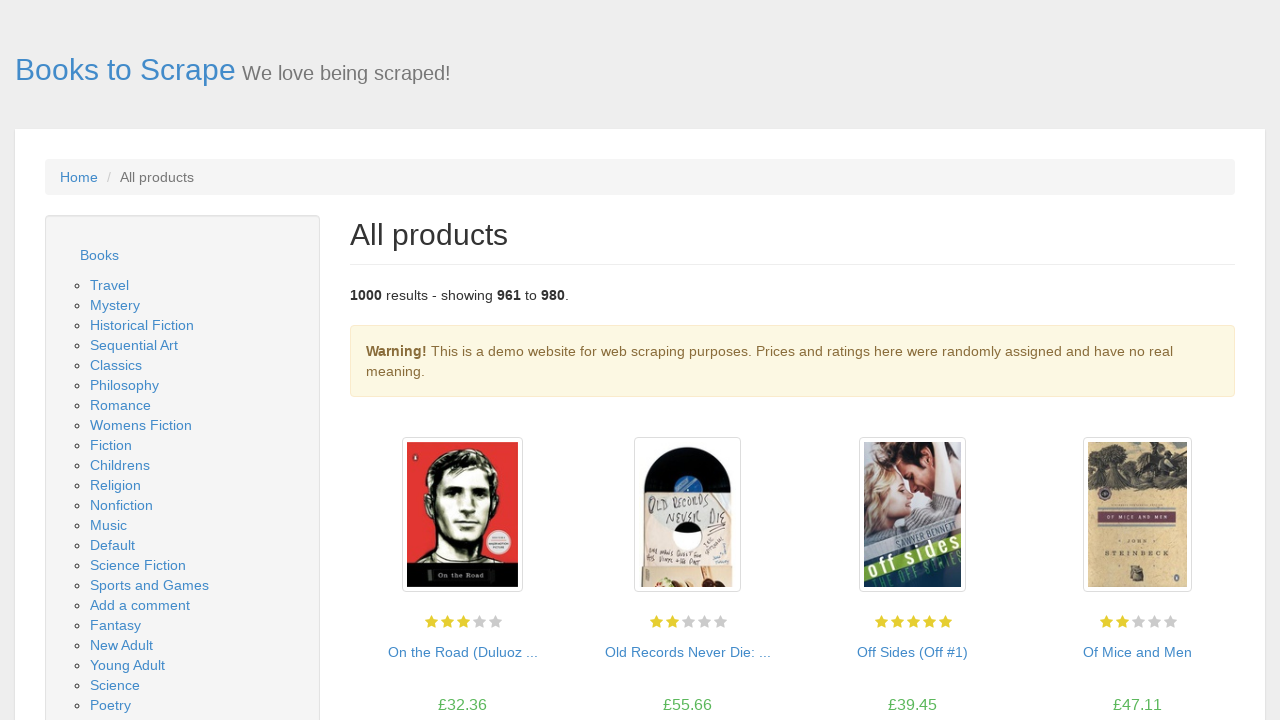

Next page button is visible on page 49
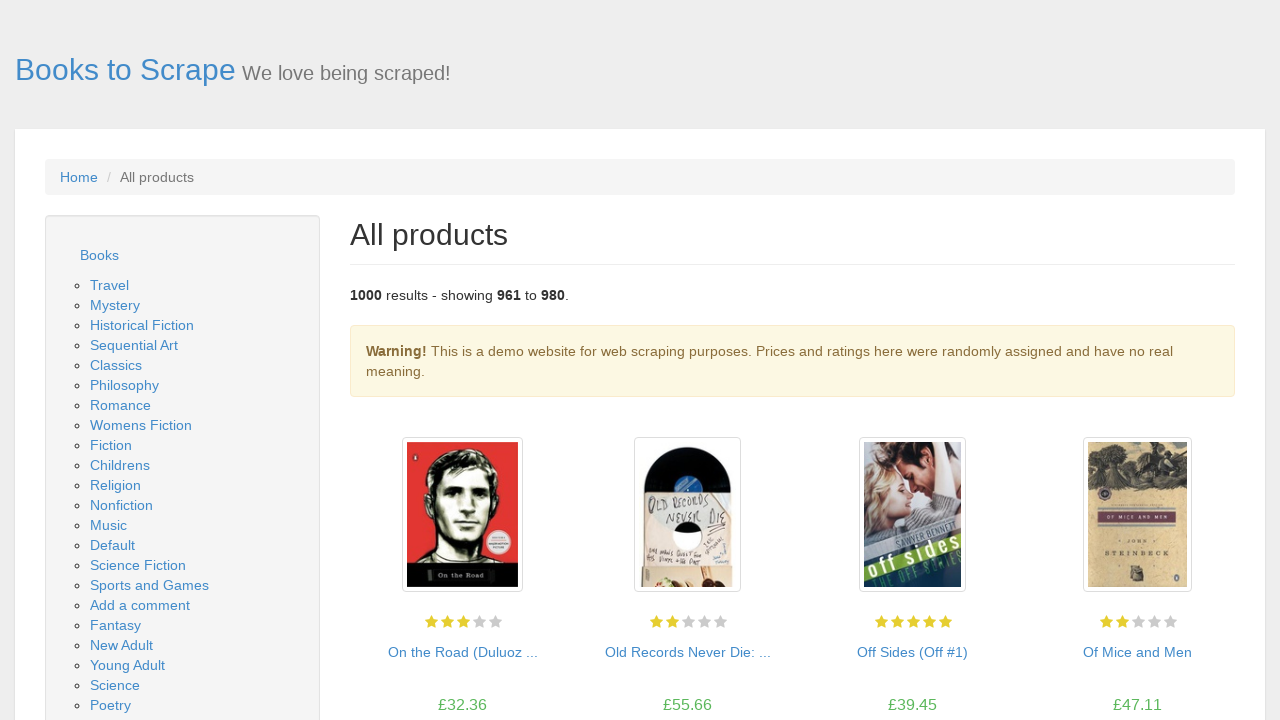

Clicked next page button to navigate from page 49 to 50 at (1206, 654) on .next a
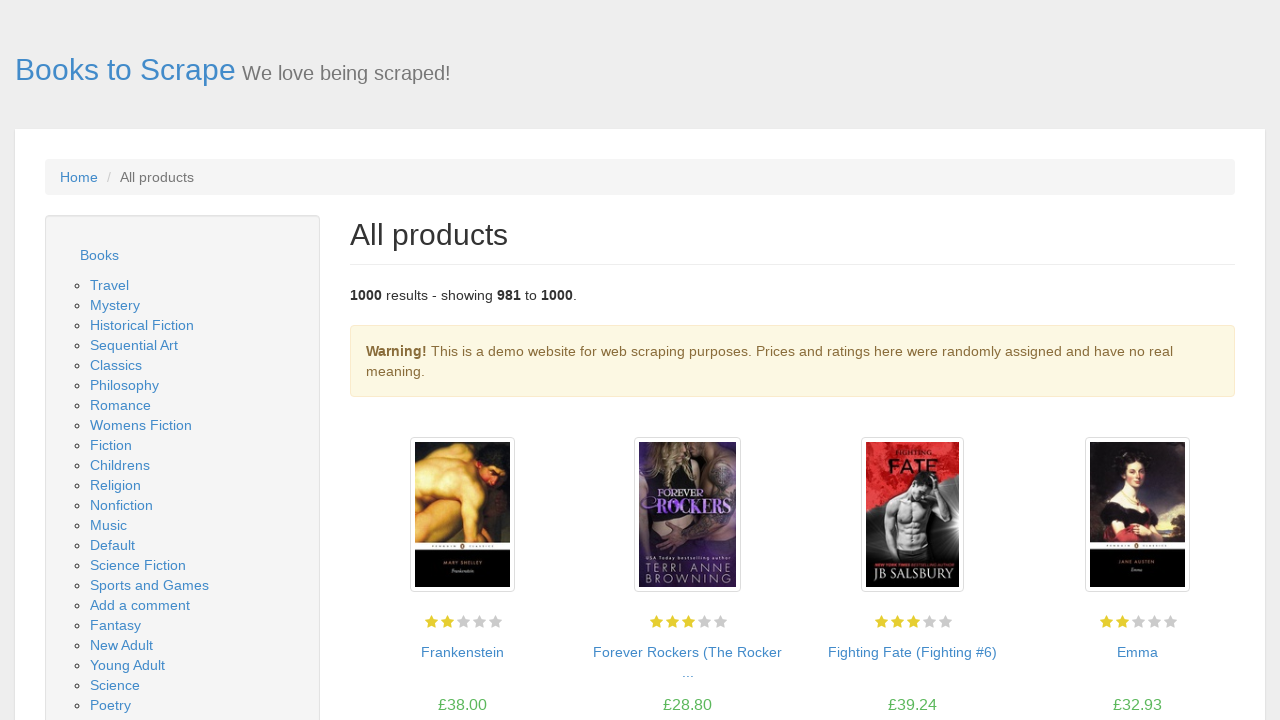

New page 50 loaded successfully
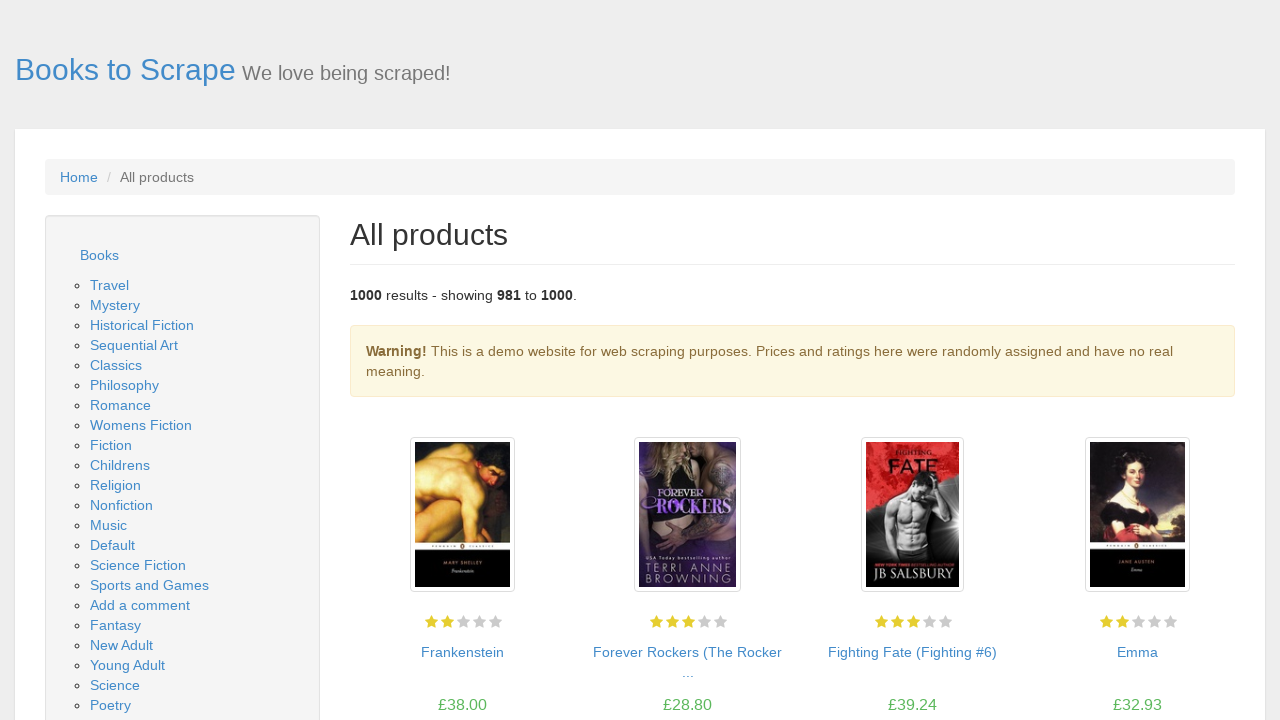

Waited for book listing section to load
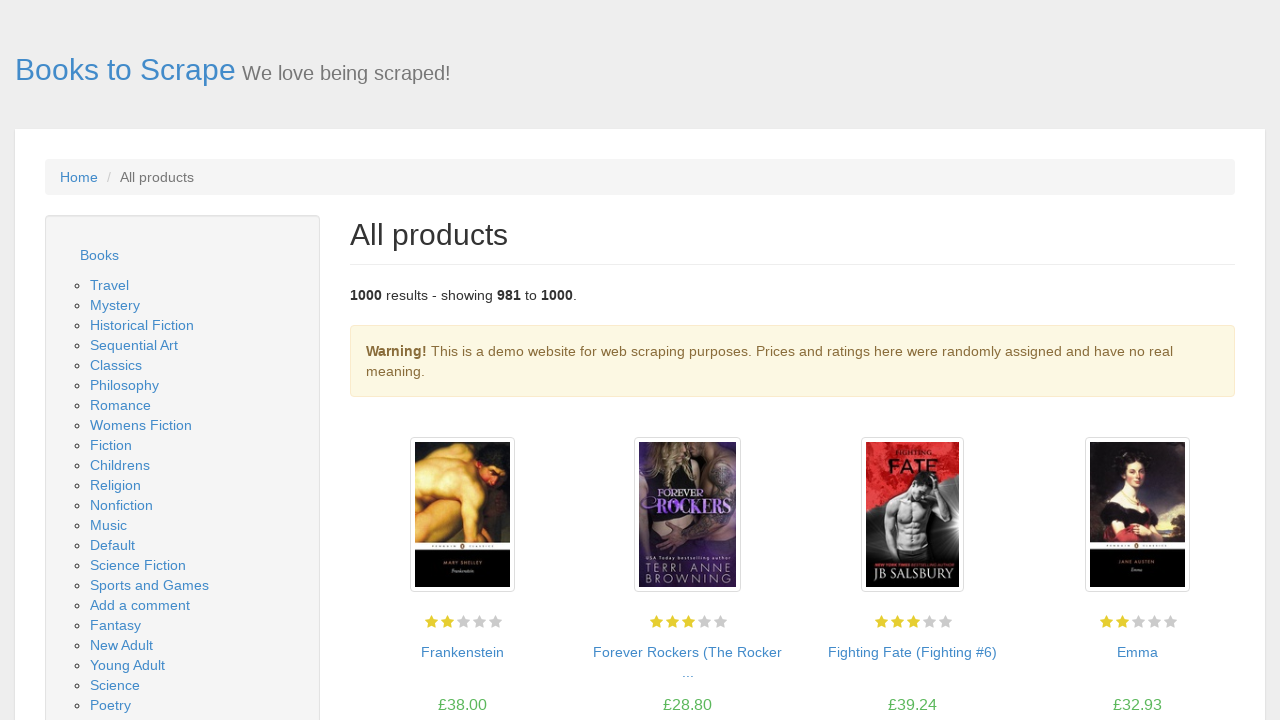

Located book listing section
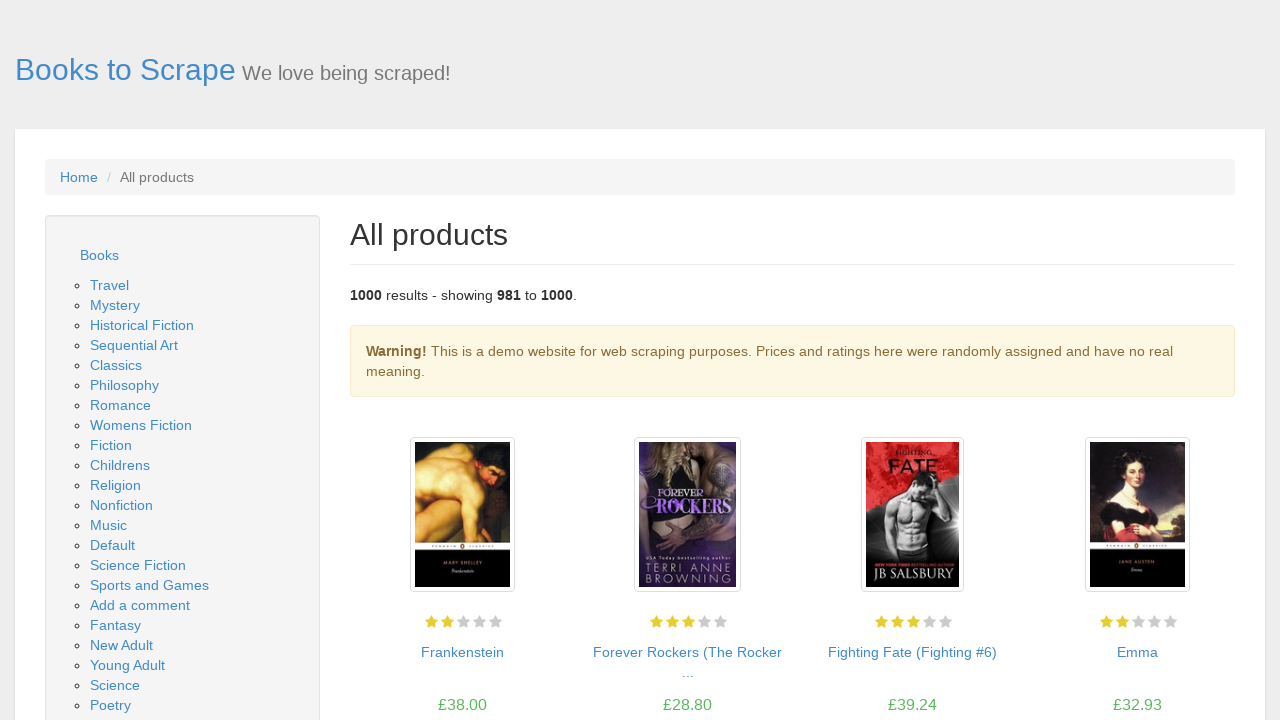

Located all book items in section
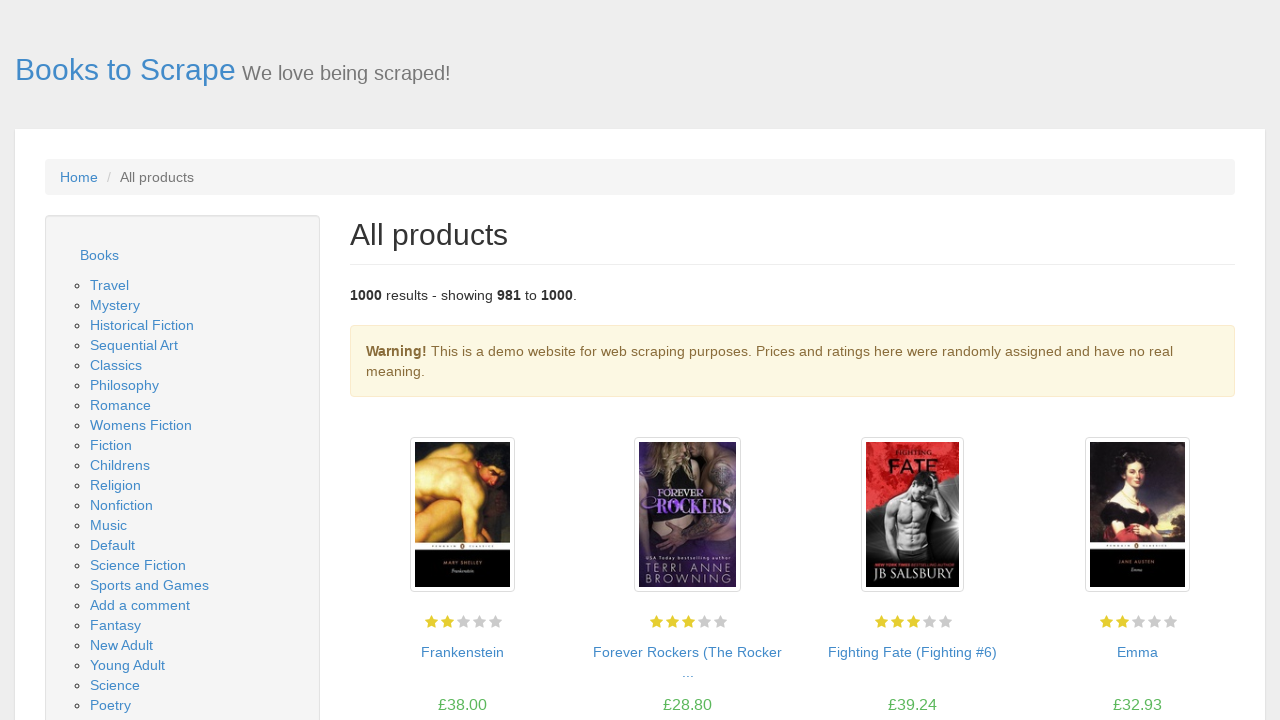

Verified 20 book items are present on page 50
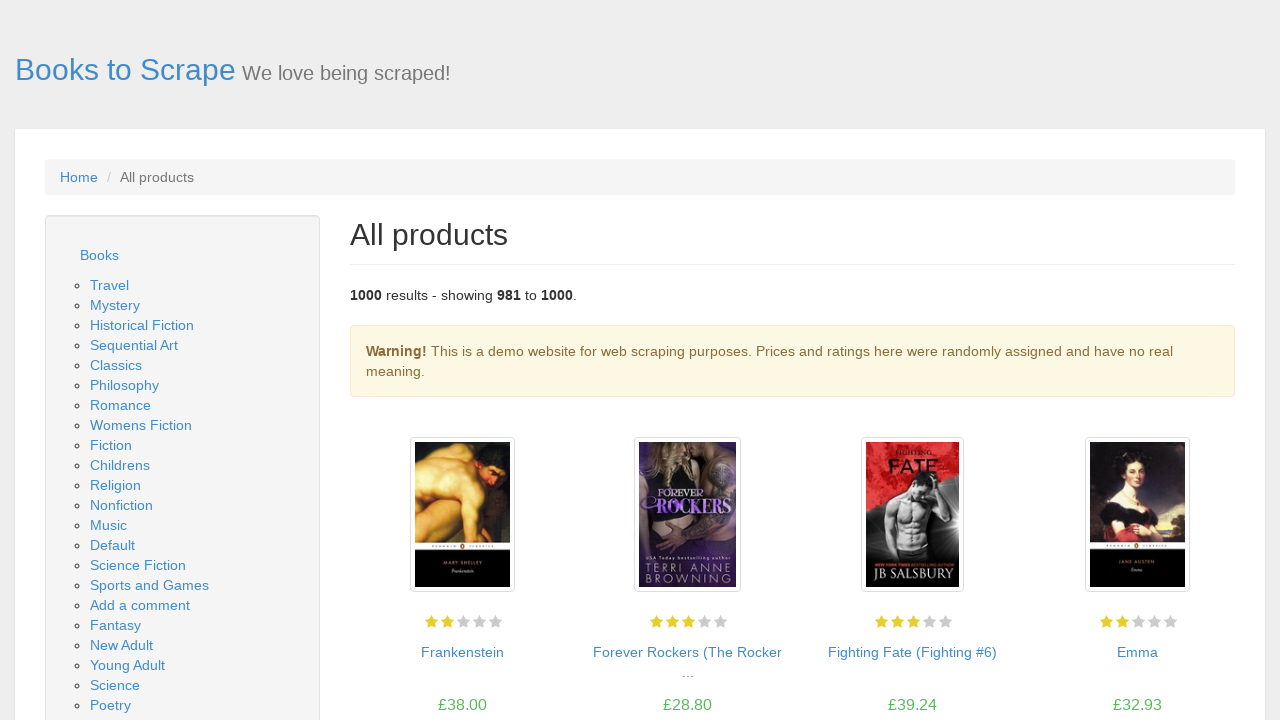

Located first book item
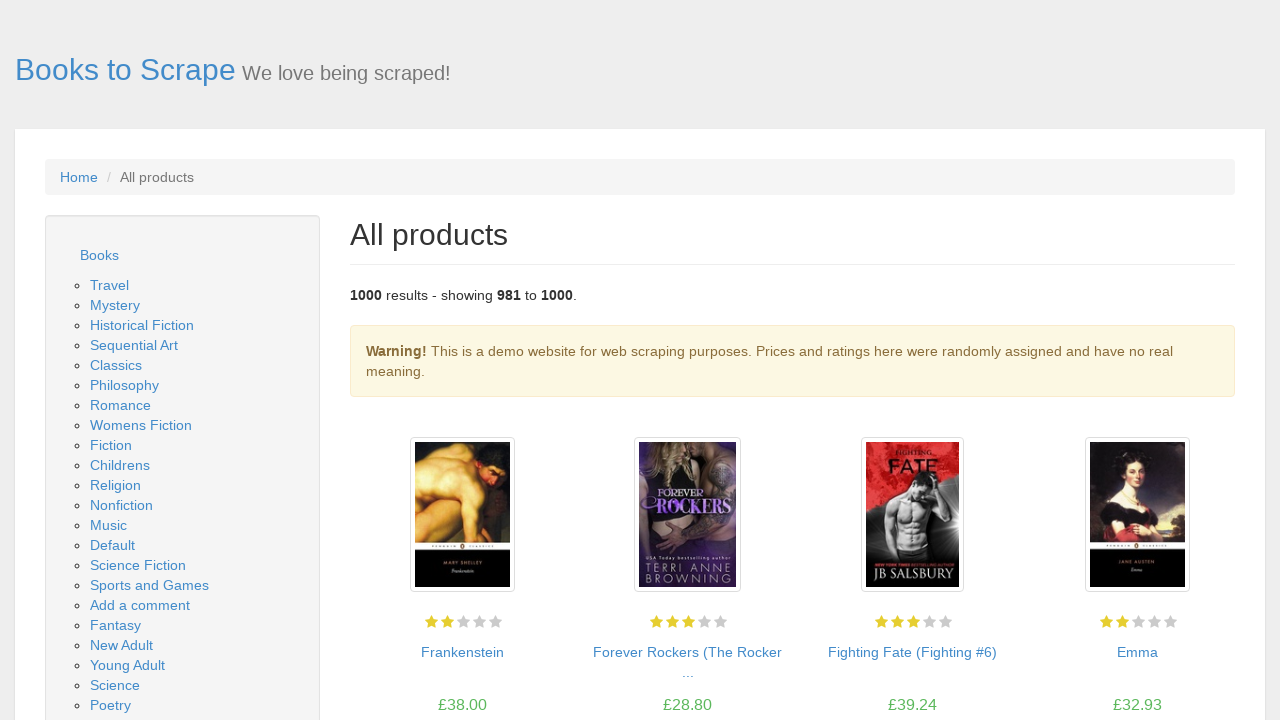

Verified image container element exists
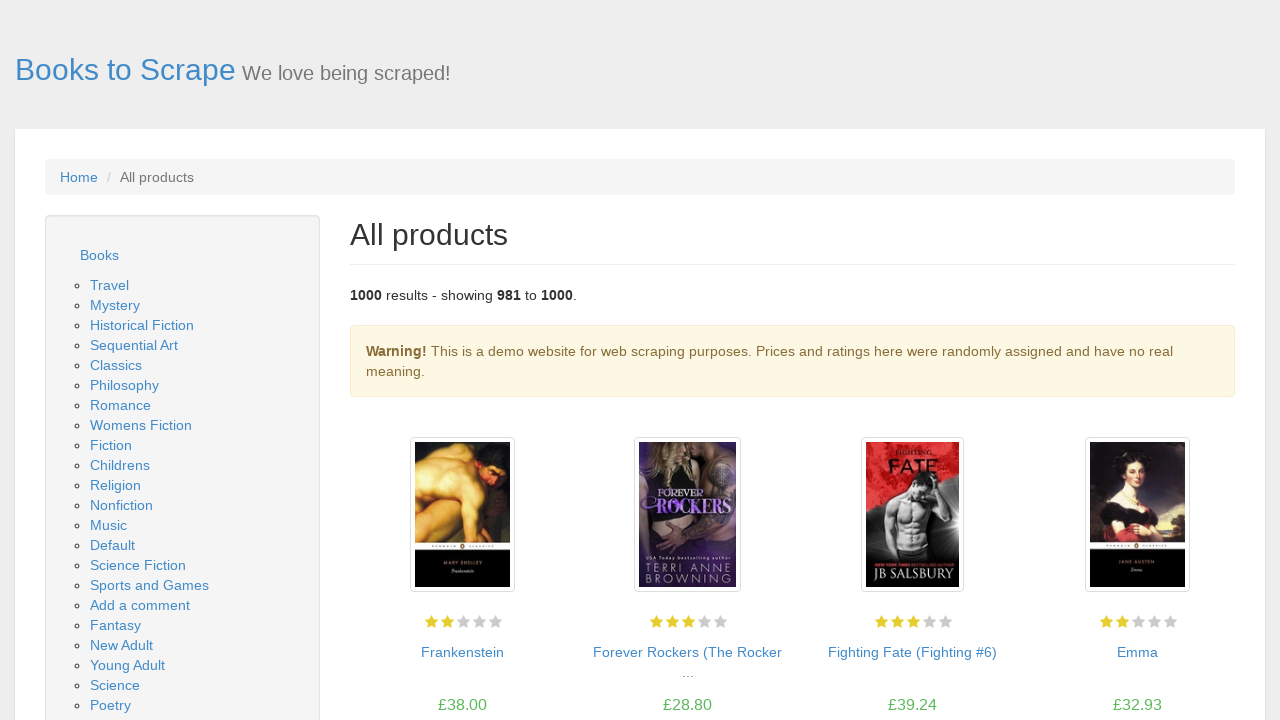

Verified book title link element exists
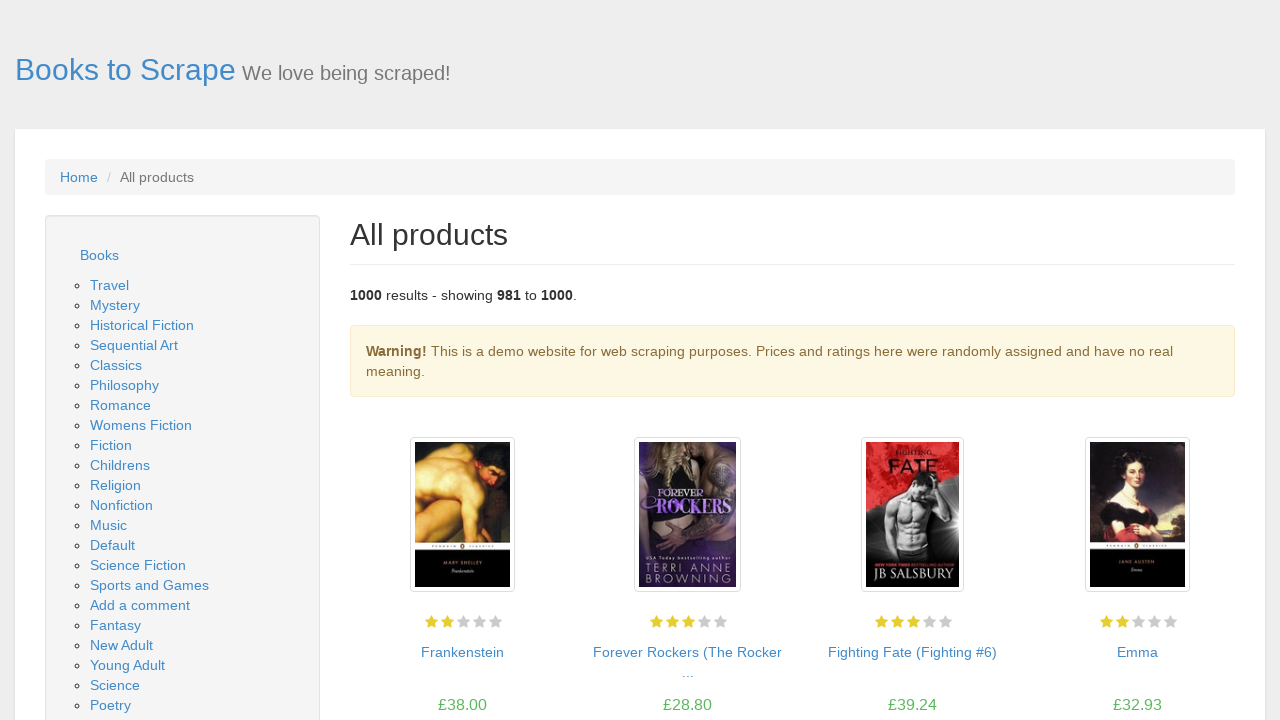

Verified price element exists
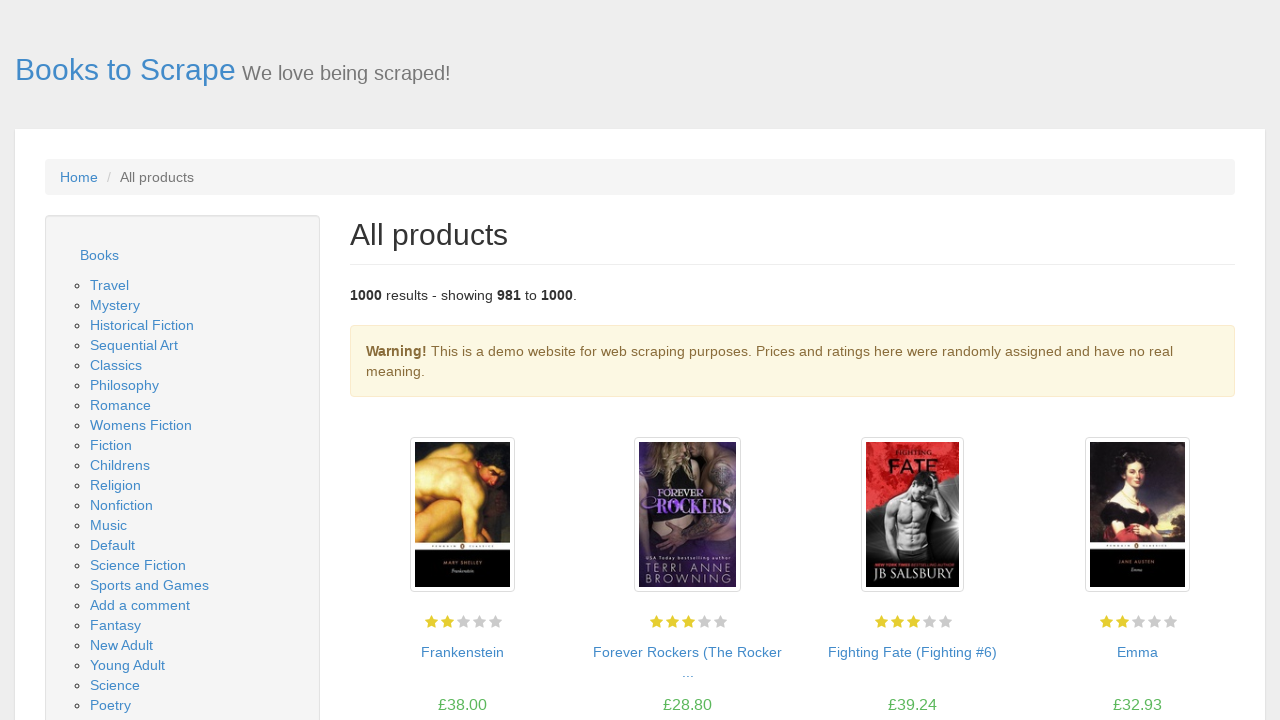

Verified availability element exists
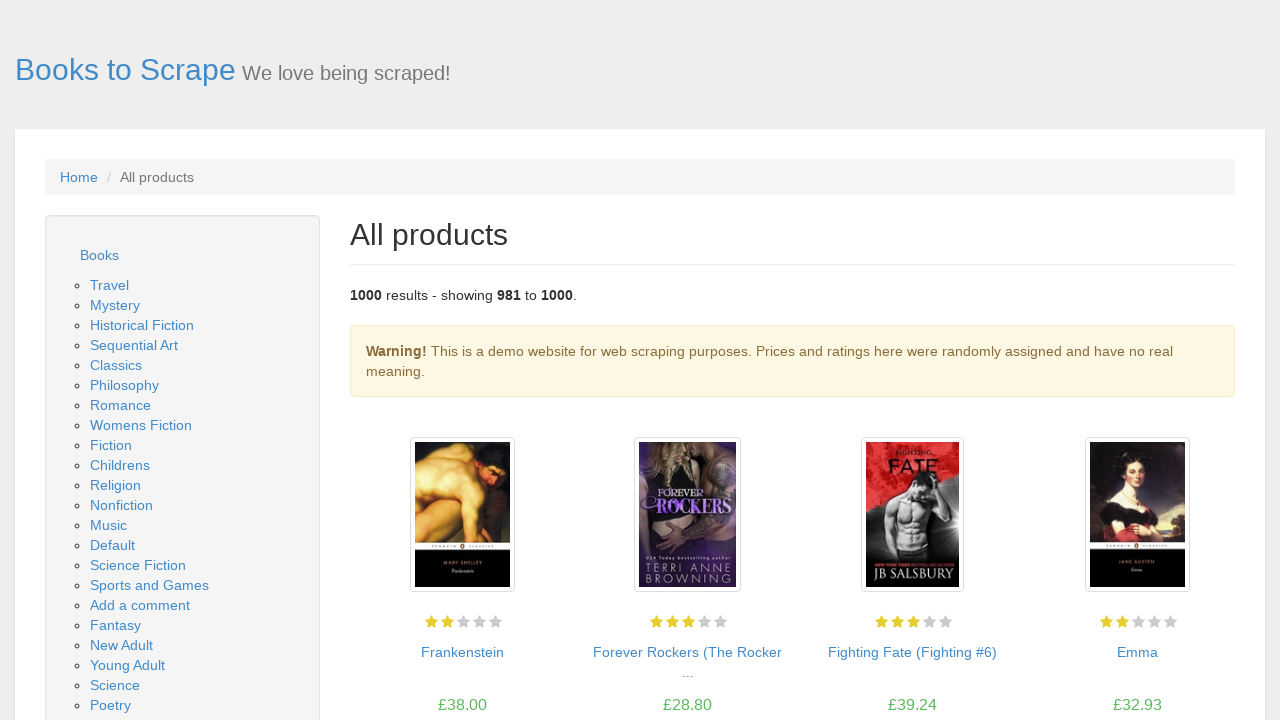

Located next page button
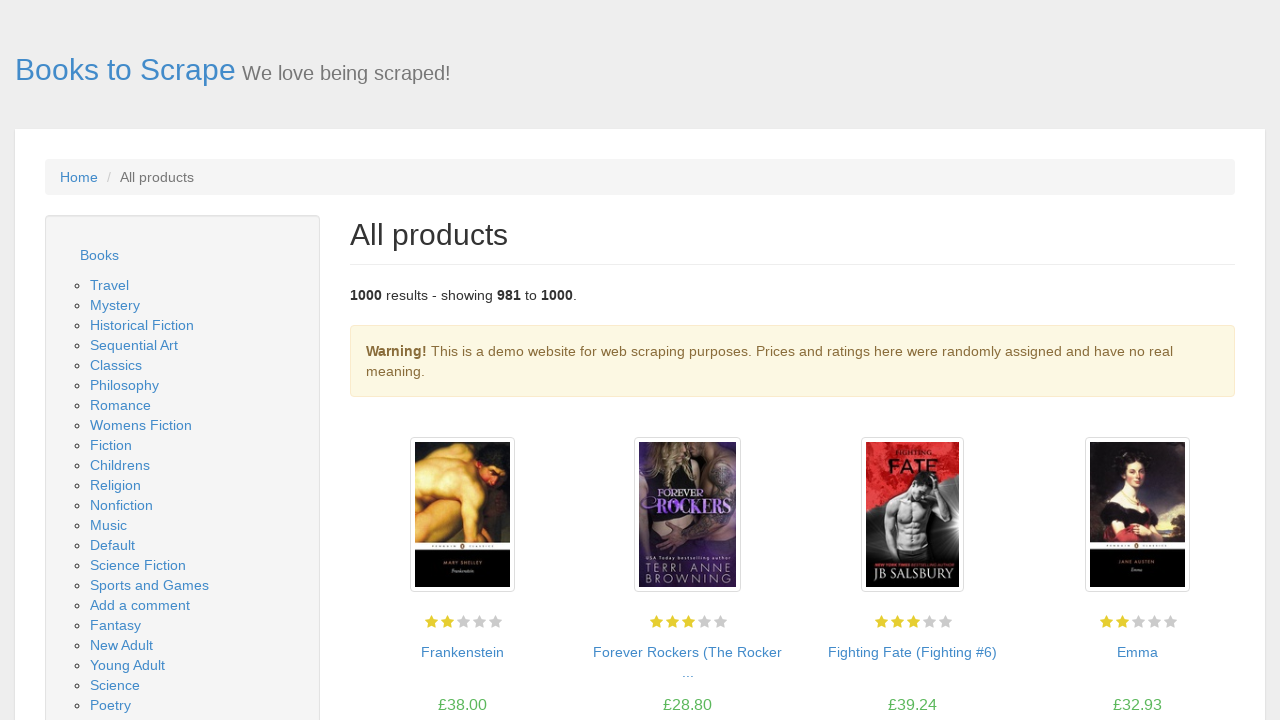

Next page button is not visible - reached last page
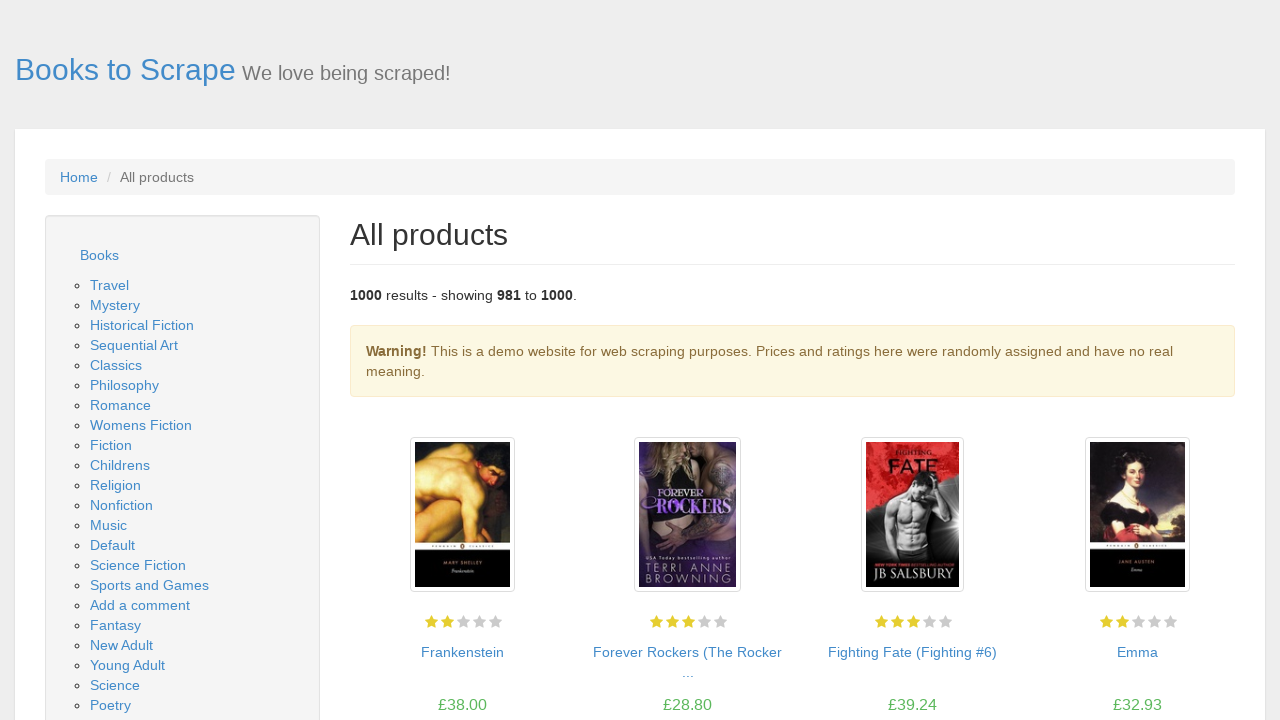

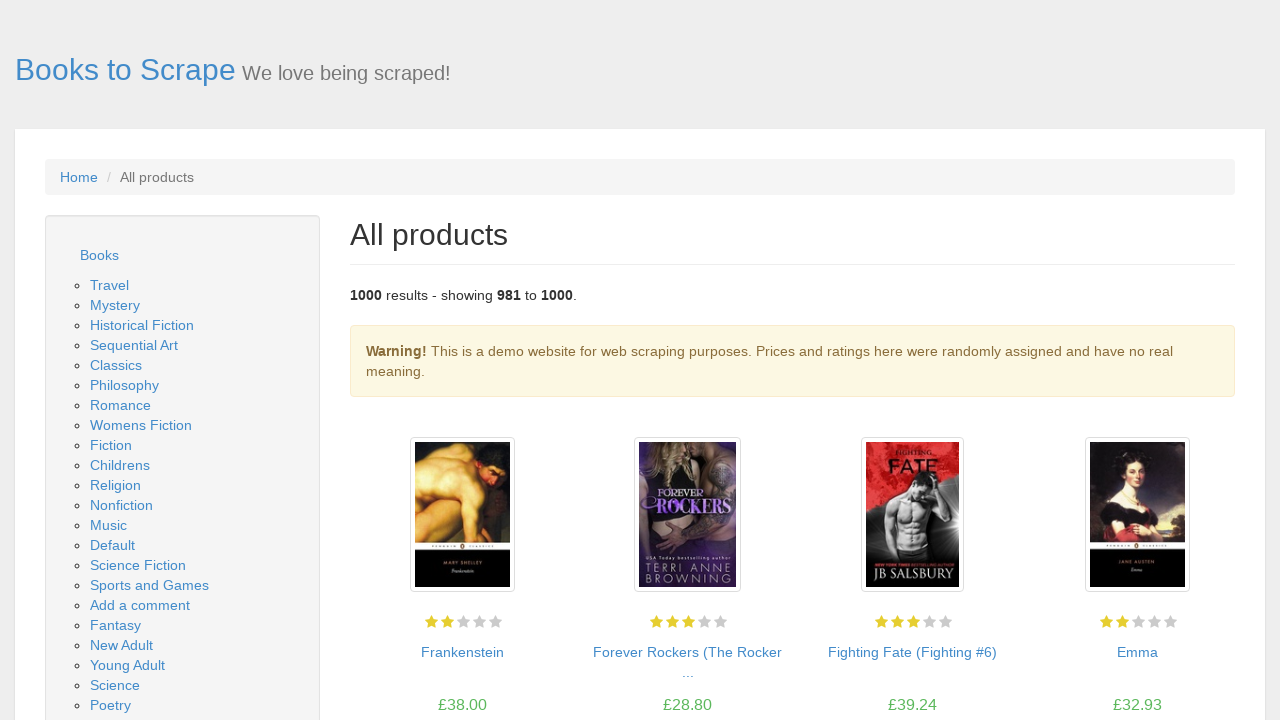